Tests date picker functionality by navigating through UI Testing Concepts to Date Picker, then selecting a specific date (March 23, 2000) by clicking through previous months until reaching the target month.

Starting URL: https://demoapps.qspiders.com/

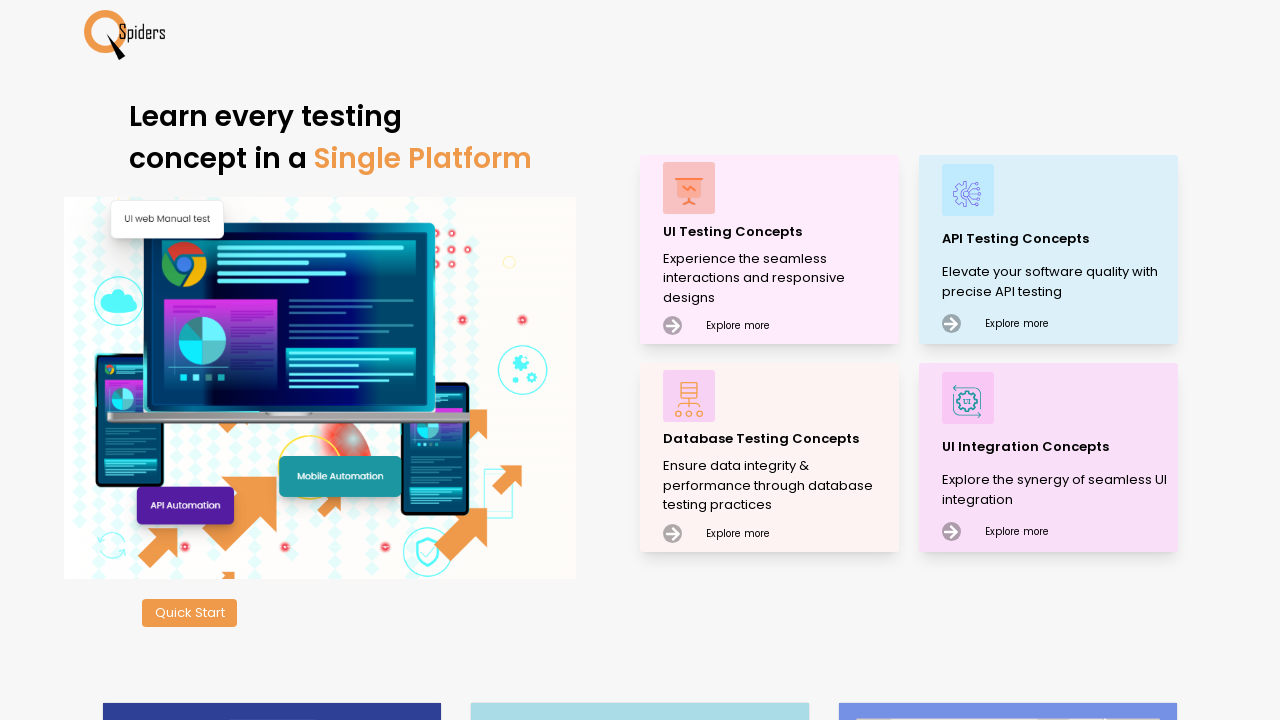

Clicked on 'UI Testing Concepts' menu item at (778, 232) on xpath=//p[.='UI Testing Concepts']
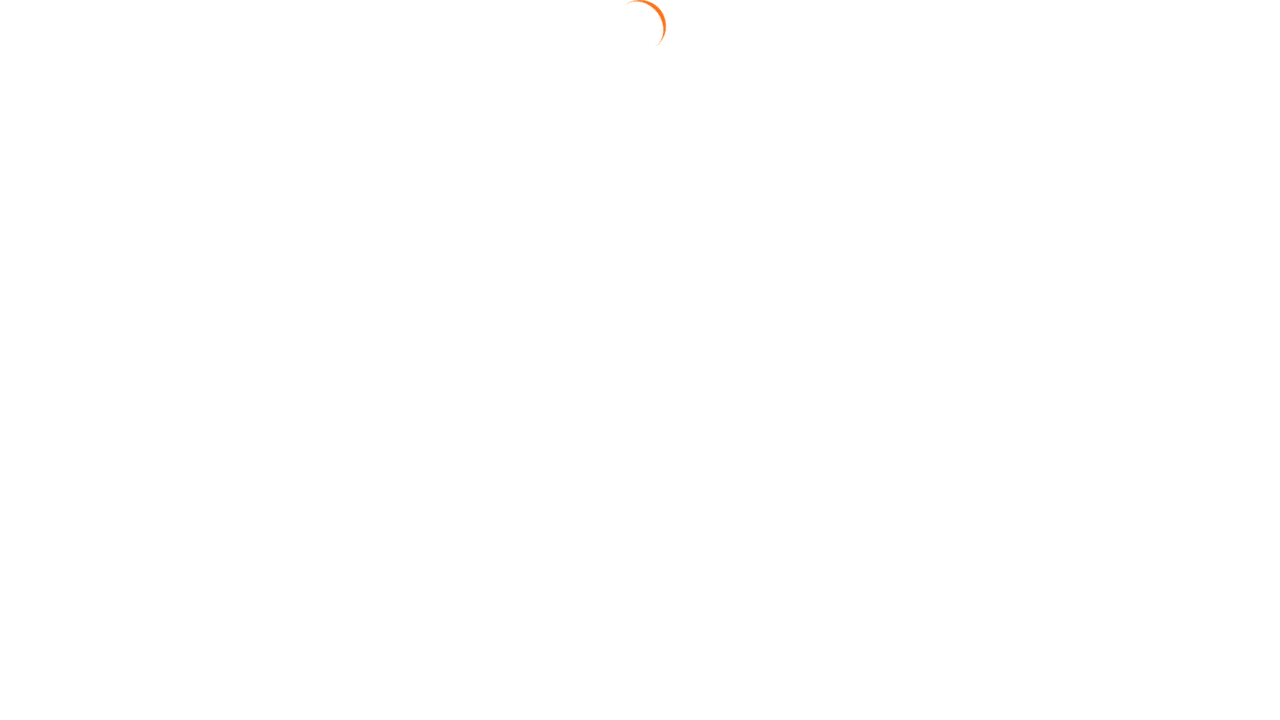

Waited 1 second for UI Testing Concepts page to load
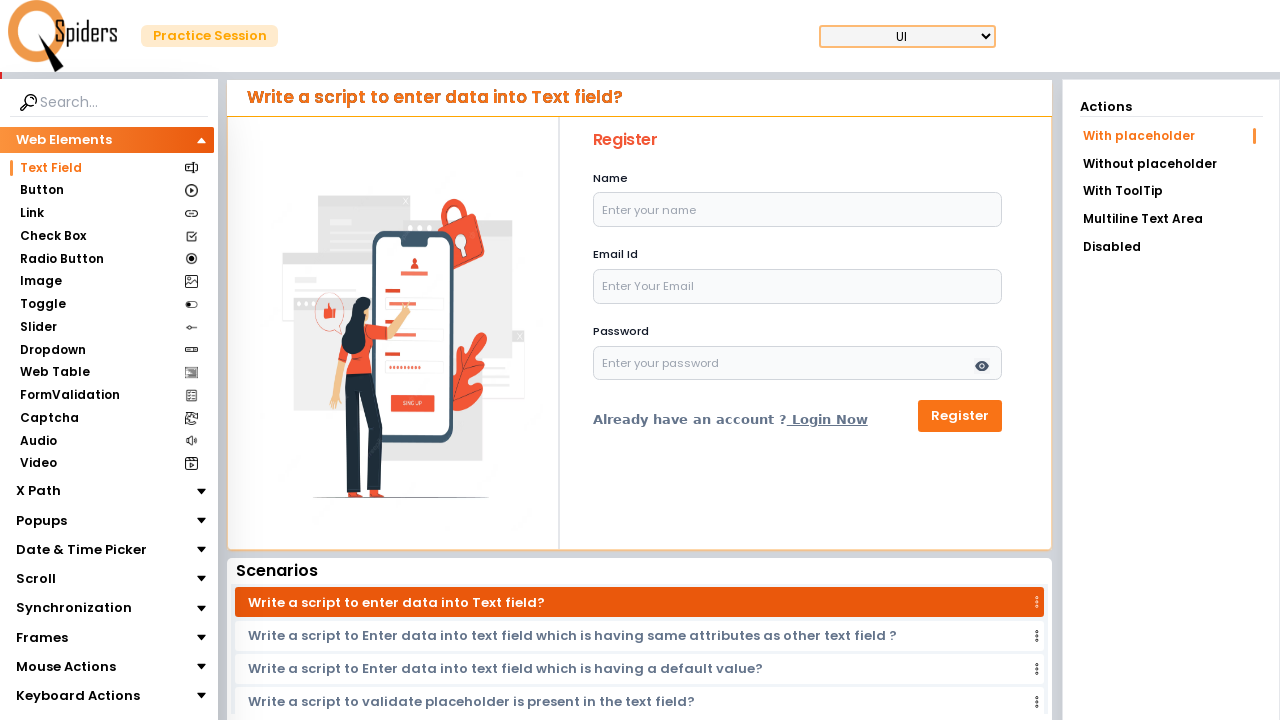

Clicked on 'Date & Time Picker' section at (82, 550) on xpath=//section[.='Date & Time Picker']
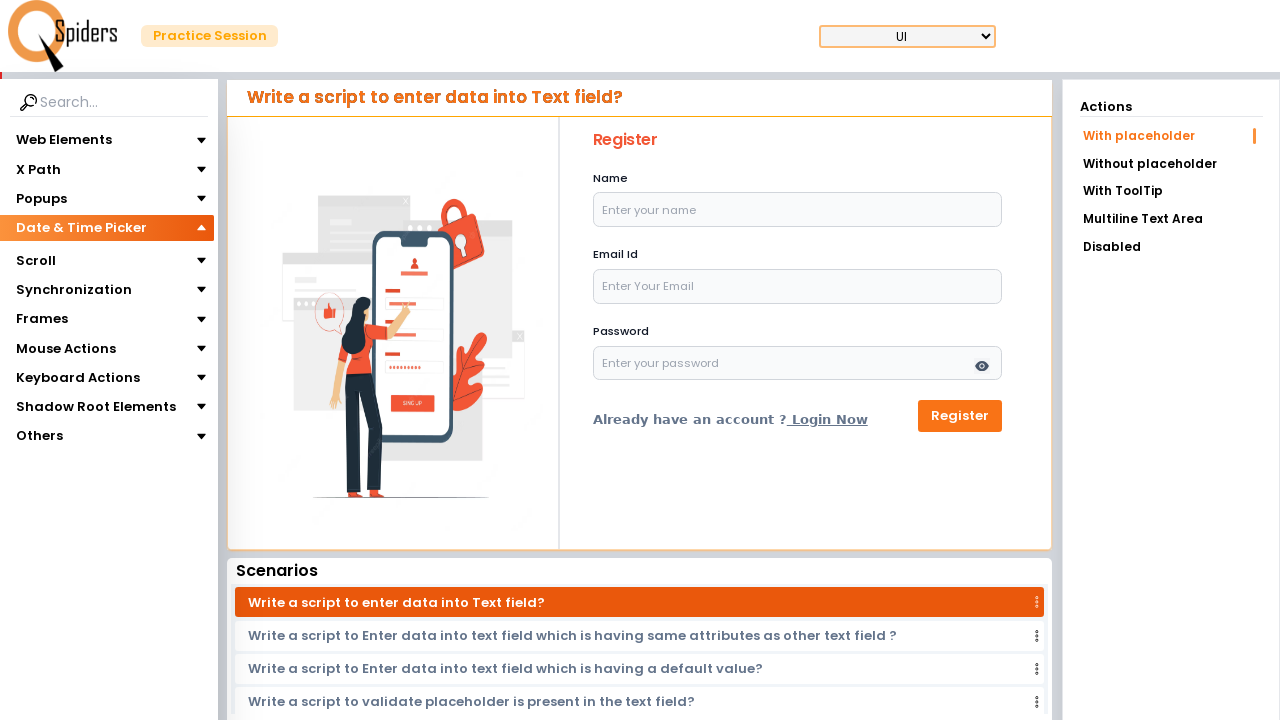

Waited 1 second for Date & Time Picker section to load
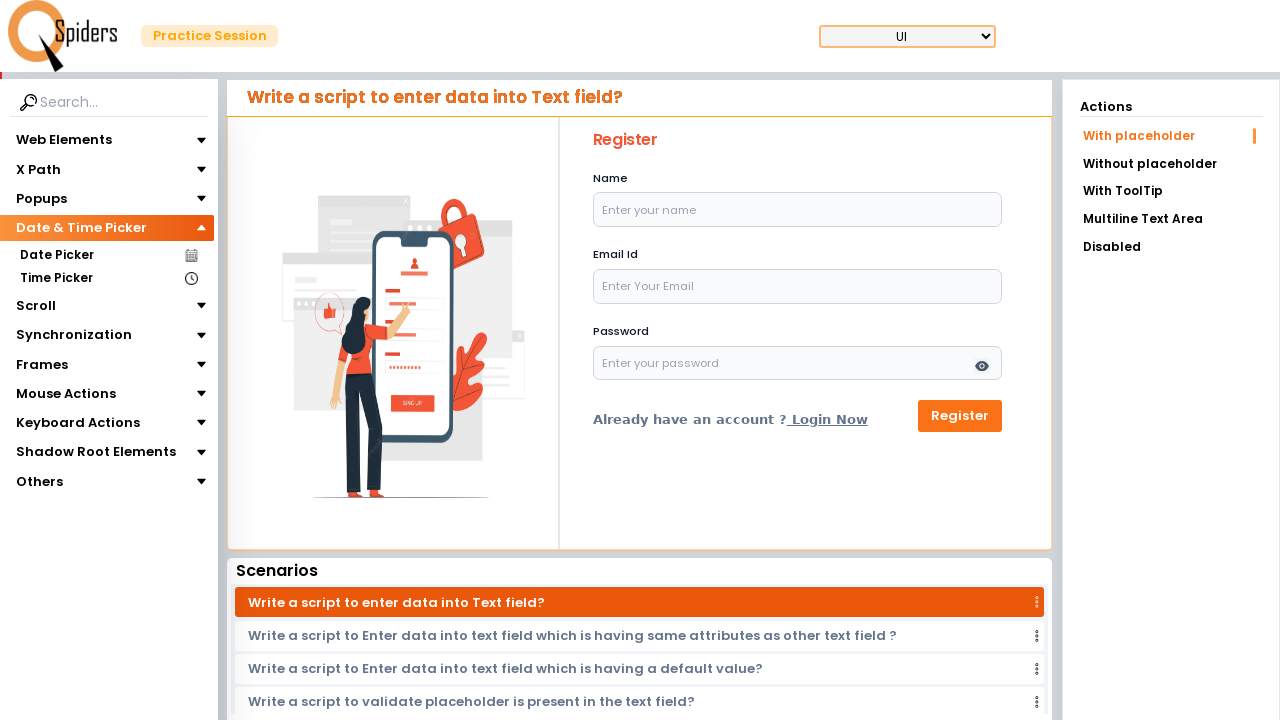

Clicked on 'Date Picker' section at (56, 256) on xpath=//section[.='Date Picker']
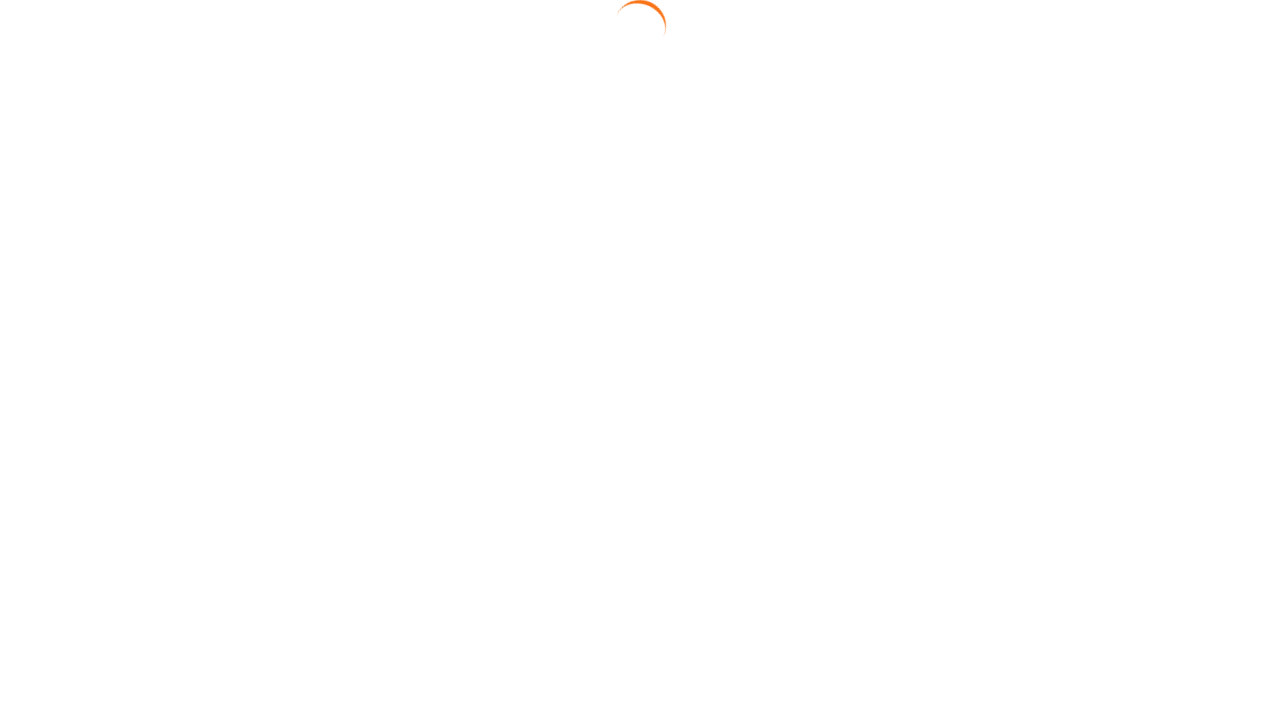

Waited 1 second for Date Picker section to load
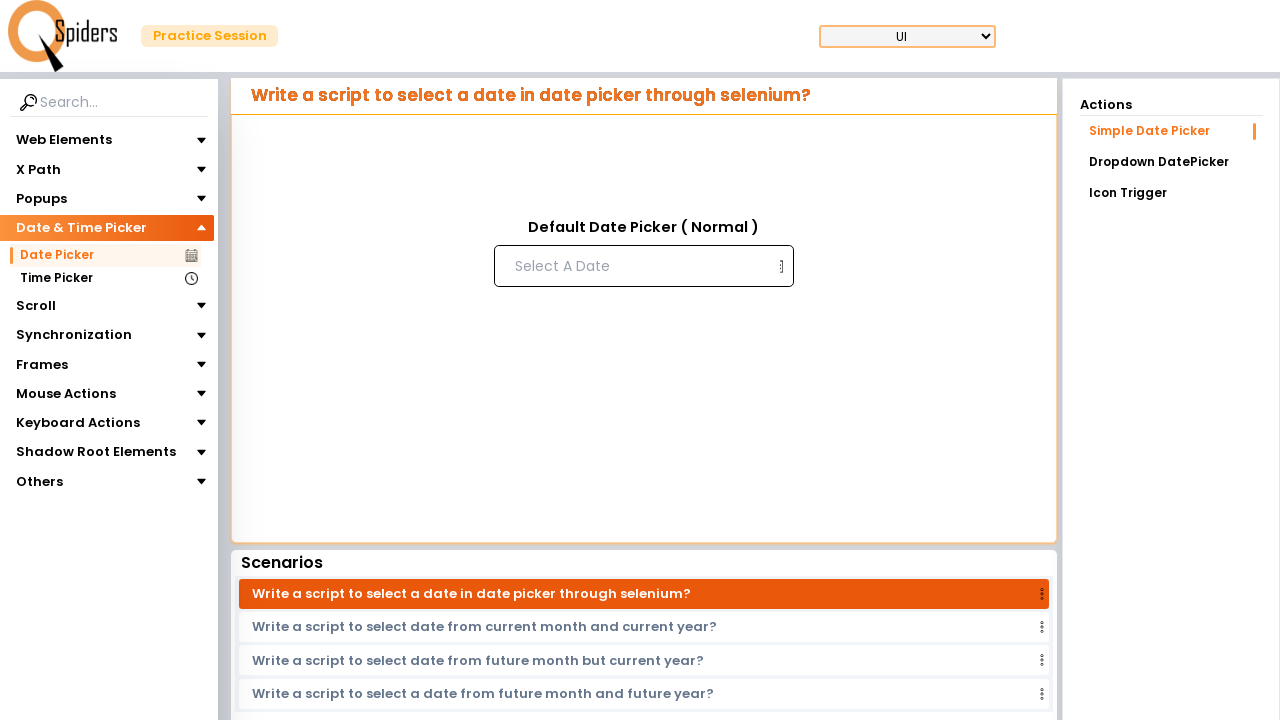

Clicked on date input field to open the date picker at (642, 266) on [placeholder='Select A Date']
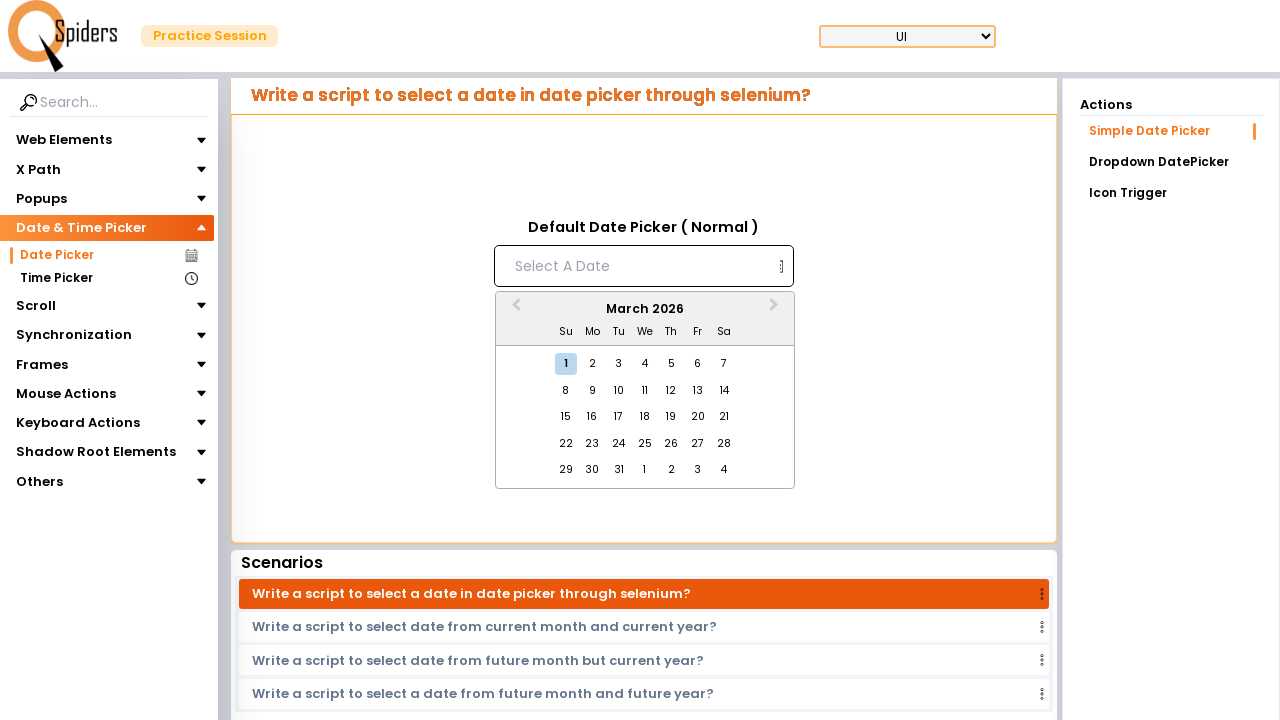

Waited 1 second for date picker to open
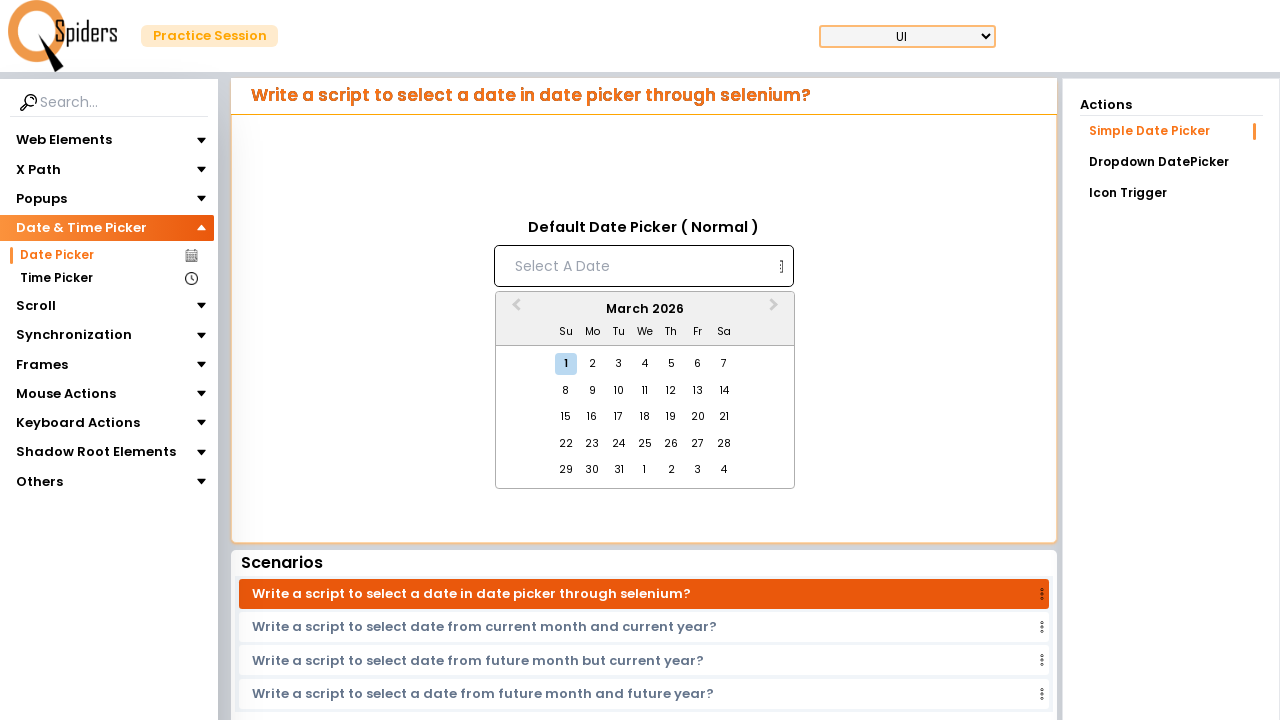

Clicked Previous Month button (currently at March 2026) at (514, 310) on [aria-label='Previous Month']
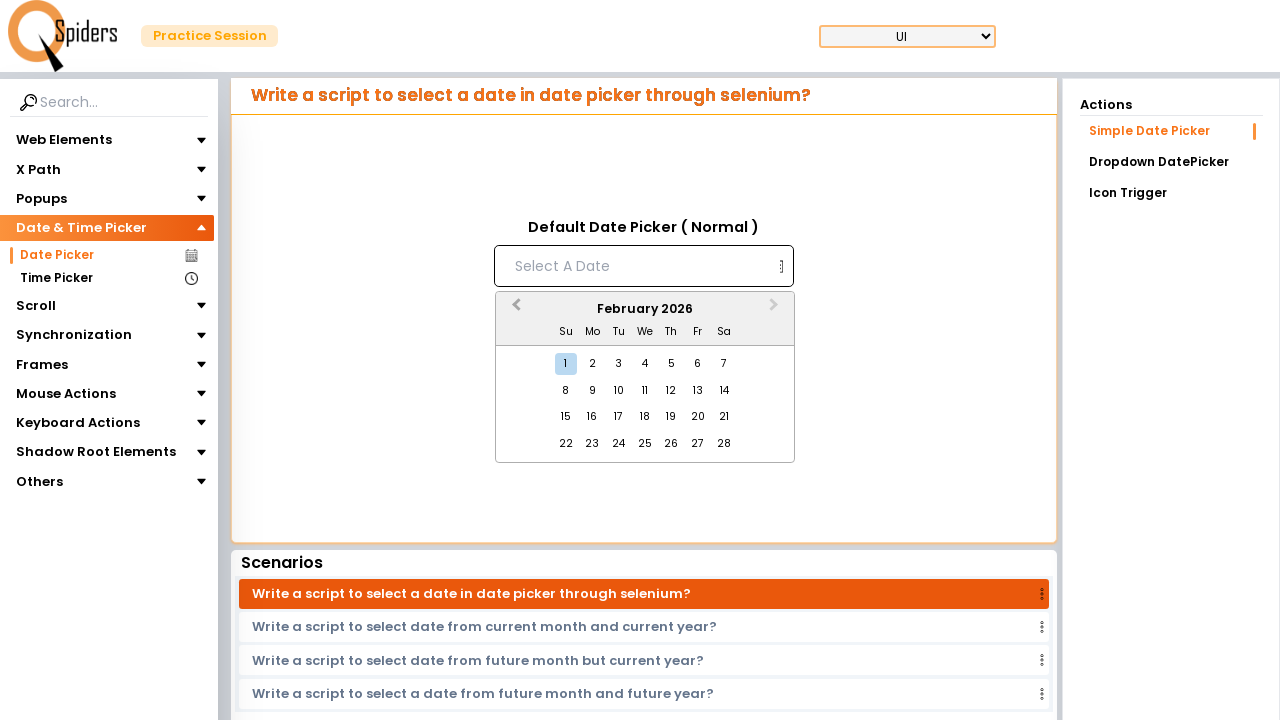

Waited 200ms for month transition
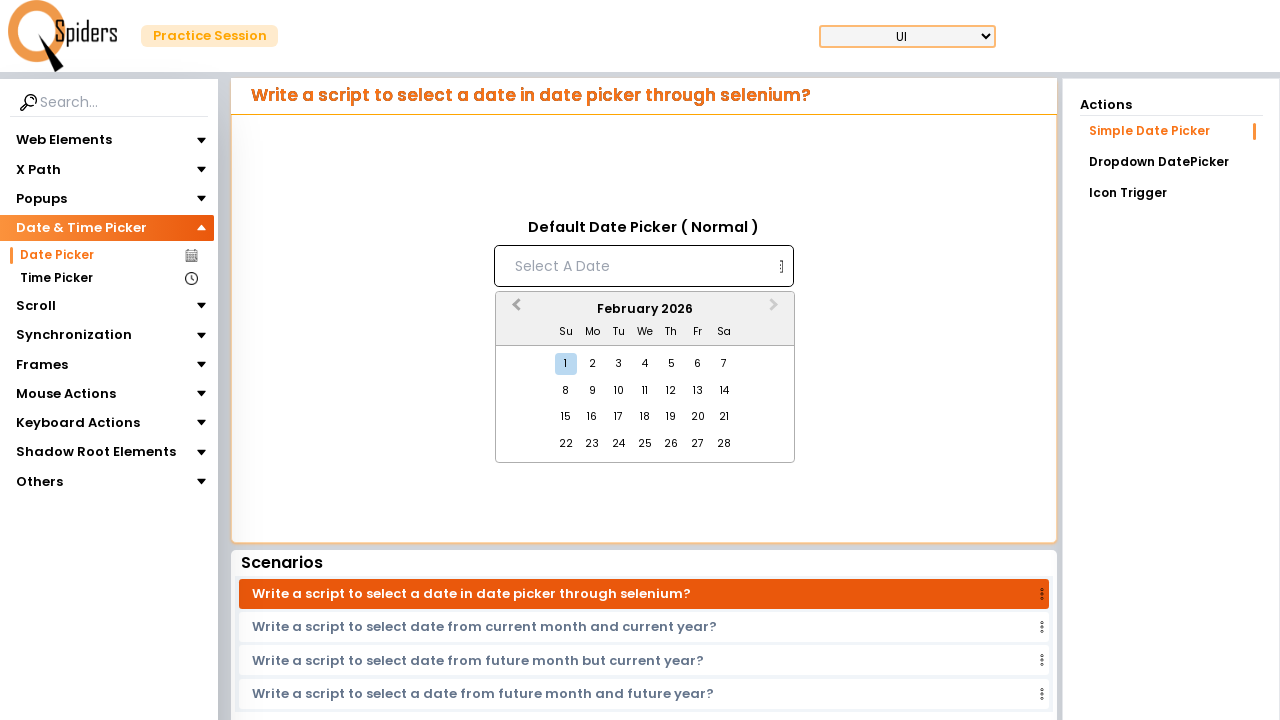

Clicked Previous Month button (currently at February 2026) at (514, 310) on [aria-label='Previous Month']
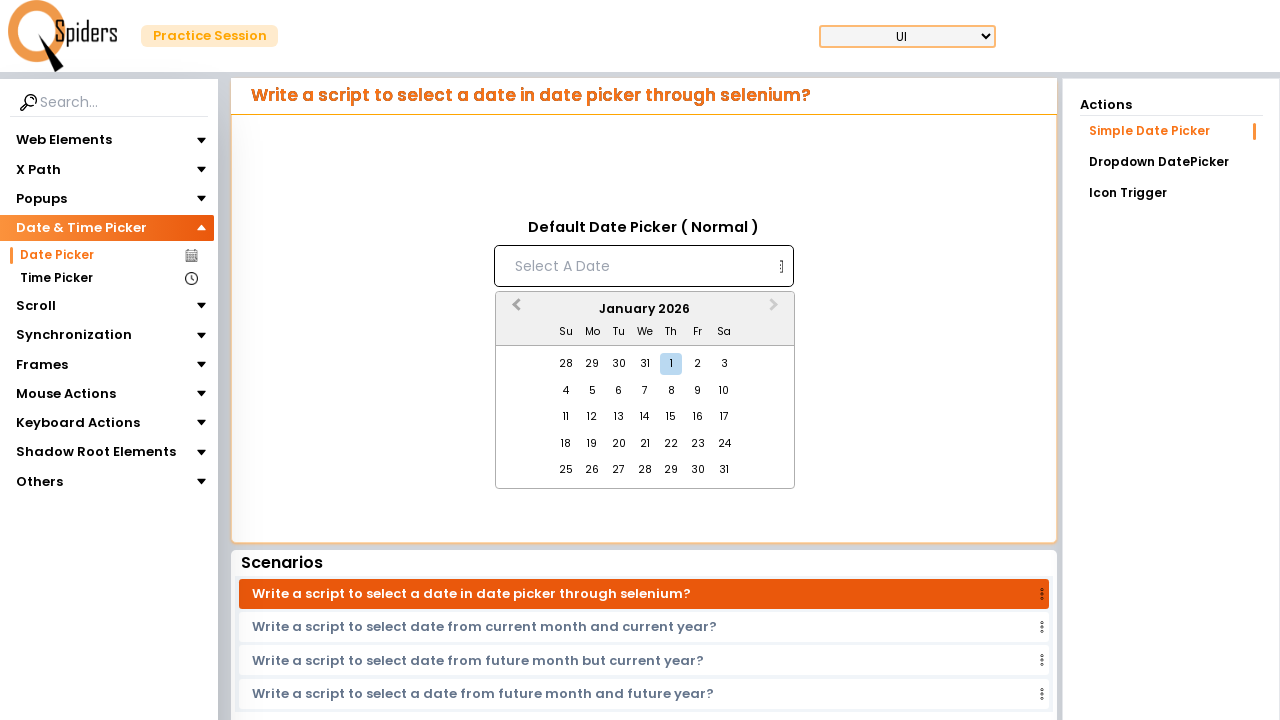

Waited 200ms for month transition
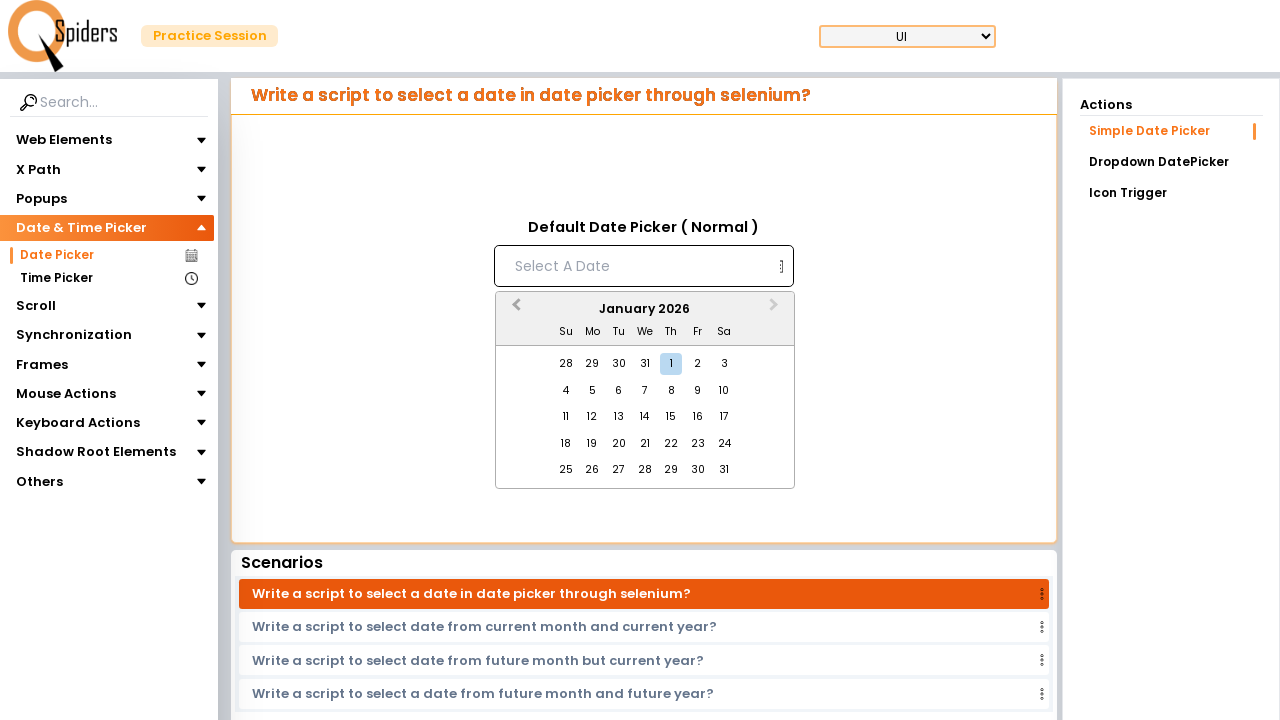

Clicked Previous Month button (currently at January 2026) at (514, 310) on [aria-label='Previous Month']
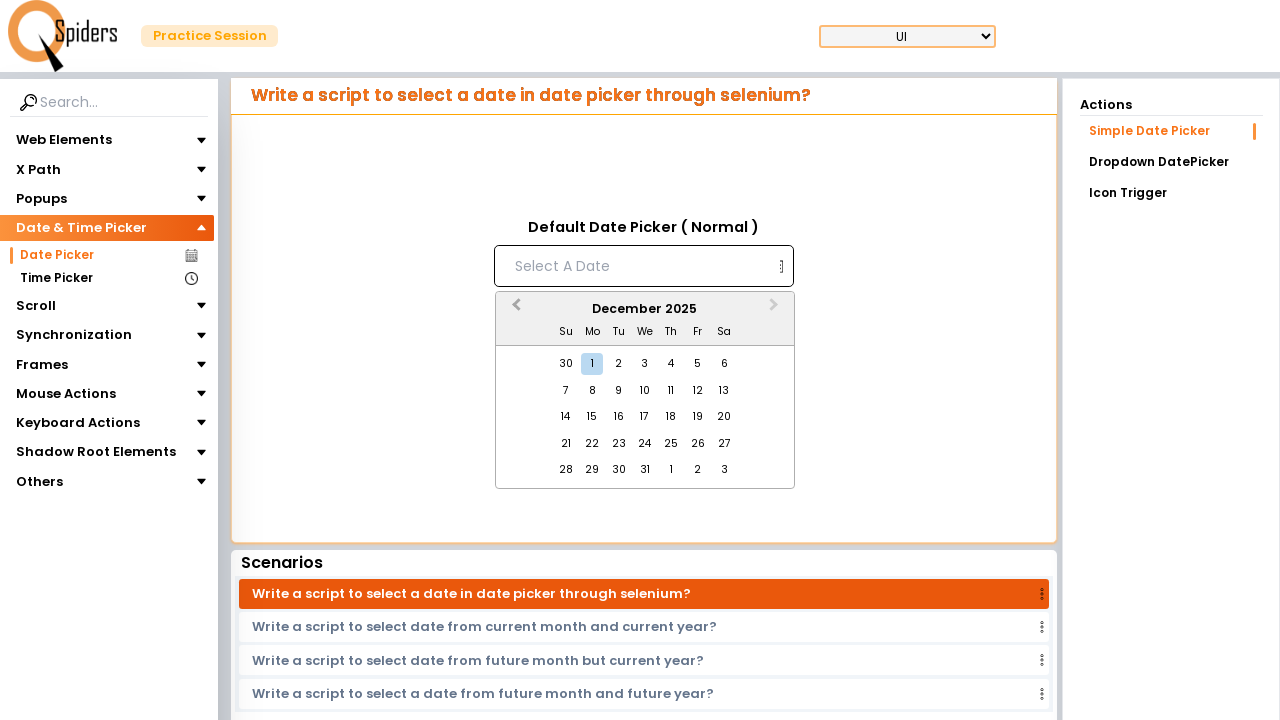

Waited 200ms for month transition
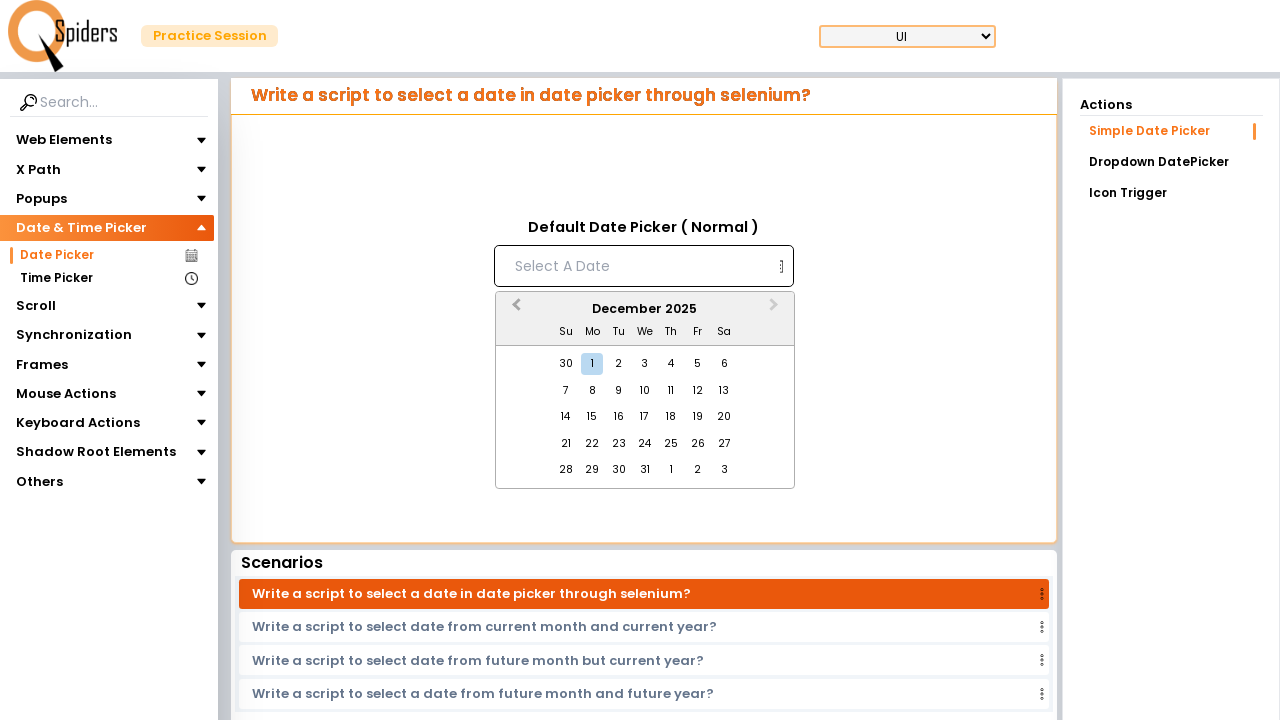

Clicked Previous Month button (currently at December 2025) at (514, 310) on [aria-label='Previous Month']
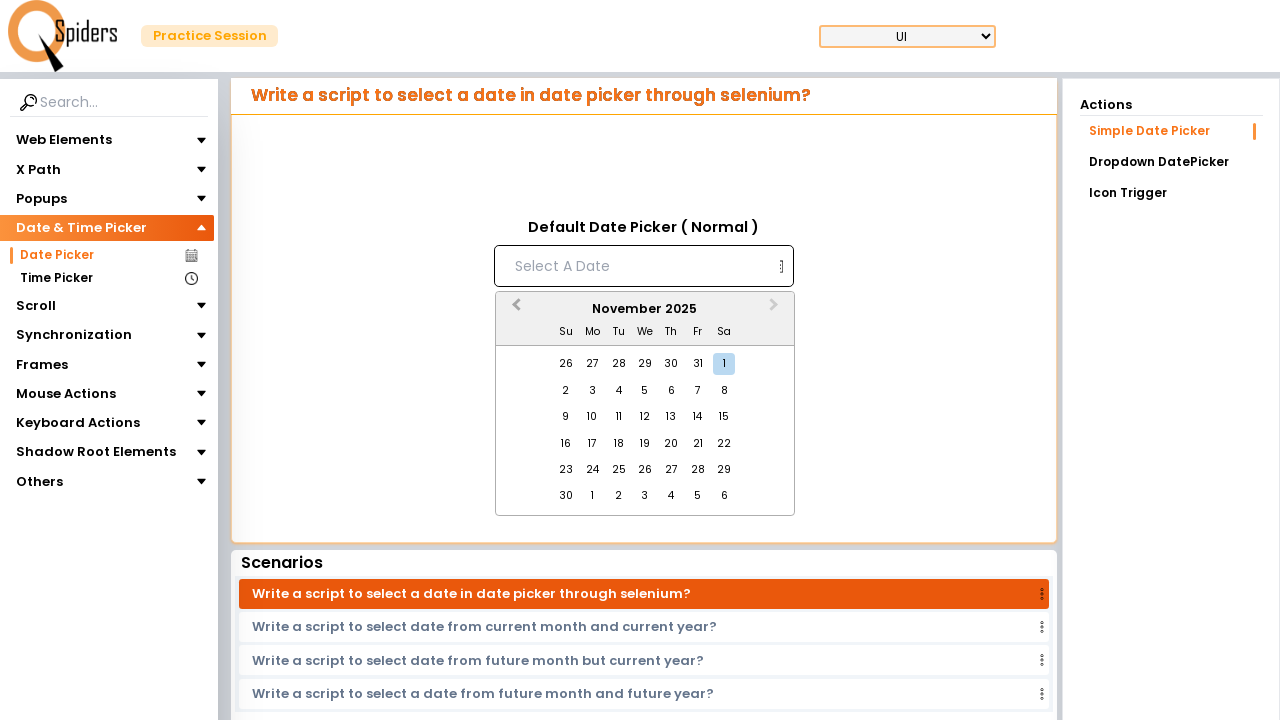

Waited 200ms for month transition
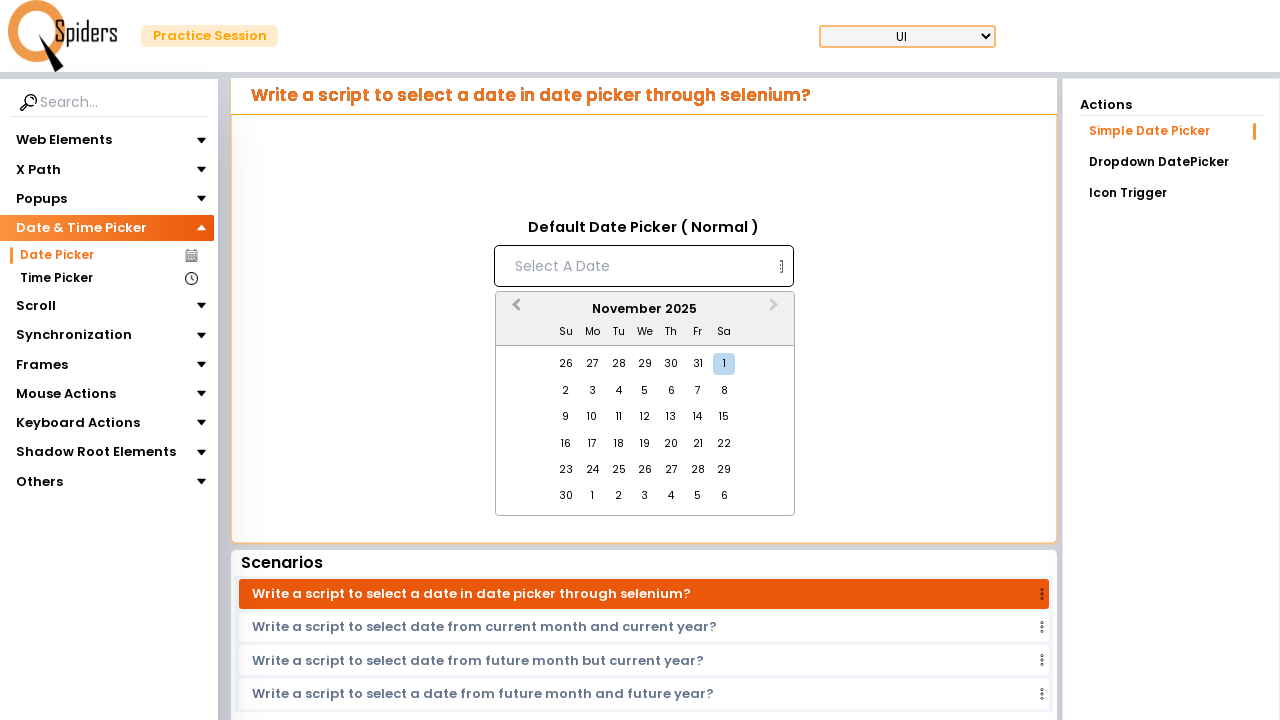

Clicked Previous Month button (currently at November 2025) at (514, 310) on [aria-label='Previous Month']
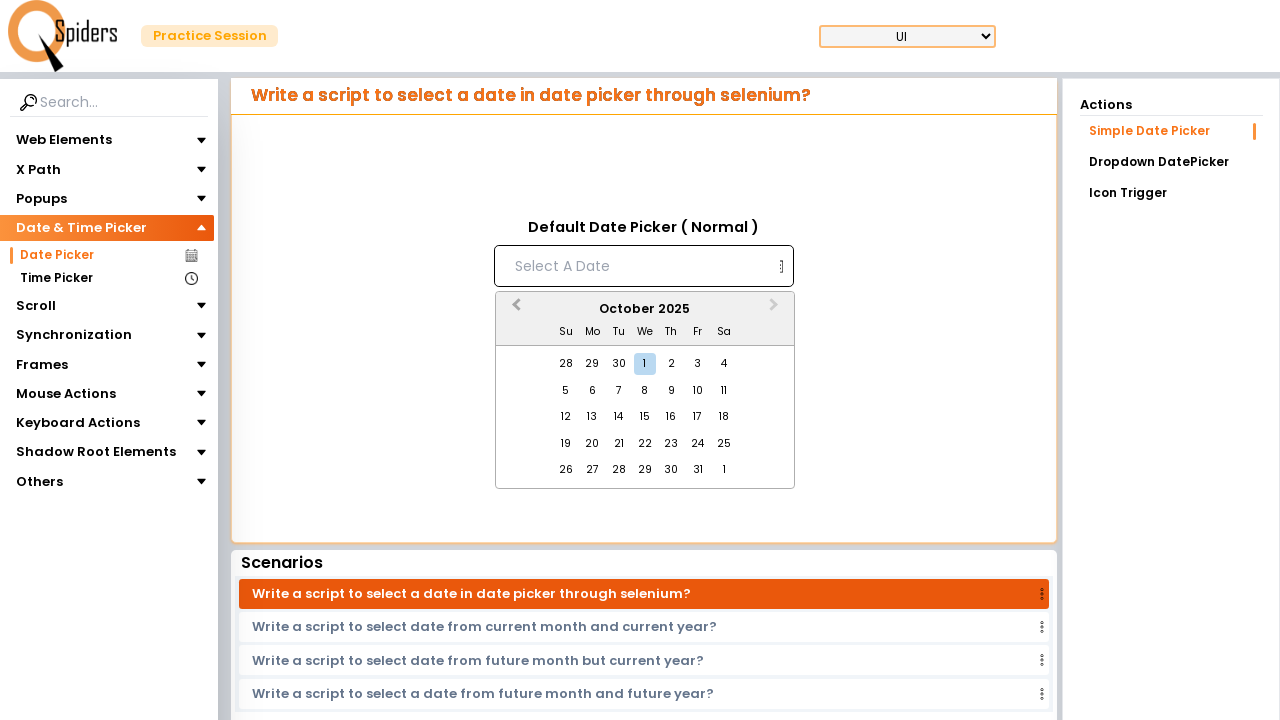

Waited 200ms for month transition
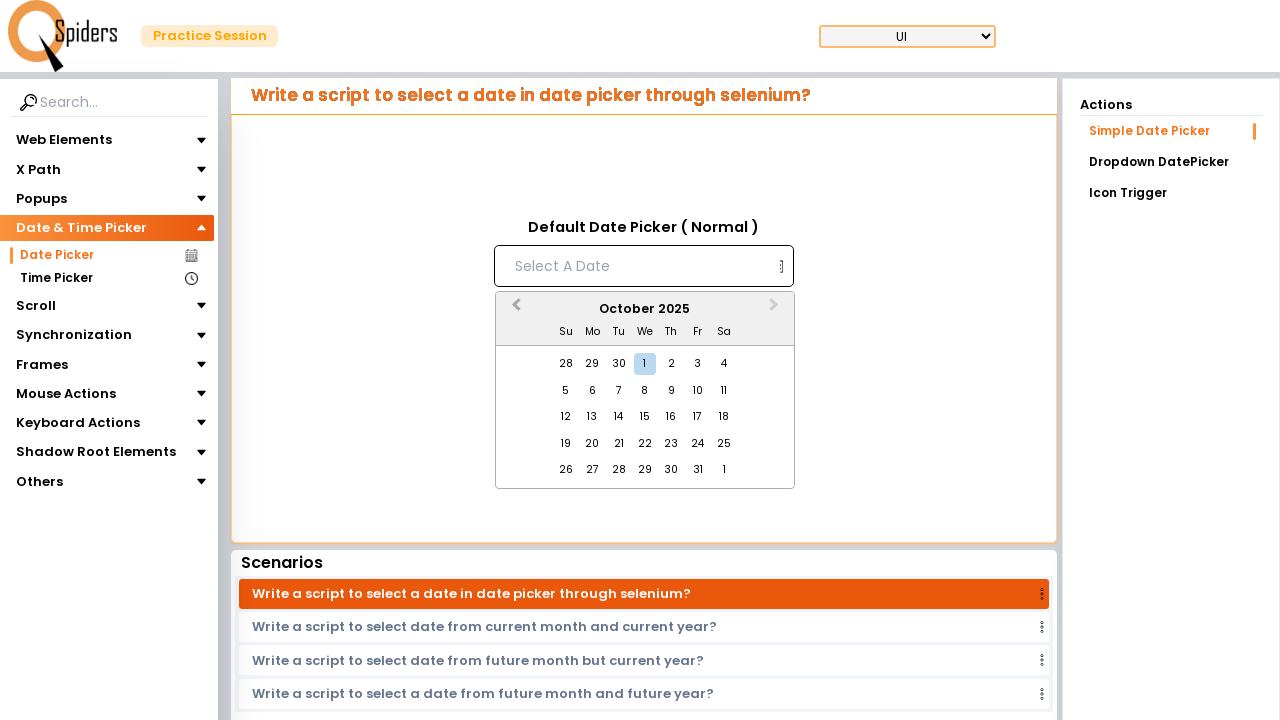

Clicked Previous Month button (currently at October 2025) at (514, 310) on [aria-label='Previous Month']
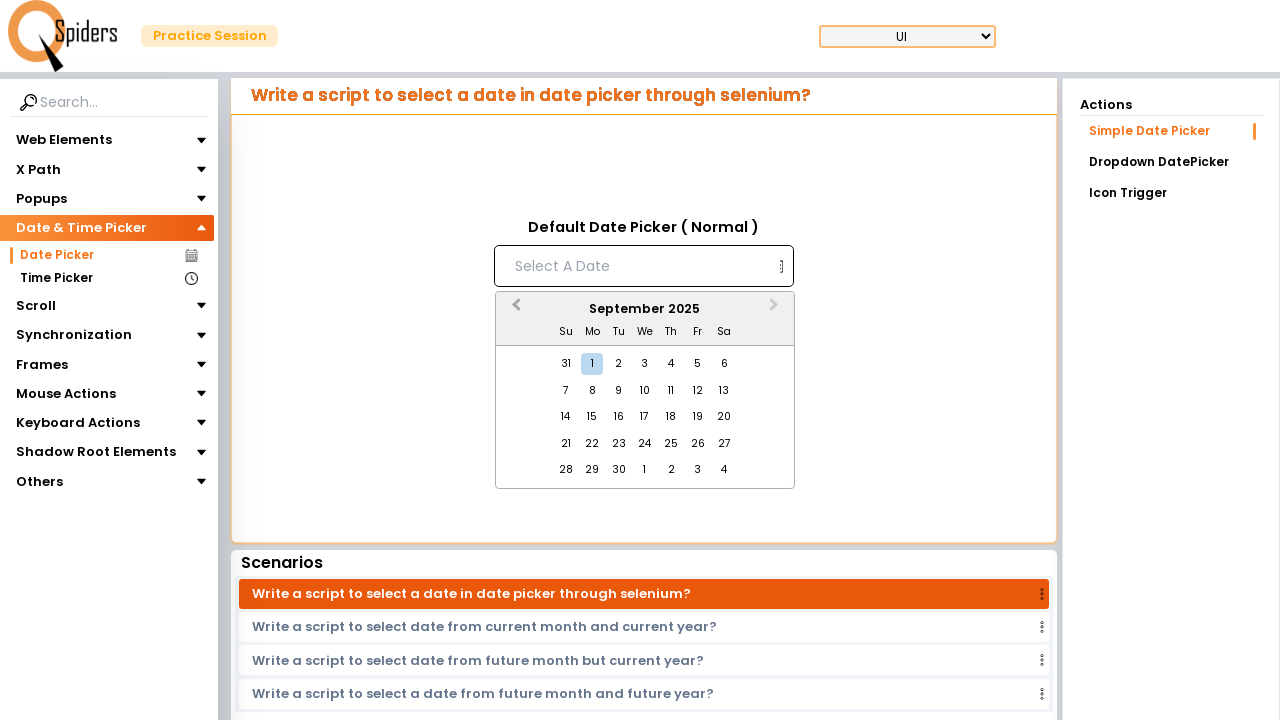

Waited 200ms for month transition
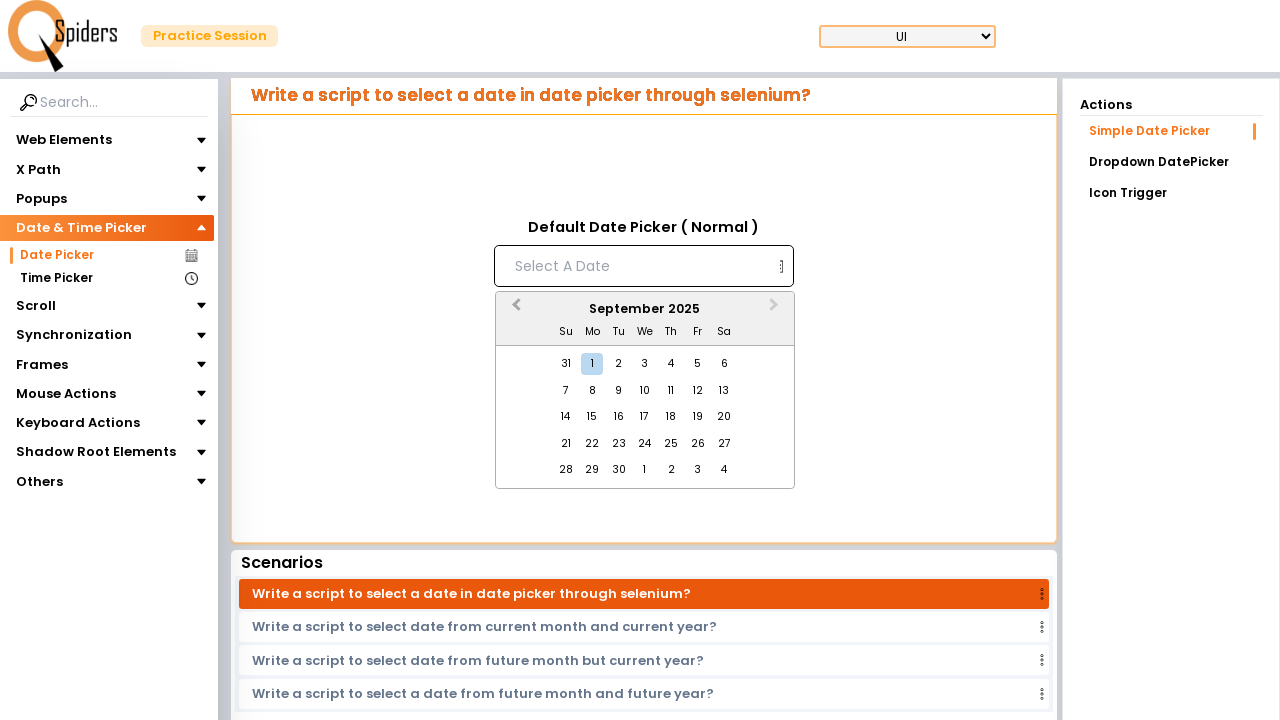

Clicked Previous Month button (currently at September 2025) at (514, 310) on [aria-label='Previous Month']
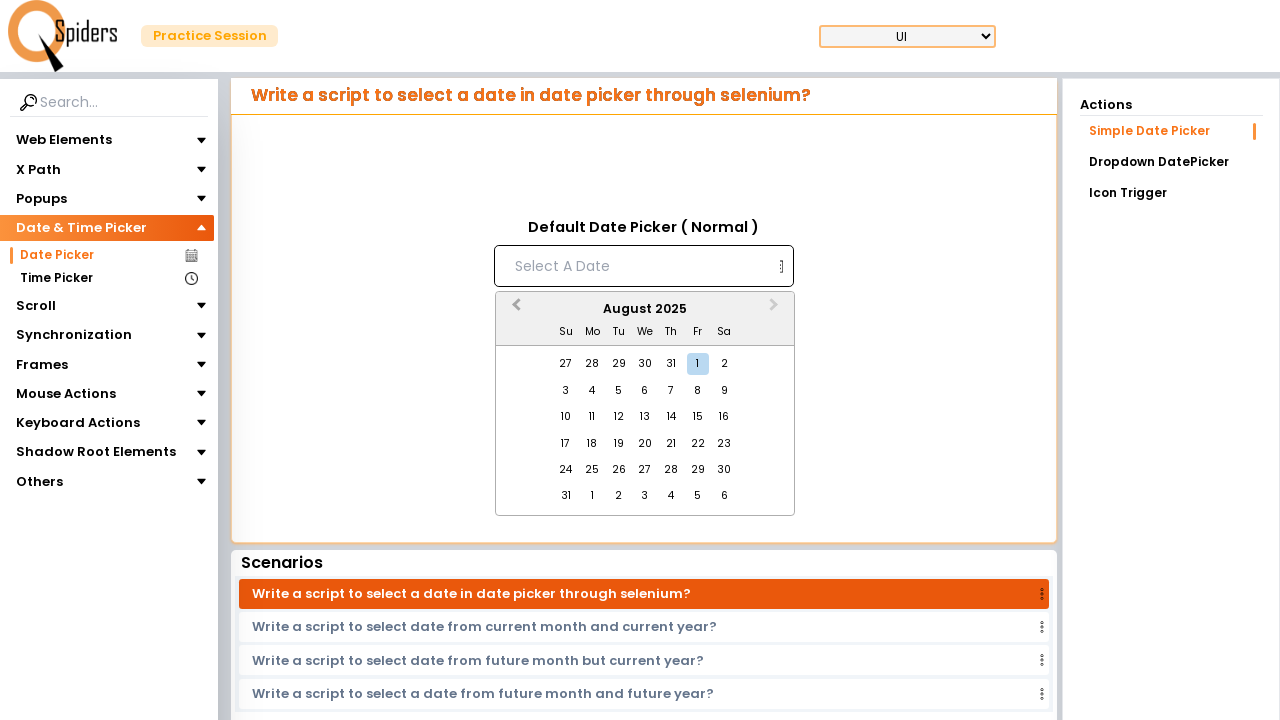

Waited 200ms for month transition
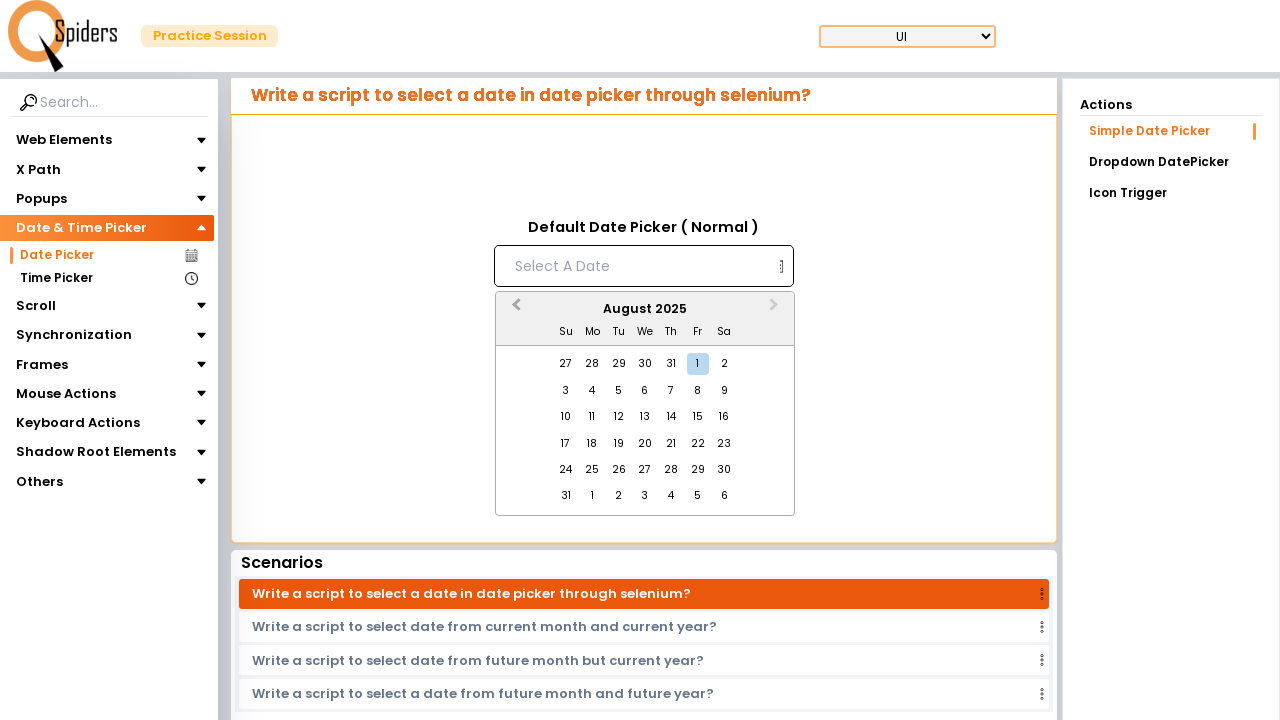

Clicked Previous Month button (currently at August 2025) at (514, 310) on [aria-label='Previous Month']
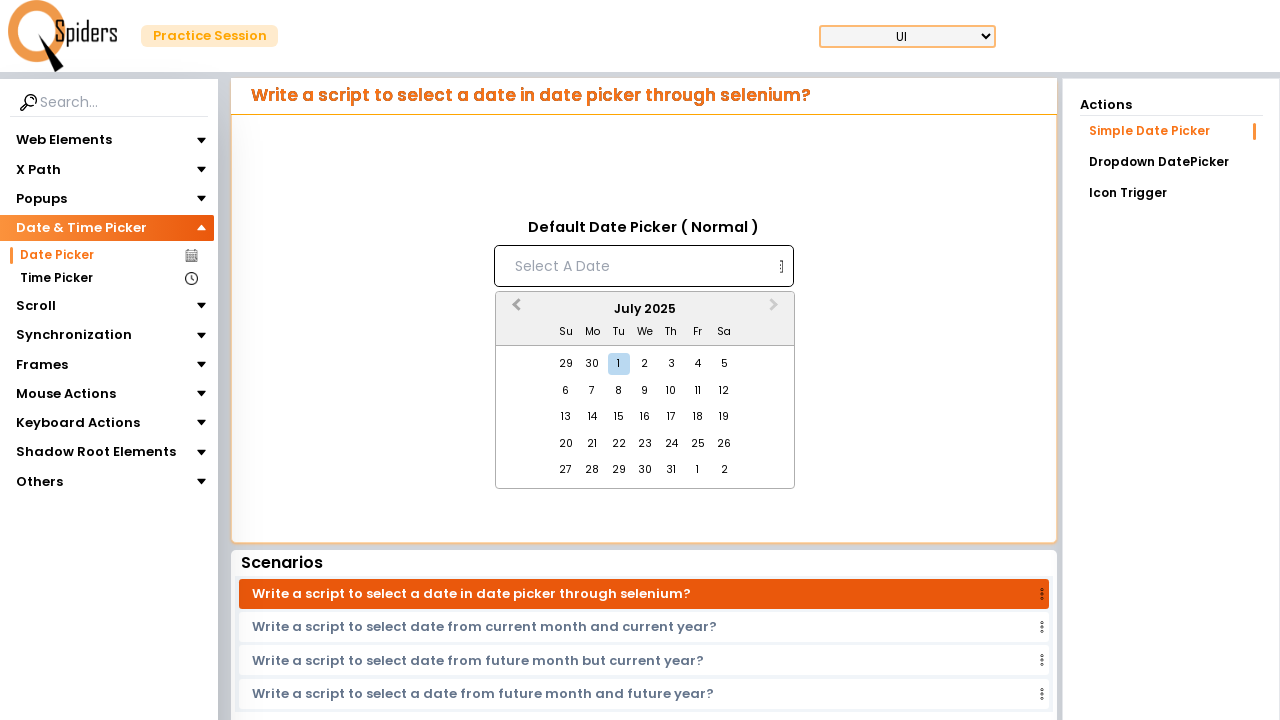

Waited 200ms for month transition
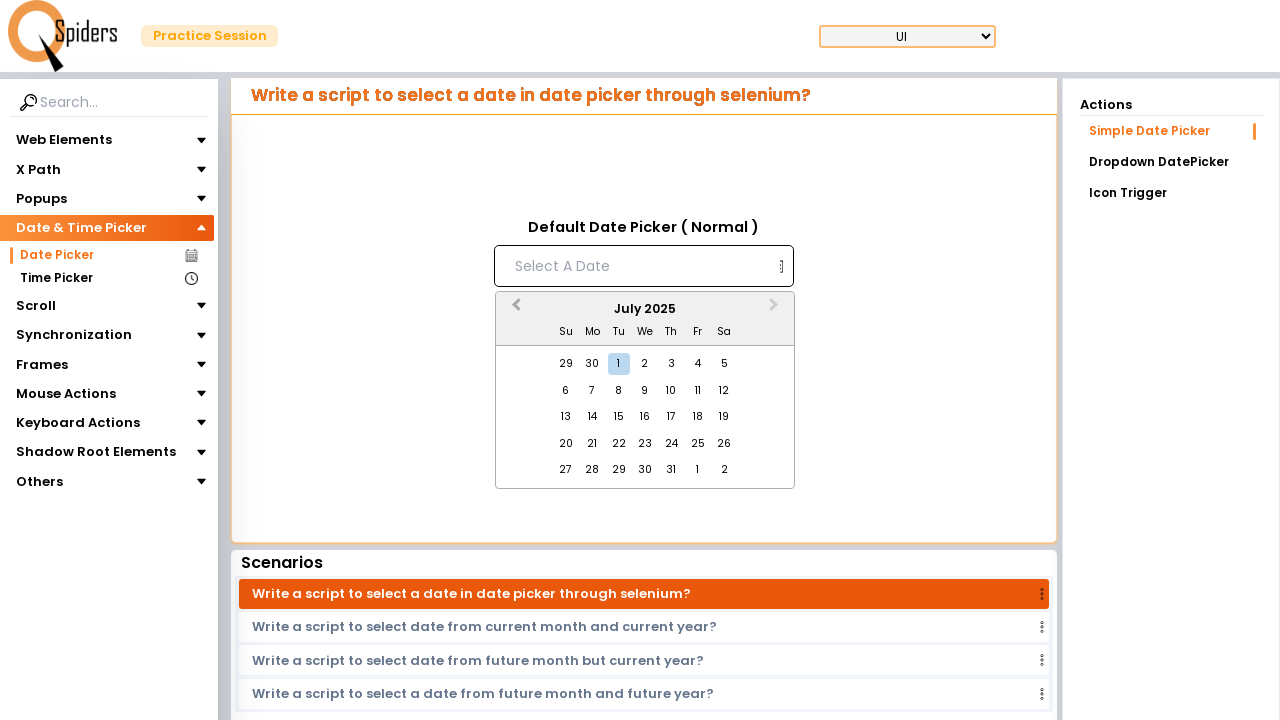

Clicked Previous Month button (currently at July 2025) at (514, 310) on [aria-label='Previous Month']
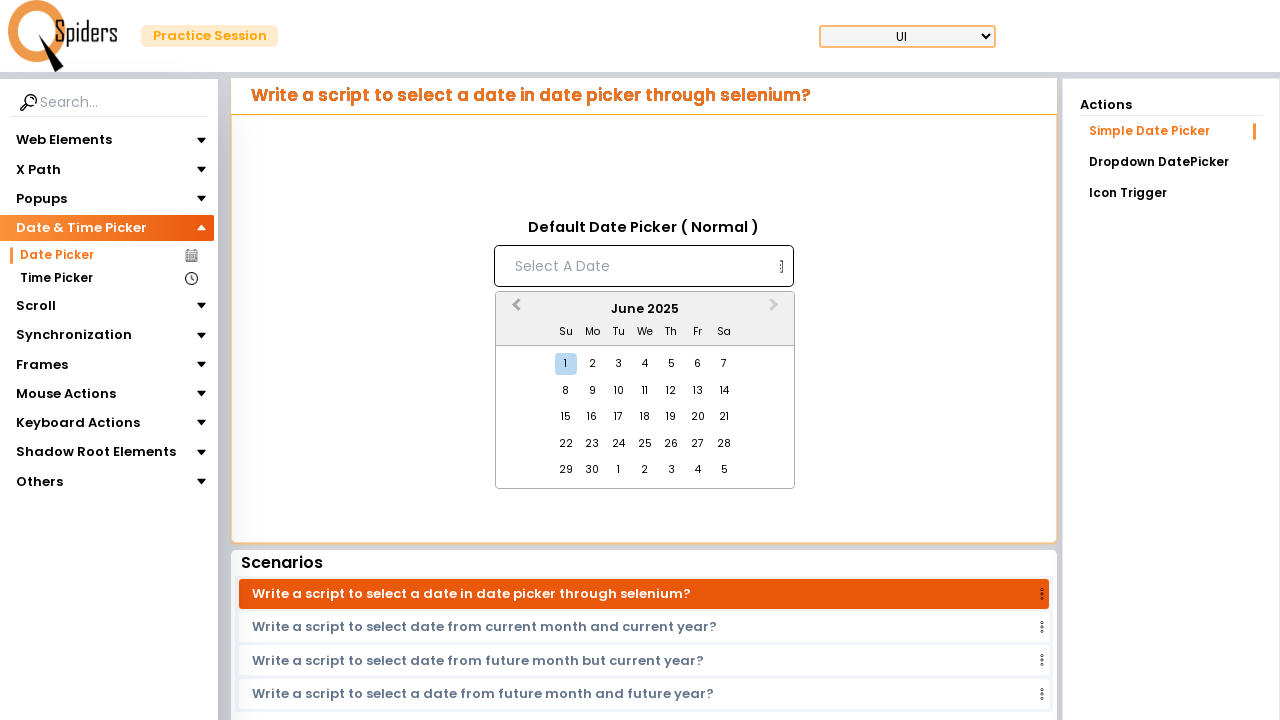

Waited 200ms for month transition
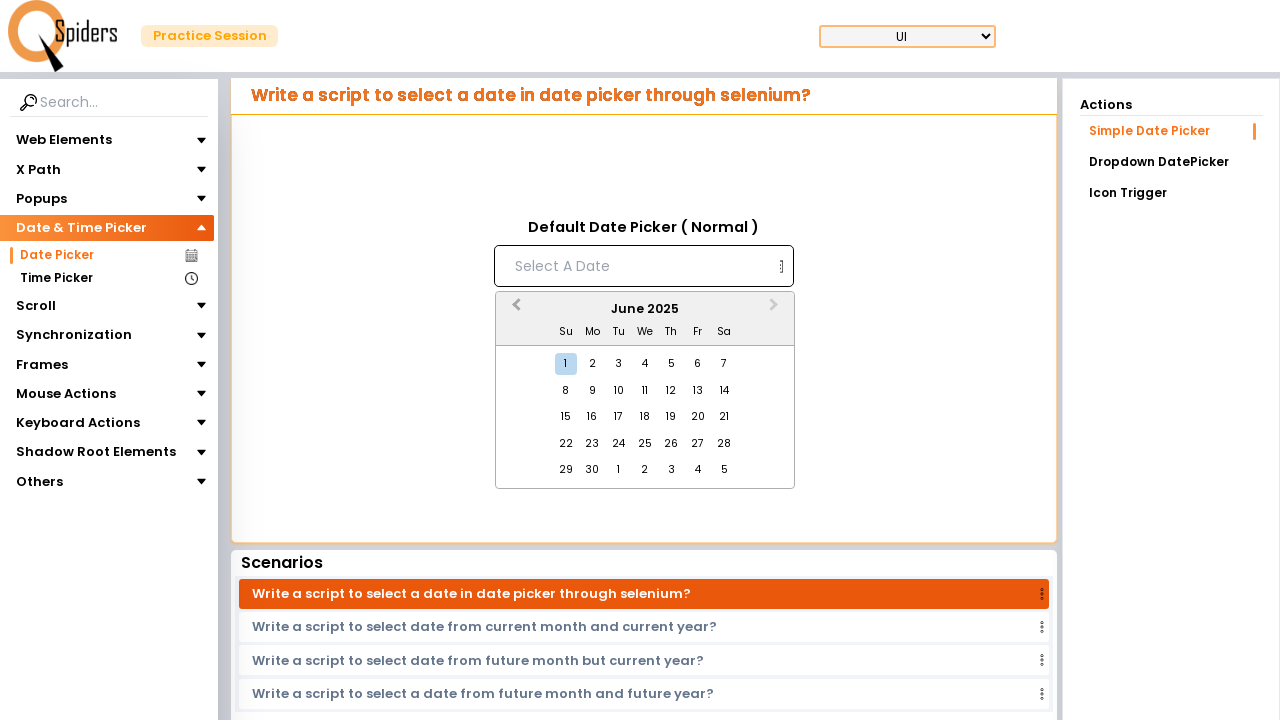

Clicked Previous Month button (currently at June 2025) at (514, 310) on [aria-label='Previous Month']
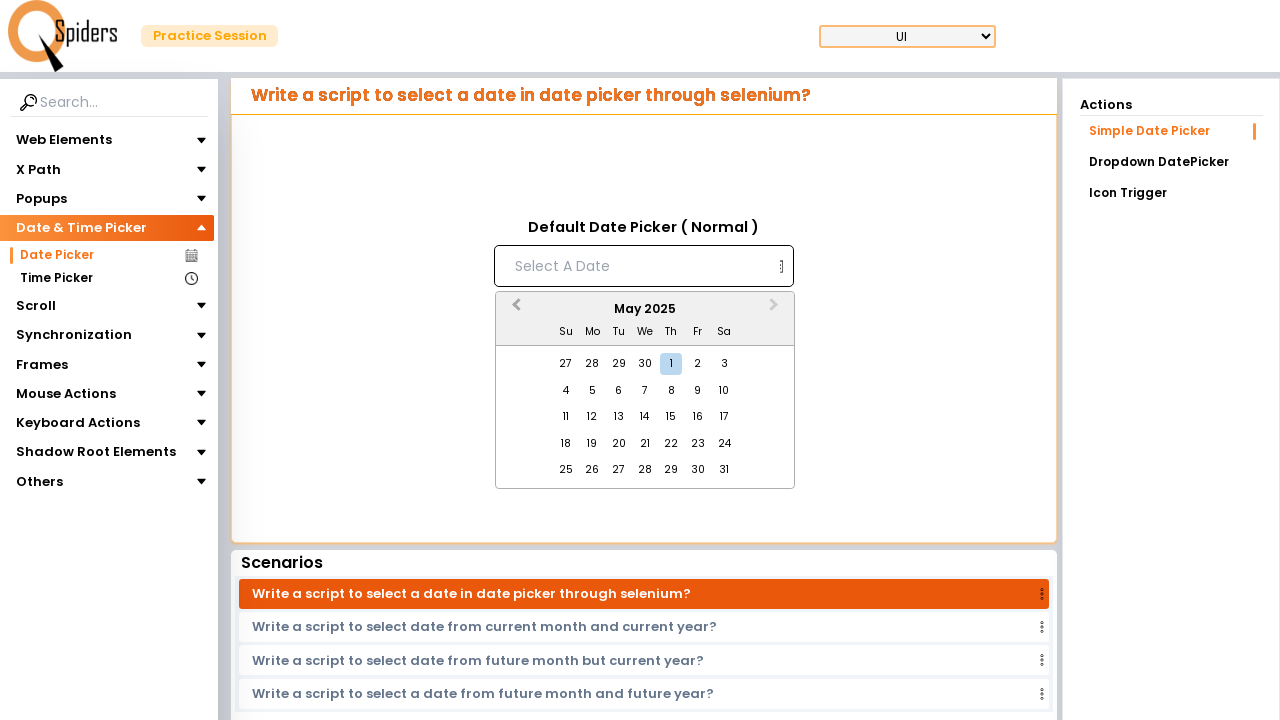

Waited 200ms for month transition
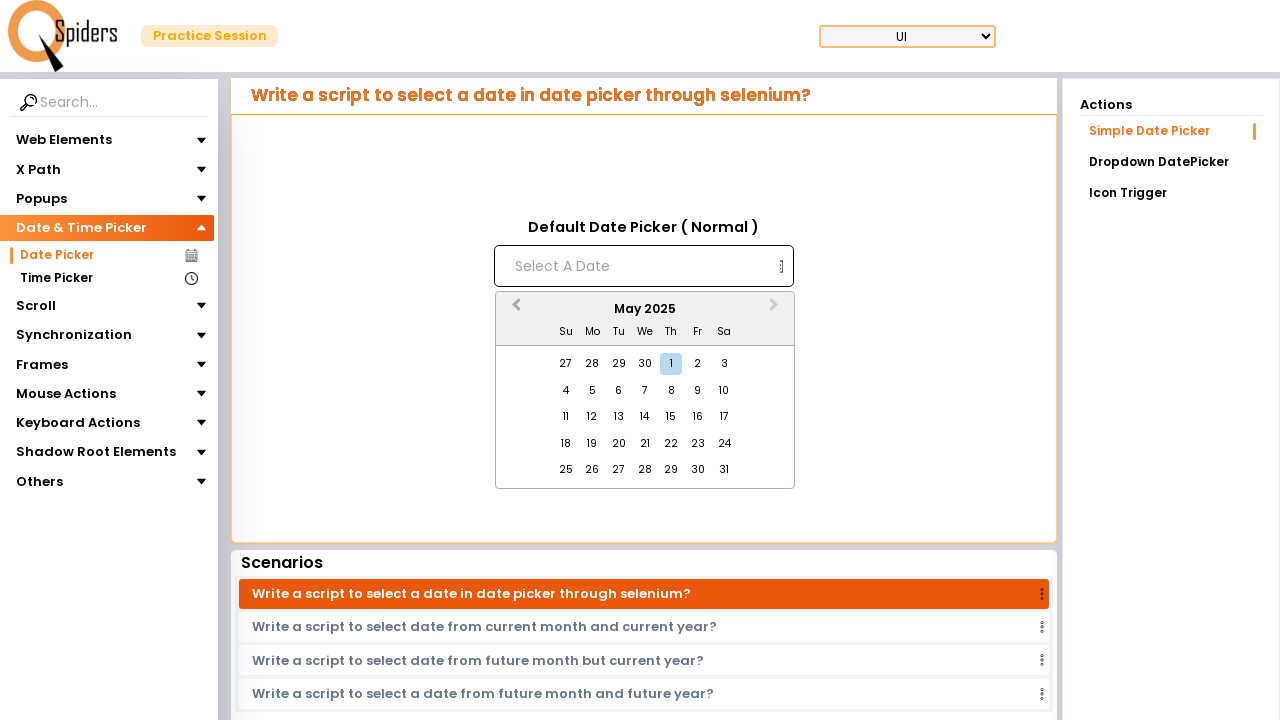

Clicked Previous Month button (currently at May 2025) at (514, 310) on [aria-label='Previous Month']
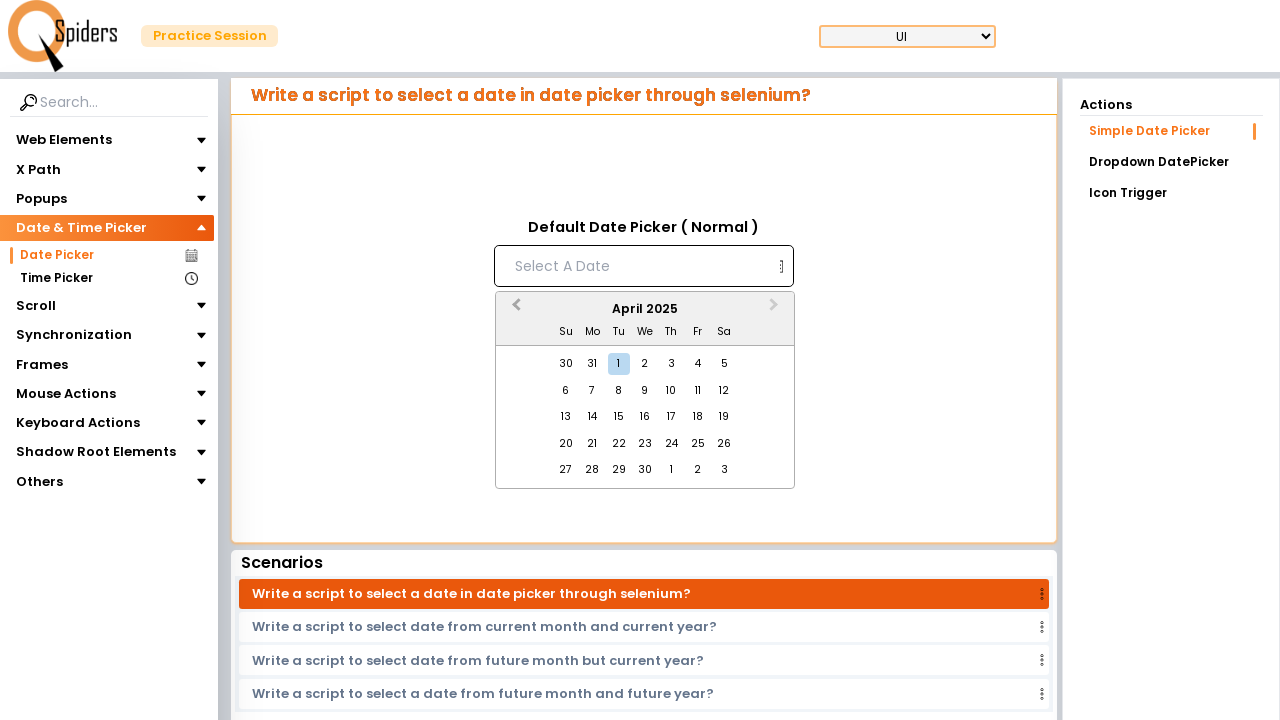

Waited 200ms for month transition
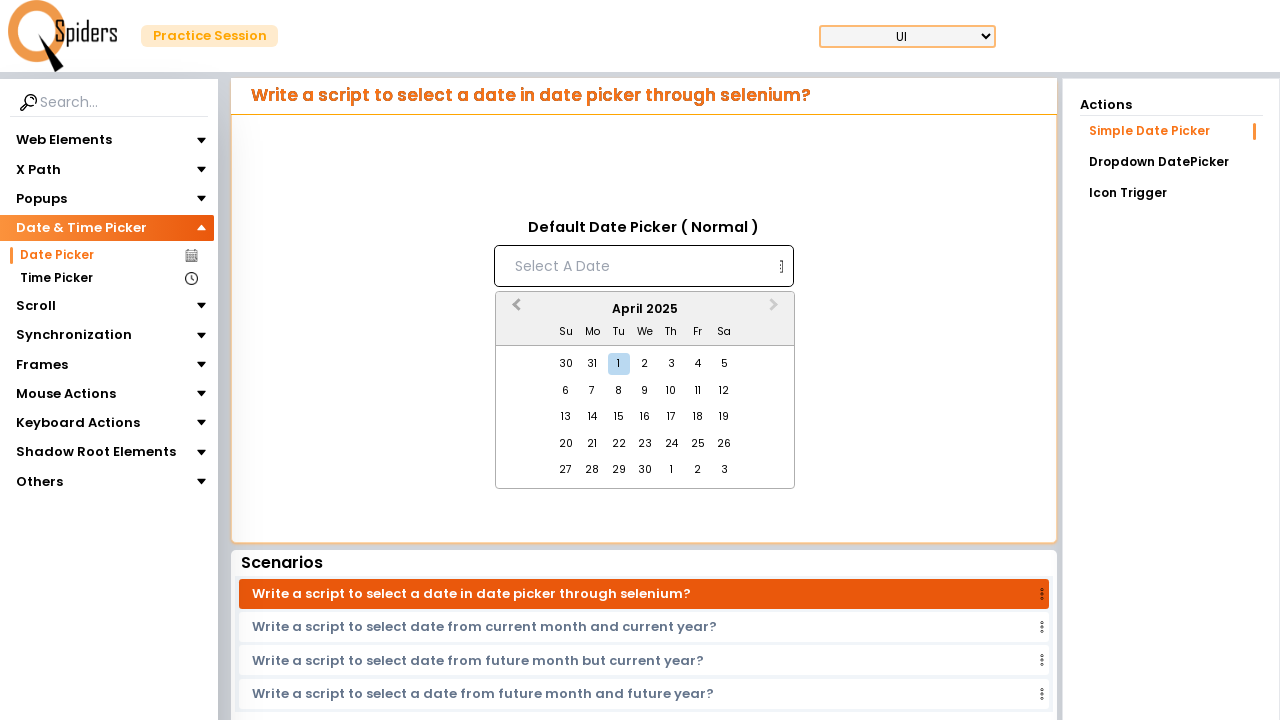

Clicked Previous Month button (currently at April 2025) at (514, 310) on [aria-label='Previous Month']
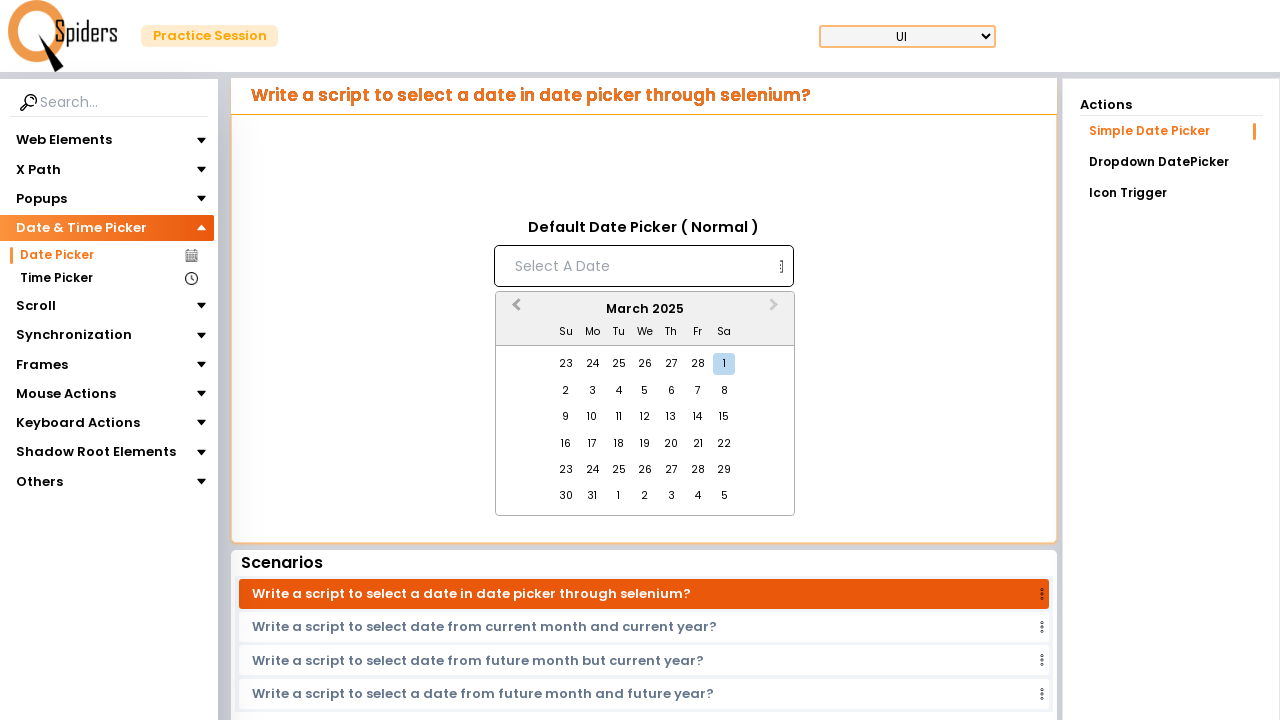

Waited 200ms for month transition
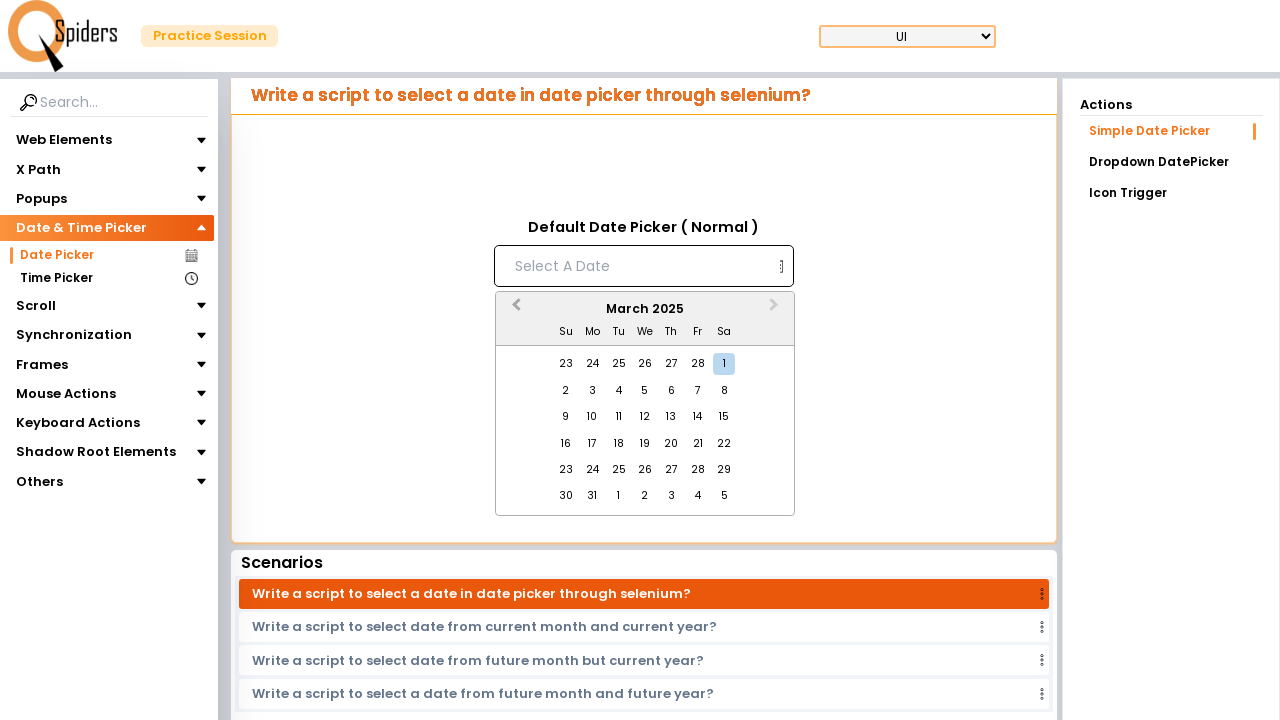

Clicked Previous Month button (currently at March 2025) at (514, 310) on [aria-label='Previous Month']
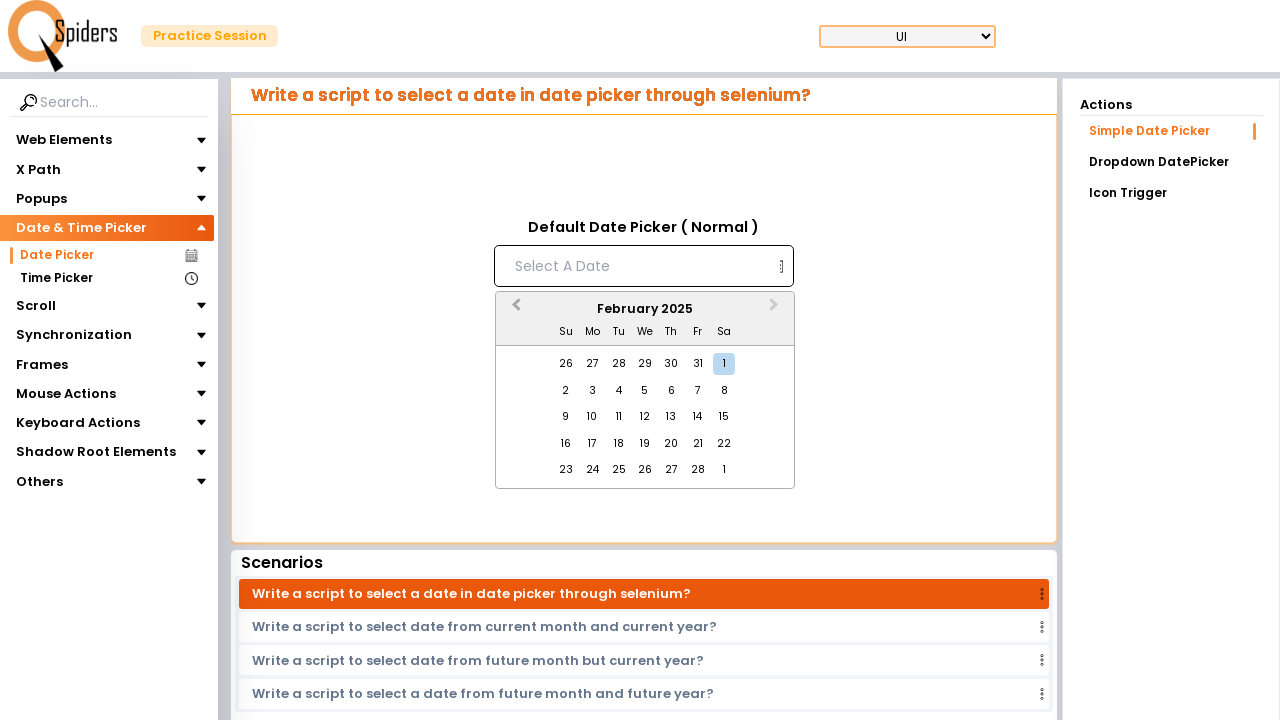

Waited 200ms for month transition
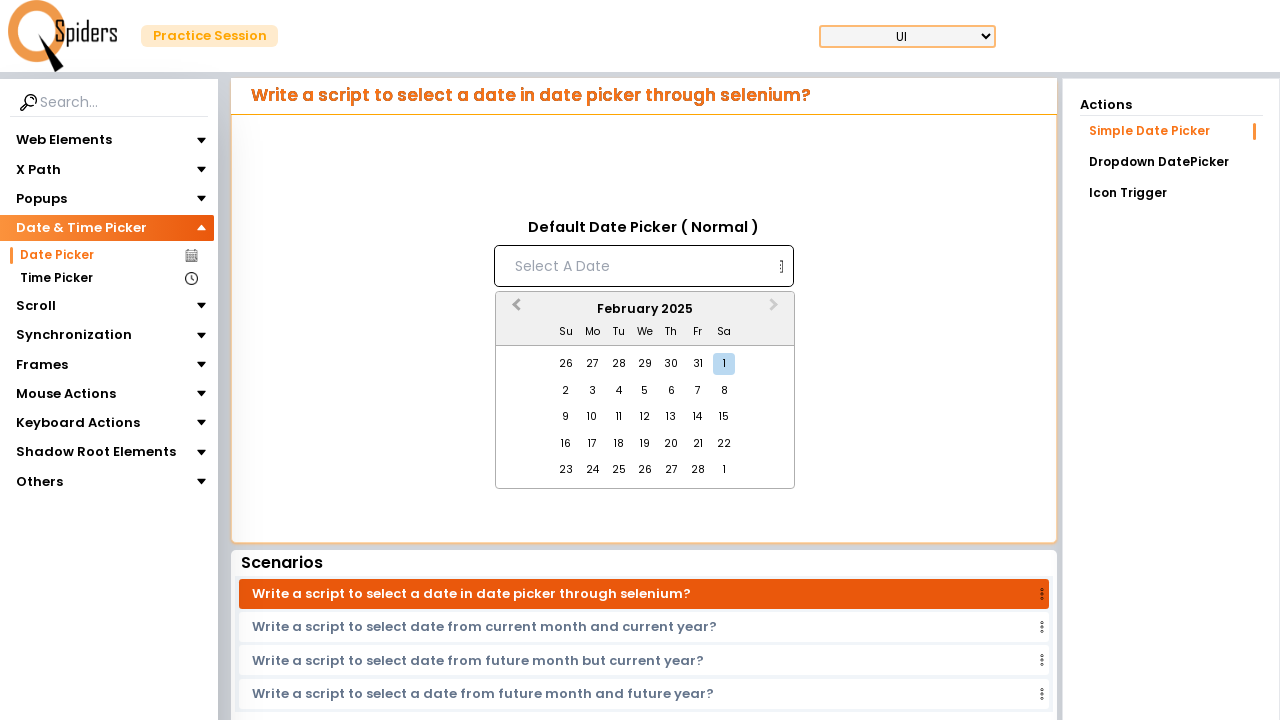

Clicked Previous Month button (currently at February 2025) at (514, 310) on [aria-label='Previous Month']
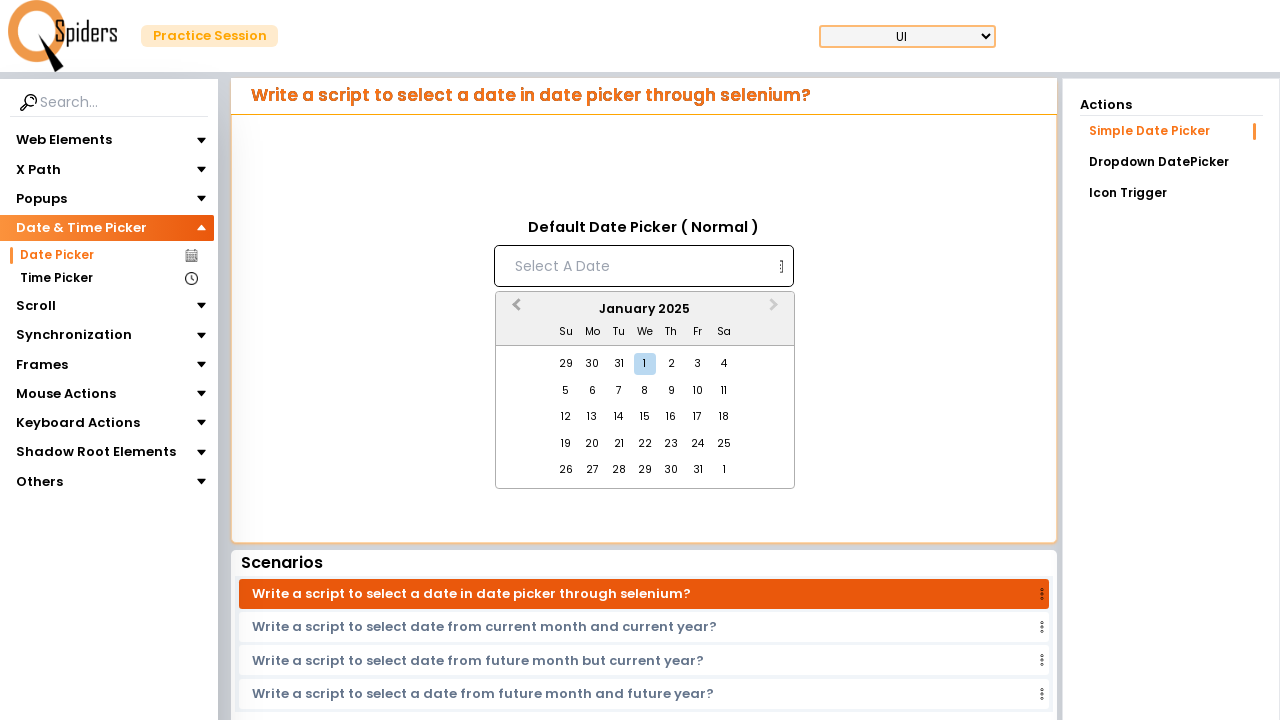

Waited 200ms for month transition
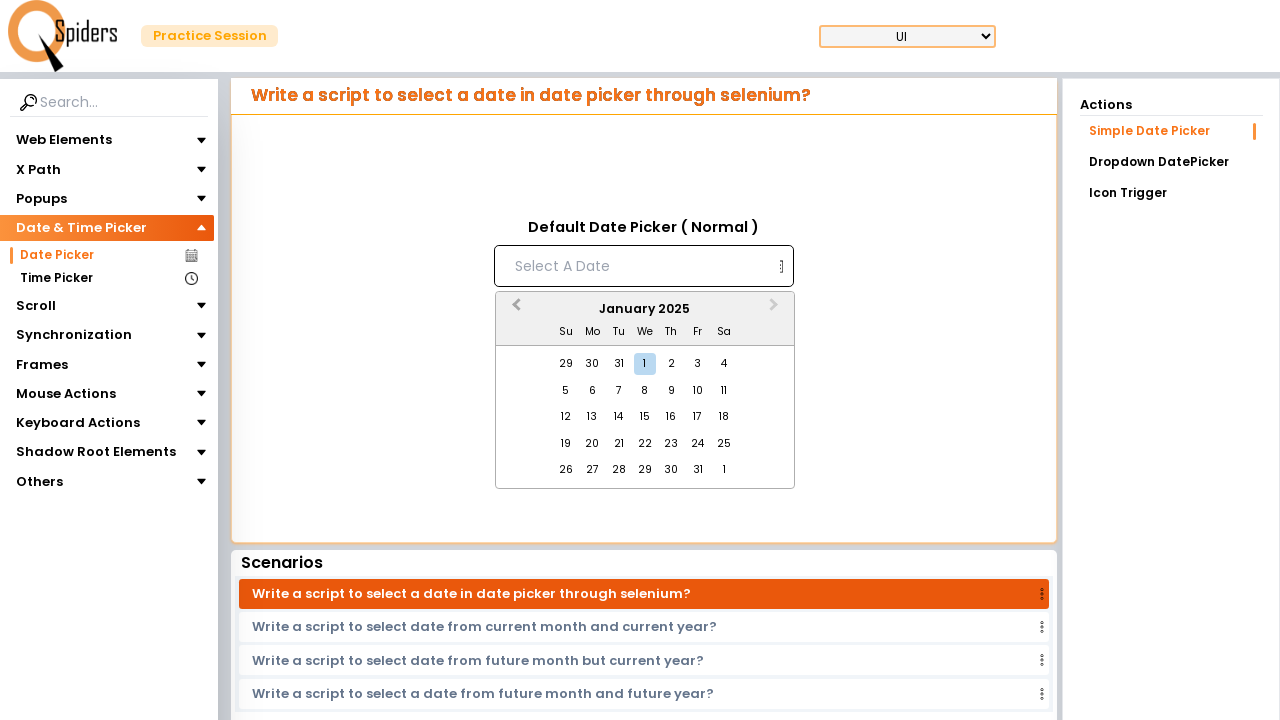

Clicked Previous Month button (currently at January 2025) at (514, 310) on [aria-label='Previous Month']
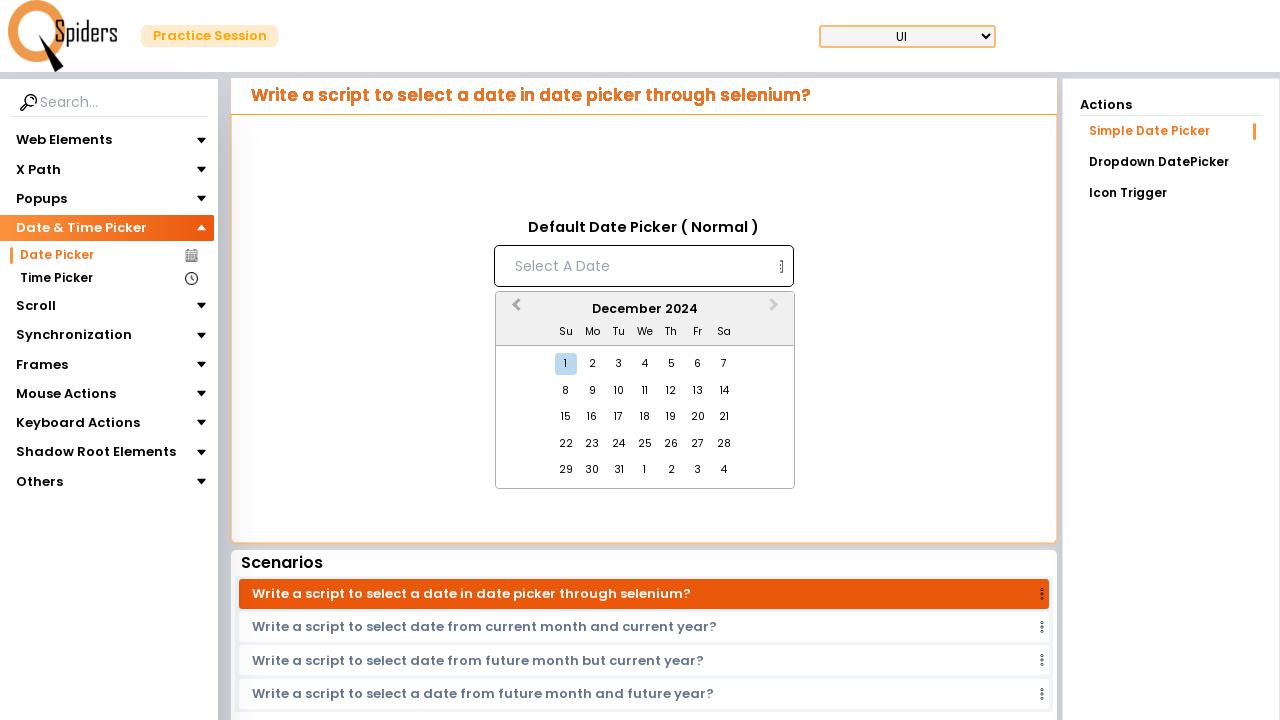

Waited 200ms for month transition
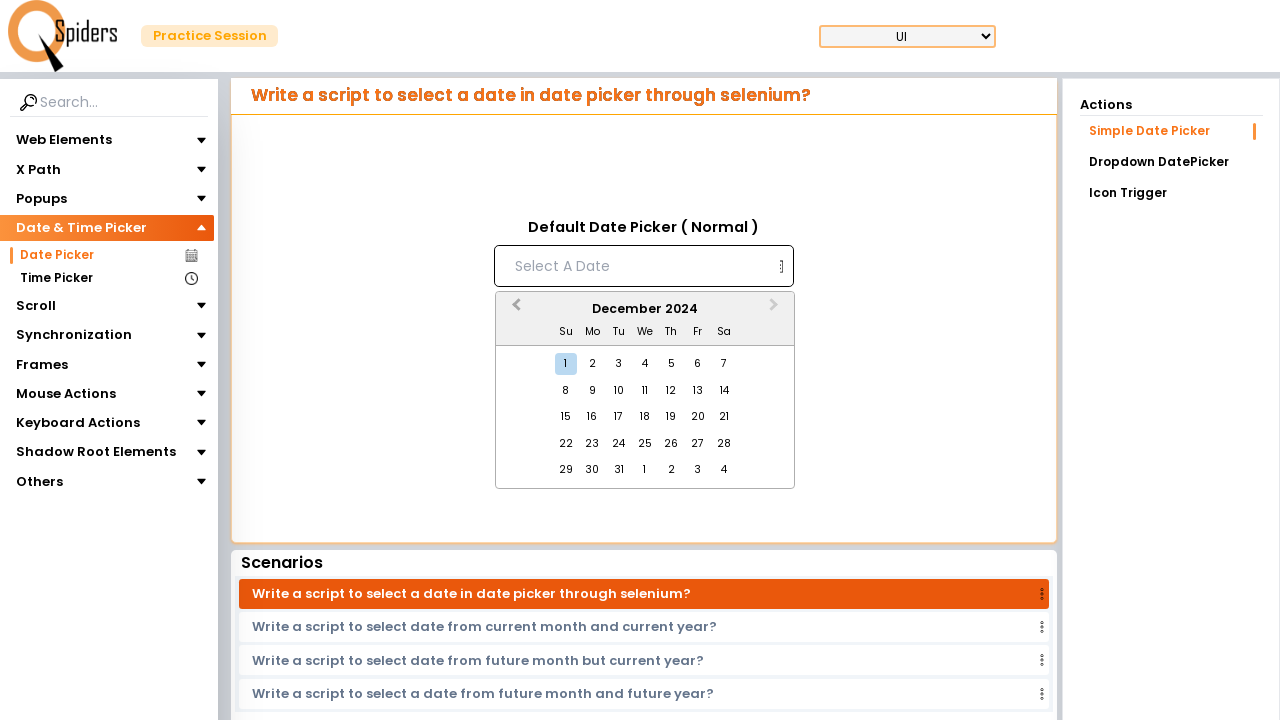

Clicked Previous Month button (currently at December 2024) at (514, 310) on [aria-label='Previous Month']
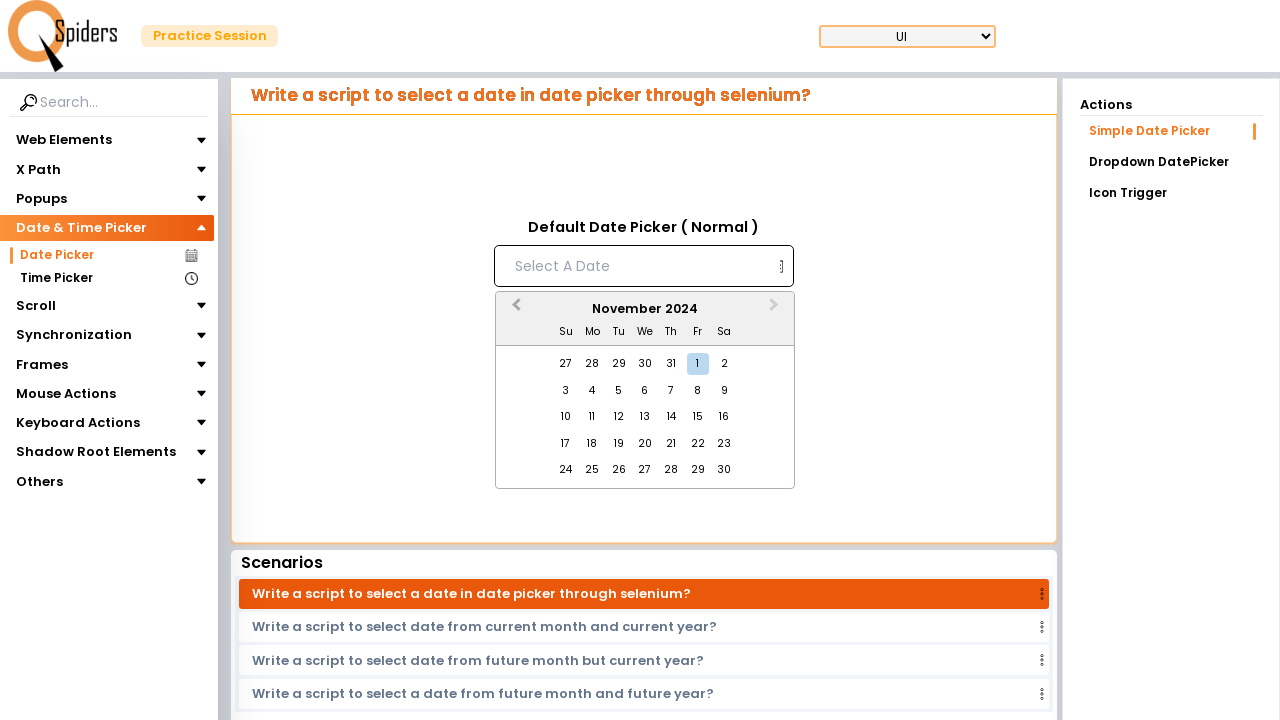

Waited 200ms for month transition
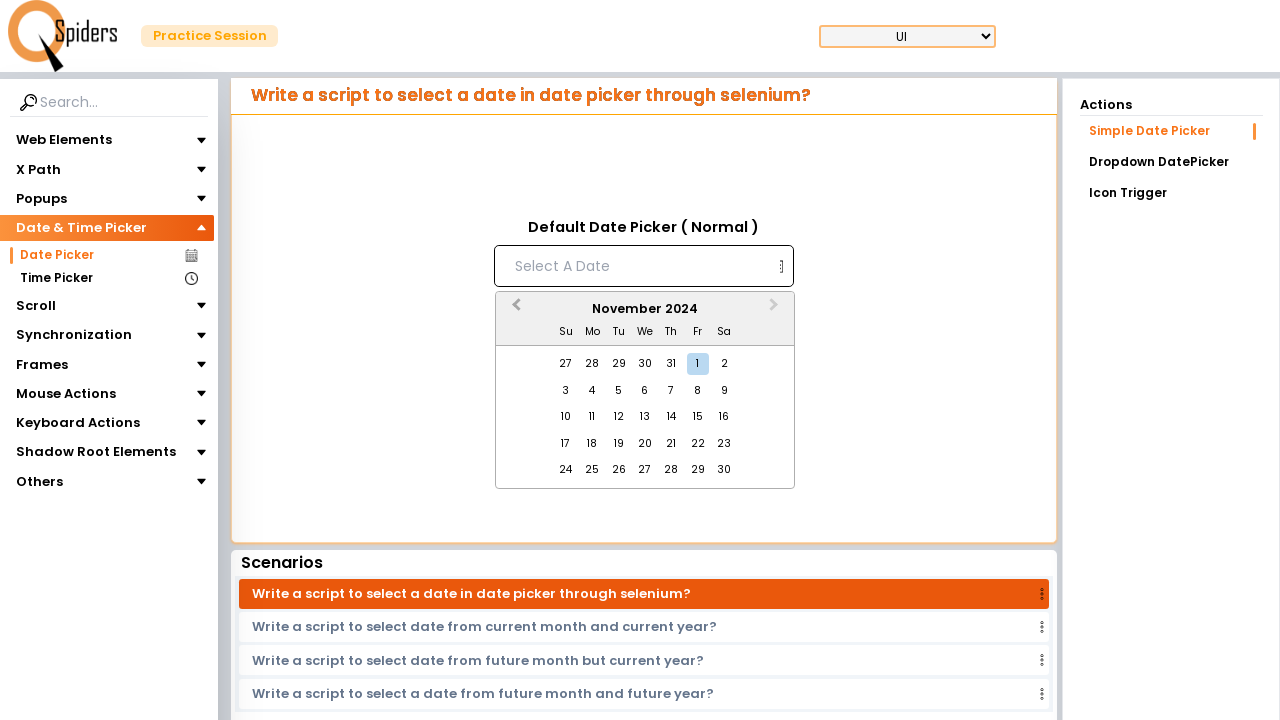

Clicked Previous Month button (currently at November 2024) at (514, 310) on [aria-label='Previous Month']
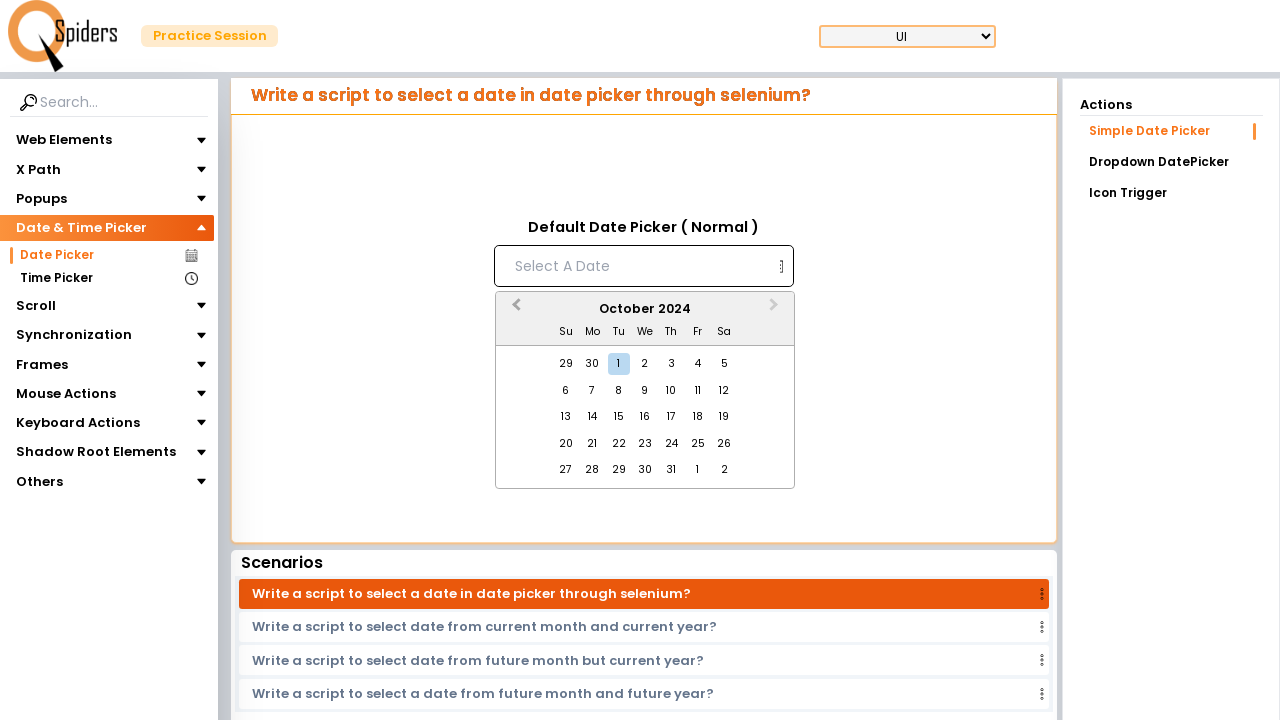

Waited 200ms for month transition
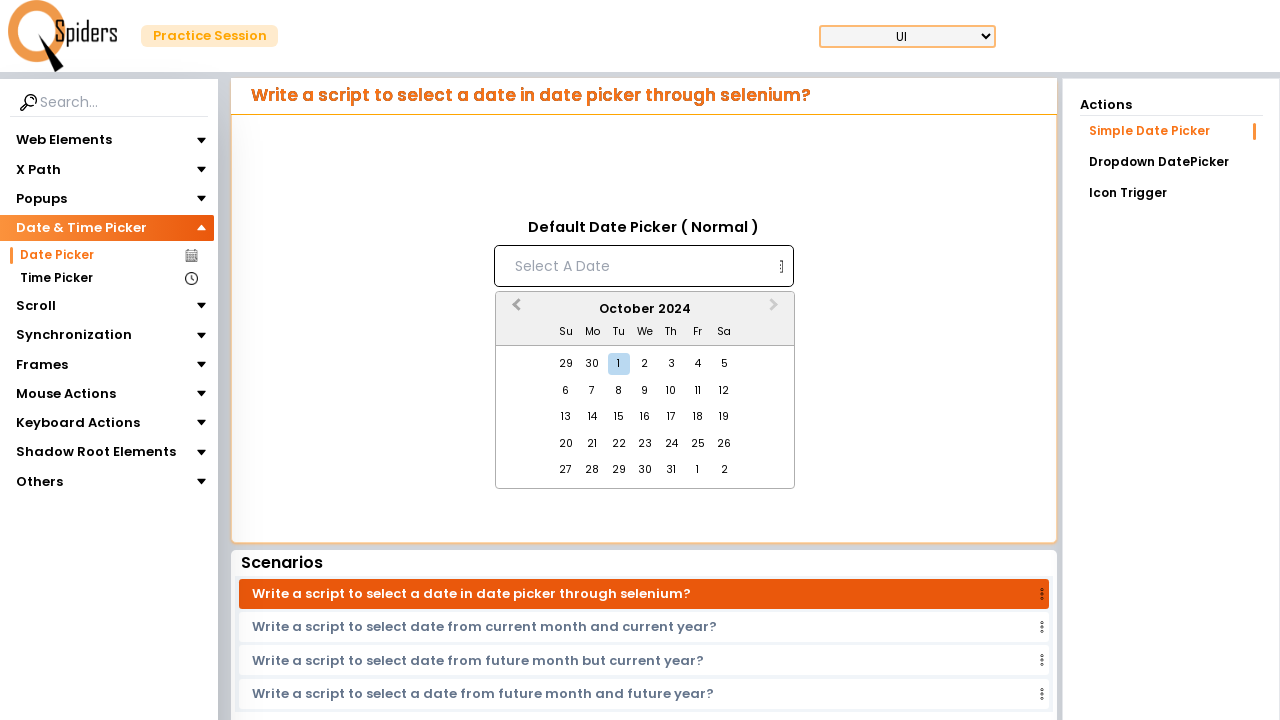

Clicked Previous Month button (currently at October 2024) at (514, 310) on [aria-label='Previous Month']
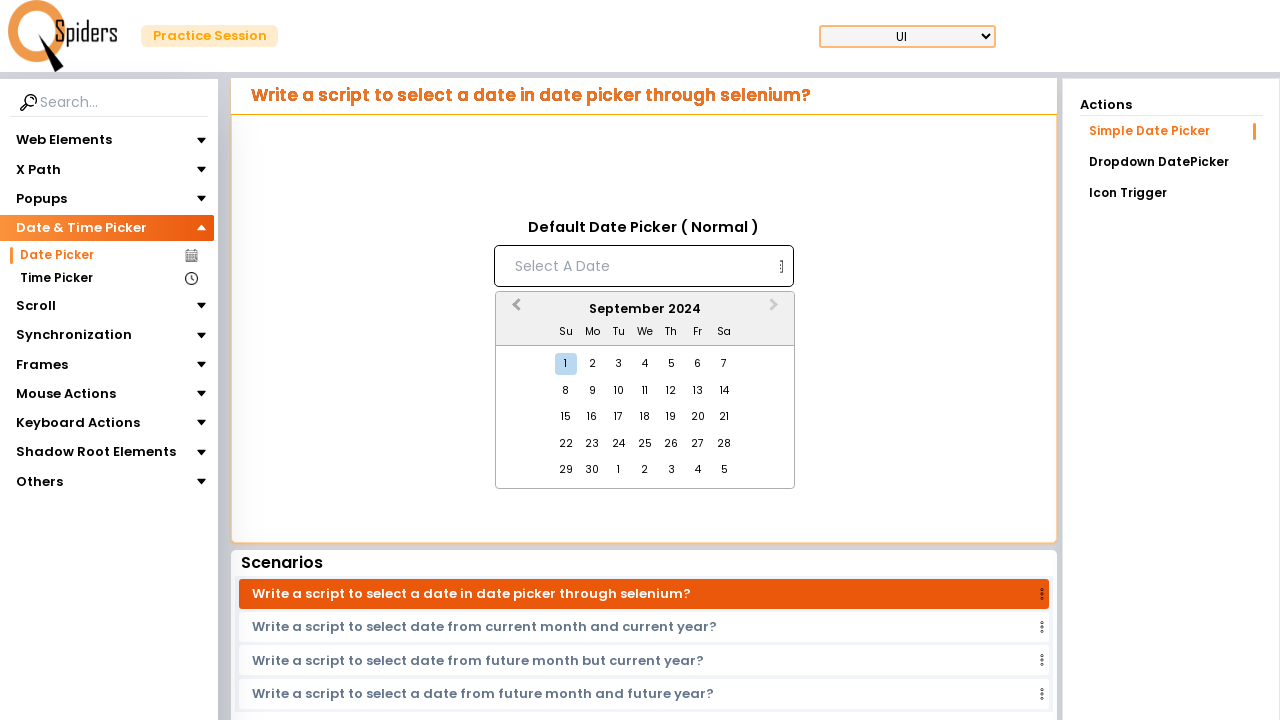

Waited 200ms for month transition
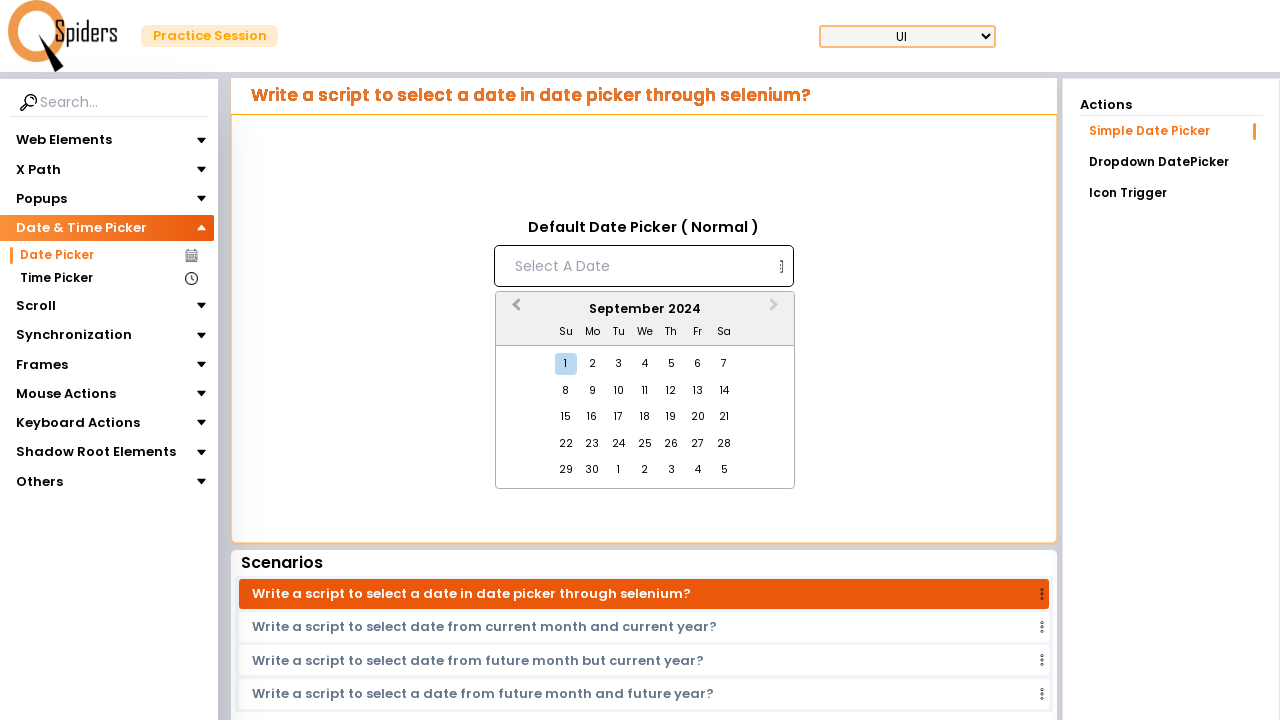

Clicked Previous Month button (currently at September 2024) at (514, 310) on [aria-label='Previous Month']
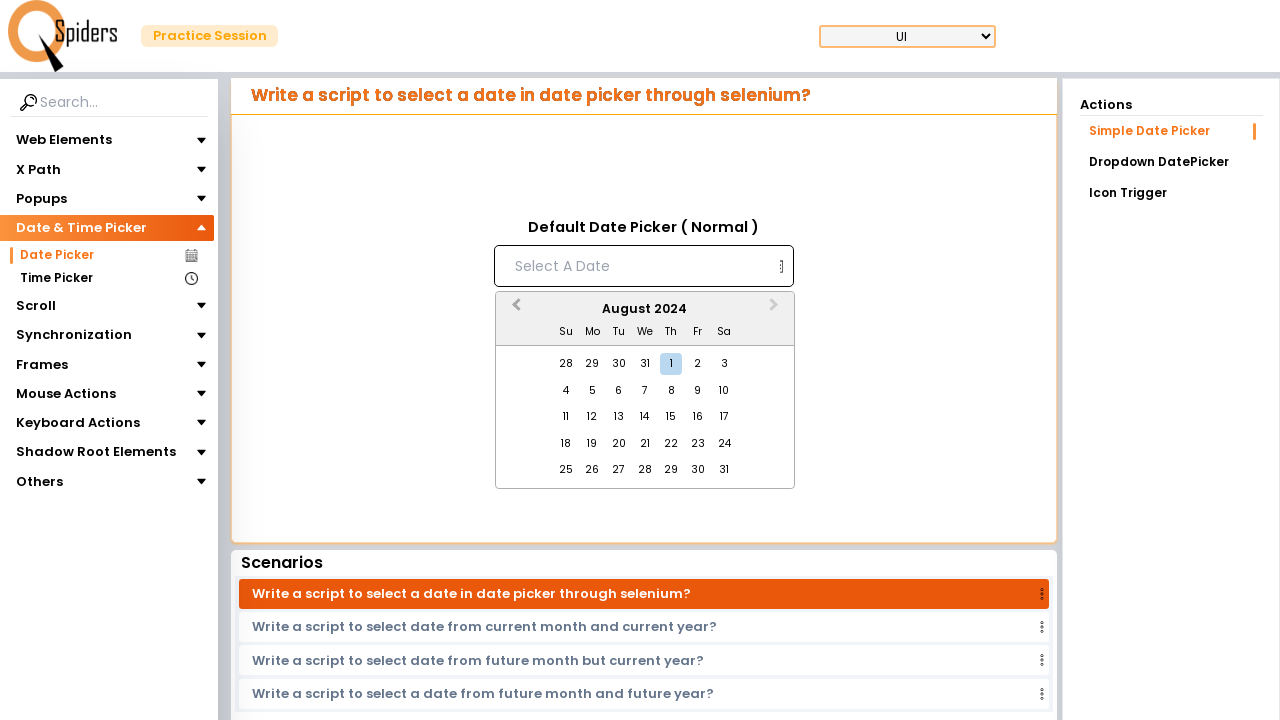

Waited 200ms for month transition
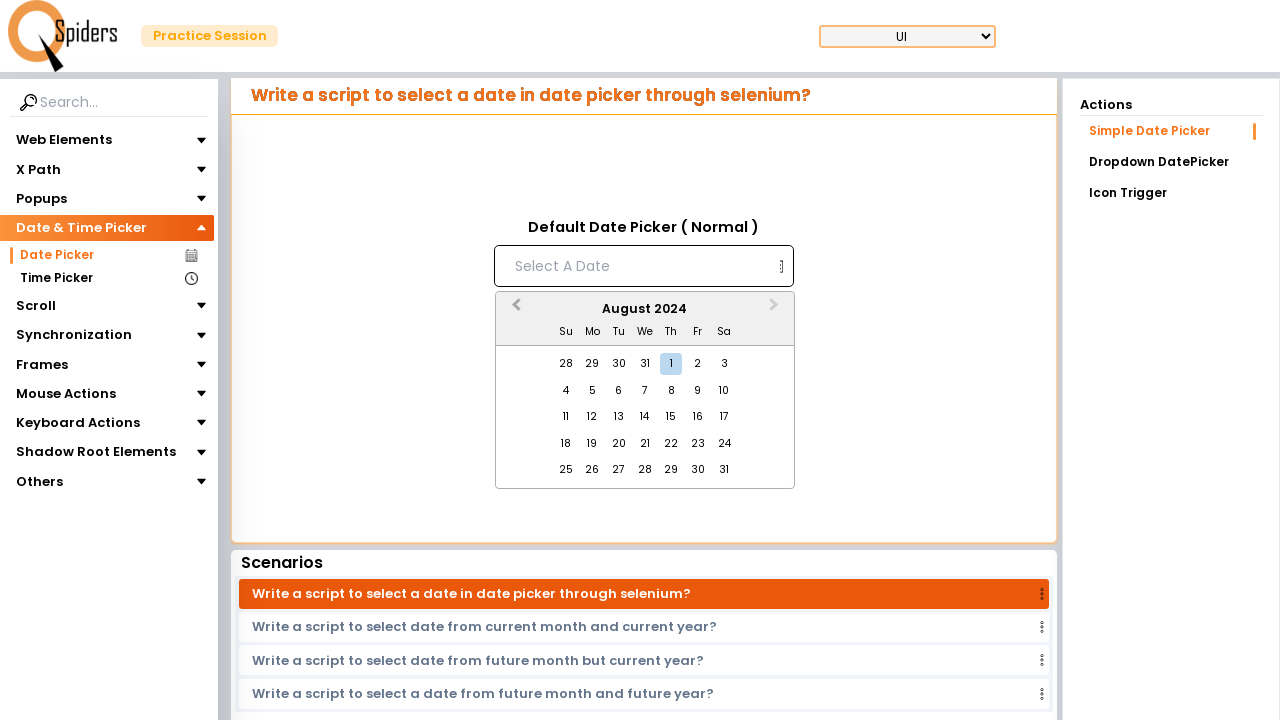

Clicked Previous Month button (currently at August 2024) at (514, 310) on [aria-label='Previous Month']
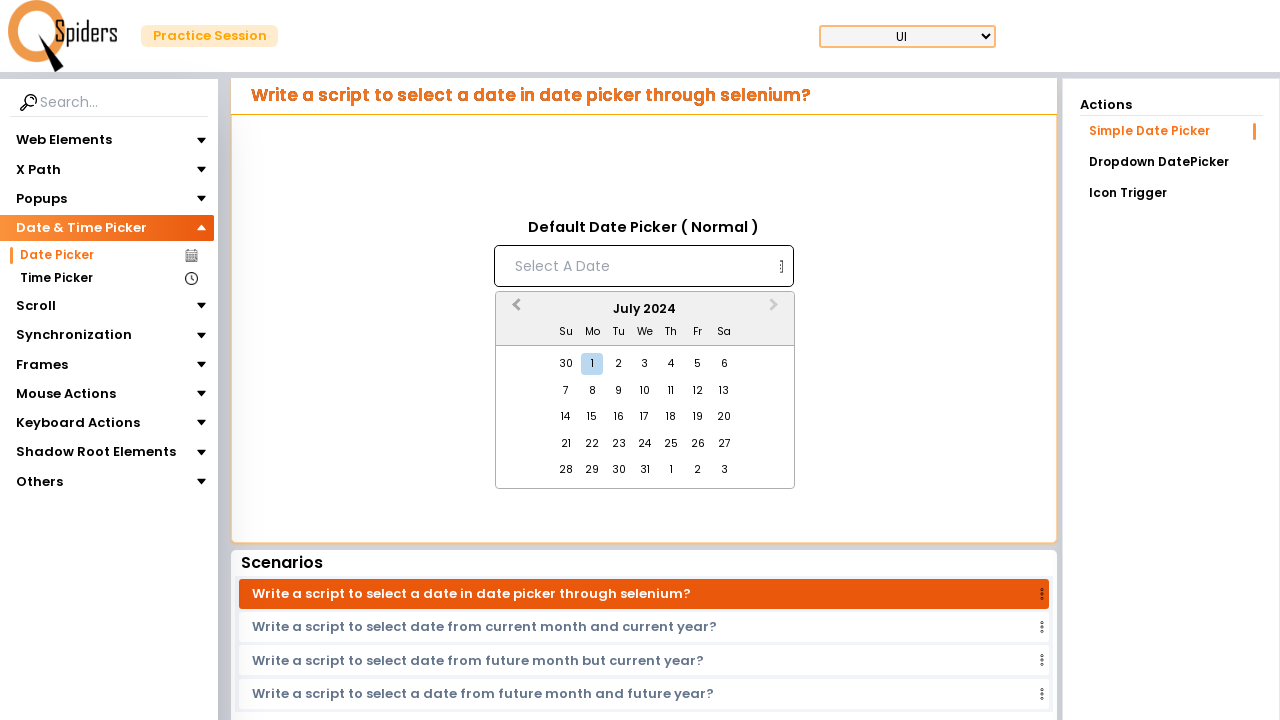

Waited 200ms for month transition
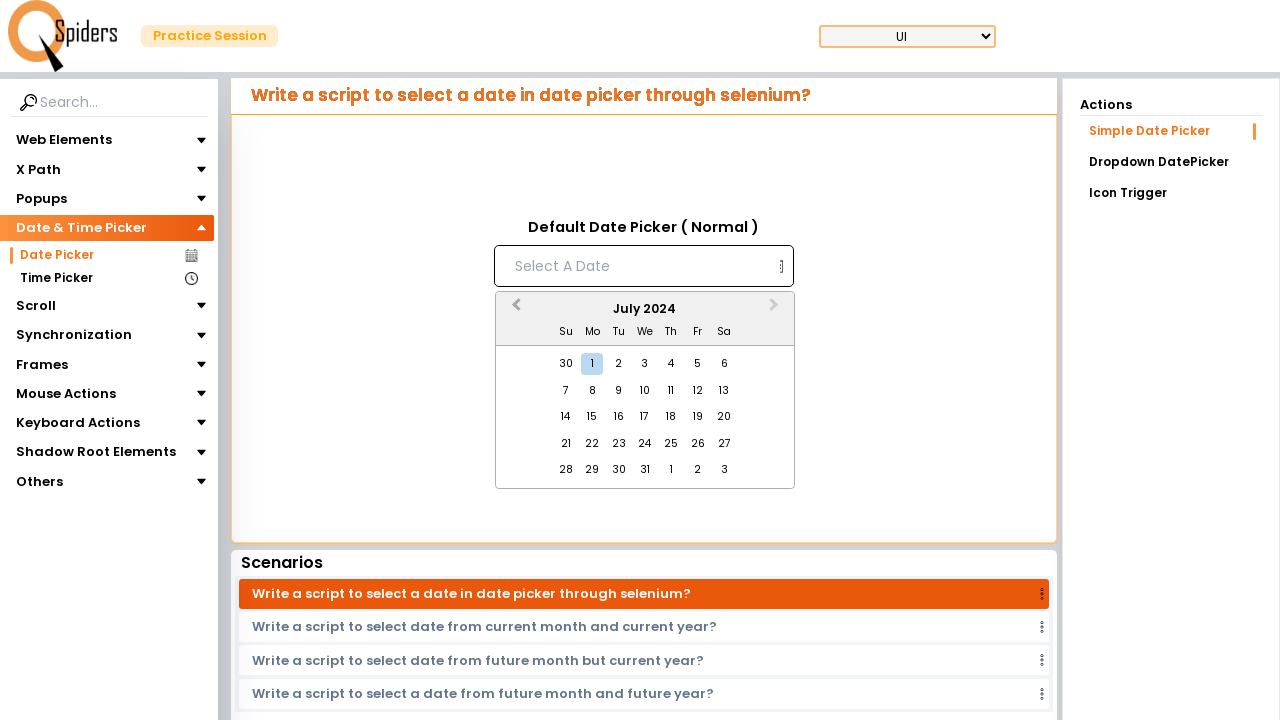

Clicked Previous Month button (currently at July 2024) at (514, 310) on [aria-label='Previous Month']
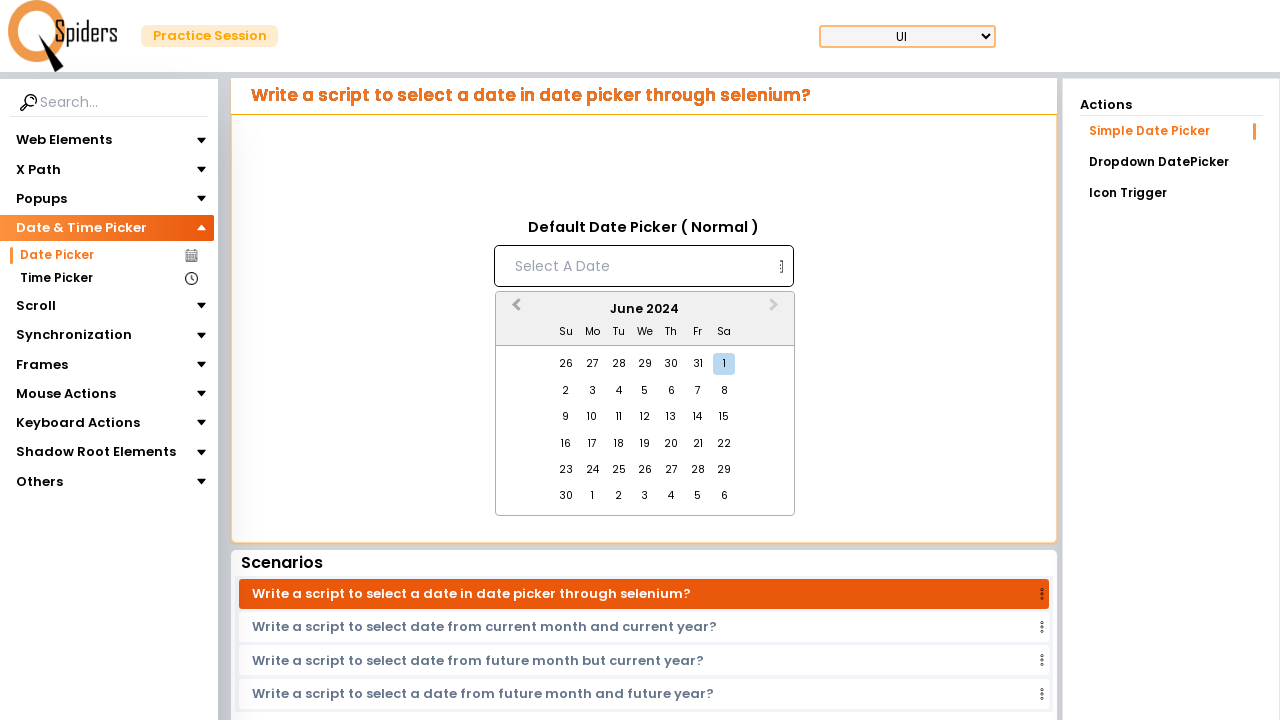

Waited 200ms for month transition
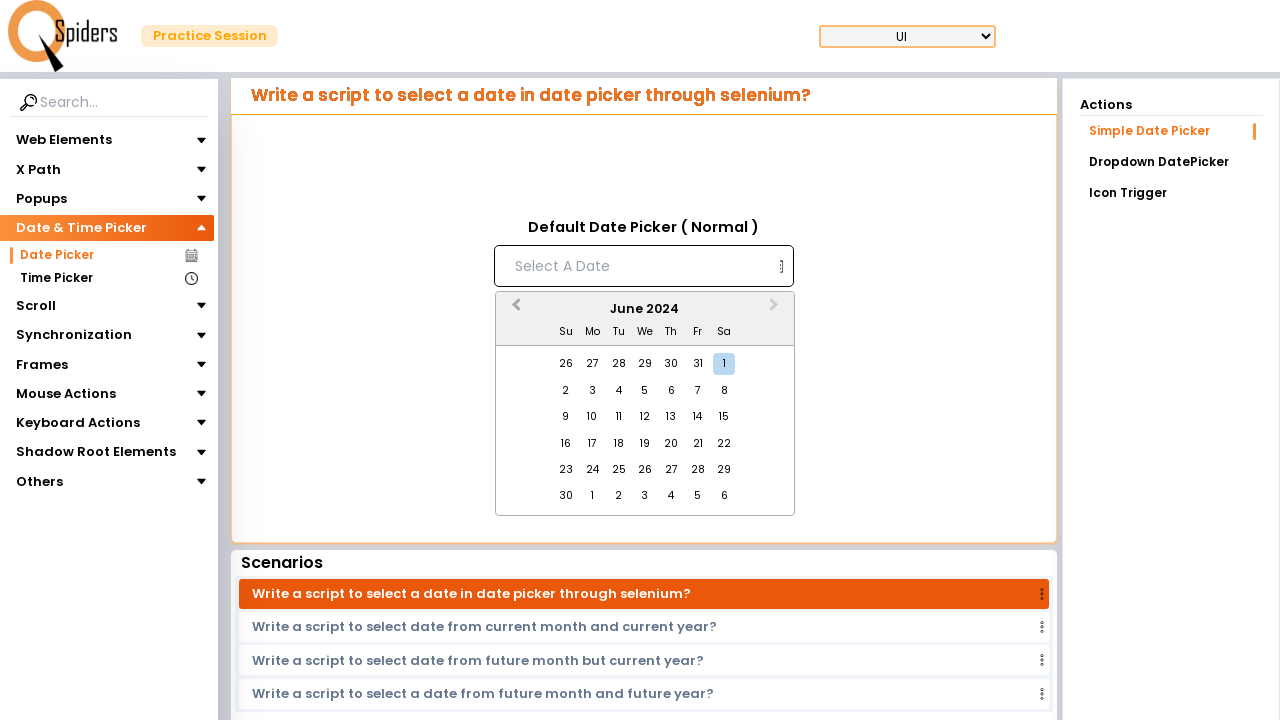

Clicked Previous Month button (currently at June 2024) at (514, 310) on [aria-label='Previous Month']
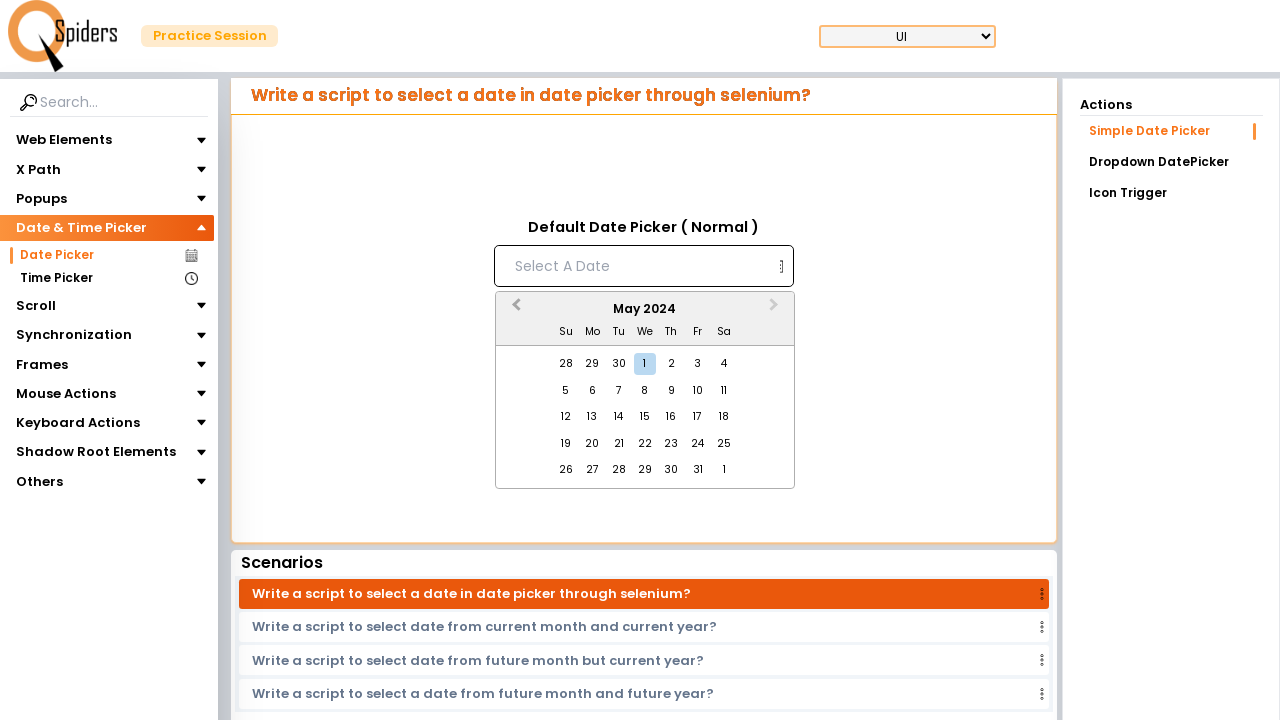

Waited 200ms for month transition
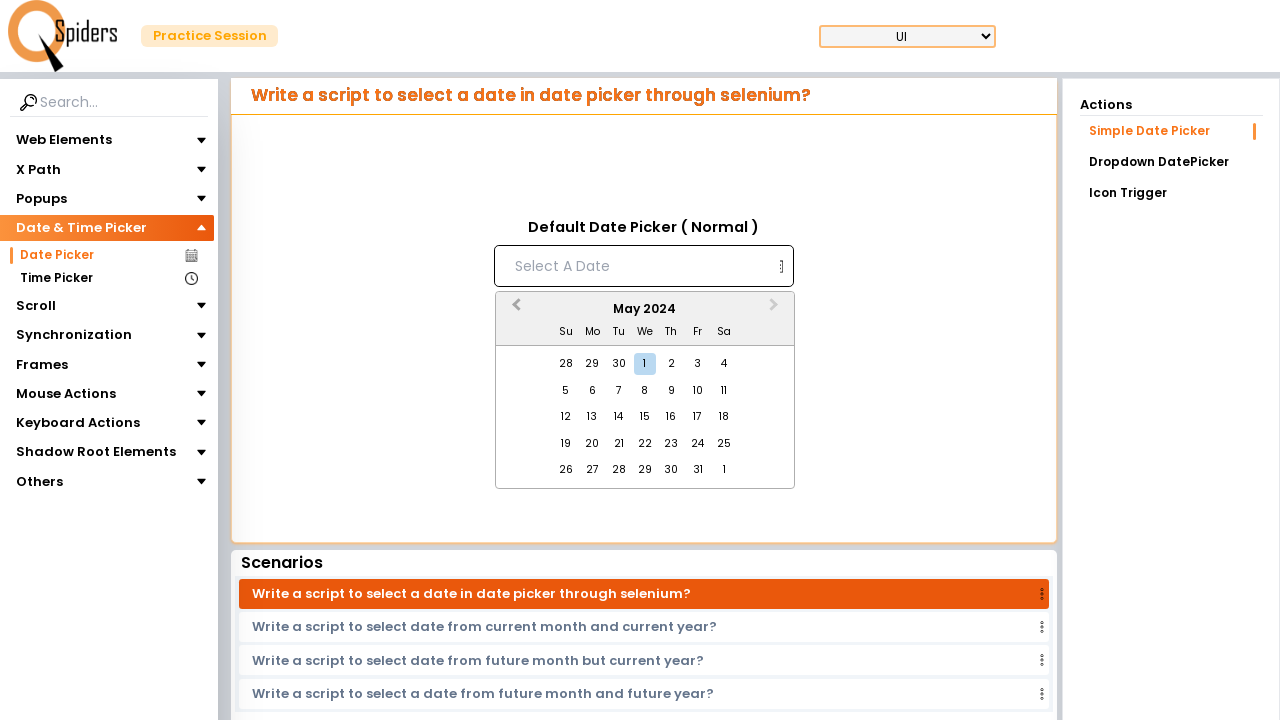

Clicked Previous Month button (currently at May 2024) at (514, 310) on [aria-label='Previous Month']
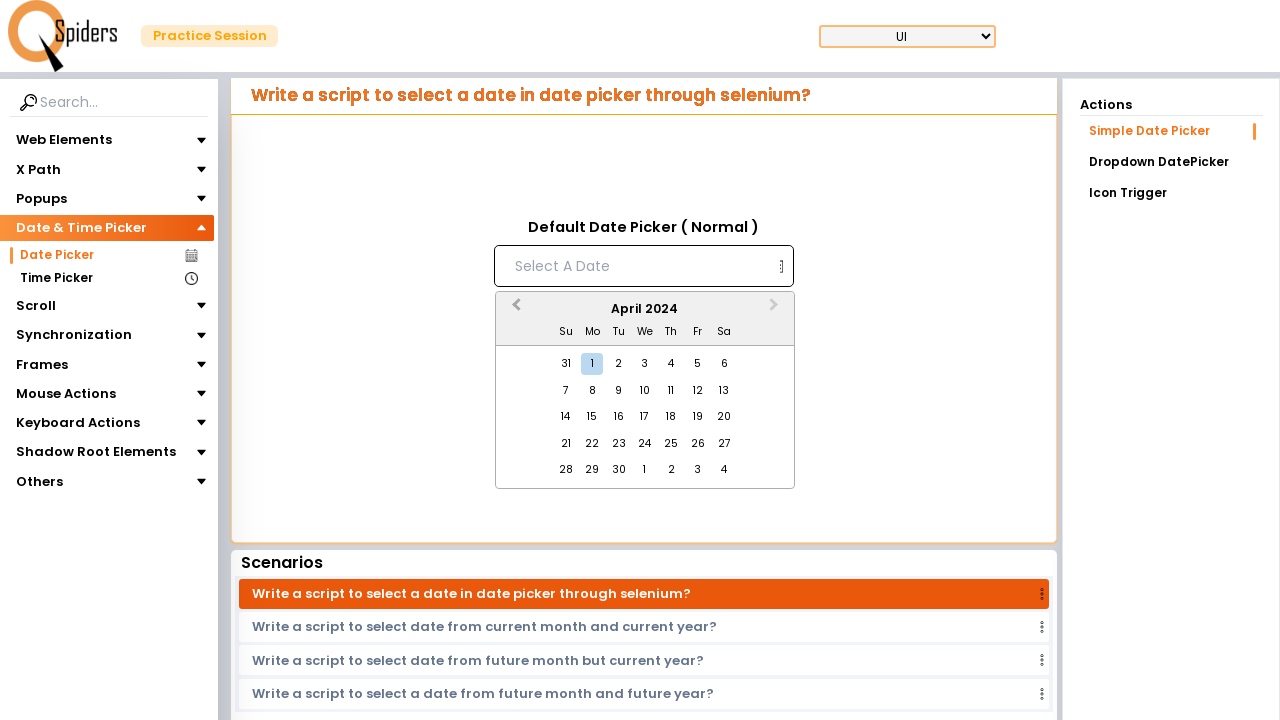

Waited 200ms for month transition
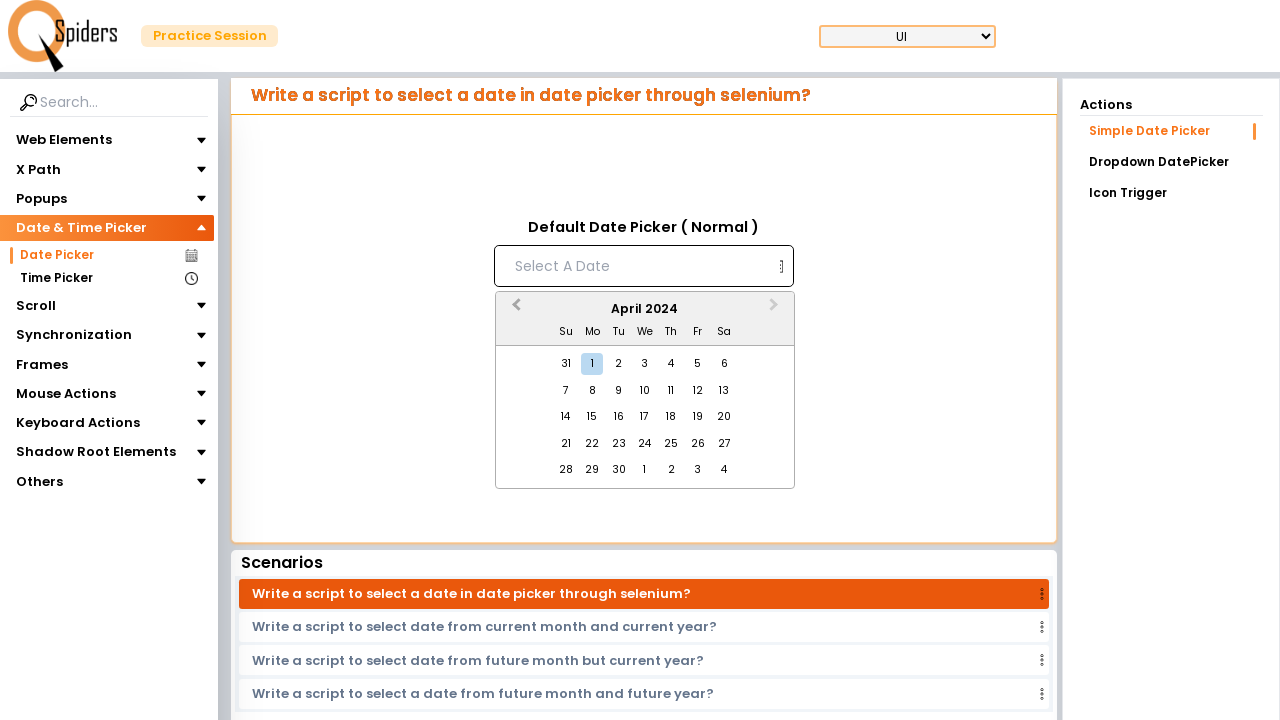

Clicked Previous Month button (currently at April 2024) at (514, 310) on [aria-label='Previous Month']
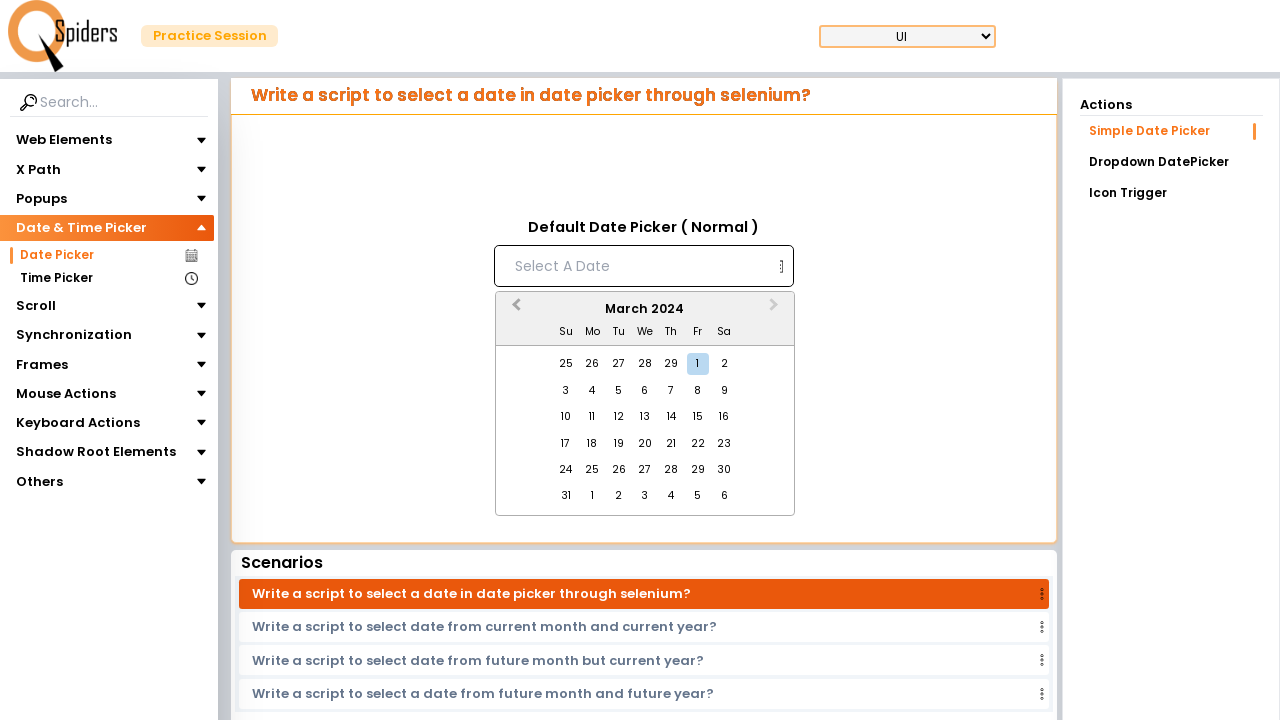

Waited 200ms for month transition
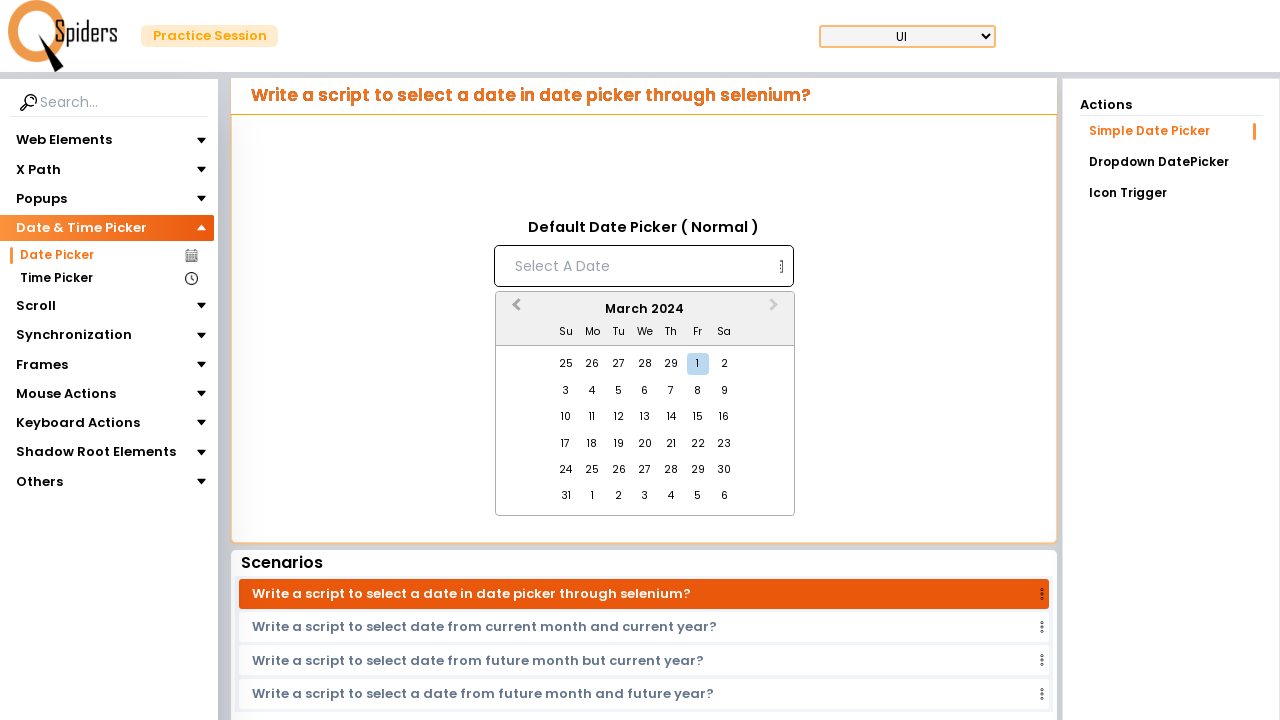

Clicked Previous Month button (currently at March 2024) at (514, 310) on [aria-label='Previous Month']
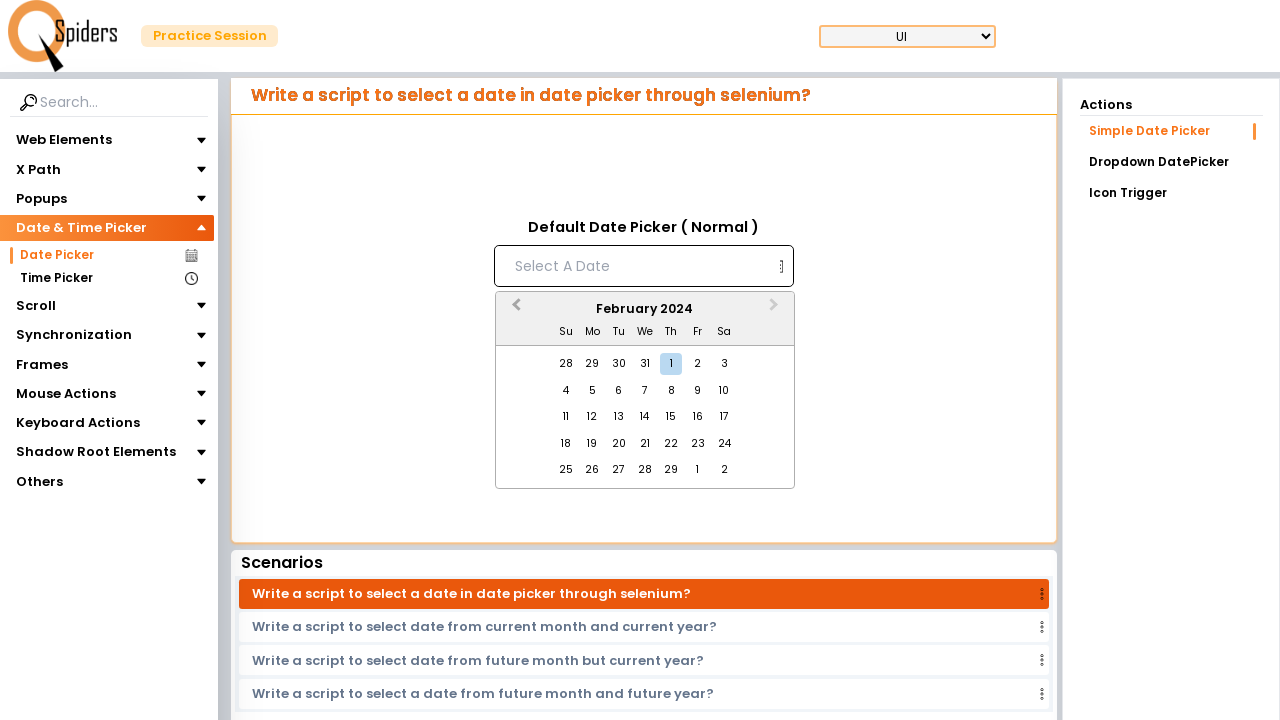

Waited 200ms for month transition
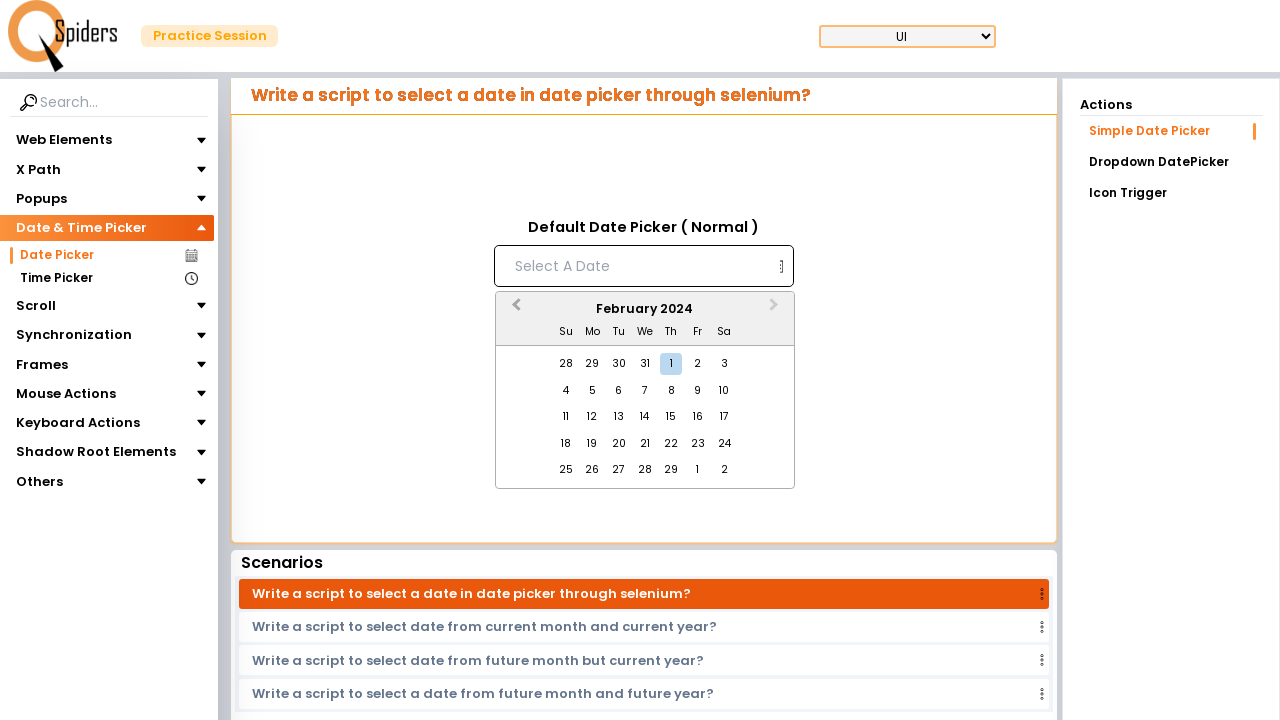

Clicked Previous Month button (currently at February 2024) at (514, 310) on [aria-label='Previous Month']
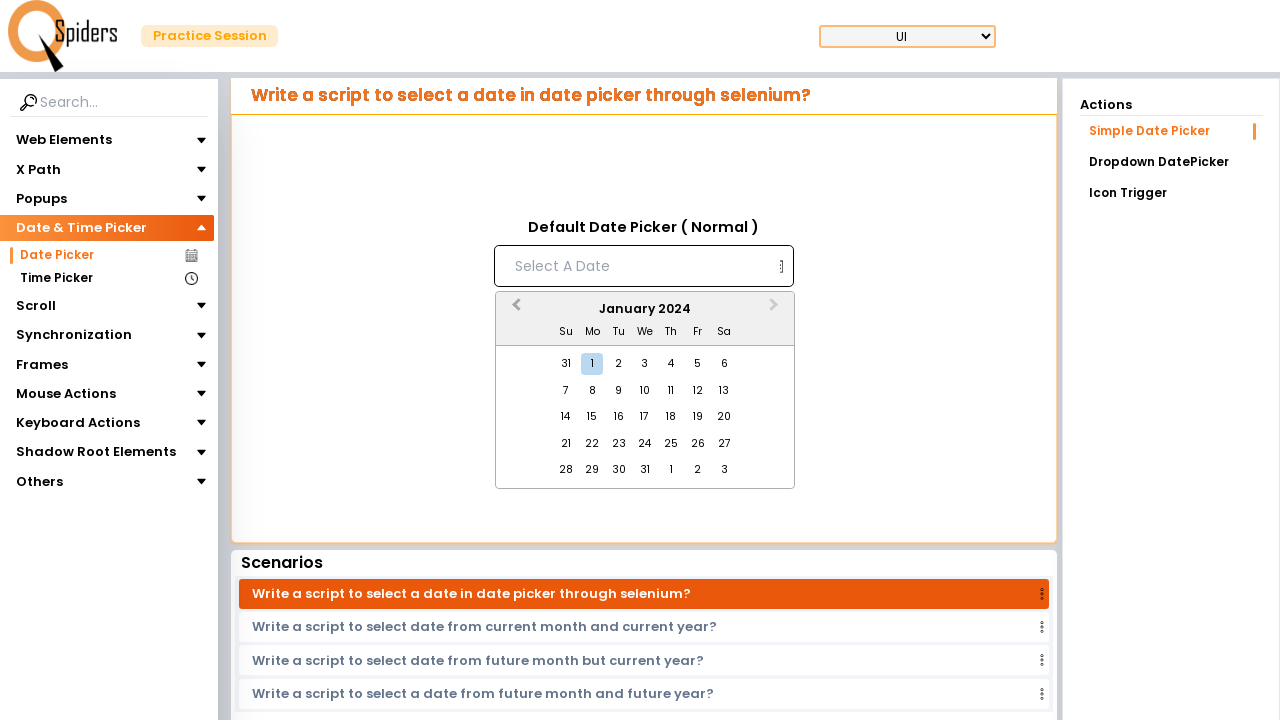

Waited 200ms for month transition
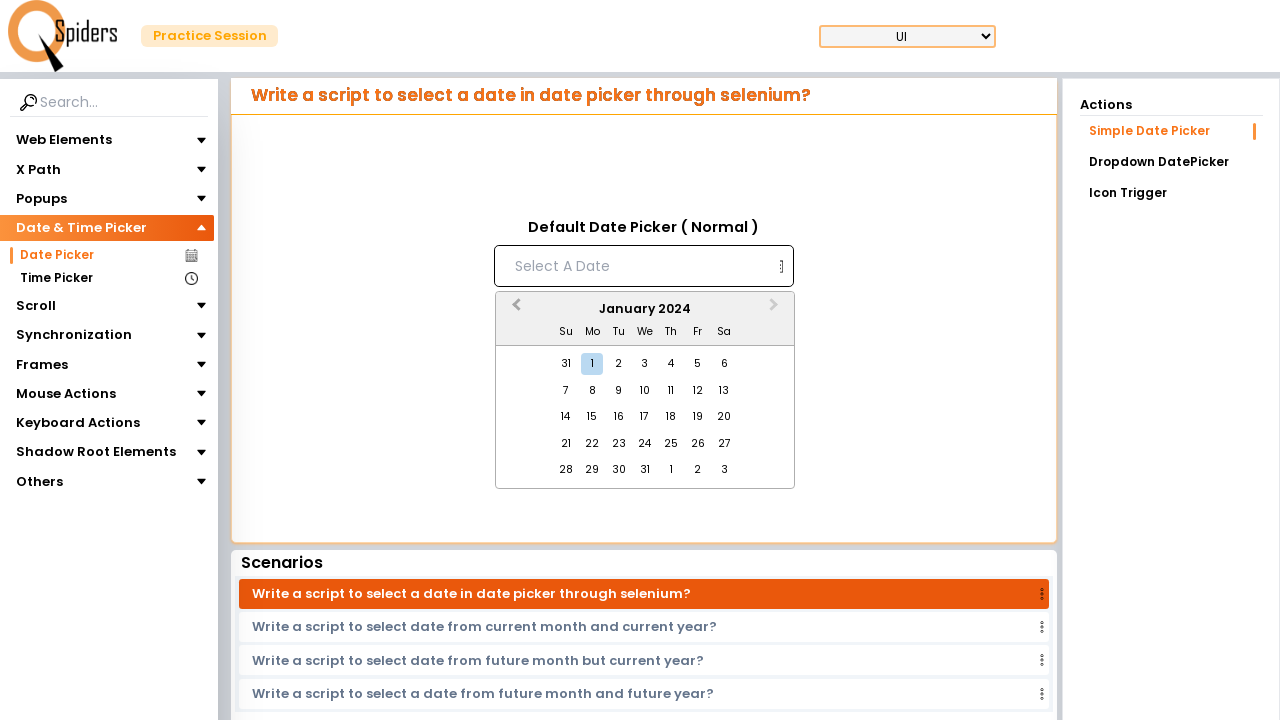

Clicked Previous Month button (currently at January 2024) at (514, 310) on [aria-label='Previous Month']
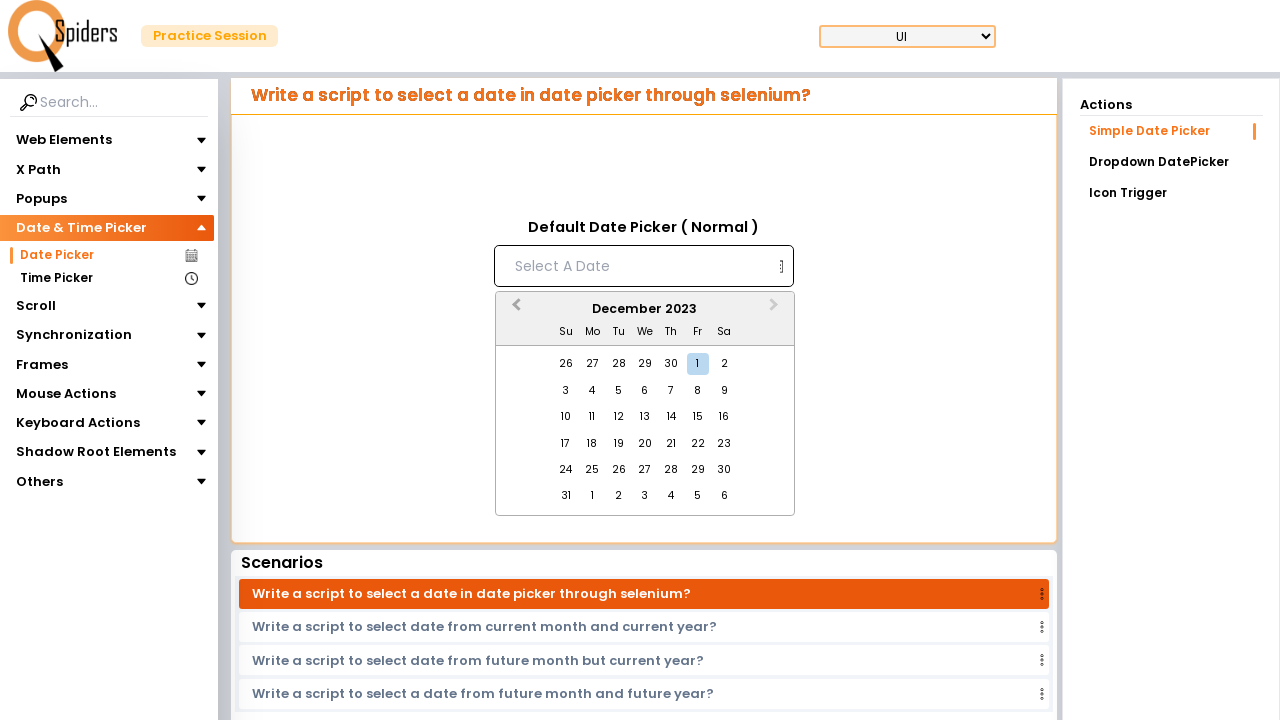

Waited 200ms for month transition
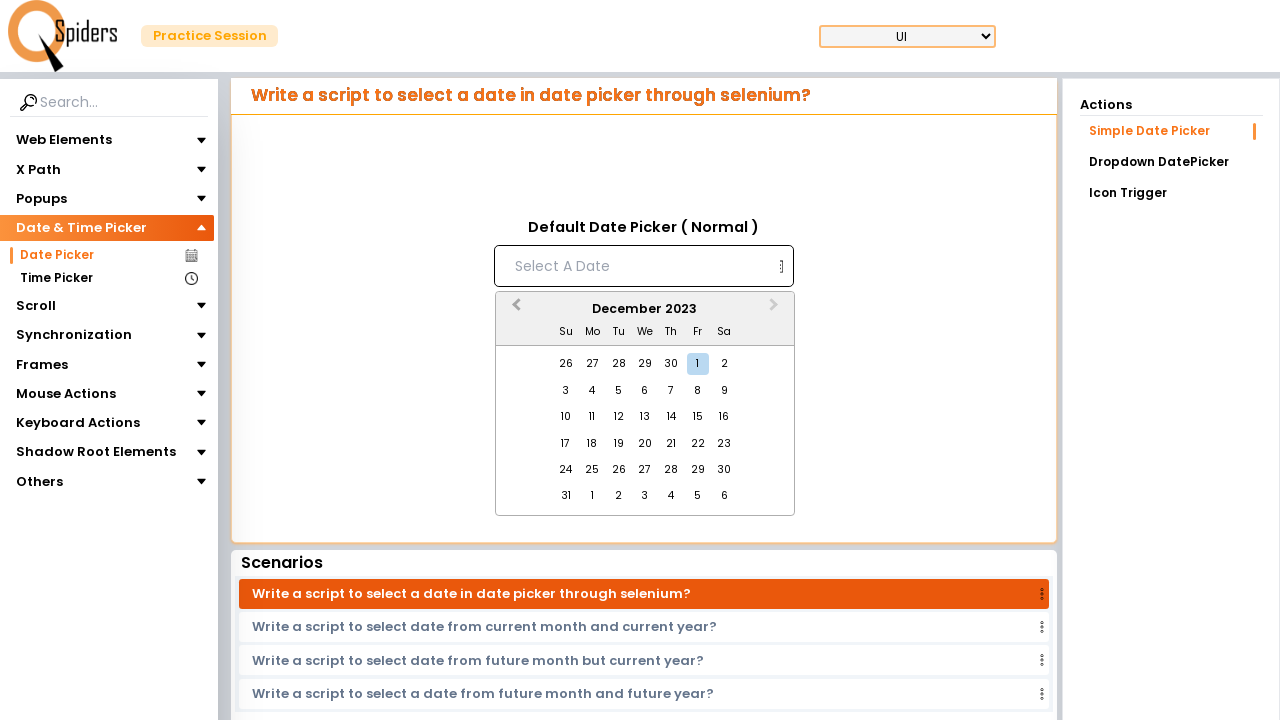

Clicked Previous Month button (currently at December 2023) at (514, 310) on [aria-label='Previous Month']
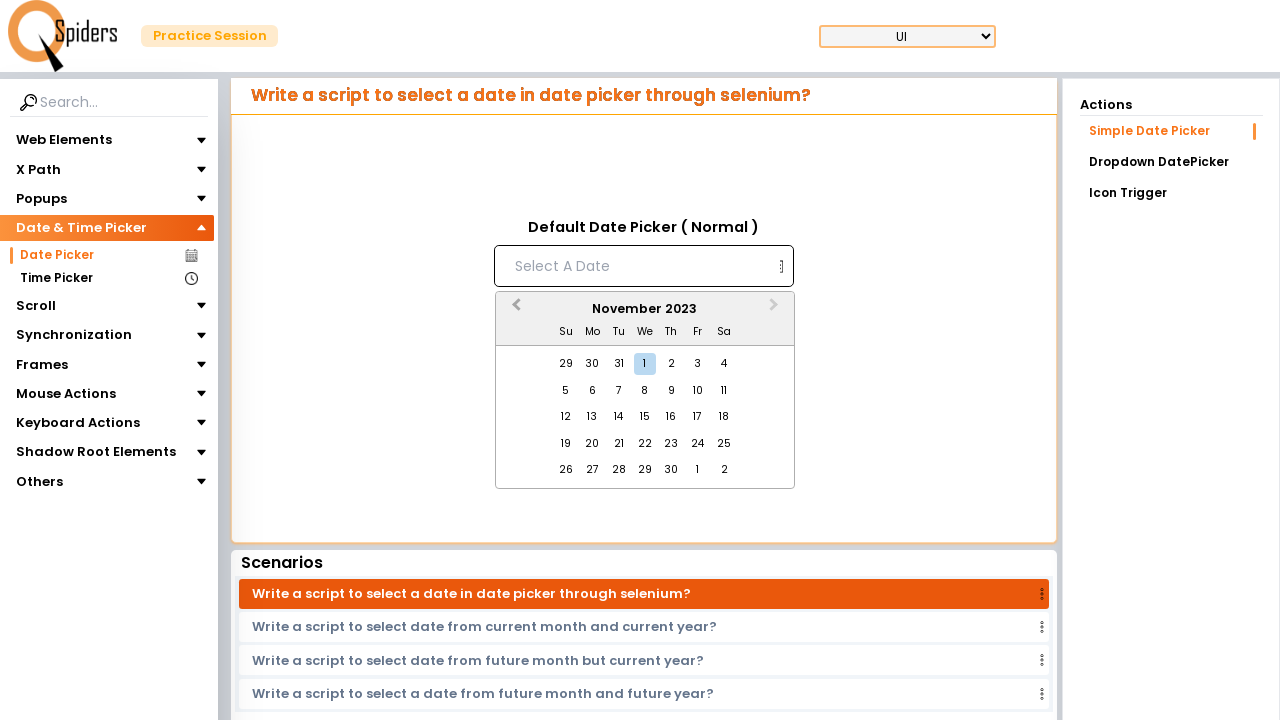

Waited 200ms for month transition
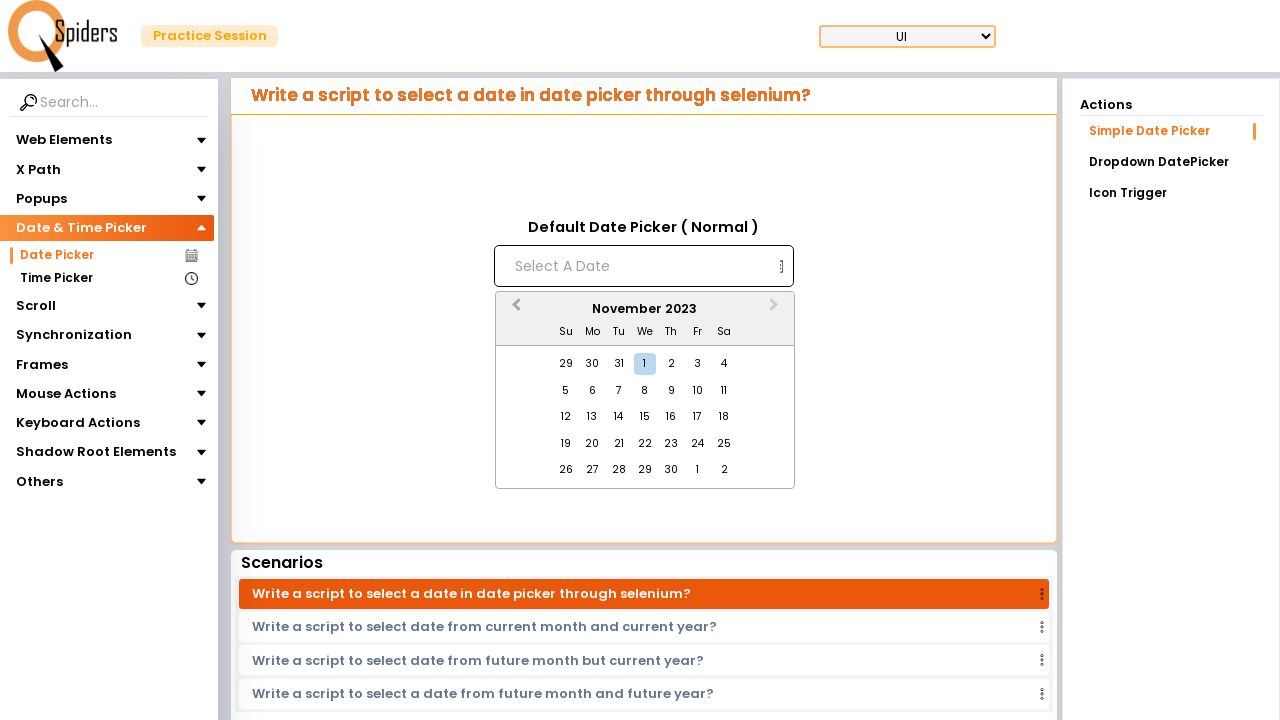

Clicked Previous Month button (currently at November 2023) at (514, 310) on [aria-label='Previous Month']
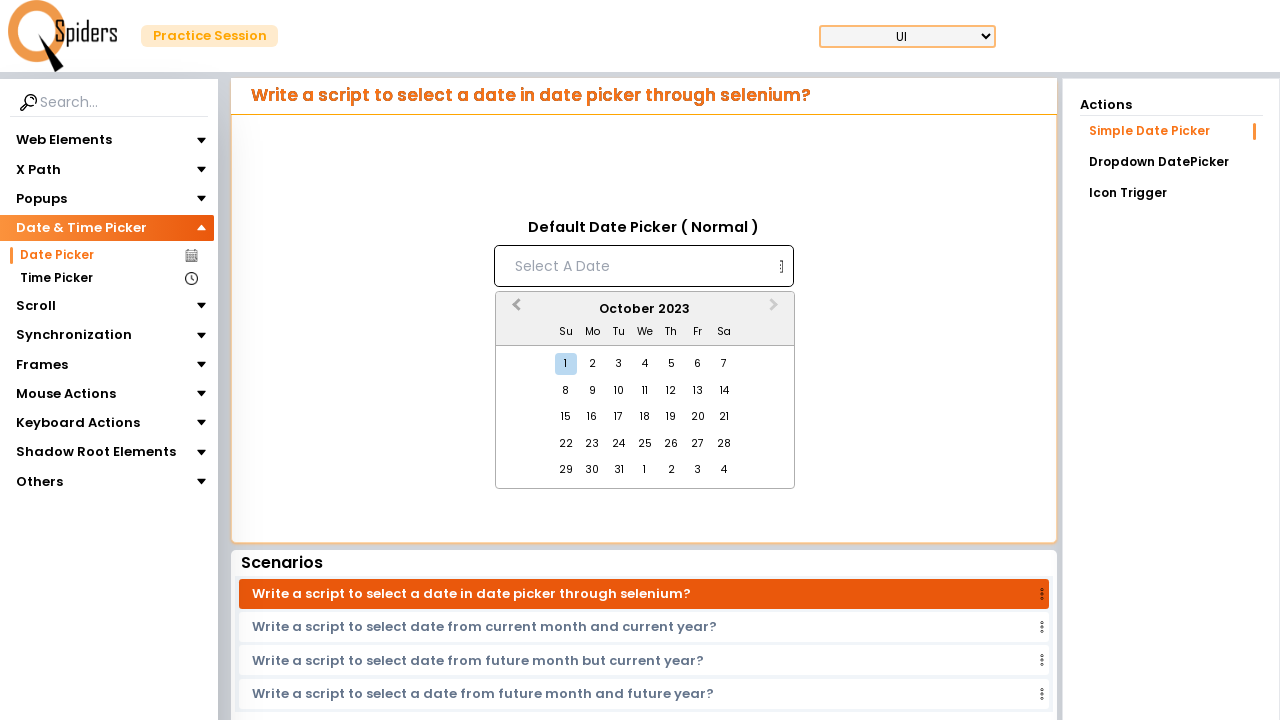

Waited 200ms for month transition
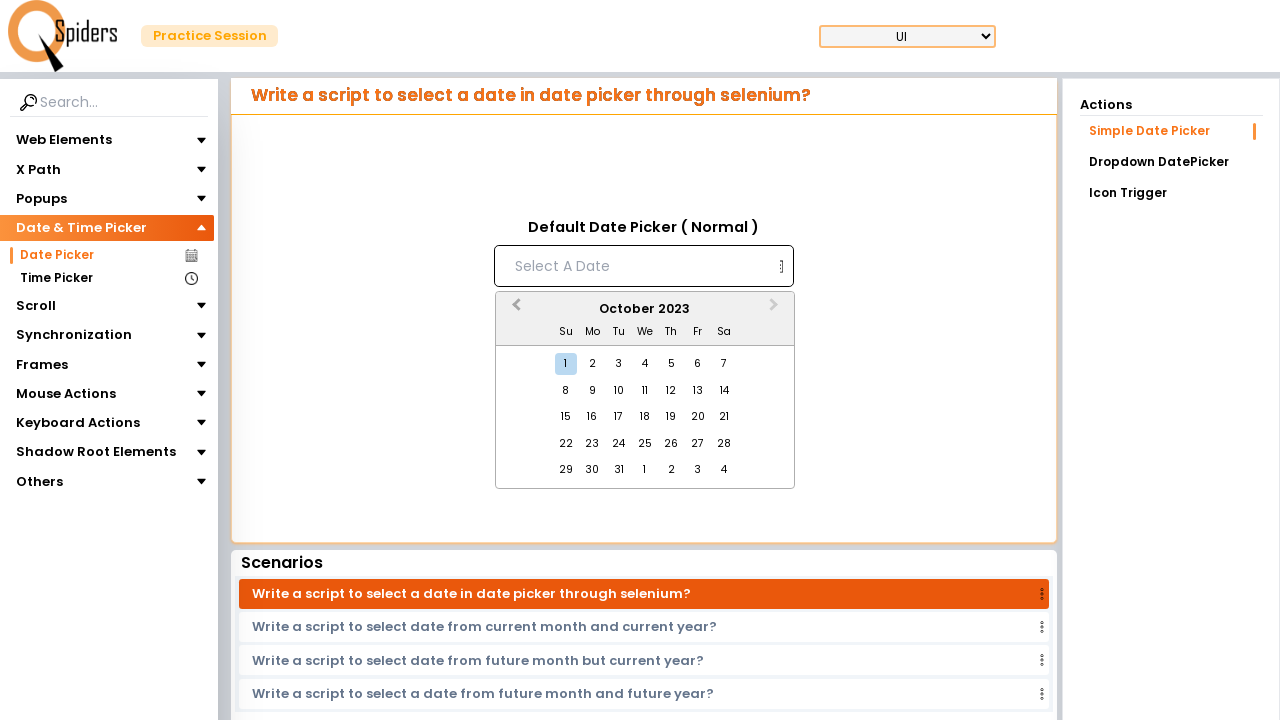

Clicked Previous Month button (currently at October 2023) at (514, 310) on [aria-label='Previous Month']
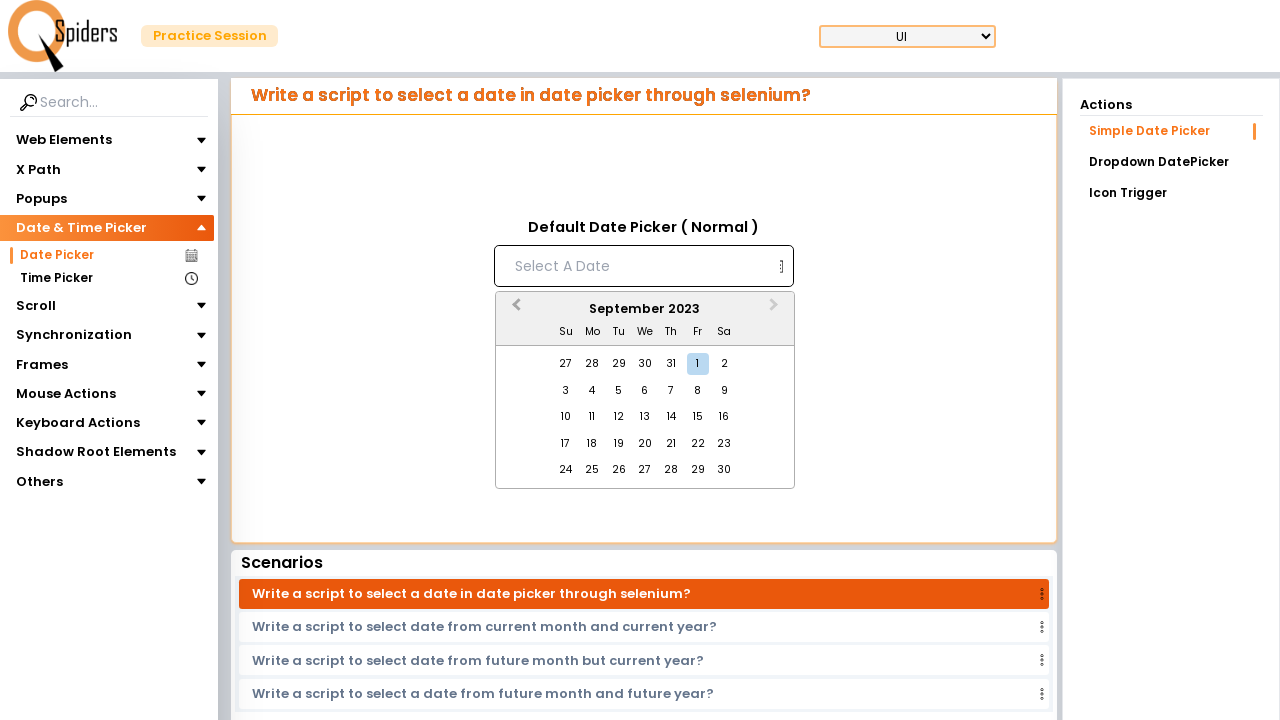

Waited 200ms for month transition
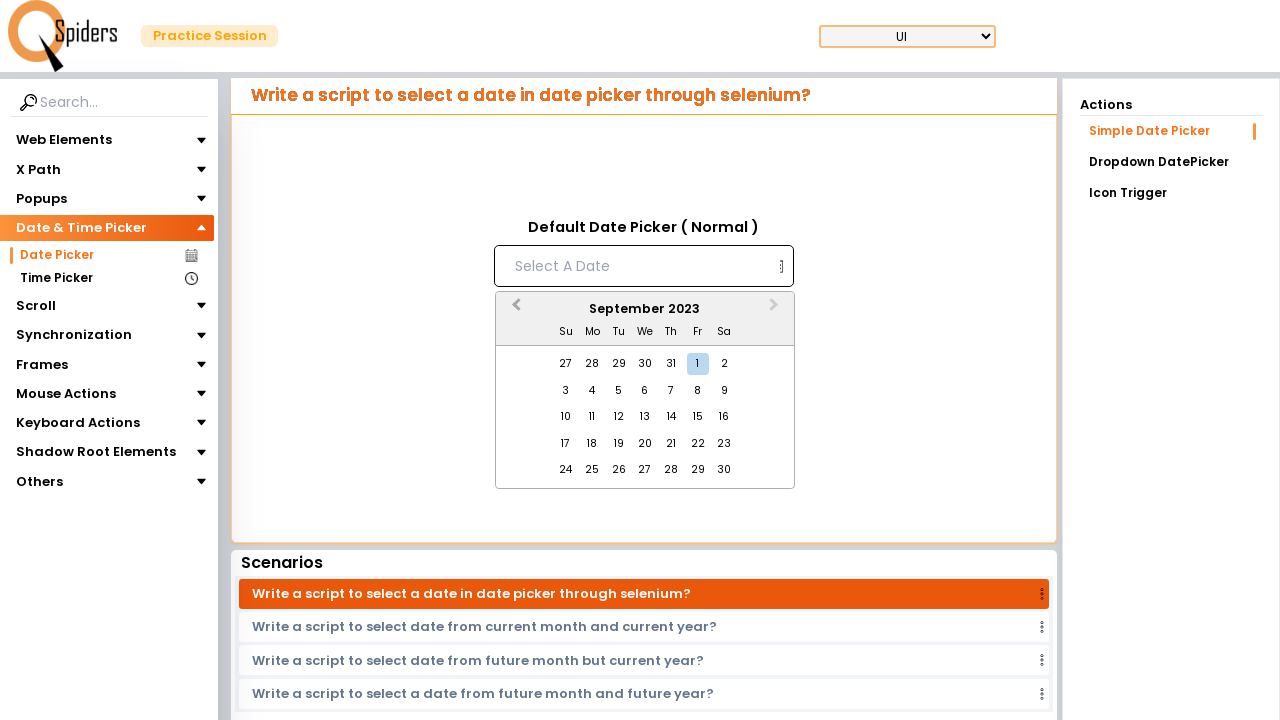

Clicked Previous Month button (currently at September 2023) at (514, 310) on [aria-label='Previous Month']
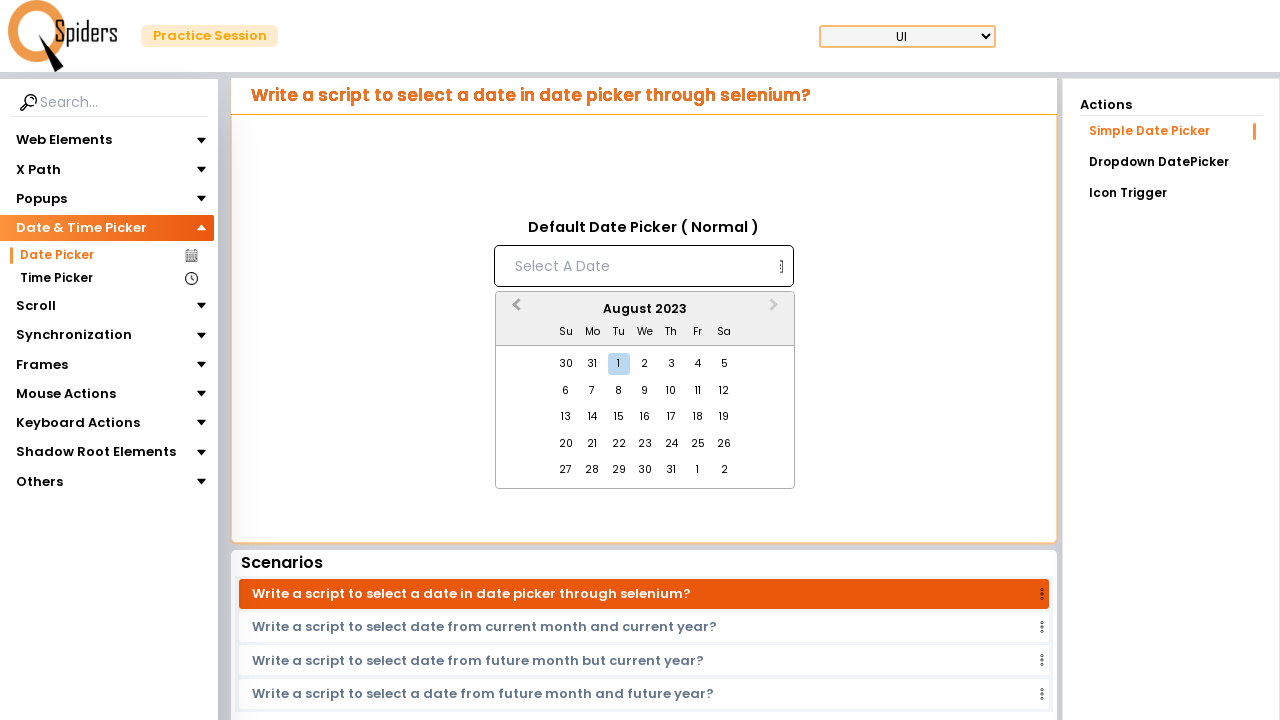

Waited 200ms for month transition
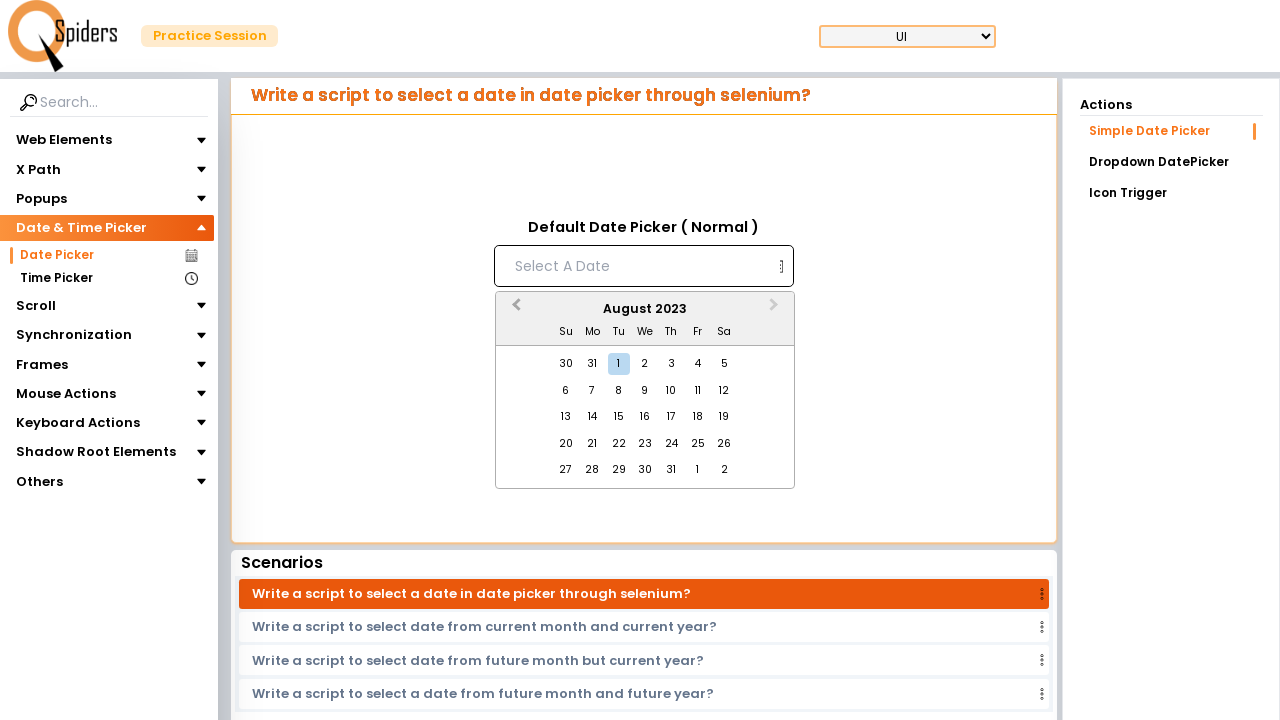

Clicked Previous Month button (currently at August 2023) at (514, 310) on [aria-label='Previous Month']
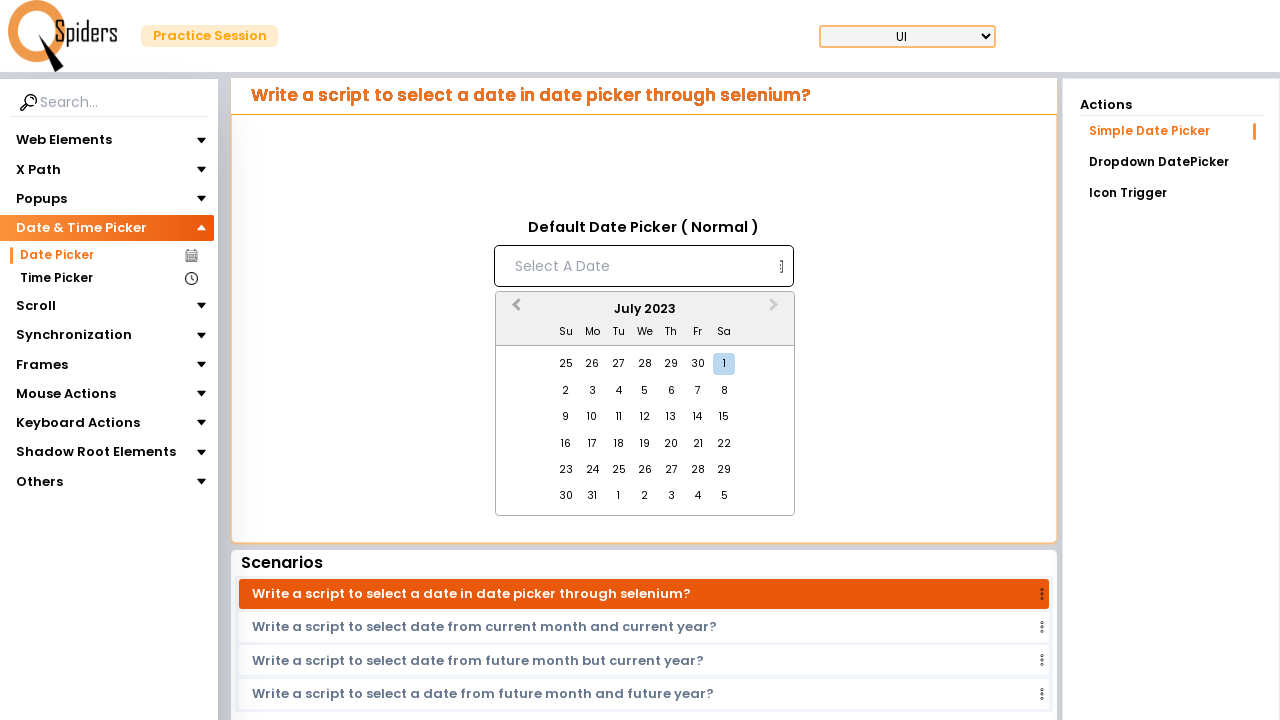

Waited 200ms for month transition
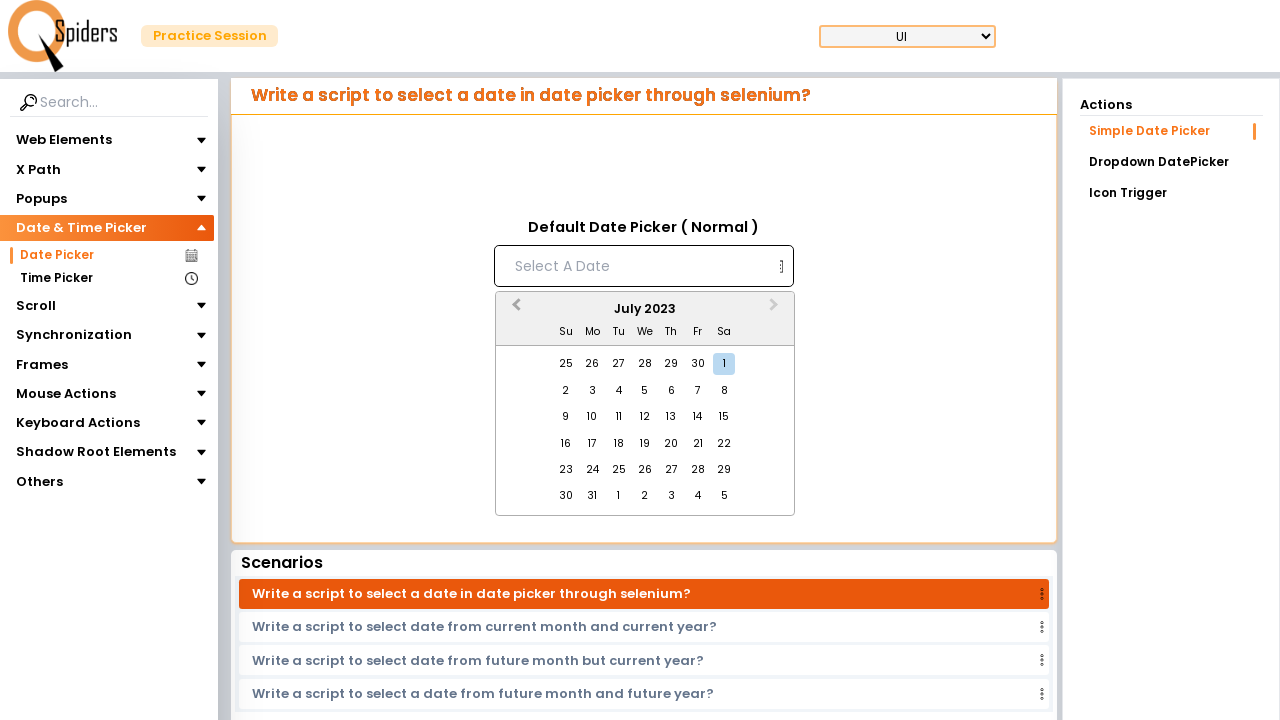

Clicked Previous Month button (currently at July 2023) at (514, 310) on [aria-label='Previous Month']
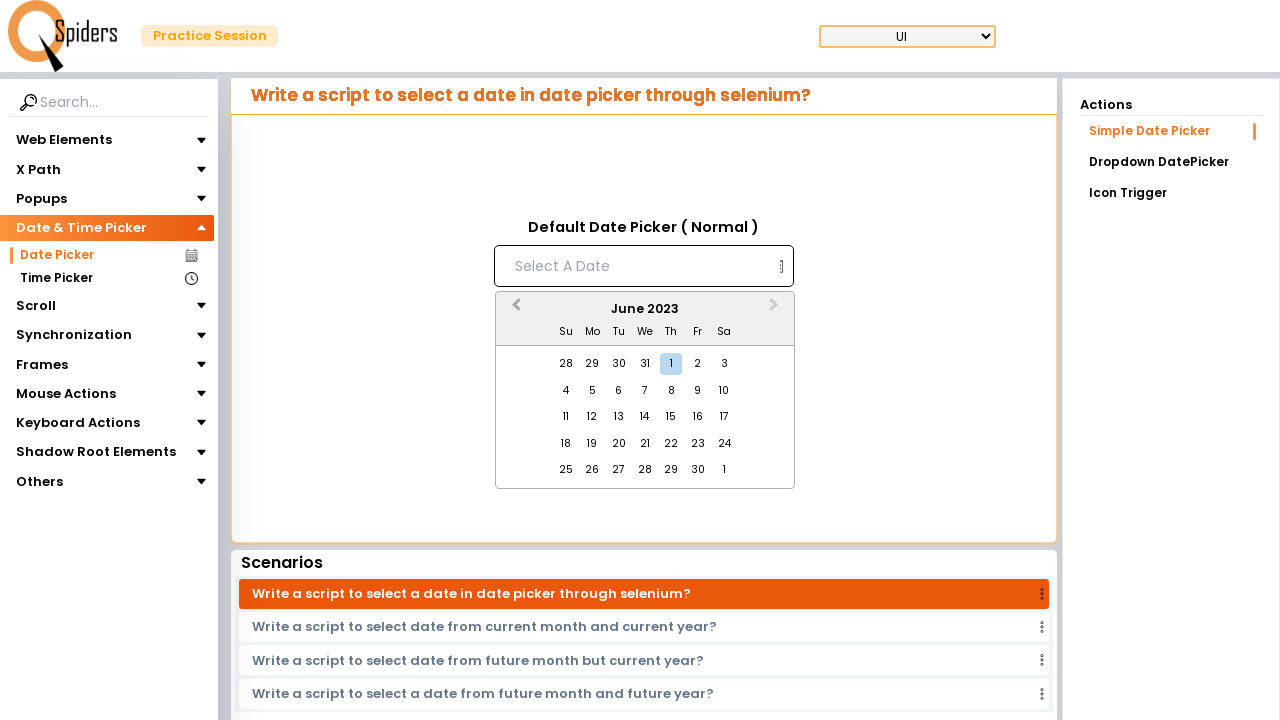

Waited 200ms for month transition
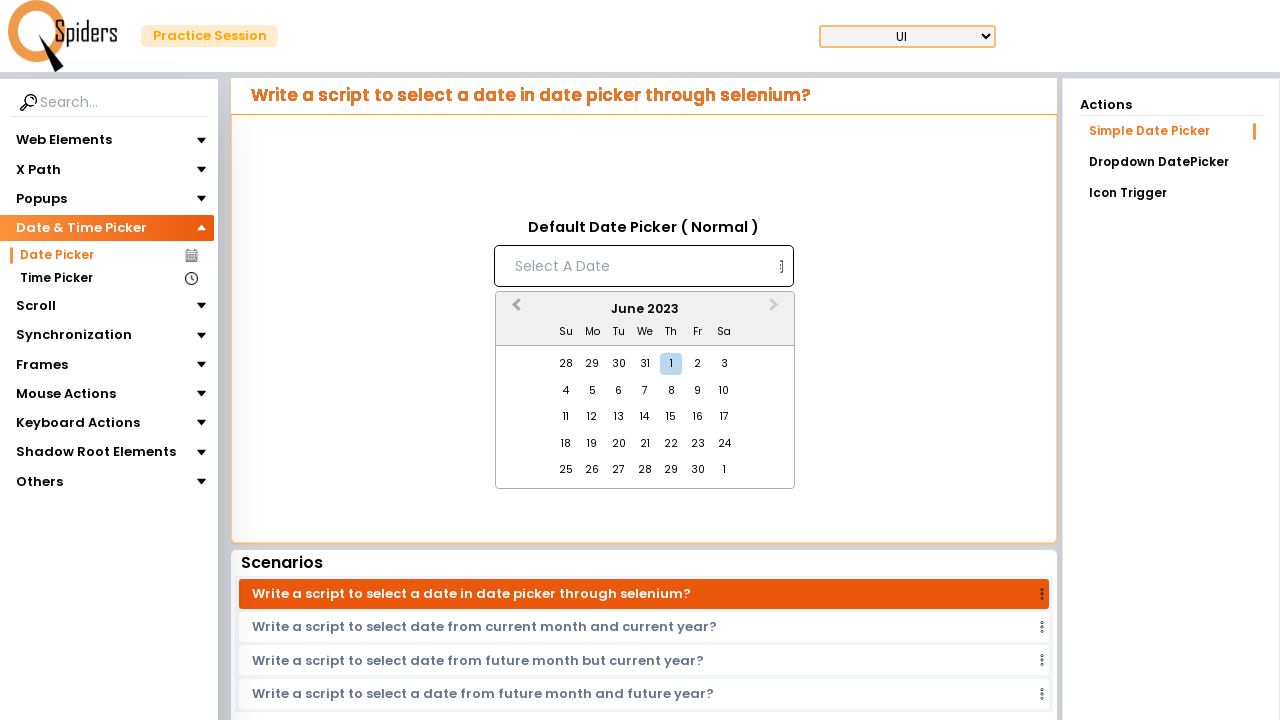

Clicked Previous Month button (currently at June 2023) at (514, 310) on [aria-label='Previous Month']
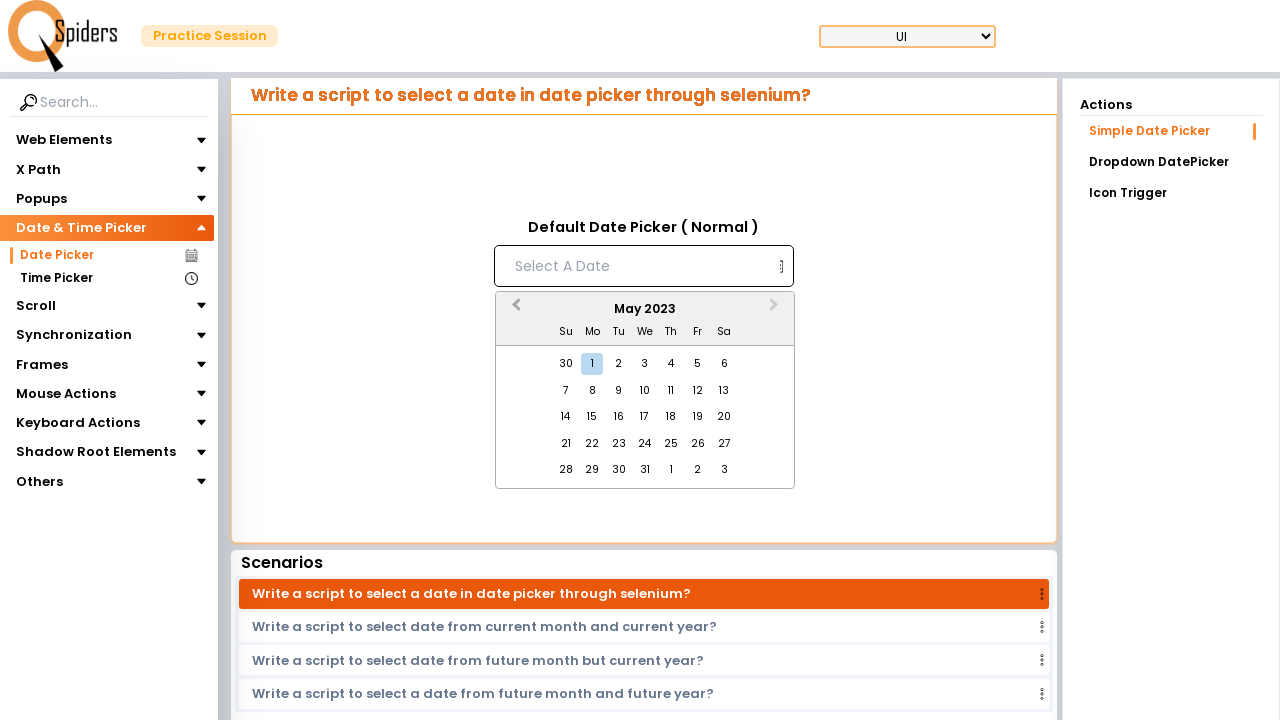

Waited 200ms for month transition
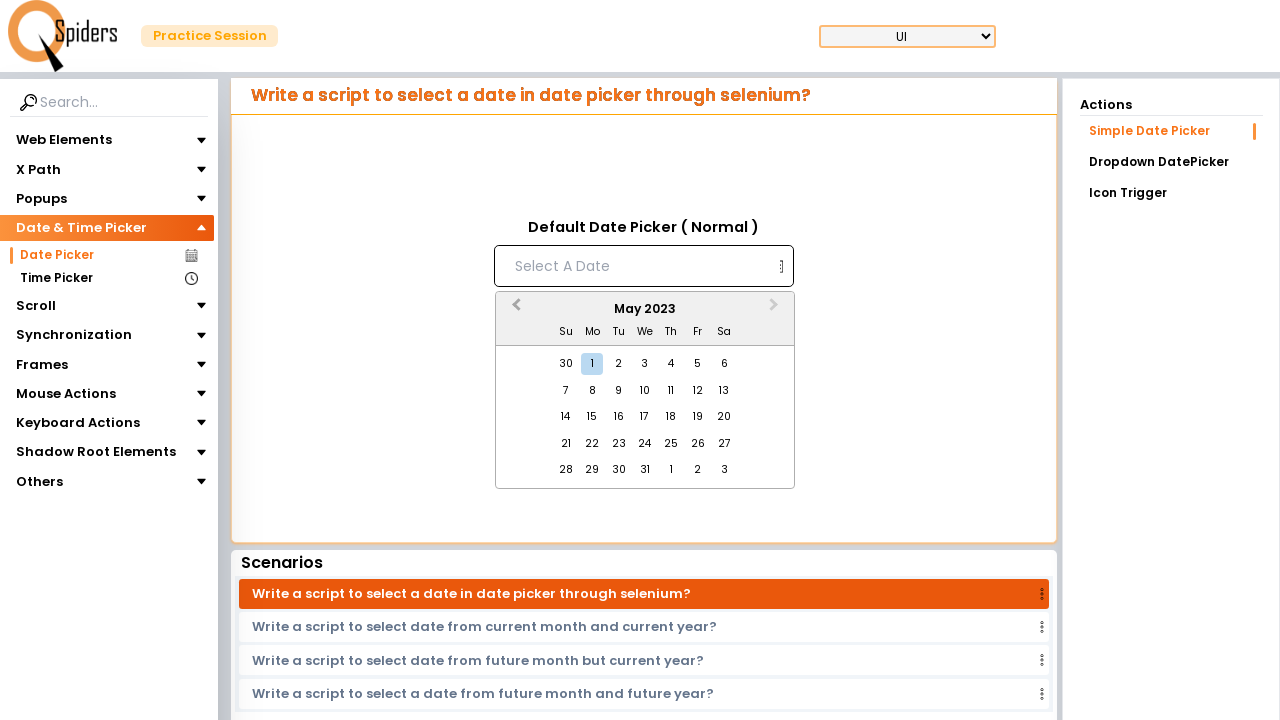

Clicked Previous Month button (currently at May 2023) at (514, 310) on [aria-label='Previous Month']
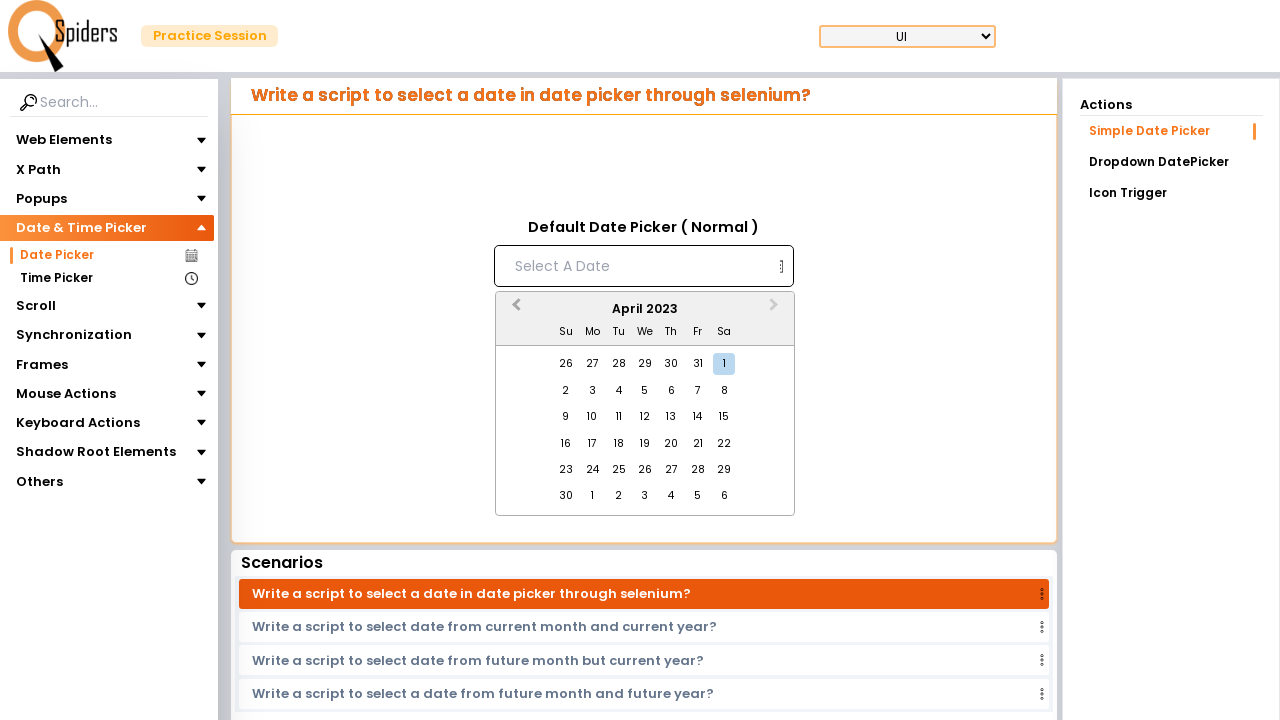

Waited 200ms for month transition
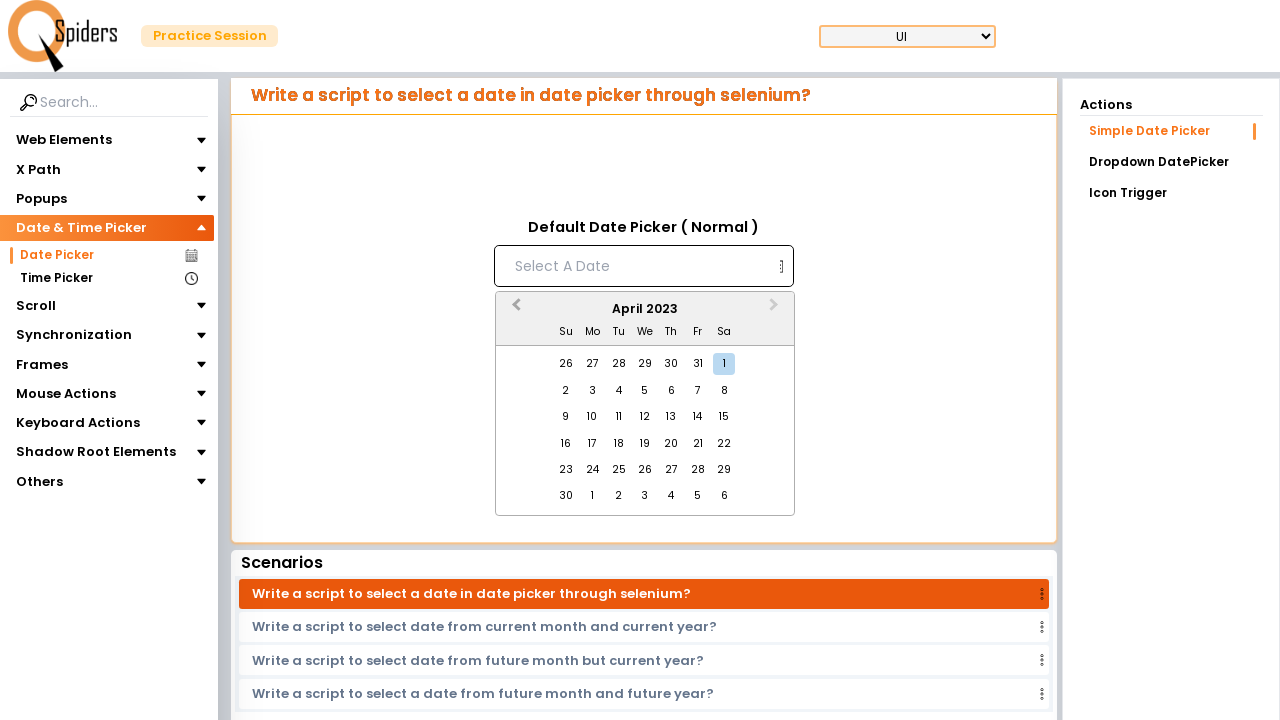

Clicked Previous Month button (currently at April 2023) at (514, 310) on [aria-label='Previous Month']
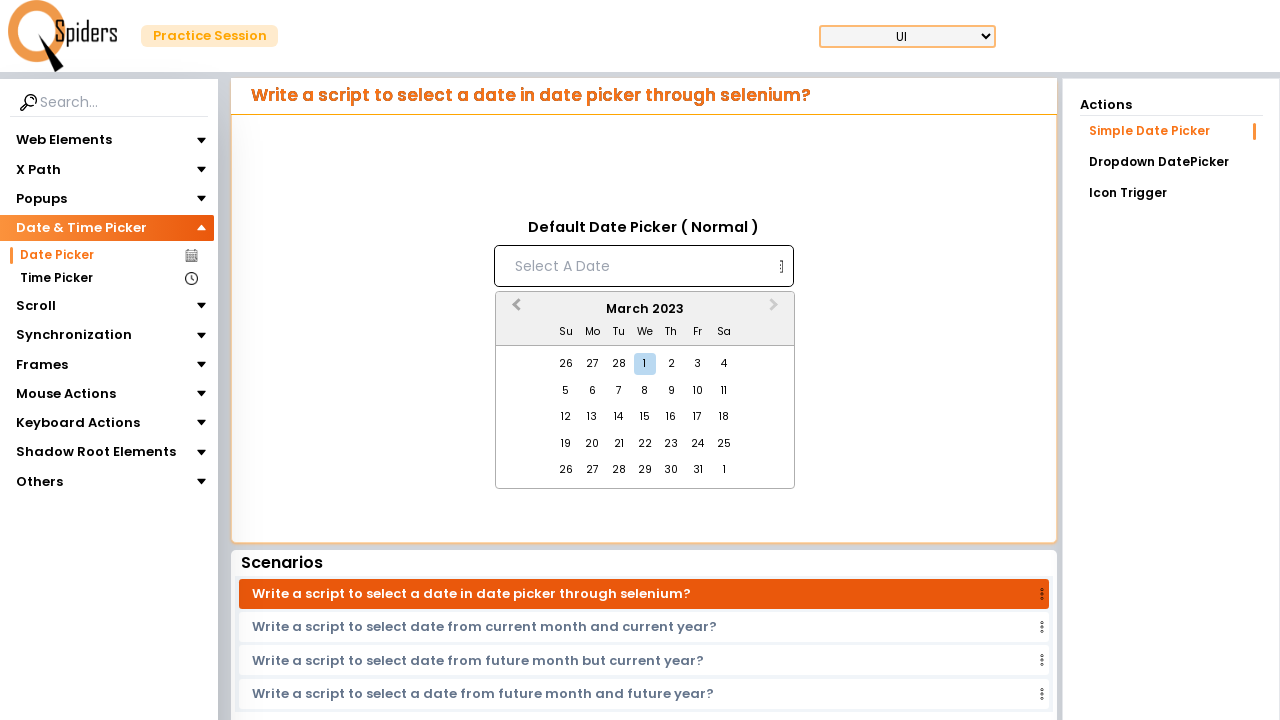

Waited 200ms for month transition
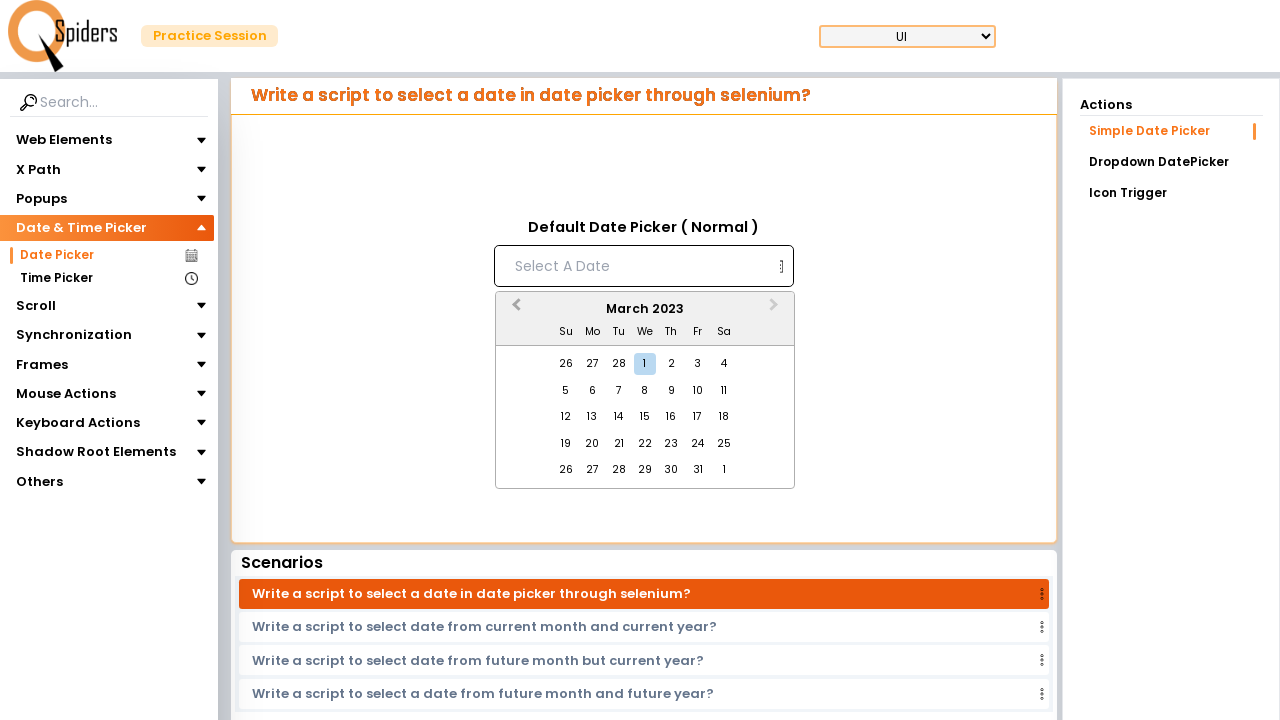

Clicked Previous Month button (currently at March 2023) at (514, 310) on [aria-label='Previous Month']
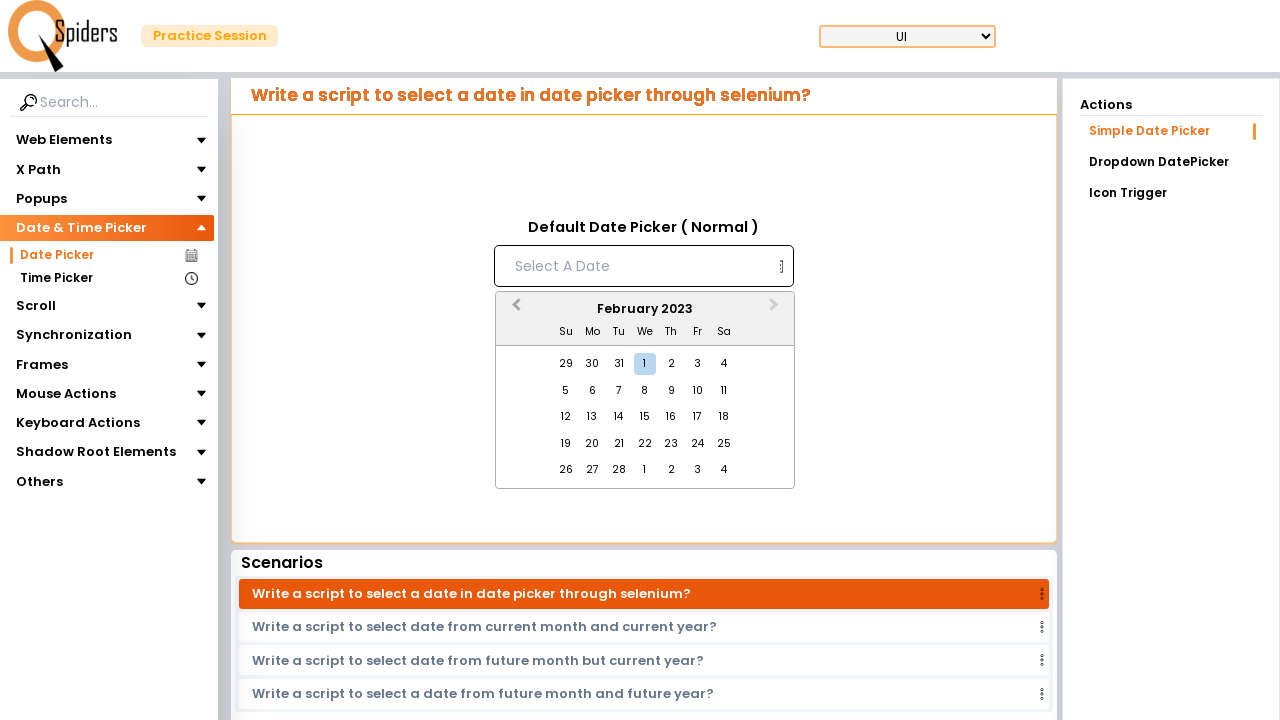

Waited 200ms for month transition
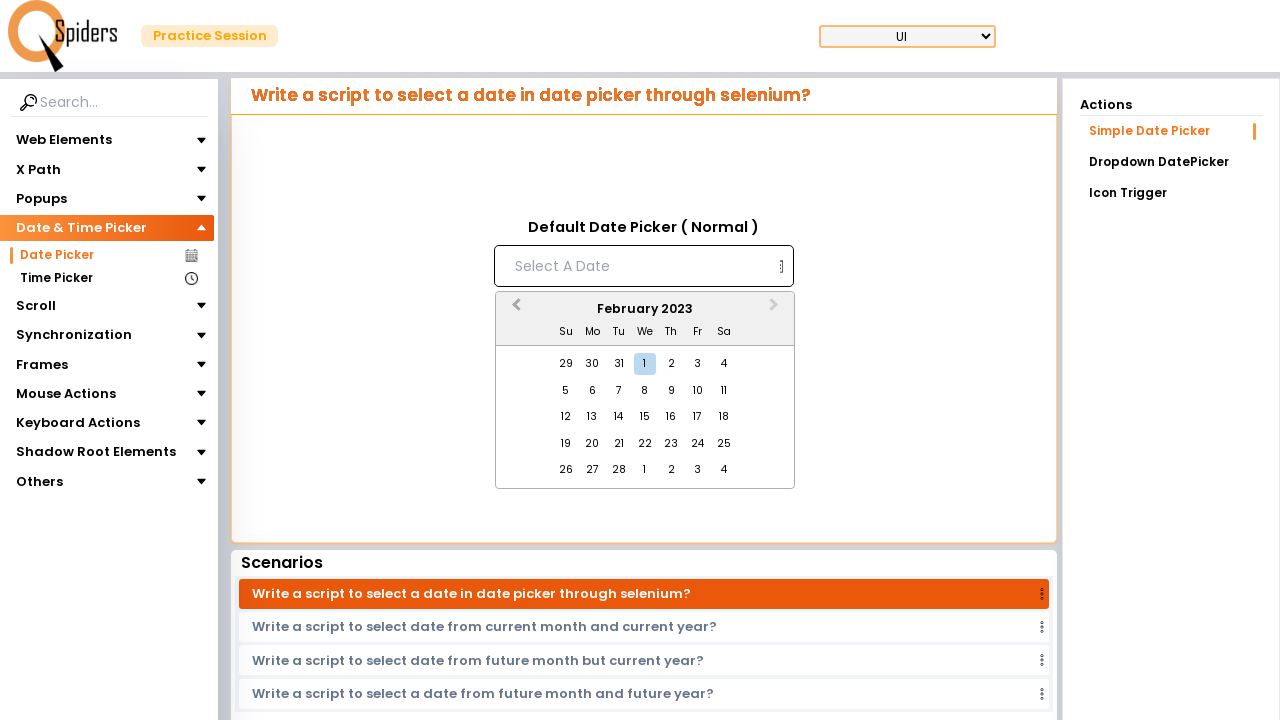

Clicked Previous Month button (currently at February 2023) at (514, 310) on [aria-label='Previous Month']
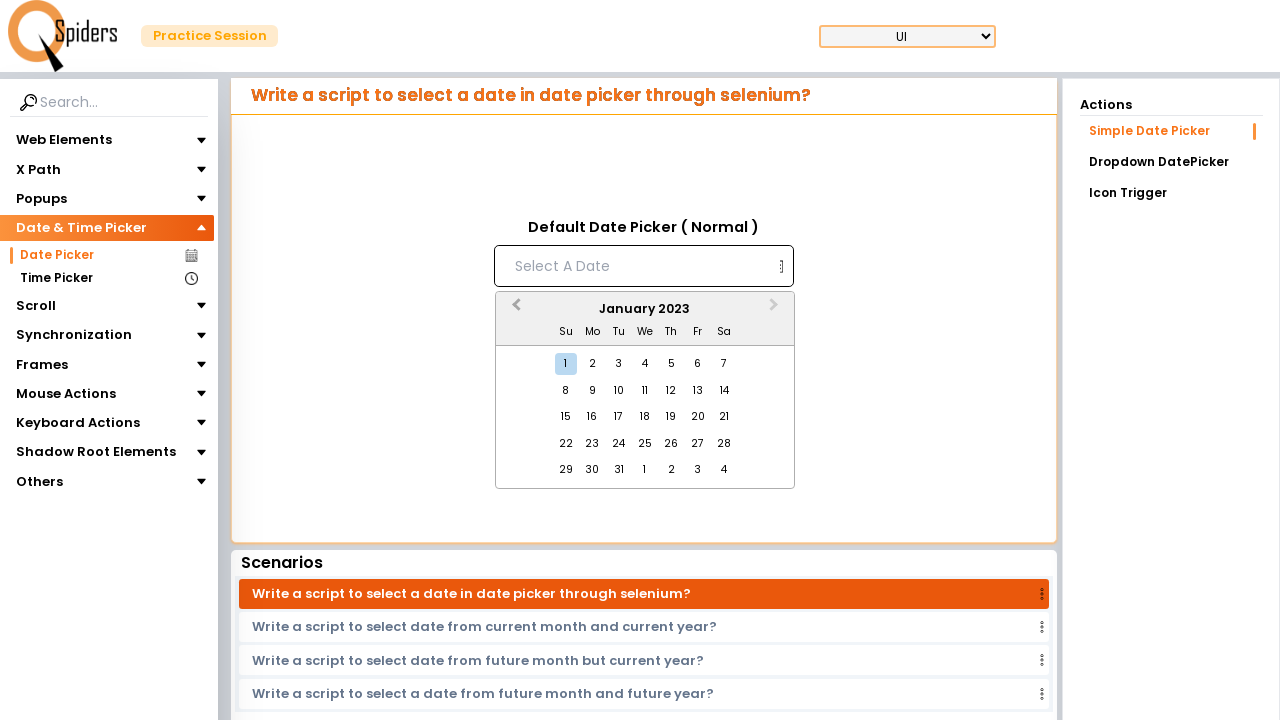

Waited 200ms for month transition
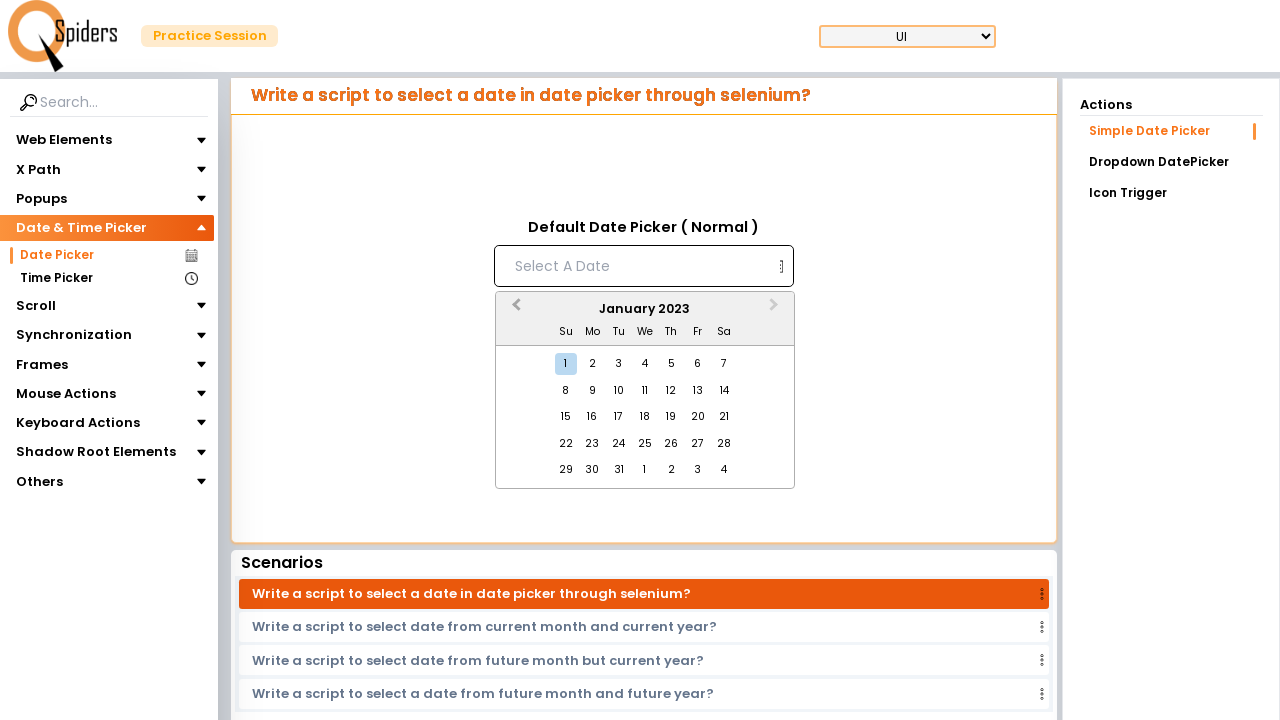

Clicked Previous Month button (currently at January 2023) at (514, 310) on [aria-label='Previous Month']
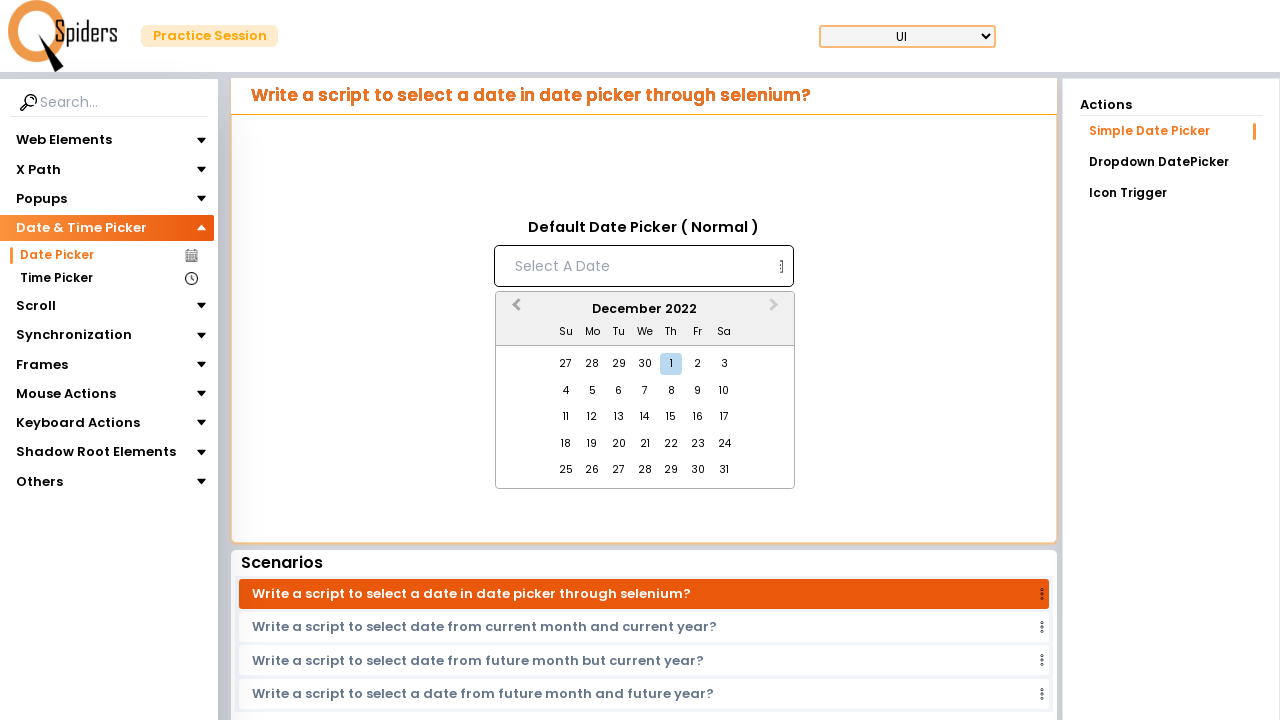

Waited 200ms for month transition
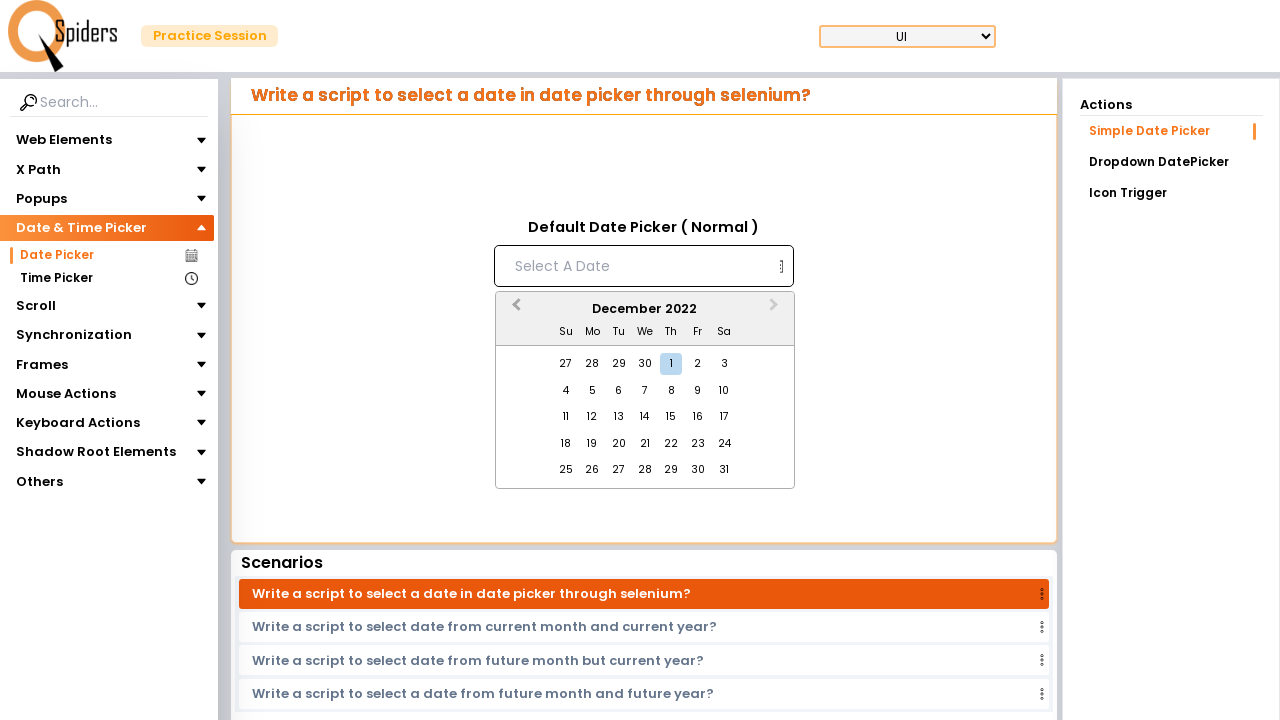

Clicked Previous Month button (currently at December 2022) at (514, 310) on [aria-label='Previous Month']
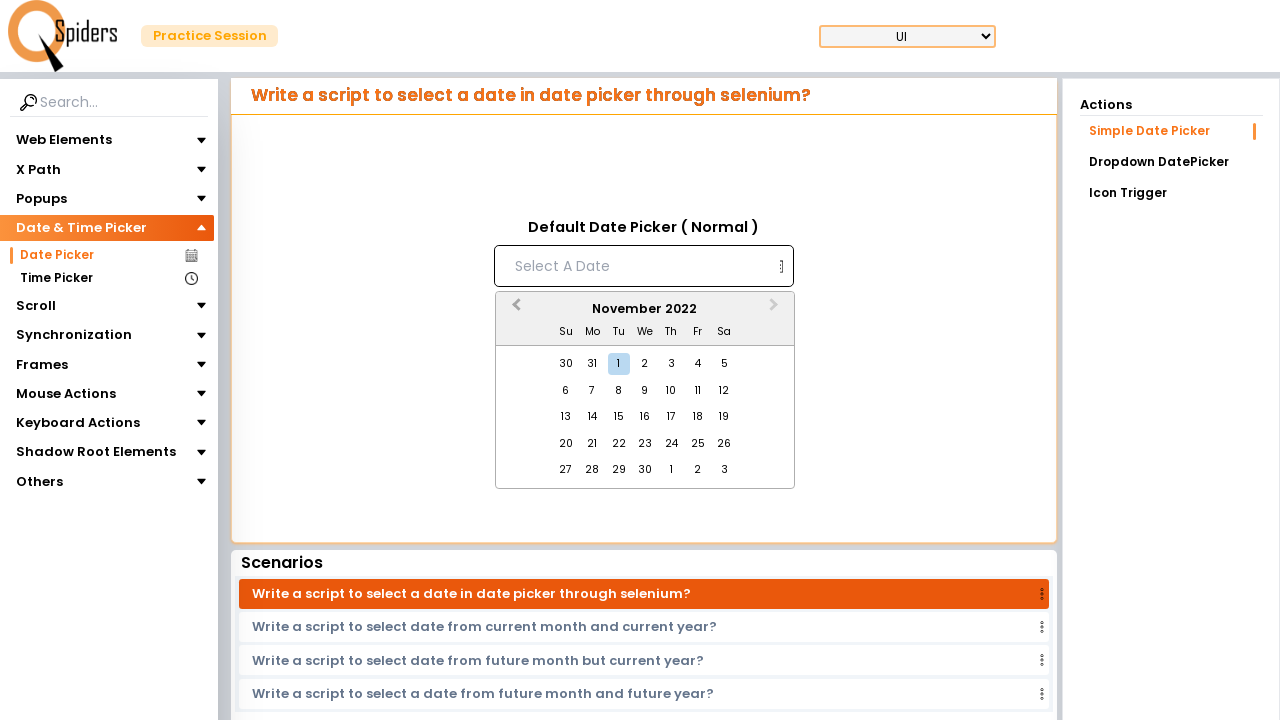

Waited 200ms for month transition
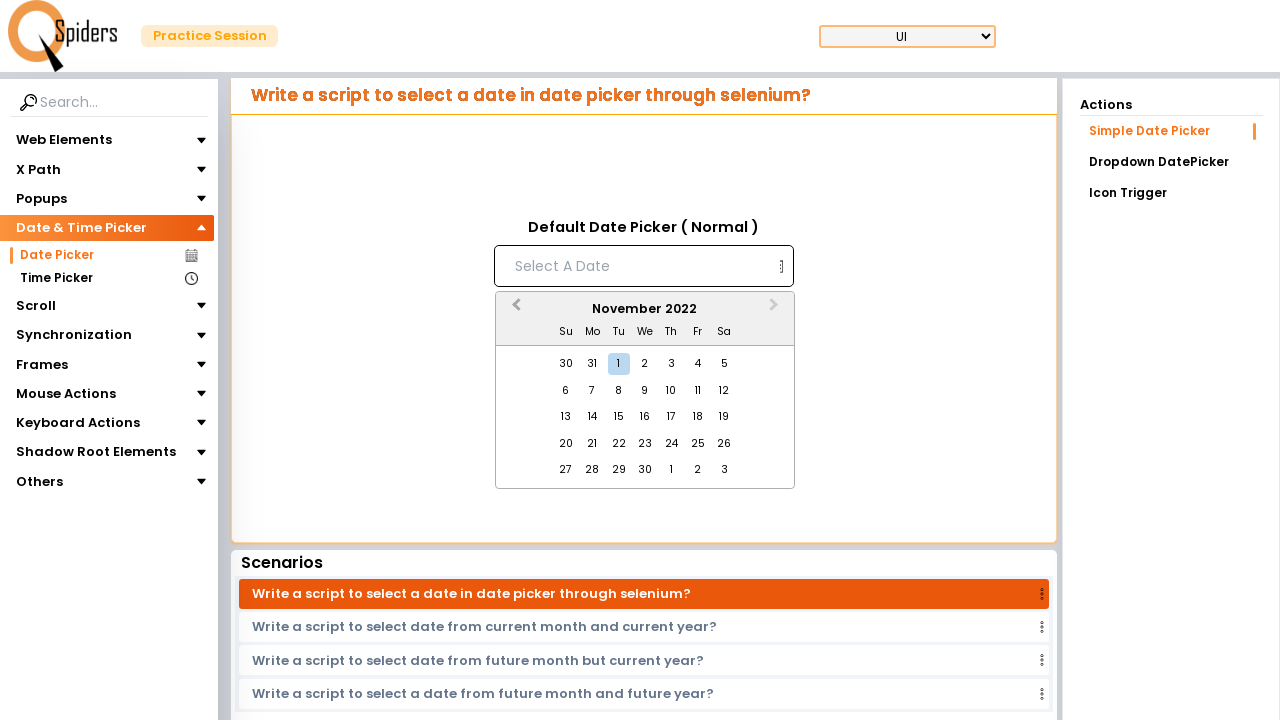

Clicked Previous Month button (currently at November 2022) at (514, 310) on [aria-label='Previous Month']
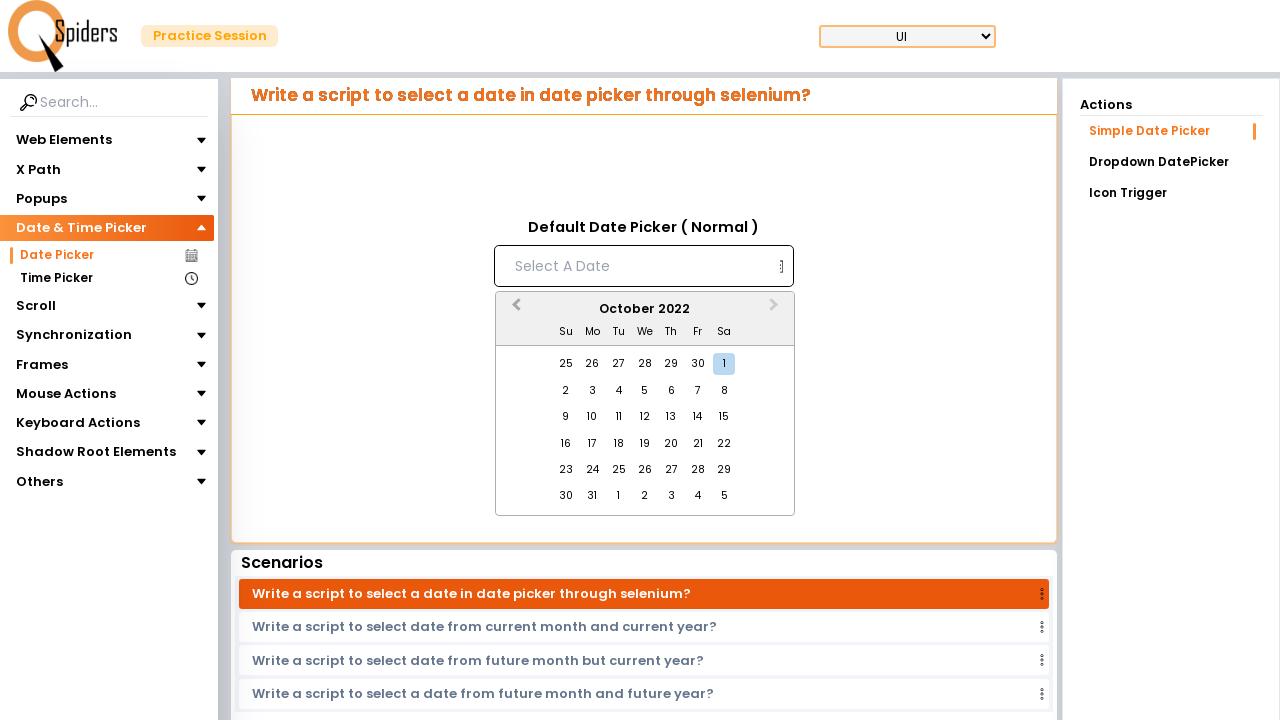

Waited 200ms for month transition
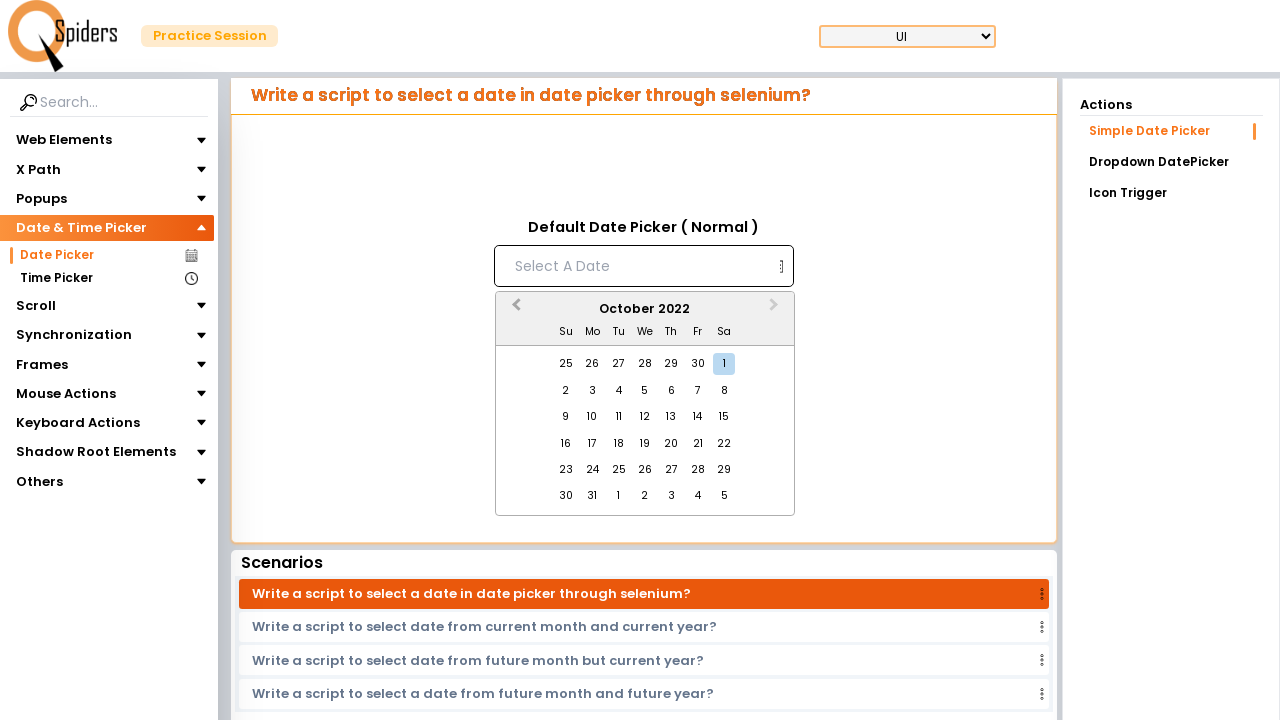

Clicked Previous Month button (currently at October 2022) at (514, 310) on [aria-label='Previous Month']
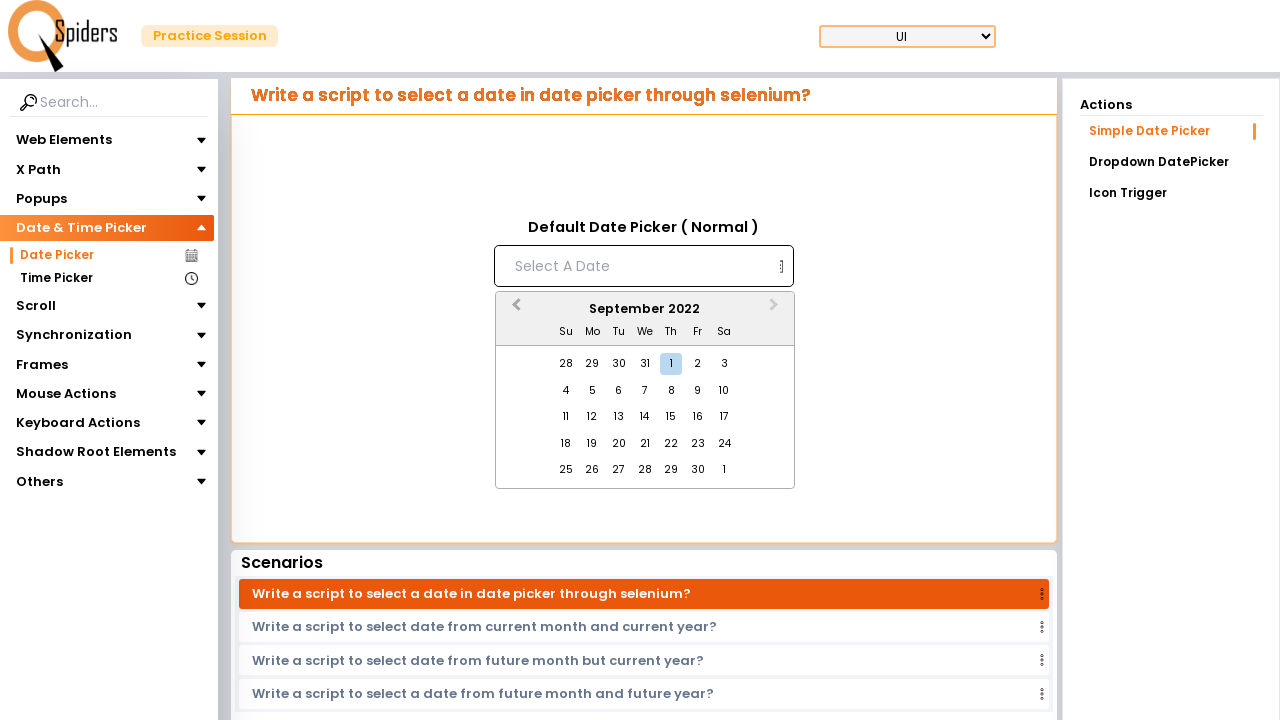

Waited 200ms for month transition
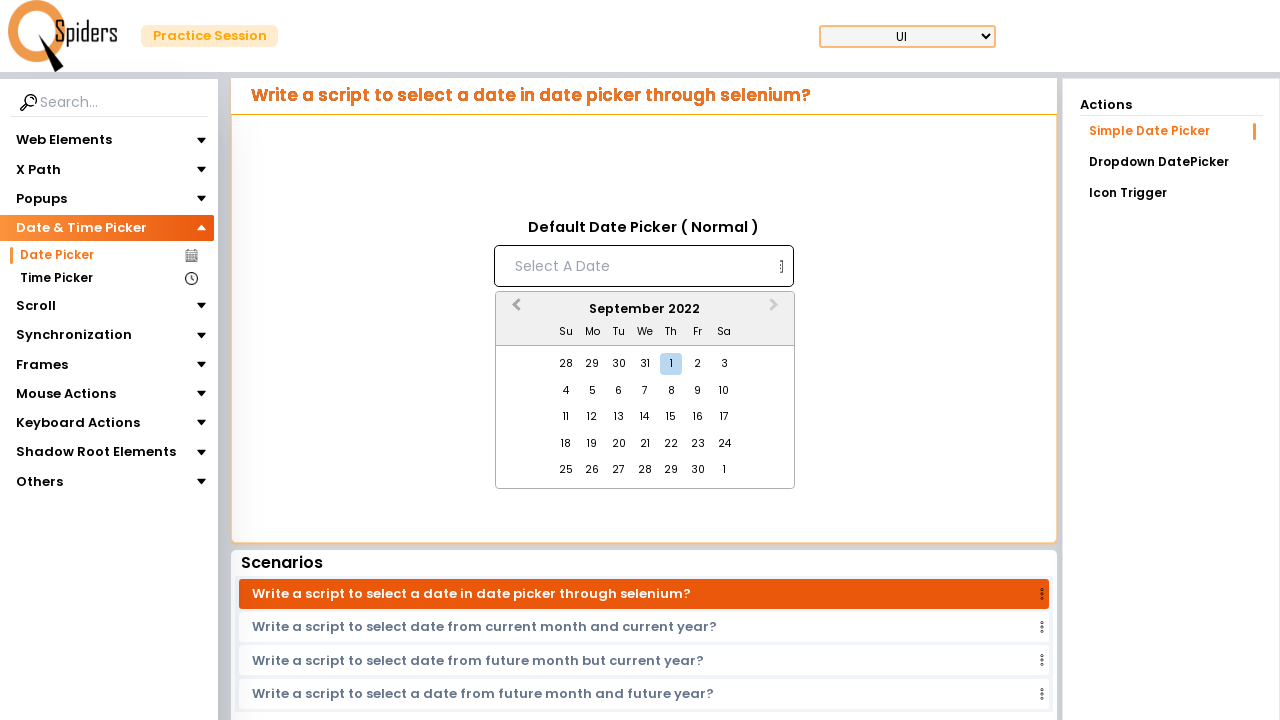

Clicked Previous Month button (currently at September 2022) at (514, 310) on [aria-label='Previous Month']
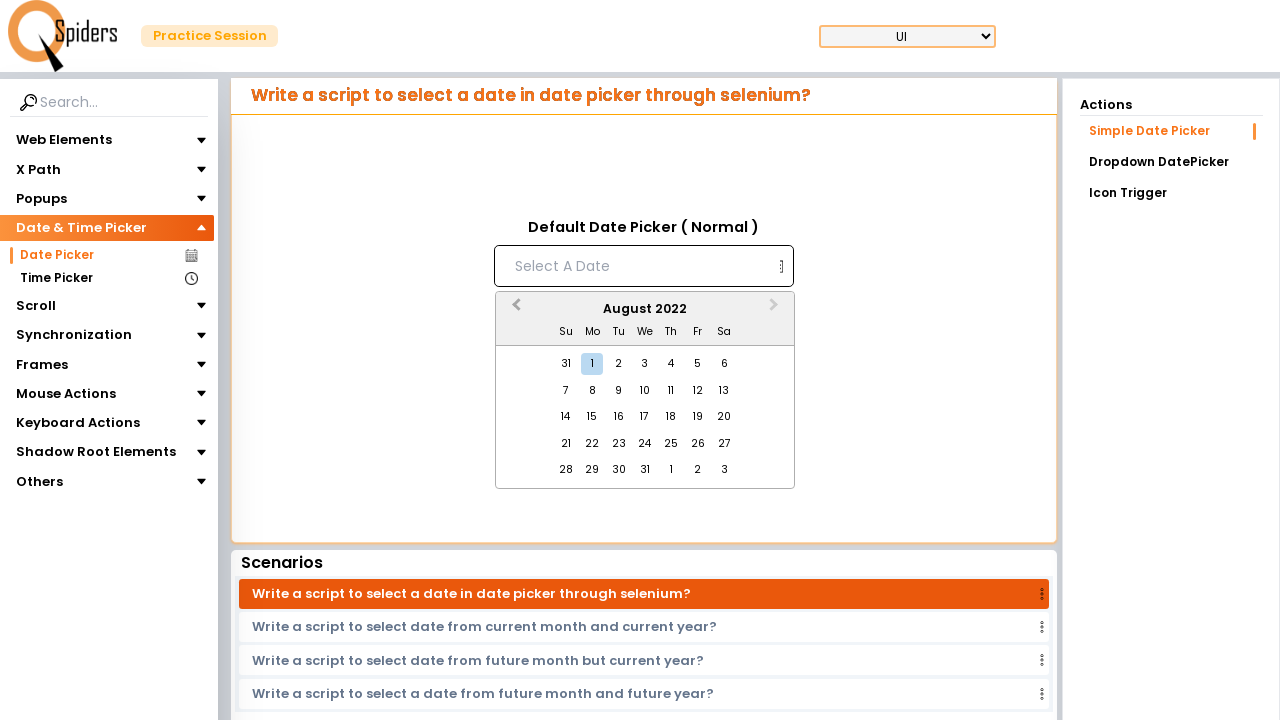

Waited 200ms for month transition
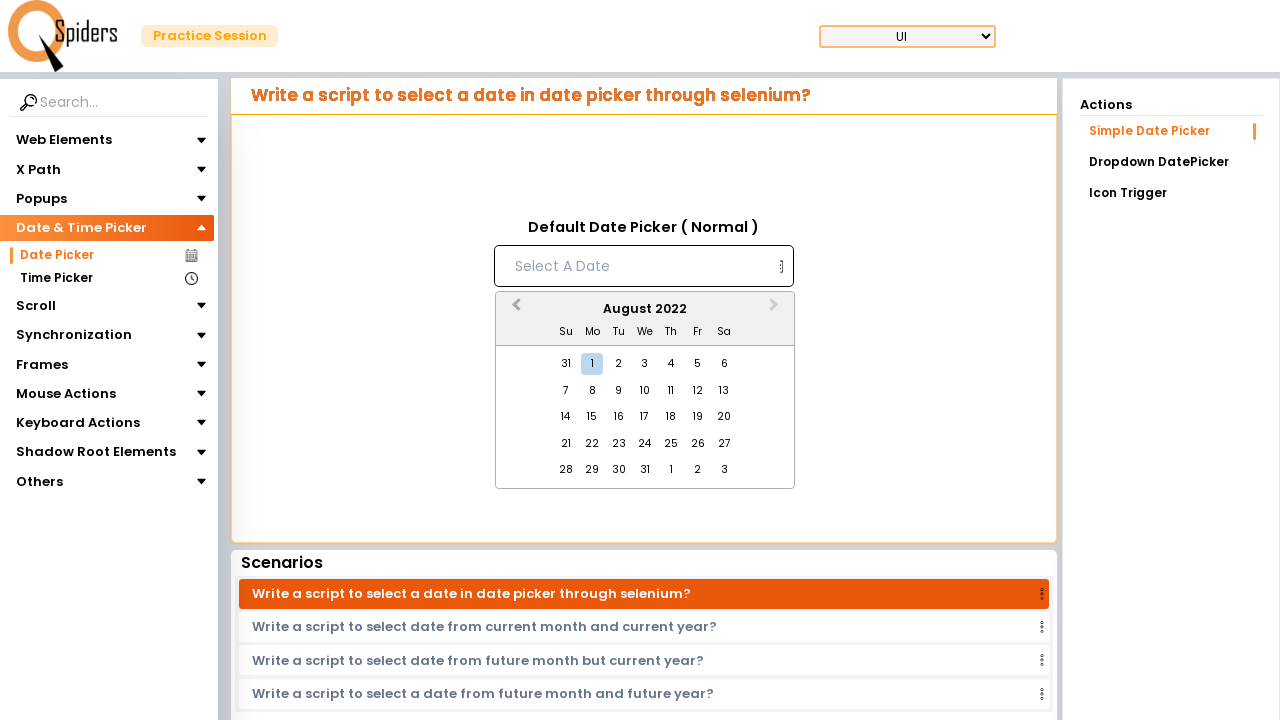

Clicked Previous Month button (currently at August 2022) at (514, 310) on [aria-label='Previous Month']
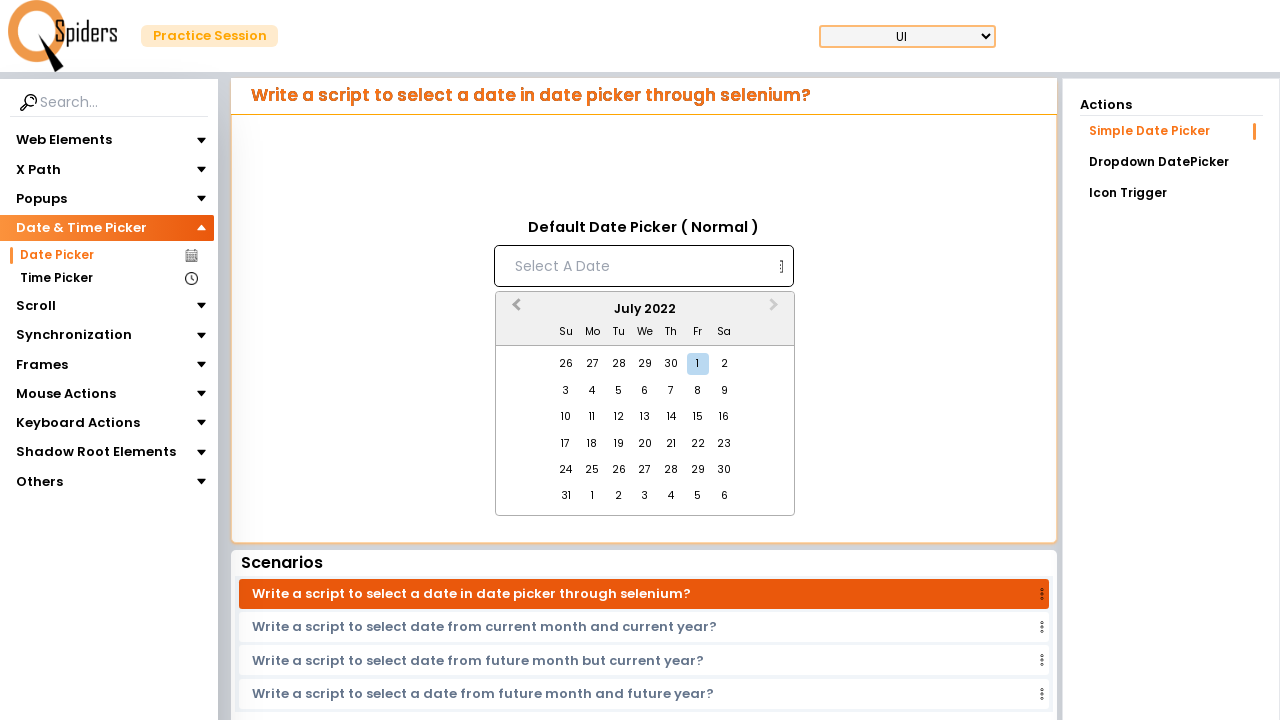

Waited 200ms for month transition
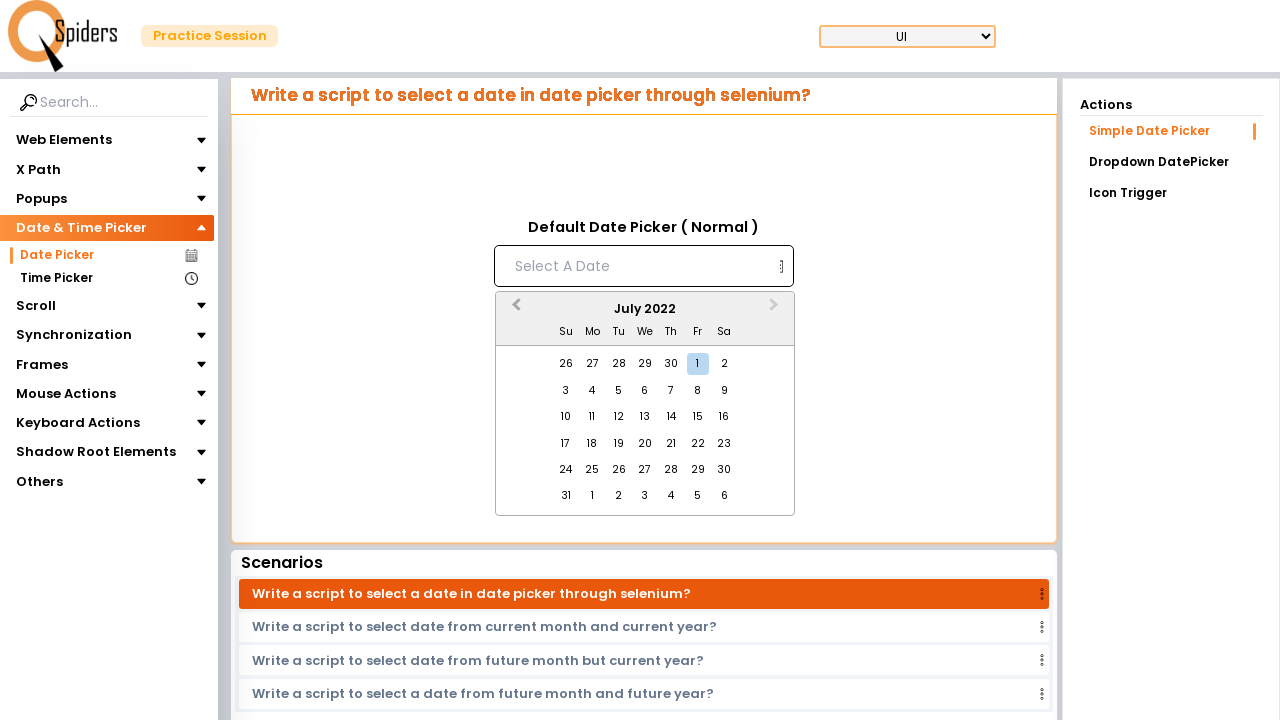

Clicked Previous Month button (currently at July 2022) at (514, 310) on [aria-label='Previous Month']
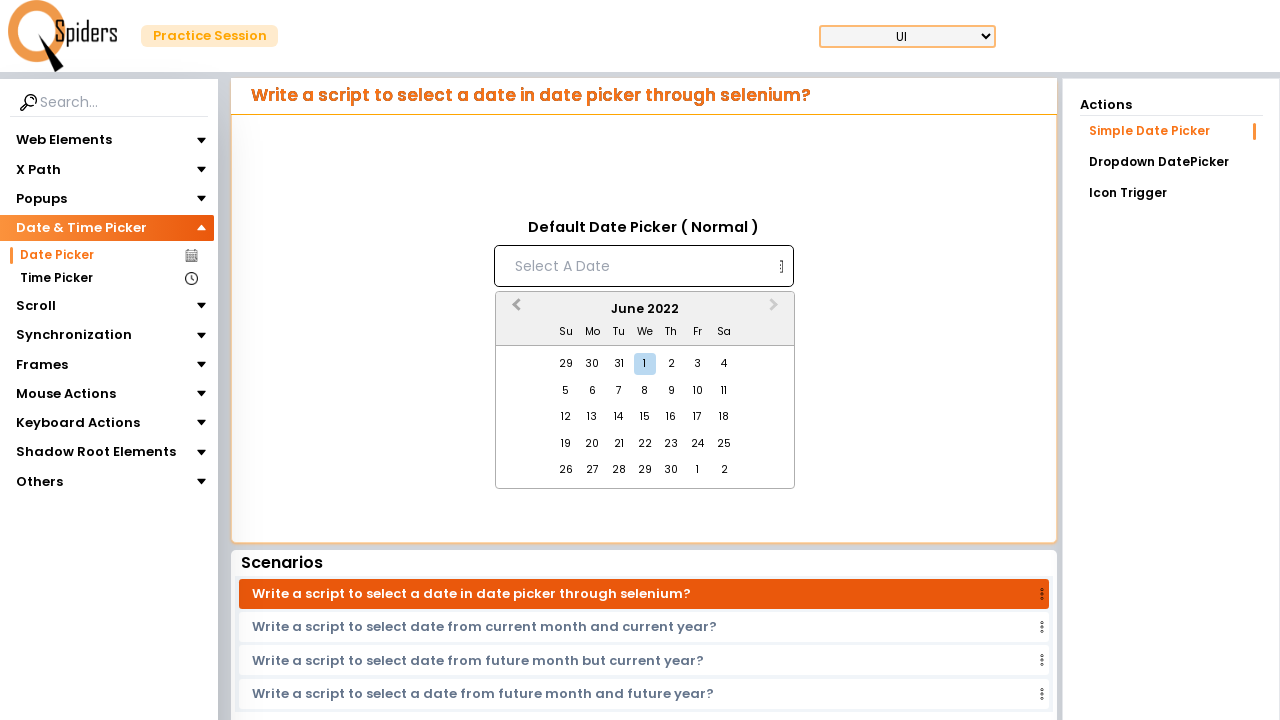

Waited 200ms for month transition
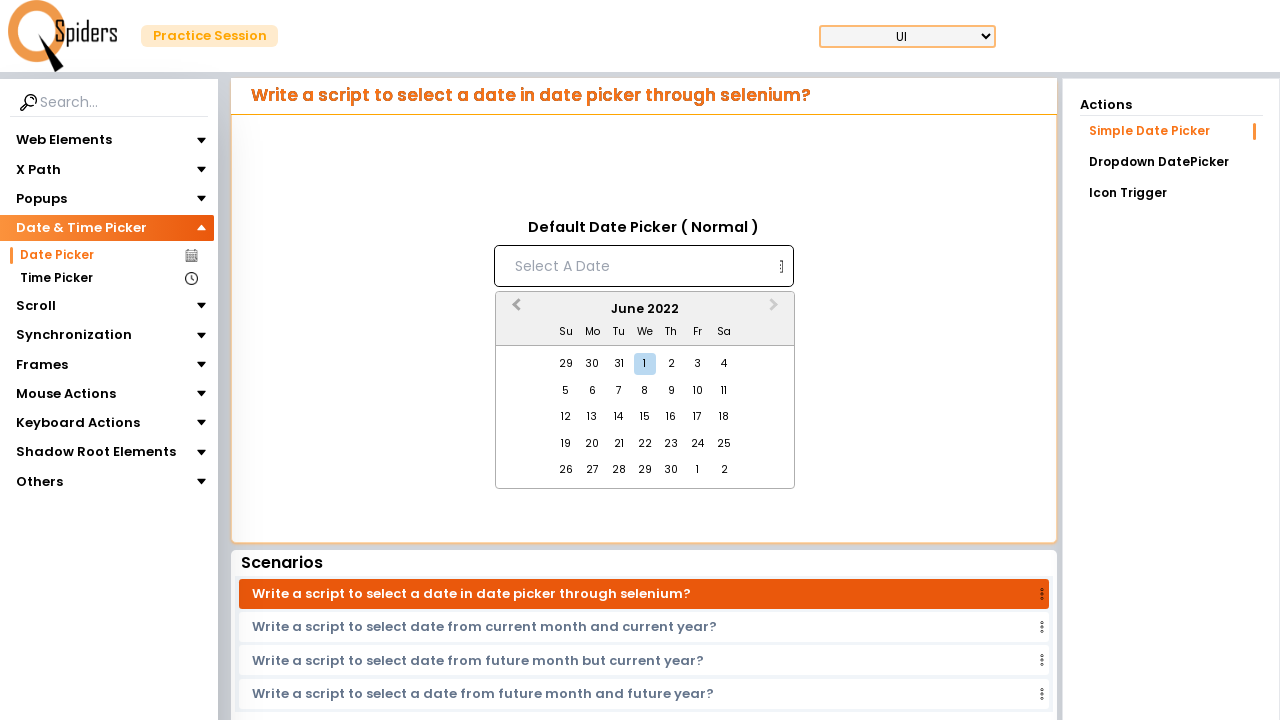

Clicked Previous Month button (currently at June 2022) at (514, 310) on [aria-label='Previous Month']
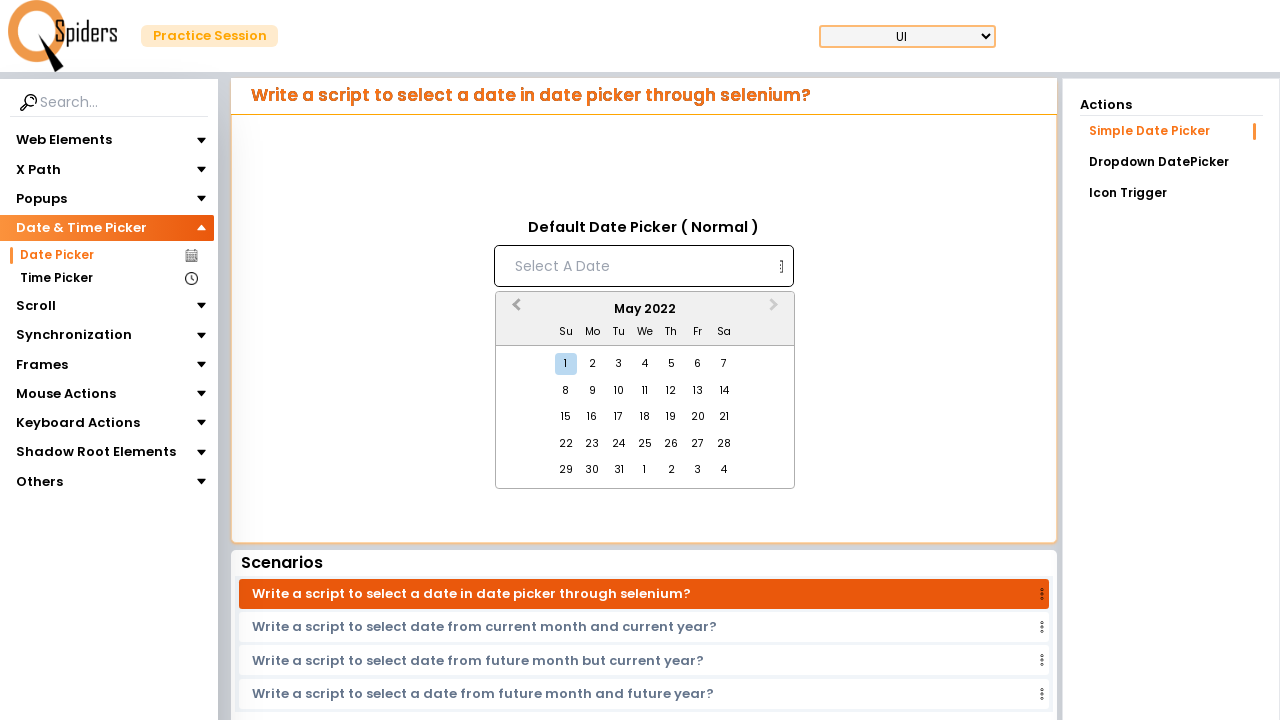

Waited 200ms for month transition
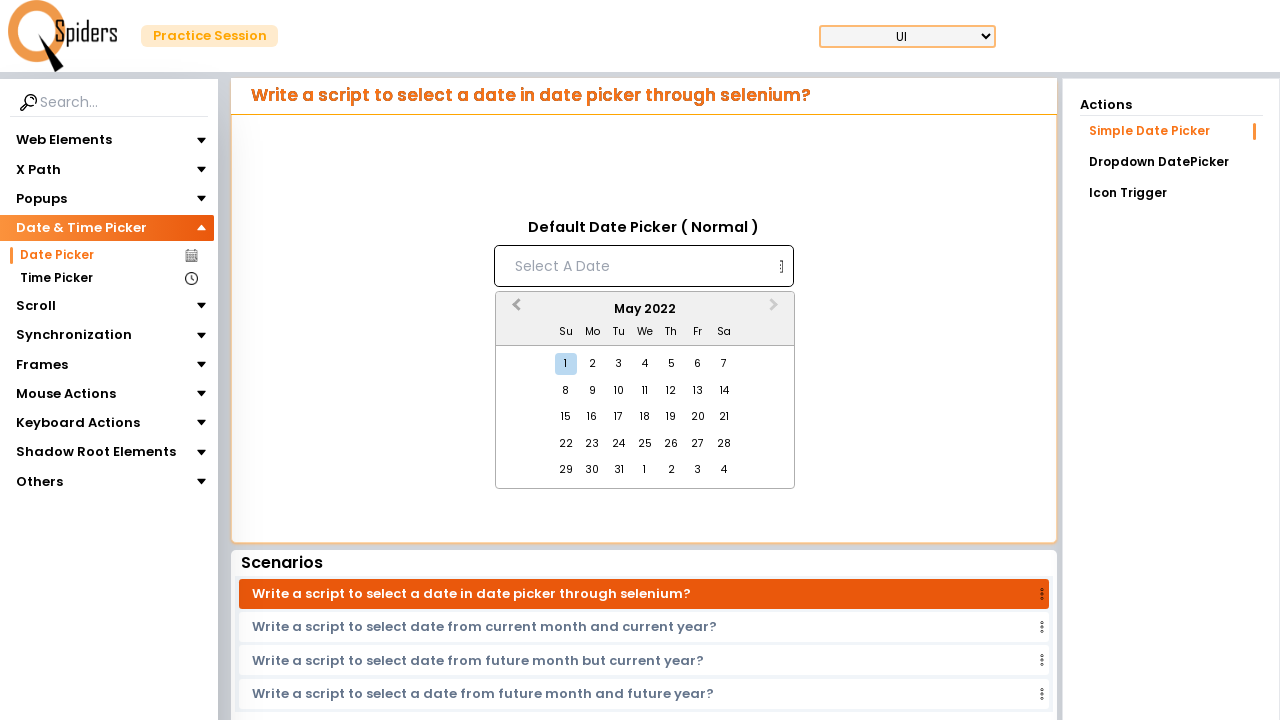

Clicked Previous Month button (currently at May 2022) at (514, 310) on [aria-label='Previous Month']
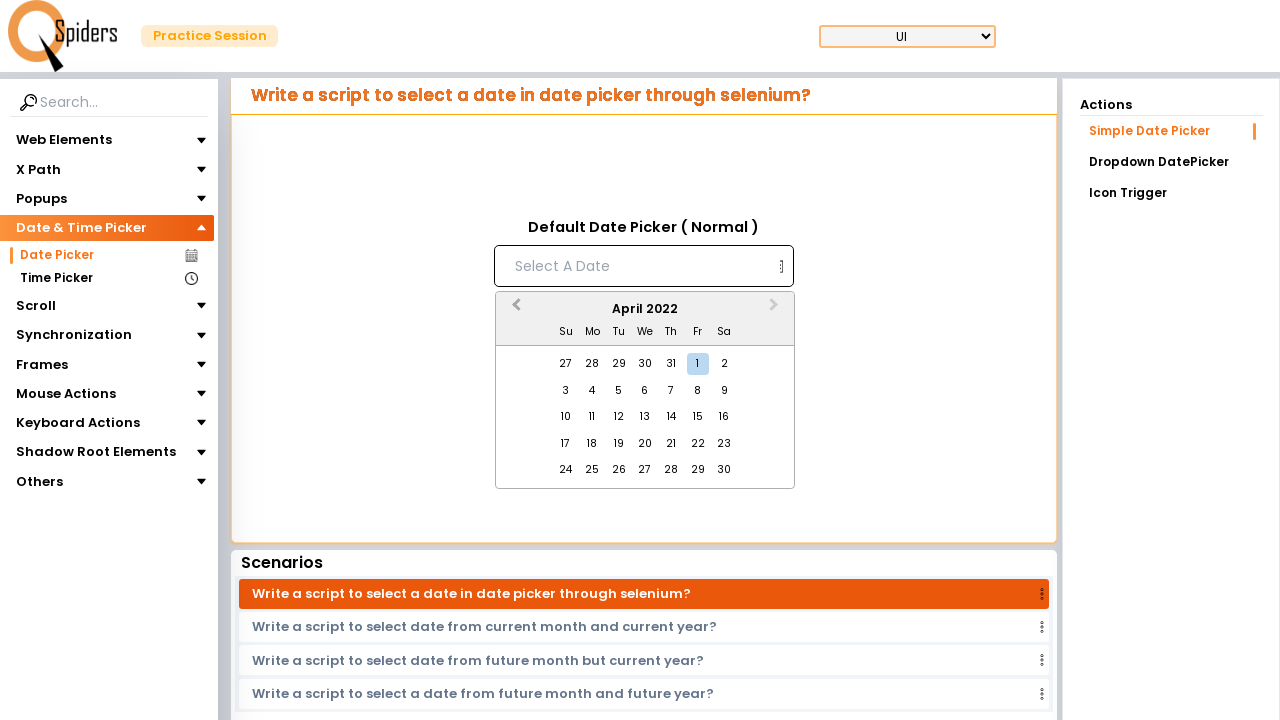

Waited 200ms for month transition
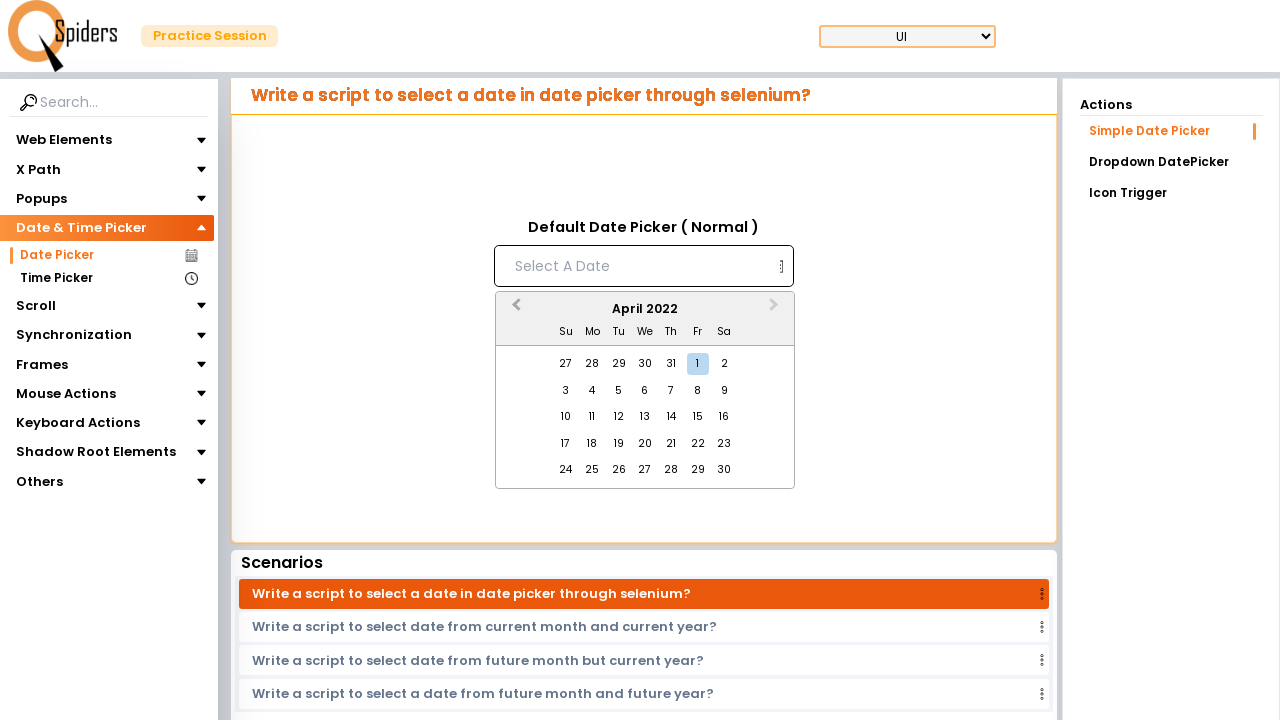

Clicked Previous Month button (currently at April 2022) at (514, 310) on [aria-label='Previous Month']
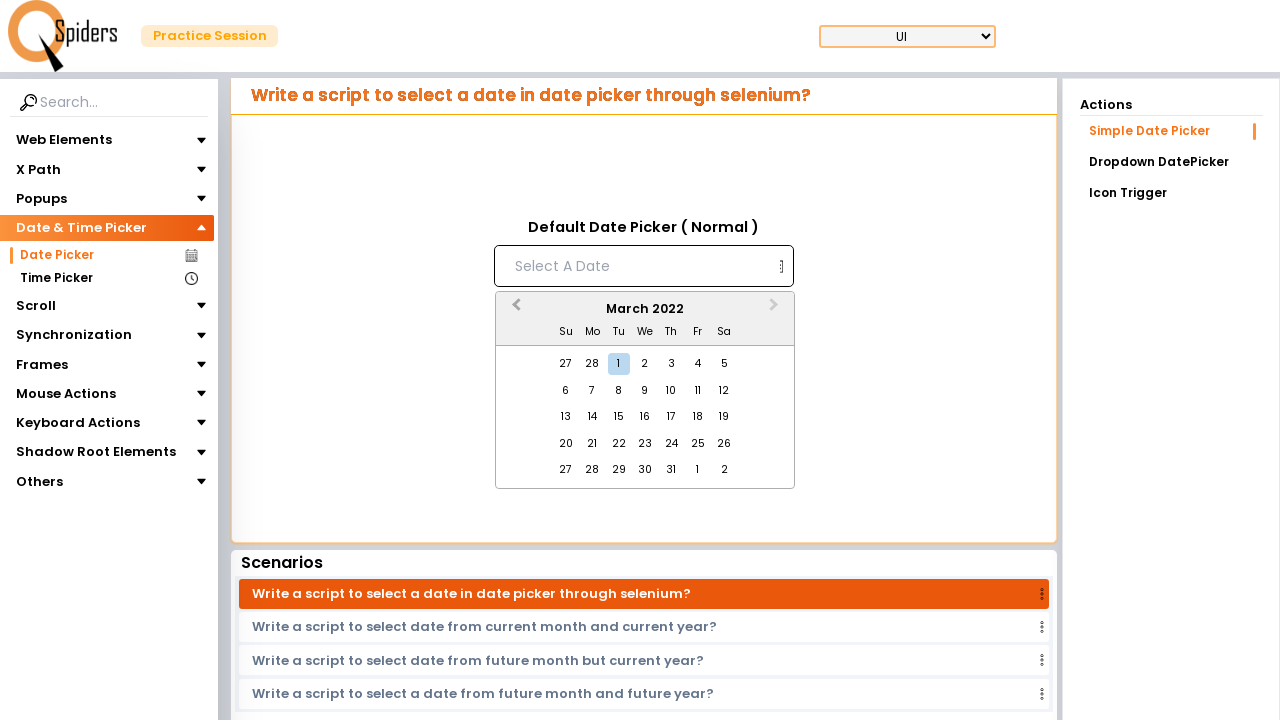

Waited 200ms for month transition
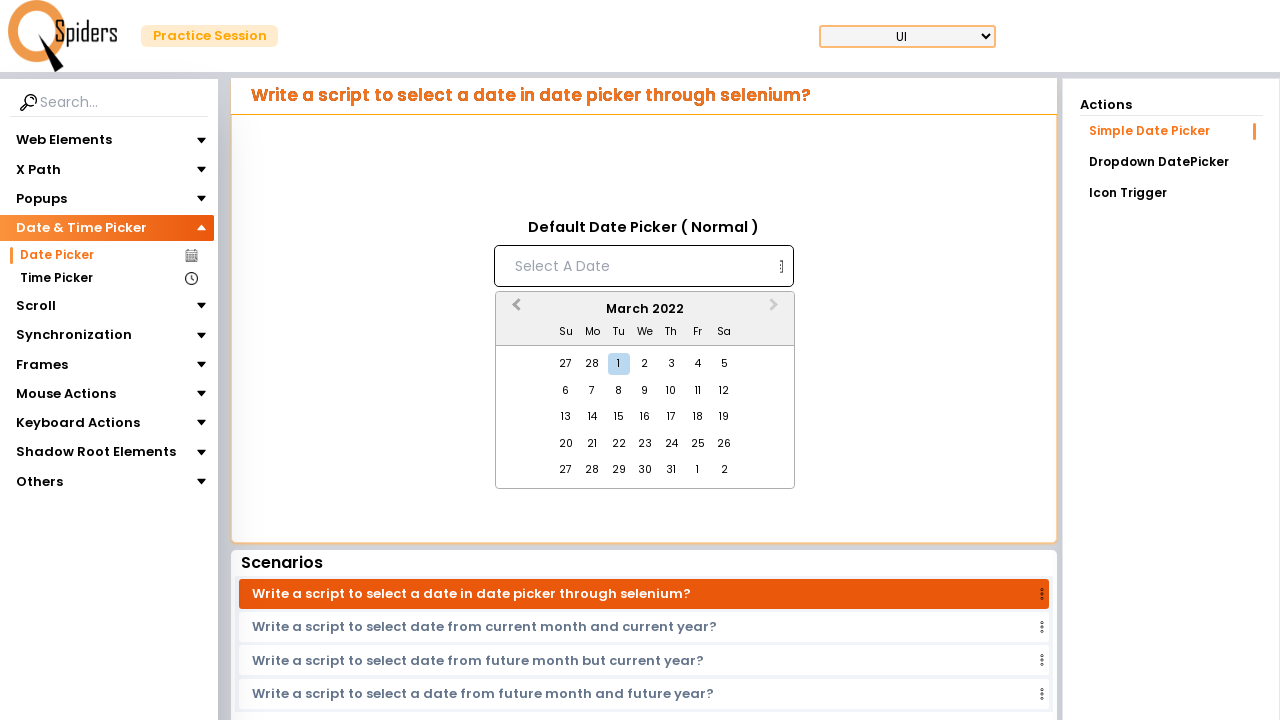

Clicked Previous Month button (currently at March 2022) at (514, 310) on [aria-label='Previous Month']
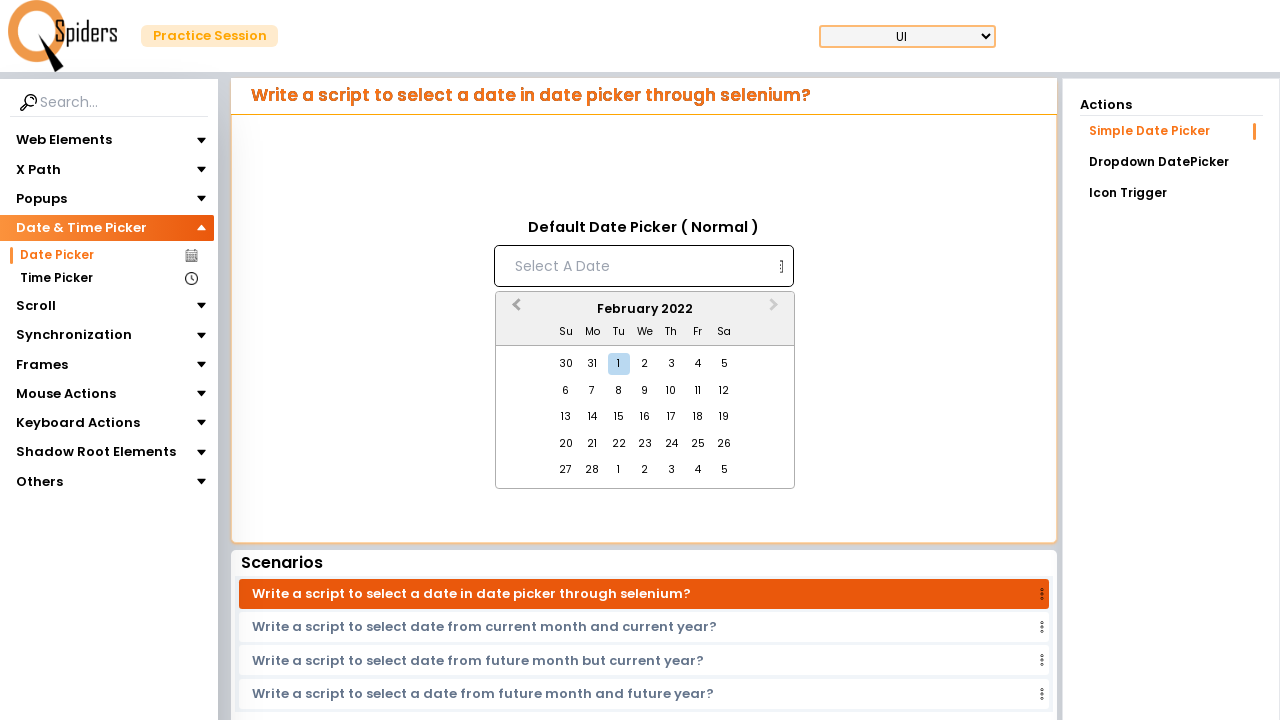

Waited 200ms for month transition
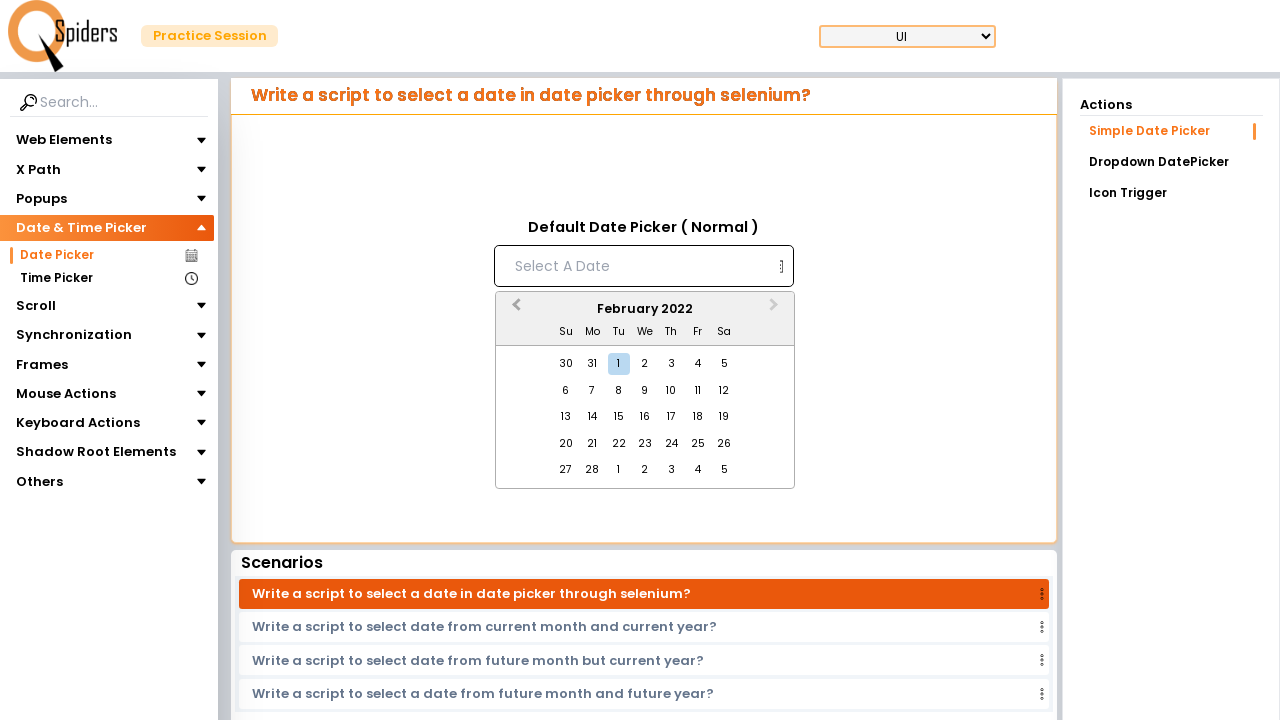

Clicked Previous Month button (currently at February 2022) at (514, 310) on [aria-label='Previous Month']
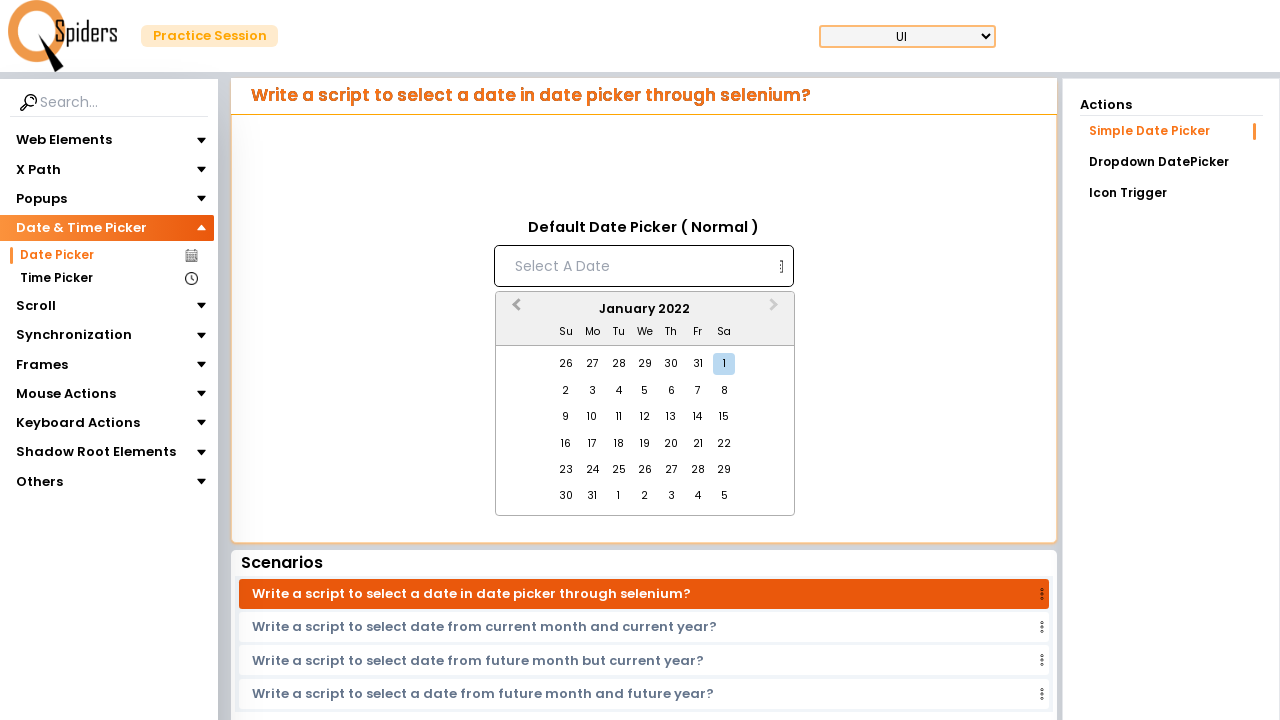

Waited 200ms for month transition
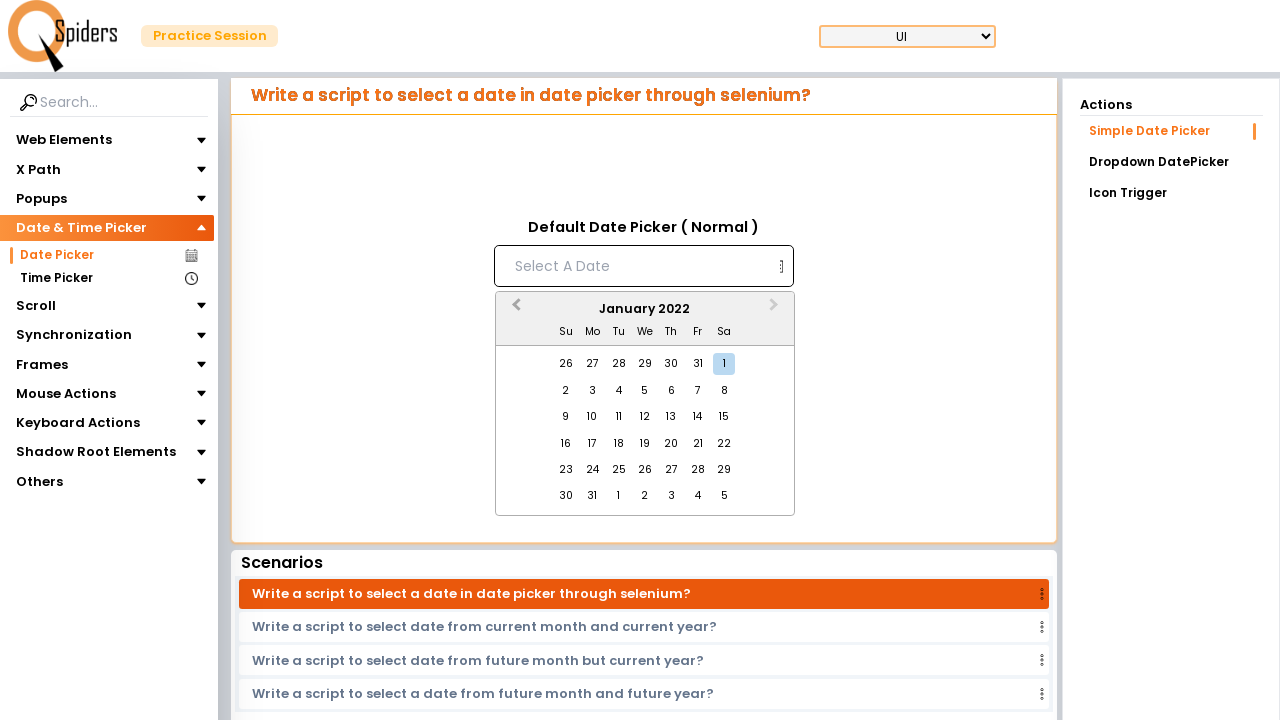

Clicked Previous Month button (currently at January 2022) at (514, 310) on [aria-label='Previous Month']
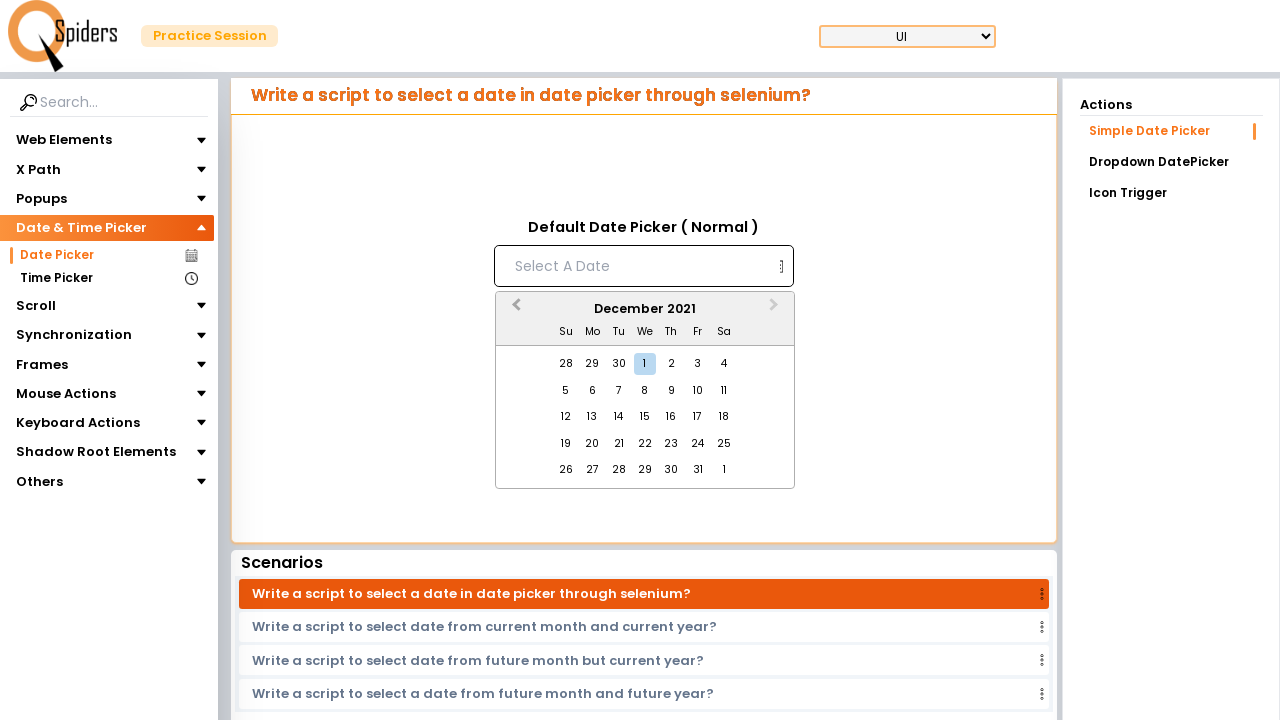

Waited 200ms for month transition
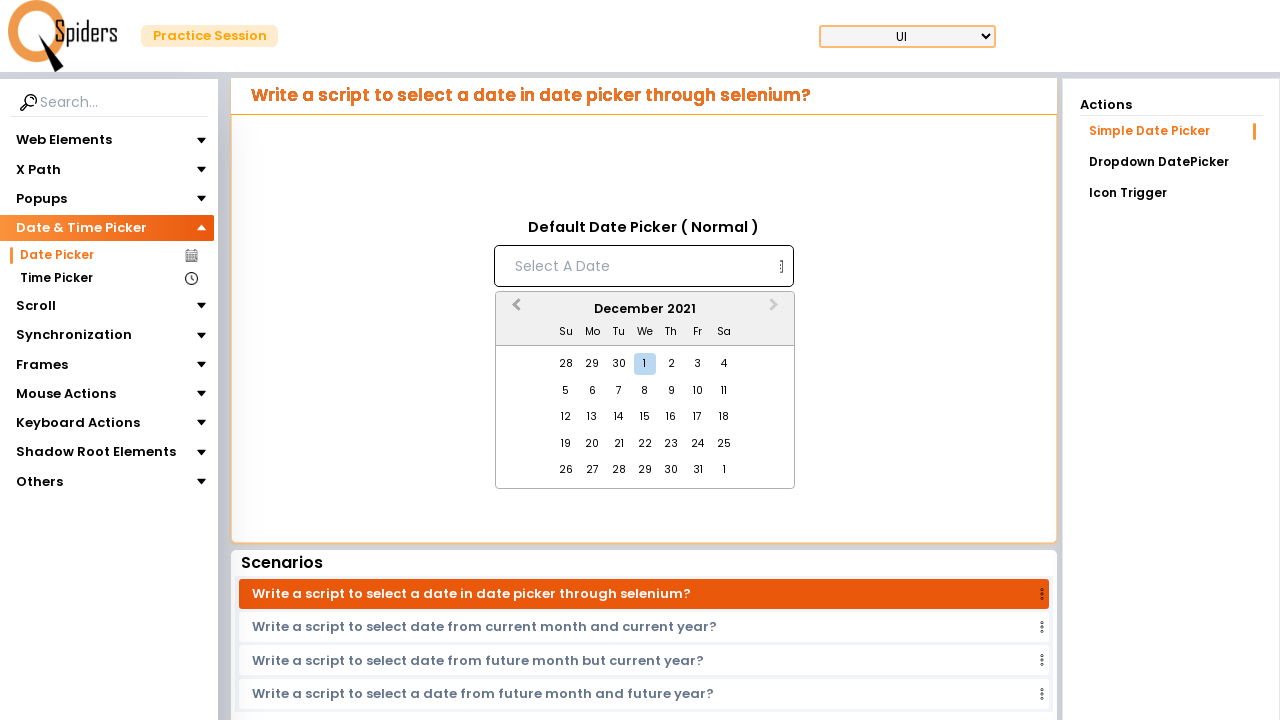

Clicked Previous Month button (currently at December 2021) at (514, 310) on [aria-label='Previous Month']
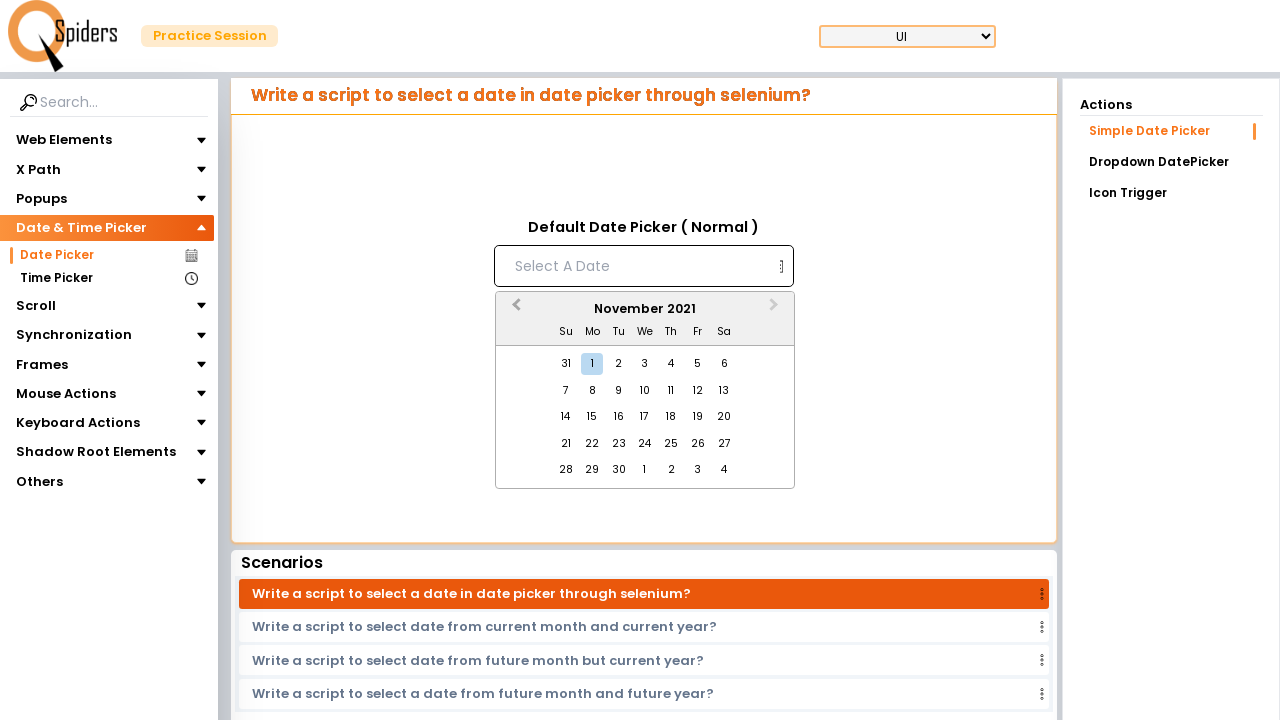

Waited 200ms for month transition
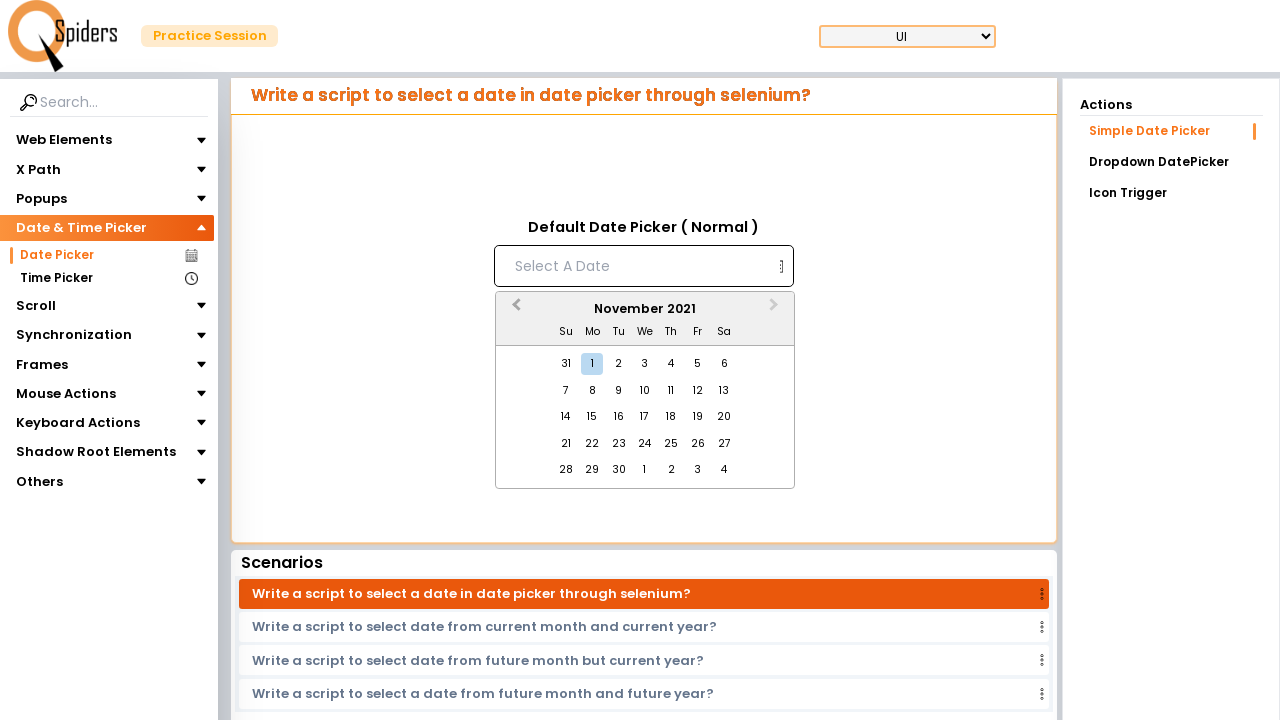

Clicked Previous Month button (currently at November 2021) at (514, 310) on [aria-label='Previous Month']
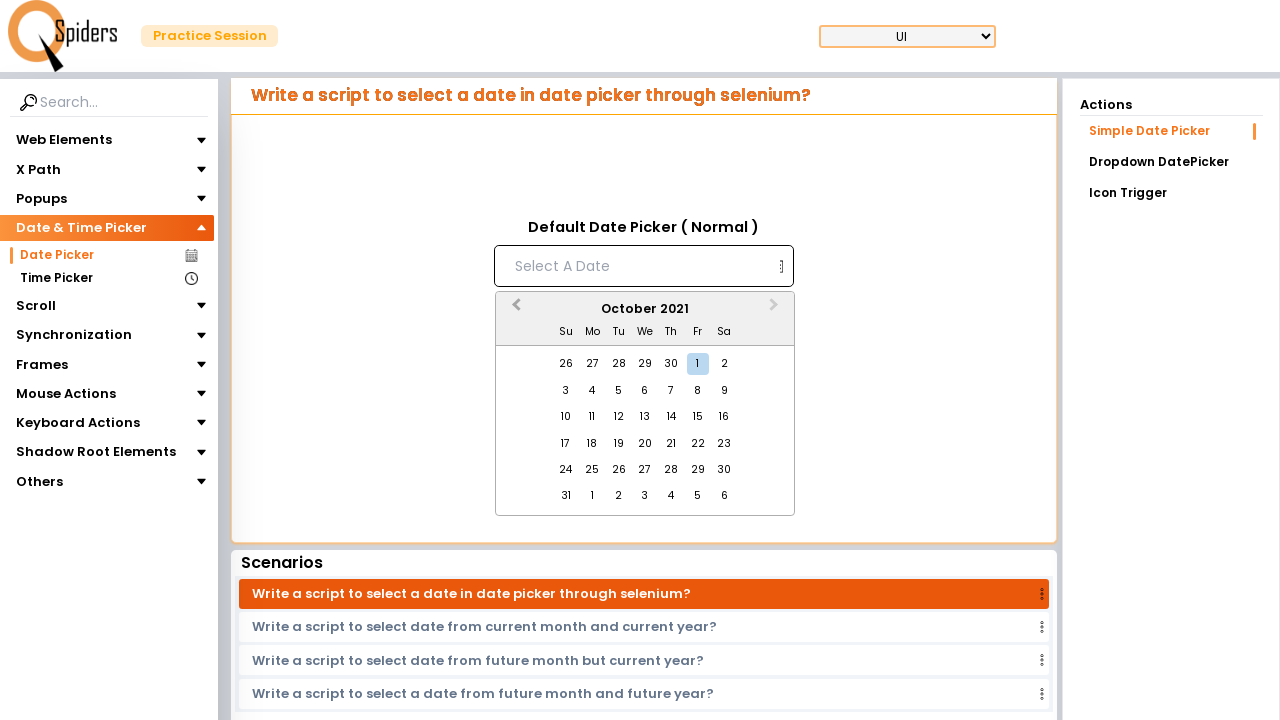

Waited 200ms for month transition
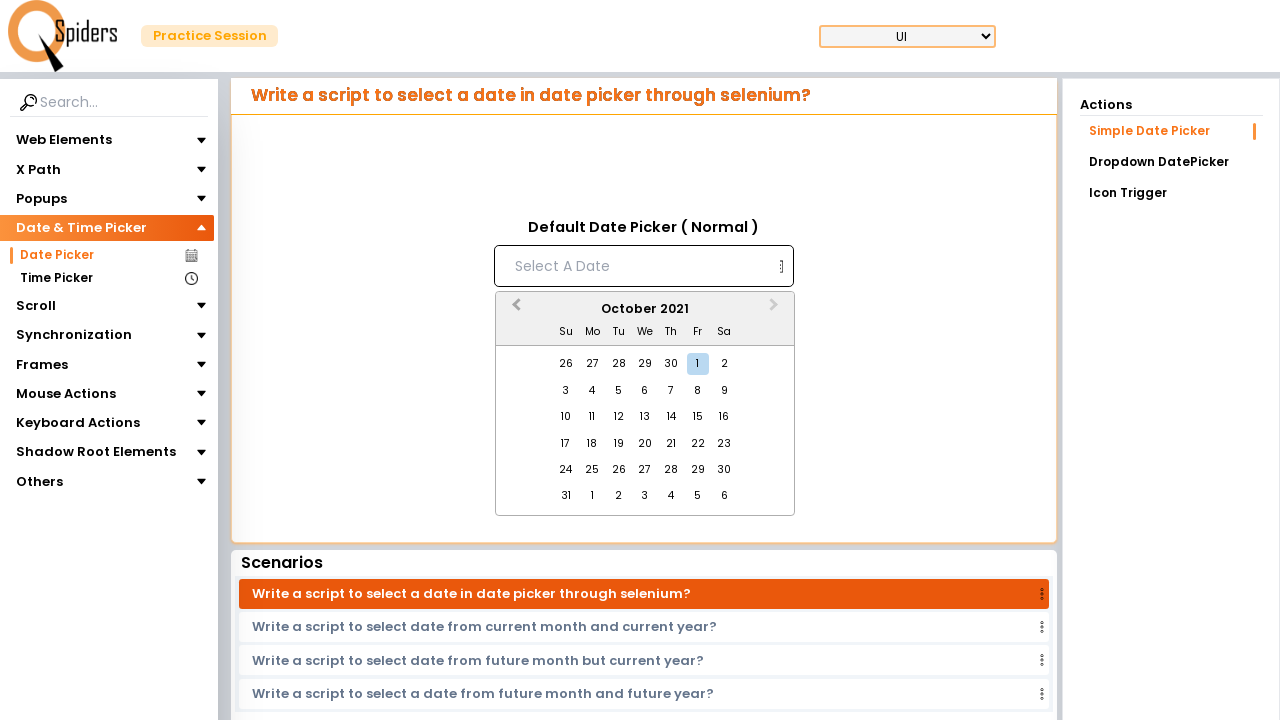

Clicked Previous Month button (currently at October 2021) at (514, 310) on [aria-label='Previous Month']
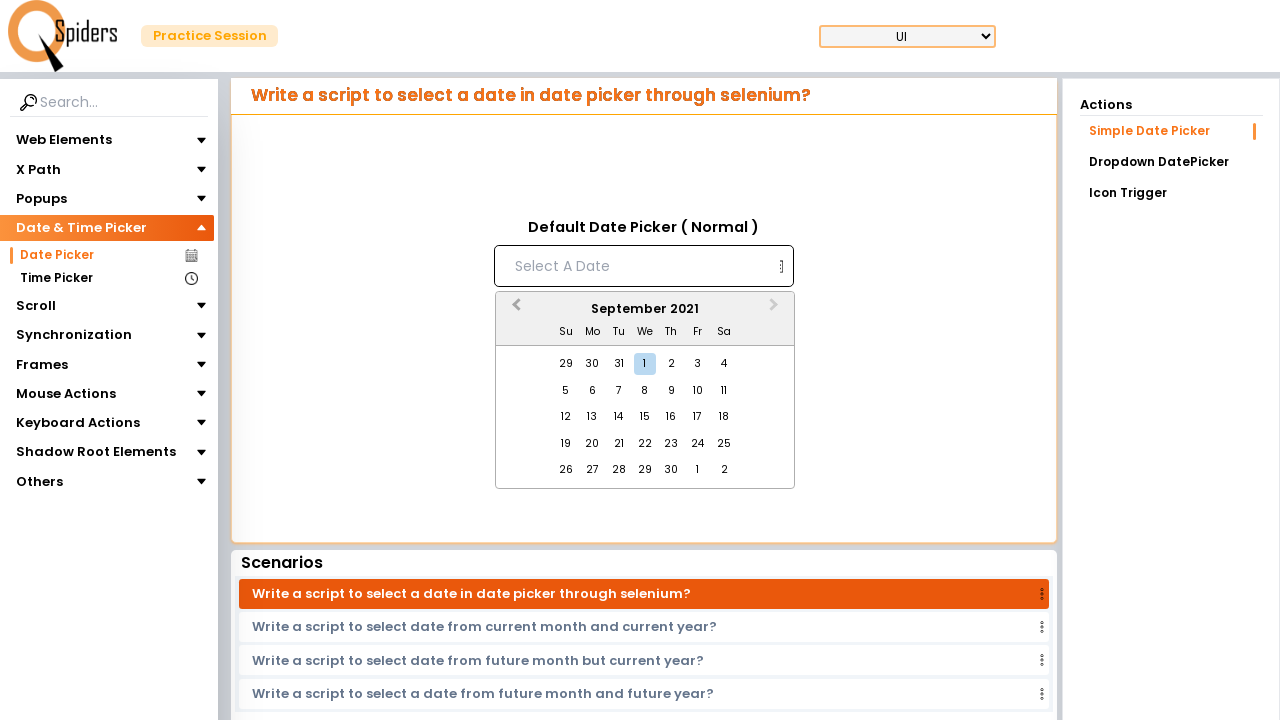

Waited 200ms for month transition
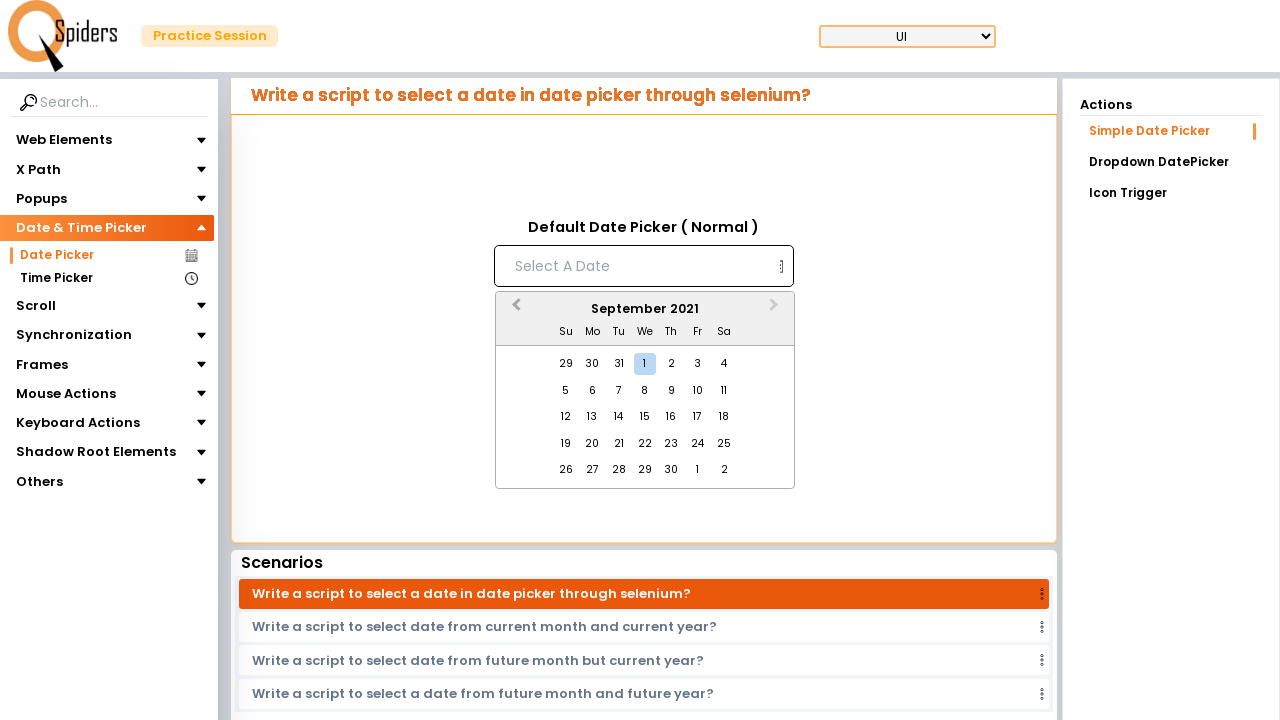

Clicked Previous Month button (currently at September 2021) at (514, 310) on [aria-label='Previous Month']
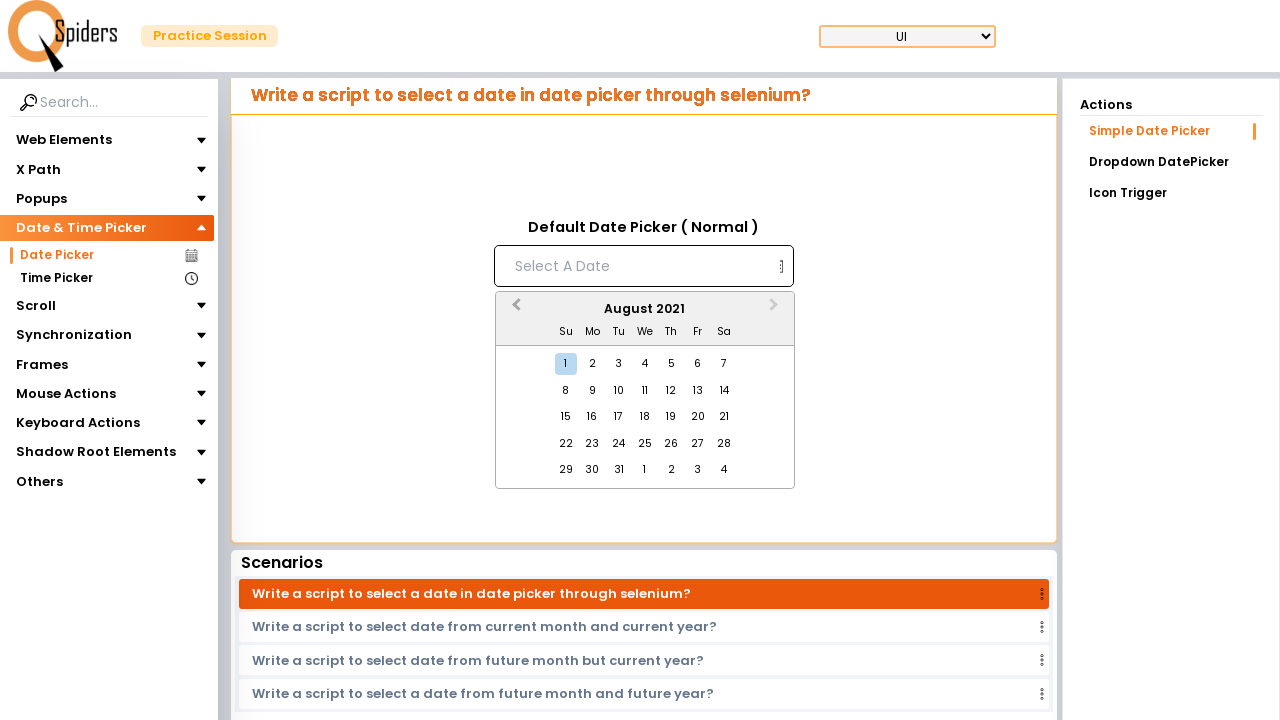

Waited 200ms for month transition
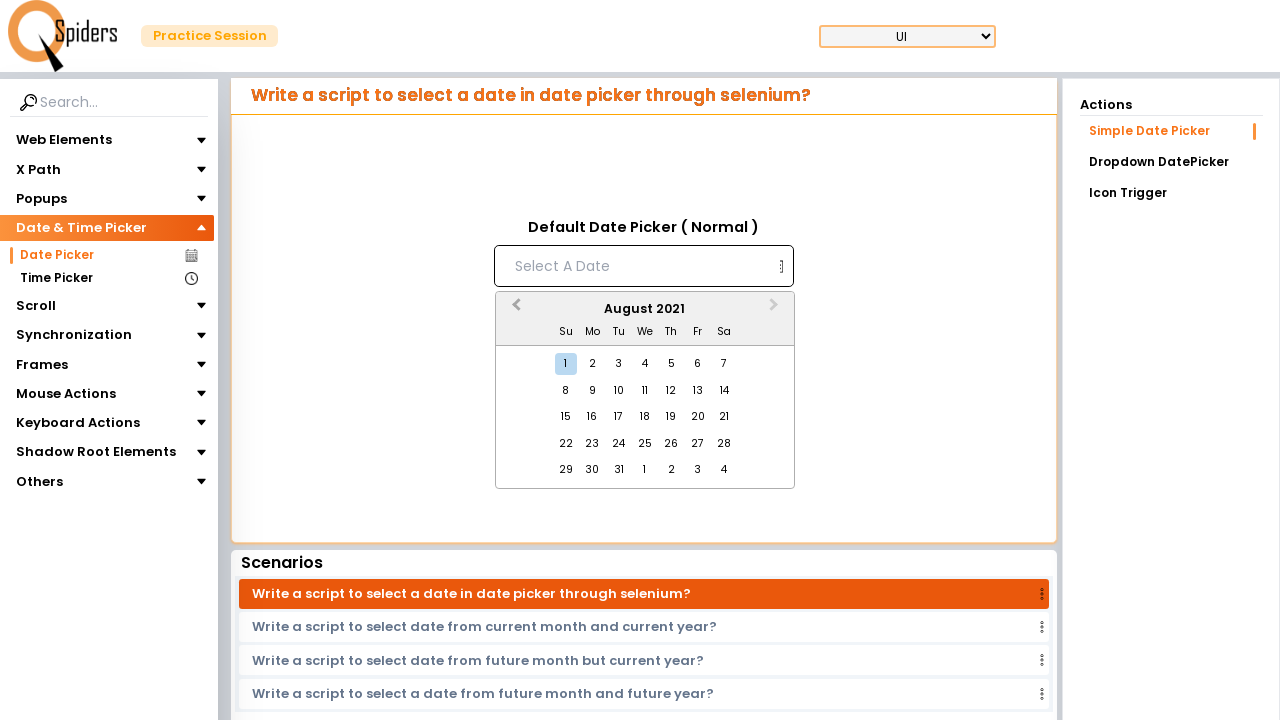

Clicked Previous Month button (currently at August 2021) at (514, 310) on [aria-label='Previous Month']
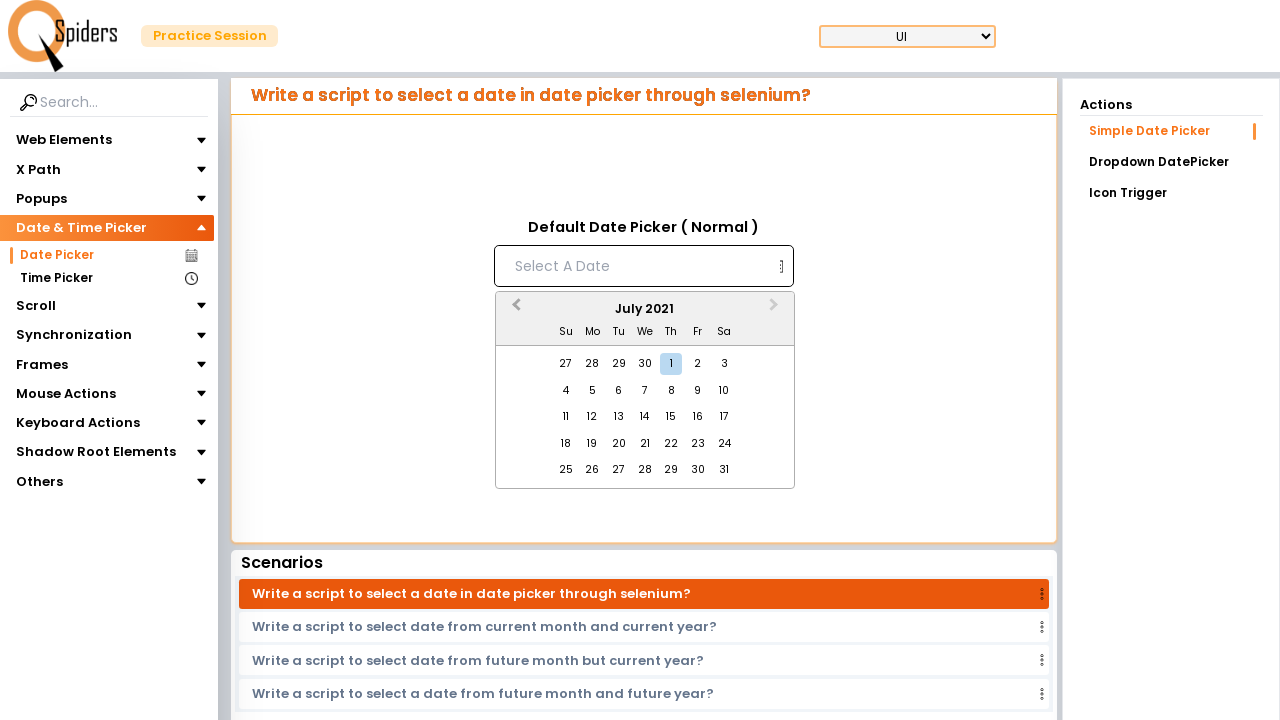

Waited 200ms for month transition
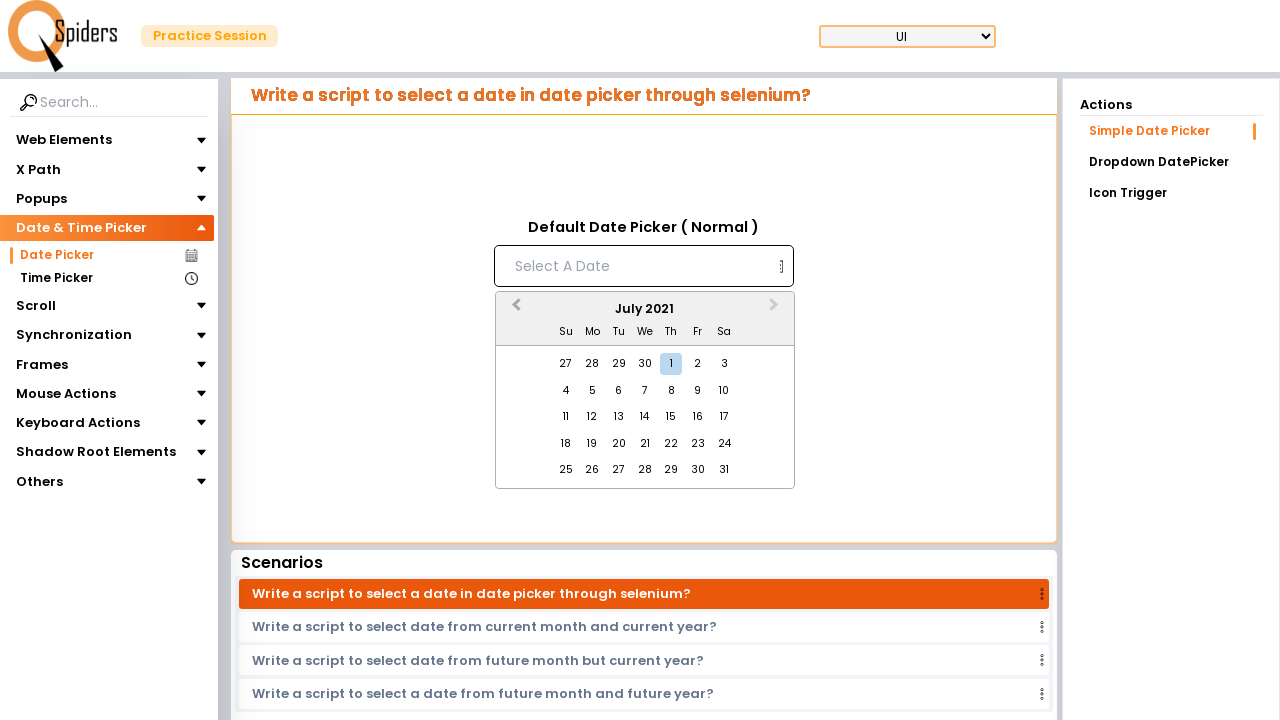

Clicked Previous Month button (currently at July 2021) at (514, 310) on [aria-label='Previous Month']
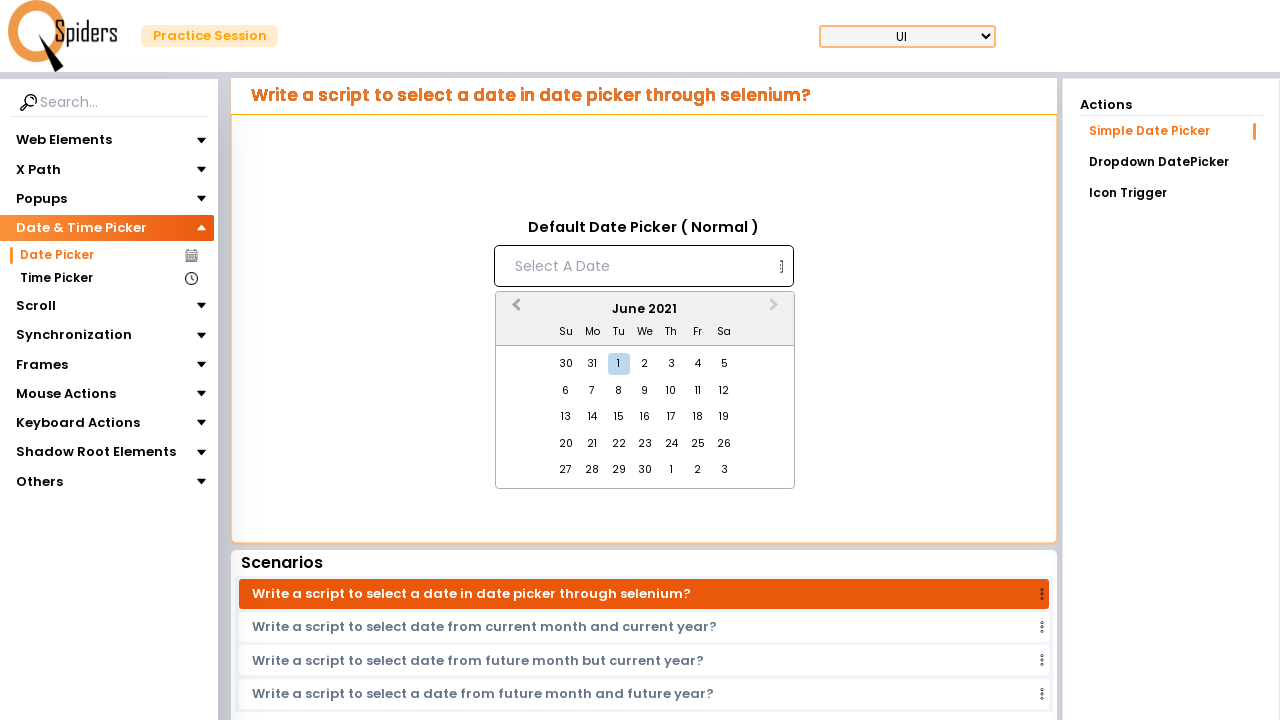

Waited 200ms for month transition
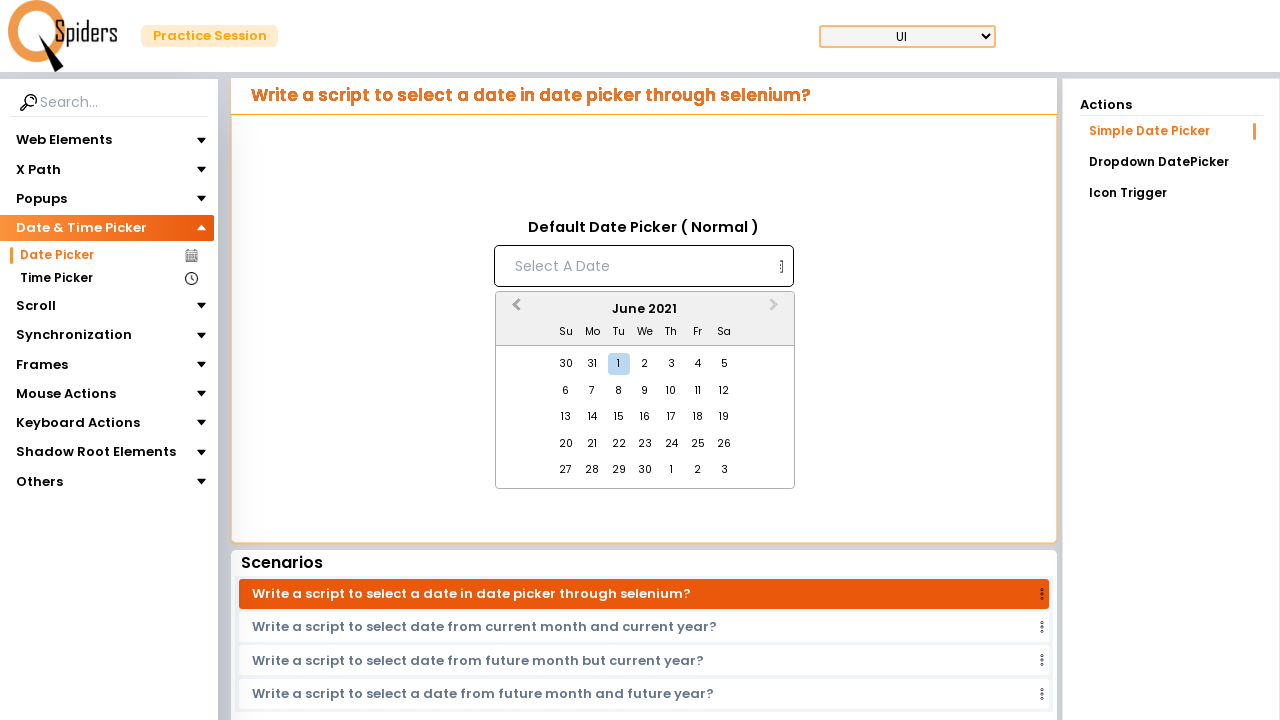

Clicked Previous Month button (currently at June 2021) at (514, 310) on [aria-label='Previous Month']
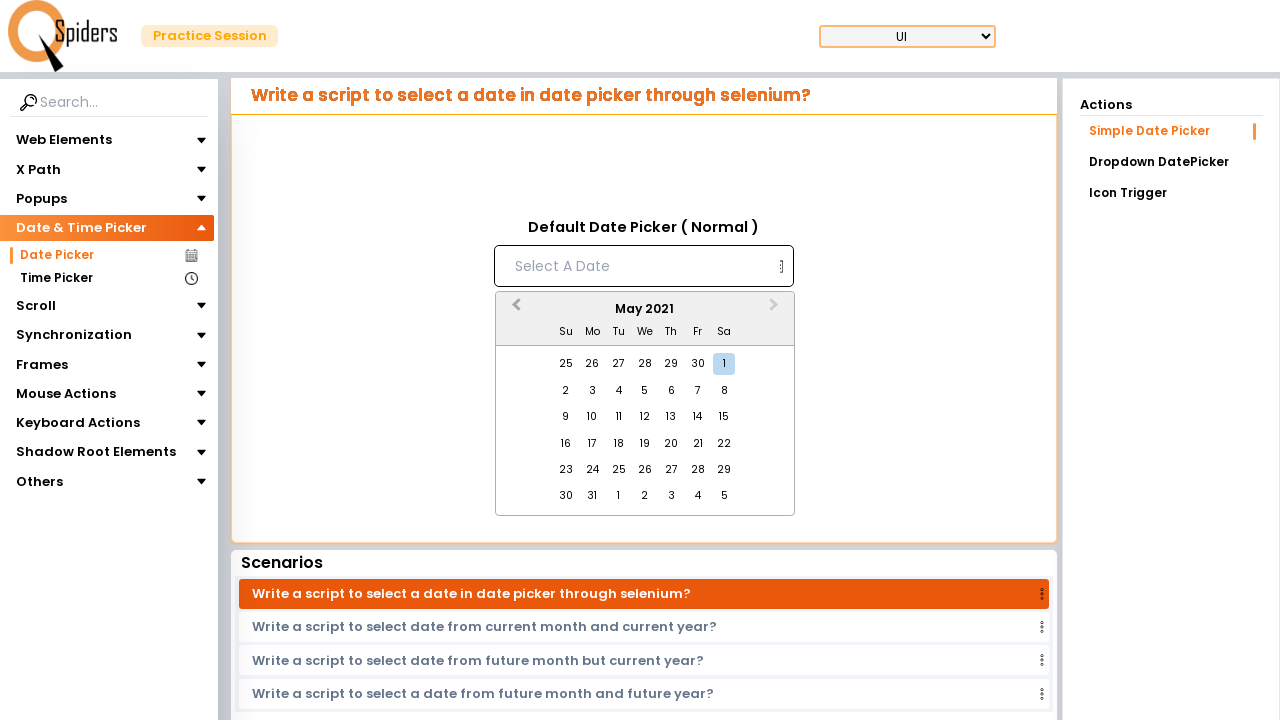

Waited 200ms for month transition
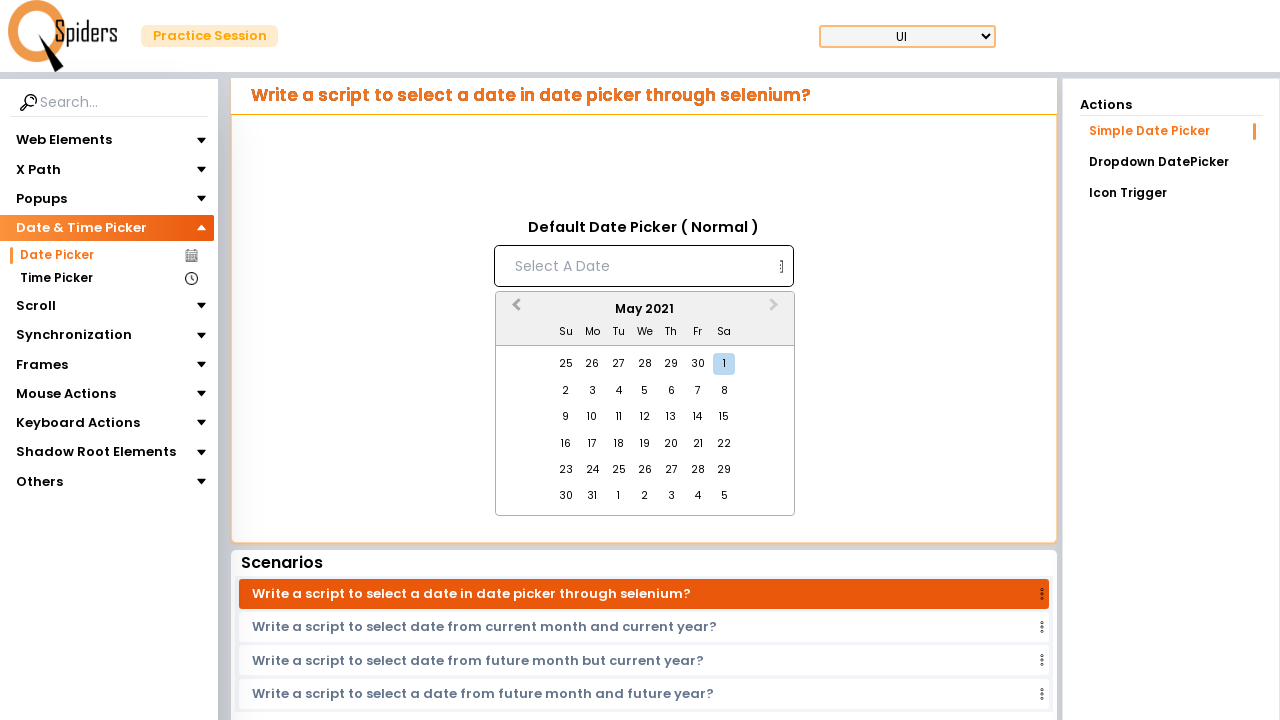

Clicked Previous Month button (currently at May 2021) at (514, 310) on [aria-label='Previous Month']
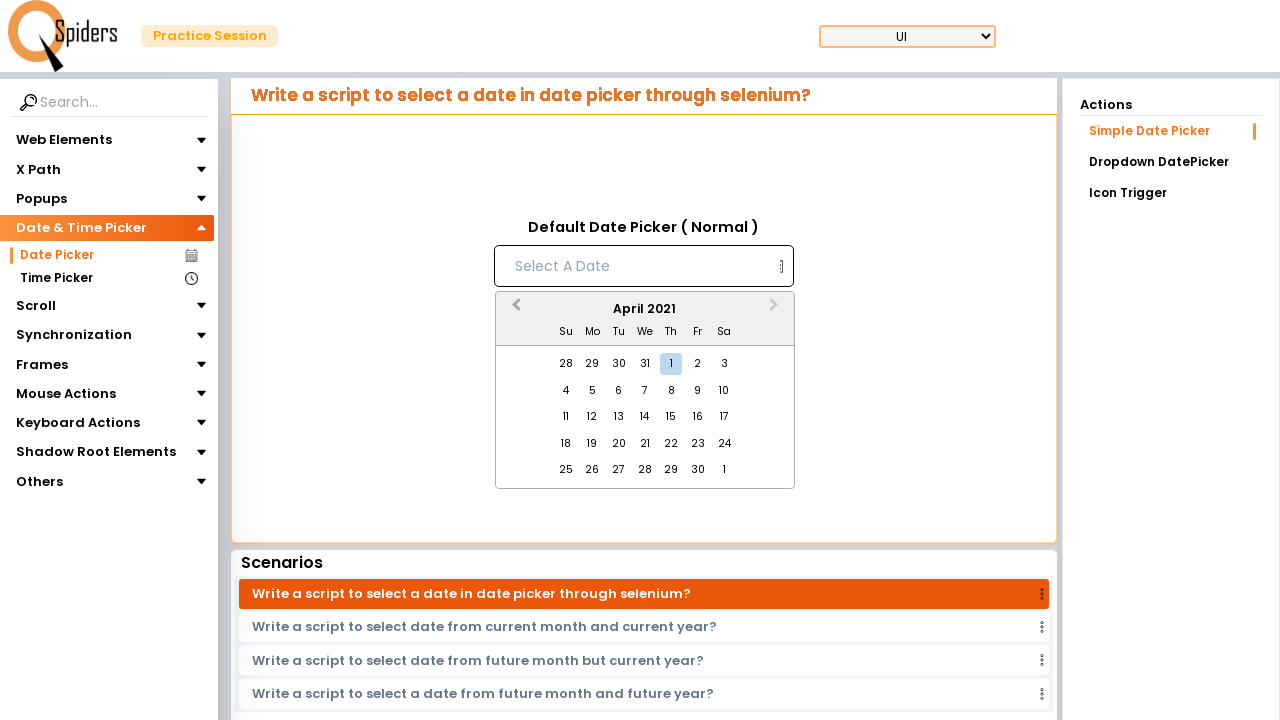

Waited 200ms for month transition
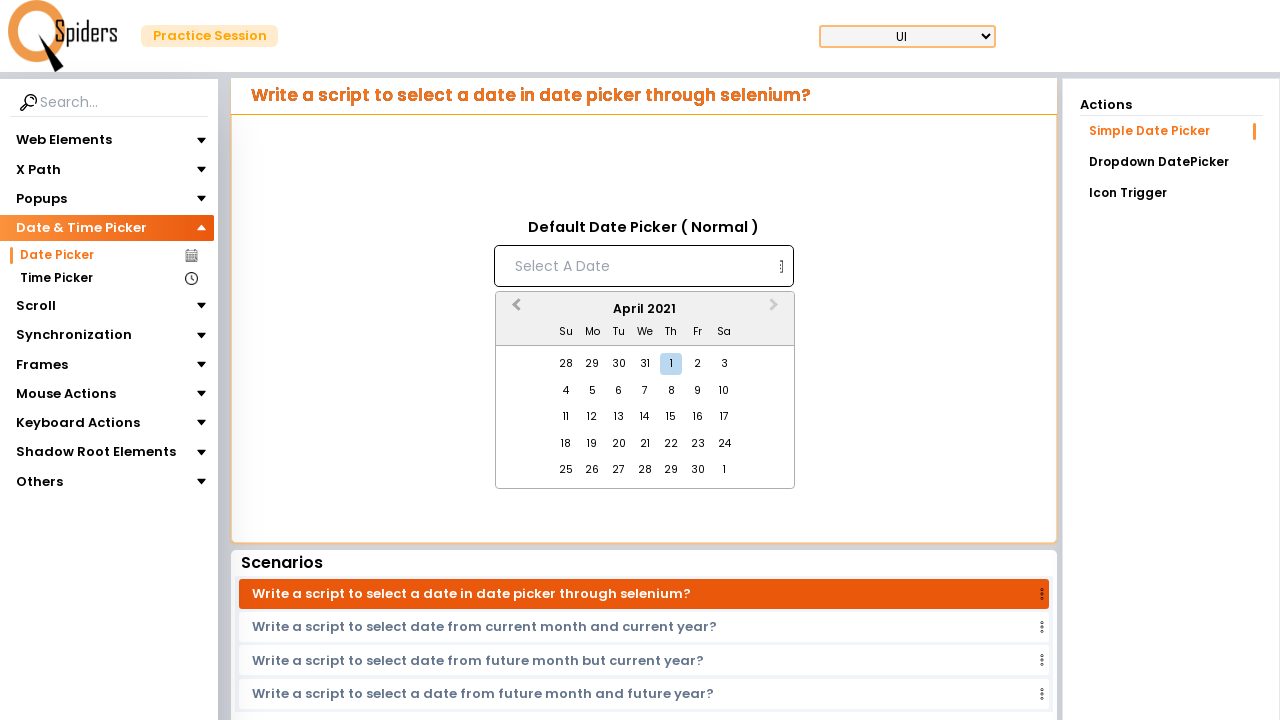

Clicked Previous Month button (currently at April 2021) at (514, 310) on [aria-label='Previous Month']
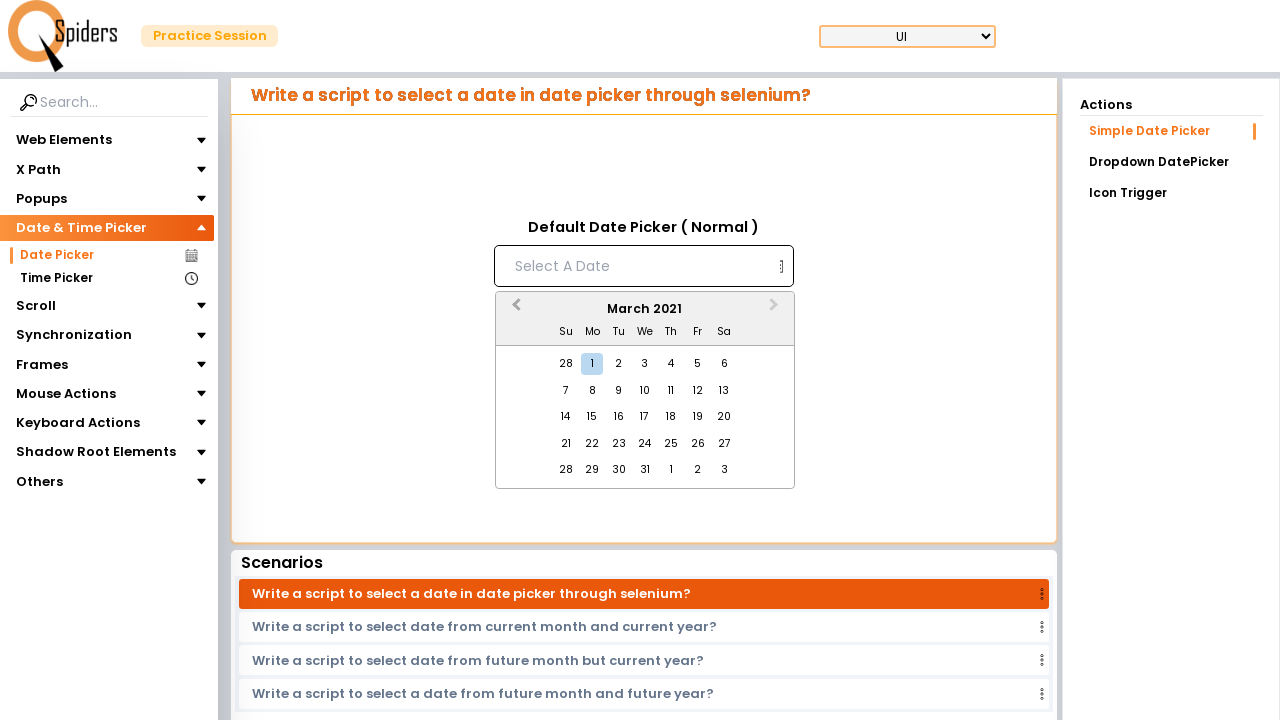

Waited 200ms for month transition
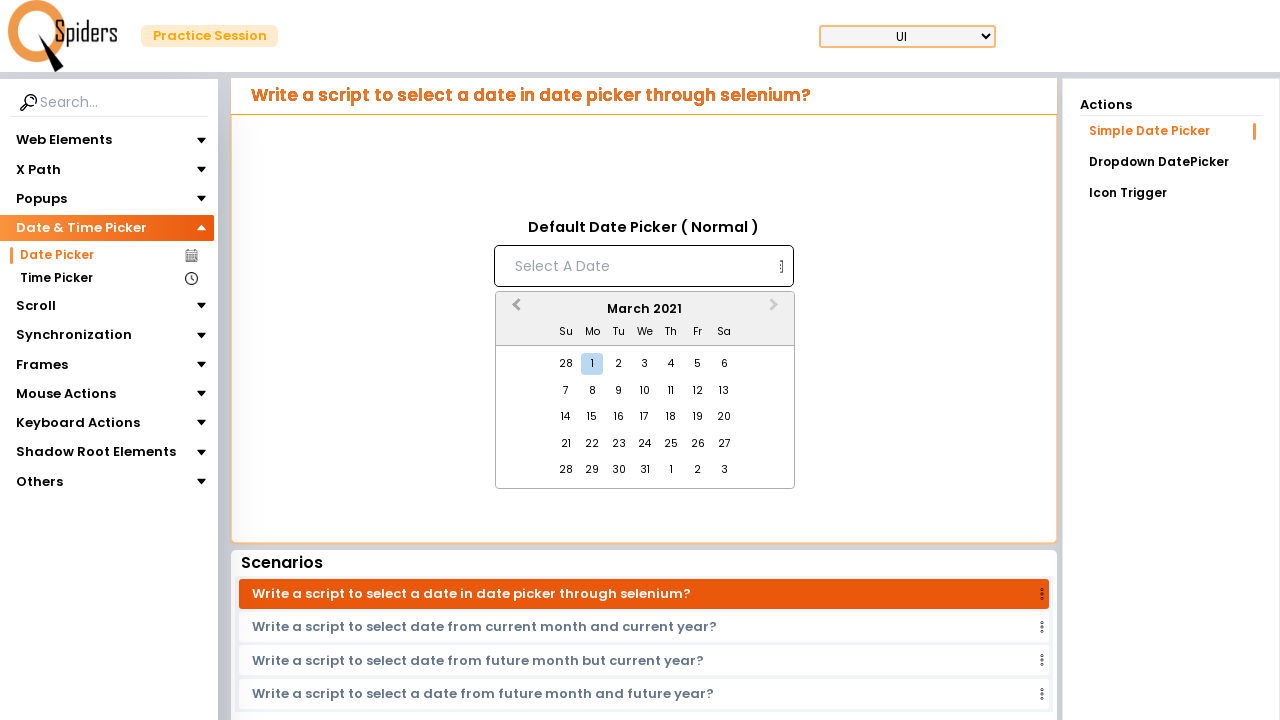

Clicked Previous Month button (currently at March 2021) at (514, 310) on [aria-label='Previous Month']
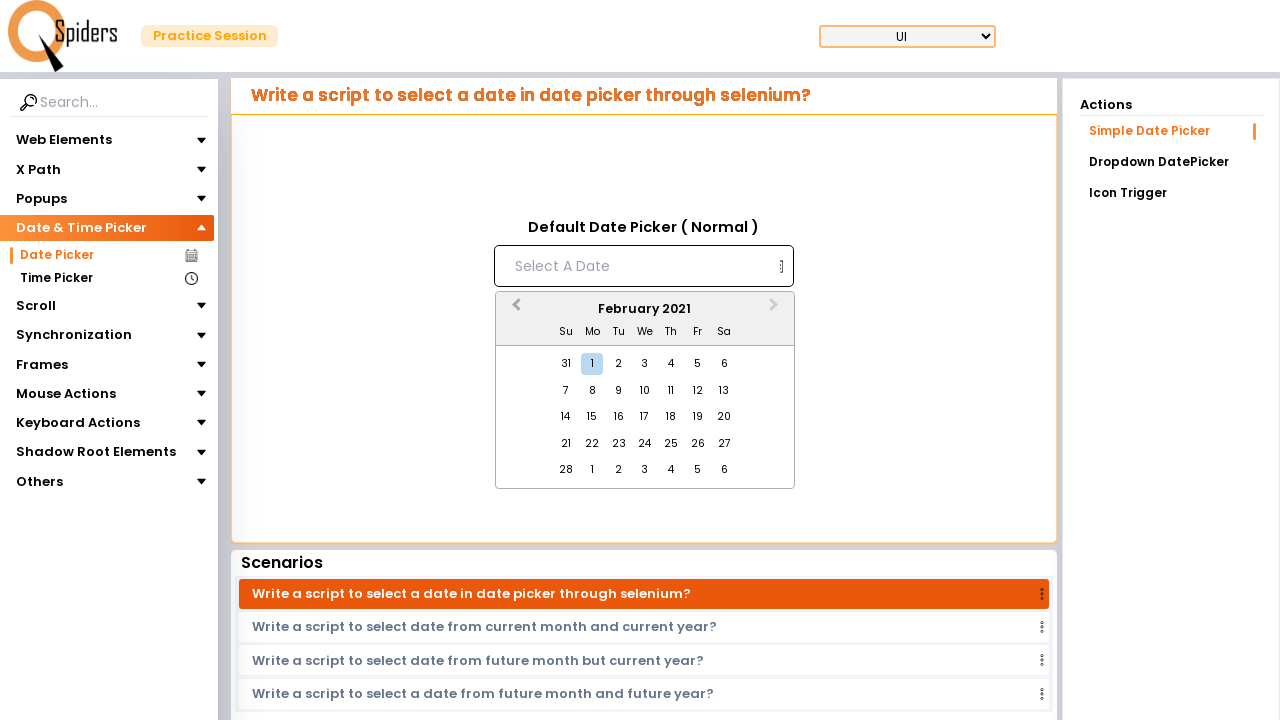

Waited 200ms for month transition
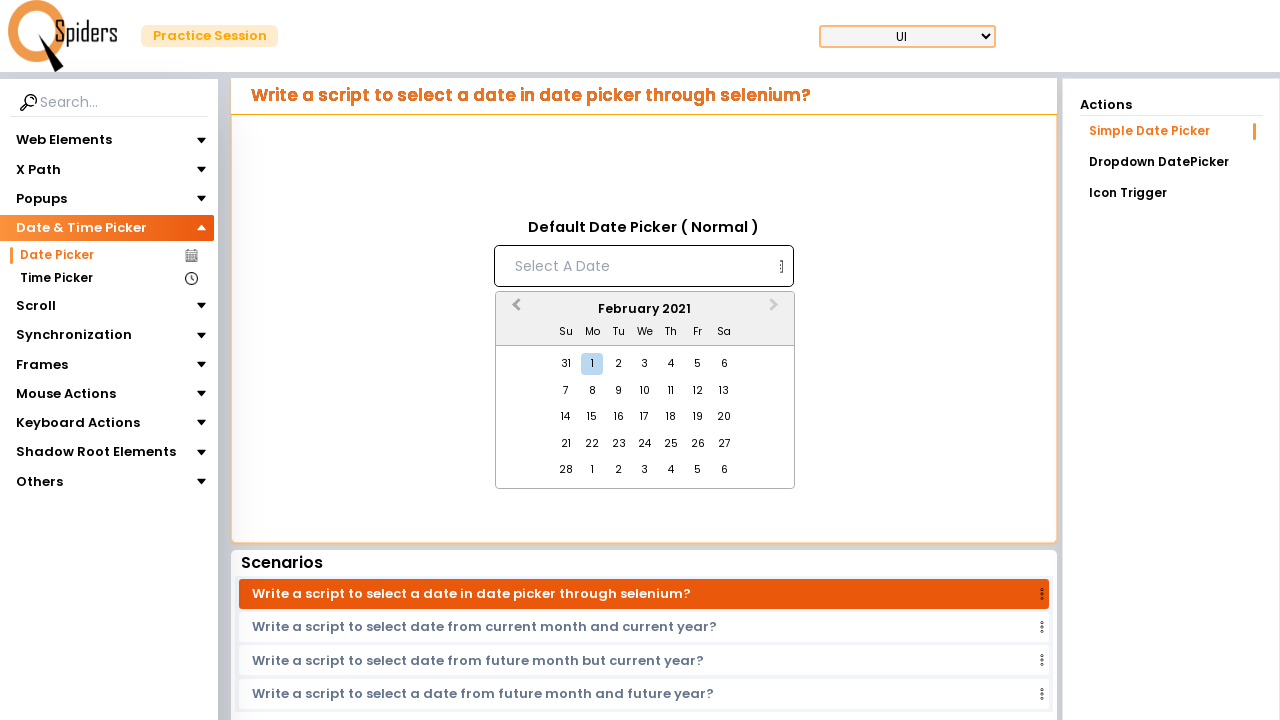

Clicked Previous Month button (currently at February 2021) at (514, 310) on [aria-label='Previous Month']
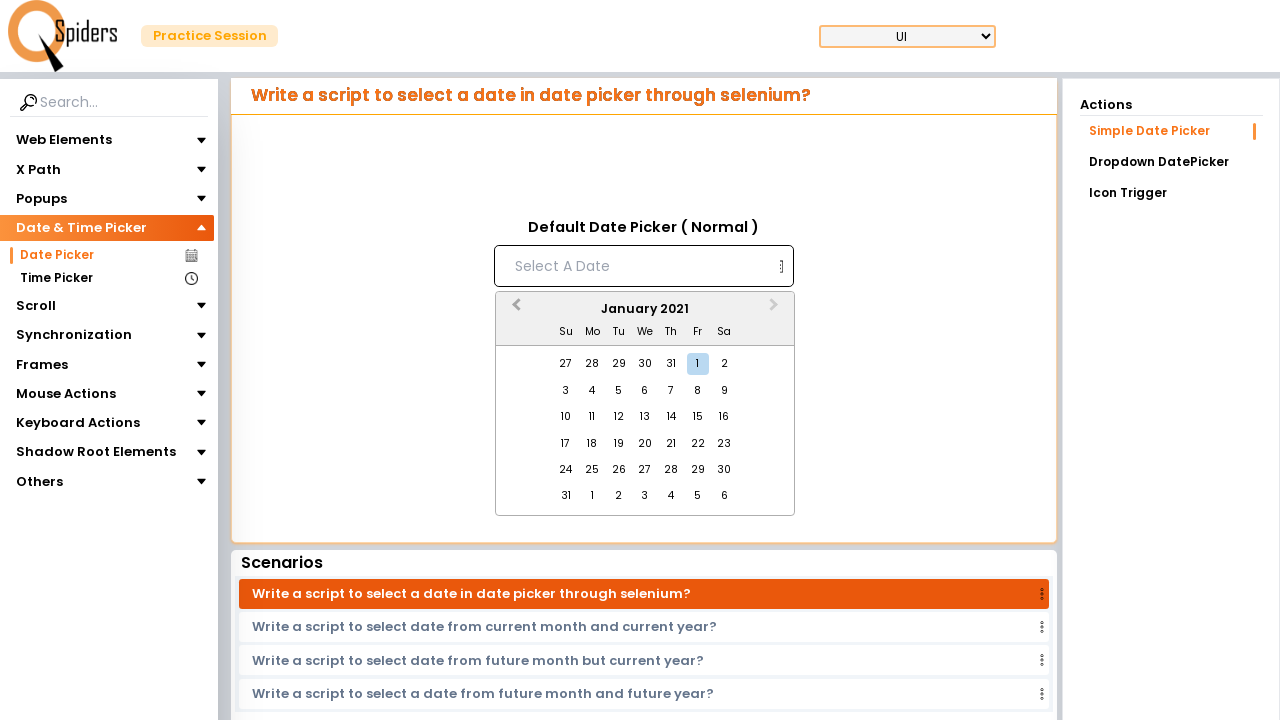

Waited 200ms for month transition
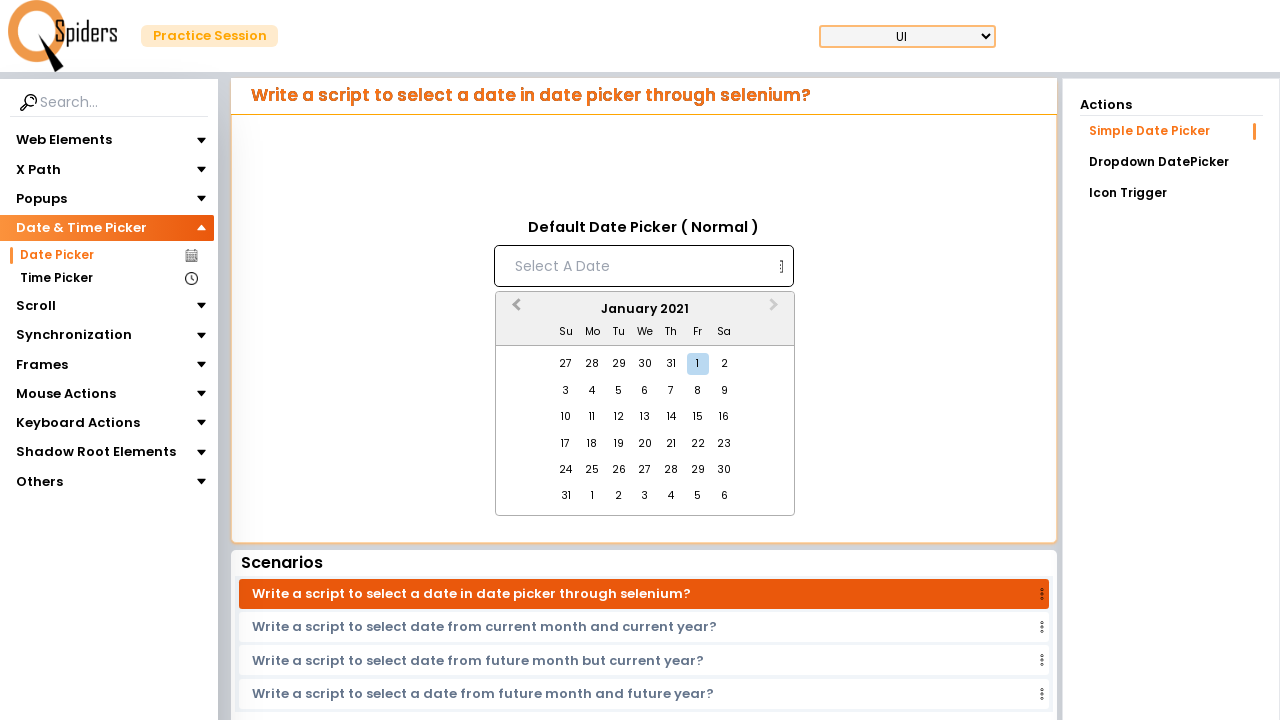

Clicked Previous Month button (currently at January 2021) at (514, 310) on [aria-label='Previous Month']
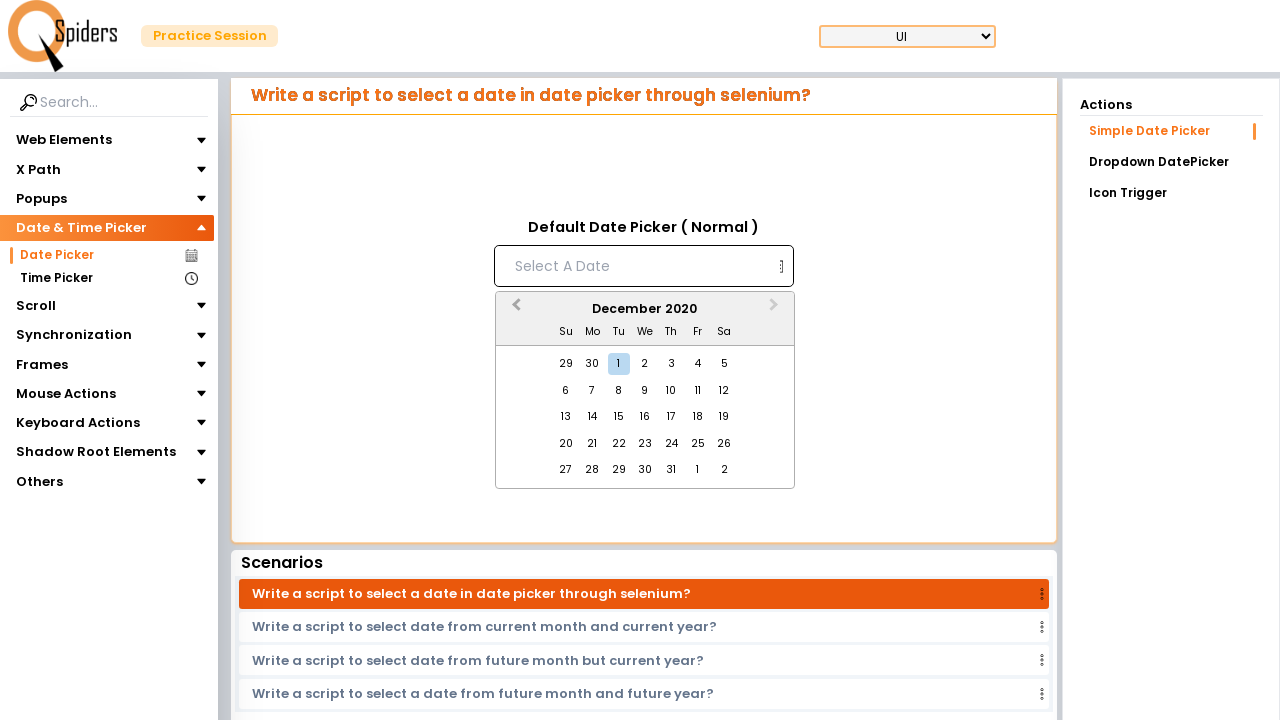

Waited 200ms for month transition
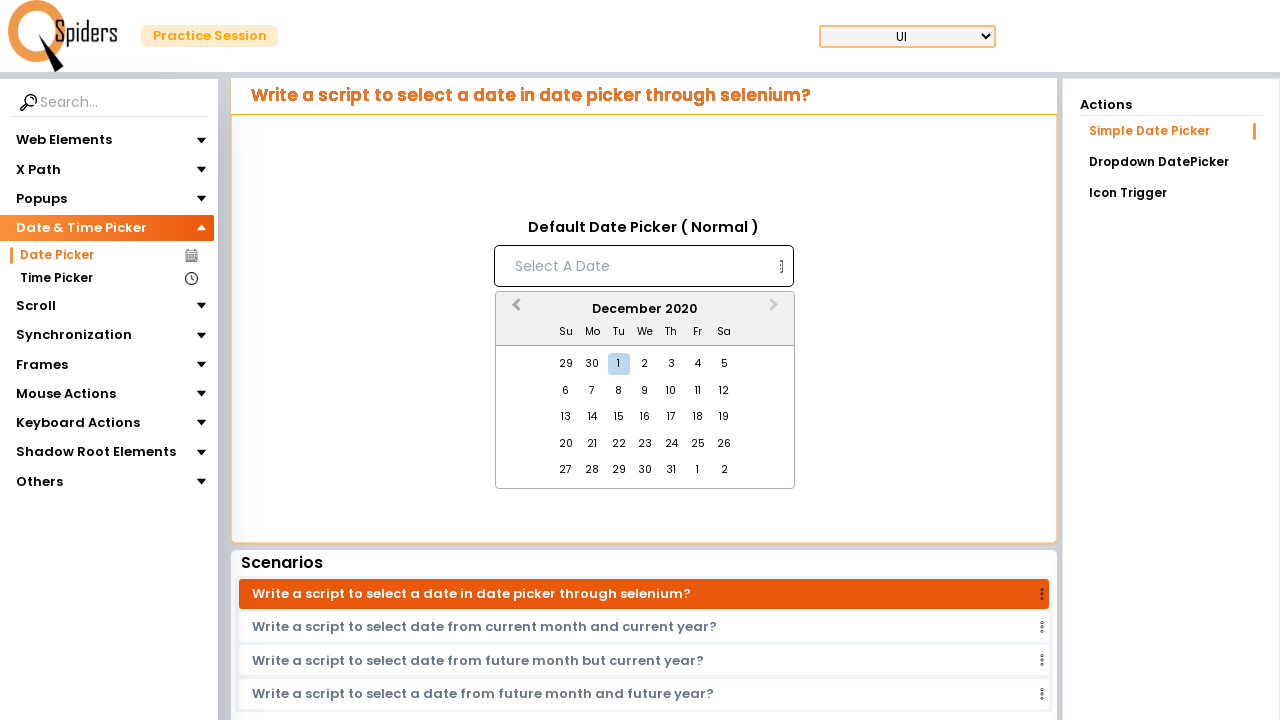

Clicked Previous Month button (currently at December 2020) at (514, 310) on [aria-label='Previous Month']
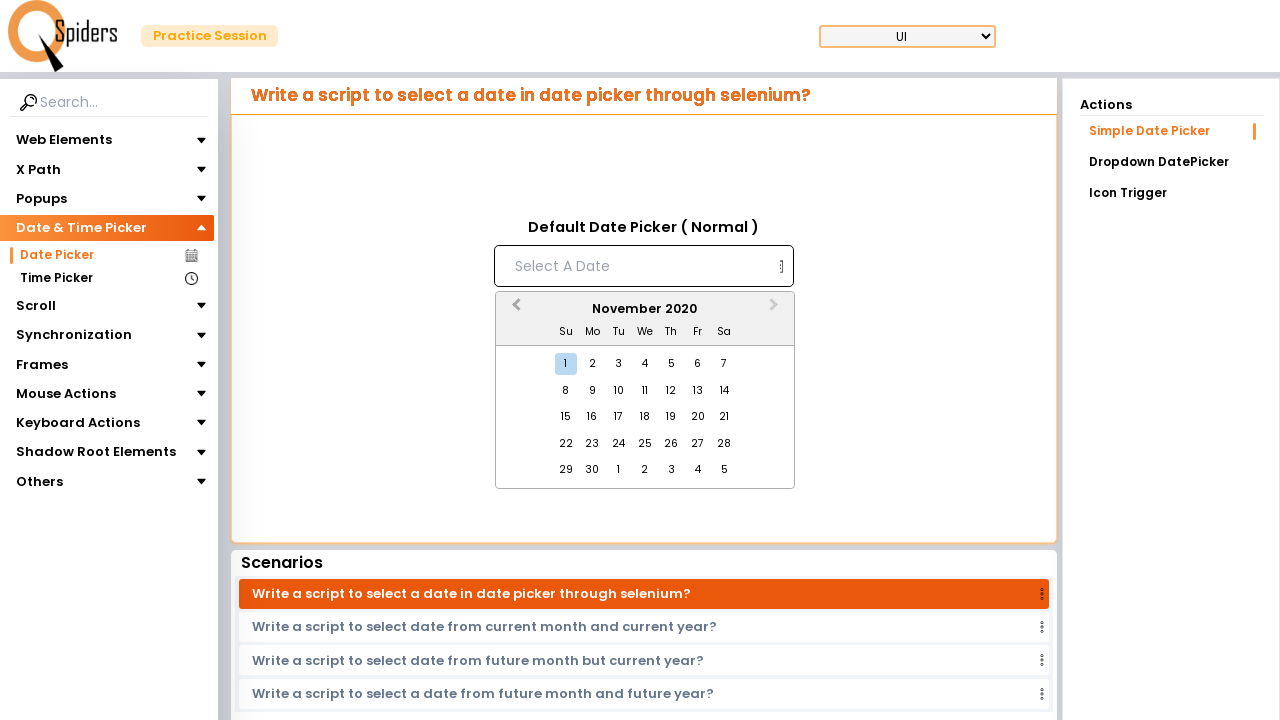

Waited 200ms for month transition
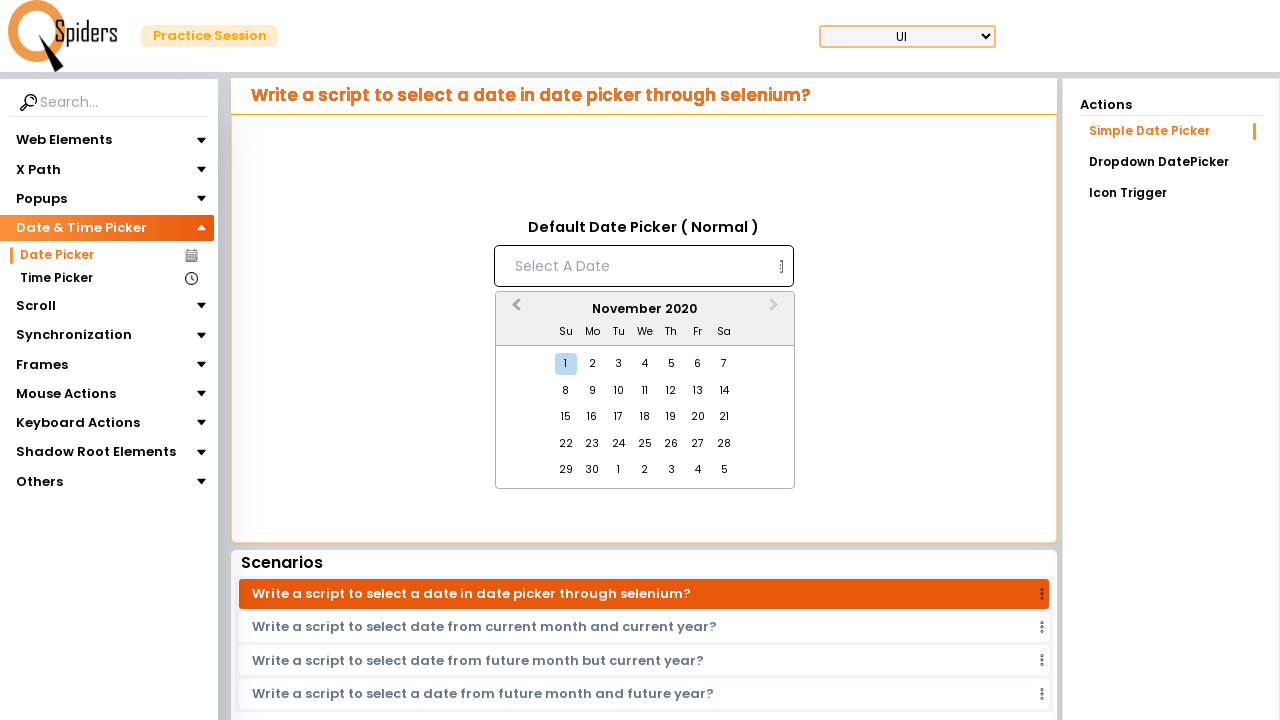

Clicked Previous Month button (currently at November 2020) at (514, 310) on [aria-label='Previous Month']
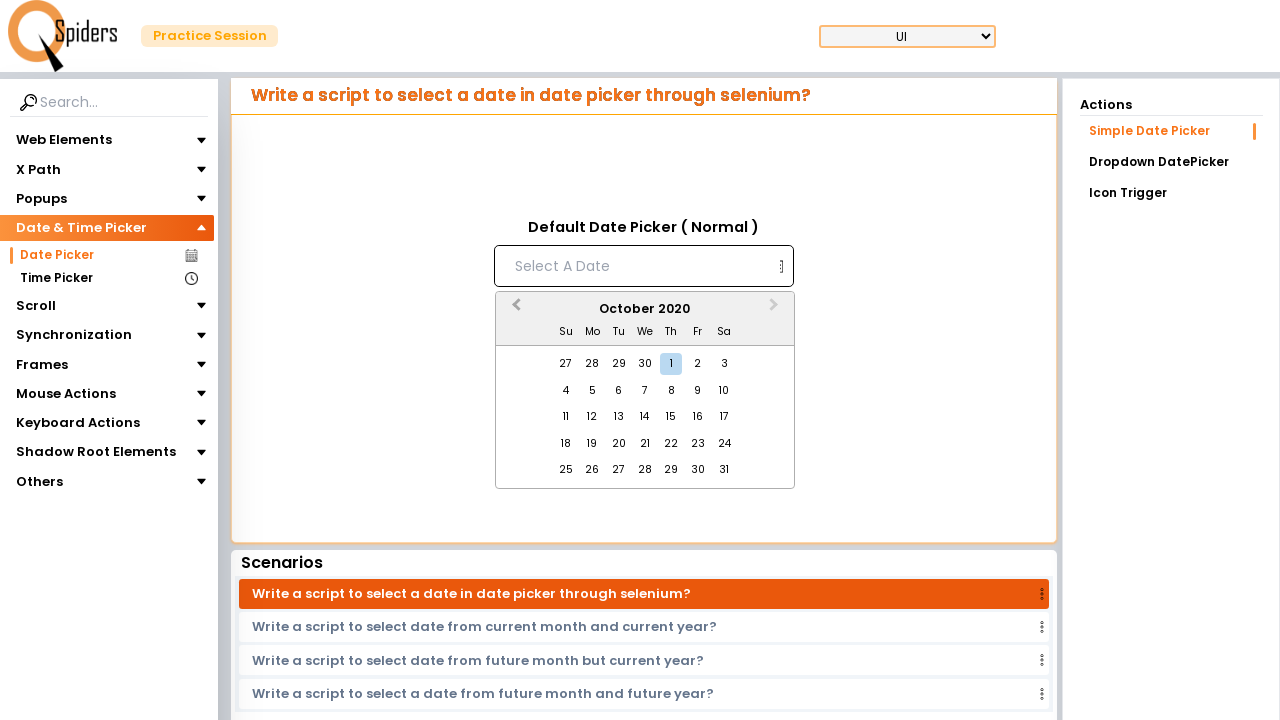

Waited 200ms for month transition
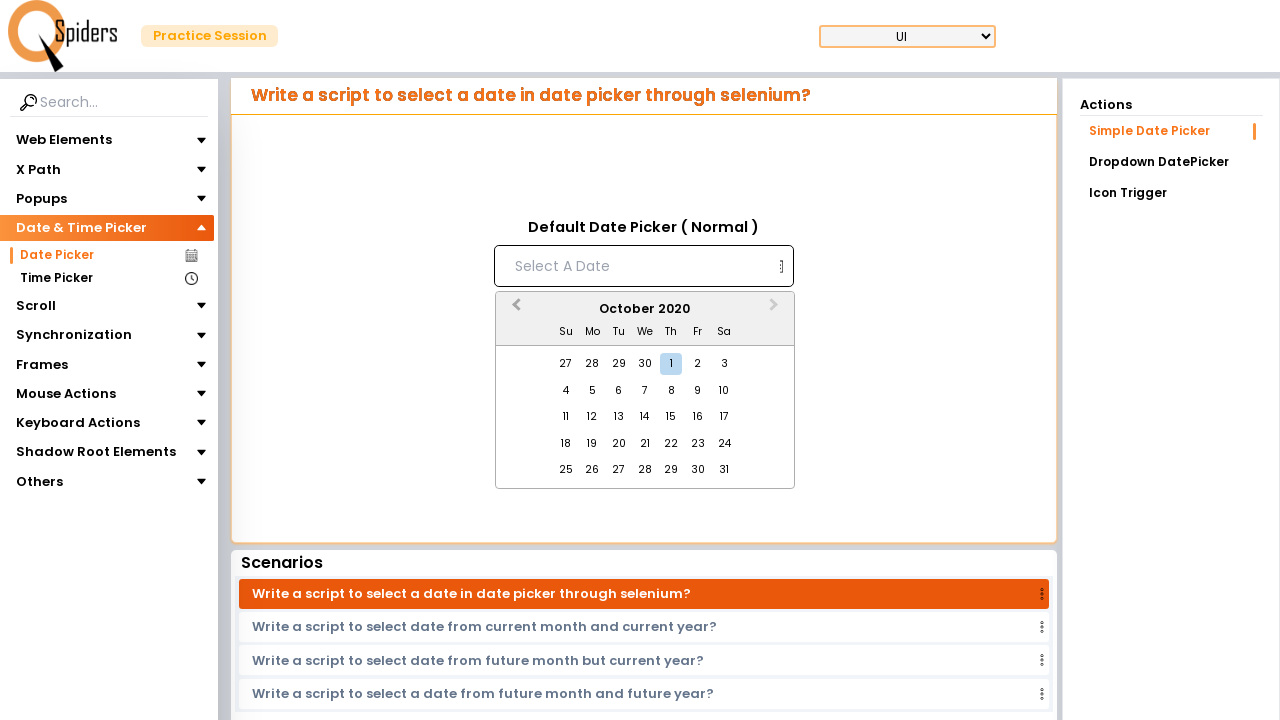

Clicked Previous Month button (currently at October 2020) at (514, 310) on [aria-label='Previous Month']
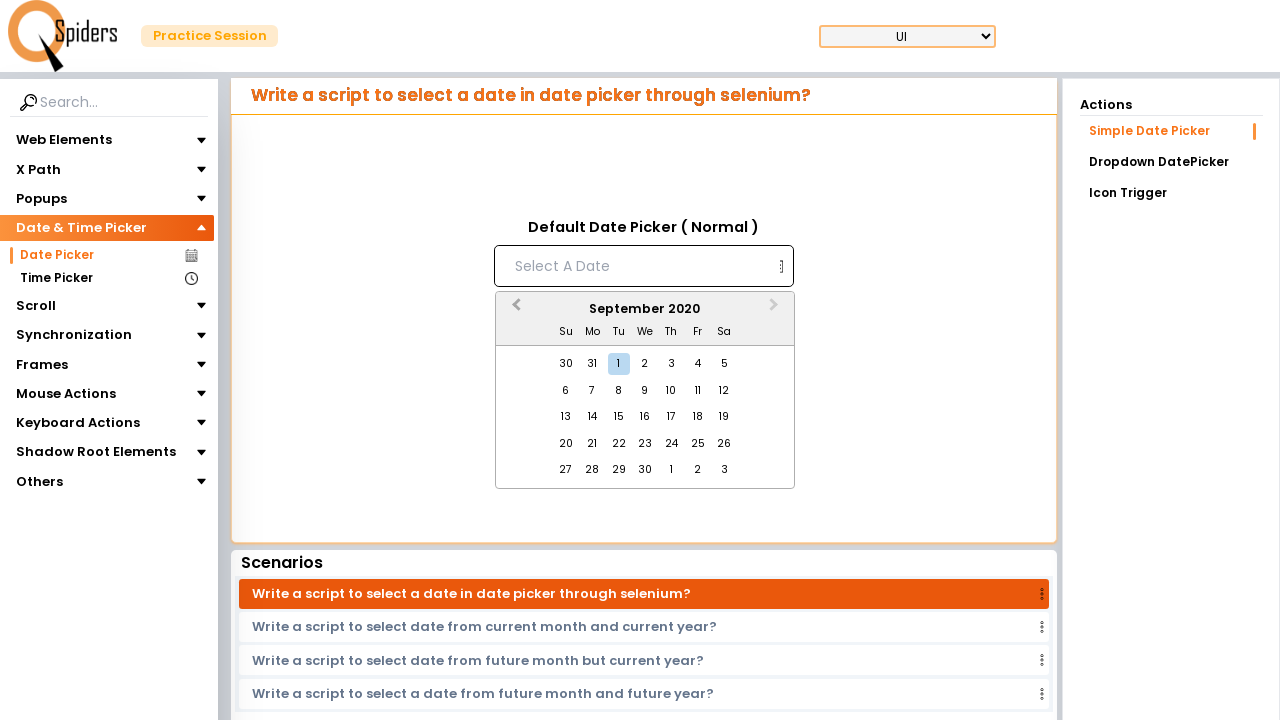

Waited 200ms for month transition
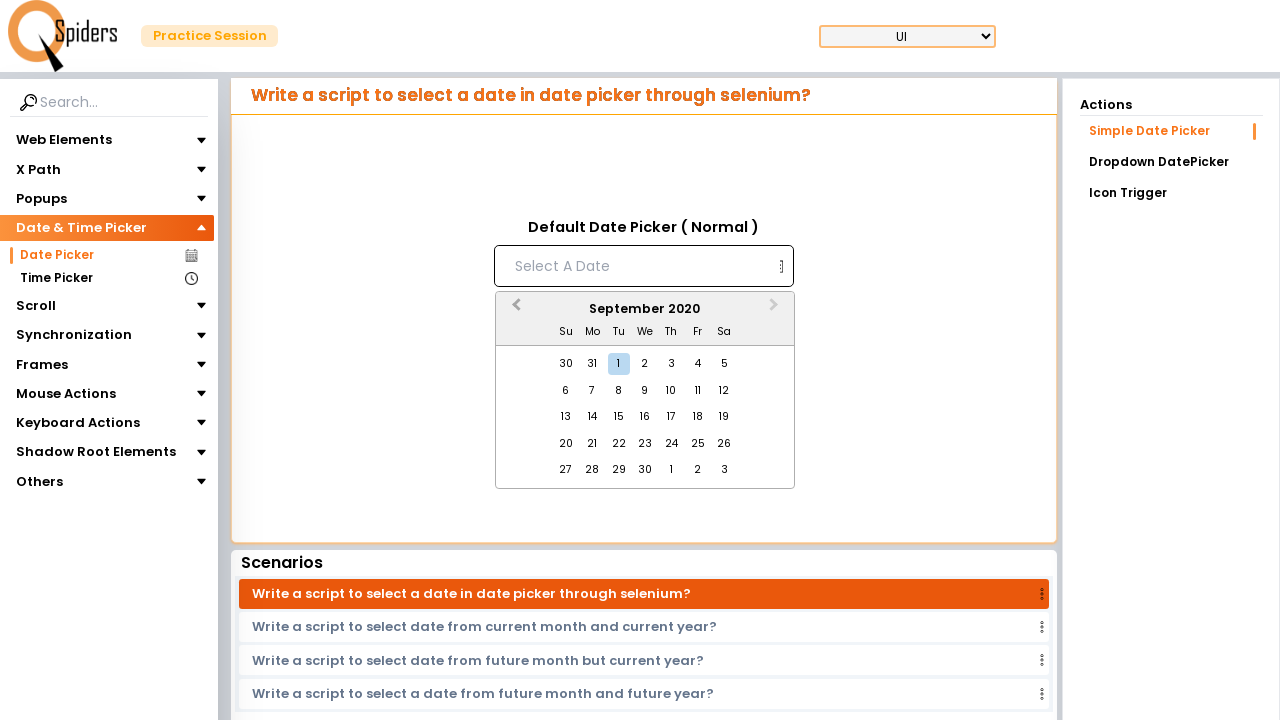

Clicked Previous Month button (currently at September 2020) at (514, 310) on [aria-label='Previous Month']
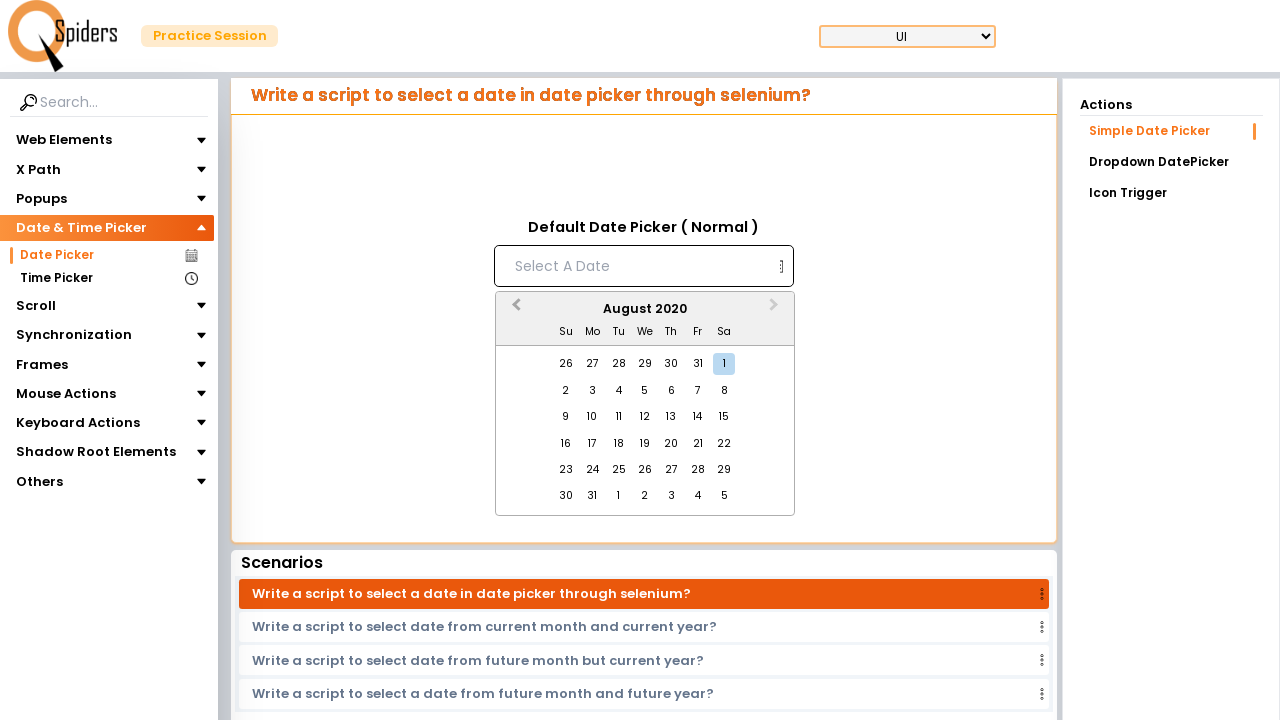

Waited 200ms for month transition
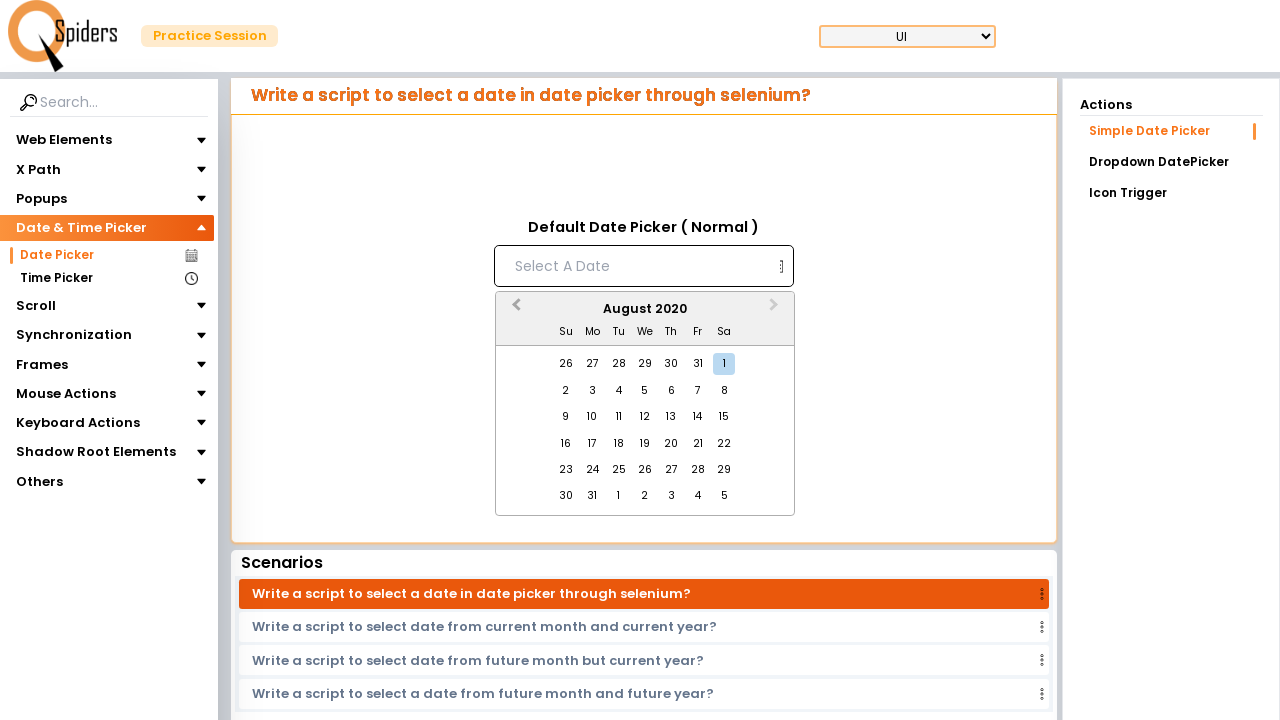

Clicked Previous Month button (currently at August 2020) at (514, 310) on [aria-label='Previous Month']
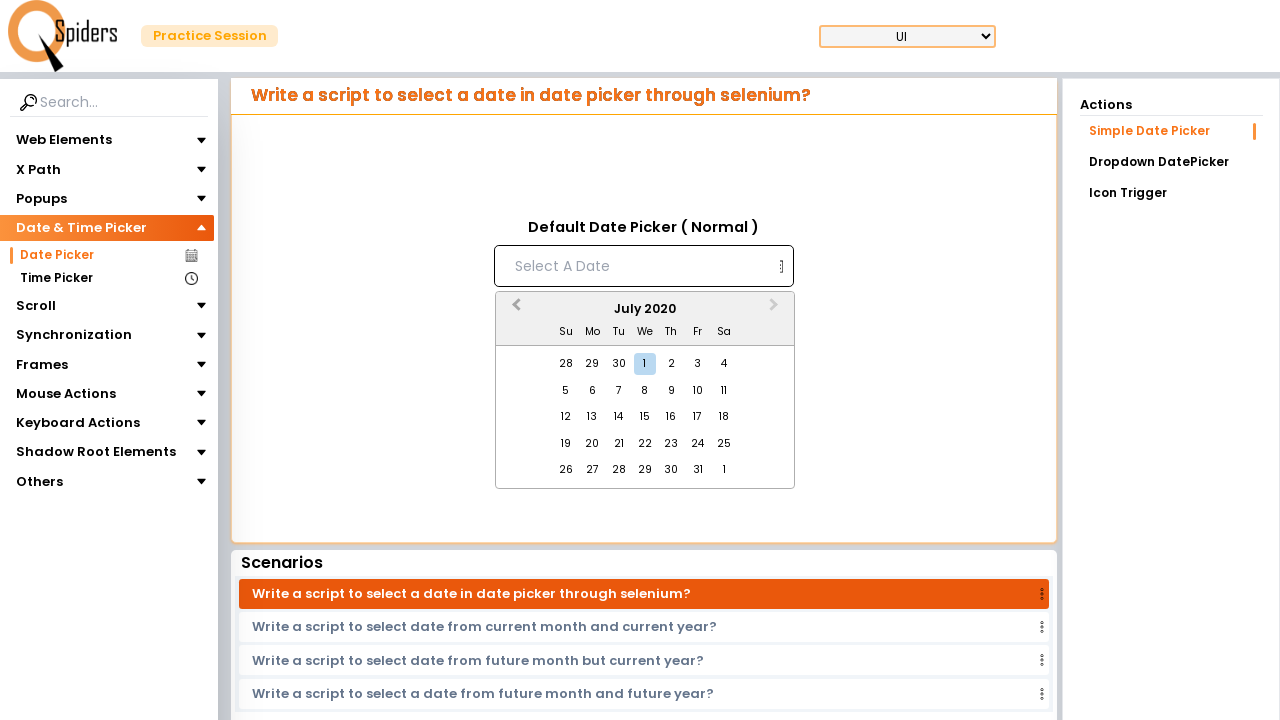

Waited 200ms for month transition
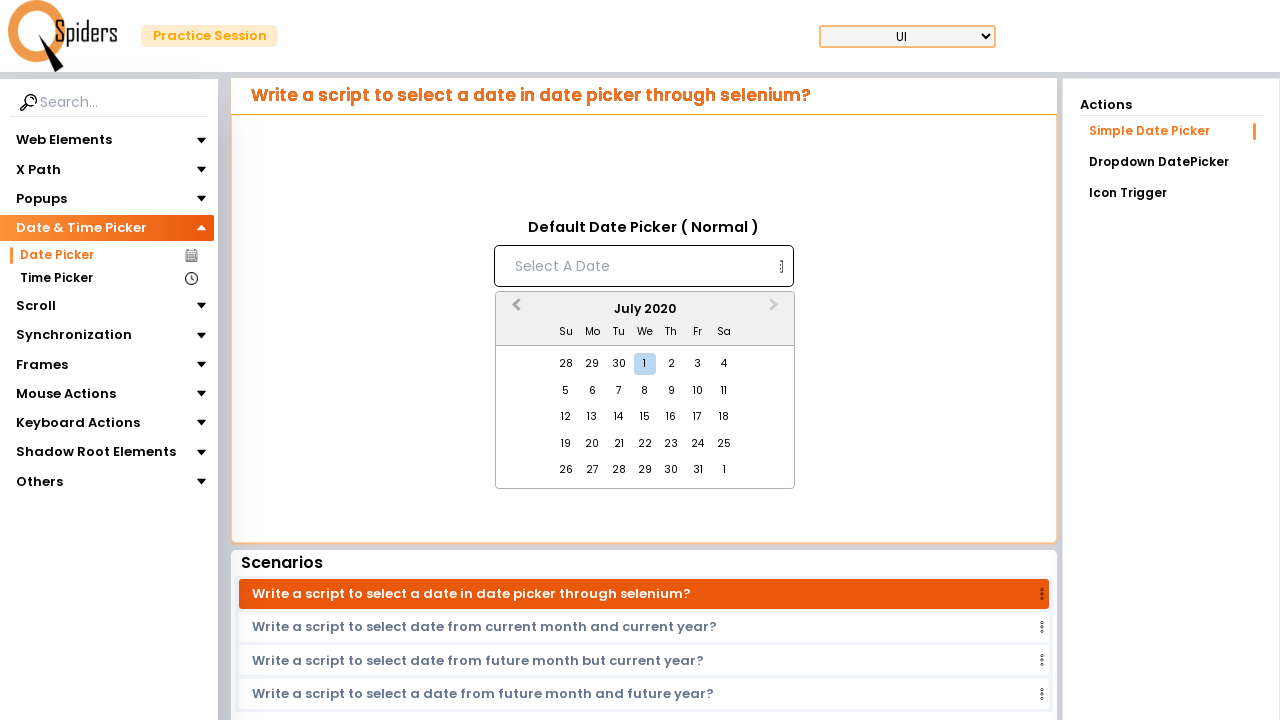

Clicked Previous Month button (currently at July 2020) at (514, 310) on [aria-label='Previous Month']
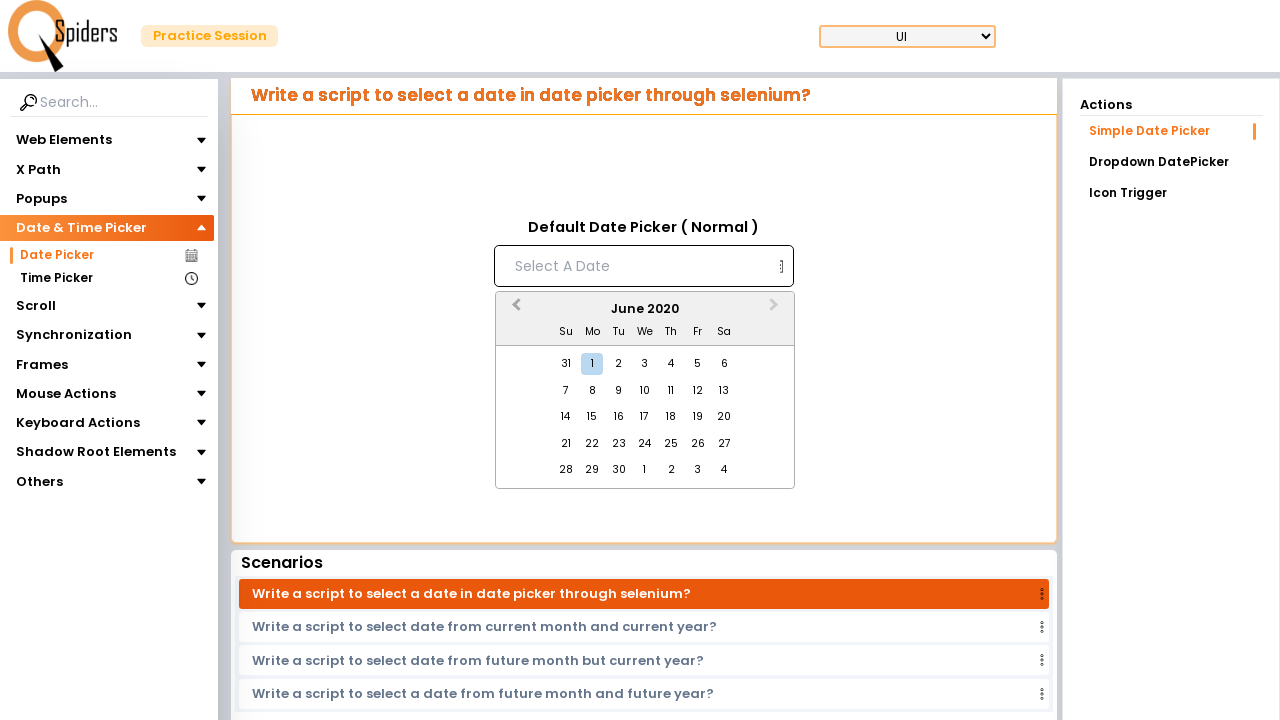

Waited 200ms for month transition
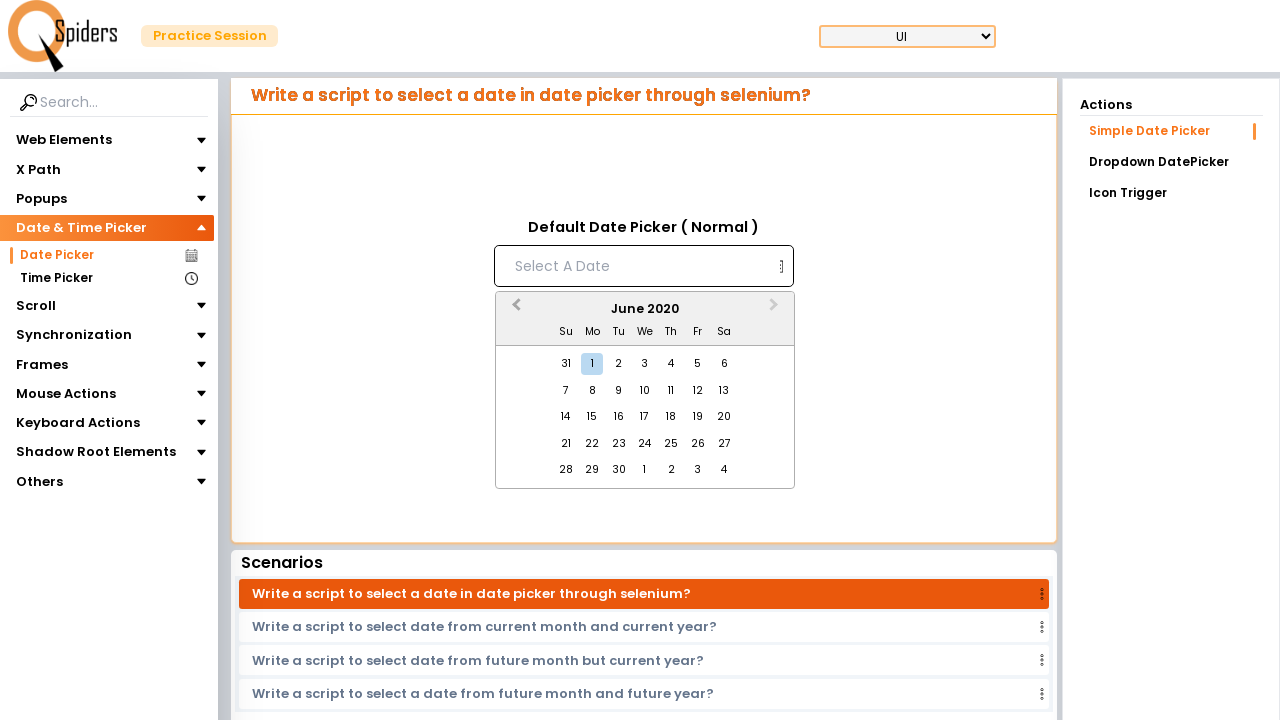

Clicked Previous Month button (currently at June 2020) at (514, 310) on [aria-label='Previous Month']
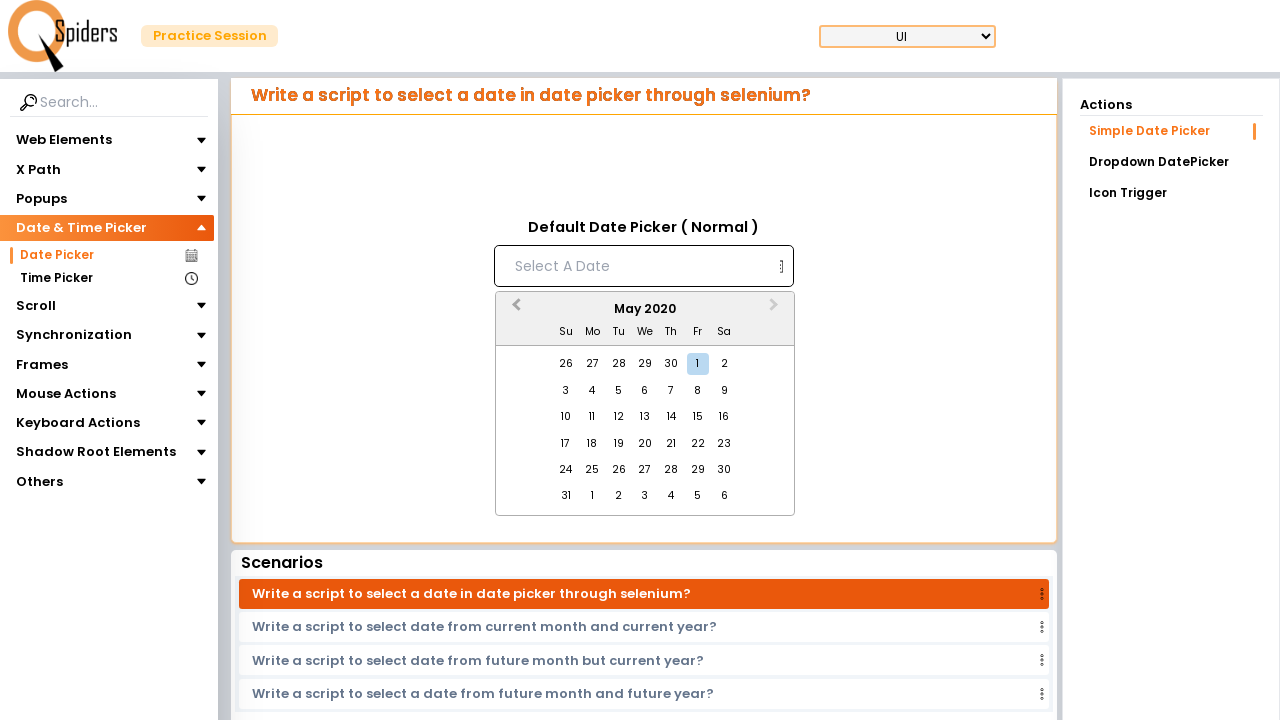

Waited 200ms for month transition
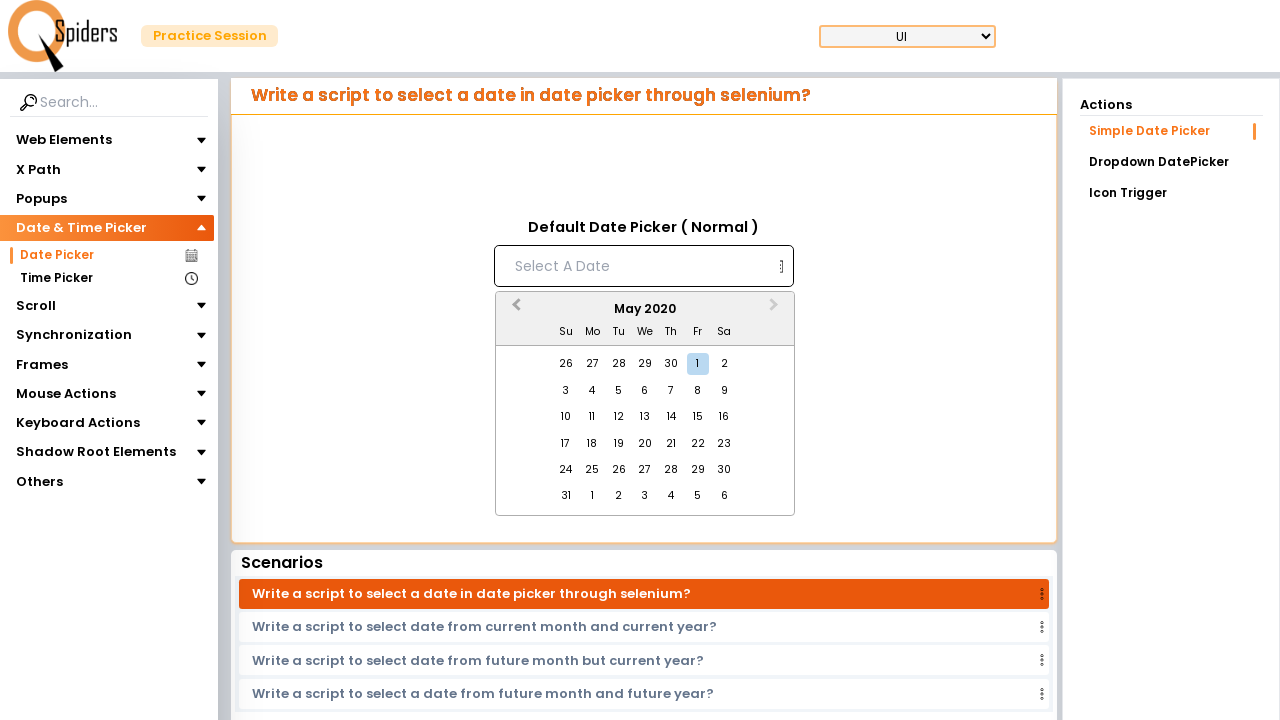

Clicked Previous Month button (currently at May 2020) at (514, 310) on [aria-label='Previous Month']
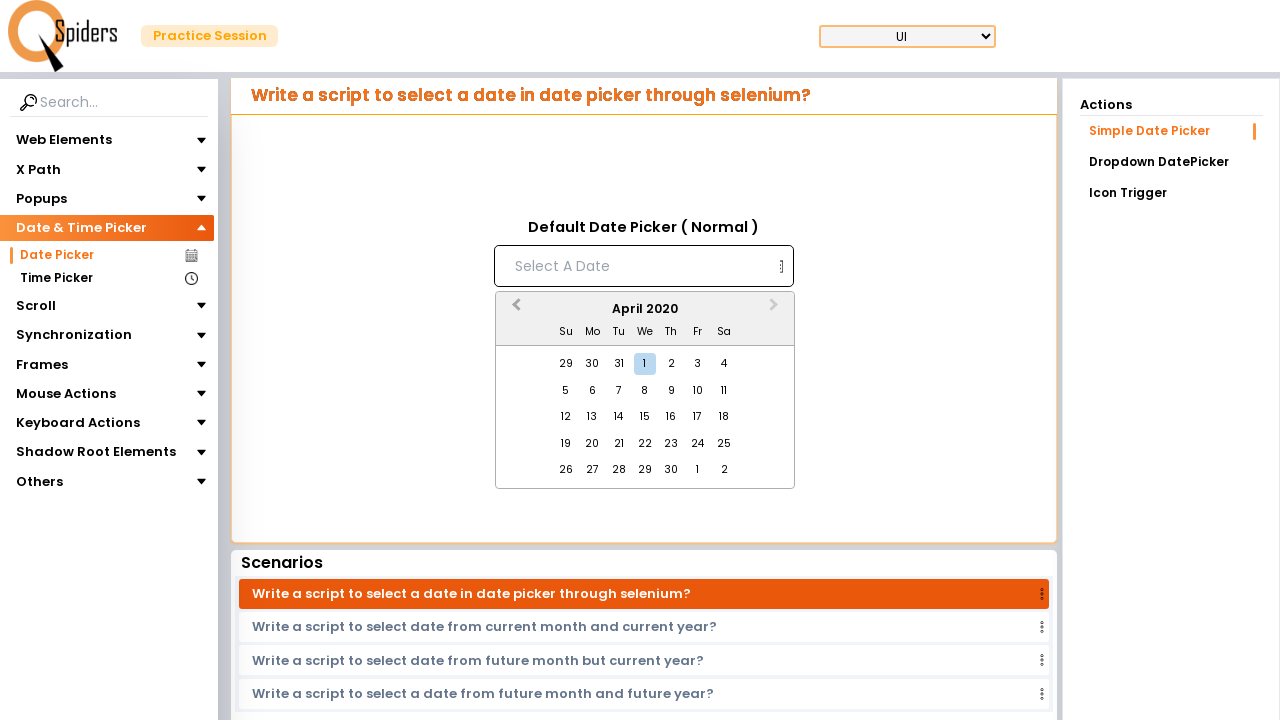

Waited 200ms for month transition
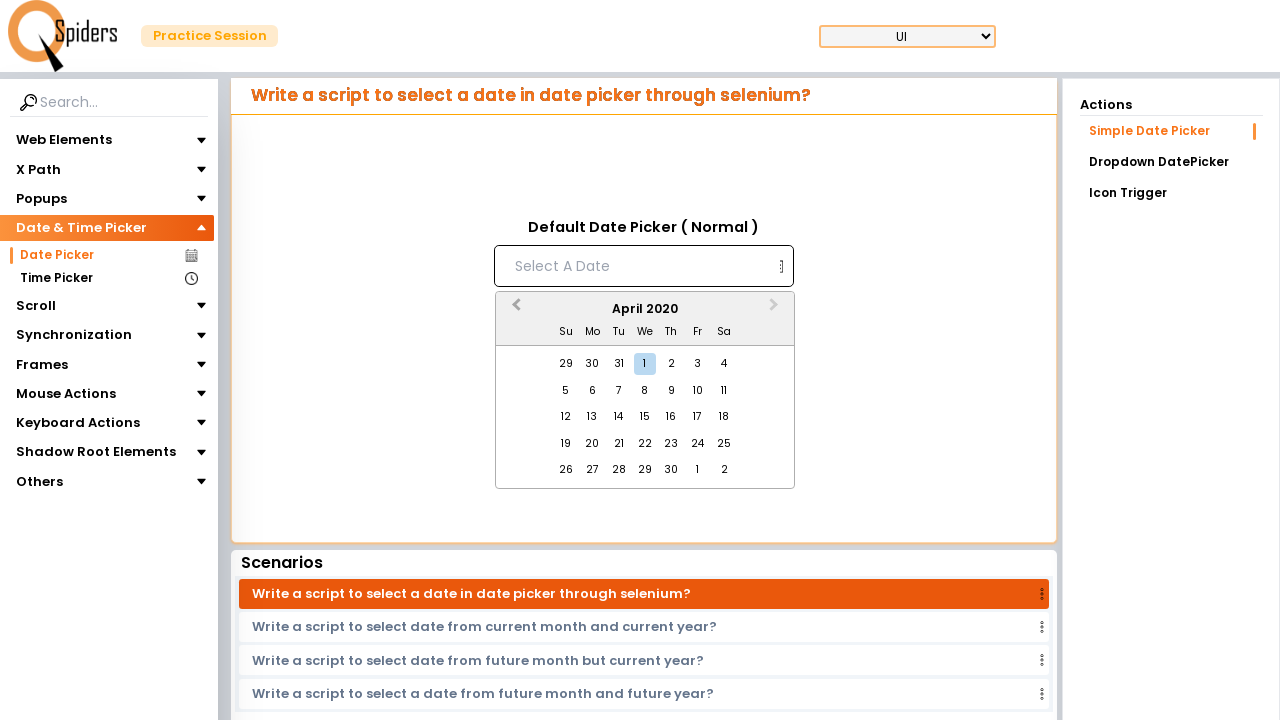

Clicked Previous Month button (currently at April 2020) at (514, 310) on [aria-label='Previous Month']
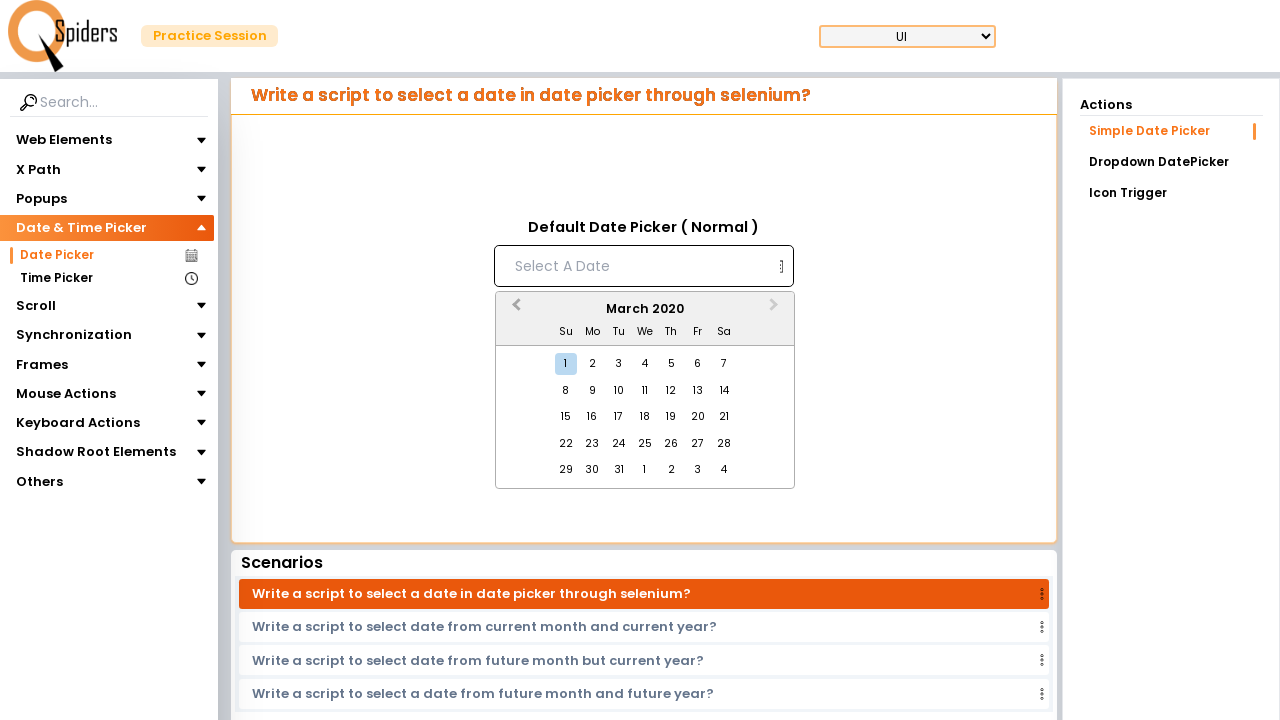

Waited 200ms for month transition
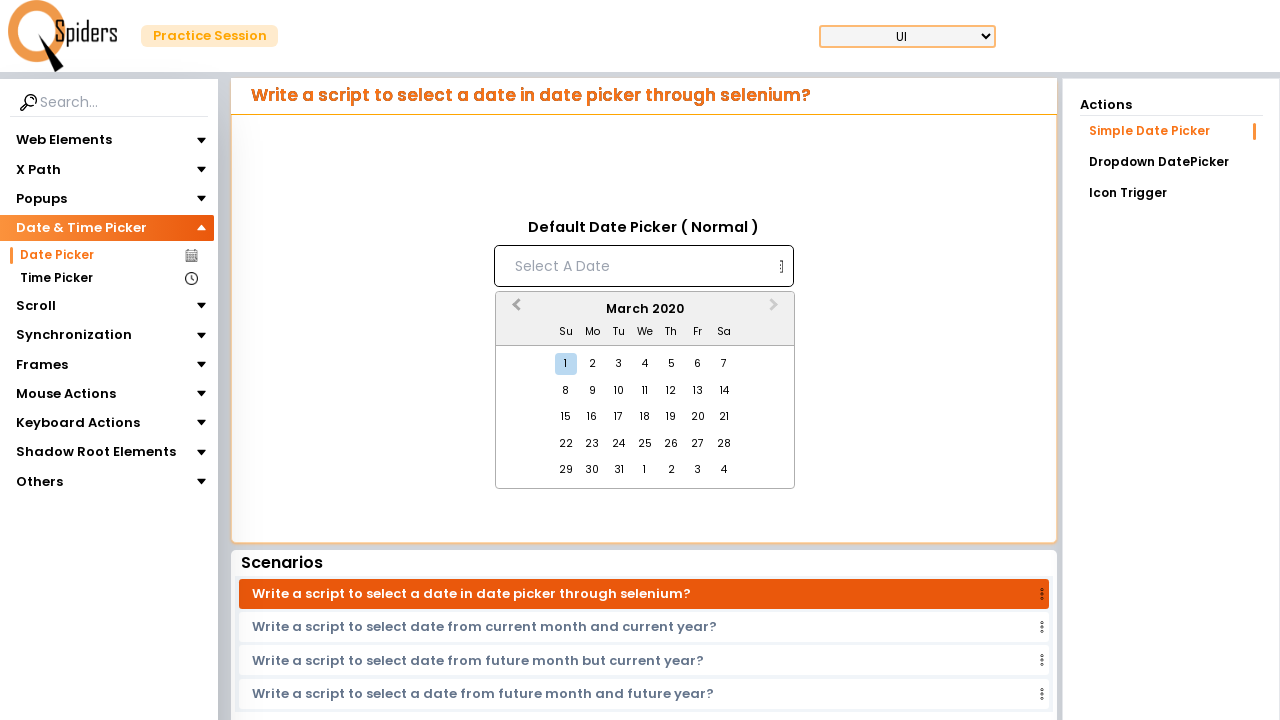

Clicked Previous Month button (currently at March 2020) at (514, 310) on [aria-label='Previous Month']
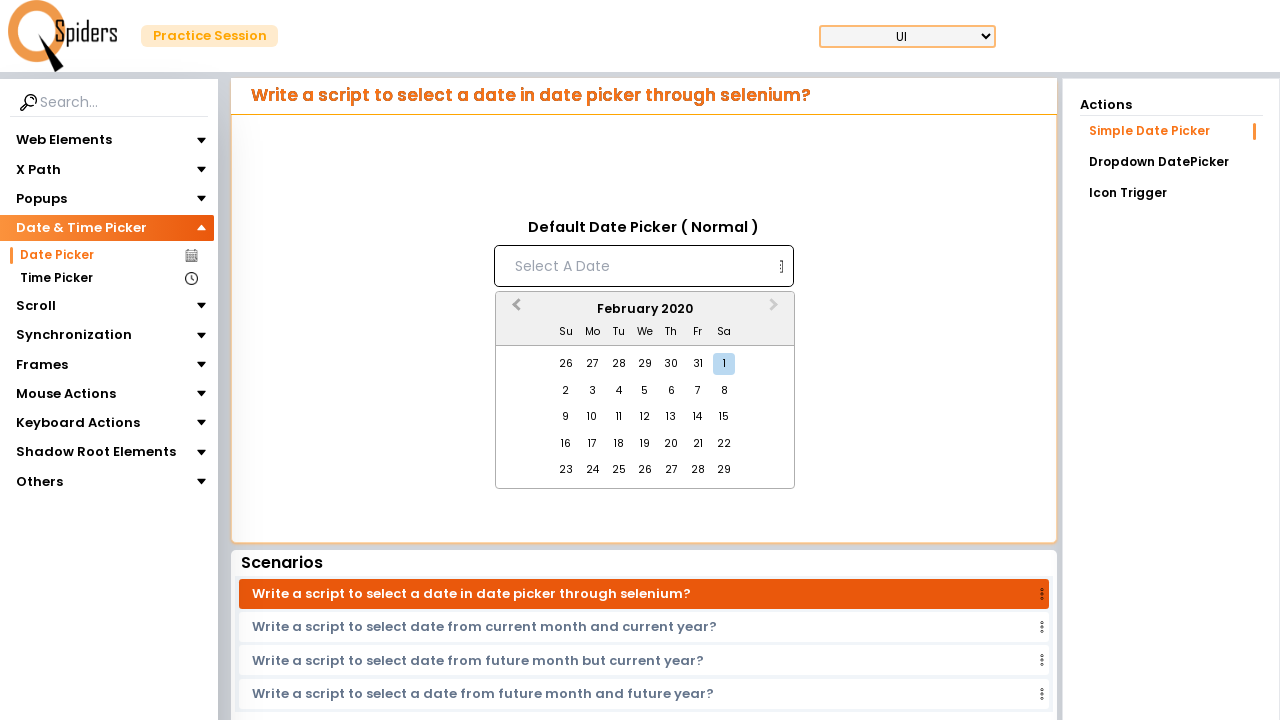

Waited 200ms for month transition
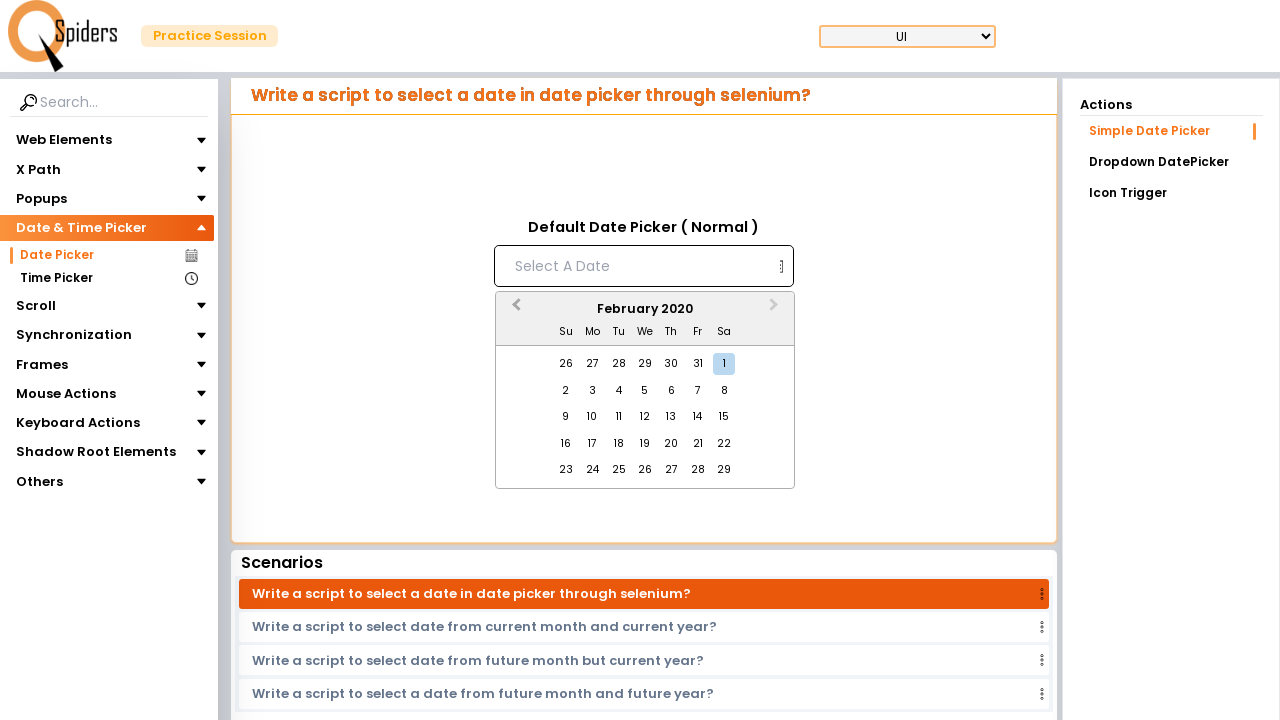

Clicked Previous Month button (currently at February 2020) at (514, 310) on [aria-label='Previous Month']
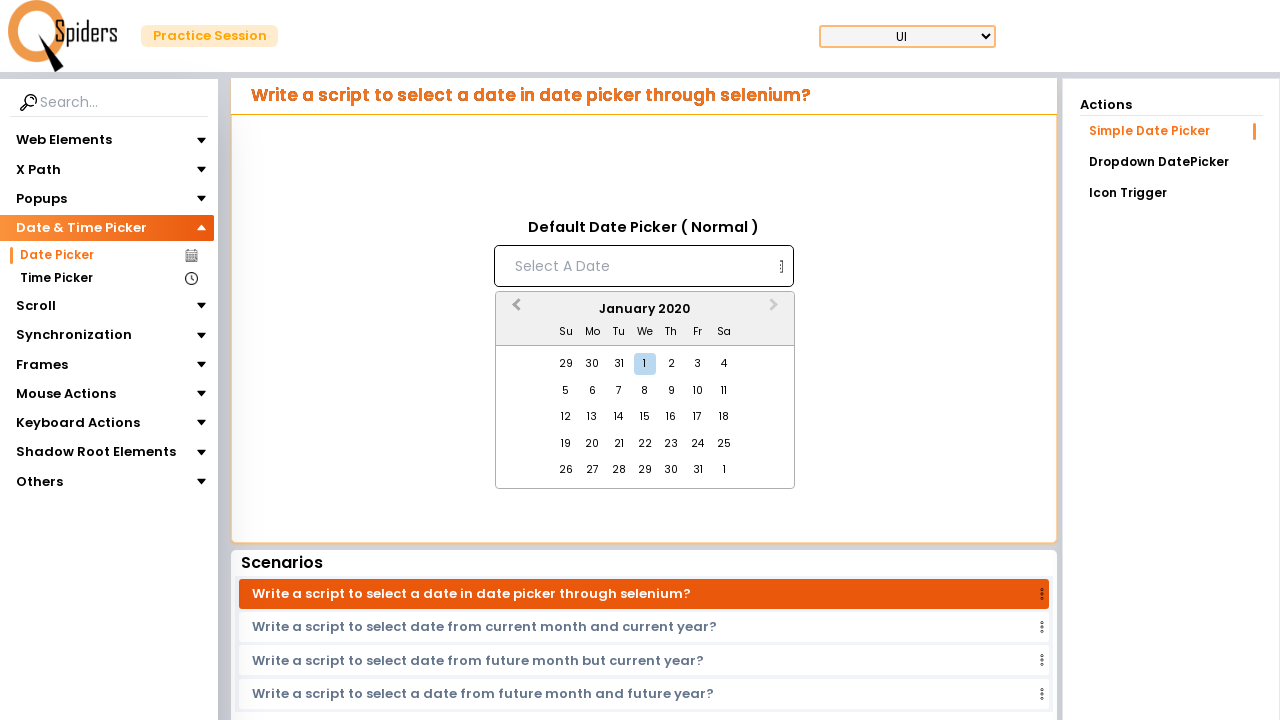

Waited 200ms for month transition
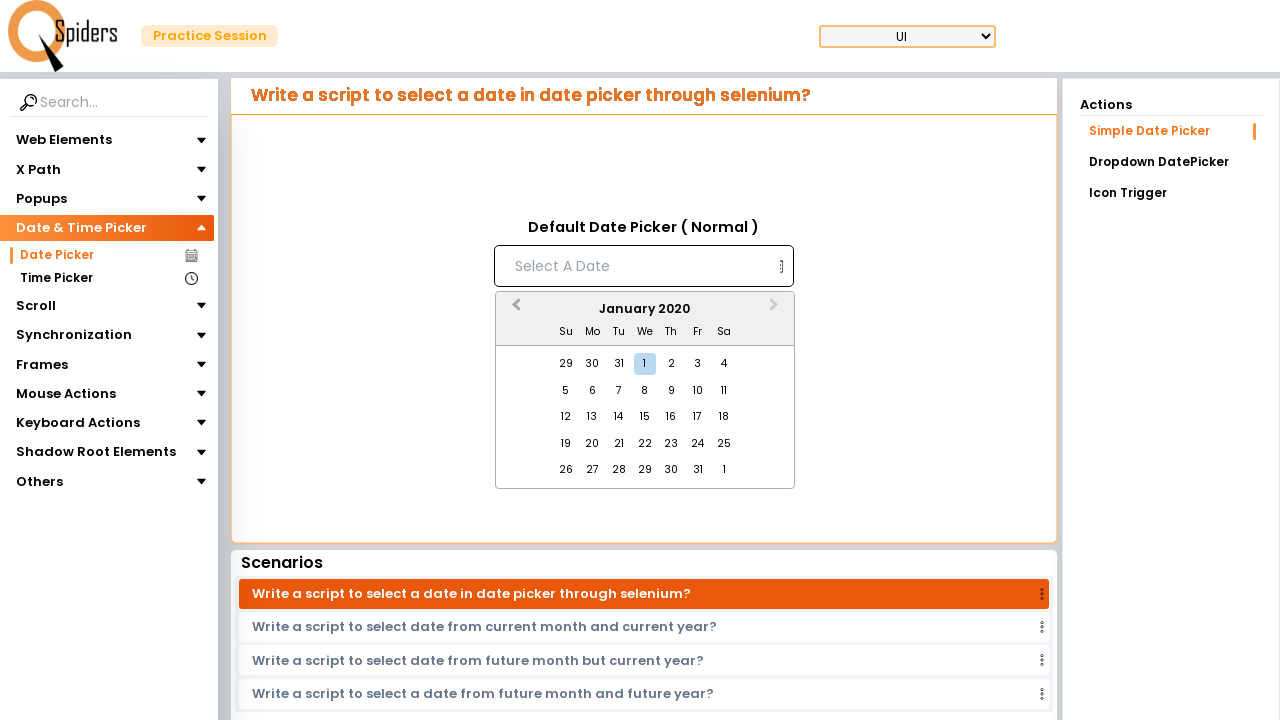

Clicked Previous Month button (currently at January 2020) at (514, 310) on [aria-label='Previous Month']
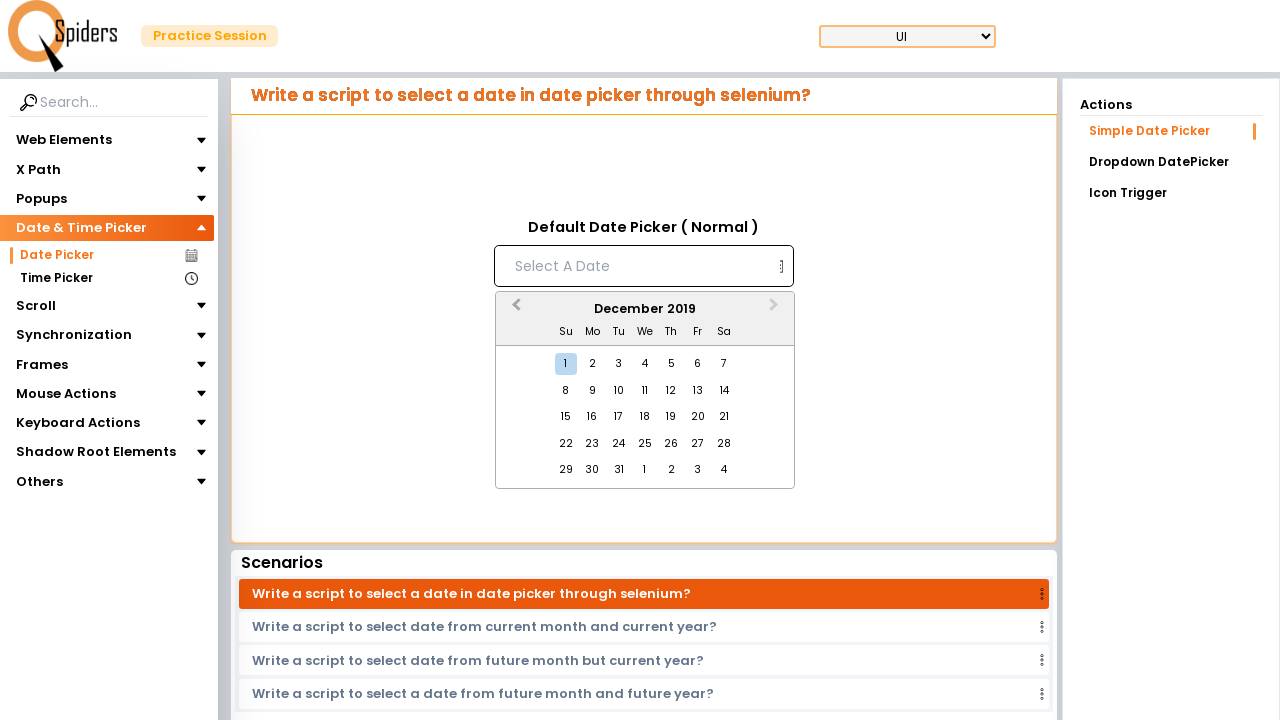

Waited 200ms for month transition
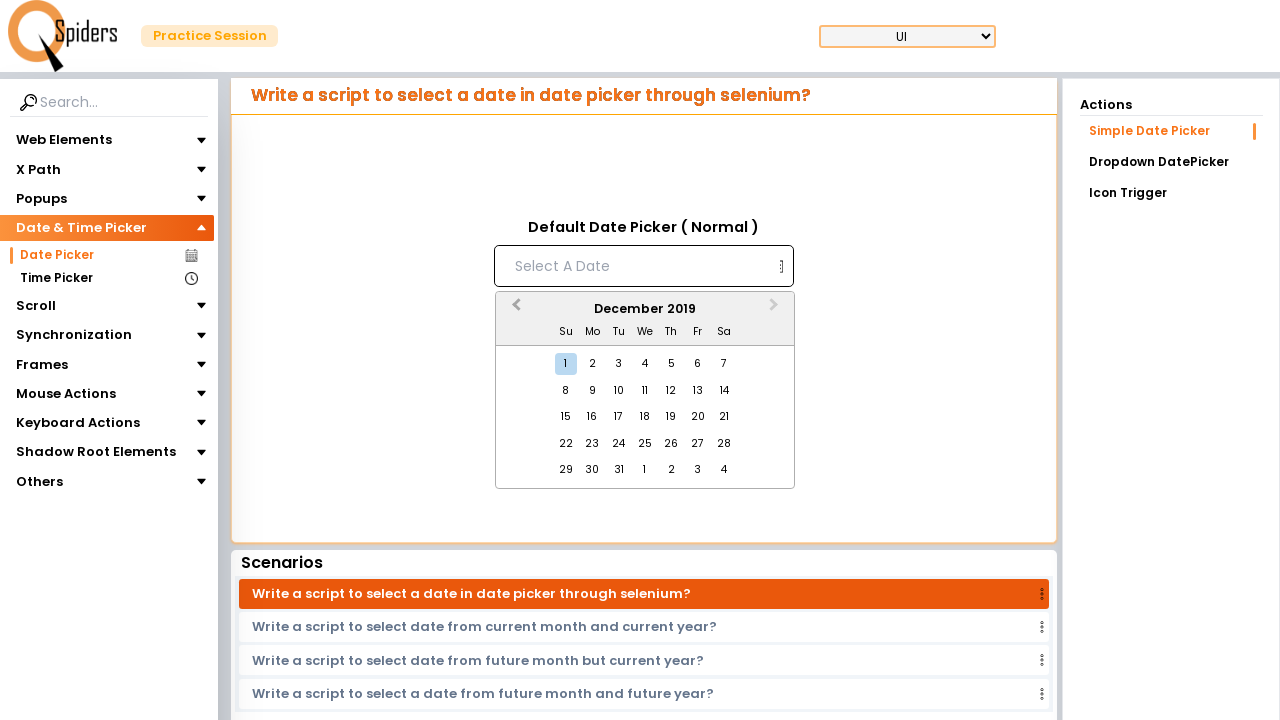

Clicked Previous Month button (currently at December 2019) at (514, 310) on [aria-label='Previous Month']
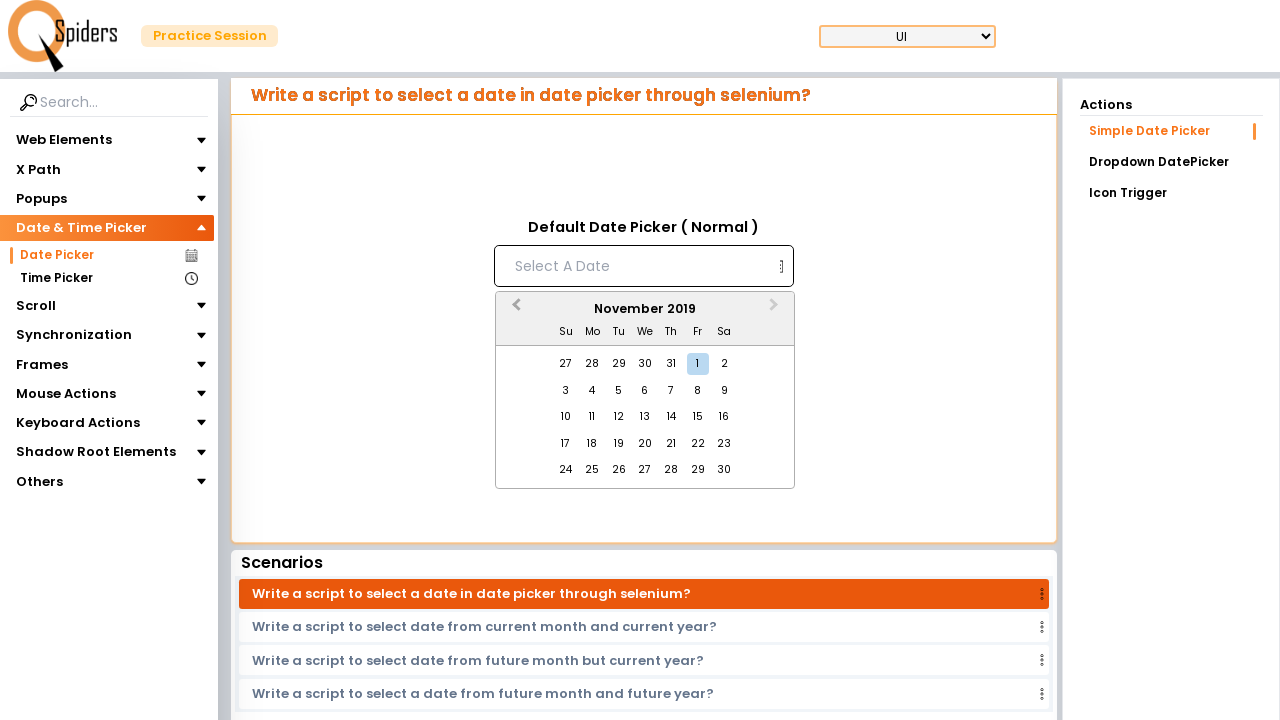

Waited 200ms for month transition
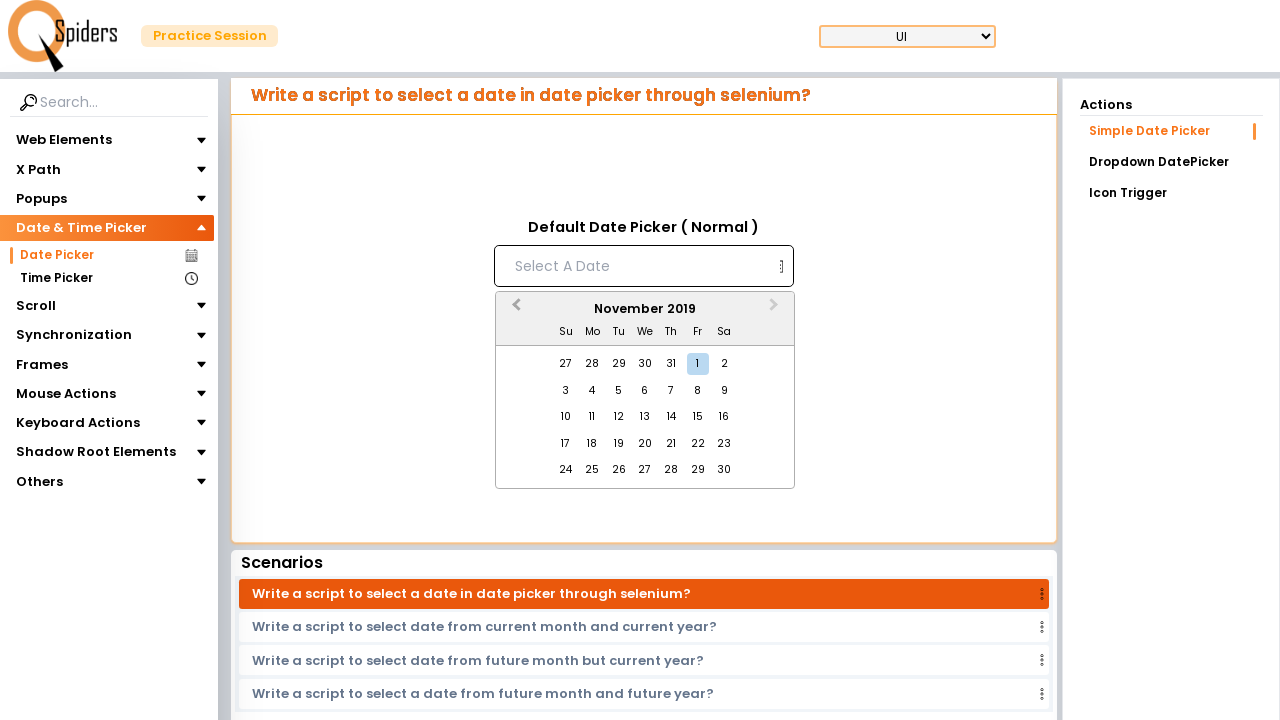

Clicked Previous Month button (currently at November 2019) at (514, 310) on [aria-label='Previous Month']
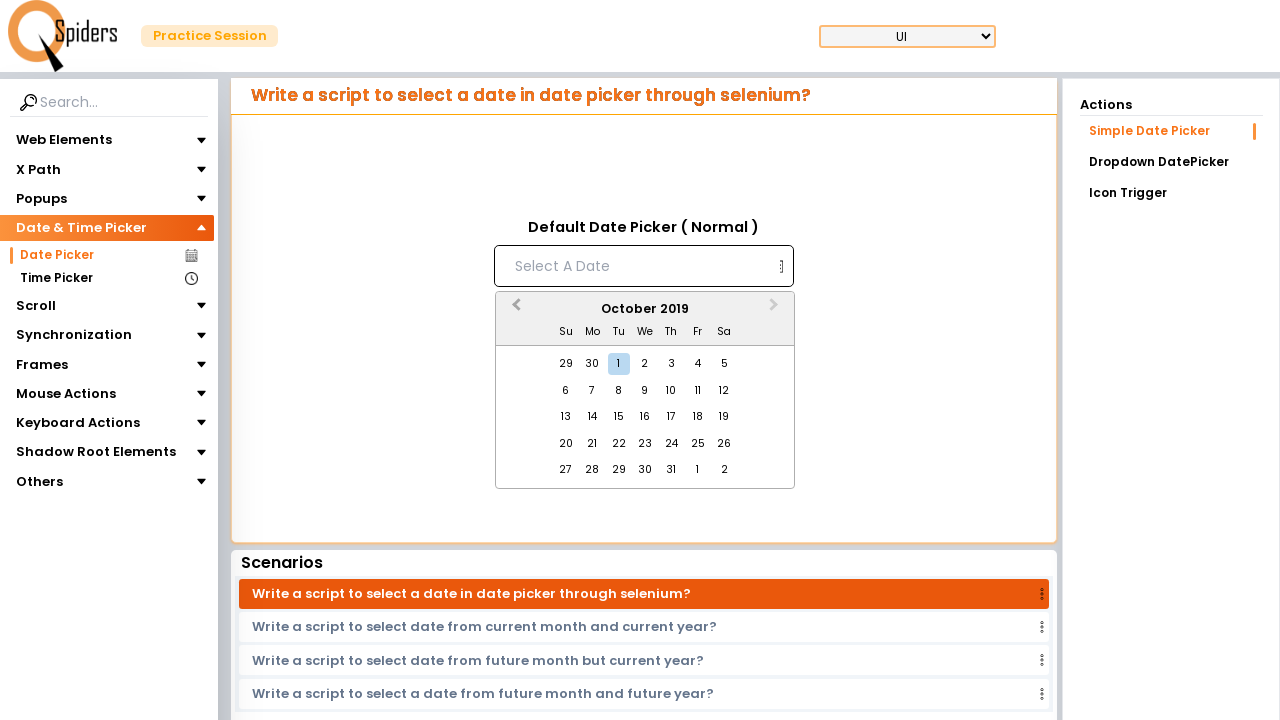

Waited 200ms for month transition
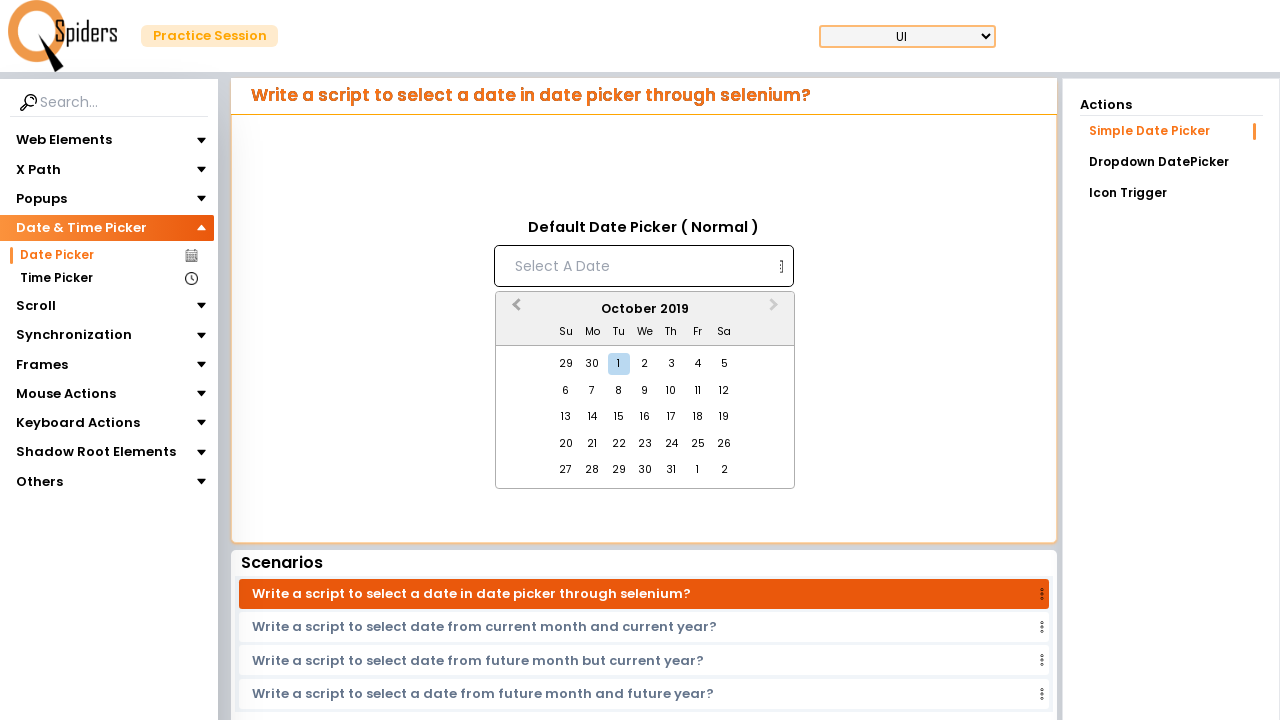

Clicked Previous Month button (currently at October 2019) at (514, 310) on [aria-label='Previous Month']
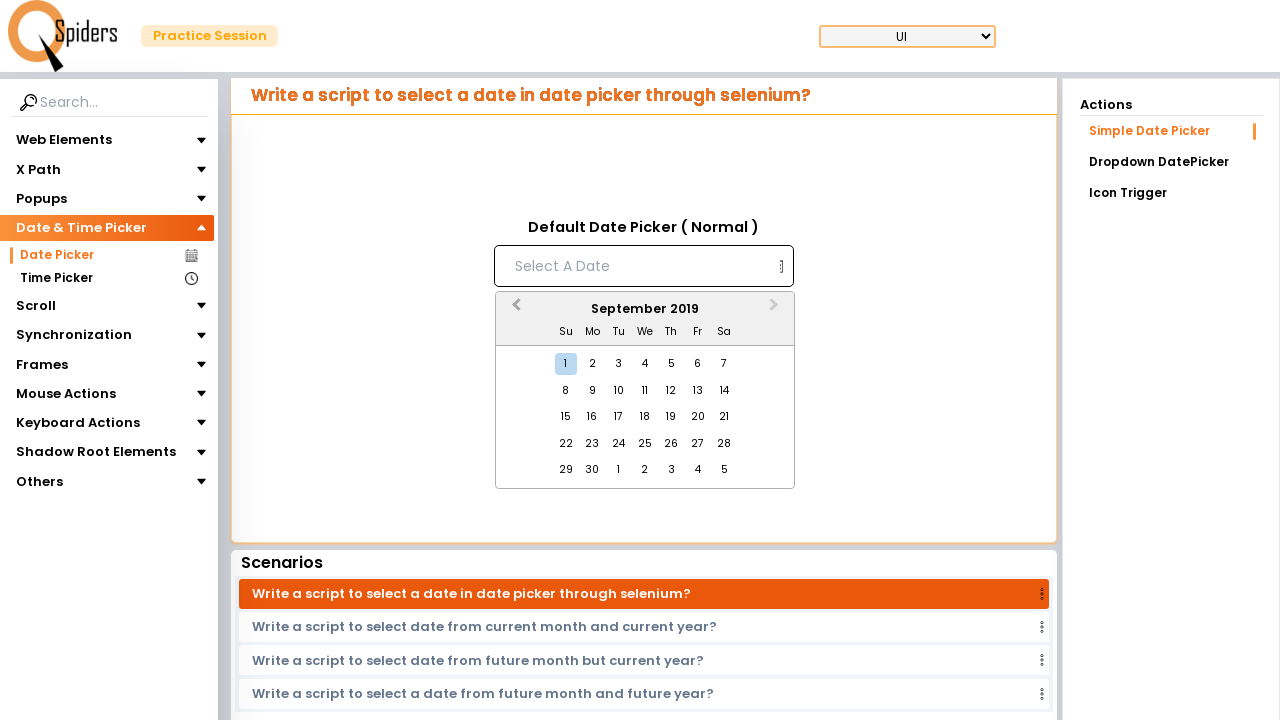

Waited 200ms for month transition
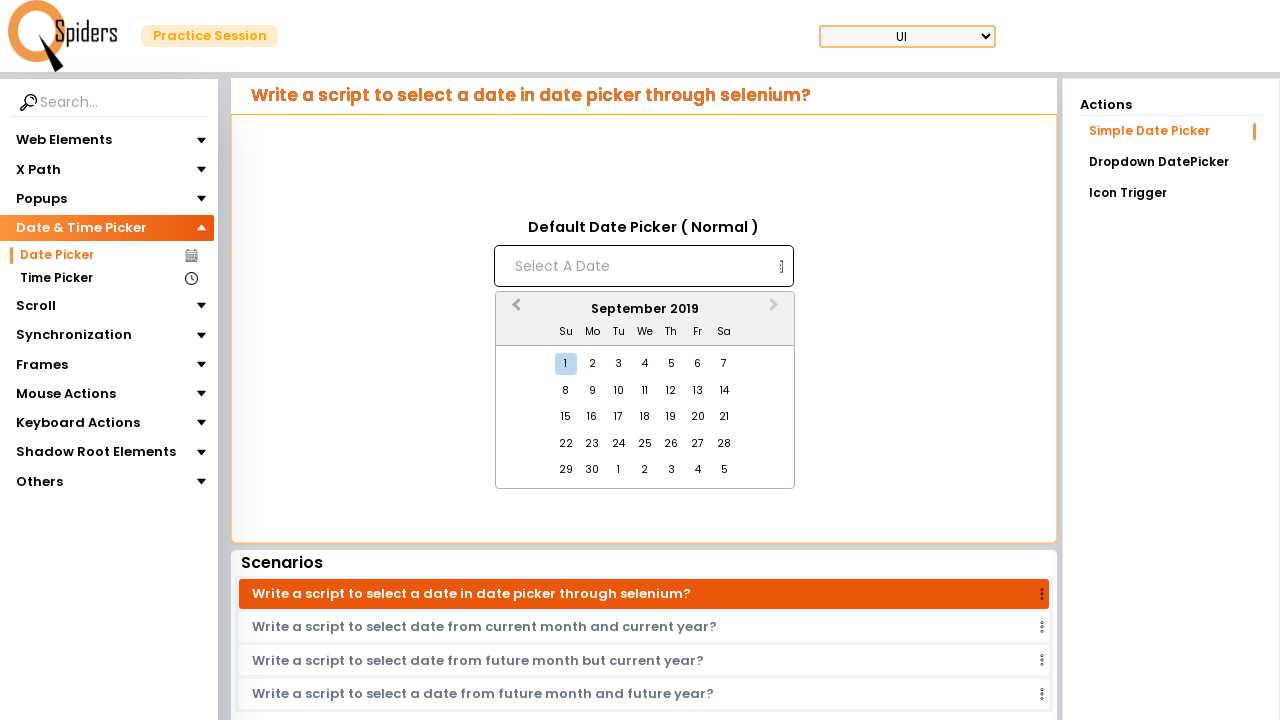

Clicked Previous Month button (currently at September 2019) at (514, 310) on [aria-label='Previous Month']
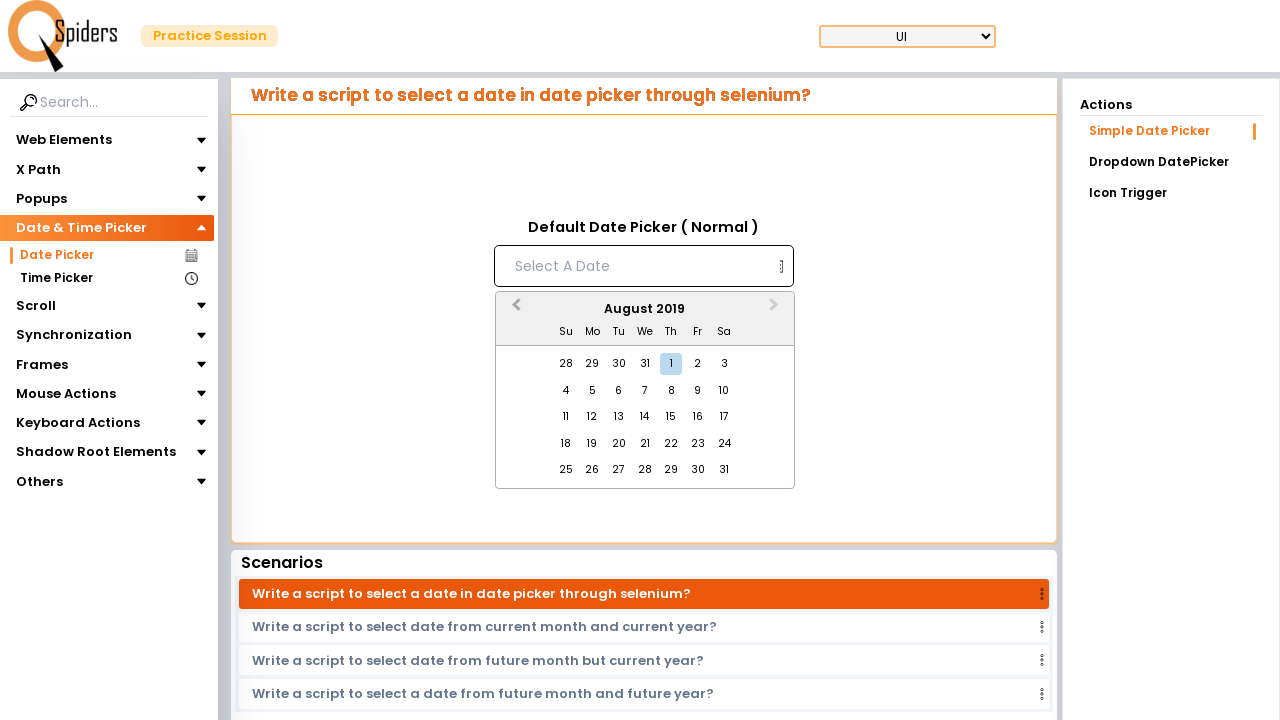

Waited 200ms for month transition
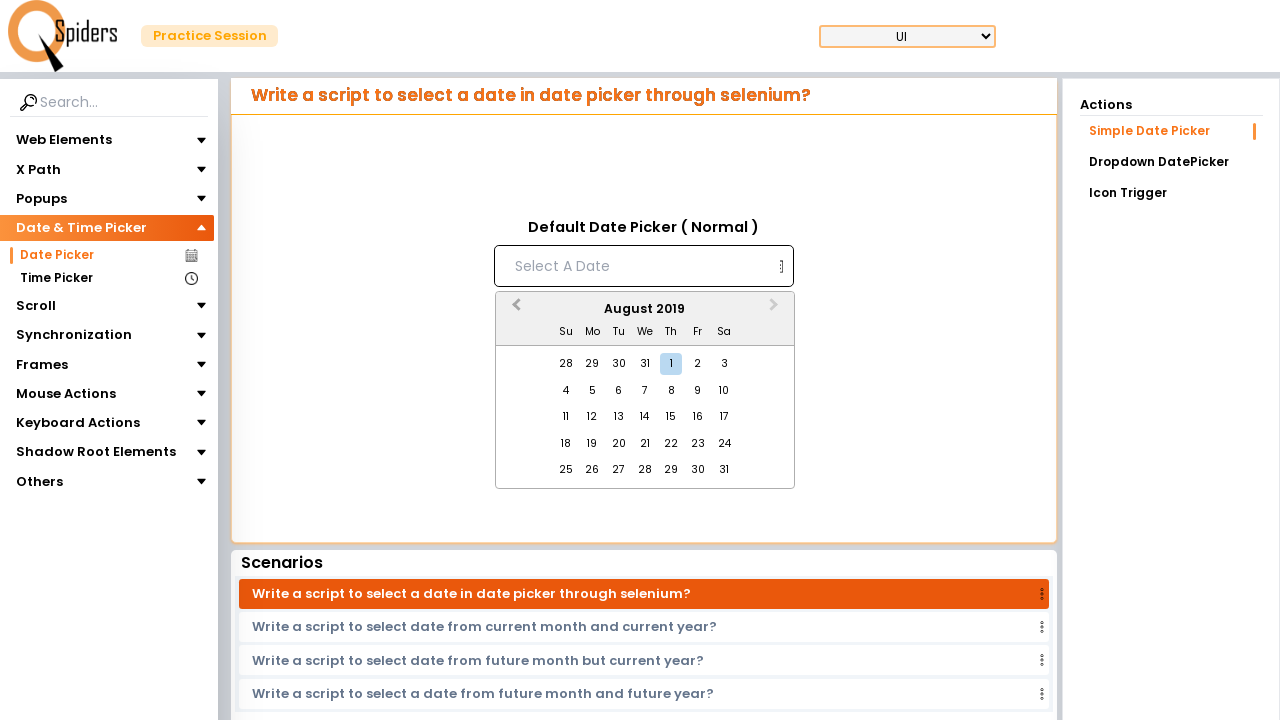

Clicked Previous Month button (currently at August 2019) at (514, 310) on [aria-label='Previous Month']
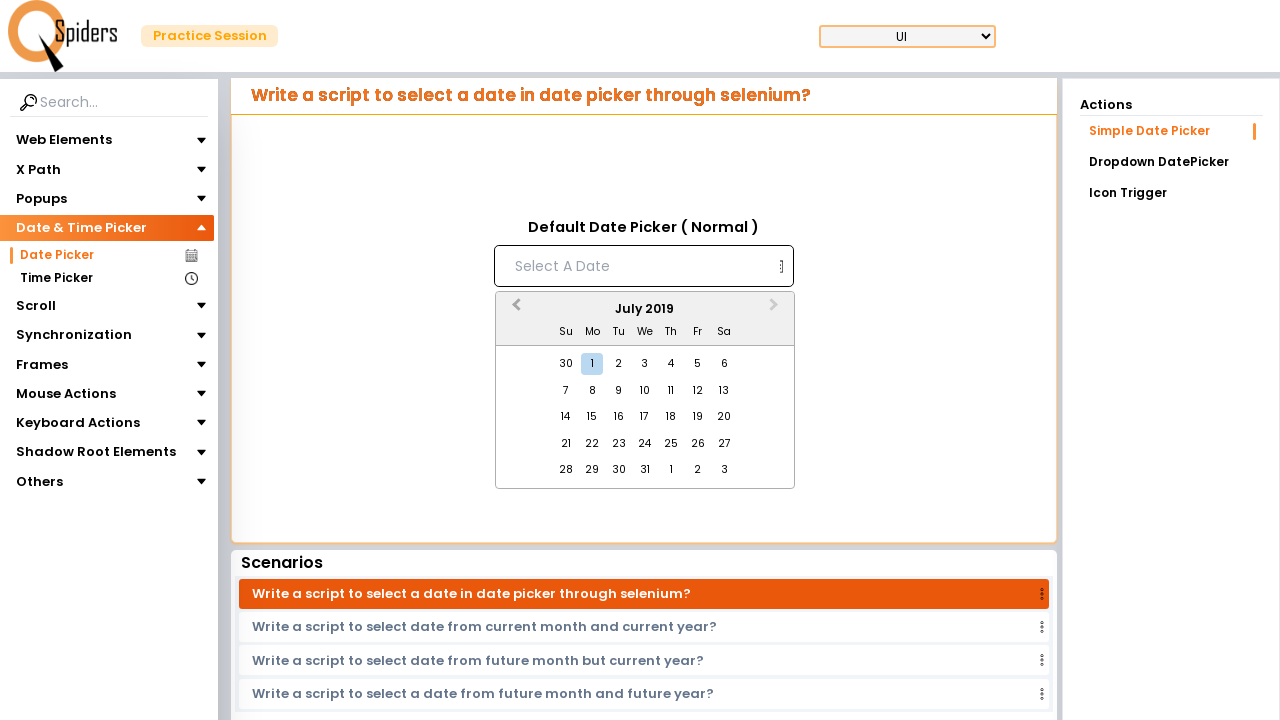

Waited 200ms for month transition
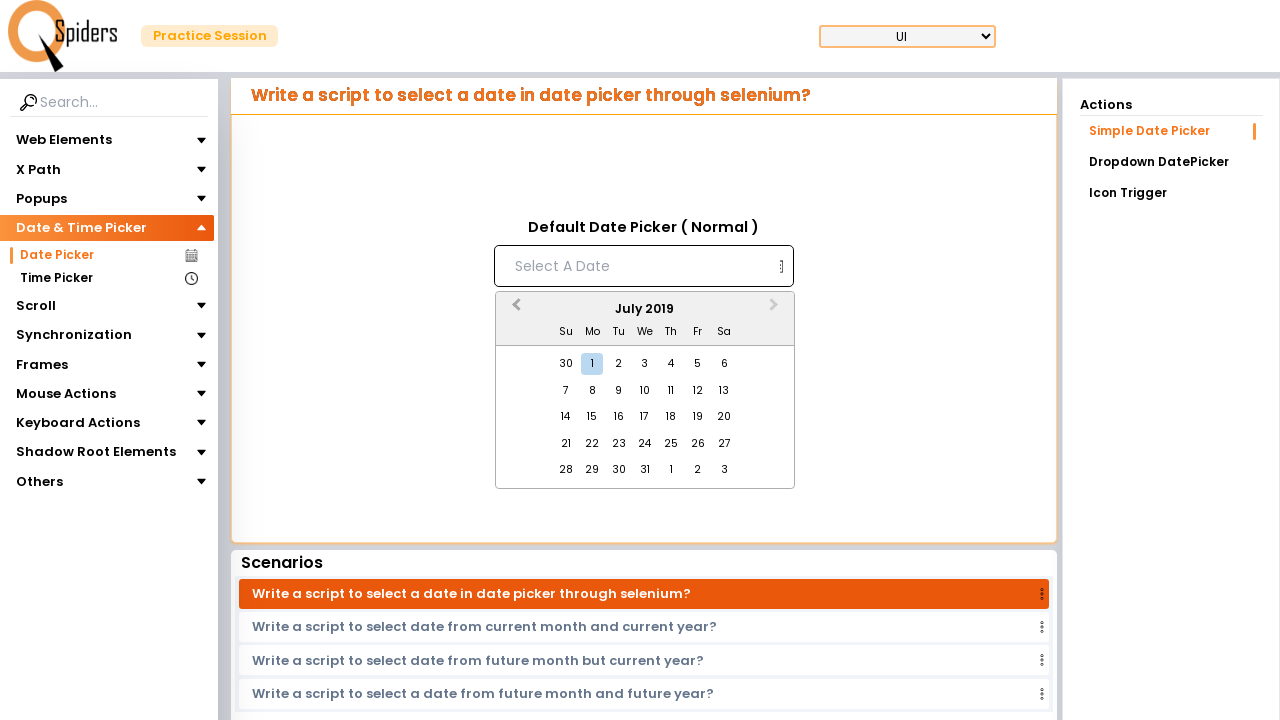

Clicked Previous Month button (currently at July 2019) at (514, 310) on [aria-label='Previous Month']
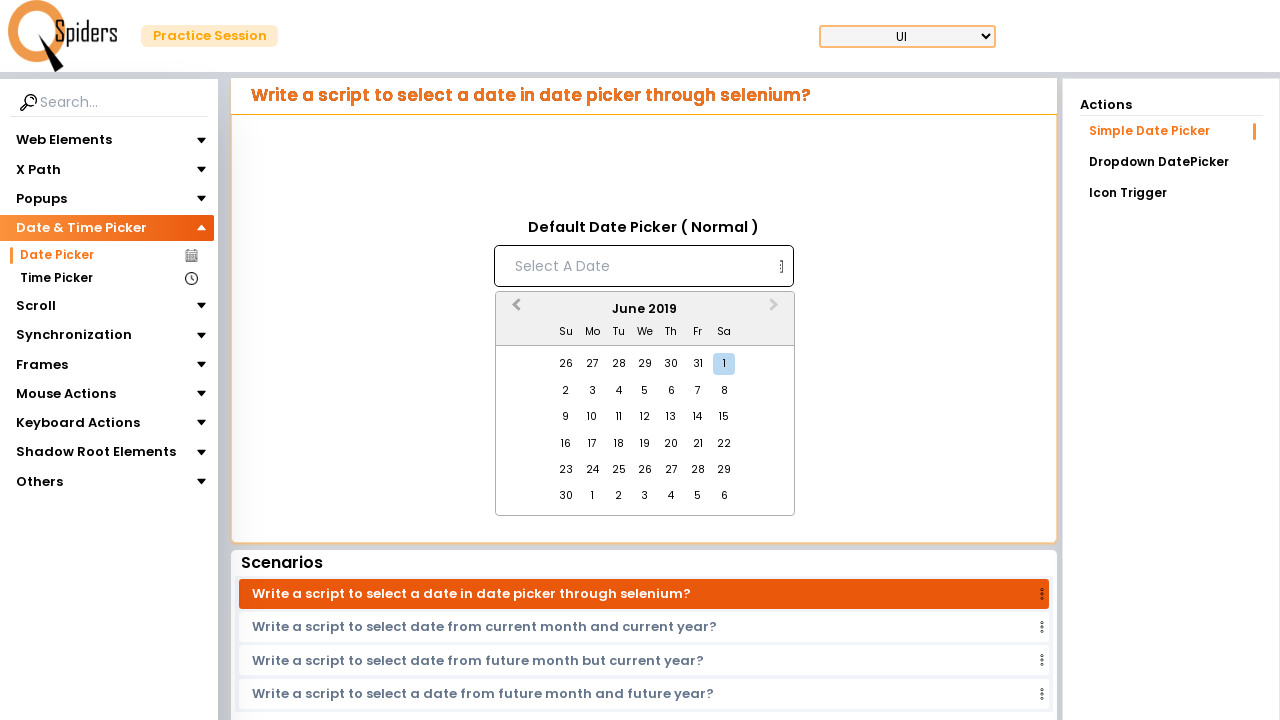

Waited 200ms for month transition
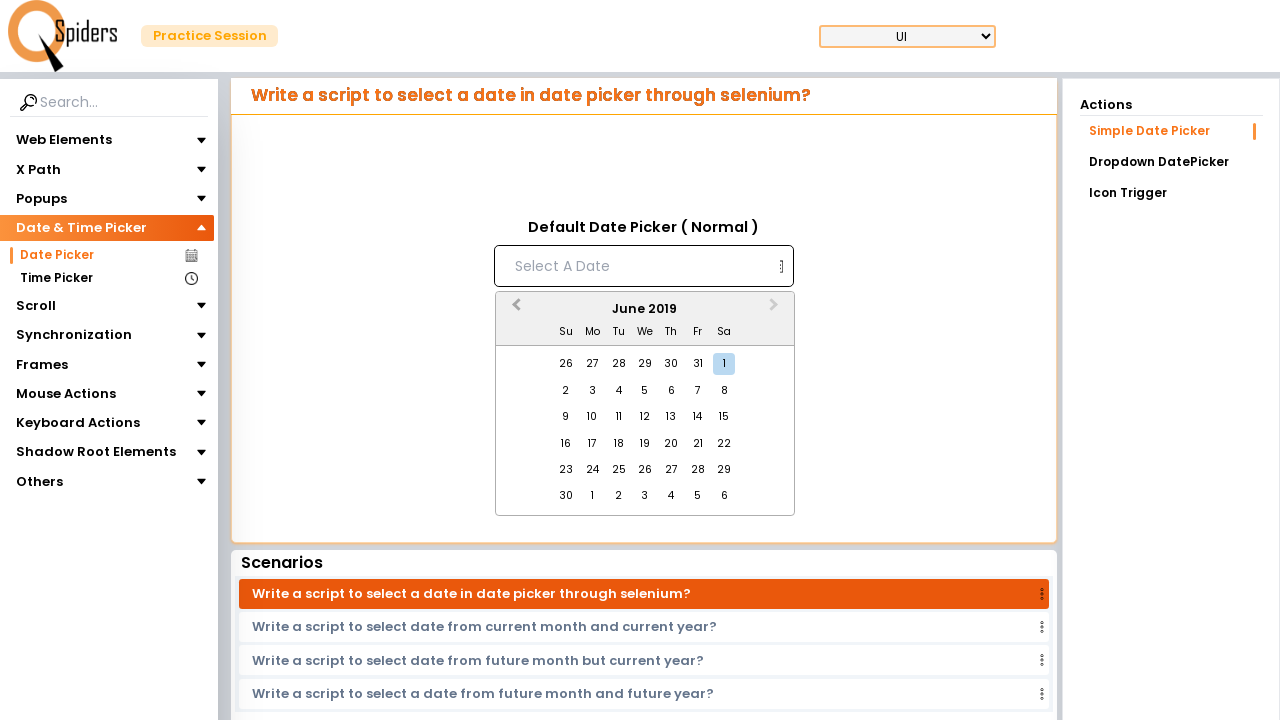

Clicked Previous Month button (currently at June 2019) at (514, 310) on [aria-label='Previous Month']
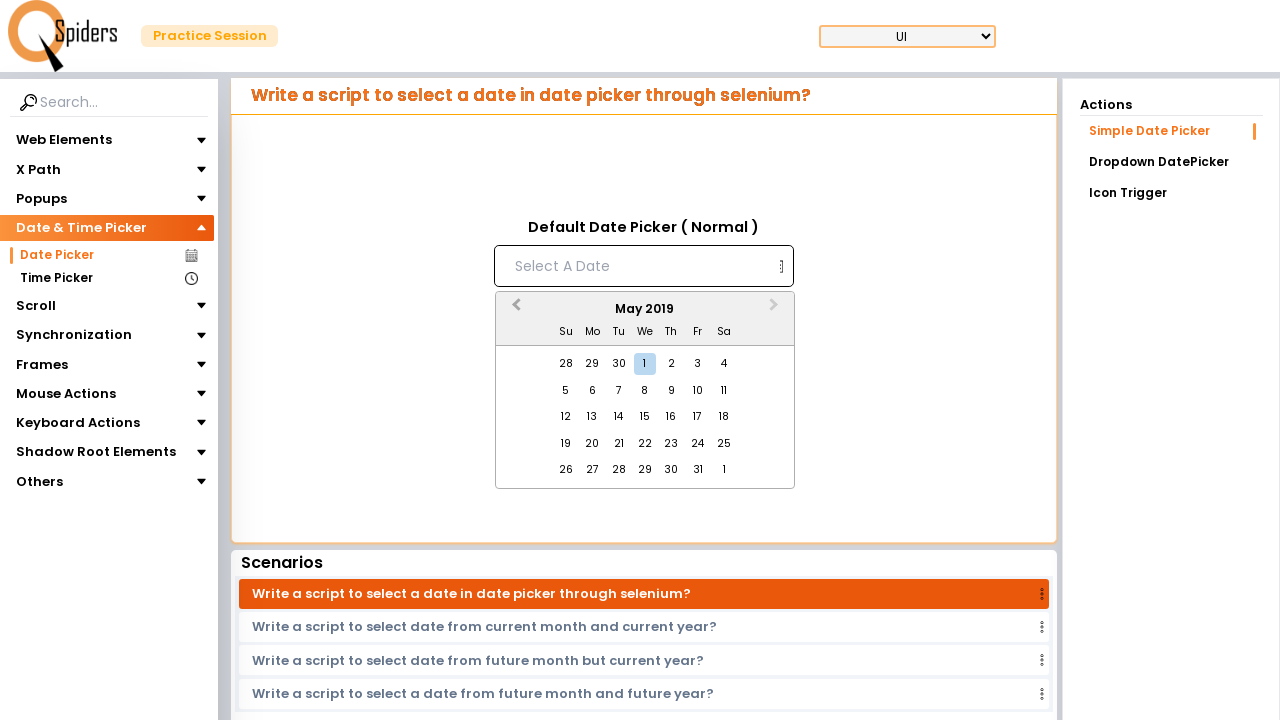

Waited 200ms for month transition
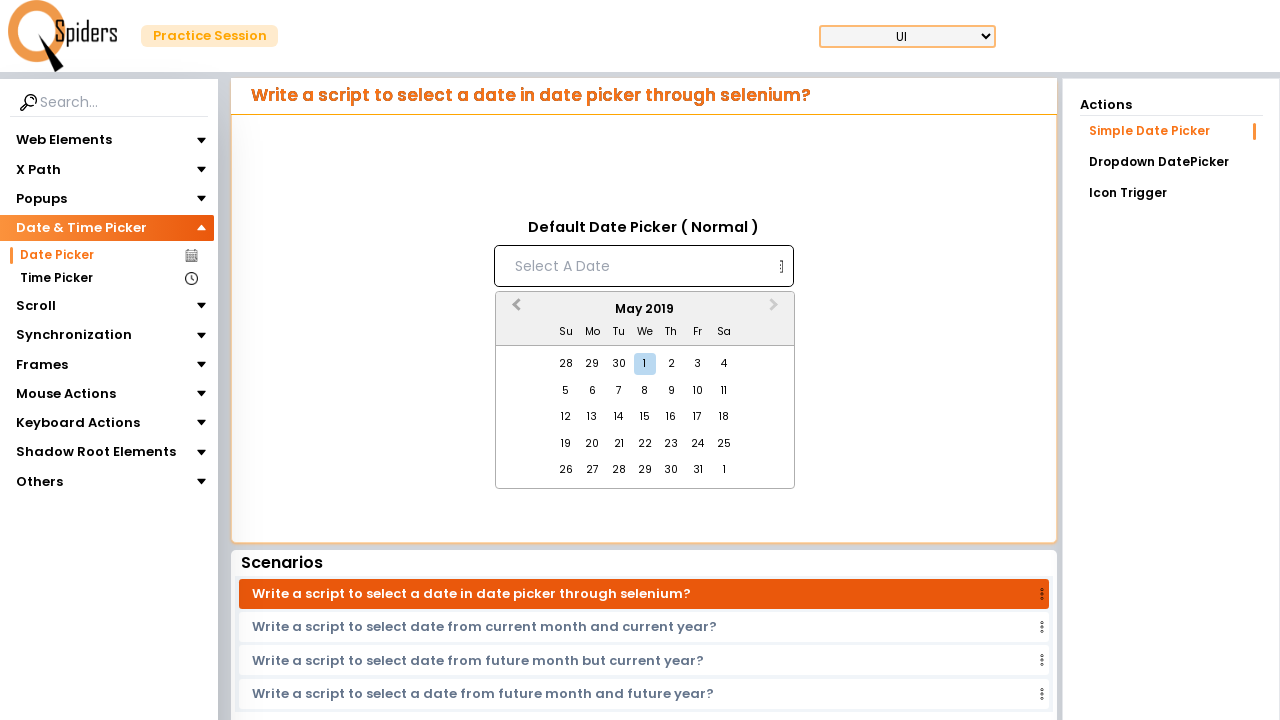

Clicked Previous Month button (currently at May 2019) at (514, 310) on [aria-label='Previous Month']
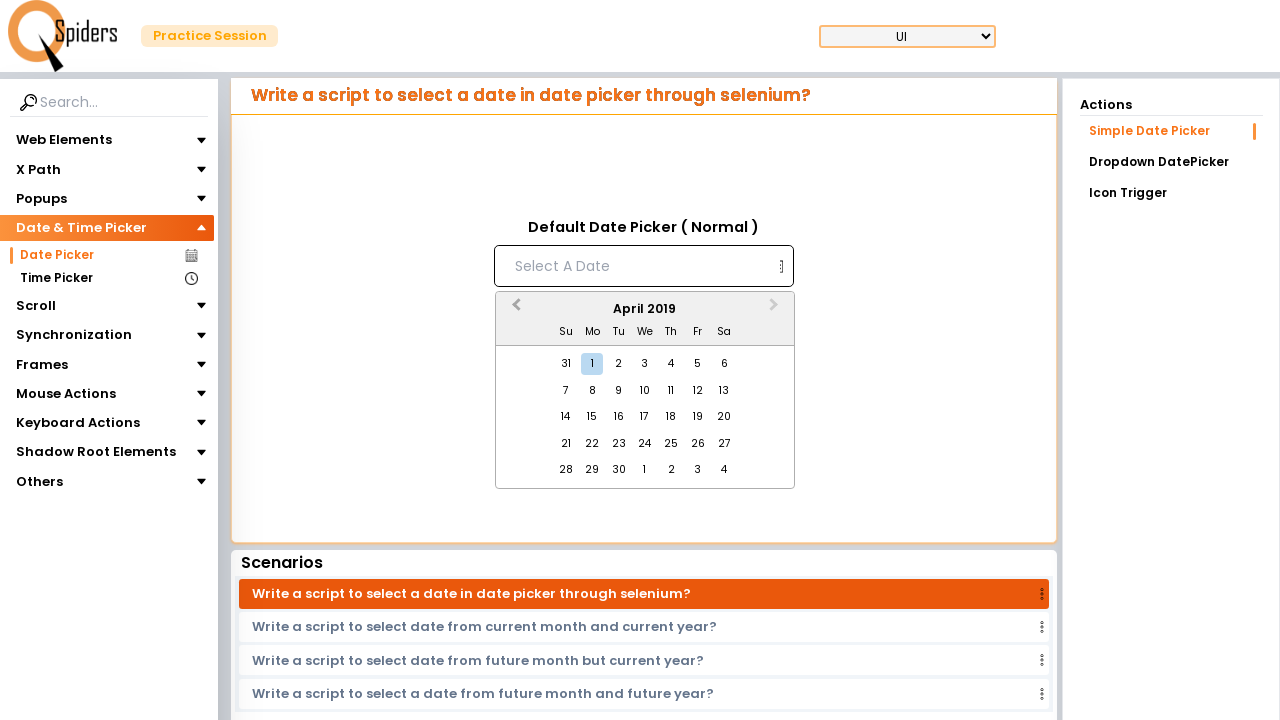

Waited 200ms for month transition
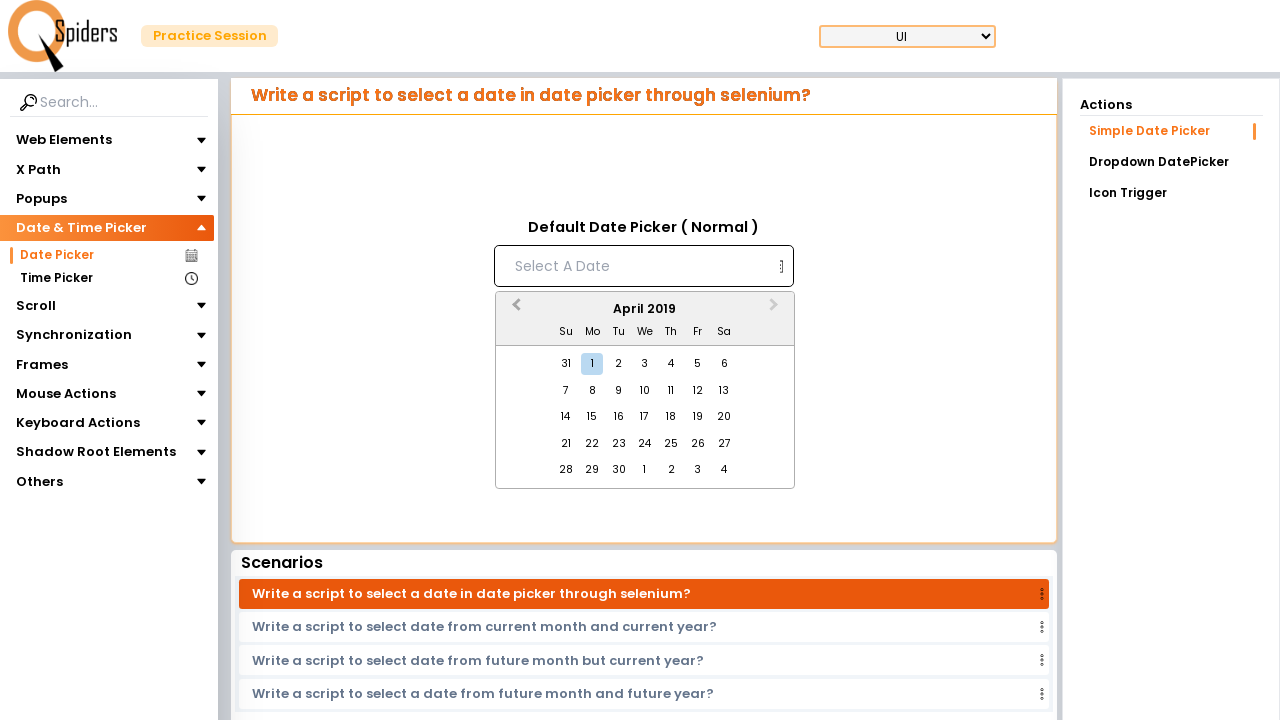

Clicked Previous Month button (currently at April 2019) at (514, 310) on [aria-label='Previous Month']
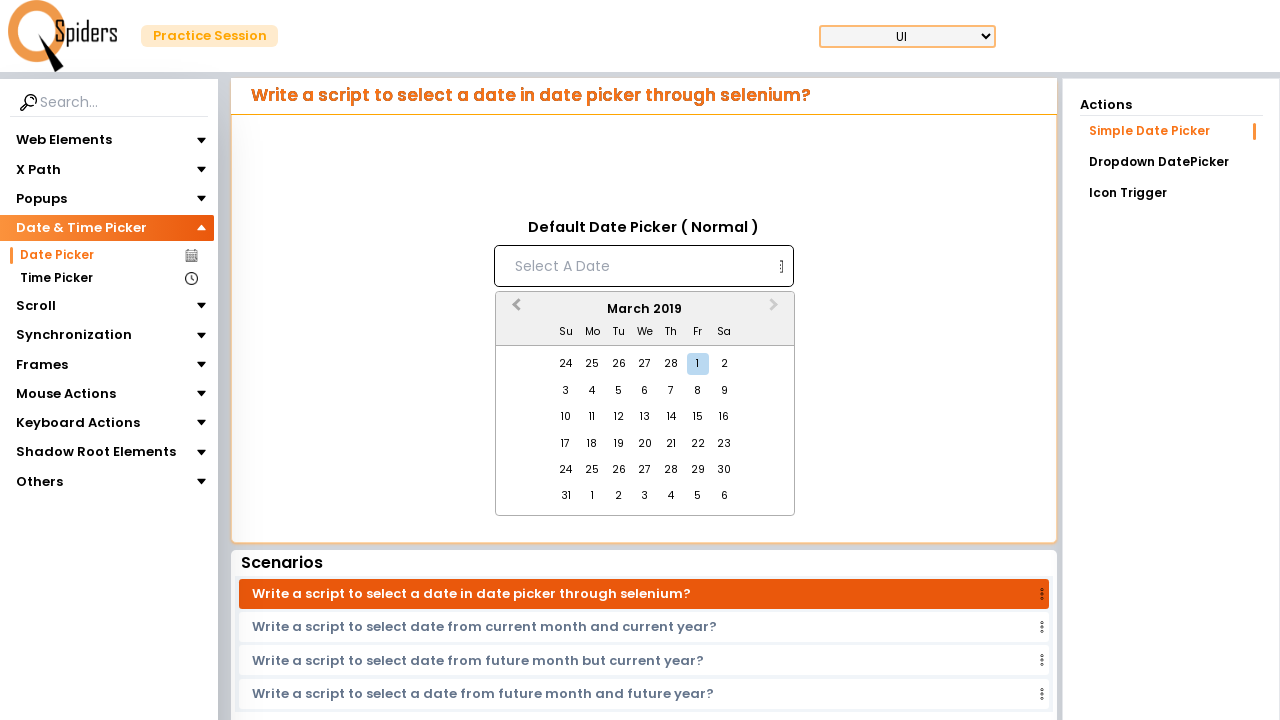

Waited 200ms for month transition
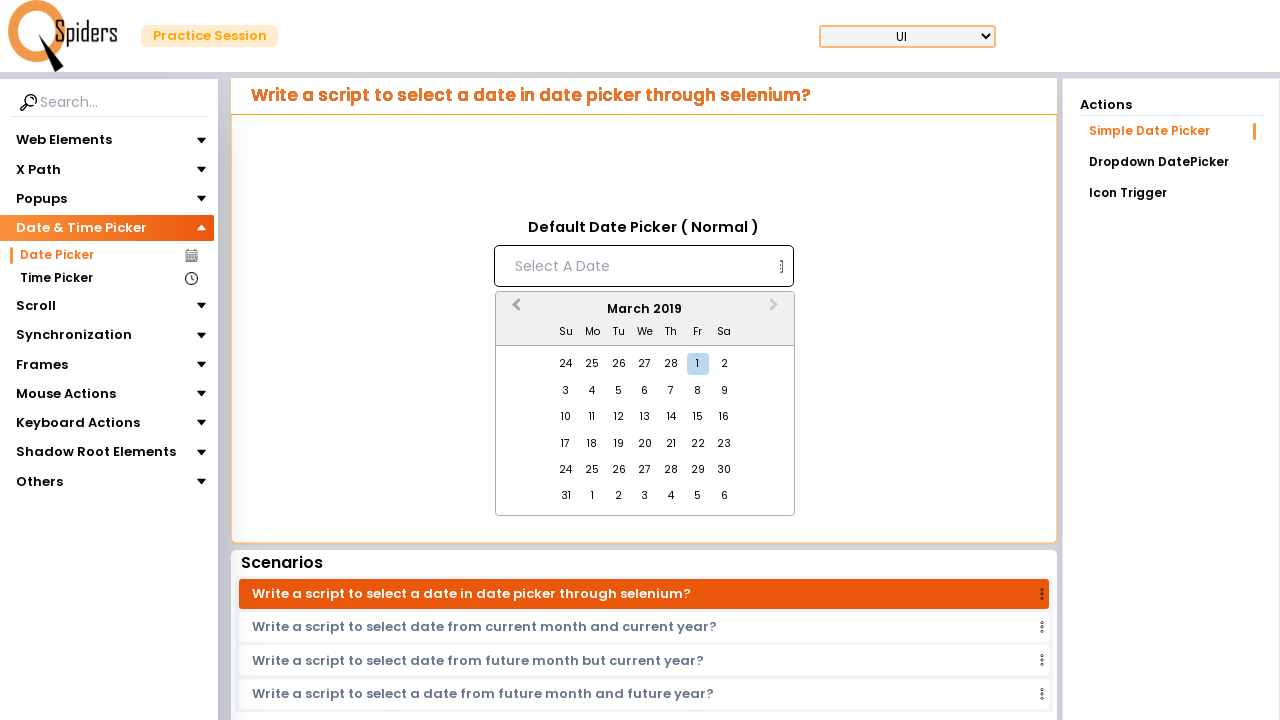

Clicked Previous Month button (currently at March 2019) at (514, 310) on [aria-label='Previous Month']
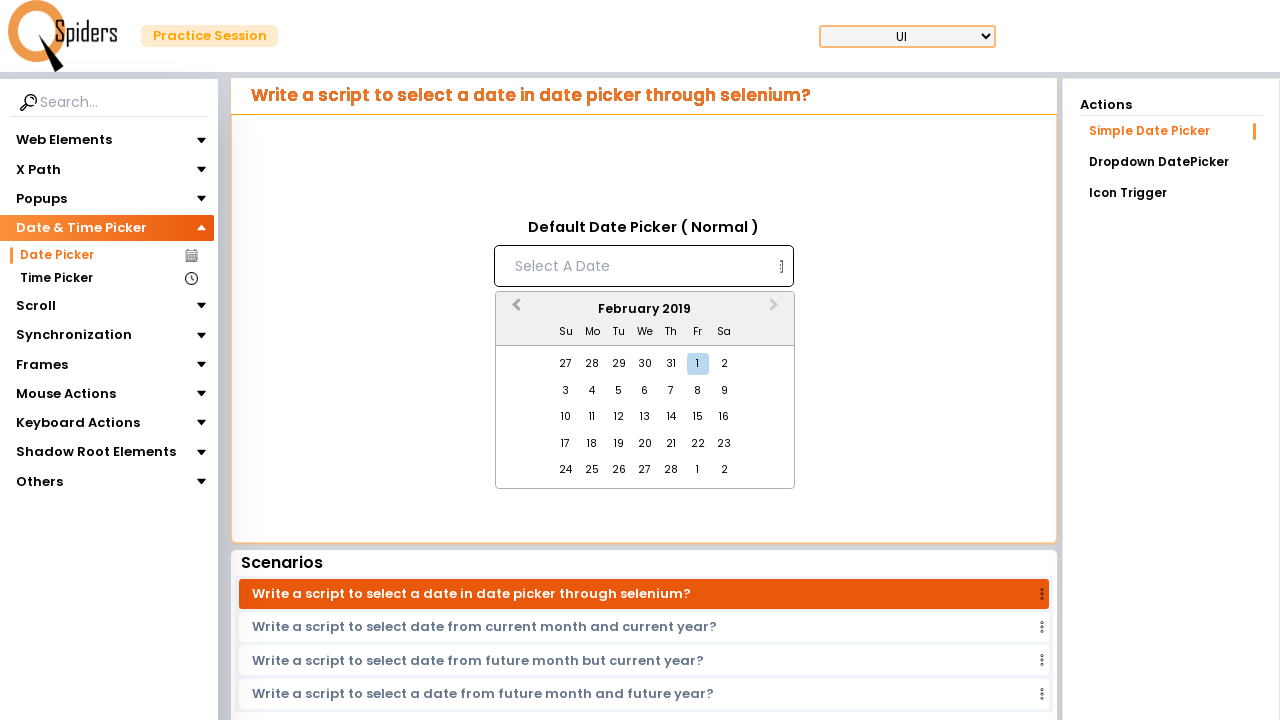

Waited 200ms for month transition
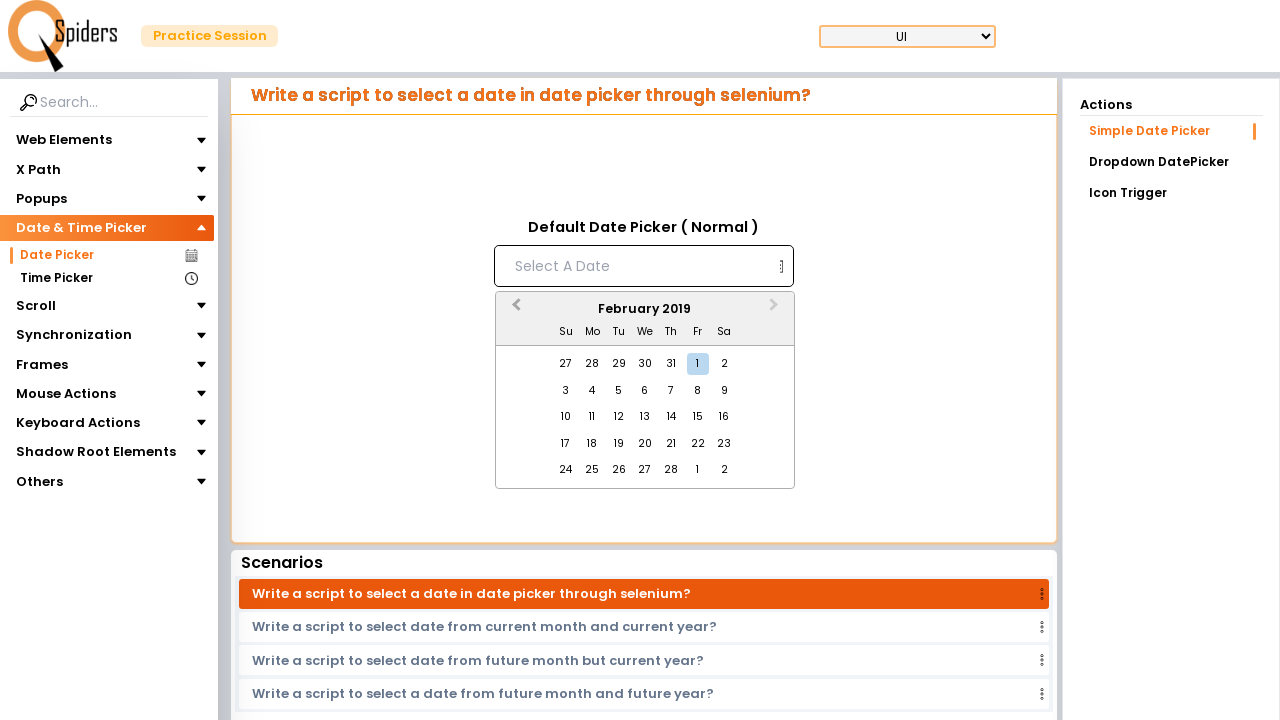

Clicked Previous Month button (currently at February 2019) at (514, 310) on [aria-label='Previous Month']
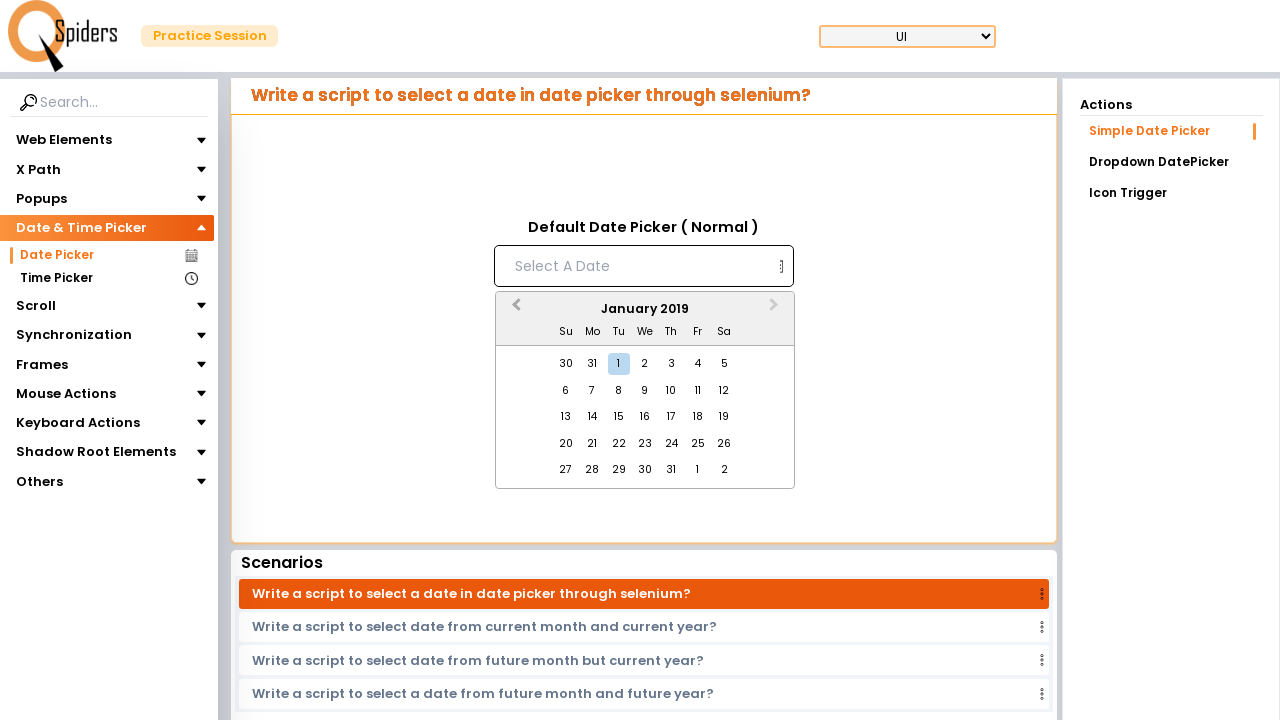

Waited 200ms for month transition
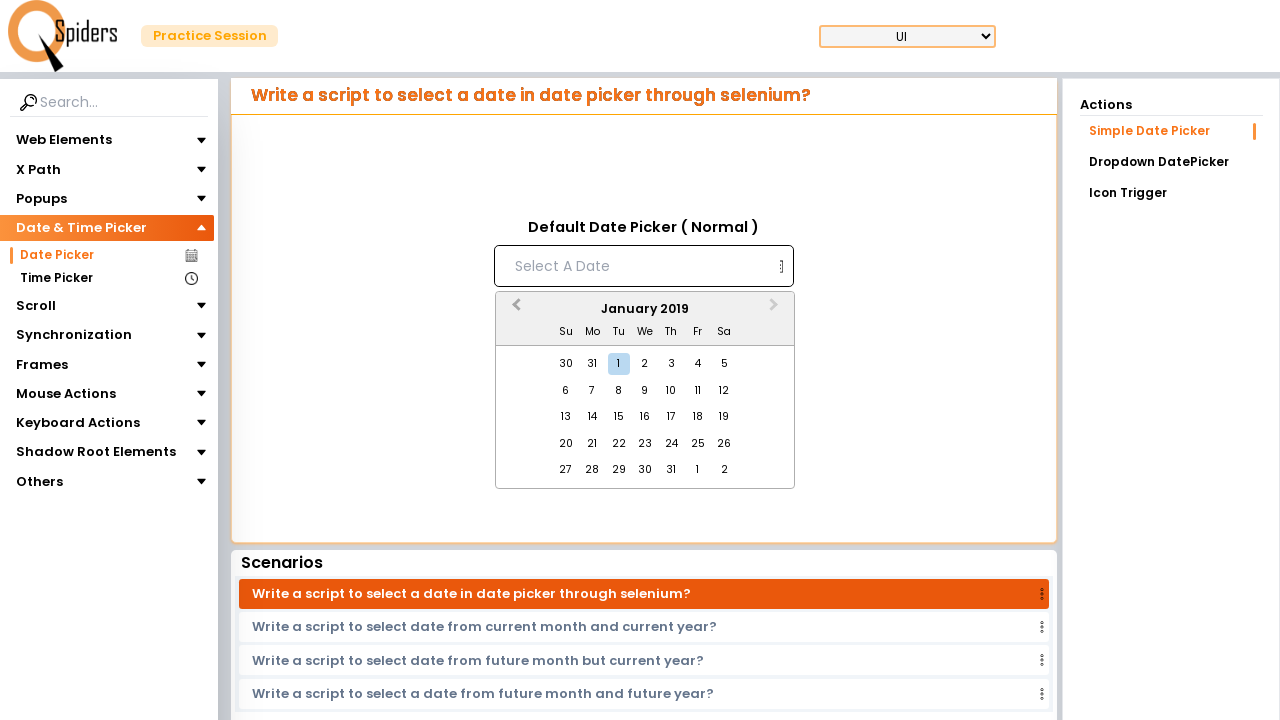

Clicked Previous Month button (currently at January 2019) at (514, 310) on [aria-label='Previous Month']
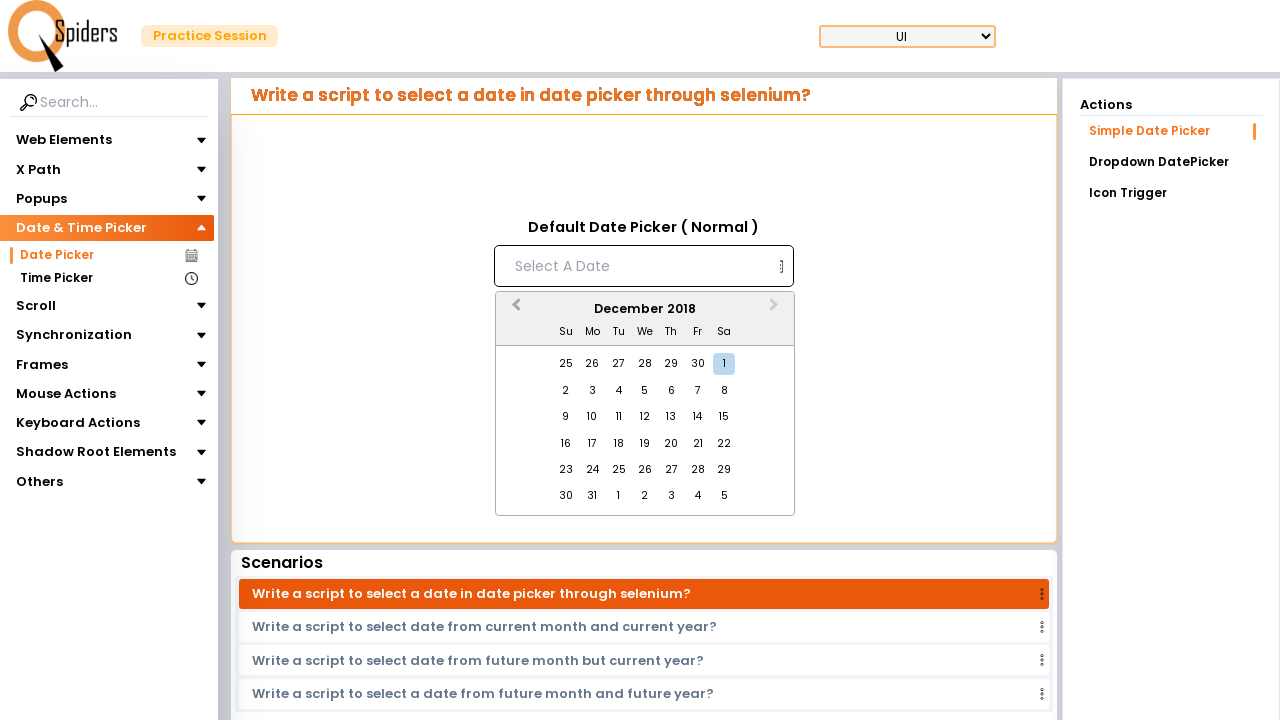

Waited 200ms for month transition
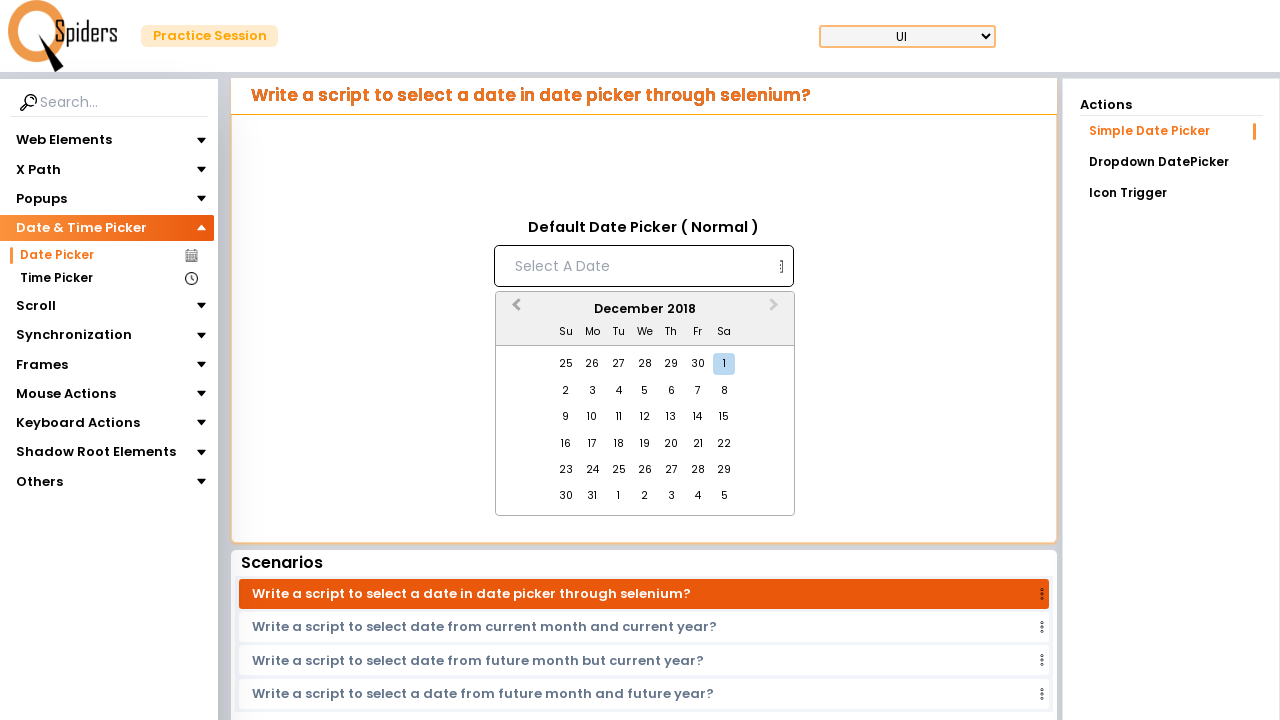

Clicked Previous Month button (currently at December 2018) at (514, 310) on [aria-label='Previous Month']
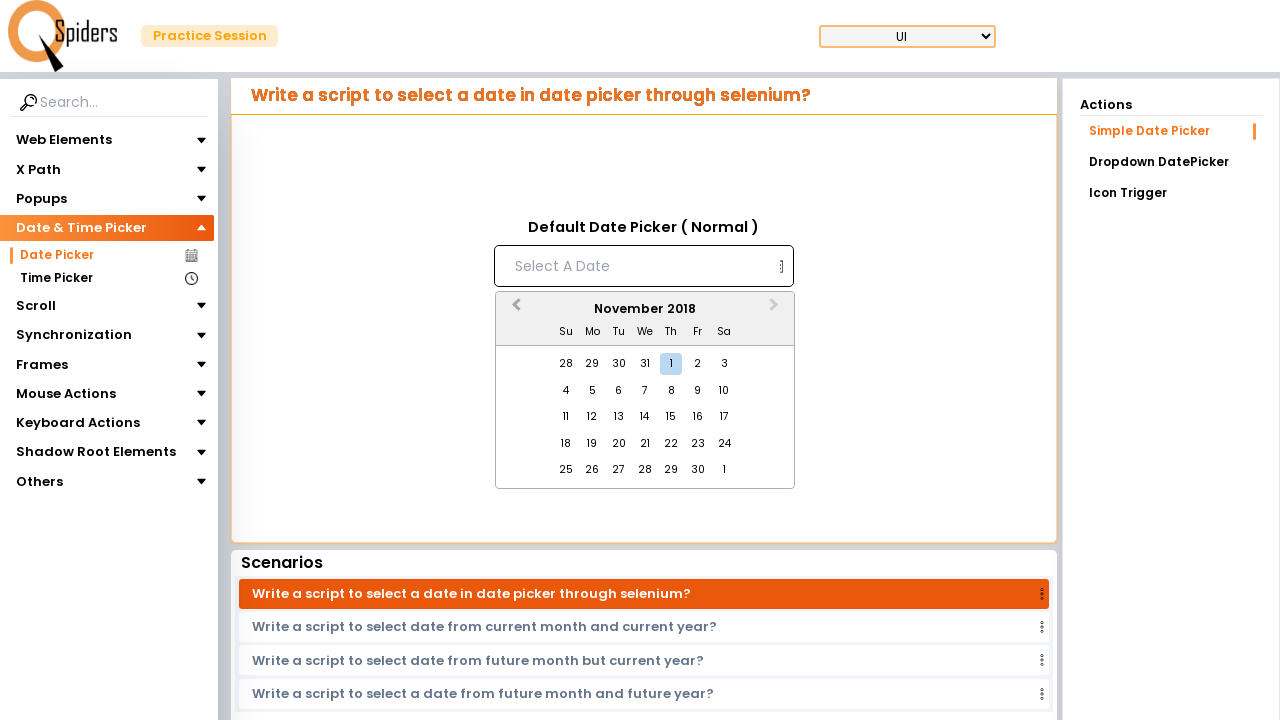

Waited 200ms for month transition
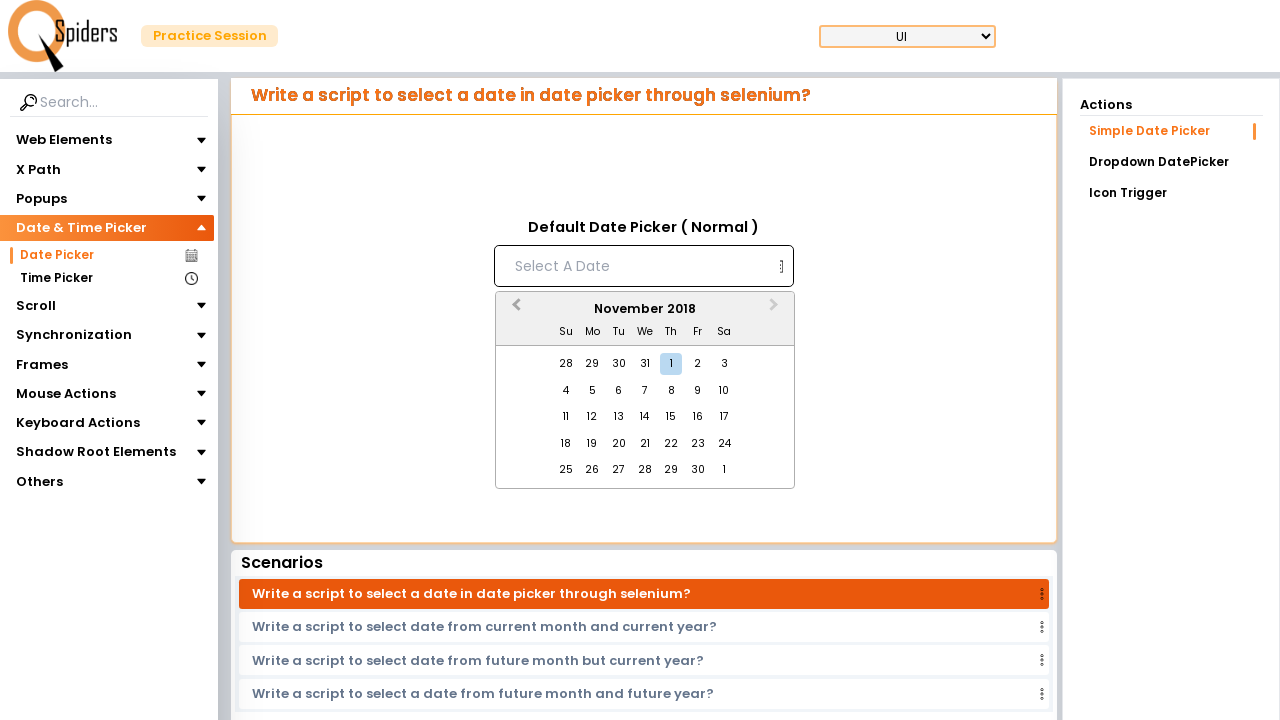

Clicked Previous Month button (currently at November 2018) at (514, 310) on [aria-label='Previous Month']
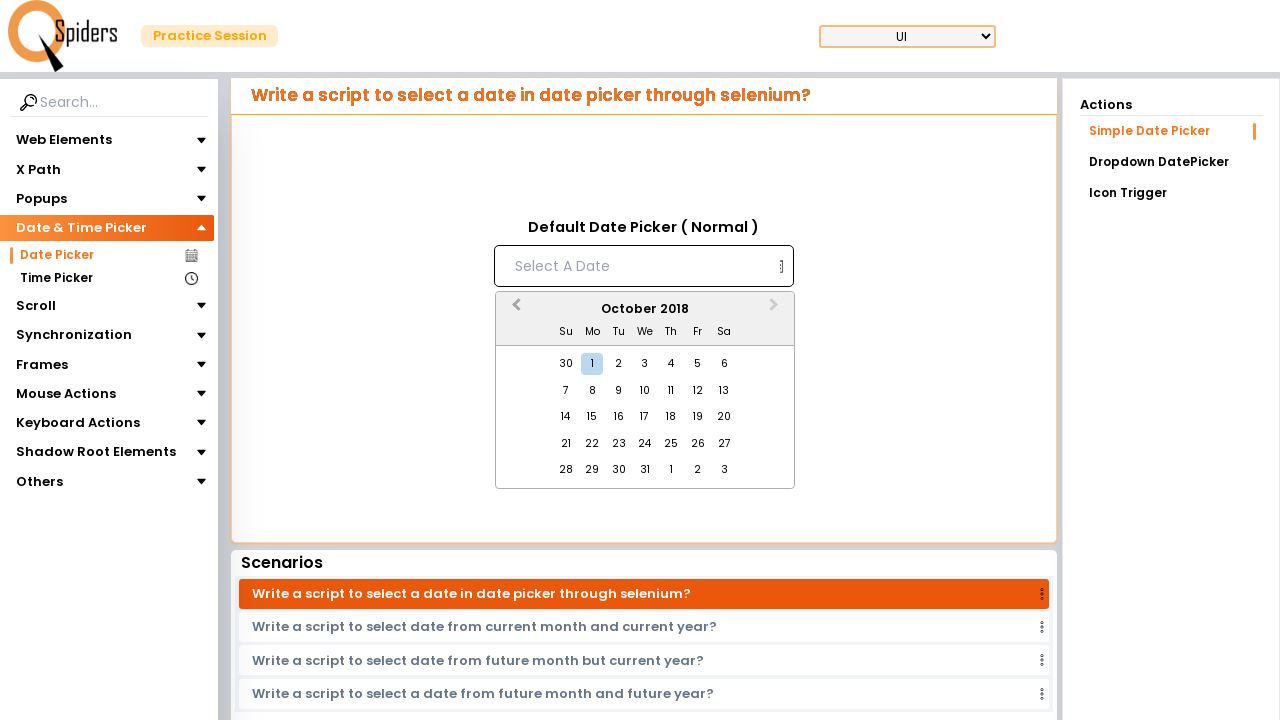

Waited 200ms for month transition
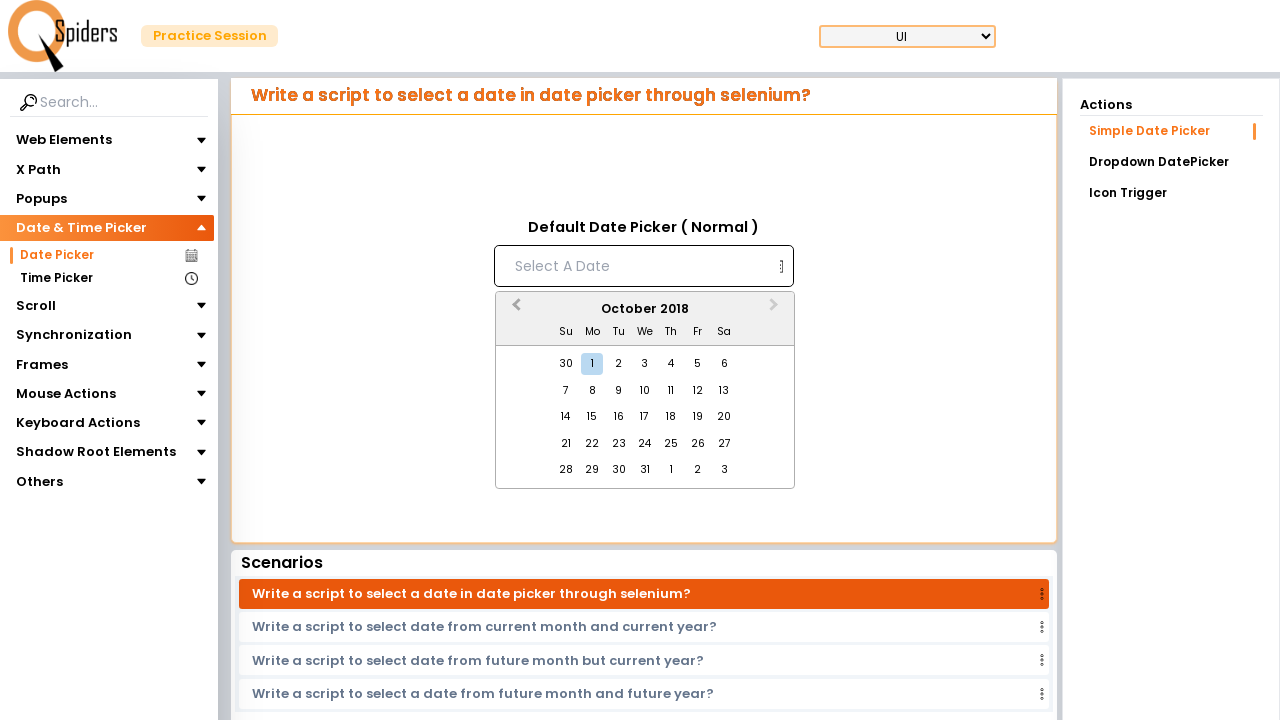

Clicked Previous Month button (currently at October 2018) at (514, 310) on [aria-label='Previous Month']
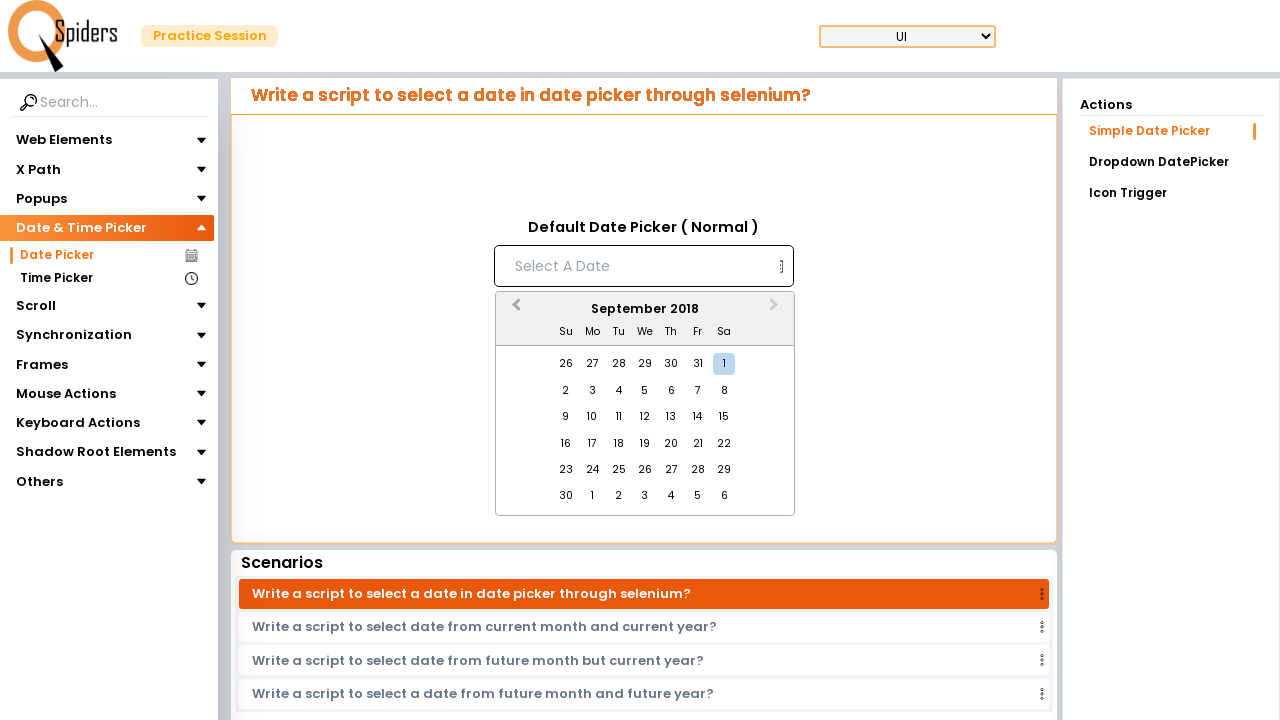

Waited 200ms for month transition
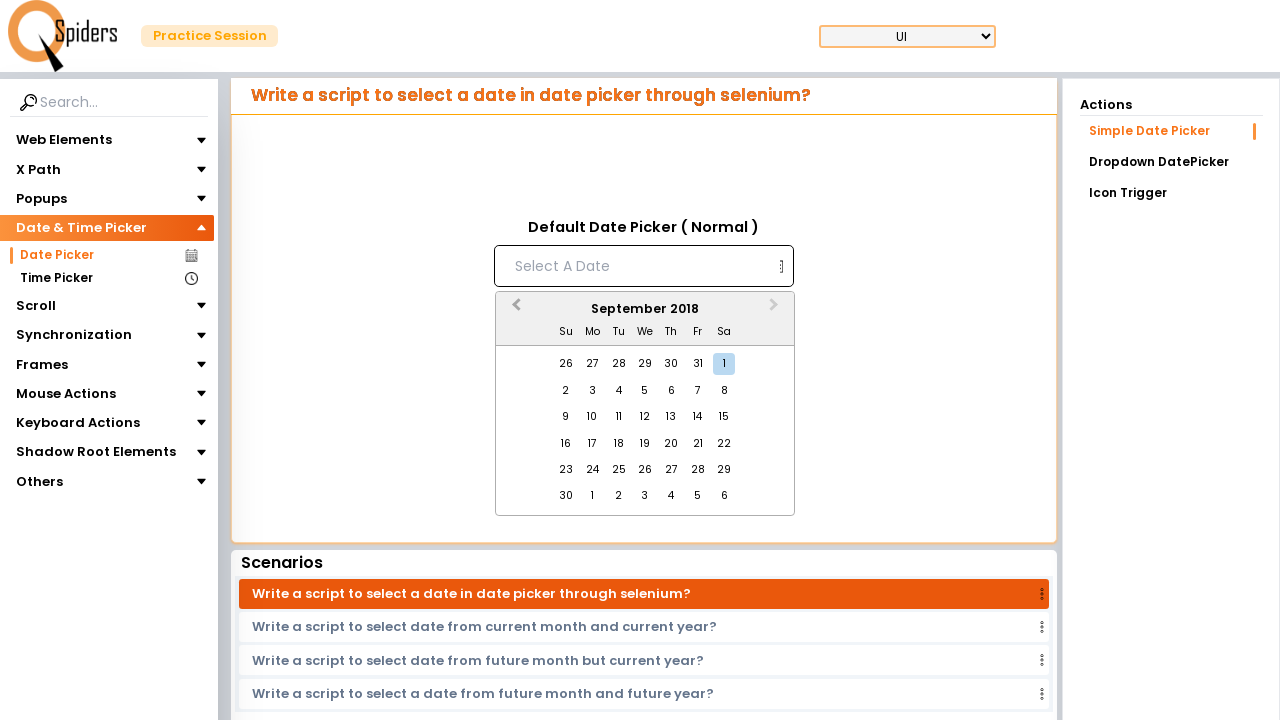

Clicked Previous Month button (currently at September 2018) at (514, 310) on [aria-label='Previous Month']
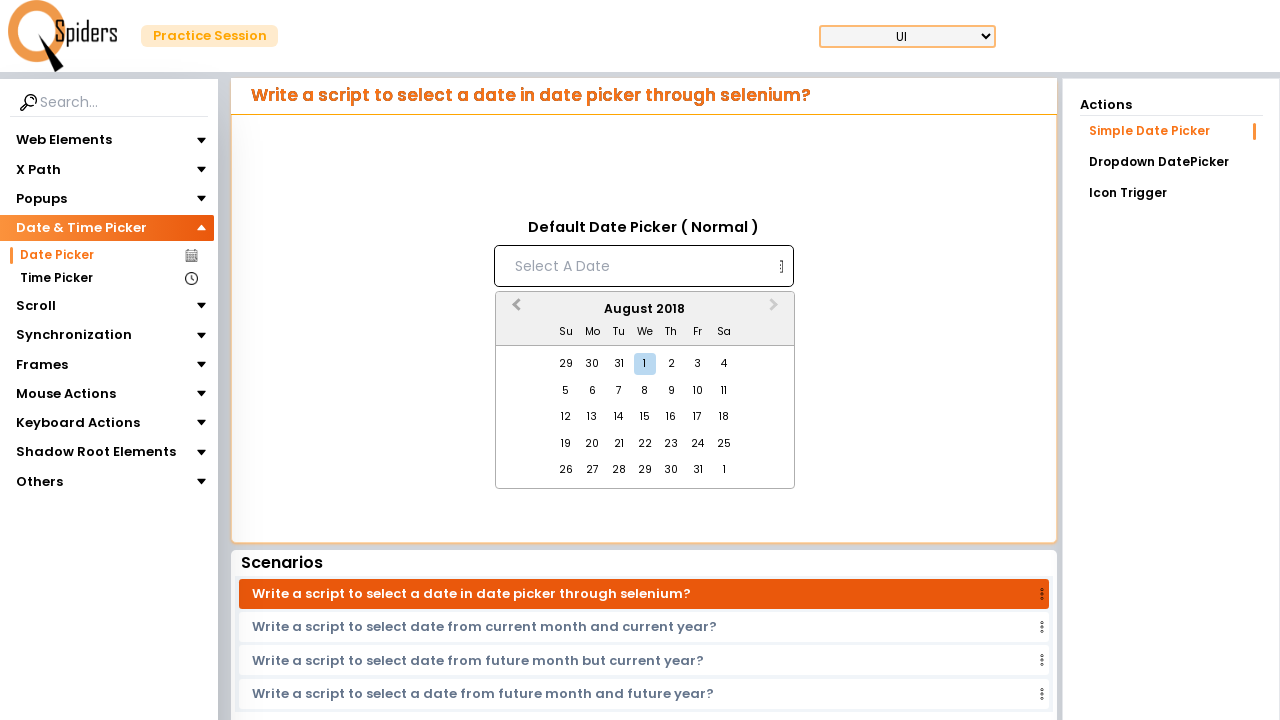

Waited 200ms for month transition
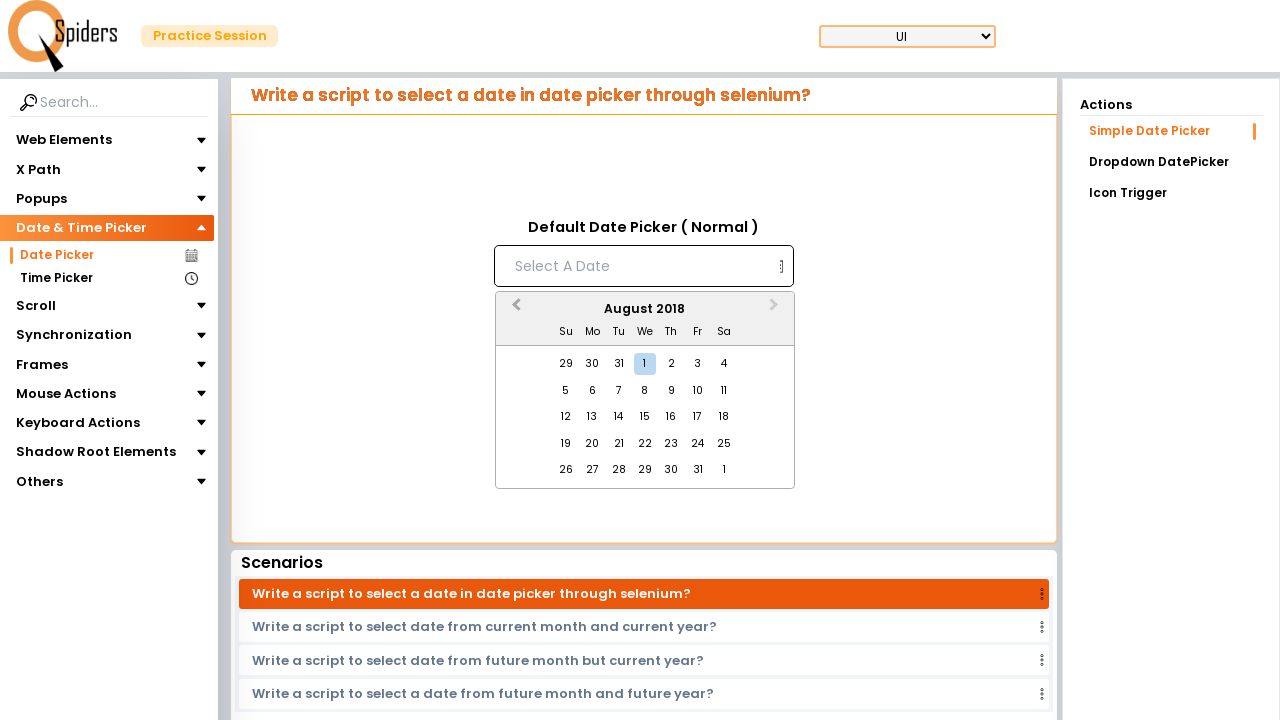

Clicked Previous Month button (currently at August 2018) at (514, 310) on [aria-label='Previous Month']
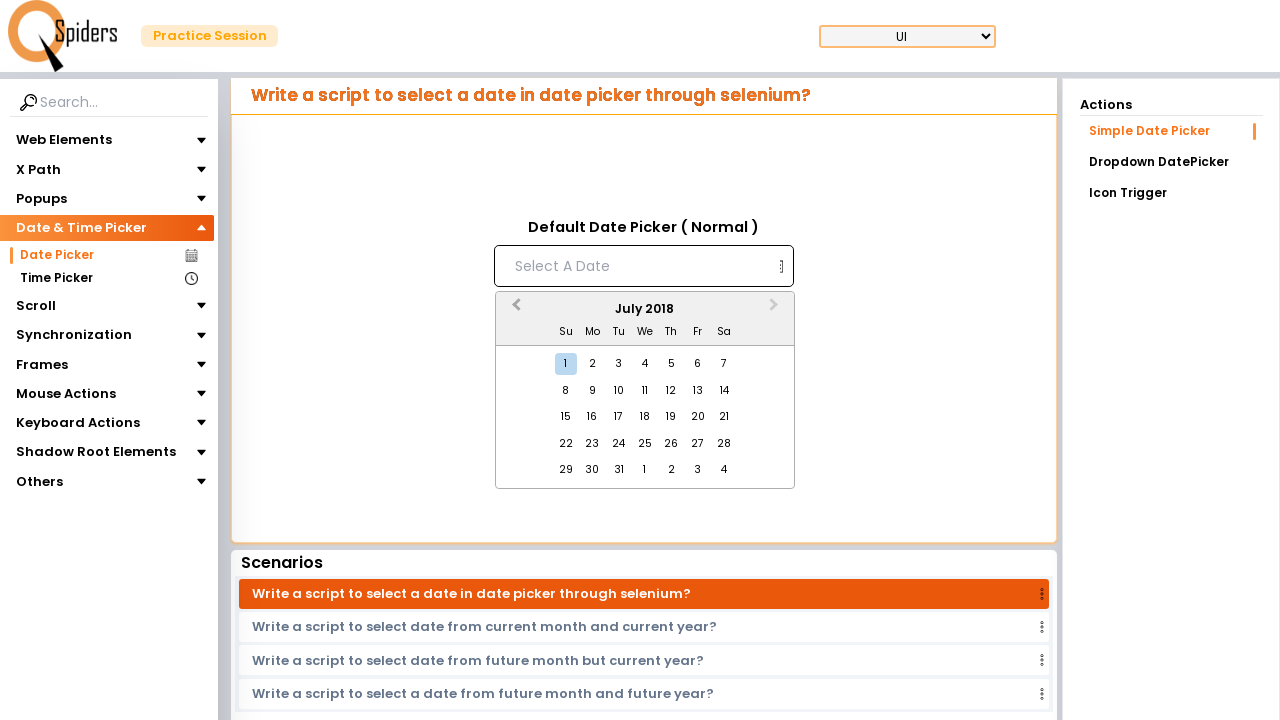

Waited 200ms for month transition
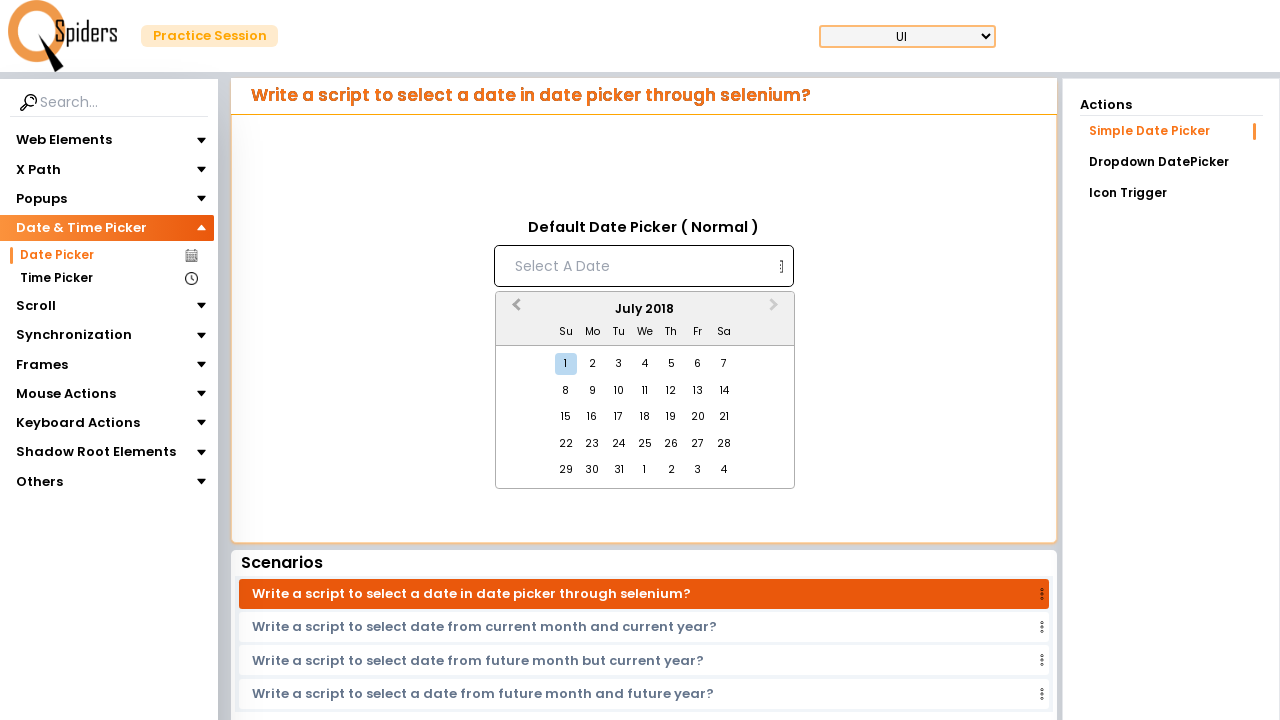

Clicked Previous Month button (currently at July 2018) at (514, 310) on [aria-label='Previous Month']
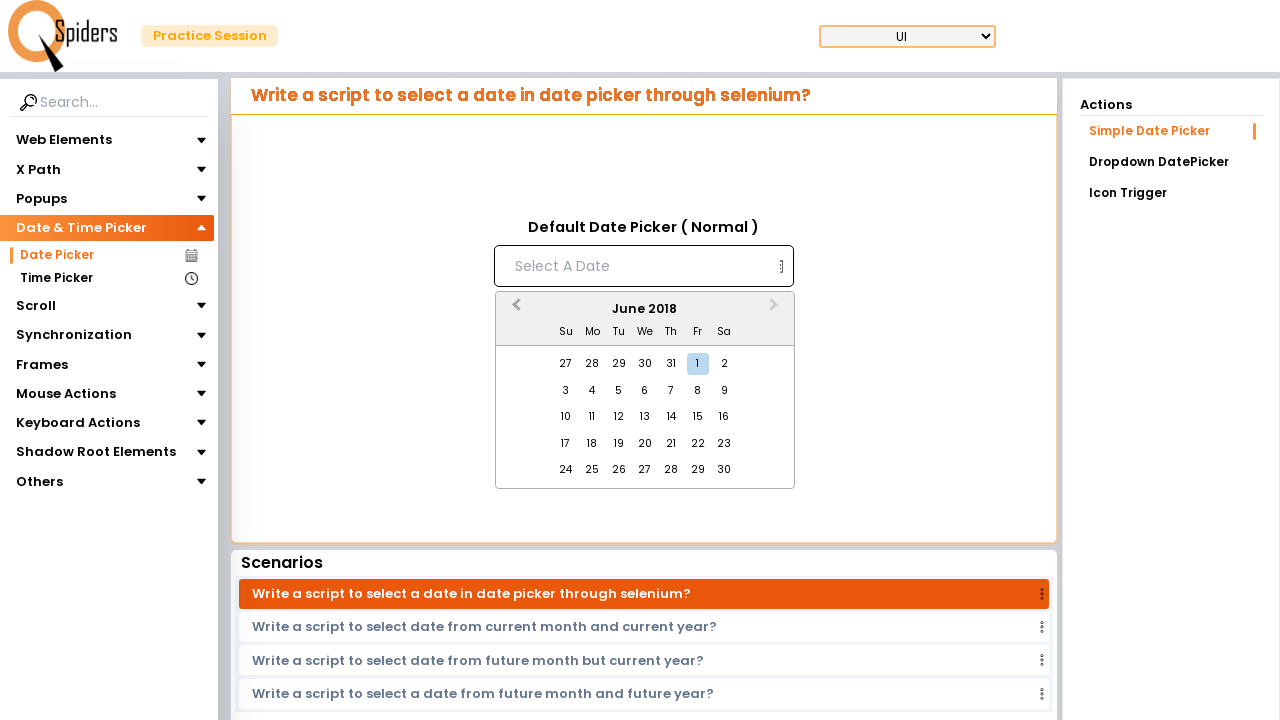

Waited 200ms for month transition
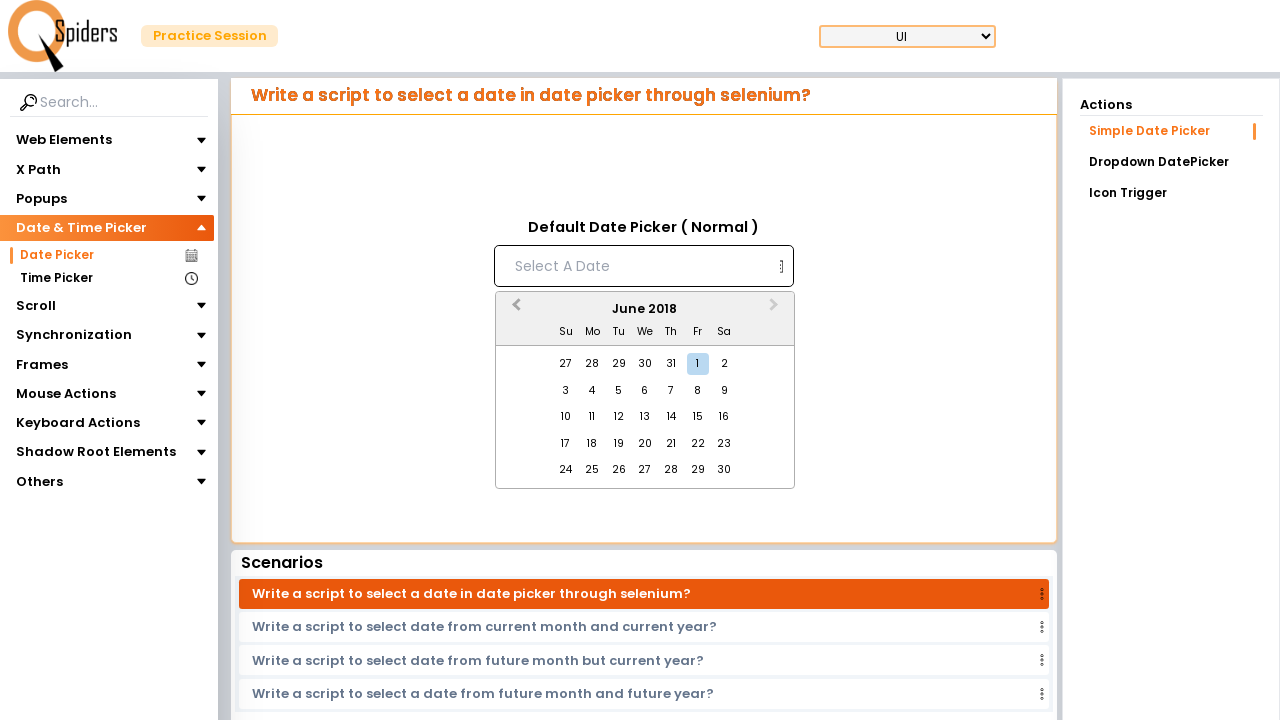

Clicked Previous Month button (currently at June 2018) at (514, 310) on [aria-label='Previous Month']
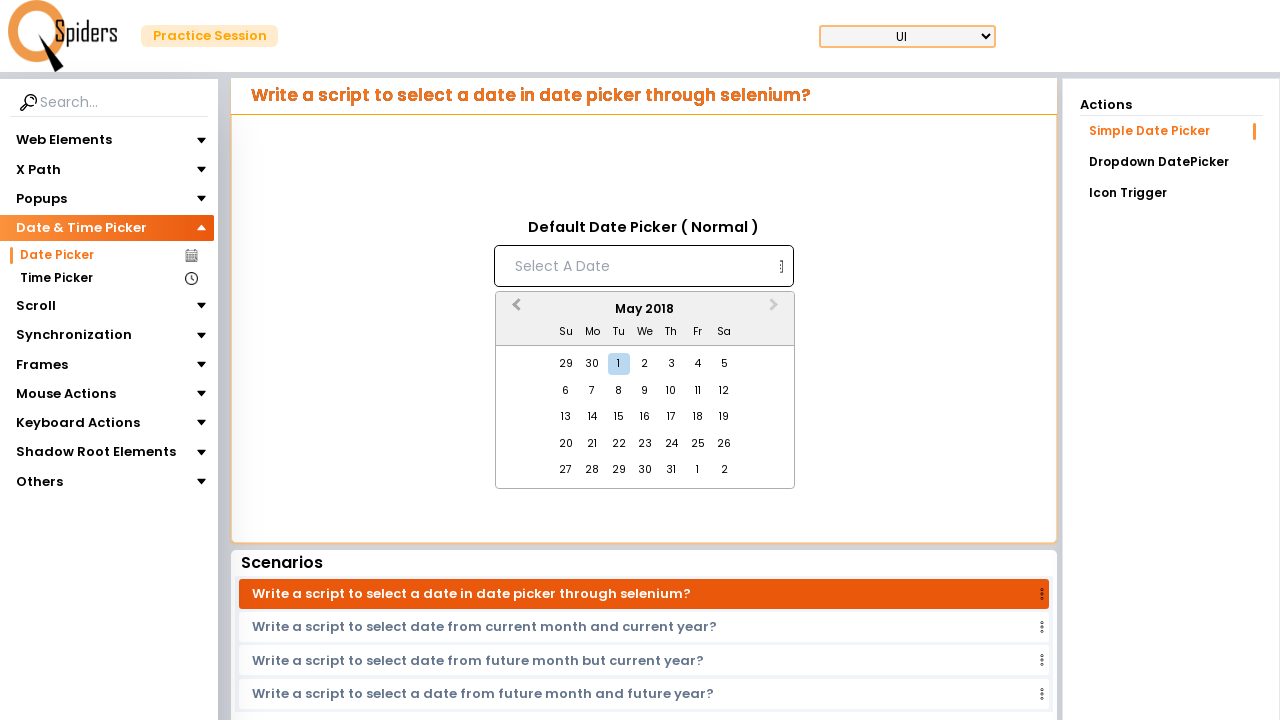

Waited 200ms for month transition
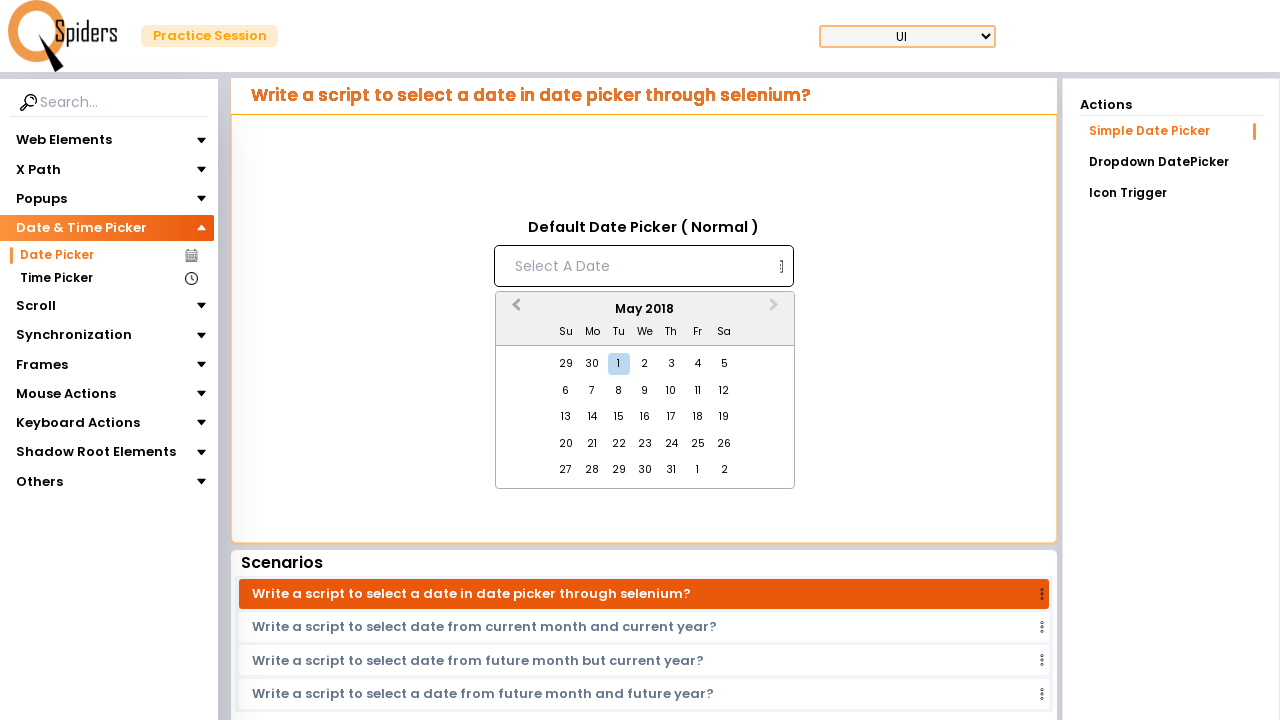

Clicked Previous Month button (currently at May 2018) at (514, 310) on [aria-label='Previous Month']
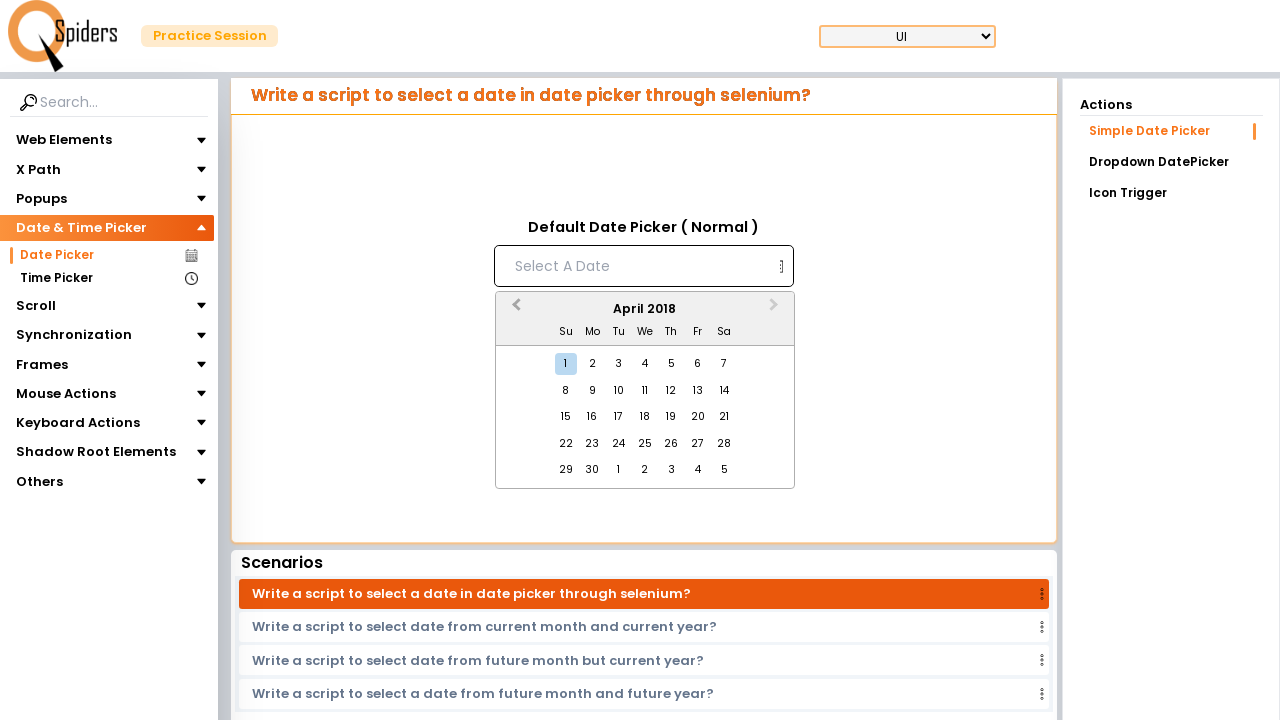

Waited 200ms for month transition
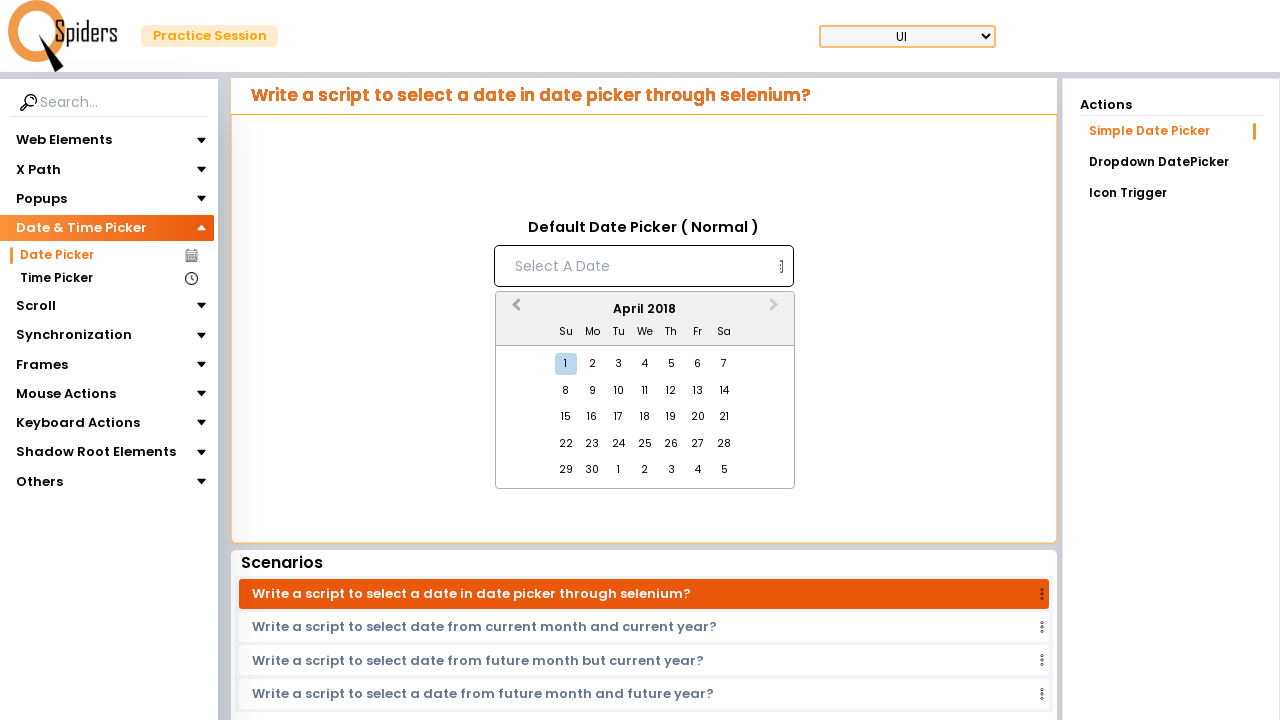

Clicked Previous Month button (currently at April 2018) at (514, 310) on [aria-label='Previous Month']
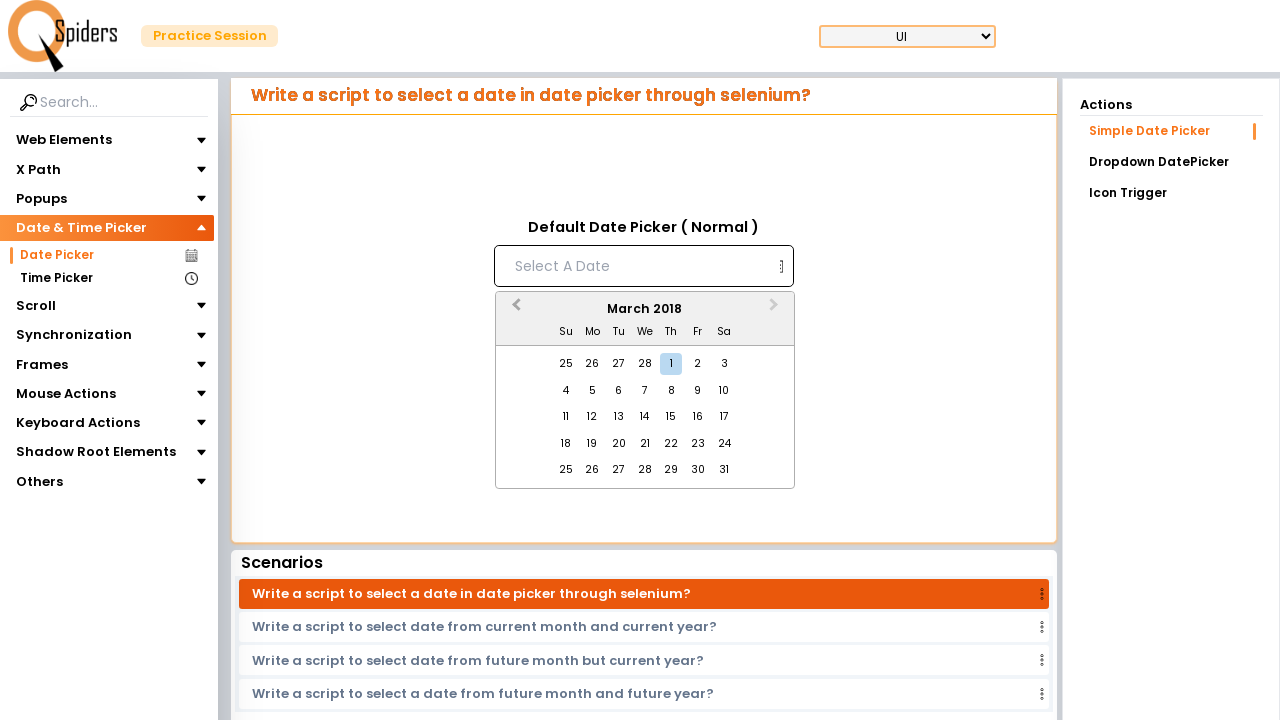

Waited 200ms for month transition
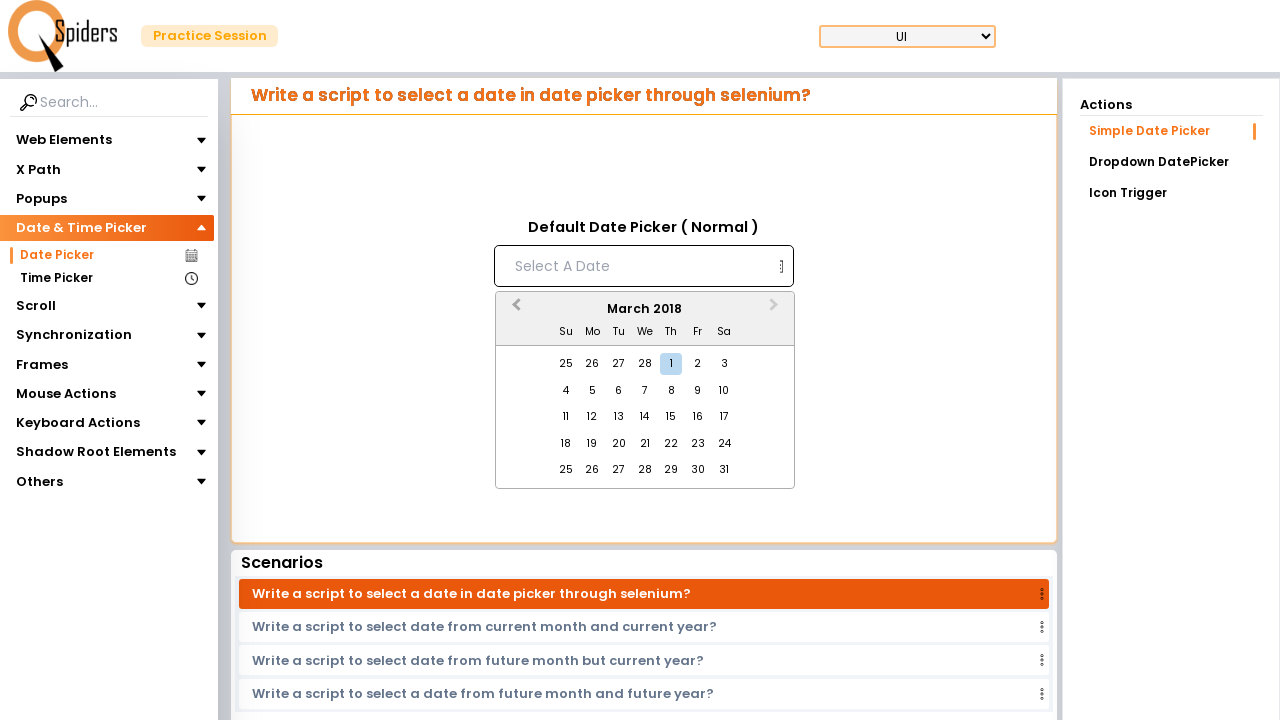

Clicked Previous Month button (currently at March 2018) at (514, 310) on [aria-label='Previous Month']
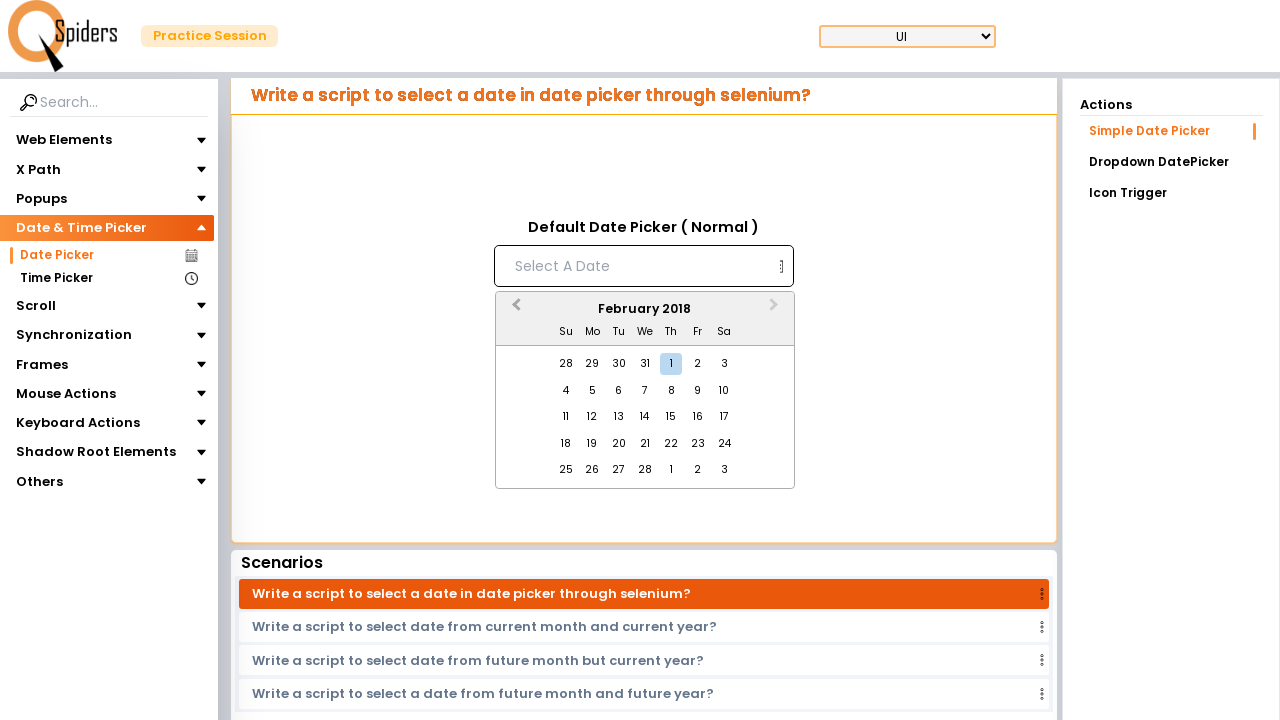

Waited 200ms for month transition
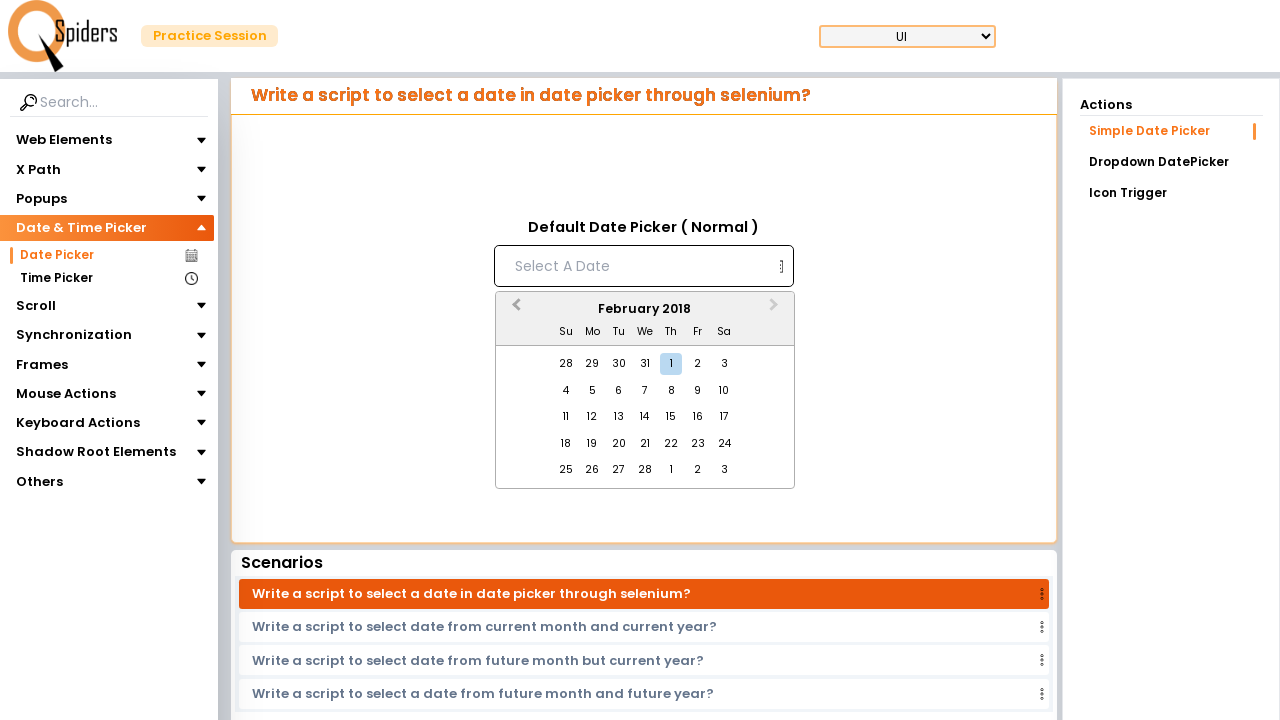

Clicked Previous Month button (currently at February 2018) at (514, 310) on [aria-label='Previous Month']
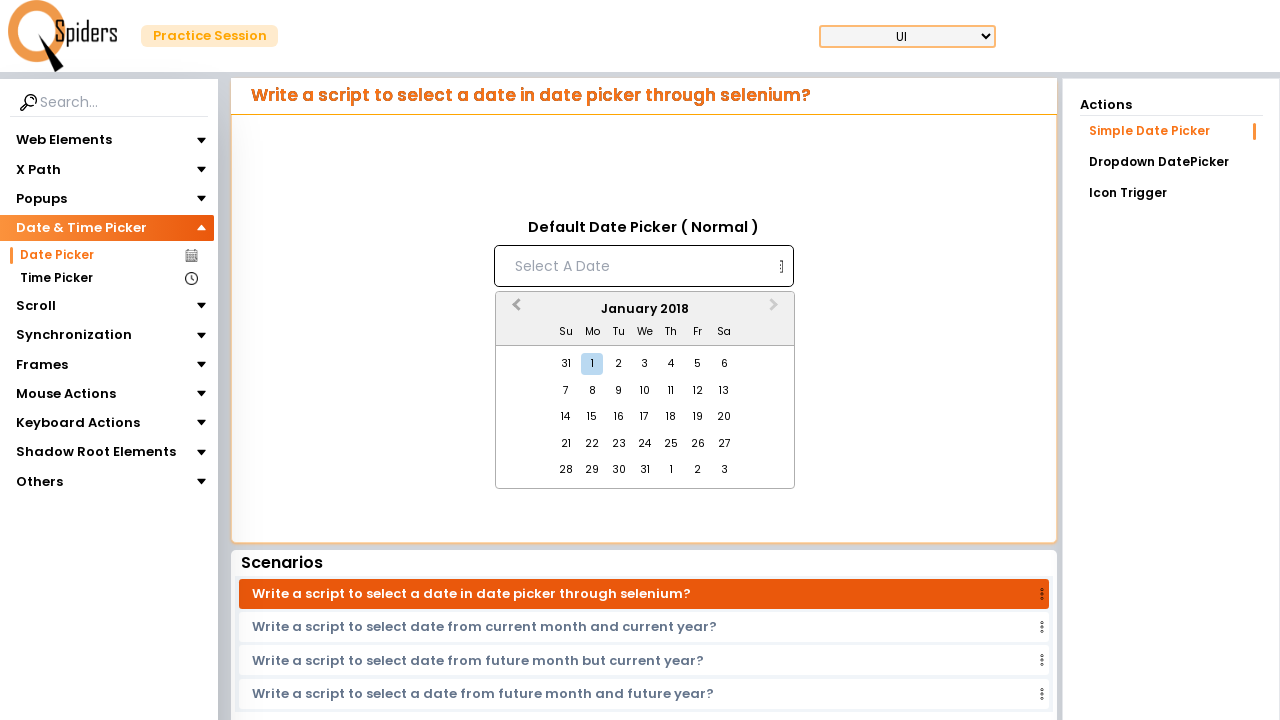

Waited 200ms for month transition
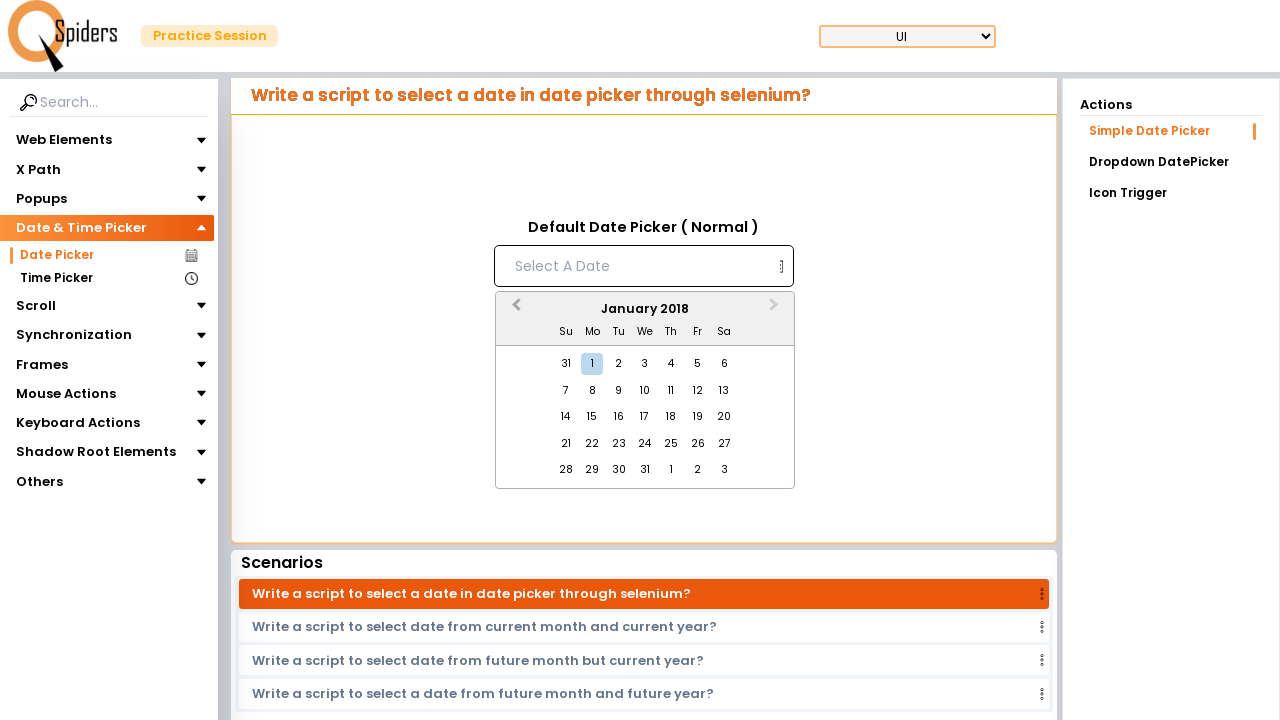

Clicked Previous Month button (currently at January 2018) at (514, 310) on [aria-label='Previous Month']
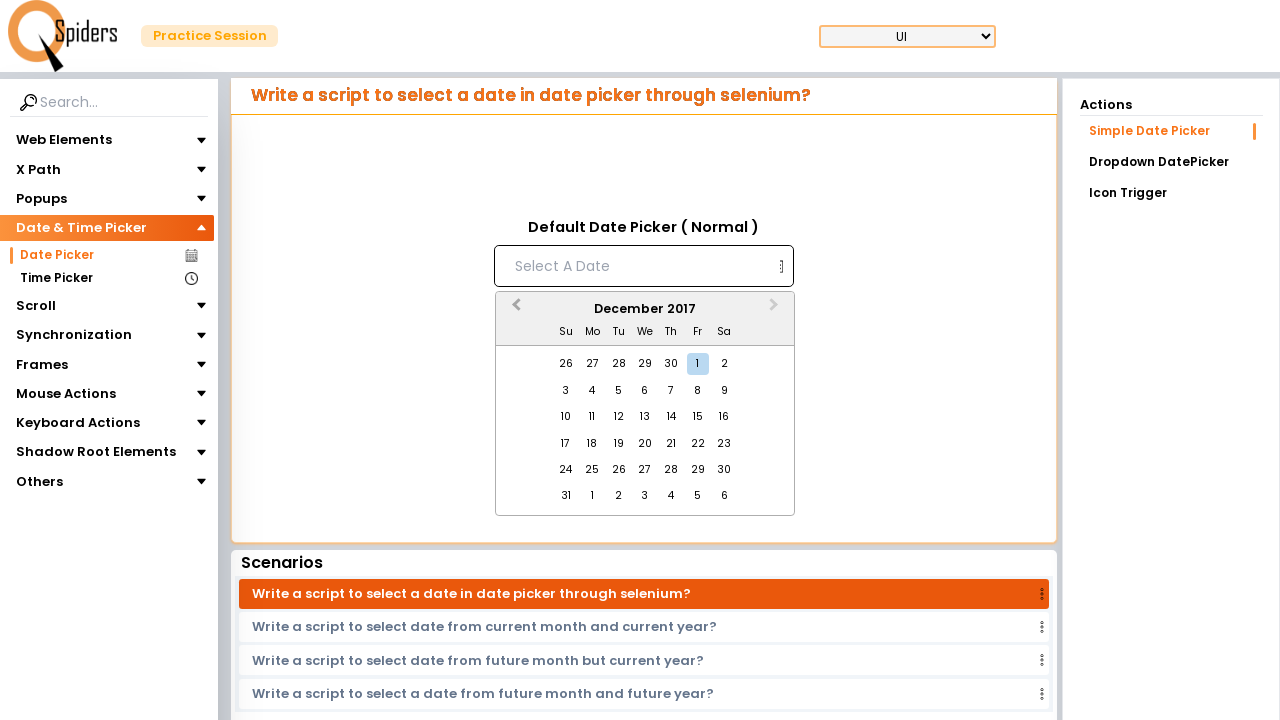

Waited 200ms for month transition
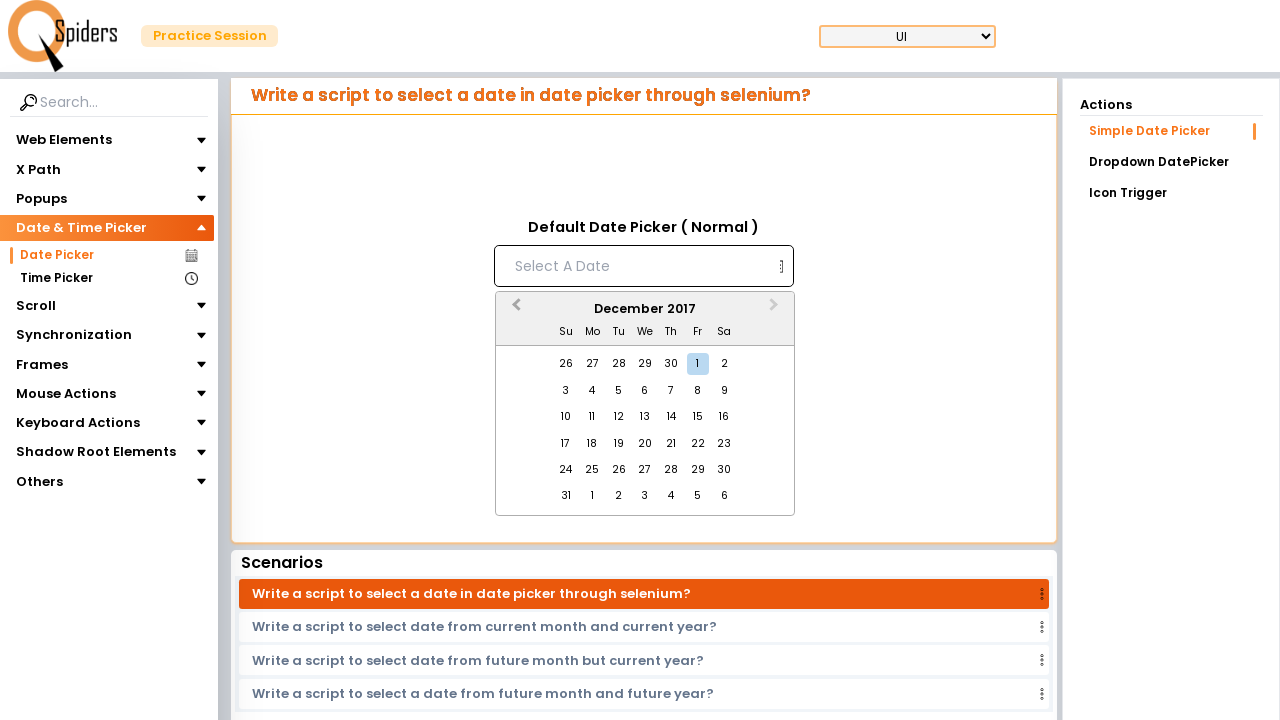

Clicked Previous Month button (currently at December 2017) at (514, 310) on [aria-label='Previous Month']
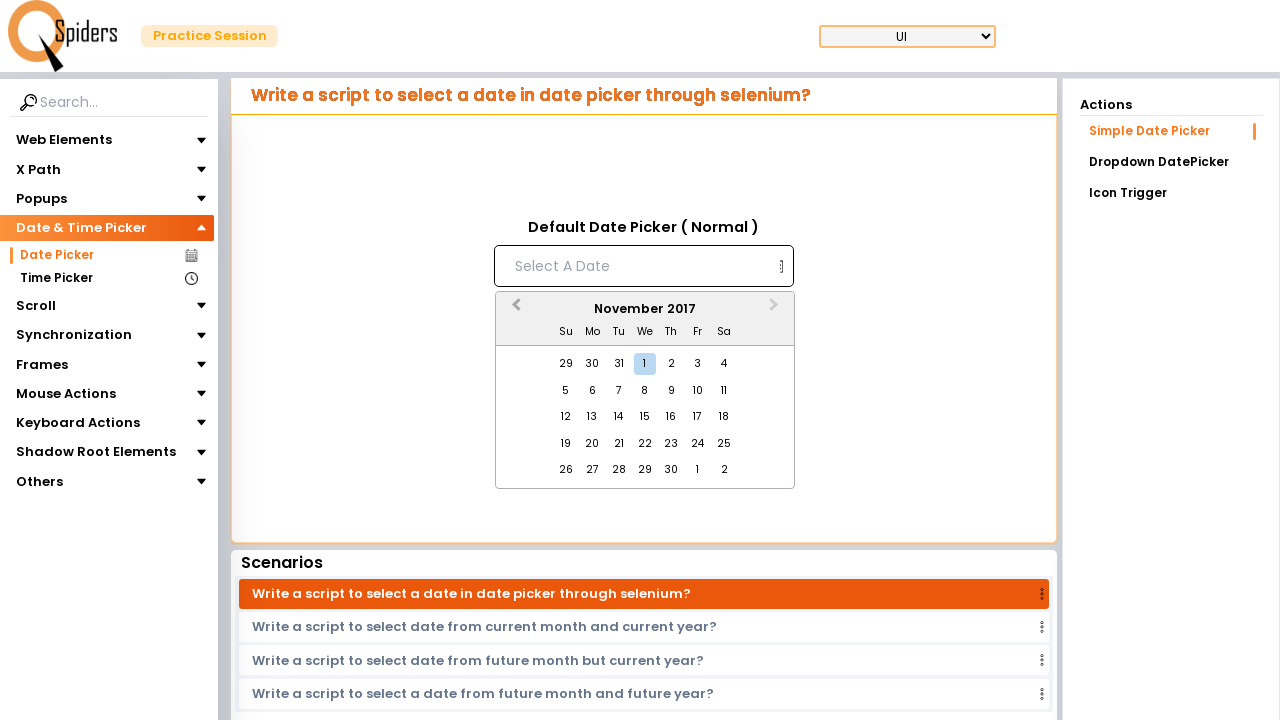

Waited 200ms for month transition
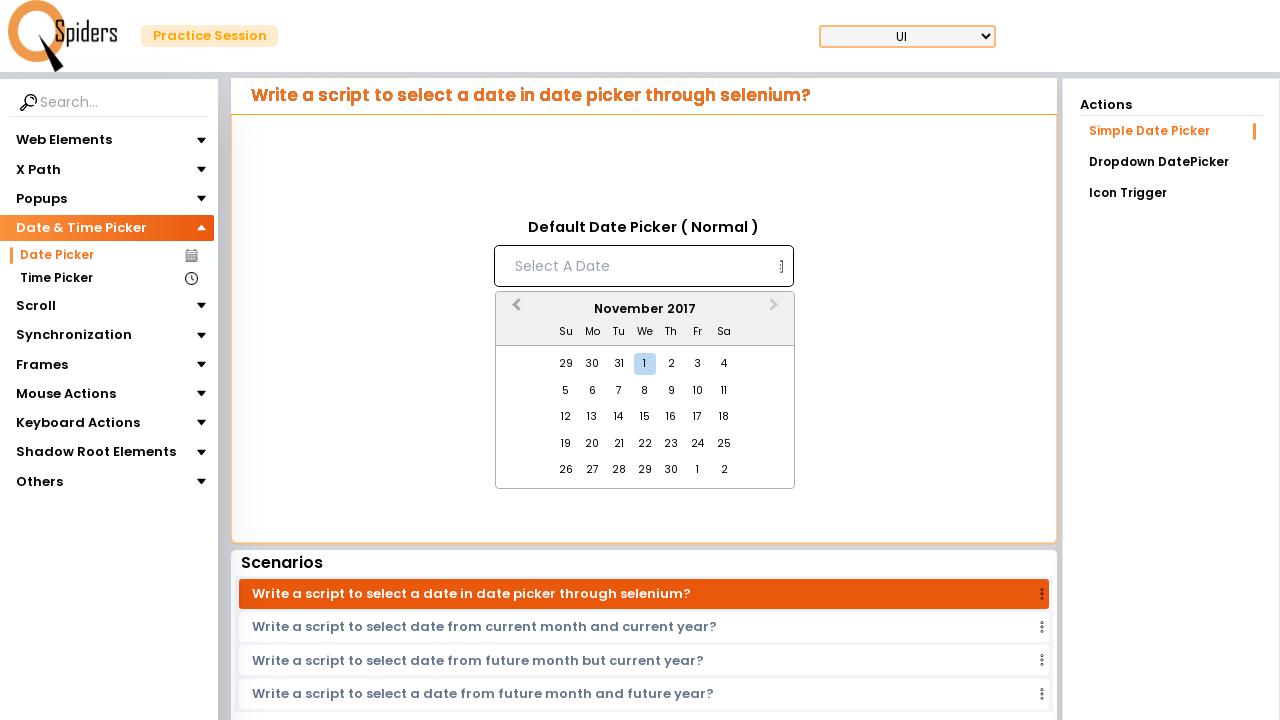

Clicked Previous Month button (currently at November 2017) at (514, 310) on [aria-label='Previous Month']
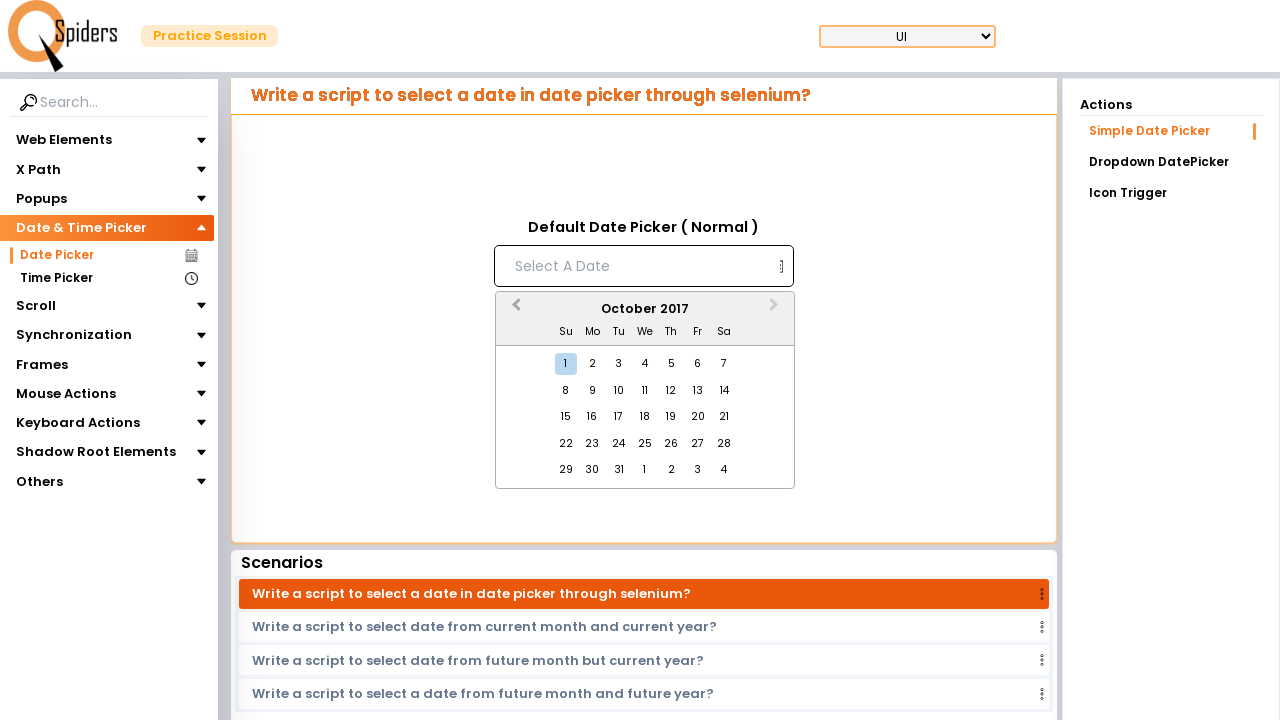

Waited 200ms for month transition
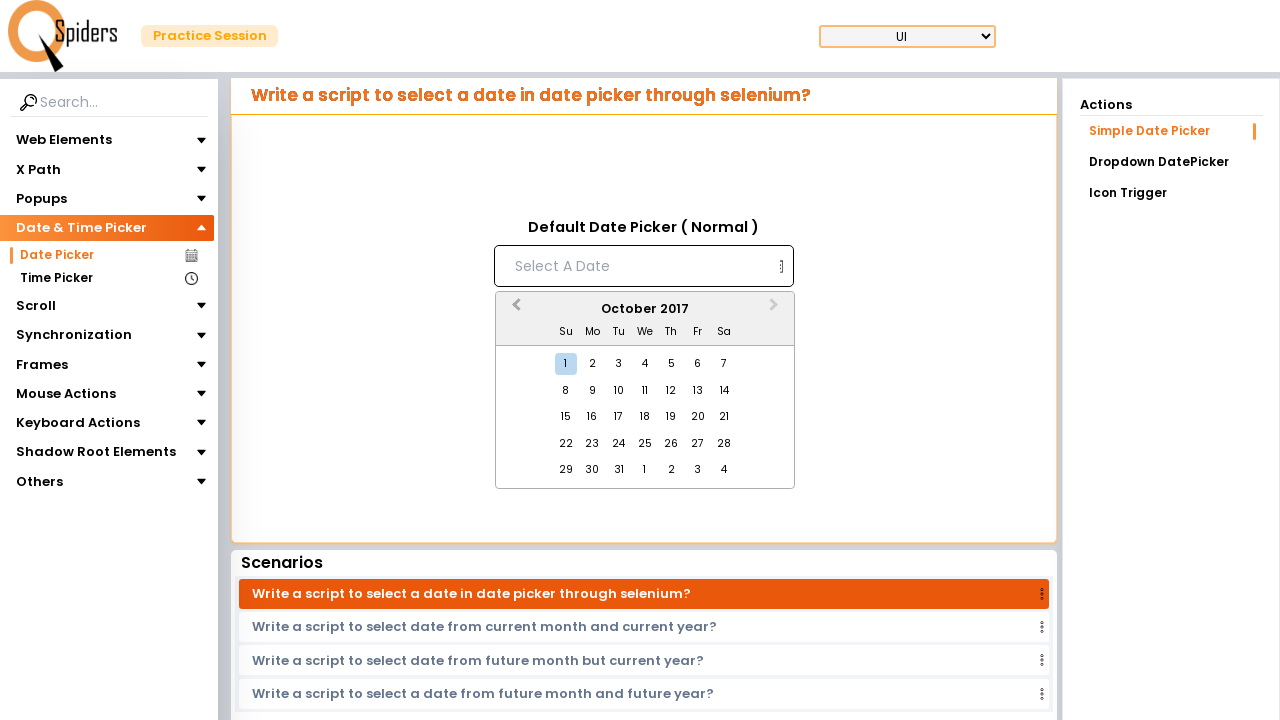

Clicked Previous Month button (currently at October 2017) at (514, 310) on [aria-label='Previous Month']
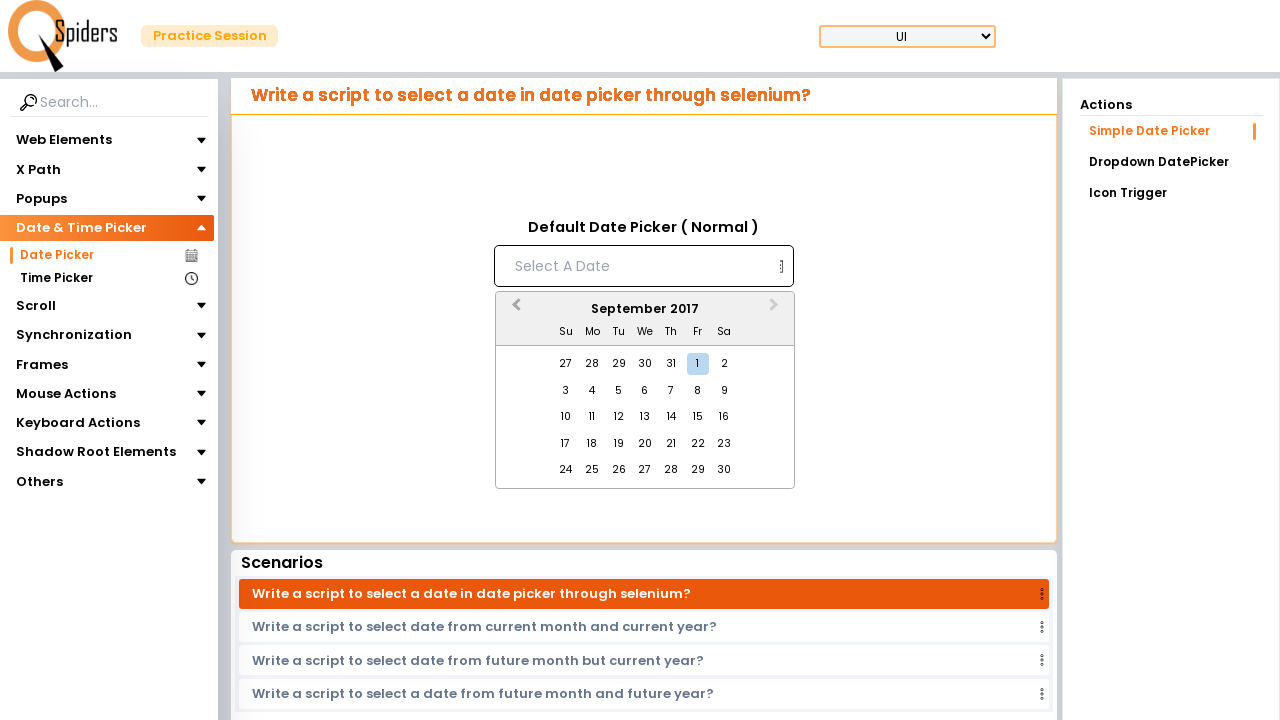

Waited 200ms for month transition
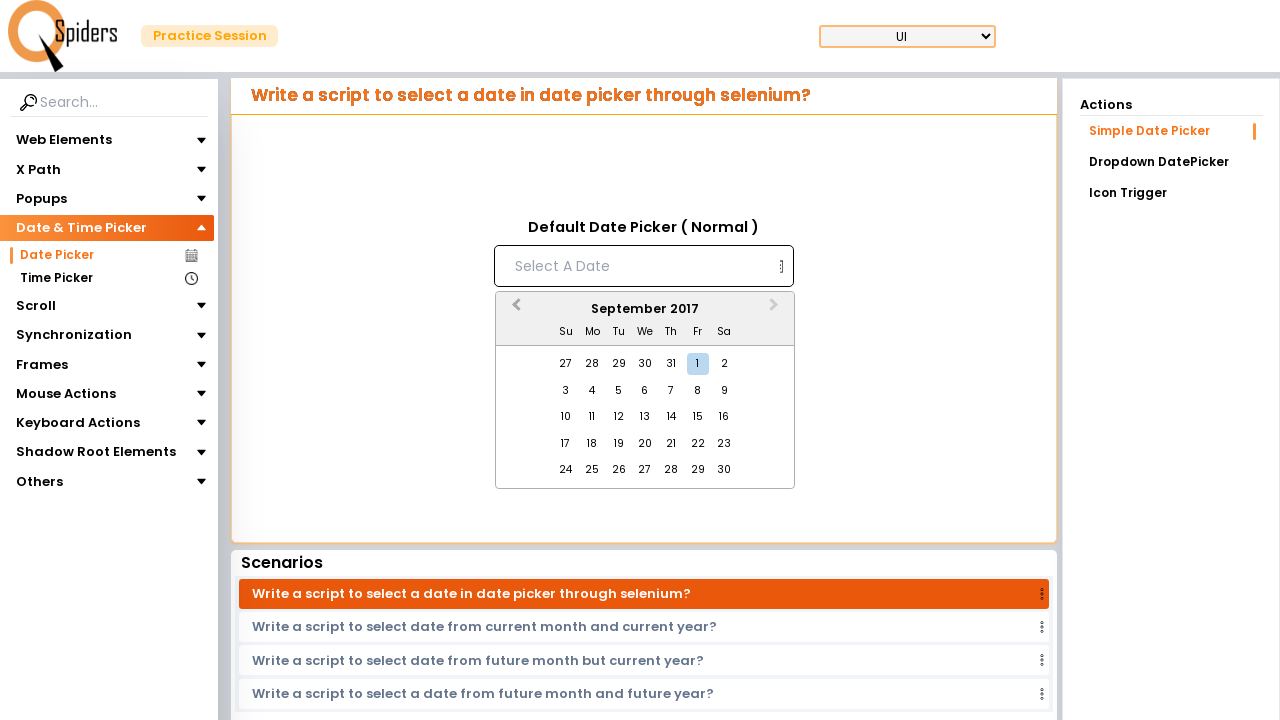

Clicked Previous Month button (currently at September 2017) at (514, 310) on [aria-label='Previous Month']
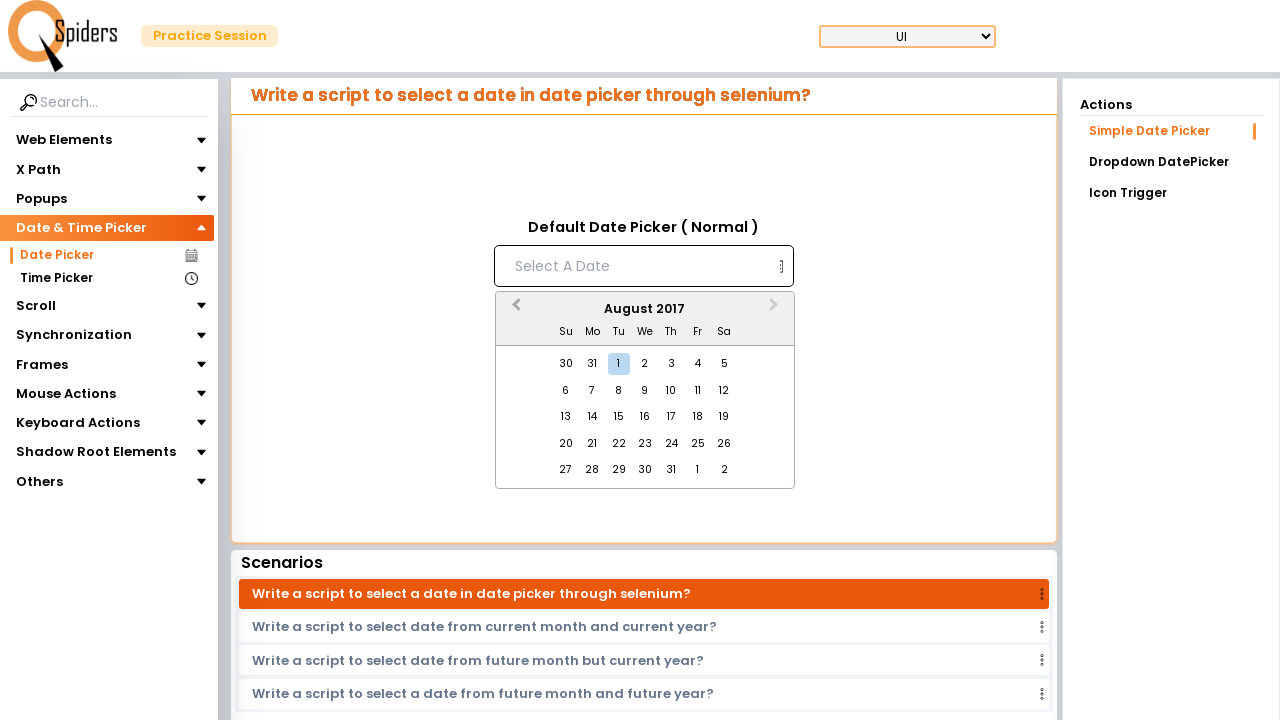

Waited 200ms for month transition
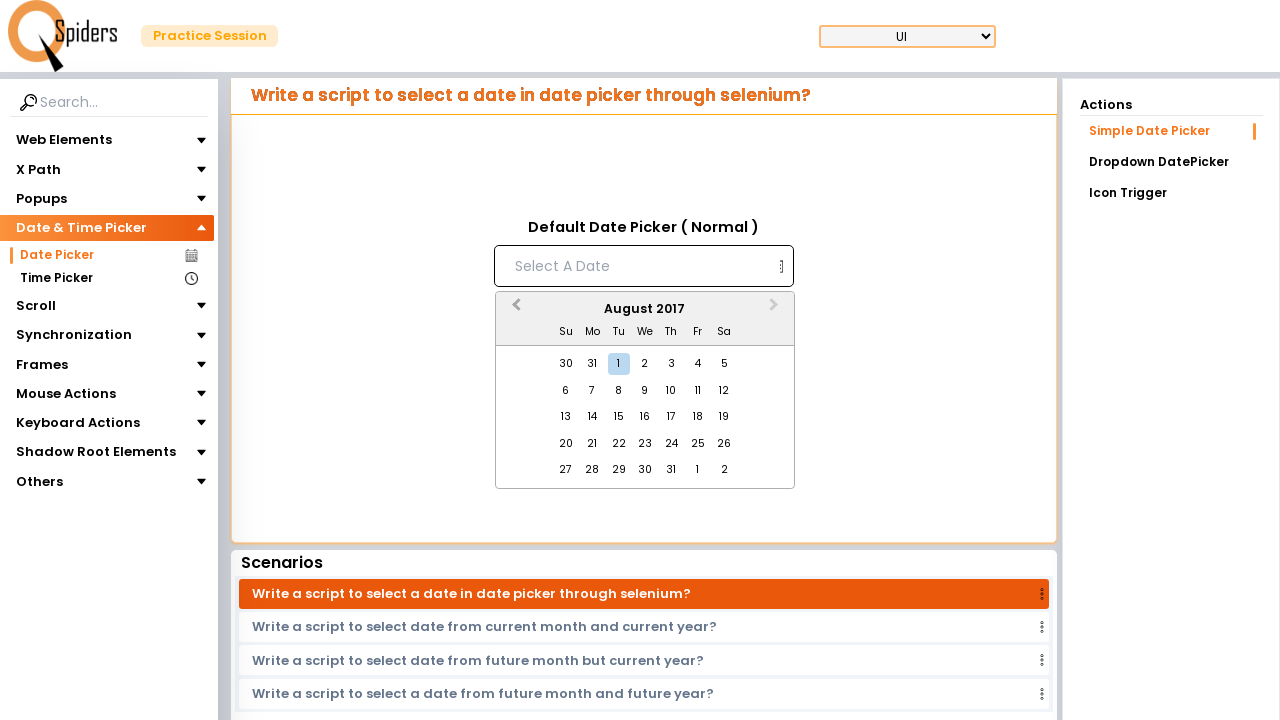

Clicked Previous Month button (currently at August 2017) at (514, 310) on [aria-label='Previous Month']
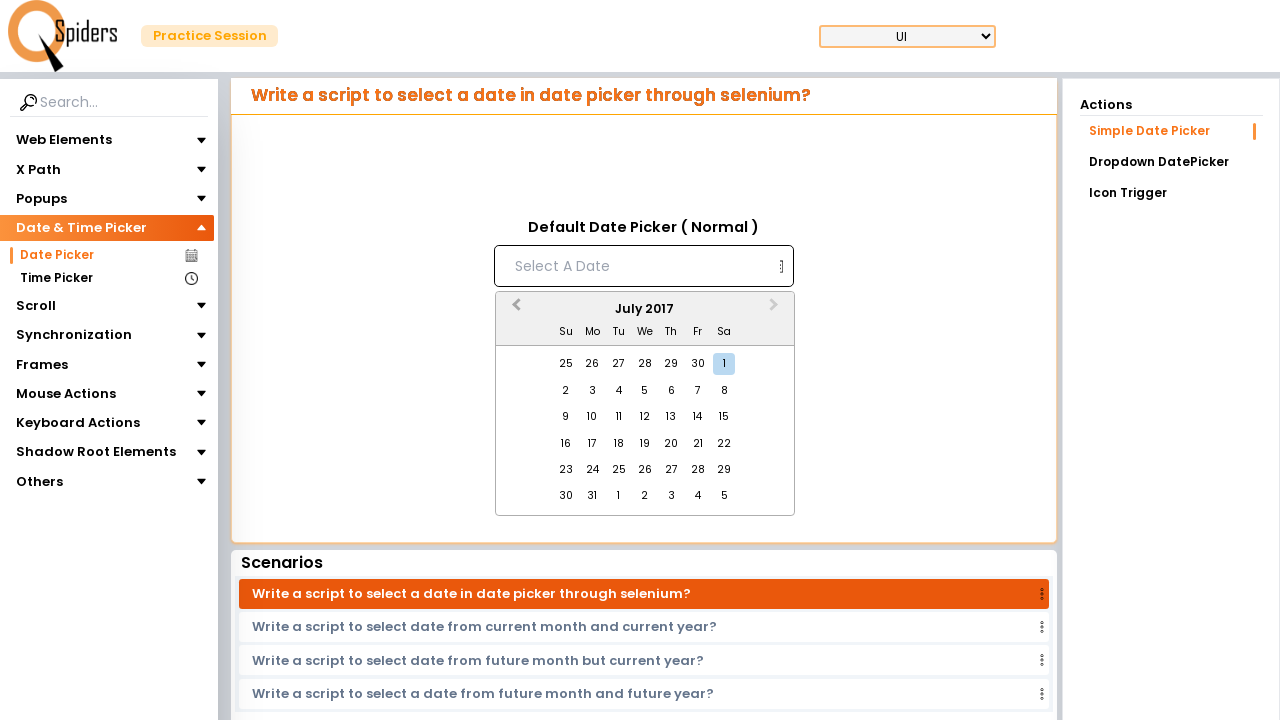

Waited 200ms for month transition
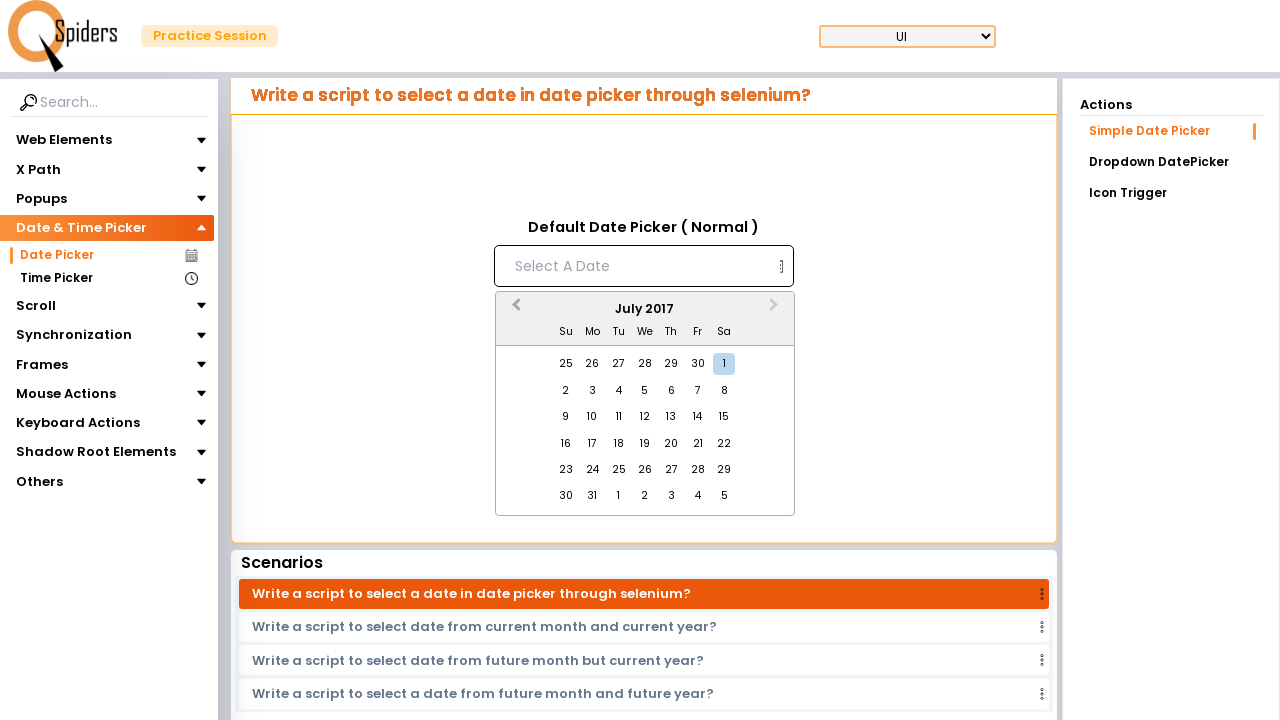

Clicked Previous Month button (currently at July 2017) at (514, 310) on [aria-label='Previous Month']
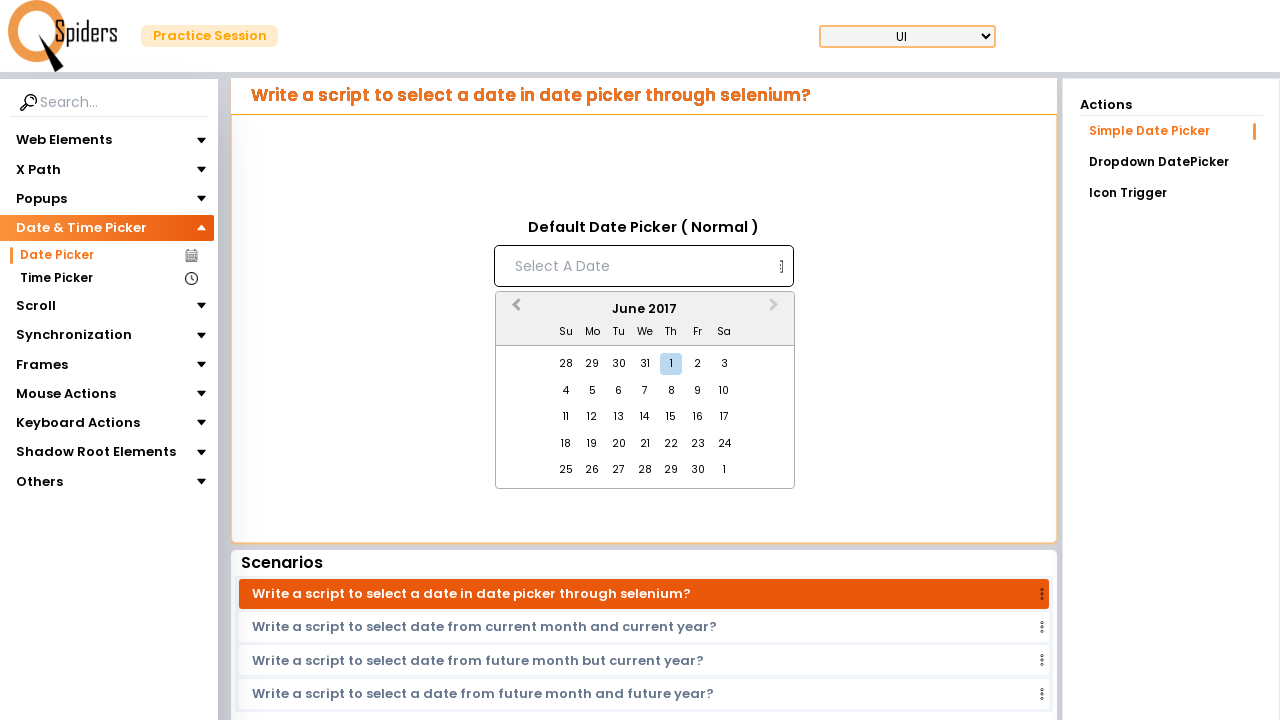

Waited 200ms for month transition
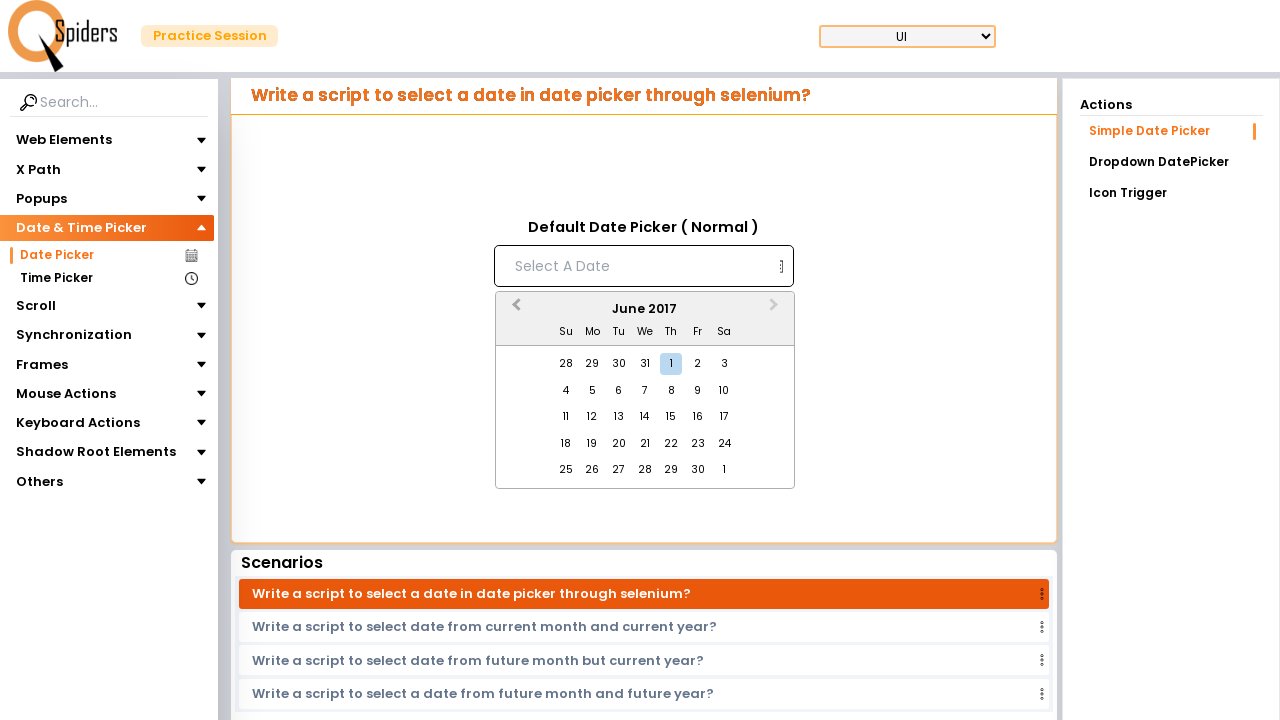

Clicked Previous Month button (currently at June 2017) at (514, 310) on [aria-label='Previous Month']
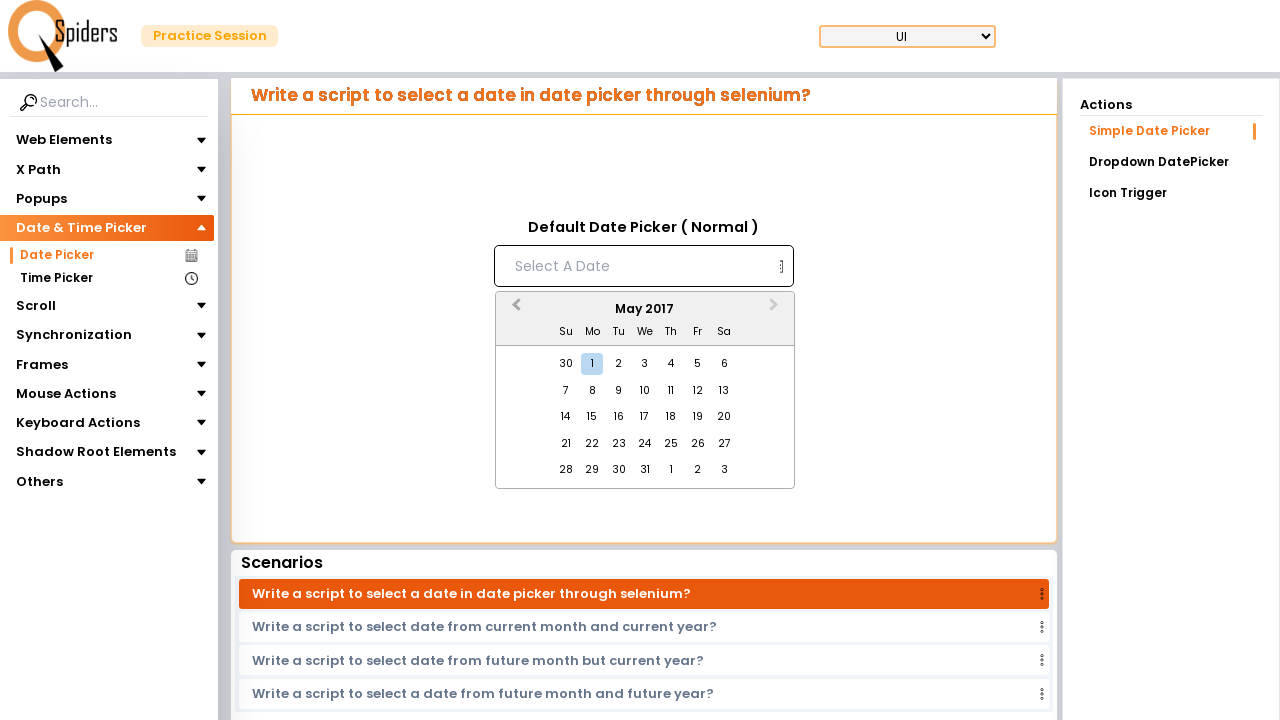

Waited 200ms for month transition
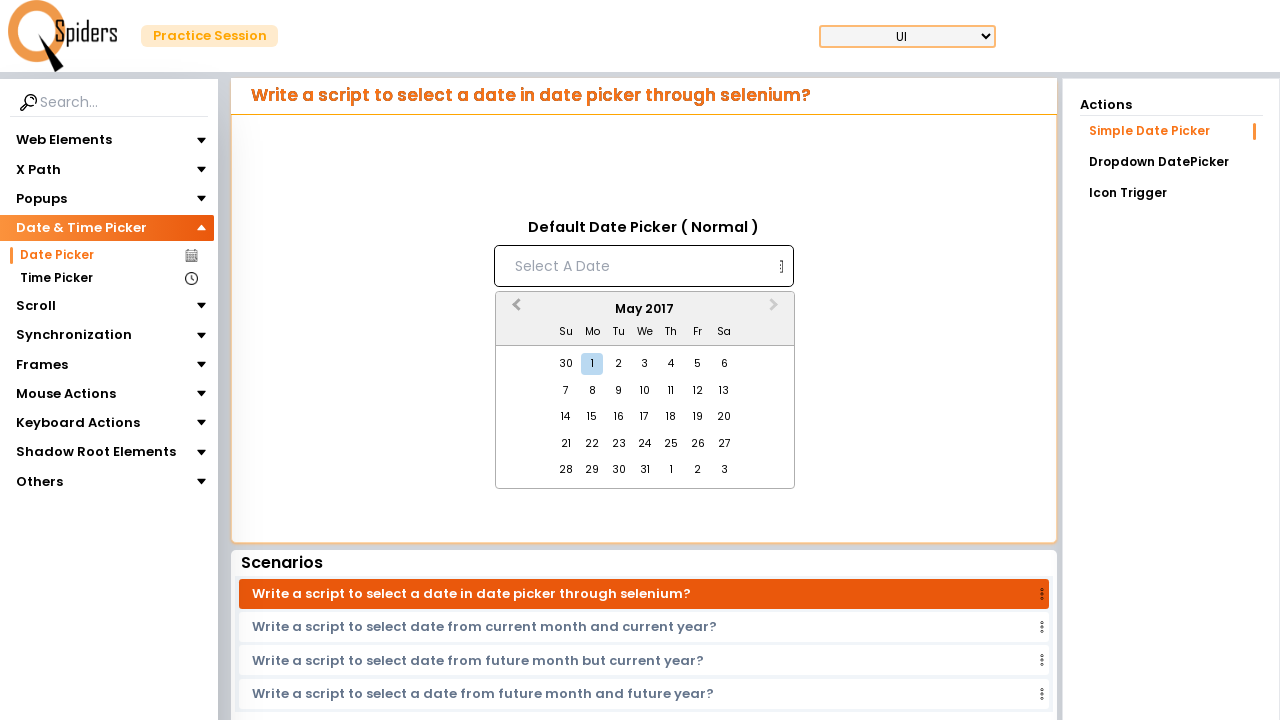

Clicked Previous Month button (currently at May 2017) at (514, 310) on [aria-label='Previous Month']
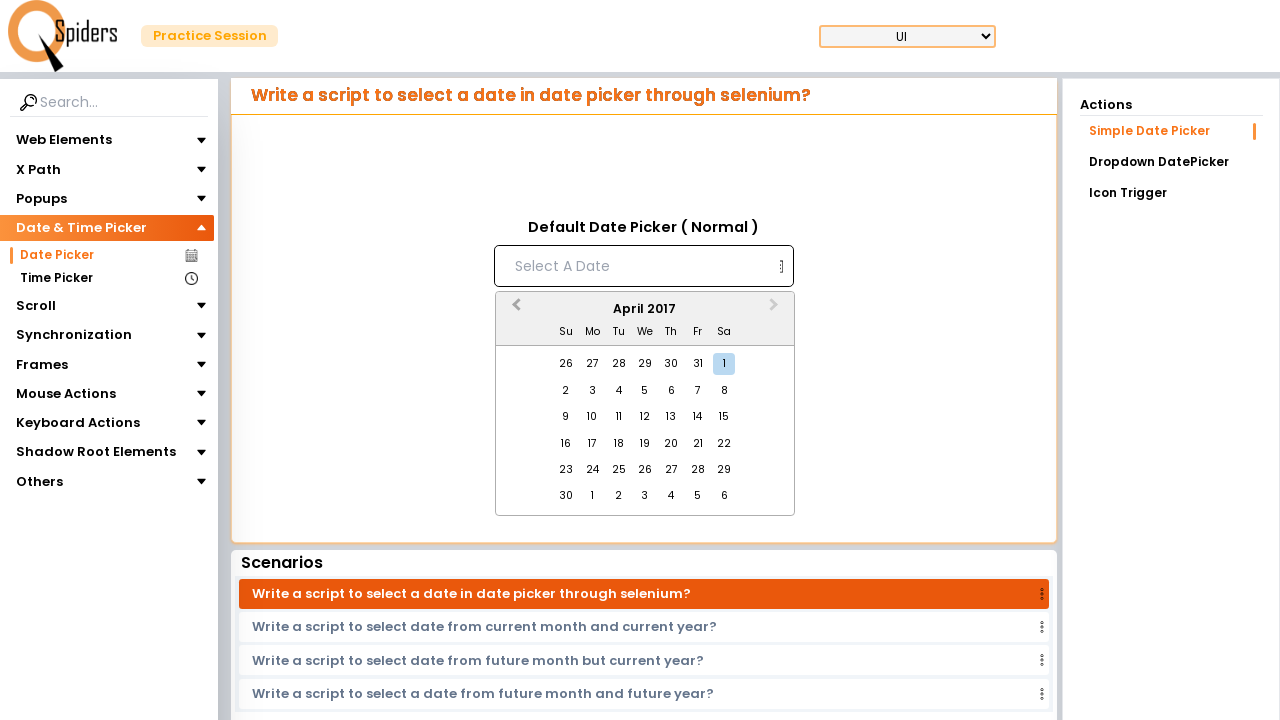

Waited 200ms for month transition
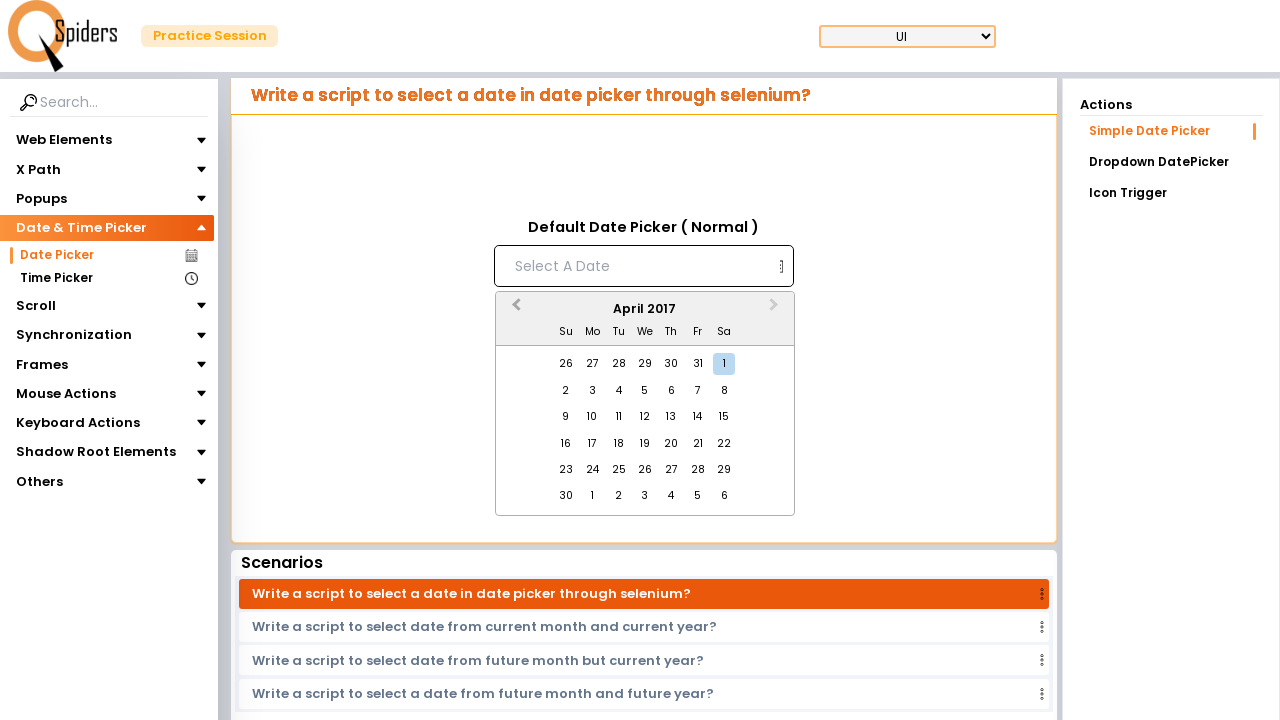

Clicked Previous Month button (currently at April 2017) at (514, 310) on [aria-label='Previous Month']
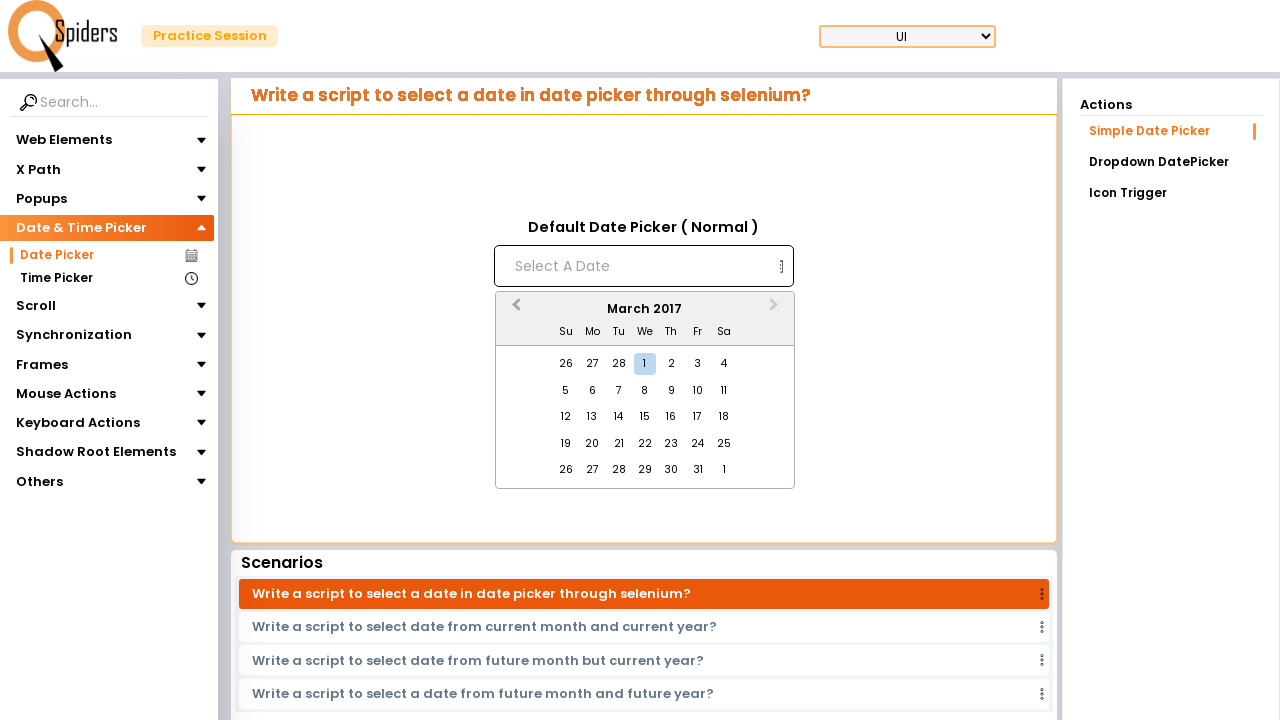

Waited 200ms for month transition
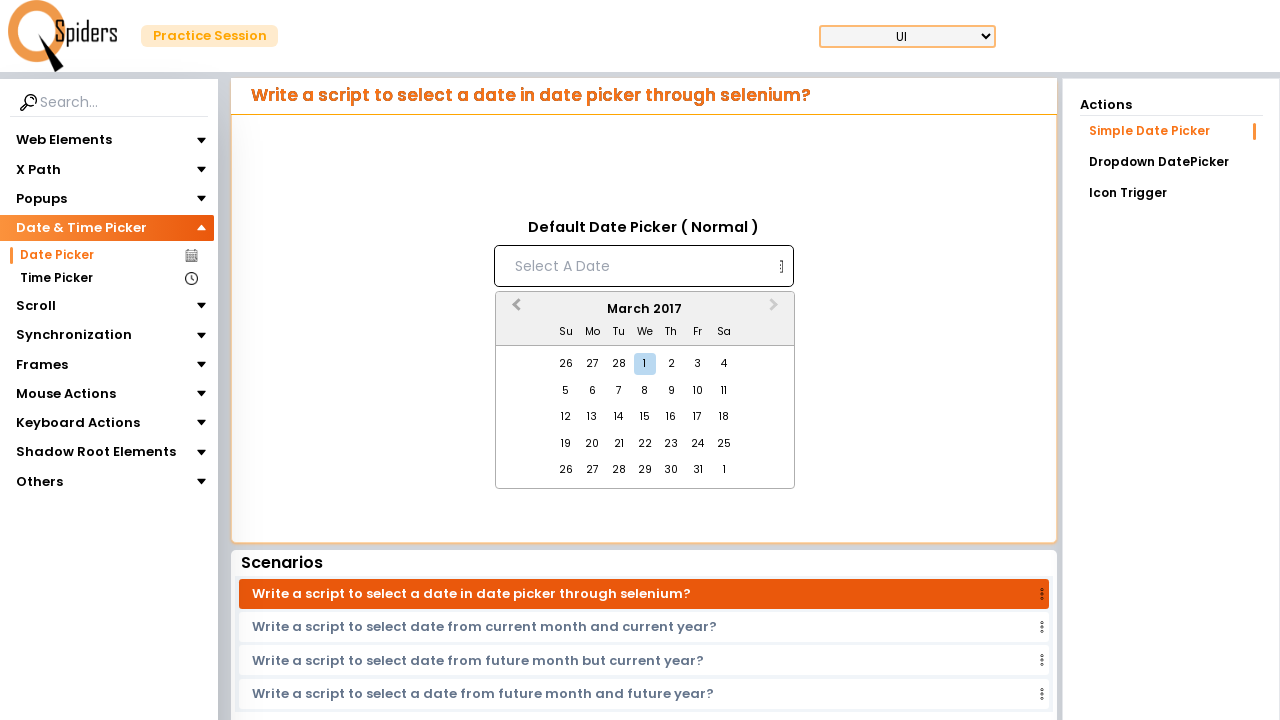

Clicked Previous Month button (currently at March 2017) at (514, 310) on [aria-label='Previous Month']
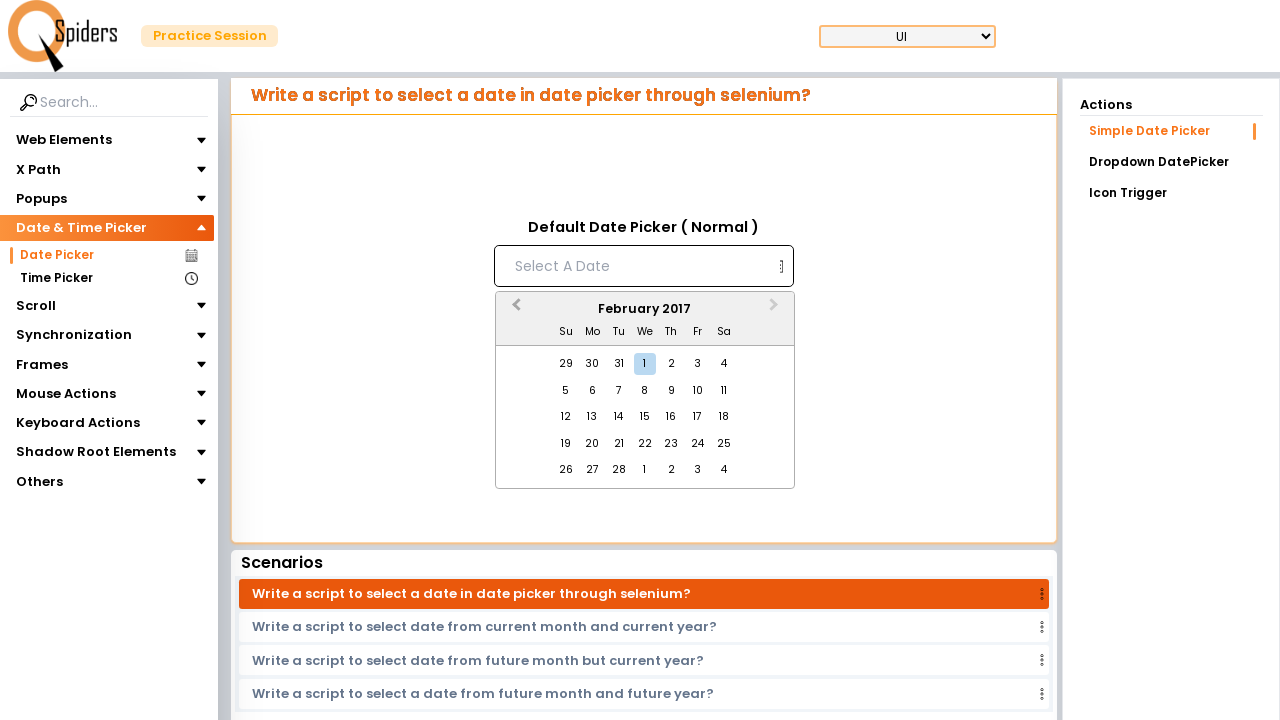

Waited 200ms for month transition
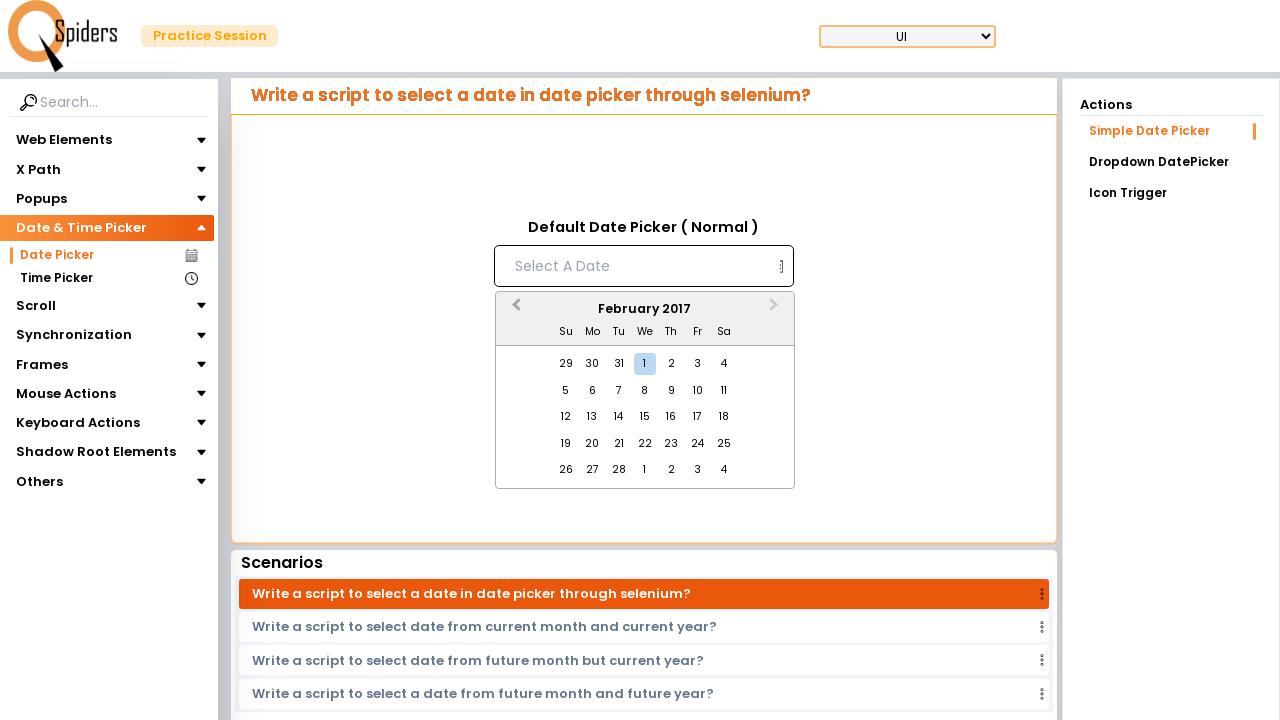

Clicked Previous Month button (currently at February 2017) at (514, 310) on [aria-label='Previous Month']
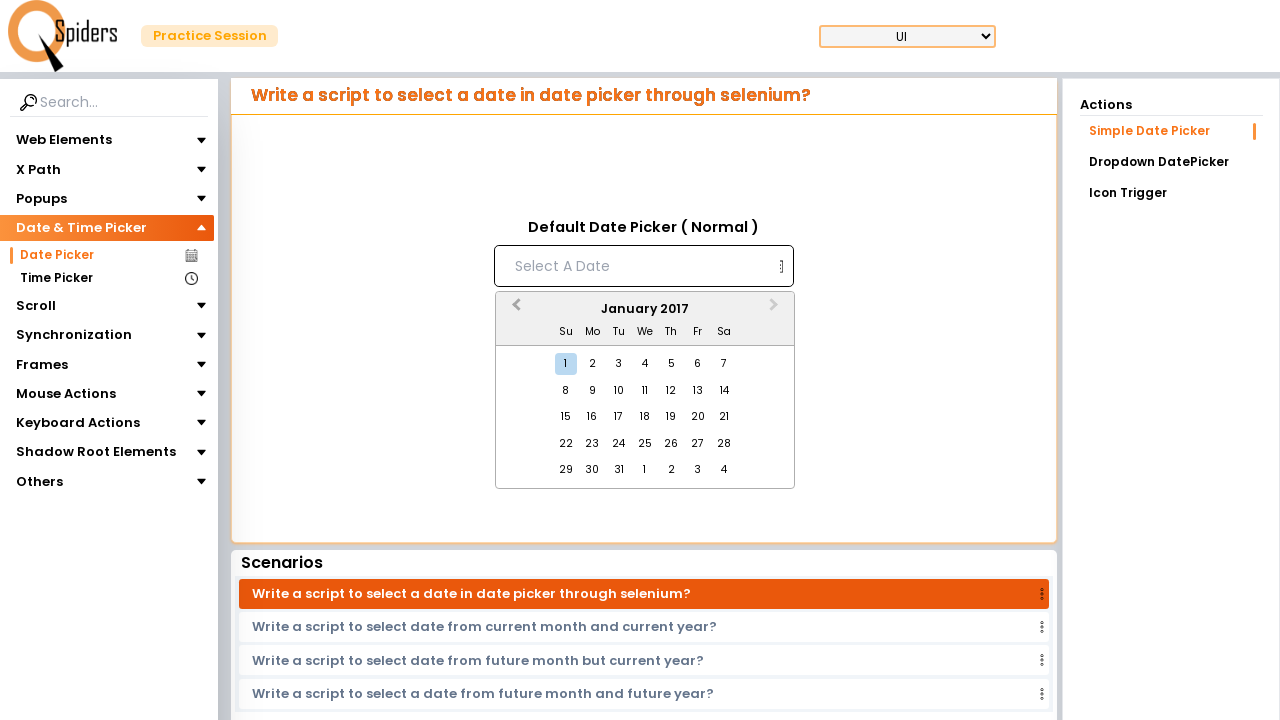

Waited 200ms for month transition
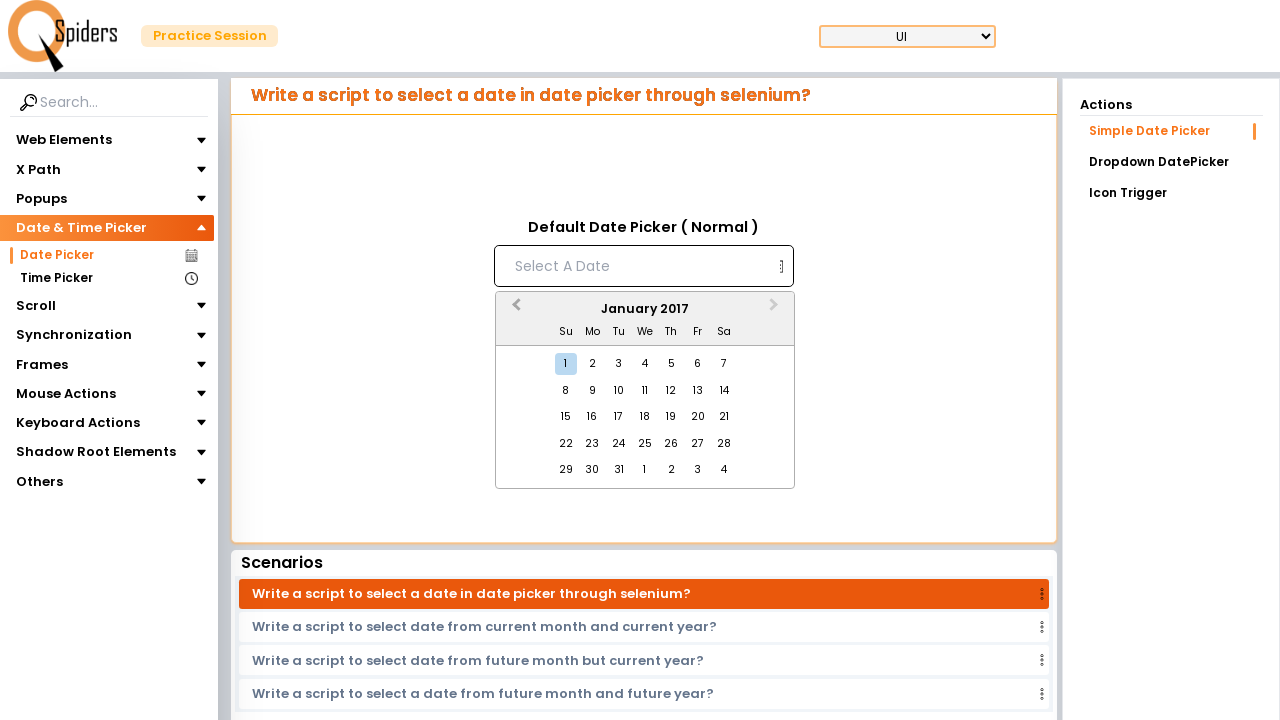

Clicked Previous Month button (currently at January 2017) at (514, 310) on [aria-label='Previous Month']
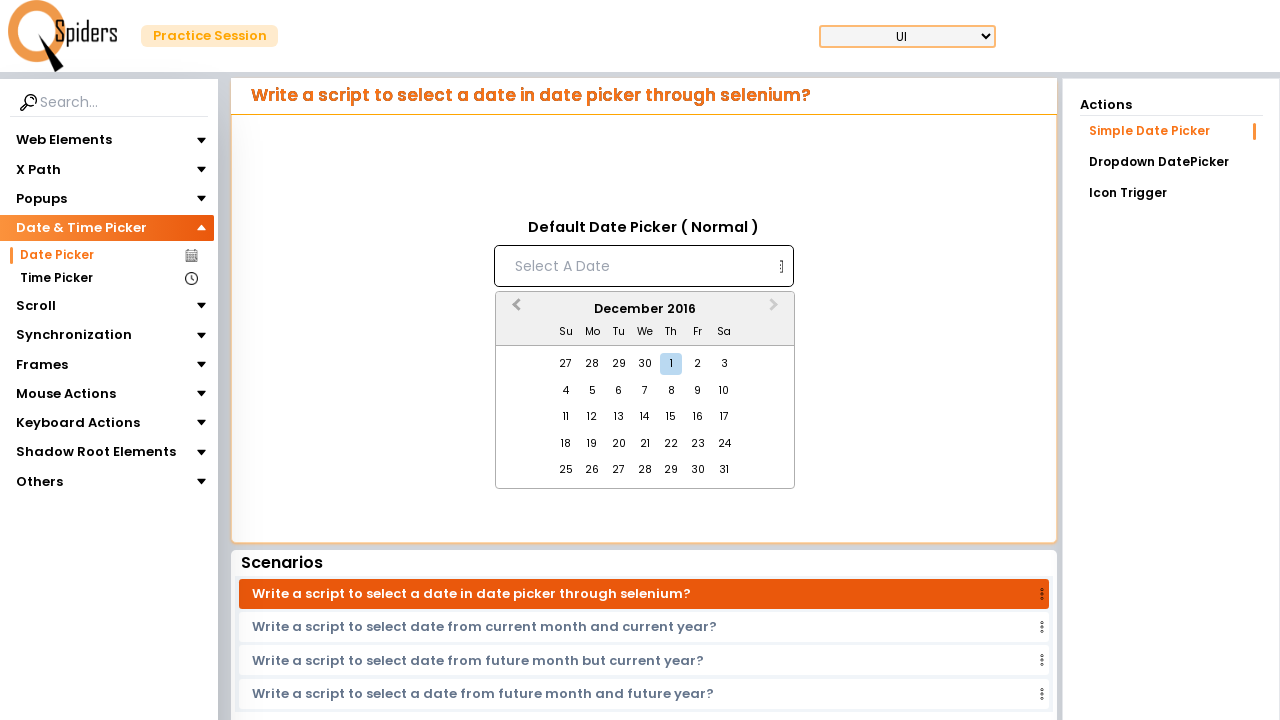

Waited 200ms for month transition
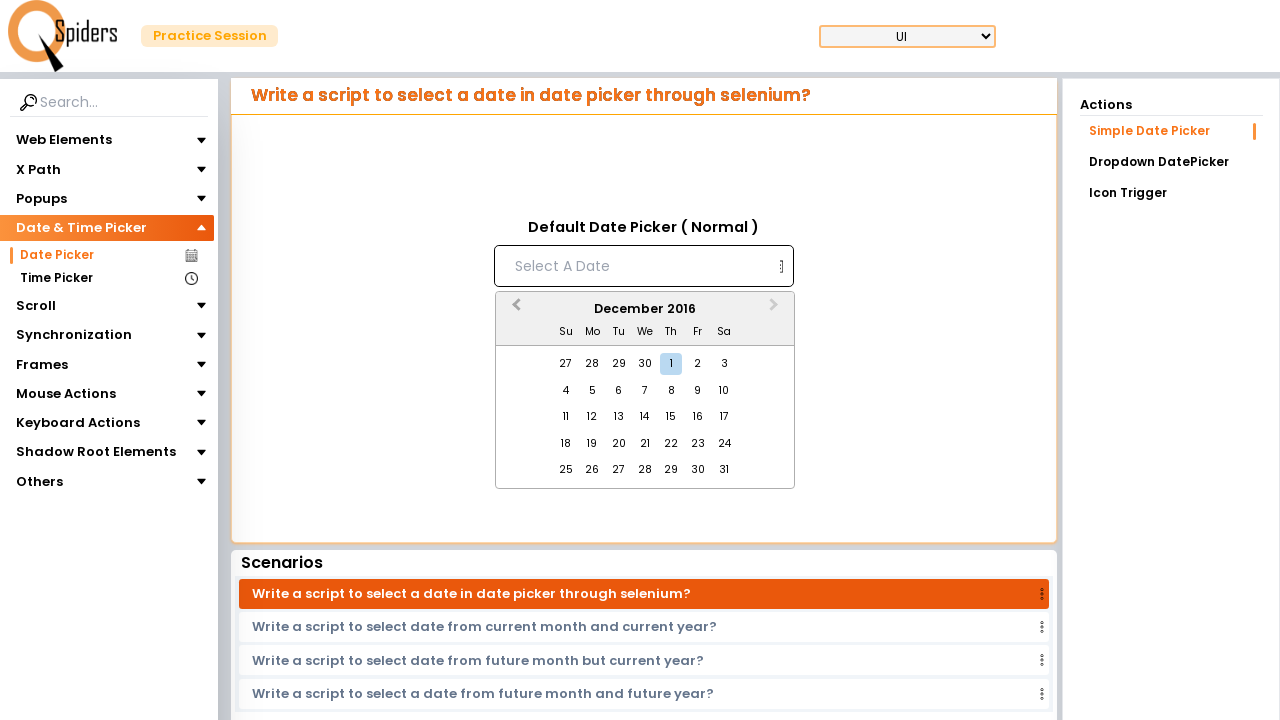

Clicked Previous Month button (currently at December 2016) at (514, 310) on [aria-label='Previous Month']
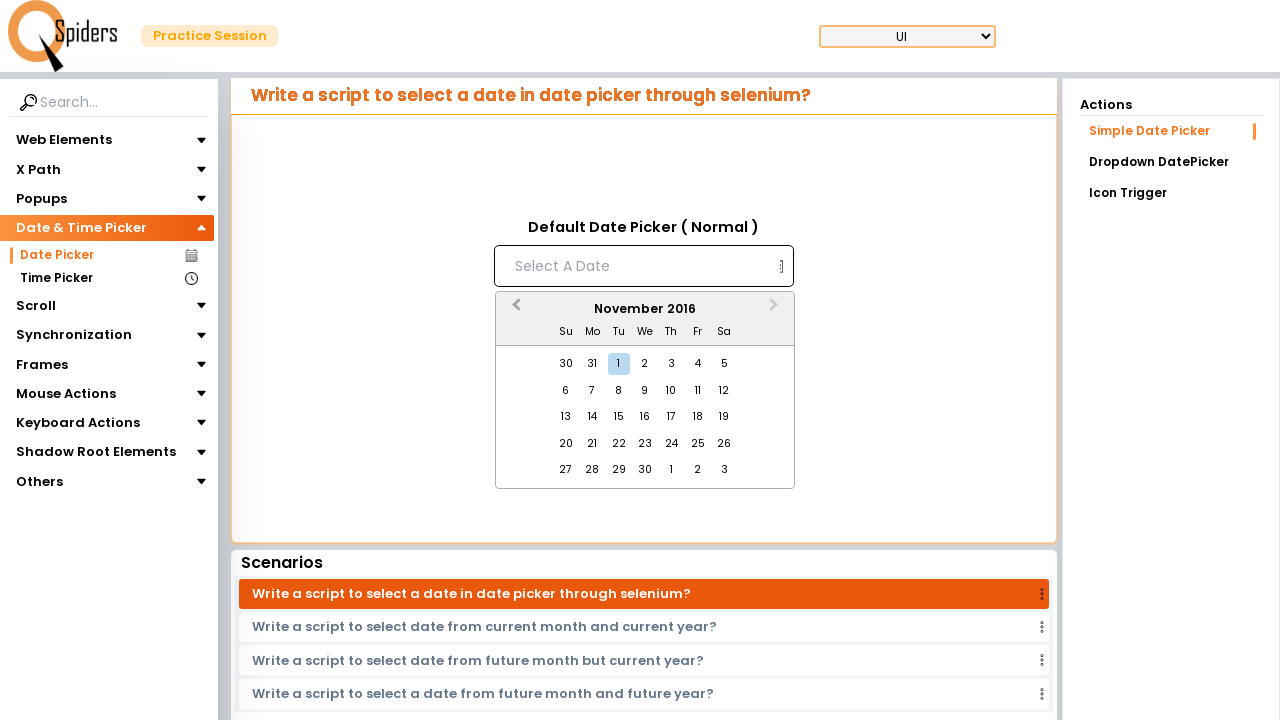

Waited 200ms for month transition
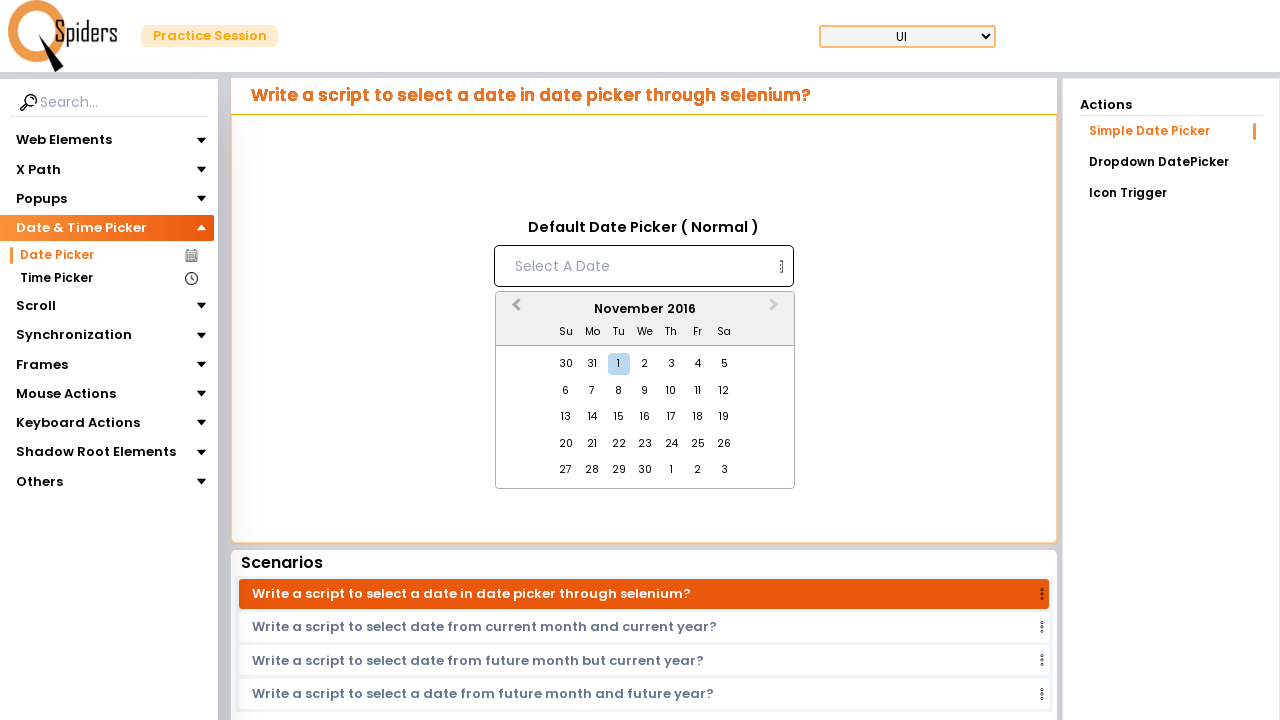

Clicked Previous Month button (currently at November 2016) at (514, 310) on [aria-label='Previous Month']
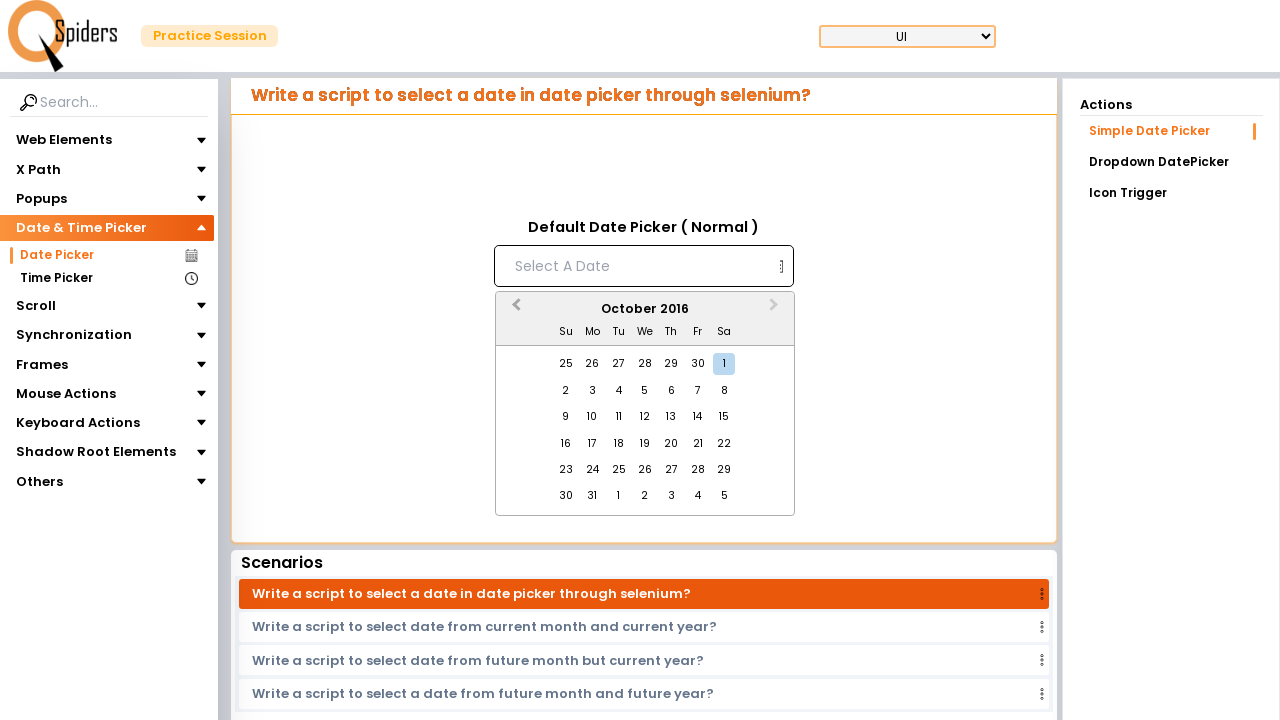

Waited 200ms for month transition
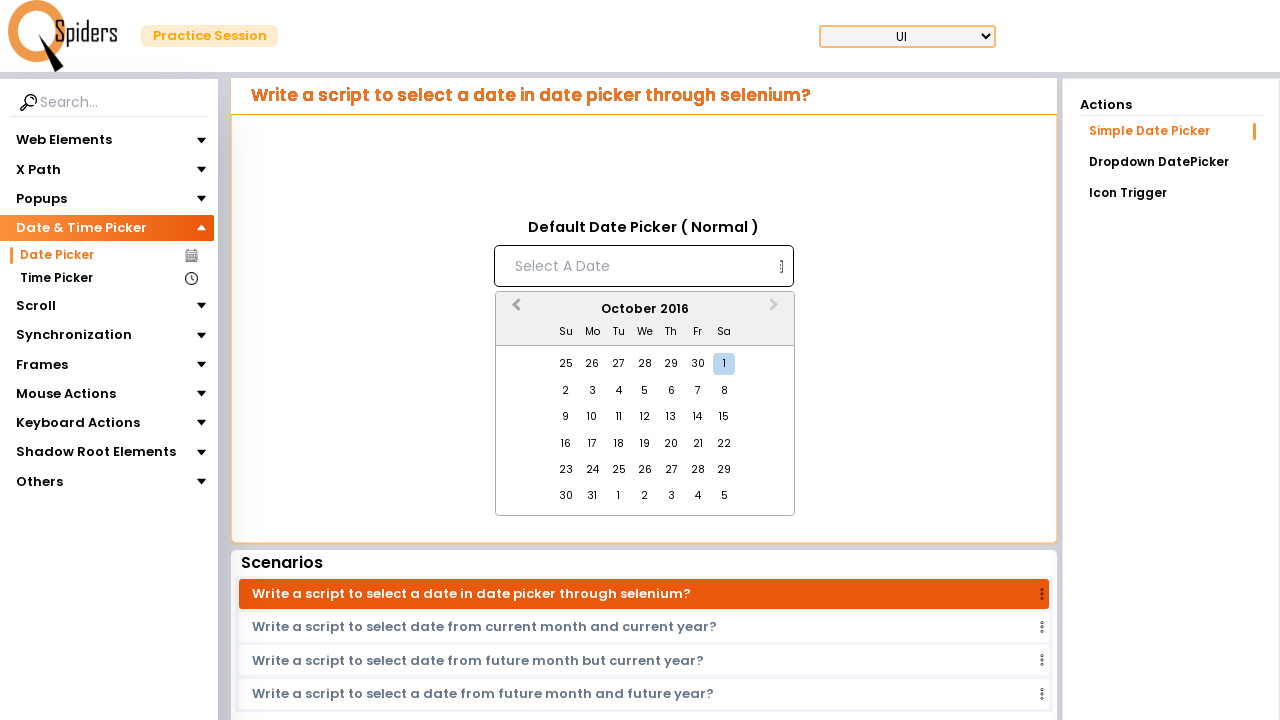

Clicked Previous Month button (currently at October 2016) at (514, 310) on [aria-label='Previous Month']
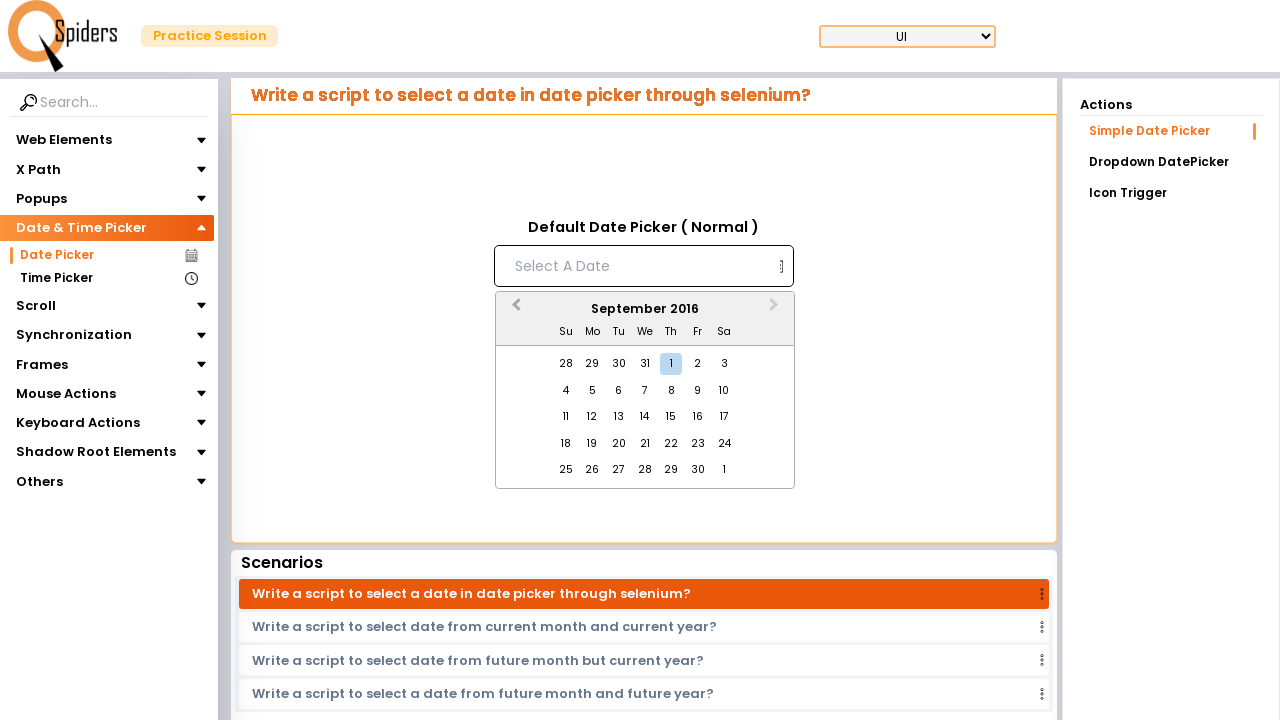

Waited 200ms for month transition
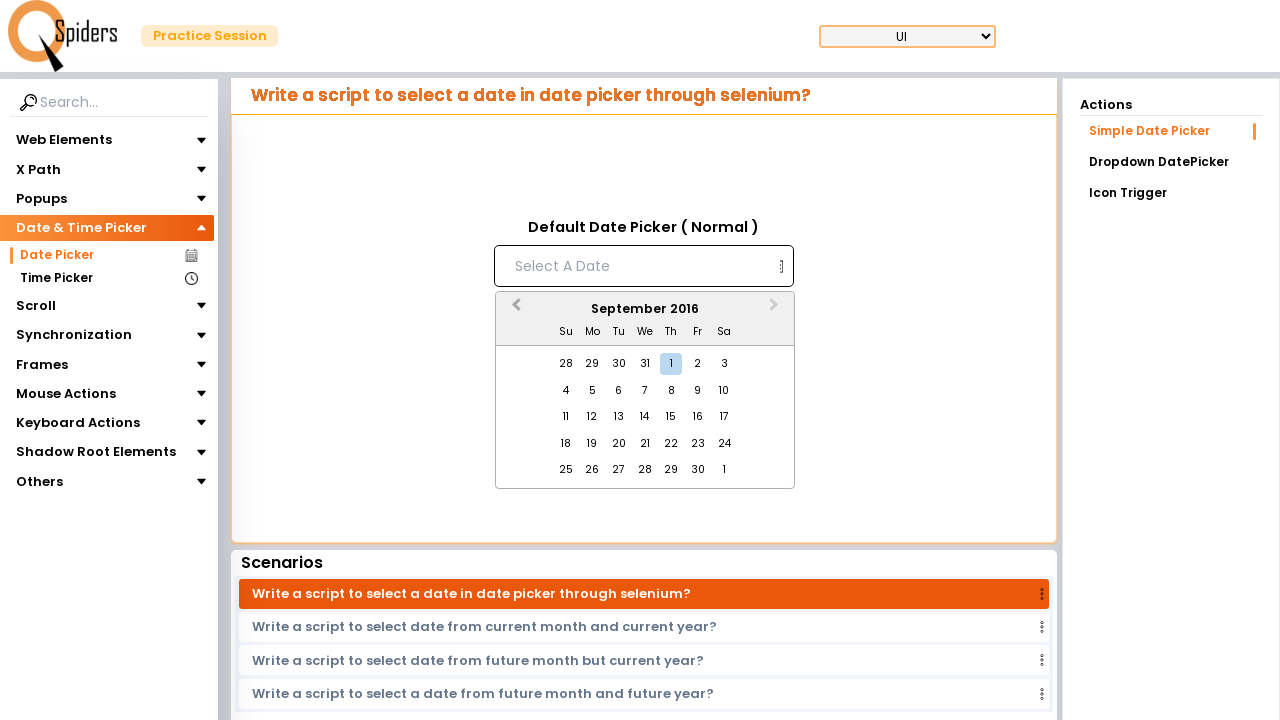

Clicked Previous Month button (currently at September 2016) at (514, 310) on [aria-label='Previous Month']
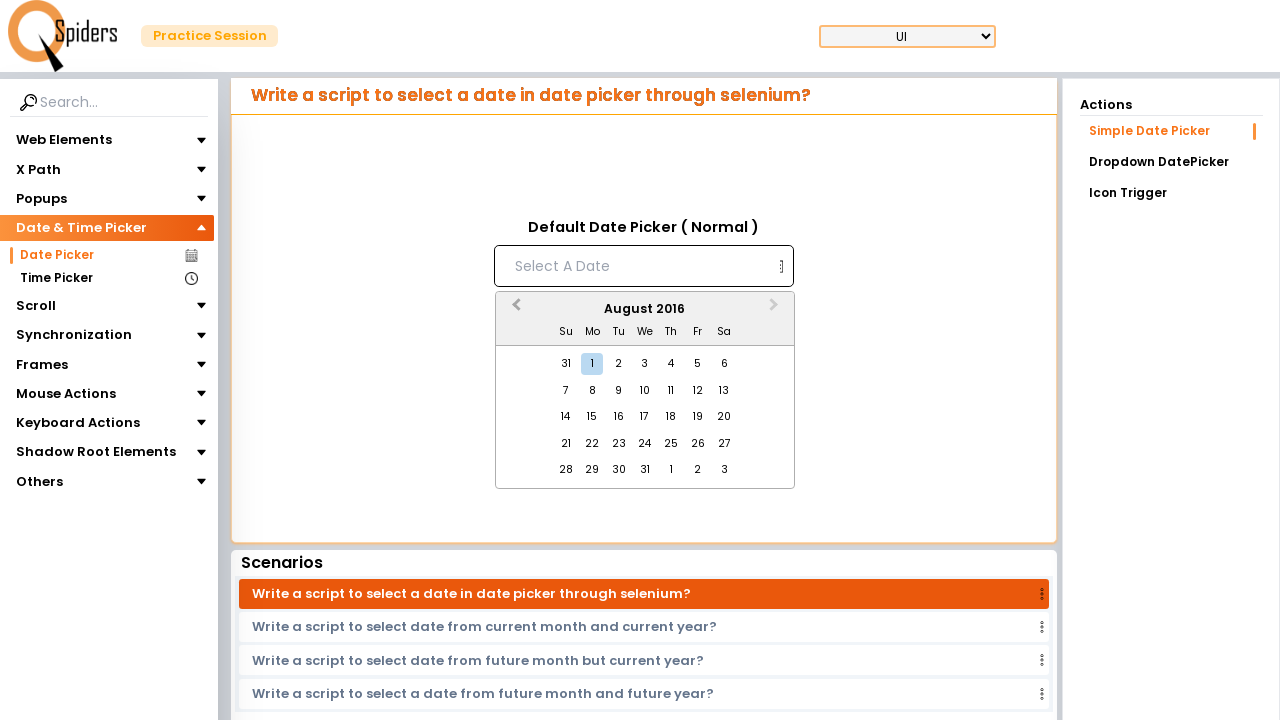

Waited 200ms for month transition
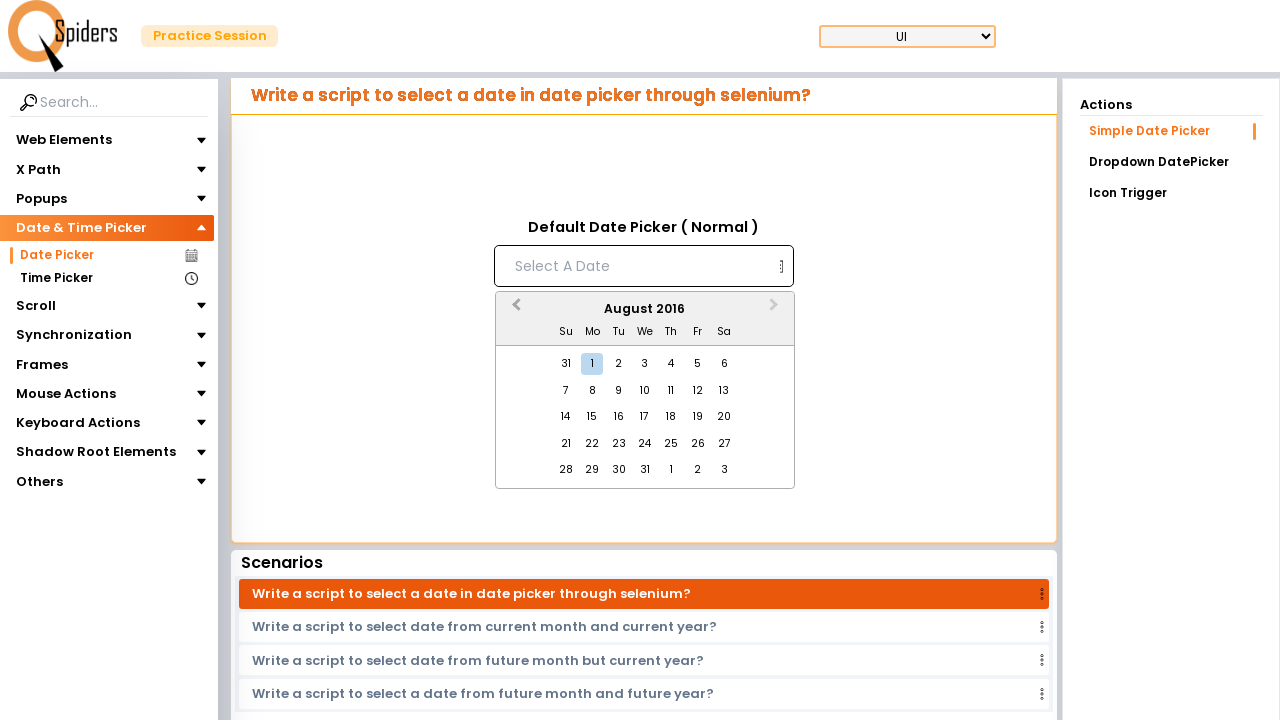

Clicked Previous Month button (currently at August 2016) at (514, 310) on [aria-label='Previous Month']
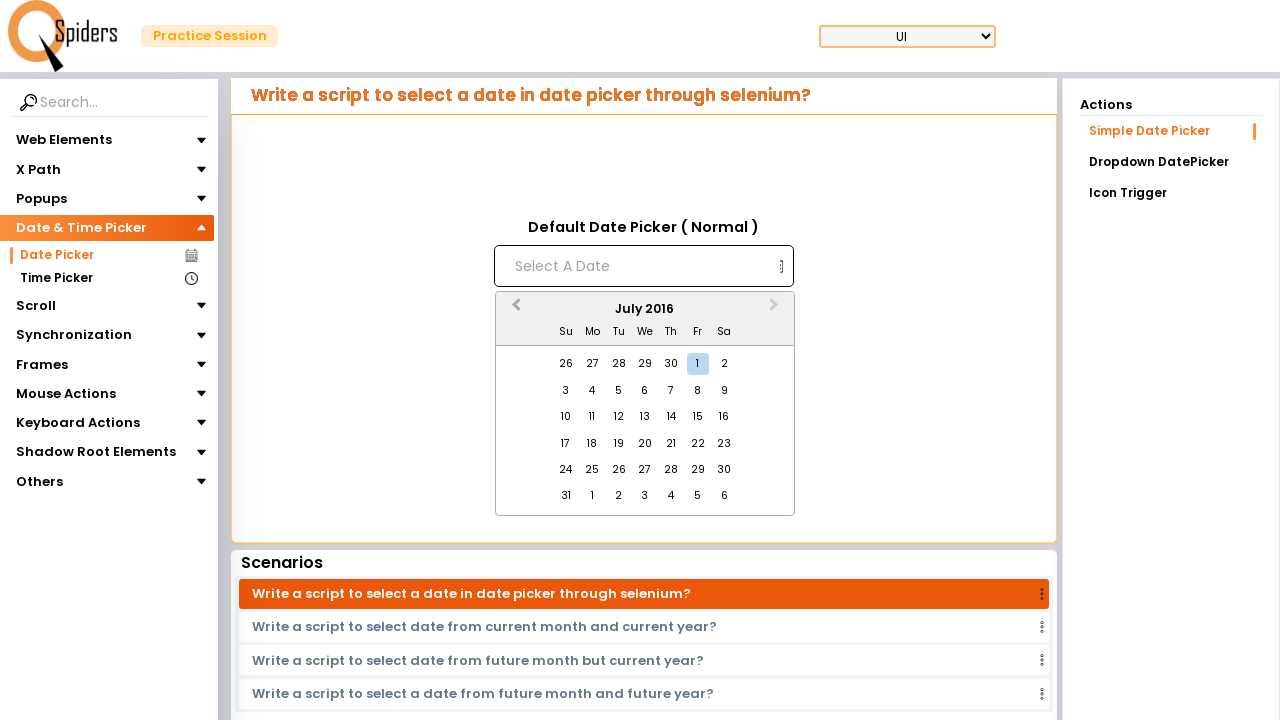

Waited 200ms for month transition
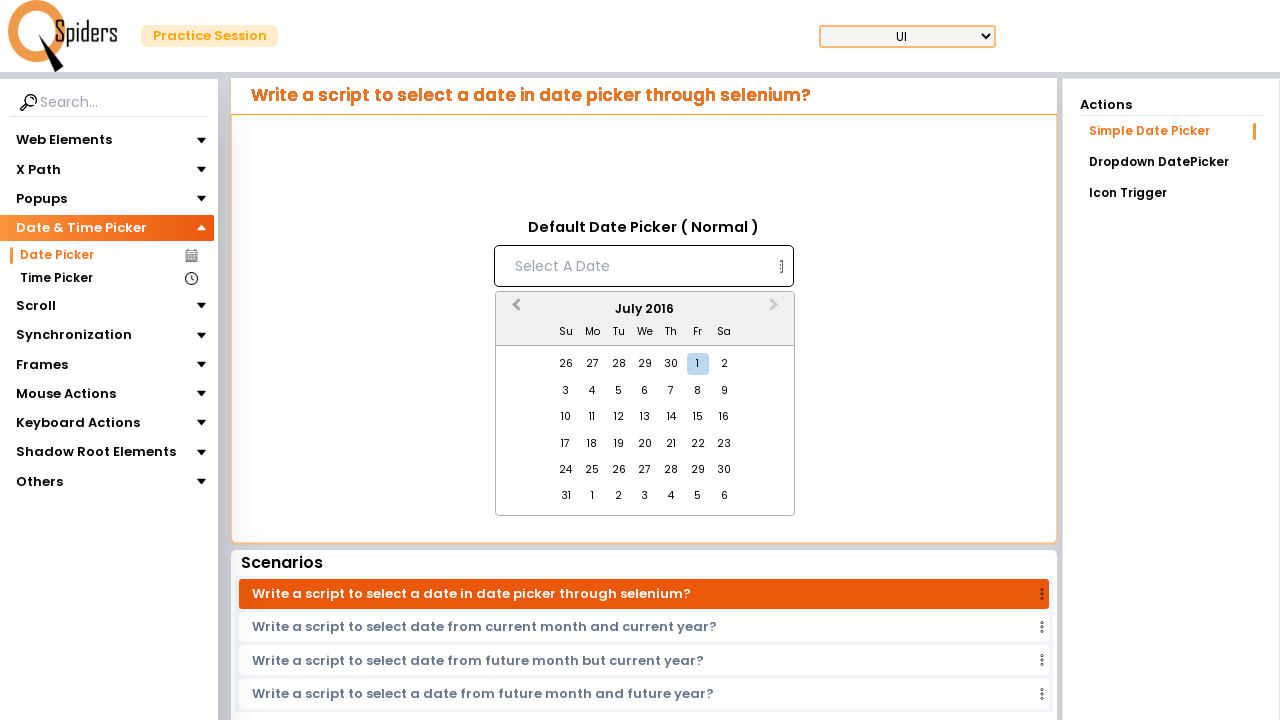

Clicked Previous Month button (currently at July 2016) at (514, 310) on [aria-label='Previous Month']
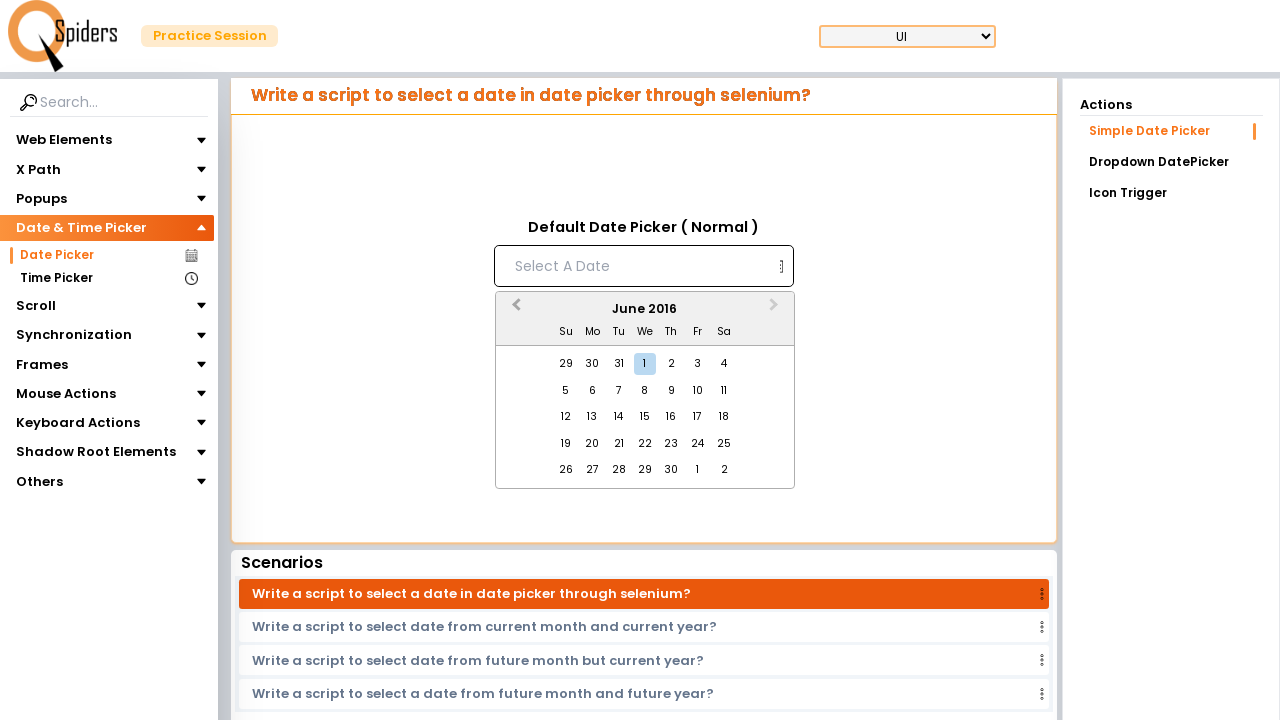

Waited 200ms for month transition
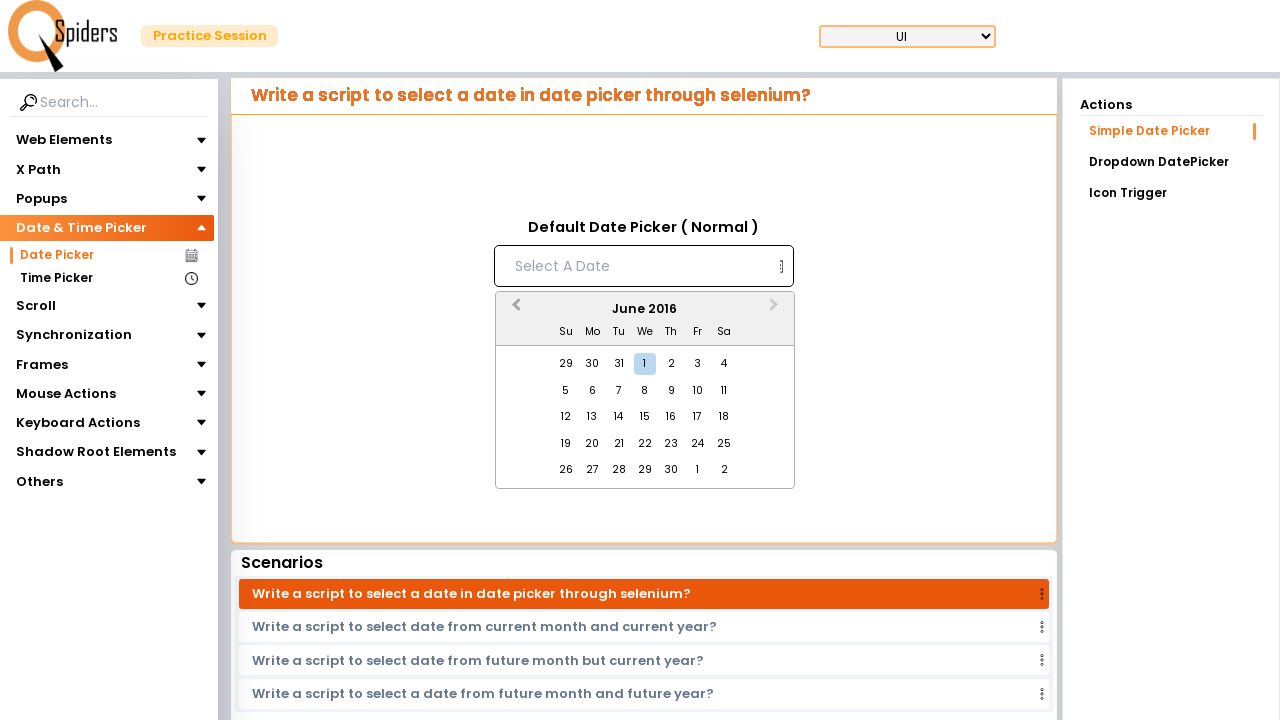

Clicked Previous Month button (currently at June 2016) at (514, 310) on [aria-label='Previous Month']
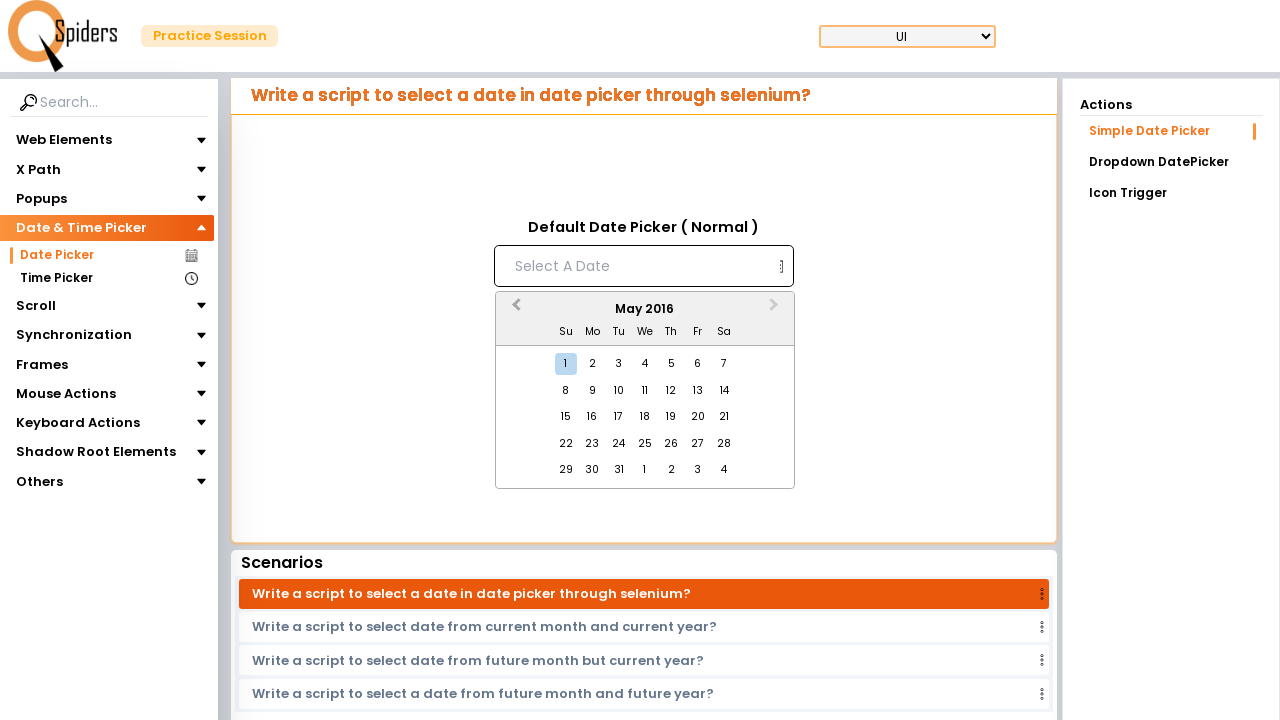

Waited 200ms for month transition
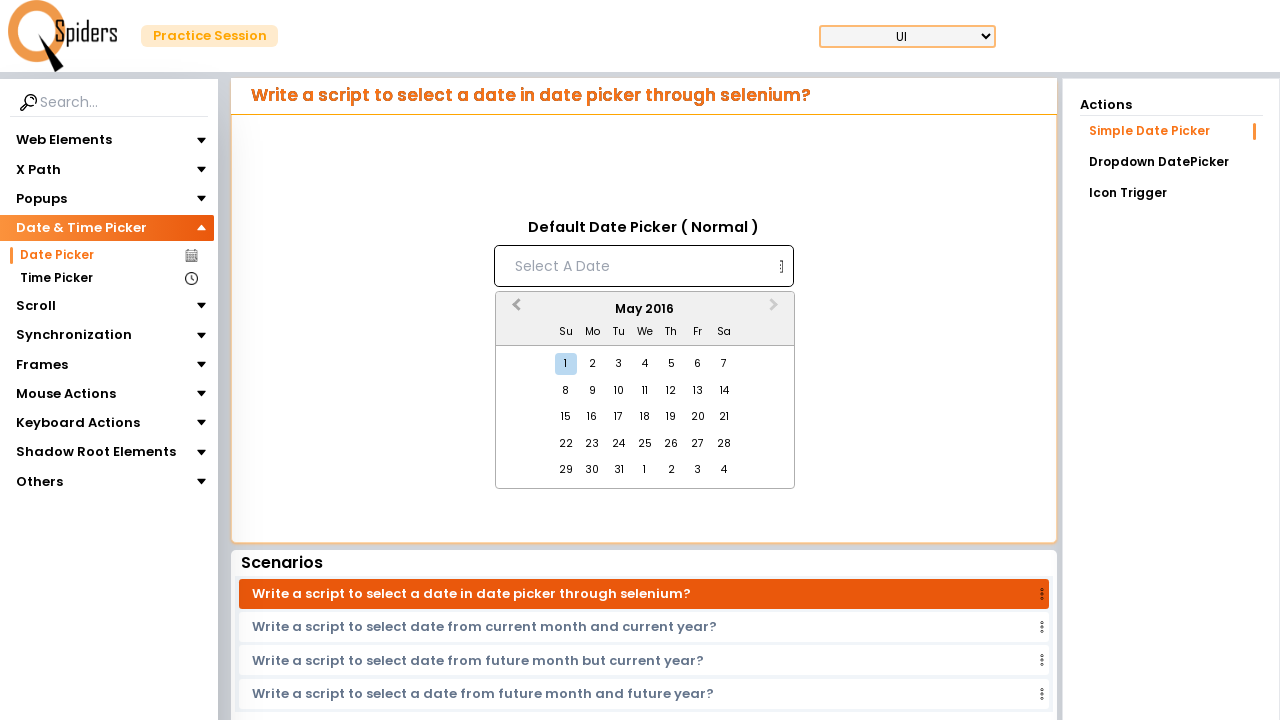

Clicked Previous Month button (currently at May 2016) at (514, 310) on [aria-label='Previous Month']
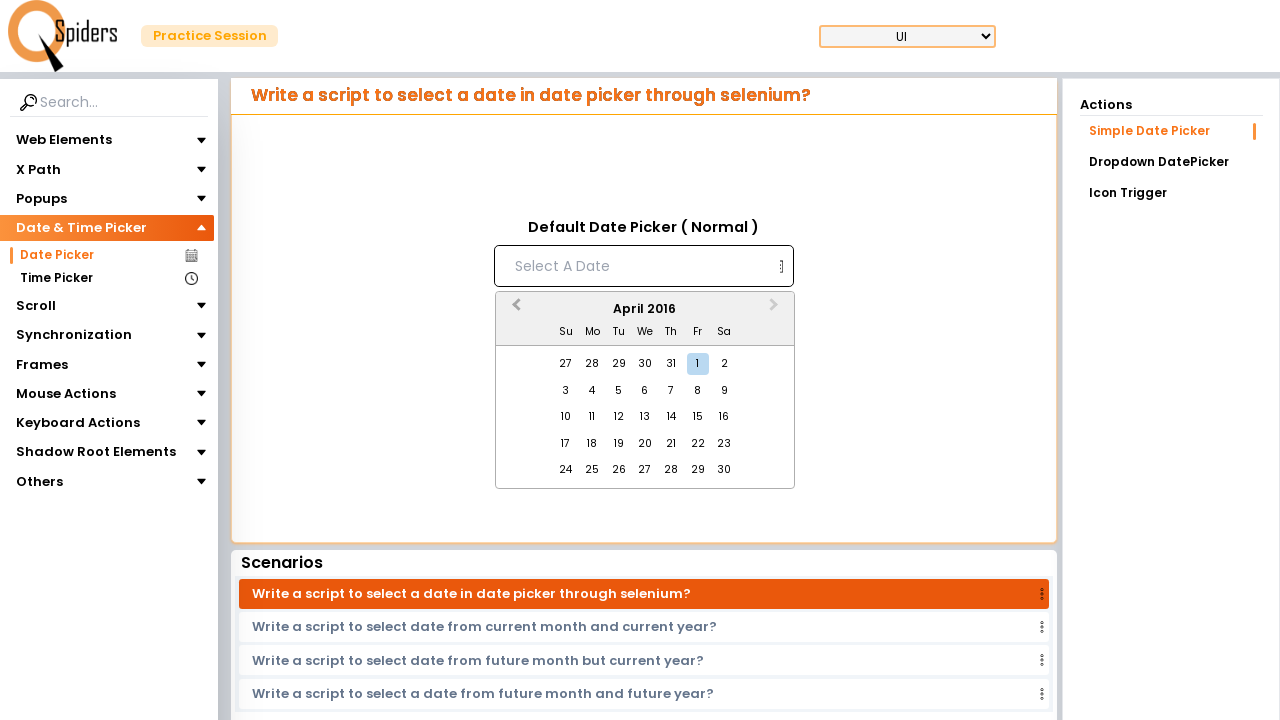

Waited 200ms for month transition
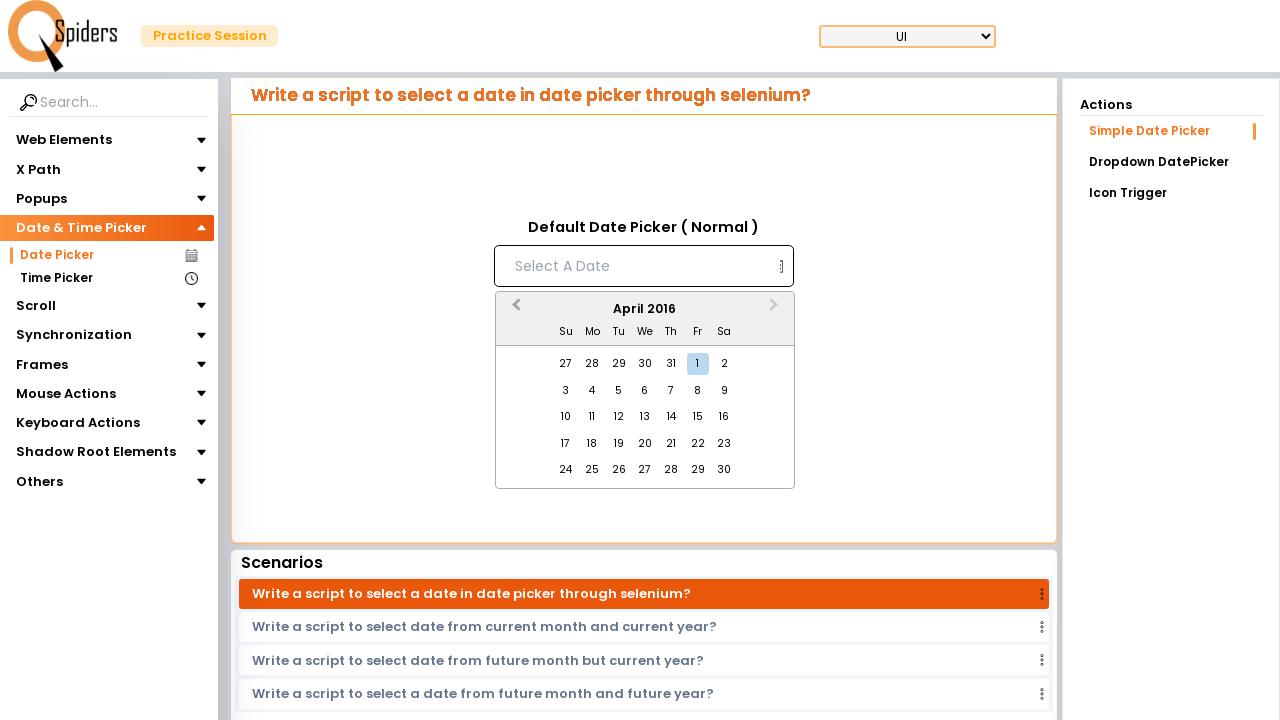

Clicked Previous Month button (currently at April 2016) at (514, 310) on [aria-label='Previous Month']
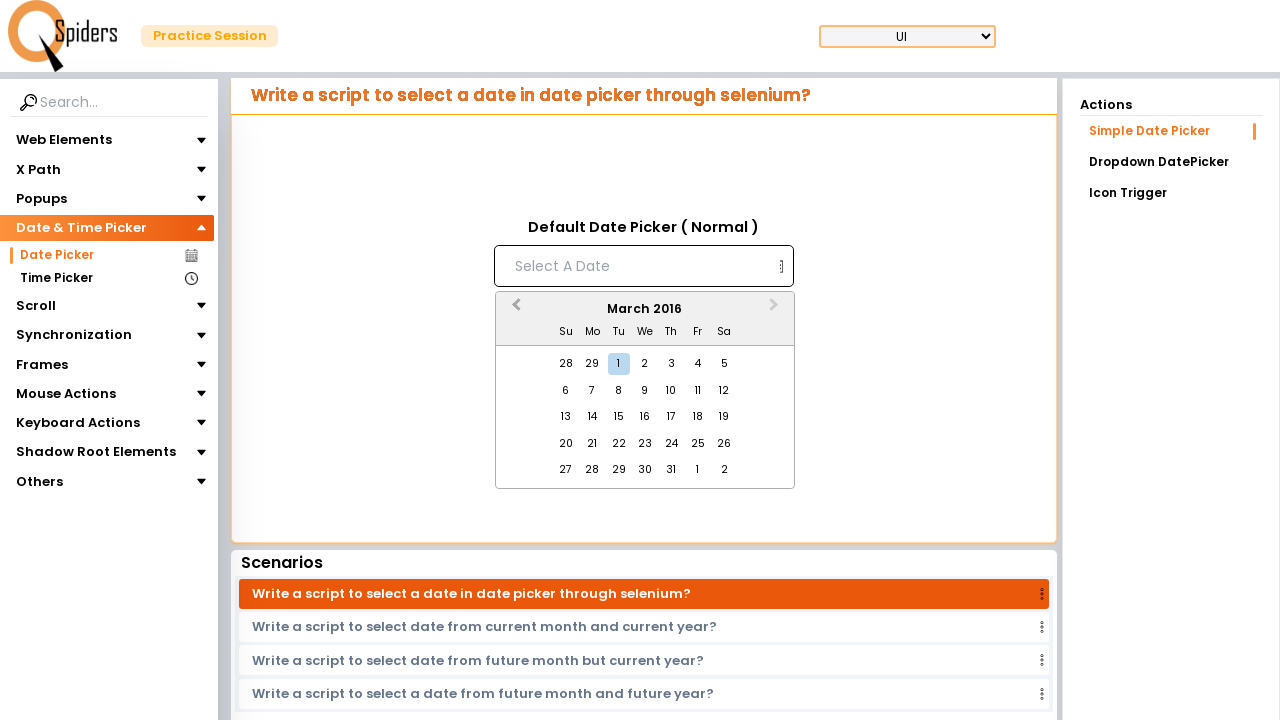

Waited 200ms for month transition
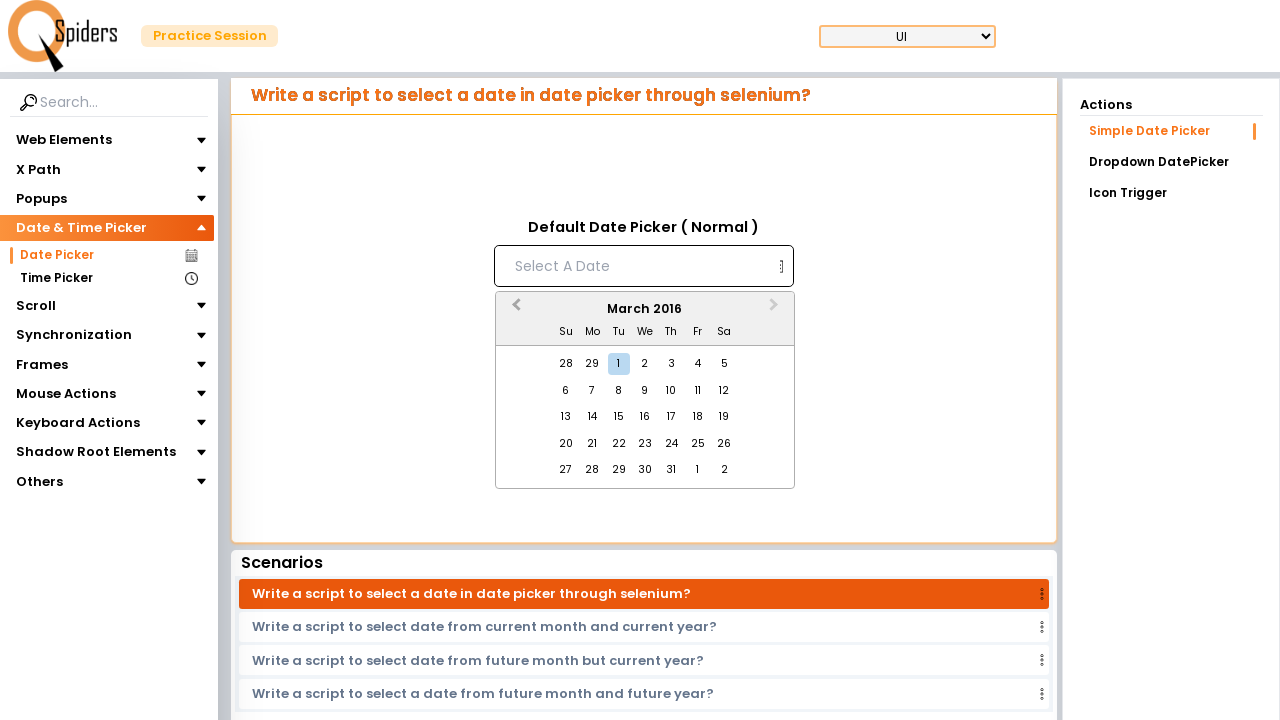

Clicked Previous Month button (currently at March 2016) at (514, 310) on [aria-label='Previous Month']
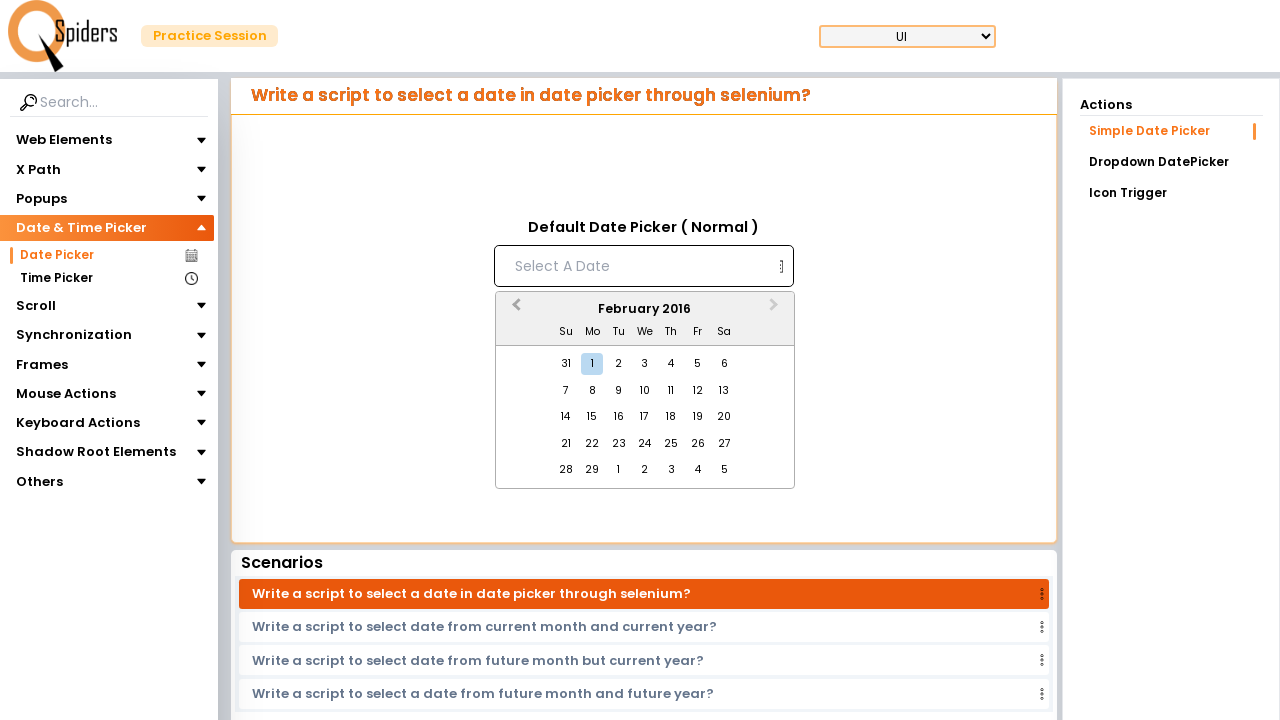

Waited 200ms for month transition
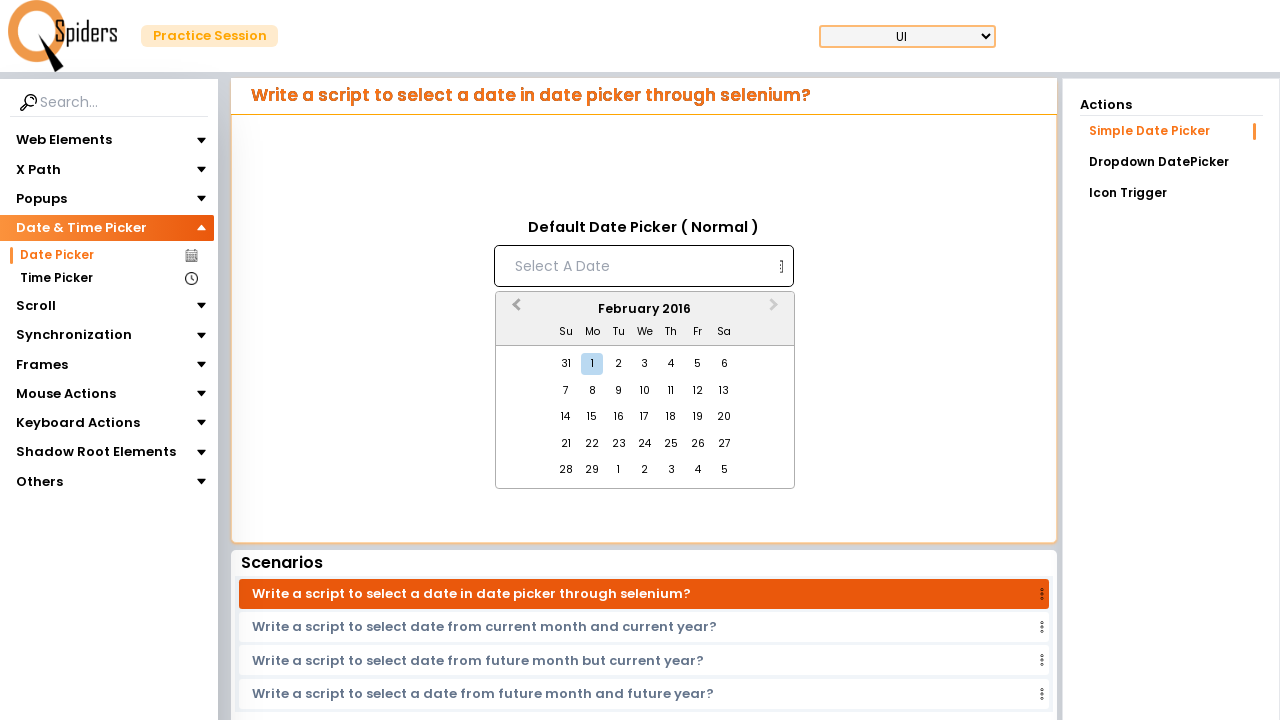

Clicked Previous Month button (currently at February 2016) at (514, 310) on [aria-label='Previous Month']
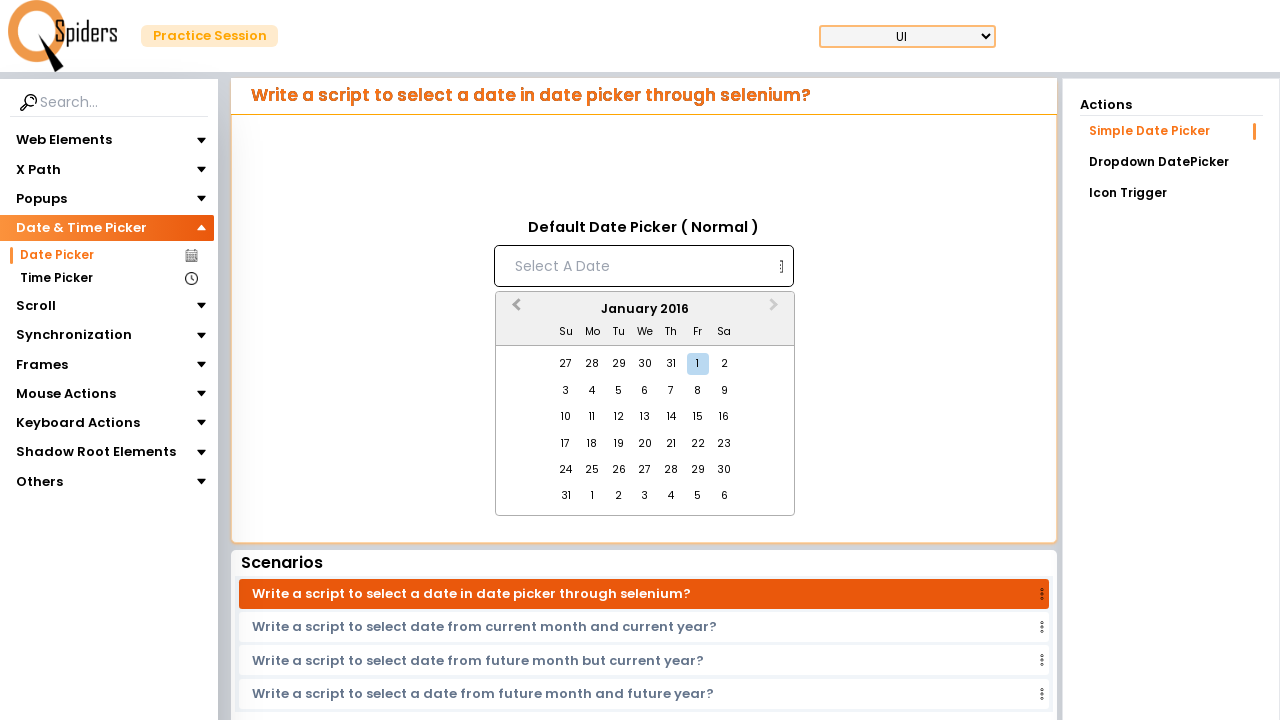

Waited 200ms for month transition
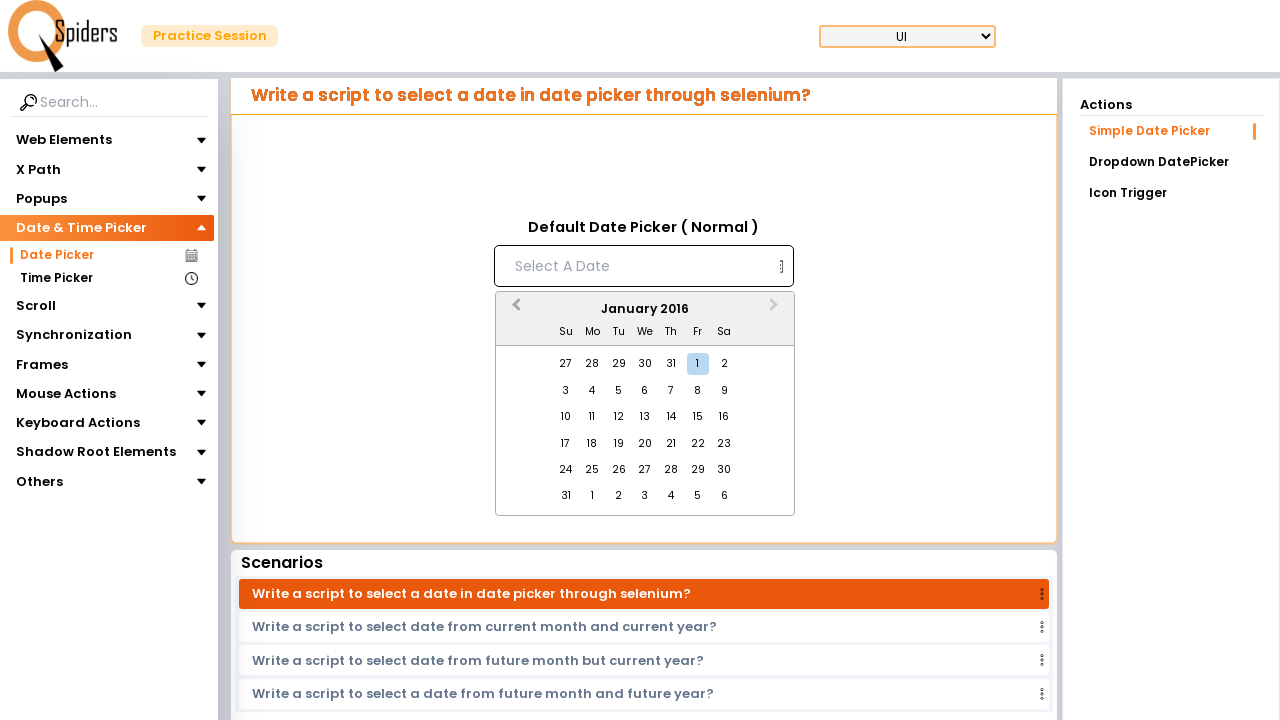

Clicked Previous Month button (currently at January 2016) at (514, 310) on [aria-label='Previous Month']
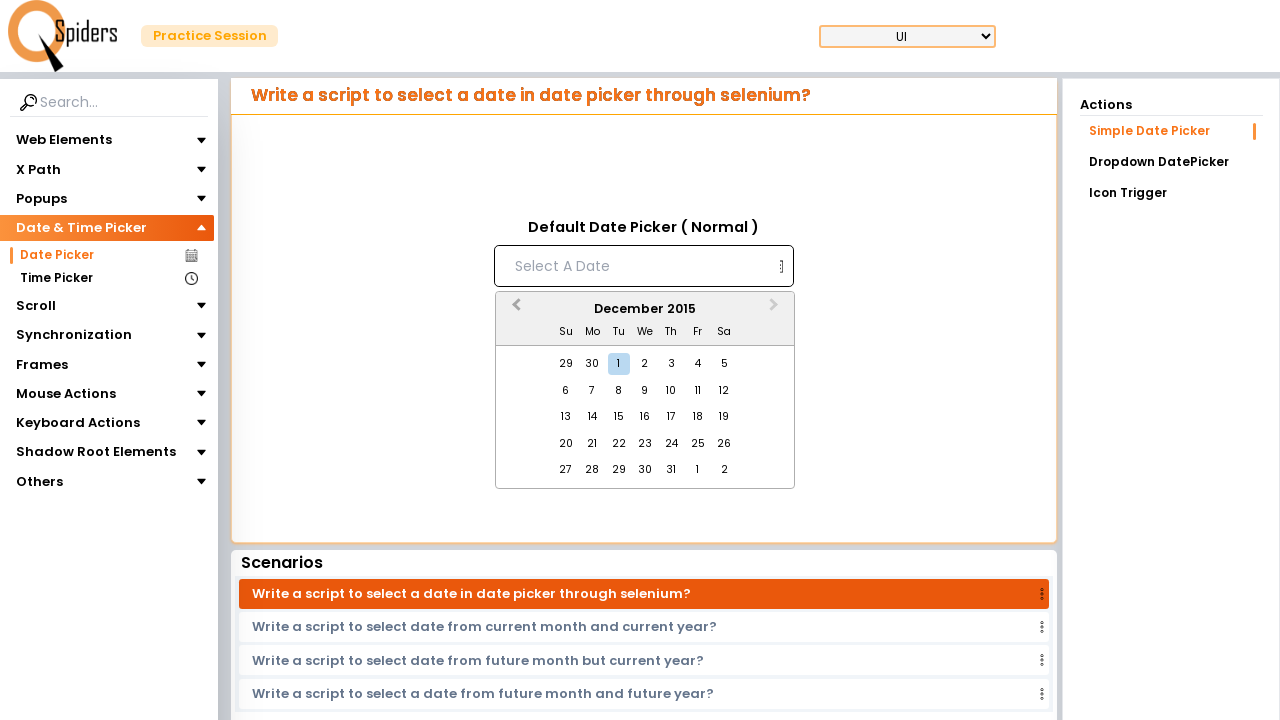

Waited 200ms for month transition
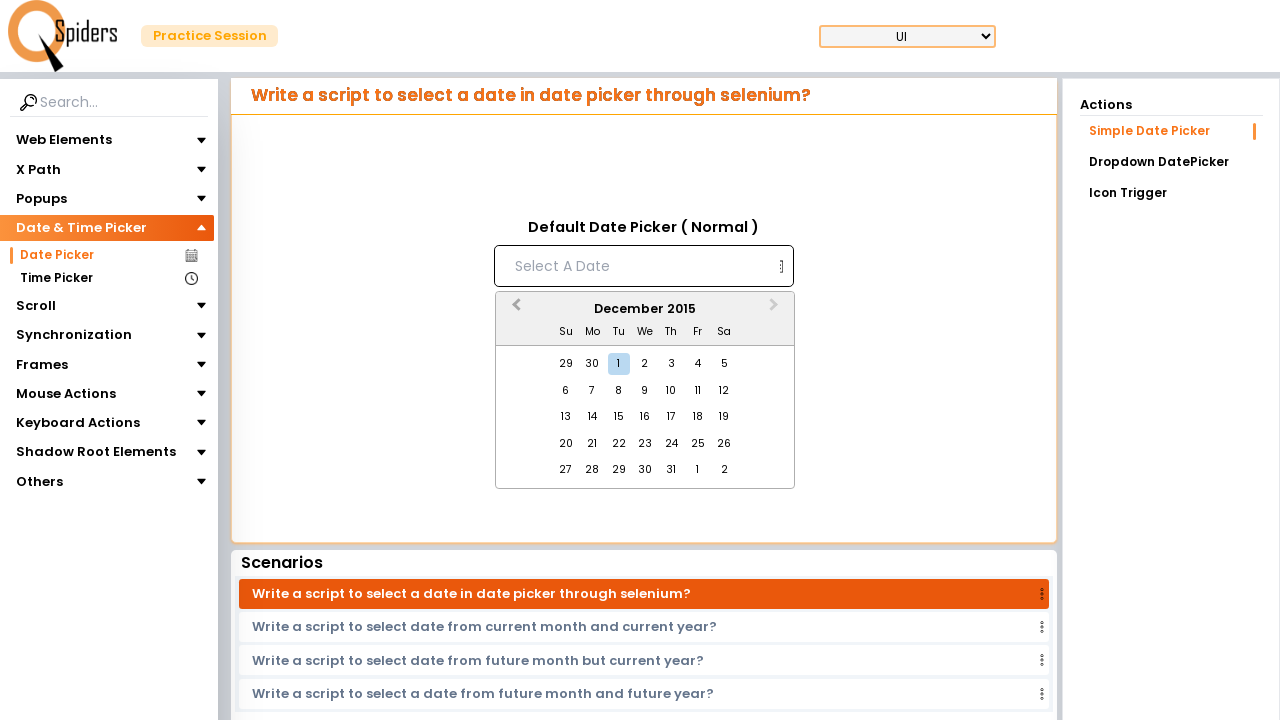

Clicked Previous Month button (currently at December 2015) at (514, 310) on [aria-label='Previous Month']
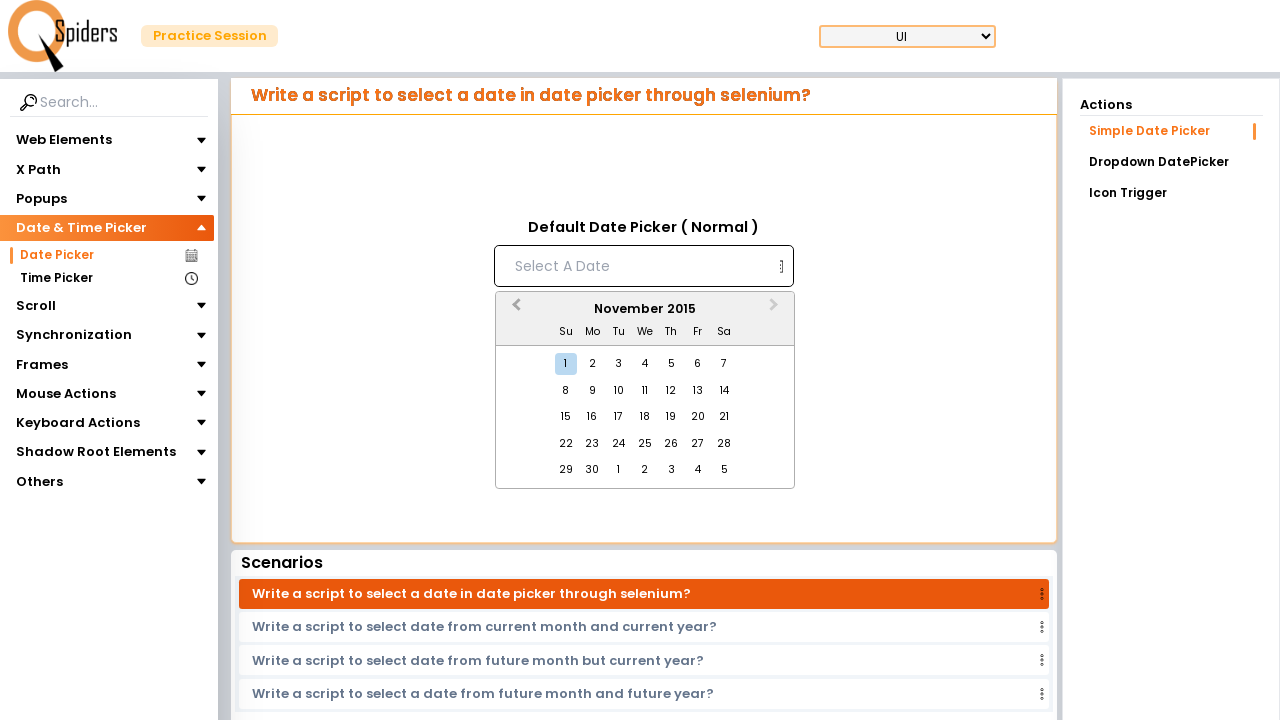

Waited 200ms for month transition
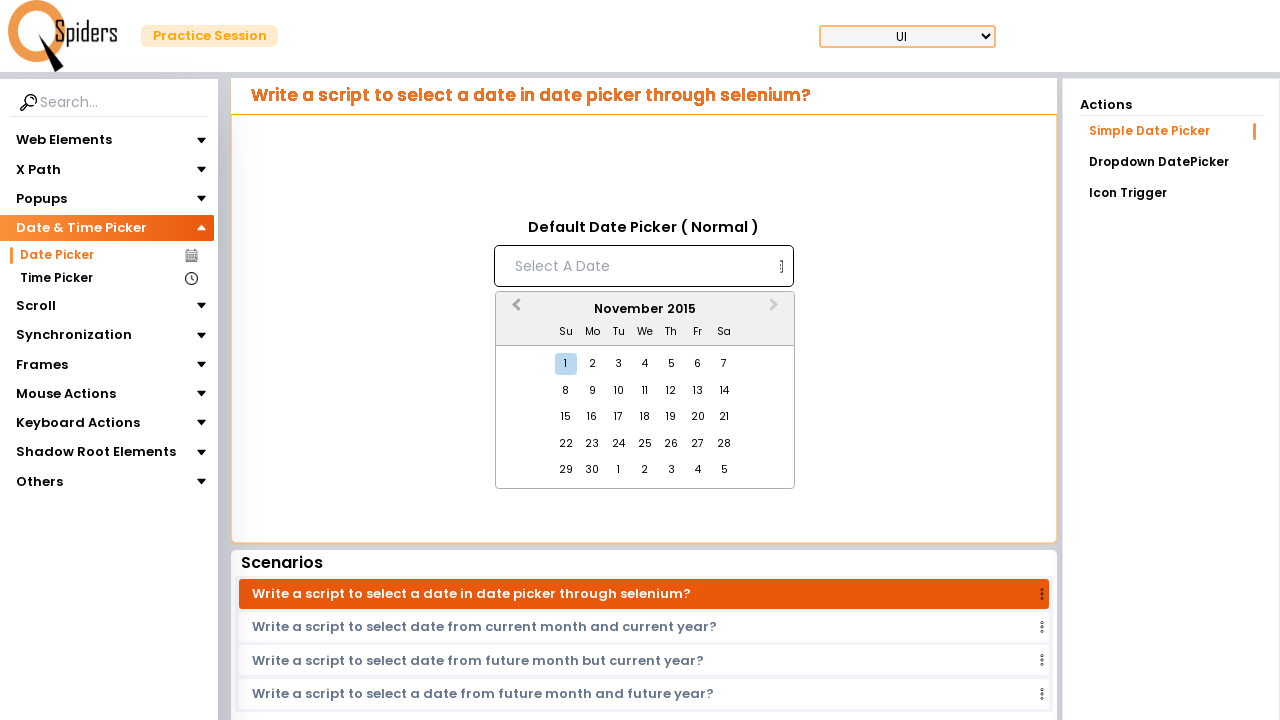

Clicked Previous Month button (currently at November 2015) at (514, 310) on [aria-label='Previous Month']
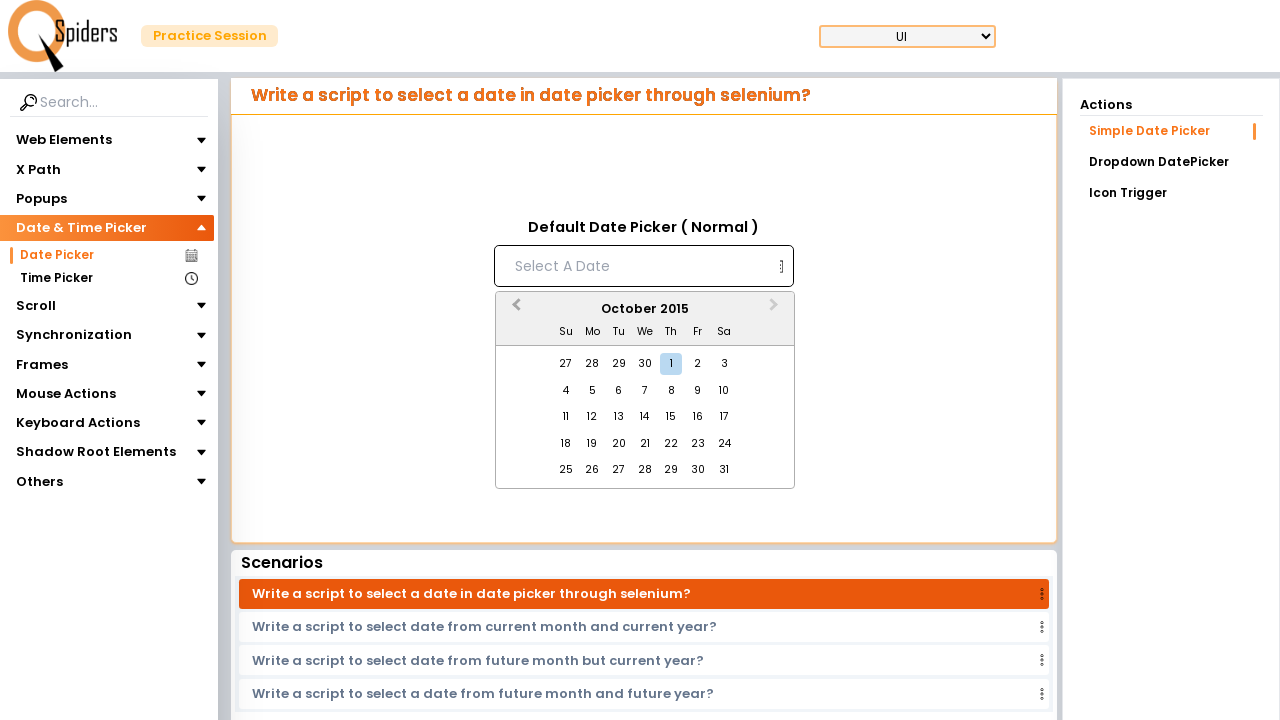

Waited 200ms for month transition
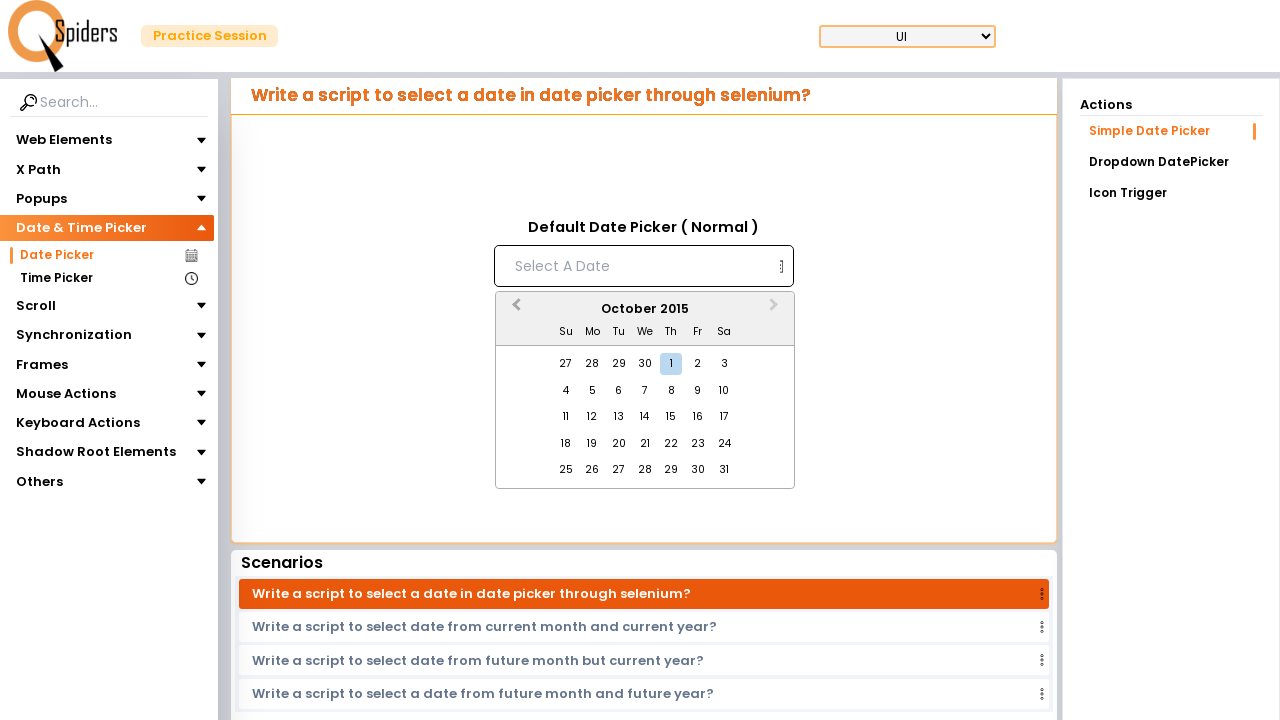

Clicked Previous Month button (currently at October 2015) at (514, 310) on [aria-label='Previous Month']
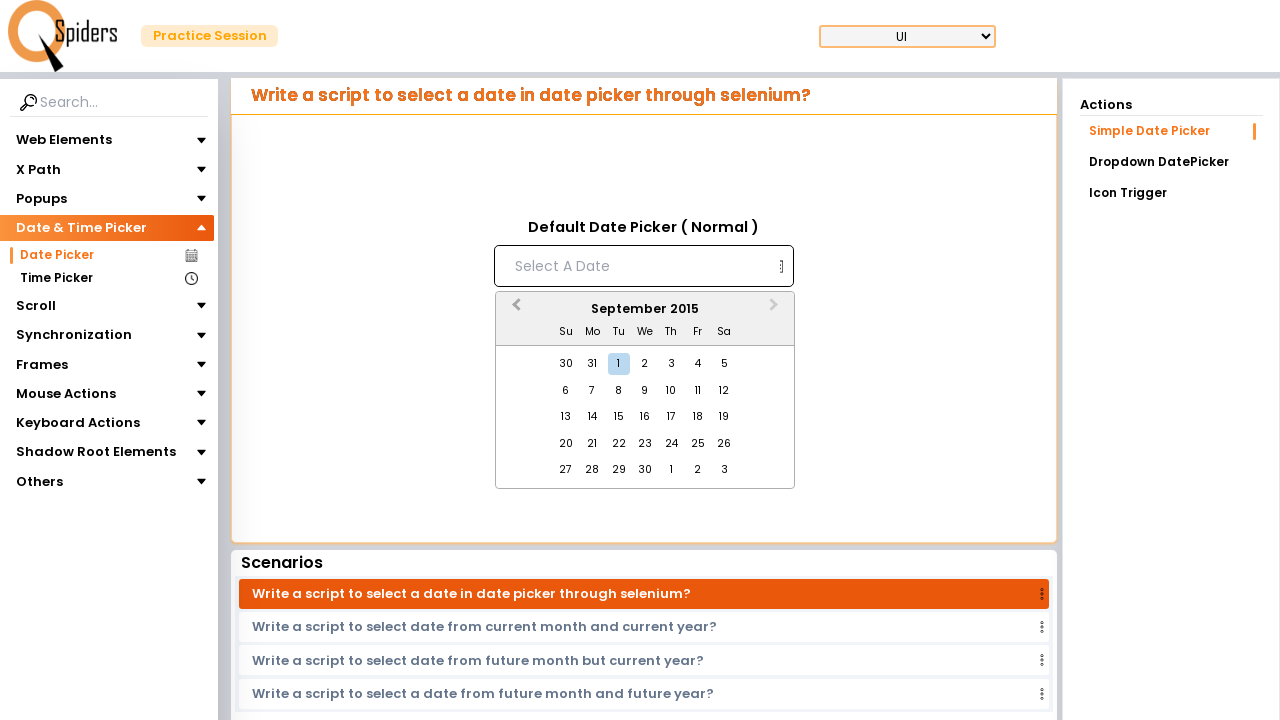

Waited 200ms for month transition
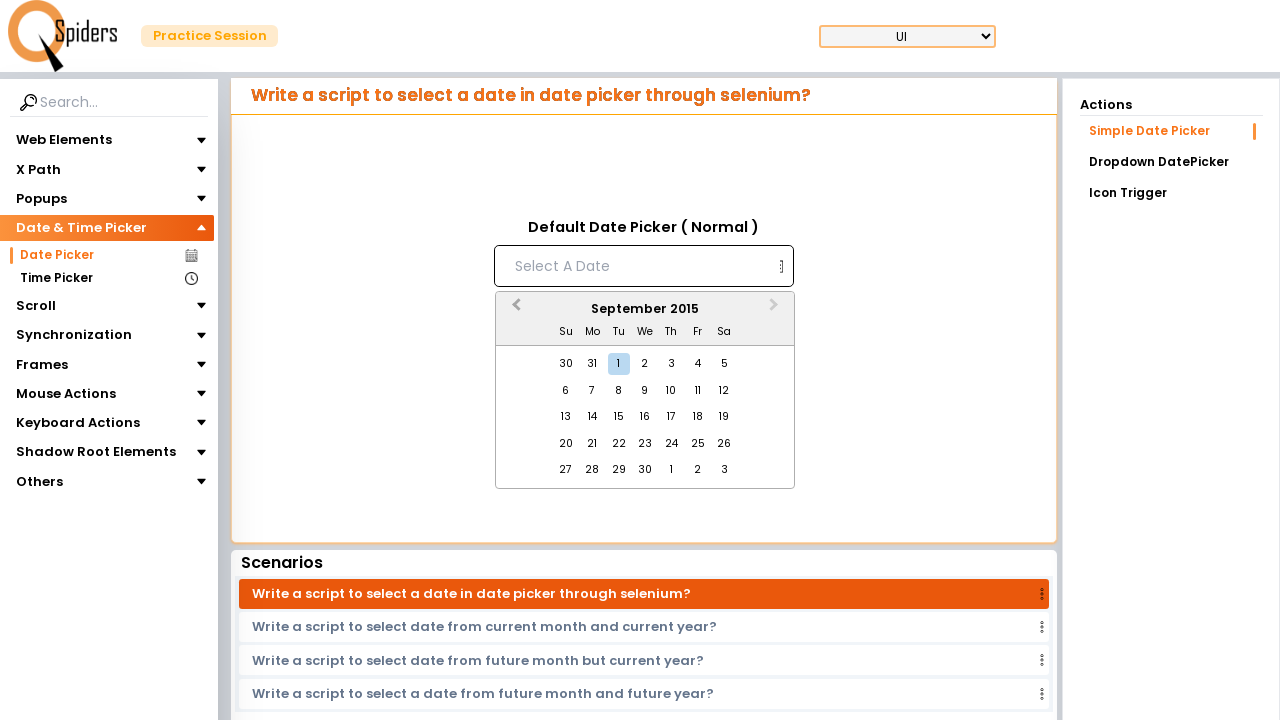

Clicked Previous Month button (currently at September 2015) at (514, 310) on [aria-label='Previous Month']
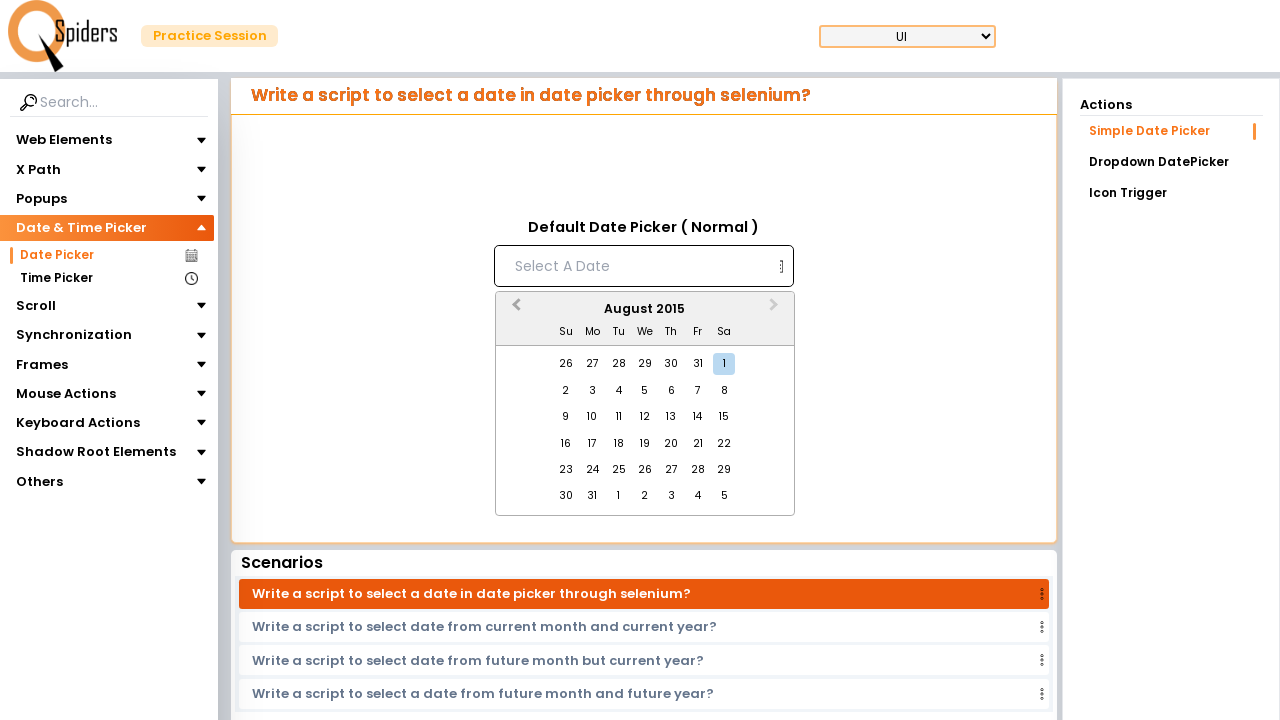

Waited 200ms for month transition
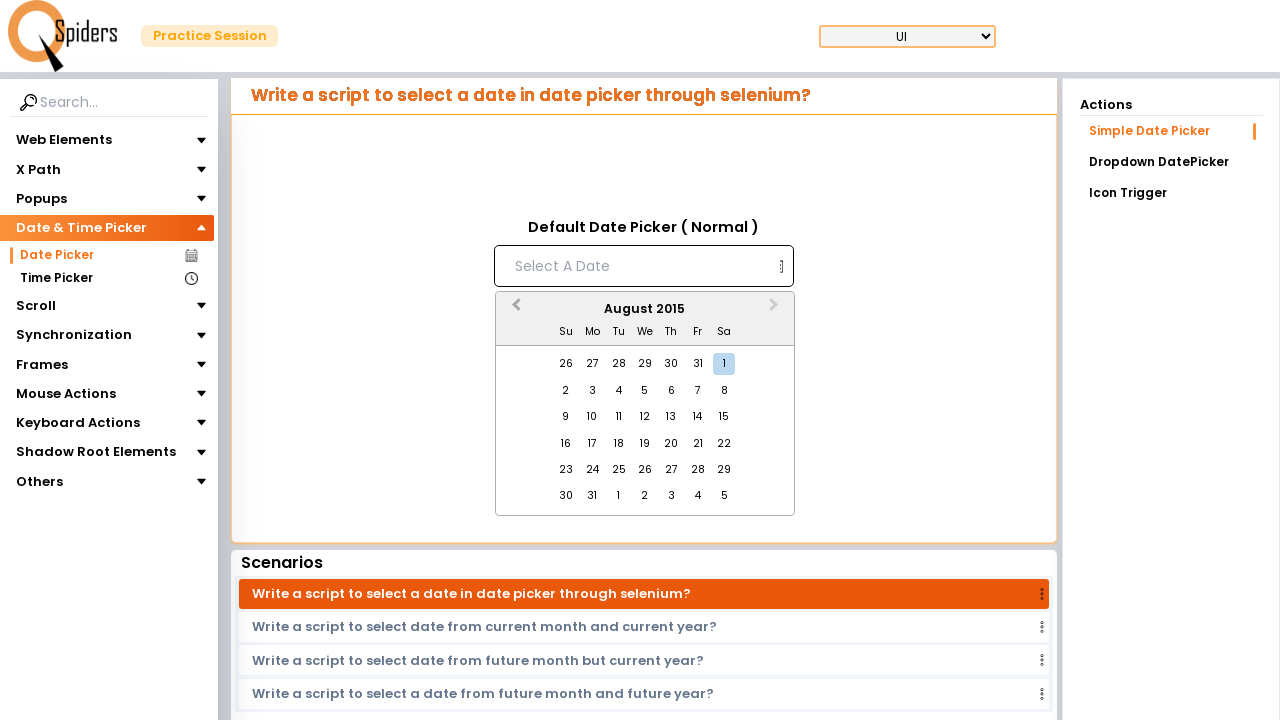

Clicked Previous Month button (currently at August 2015) at (514, 310) on [aria-label='Previous Month']
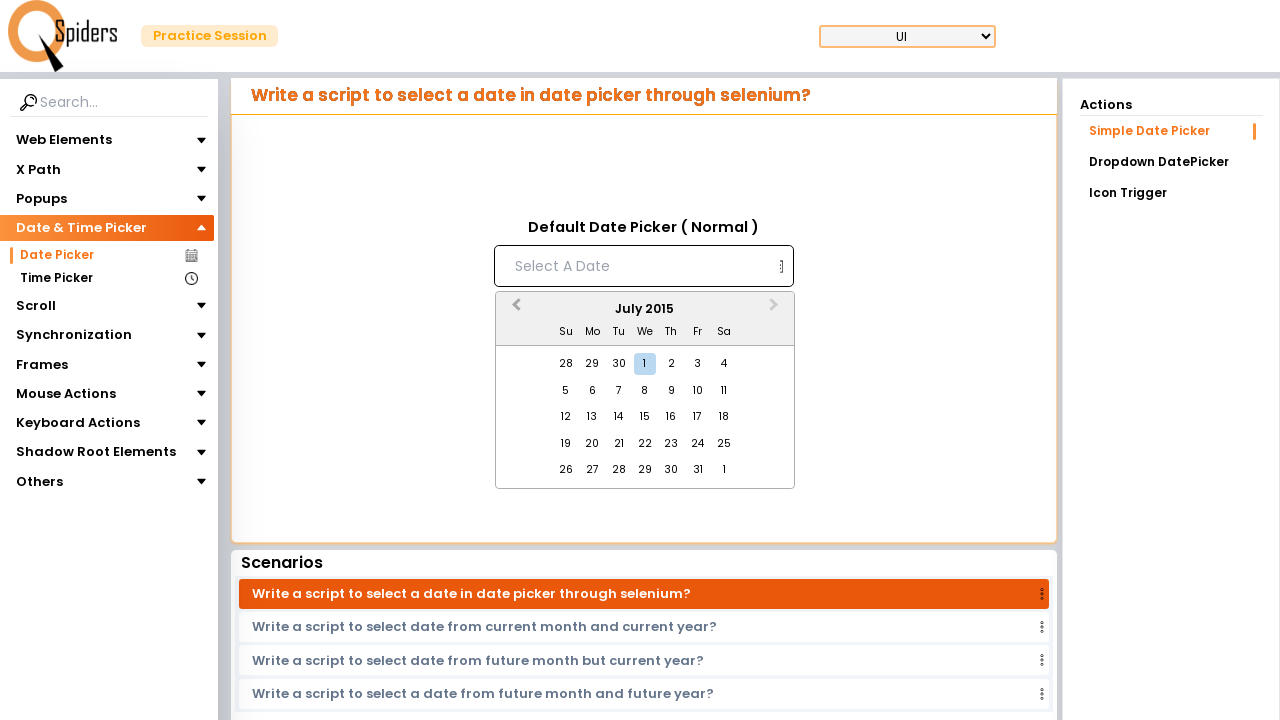

Waited 200ms for month transition
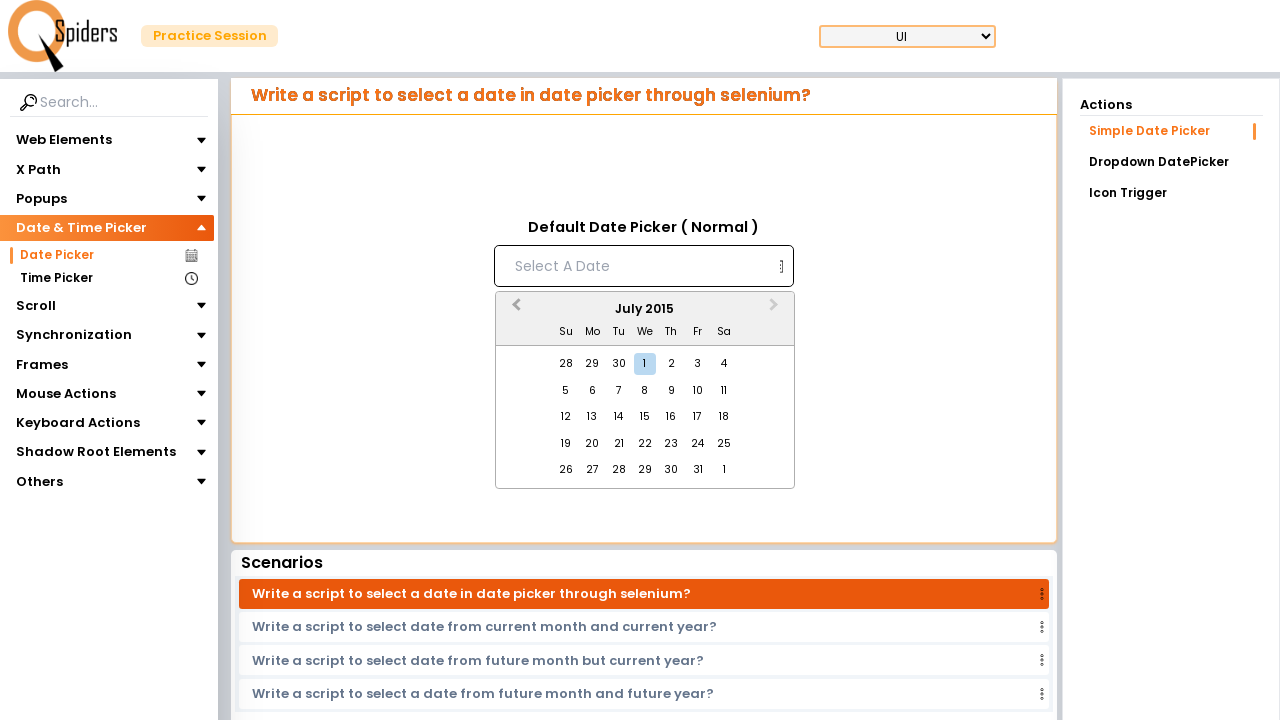

Clicked Previous Month button (currently at July 2015) at (514, 310) on [aria-label='Previous Month']
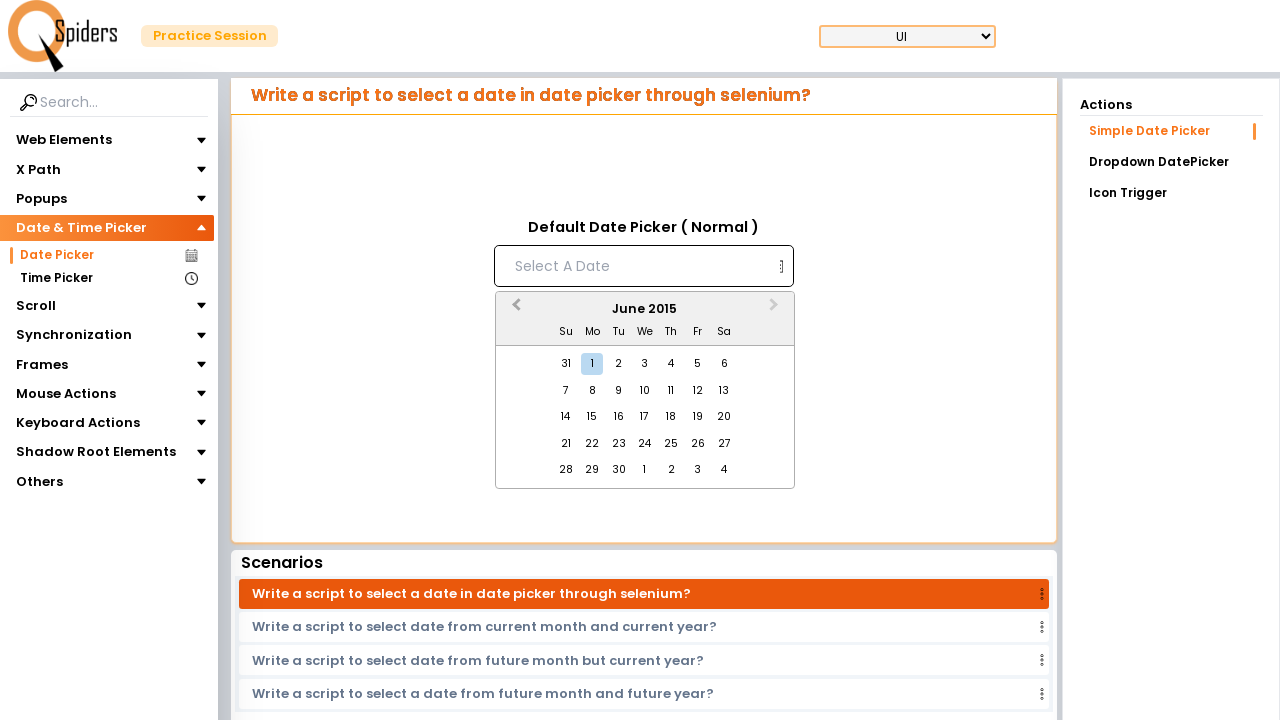

Waited 200ms for month transition
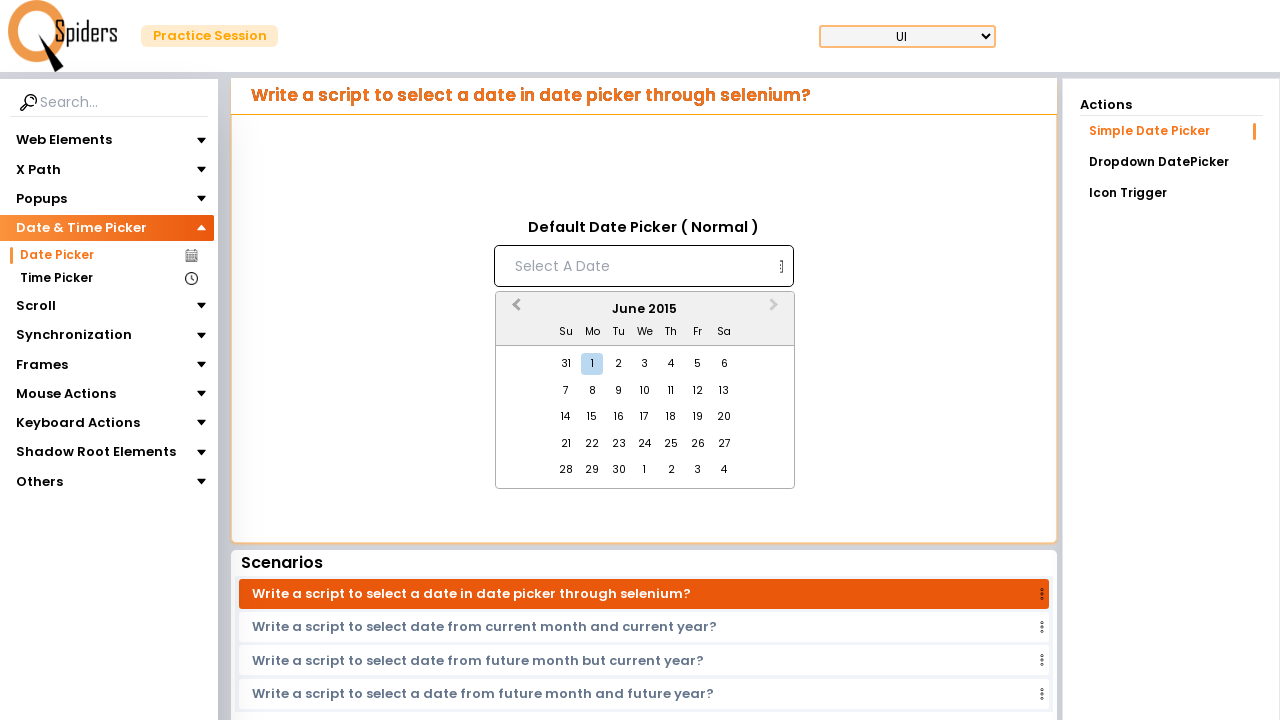

Clicked Previous Month button (currently at June 2015) at (514, 310) on [aria-label='Previous Month']
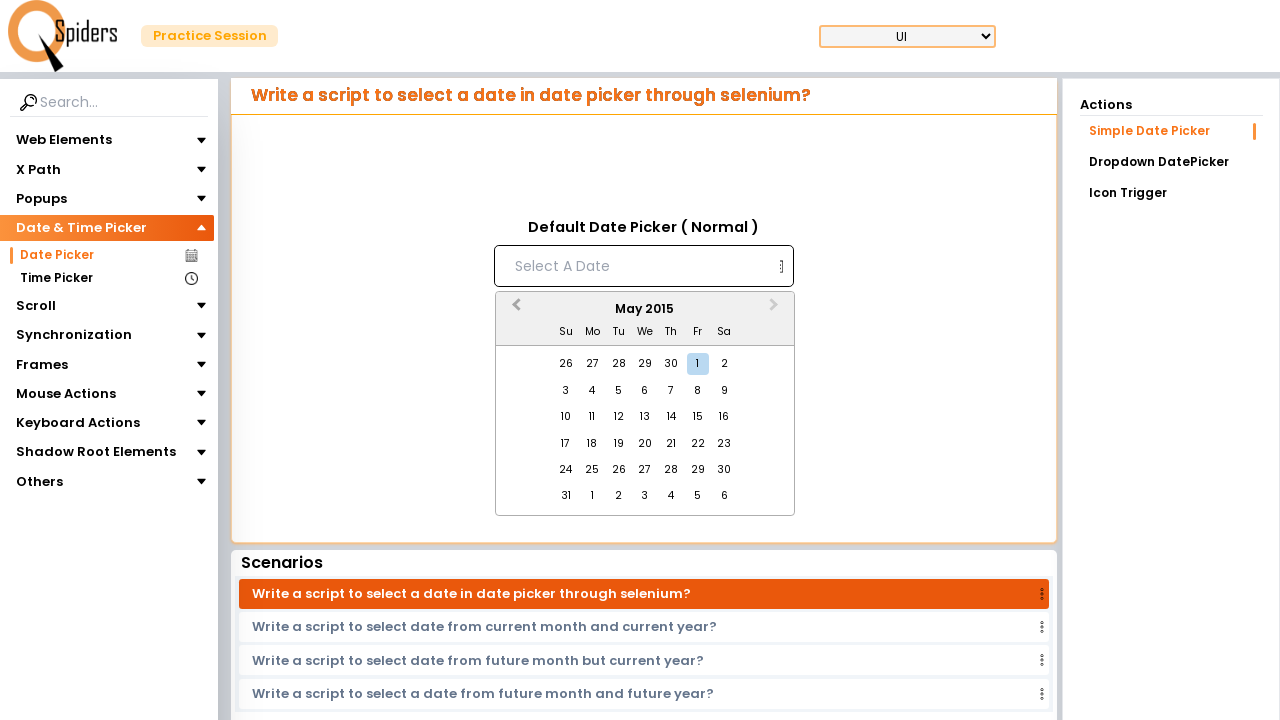

Waited 200ms for month transition
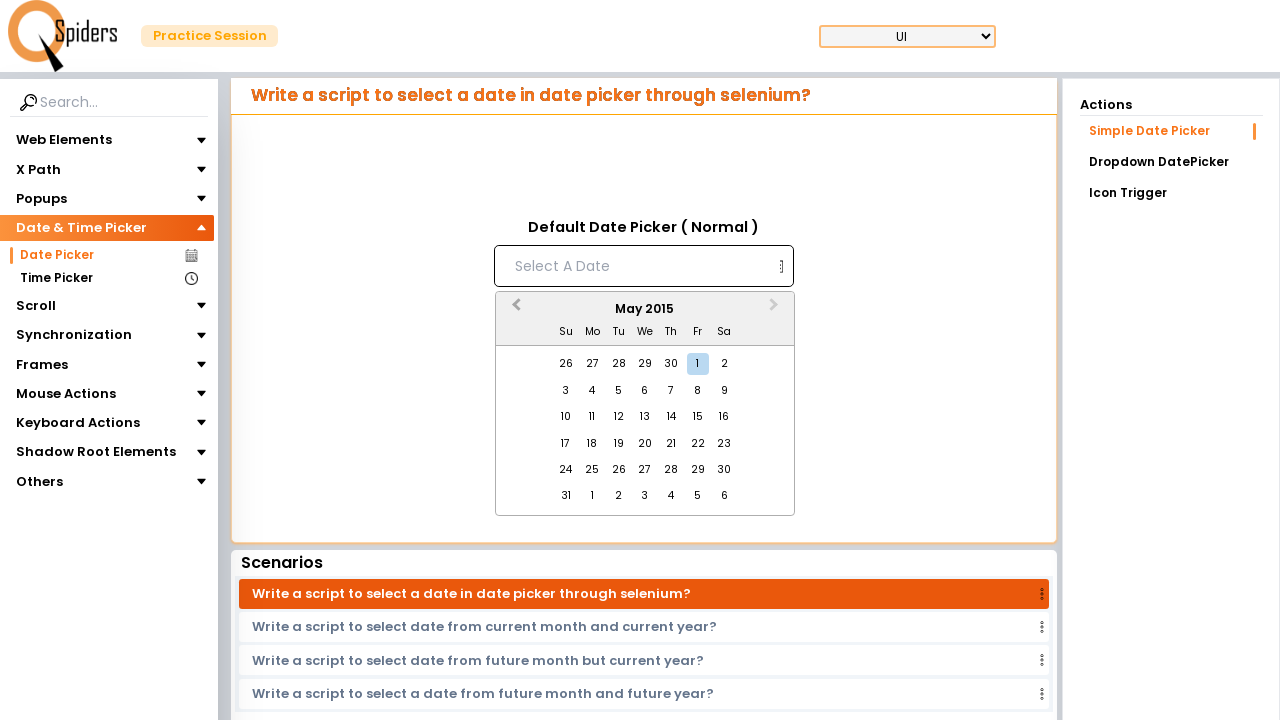

Clicked Previous Month button (currently at May 2015) at (514, 310) on [aria-label='Previous Month']
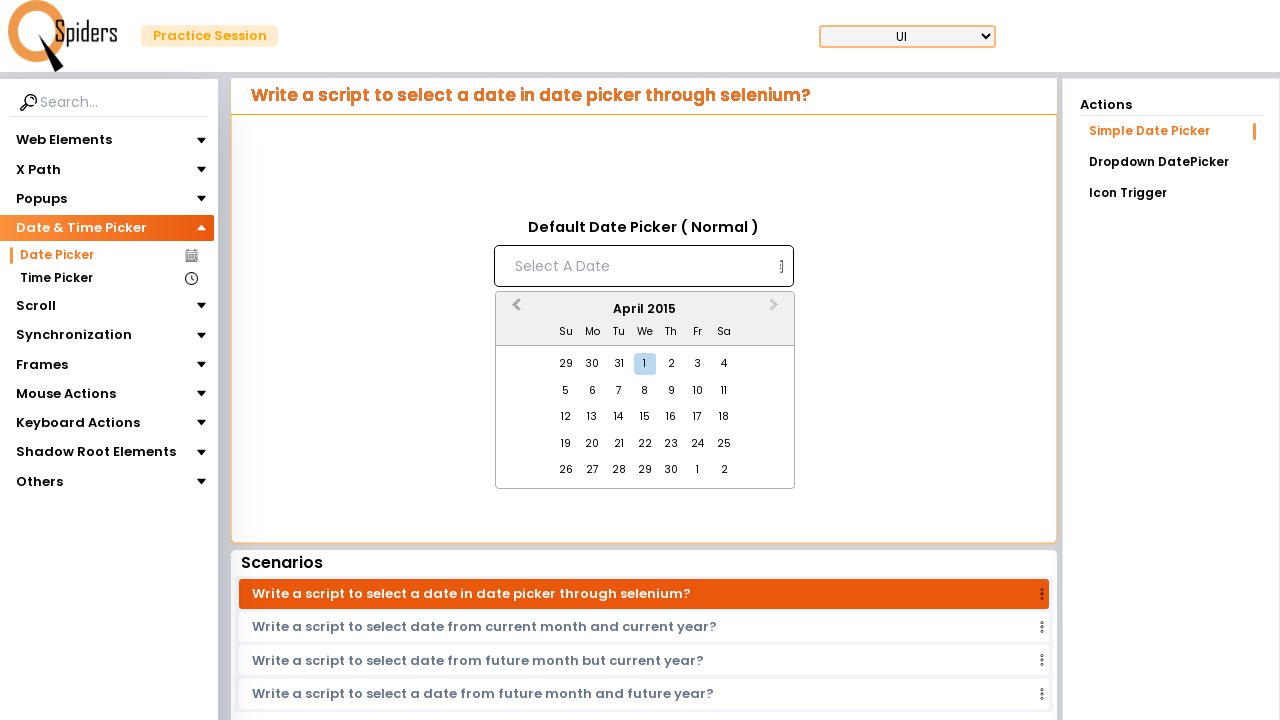

Waited 200ms for month transition
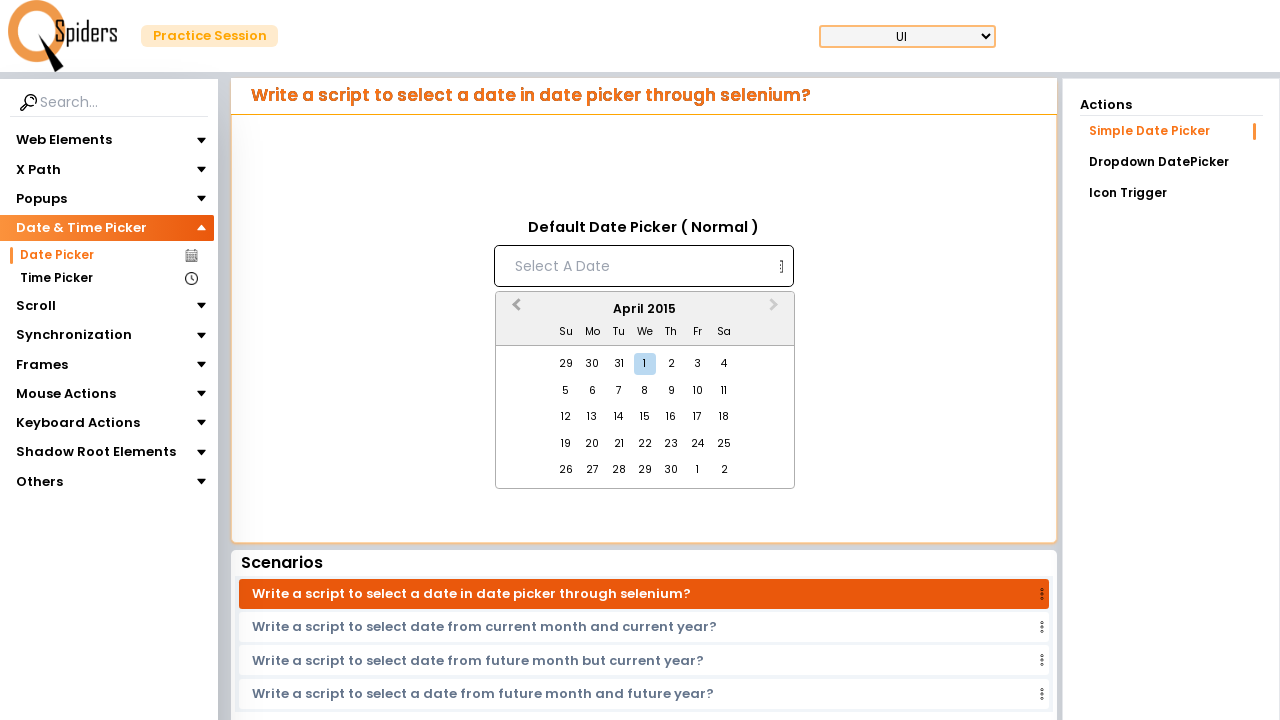

Clicked Previous Month button (currently at April 2015) at (514, 310) on [aria-label='Previous Month']
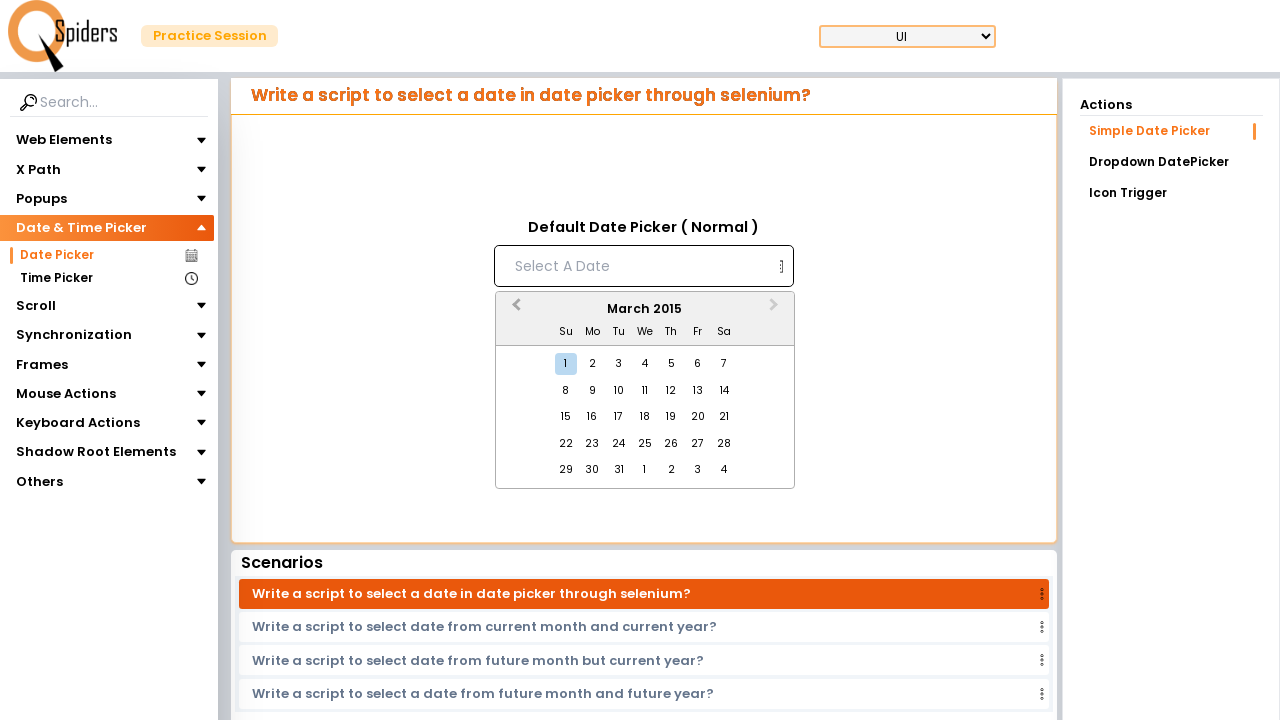

Waited 200ms for month transition
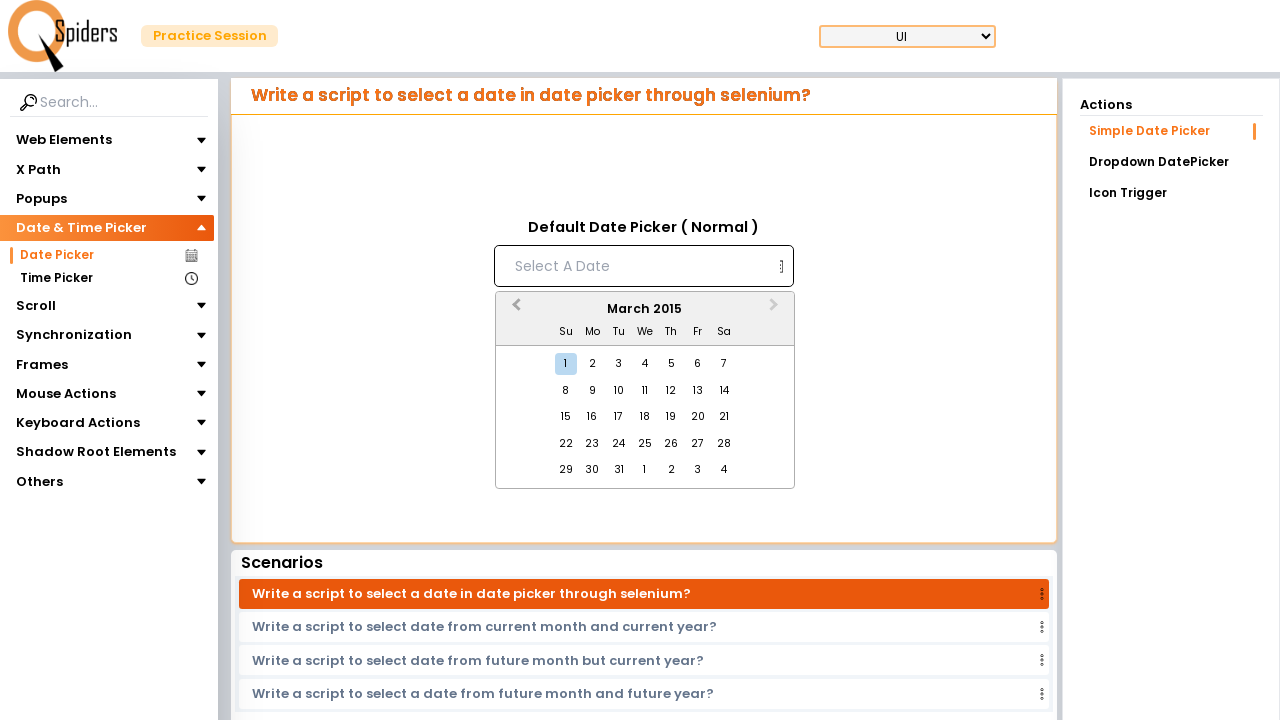

Clicked Previous Month button (currently at March 2015) at (514, 310) on [aria-label='Previous Month']
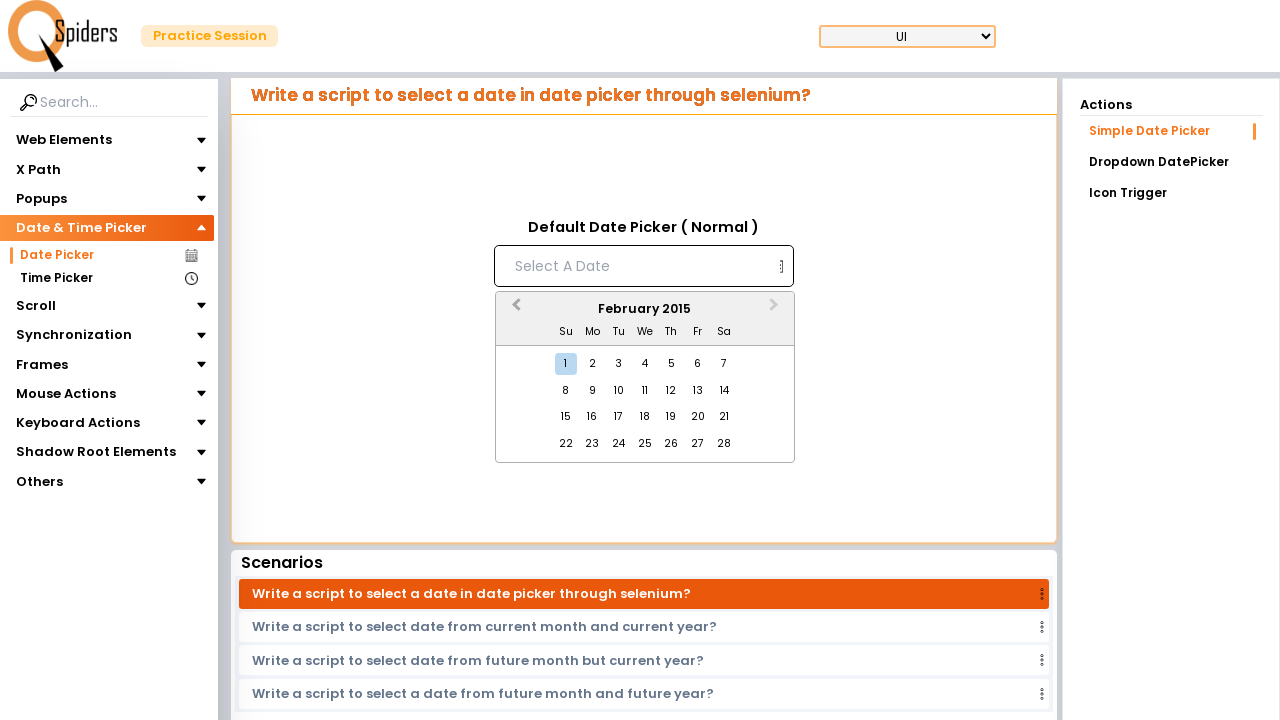

Waited 200ms for month transition
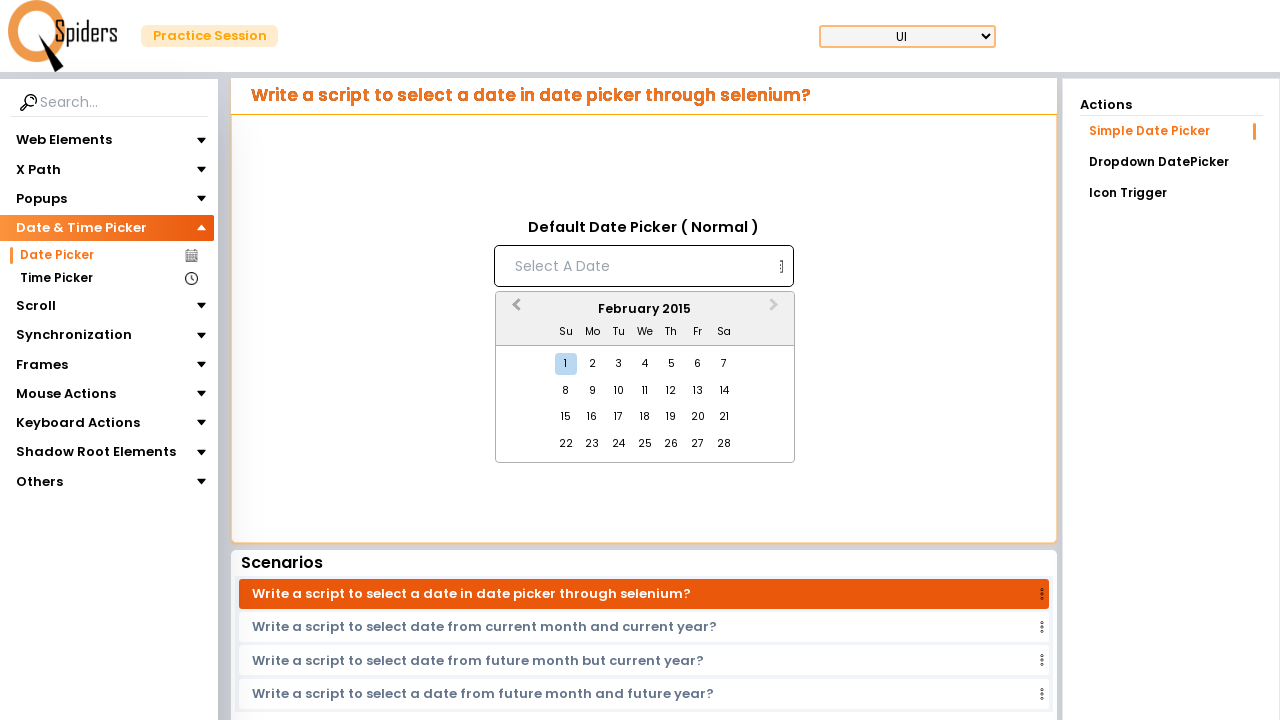

Clicked Previous Month button (currently at February 2015) at (514, 310) on [aria-label='Previous Month']
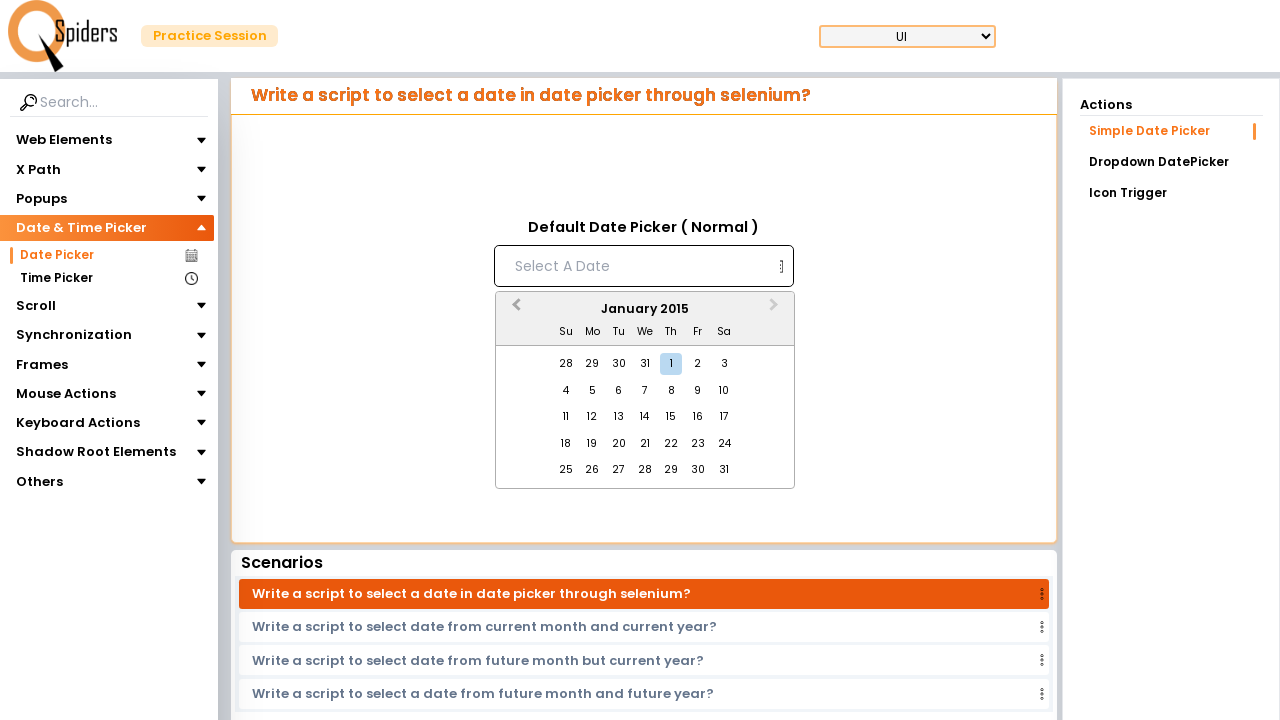

Waited 200ms for month transition
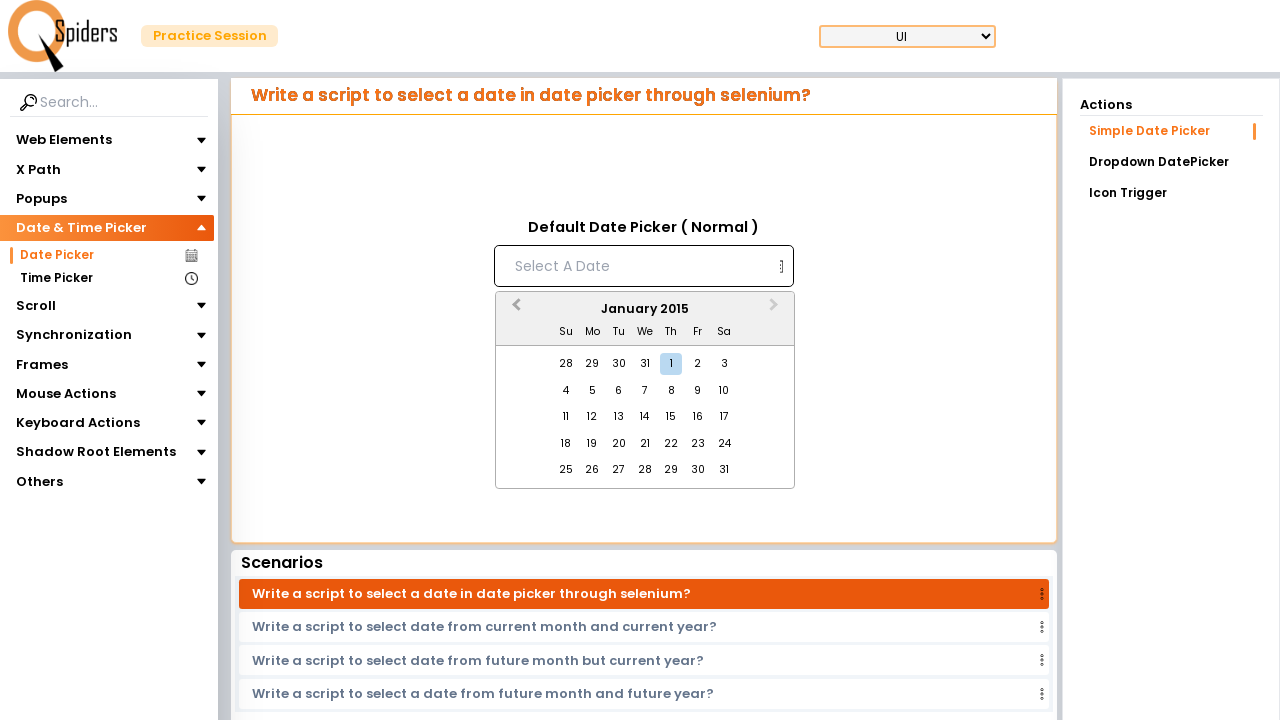

Clicked Previous Month button (currently at January 2015) at (514, 310) on [aria-label='Previous Month']
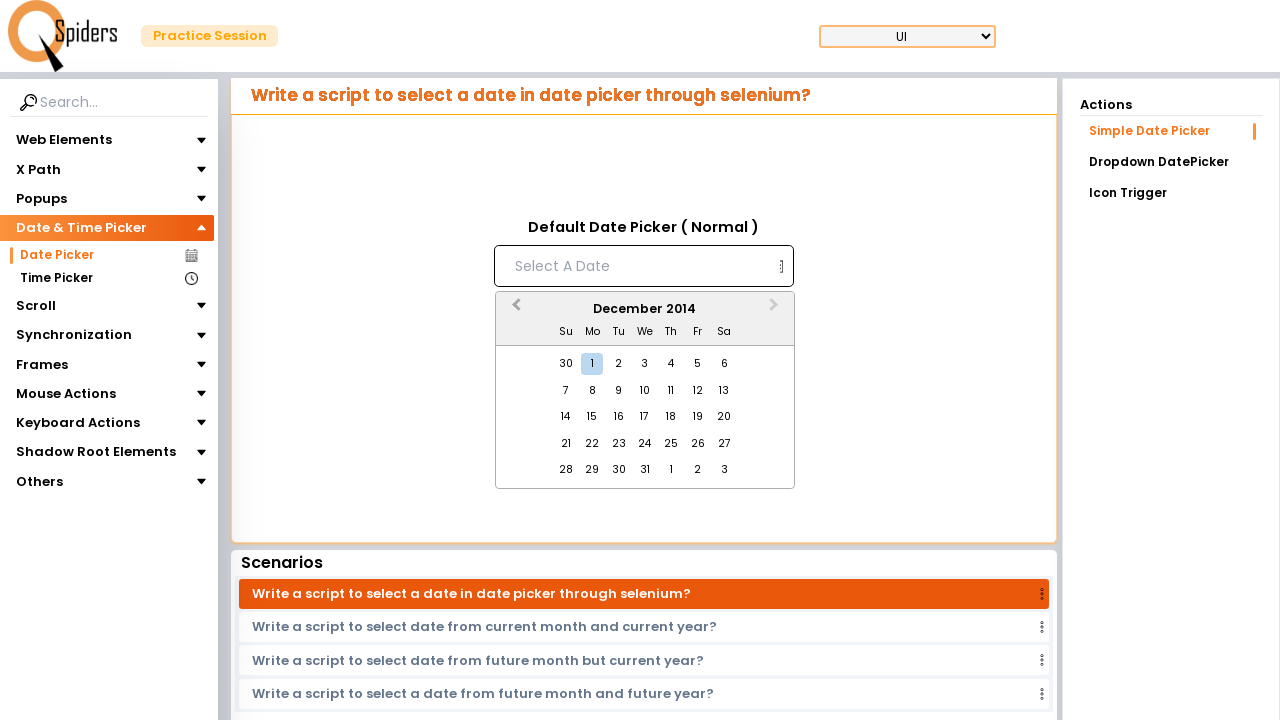

Waited 200ms for month transition
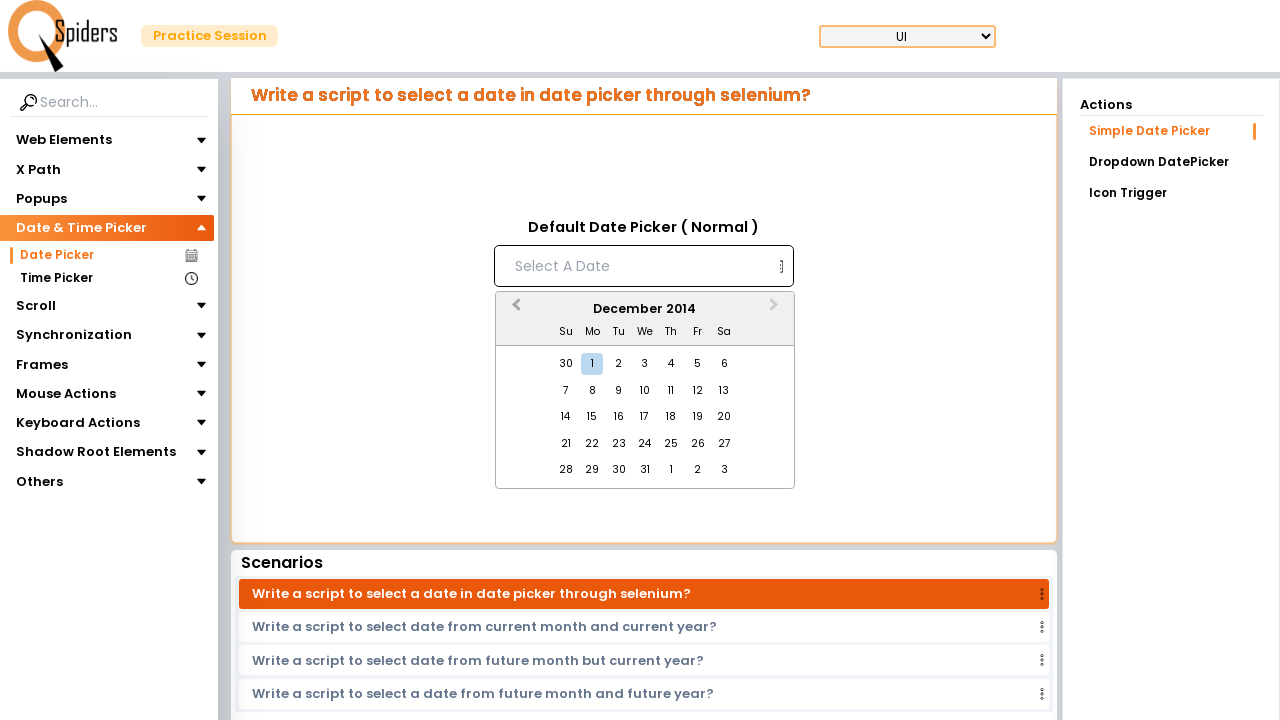

Clicked Previous Month button (currently at December 2014) at (514, 310) on [aria-label='Previous Month']
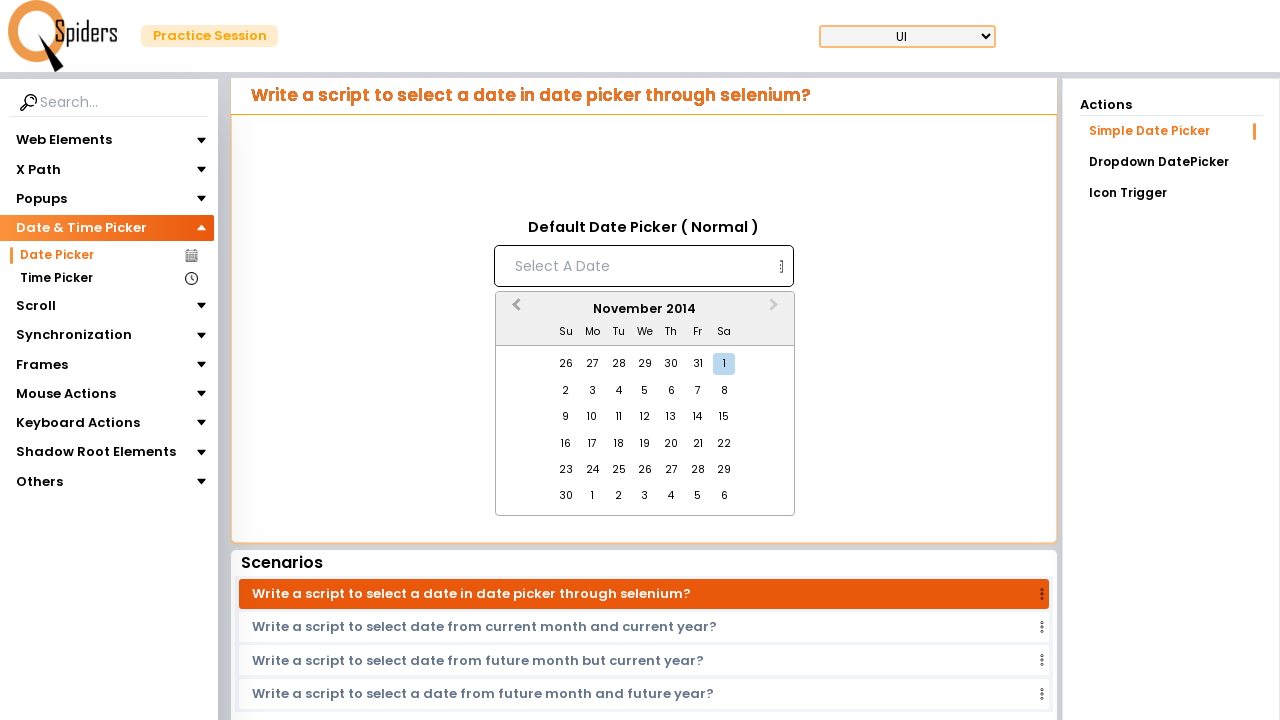

Waited 200ms for month transition
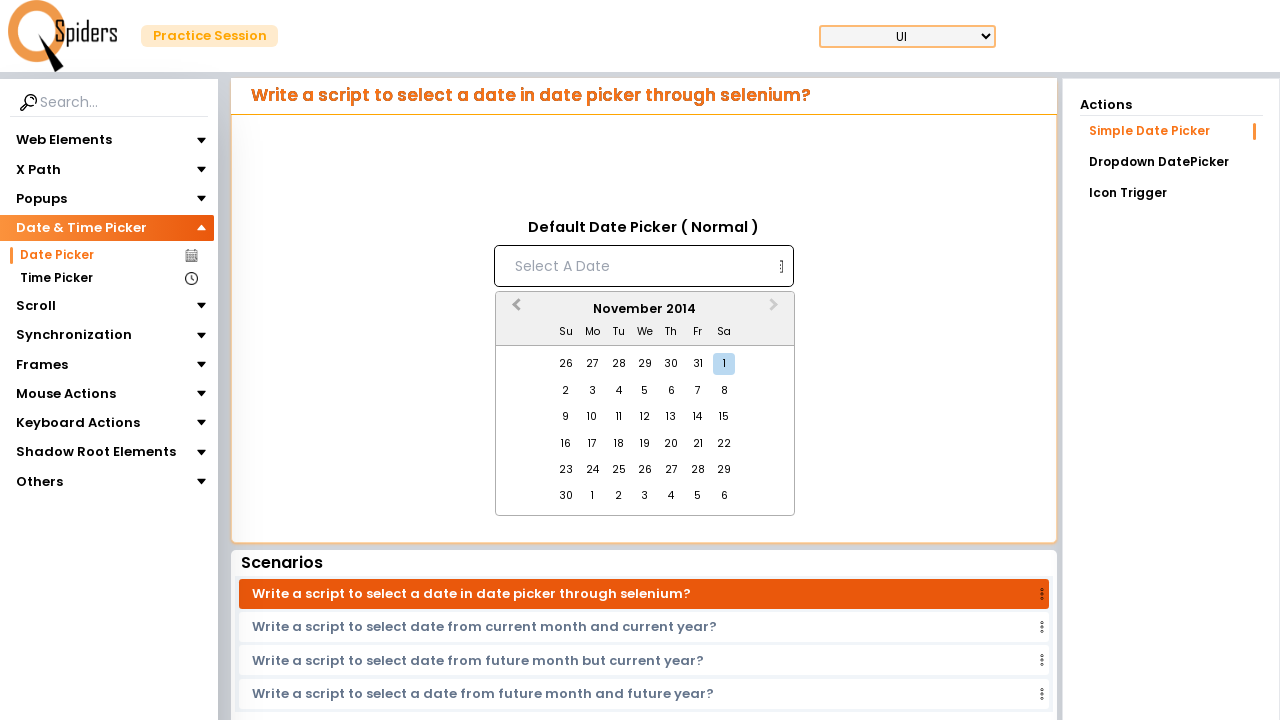

Clicked Previous Month button (currently at November 2014) at (514, 310) on [aria-label='Previous Month']
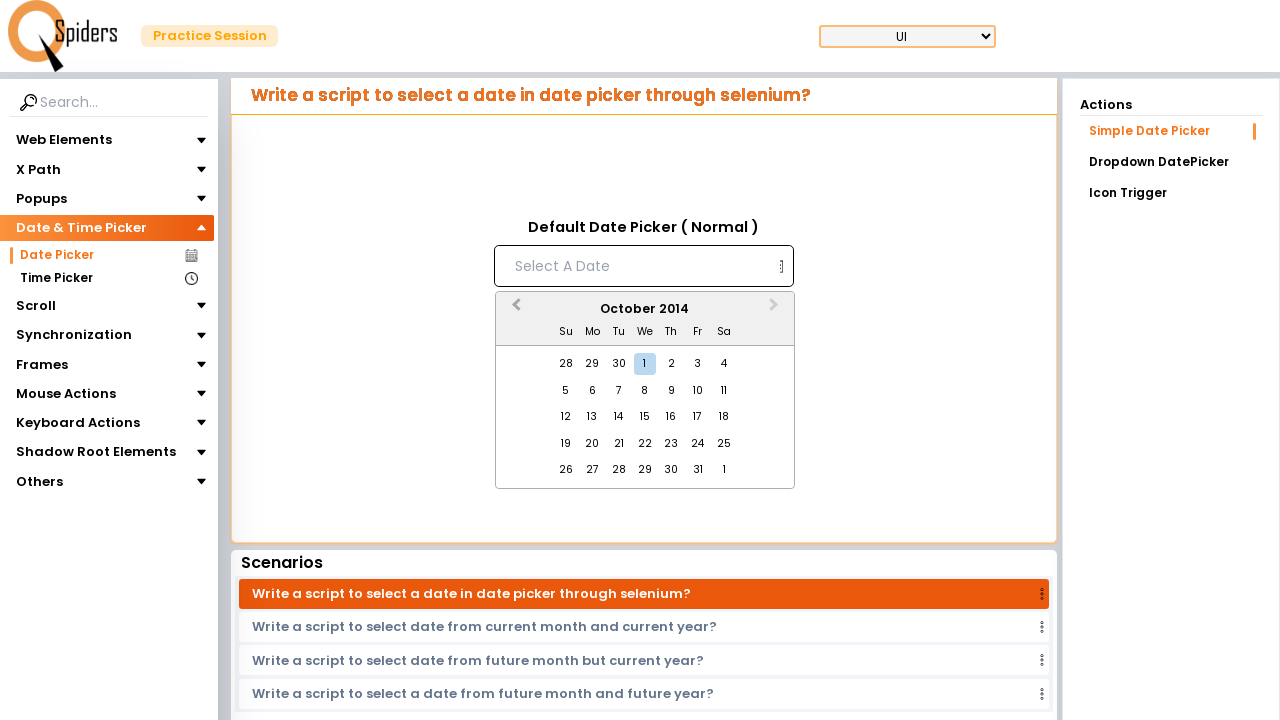

Waited 200ms for month transition
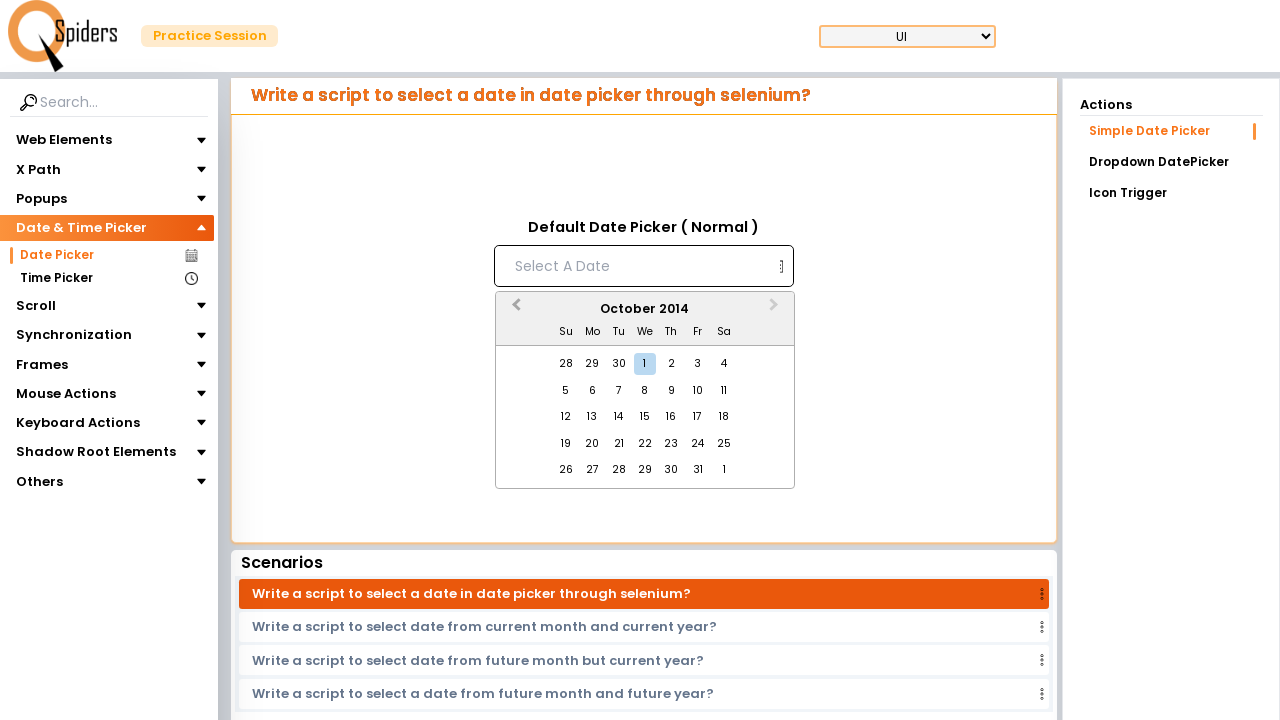

Clicked Previous Month button (currently at October 2014) at (514, 310) on [aria-label='Previous Month']
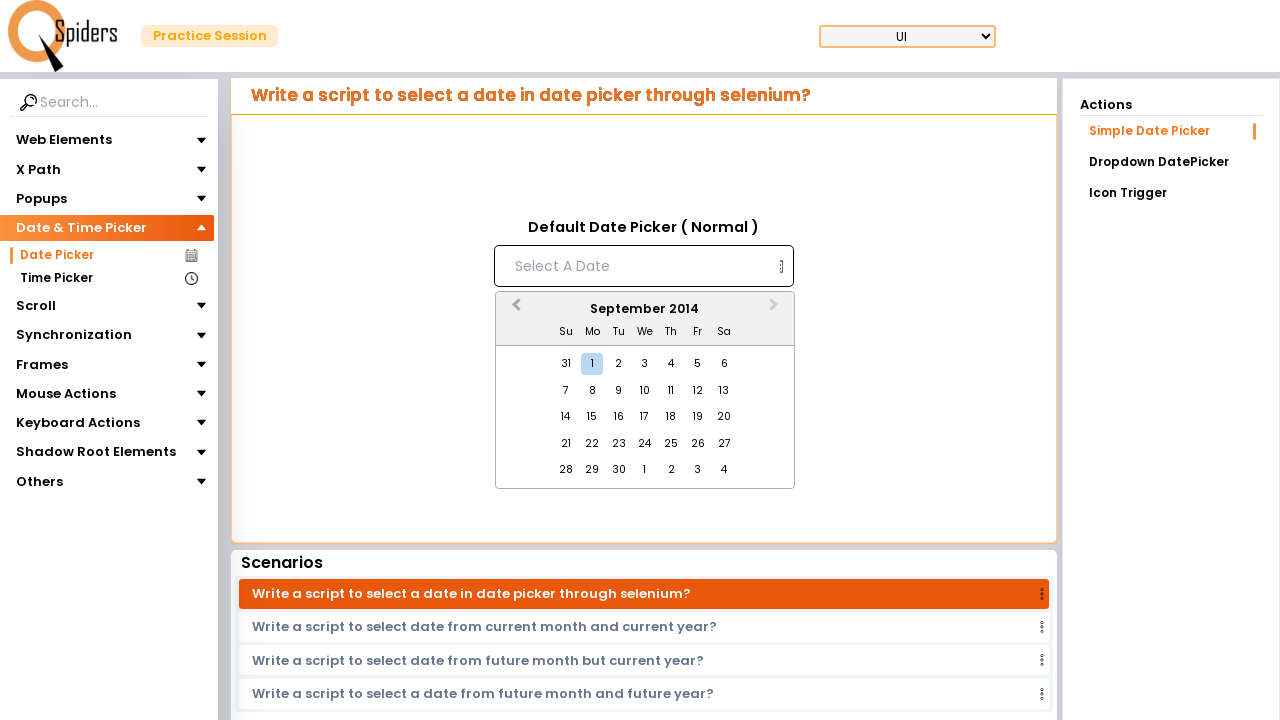

Waited 200ms for month transition
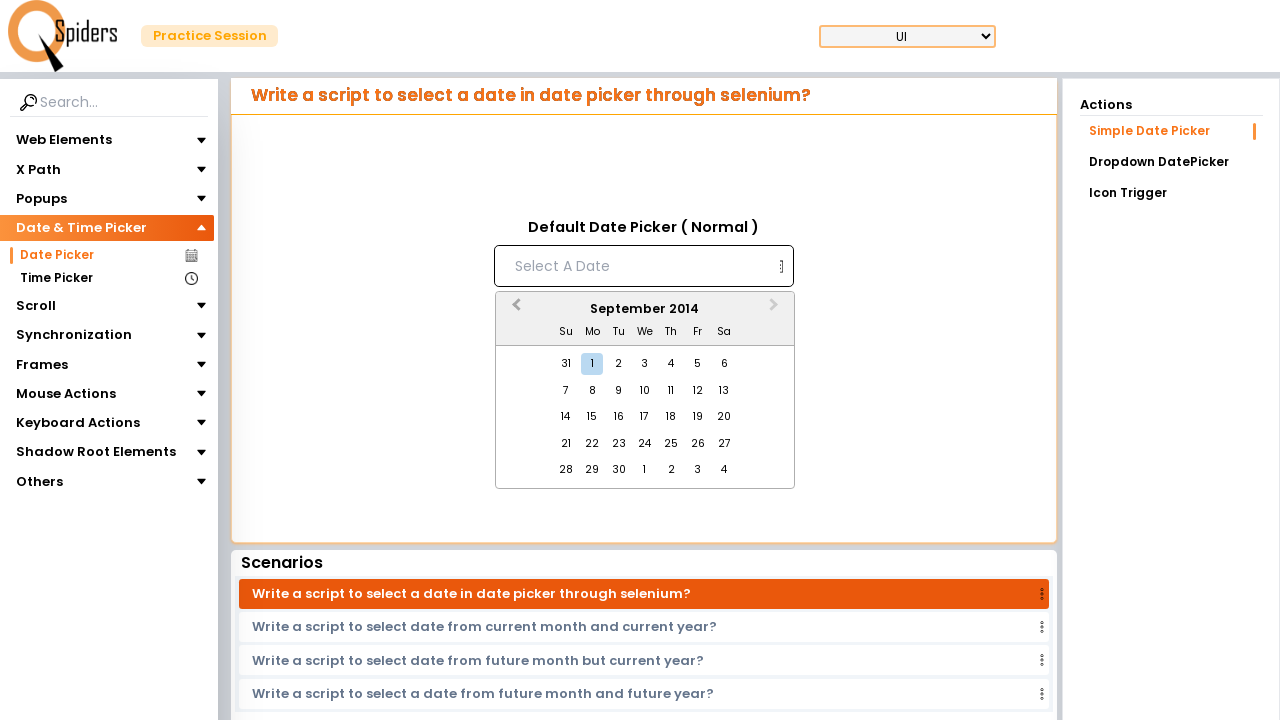

Clicked Previous Month button (currently at September 2014) at (514, 310) on [aria-label='Previous Month']
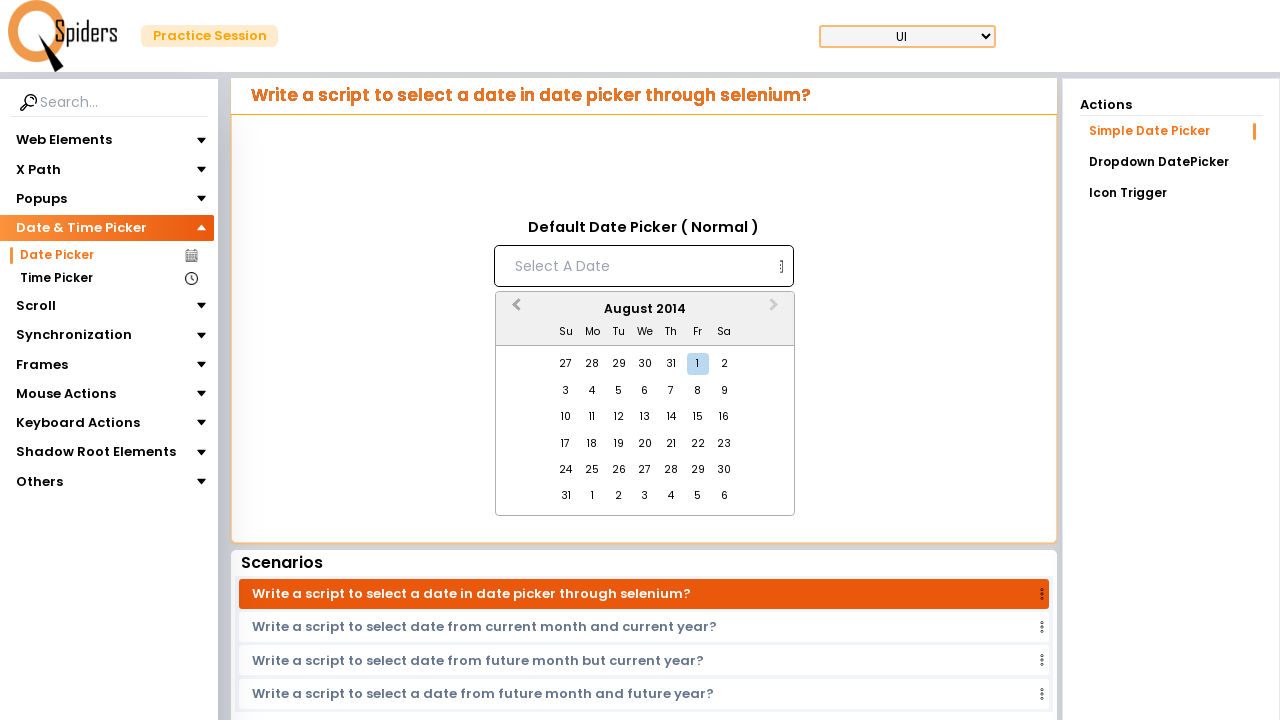

Waited 200ms for month transition
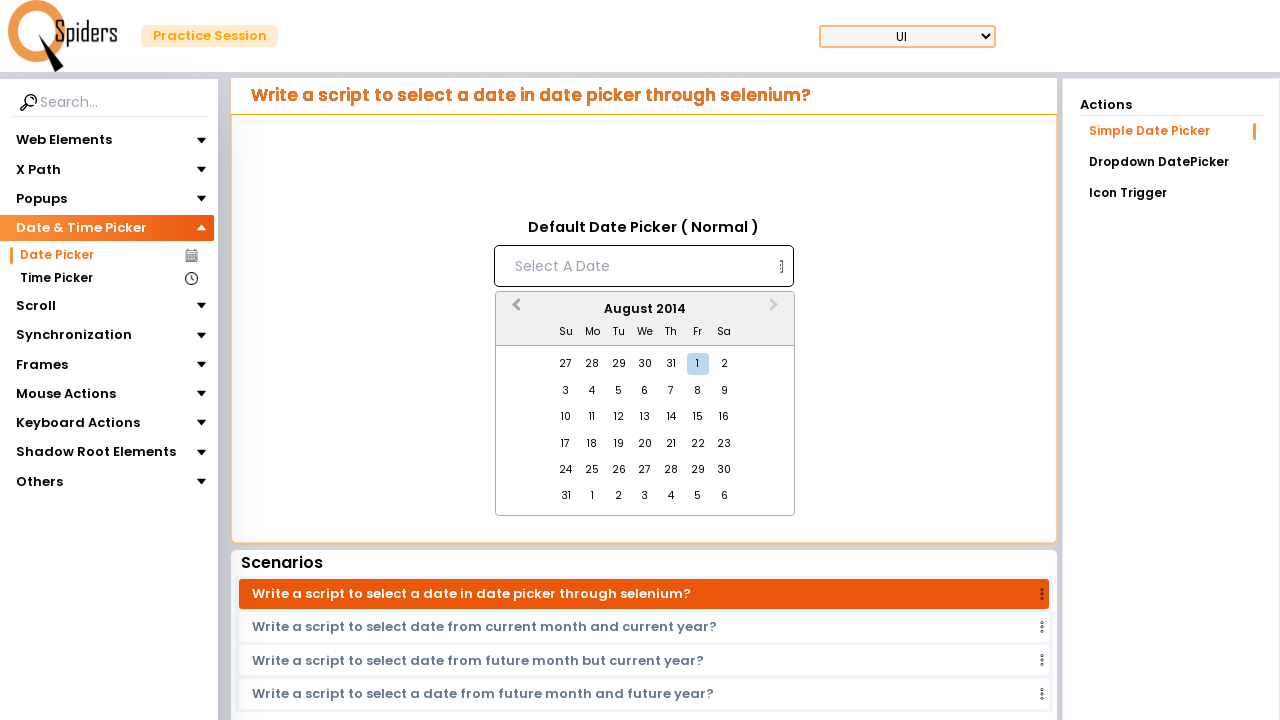

Clicked Previous Month button (currently at August 2014) at (514, 310) on [aria-label='Previous Month']
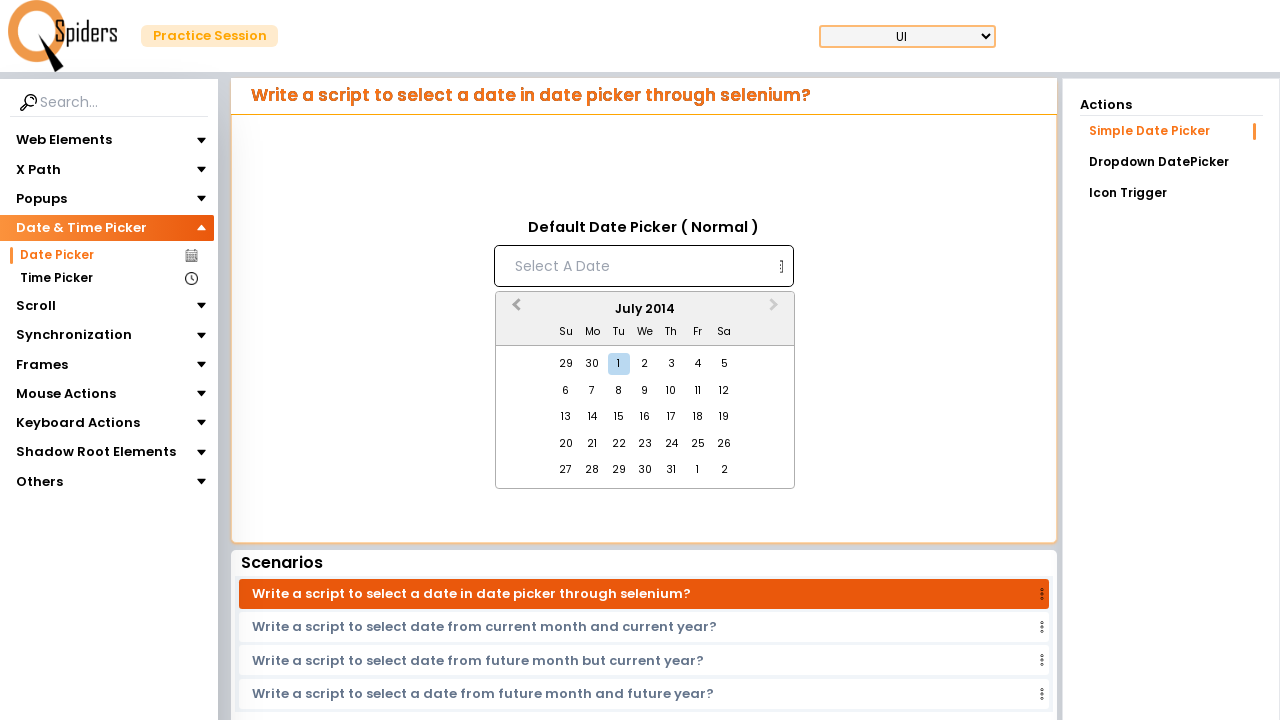

Waited 200ms for month transition
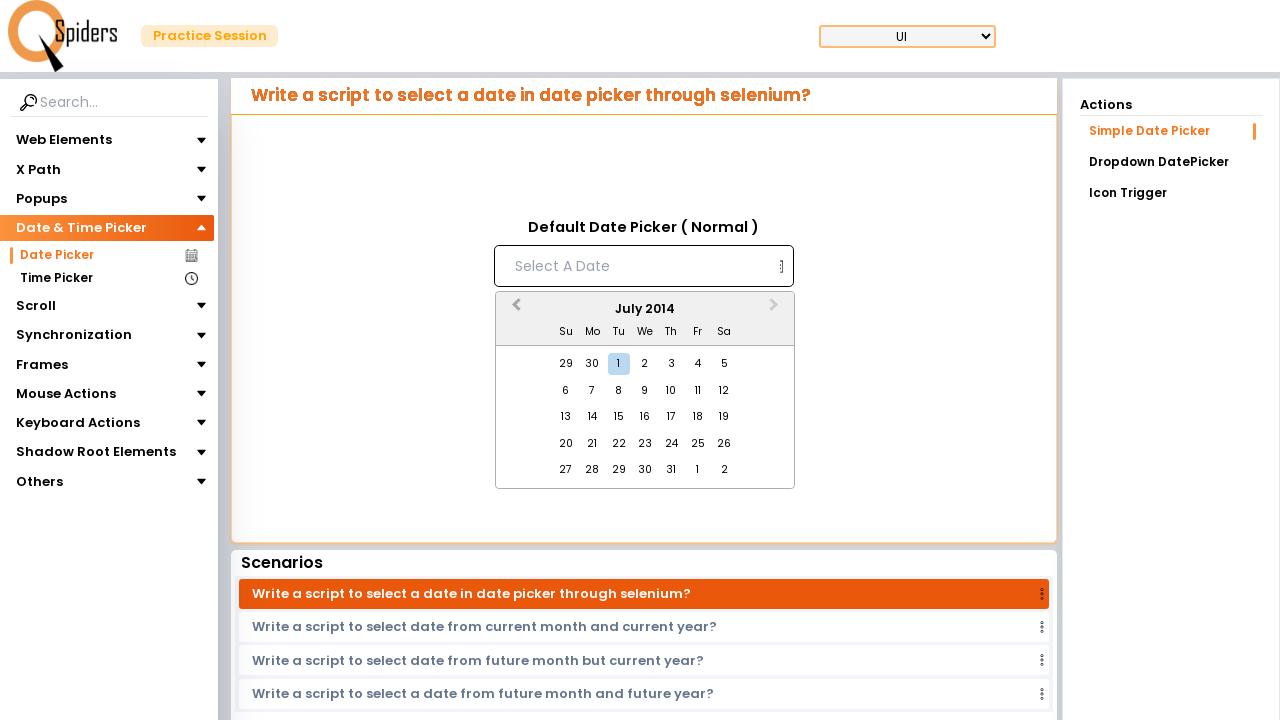

Clicked Previous Month button (currently at July 2014) at (514, 310) on [aria-label='Previous Month']
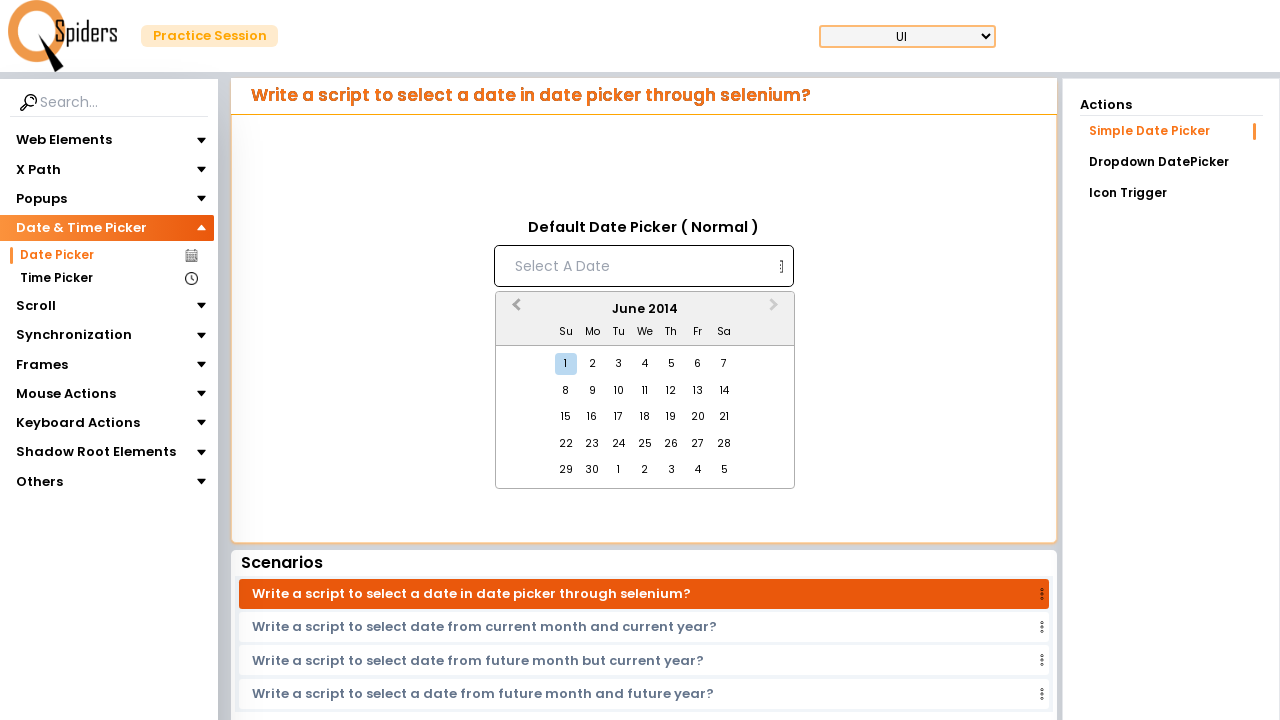

Waited 200ms for month transition
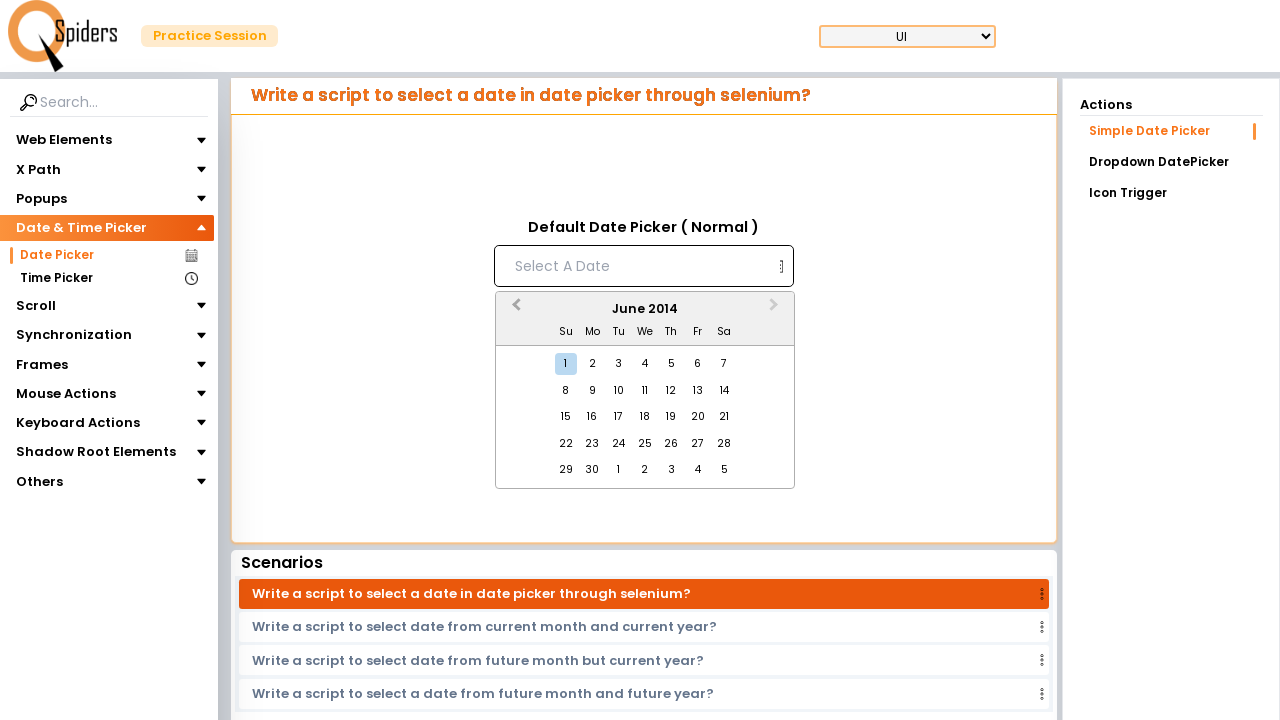

Clicked Previous Month button (currently at June 2014) at (514, 310) on [aria-label='Previous Month']
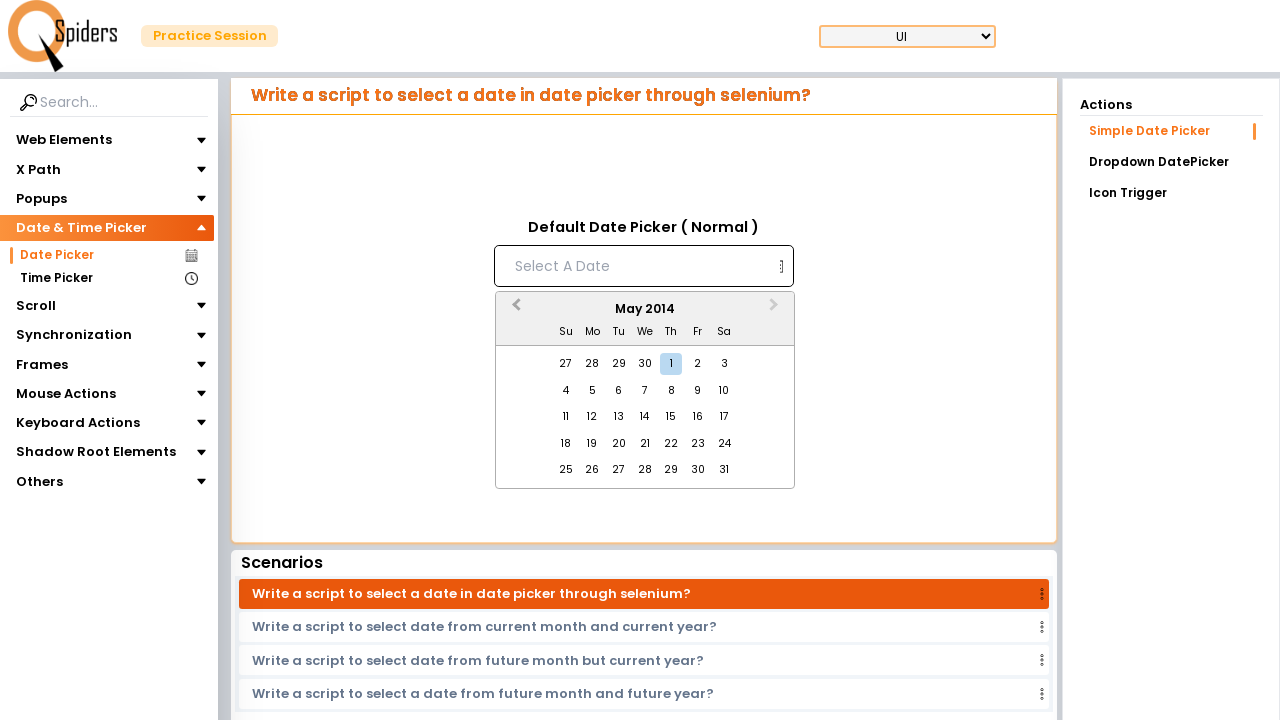

Waited 200ms for month transition
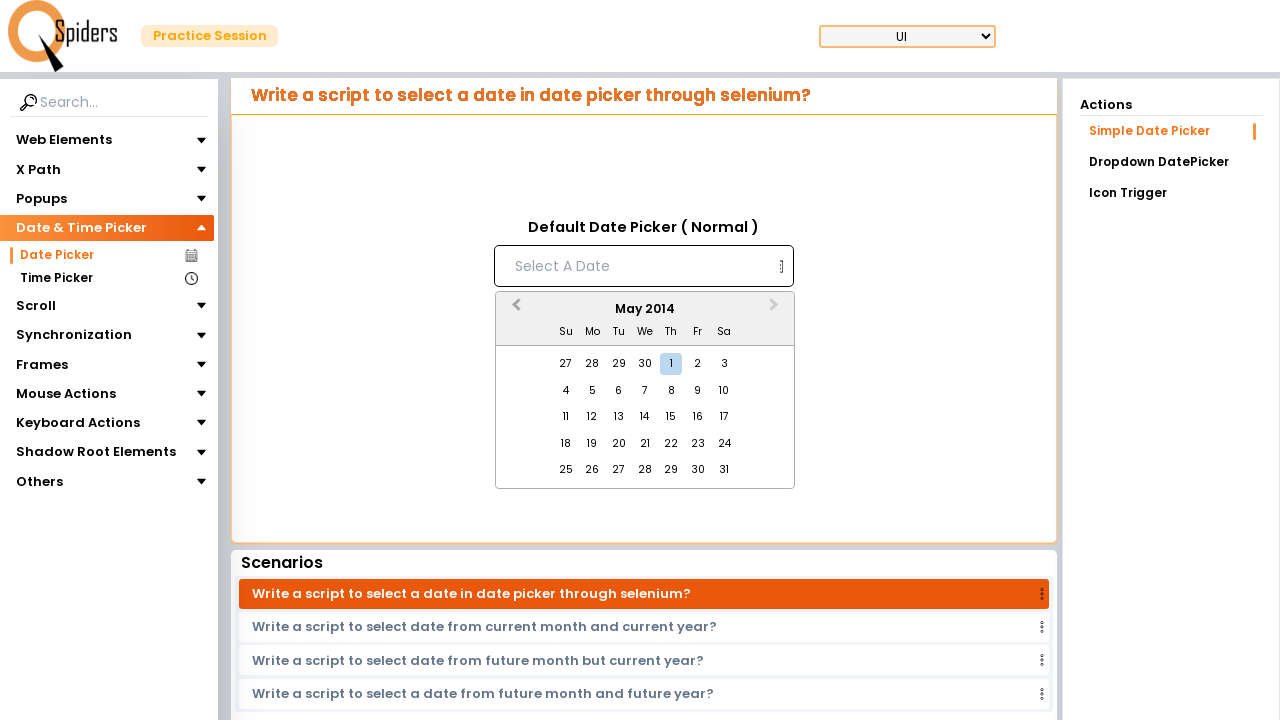

Clicked Previous Month button (currently at May 2014) at (514, 310) on [aria-label='Previous Month']
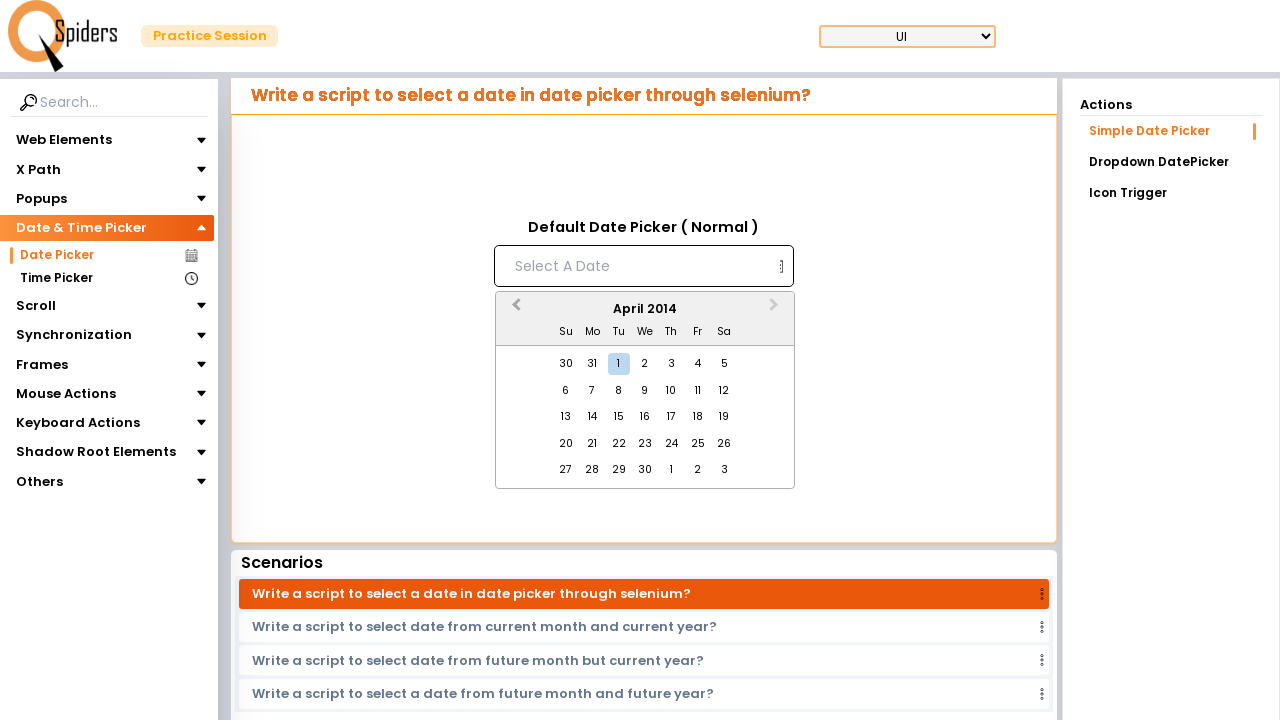

Waited 200ms for month transition
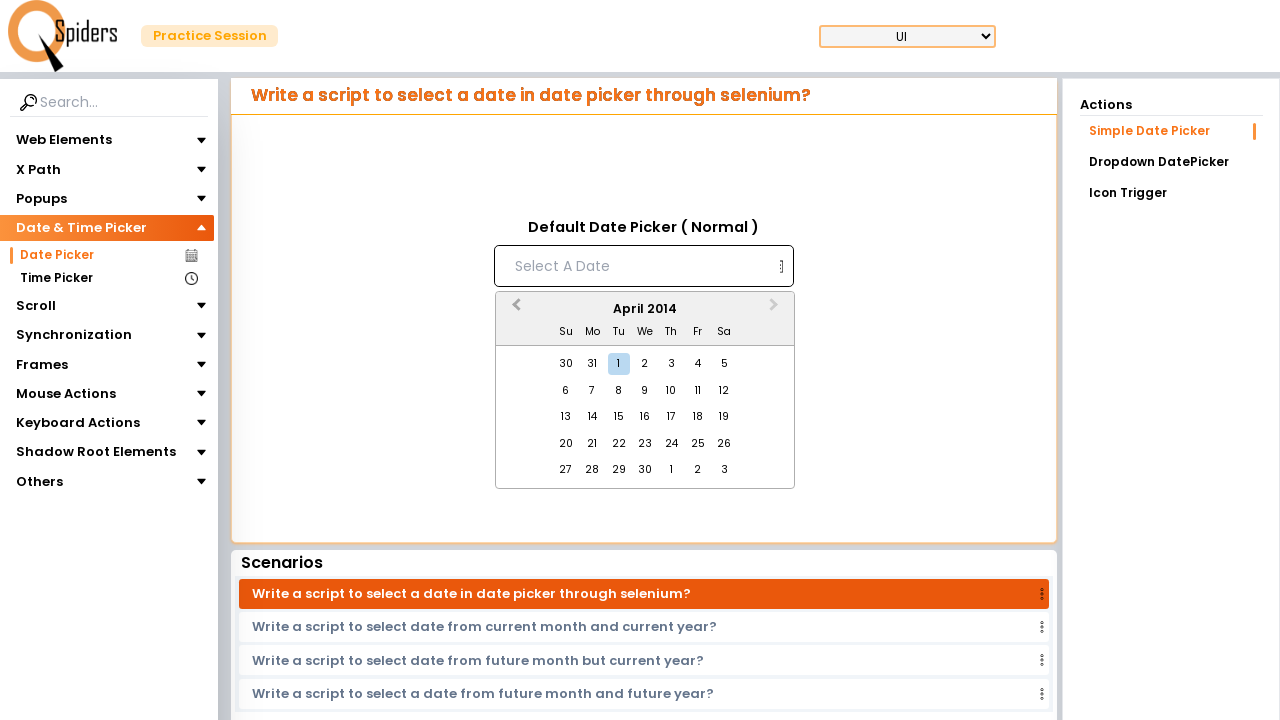

Clicked Previous Month button (currently at April 2014) at (514, 310) on [aria-label='Previous Month']
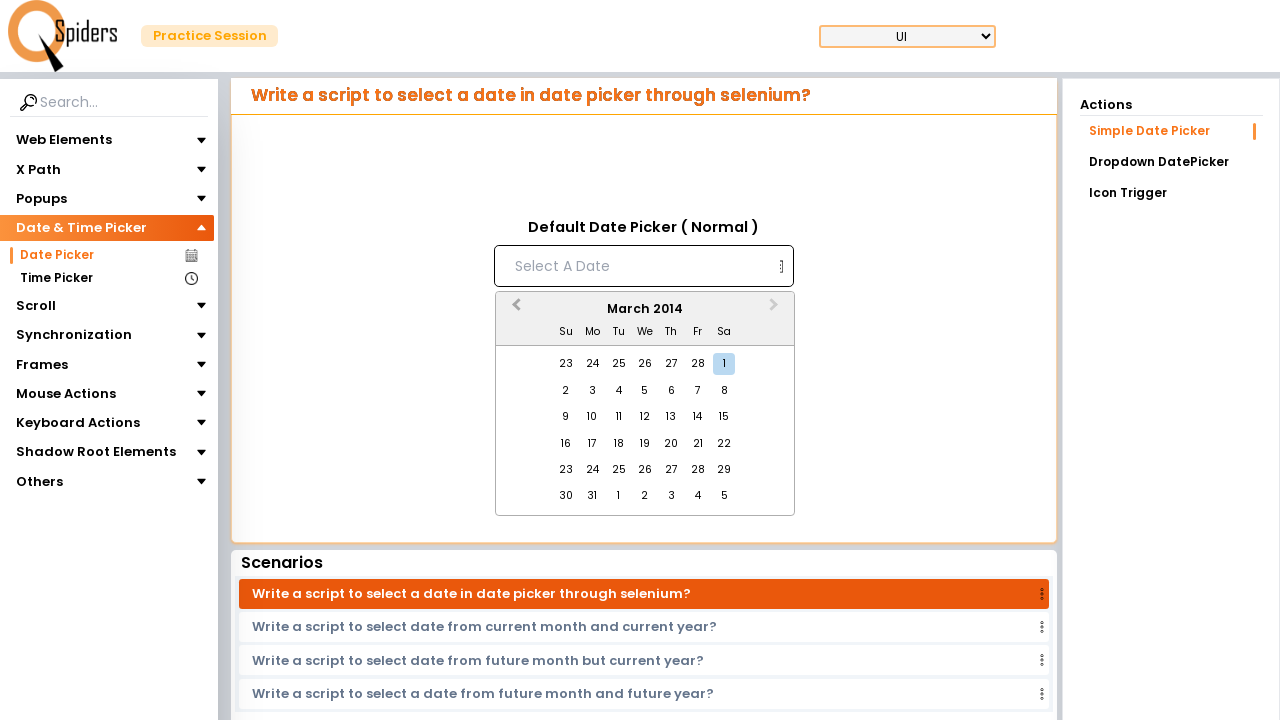

Waited 200ms for month transition
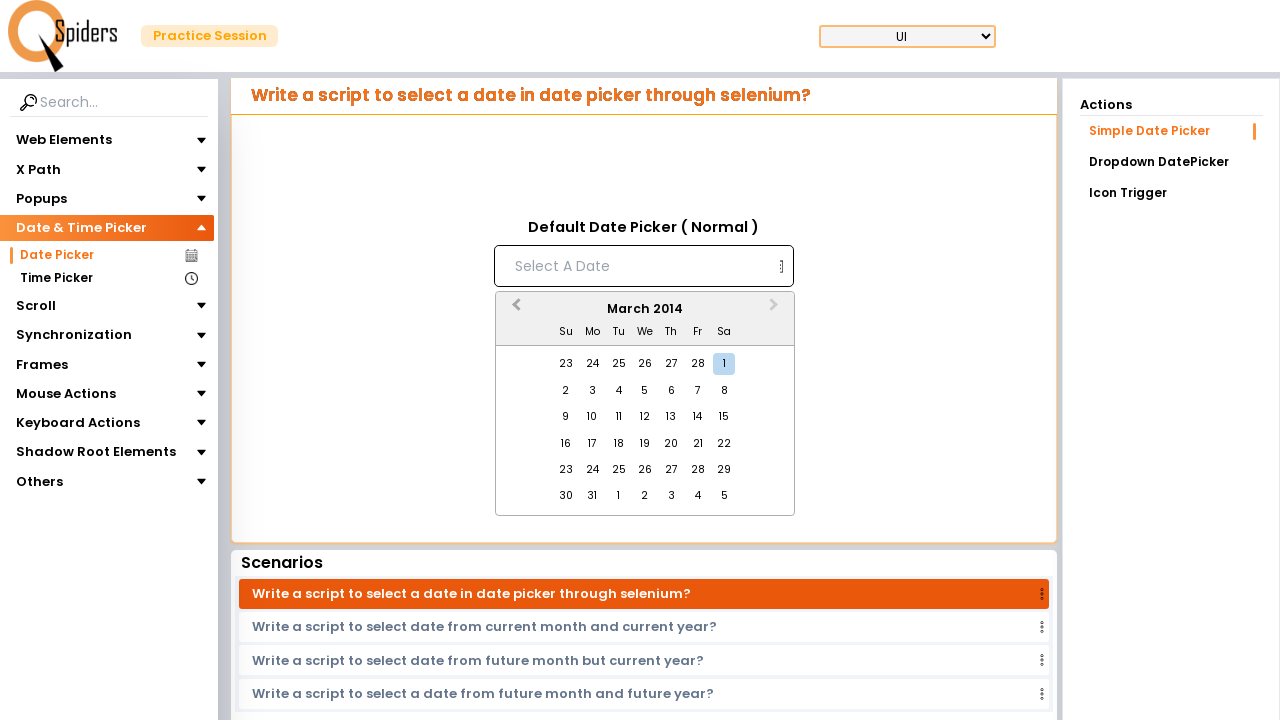

Clicked Previous Month button (currently at March 2014) at (514, 310) on [aria-label='Previous Month']
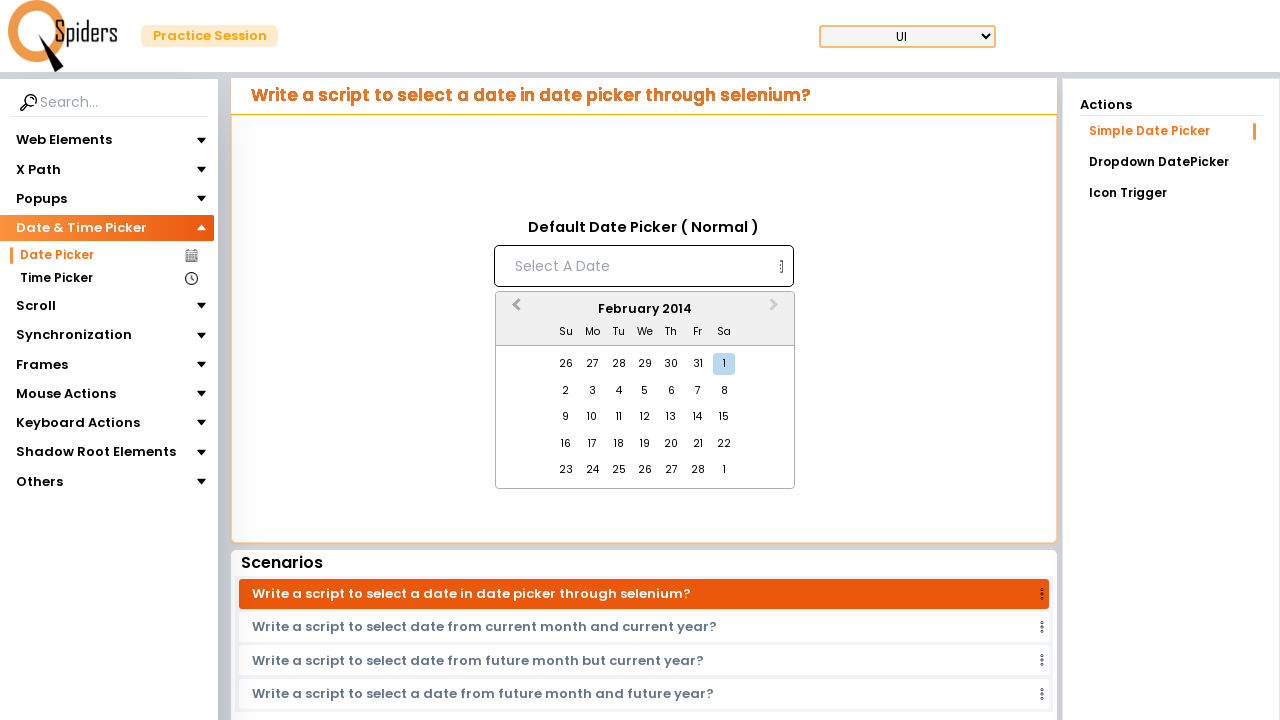

Waited 200ms for month transition
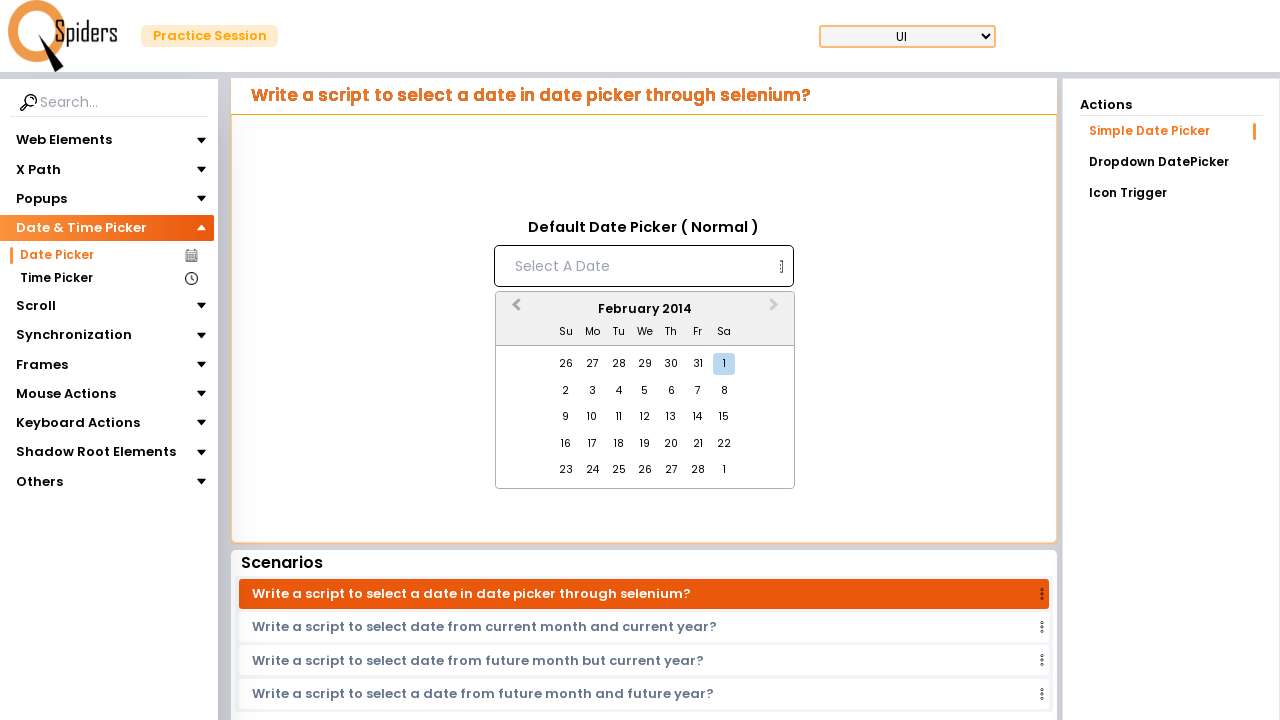

Clicked Previous Month button (currently at February 2014) at (514, 310) on [aria-label='Previous Month']
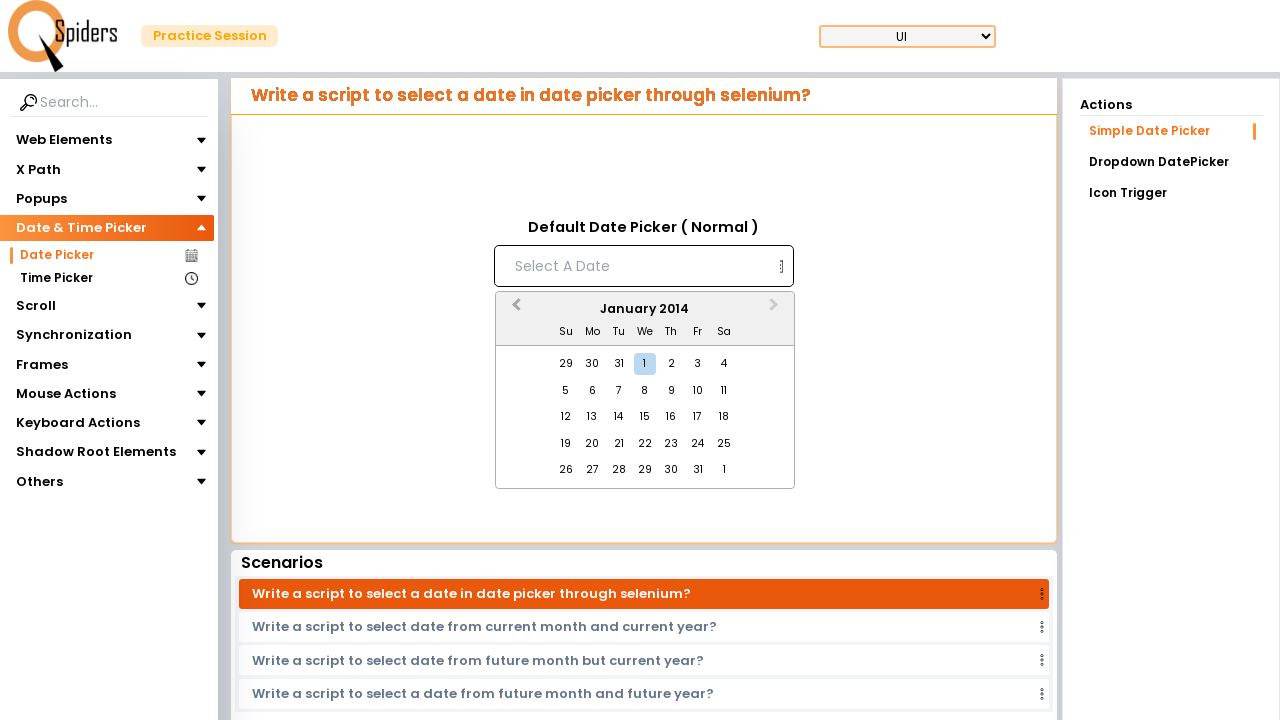

Waited 200ms for month transition
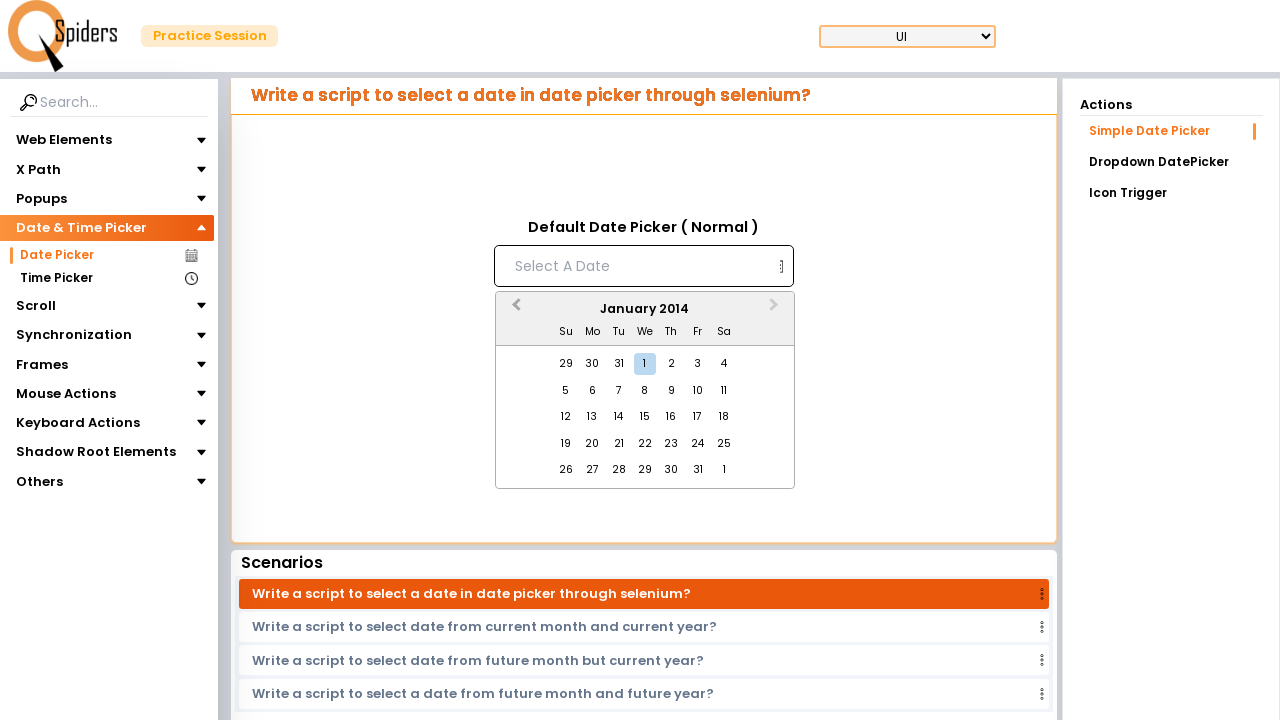

Clicked Previous Month button (currently at January 2014) at (514, 310) on [aria-label='Previous Month']
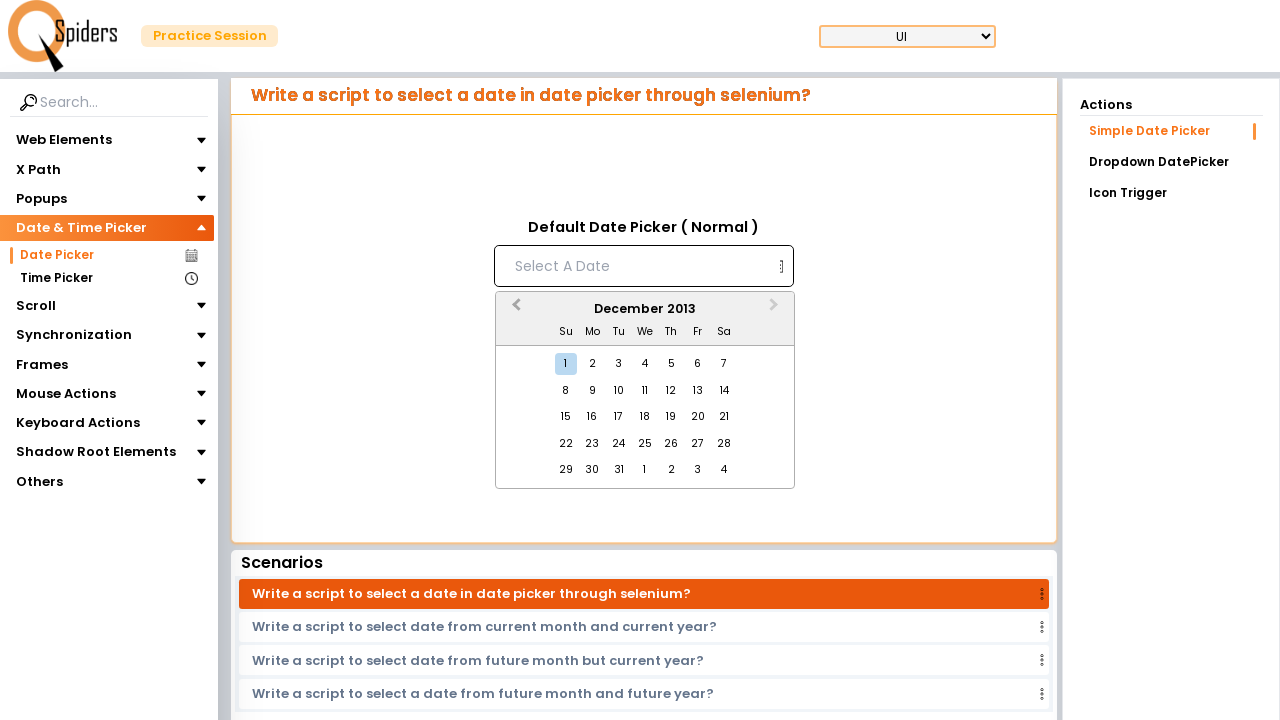

Waited 200ms for month transition
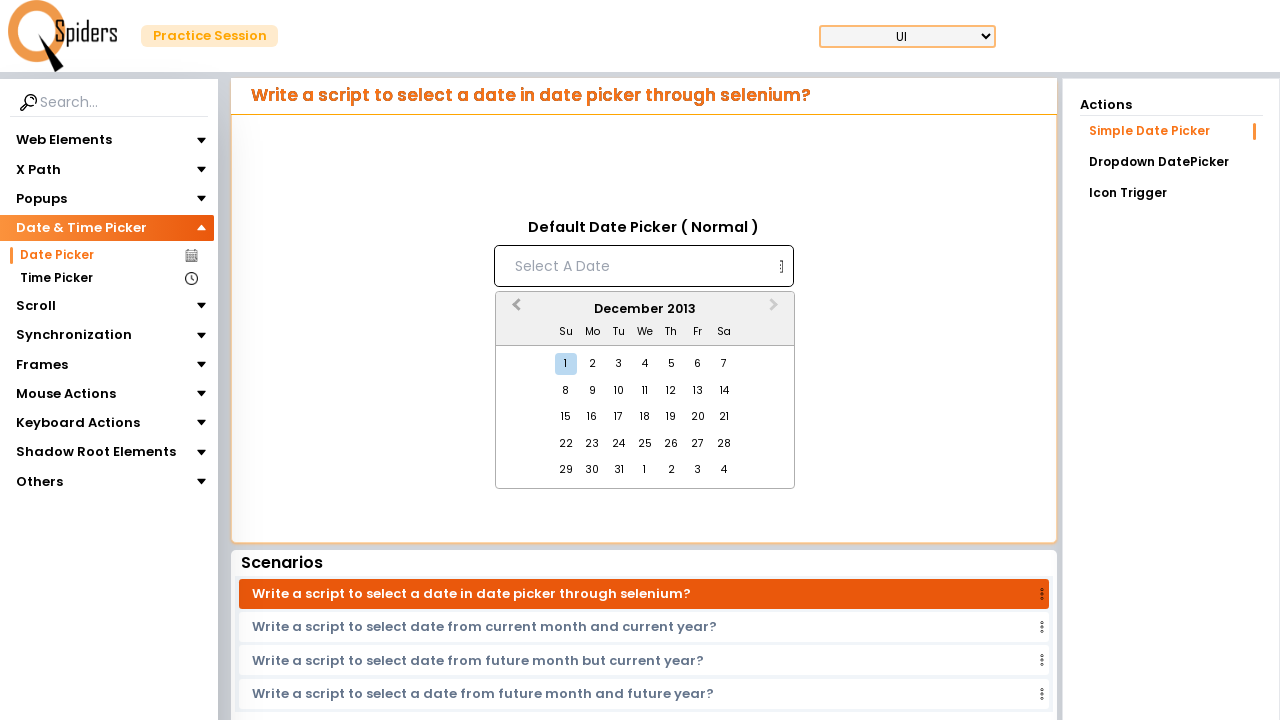

Clicked Previous Month button (currently at December 2013) at (514, 310) on [aria-label='Previous Month']
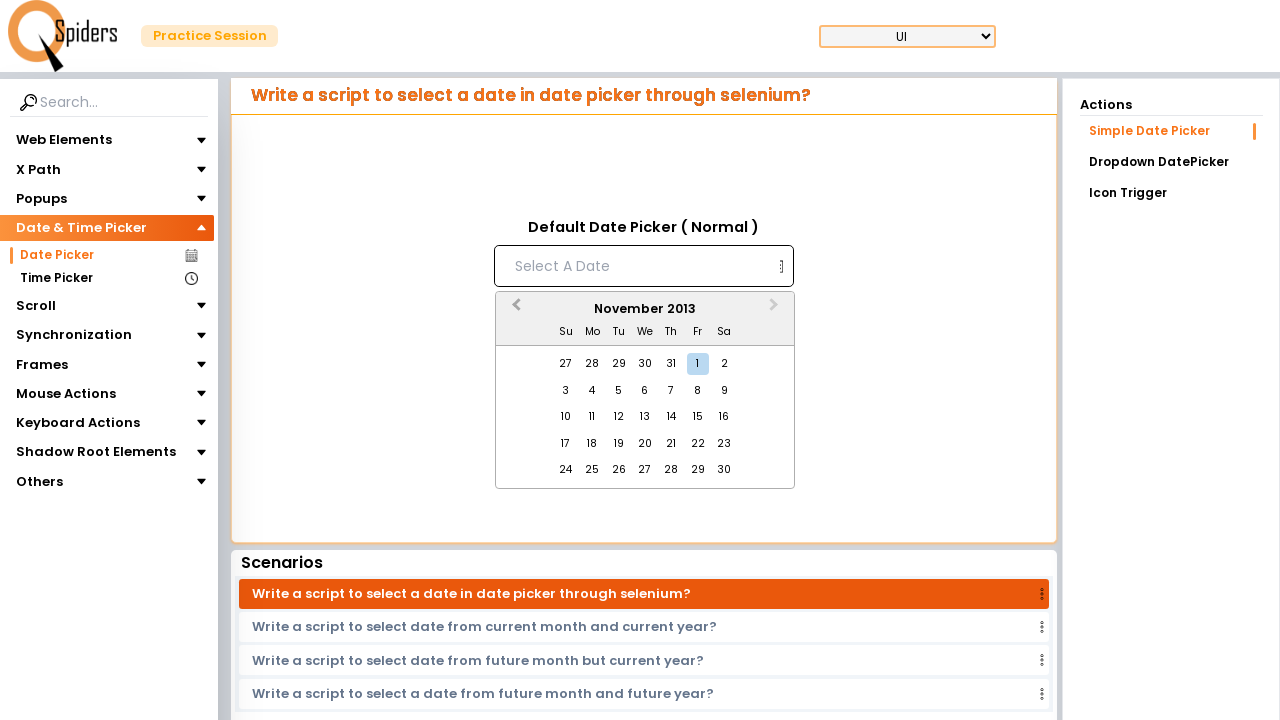

Waited 200ms for month transition
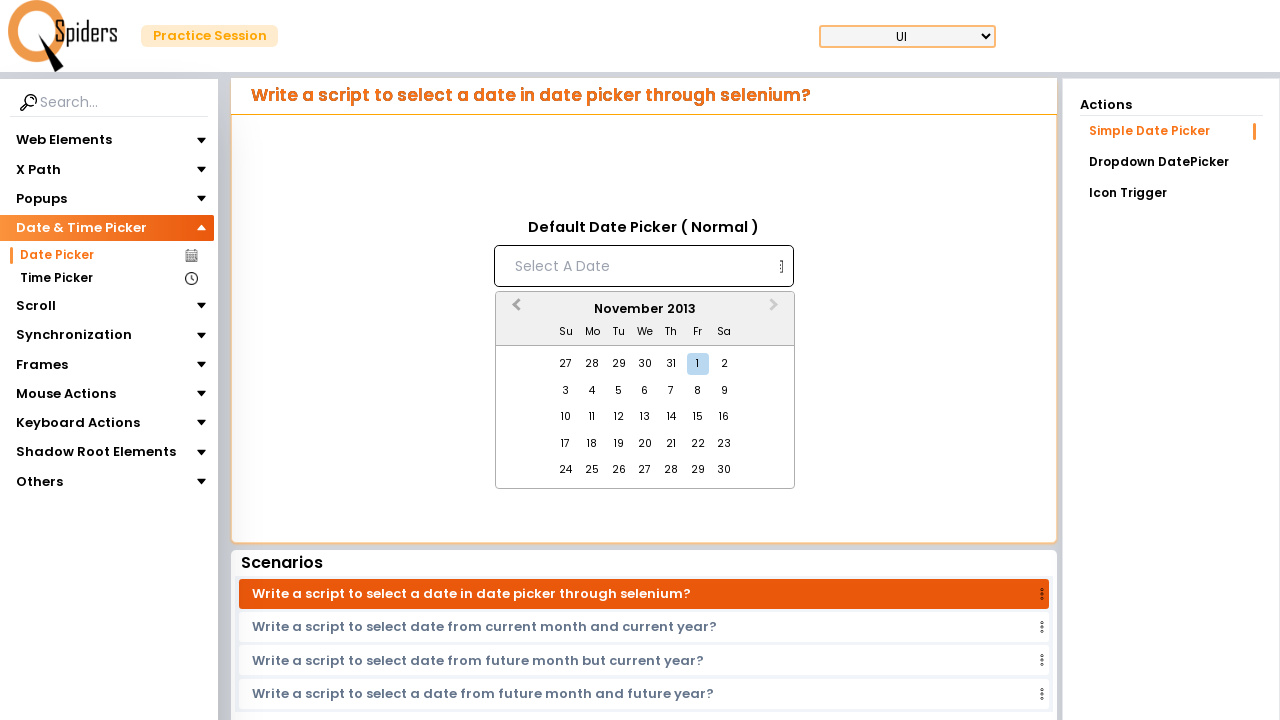

Clicked Previous Month button (currently at November 2013) at (514, 310) on [aria-label='Previous Month']
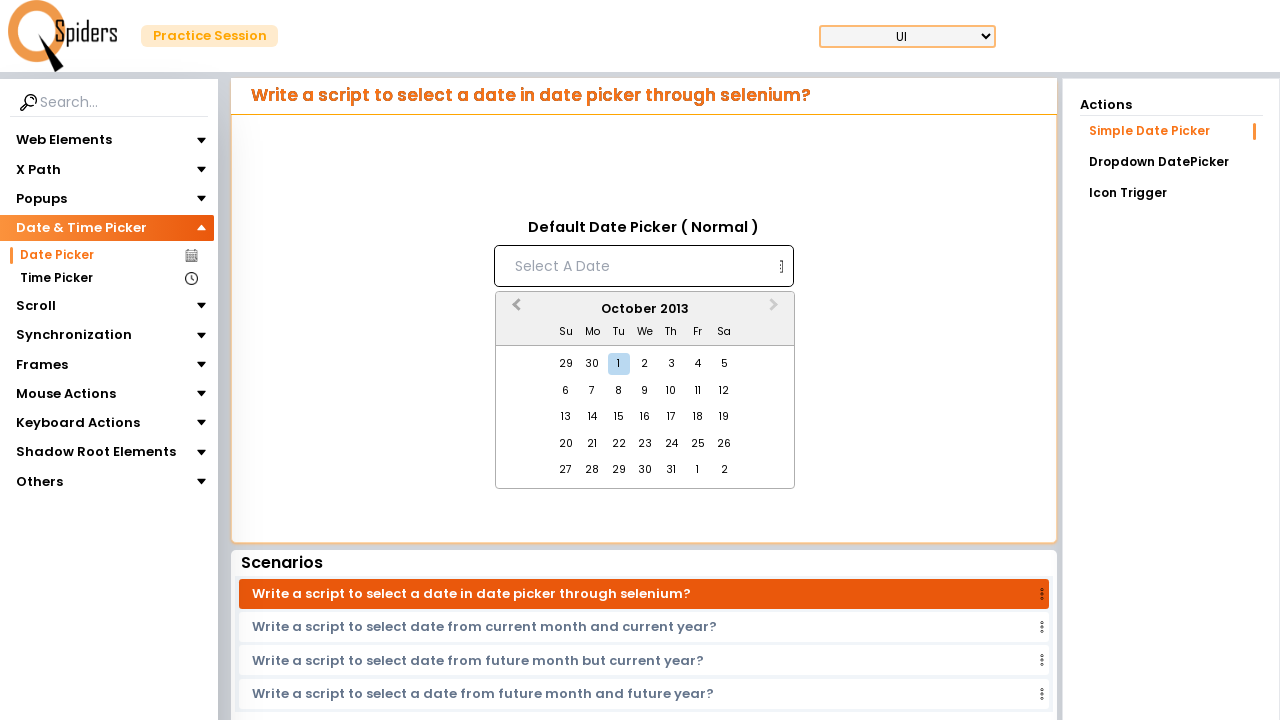

Waited 200ms for month transition
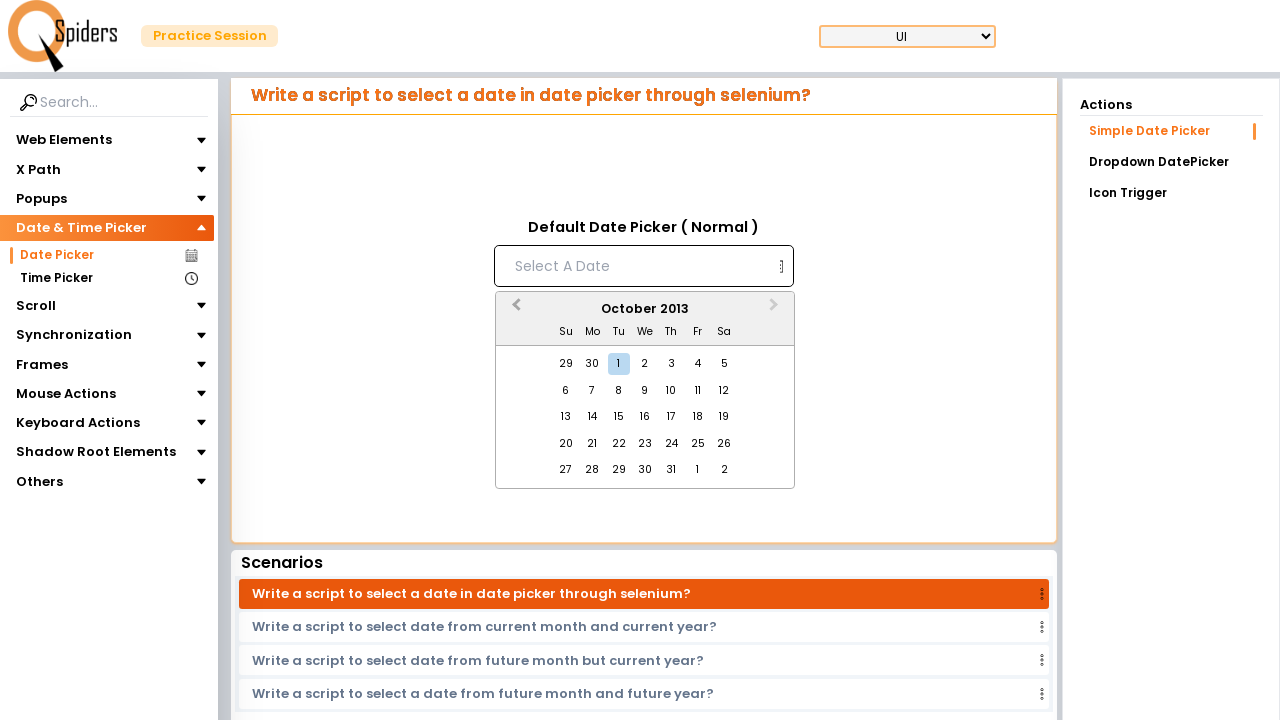

Clicked Previous Month button (currently at October 2013) at (514, 310) on [aria-label='Previous Month']
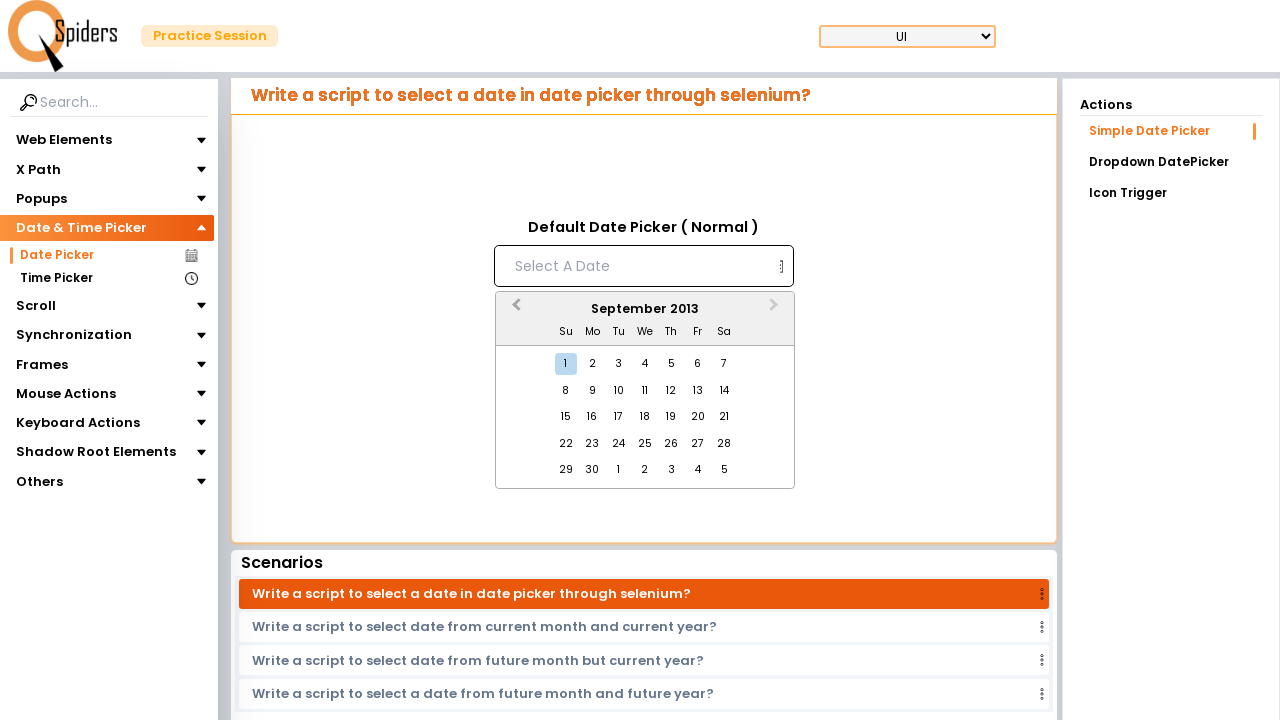

Waited 200ms for month transition
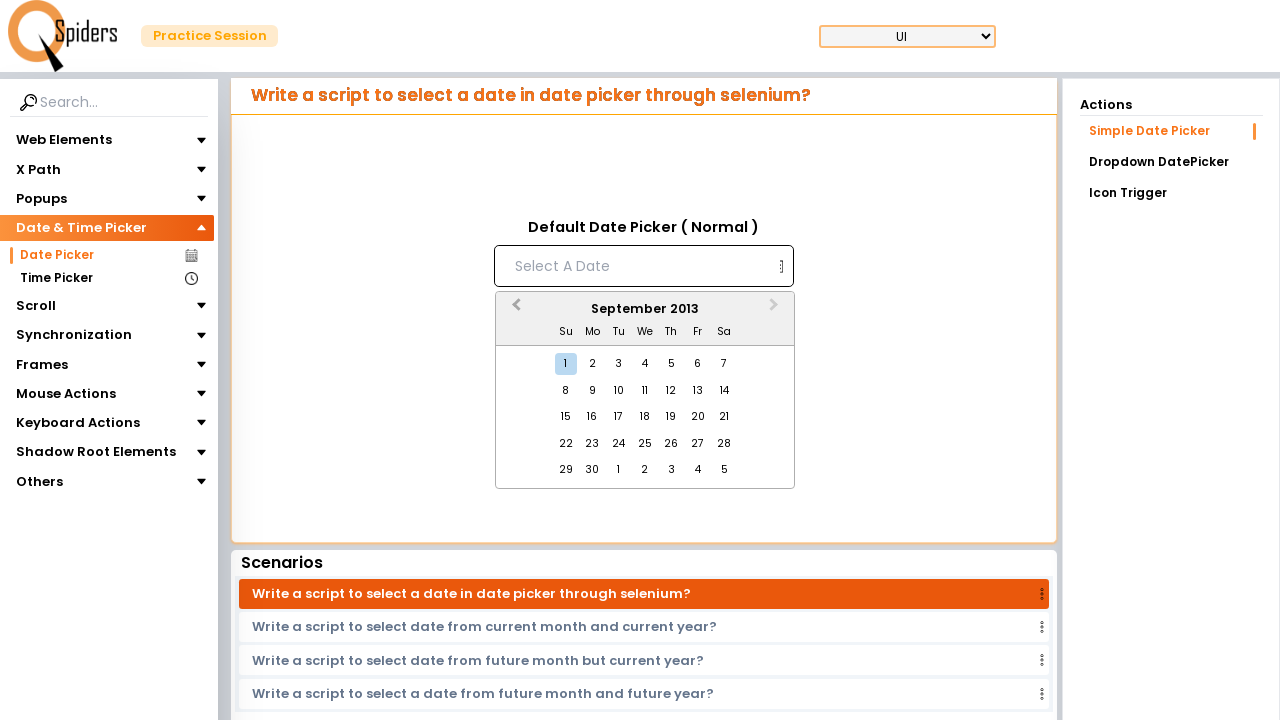

Clicked Previous Month button (currently at September 2013) at (514, 310) on [aria-label='Previous Month']
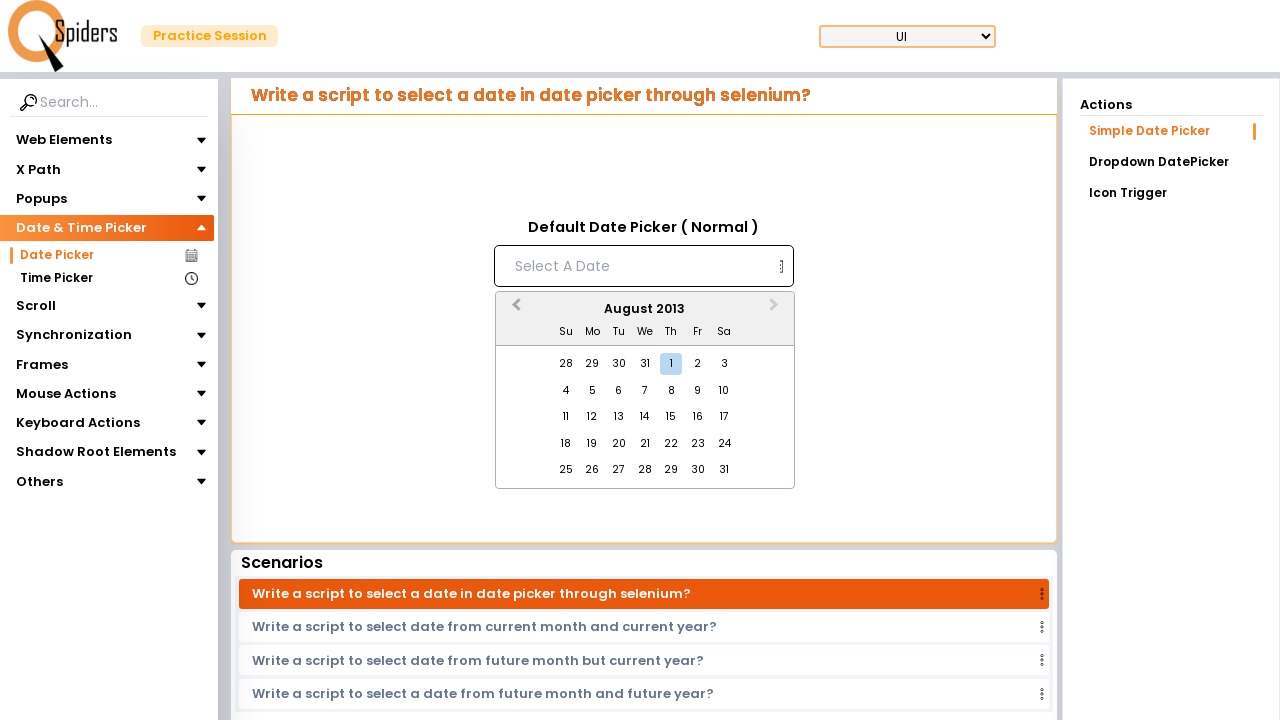

Waited 200ms for month transition
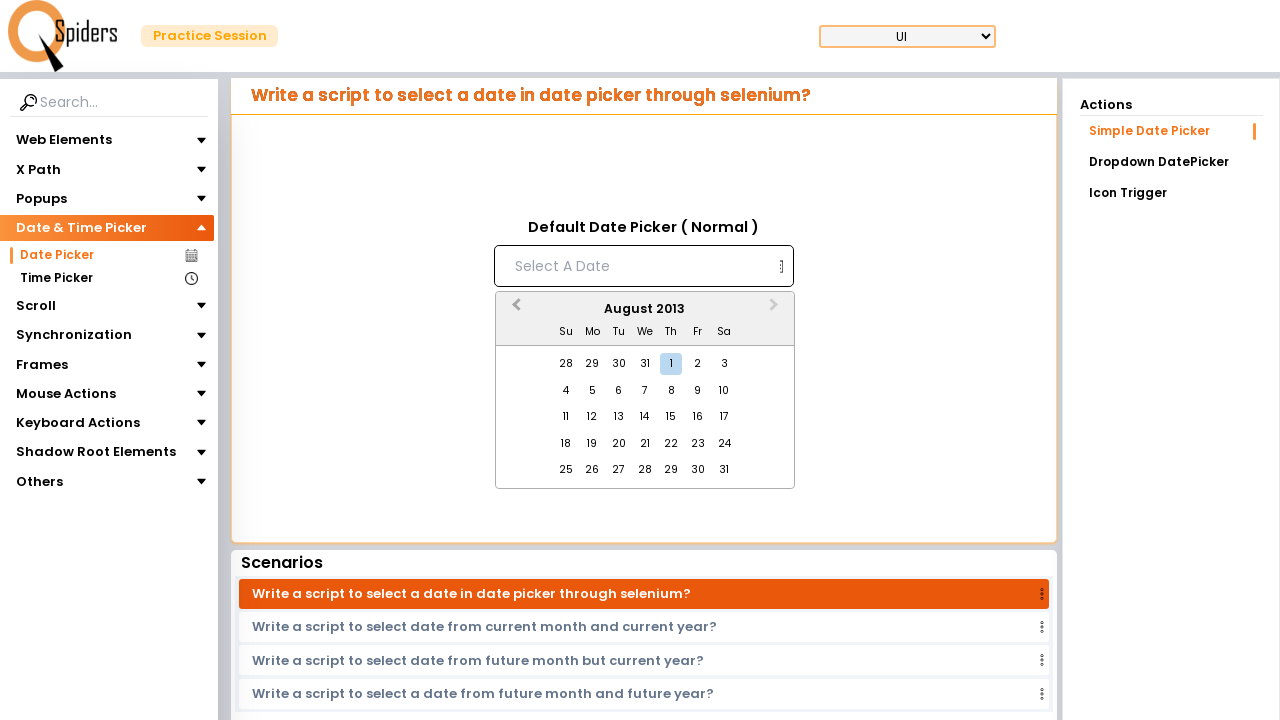

Clicked Previous Month button (currently at August 2013) at (514, 310) on [aria-label='Previous Month']
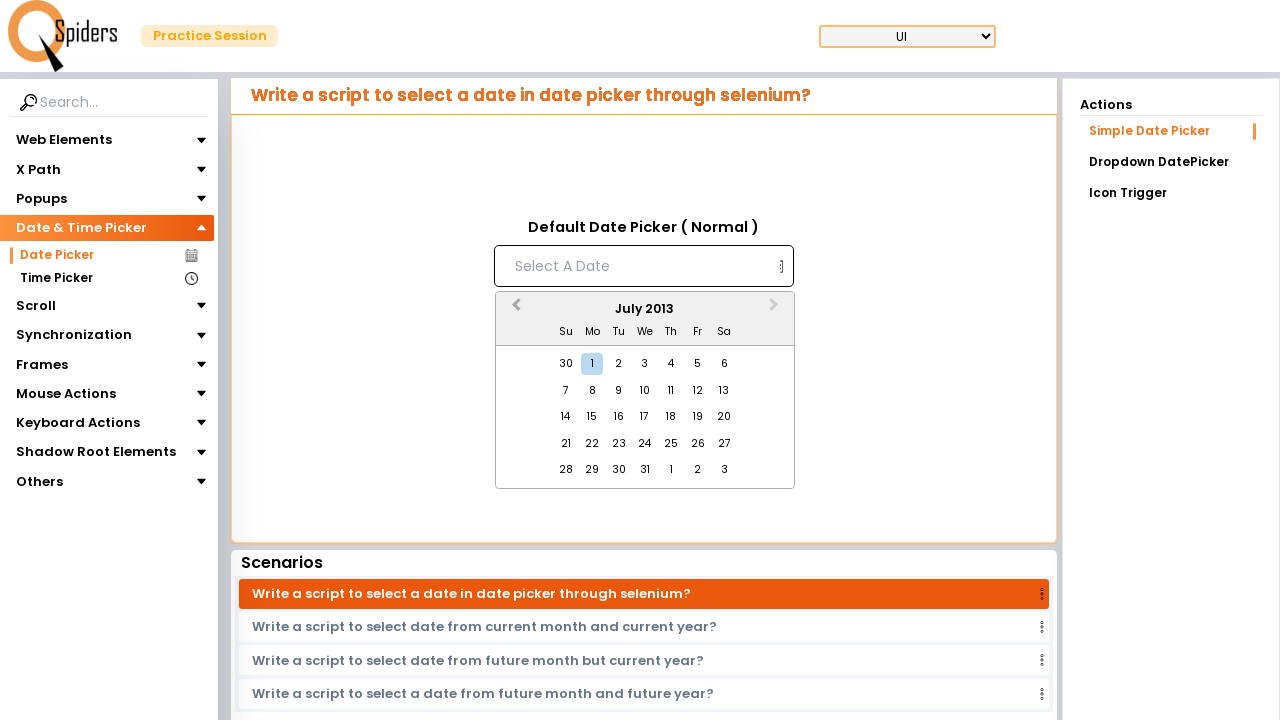

Waited 200ms for month transition
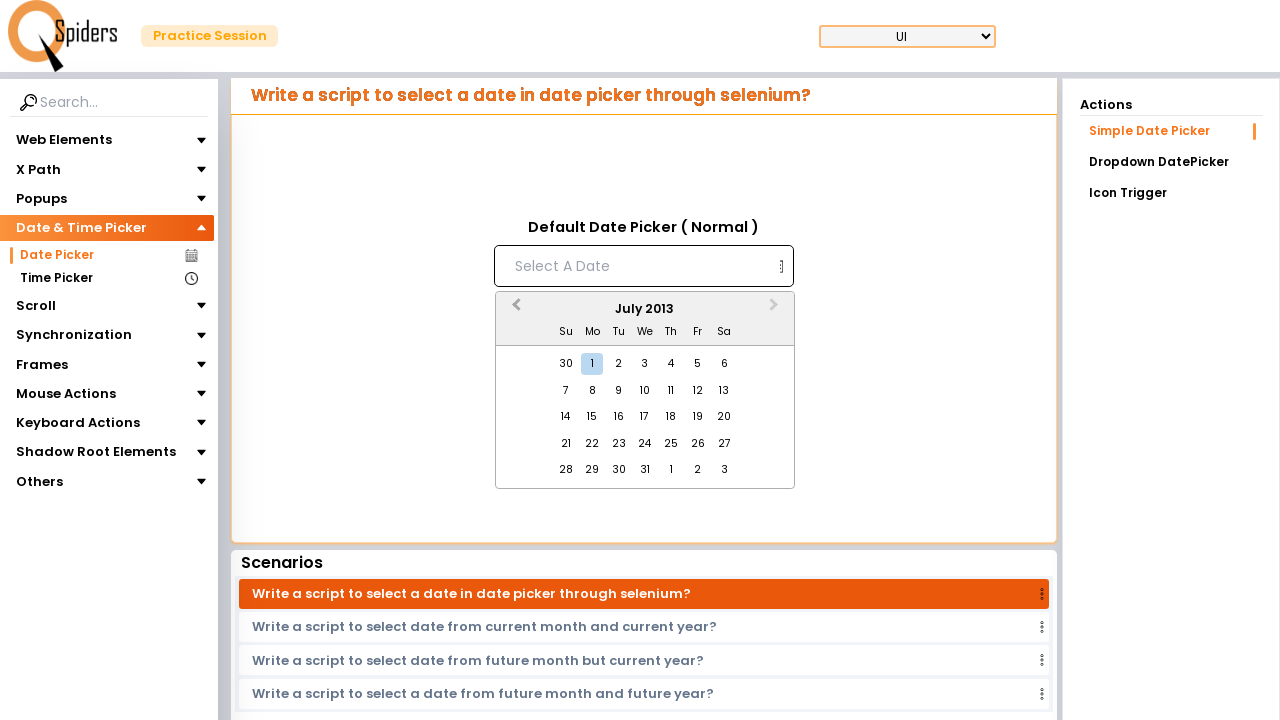

Clicked Previous Month button (currently at July 2013) at (514, 310) on [aria-label='Previous Month']
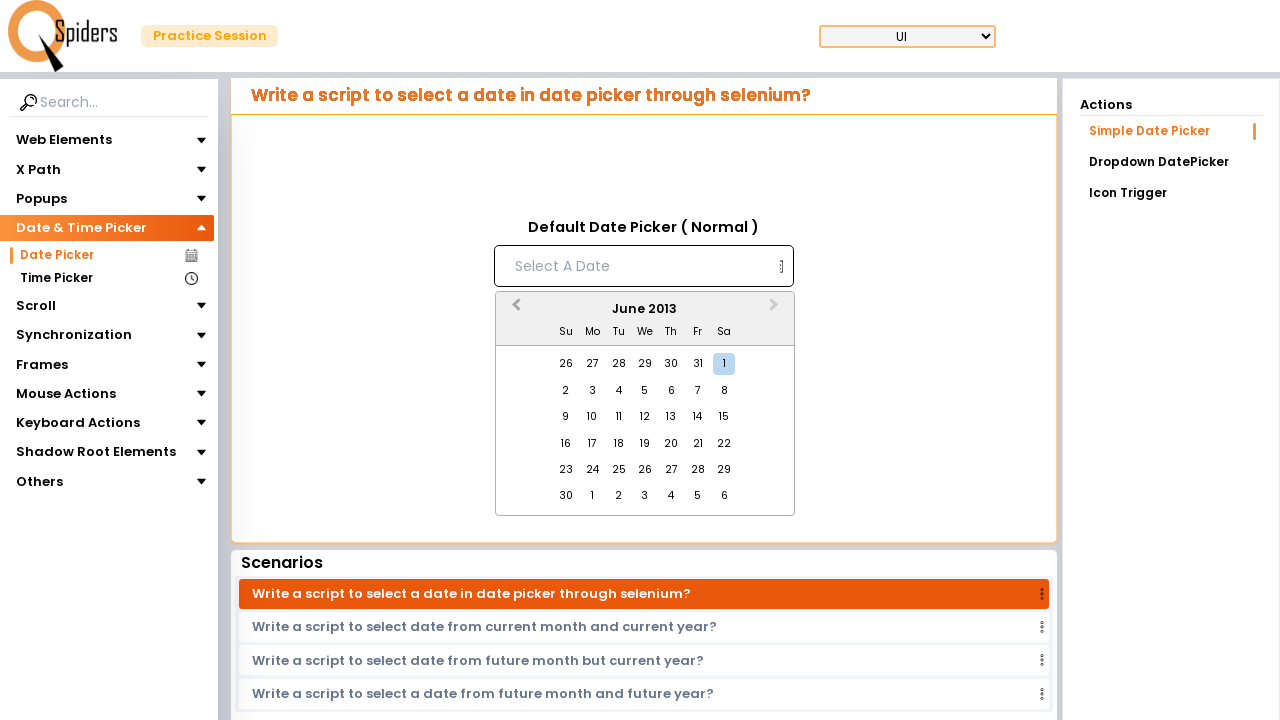

Waited 200ms for month transition
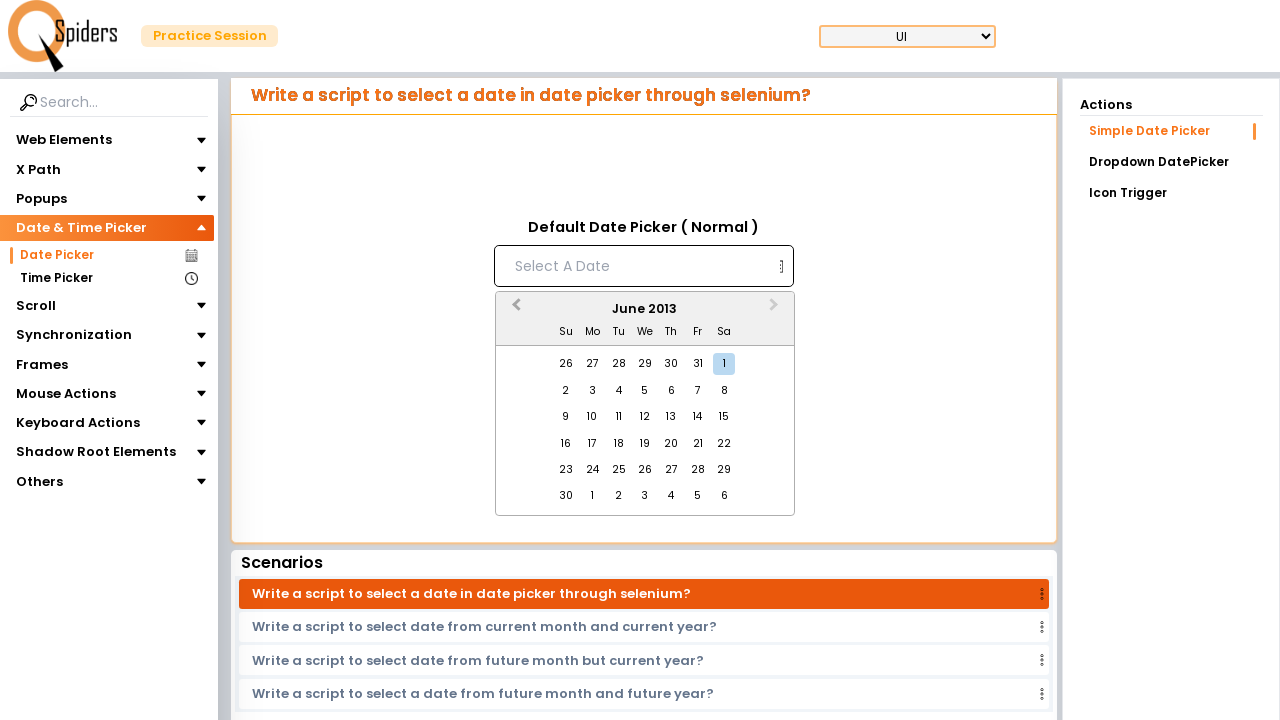

Clicked Previous Month button (currently at June 2013) at (514, 310) on [aria-label='Previous Month']
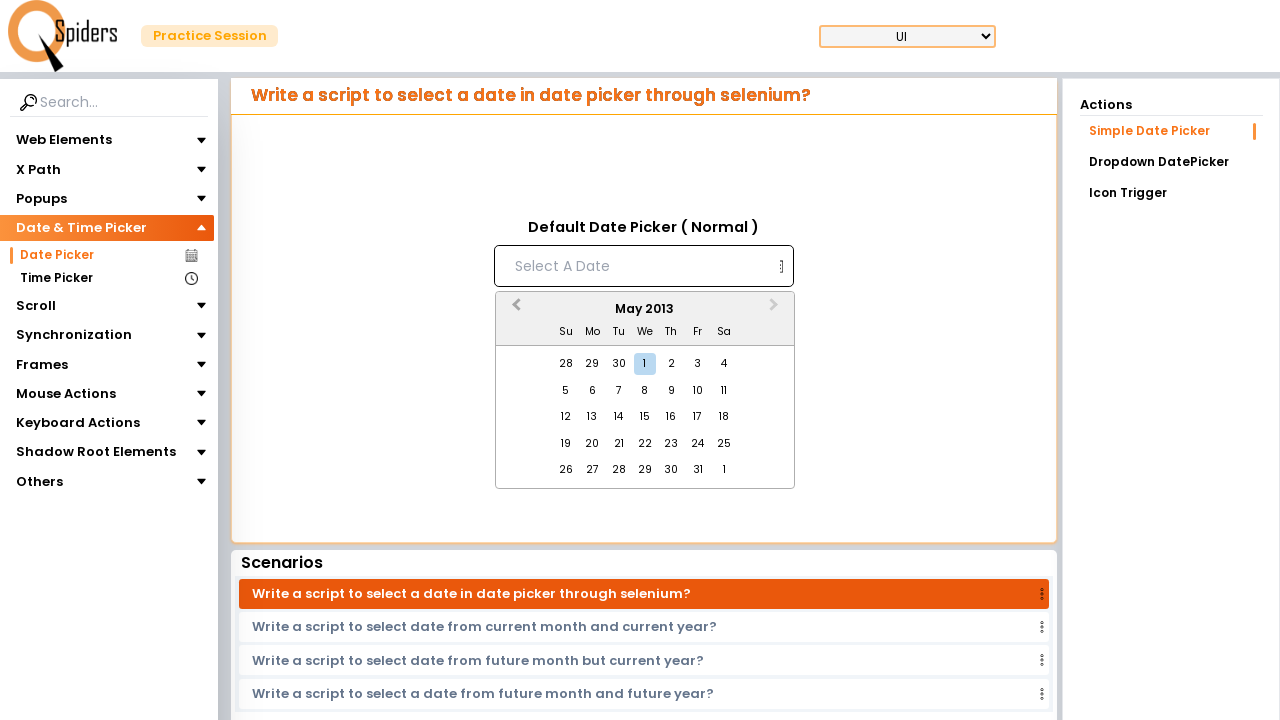

Waited 200ms for month transition
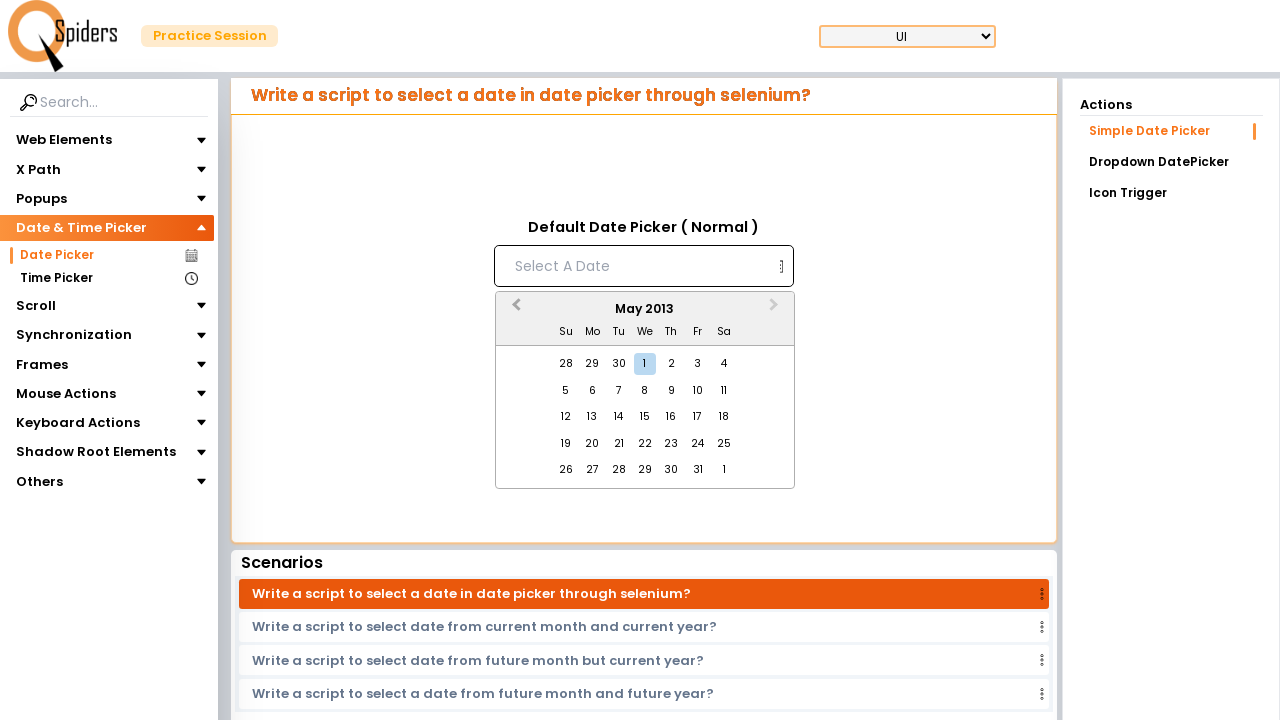

Clicked Previous Month button (currently at May 2013) at (514, 310) on [aria-label='Previous Month']
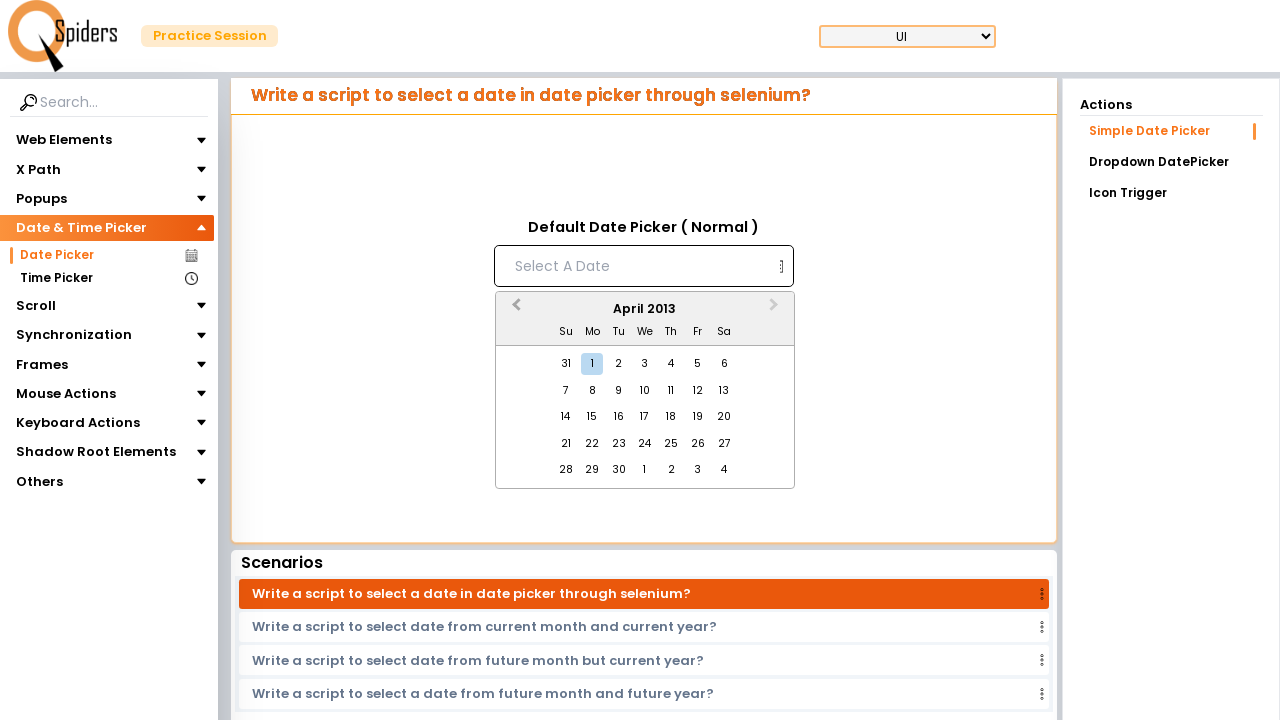

Waited 200ms for month transition
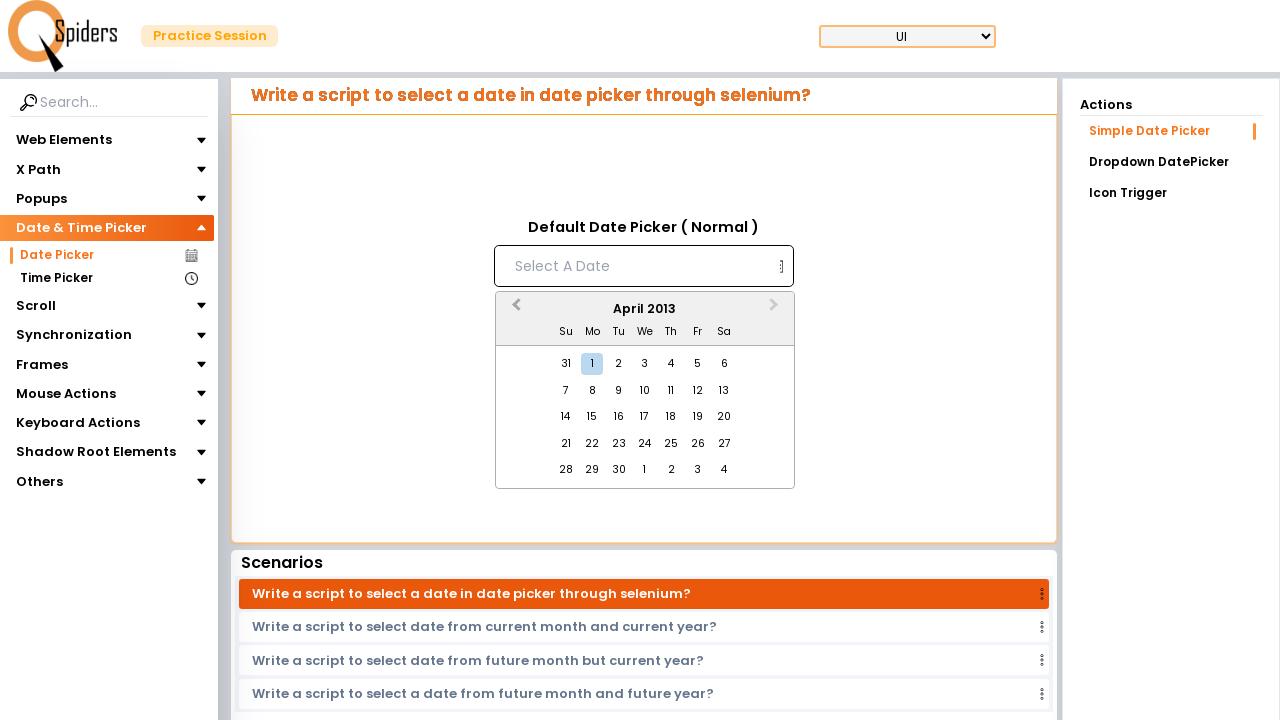

Clicked Previous Month button (currently at April 2013) at (514, 310) on [aria-label='Previous Month']
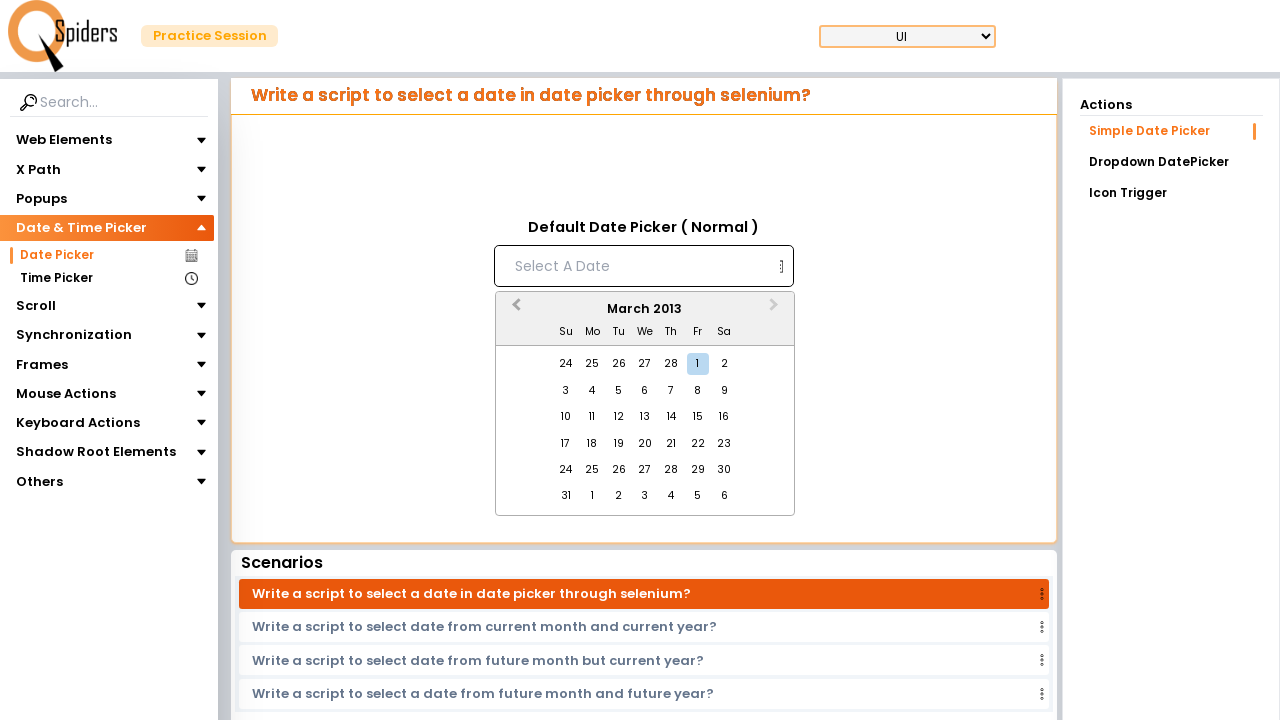

Waited 200ms for month transition
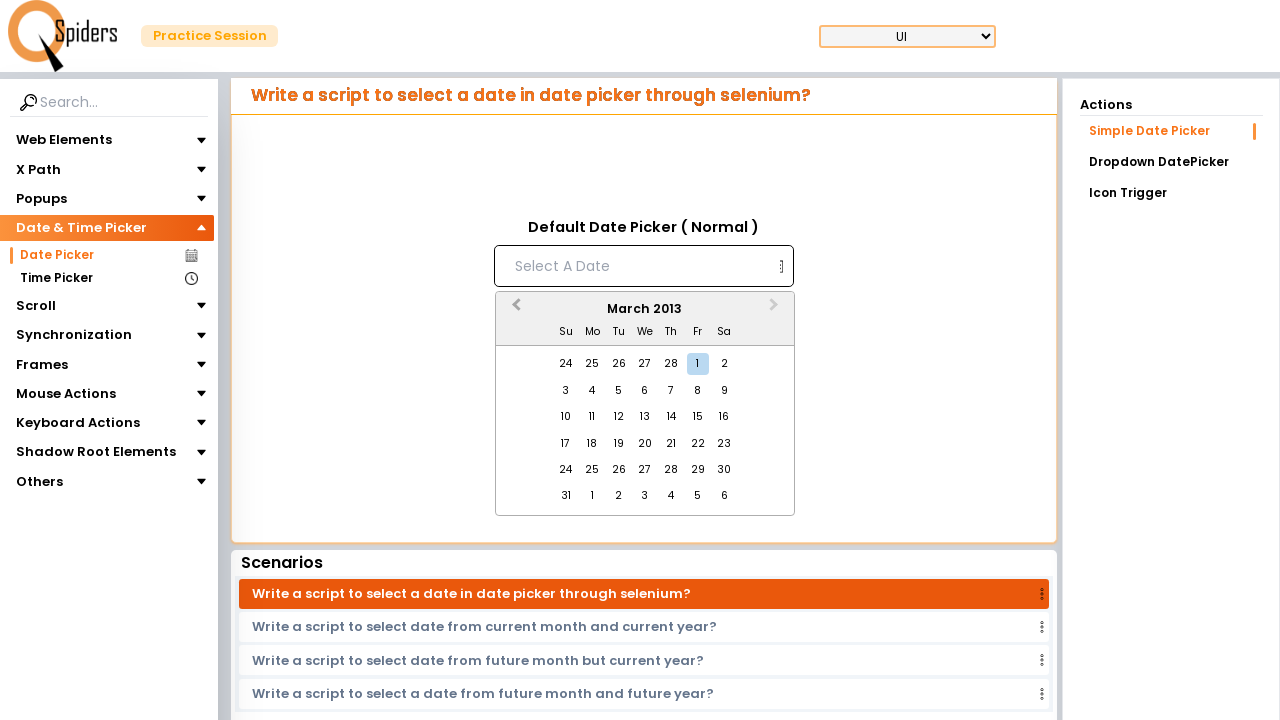

Clicked Previous Month button (currently at March 2013) at (514, 310) on [aria-label='Previous Month']
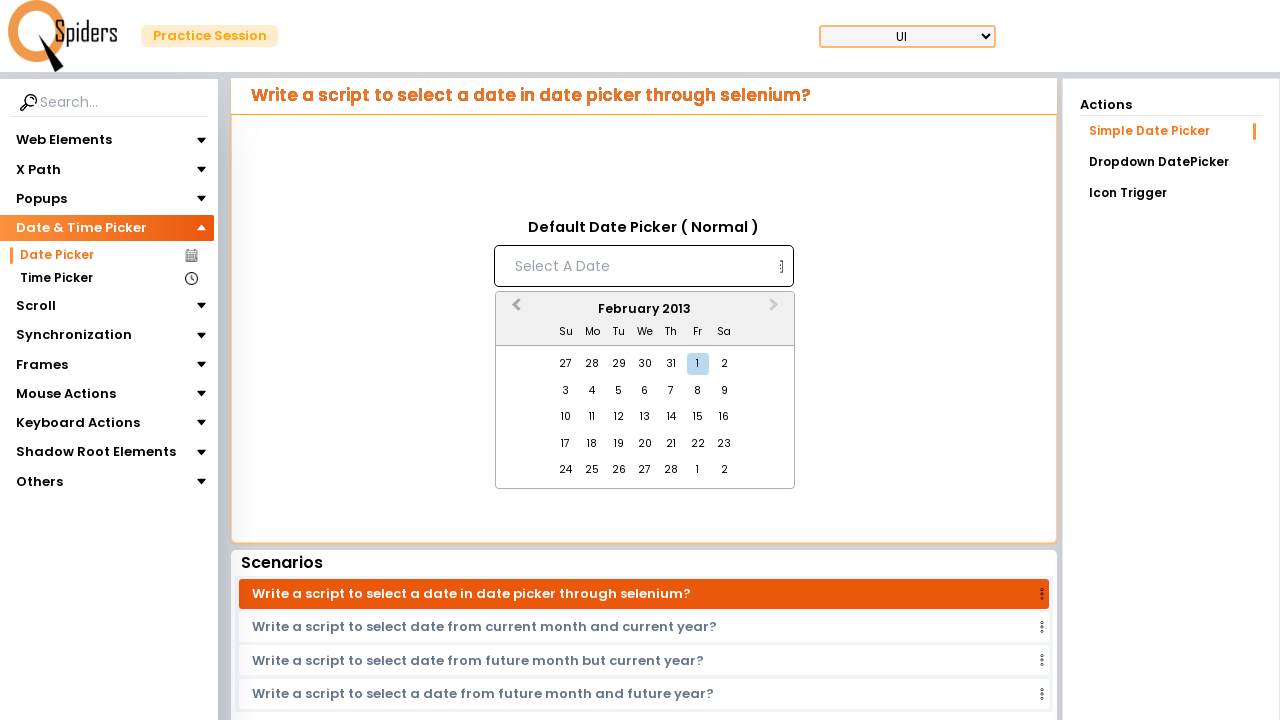

Waited 200ms for month transition
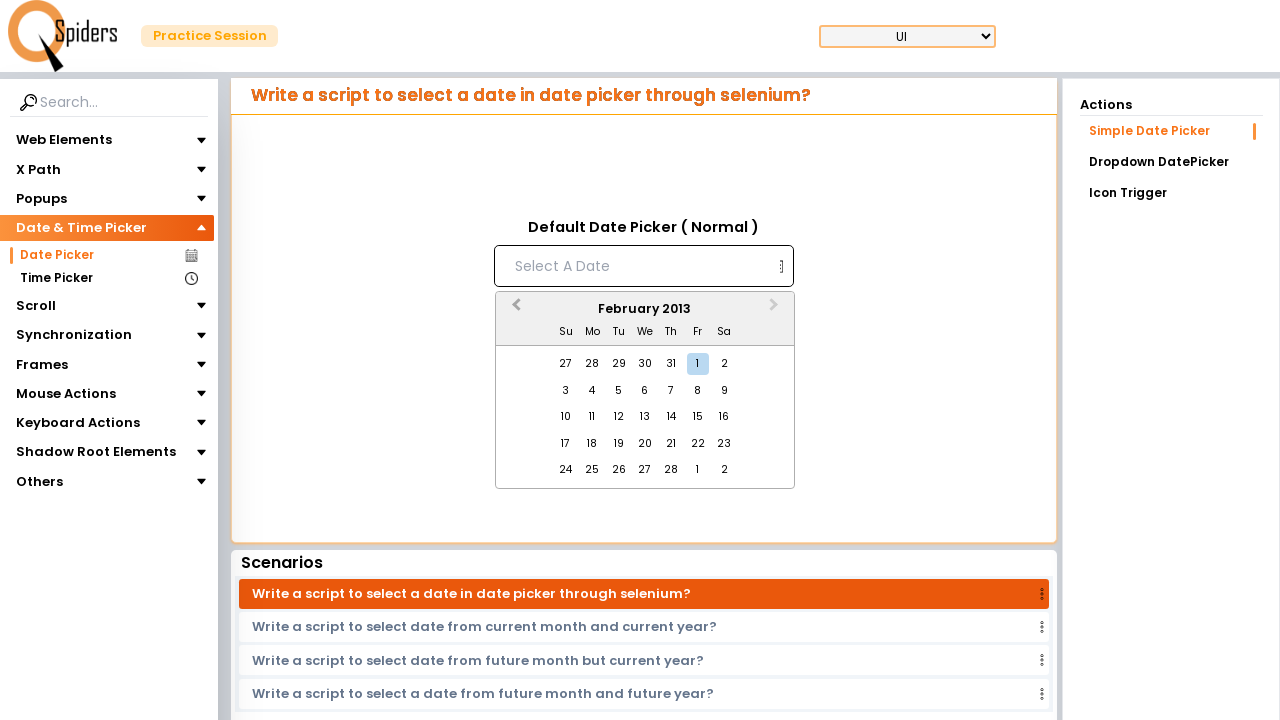

Clicked Previous Month button (currently at February 2013) at (514, 310) on [aria-label='Previous Month']
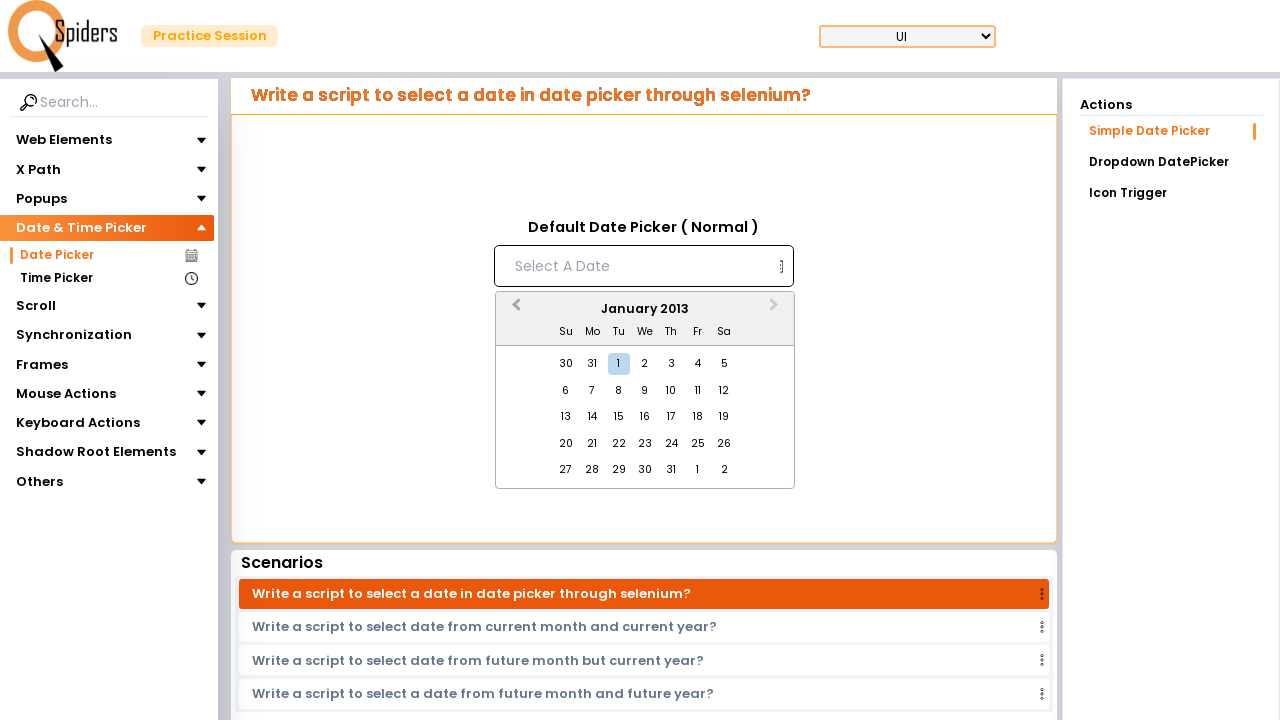

Waited 200ms for month transition
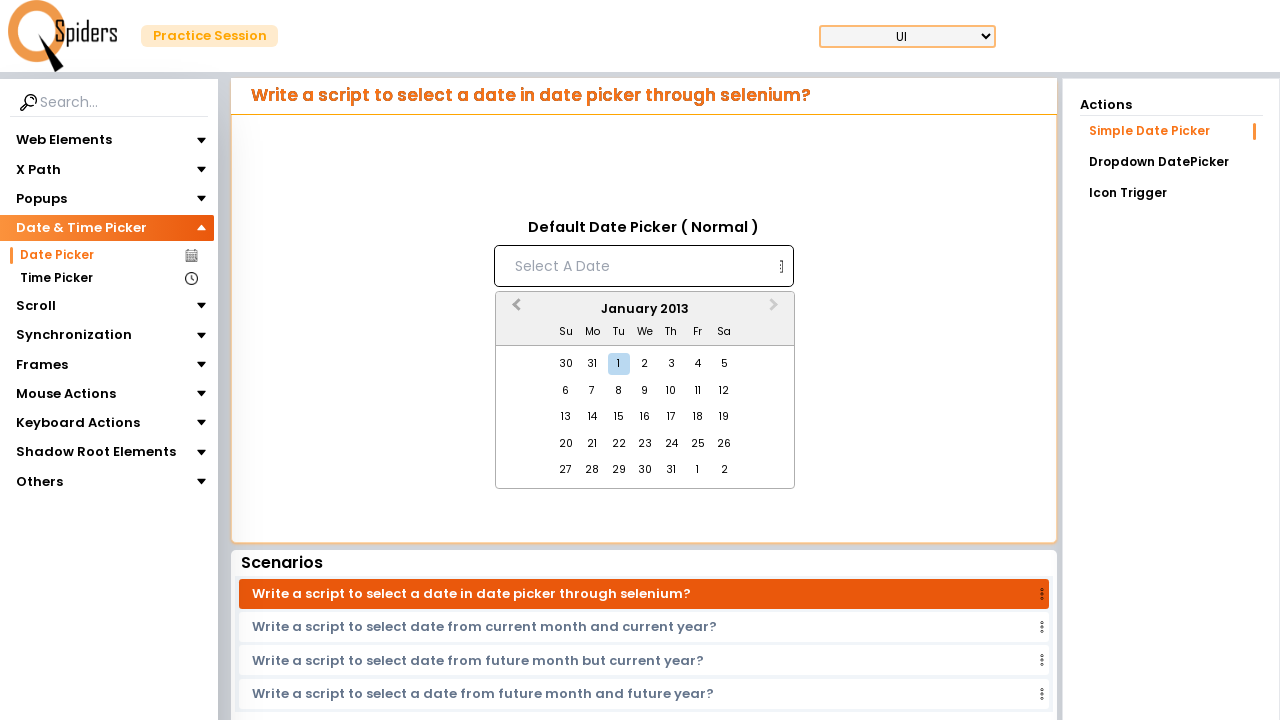

Clicked Previous Month button (currently at January 2013) at (514, 310) on [aria-label='Previous Month']
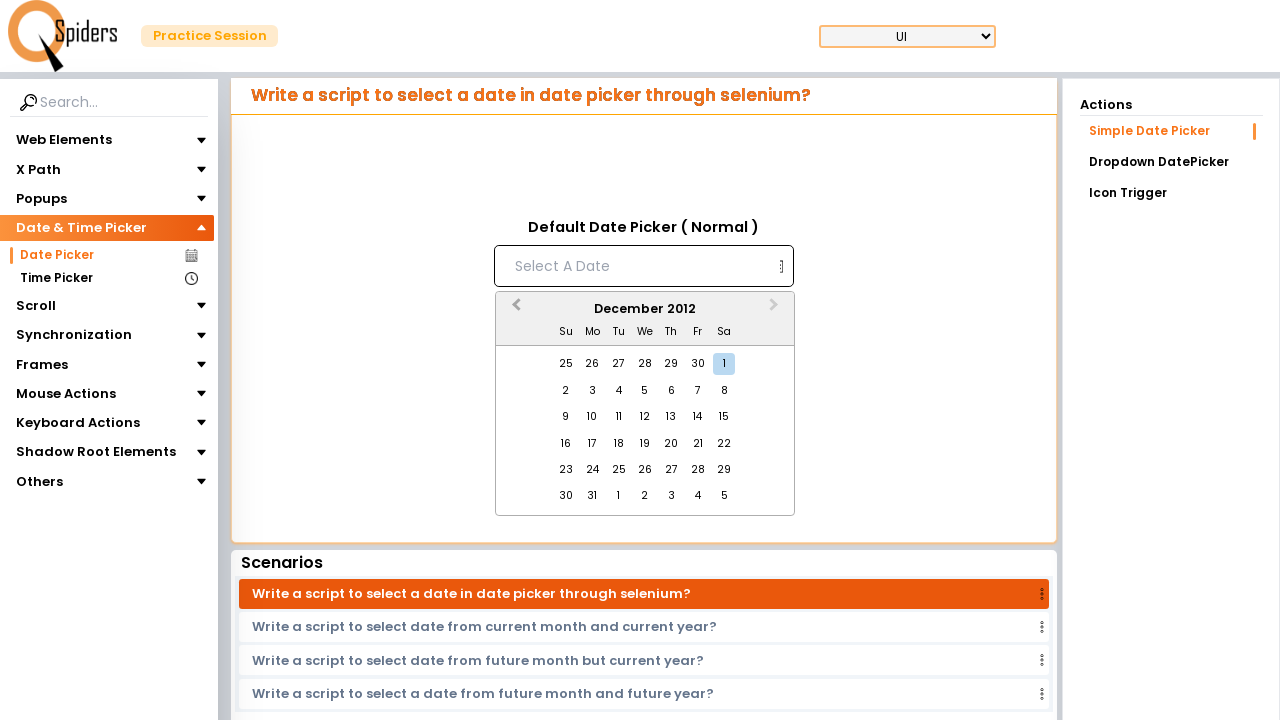

Waited 200ms for month transition
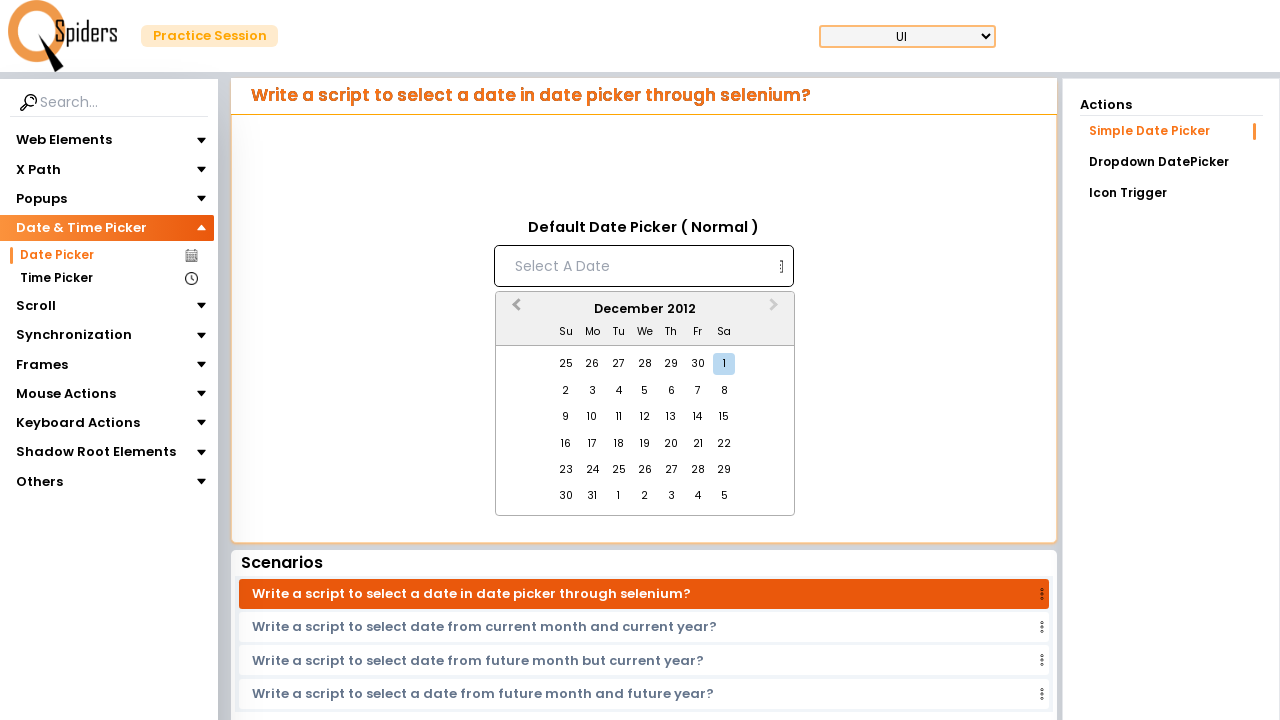

Clicked Previous Month button (currently at December 2012) at (514, 310) on [aria-label='Previous Month']
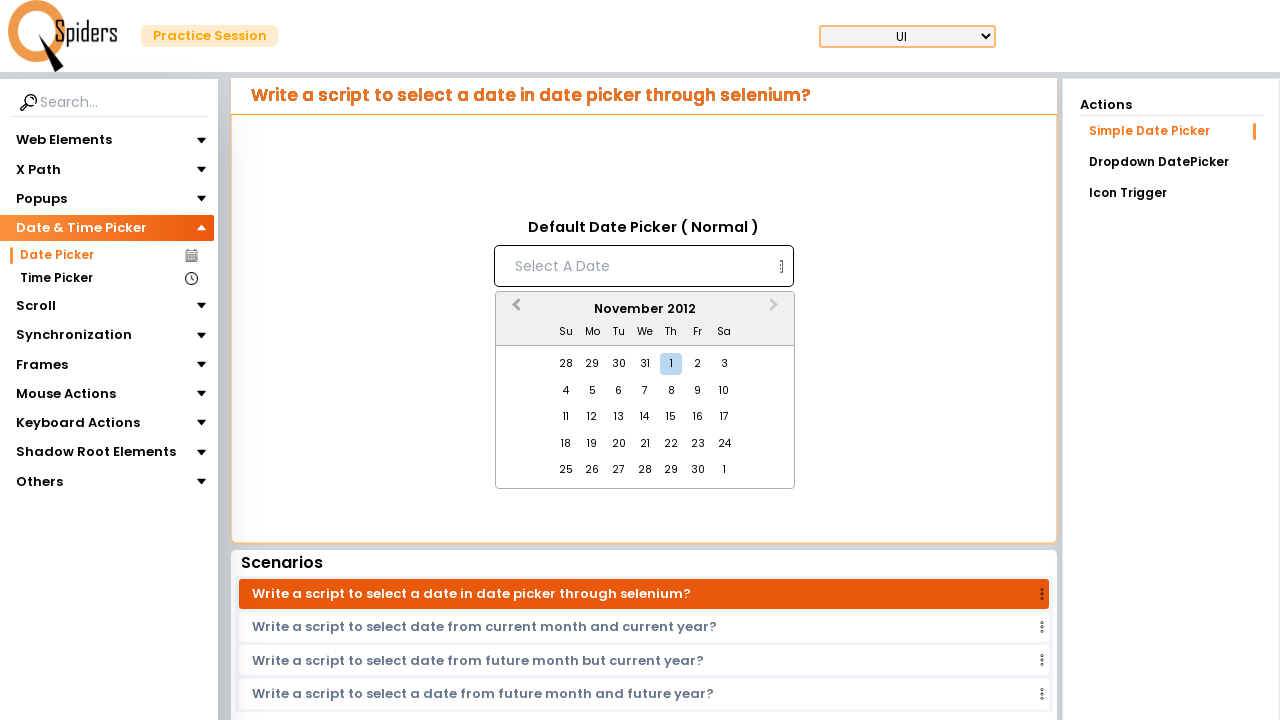

Waited 200ms for month transition
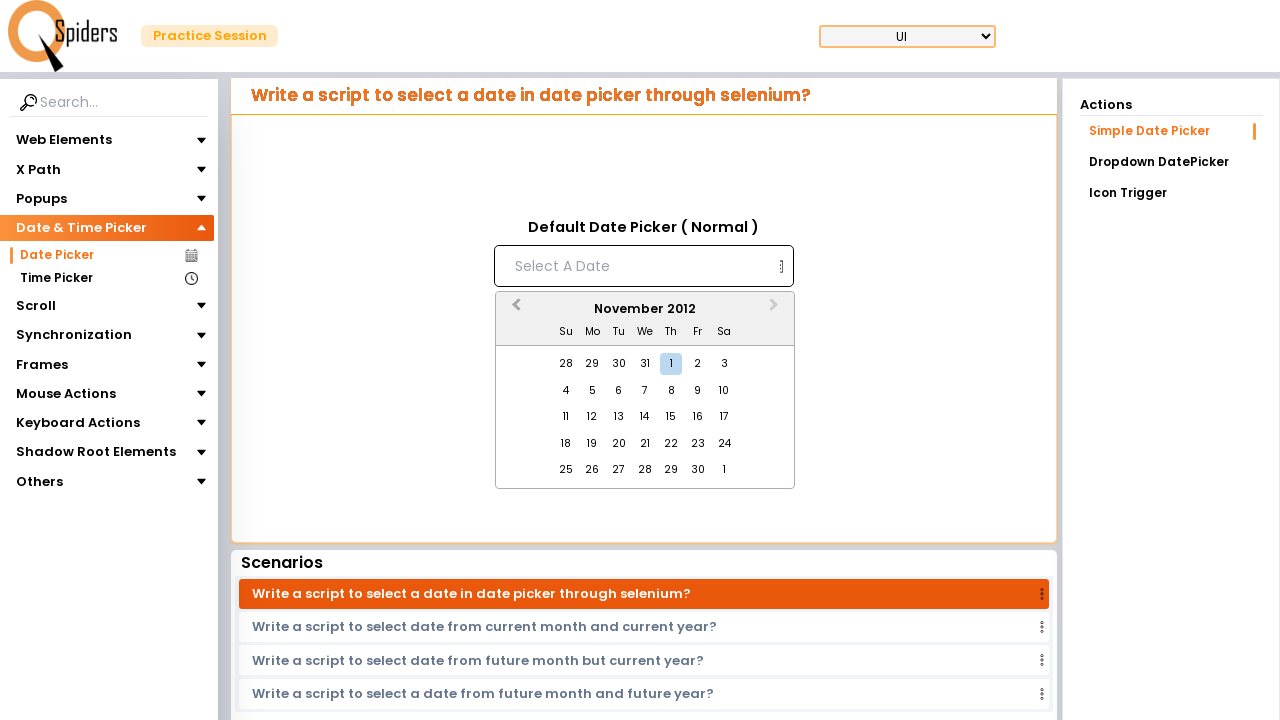

Clicked Previous Month button (currently at November 2012) at (514, 310) on [aria-label='Previous Month']
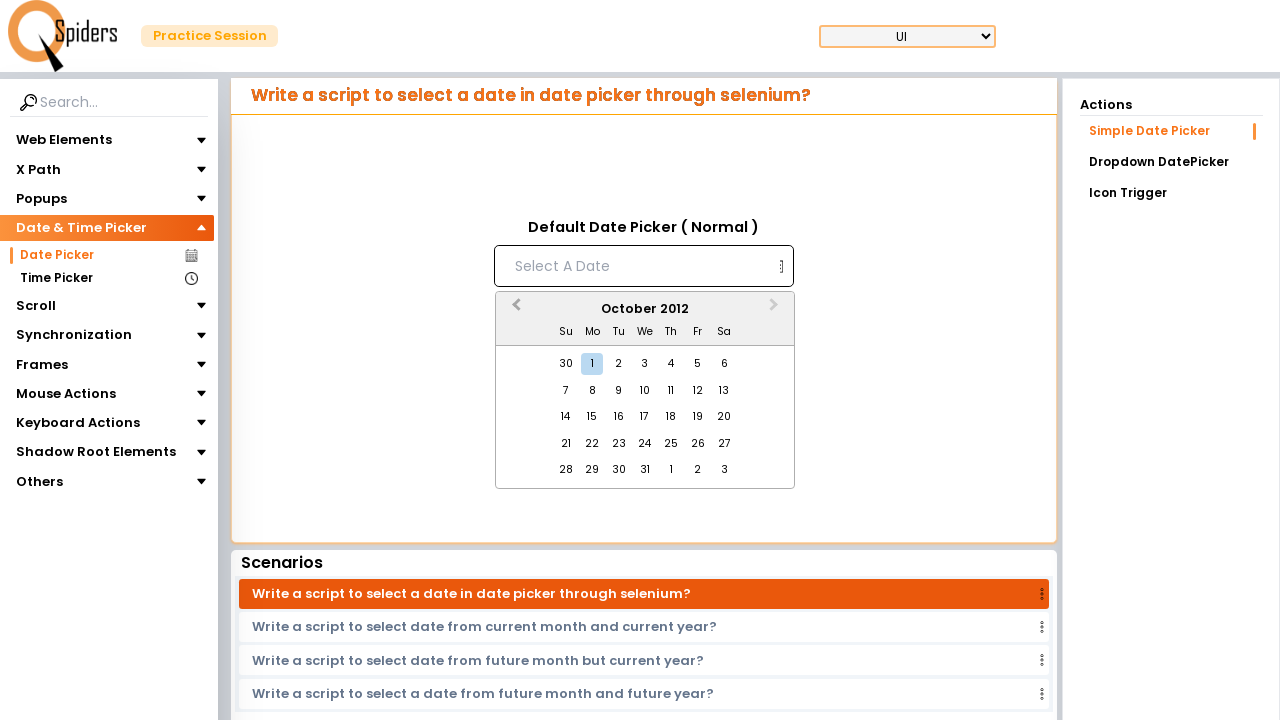

Waited 200ms for month transition
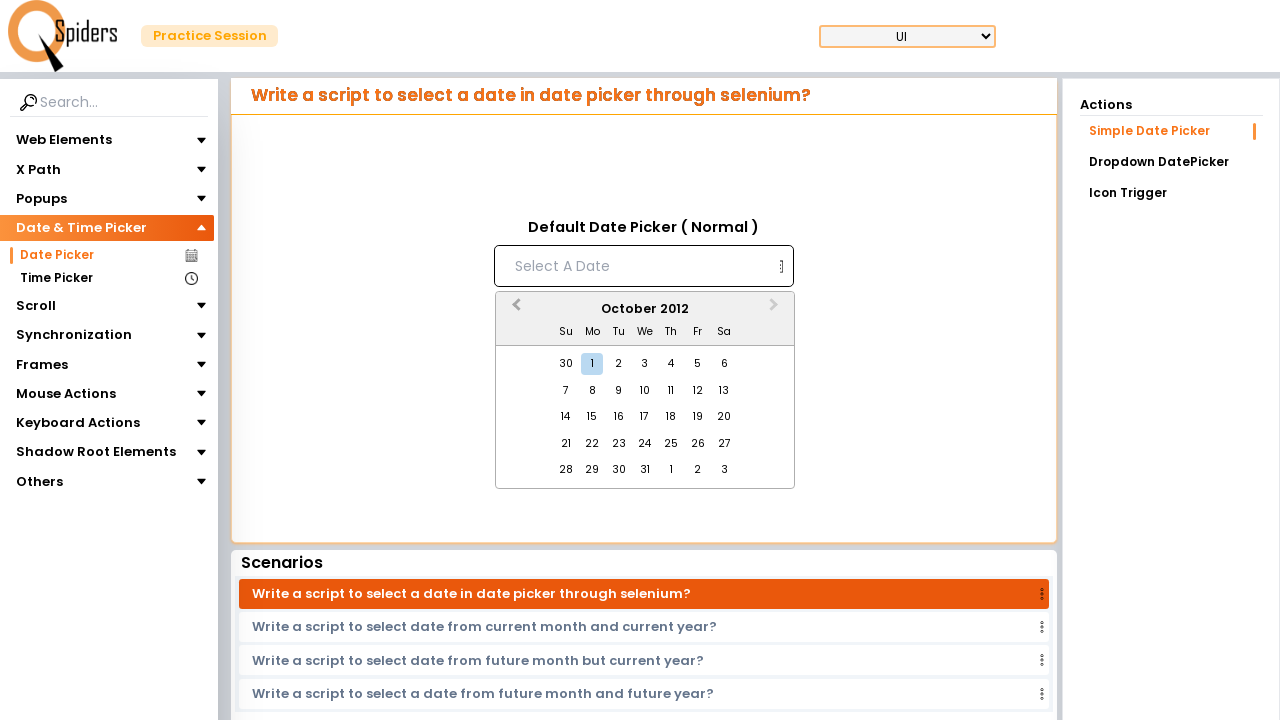

Clicked Previous Month button (currently at October 2012) at (514, 310) on [aria-label='Previous Month']
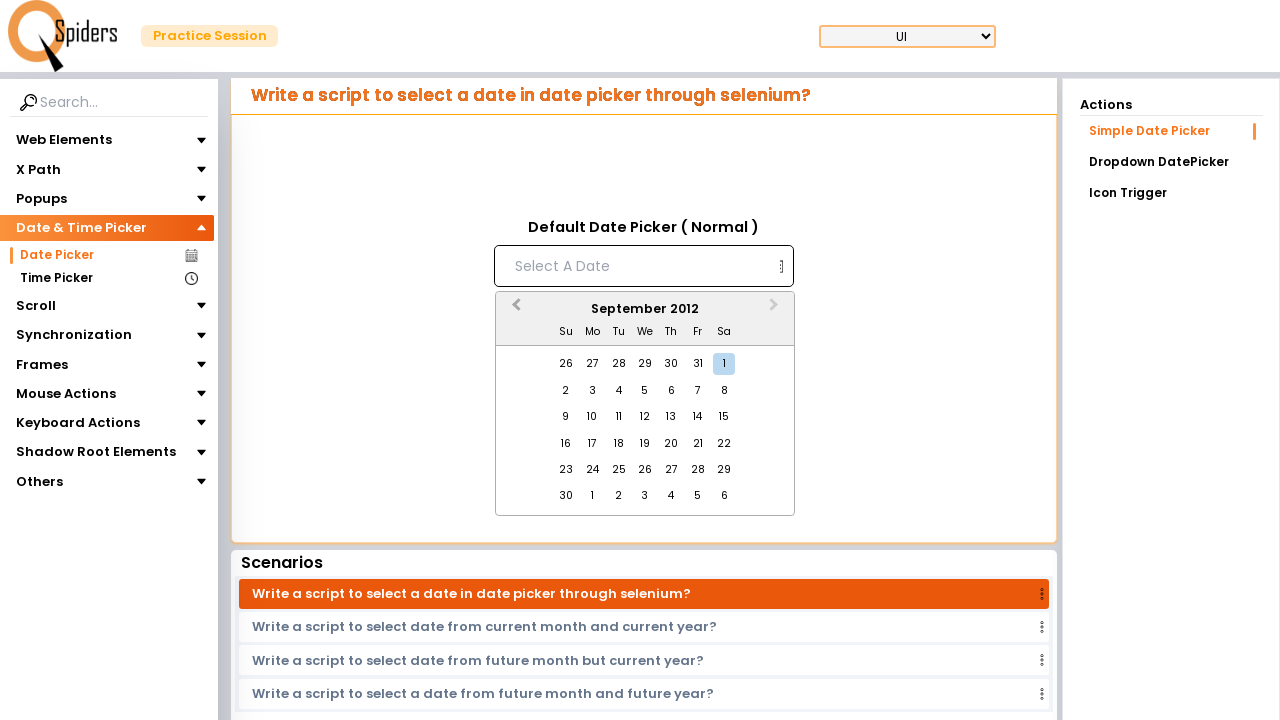

Waited 200ms for month transition
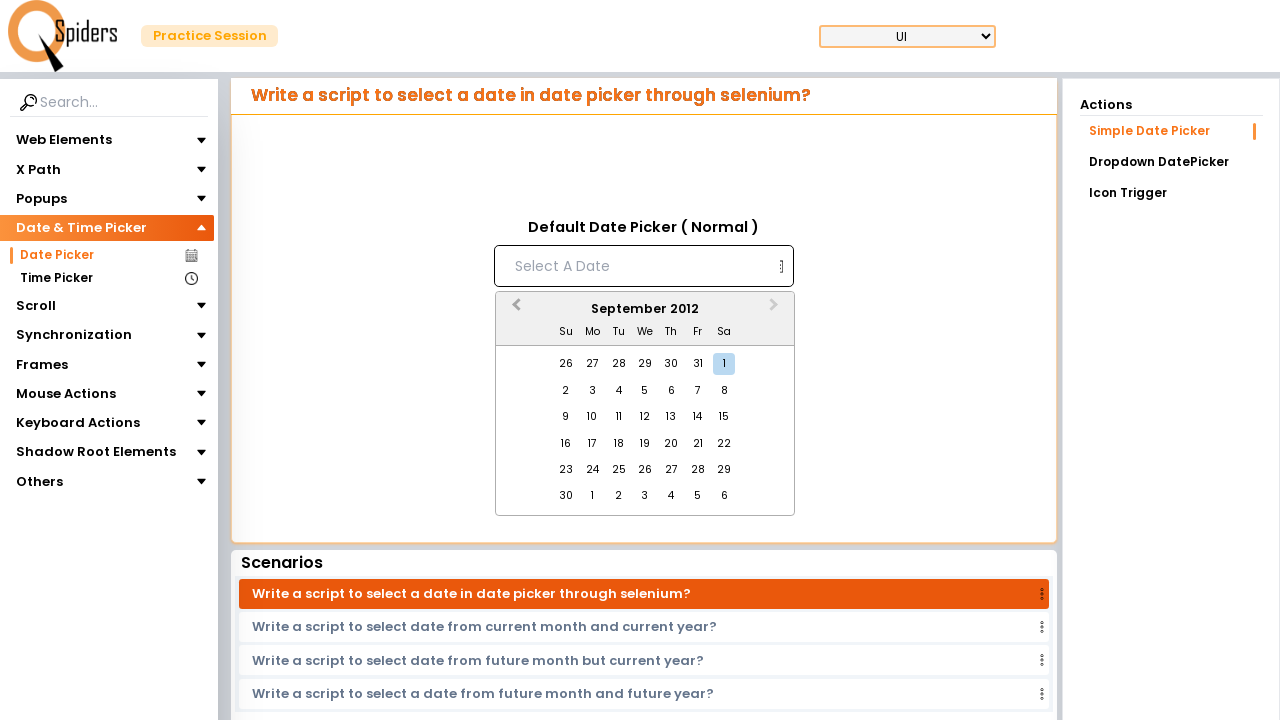

Clicked Previous Month button (currently at September 2012) at (514, 310) on [aria-label='Previous Month']
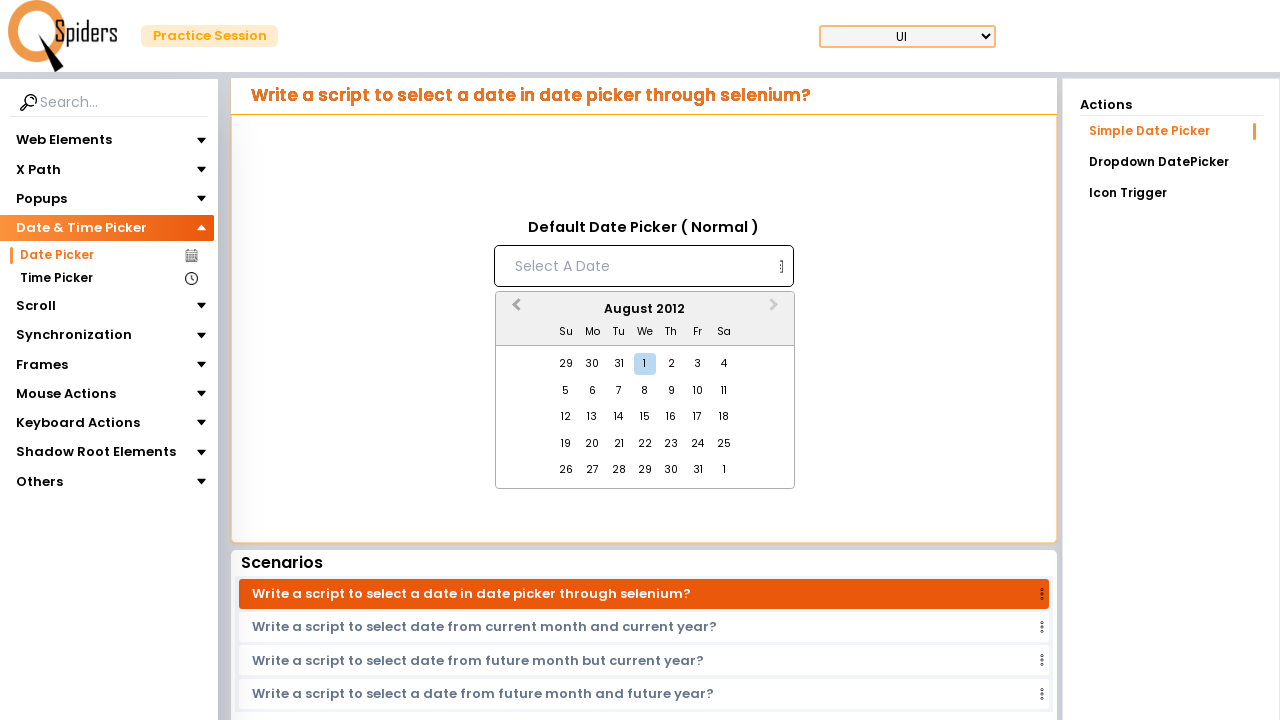

Waited 200ms for month transition
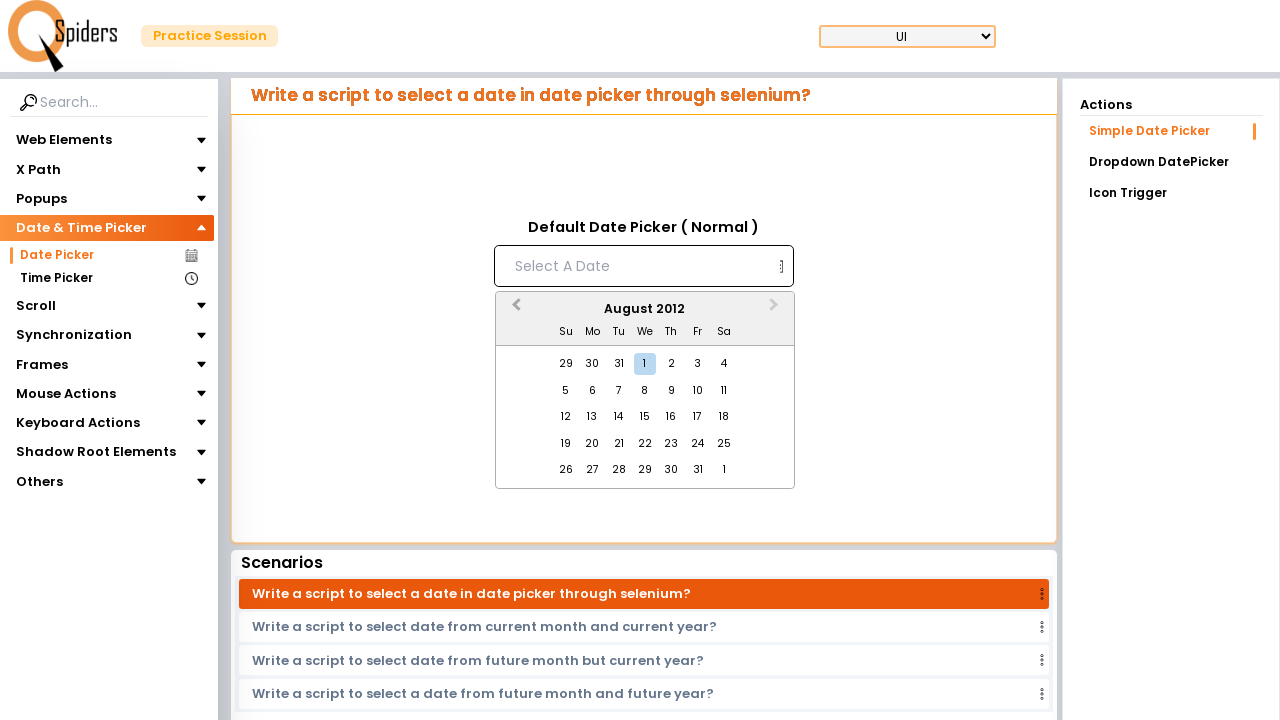

Clicked Previous Month button (currently at August 2012) at (514, 310) on [aria-label='Previous Month']
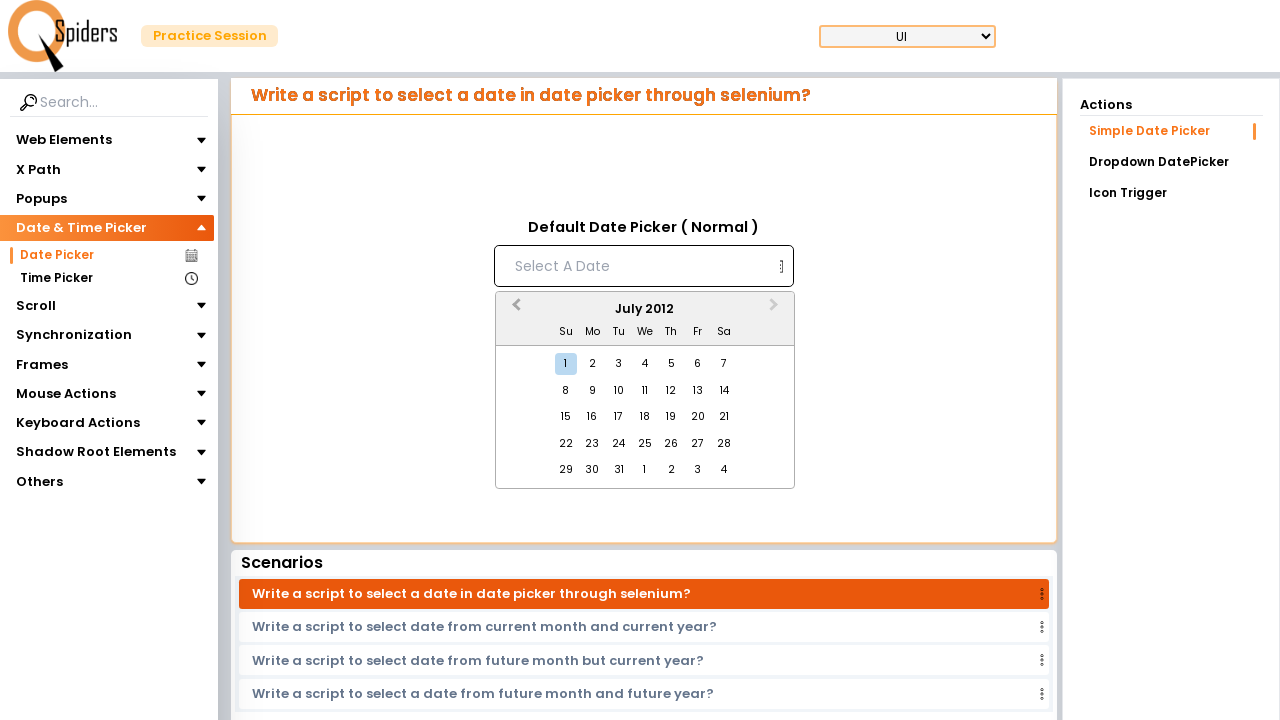

Waited 200ms for month transition
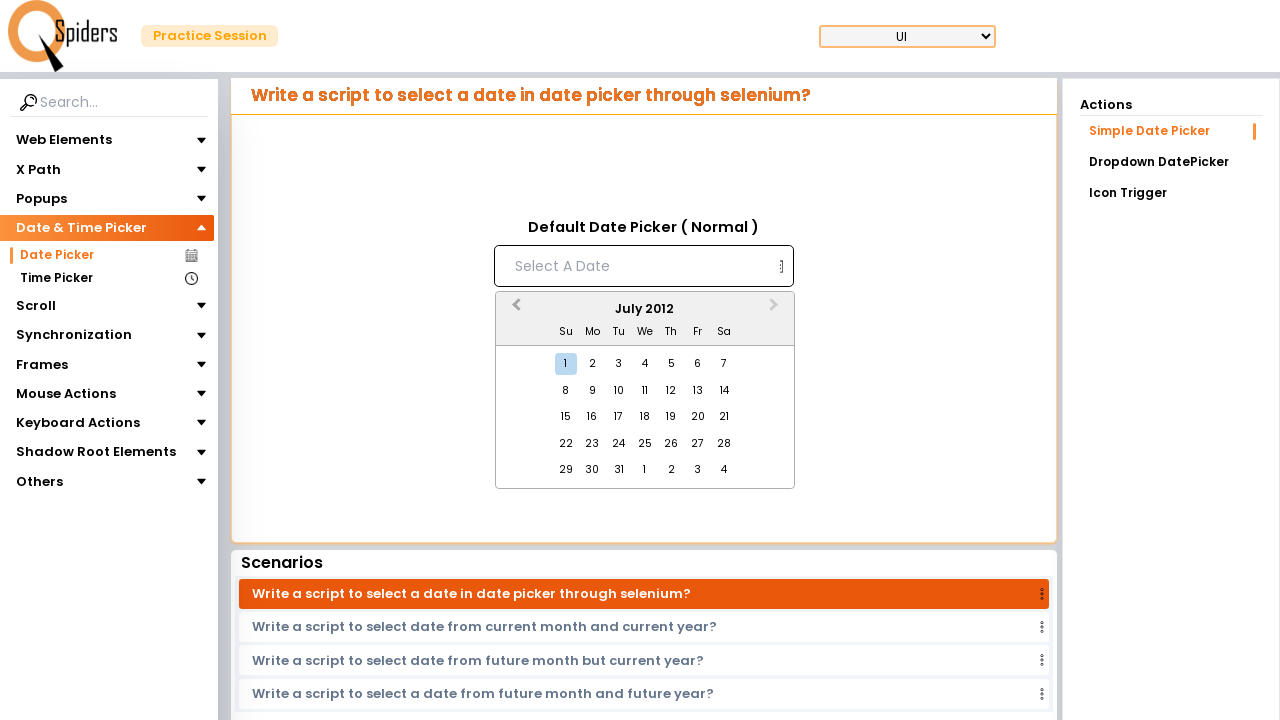

Clicked Previous Month button (currently at July 2012) at (514, 310) on [aria-label='Previous Month']
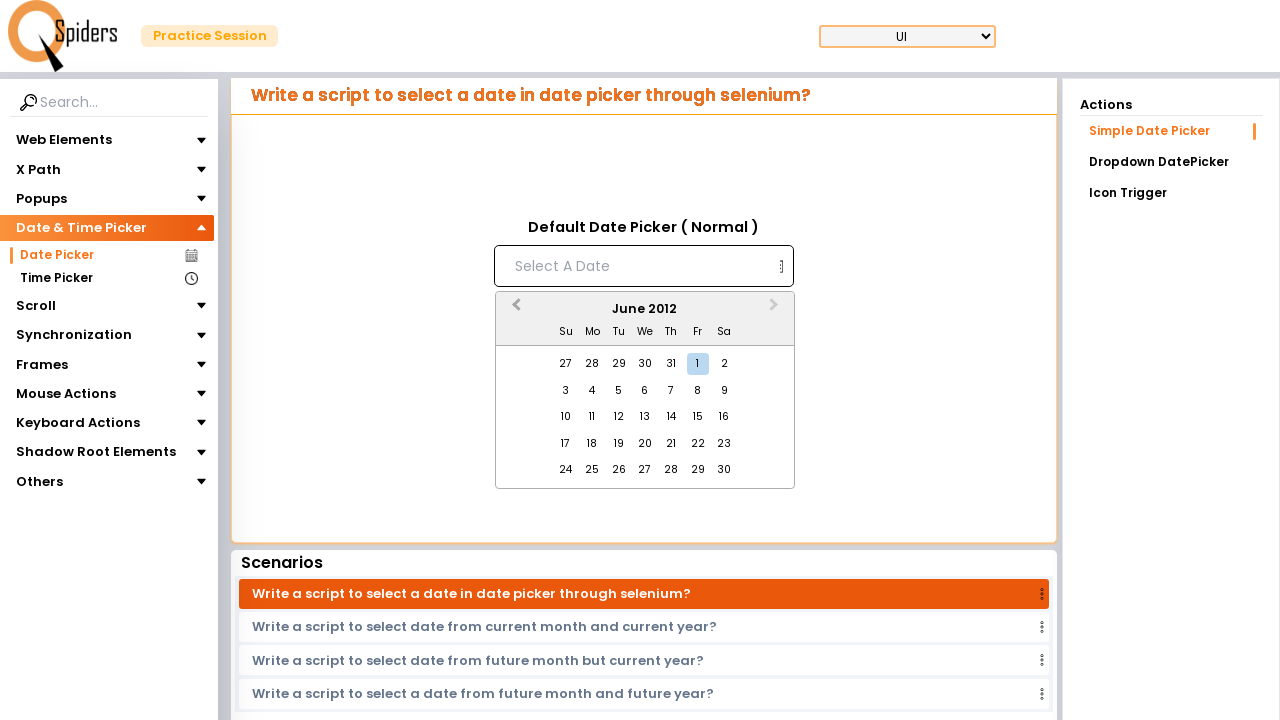

Waited 200ms for month transition
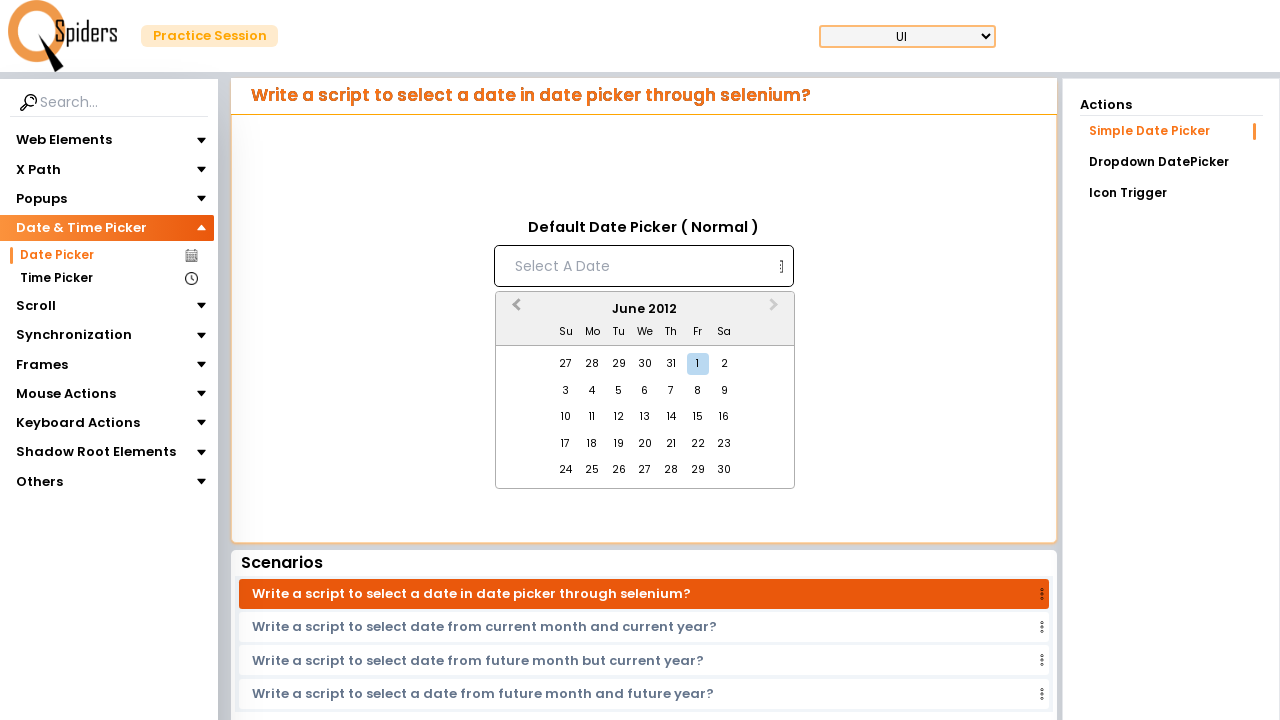

Clicked Previous Month button (currently at June 2012) at (514, 310) on [aria-label='Previous Month']
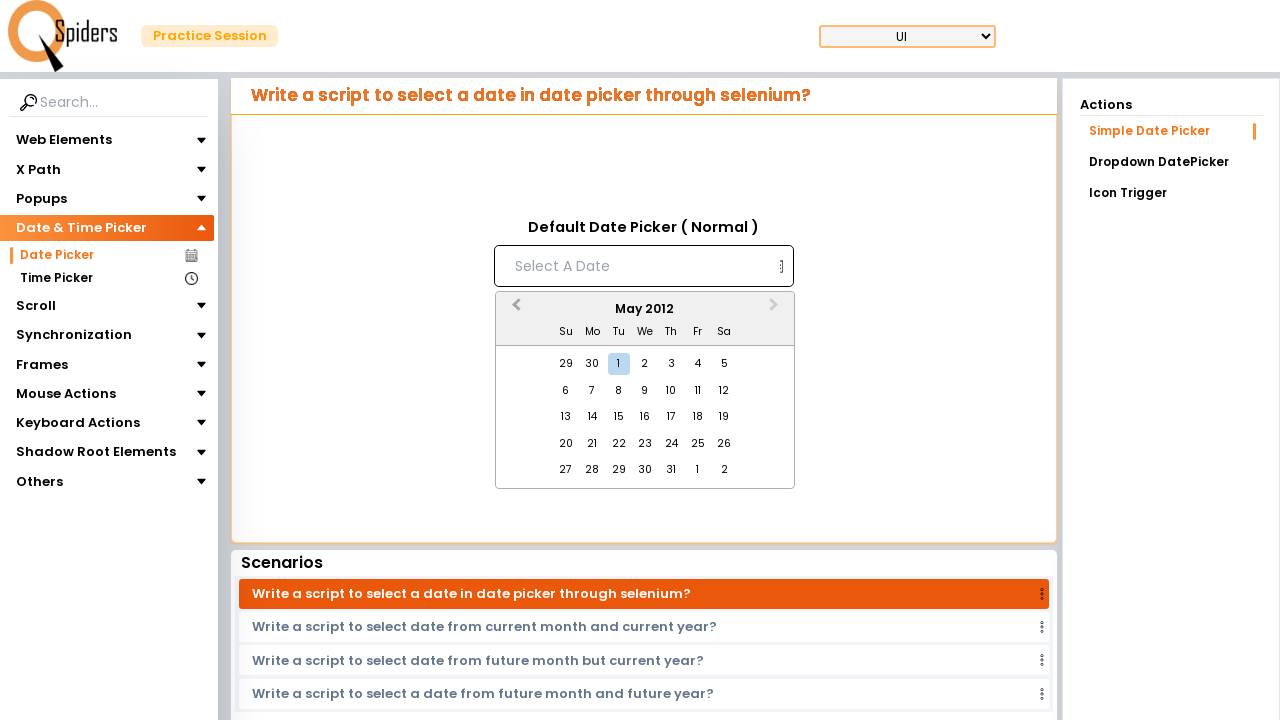

Waited 200ms for month transition
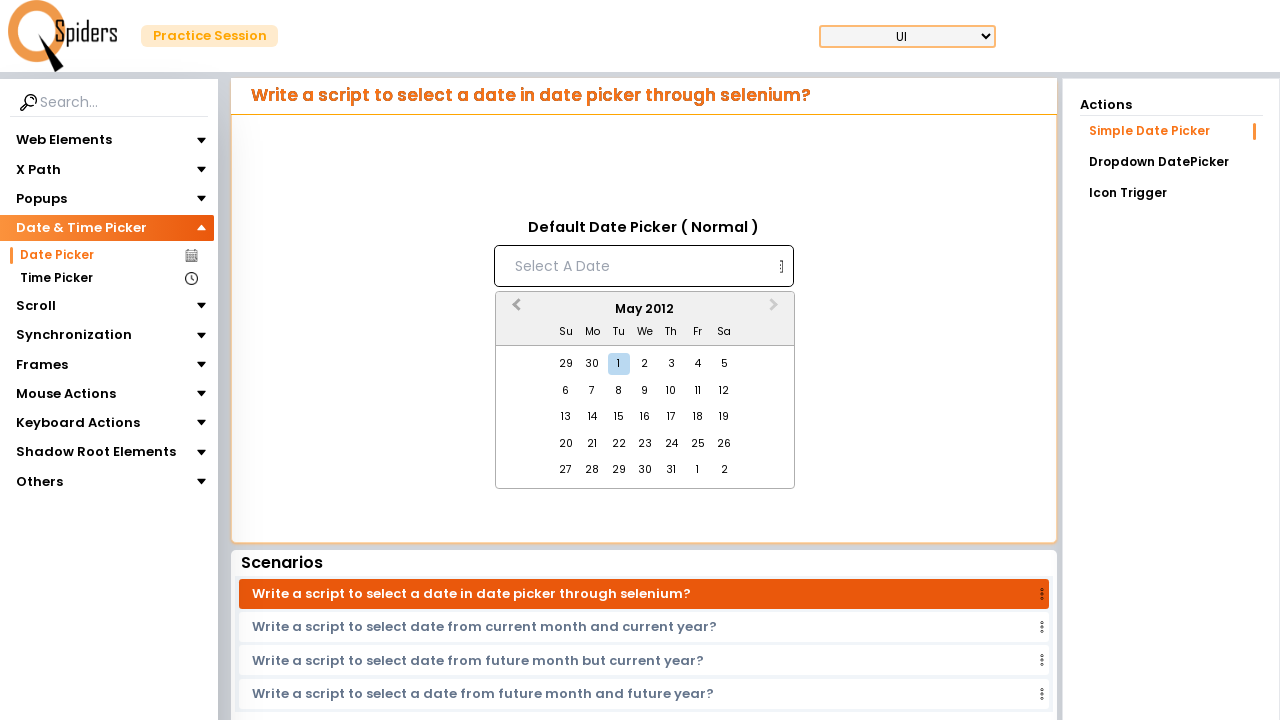

Clicked Previous Month button (currently at May 2012) at (514, 310) on [aria-label='Previous Month']
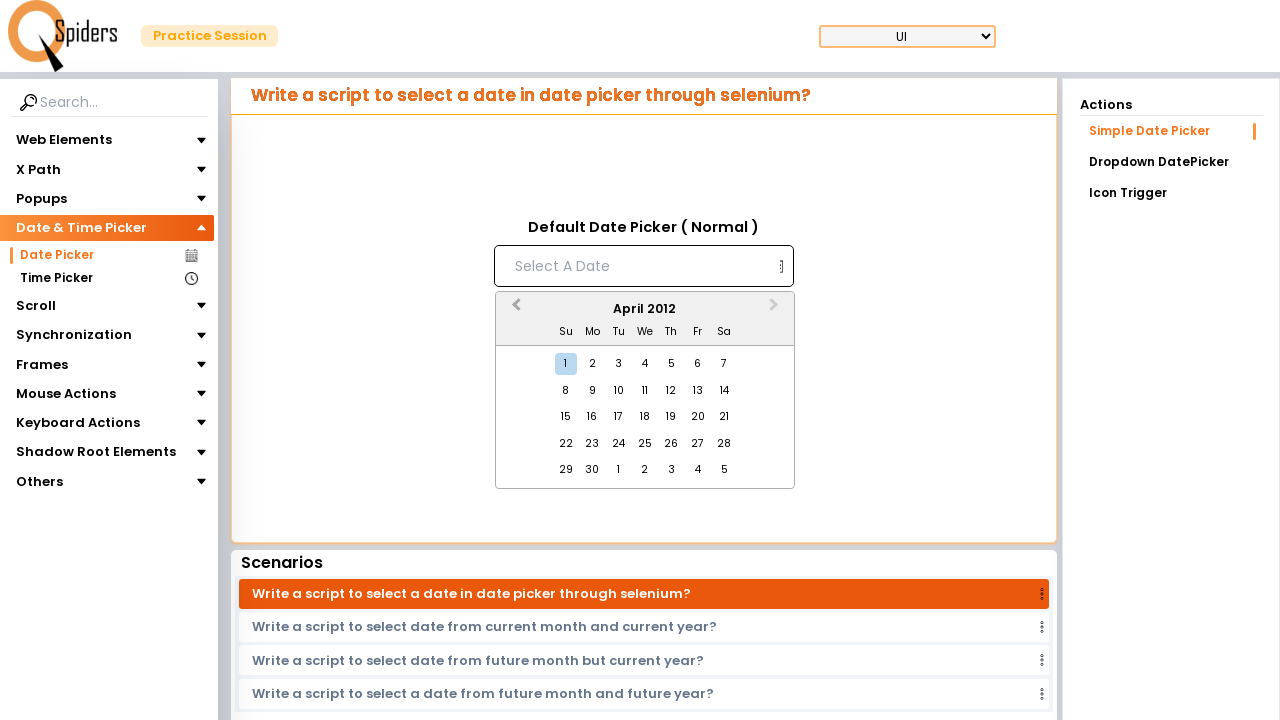

Waited 200ms for month transition
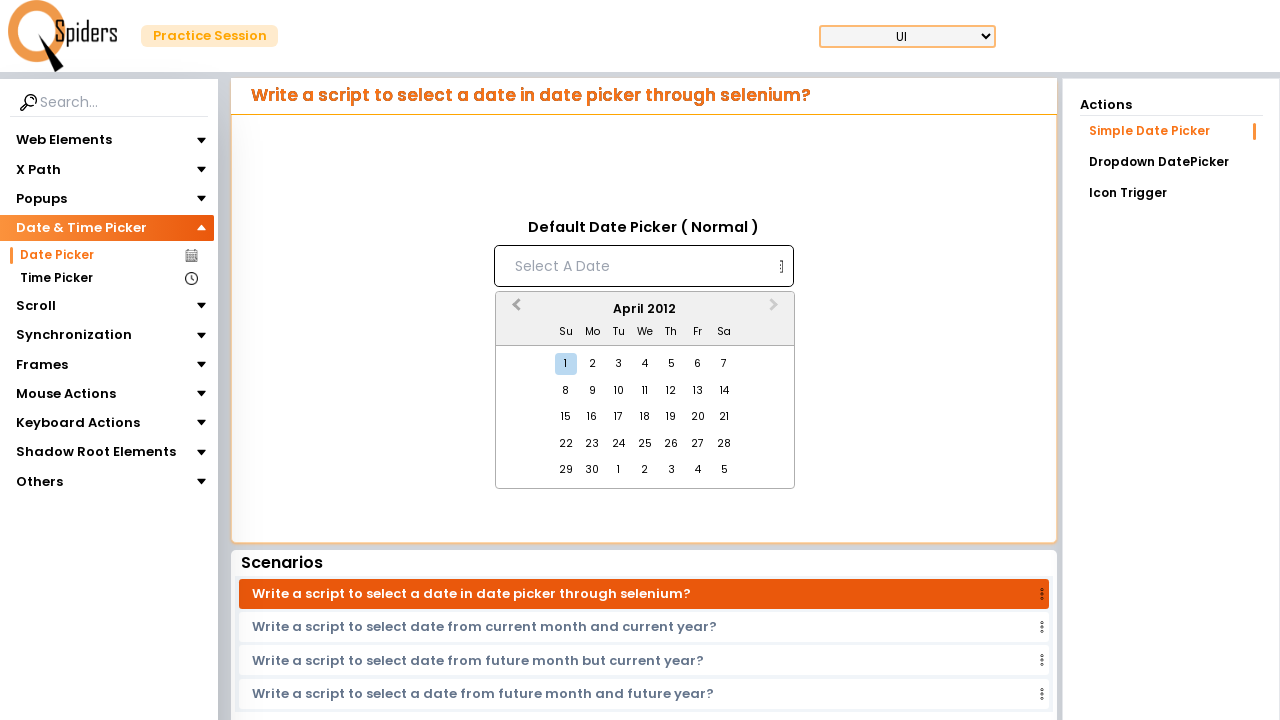

Clicked Previous Month button (currently at April 2012) at (514, 310) on [aria-label='Previous Month']
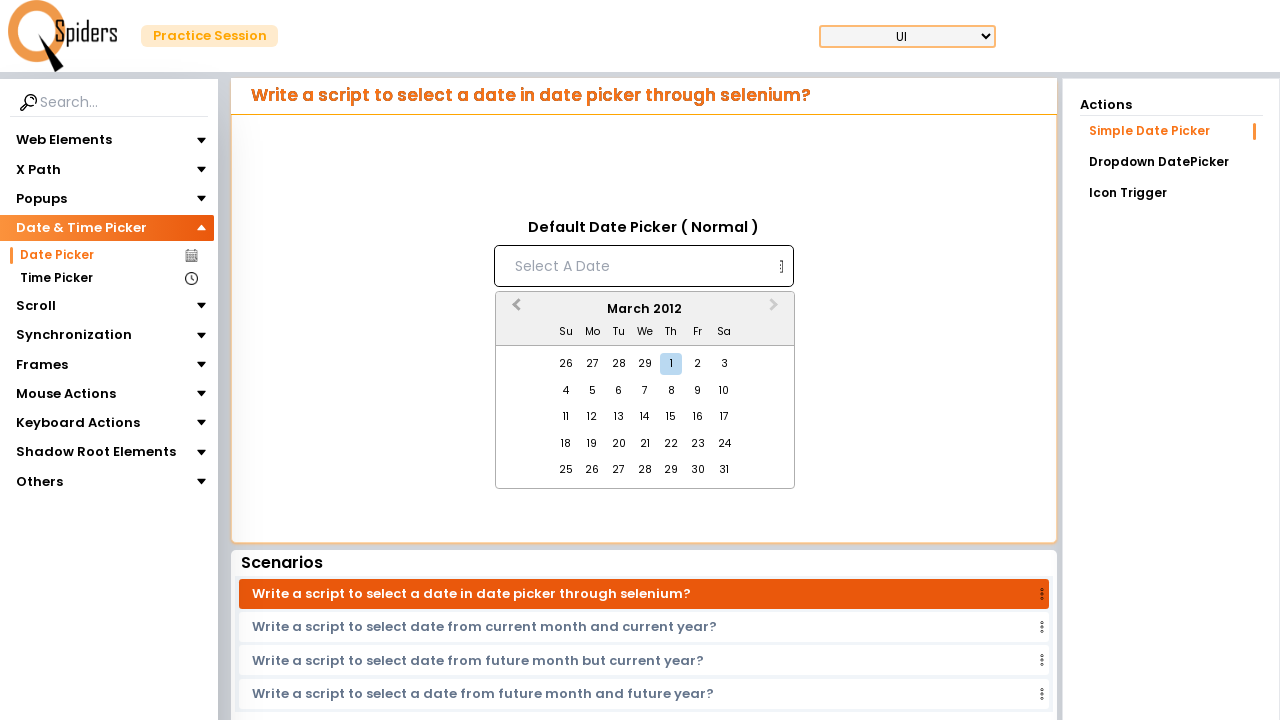

Waited 200ms for month transition
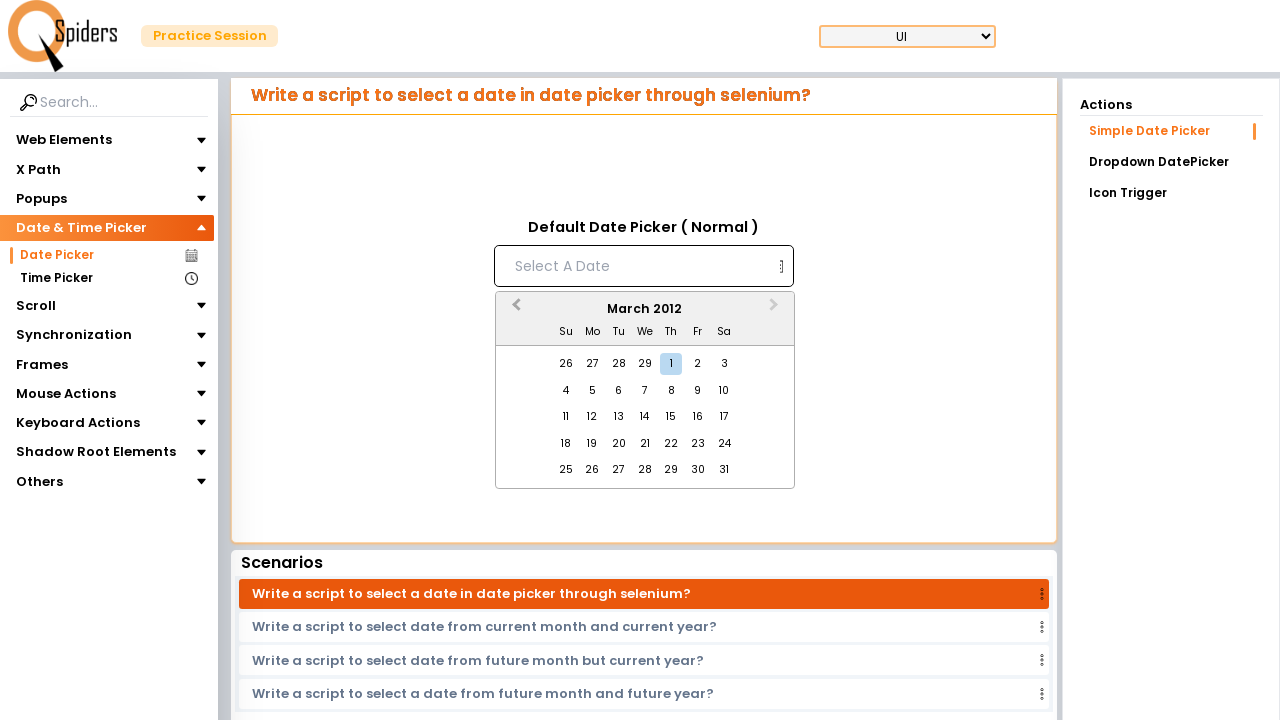

Clicked Previous Month button (currently at March 2012) at (514, 310) on [aria-label='Previous Month']
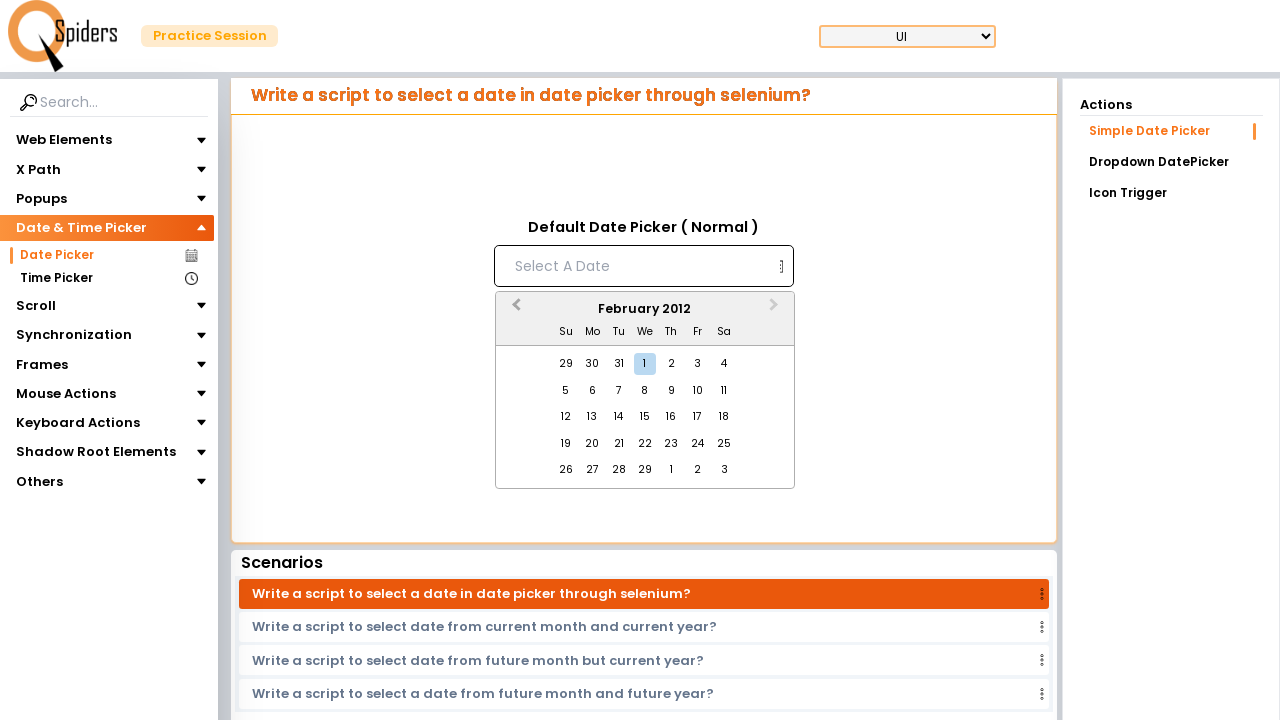

Waited 200ms for month transition
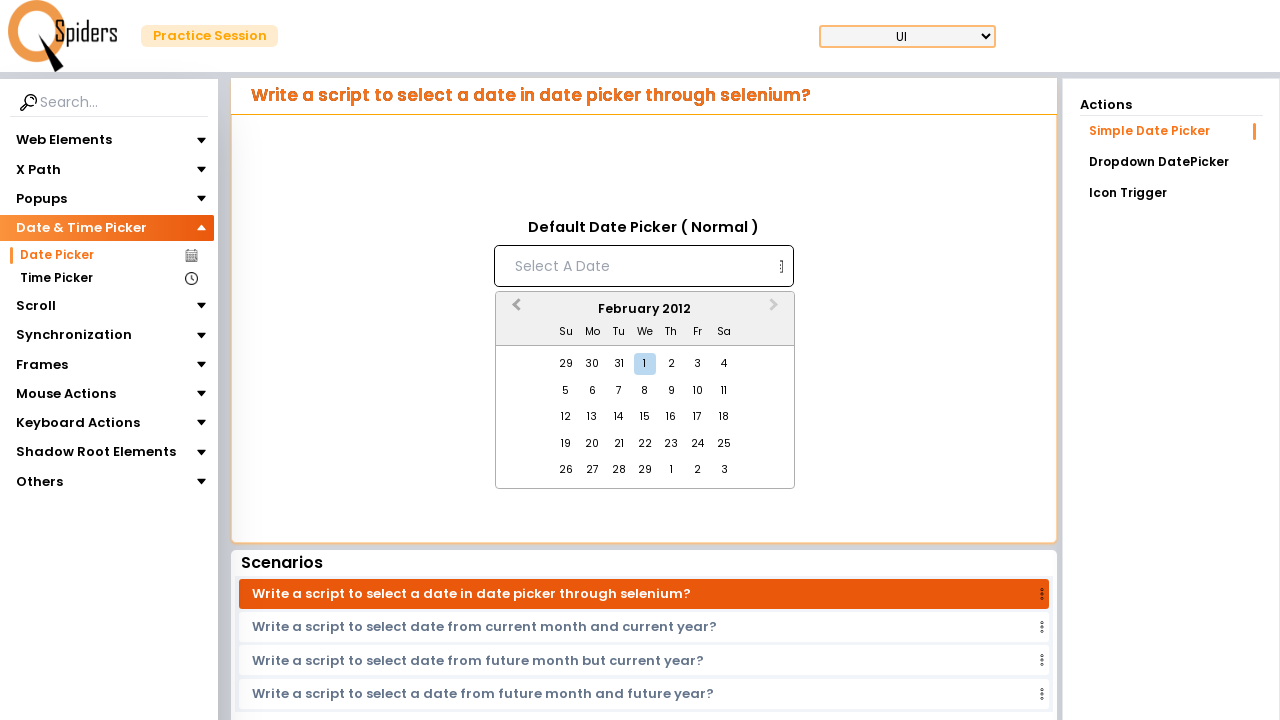

Clicked Previous Month button (currently at February 2012) at (514, 310) on [aria-label='Previous Month']
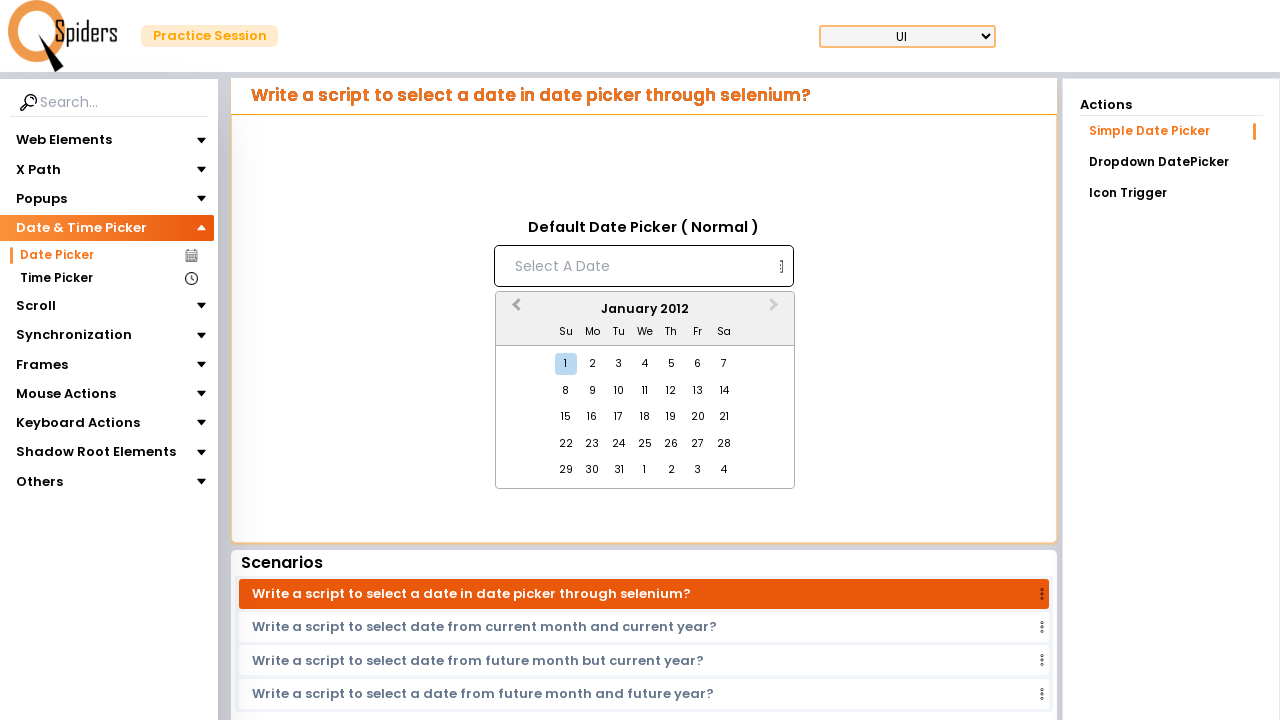

Waited 200ms for month transition
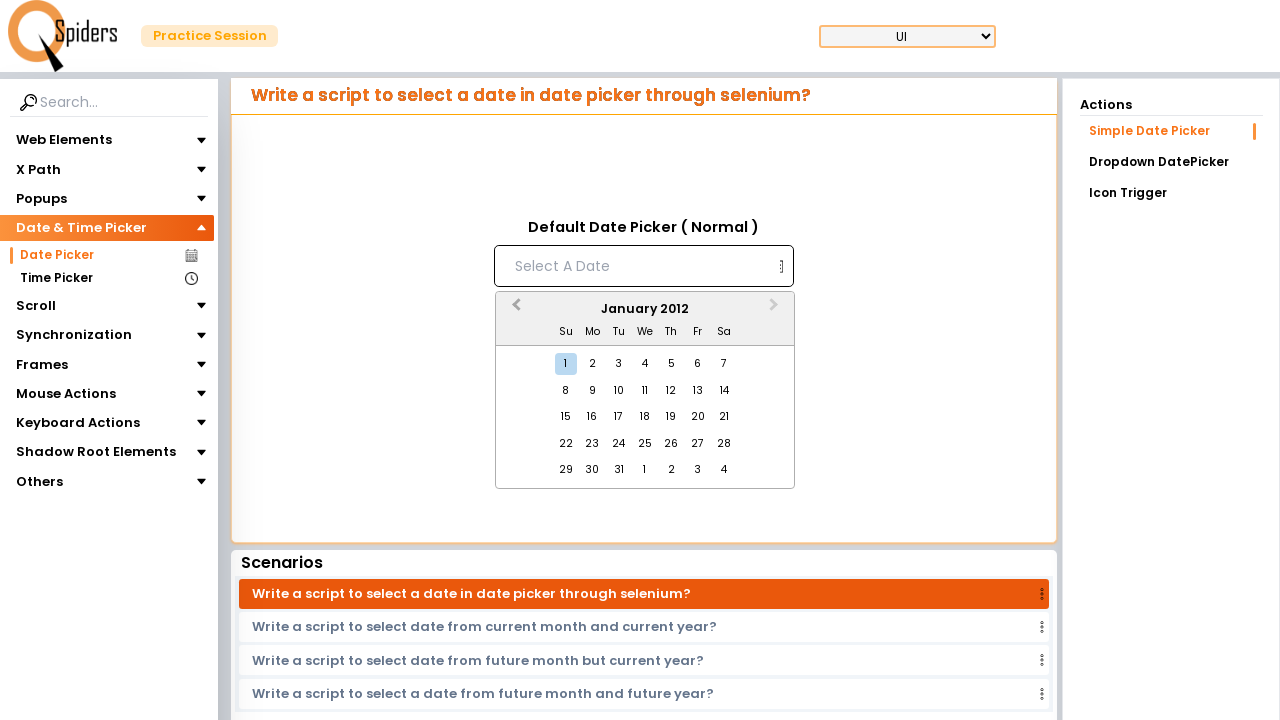

Clicked Previous Month button (currently at January 2012) at (514, 310) on [aria-label='Previous Month']
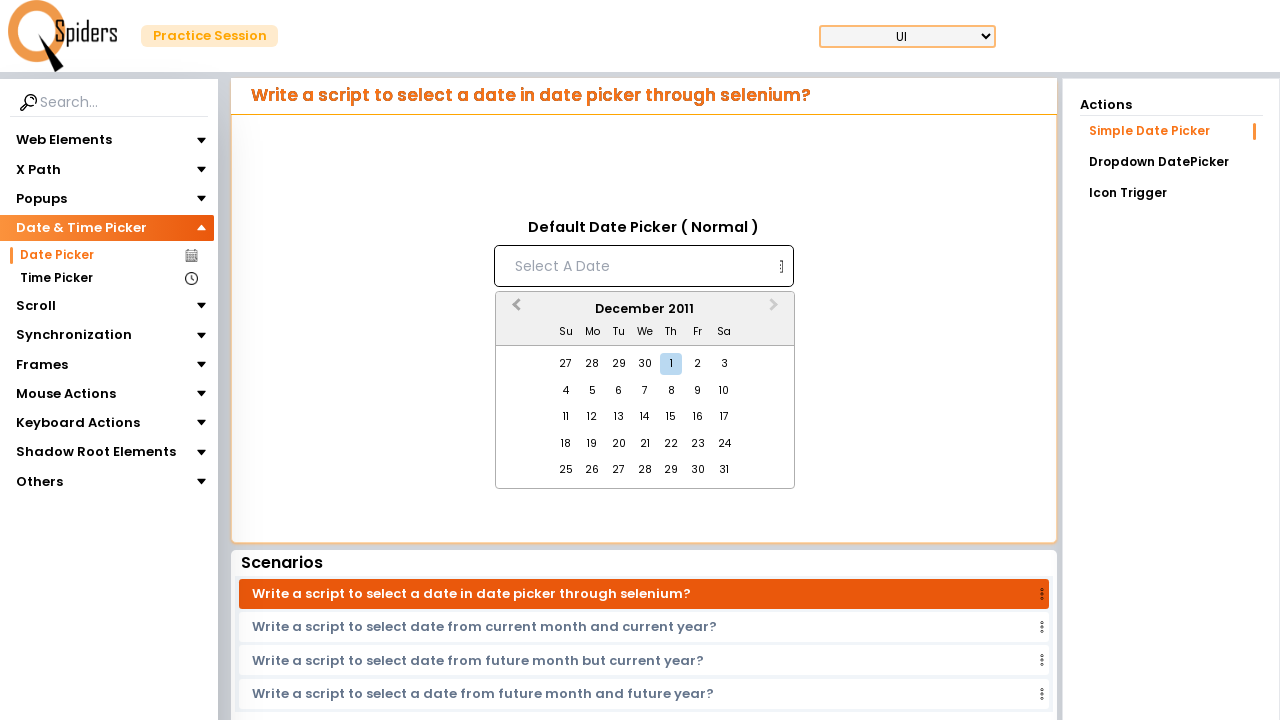

Waited 200ms for month transition
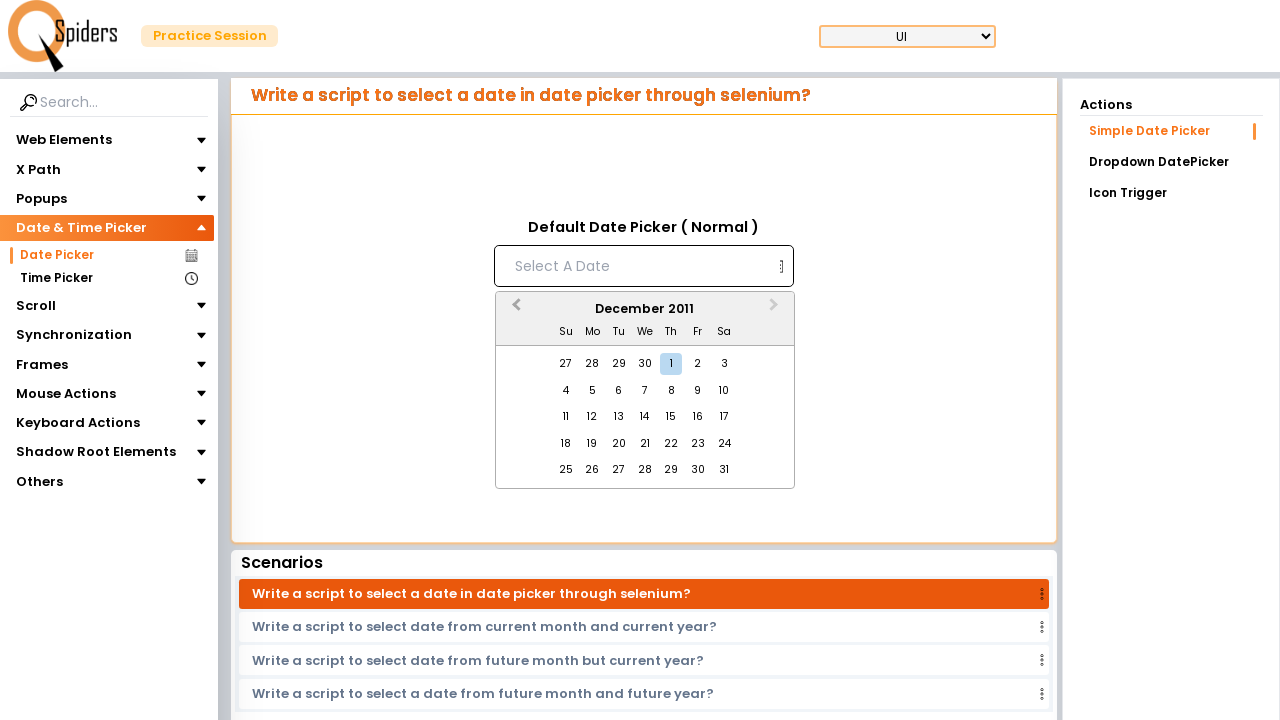

Clicked Previous Month button (currently at December 2011) at (514, 310) on [aria-label='Previous Month']
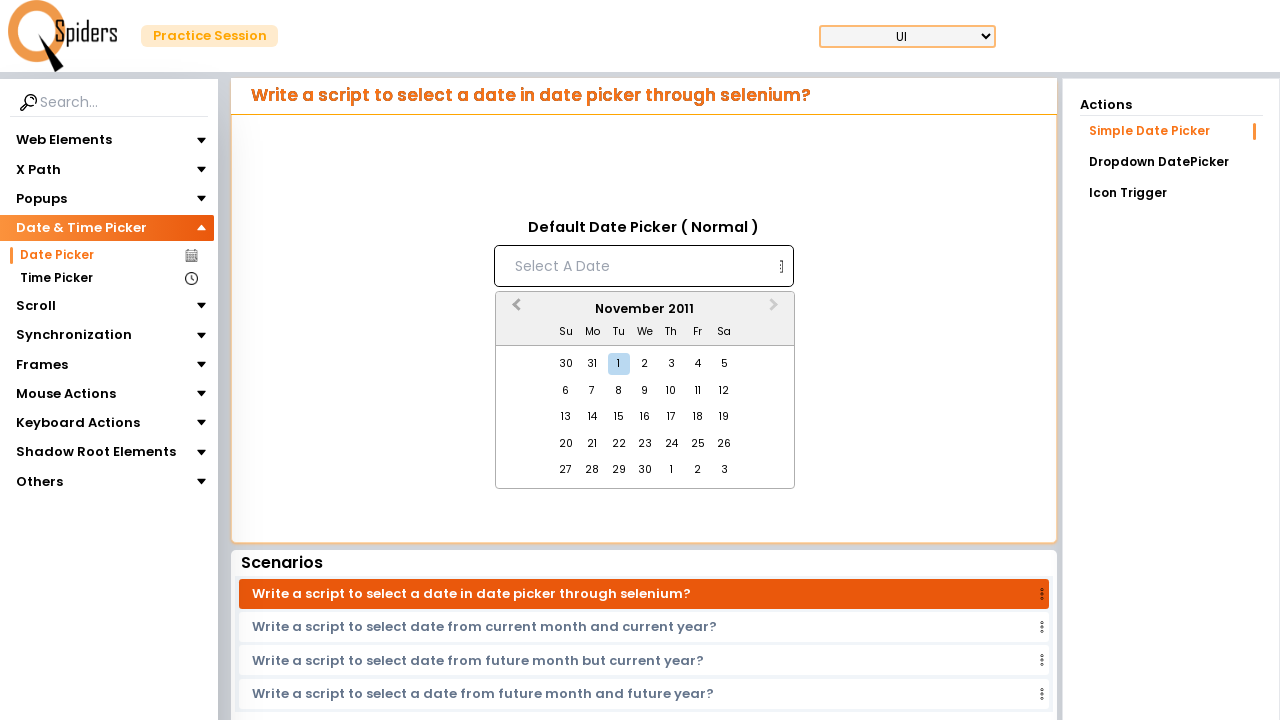

Waited 200ms for month transition
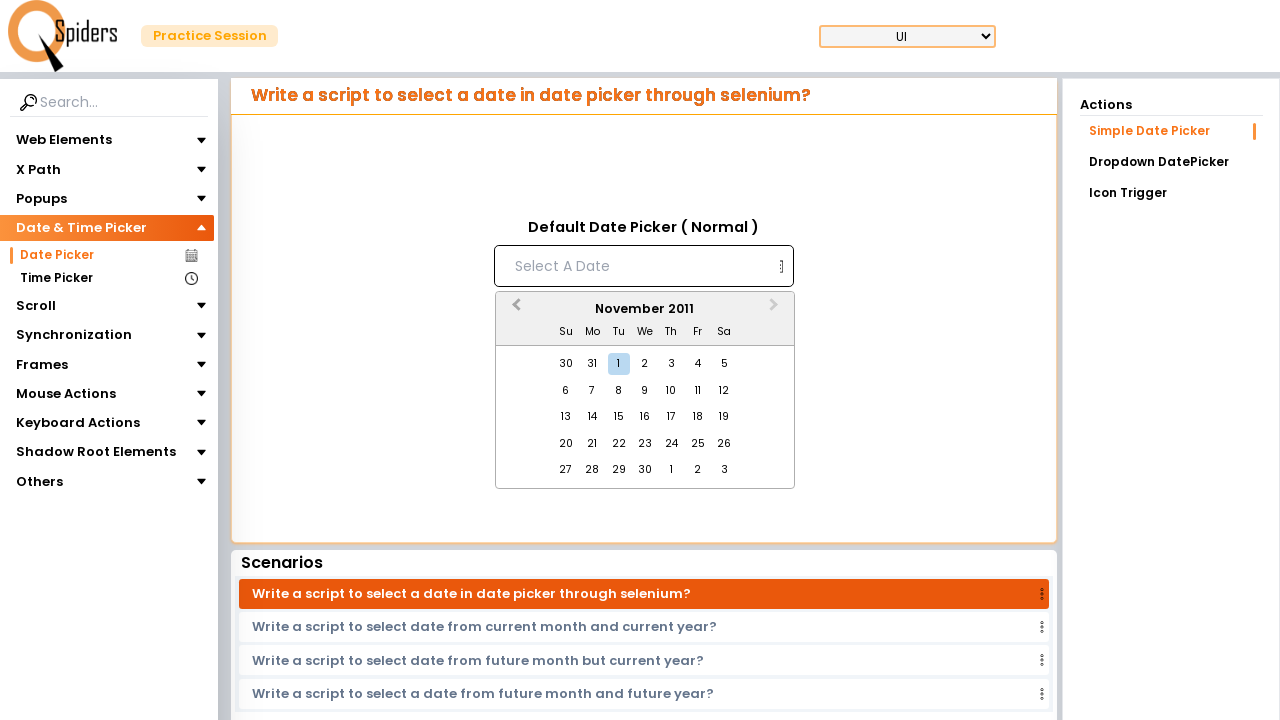

Clicked Previous Month button (currently at November 2011) at (514, 310) on [aria-label='Previous Month']
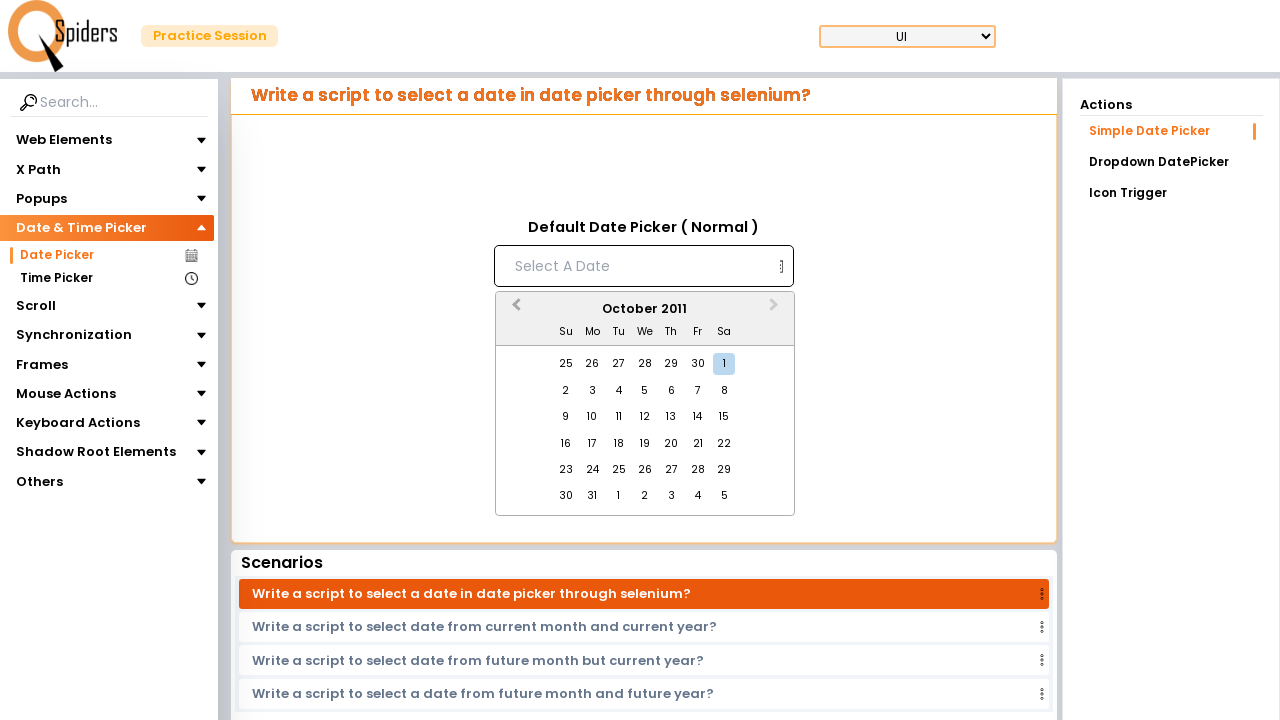

Waited 200ms for month transition
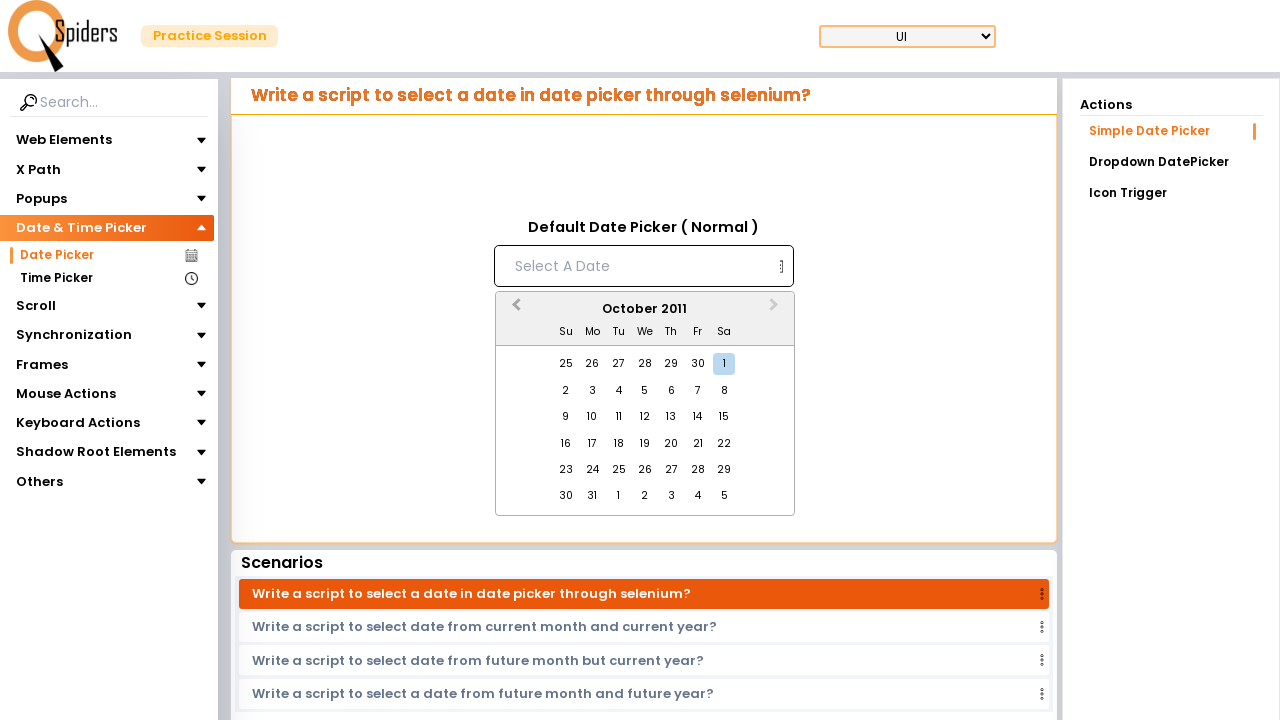

Clicked Previous Month button (currently at October 2011) at (514, 310) on [aria-label='Previous Month']
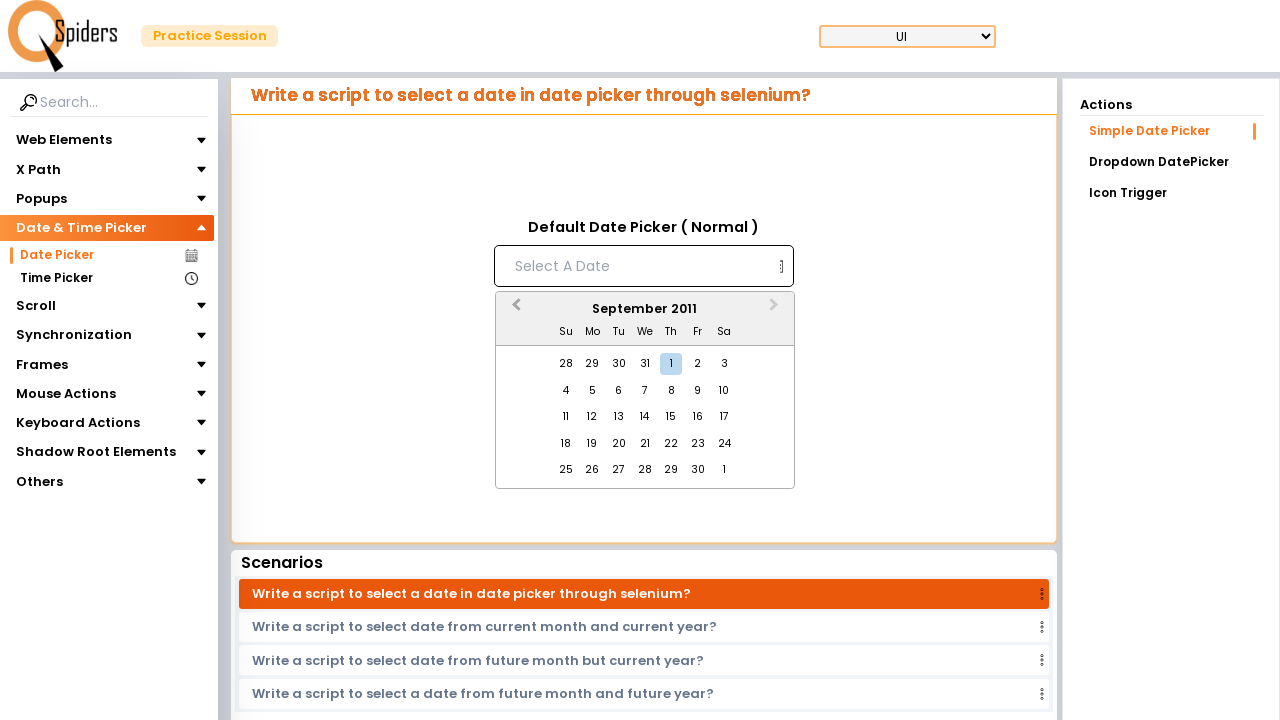

Waited 200ms for month transition
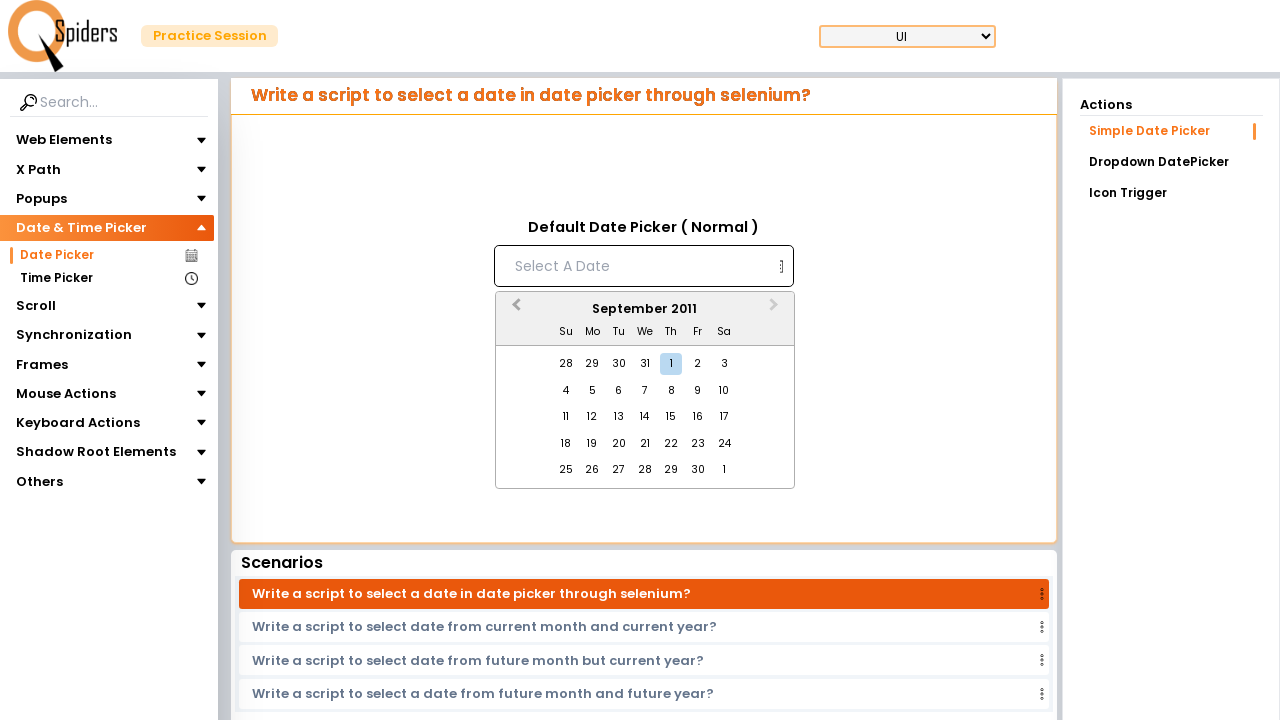

Clicked Previous Month button (currently at September 2011) at (514, 310) on [aria-label='Previous Month']
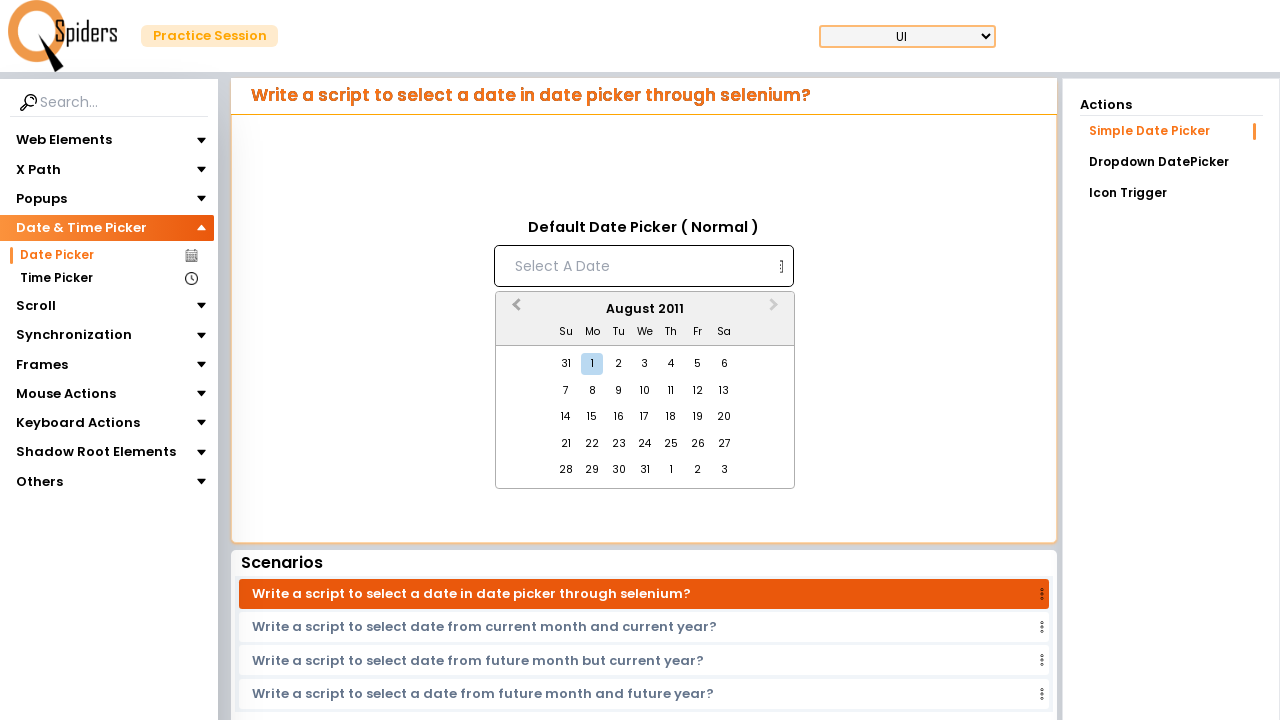

Waited 200ms for month transition
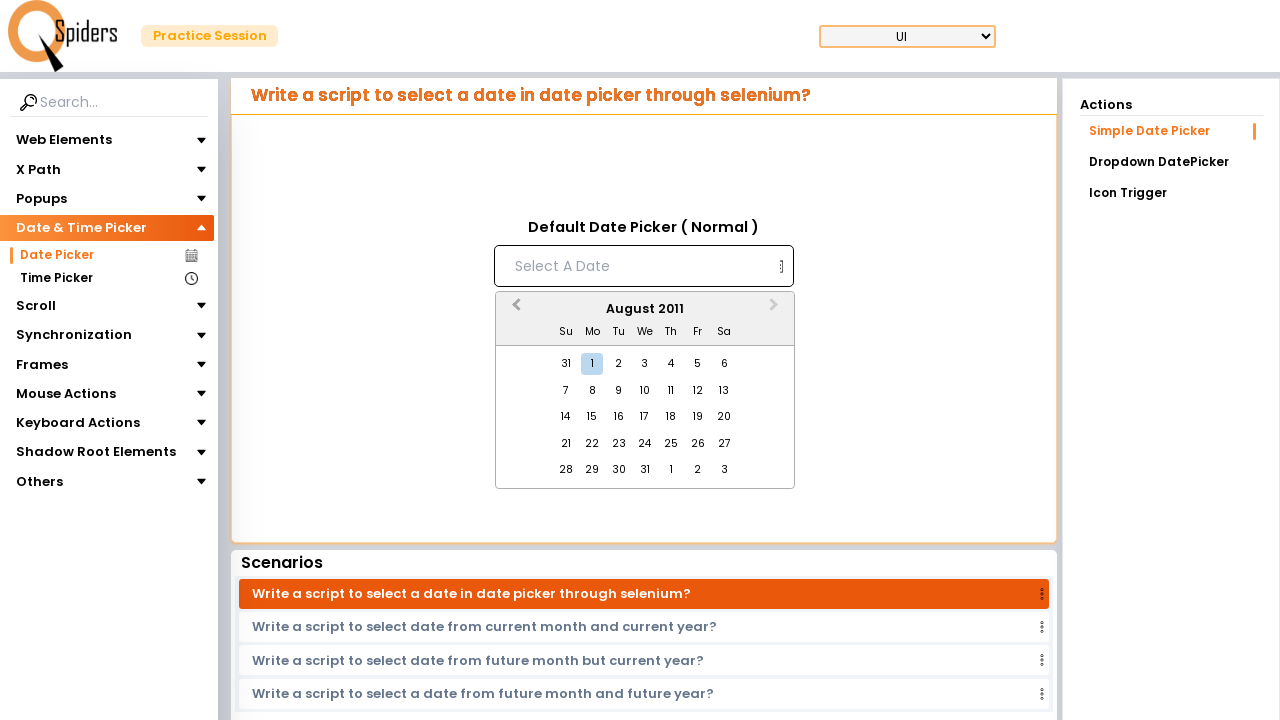

Clicked Previous Month button (currently at August 2011) at (514, 310) on [aria-label='Previous Month']
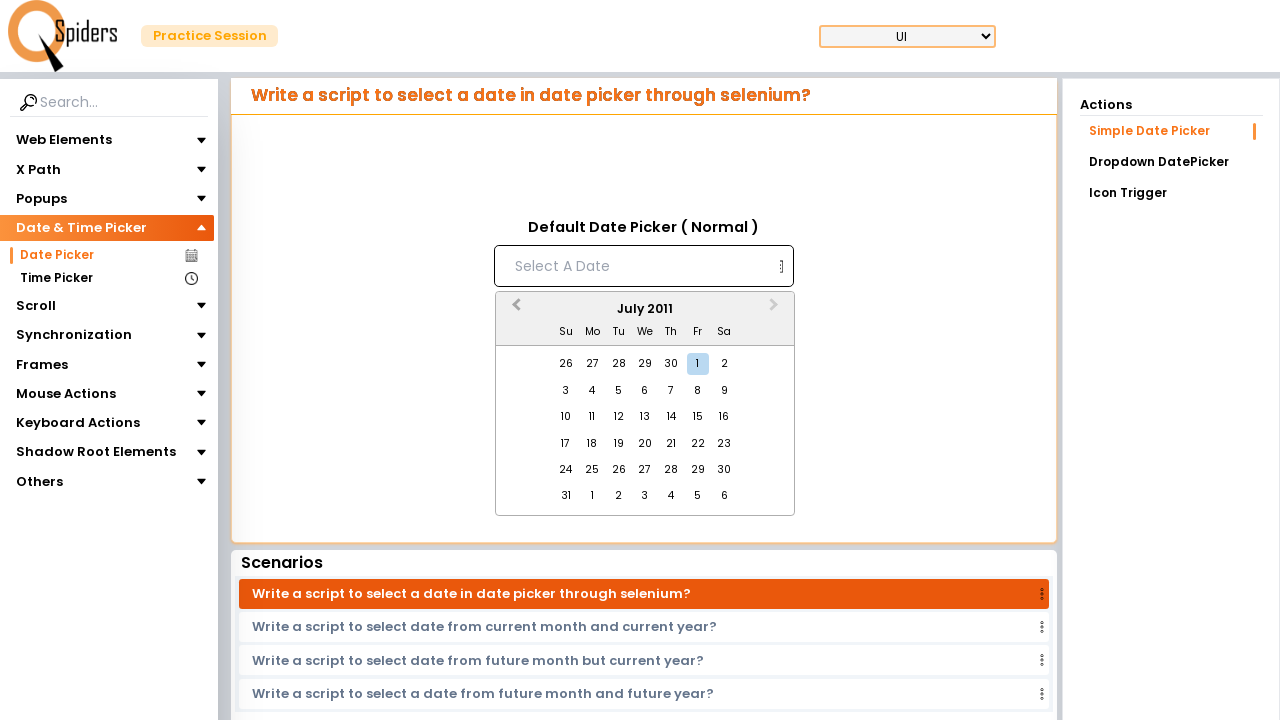

Waited 200ms for month transition
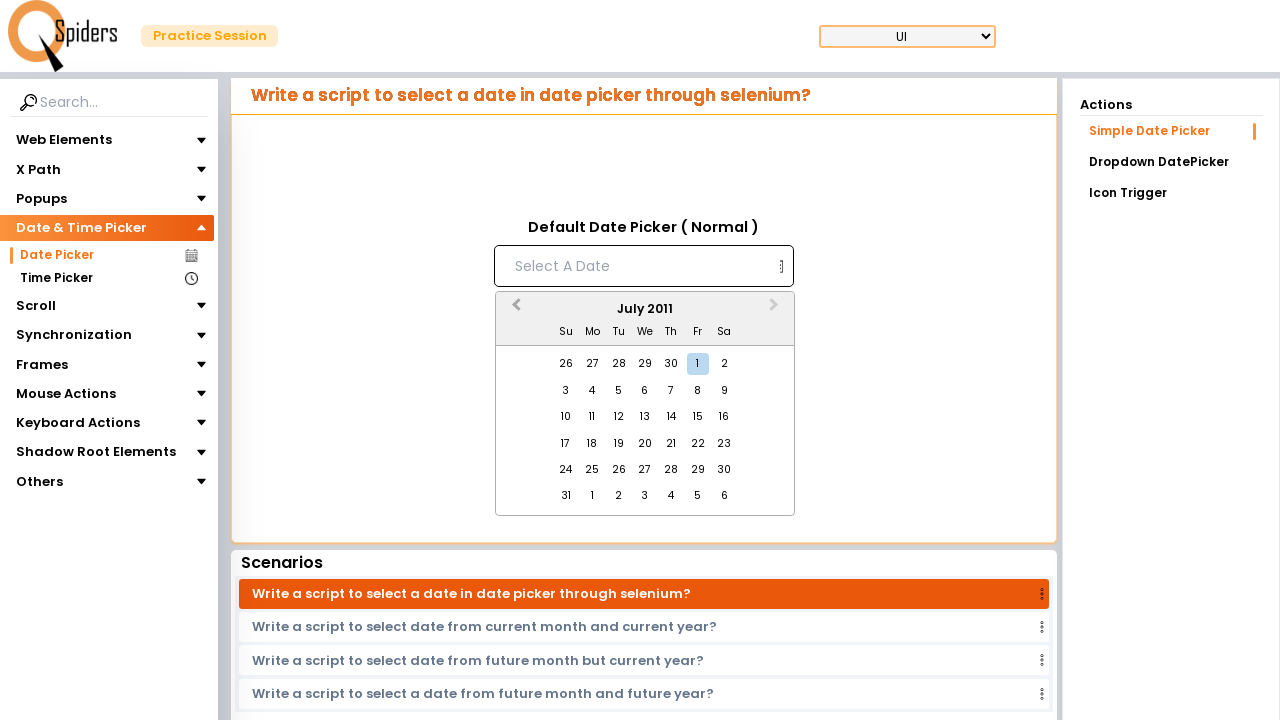

Clicked Previous Month button (currently at July 2011) at (514, 310) on [aria-label='Previous Month']
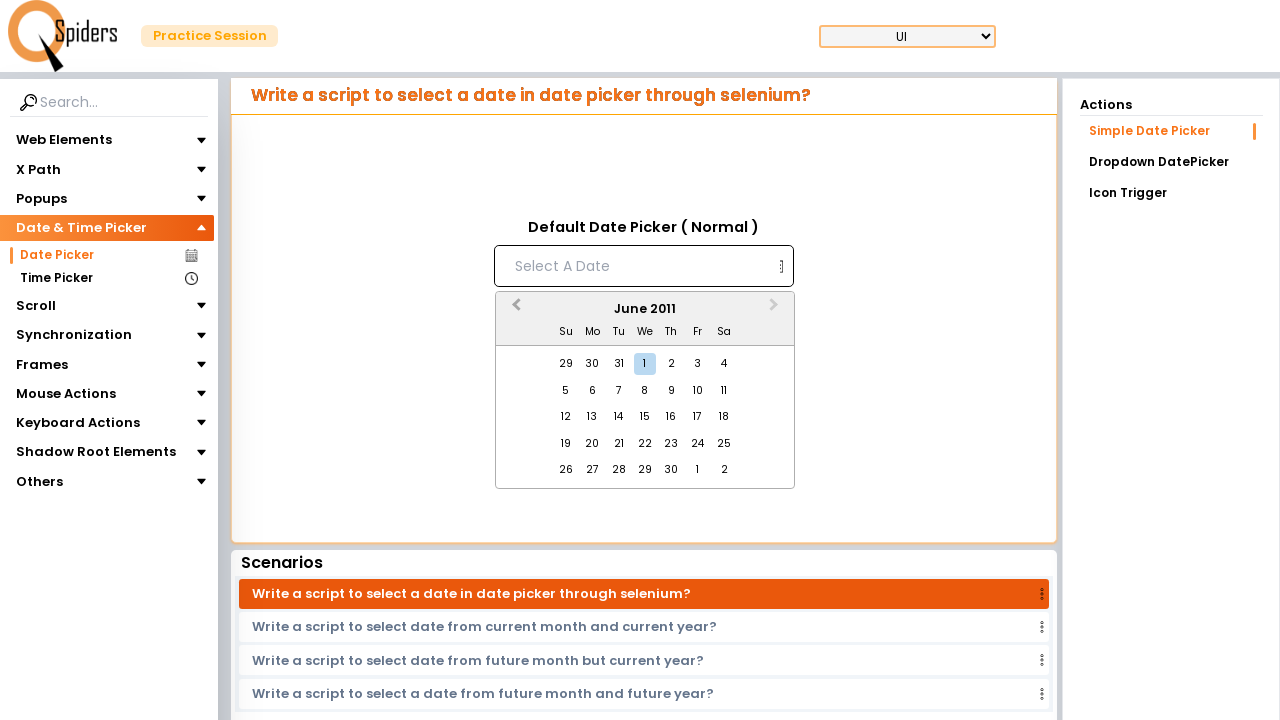

Waited 200ms for month transition
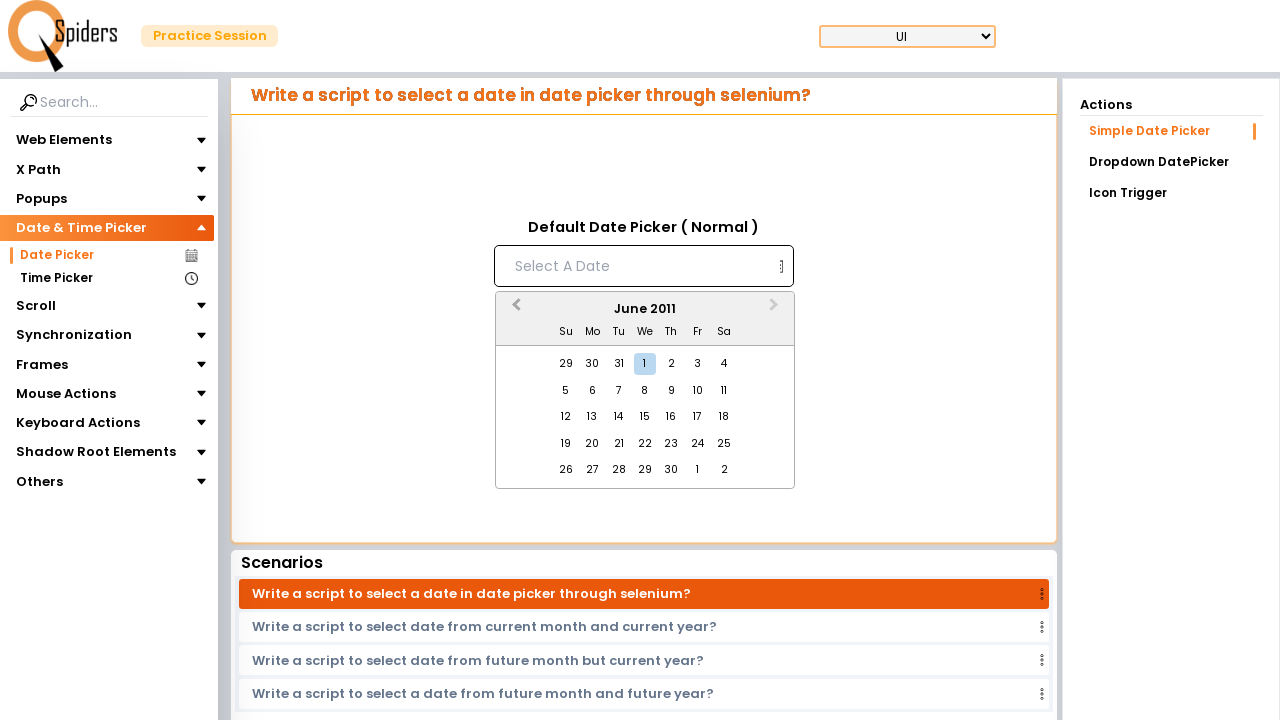

Clicked Previous Month button (currently at June 2011) at (514, 310) on [aria-label='Previous Month']
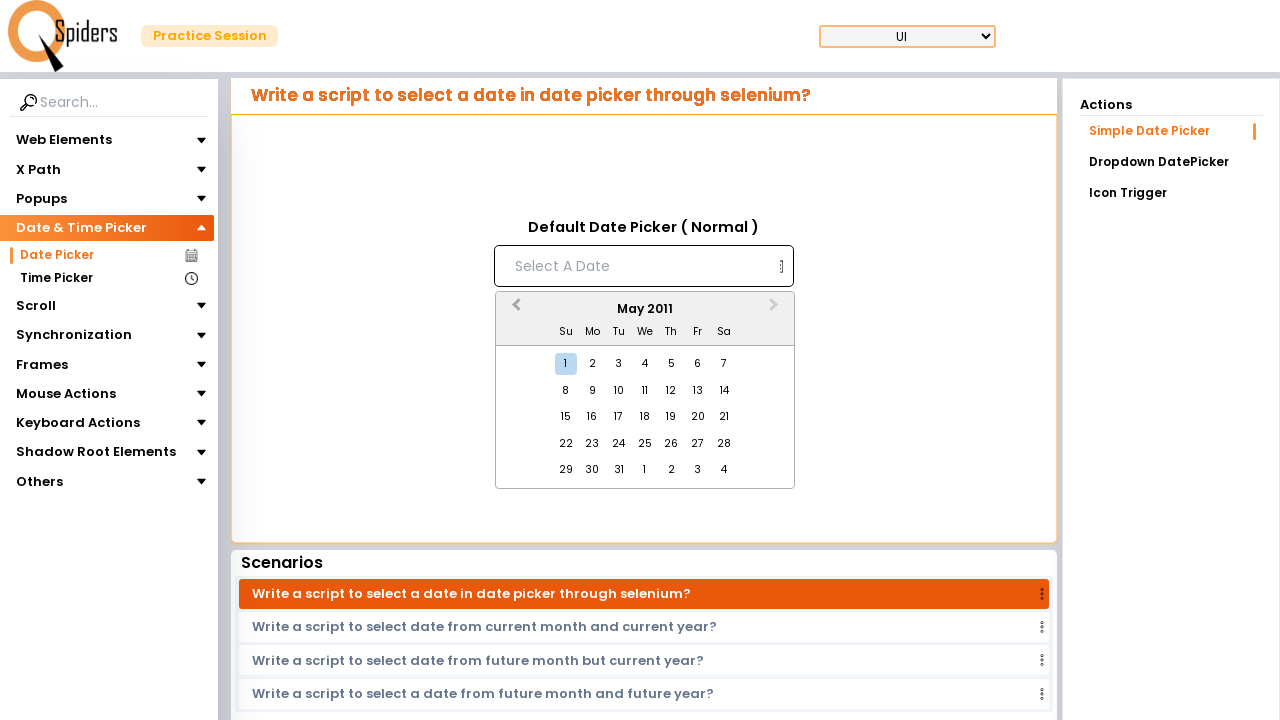

Waited 200ms for month transition
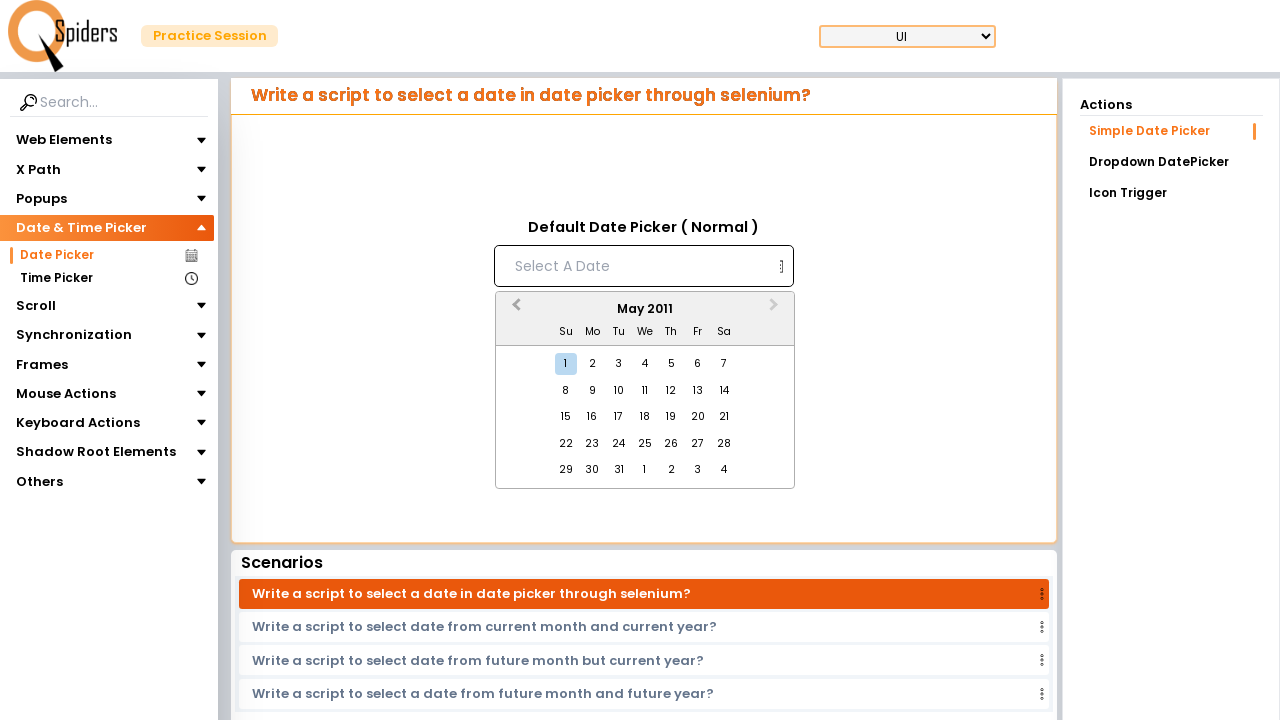

Clicked Previous Month button (currently at May 2011) at (514, 310) on [aria-label='Previous Month']
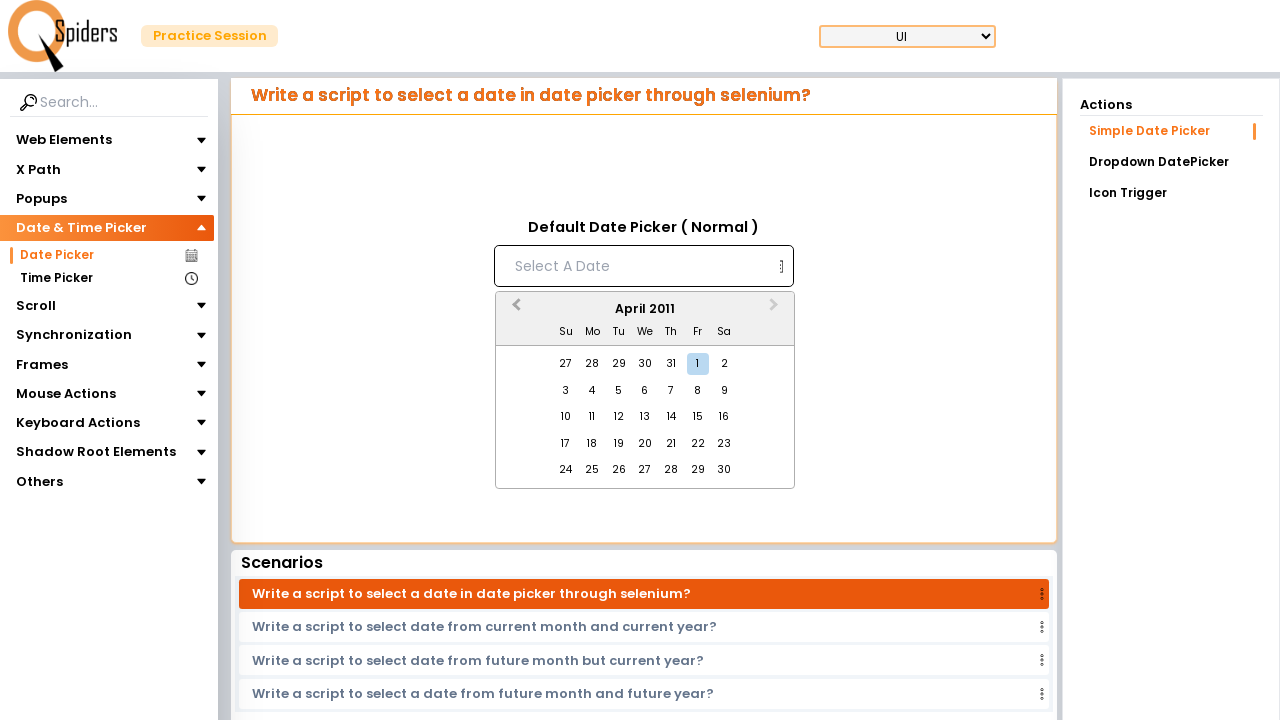

Waited 200ms for month transition
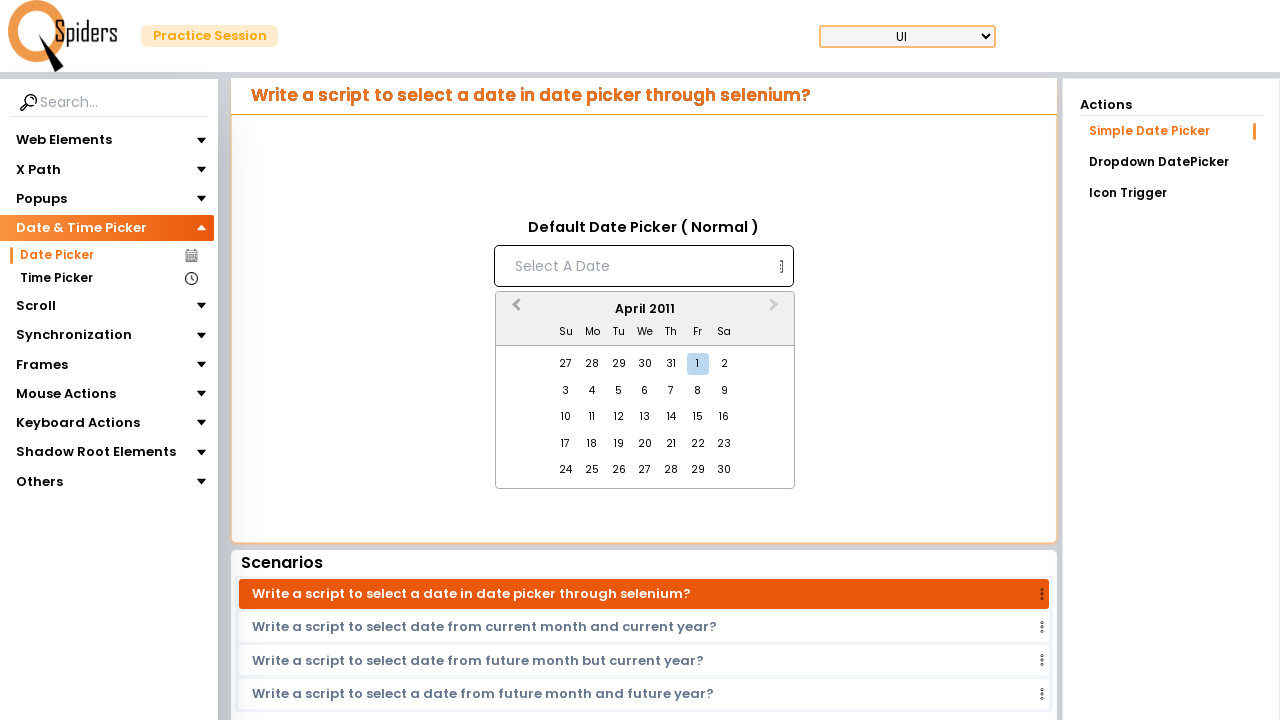

Clicked Previous Month button (currently at April 2011) at (514, 310) on [aria-label='Previous Month']
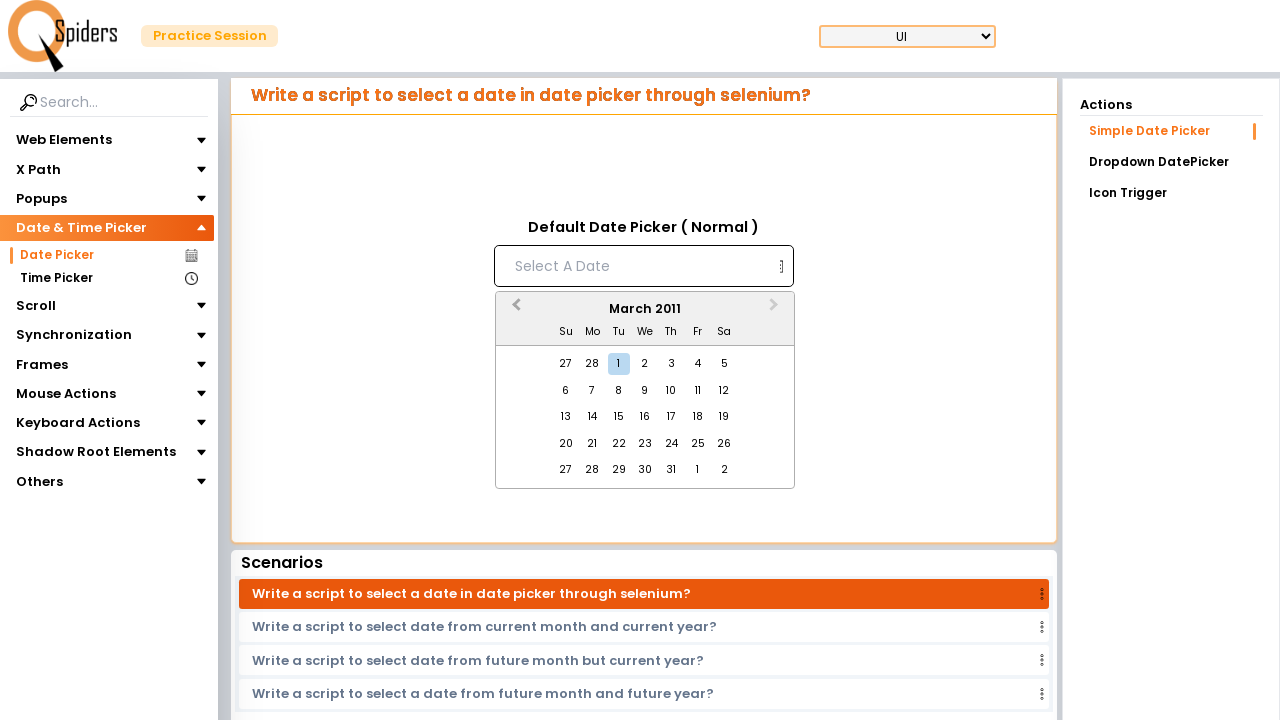

Waited 200ms for month transition
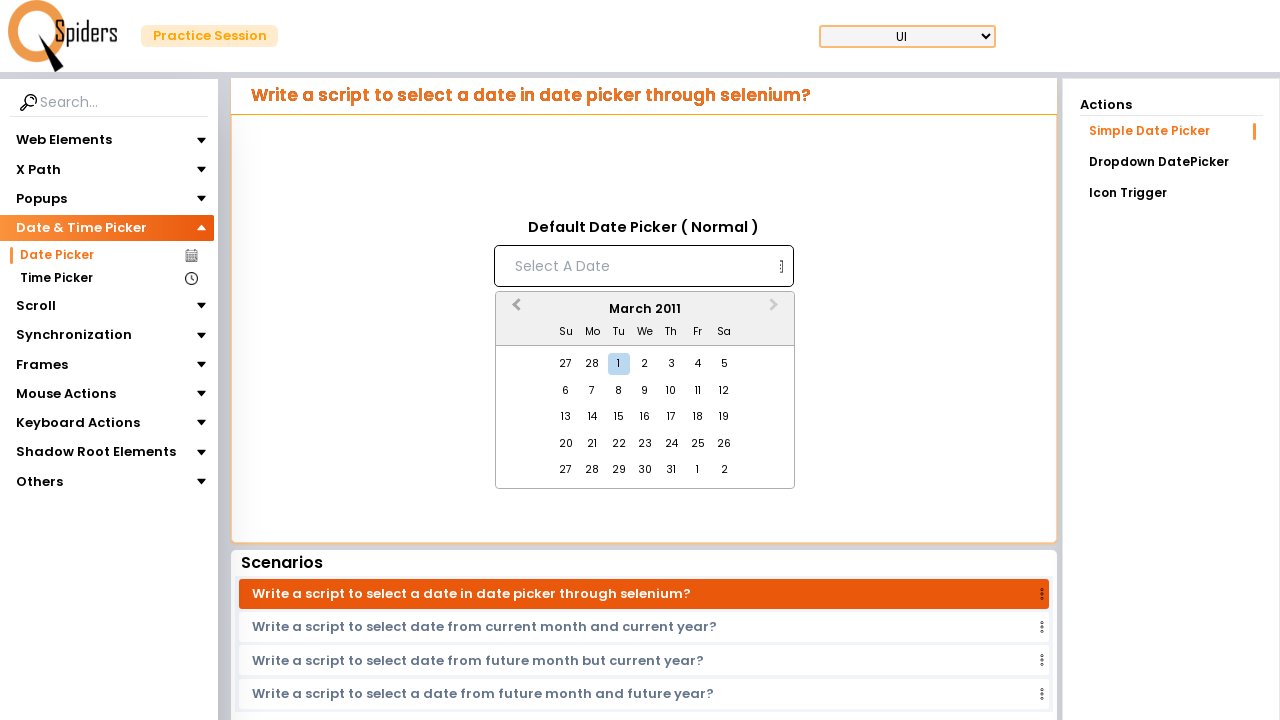

Clicked Previous Month button (currently at March 2011) at (514, 310) on [aria-label='Previous Month']
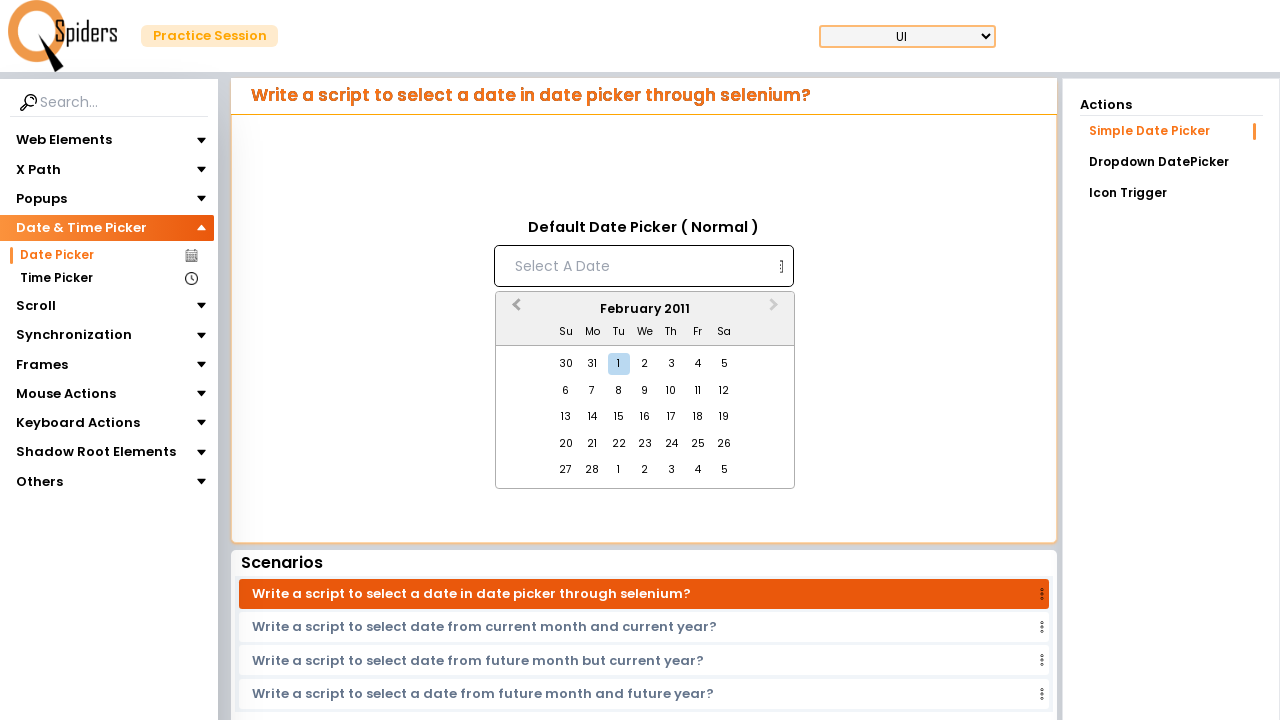

Waited 200ms for month transition
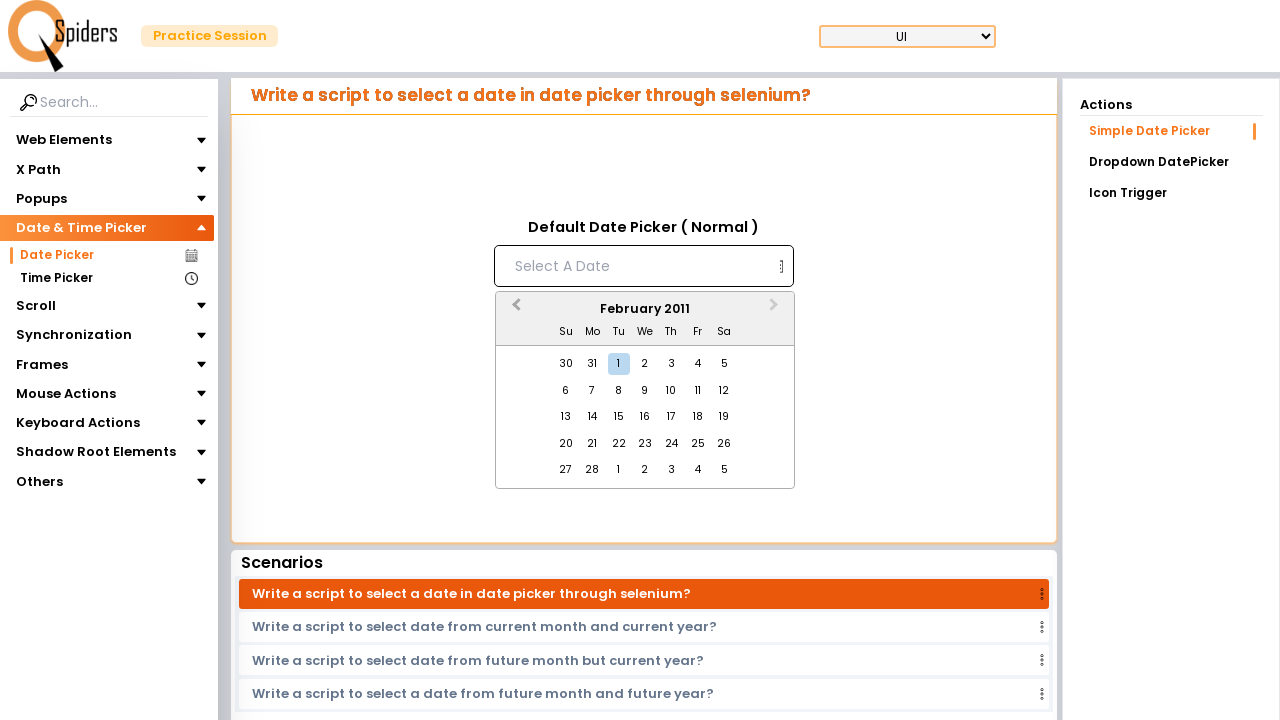

Clicked Previous Month button (currently at February 2011) at (514, 310) on [aria-label='Previous Month']
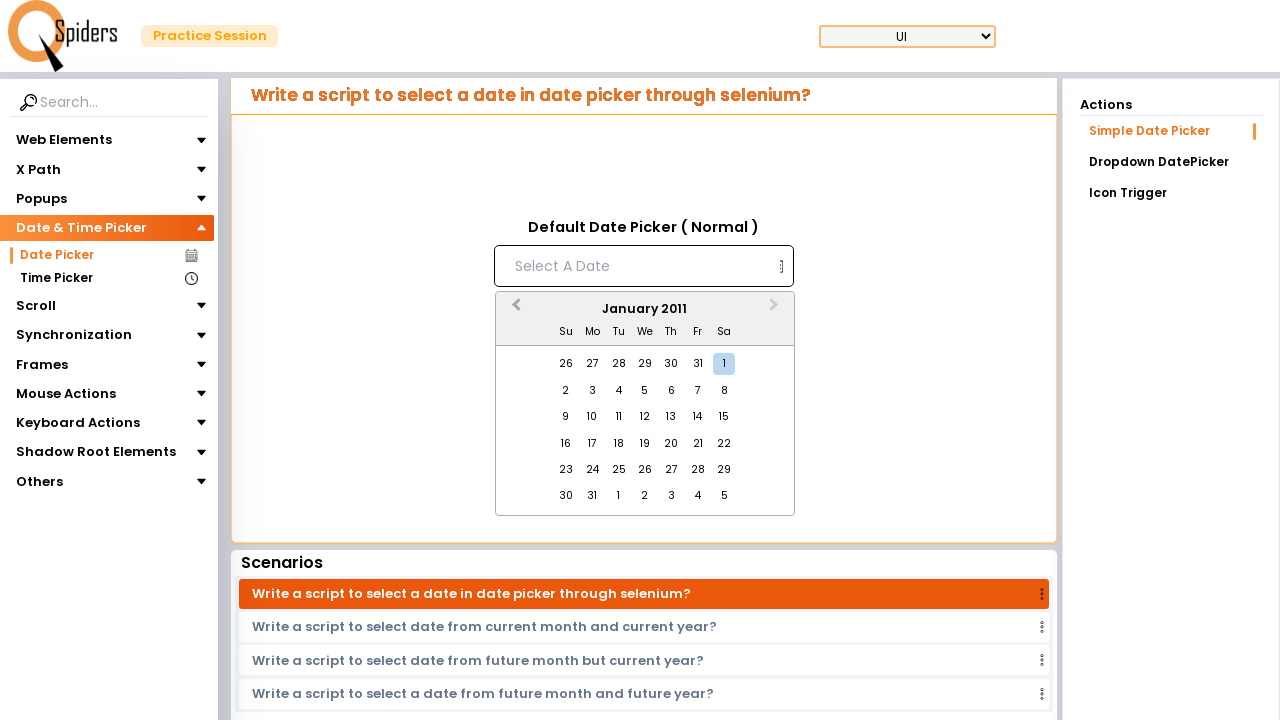

Waited 200ms for month transition
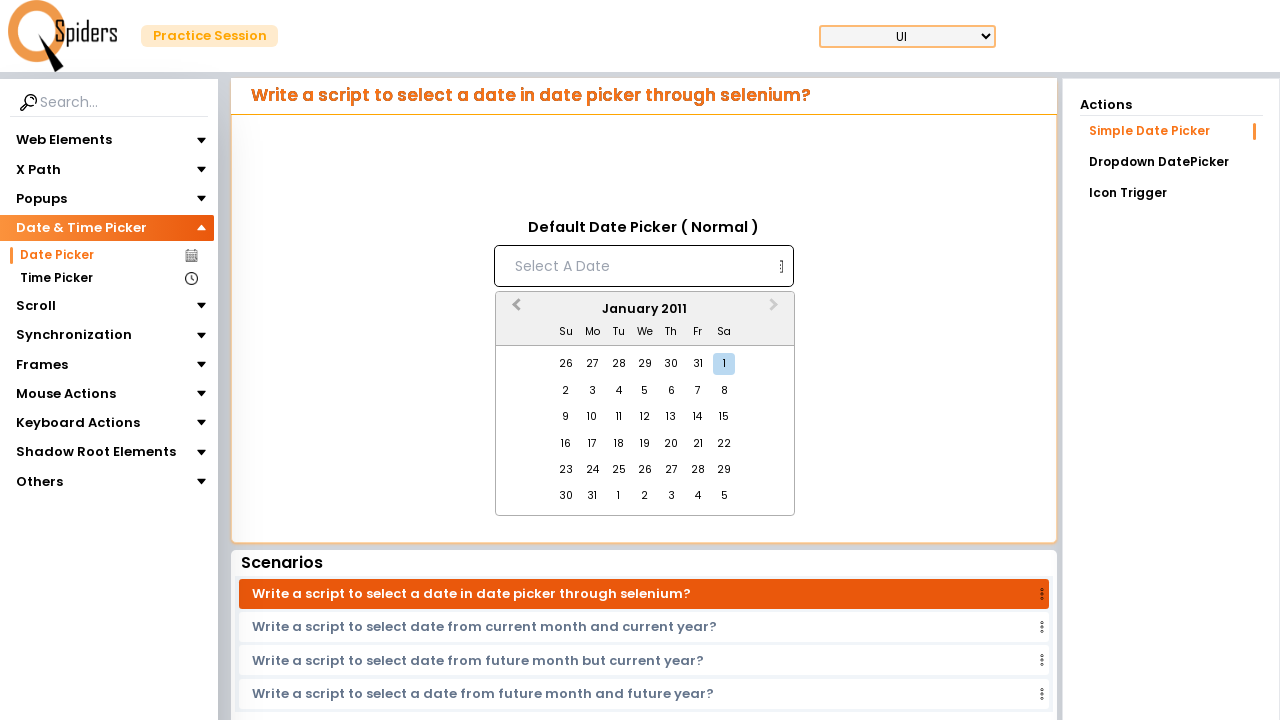

Clicked Previous Month button (currently at January 2011) at (514, 310) on [aria-label='Previous Month']
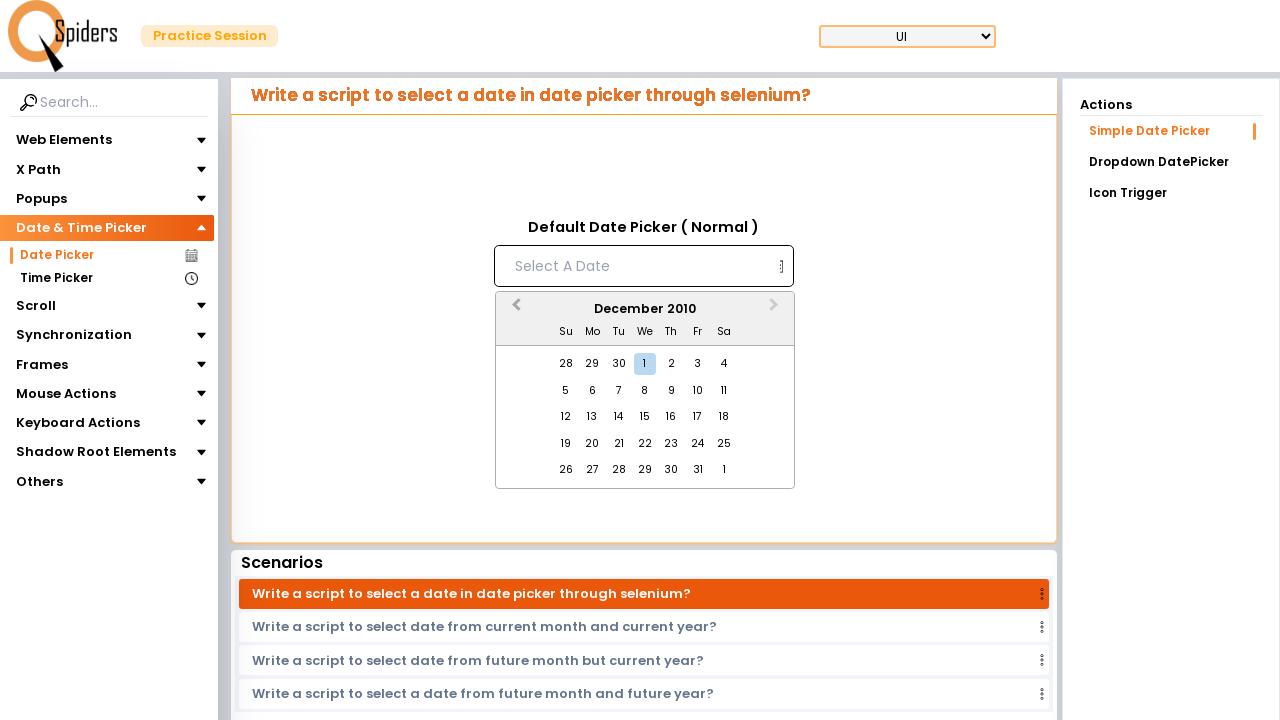

Waited 200ms for month transition
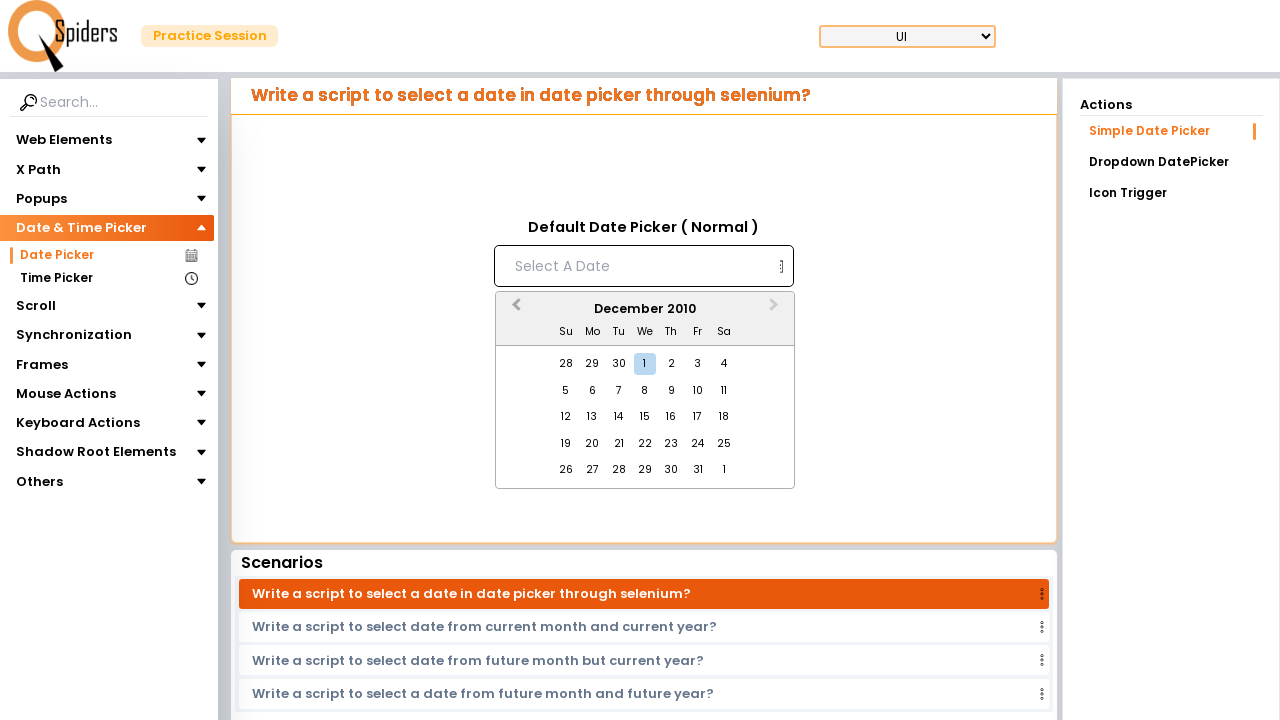

Clicked Previous Month button (currently at December 2010) at (514, 310) on [aria-label='Previous Month']
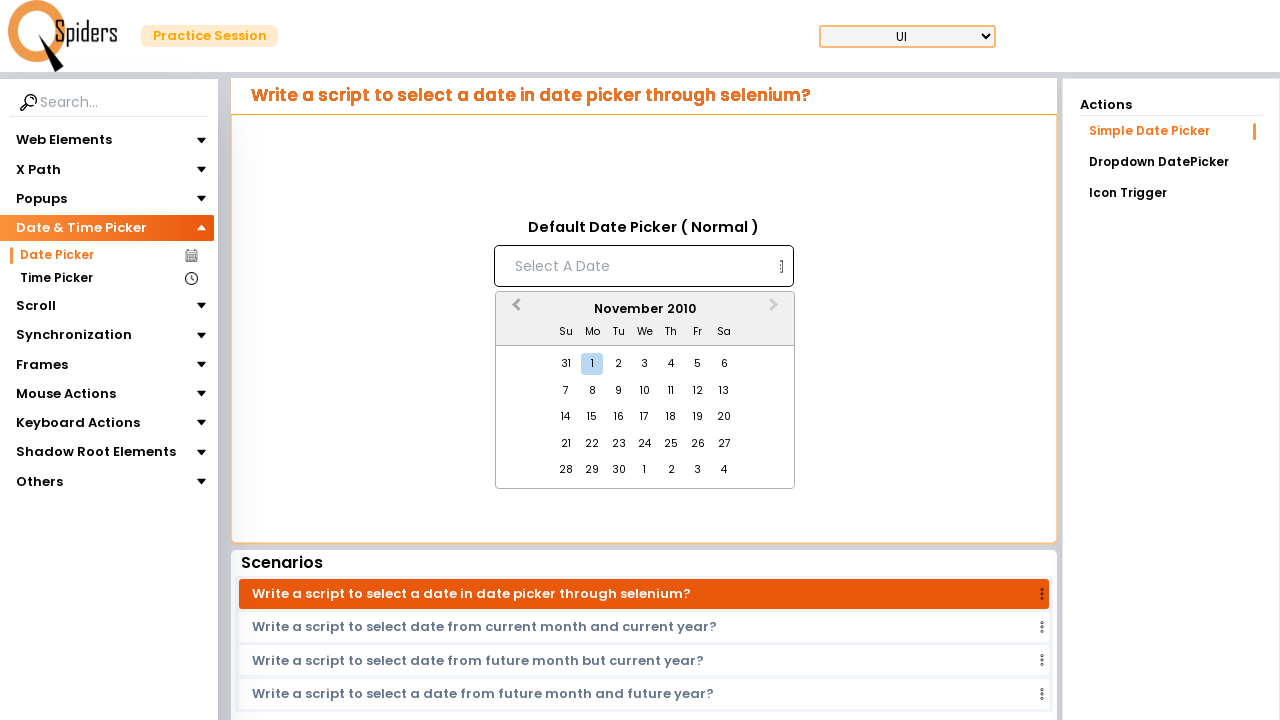

Waited 200ms for month transition
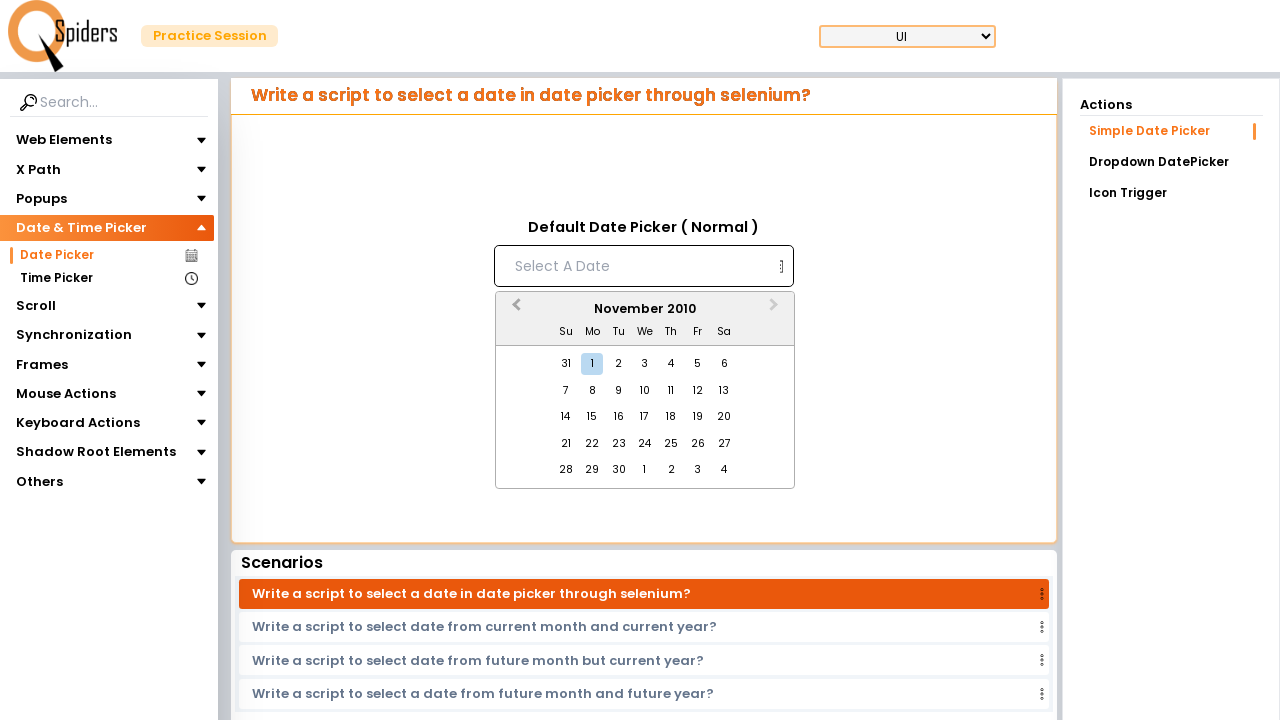

Clicked Previous Month button (currently at November 2010) at (514, 310) on [aria-label='Previous Month']
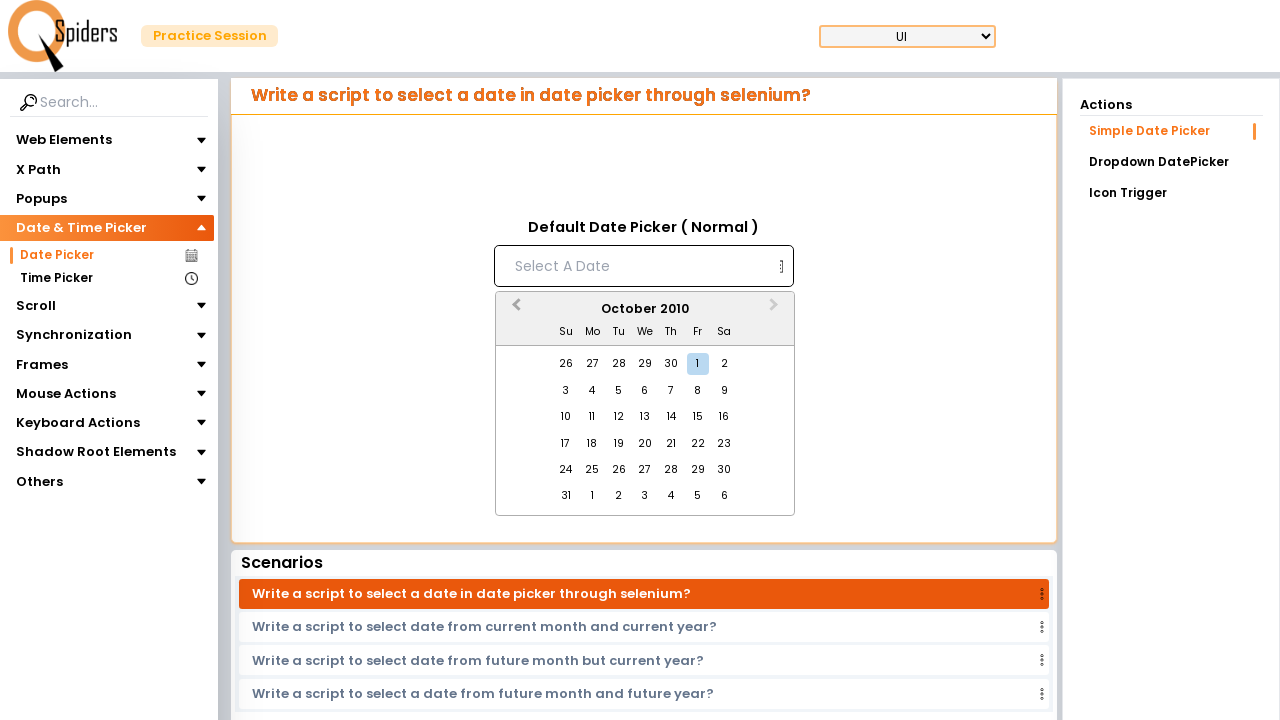

Waited 200ms for month transition
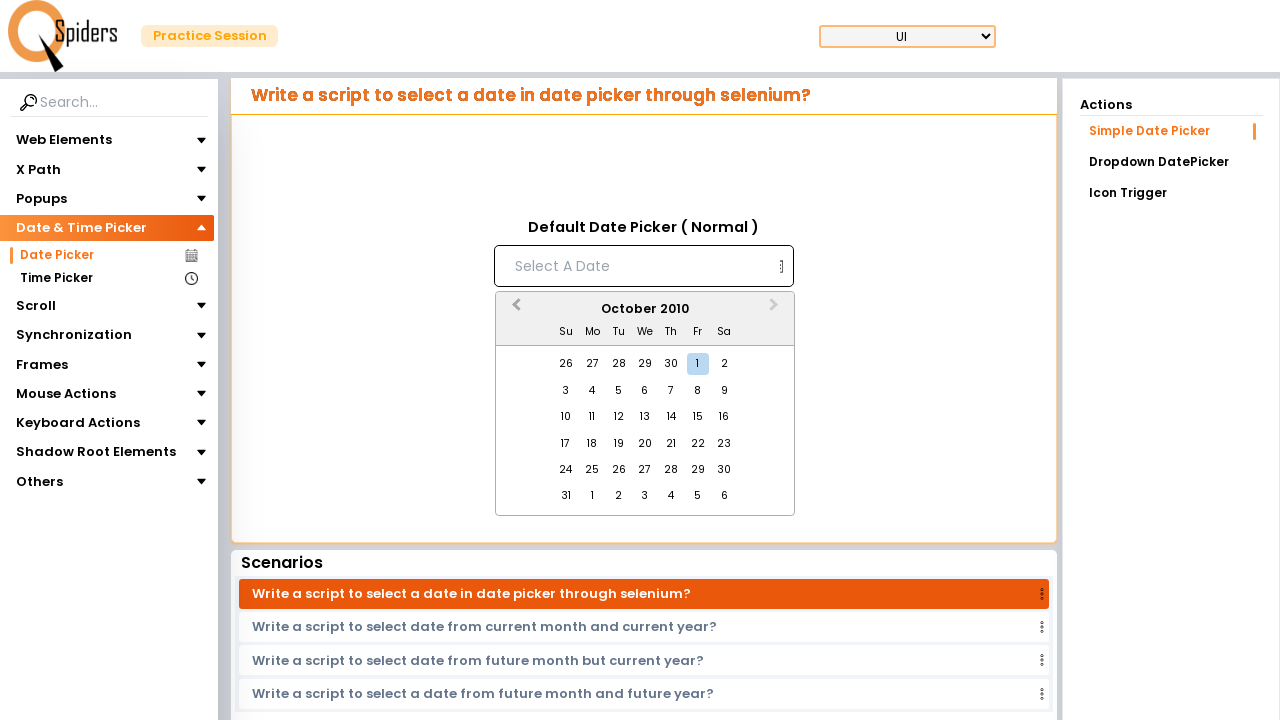

Clicked Previous Month button (currently at October 2010) at (514, 310) on [aria-label='Previous Month']
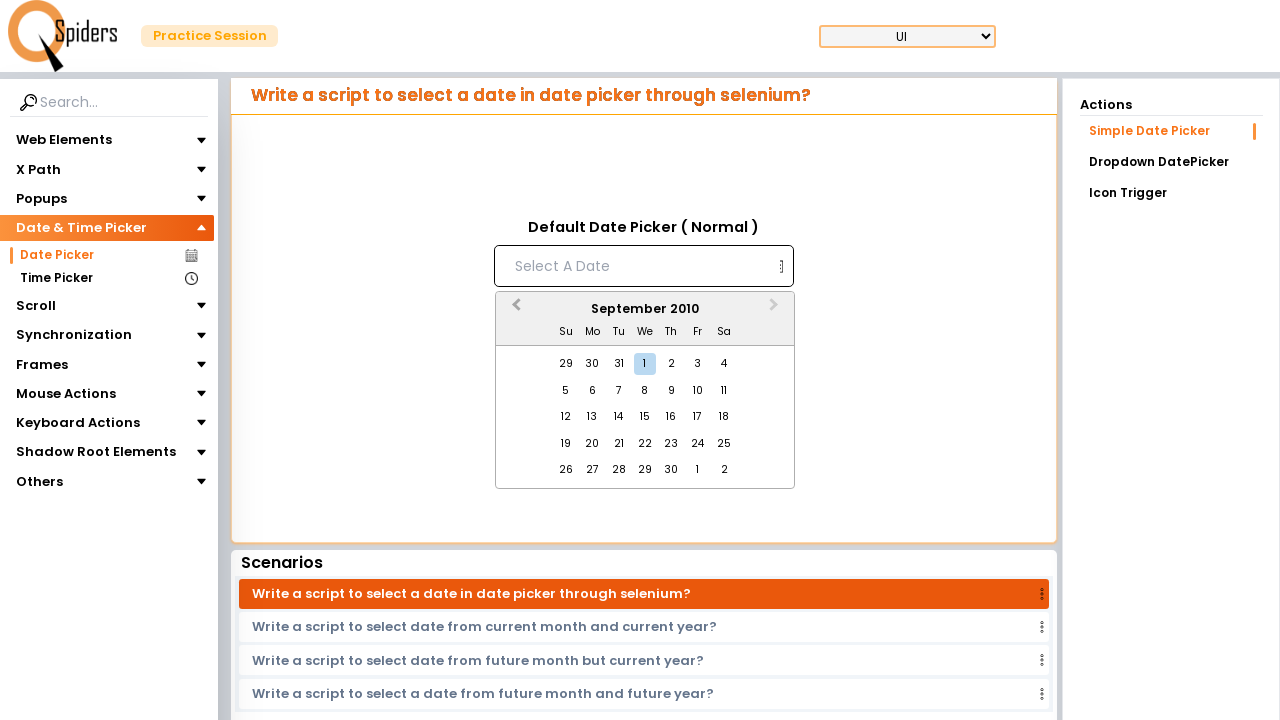

Waited 200ms for month transition
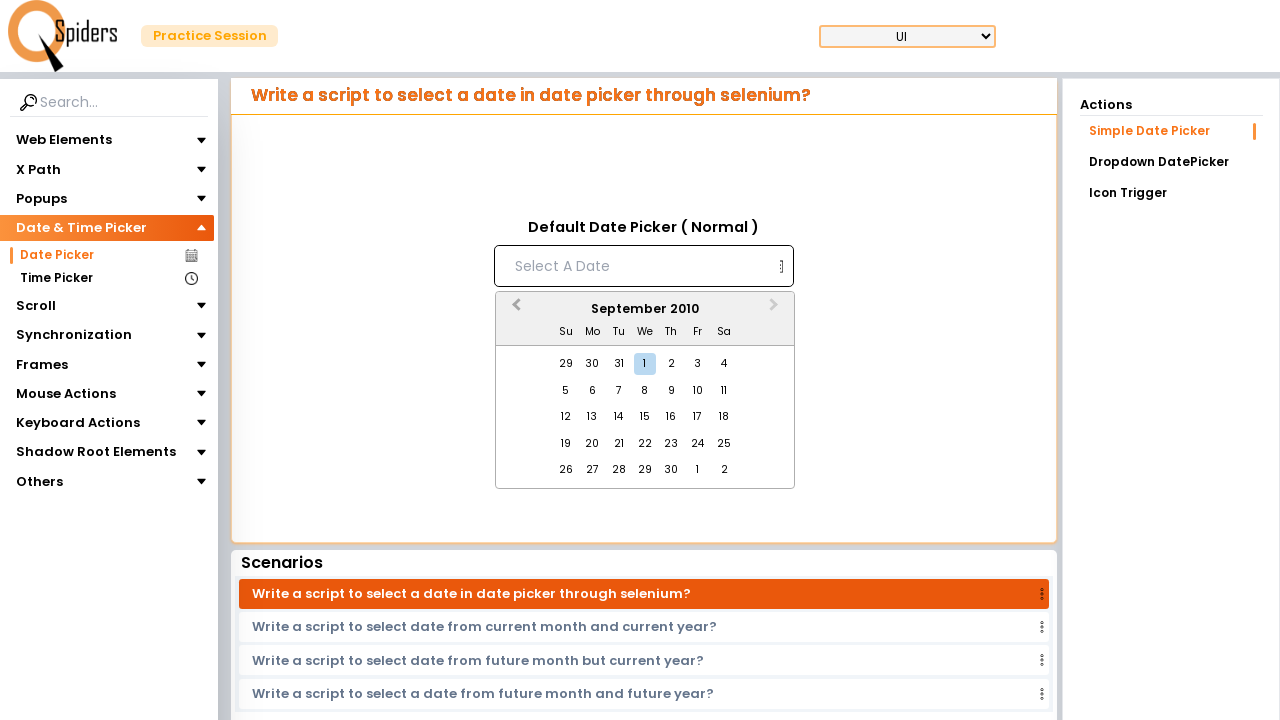

Clicked Previous Month button (currently at September 2010) at (514, 310) on [aria-label='Previous Month']
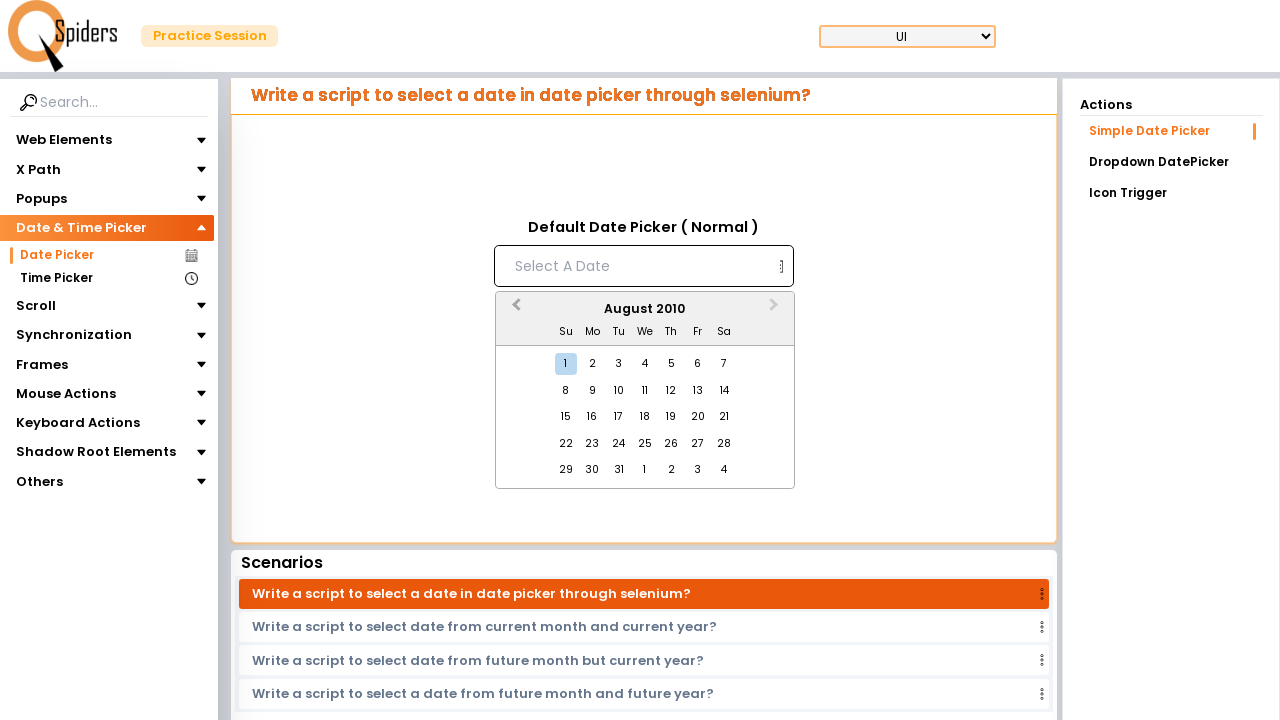

Waited 200ms for month transition
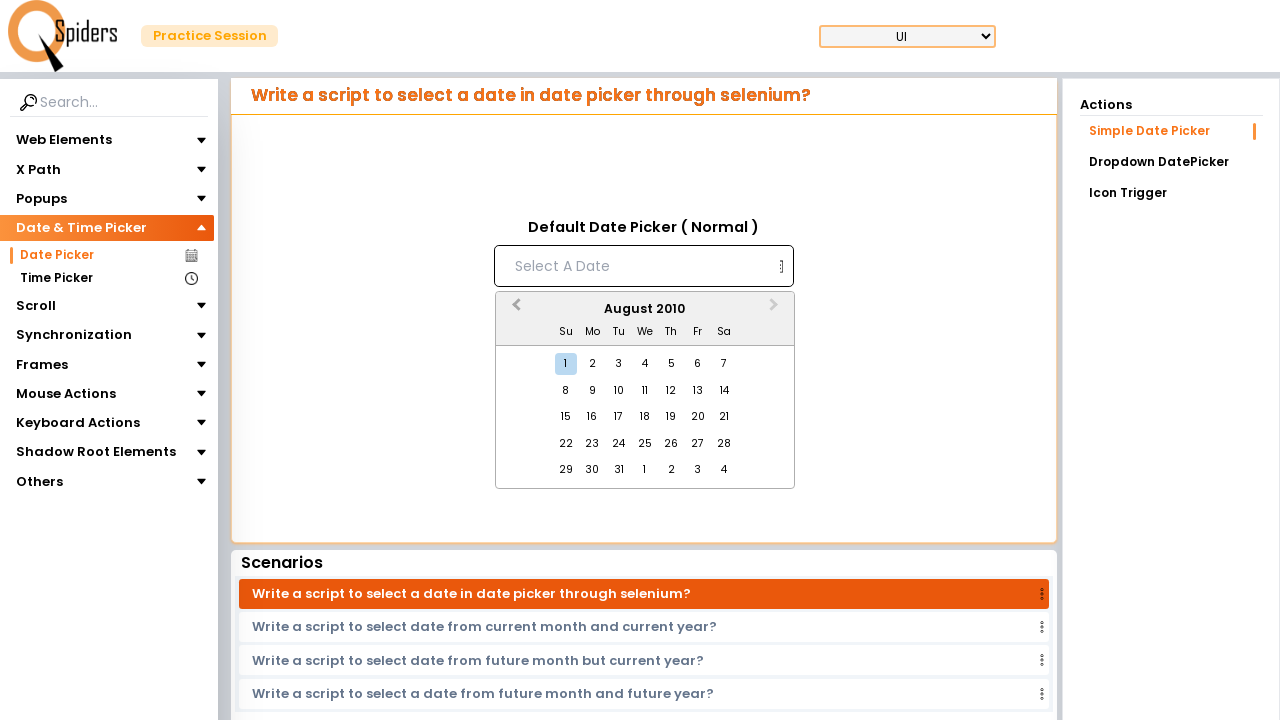

Clicked Previous Month button (currently at August 2010) at (514, 310) on [aria-label='Previous Month']
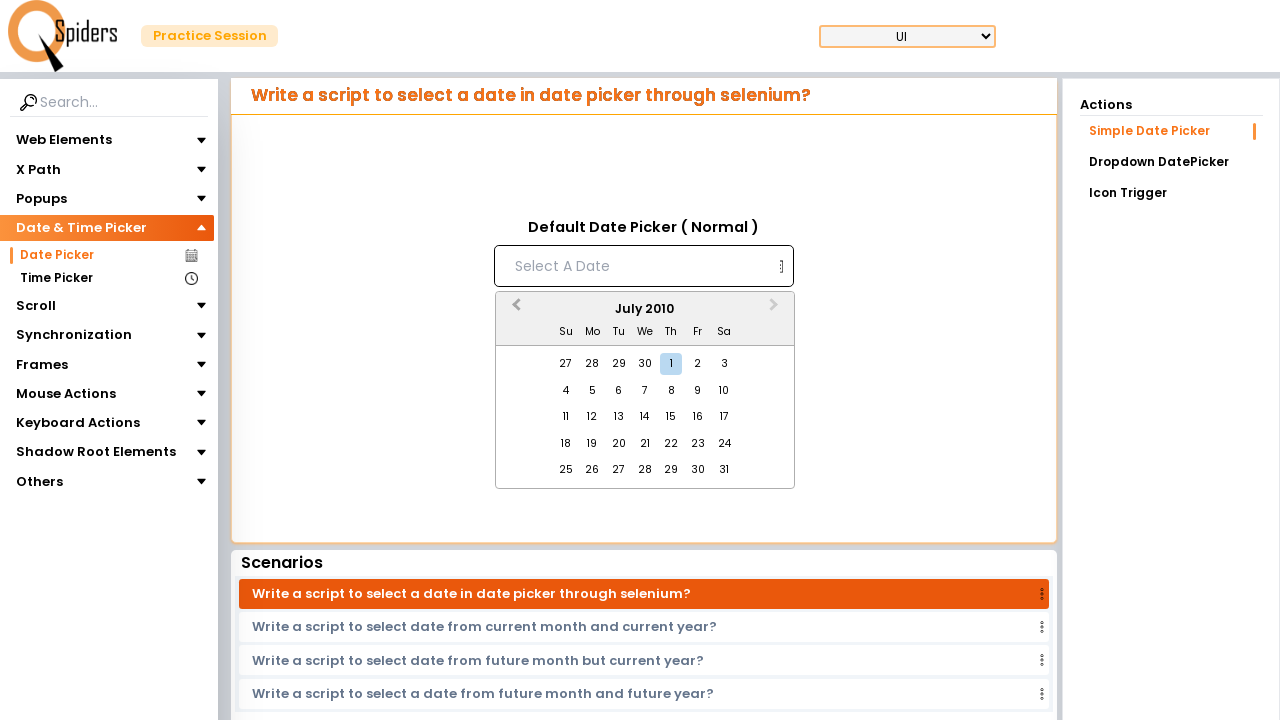

Waited 200ms for month transition
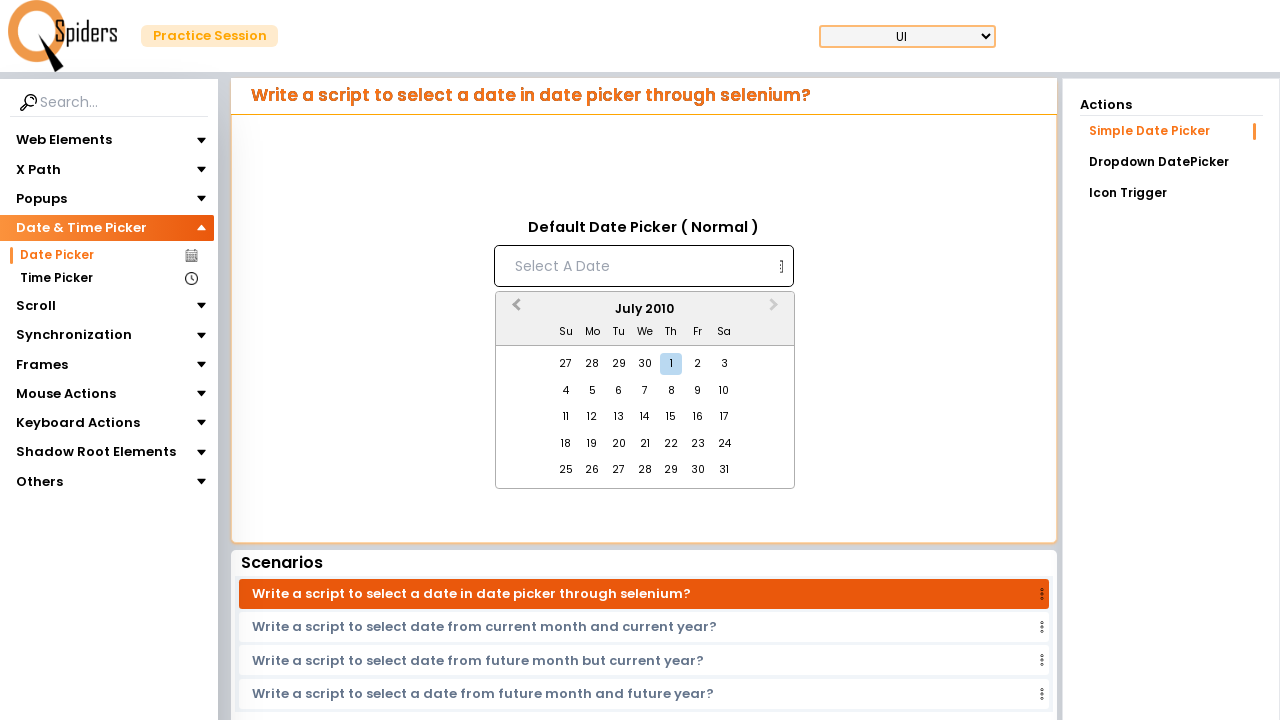

Clicked Previous Month button (currently at July 2010) at (514, 310) on [aria-label='Previous Month']
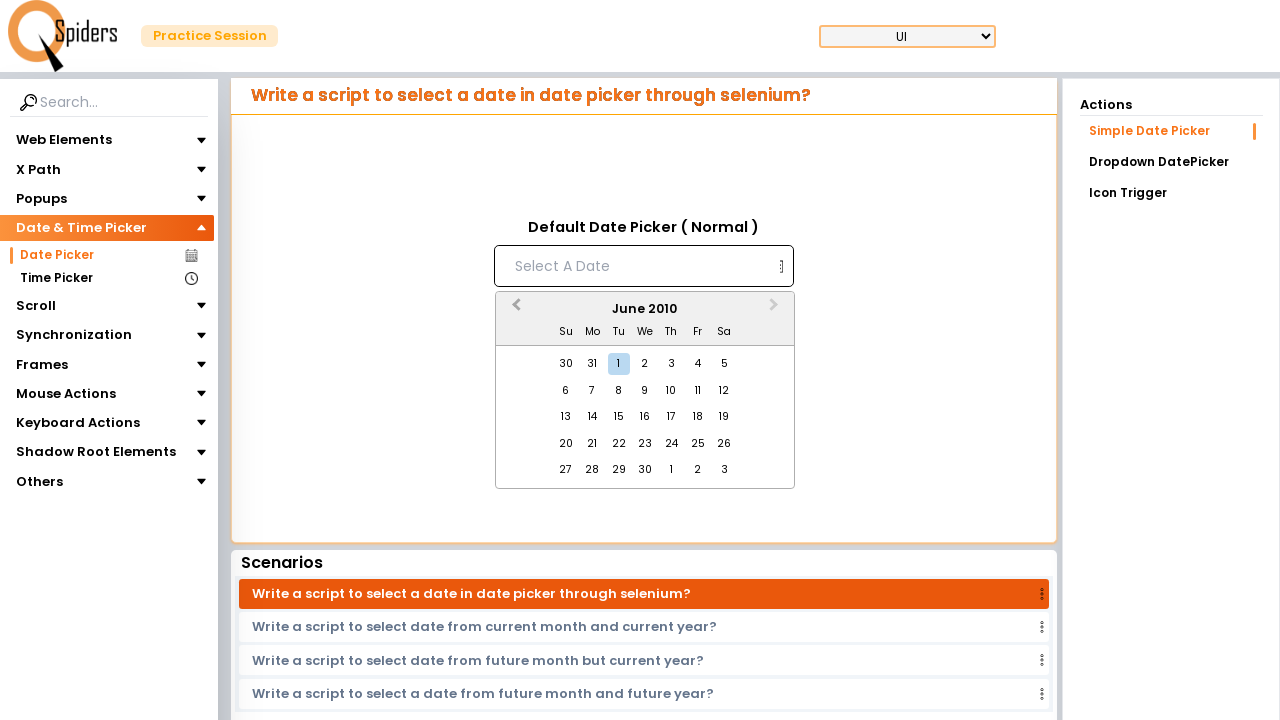

Waited 200ms for month transition
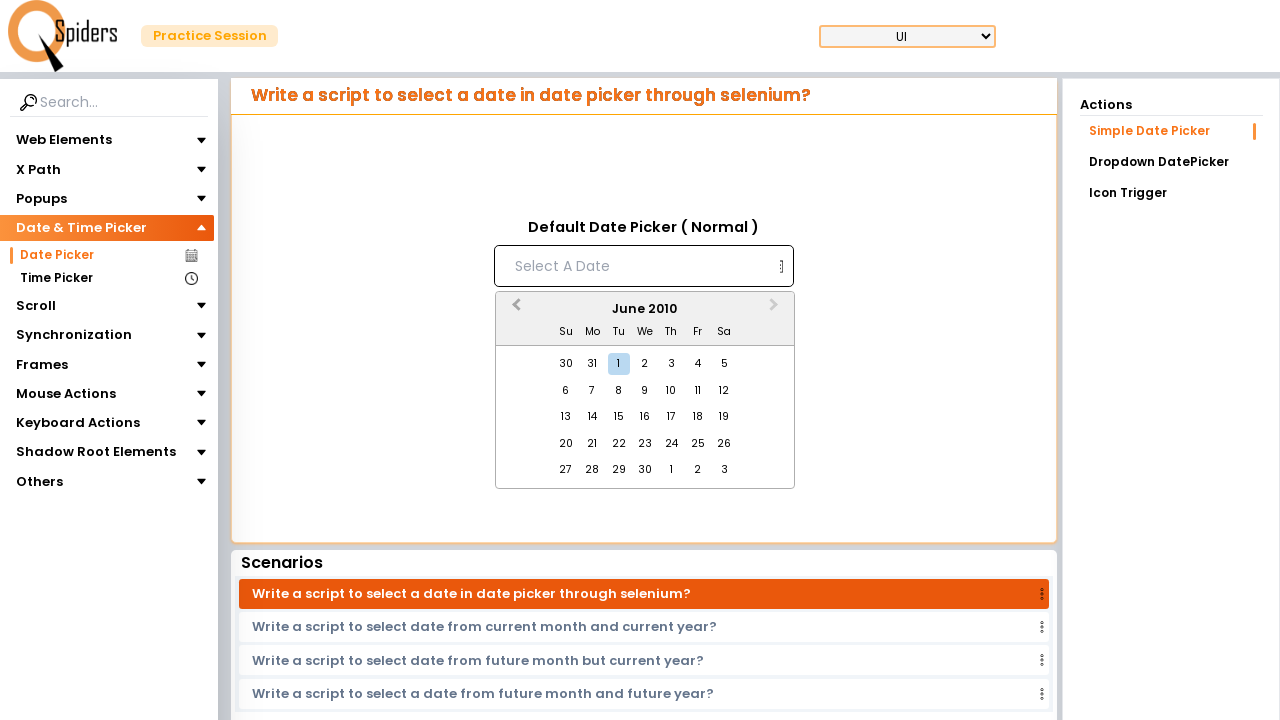

Clicked Previous Month button (currently at June 2010) at (514, 310) on [aria-label='Previous Month']
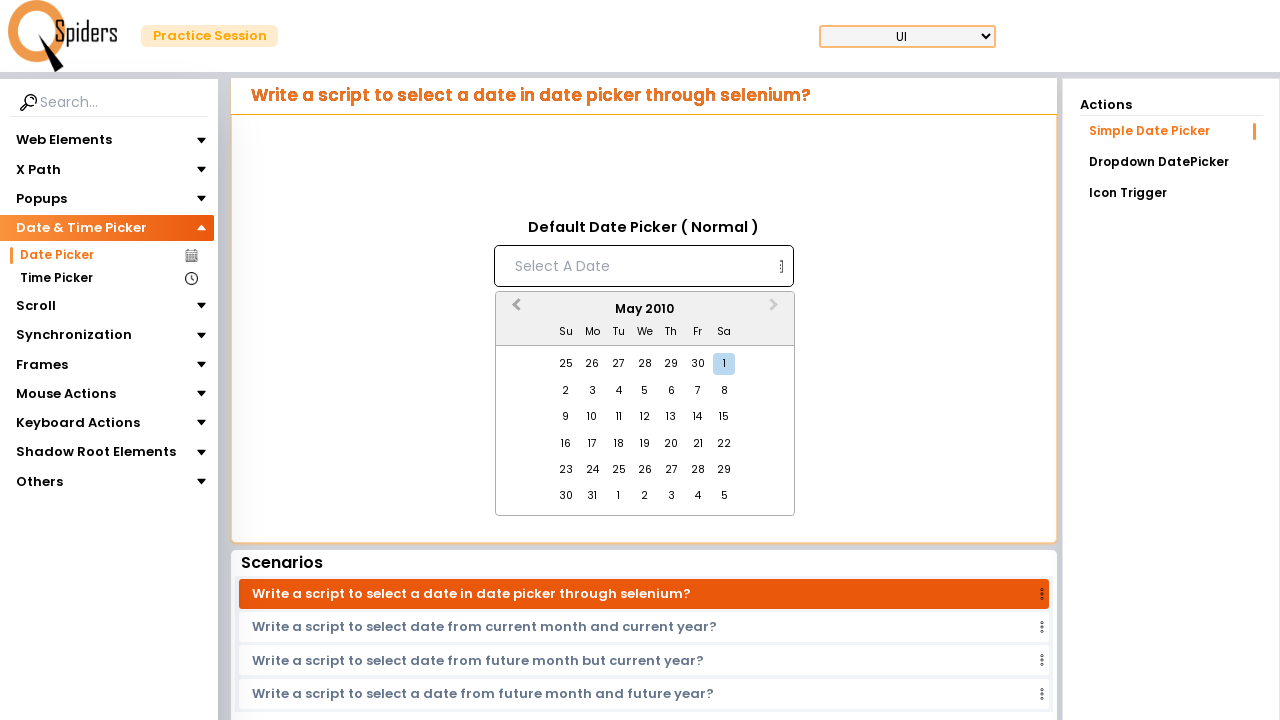

Waited 200ms for month transition
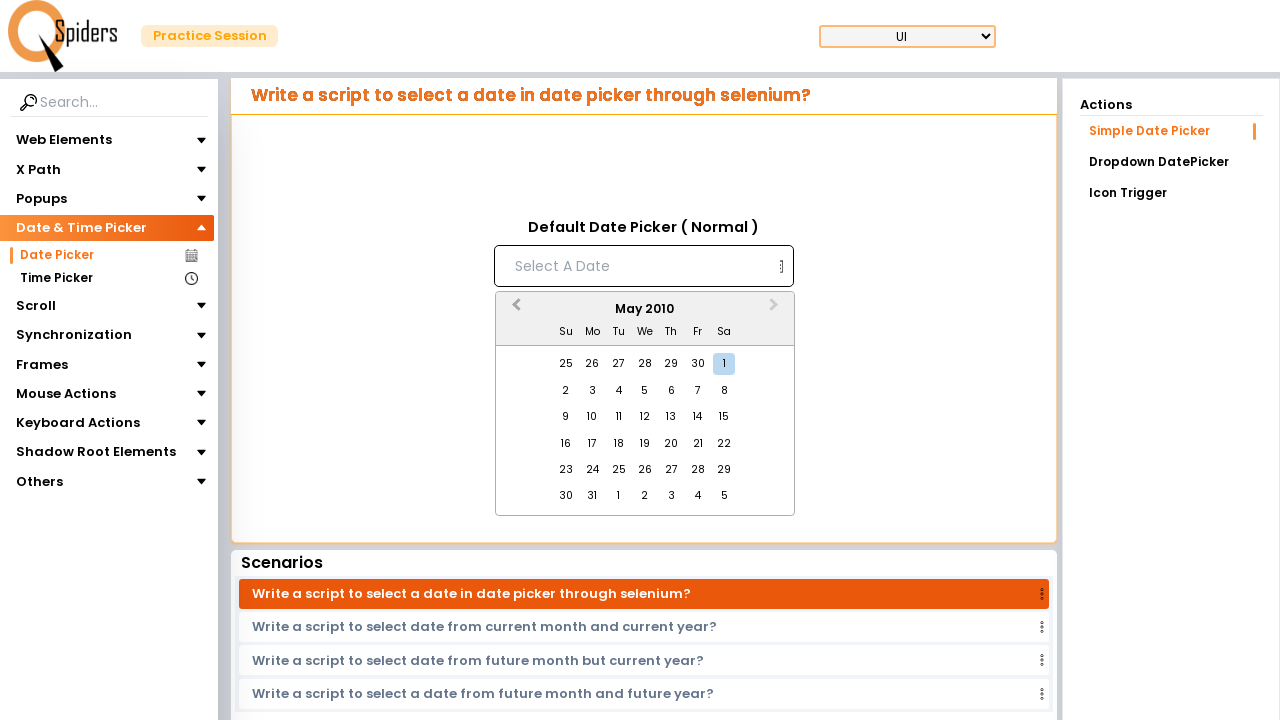

Clicked Previous Month button (currently at May 2010) at (514, 310) on [aria-label='Previous Month']
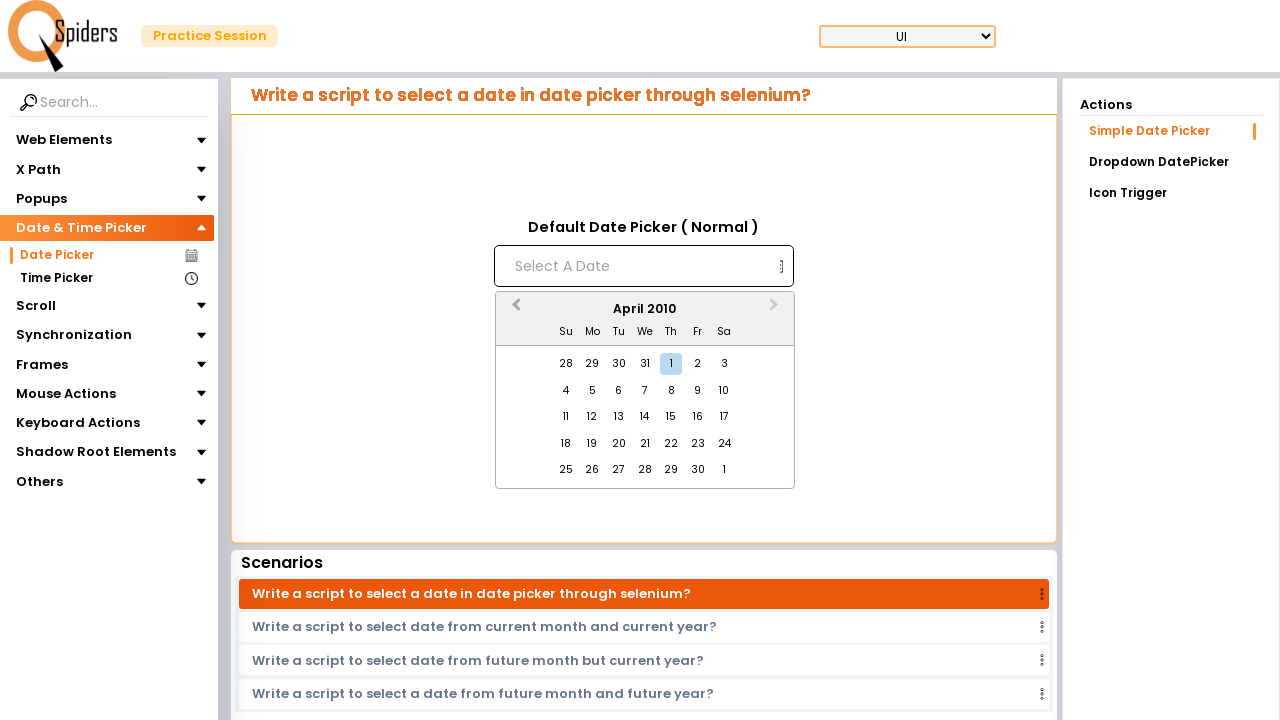

Waited 200ms for month transition
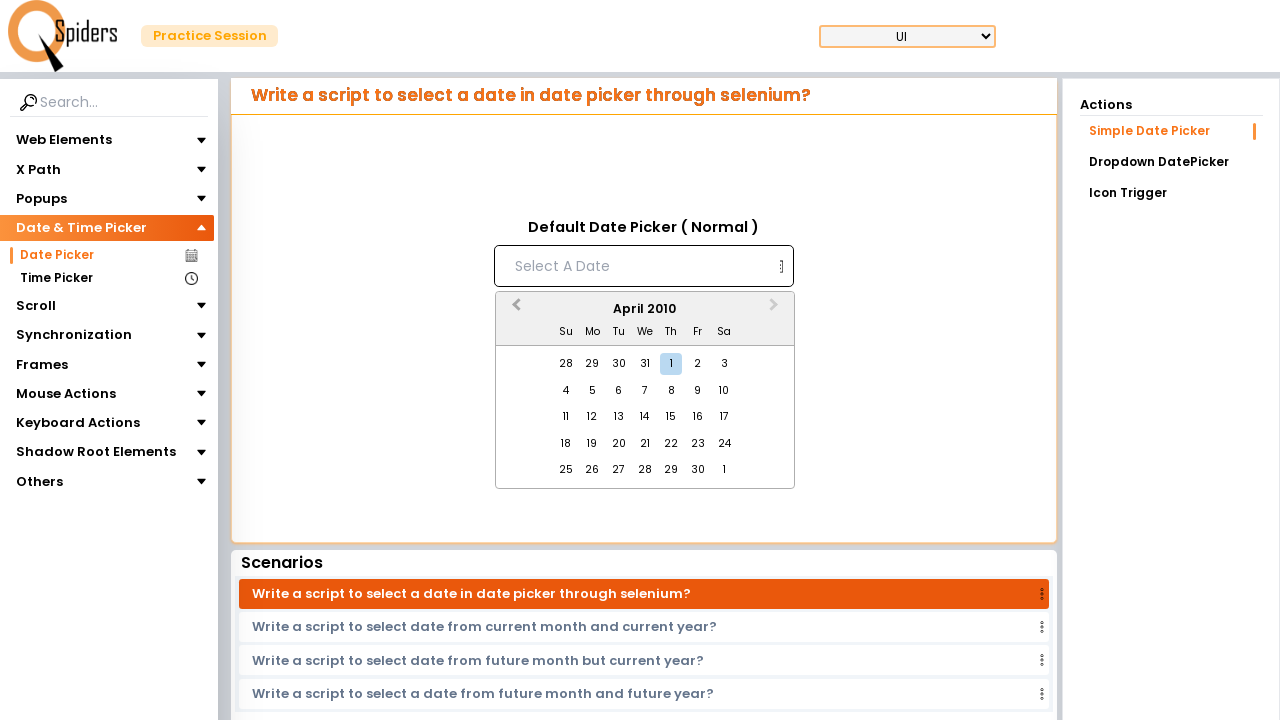

Clicked Previous Month button (currently at April 2010) at (514, 310) on [aria-label='Previous Month']
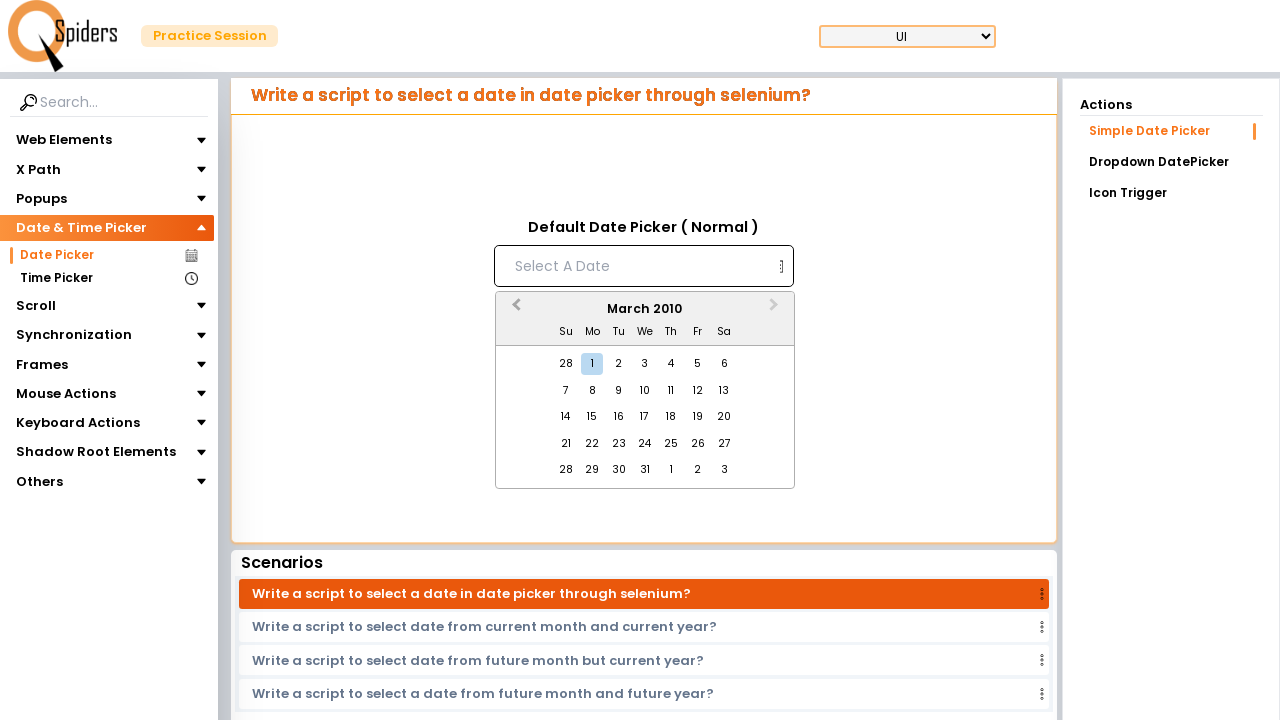

Waited 200ms for month transition
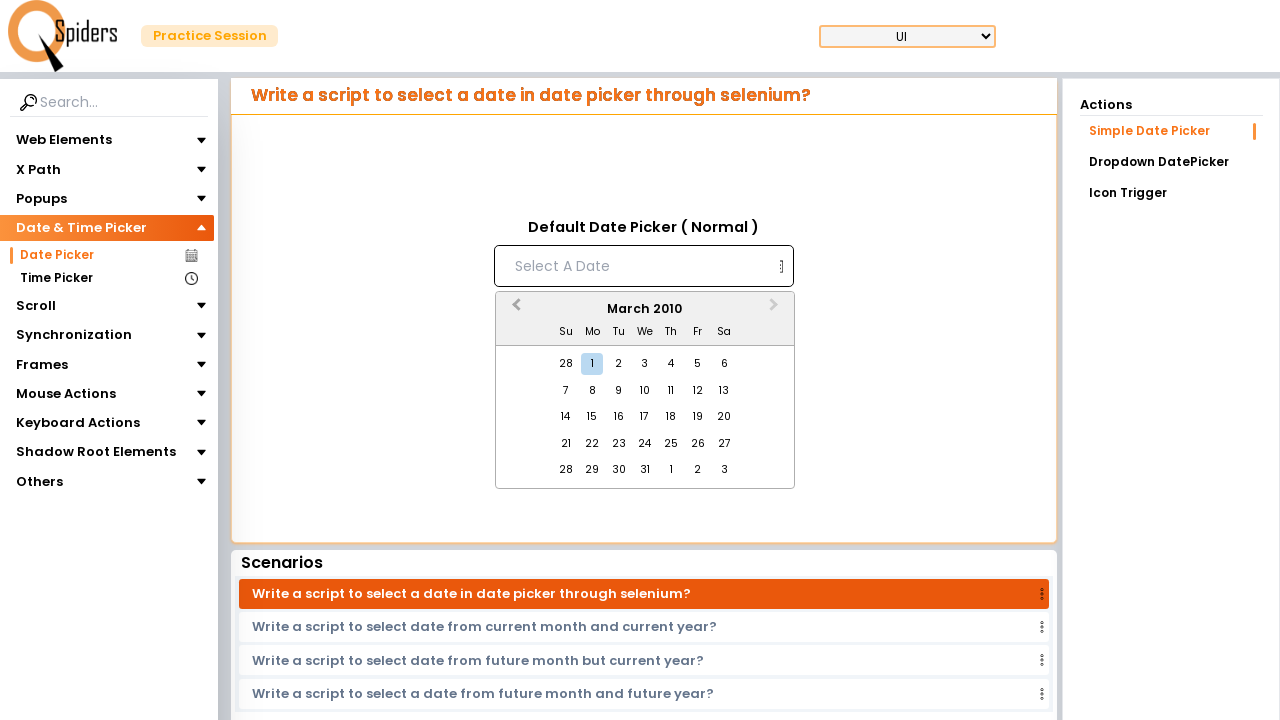

Clicked Previous Month button (currently at March 2010) at (514, 310) on [aria-label='Previous Month']
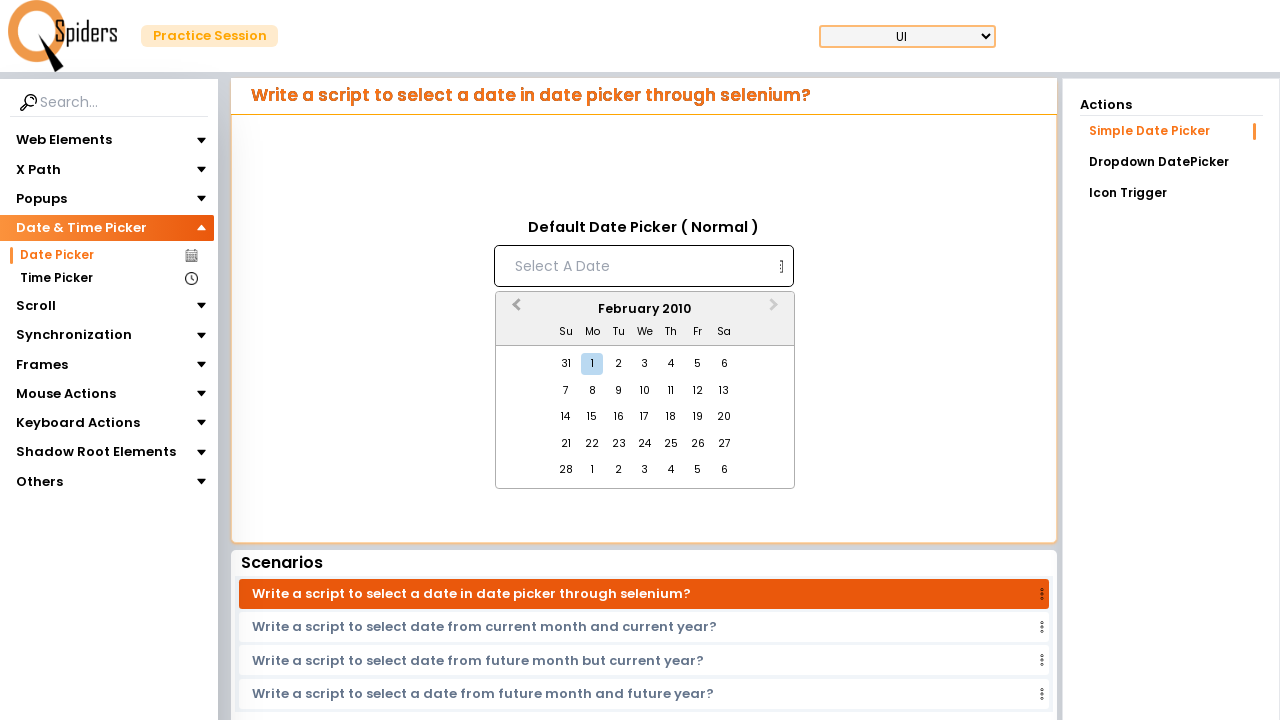

Waited 200ms for month transition
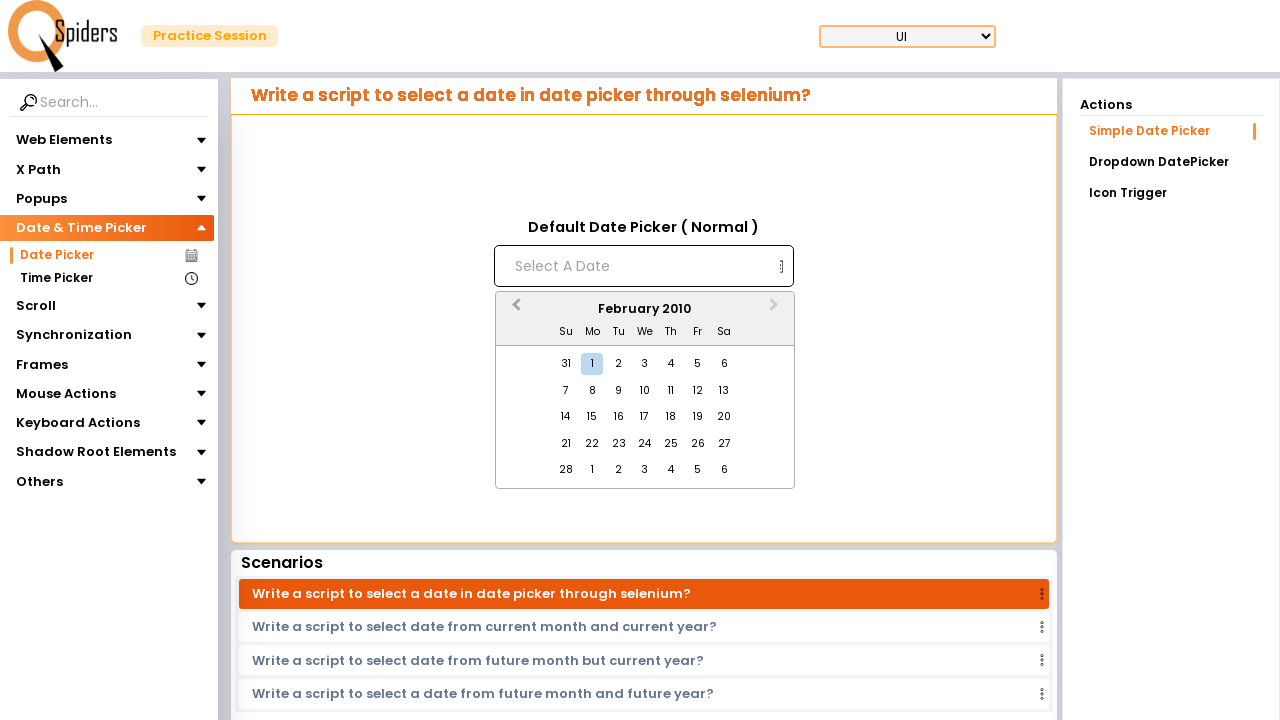

Clicked Previous Month button (currently at February 2010) at (514, 310) on [aria-label='Previous Month']
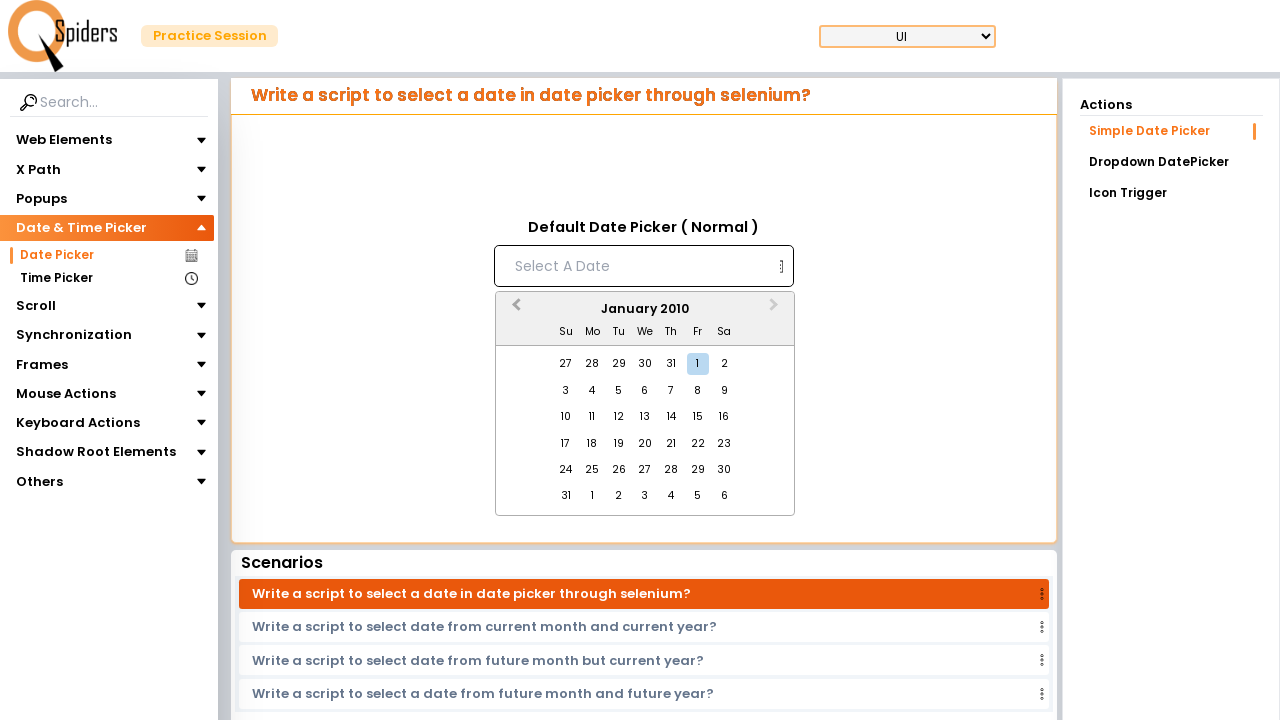

Waited 200ms for month transition
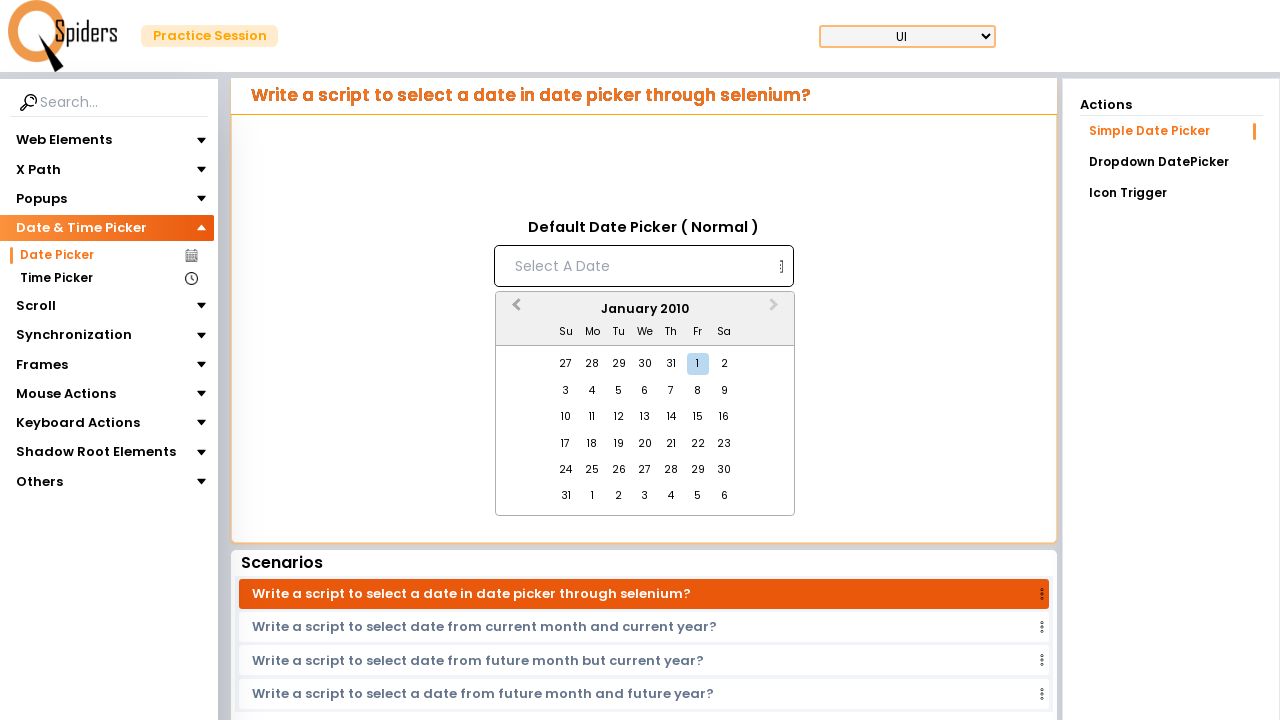

Clicked Previous Month button (currently at January 2010) at (514, 310) on [aria-label='Previous Month']
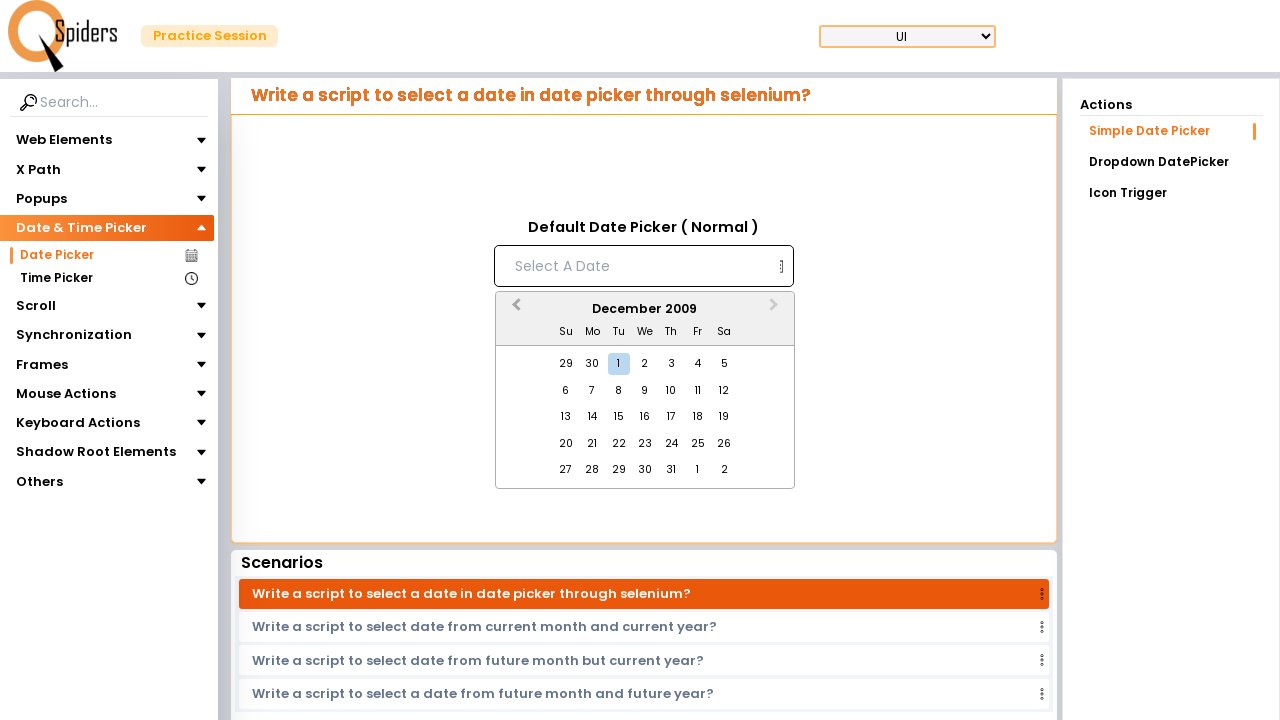

Waited 200ms for month transition
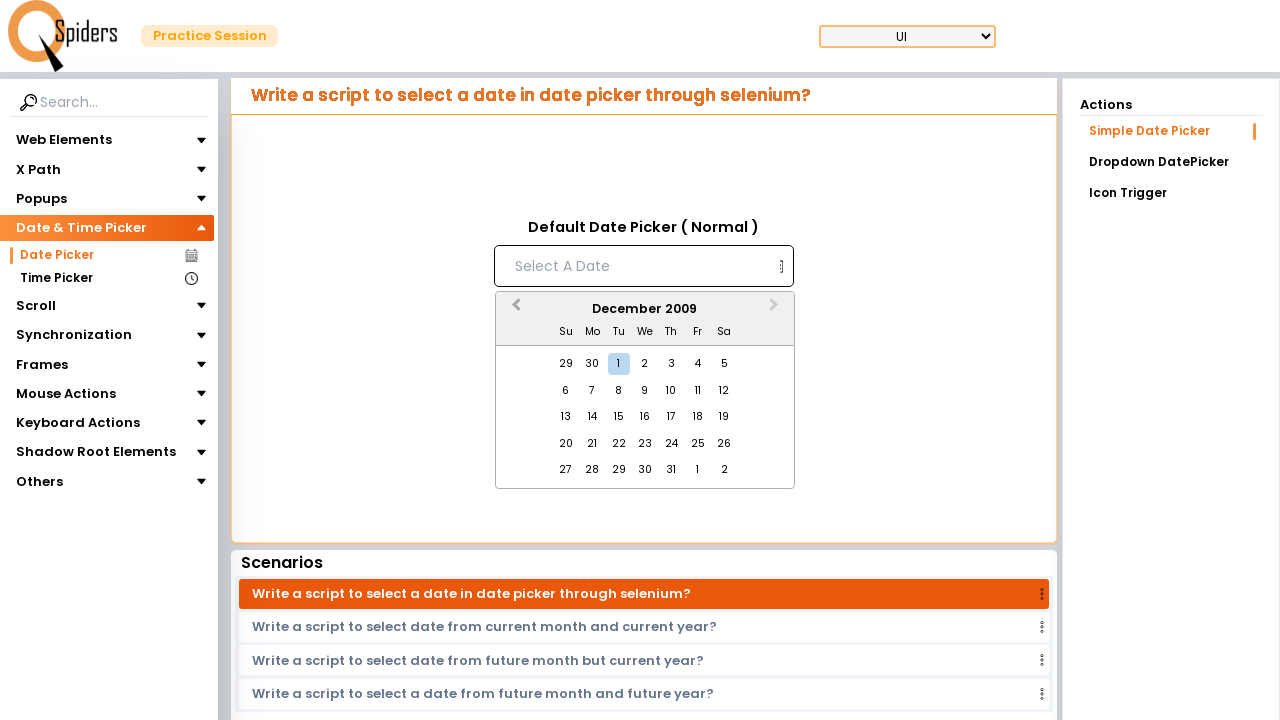

Clicked Previous Month button (currently at December 2009) at (514, 310) on [aria-label='Previous Month']
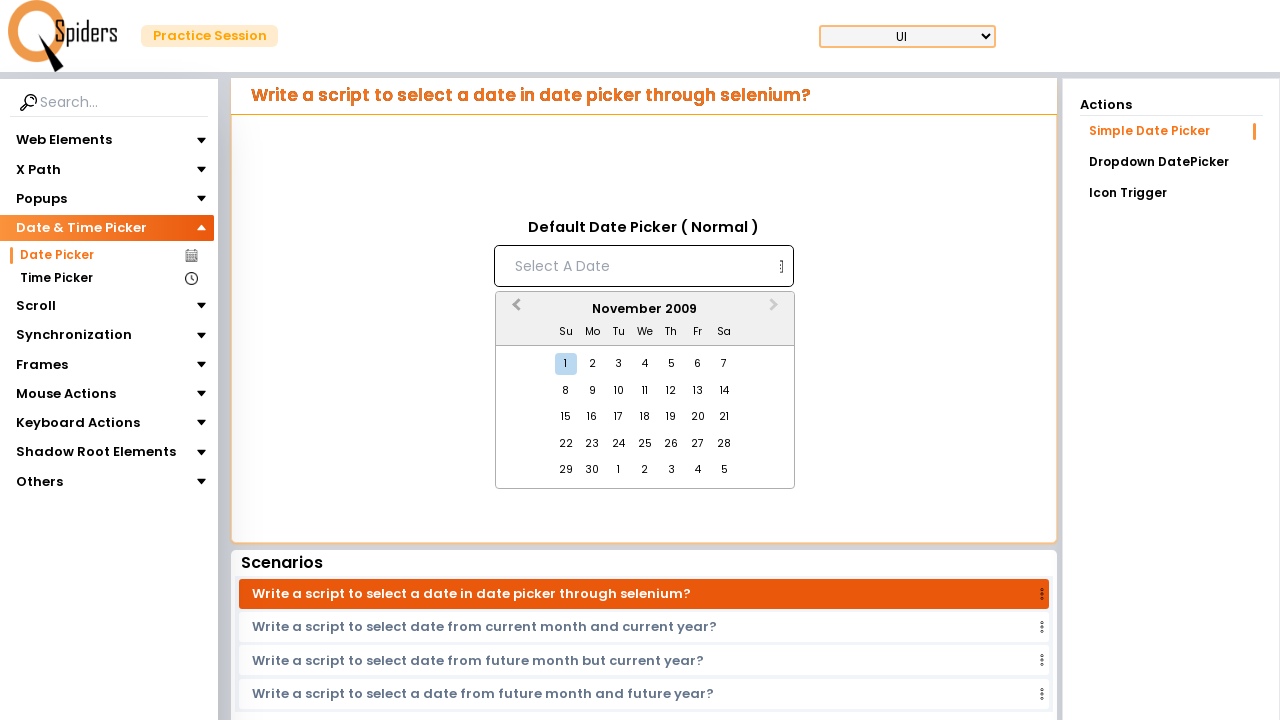

Waited 200ms for month transition
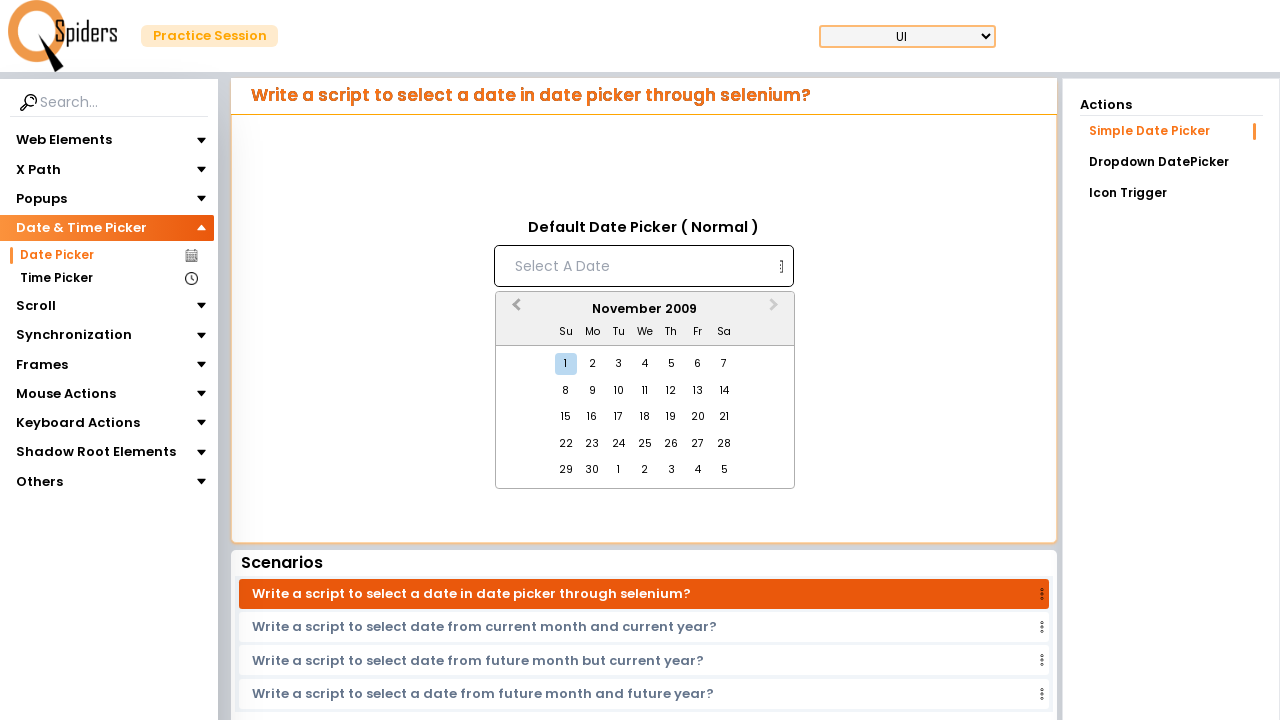

Clicked Previous Month button (currently at November 2009) at (514, 310) on [aria-label='Previous Month']
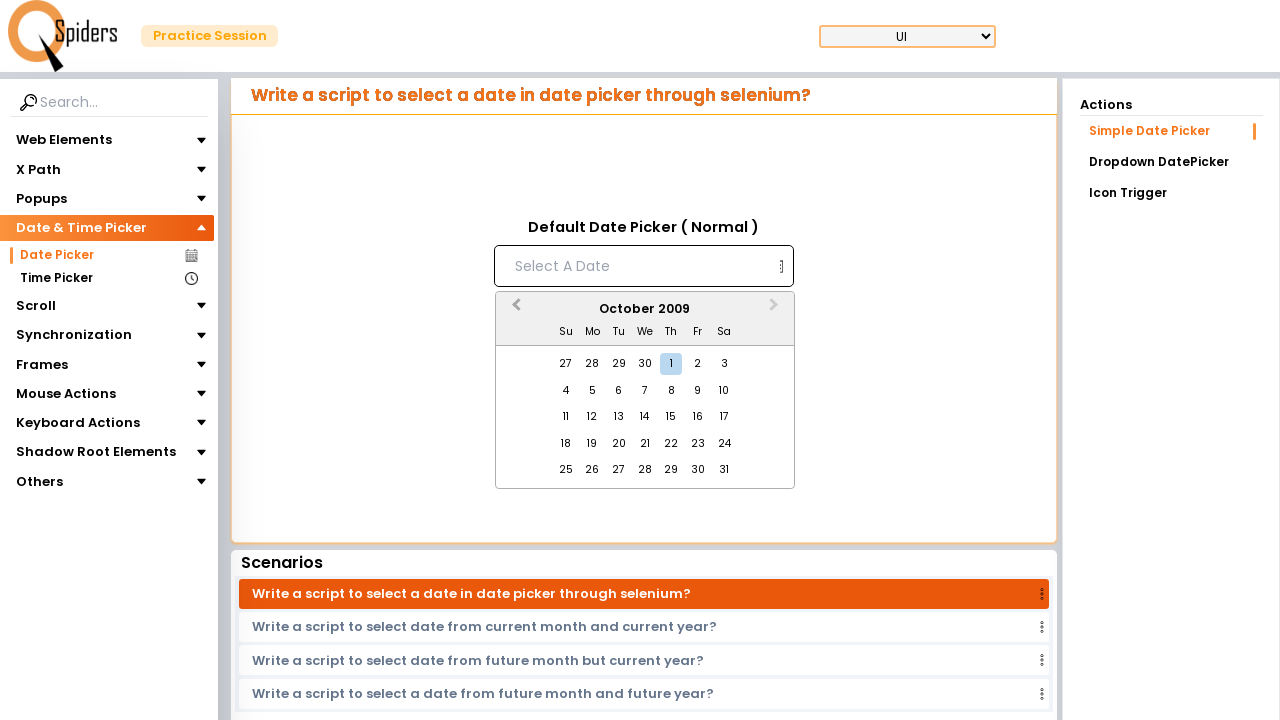

Waited 200ms for month transition
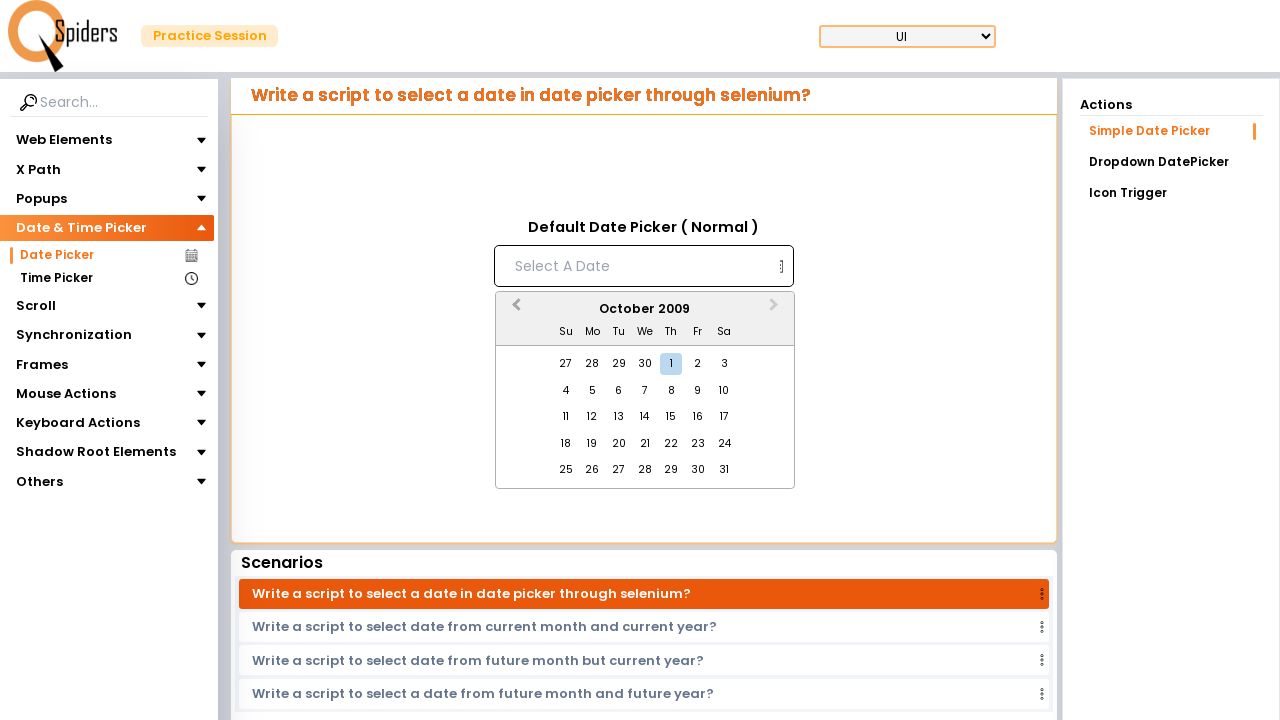

Clicked Previous Month button (currently at October 2009) at (514, 310) on [aria-label='Previous Month']
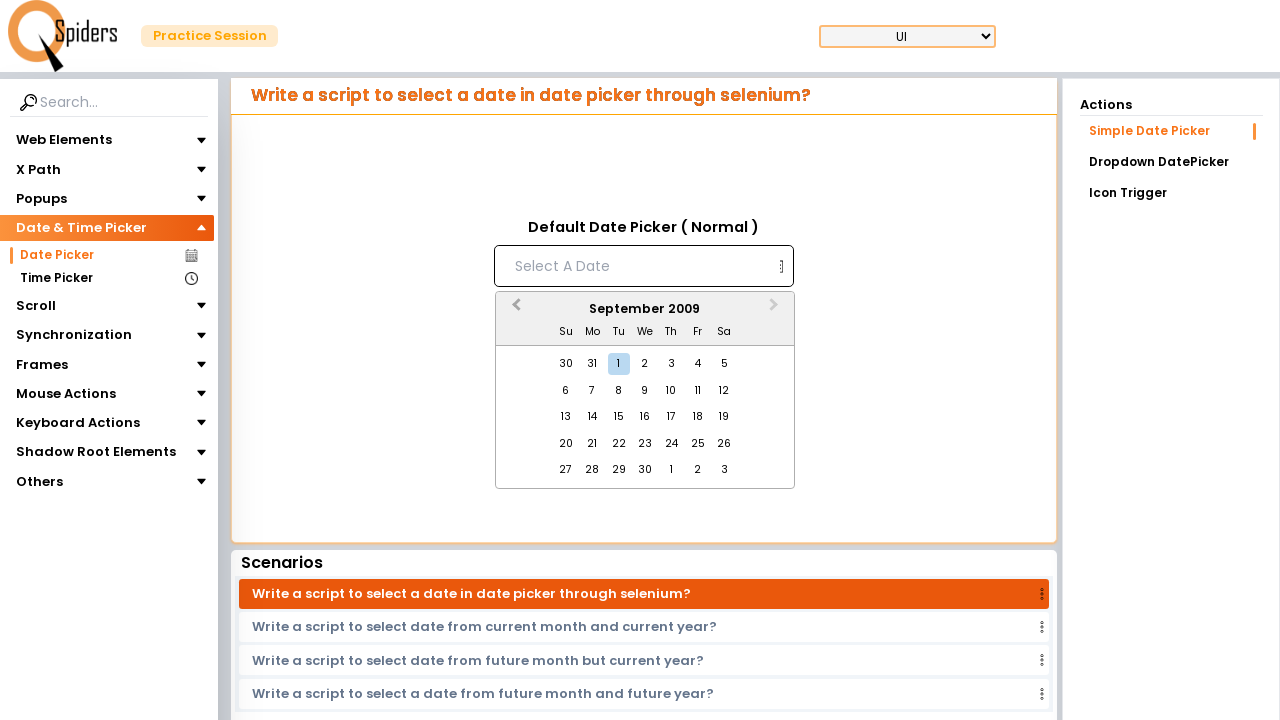

Waited 200ms for month transition
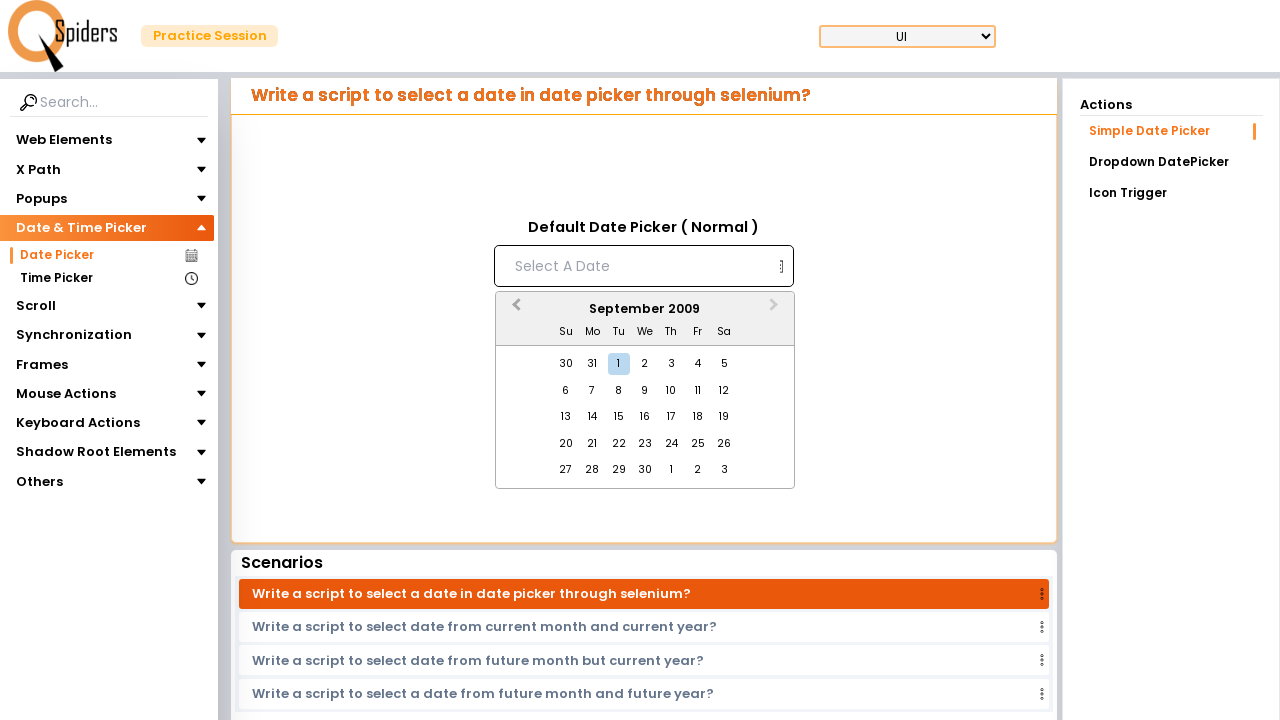

Clicked Previous Month button (currently at September 2009) at (514, 310) on [aria-label='Previous Month']
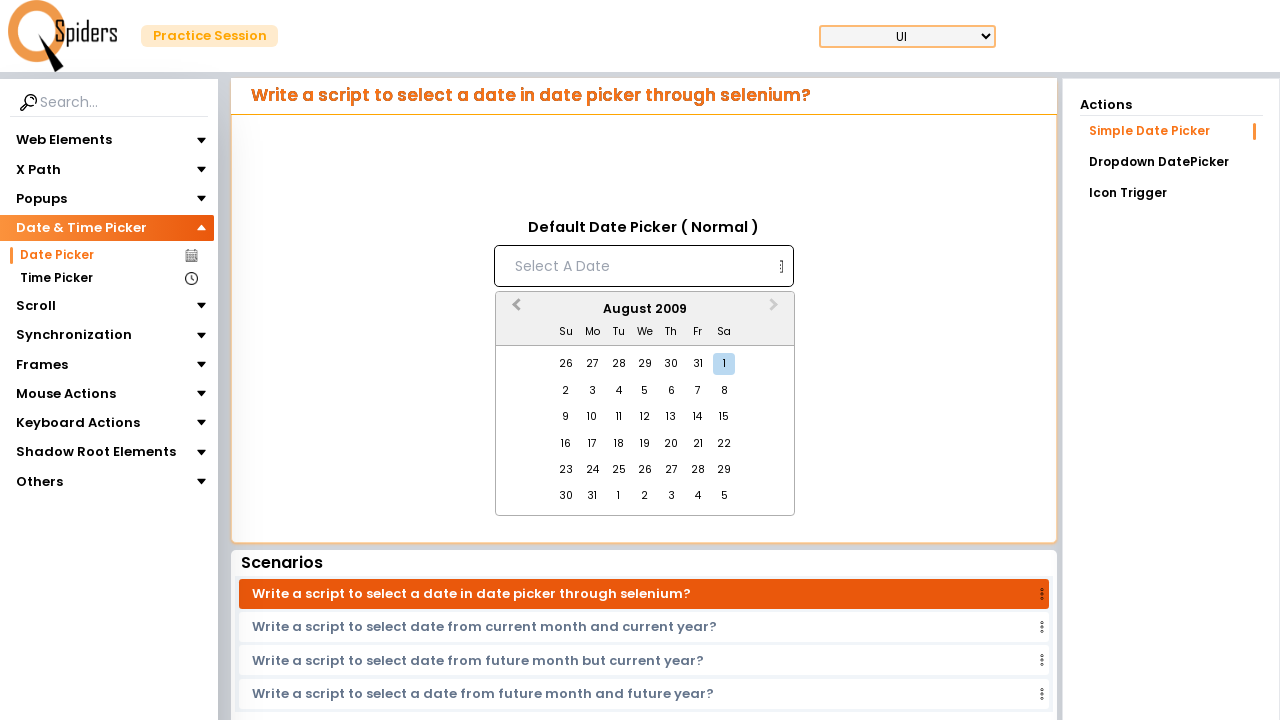

Waited 200ms for month transition
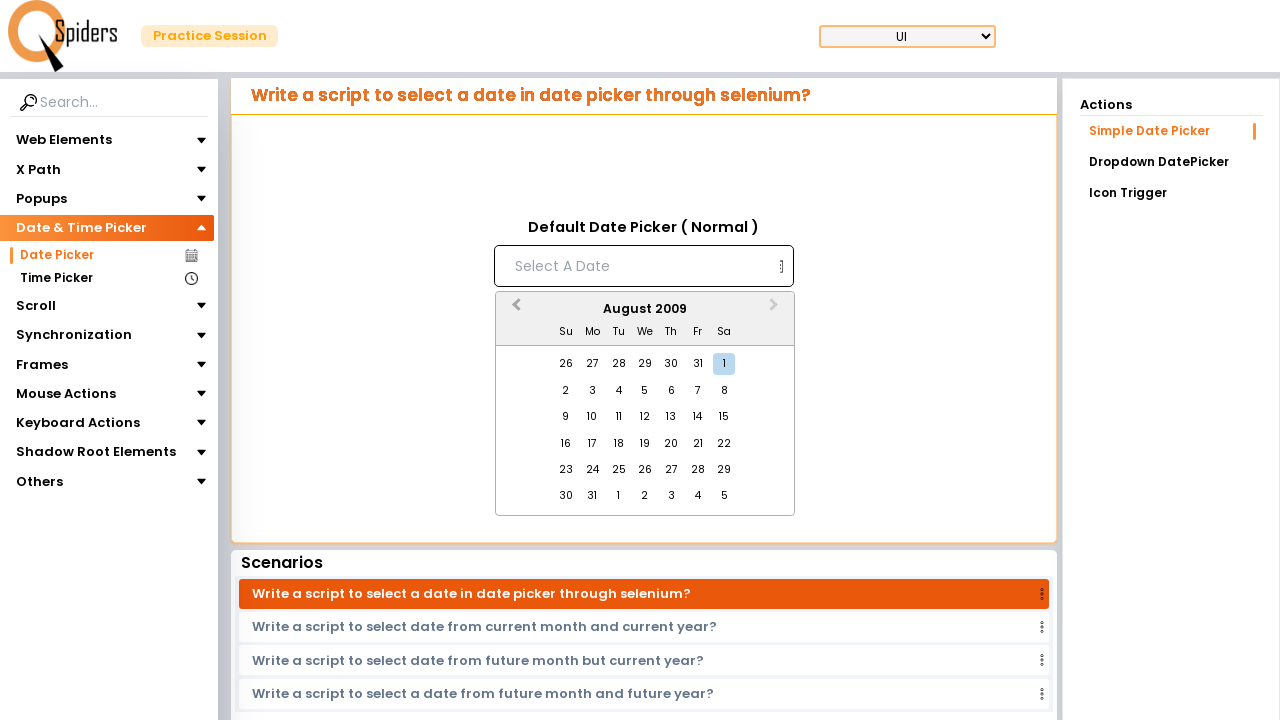

Clicked Previous Month button (currently at August 2009) at (514, 310) on [aria-label='Previous Month']
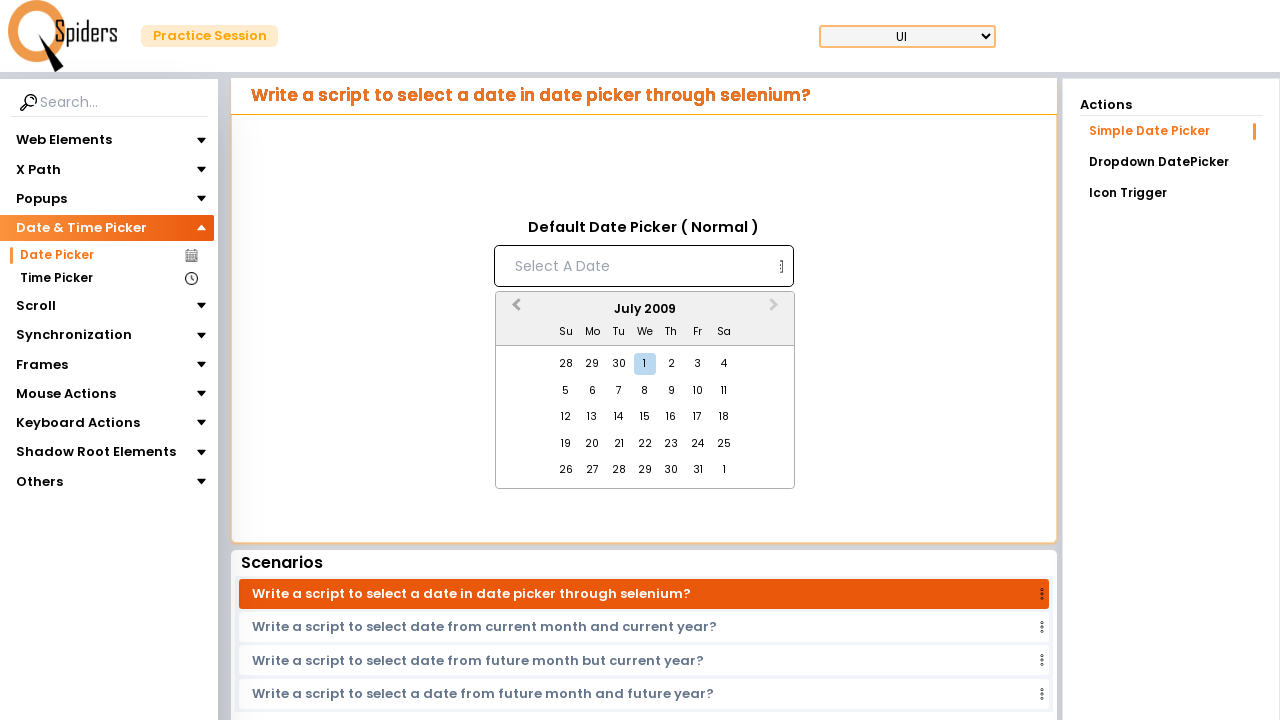

Waited 200ms for month transition
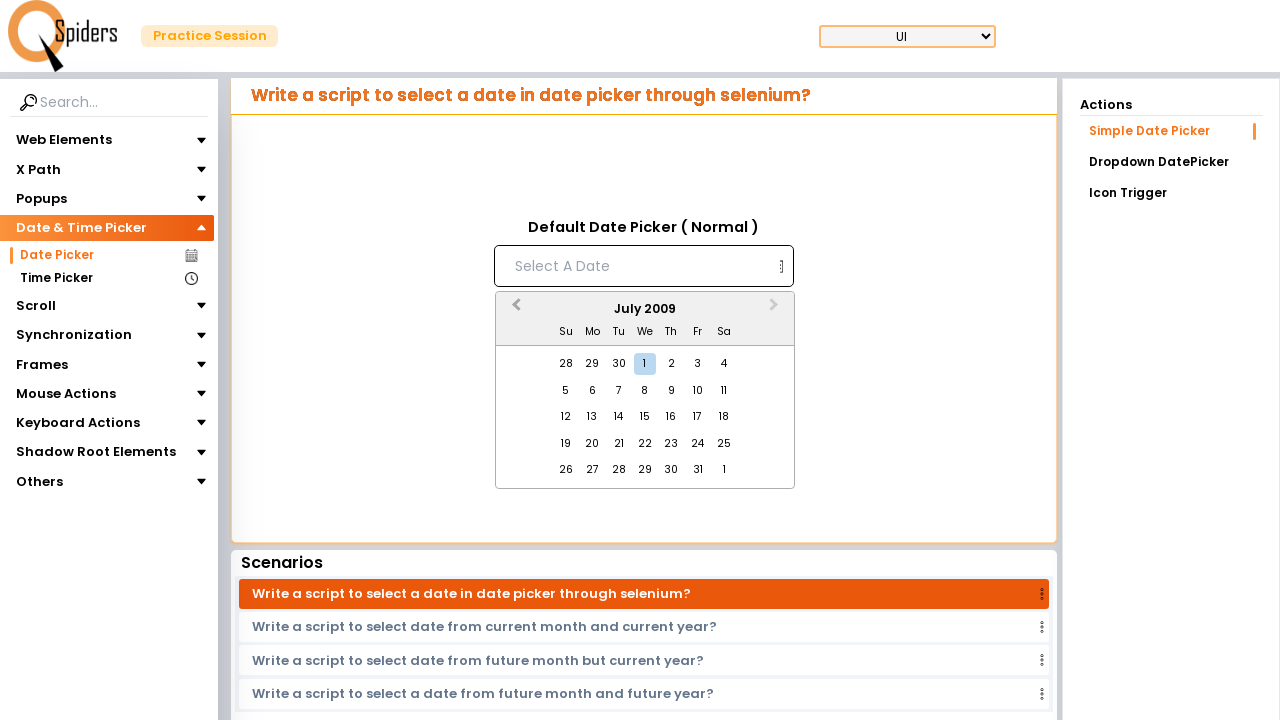

Clicked Previous Month button (currently at July 2009) at (514, 310) on [aria-label='Previous Month']
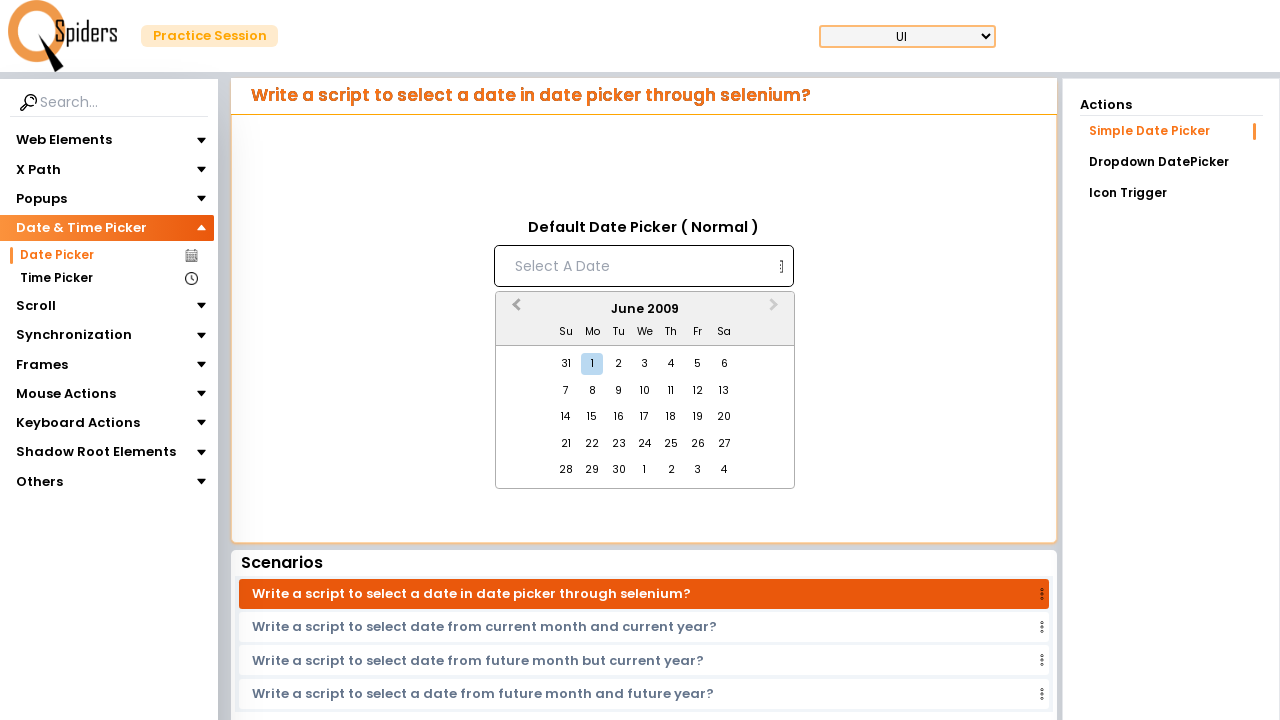

Waited 200ms for month transition
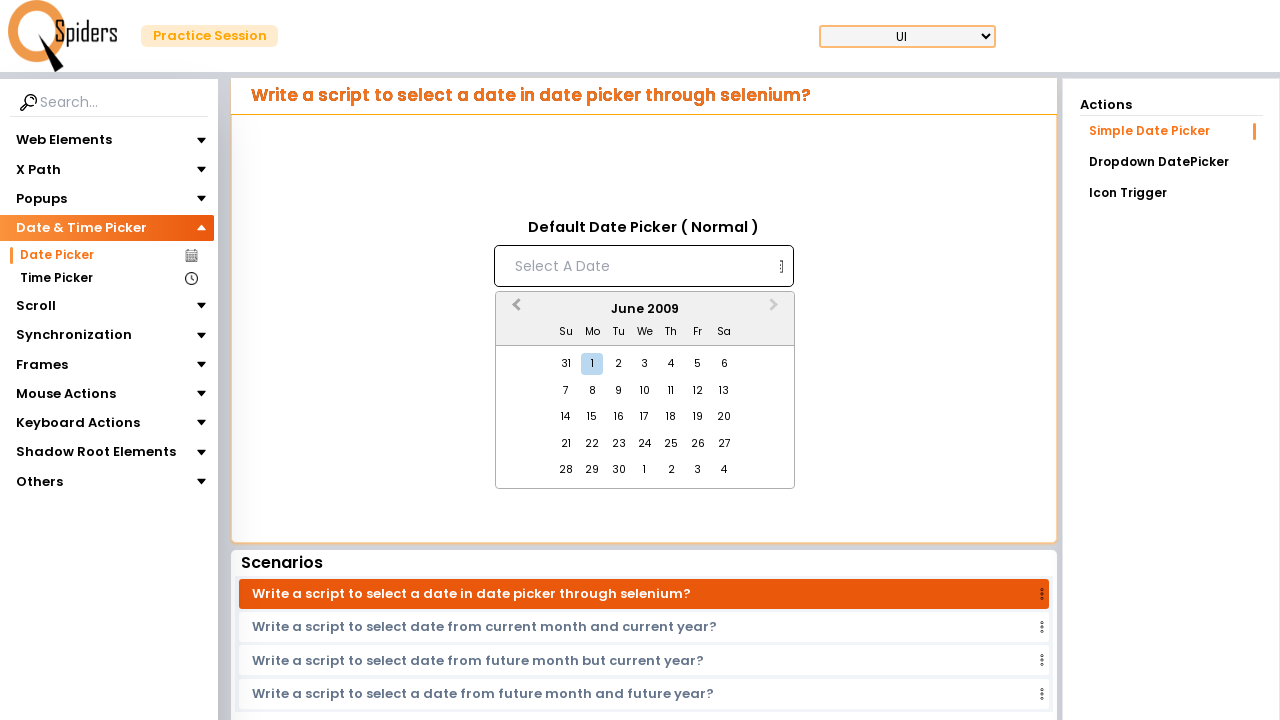

Clicked Previous Month button (currently at June 2009) at (514, 310) on [aria-label='Previous Month']
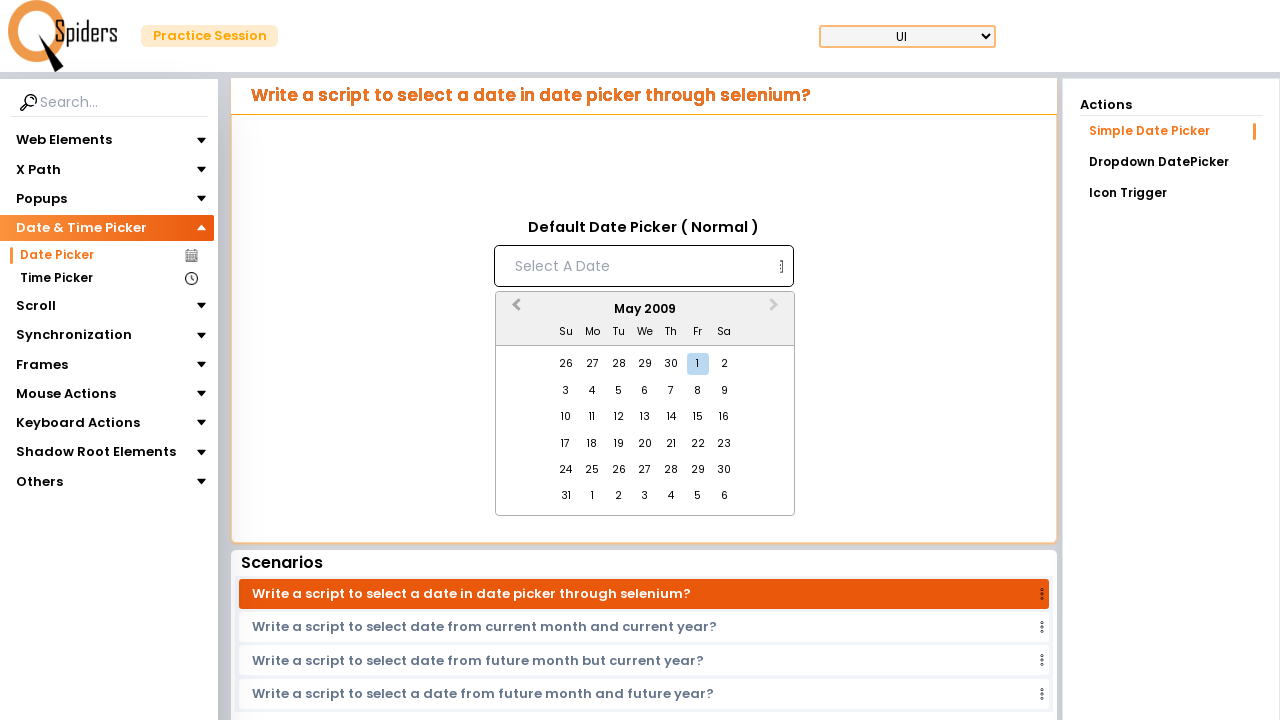

Waited 200ms for month transition
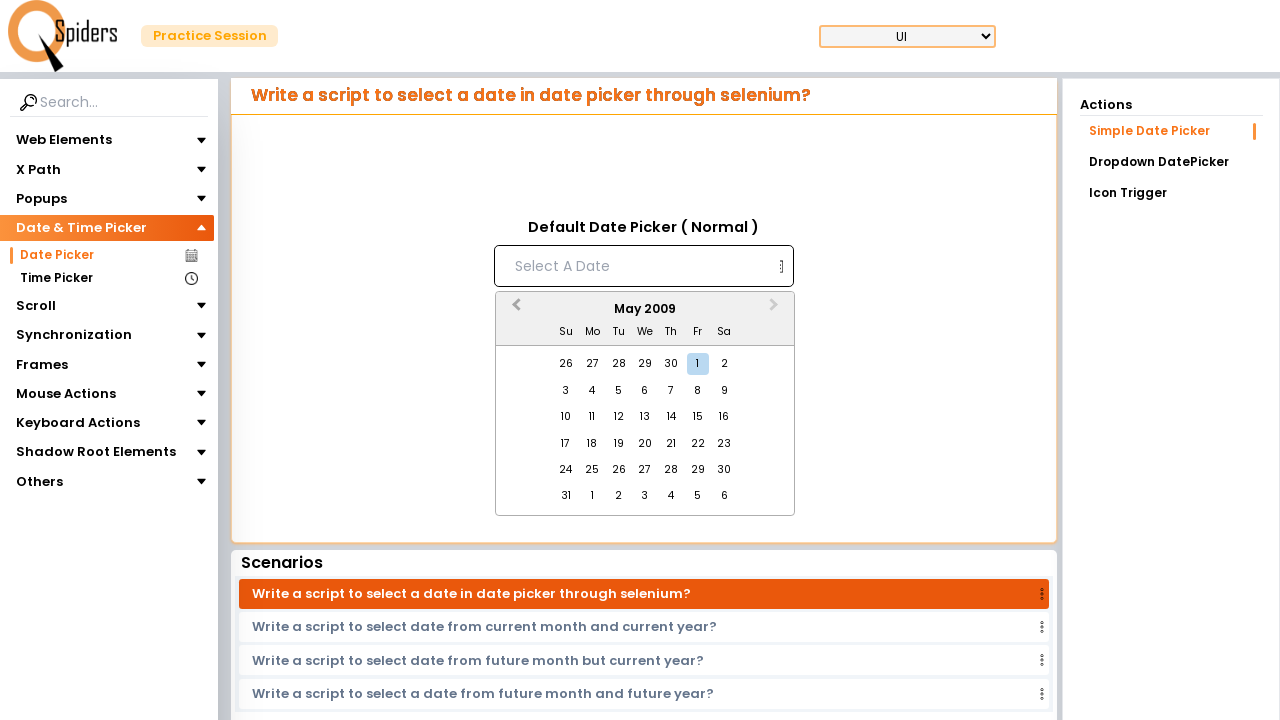

Clicked Previous Month button (currently at May 2009) at (514, 310) on [aria-label='Previous Month']
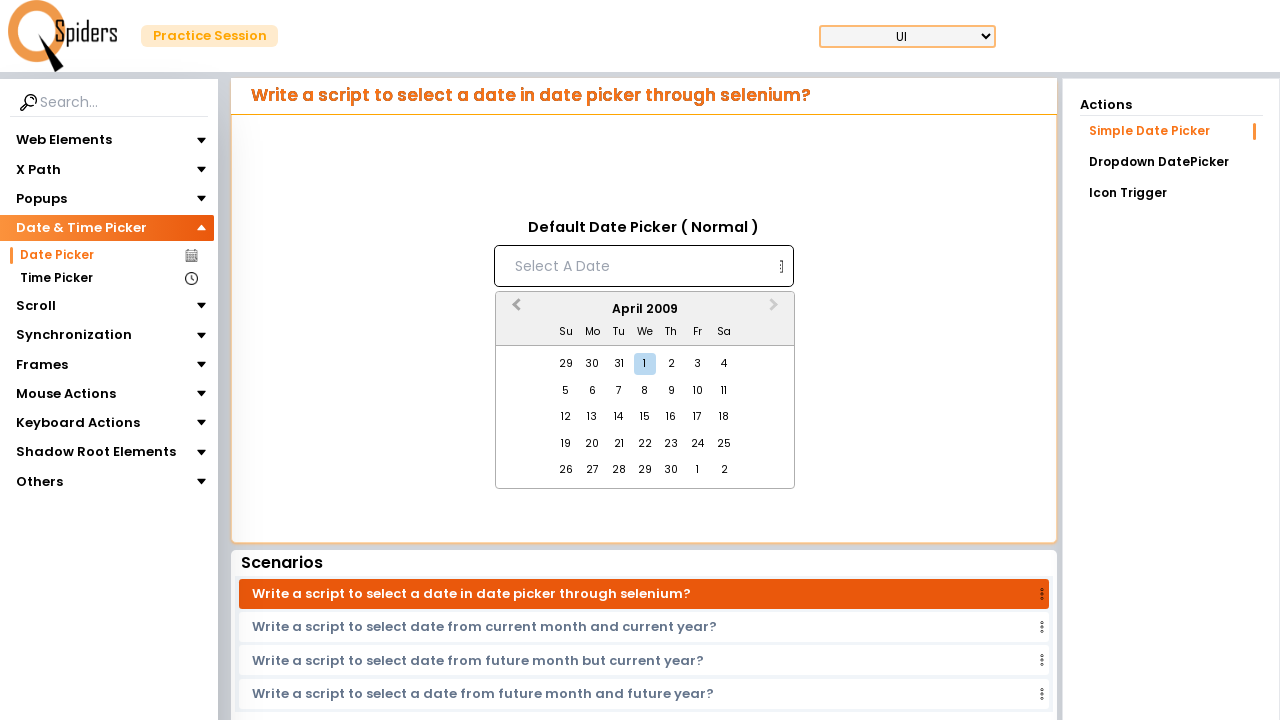

Waited 200ms for month transition
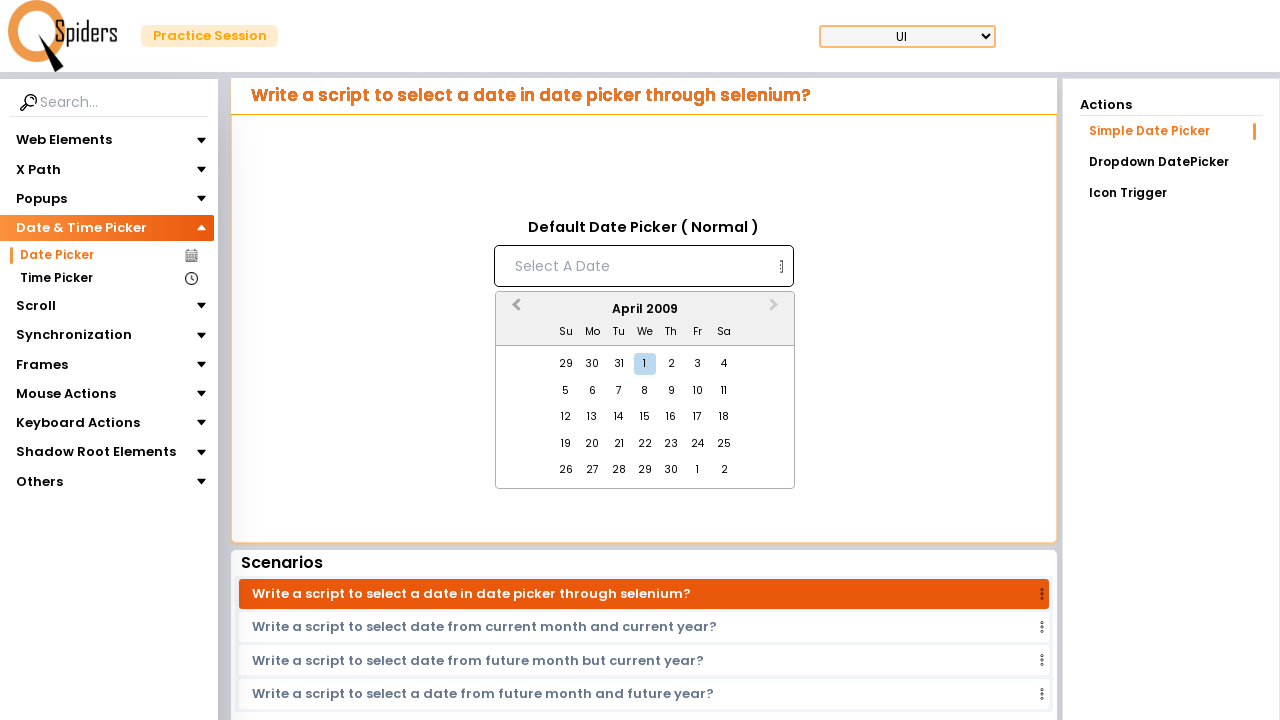

Clicked Previous Month button (currently at April 2009) at (514, 310) on [aria-label='Previous Month']
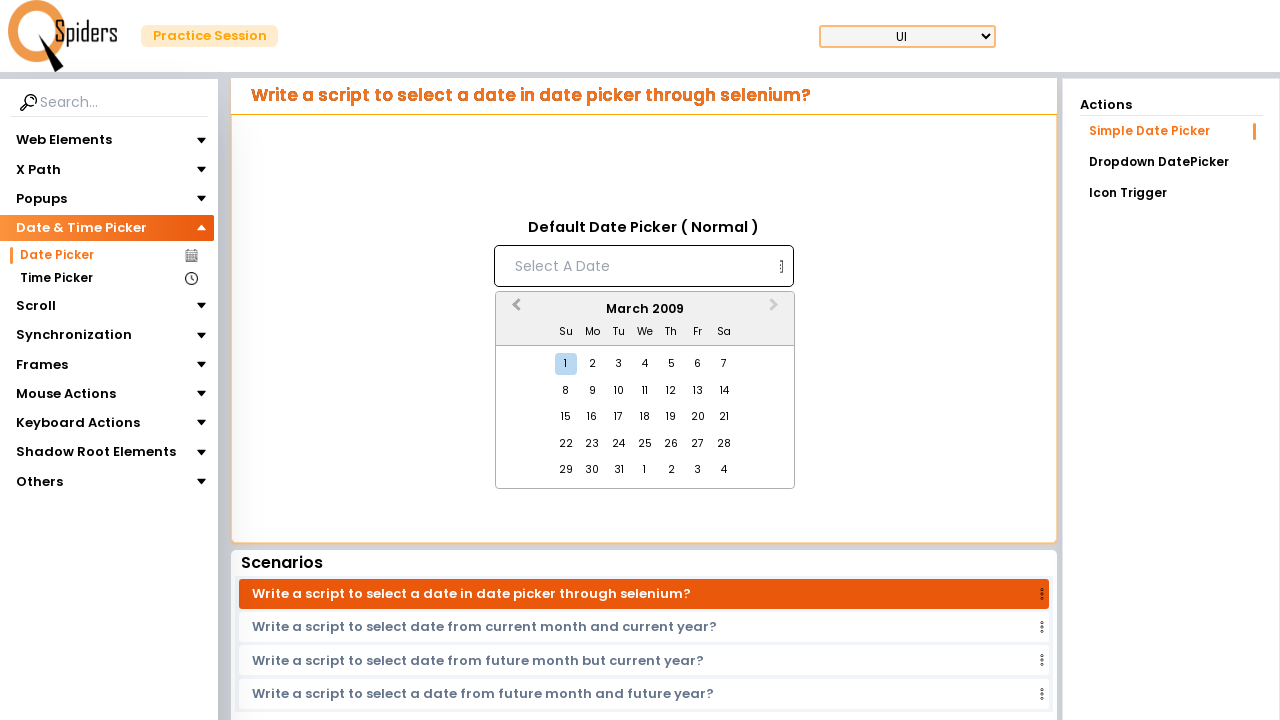

Waited 200ms for month transition
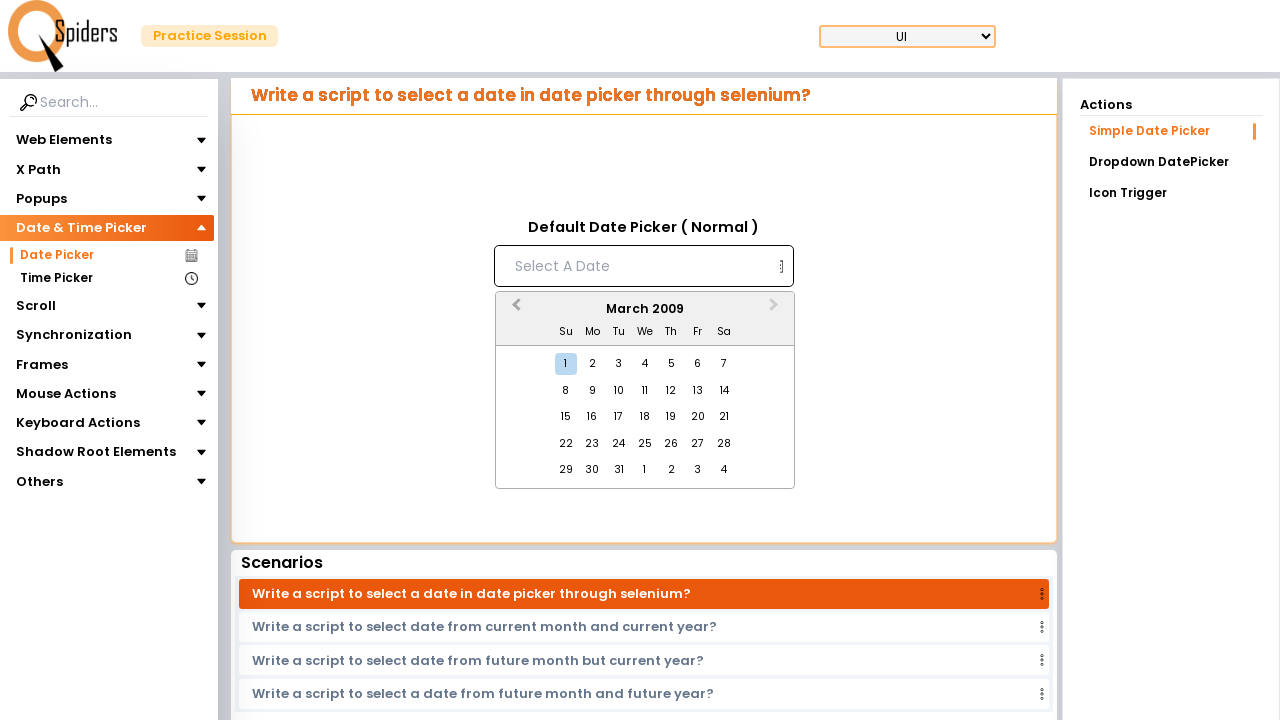

Clicked Previous Month button (currently at March 2009) at (514, 310) on [aria-label='Previous Month']
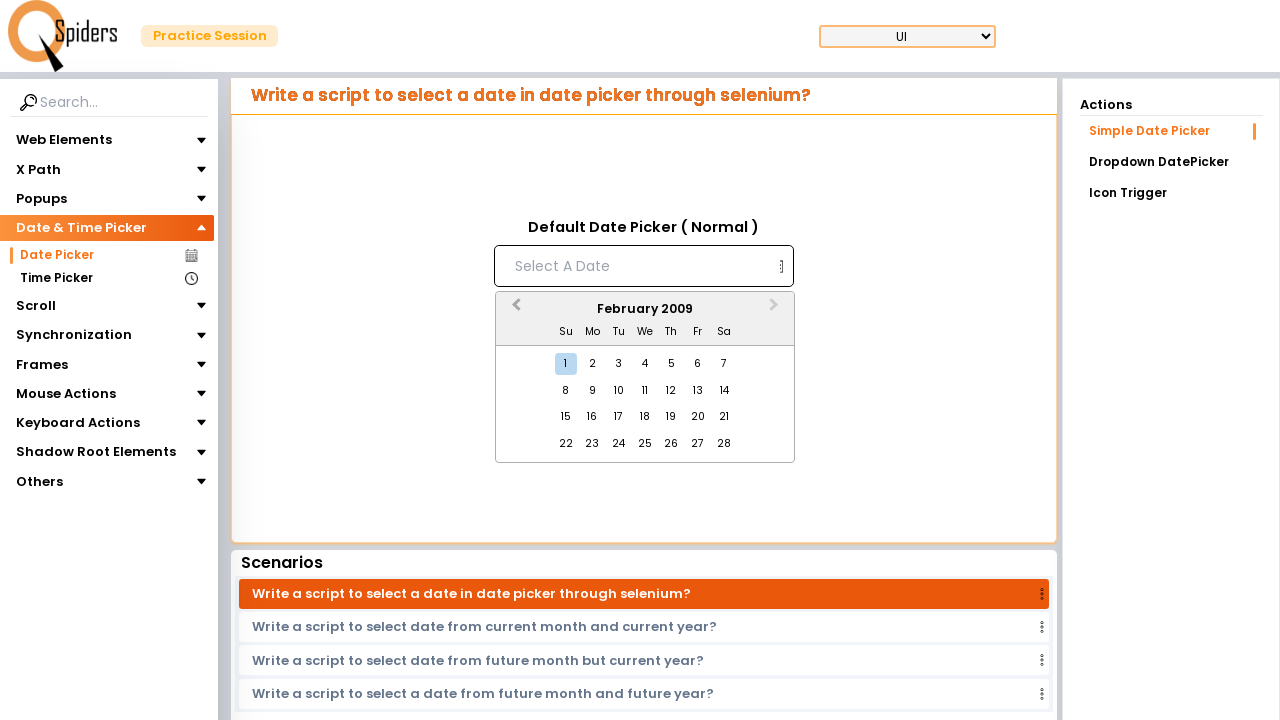

Waited 200ms for month transition
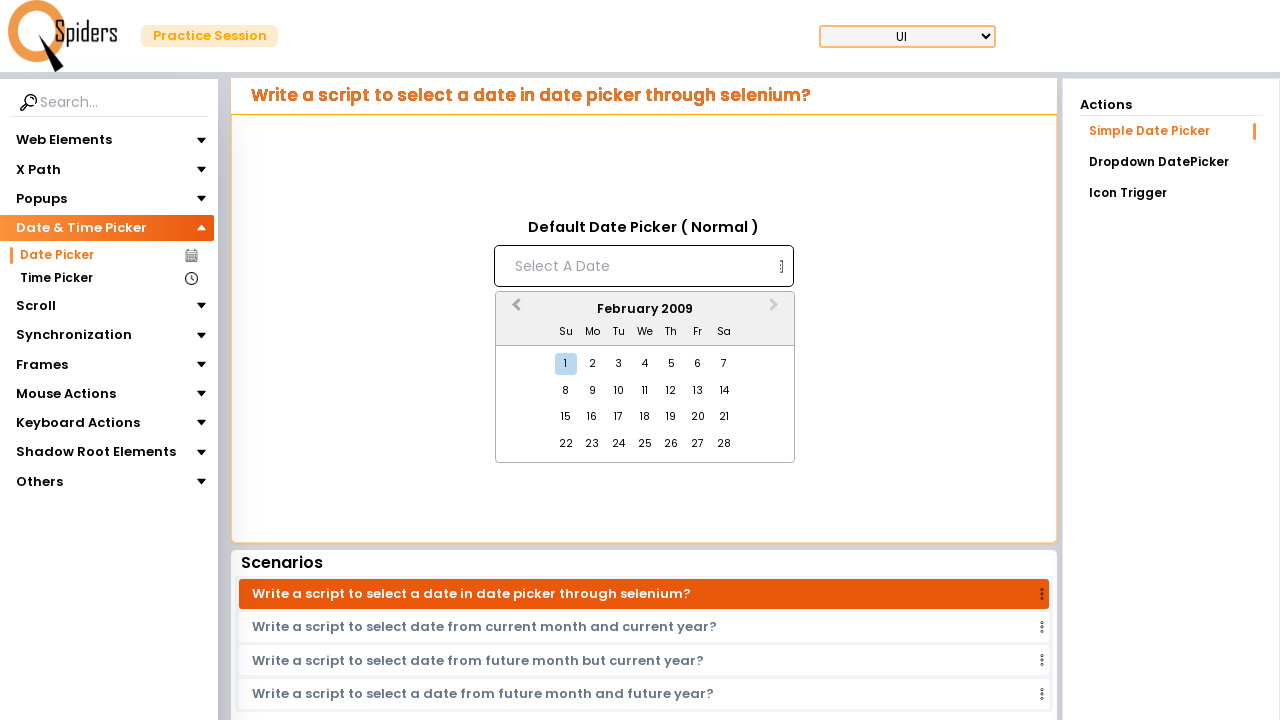

Clicked Previous Month button (currently at February 2009) at (514, 310) on [aria-label='Previous Month']
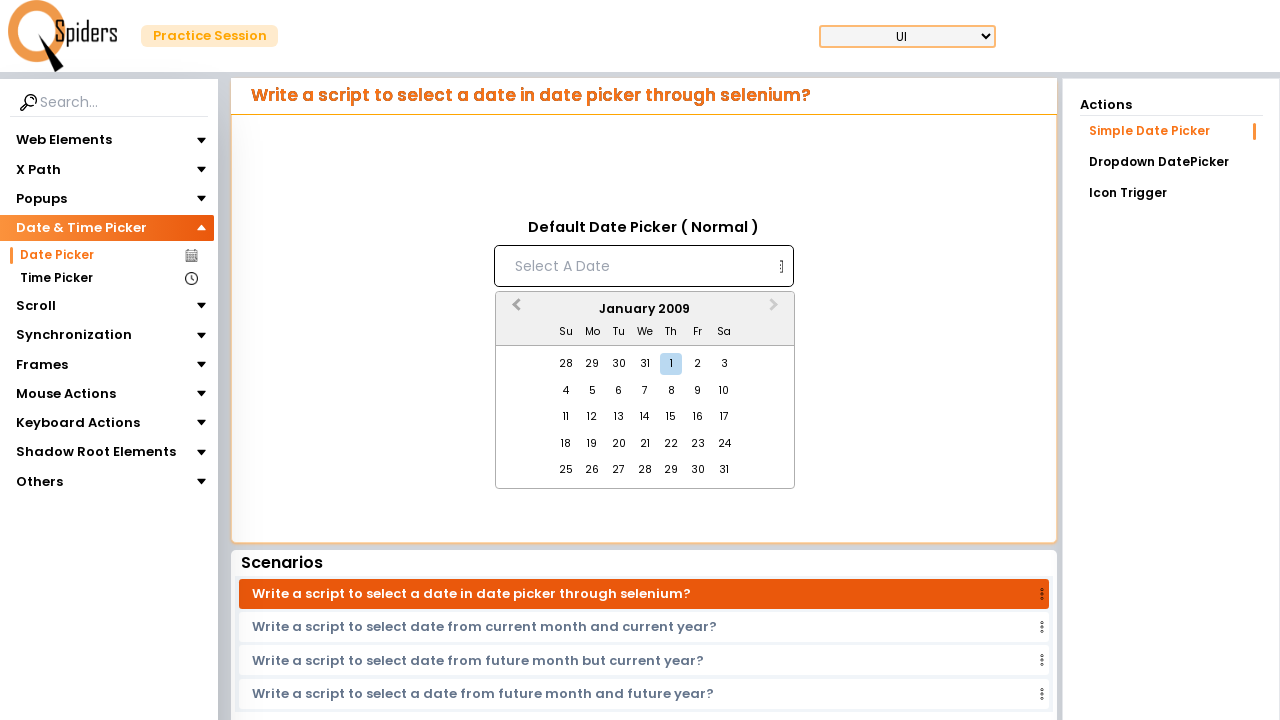

Waited 200ms for month transition
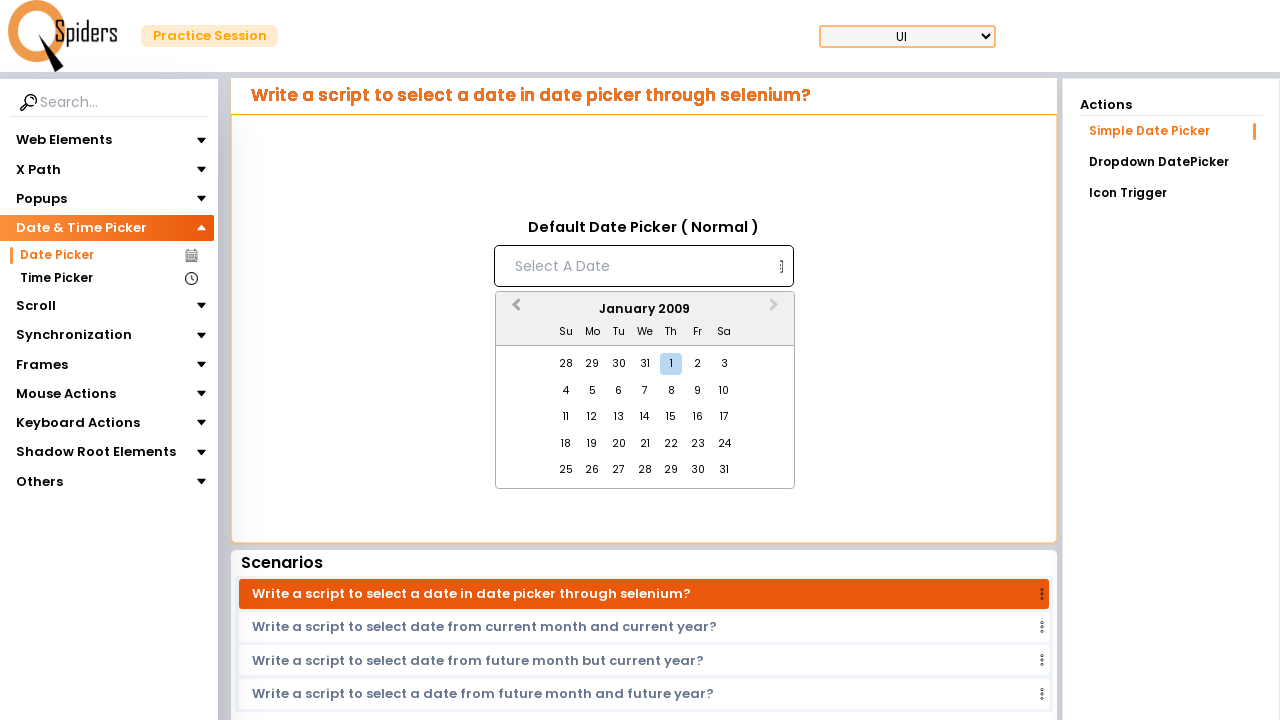

Clicked Previous Month button (currently at January 2009) at (514, 310) on [aria-label='Previous Month']
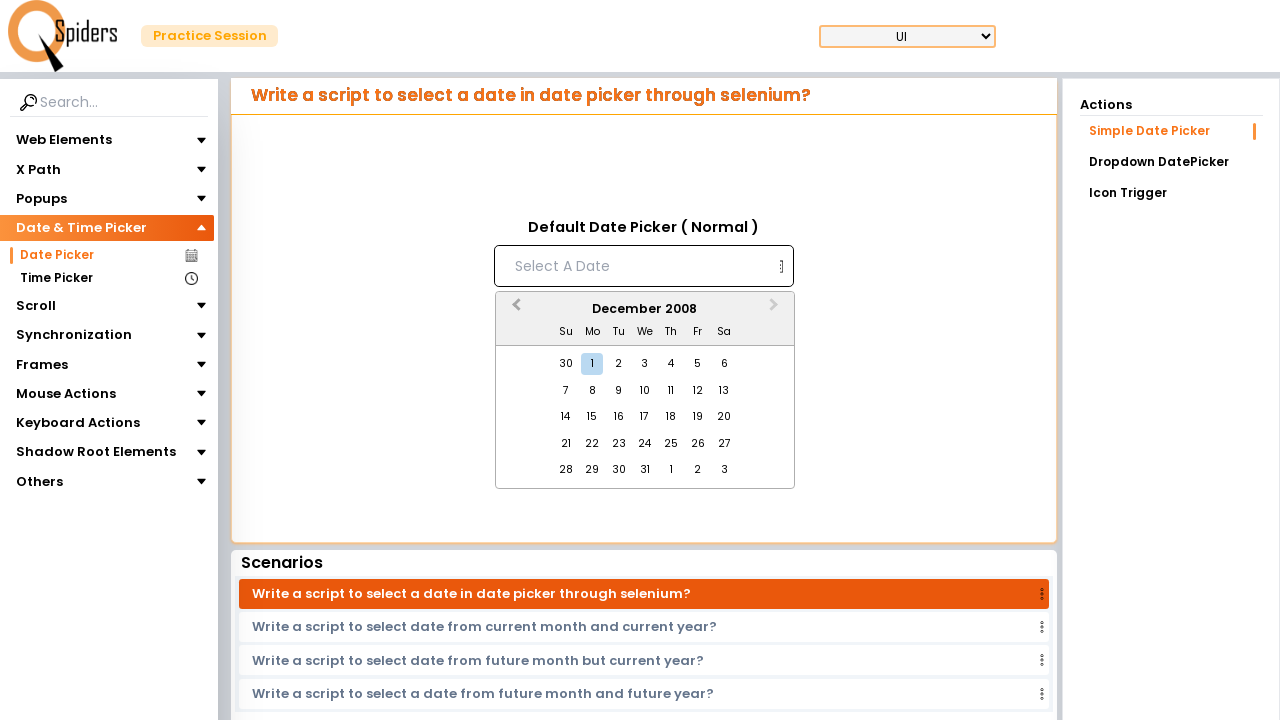

Waited 200ms for month transition
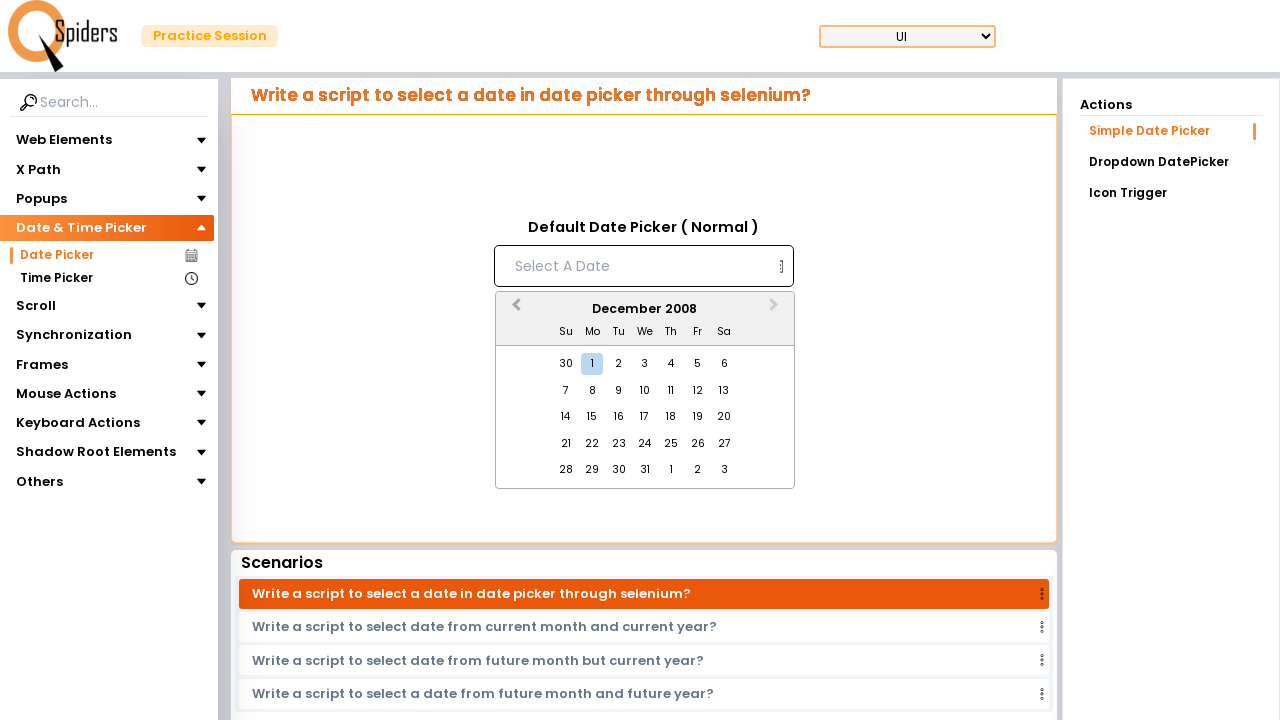

Clicked Previous Month button (currently at December 2008) at (514, 310) on [aria-label='Previous Month']
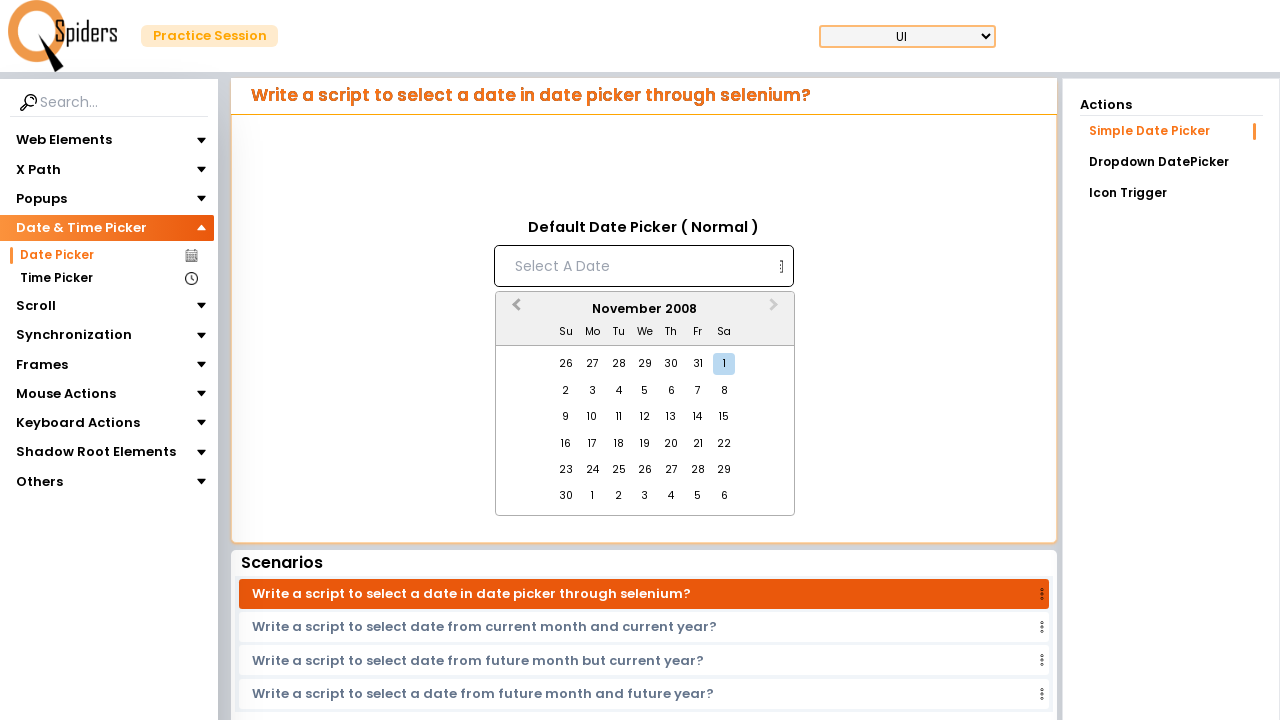

Waited 200ms for month transition
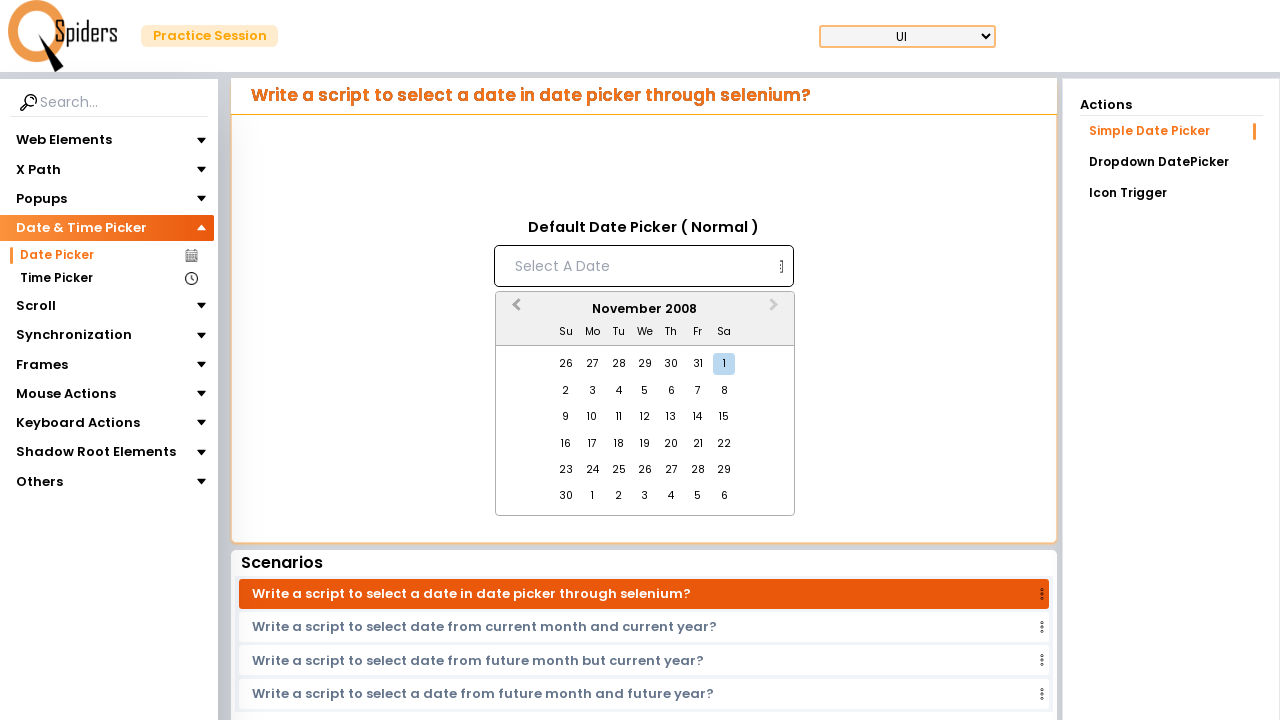

Clicked Previous Month button (currently at November 2008) at (514, 310) on [aria-label='Previous Month']
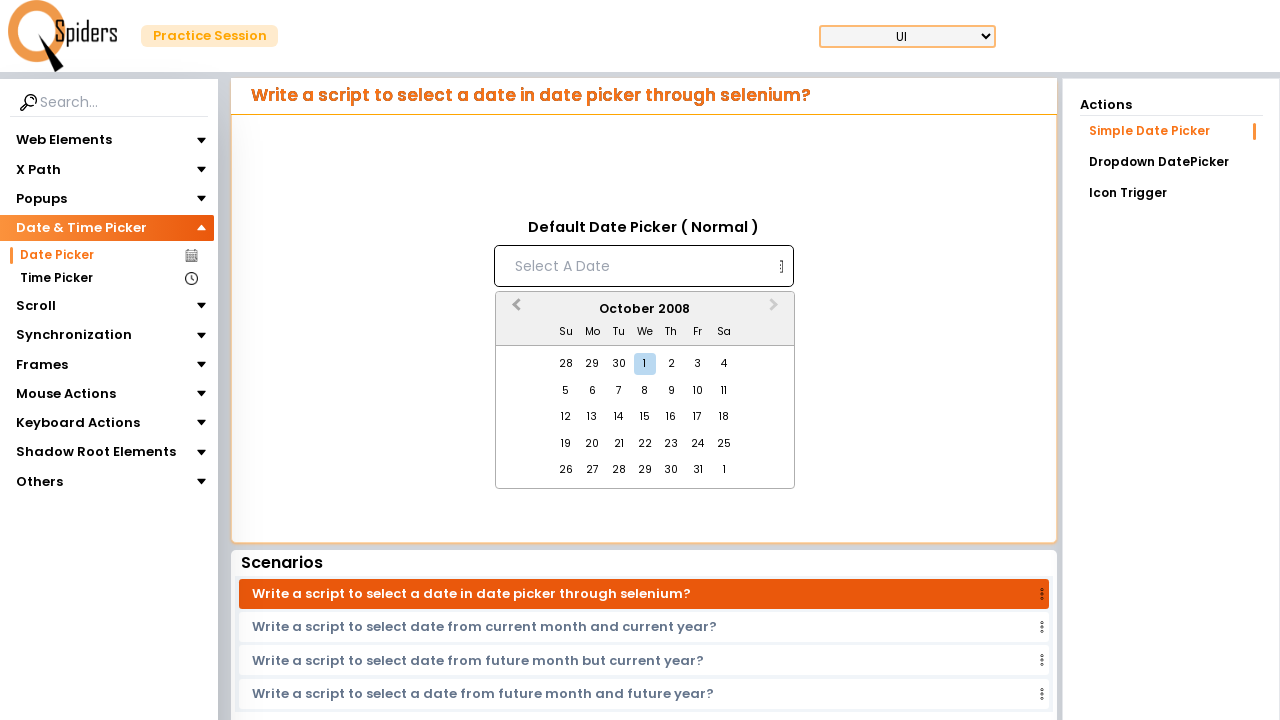

Waited 200ms for month transition
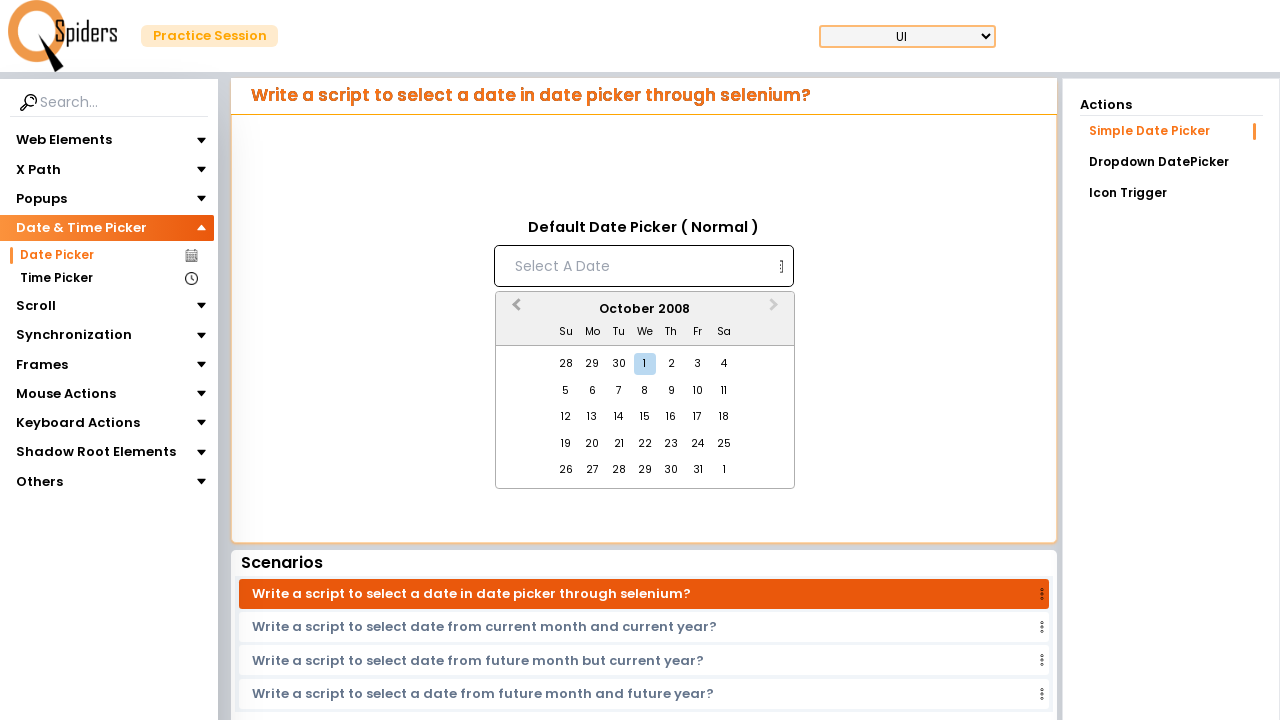

Clicked Previous Month button (currently at October 2008) at (514, 310) on [aria-label='Previous Month']
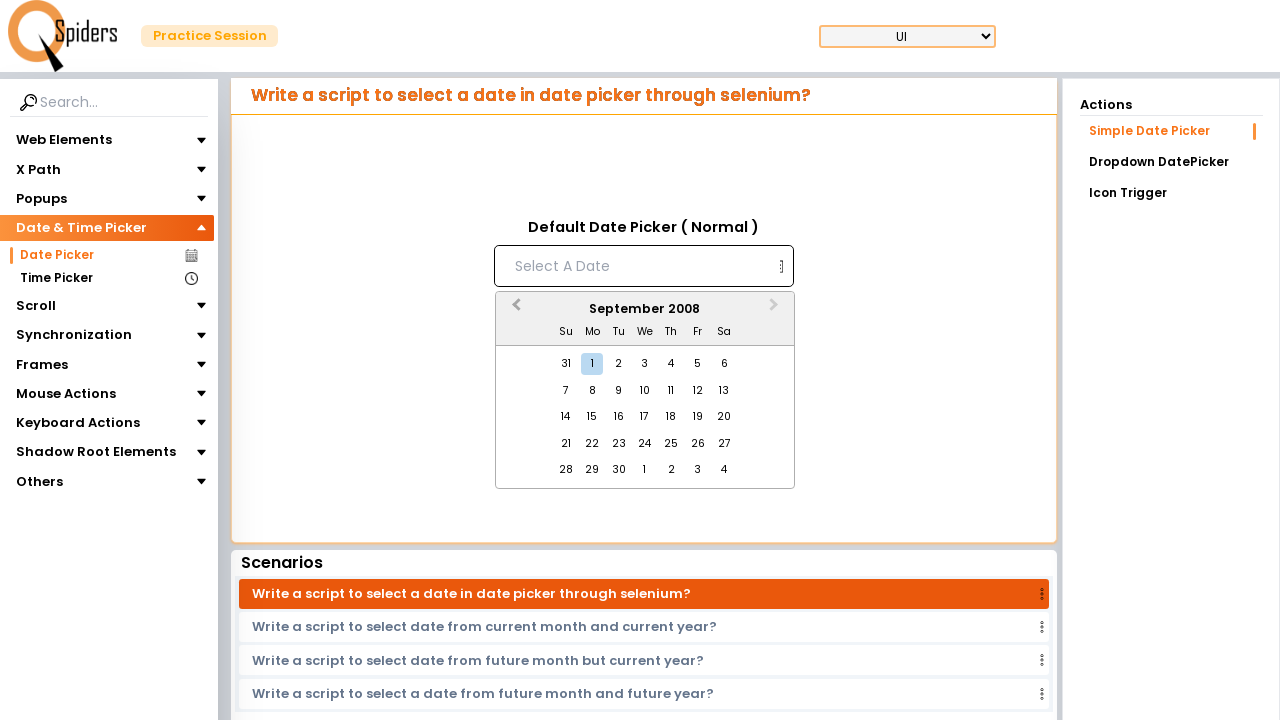

Waited 200ms for month transition
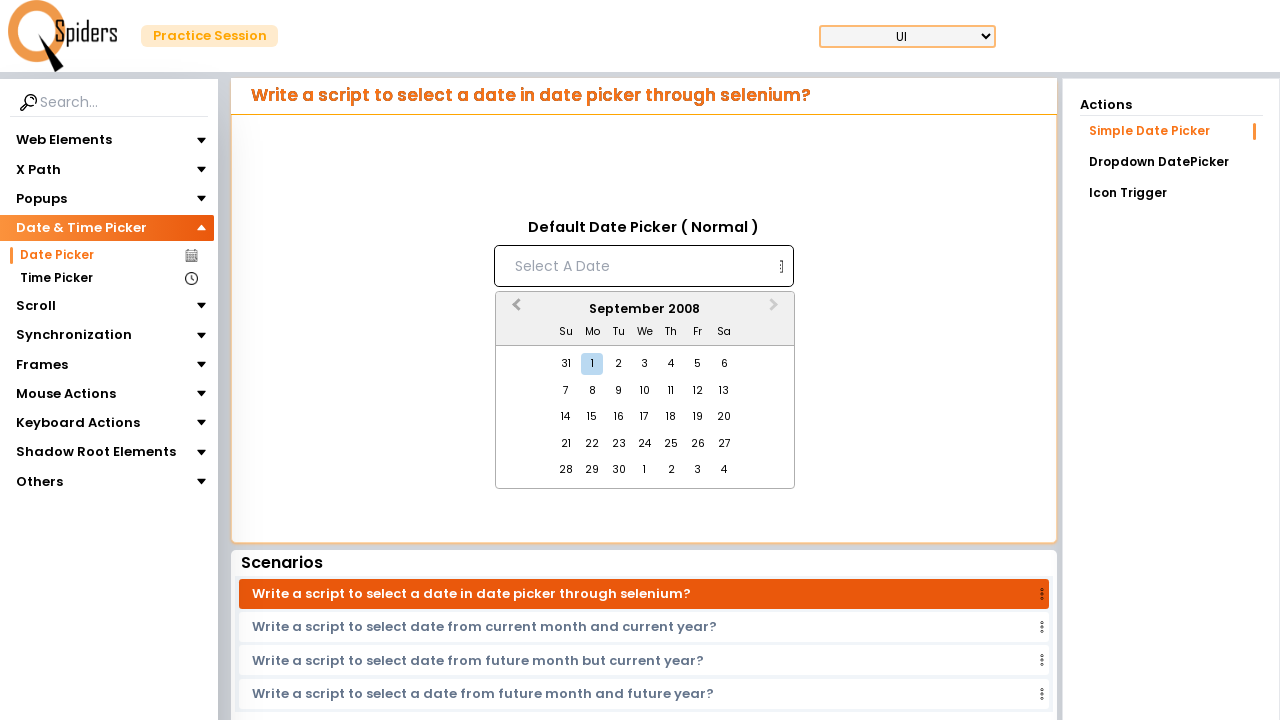

Clicked Previous Month button (currently at September 2008) at (514, 310) on [aria-label='Previous Month']
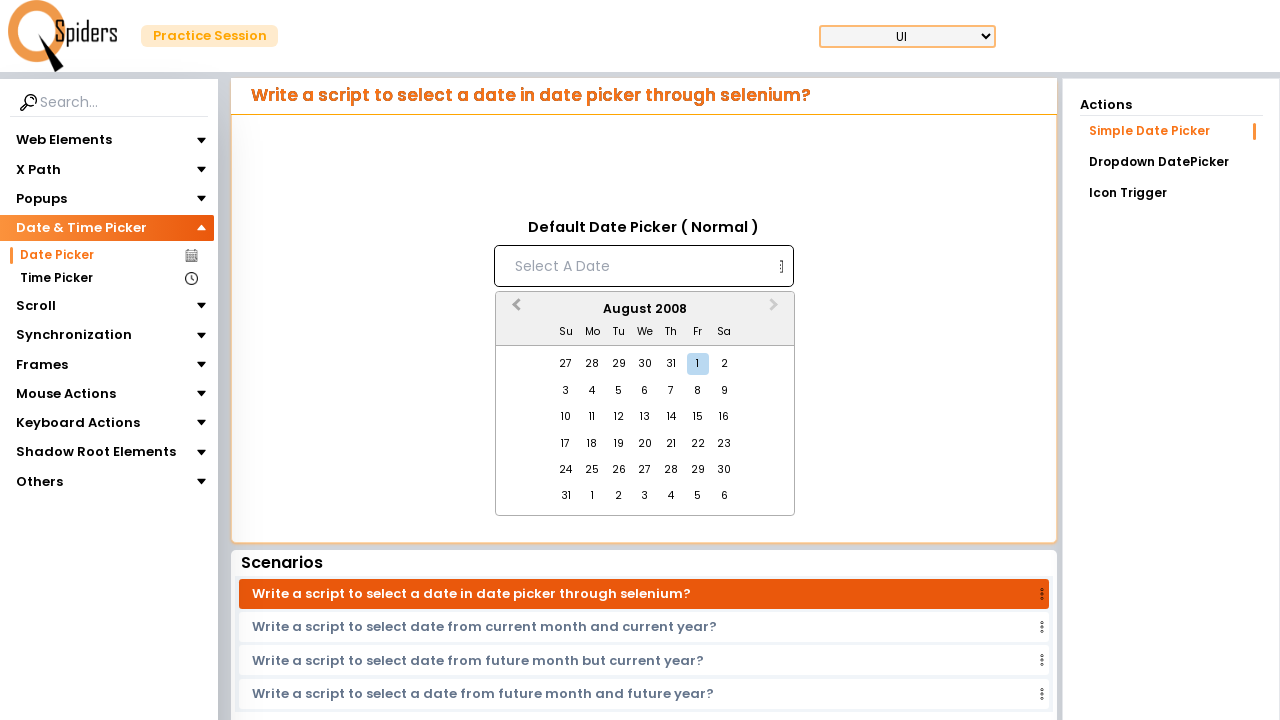

Waited 200ms for month transition
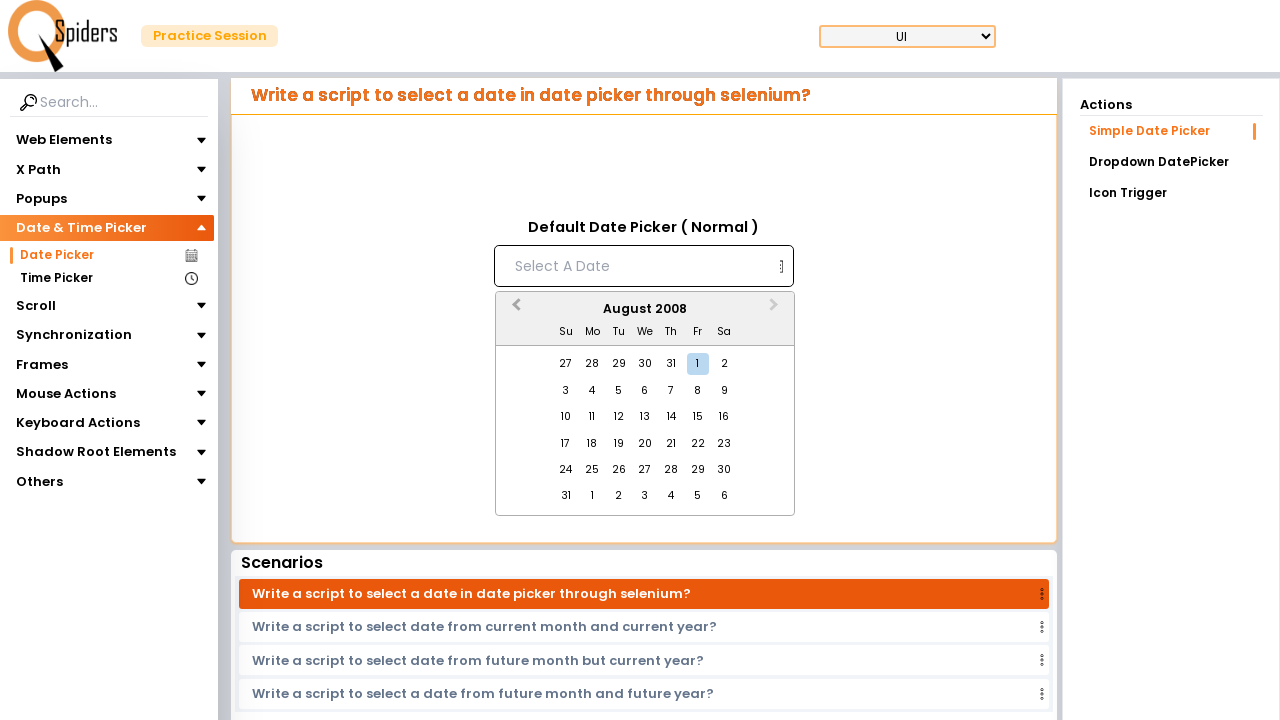

Clicked Previous Month button (currently at August 2008) at (514, 310) on [aria-label='Previous Month']
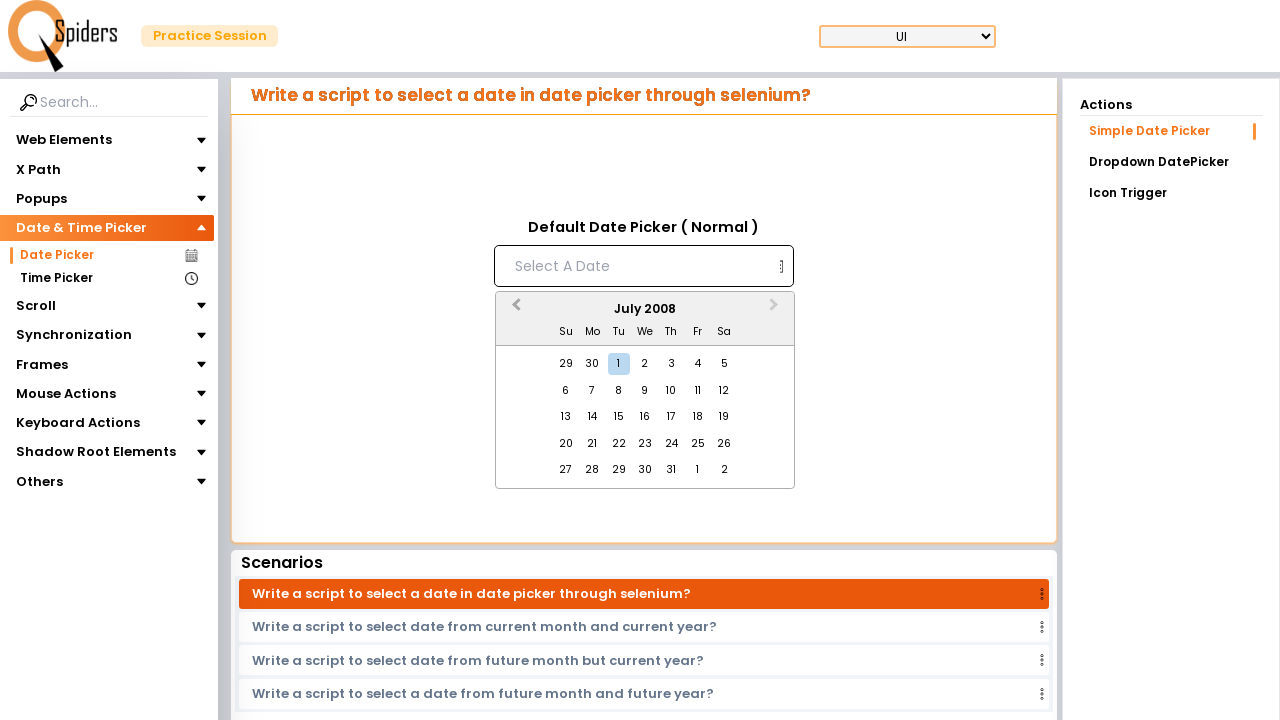

Waited 200ms for month transition
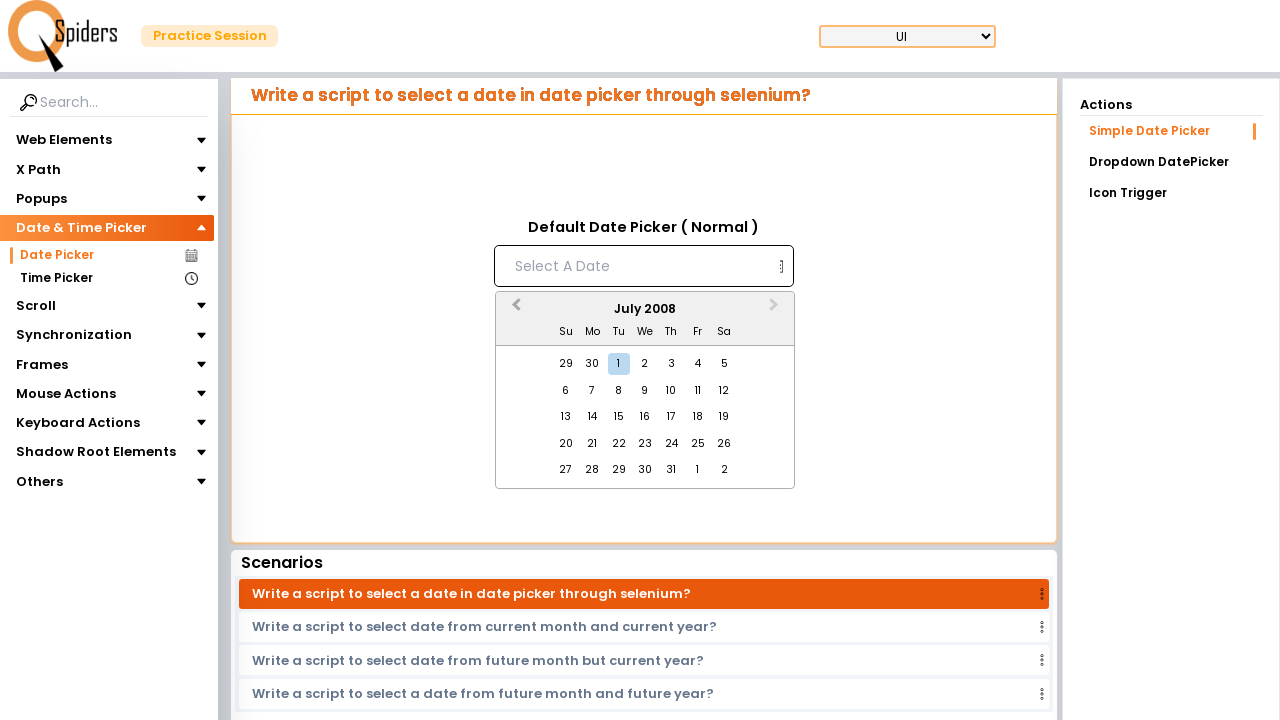

Clicked Previous Month button (currently at July 2008) at (514, 310) on [aria-label='Previous Month']
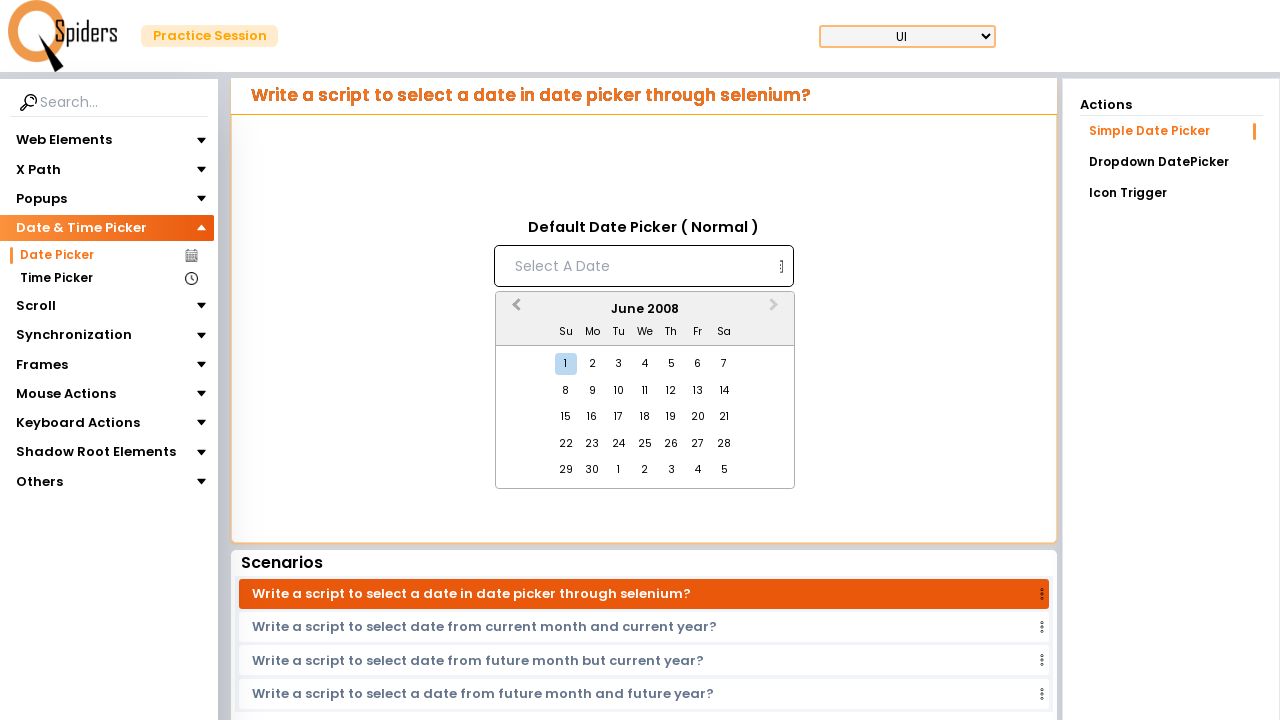

Waited 200ms for month transition
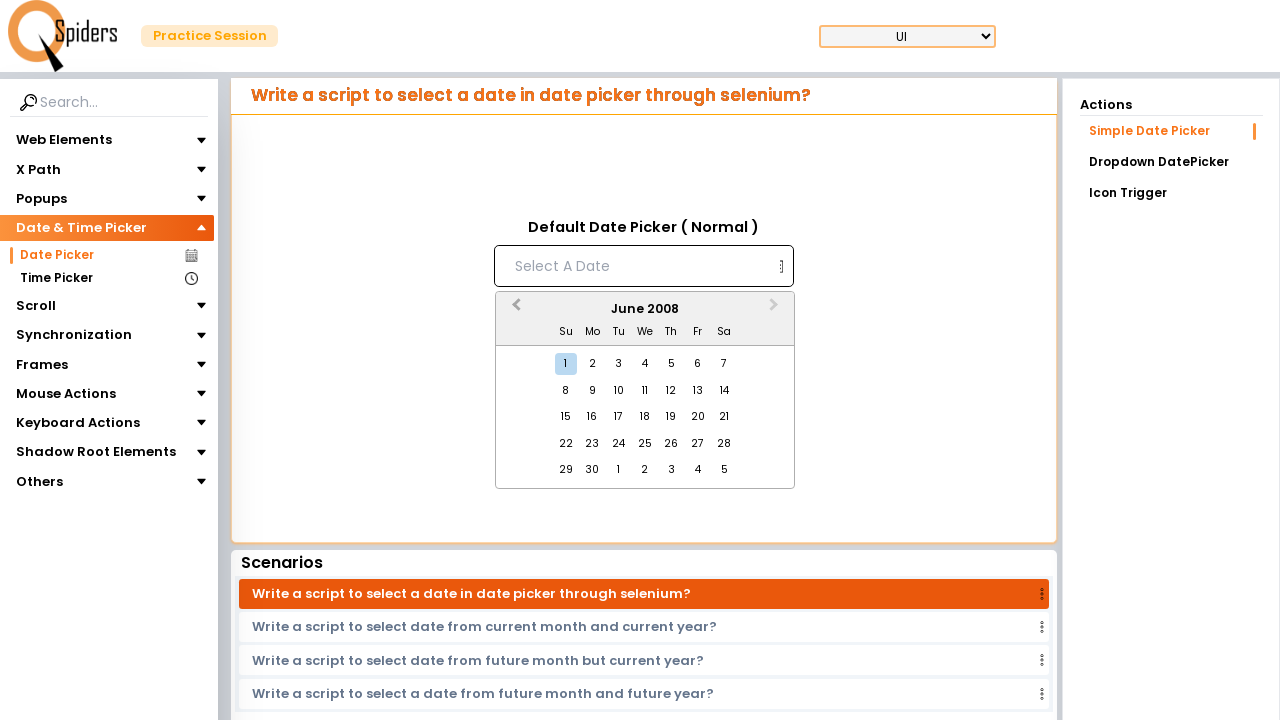

Clicked Previous Month button (currently at June 2008) at (514, 310) on [aria-label='Previous Month']
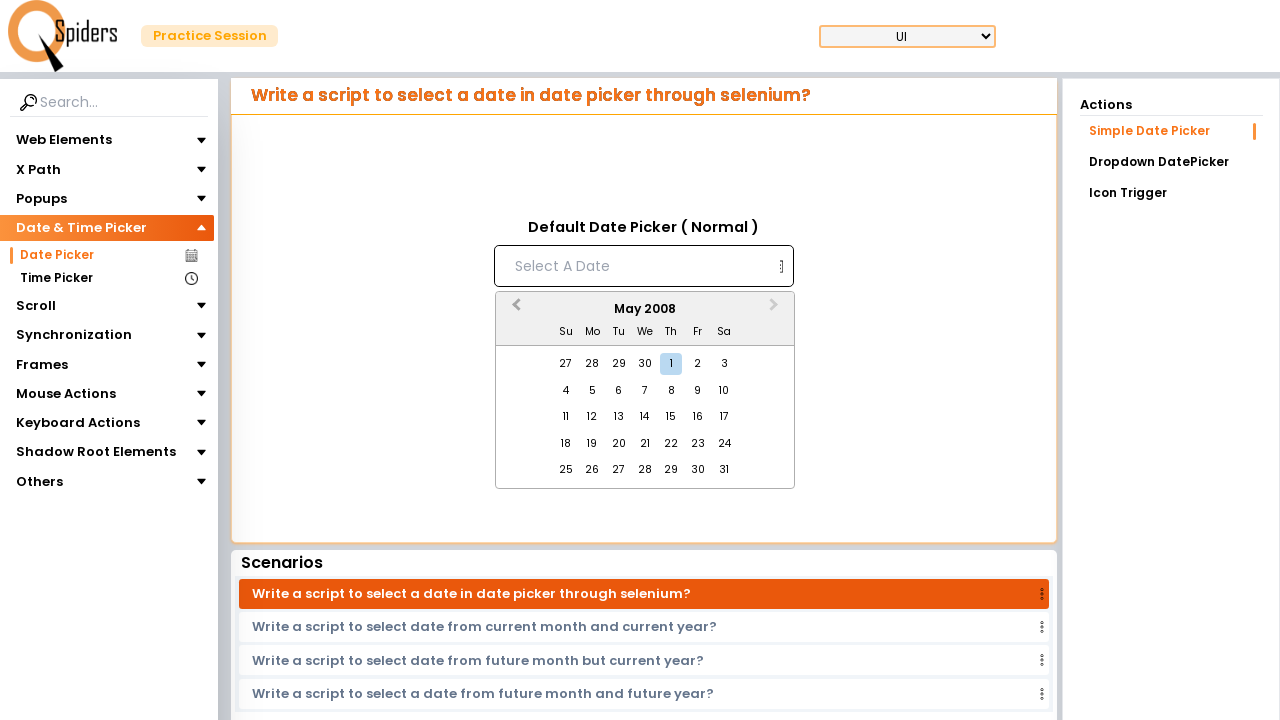

Waited 200ms for month transition
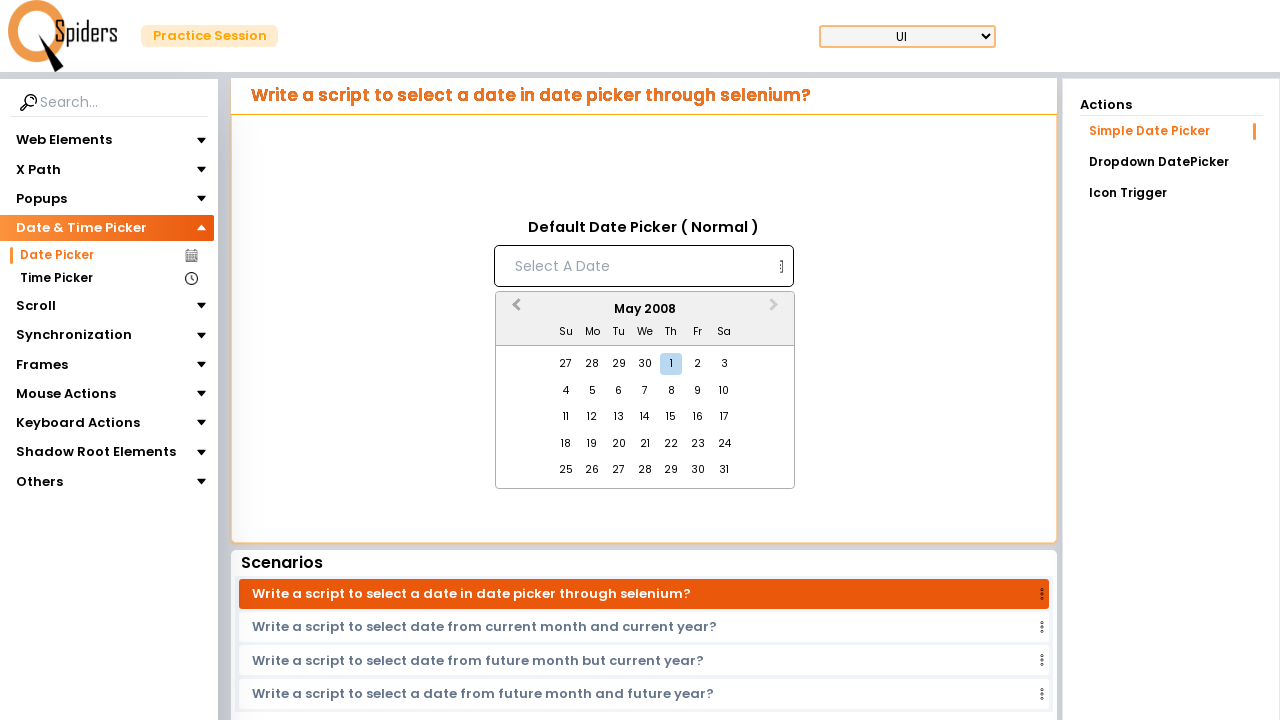

Clicked Previous Month button (currently at May 2008) at (514, 310) on [aria-label='Previous Month']
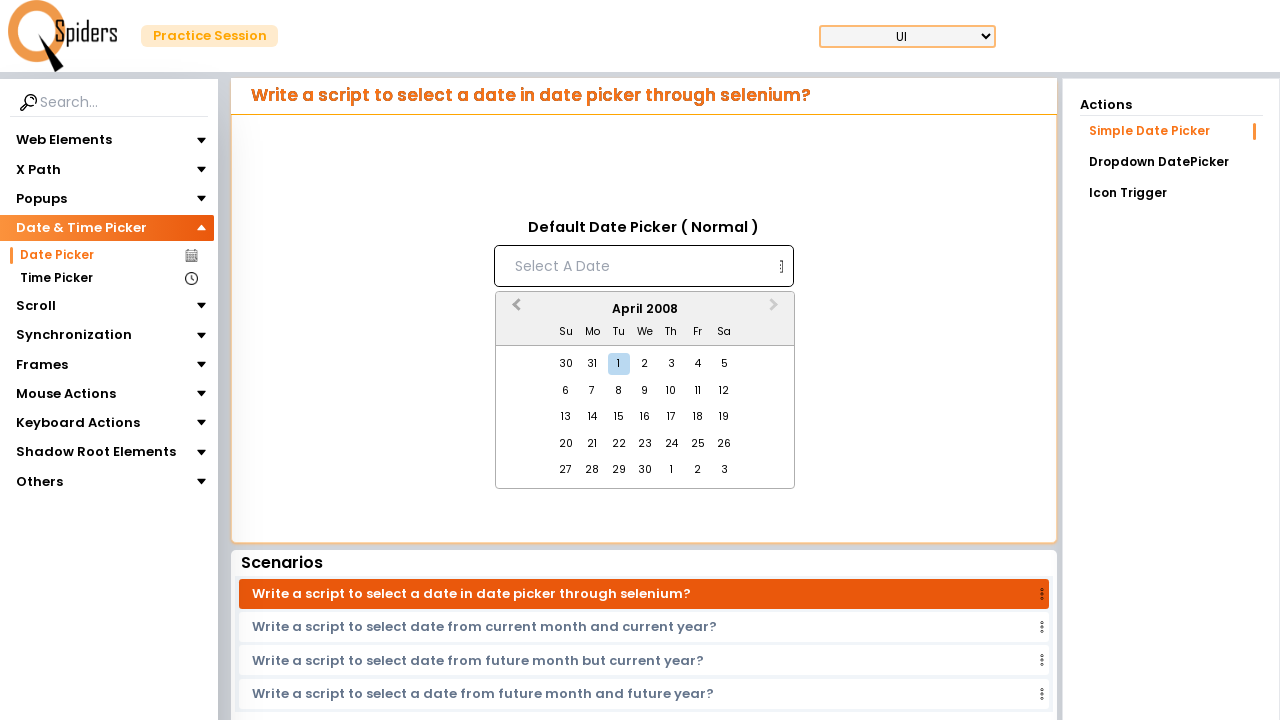

Waited 200ms for month transition
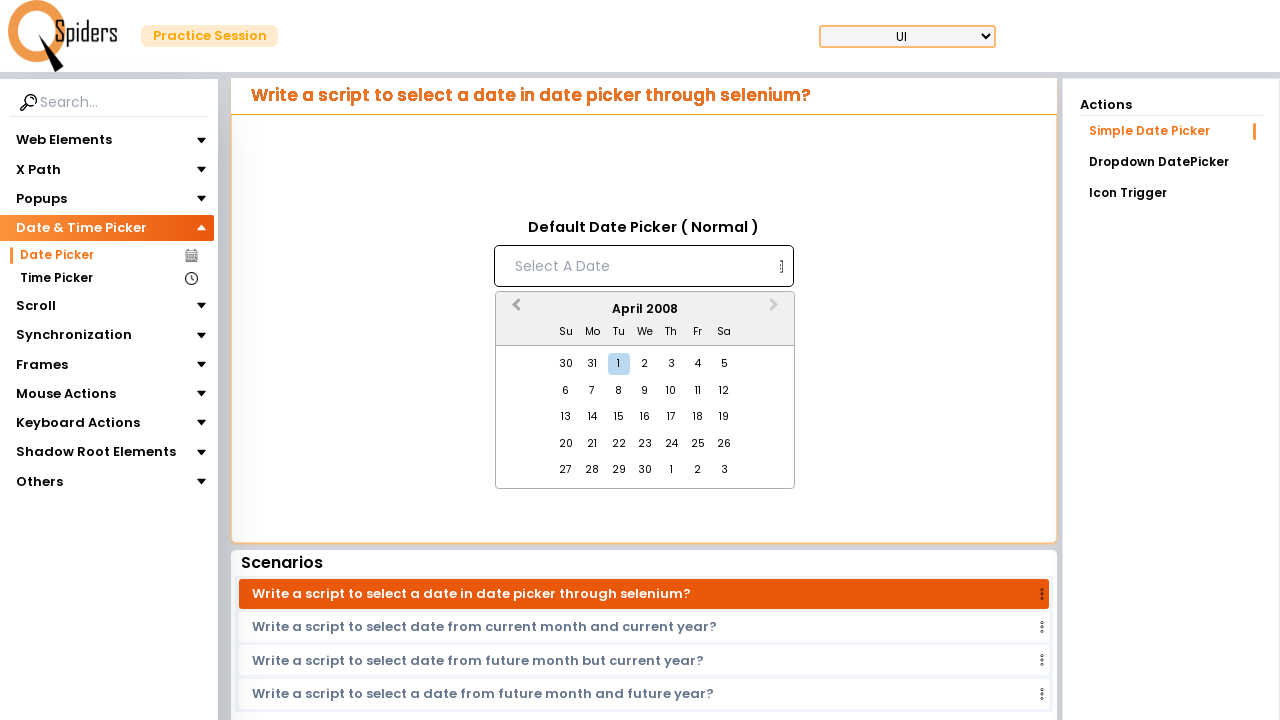

Clicked Previous Month button (currently at April 2008) at (514, 310) on [aria-label='Previous Month']
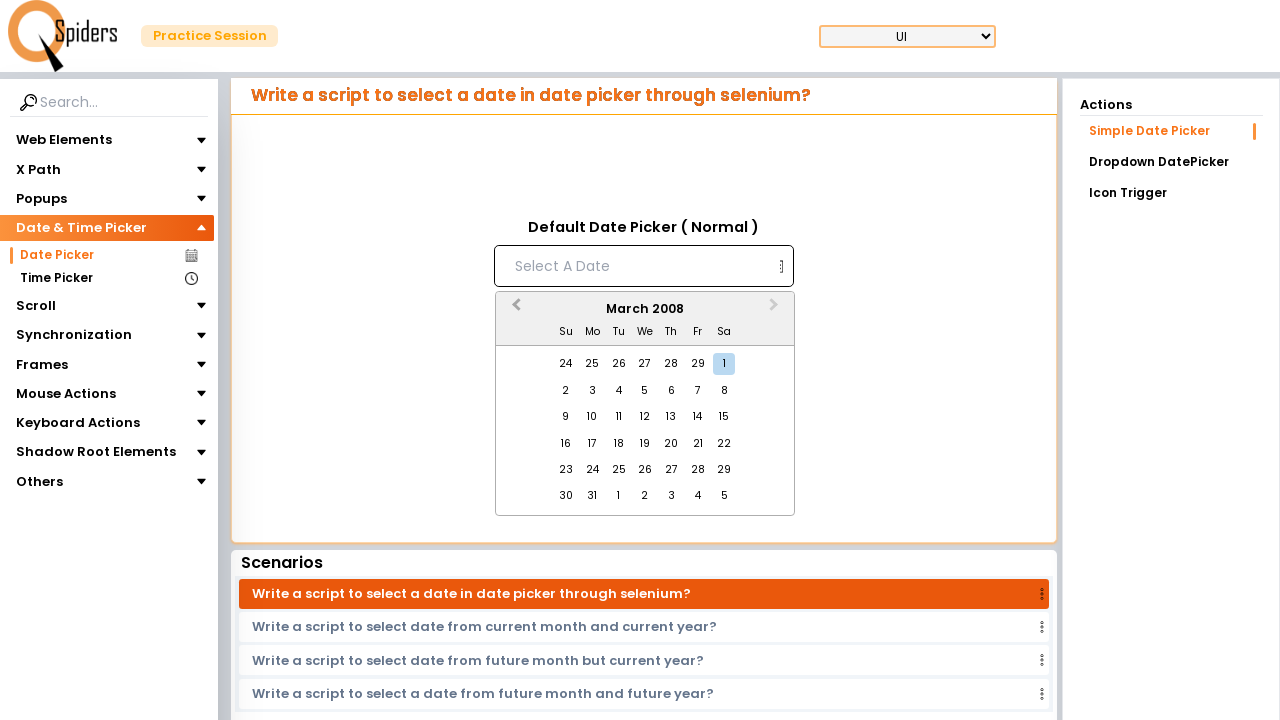

Waited 200ms for month transition
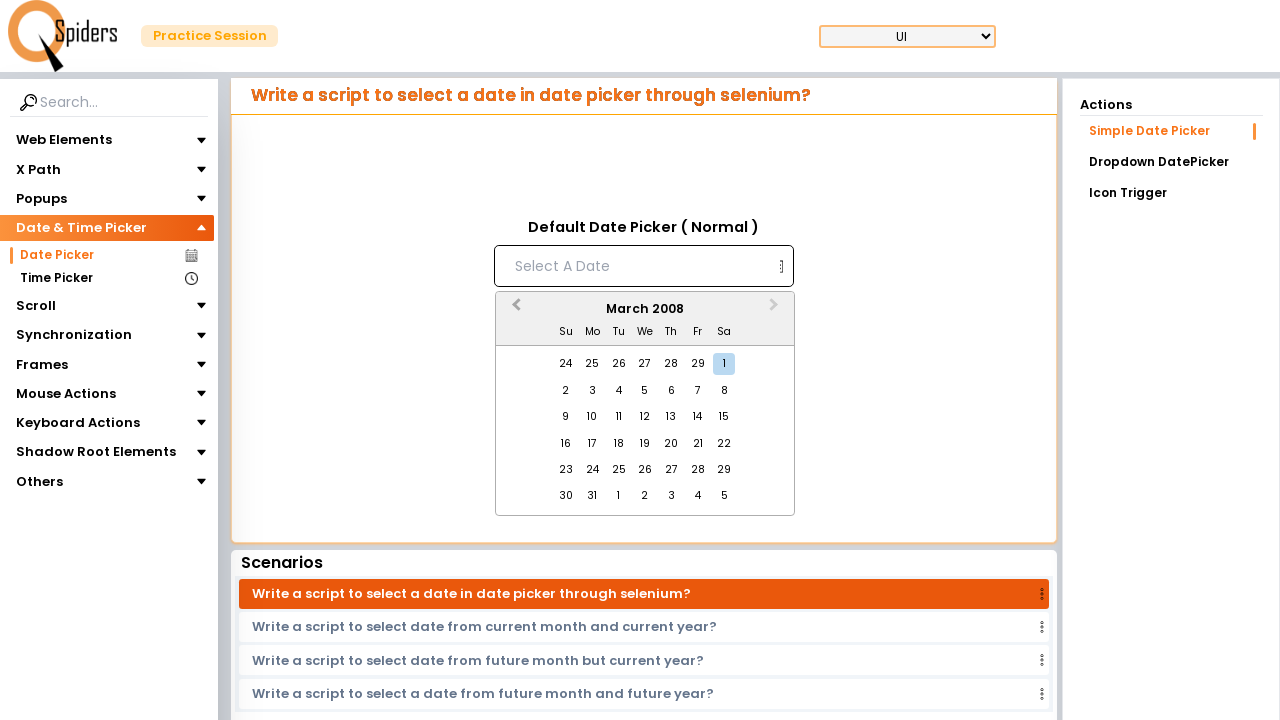

Clicked Previous Month button (currently at March 2008) at (514, 310) on [aria-label='Previous Month']
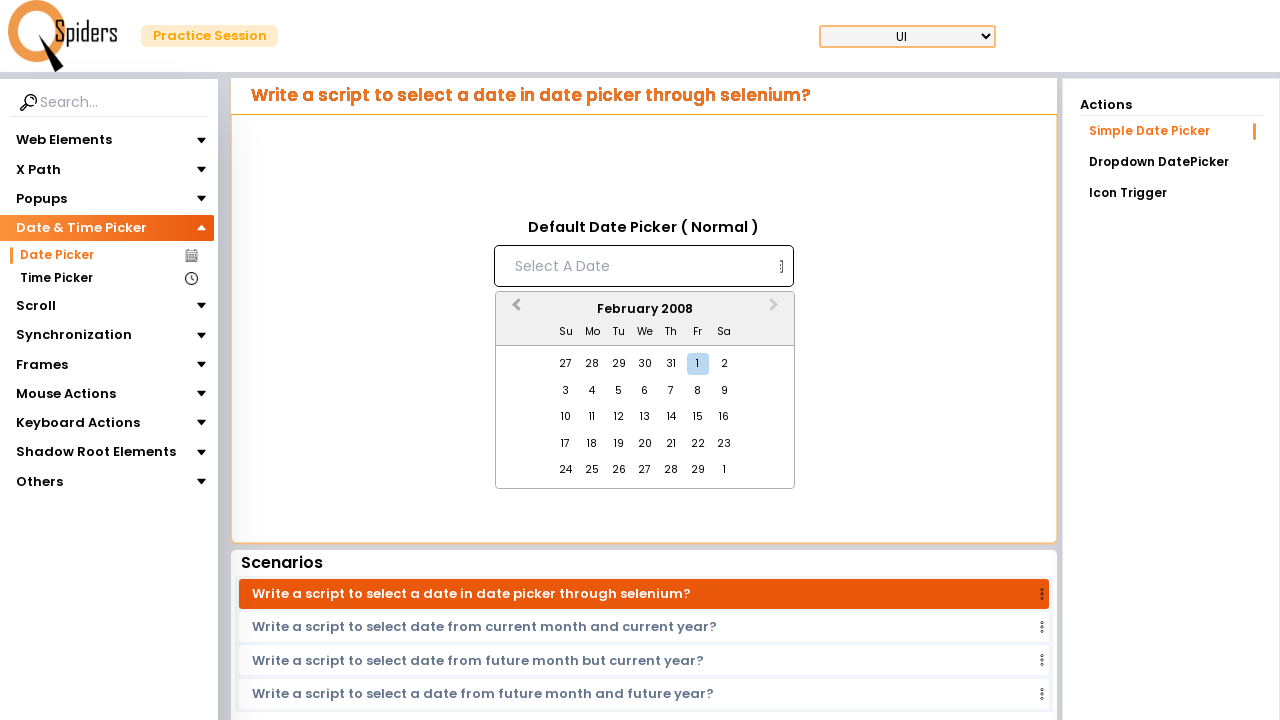

Waited 200ms for month transition
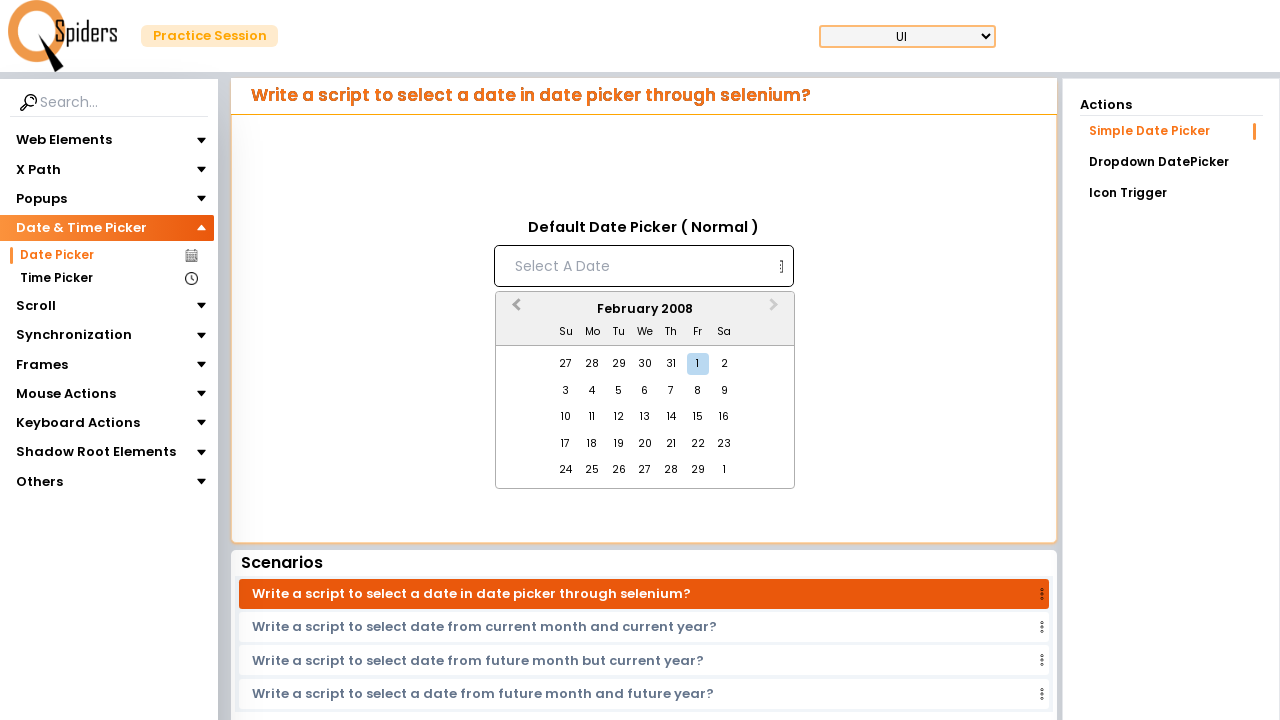

Clicked Previous Month button (currently at February 2008) at (514, 310) on [aria-label='Previous Month']
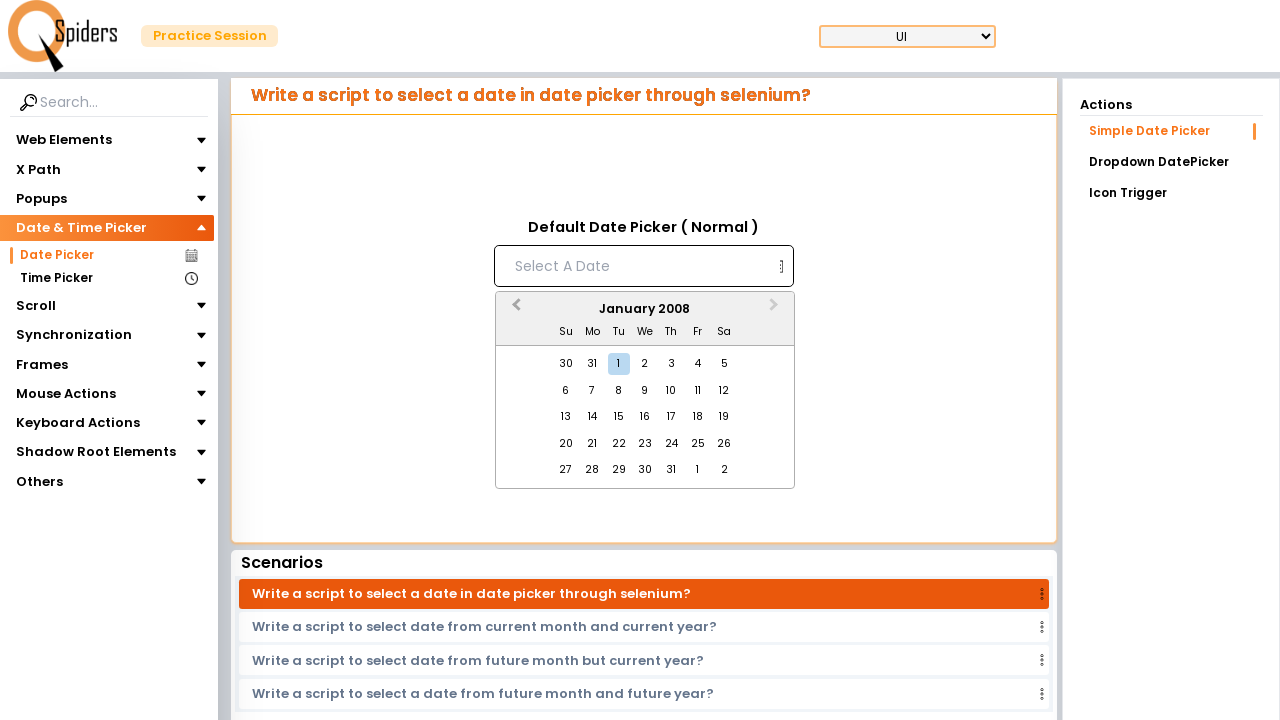

Waited 200ms for month transition
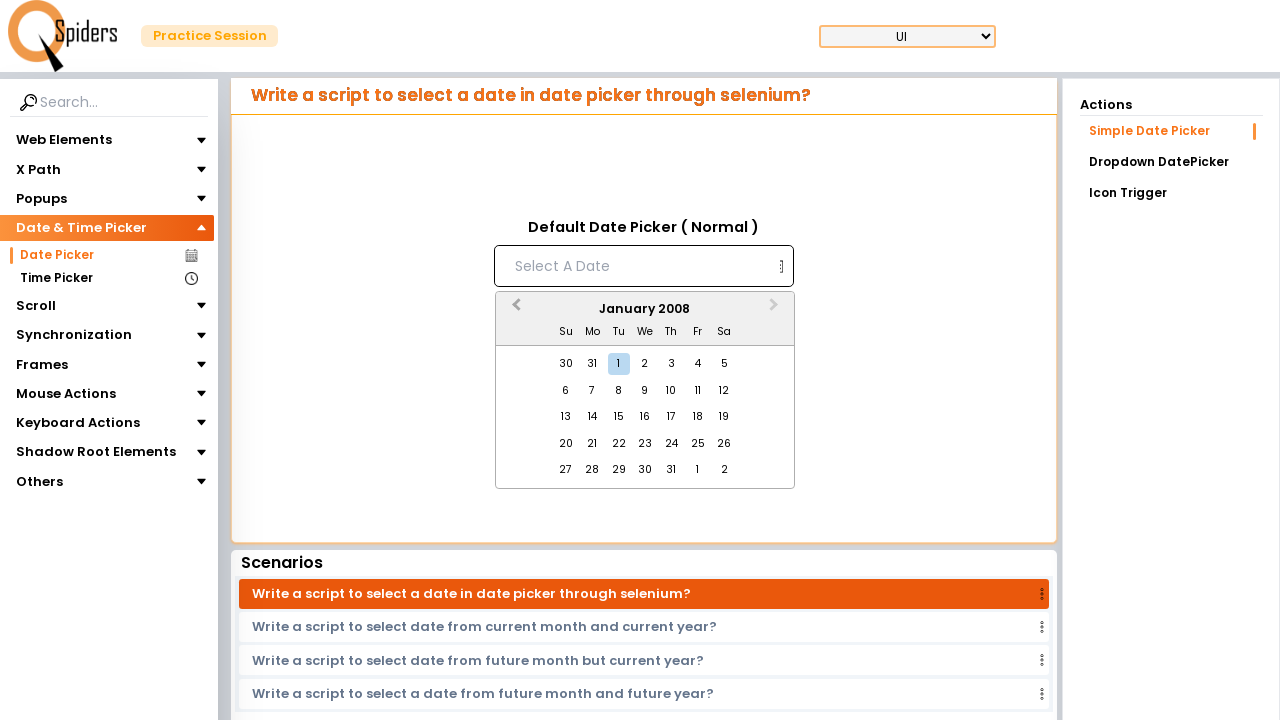

Clicked Previous Month button (currently at January 2008) at (514, 310) on [aria-label='Previous Month']
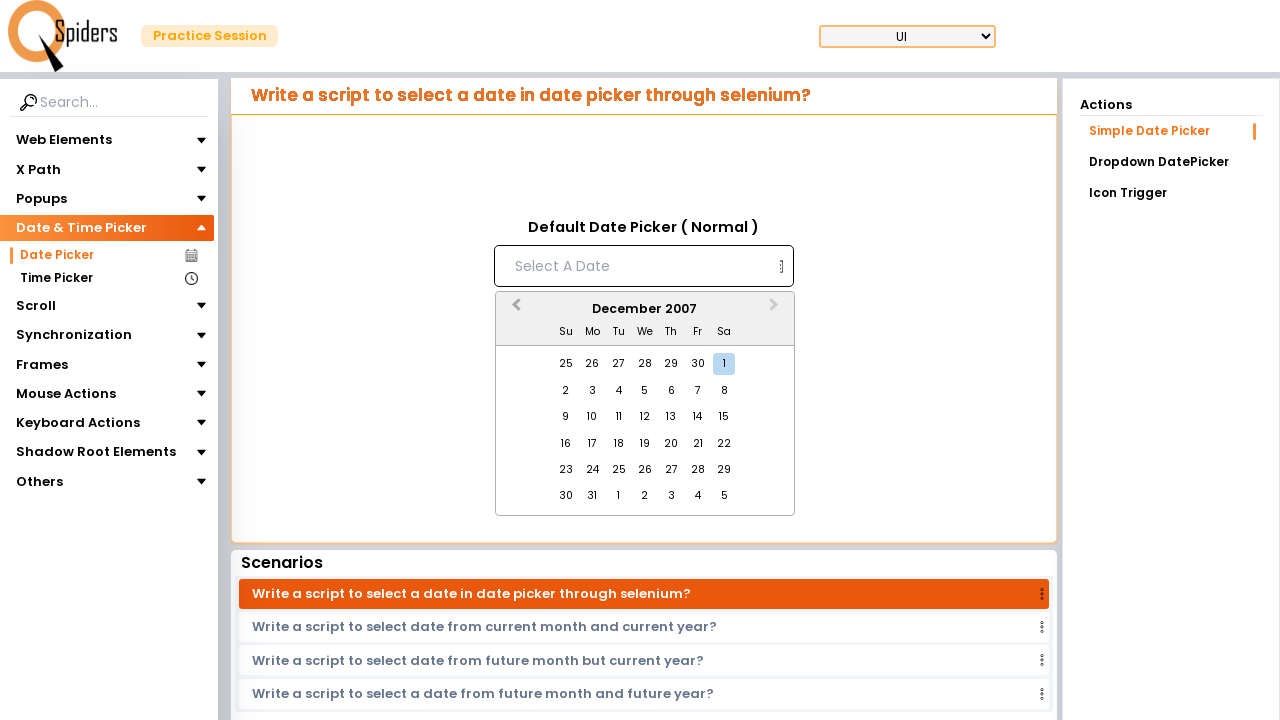

Waited 200ms for month transition
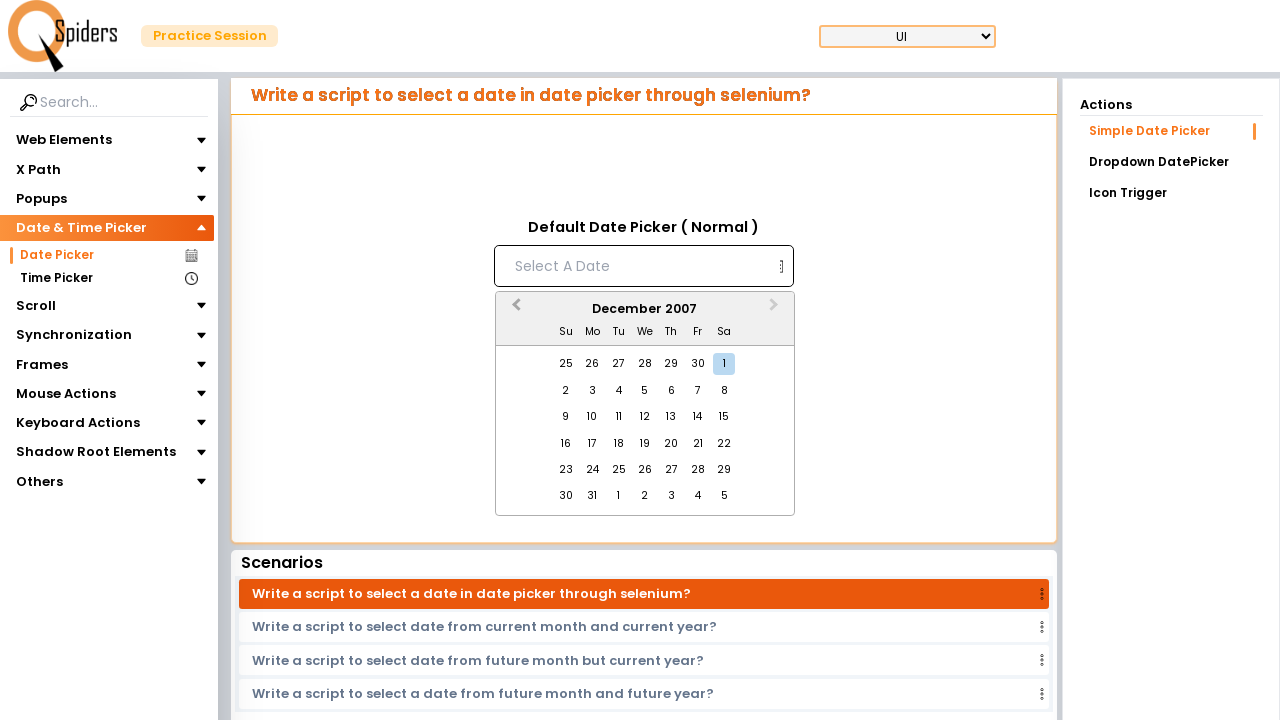

Clicked Previous Month button (currently at December 2007) at (514, 310) on [aria-label='Previous Month']
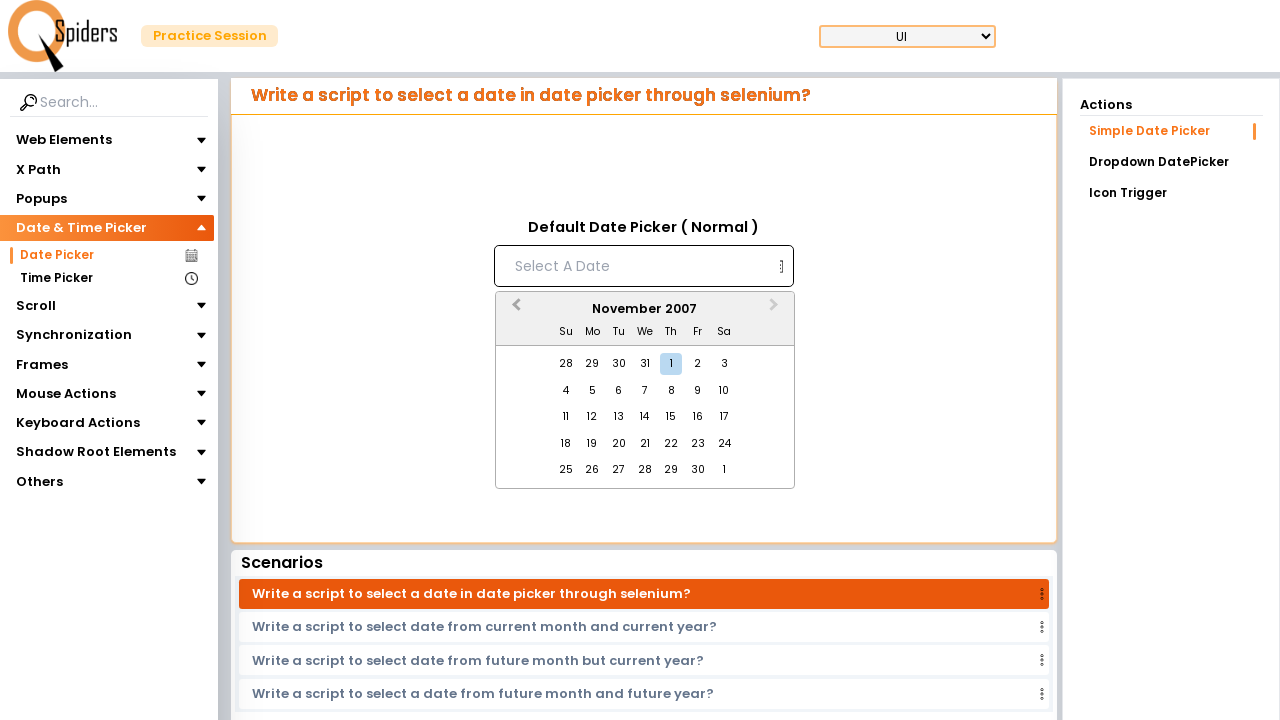

Waited 200ms for month transition
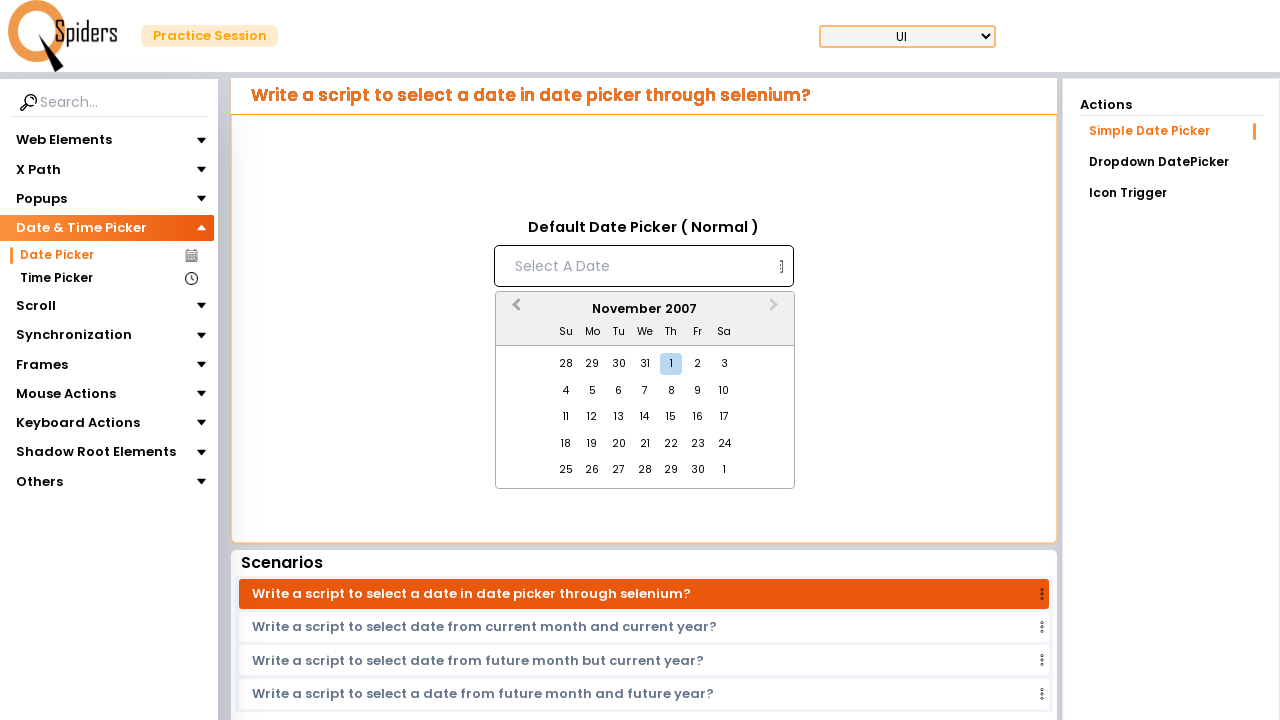

Clicked Previous Month button (currently at November 2007) at (514, 310) on [aria-label='Previous Month']
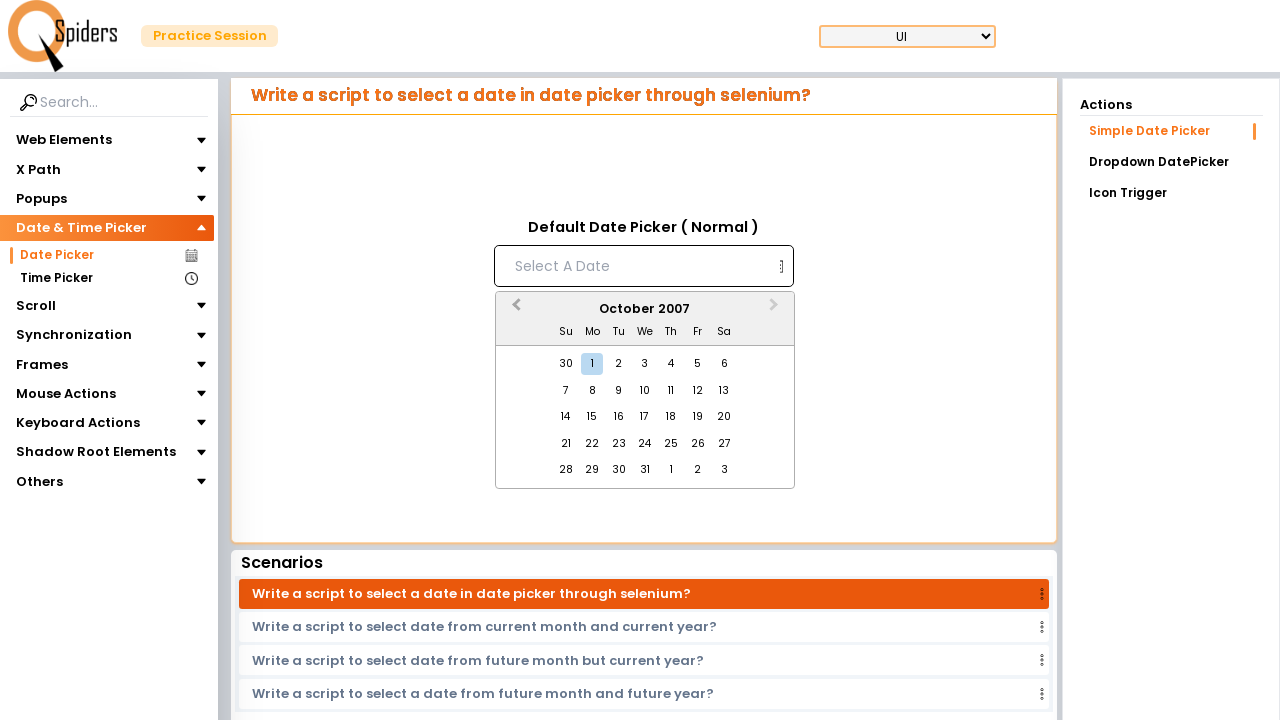

Waited 200ms for month transition
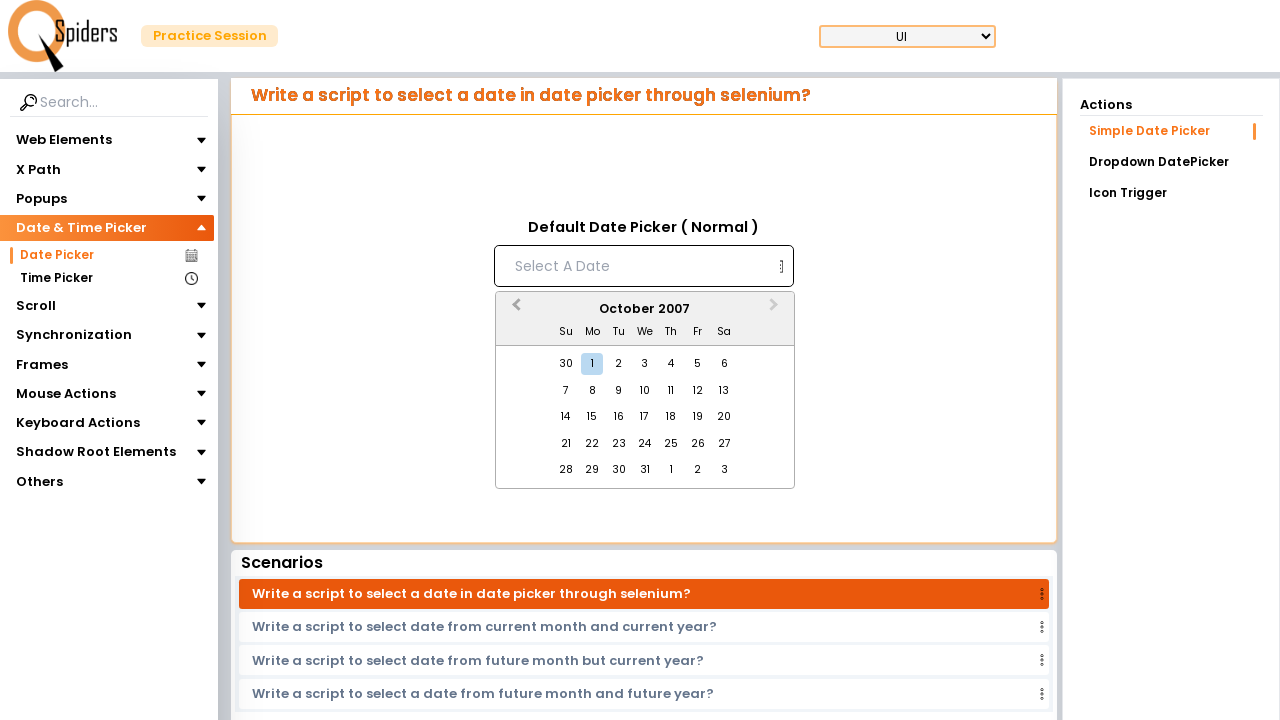

Clicked Previous Month button (currently at October 2007) at (514, 310) on [aria-label='Previous Month']
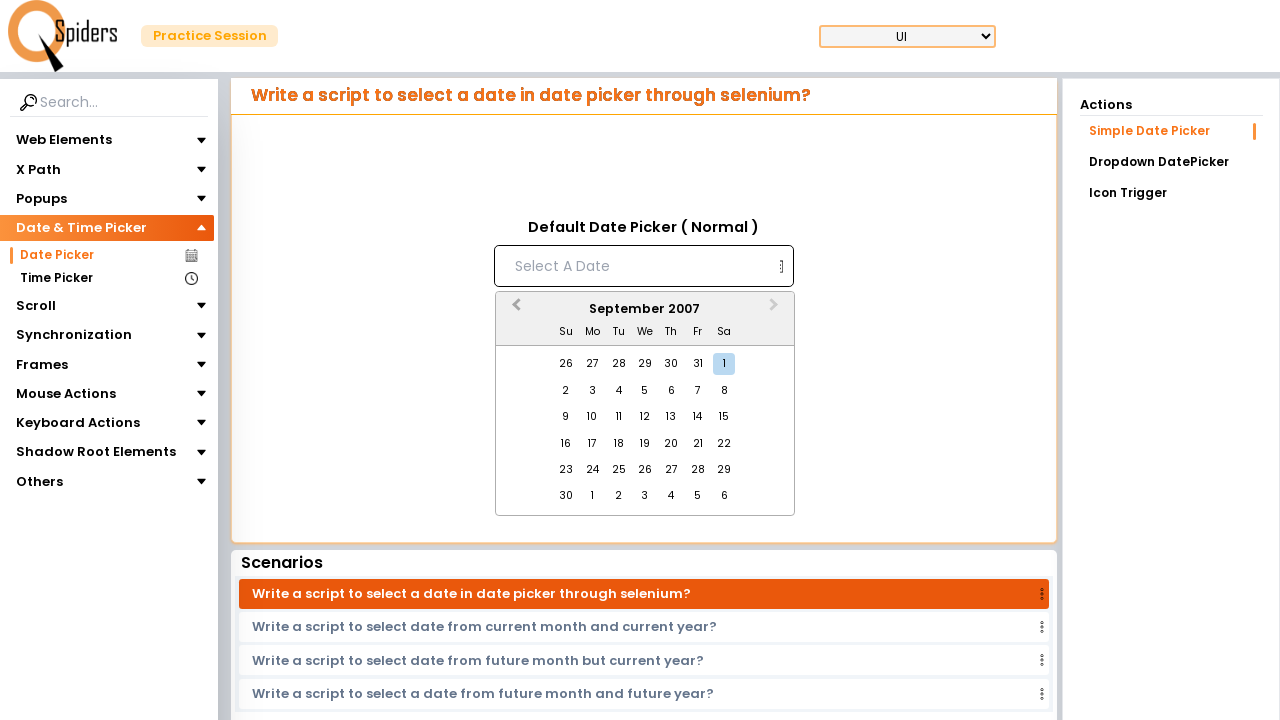

Waited 200ms for month transition
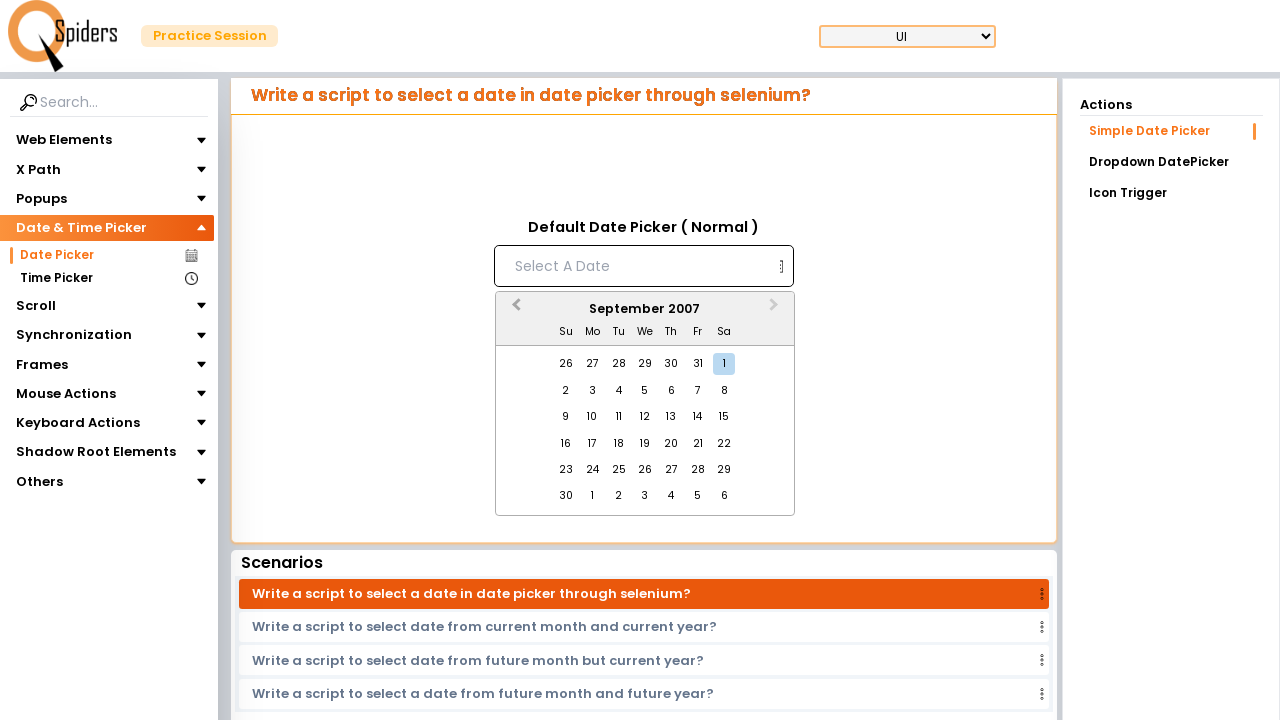

Clicked Previous Month button (currently at September 2007) at (514, 310) on [aria-label='Previous Month']
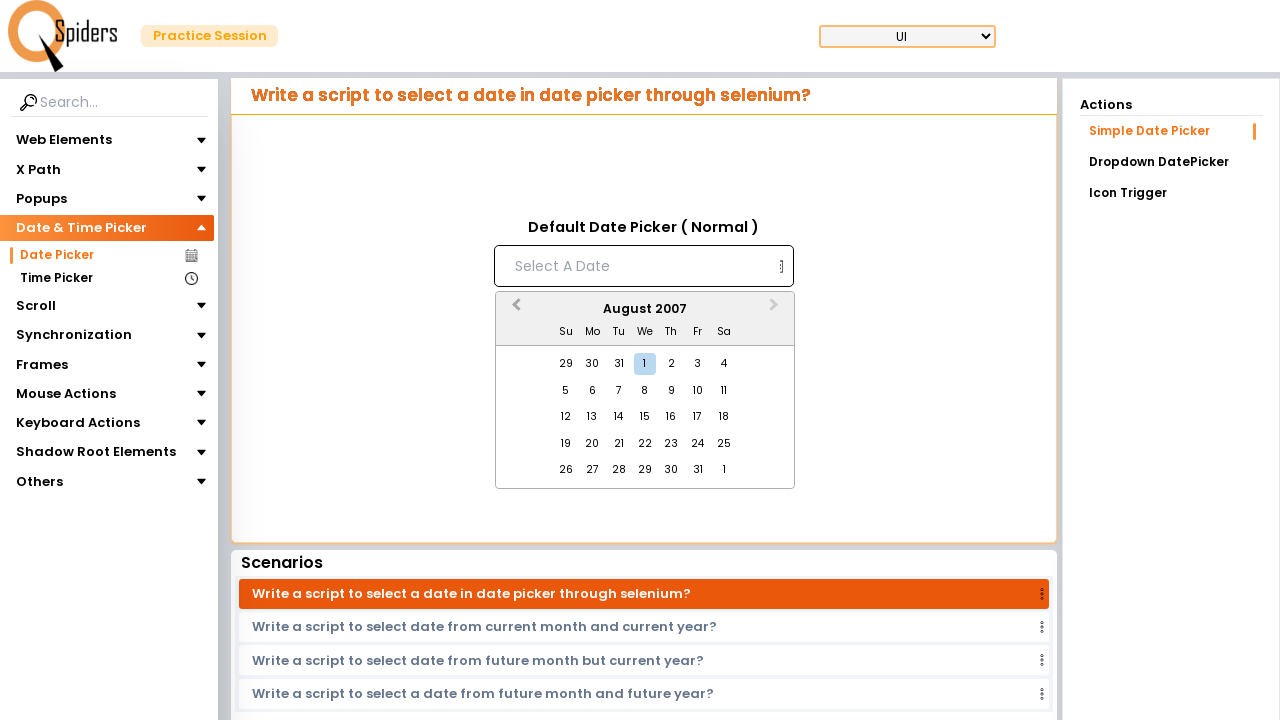

Waited 200ms for month transition
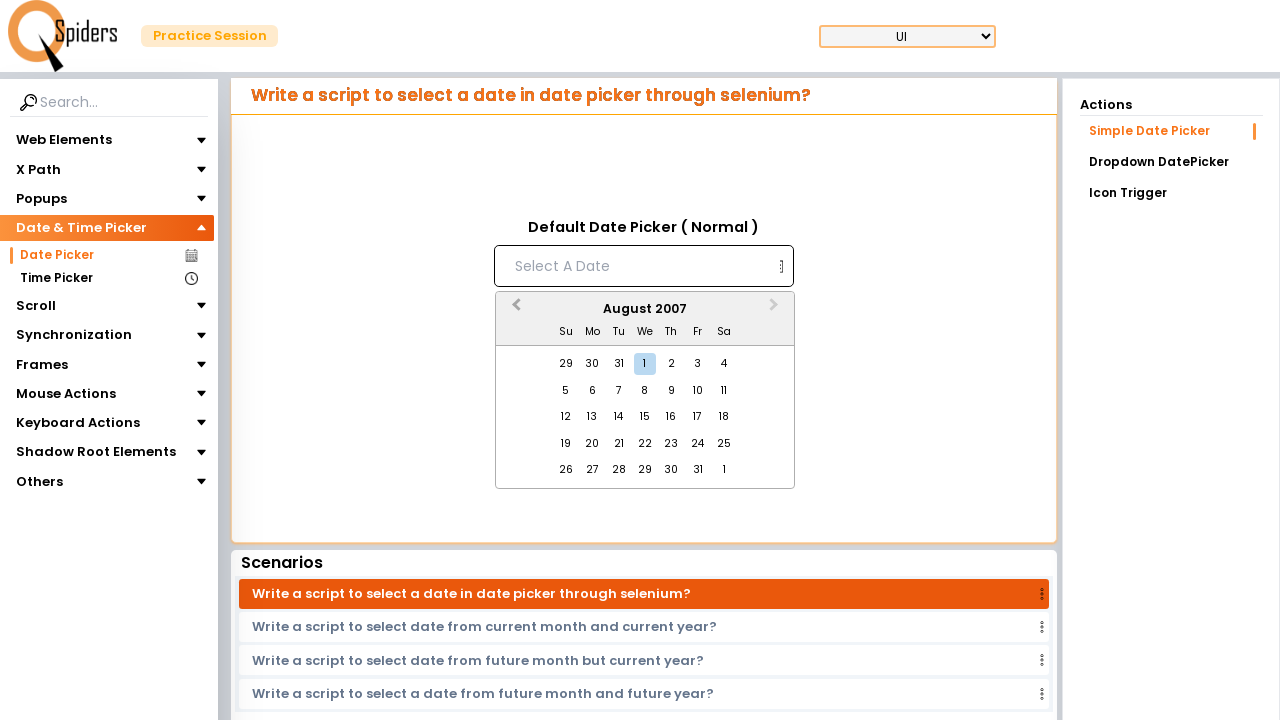

Clicked Previous Month button (currently at August 2007) at (514, 310) on [aria-label='Previous Month']
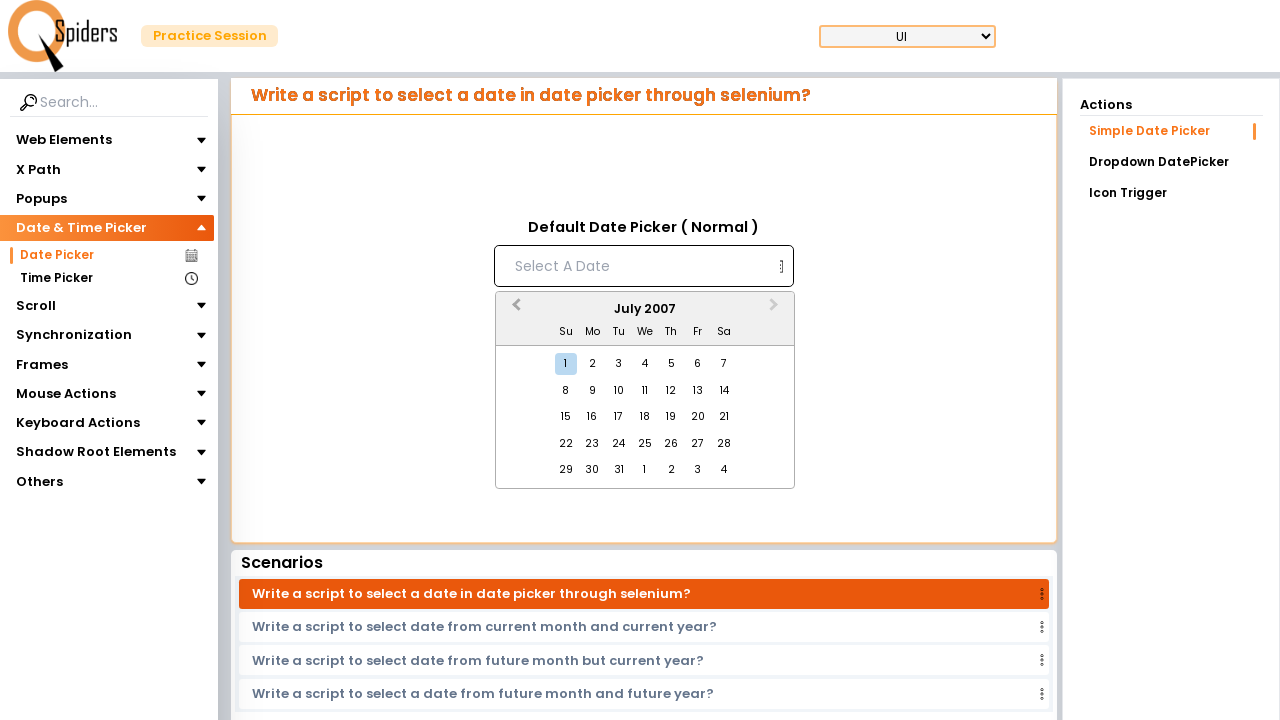

Waited 200ms for month transition
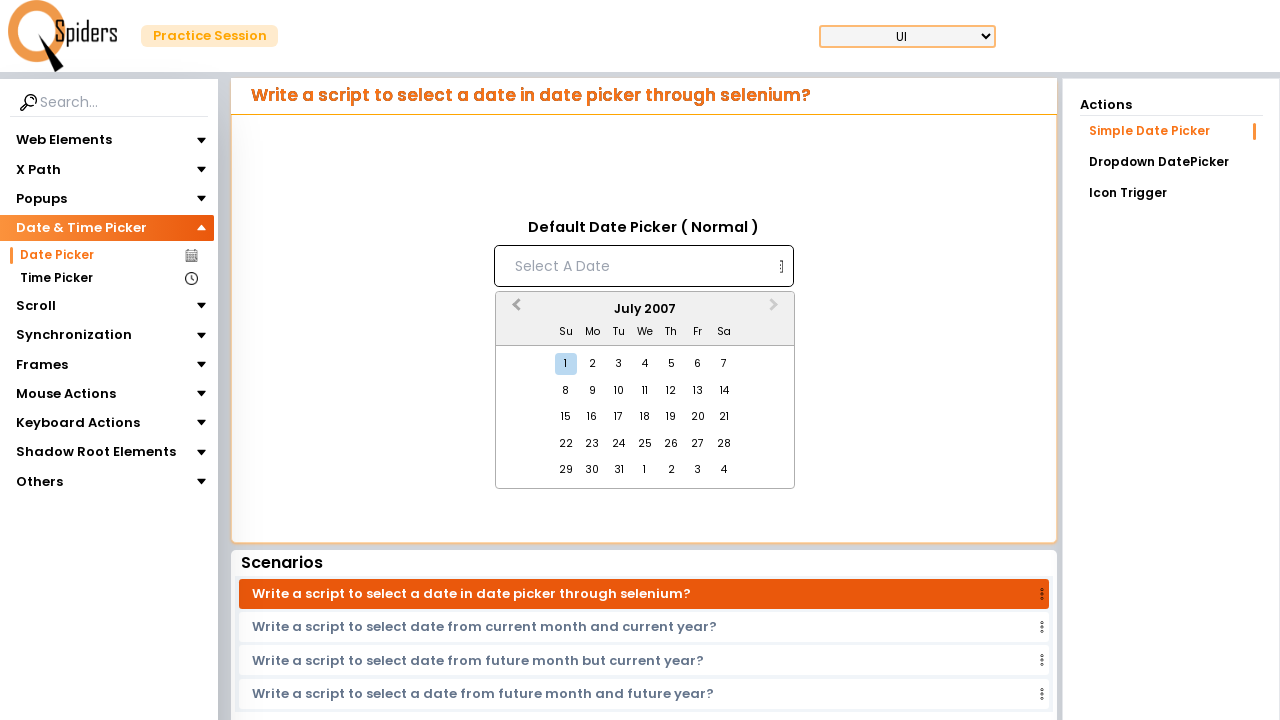

Clicked Previous Month button (currently at July 2007) at (514, 310) on [aria-label='Previous Month']
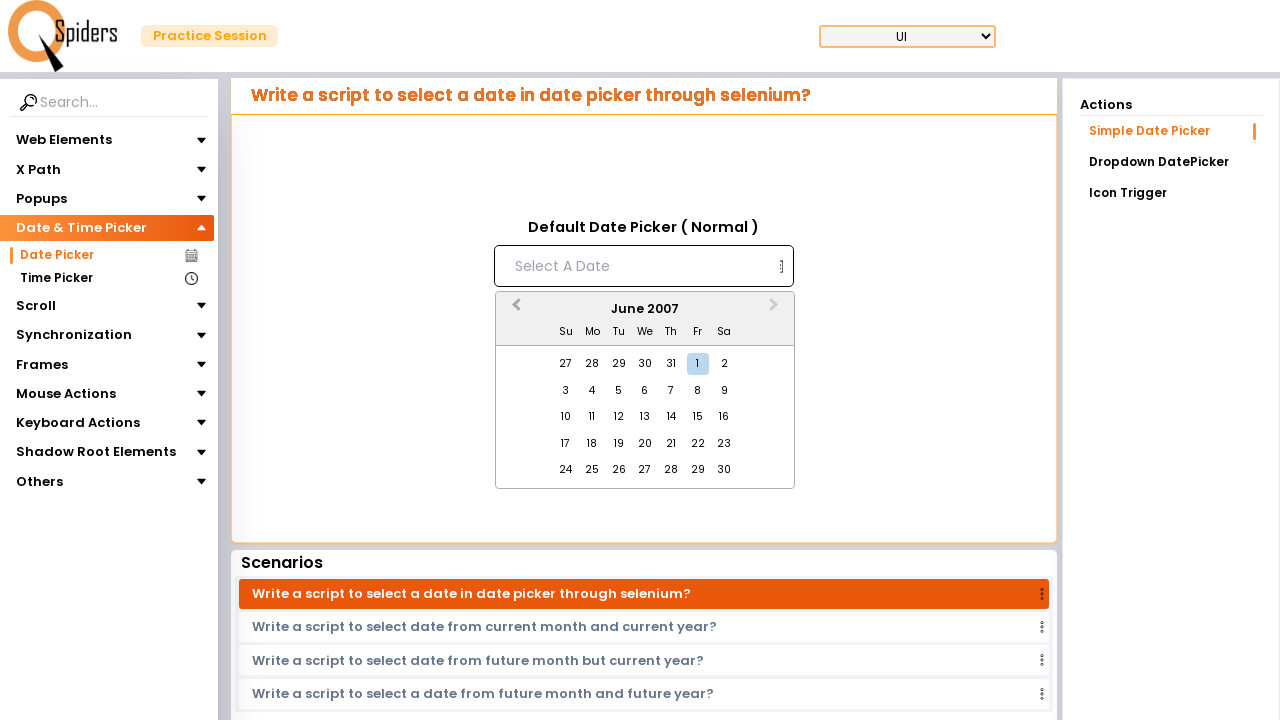

Waited 200ms for month transition
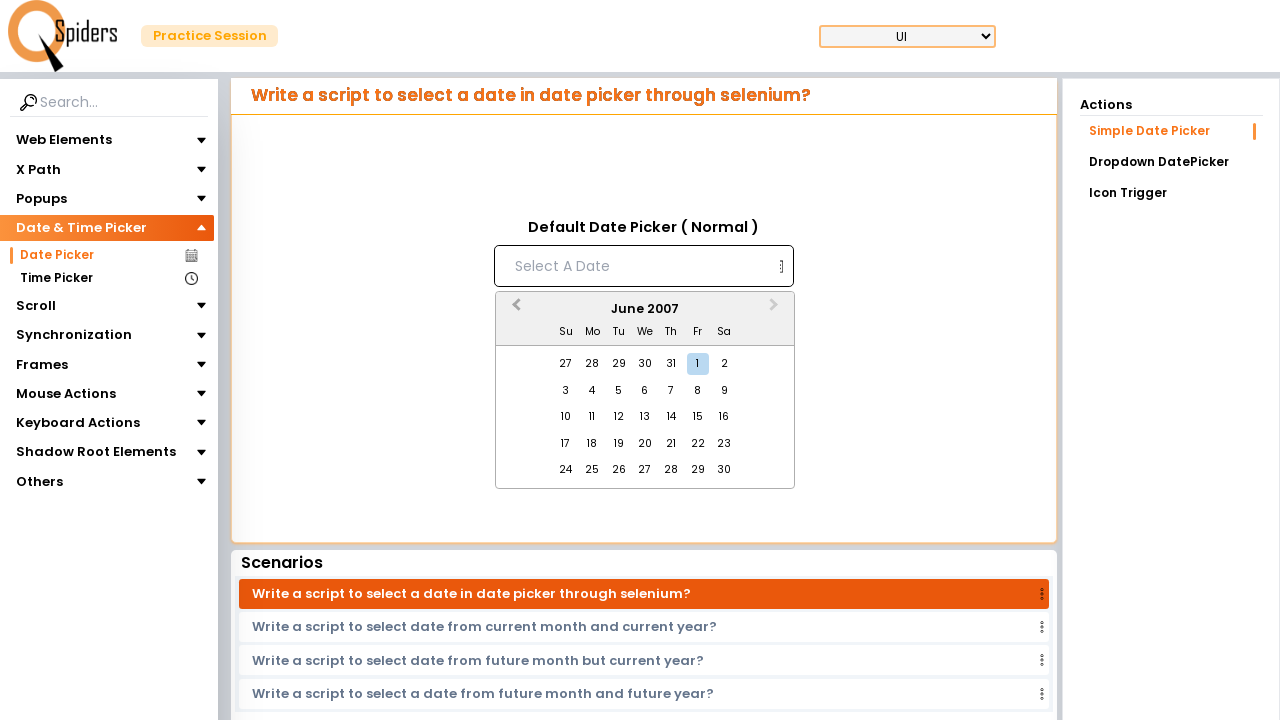

Clicked Previous Month button (currently at June 2007) at (514, 310) on [aria-label='Previous Month']
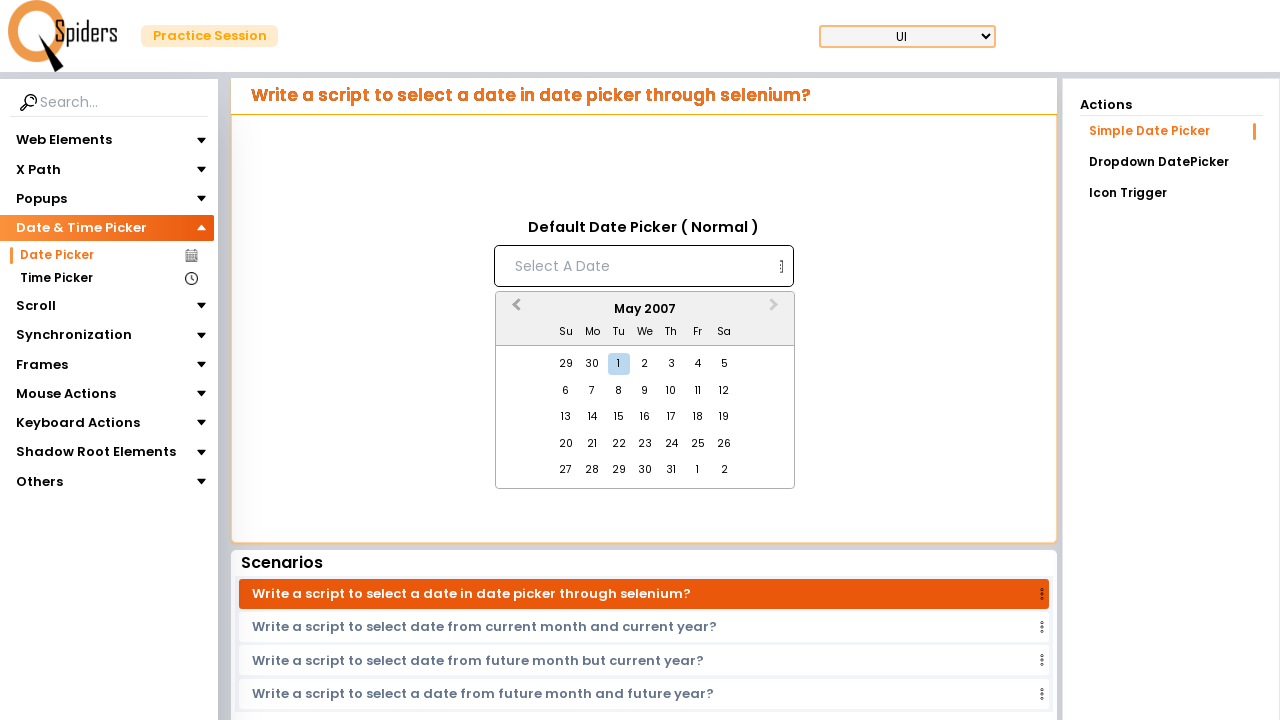

Waited 200ms for month transition
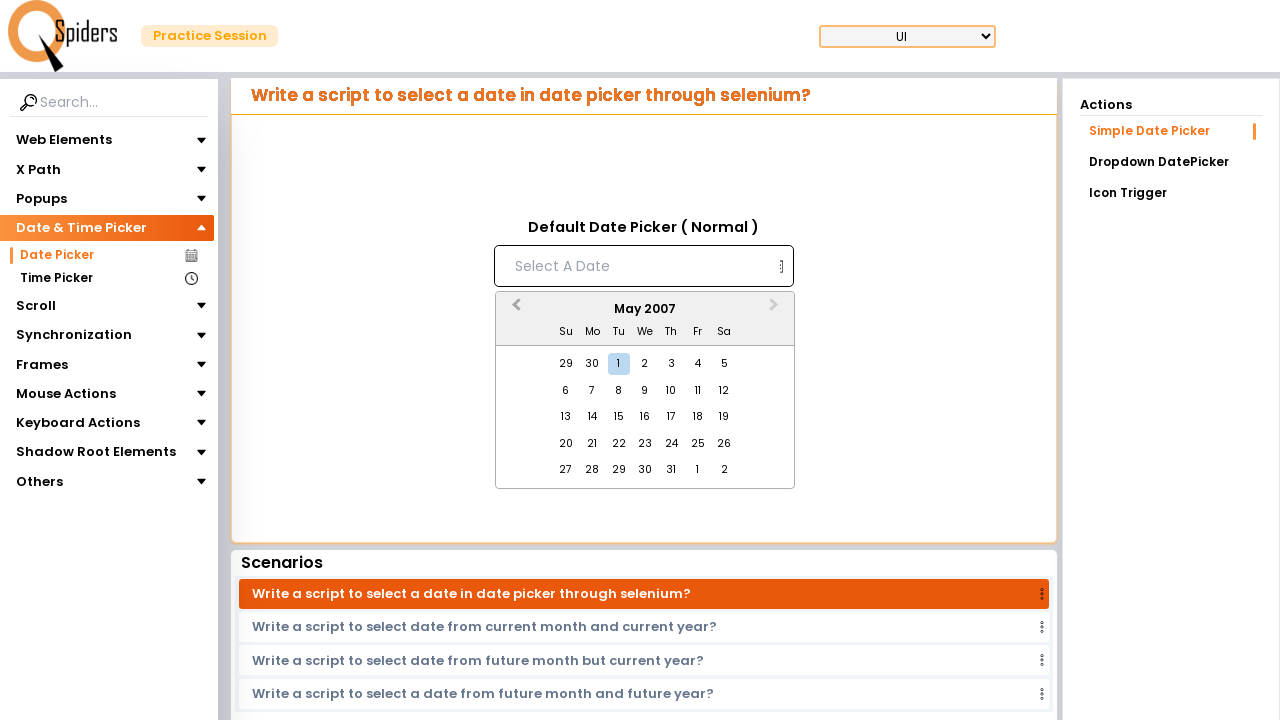

Clicked Previous Month button (currently at May 2007) at (514, 310) on [aria-label='Previous Month']
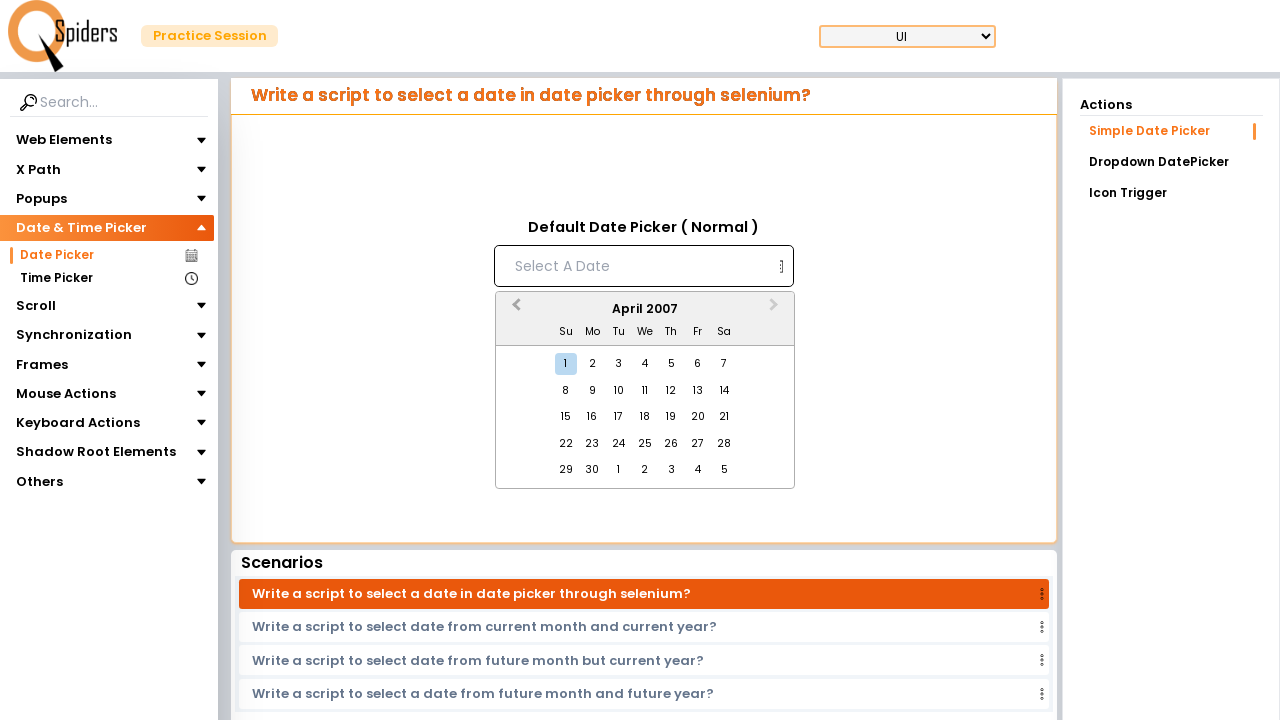

Waited 200ms for month transition
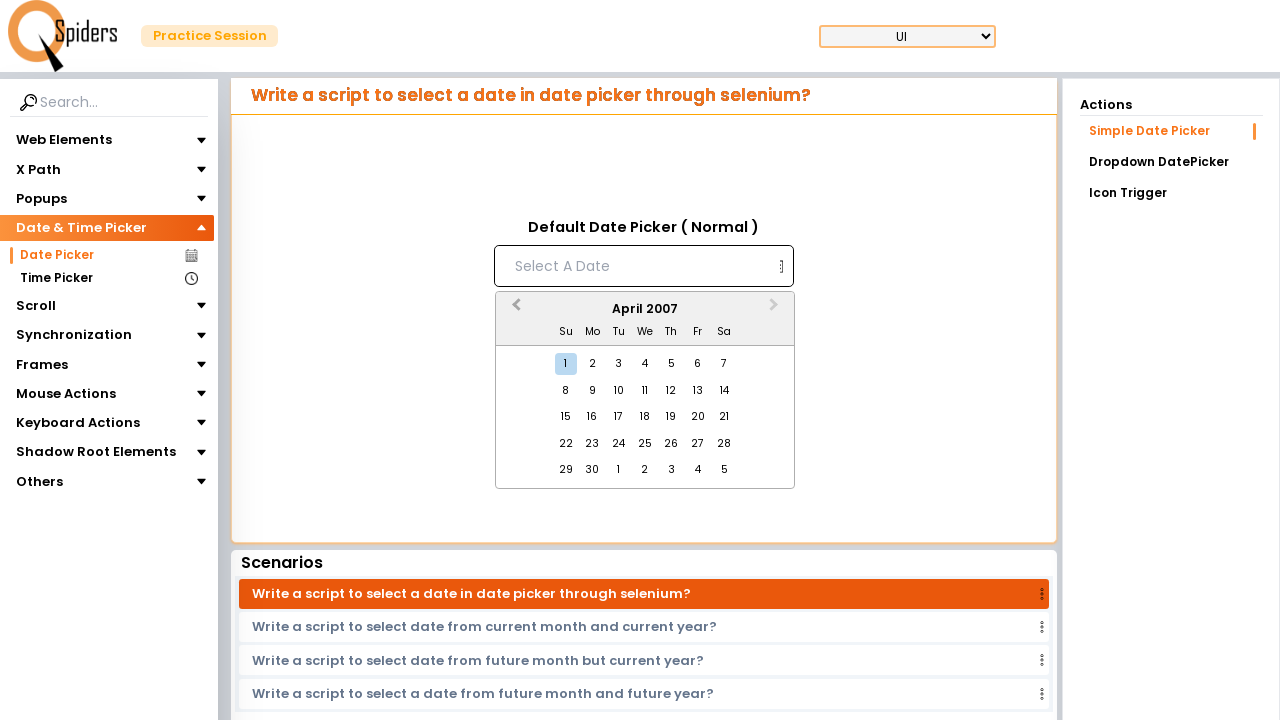

Clicked Previous Month button (currently at April 2007) at (514, 310) on [aria-label='Previous Month']
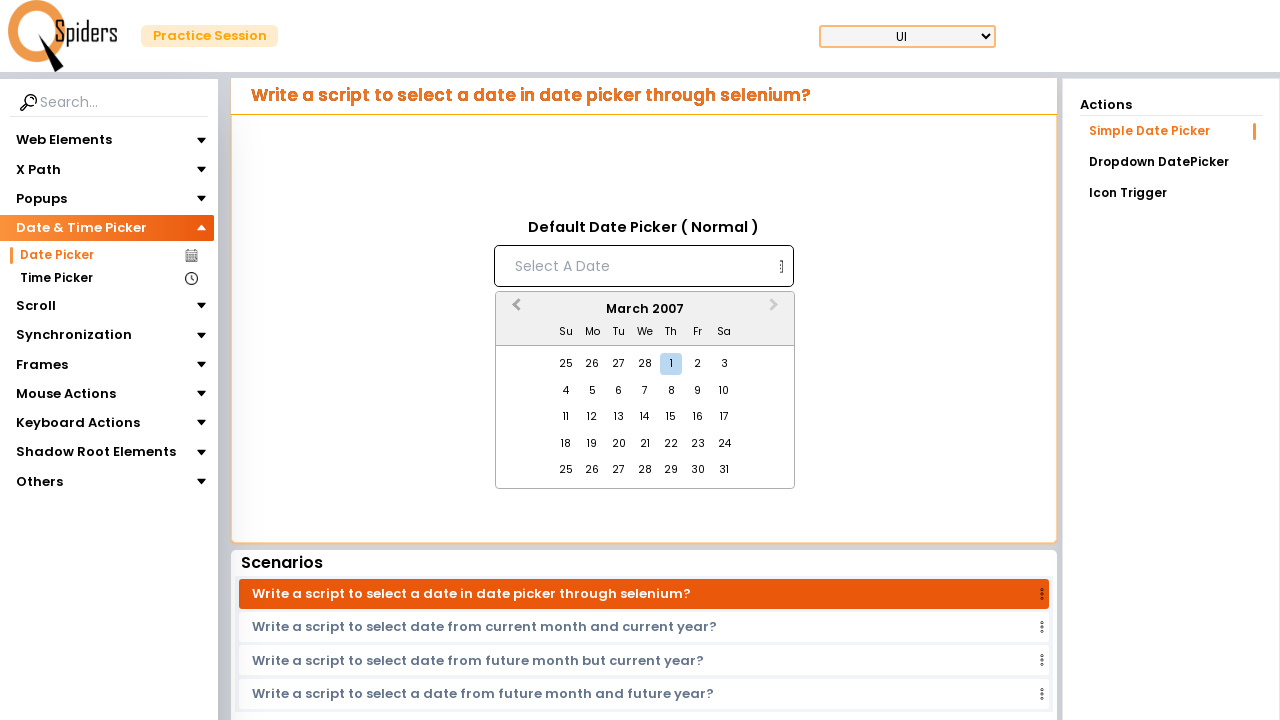

Waited 200ms for month transition
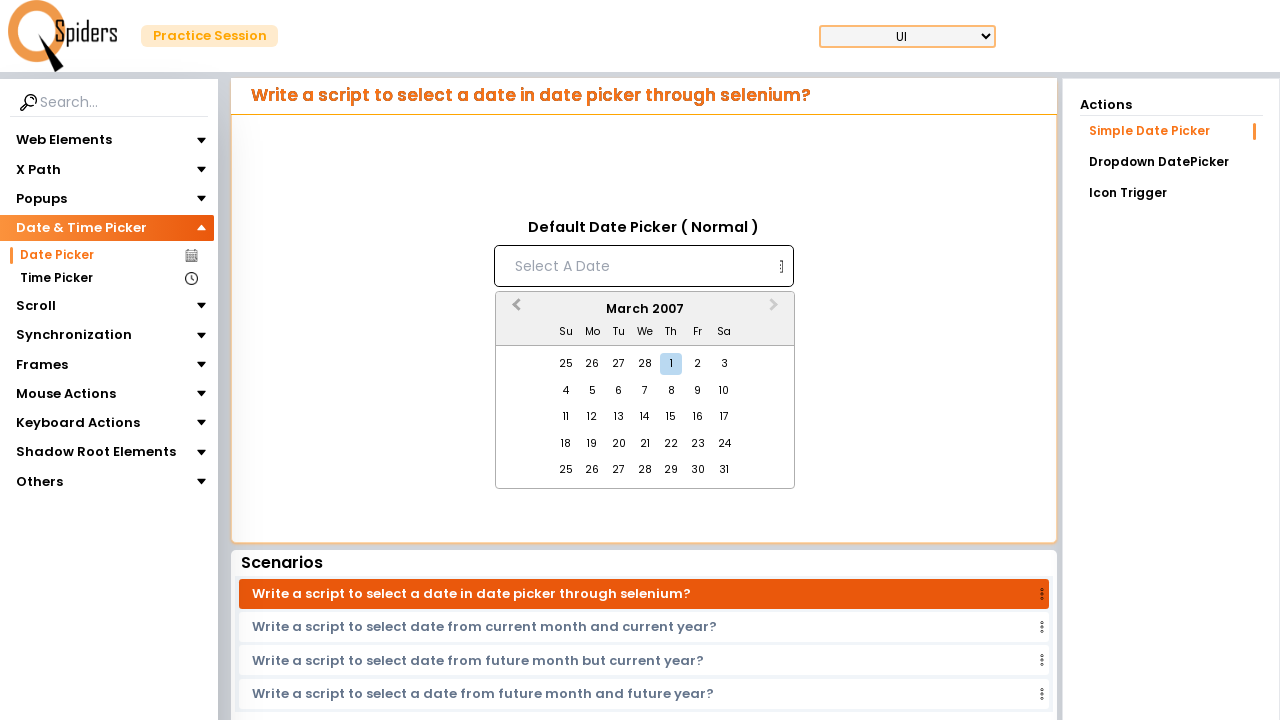

Clicked Previous Month button (currently at March 2007) at (514, 310) on [aria-label='Previous Month']
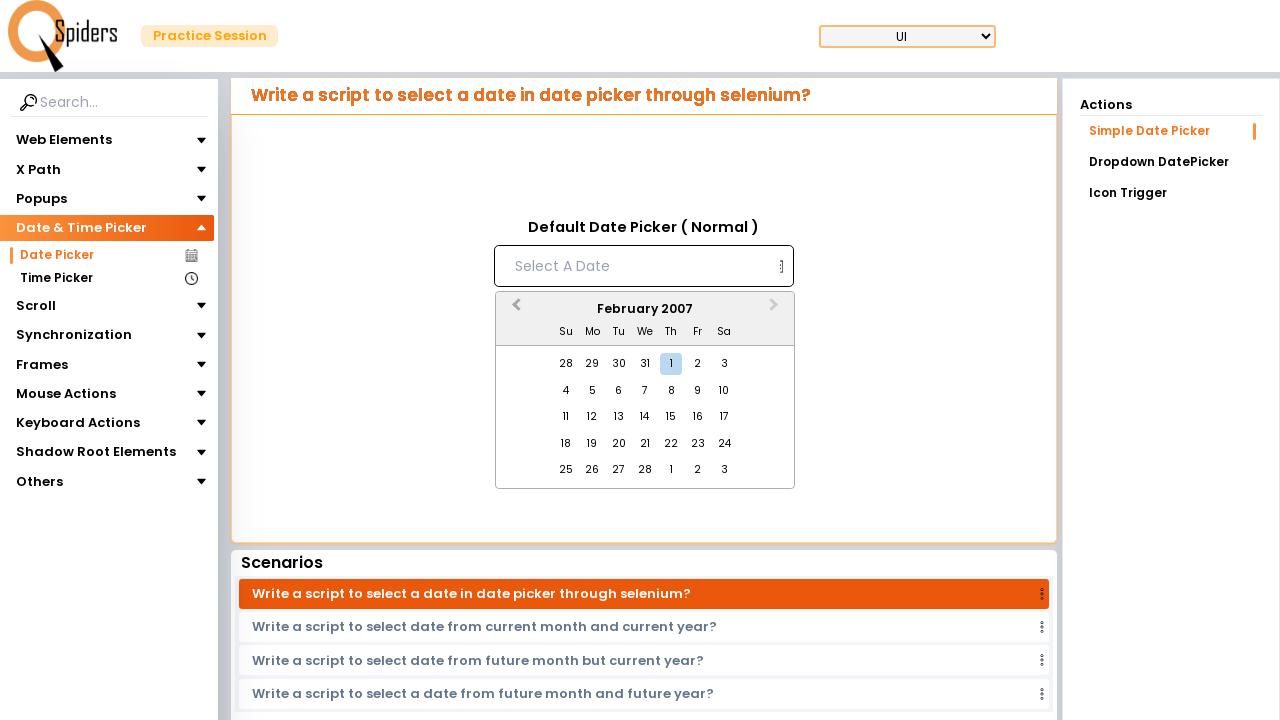

Waited 200ms for month transition
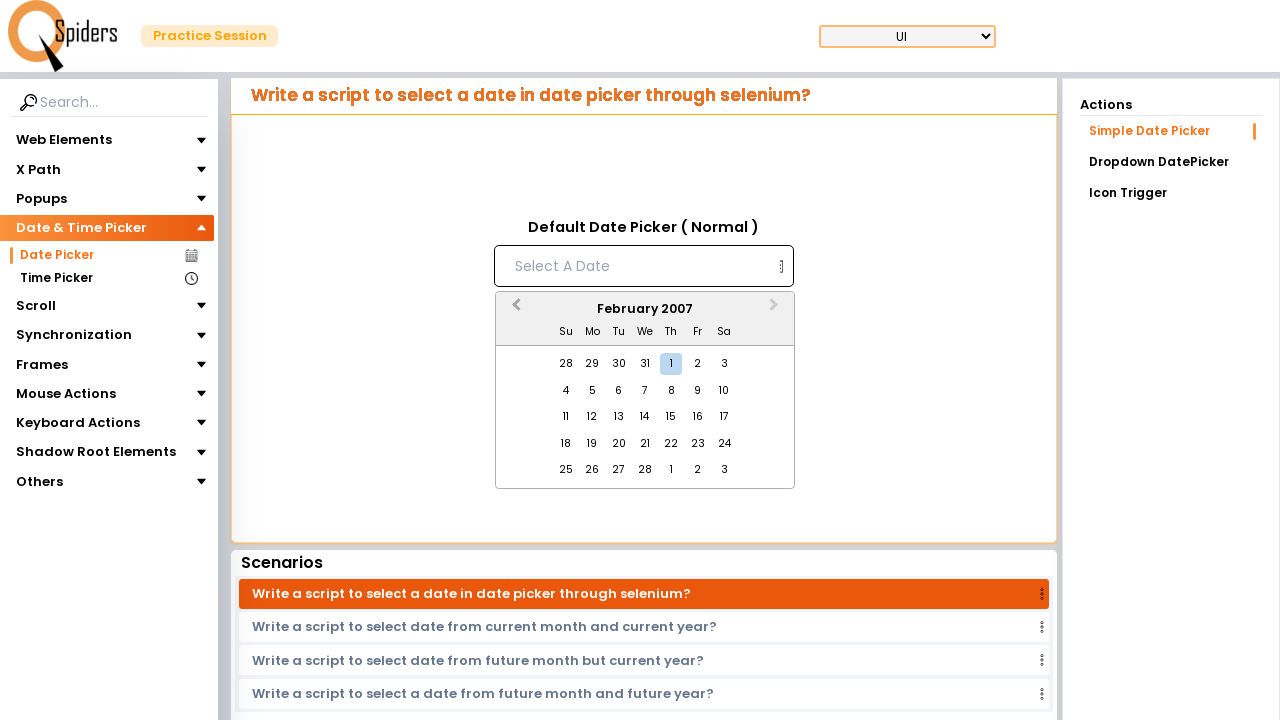

Clicked Previous Month button (currently at February 2007) at (514, 310) on [aria-label='Previous Month']
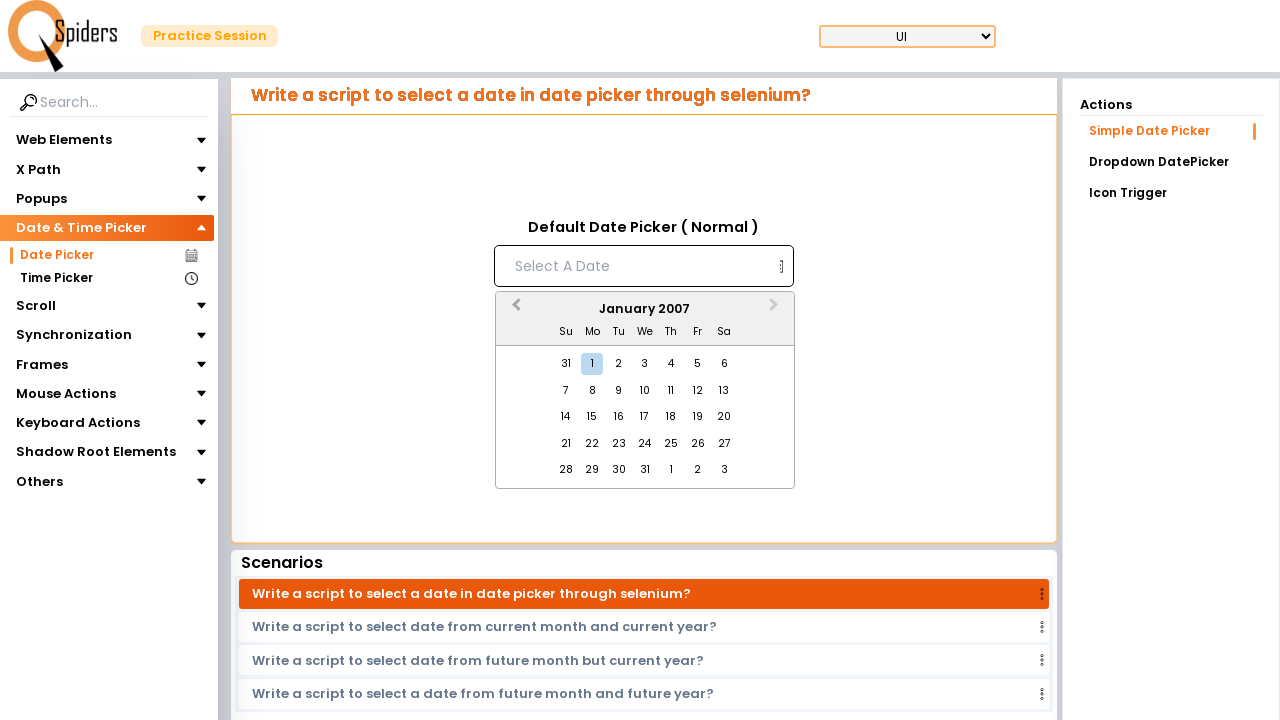

Waited 200ms for month transition
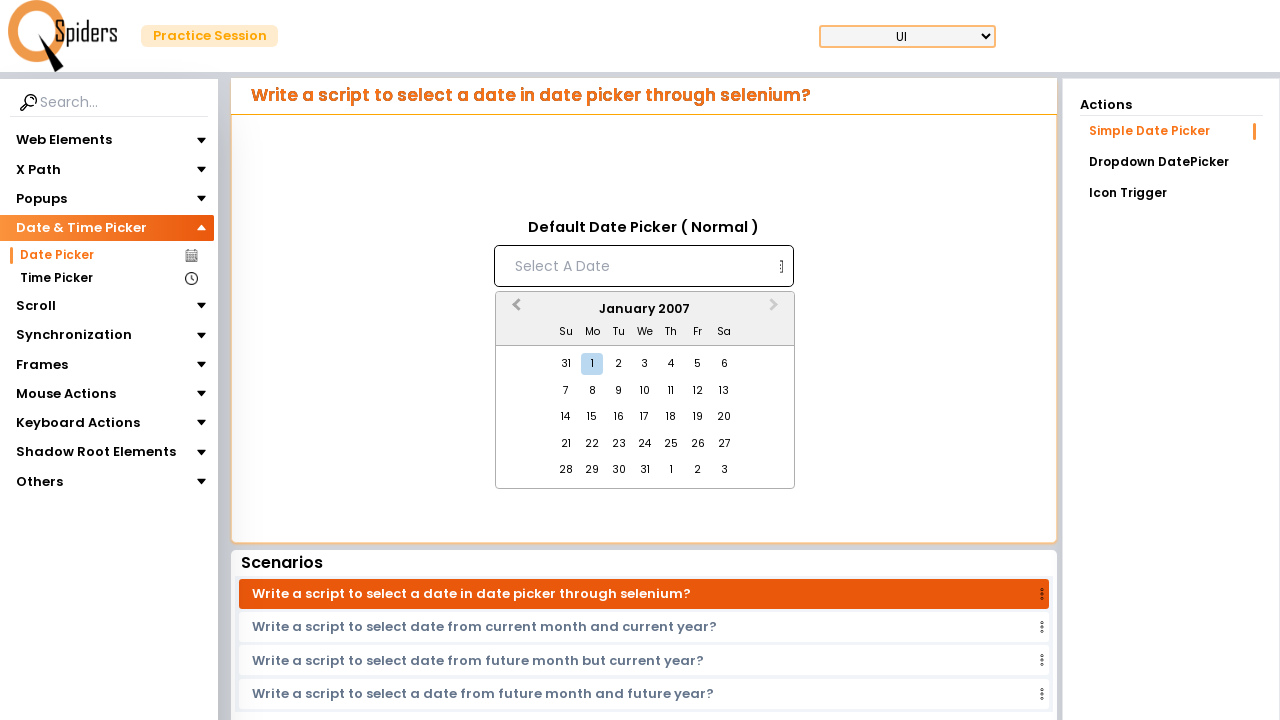

Clicked Previous Month button (currently at January 2007) at (514, 310) on [aria-label='Previous Month']
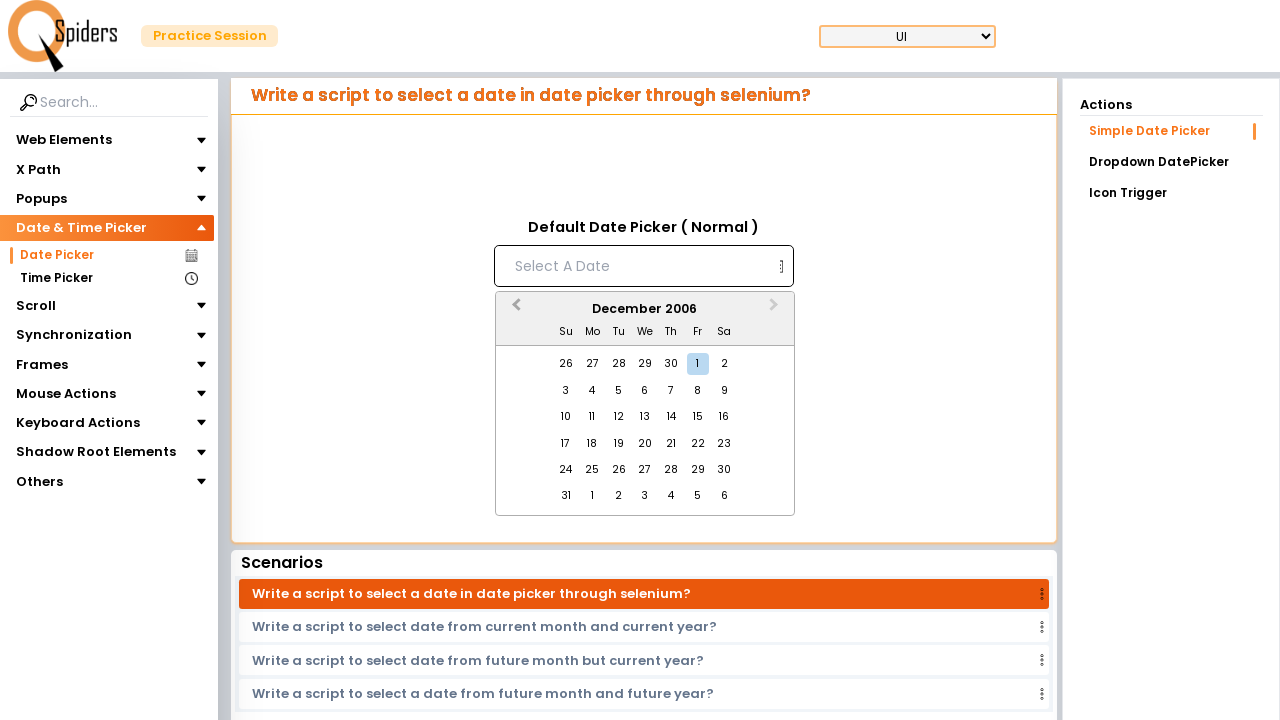

Waited 200ms for month transition
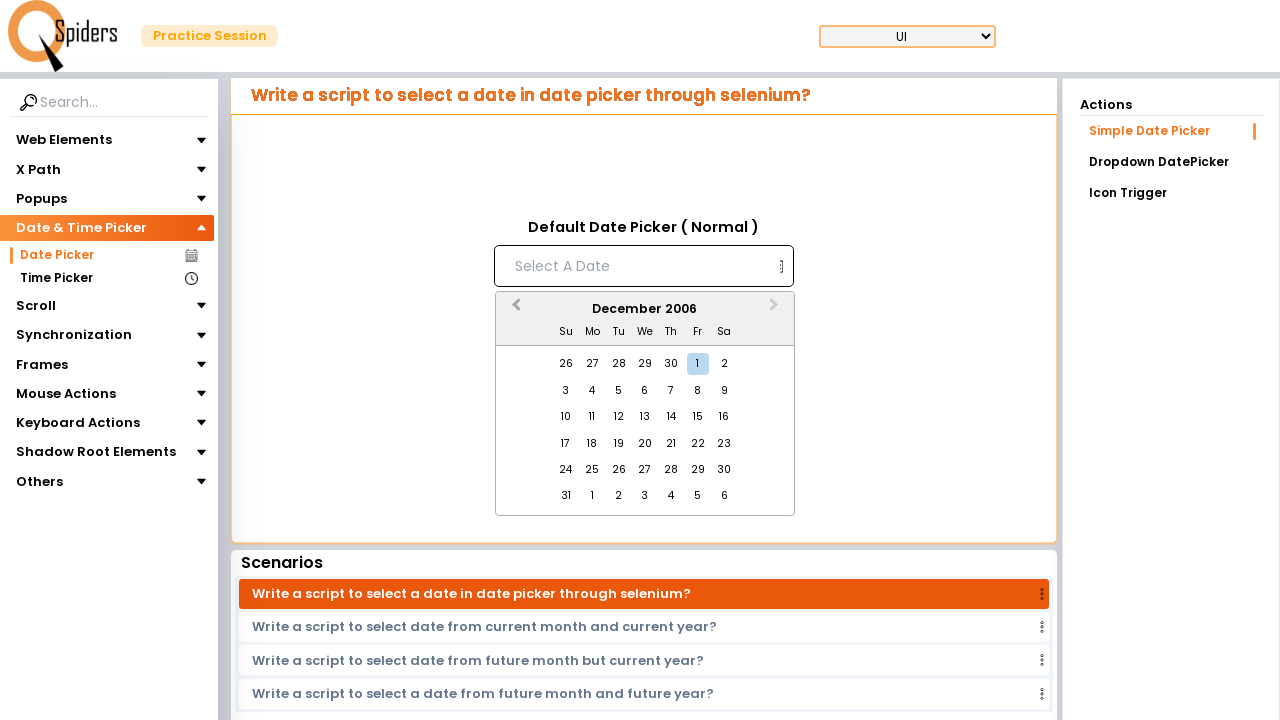

Clicked Previous Month button (currently at December 2006) at (514, 310) on [aria-label='Previous Month']
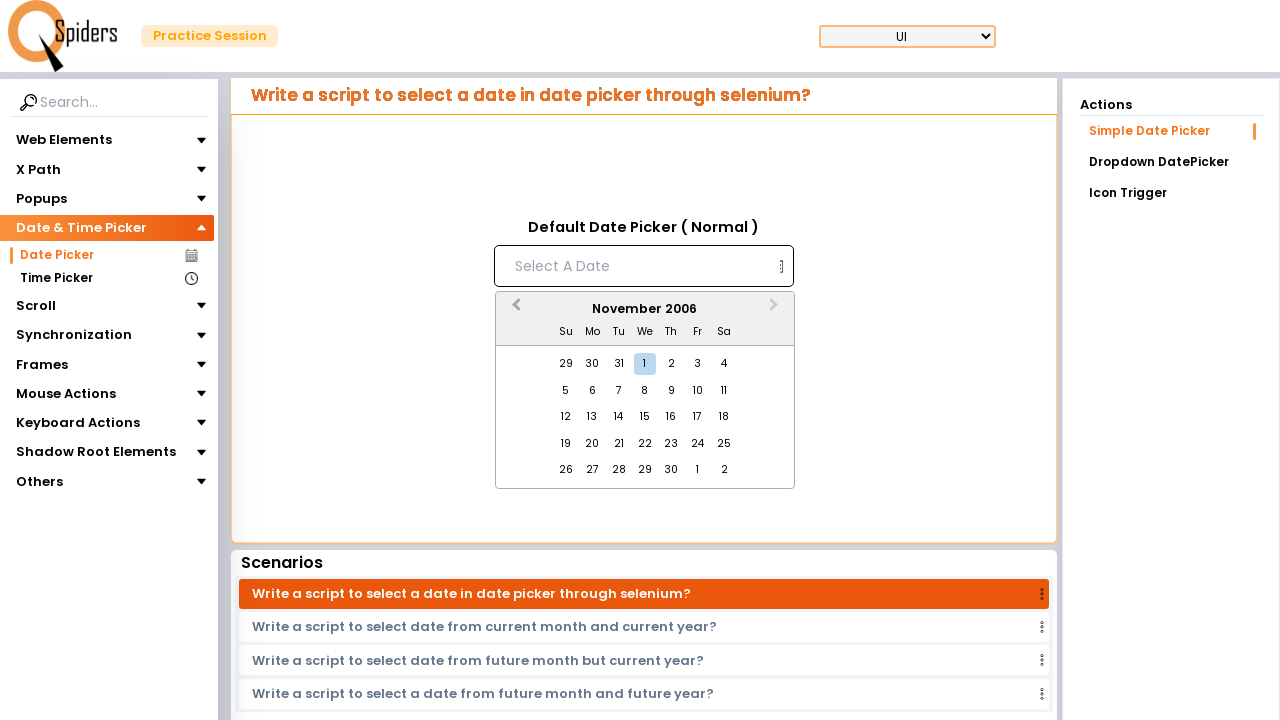

Waited 200ms for month transition
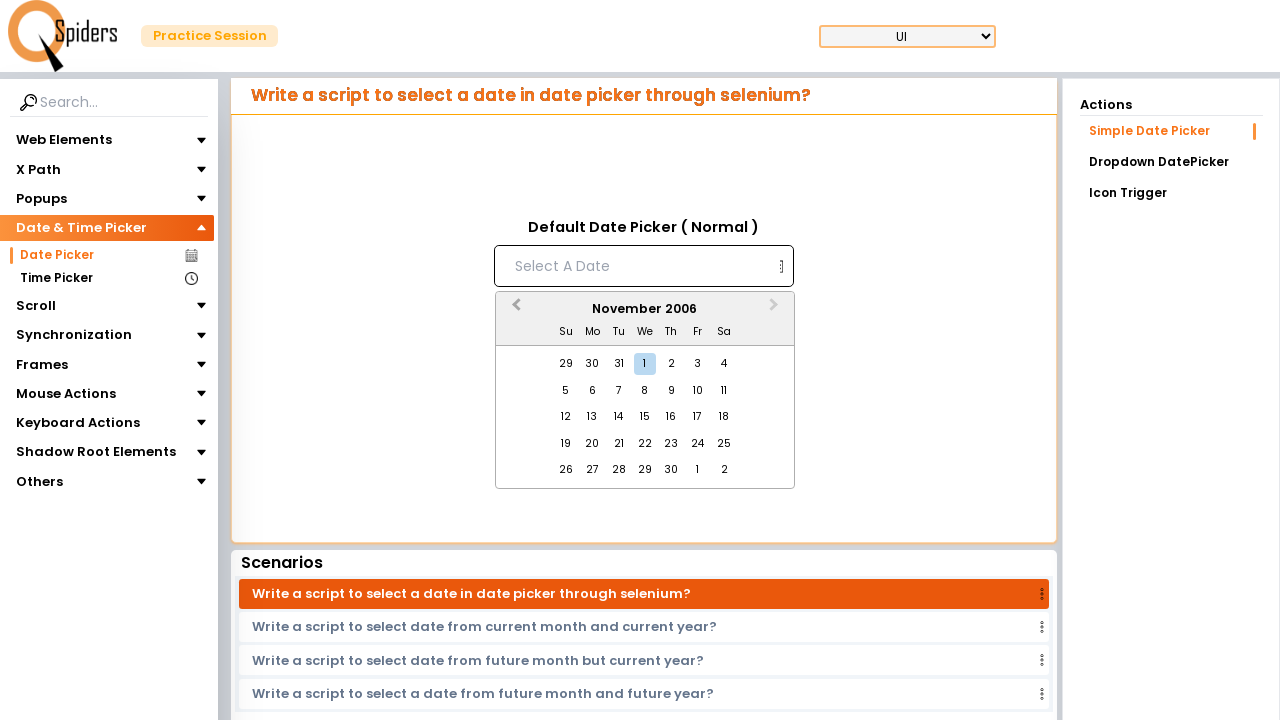

Clicked Previous Month button (currently at November 2006) at (514, 310) on [aria-label='Previous Month']
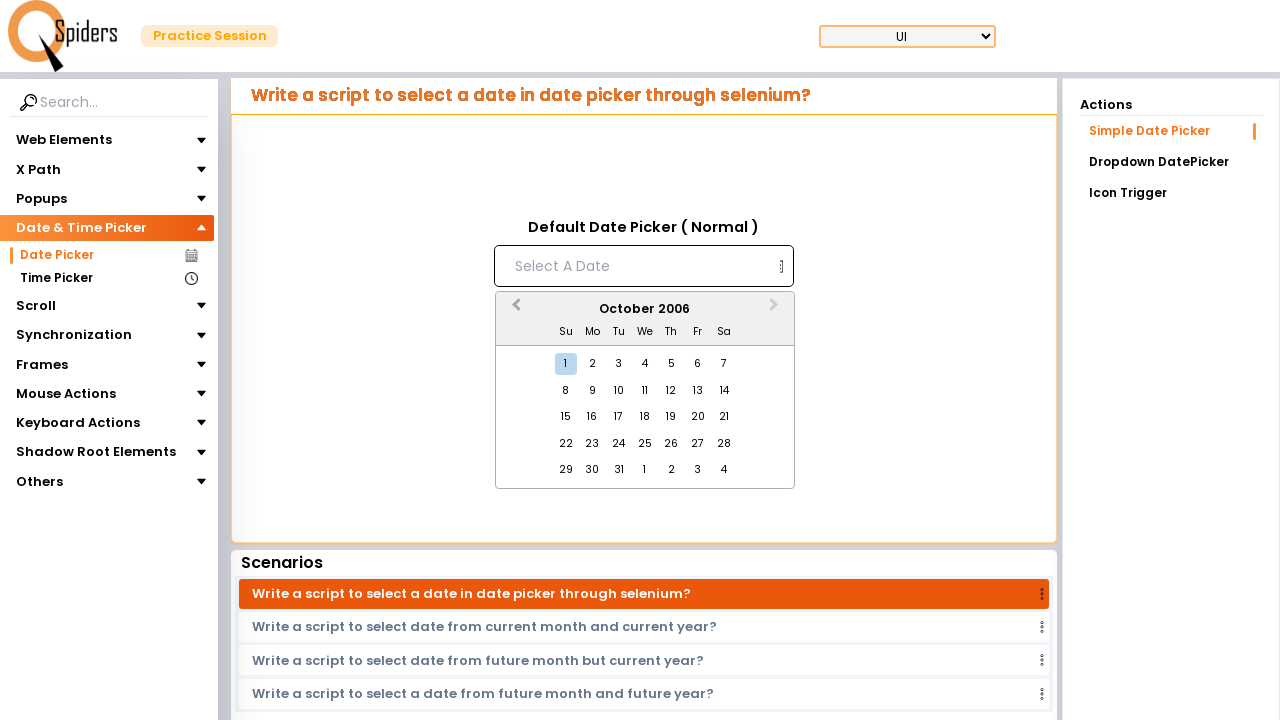

Waited 200ms for month transition
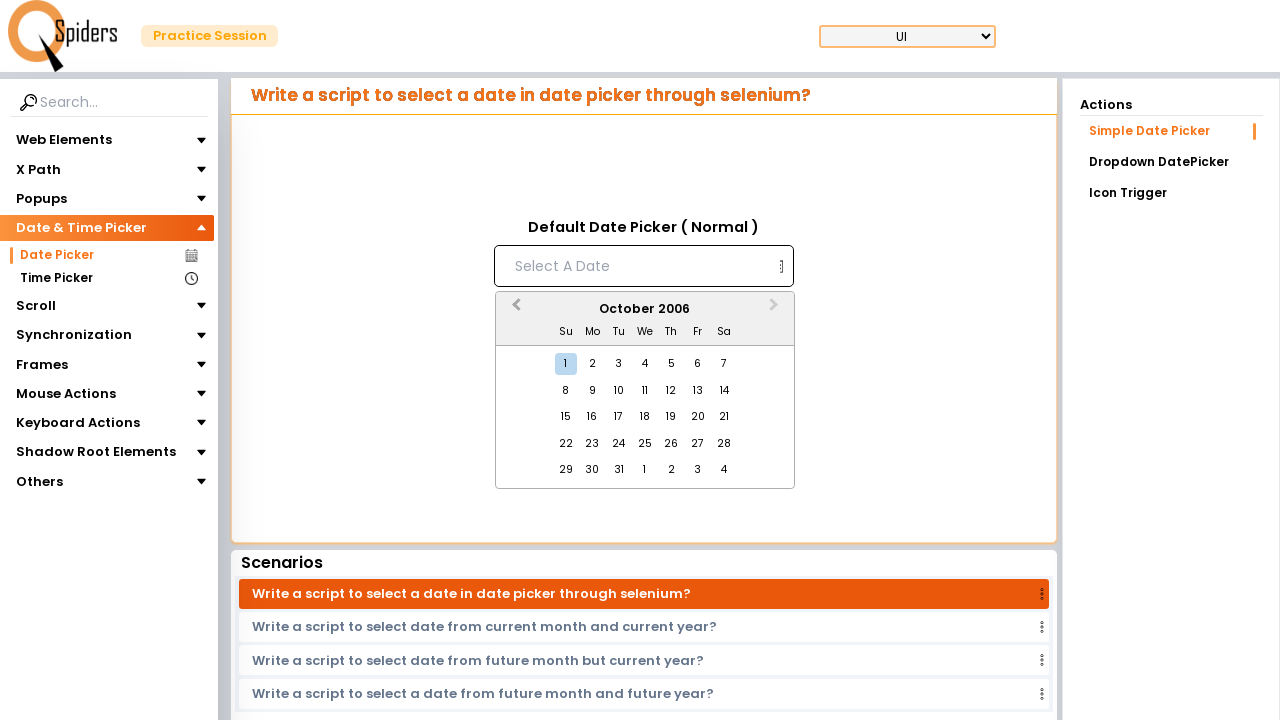

Clicked Previous Month button (currently at October 2006) at (514, 310) on [aria-label='Previous Month']
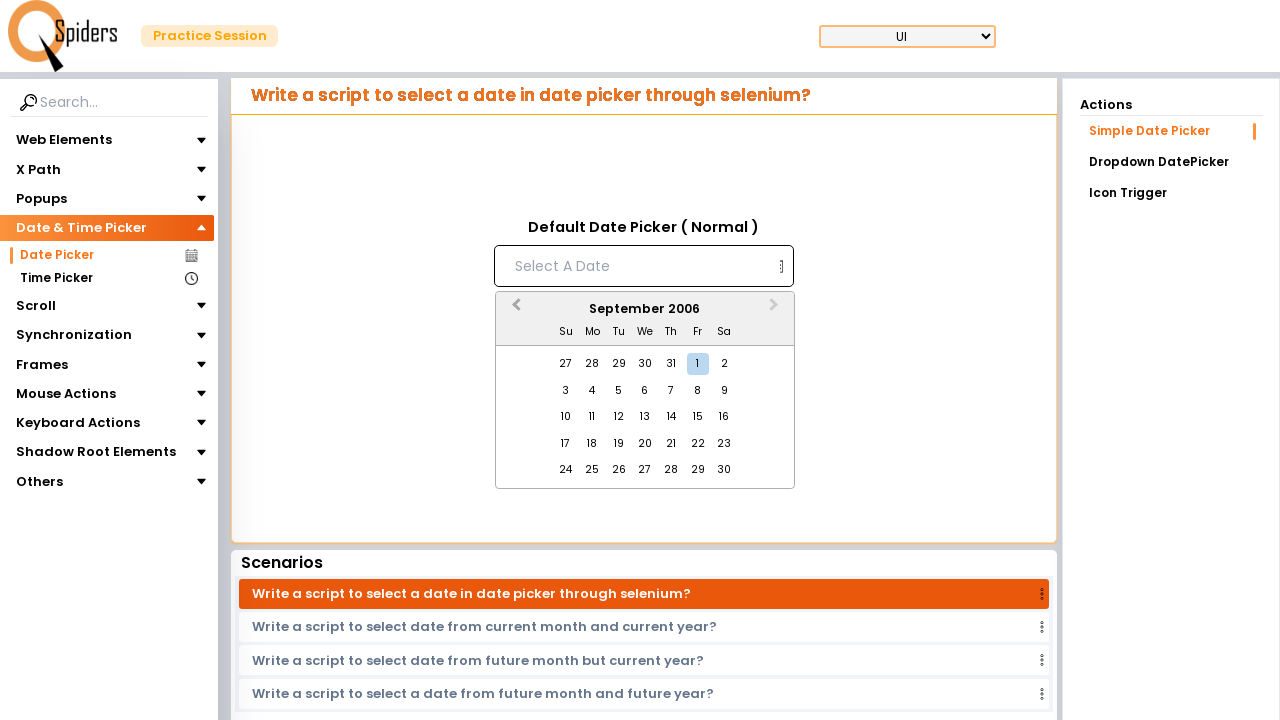

Waited 200ms for month transition
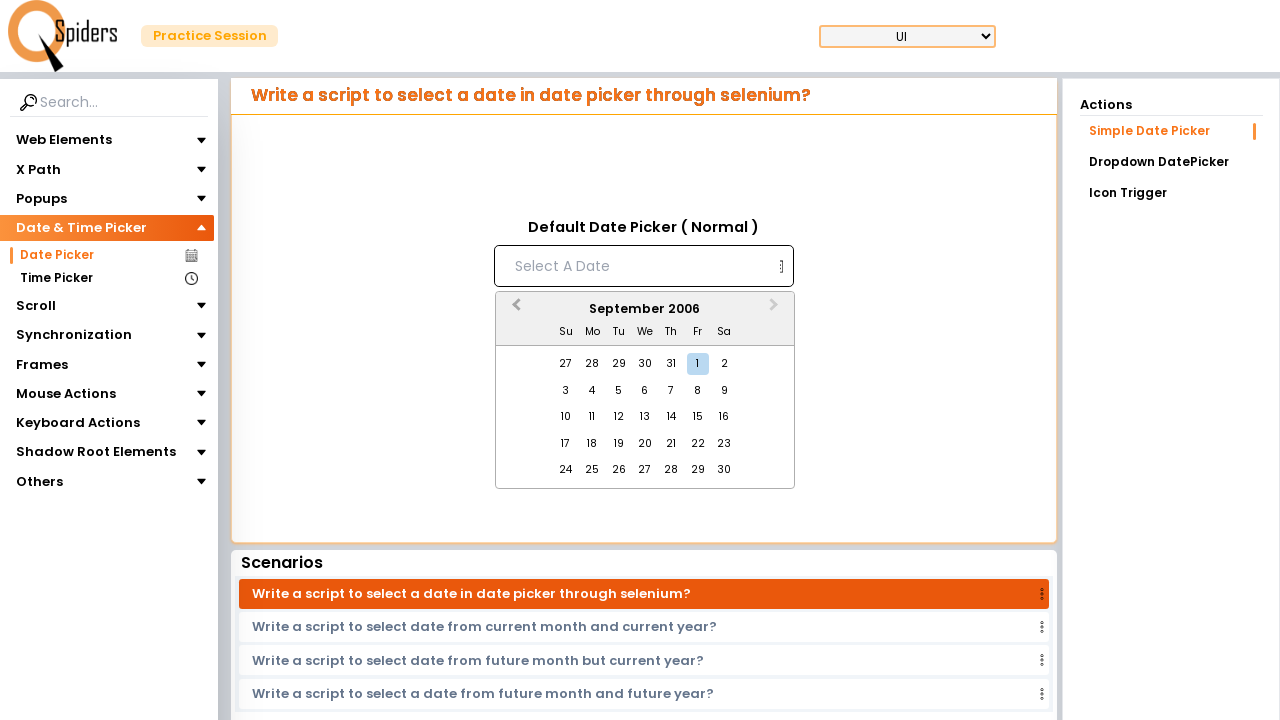

Clicked Previous Month button (currently at September 2006) at (514, 310) on [aria-label='Previous Month']
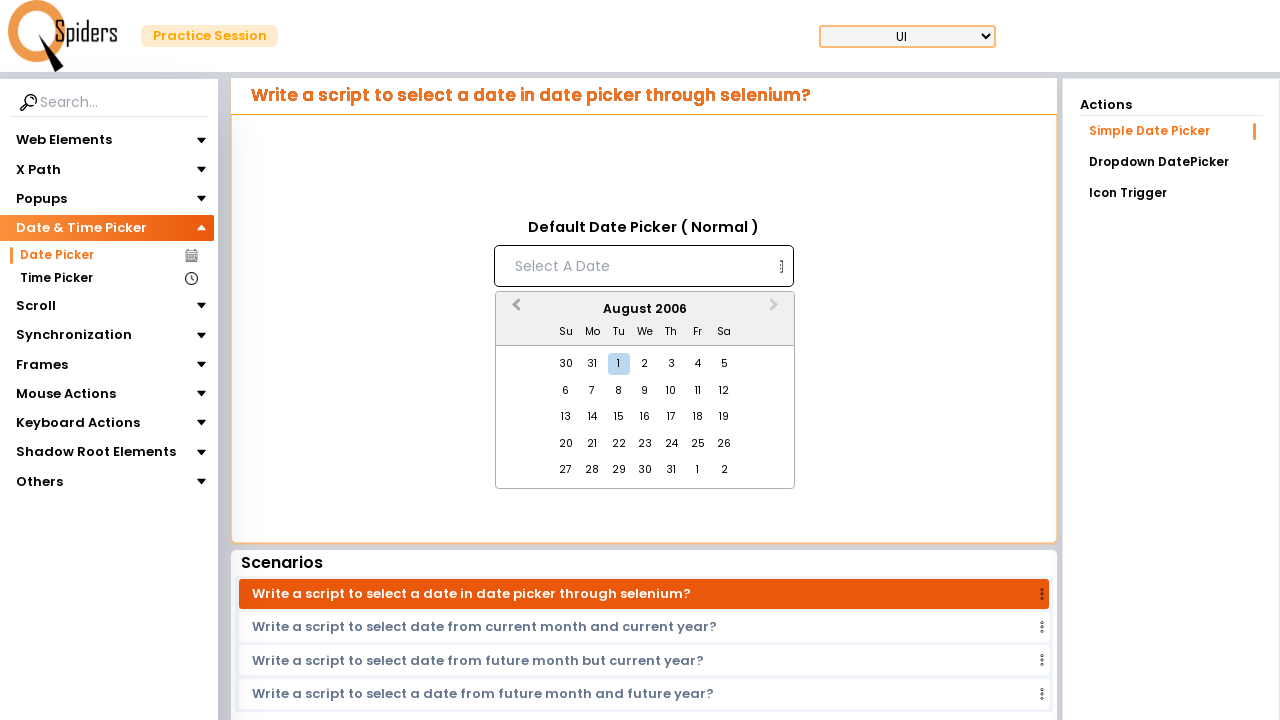

Waited 200ms for month transition
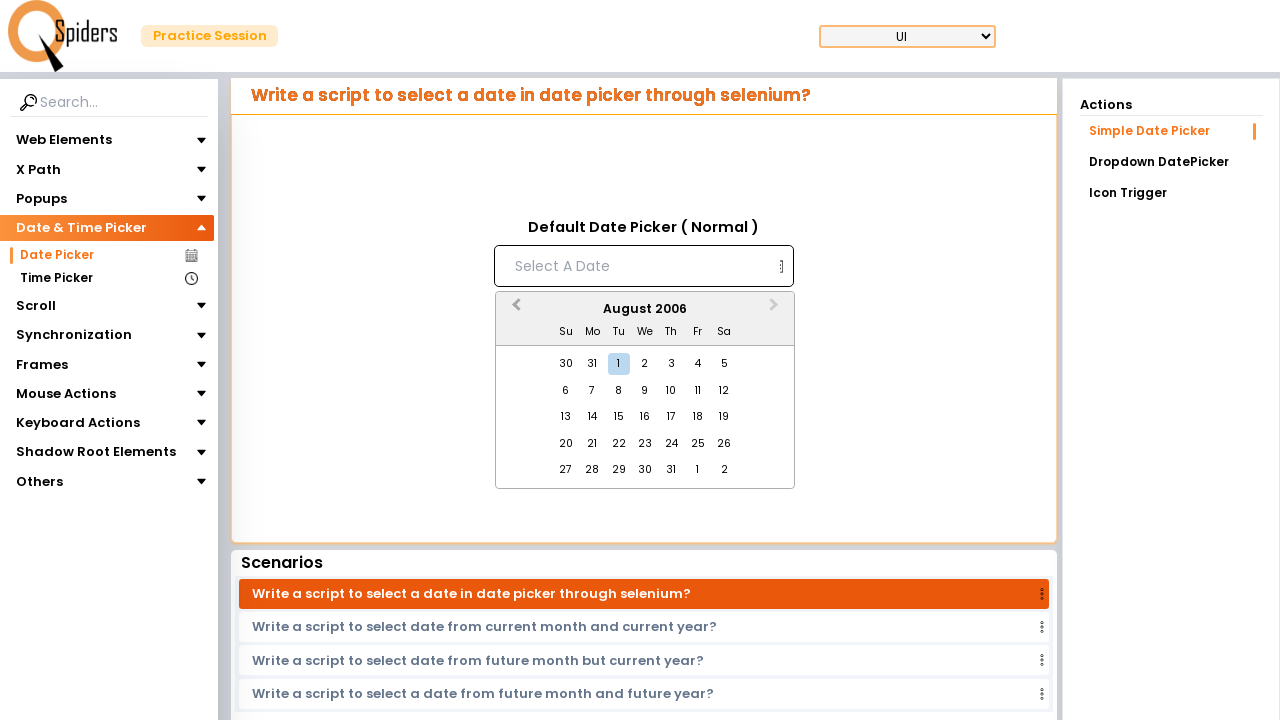

Clicked Previous Month button (currently at August 2006) at (514, 310) on [aria-label='Previous Month']
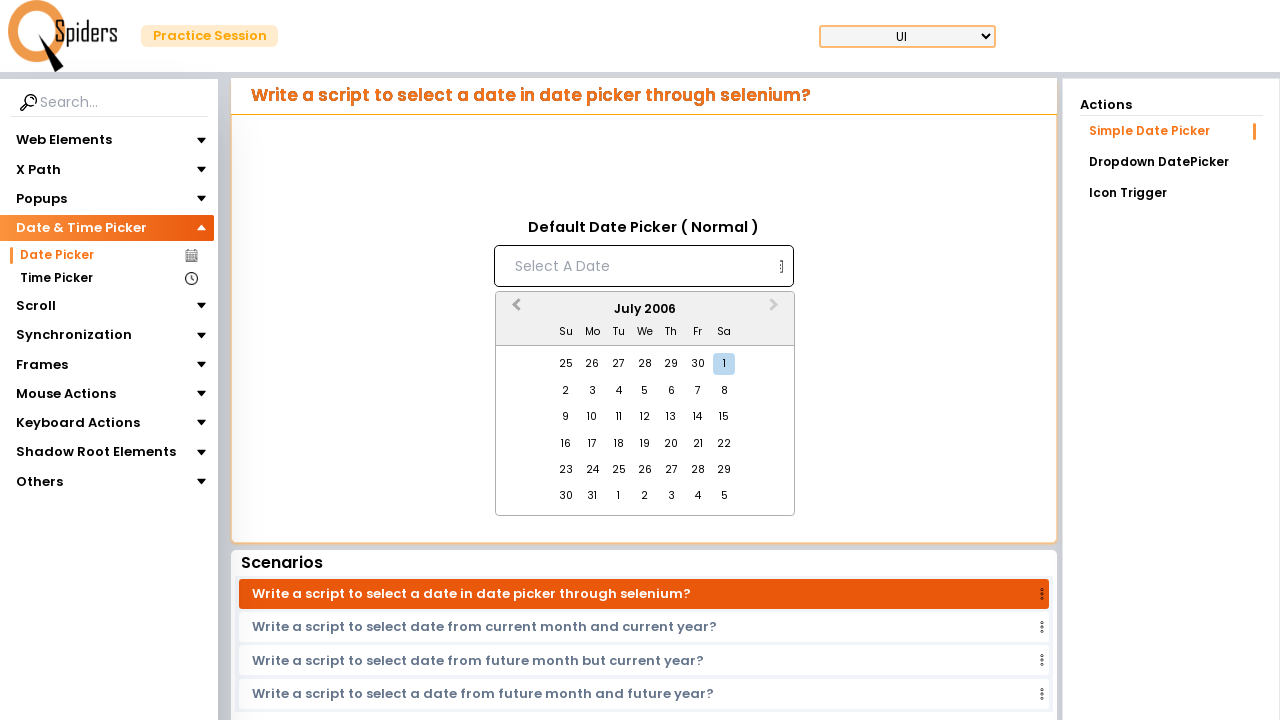

Waited 200ms for month transition
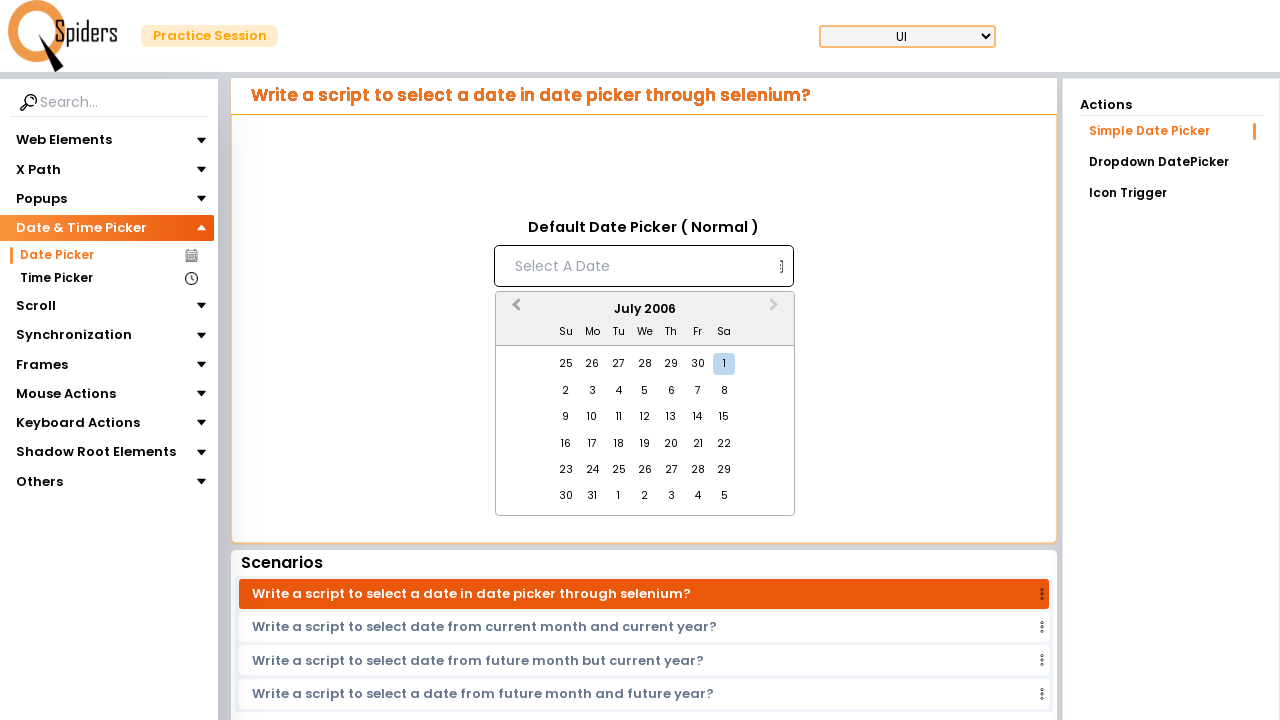

Clicked Previous Month button (currently at July 2006) at (514, 310) on [aria-label='Previous Month']
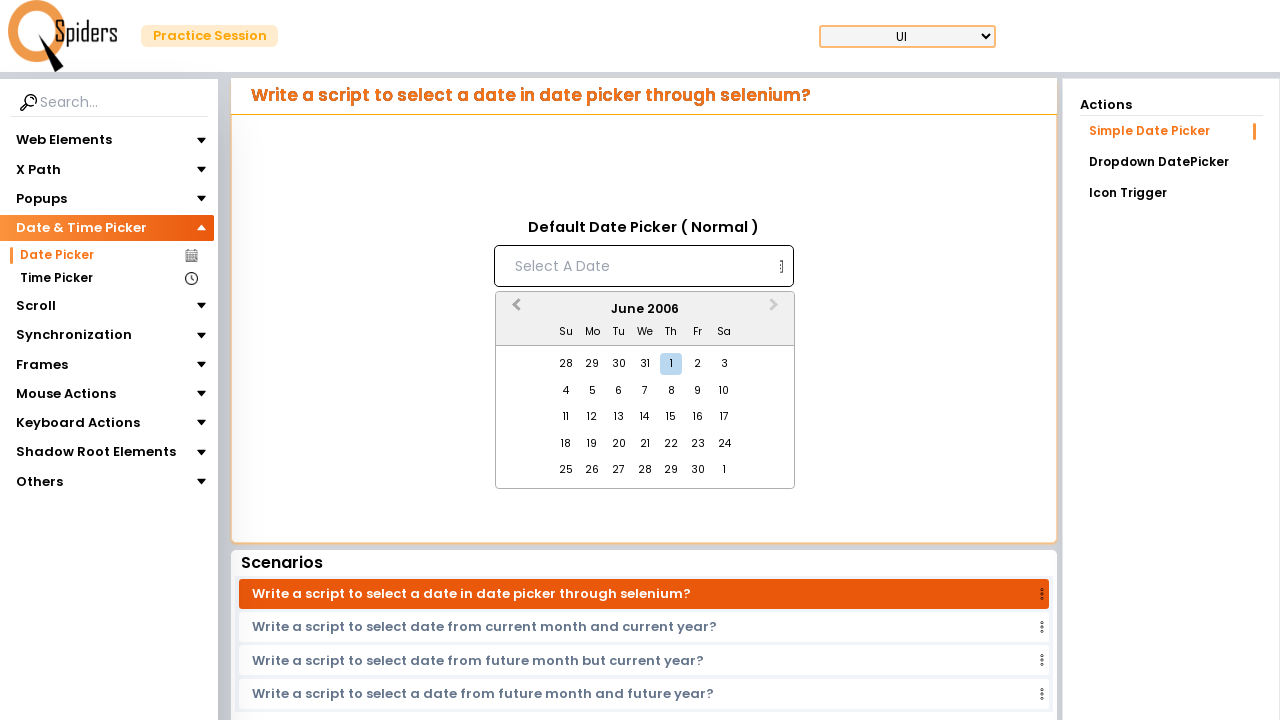

Waited 200ms for month transition
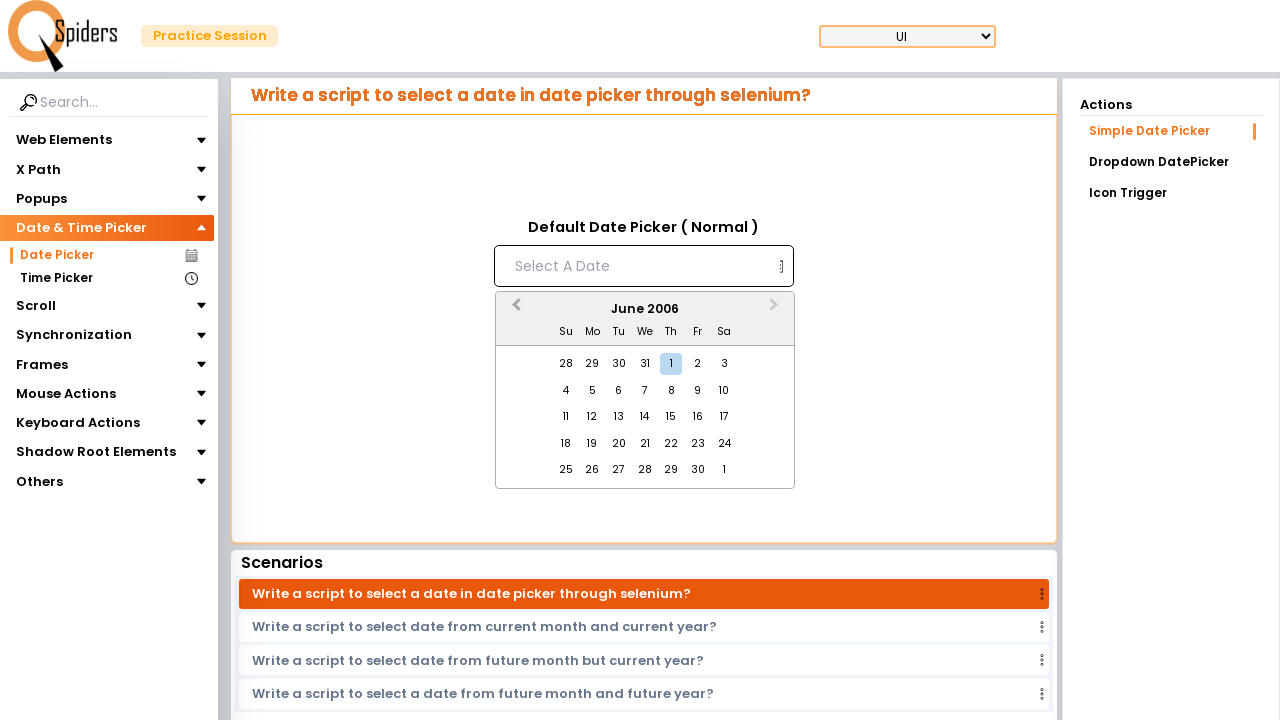

Clicked Previous Month button (currently at June 2006) at (514, 310) on [aria-label='Previous Month']
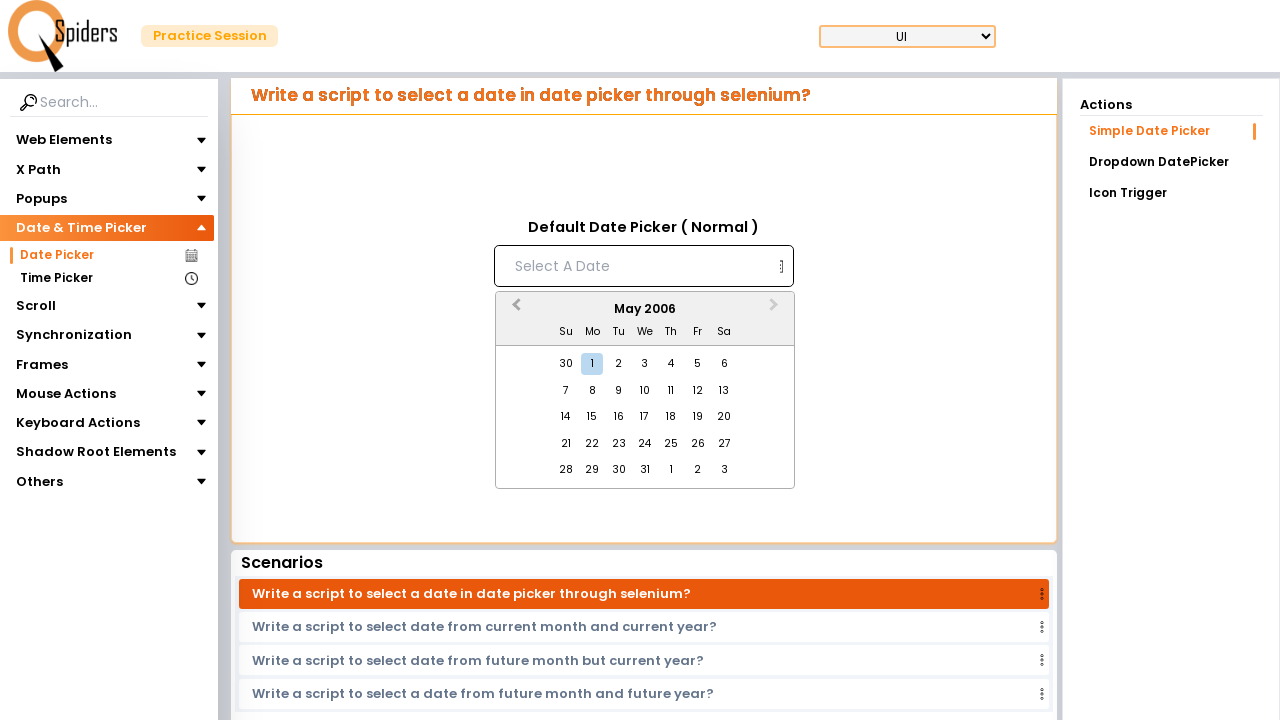

Waited 200ms for month transition
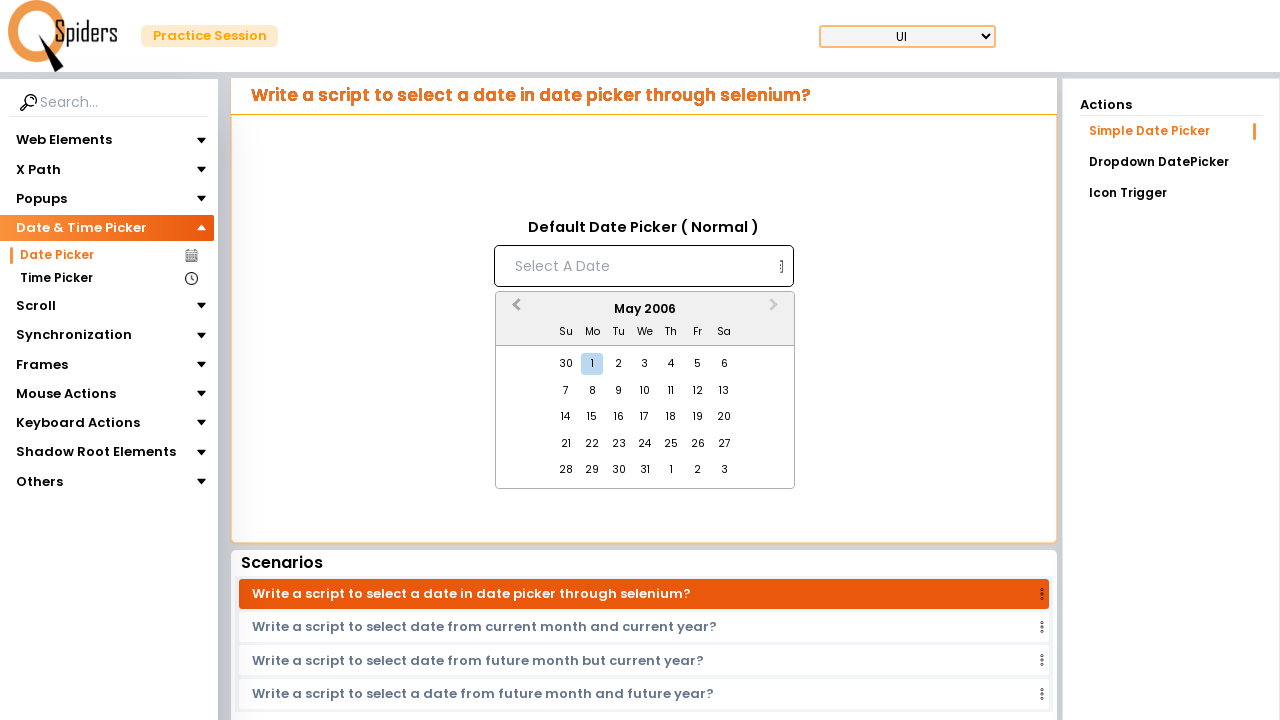

Clicked Previous Month button (currently at May 2006) at (514, 310) on [aria-label='Previous Month']
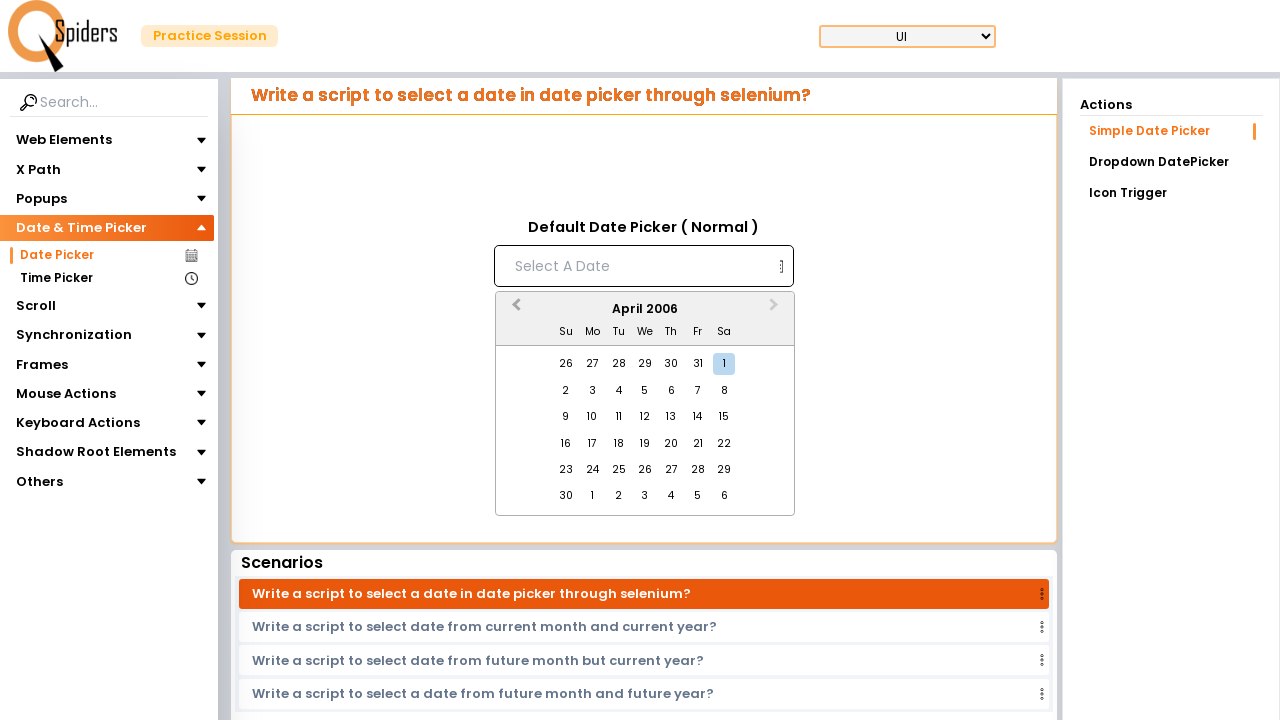

Waited 200ms for month transition
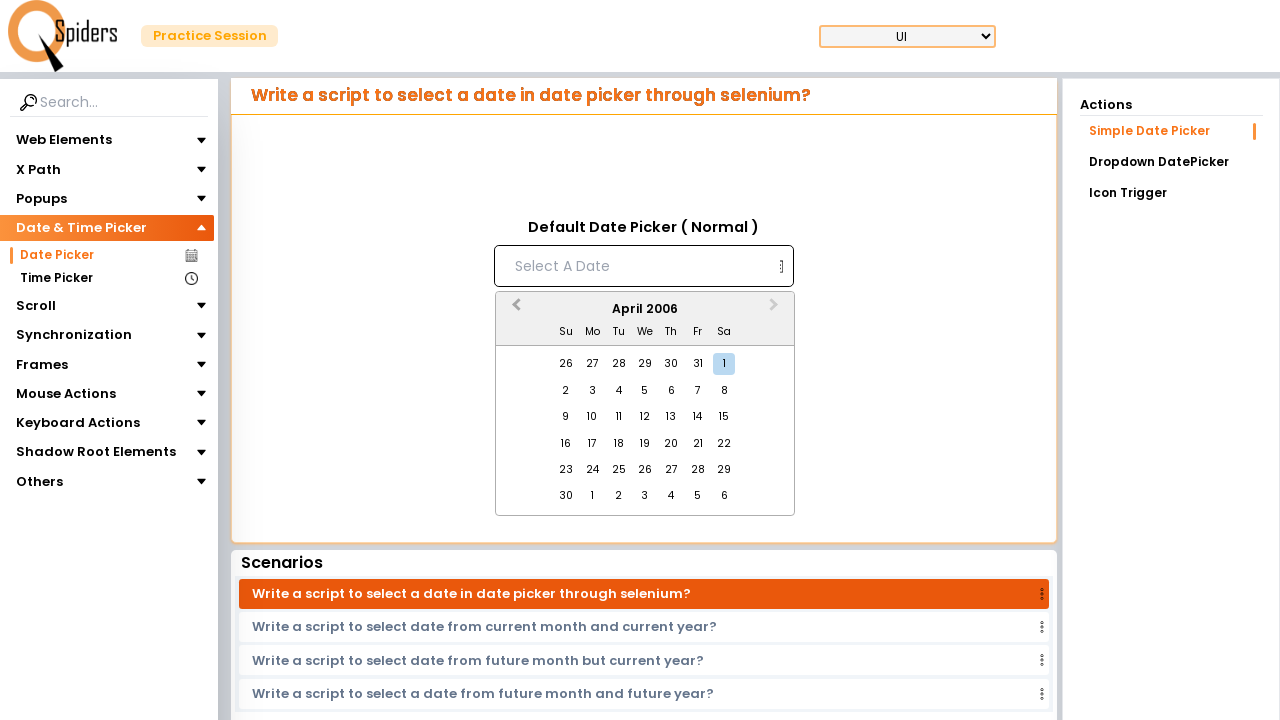

Clicked Previous Month button (currently at April 2006) at (514, 310) on [aria-label='Previous Month']
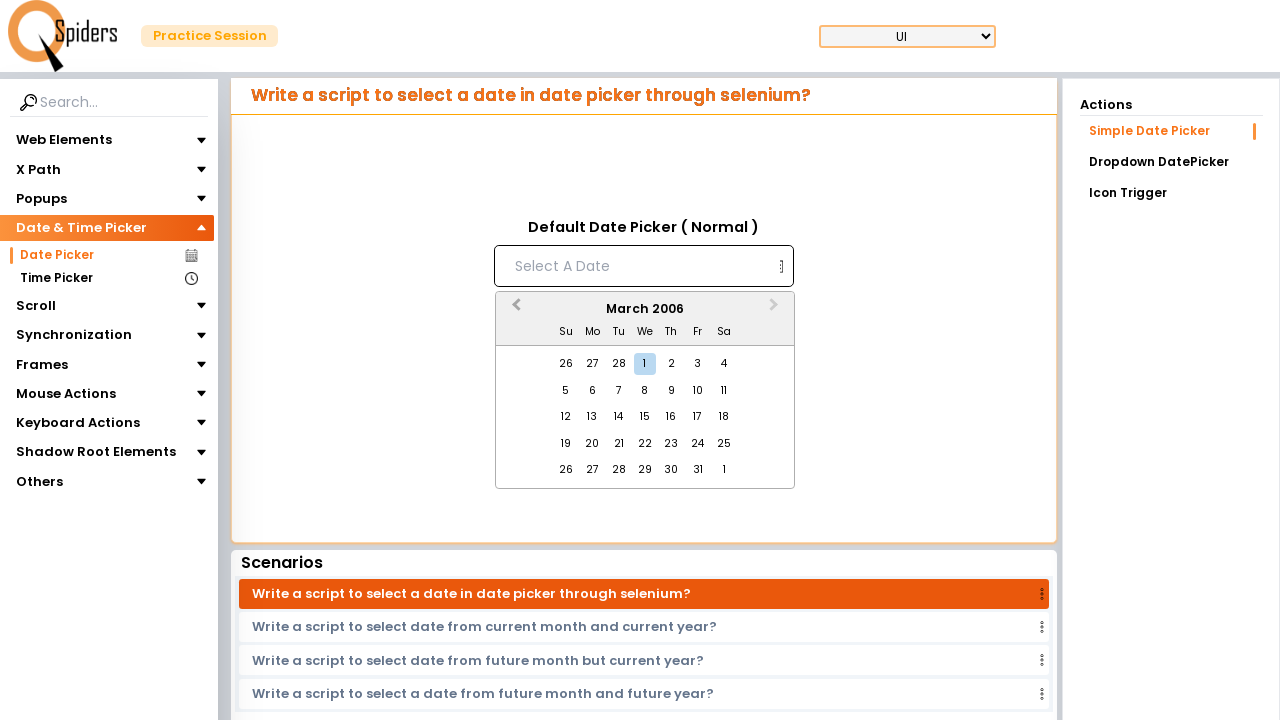

Waited 200ms for month transition
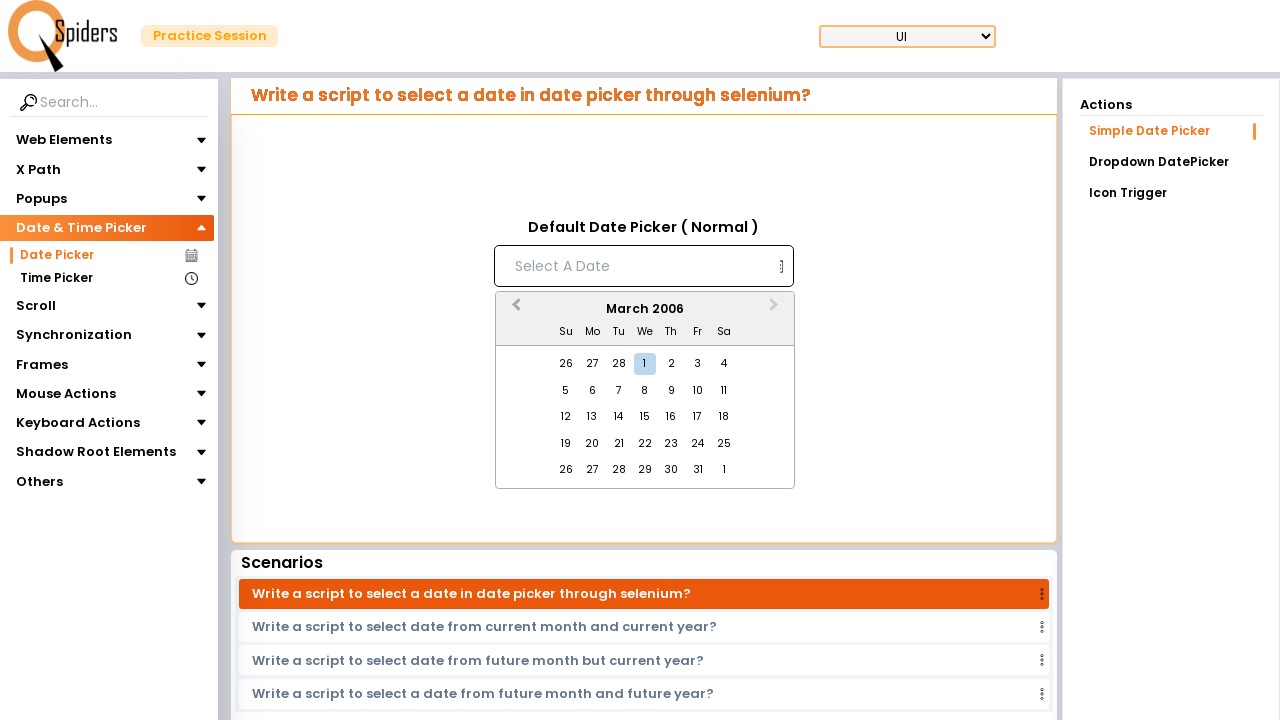

Clicked Previous Month button (currently at March 2006) at (514, 310) on [aria-label='Previous Month']
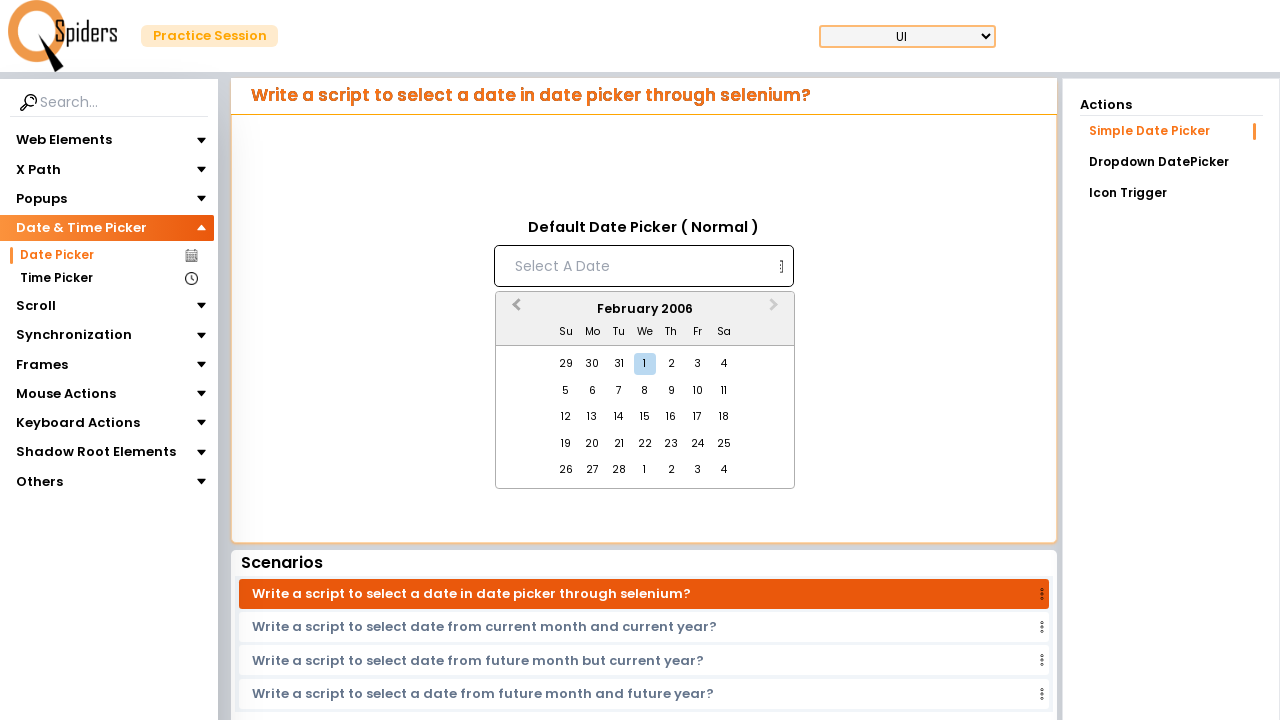

Waited 200ms for month transition
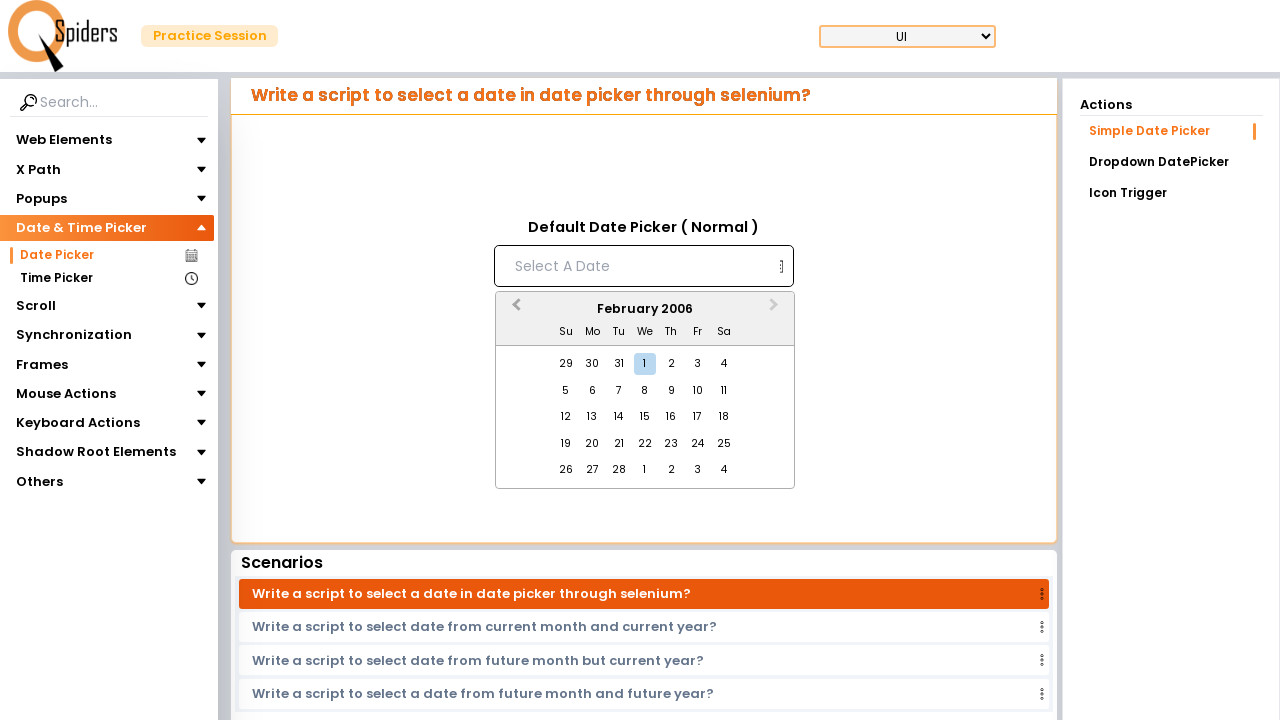

Clicked Previous Month button (currently at February 2006) at (514, 310) on [aria-label='Previous Month']
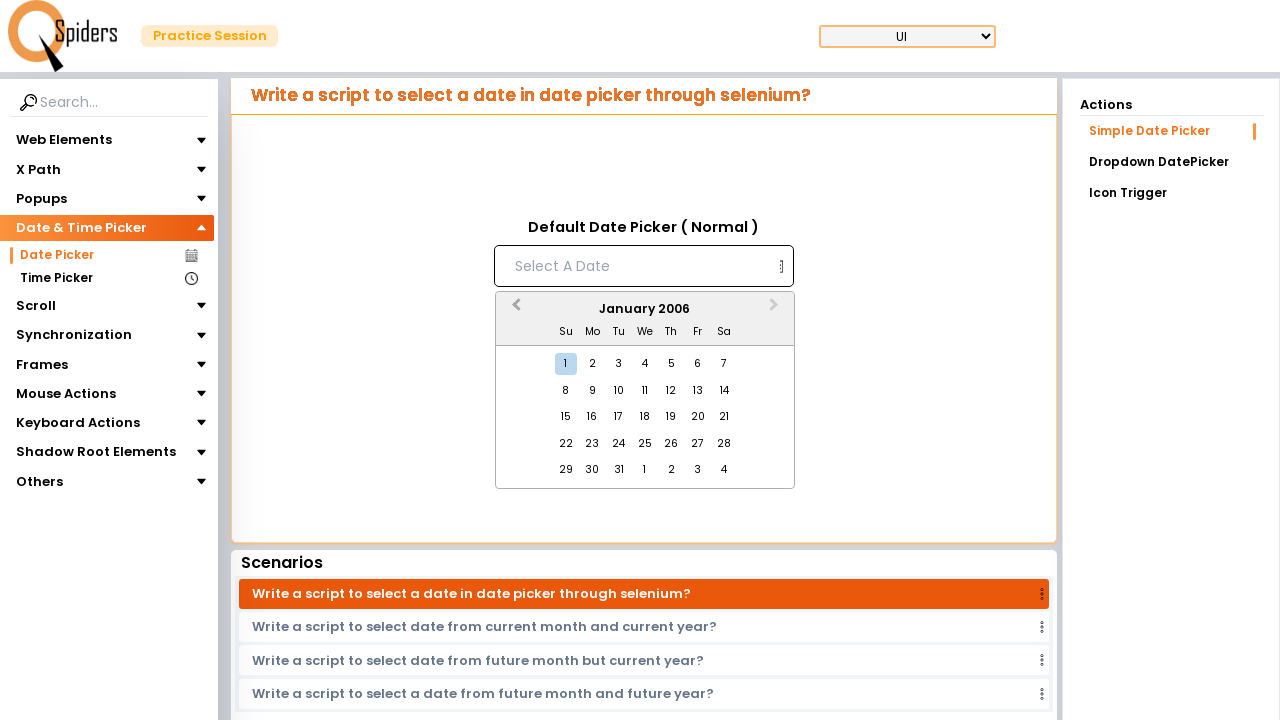

Waited 200ms for month transition
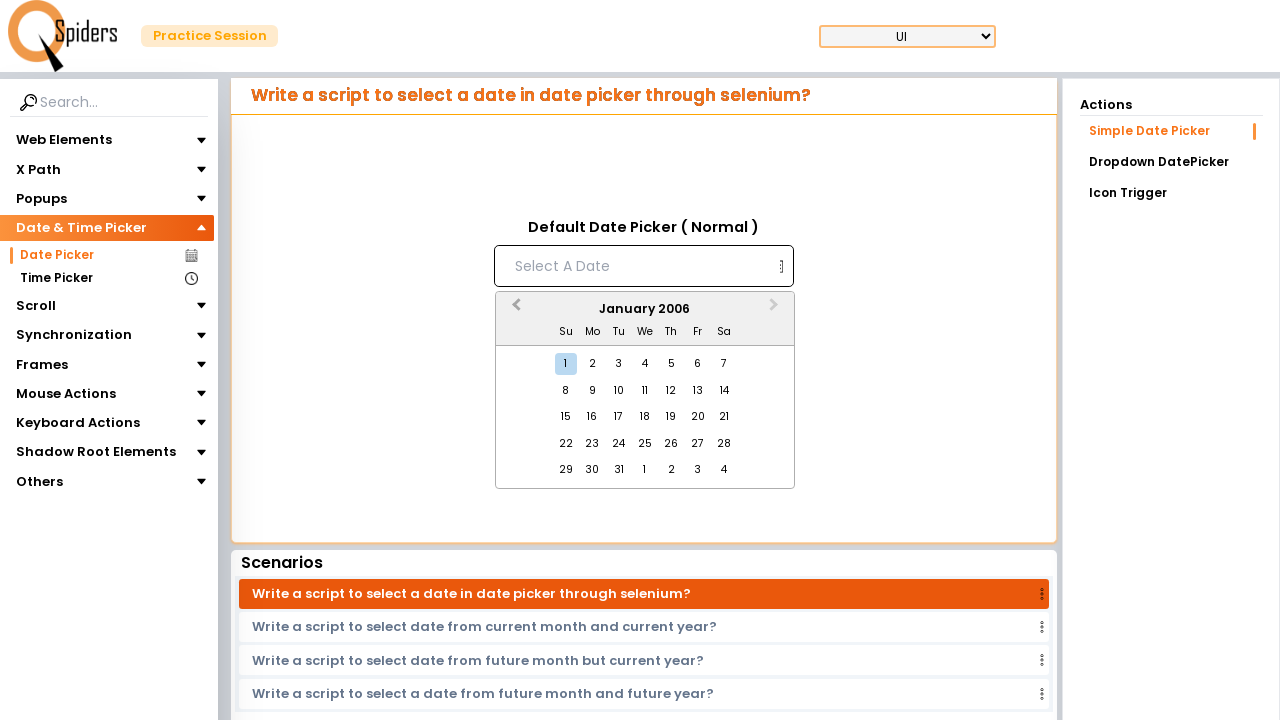

Clicked Previous Month button (currently at January 2006) at (514, 310) on [aria-label='Previous Month']
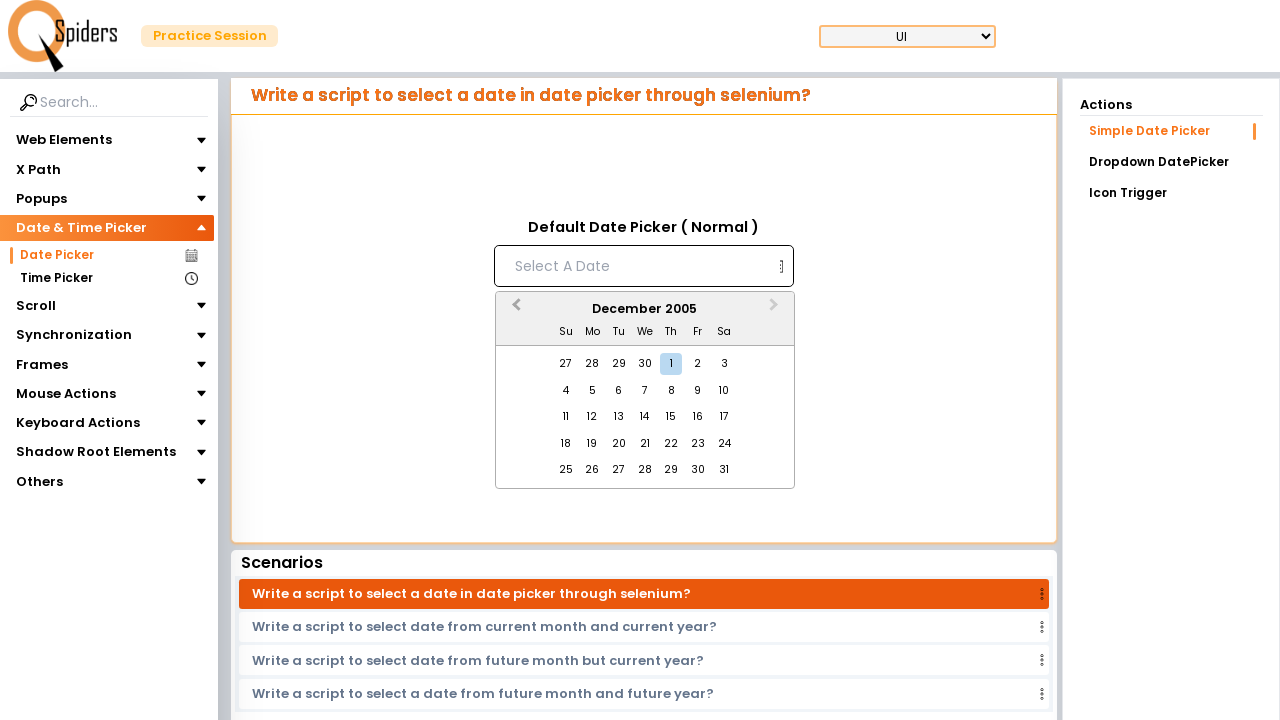

Waited 200ms for month transition
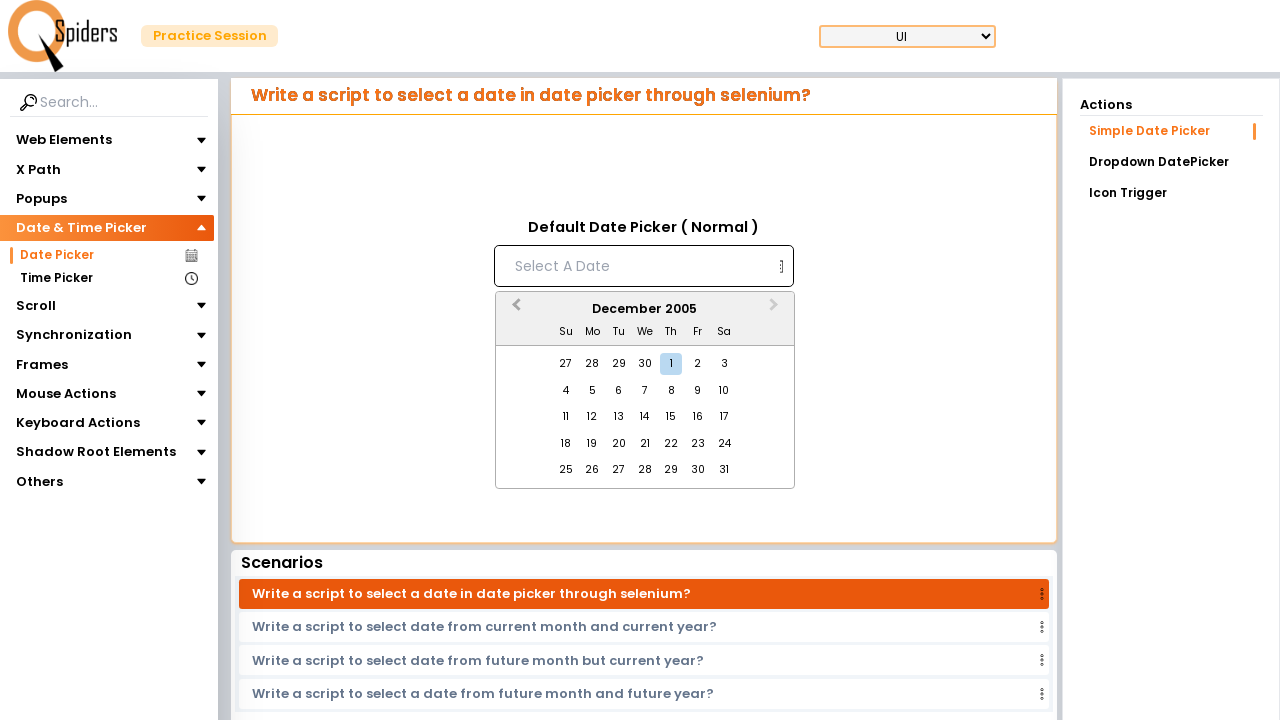

Clicked Previous Month button (currently at December 2005) at (514, 310) on [aria-label='Previous Month']
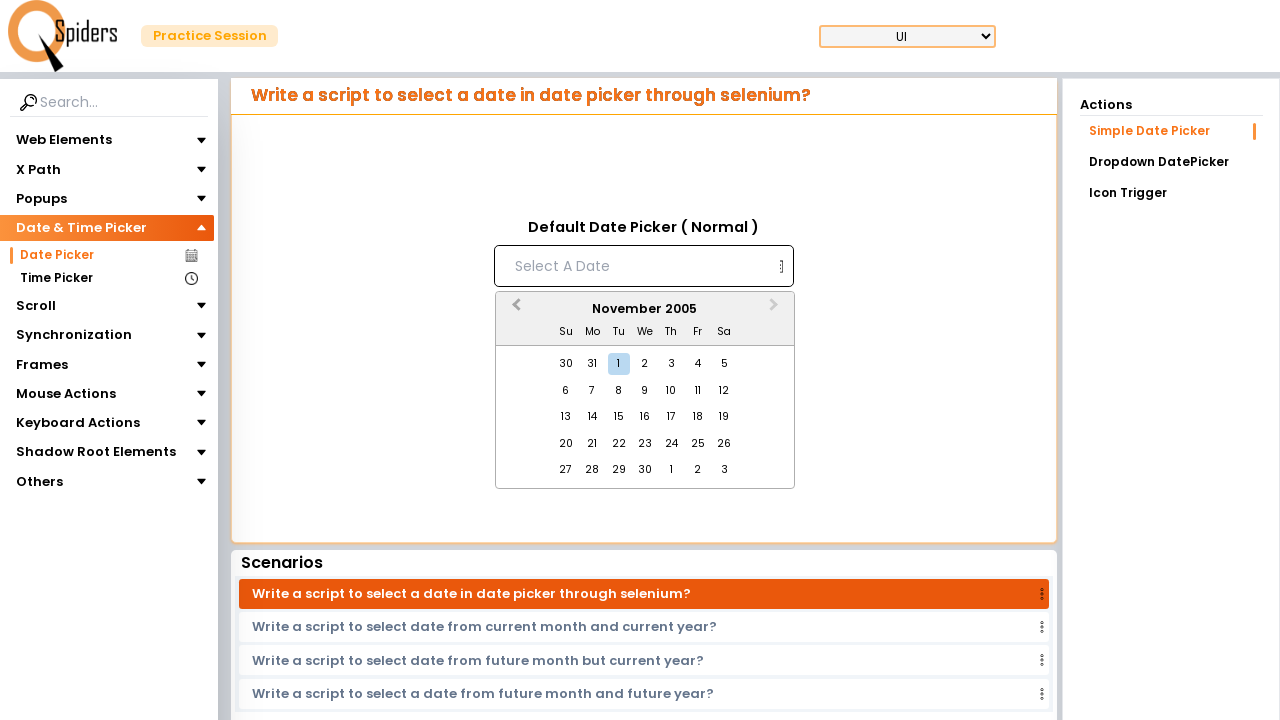

Waited 200ms for month transition
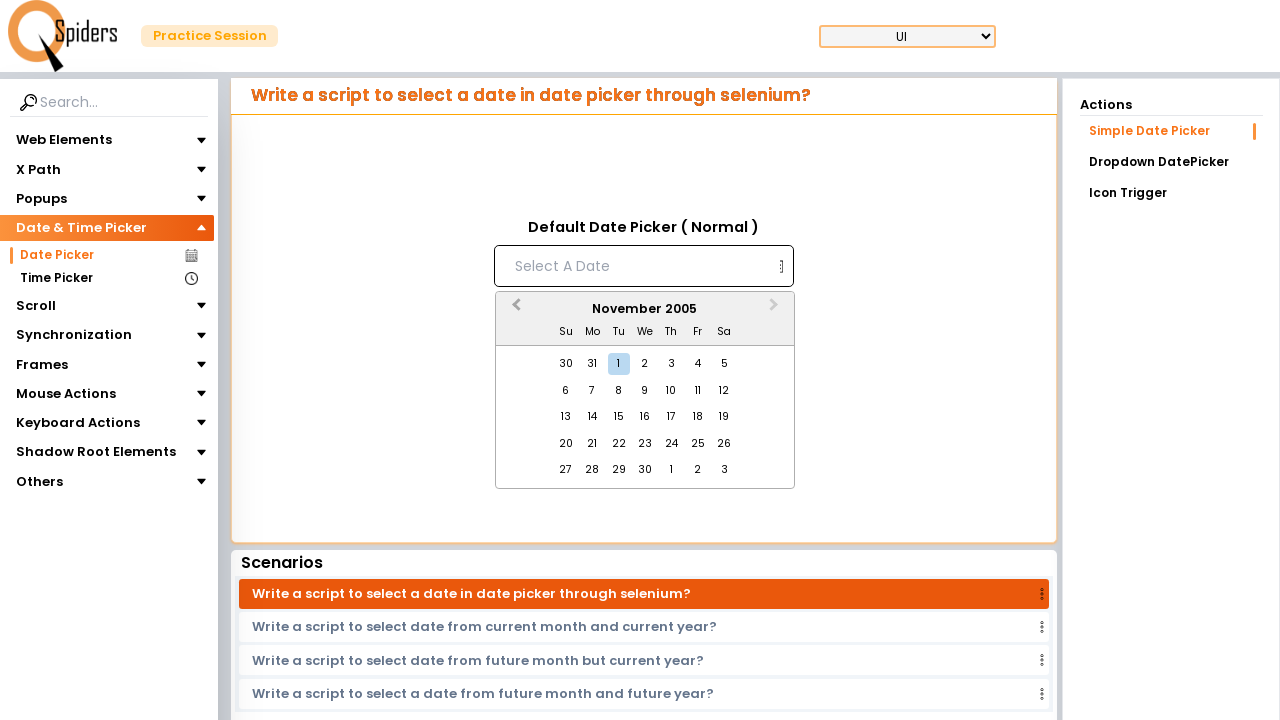

Clicked Previous Month button (currently at November 2005) at (514, 310) on [aria-label='Previous Month']
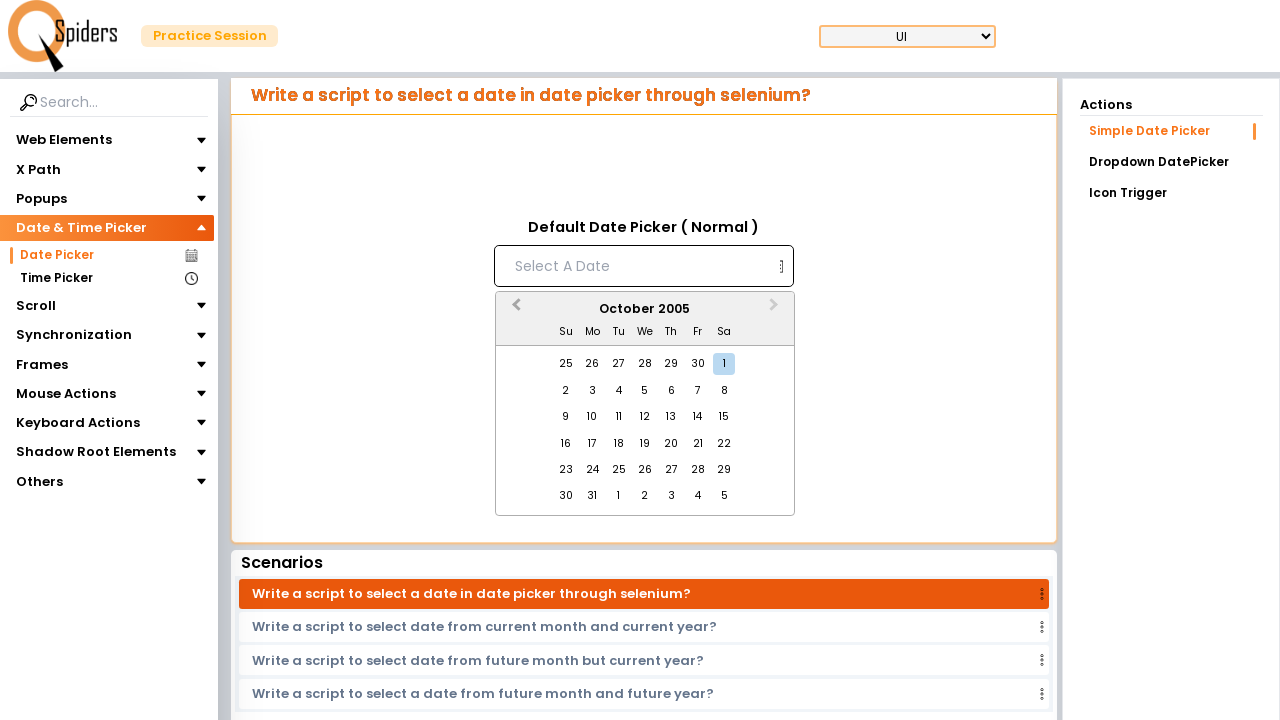

Waited 200ms for month transition
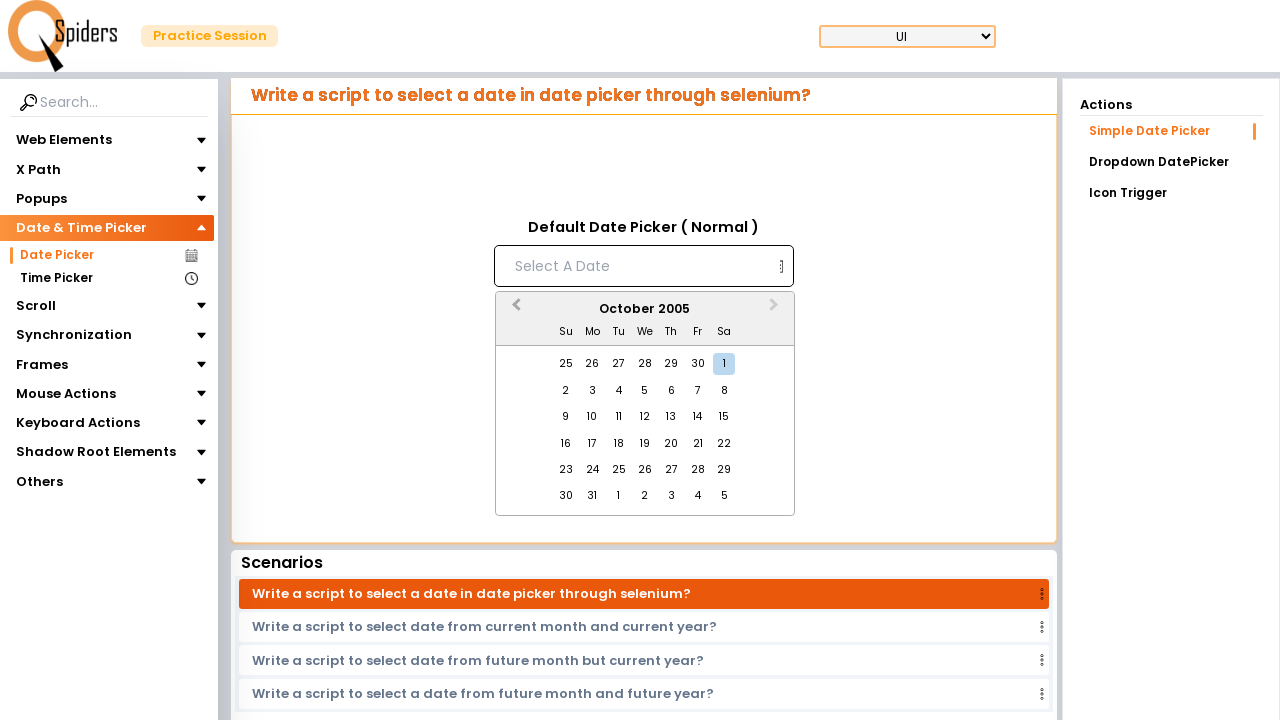

Clicked Previous Month button (currently at October 2005) at (514, 310) on [aria-label='Previous Month']
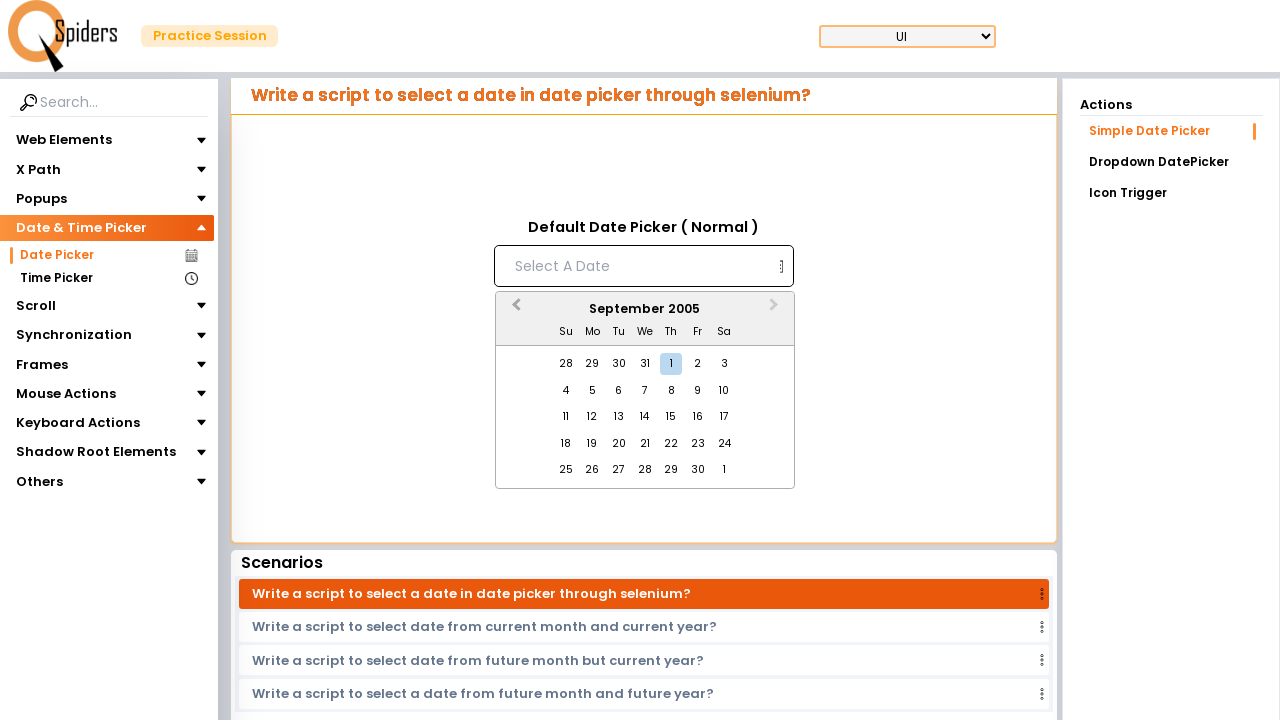

Waited 200ms for month transition
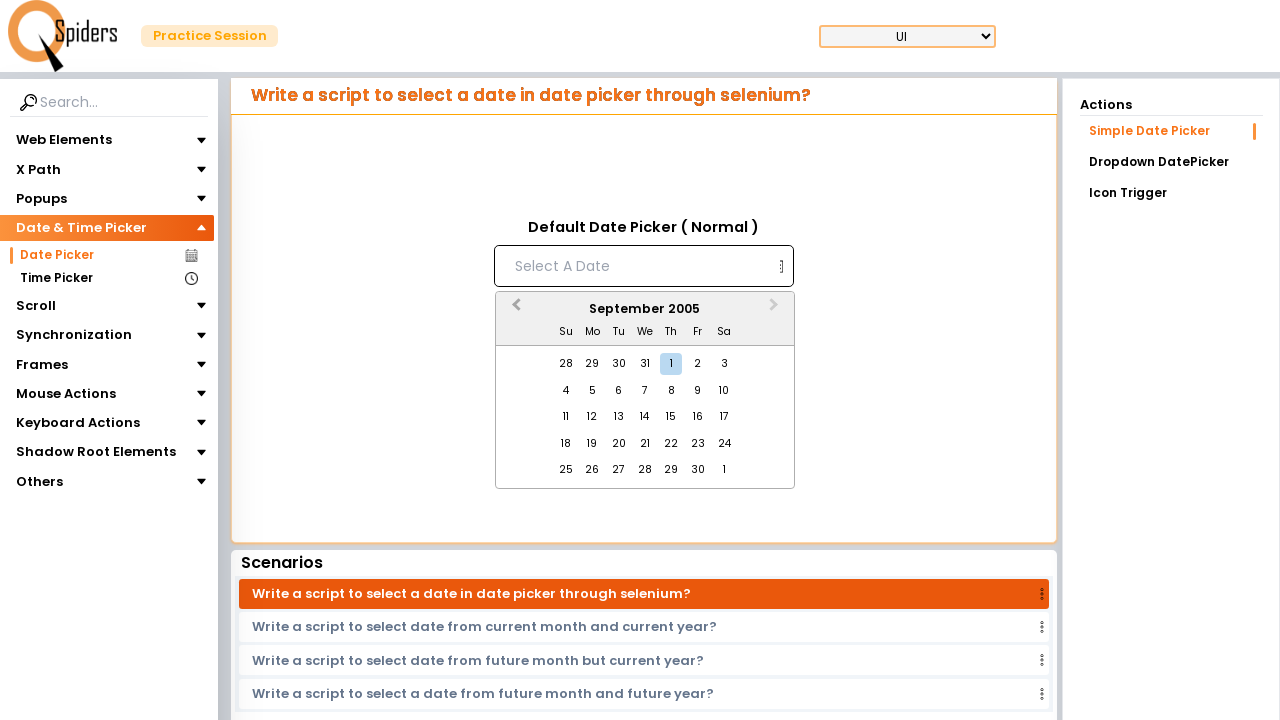

Clicked Previous Month button (currently at September 2005) at (514, 310) on [aria-label='Previous Month']
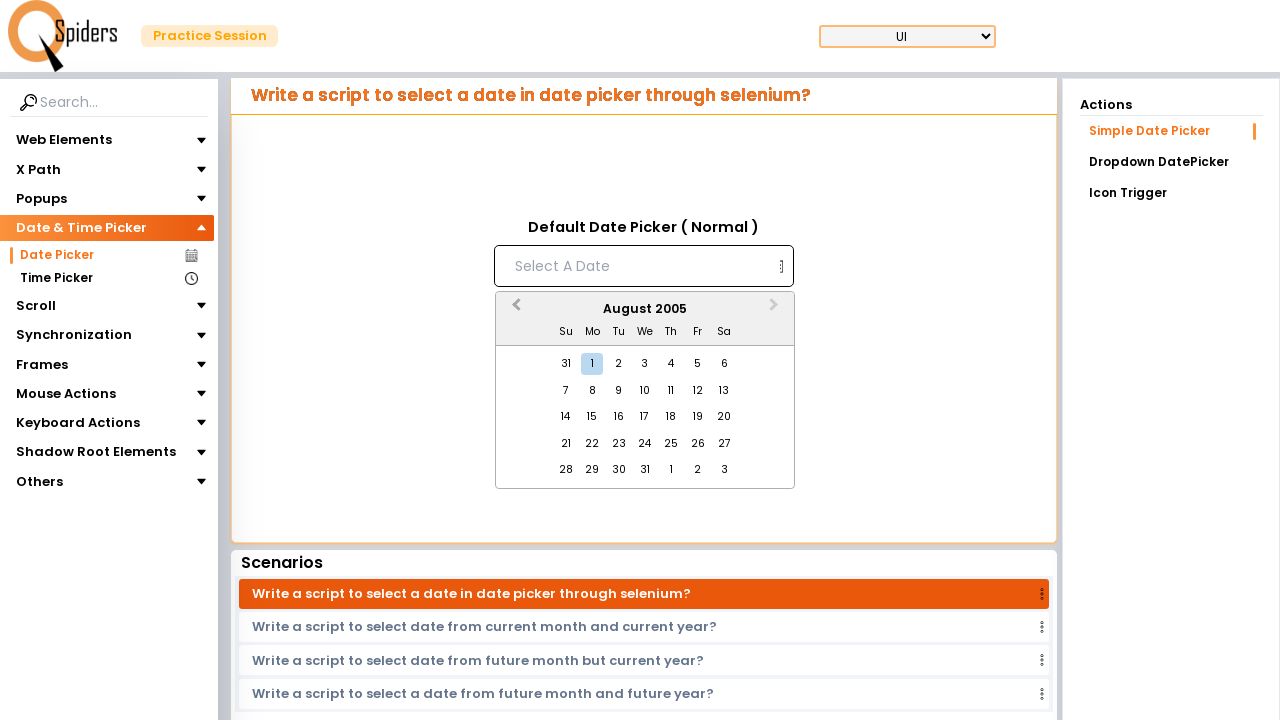

Waited 200ms for month transition
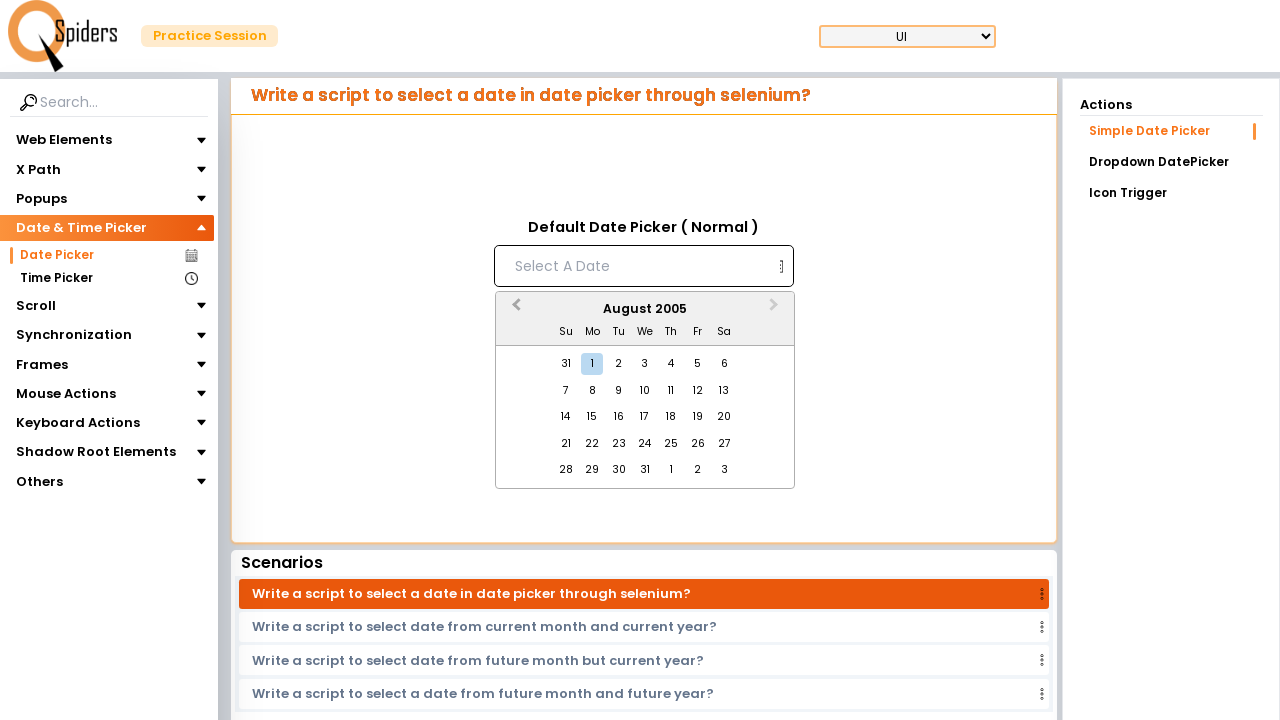

Clicked Previous Month button (currently at August 2005) at (514, 310) on [aria-label='Previous Month']
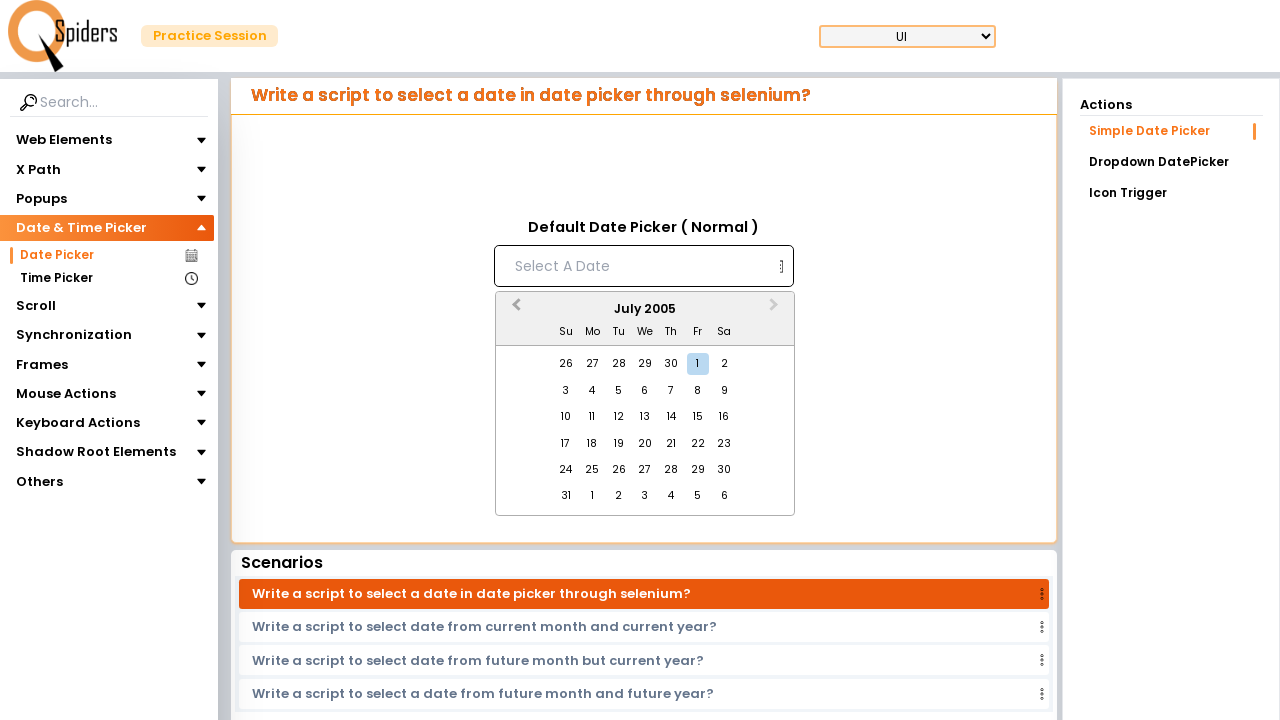

Waited 200ms for month transition
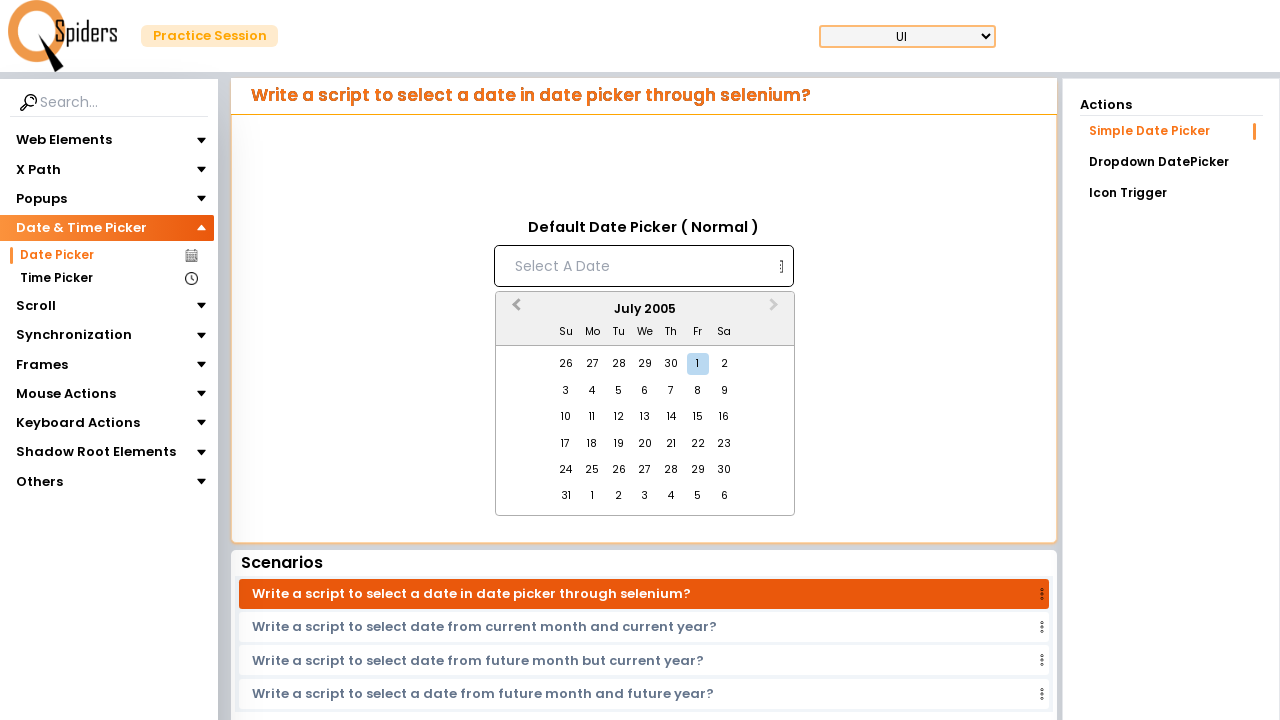

Clicked Previous Month button (currently at July 2005) at (514, 310) on [aria-label='Previous Month']
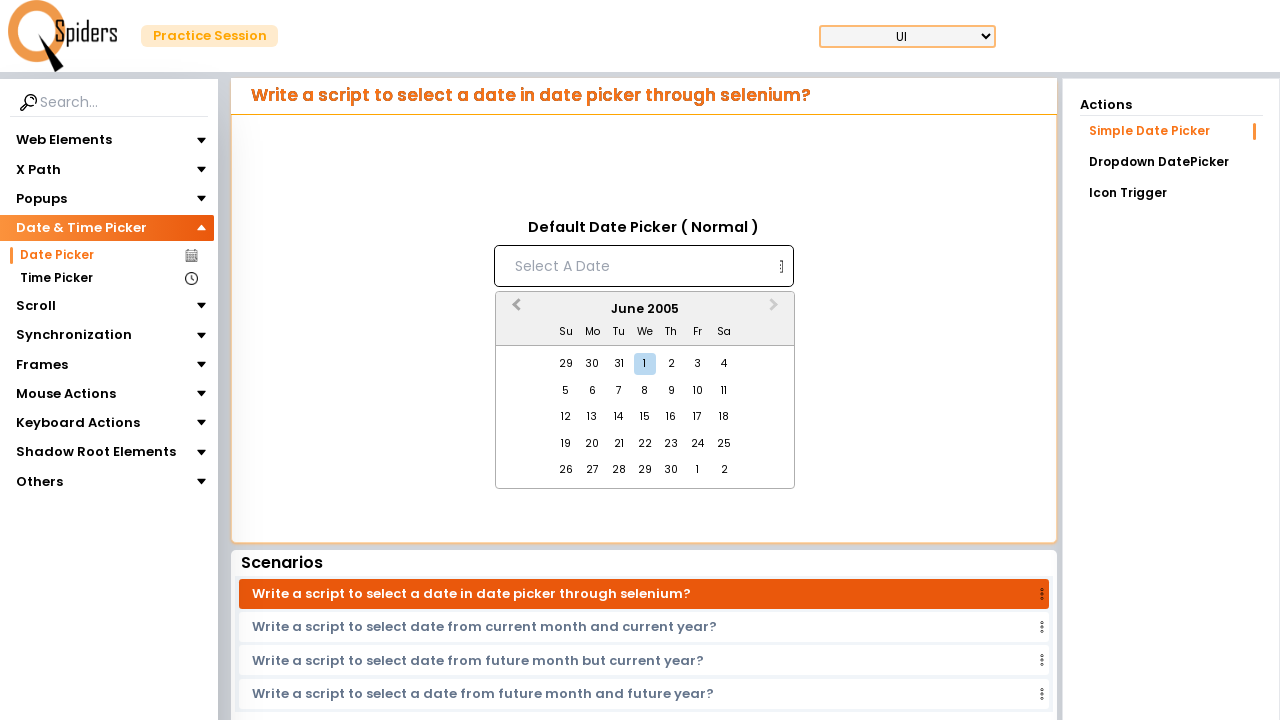

Waited 200ms for month transition
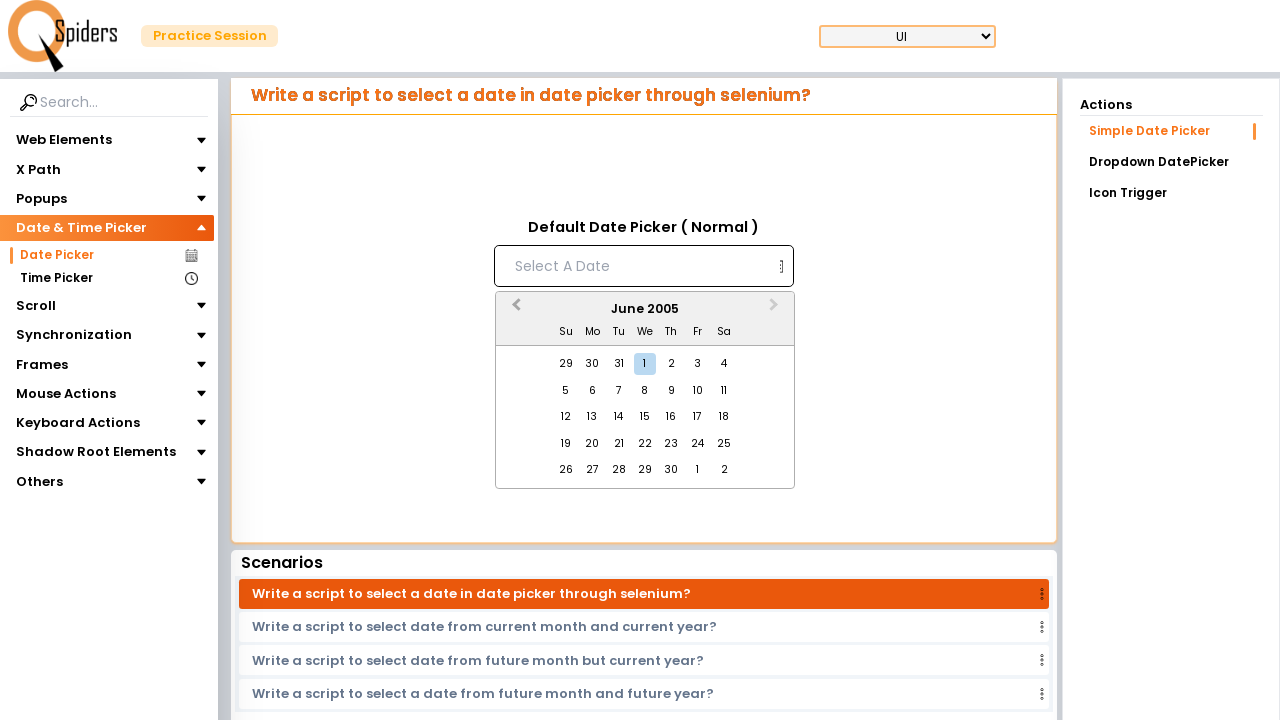

Clicked Previous Month button (currently at June 2005) at (514, 310) on [aria-label='Previous Month']
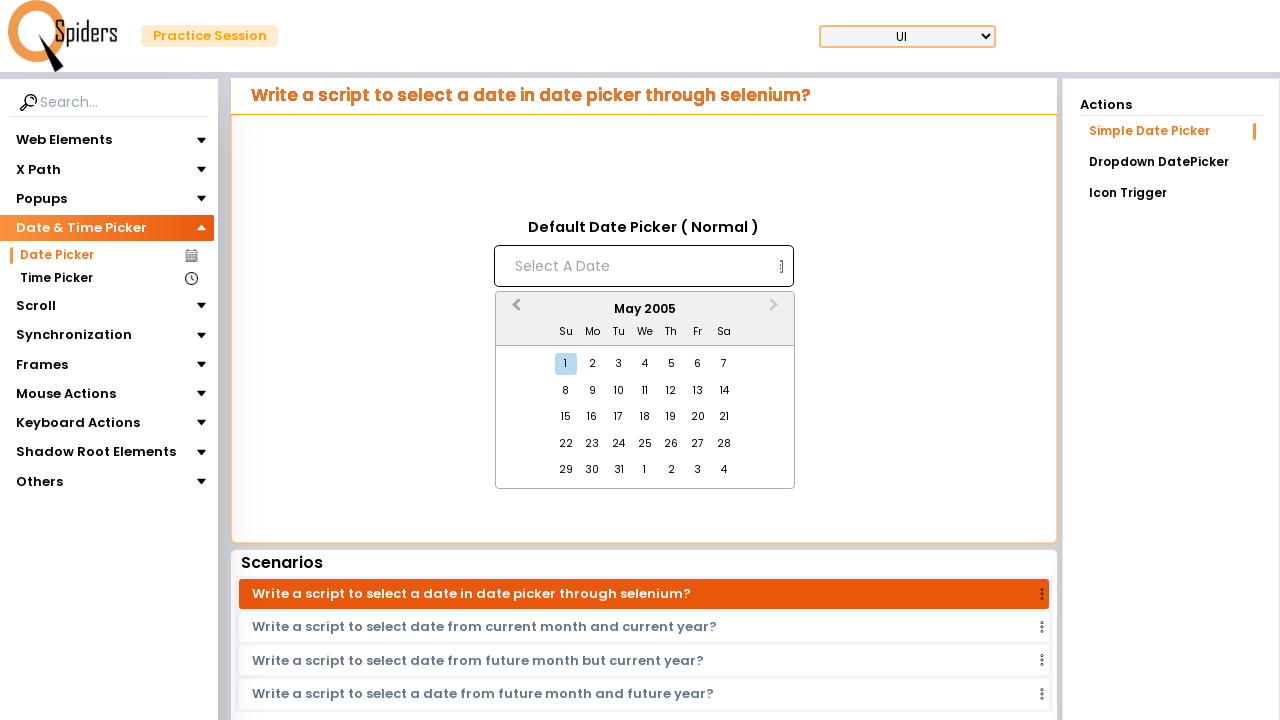

Waited 200ms for month transition
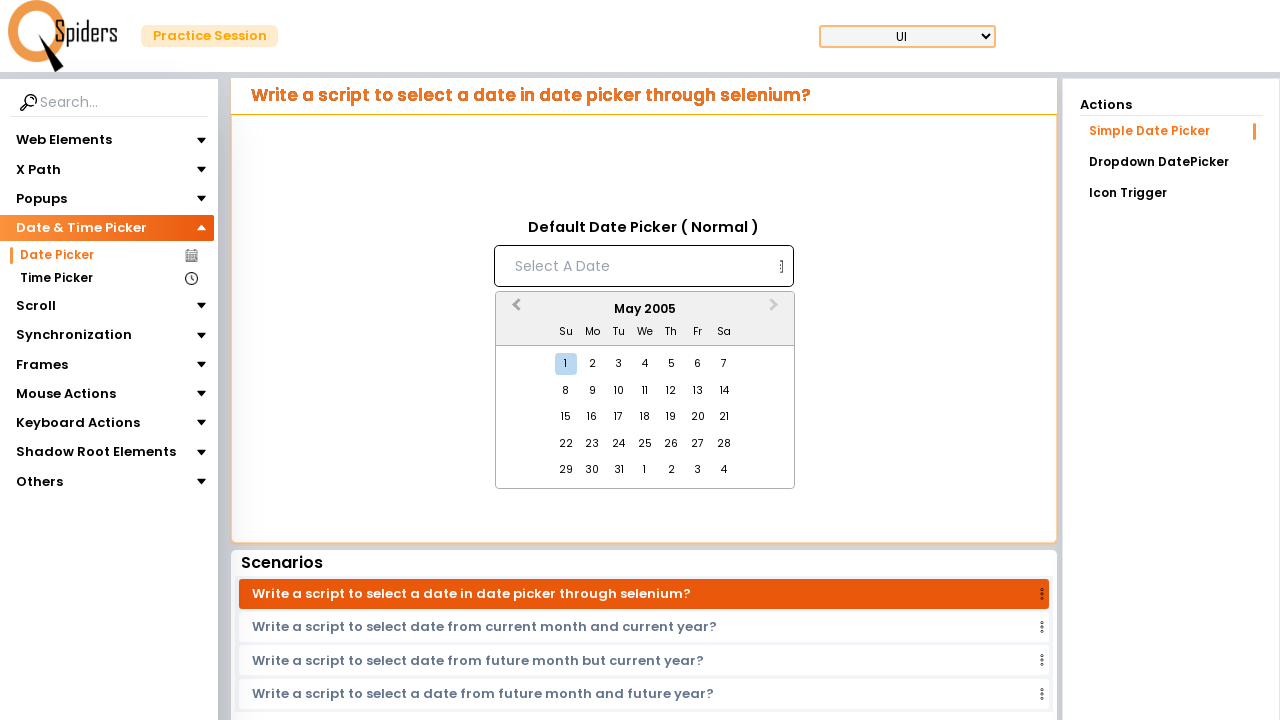

Clicked Previous Month button (currently at May 2005) at (514, 310) on [aria-label='Previous Month']
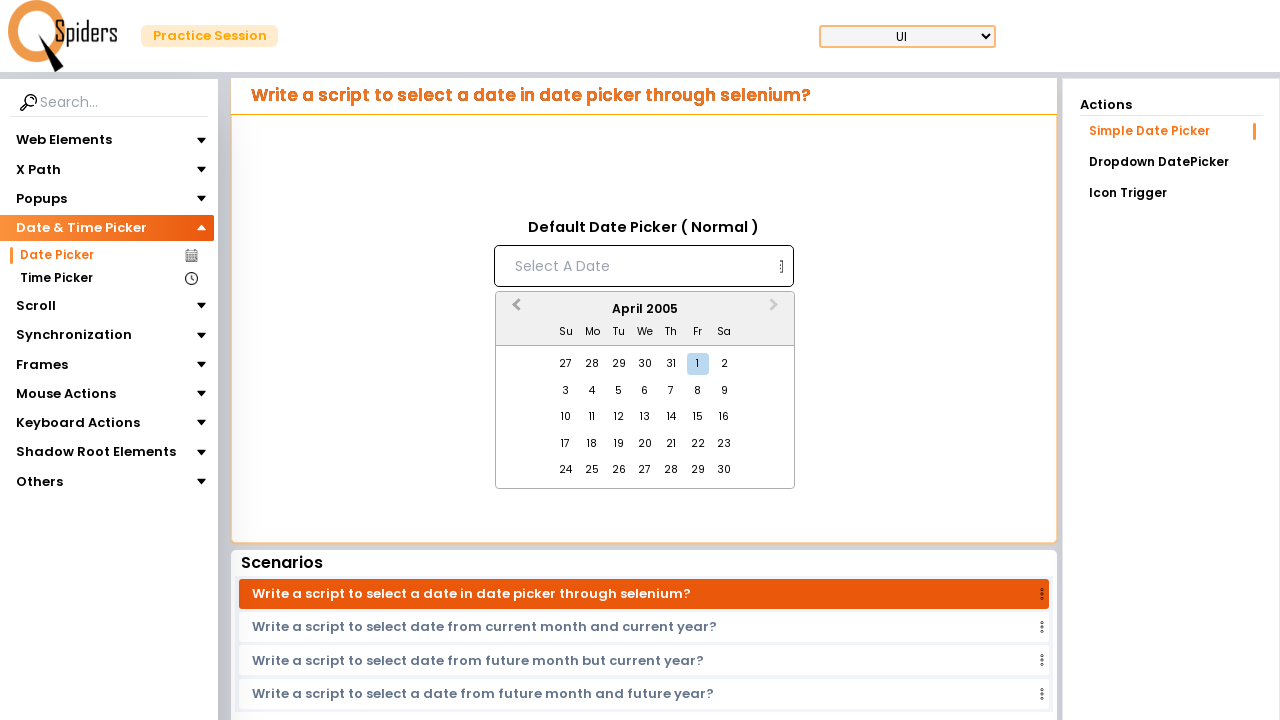

Waited 200ms for month transition
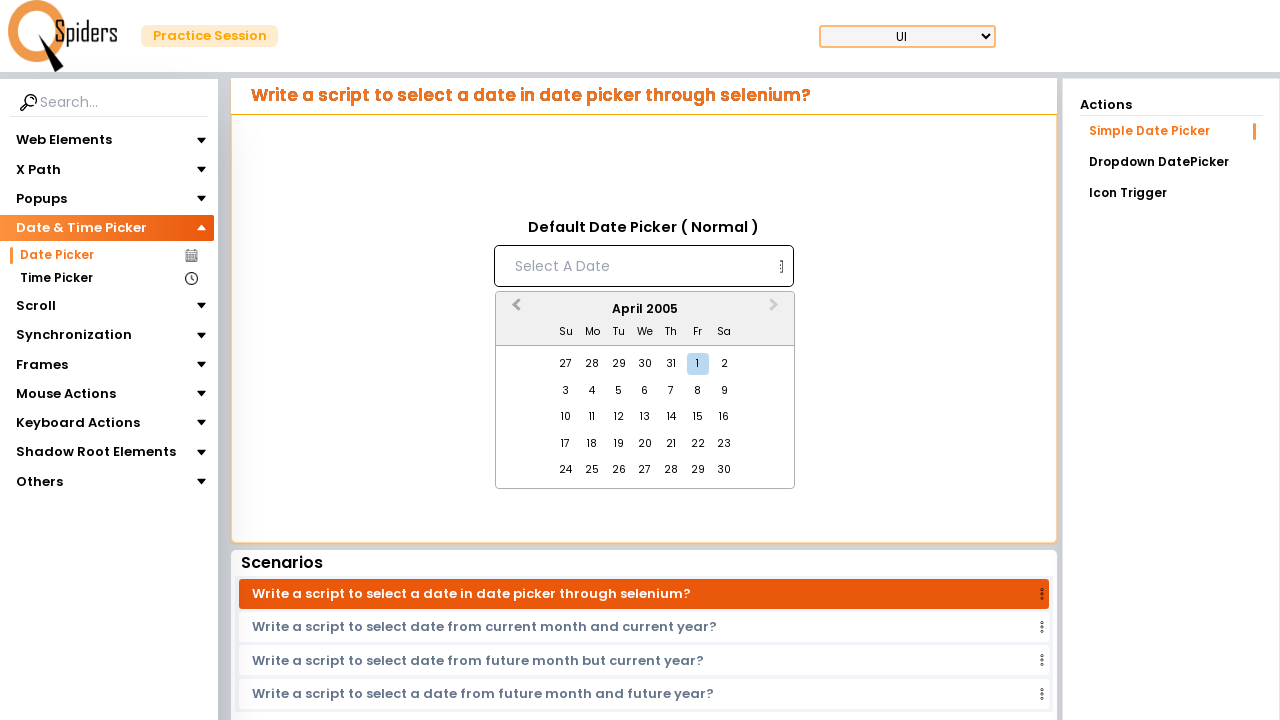

Clicked Previous Month button (currently at April 2005) at (514, 310) on [aria-label='Previous Month']
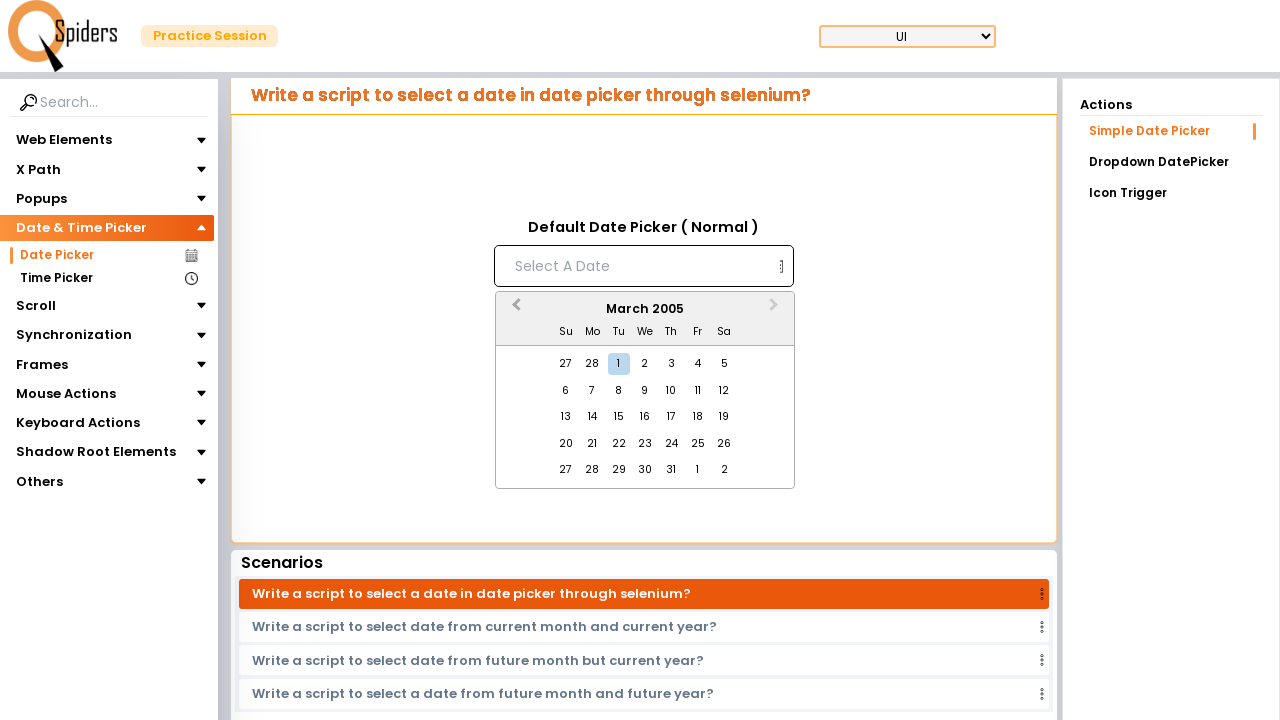

Waited 200ms for month transition
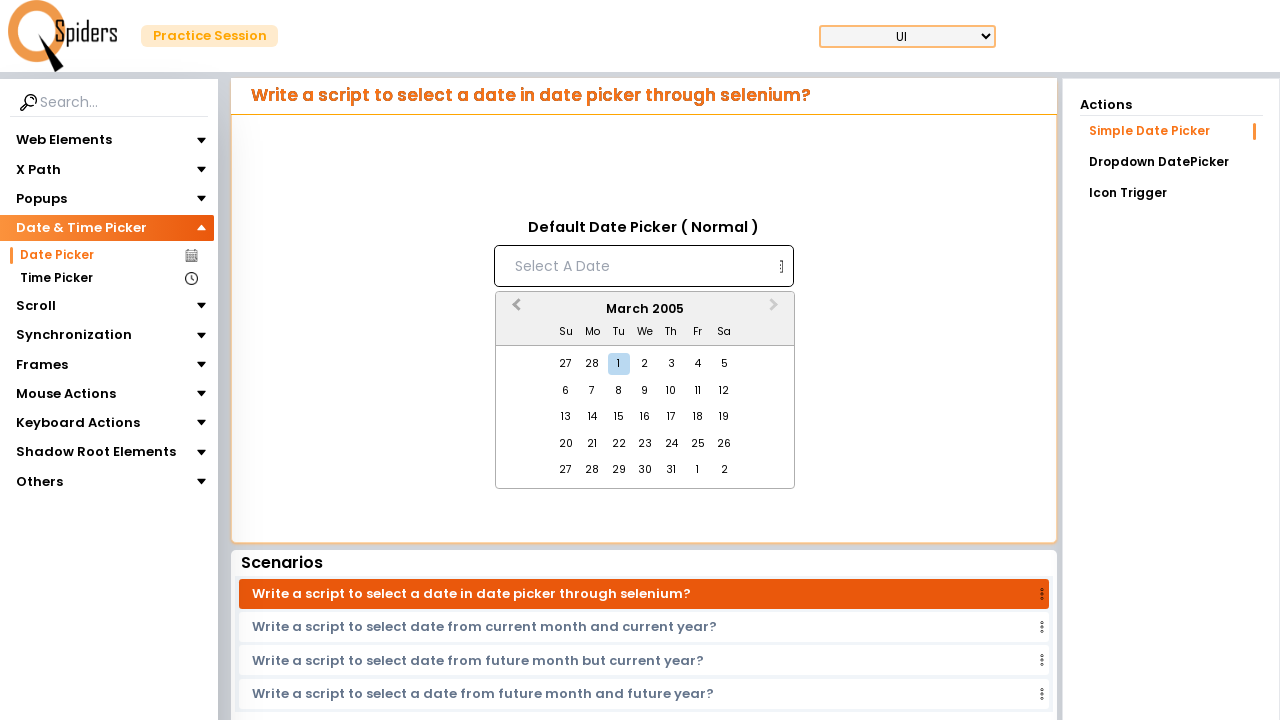

Clicked Previous Month button (currently at March 2005) at (514, 310) on [aria-label='Previous Month']
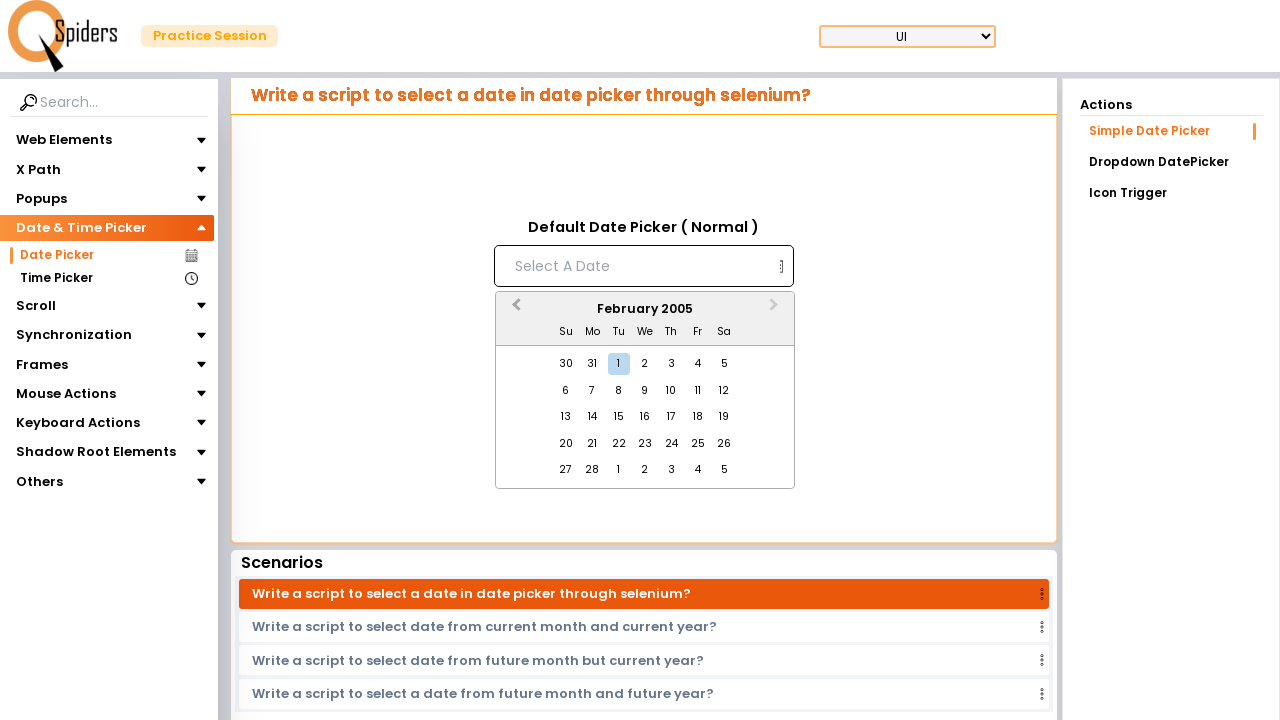

Waited 200ms for month transition
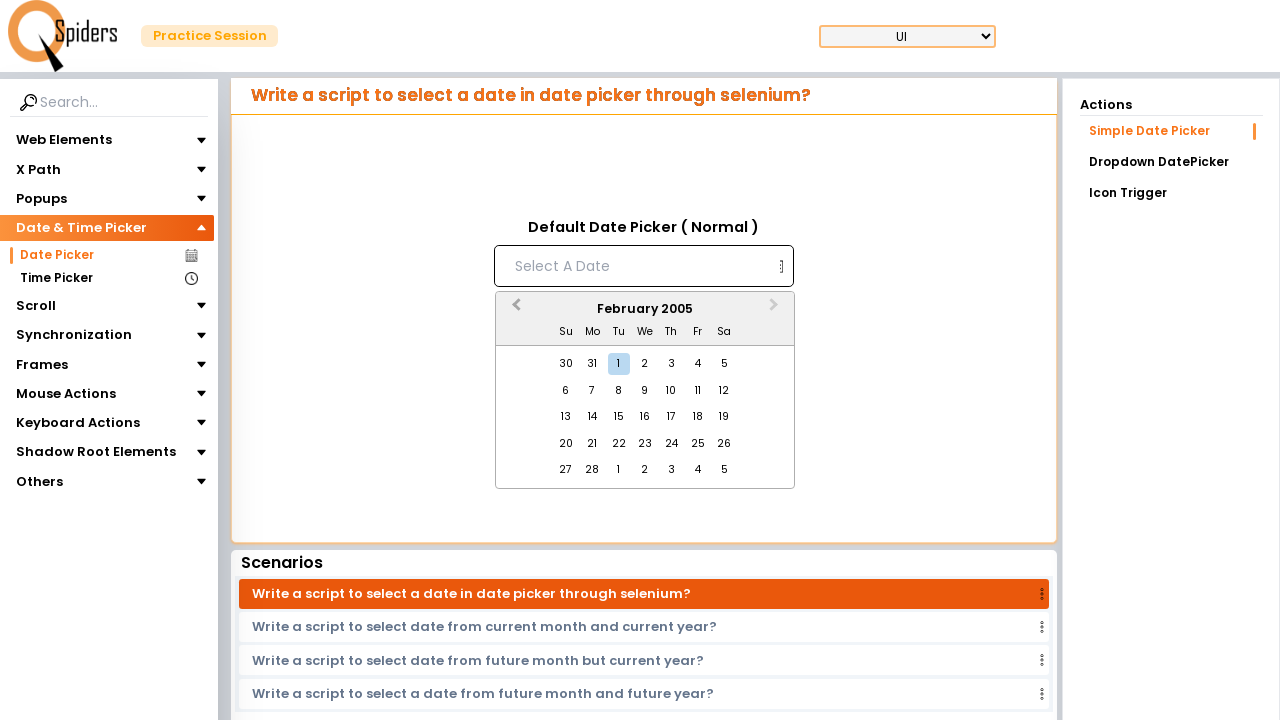

Clicked Previous Month button (currently at February 2005) at (514, 310) on [aria-label='Previous Month']
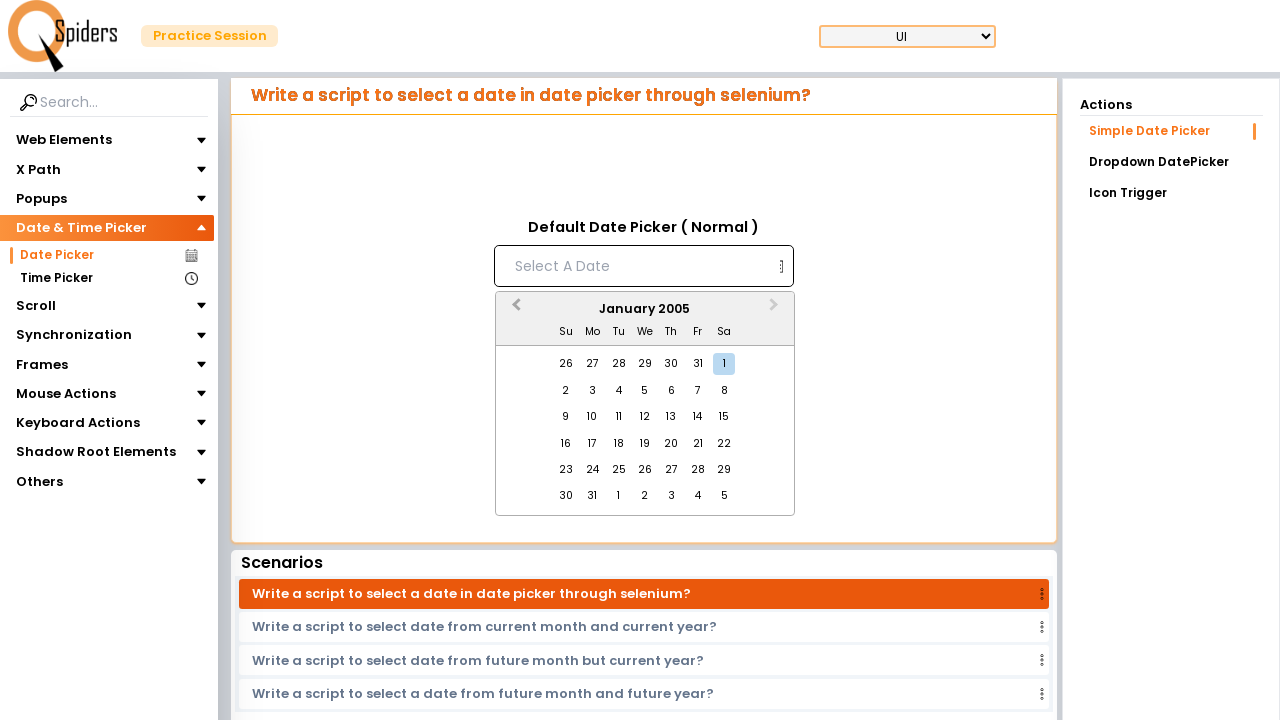

Waited 200ms for month transition
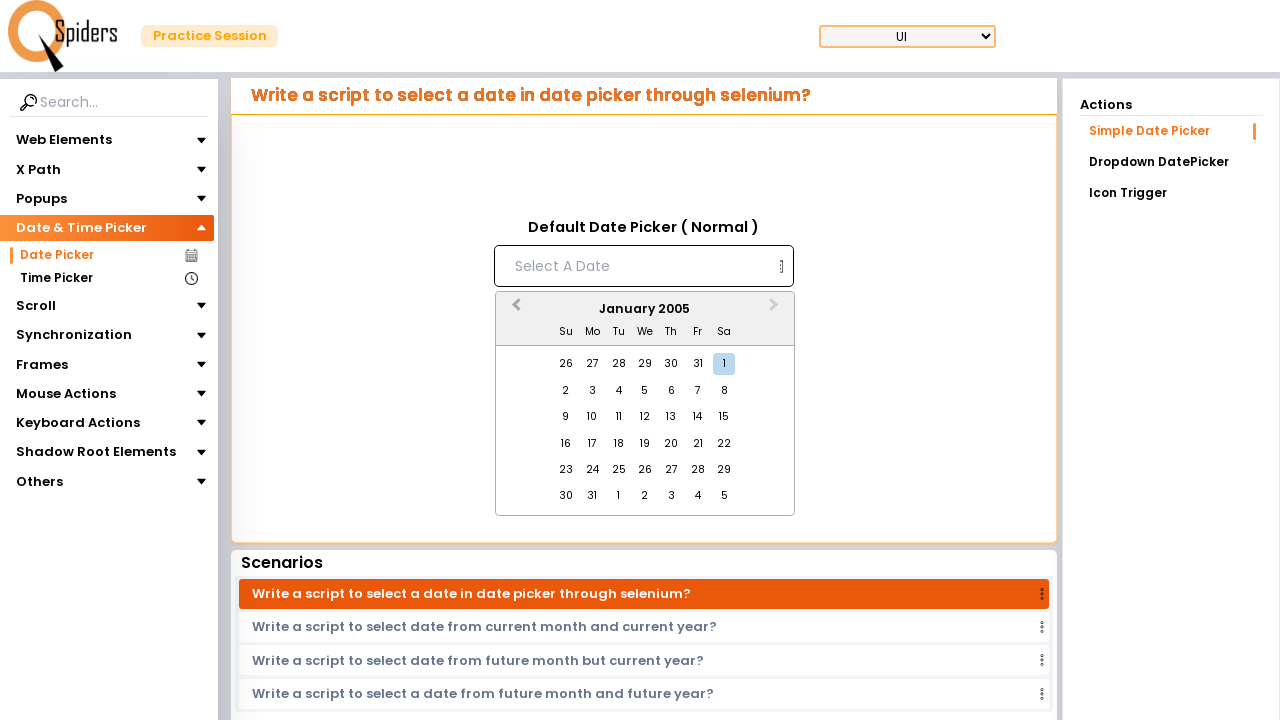

Clicked Previous Month button (currently at January 2005) at (514, 310) on [aria-label='Previous Month']
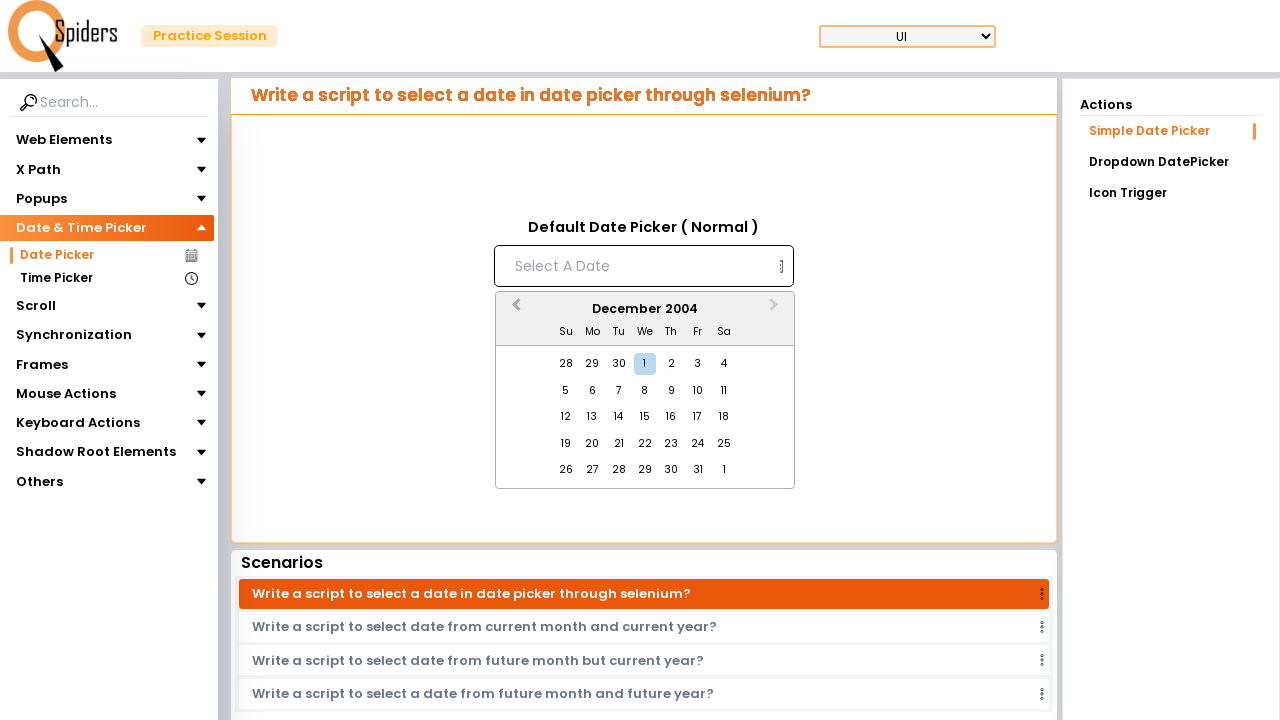

Waited 200ms for month transition
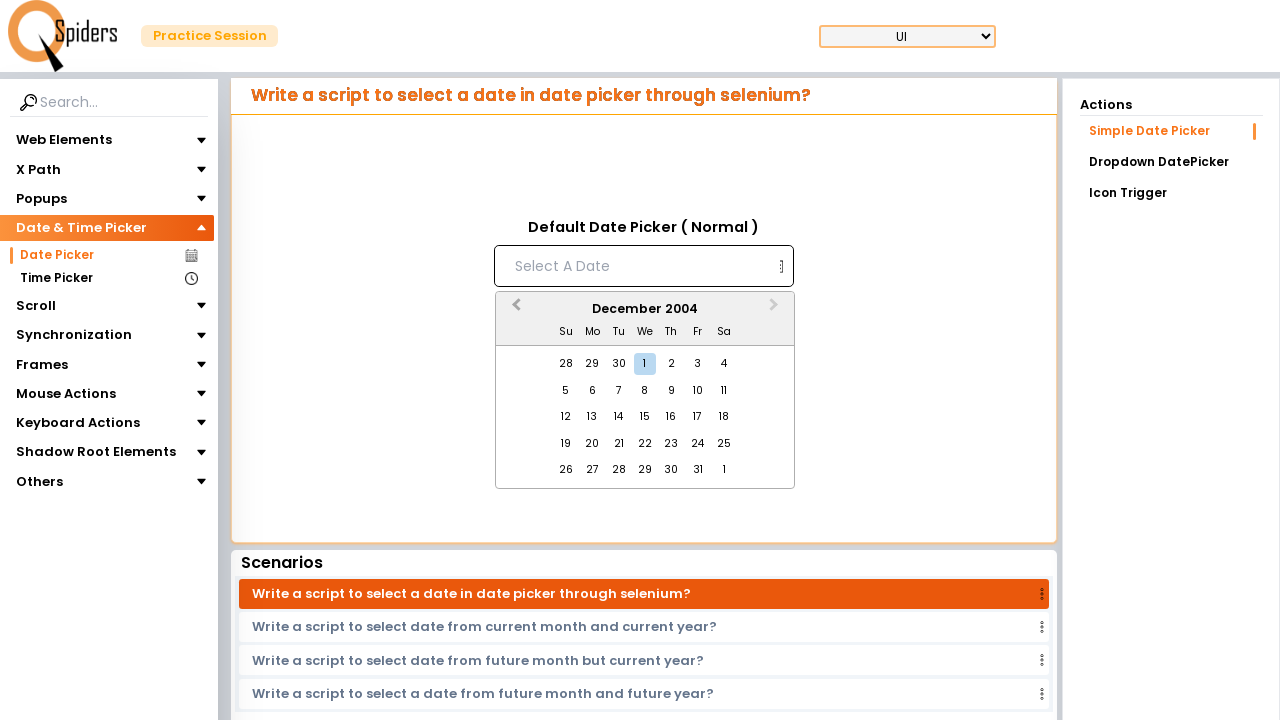

Clicked Previous Month button (currently at December 2004) at (514, 310) on [aria-label='Previous Month']
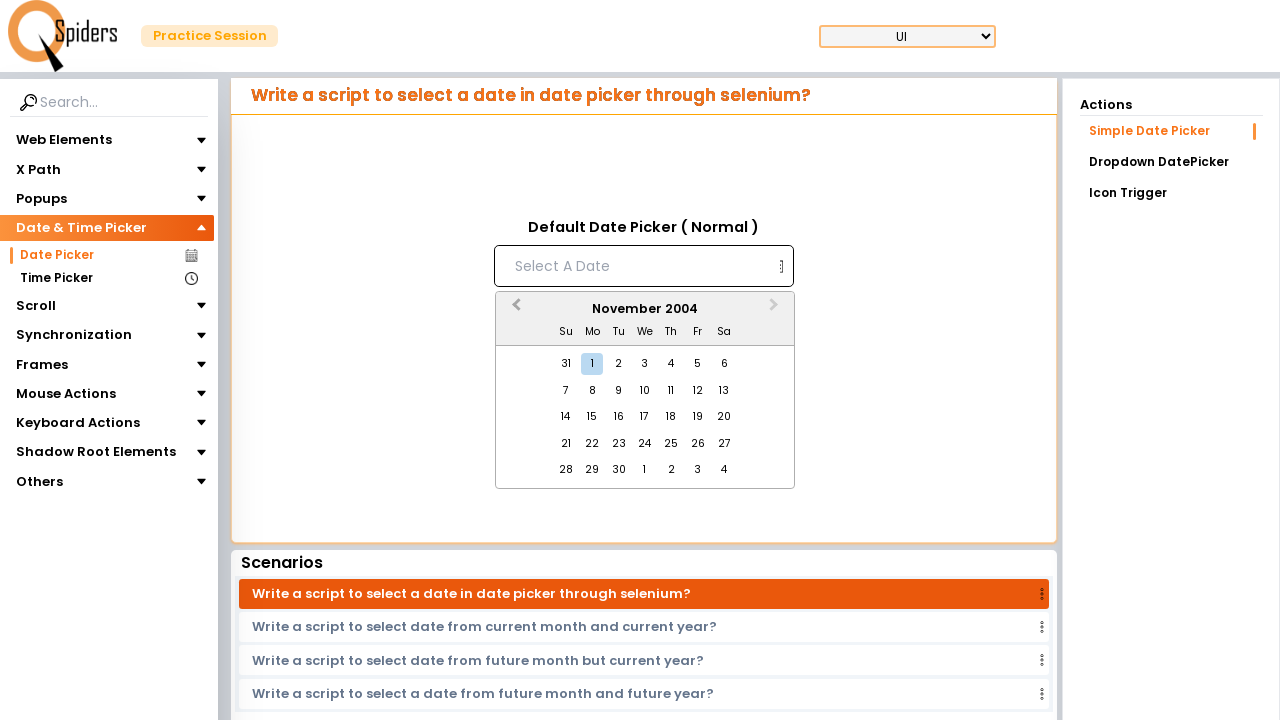

Waited 200ms for month transition
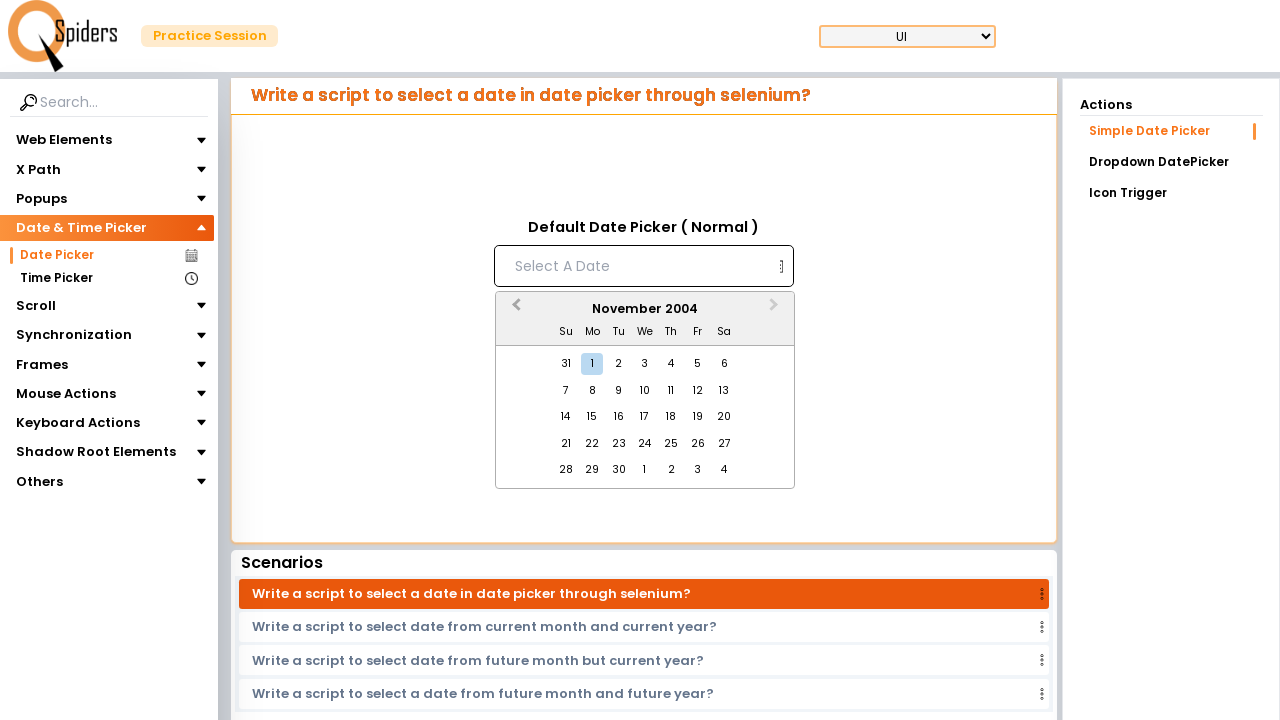

Clicked Previous Month button (currently at November 2004) at (514, 310) on [aria-label='Previous Month']
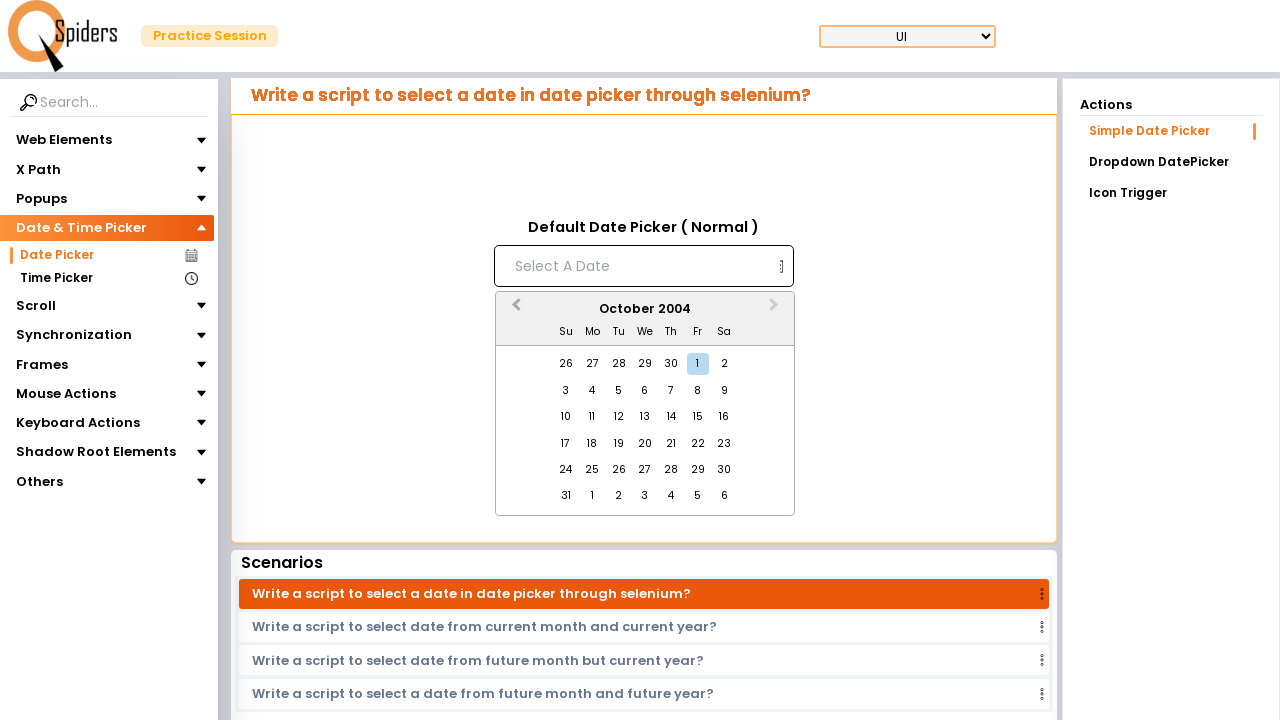

Waited 200ms for month transition
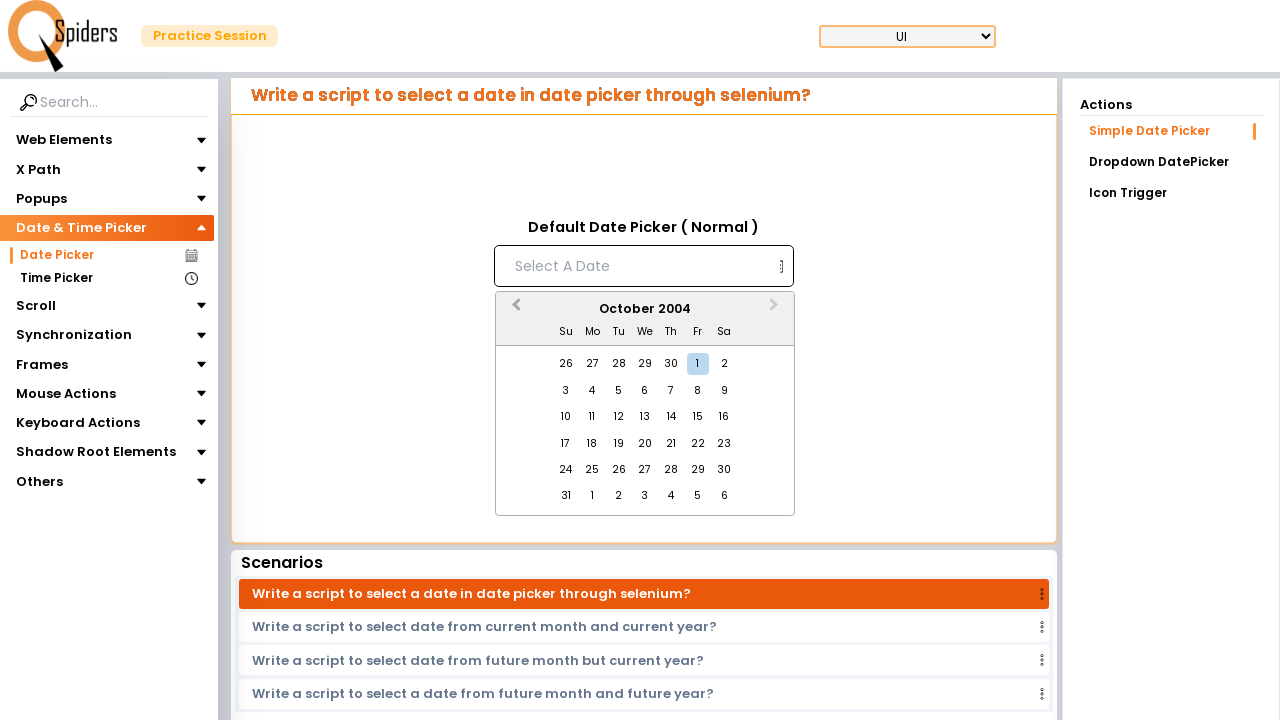

Clicked Previous Month button (currently at October 2004) at (514, 310) on [aria-label='Previous Month']
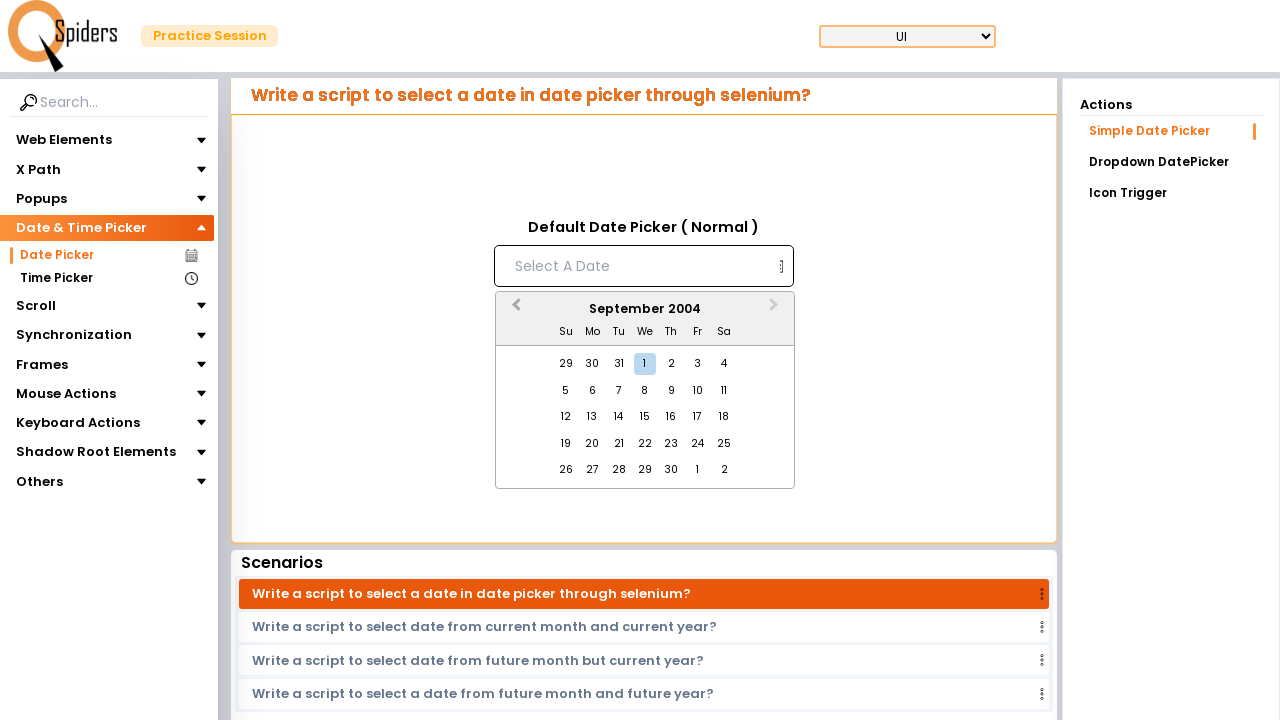

Waited 200ms for month transition
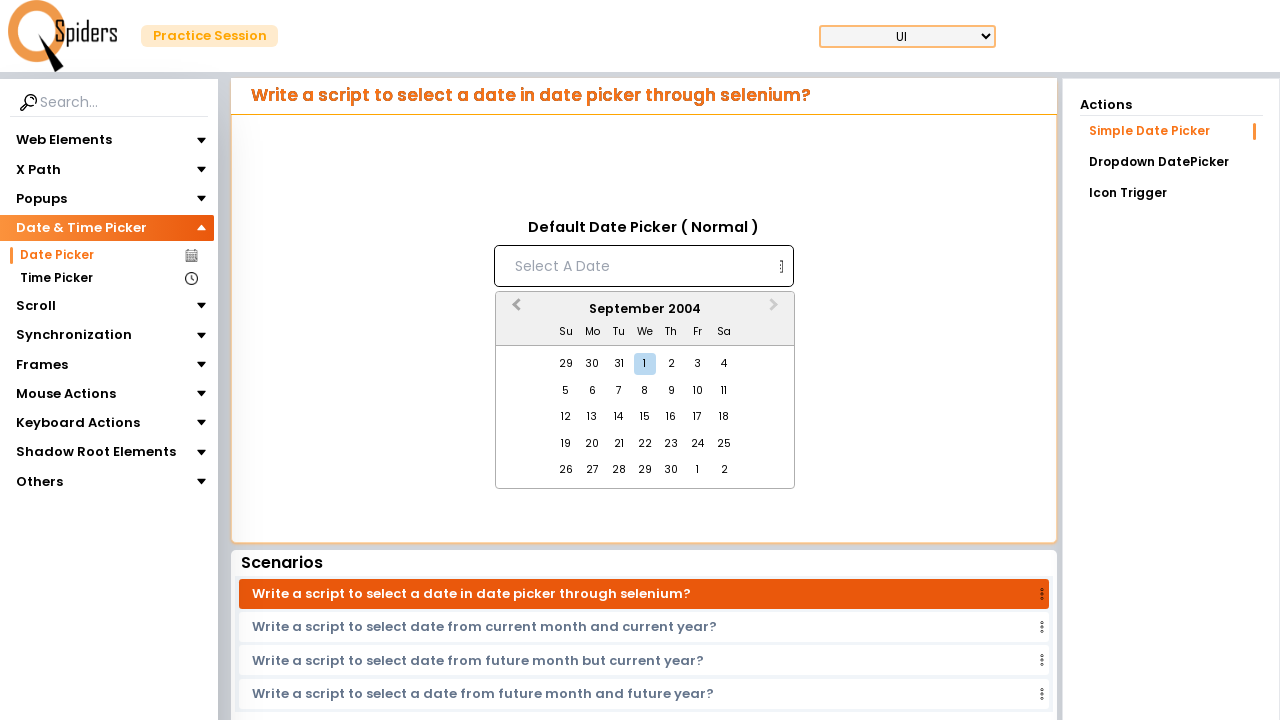

Clicked Previous Month button (currently at September 2004) at (514, 310) on [aria-label='Previous Month']
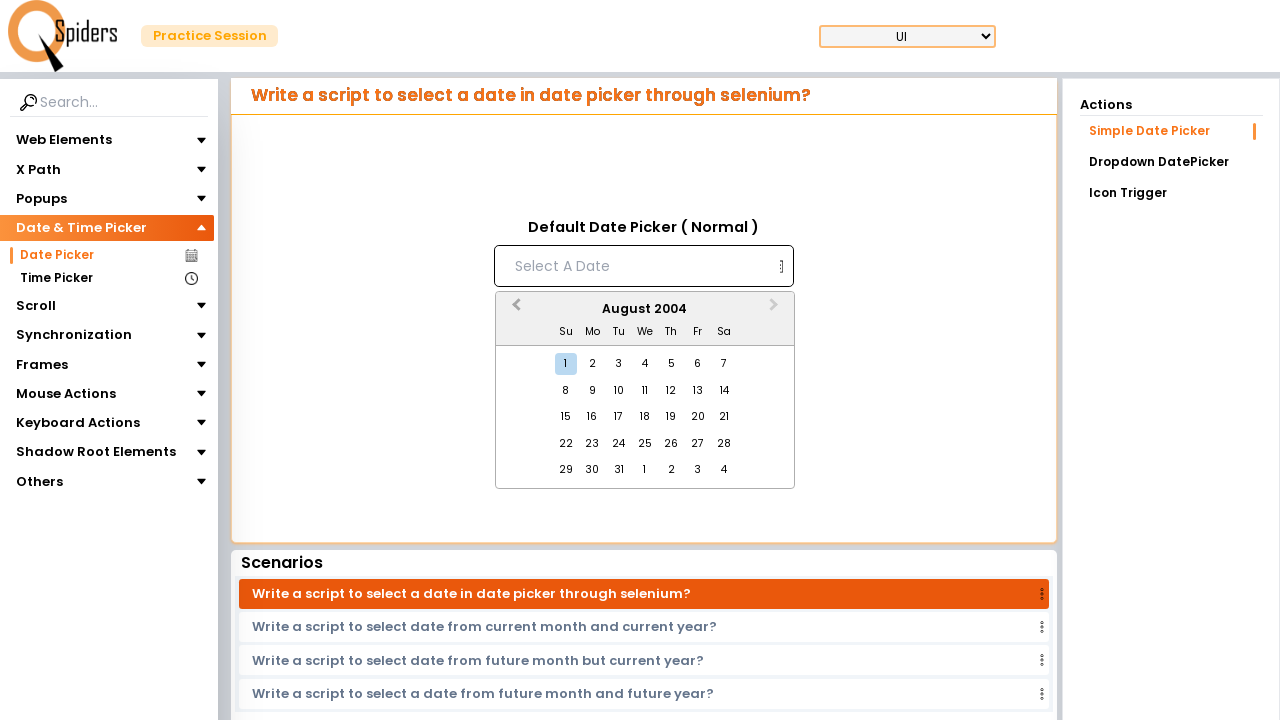

Waited 200ms for month transition
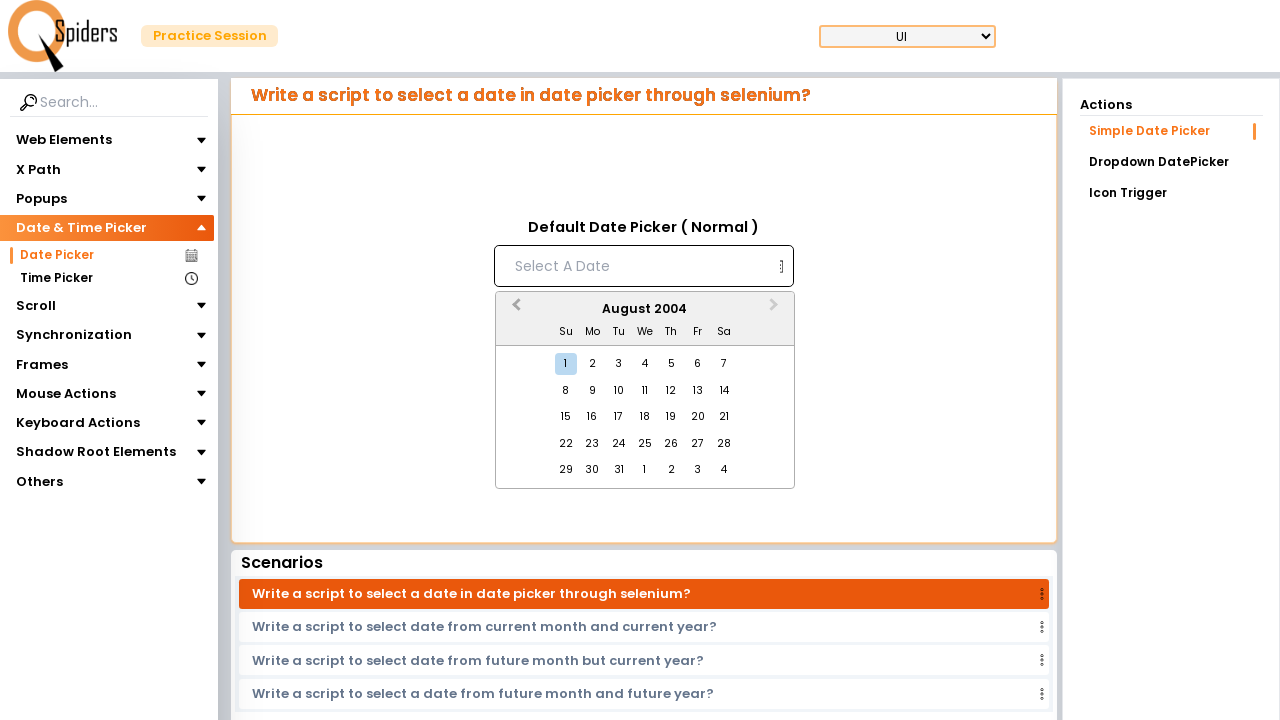

Clicked Previous Month button (currently at August 2004) at (514, 310) on [aria-label='Previous Month']
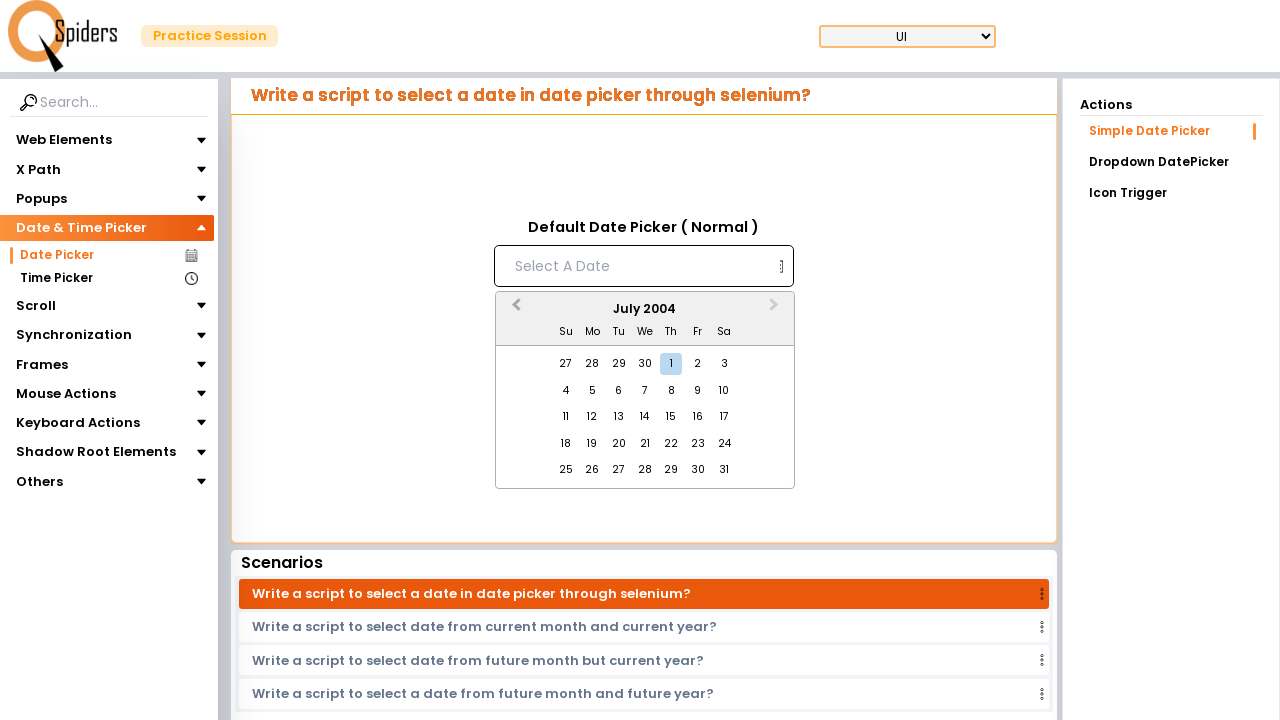

Waited 200ms for month transition
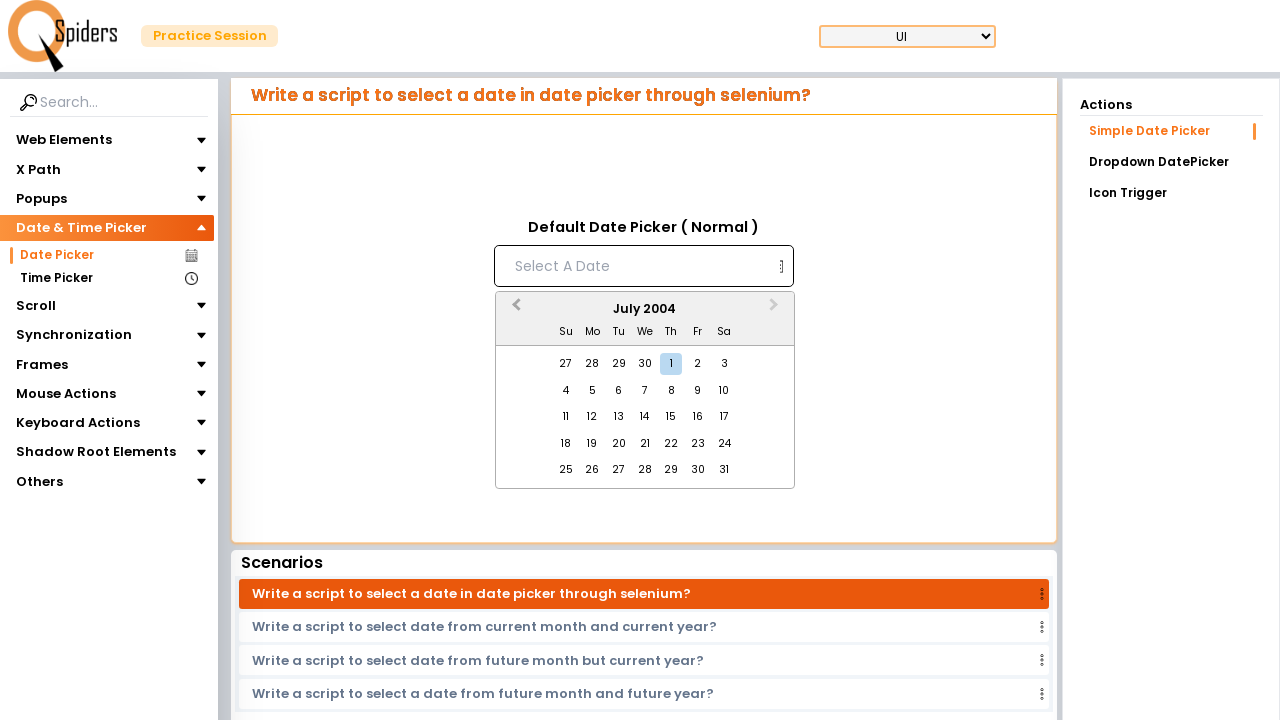

Clicked Previous Month button (currently at July 2004) at (514, 310) on [aria-label='Previous Month']
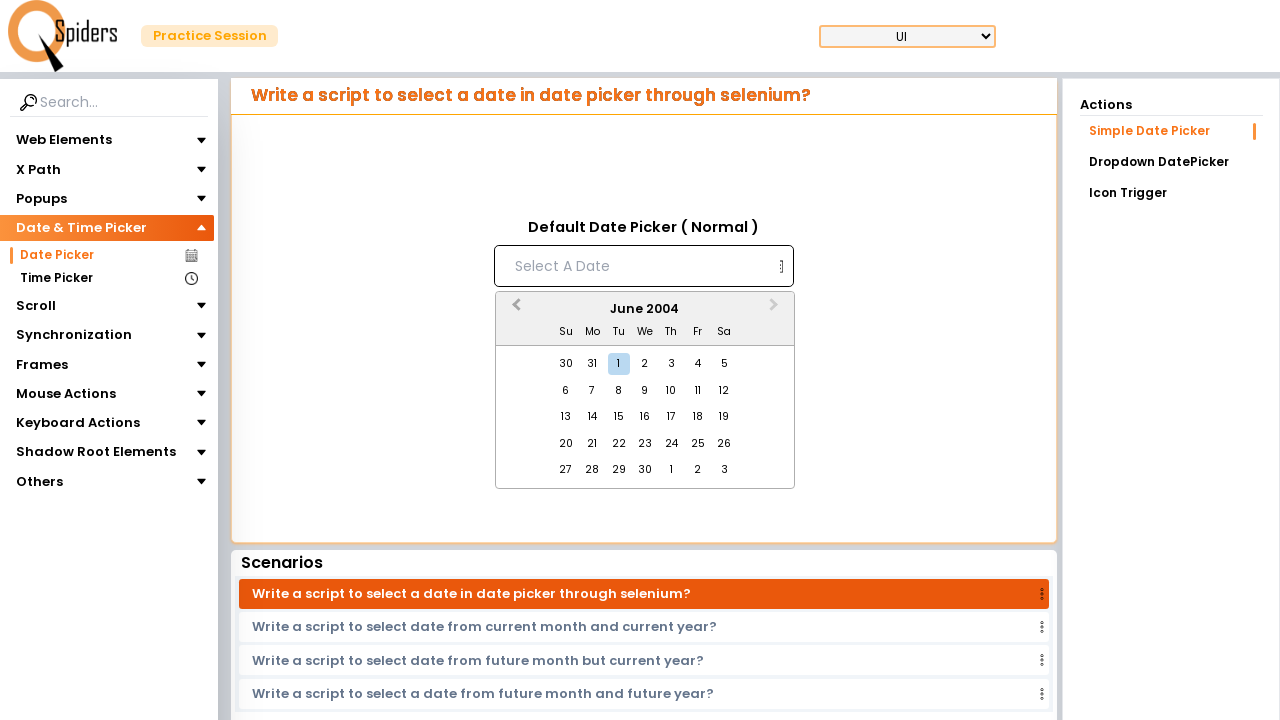

Waited 200ms for month transition
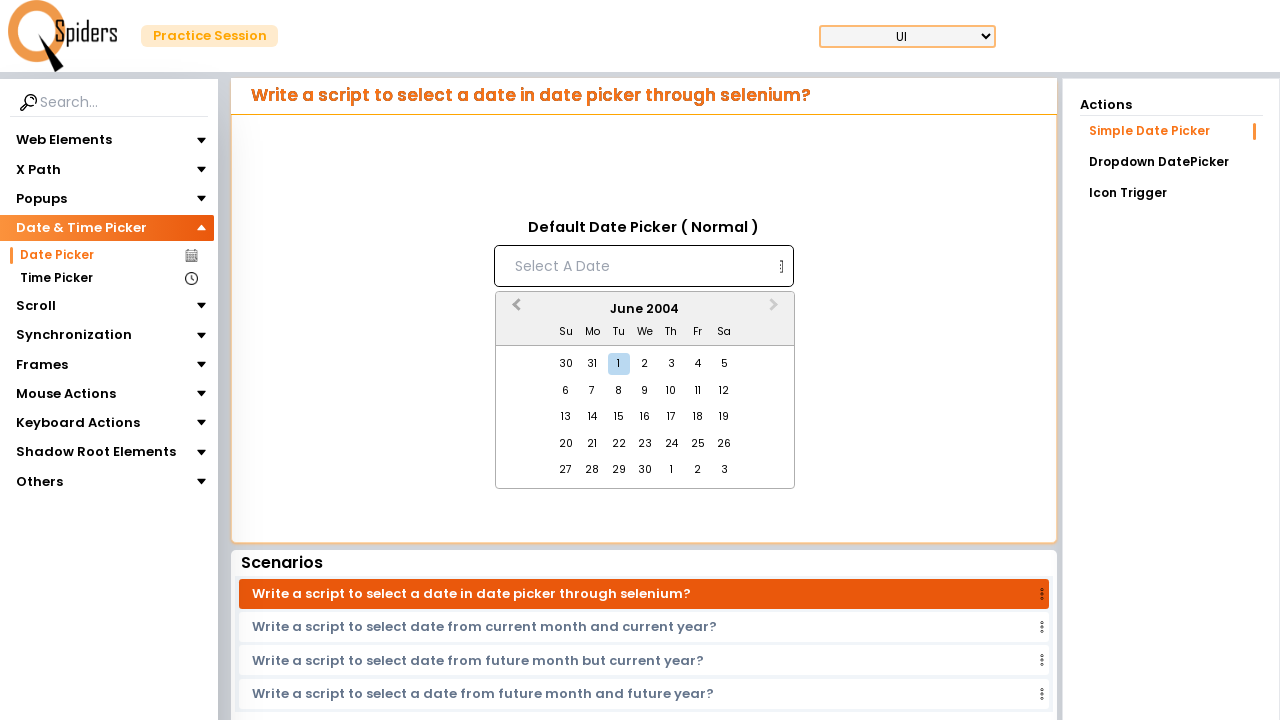

Clicked Previous Month button (currently at June 2004) at (514, 310) on [aria-label='Previous Month']
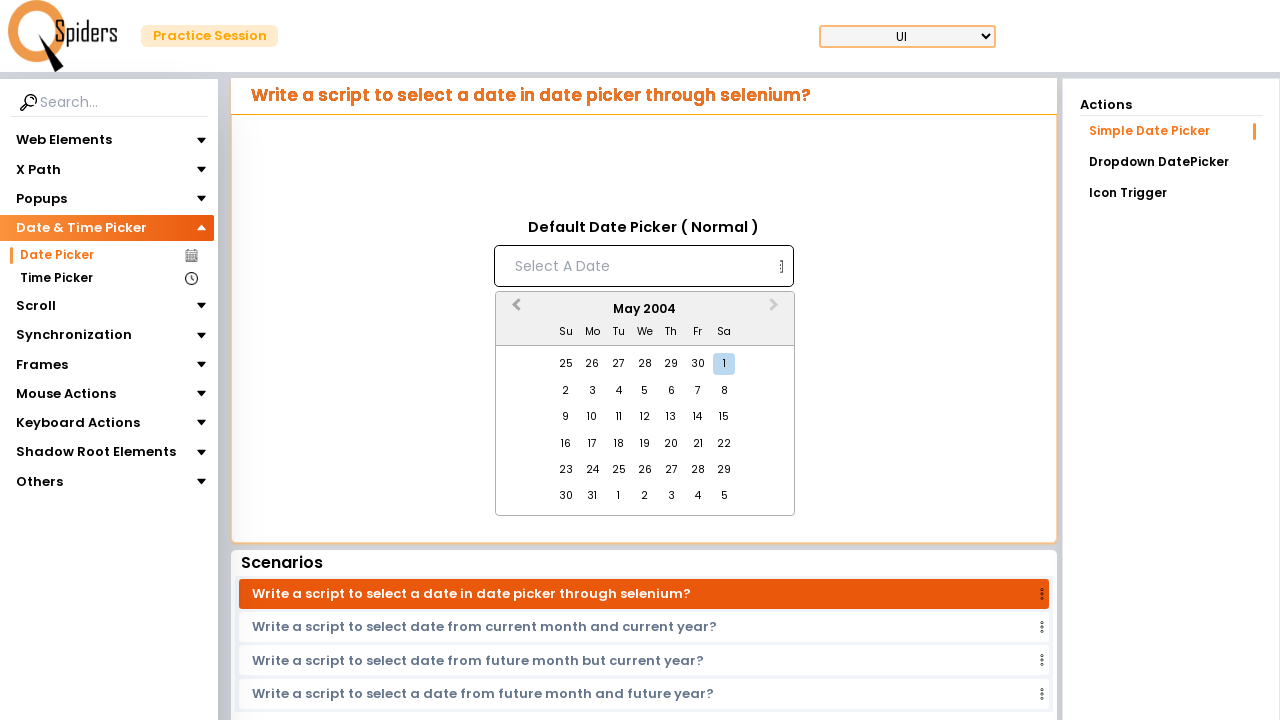

Waited 200ms for month transition
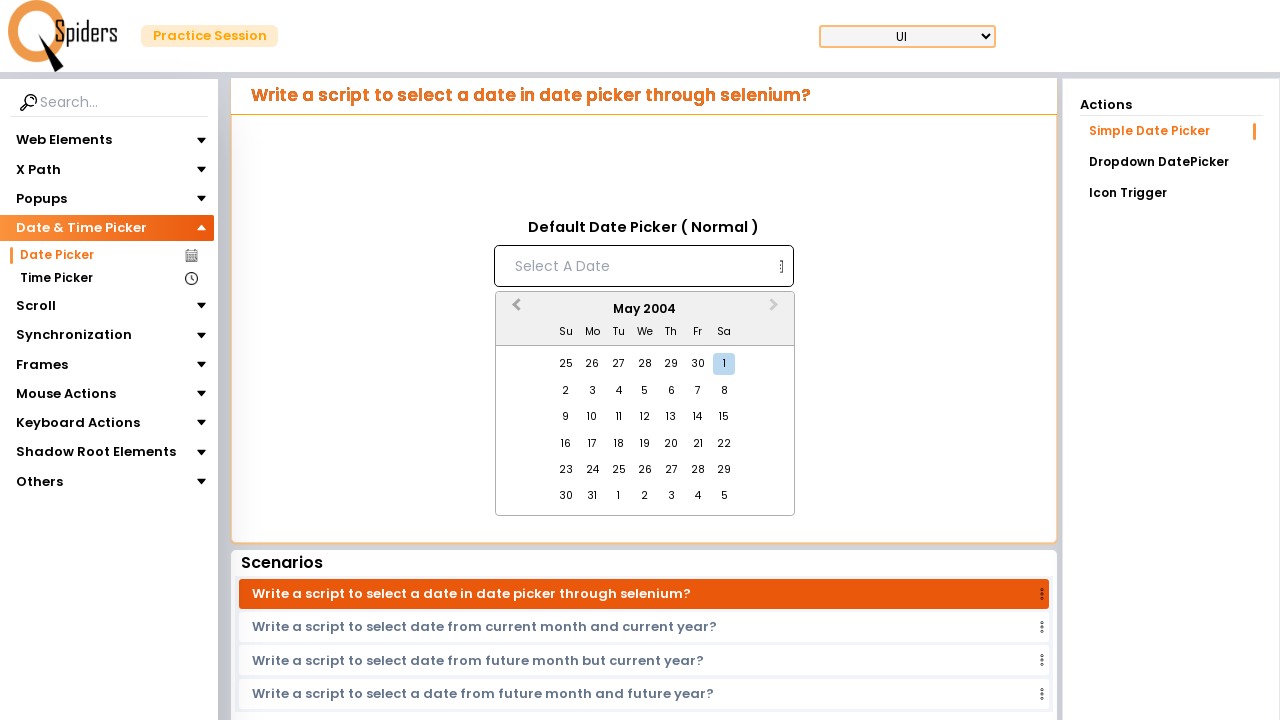

Clicked Previous Month button (currently at May 2004) at (514, 310) on [aria-label='Previous Month']
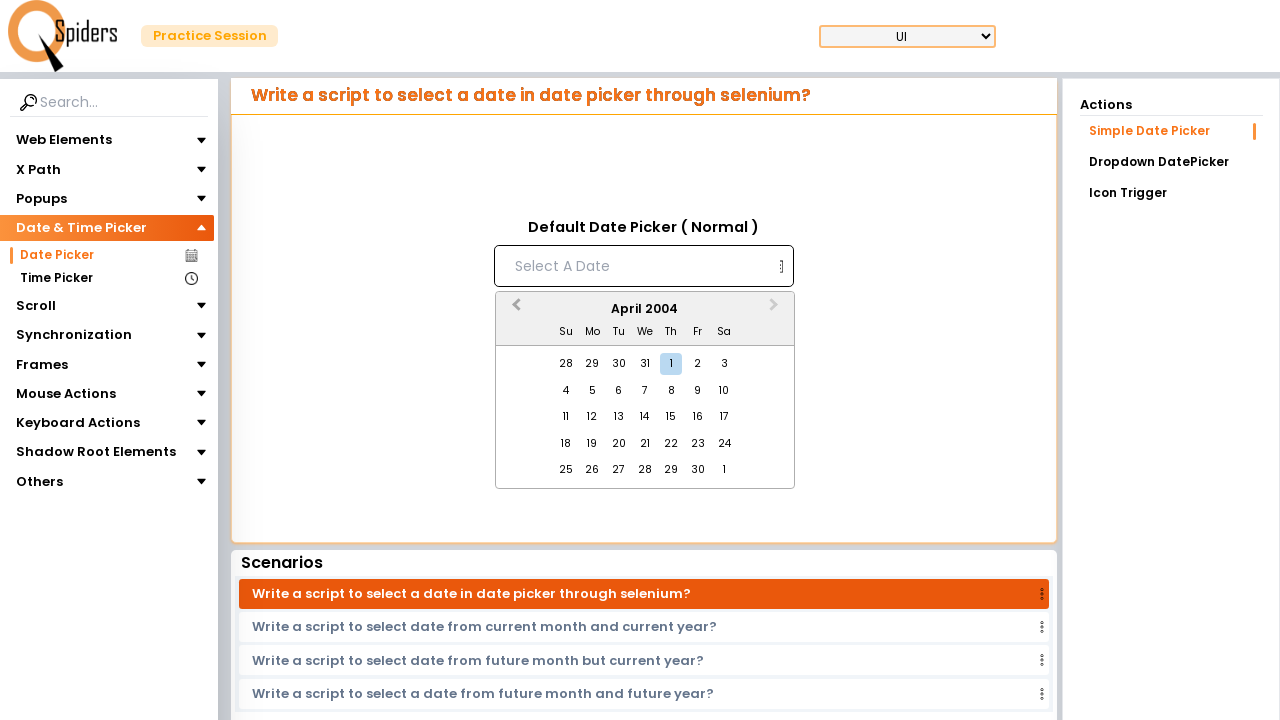

Waited 200ms for month transition
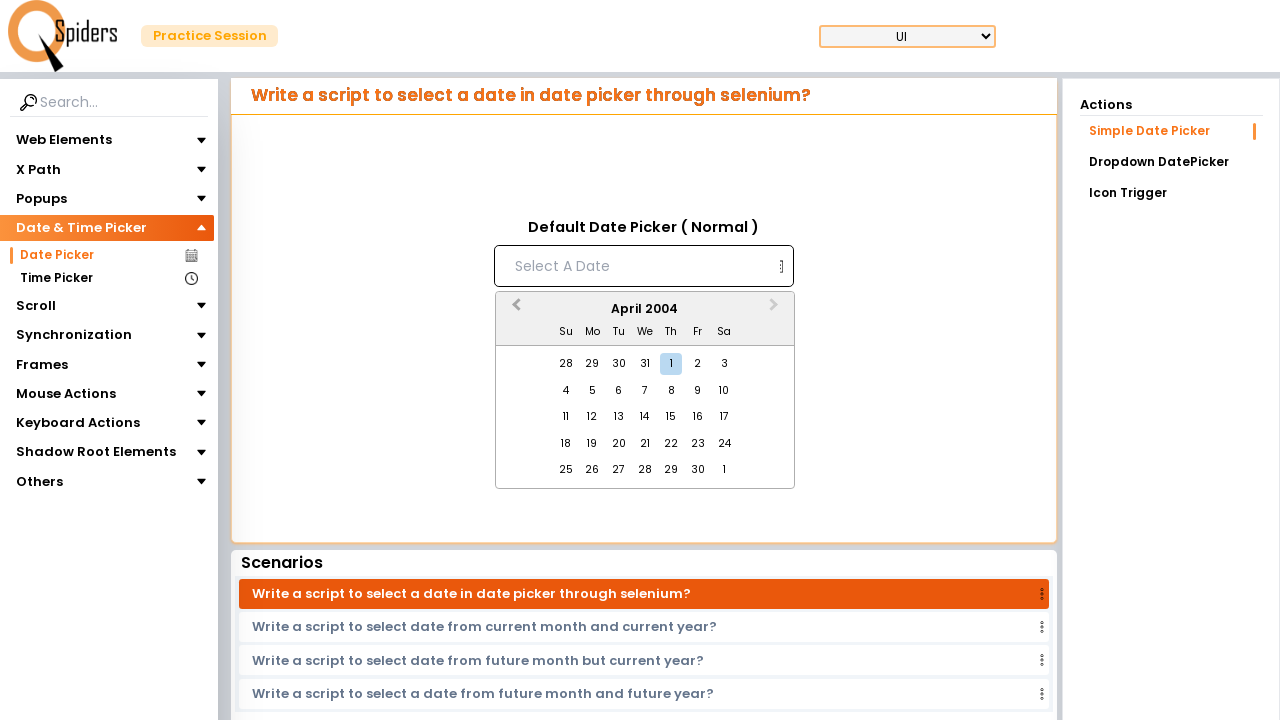

Clicked Previous Month button (currently at April 2004) at (514, 310) on [aria-label='Previous Month']
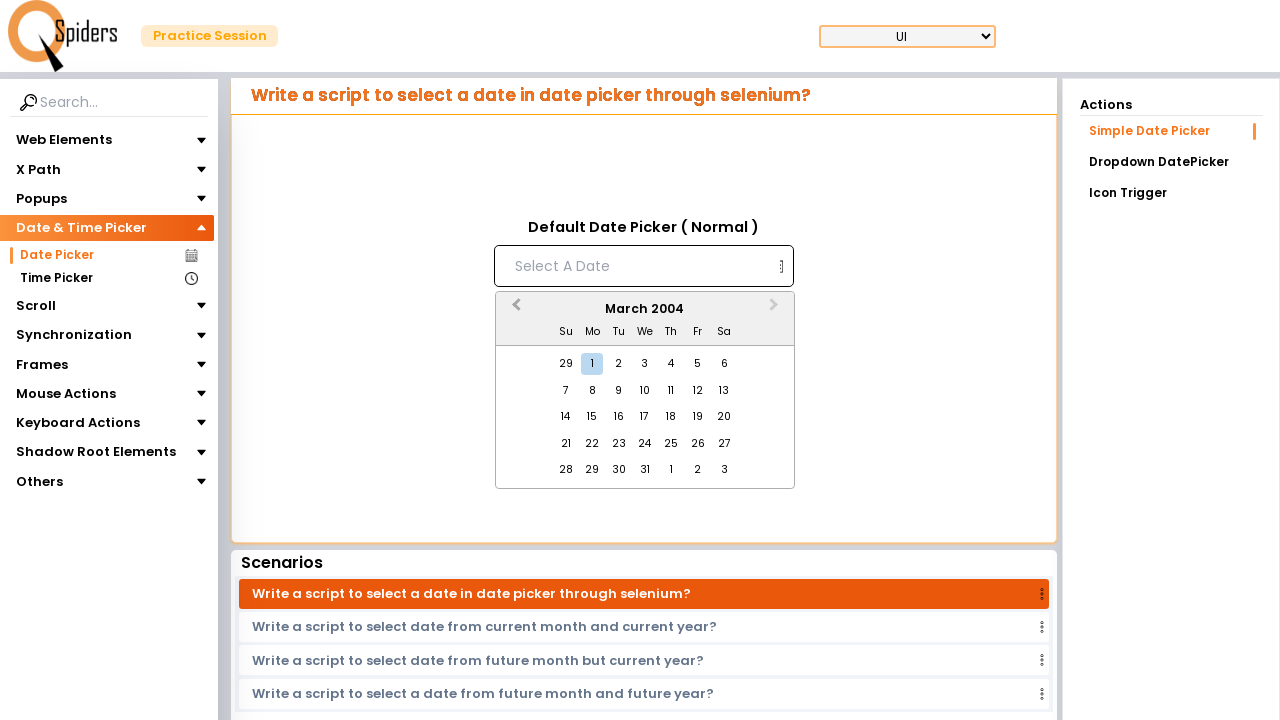

Waited 200ms for month transition
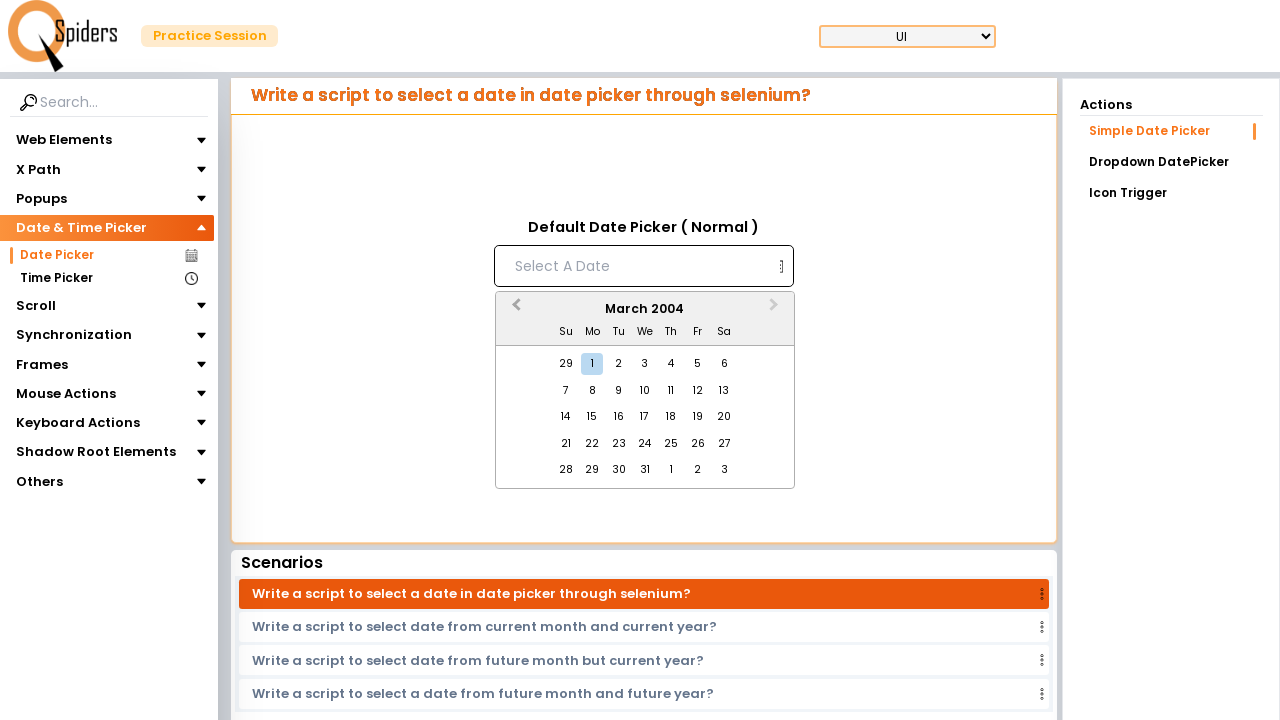

Clicked Previous Month button (currently at March 2004) at (514, 310) on [aria-label='Previous Month']
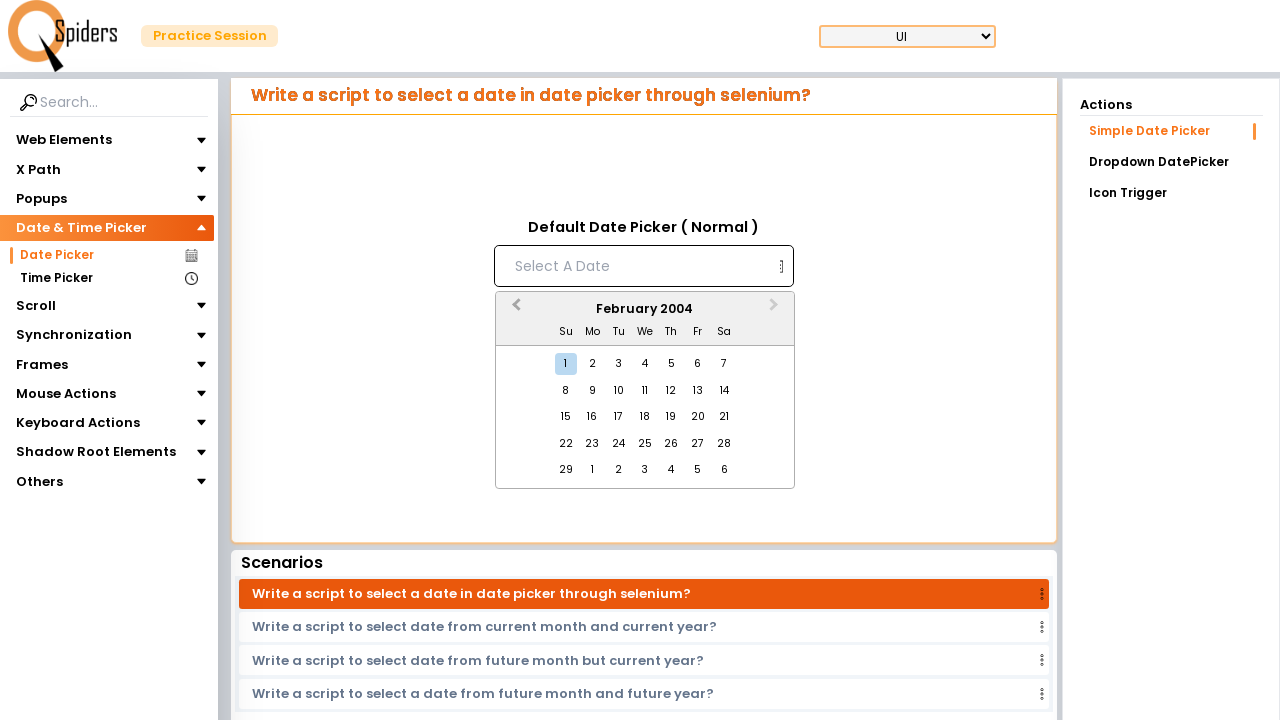

Waited 200ms for month transition
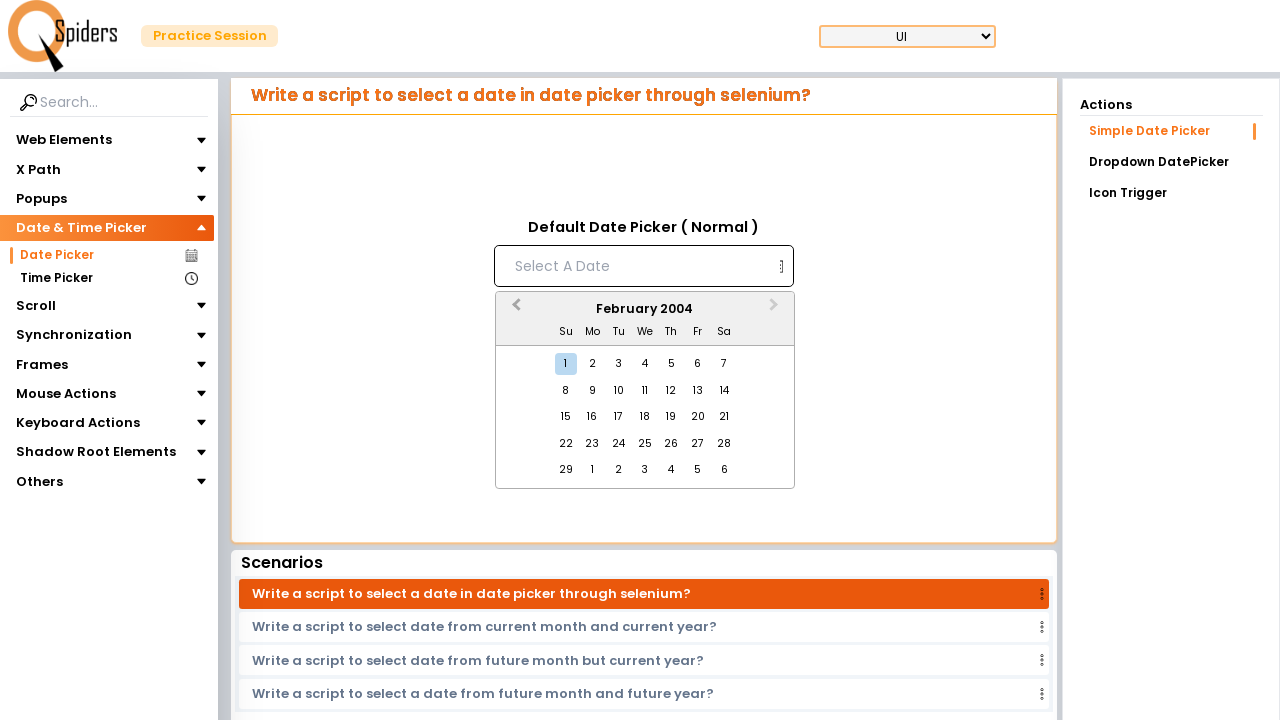

Clicked Previous Month button (currently at February 2004) at (514, 310) on [aria-label='Previous Month']
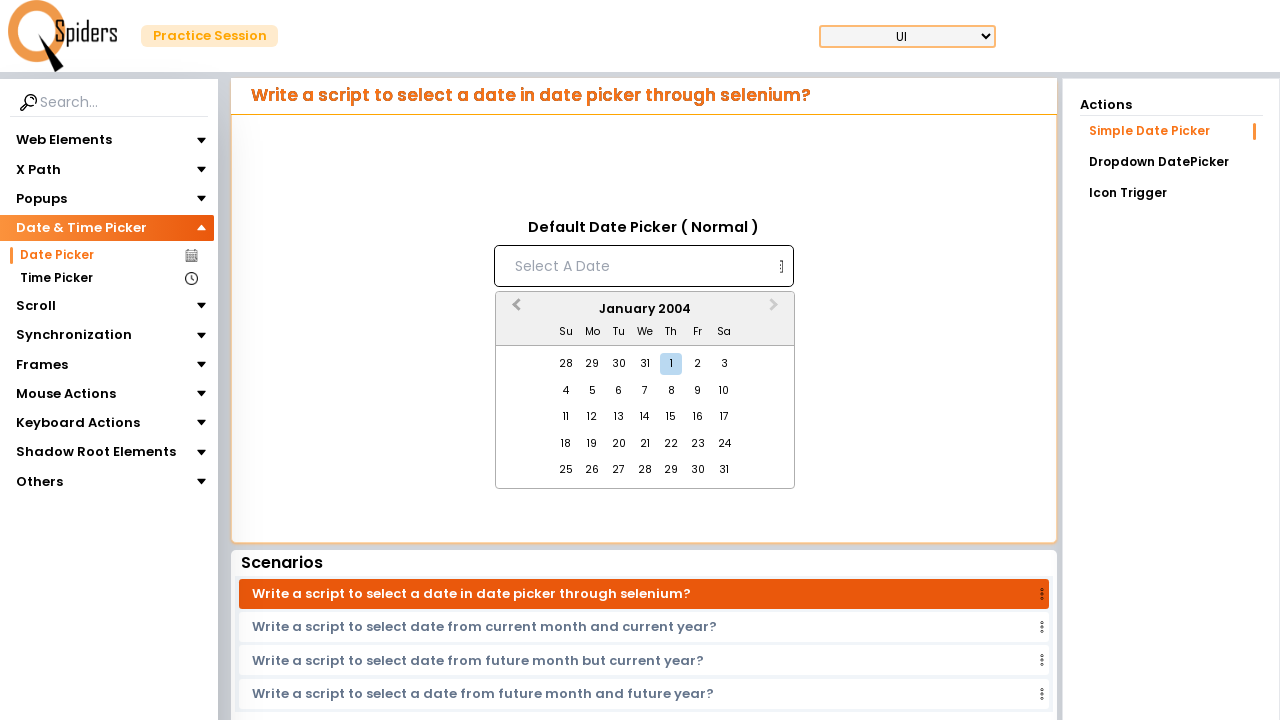

Waited 200ms for month transition
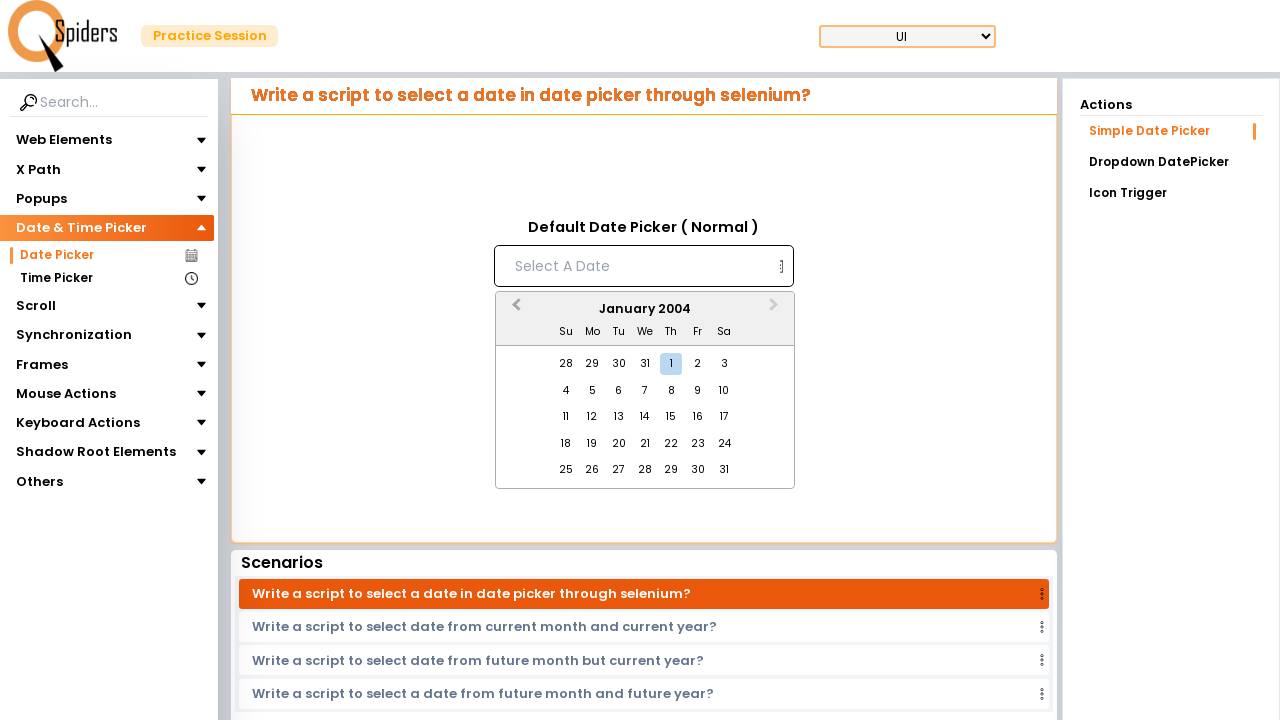

Clicked Previous Month button (currently at January 2004) at (514, 310) on [aria-label='Previous Month']
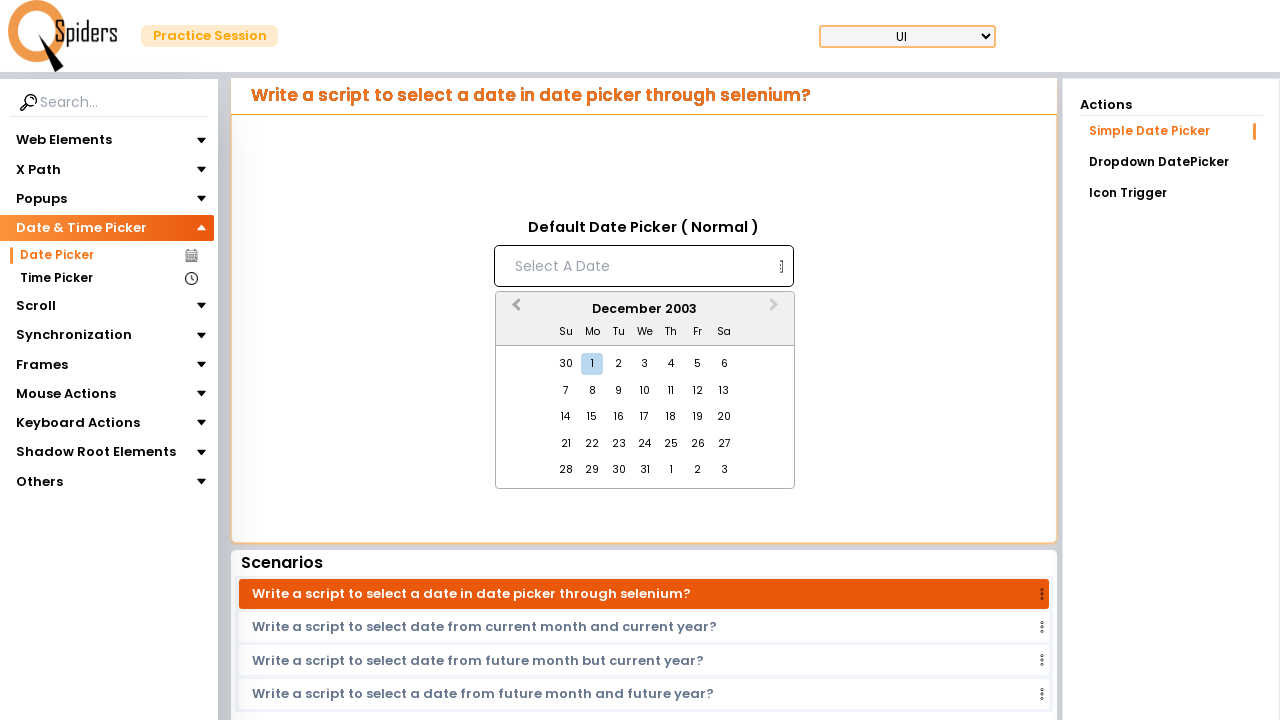

Waited 200ms for month transition
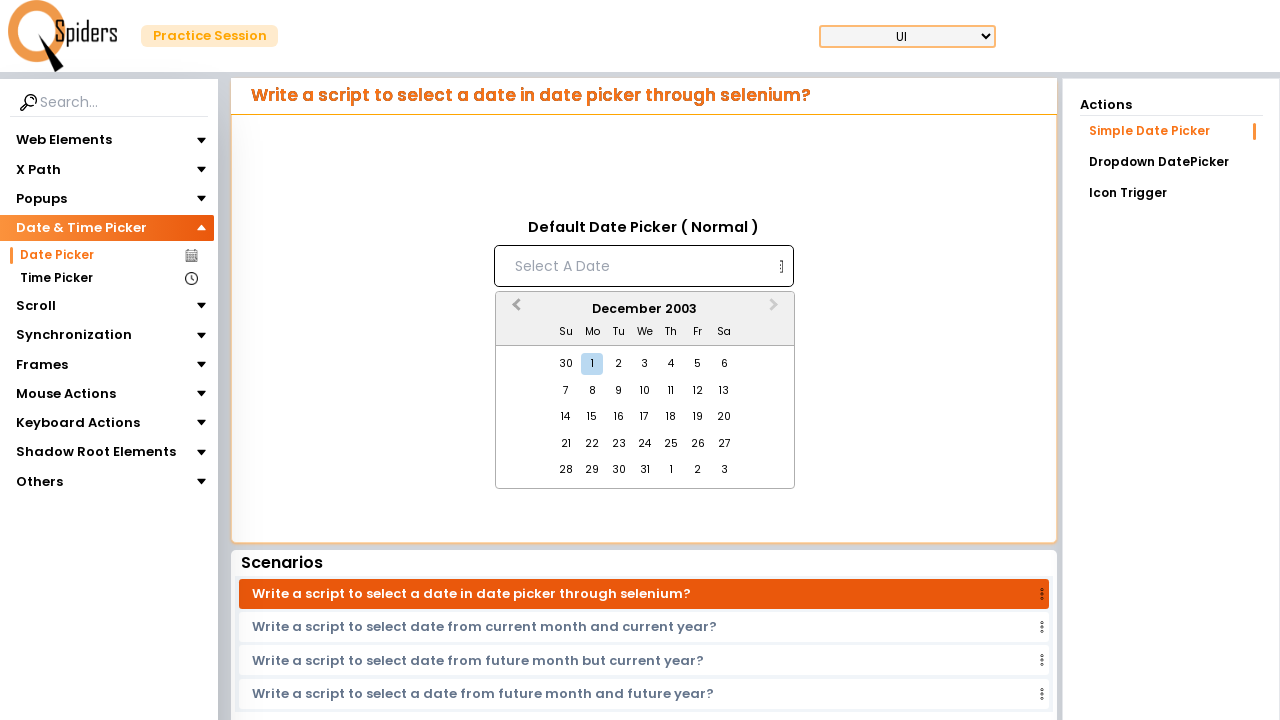

Clicked Previous Month button (currently at December 2003) at (514, 310) on [aria-label='Previous Month']
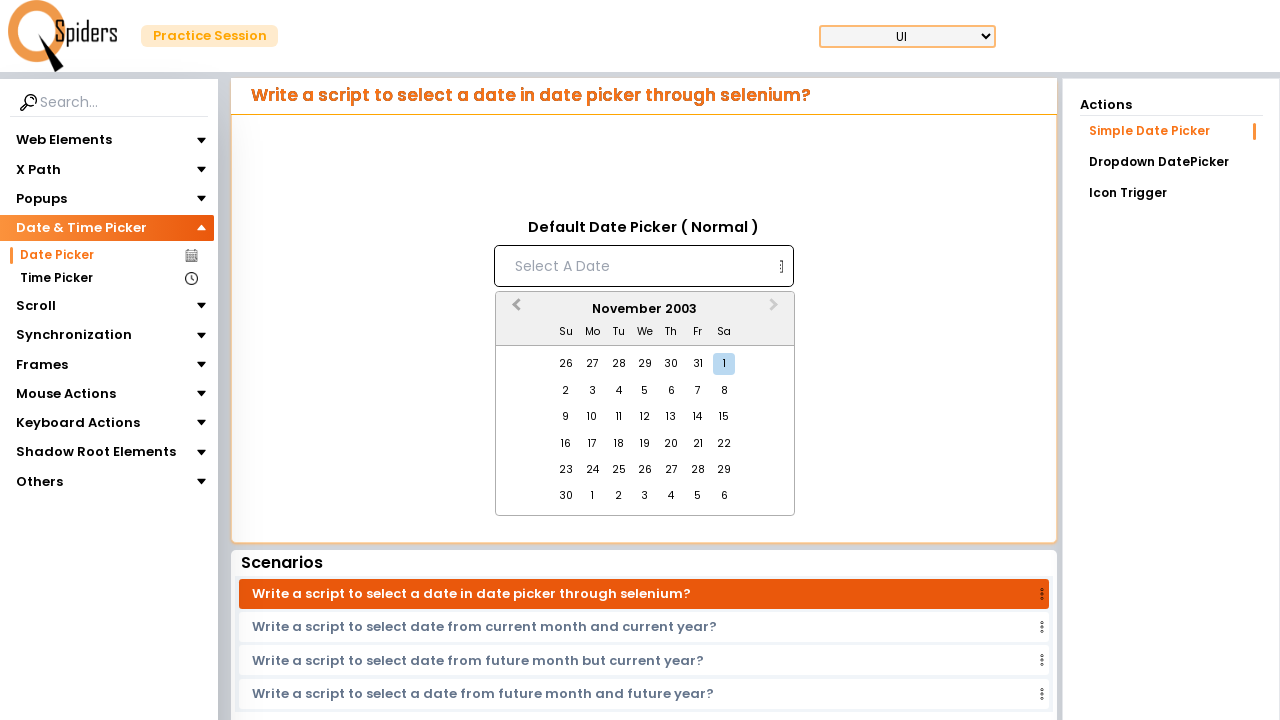

Waited 200ms for month transition
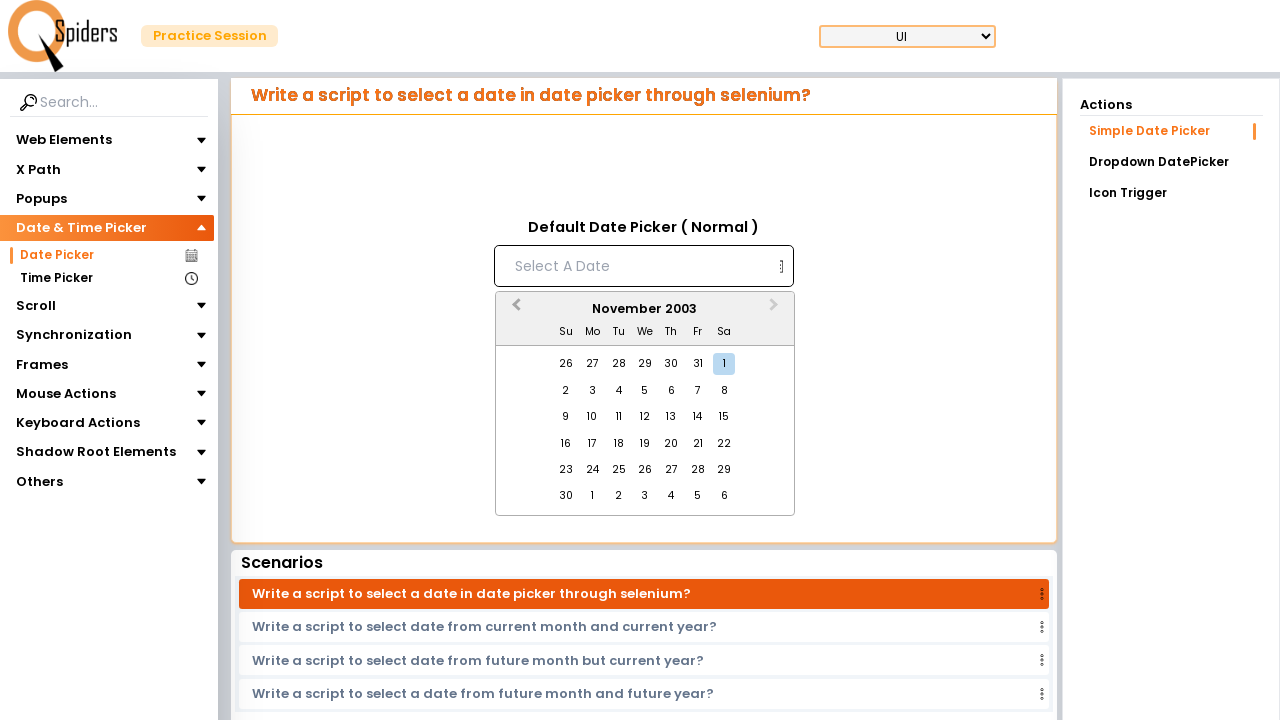

Clicked Previous Month button (currently at November 2003) at (514, 310) on [aria-label='Previous Month']
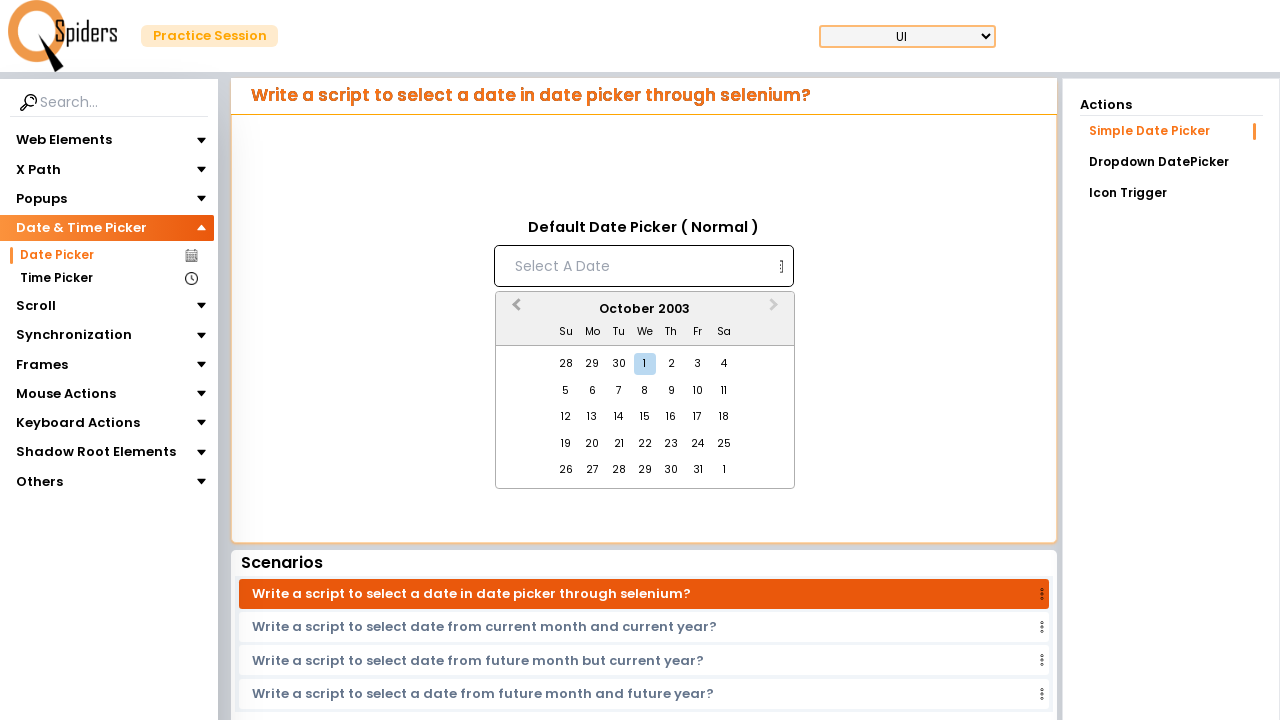

Waited 200ms for month transition
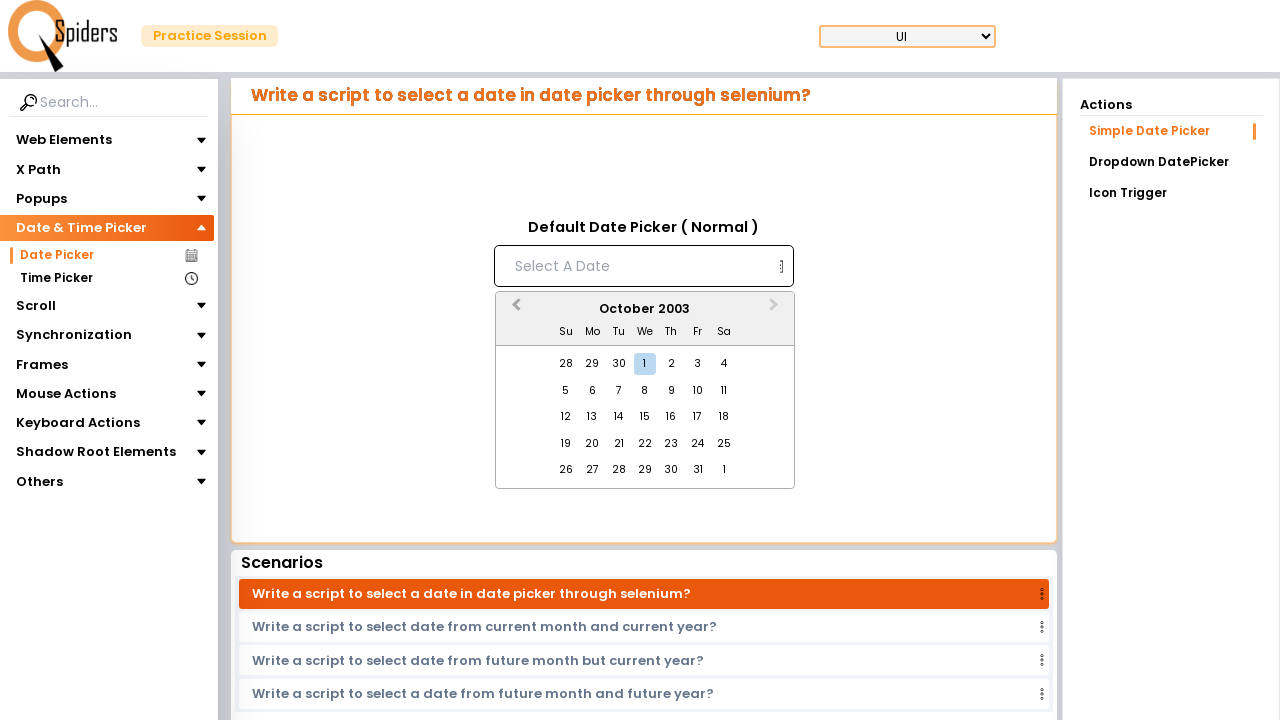

Clicked Previous Month button (currently at October 2003) at (514, 310) on [aria-label='Previous Month']
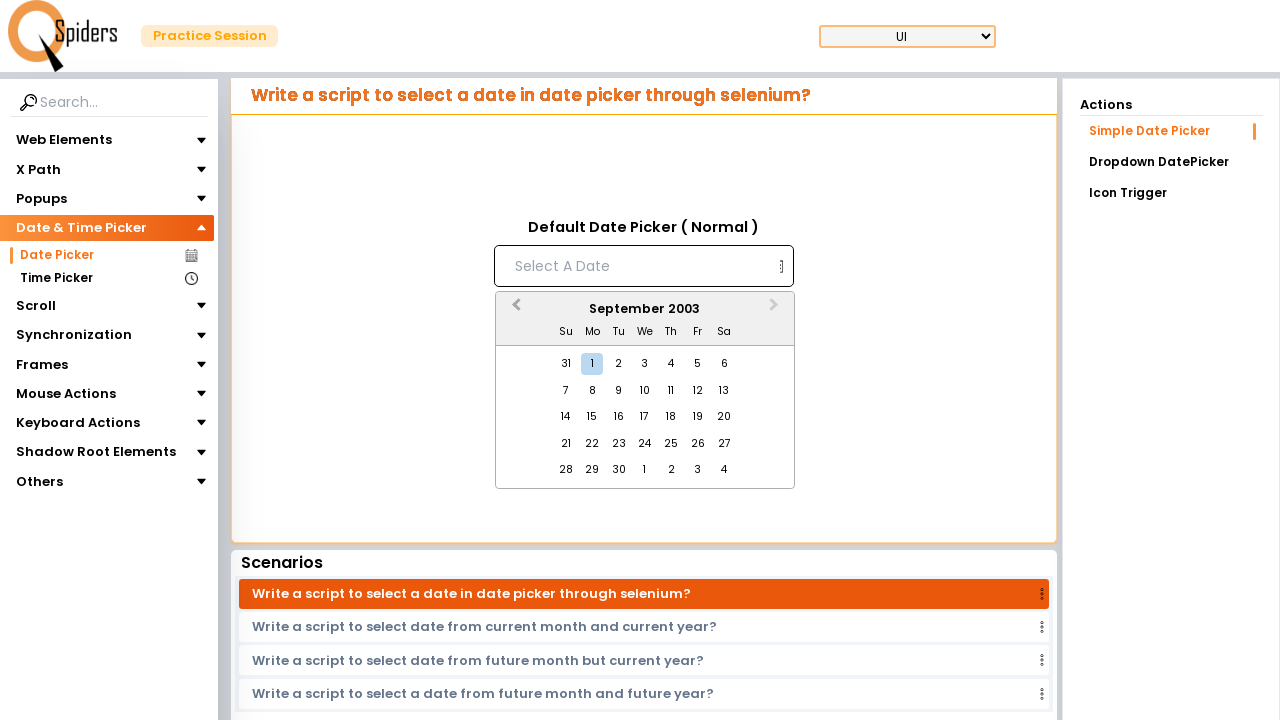

Waited 200ms for month transition
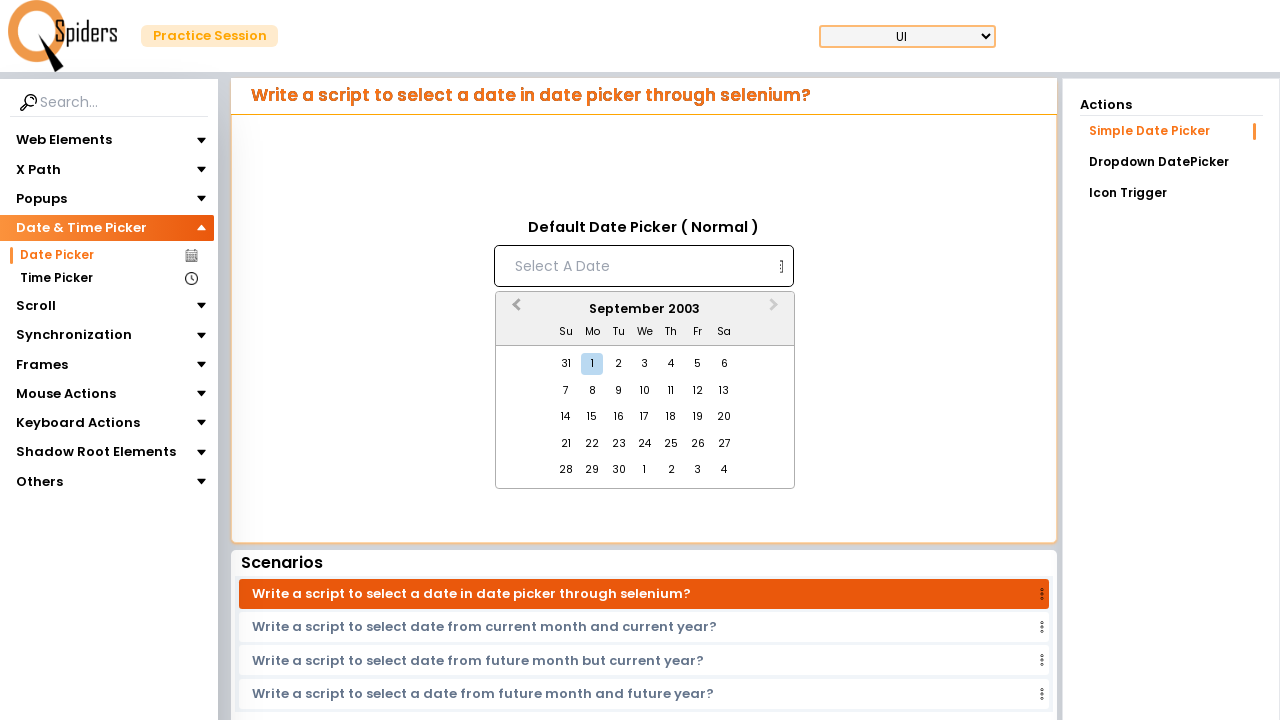

Clicked Previous Month button (currently at September 2003) at (514, 310) on [aria-label='Previous Month']
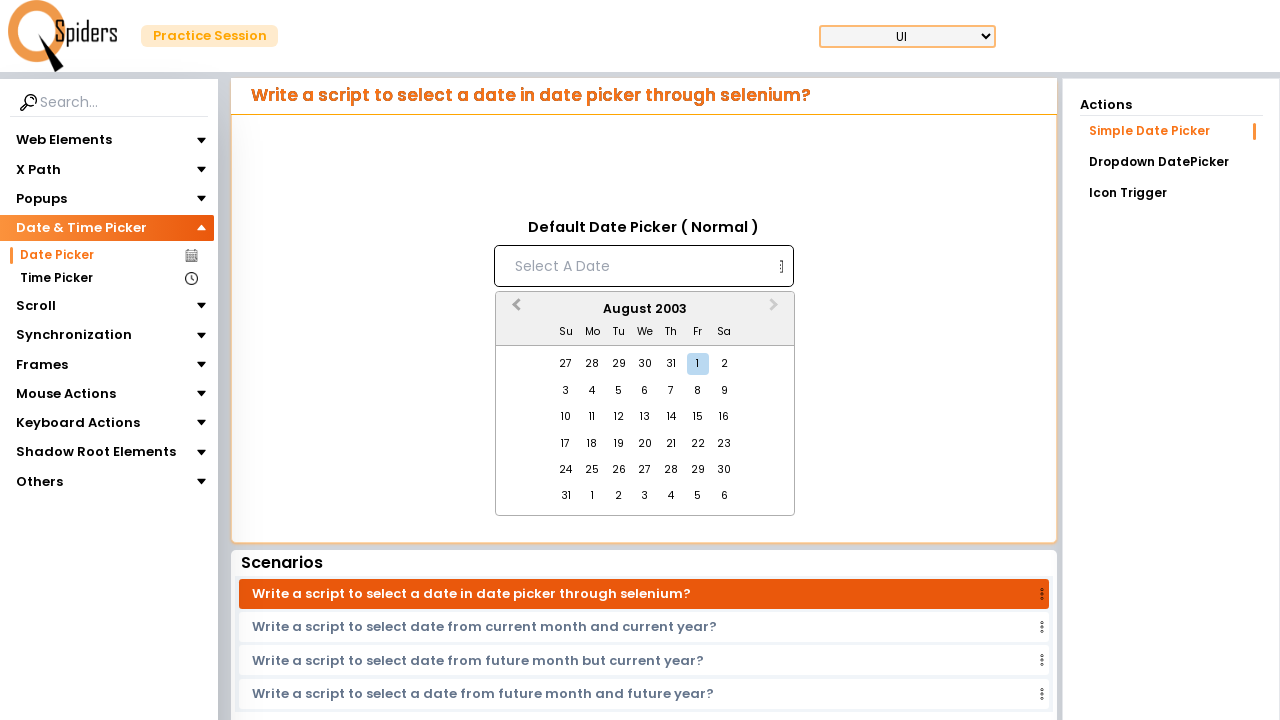

Waited 200ms for month transition
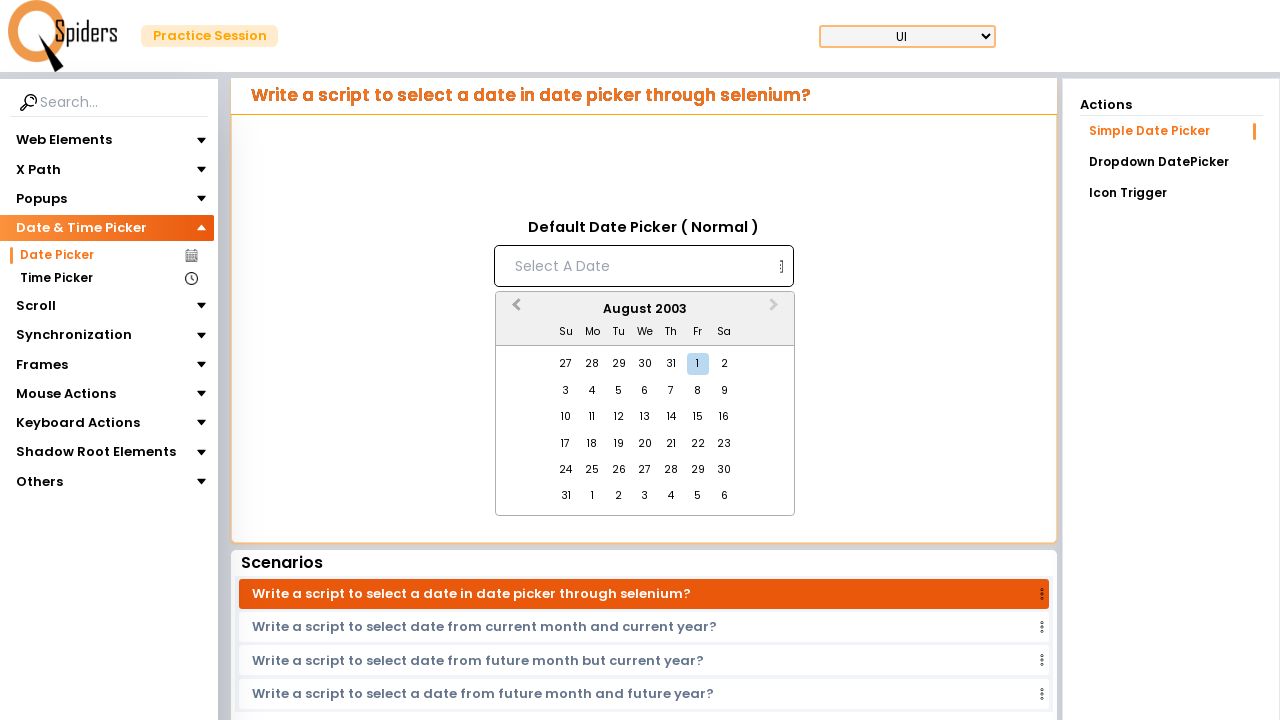

Clicked Previous Month button (currently at August 2003) at (514, 310) on [aria-label='Previous Month']
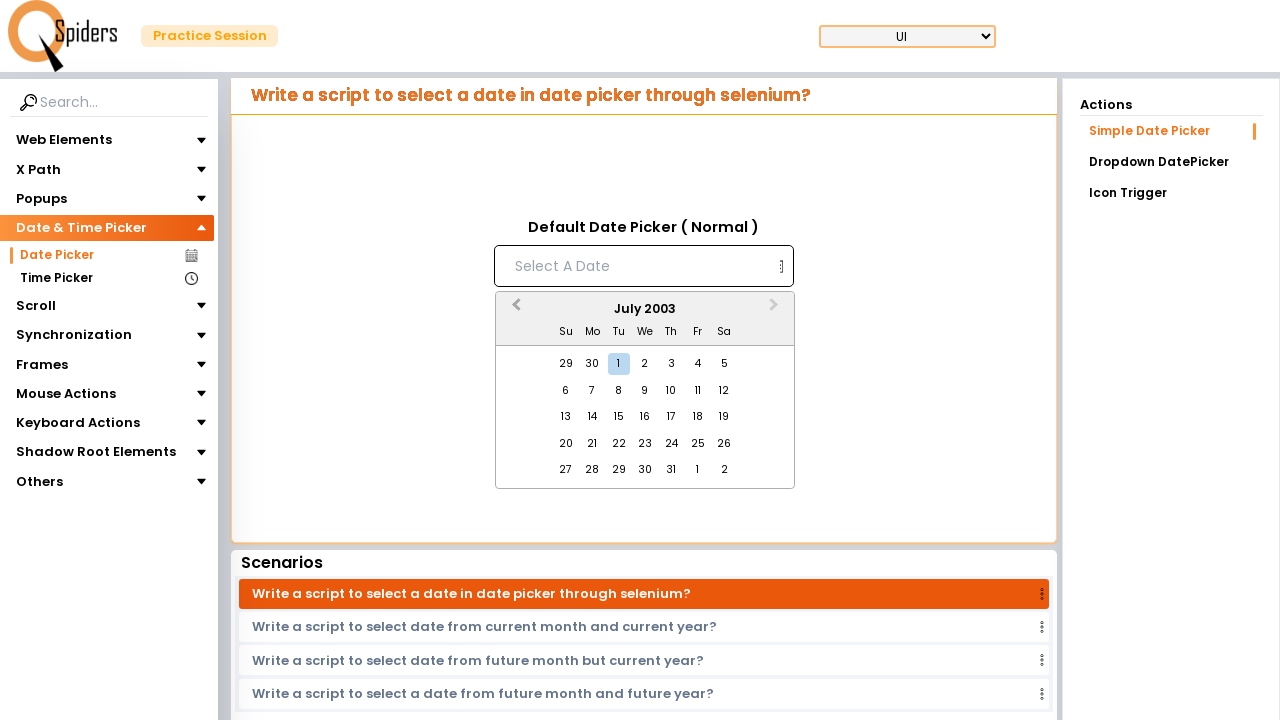

Waited 200ms for month transition
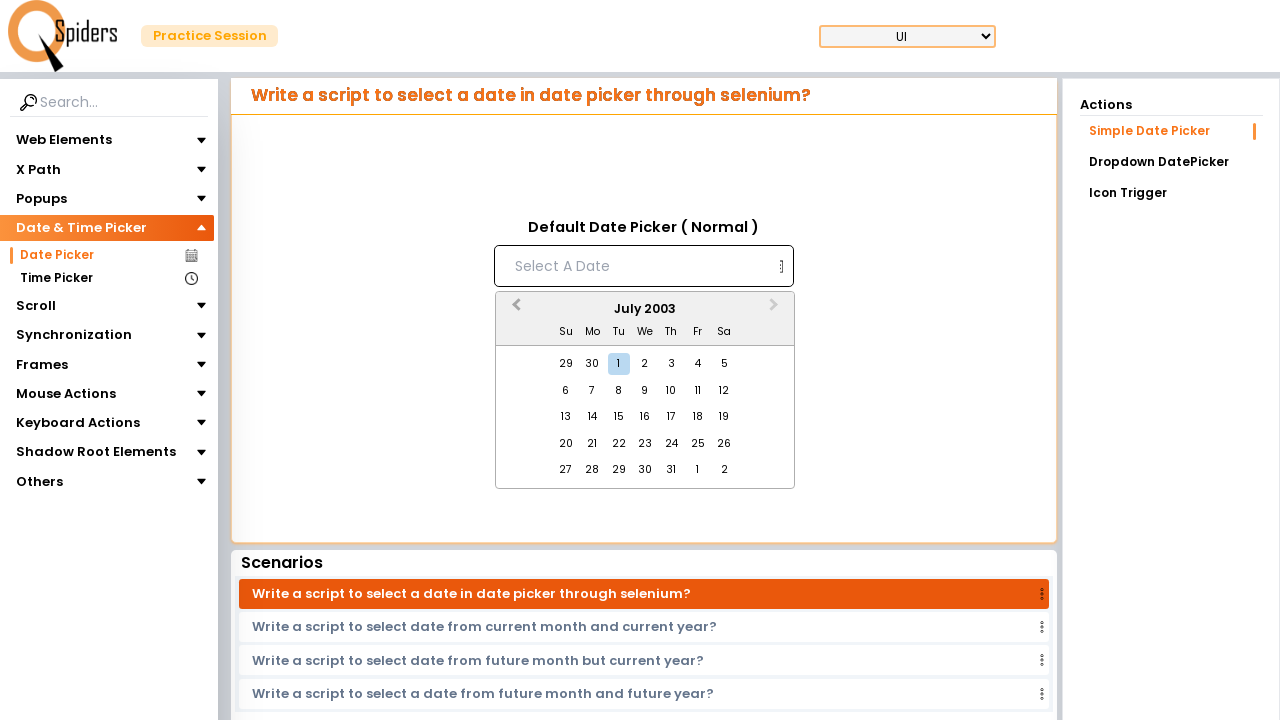

Clicked Previous Month button (currently at July 2003) at (514, 310) on [aria-label='Previous Month']
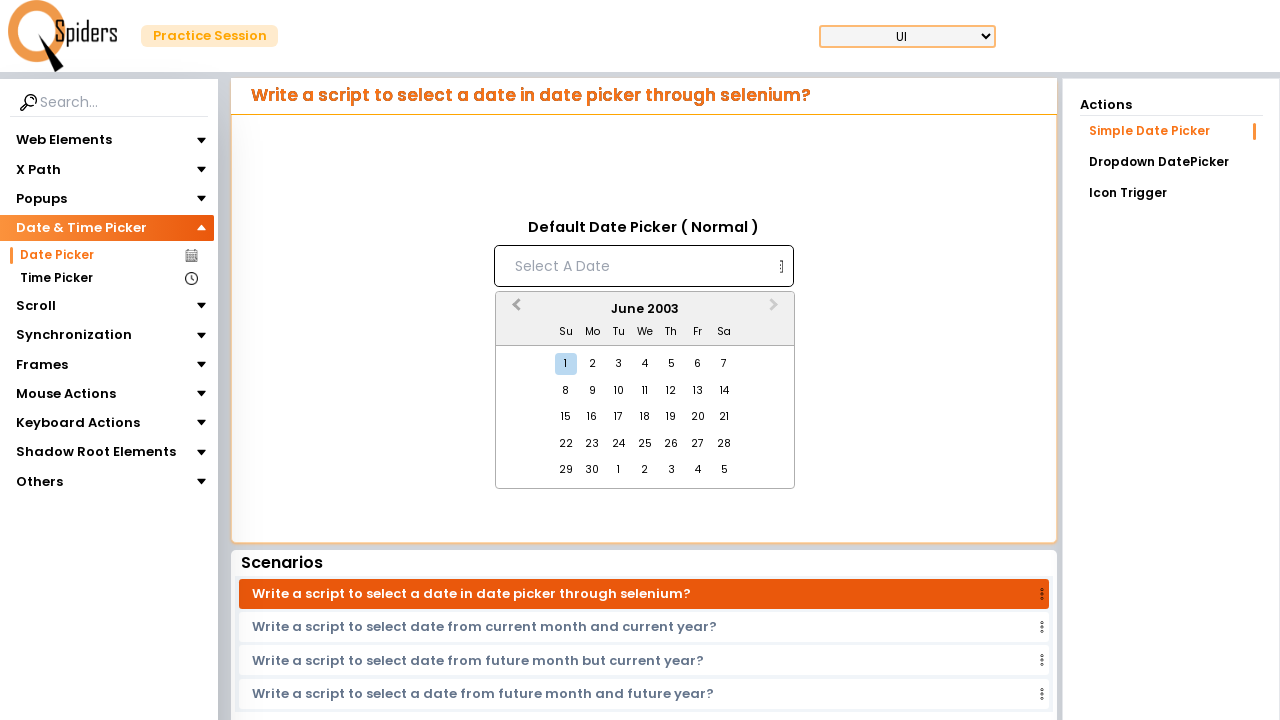

Waited 200ms for month transition
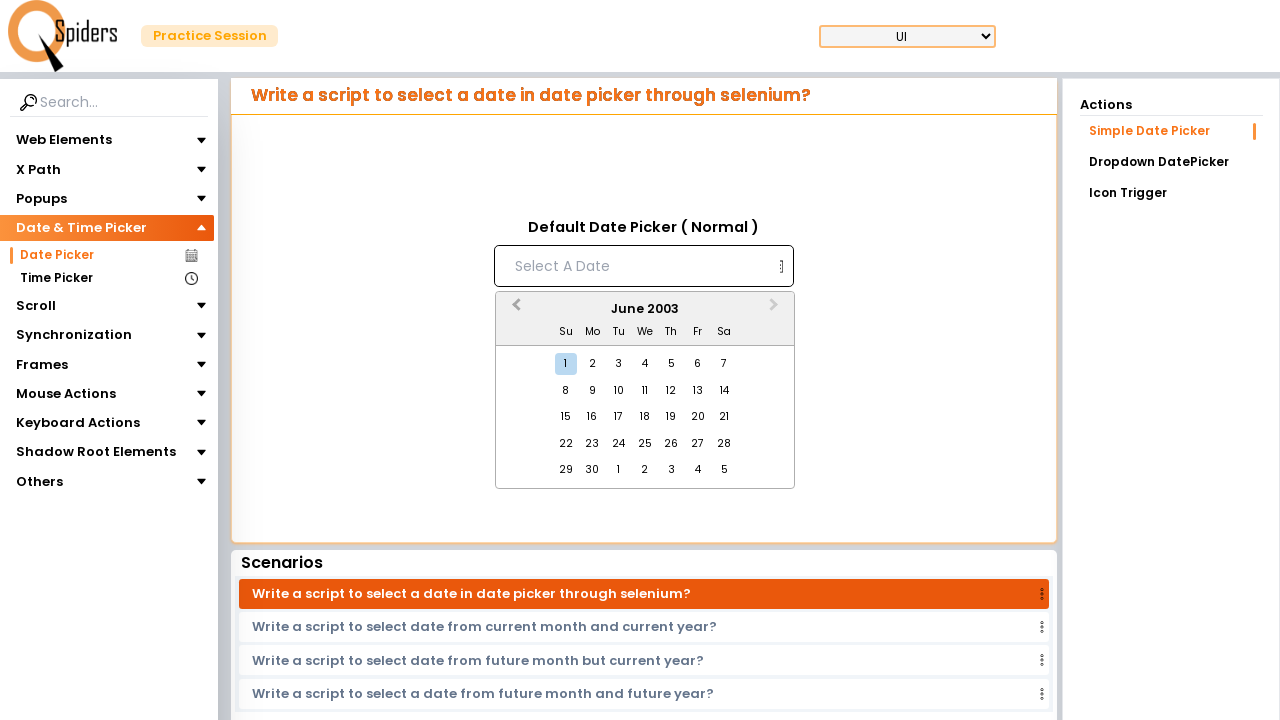

Clicked Previous Month button (currently at June 2003) at (514, 310) on [aria-label='Previous Month']
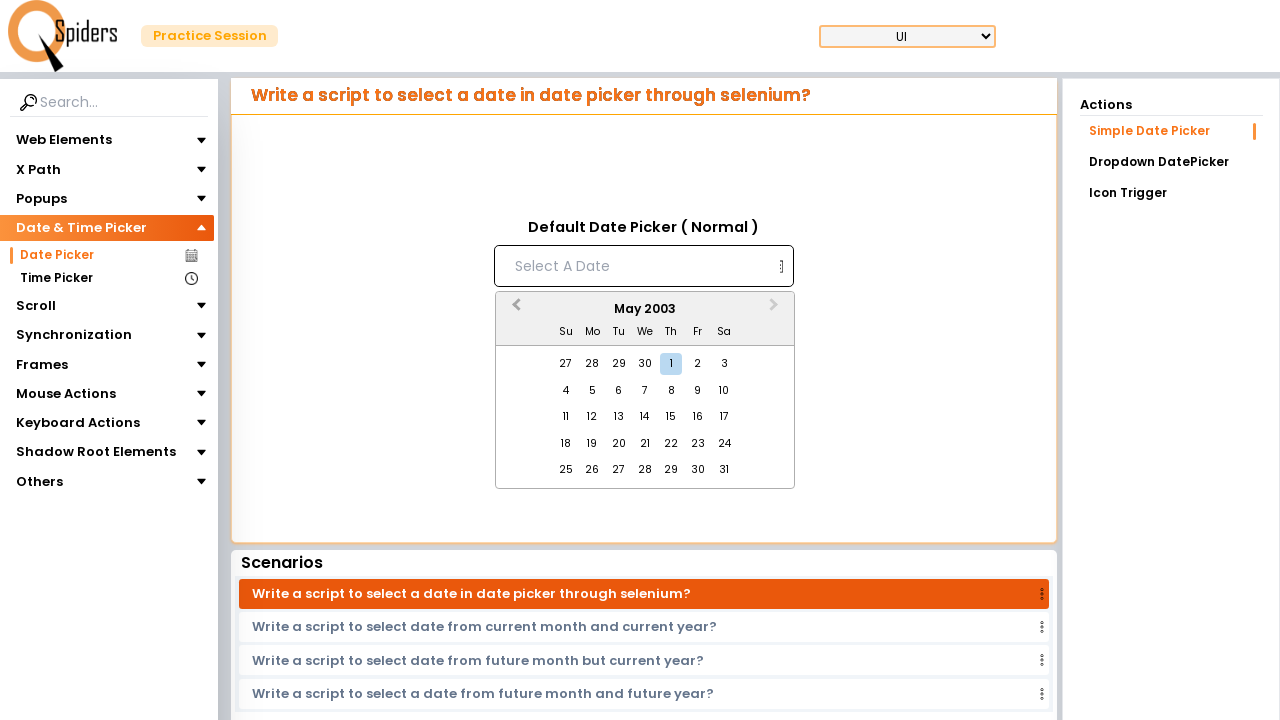

Waited 200ms for month transition
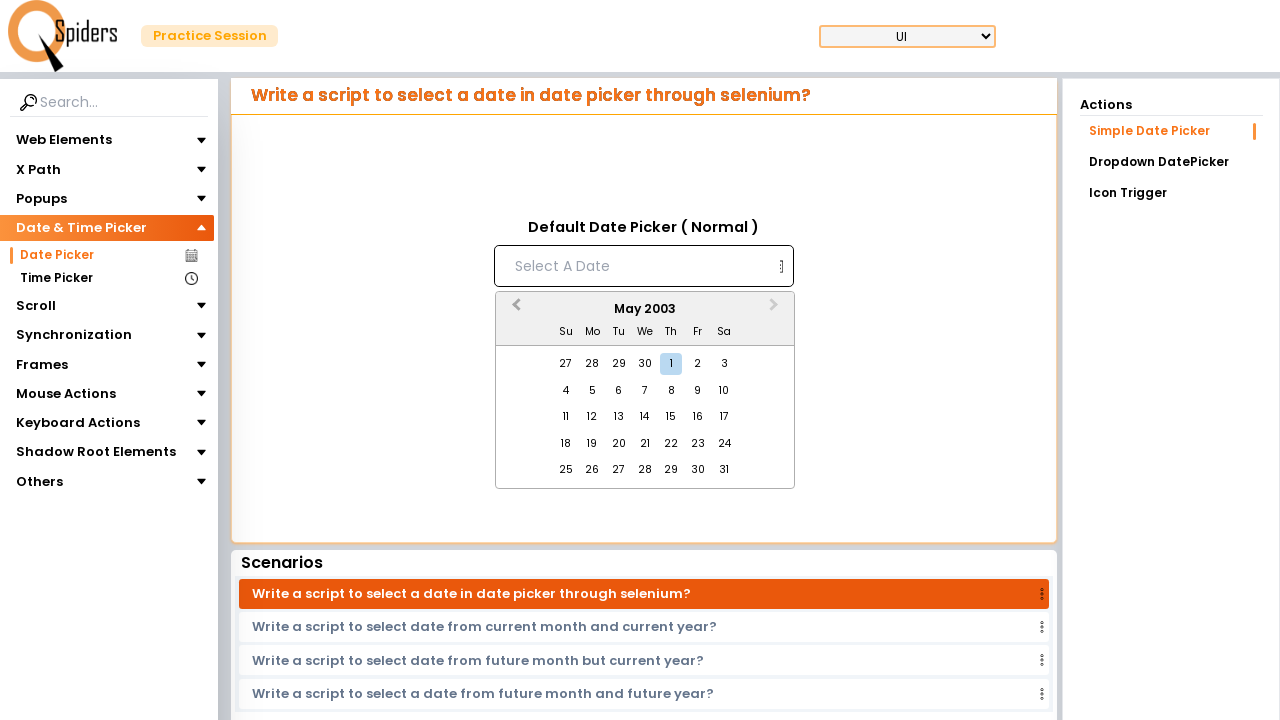

Clicked Previous Month button (currently at May 2003) at (514, 310) on [aria-label='Previous Month']
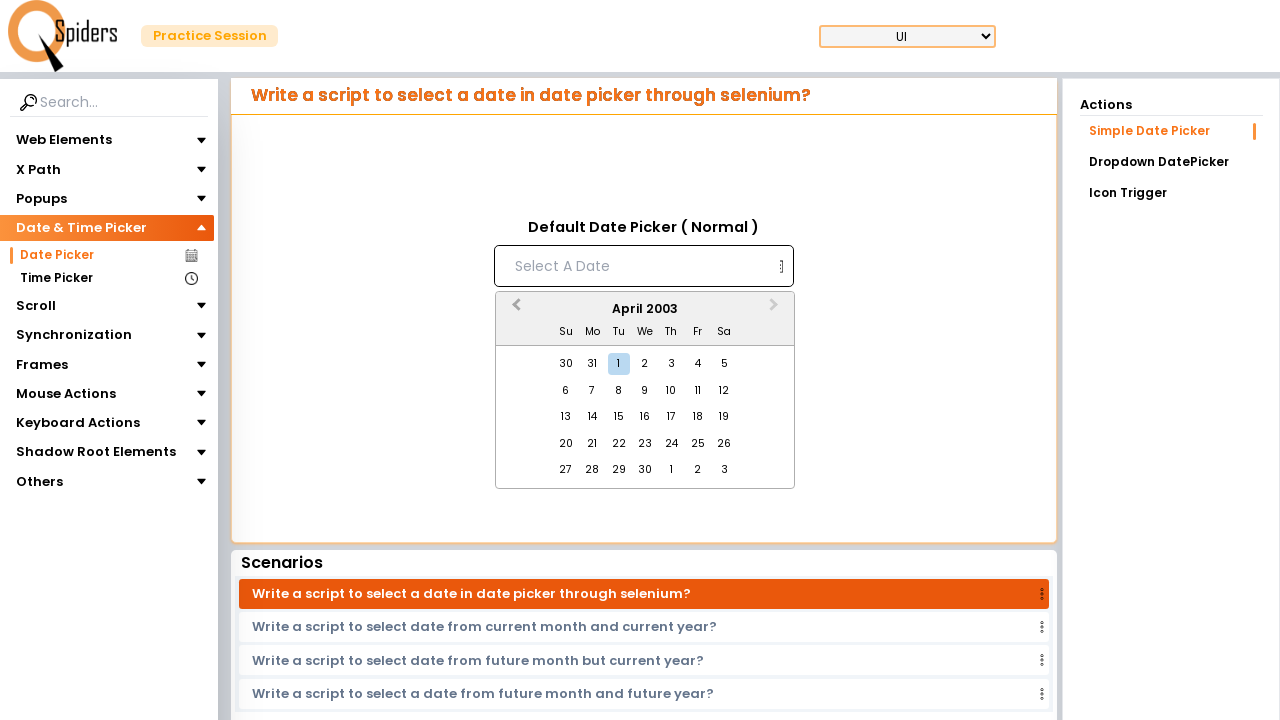

Waited 200ms for month transition
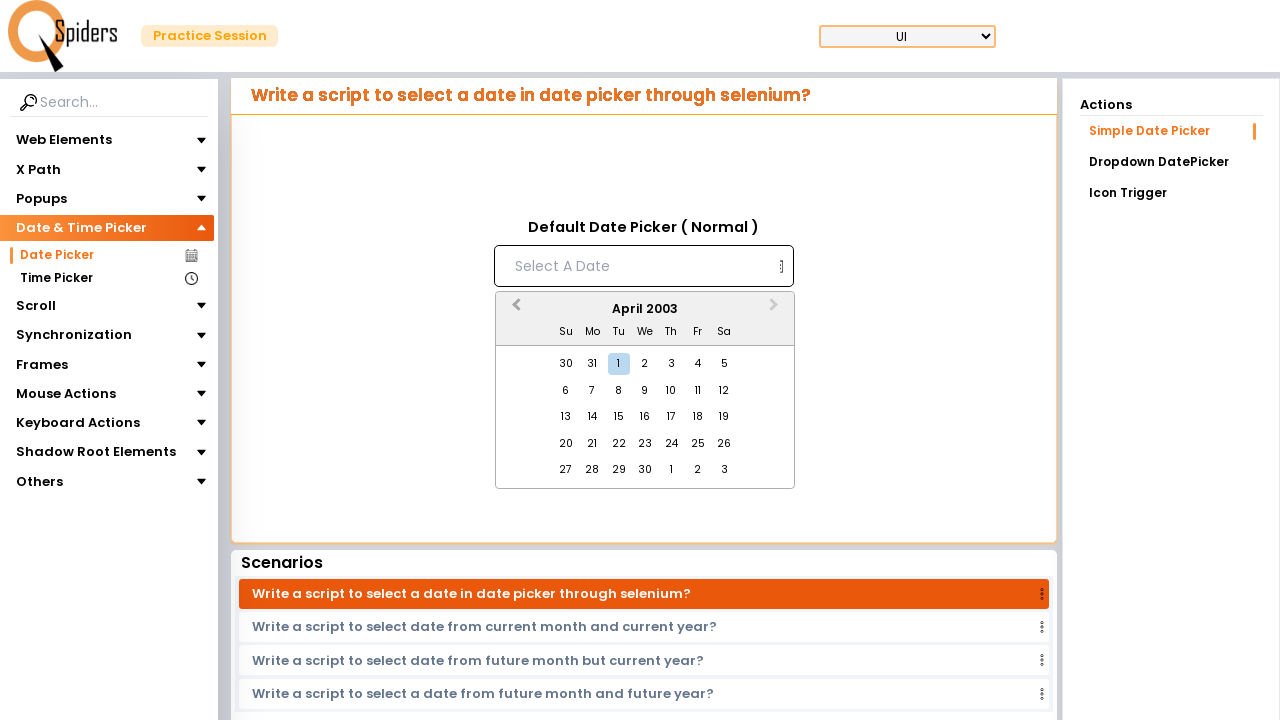

Clicked Previous Month button (currently at April 2003) at (514, 310) on [aria-label='Previous Month']
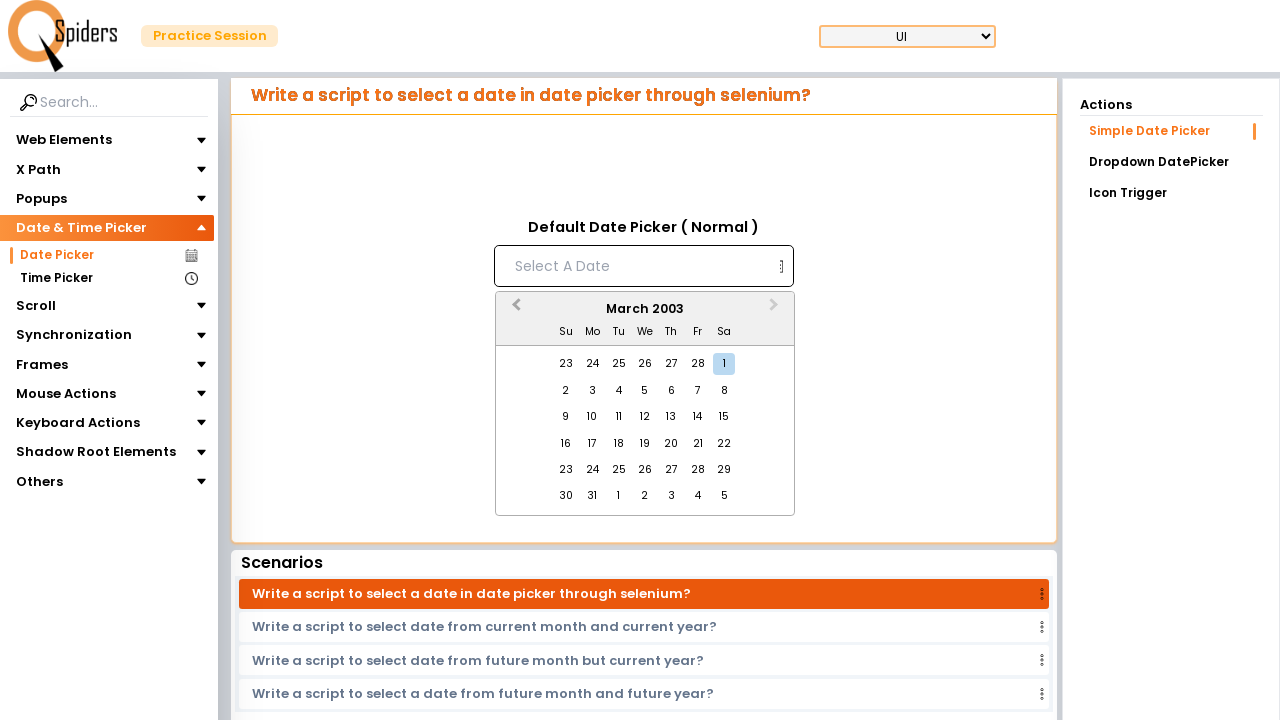

Waited 200ms for month transition
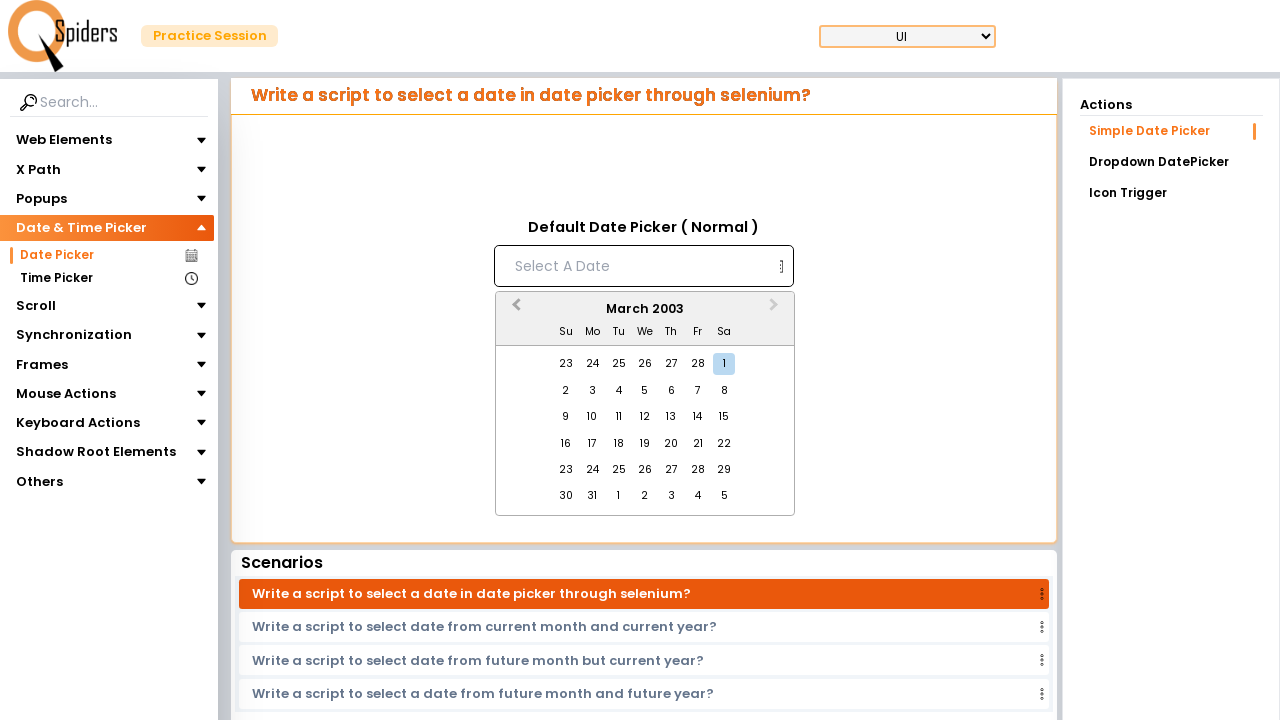

Clicked Previous Month button (currently at March 2003) at (514, 310) on [aria-label='Previous Month']
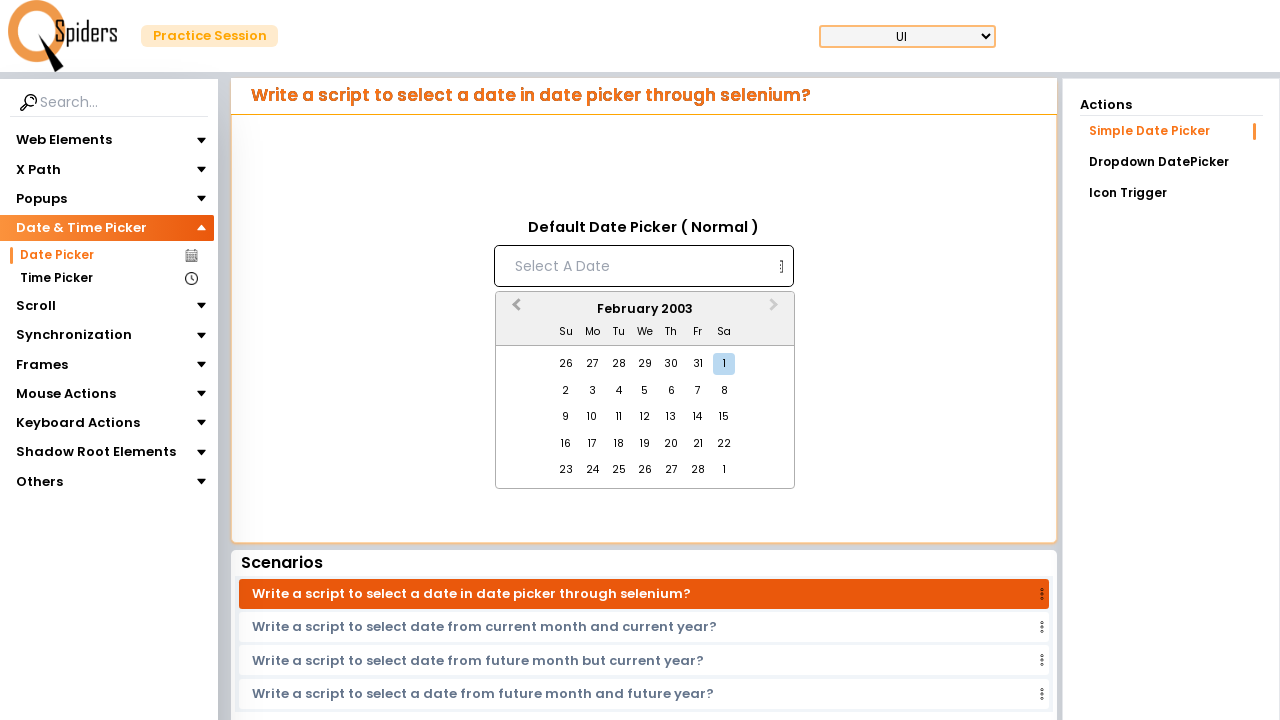

Waited 200ms for month transition
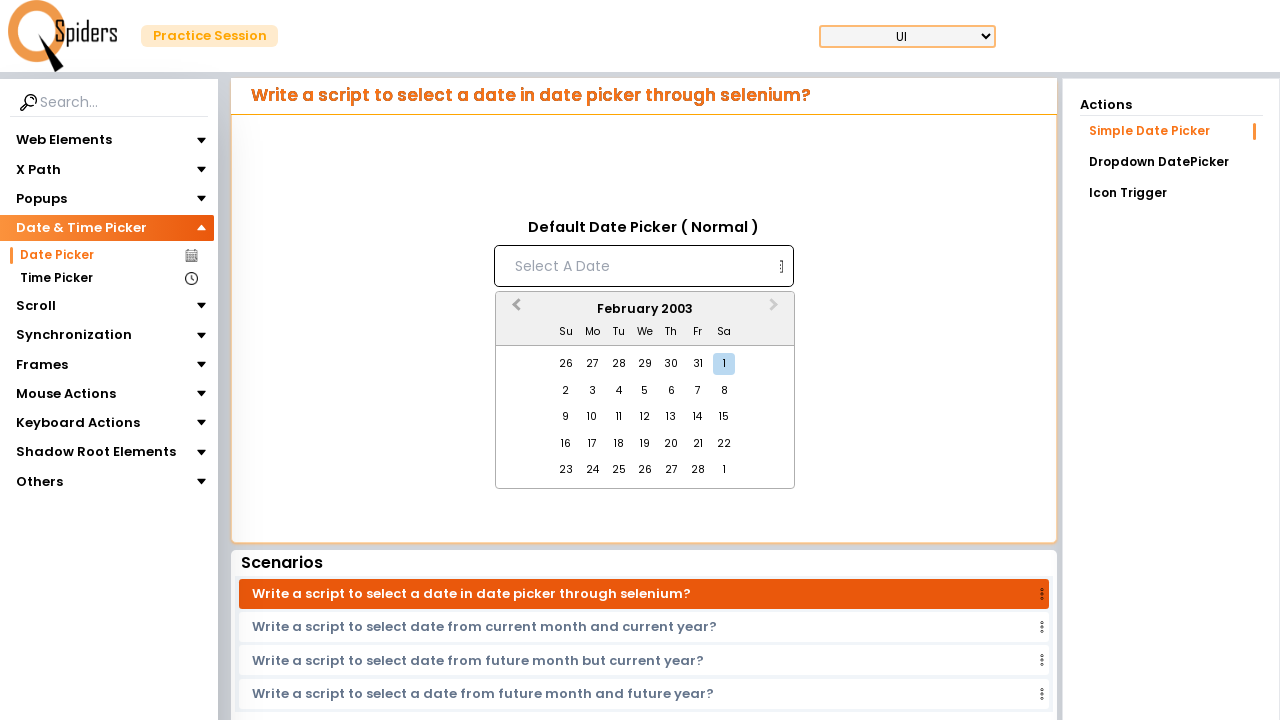

Clicked Previous Month button (currently at February 2003) at (514, 310) on [aria-label='Previous Month']
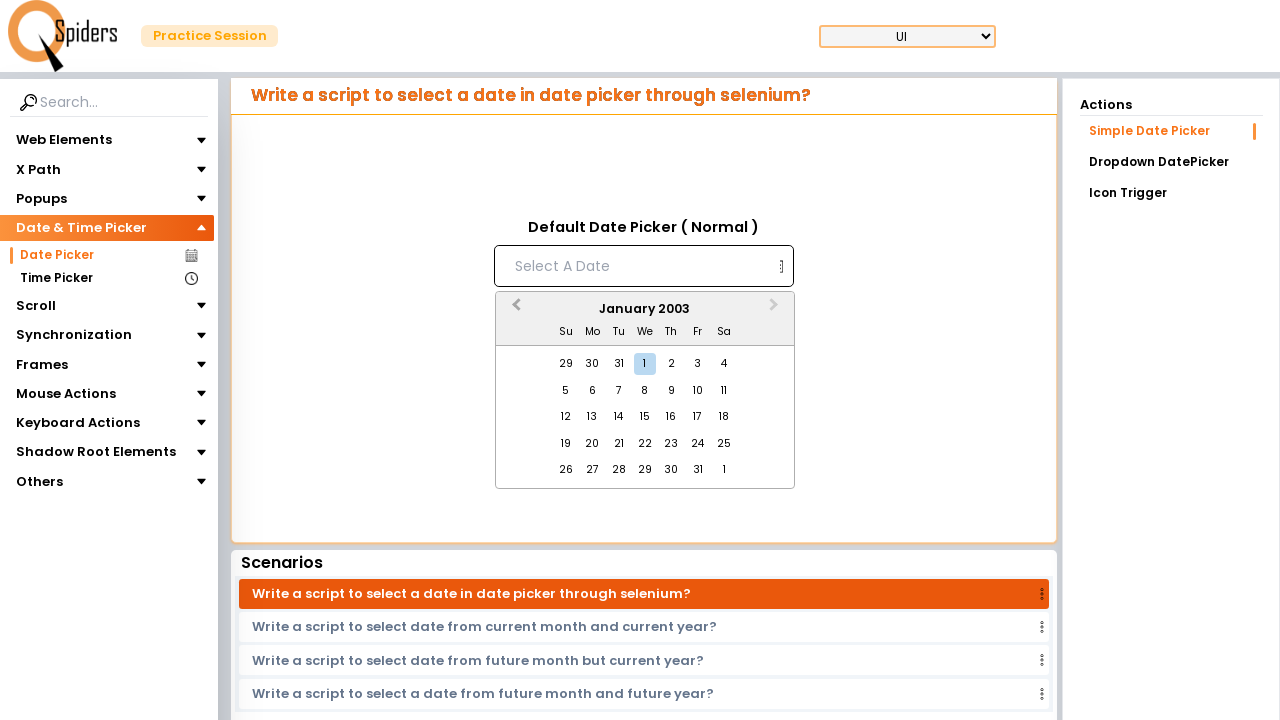

Waited 200ms for month transition
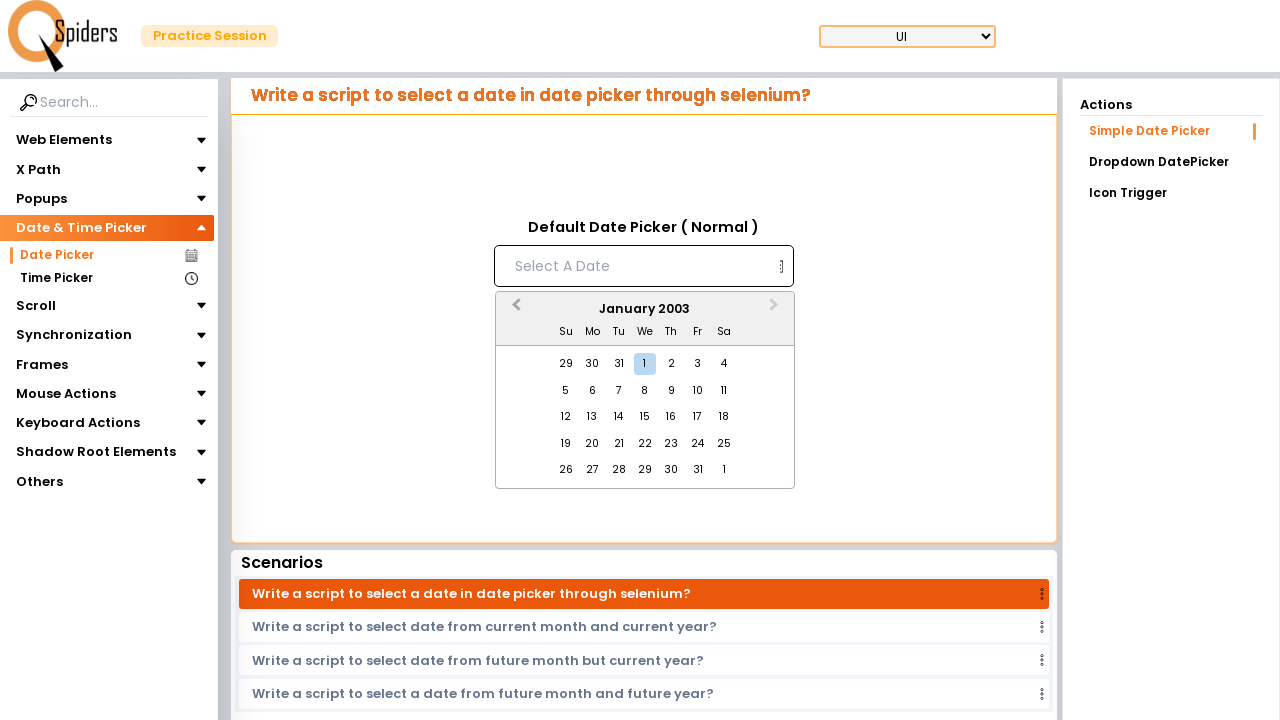

Clicked Previous Month button (currently at January 2003) at (514, 310) on [aria-label='Previous Month']
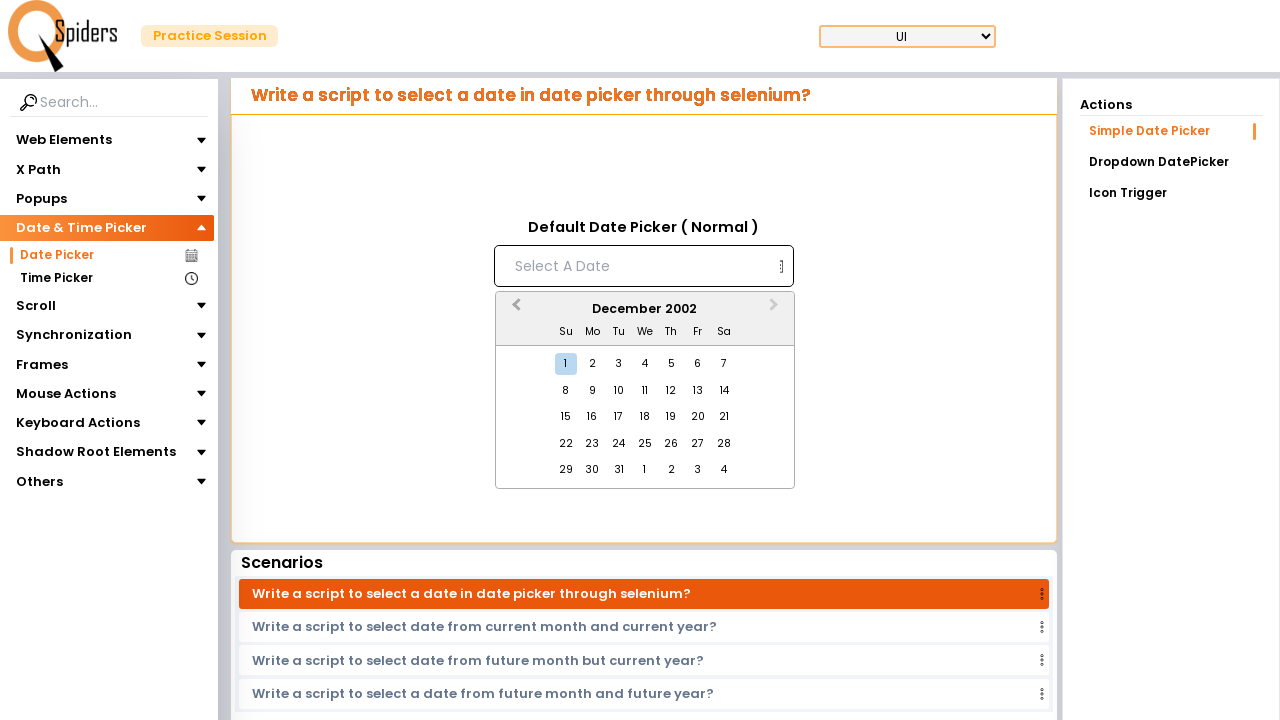

Waited 200ms for month transition
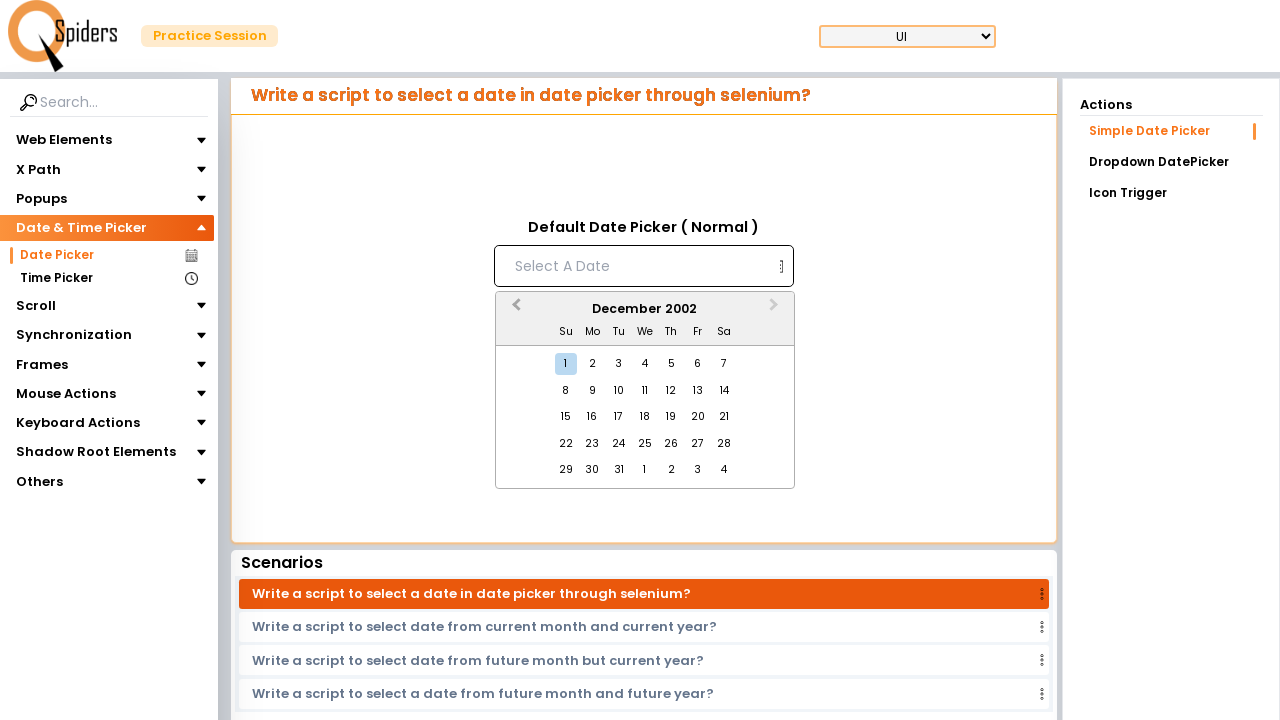

Clicked Previous Month button (currently at December 2002) at (514, 310) on [aria-label='Previous Month']
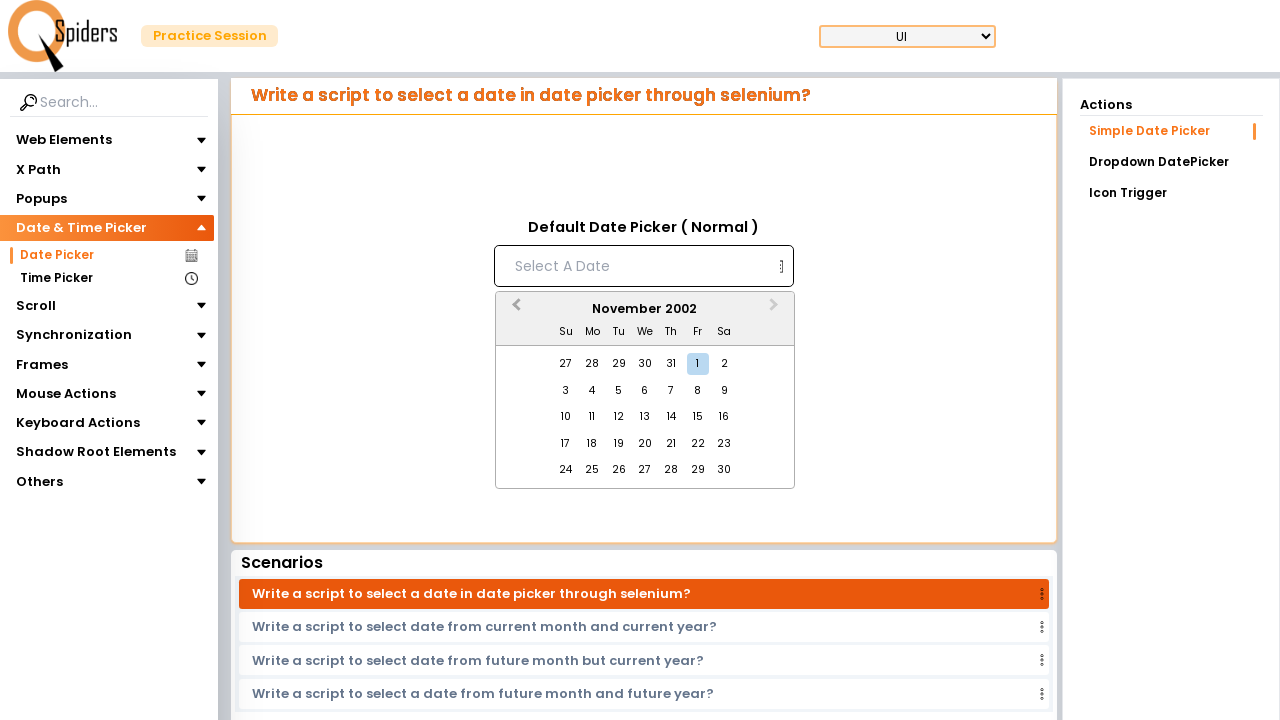

Waited 200ms for month transition
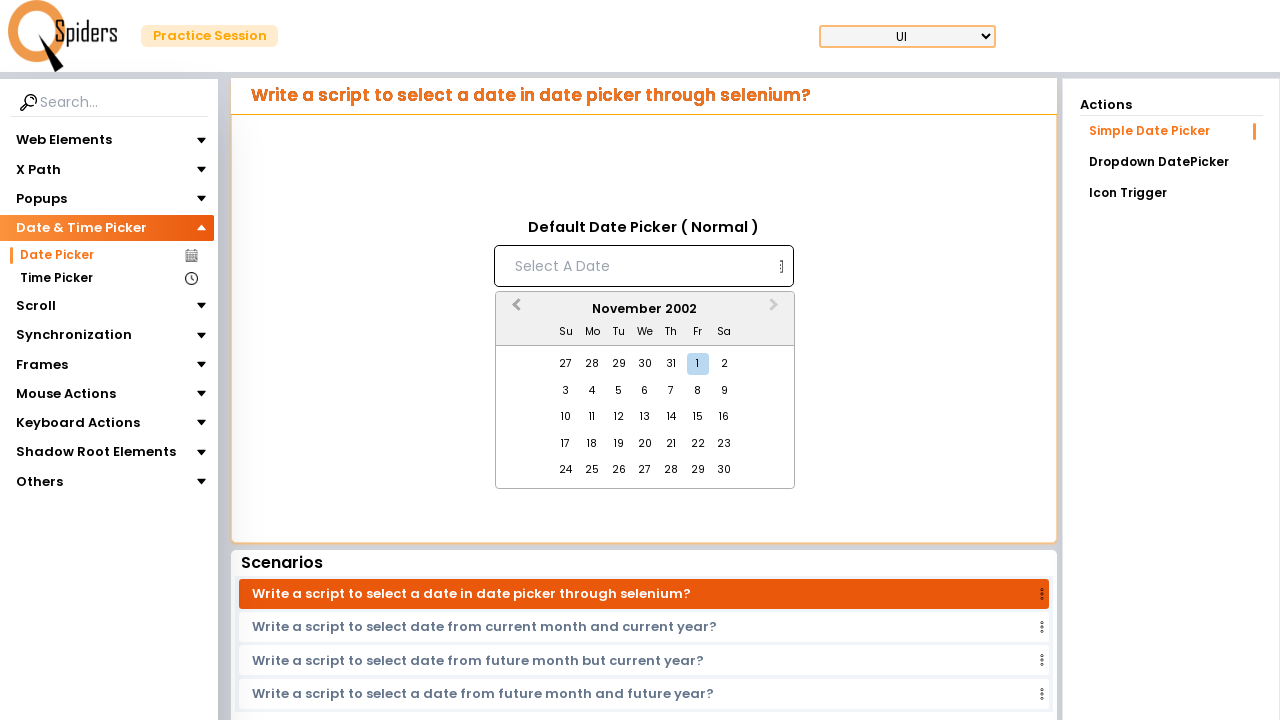

Clicked Previous Month button (currently at November 2002) at (514, 310) on [aria-label='Previous Month']
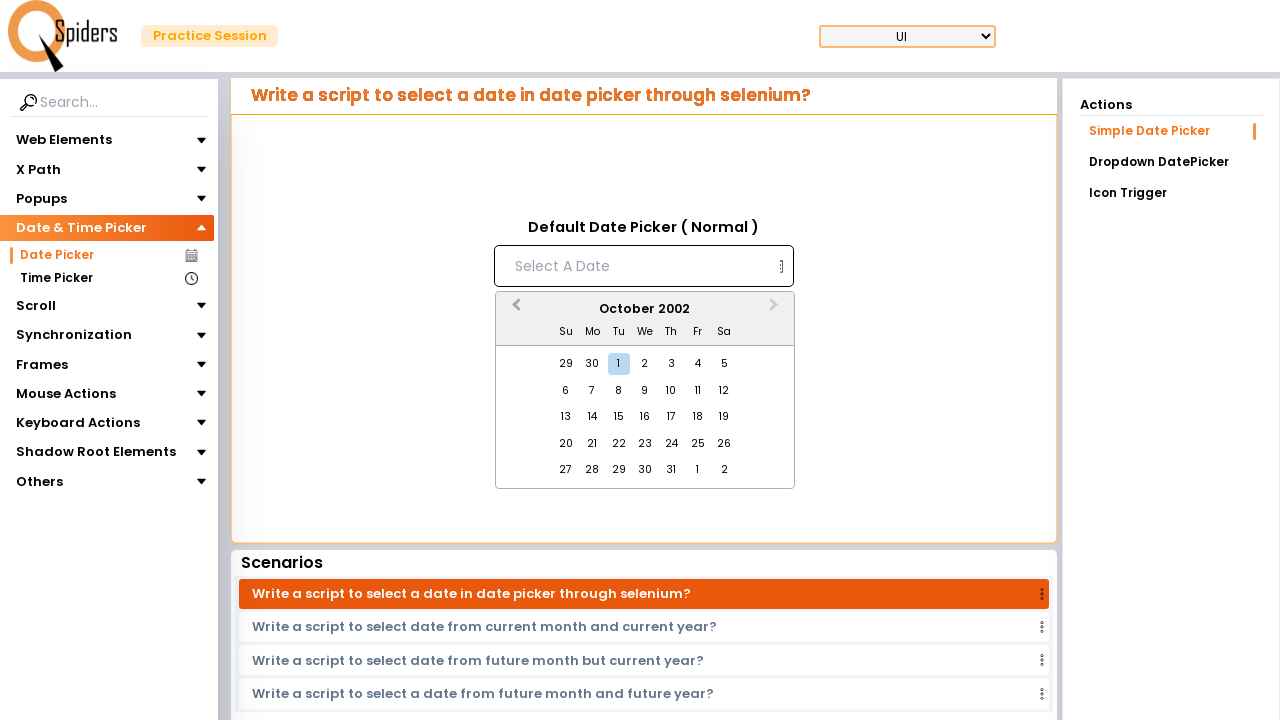

Waited 200ms for month transition
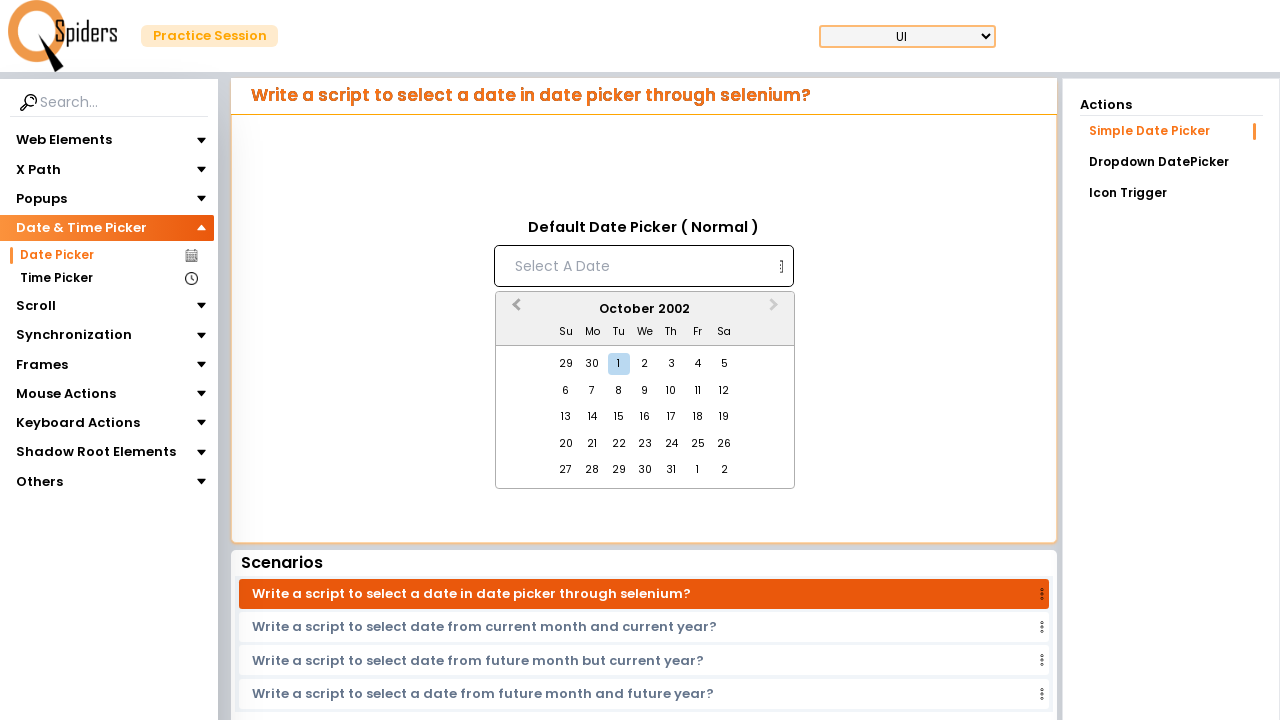

Clicked Previous Month button (currently at October 2002) at (514, 310) on [aria-label='Previous Month']
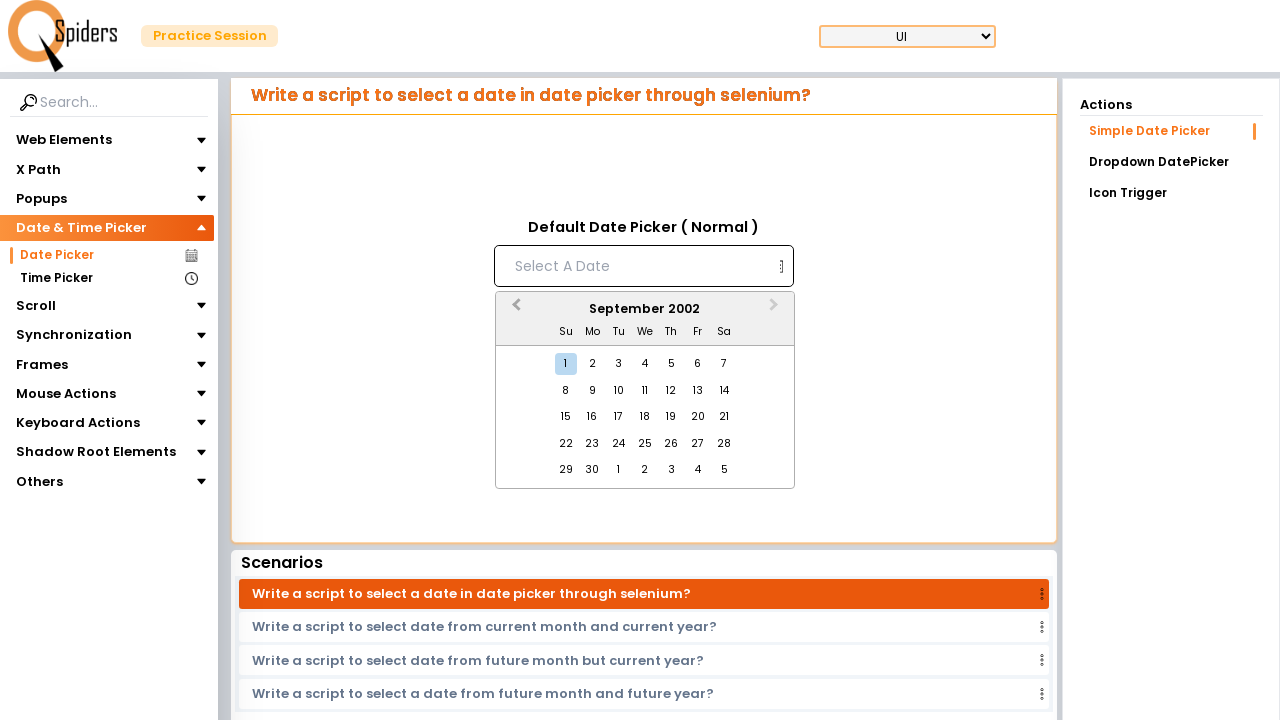

Waited 200ms for month transition
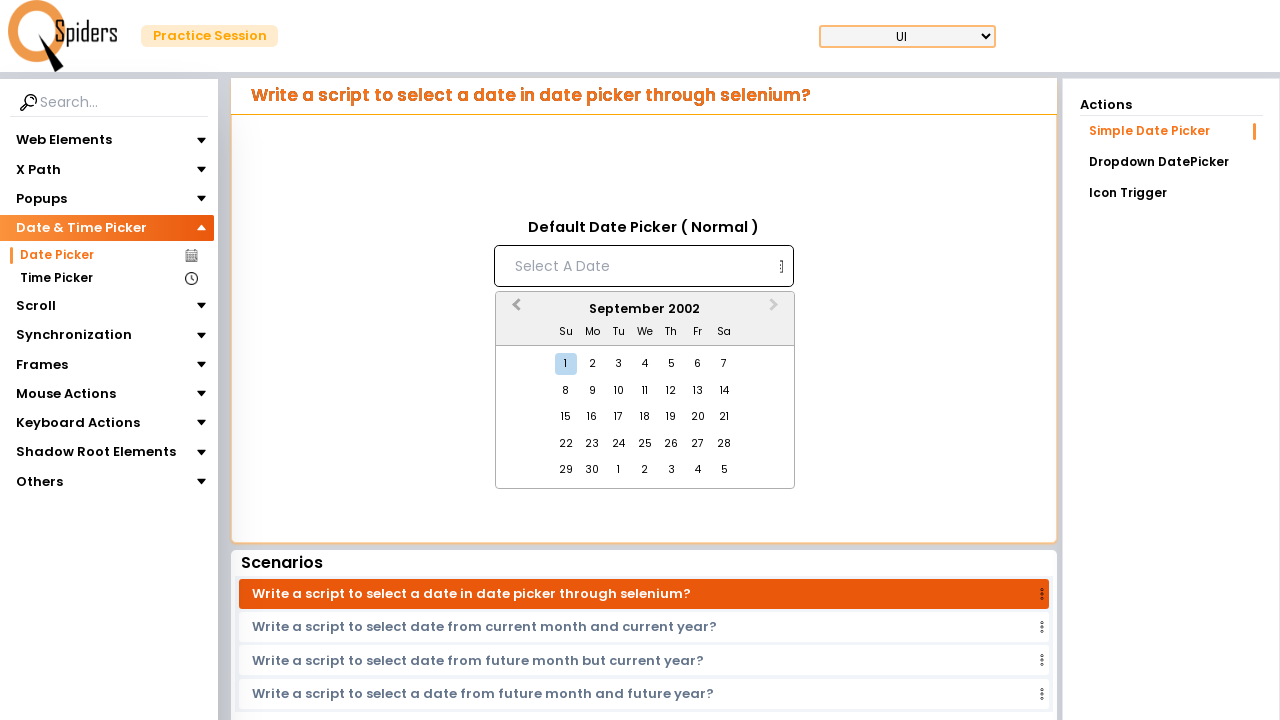

Clicked Previous Month button (currently at September 2002) at (514, 310) on [aria-label='Previous Month']
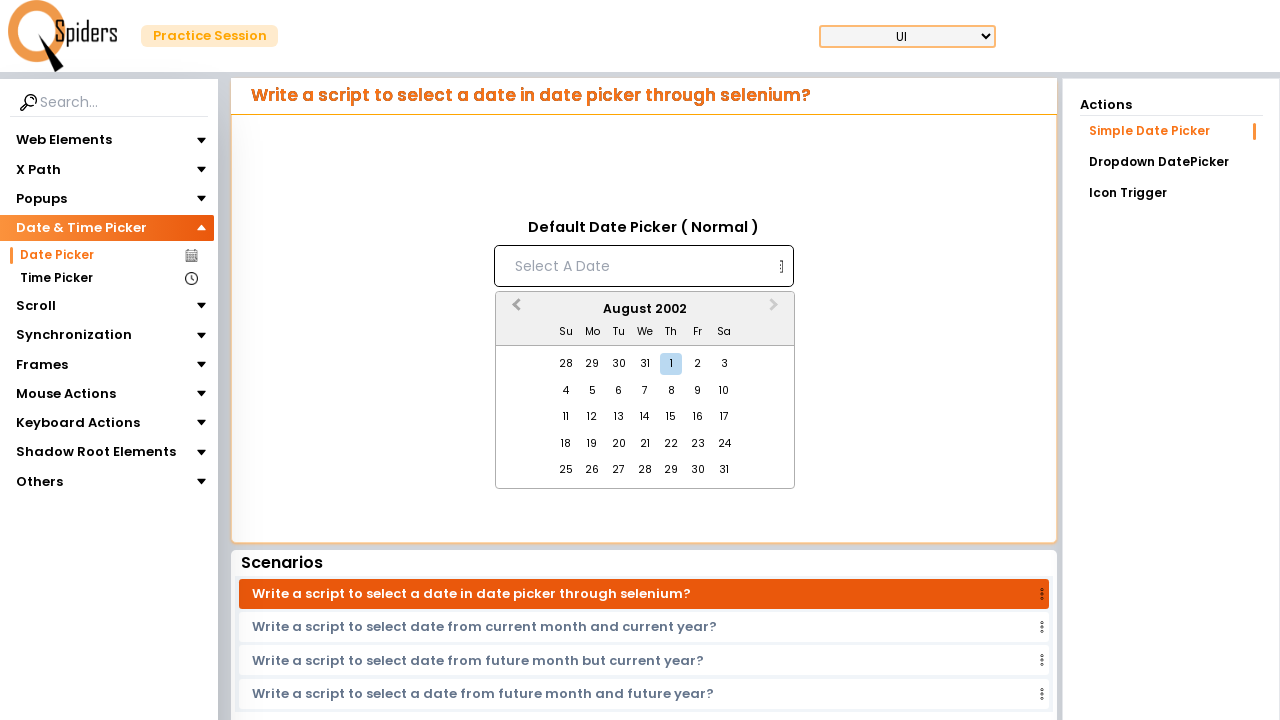

Waited 200ms for month transition
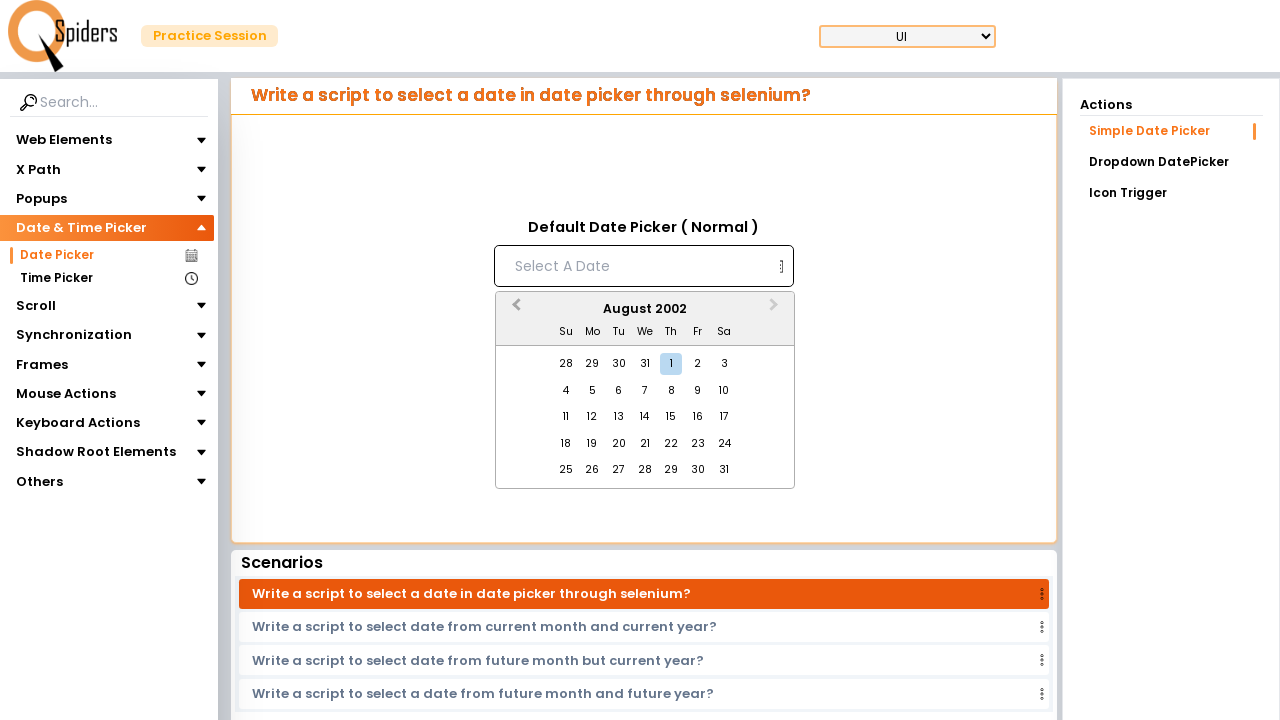

Clicked Previous Month button (currently at August 2002) at (514, 310) on [aria-label='Previous Month']
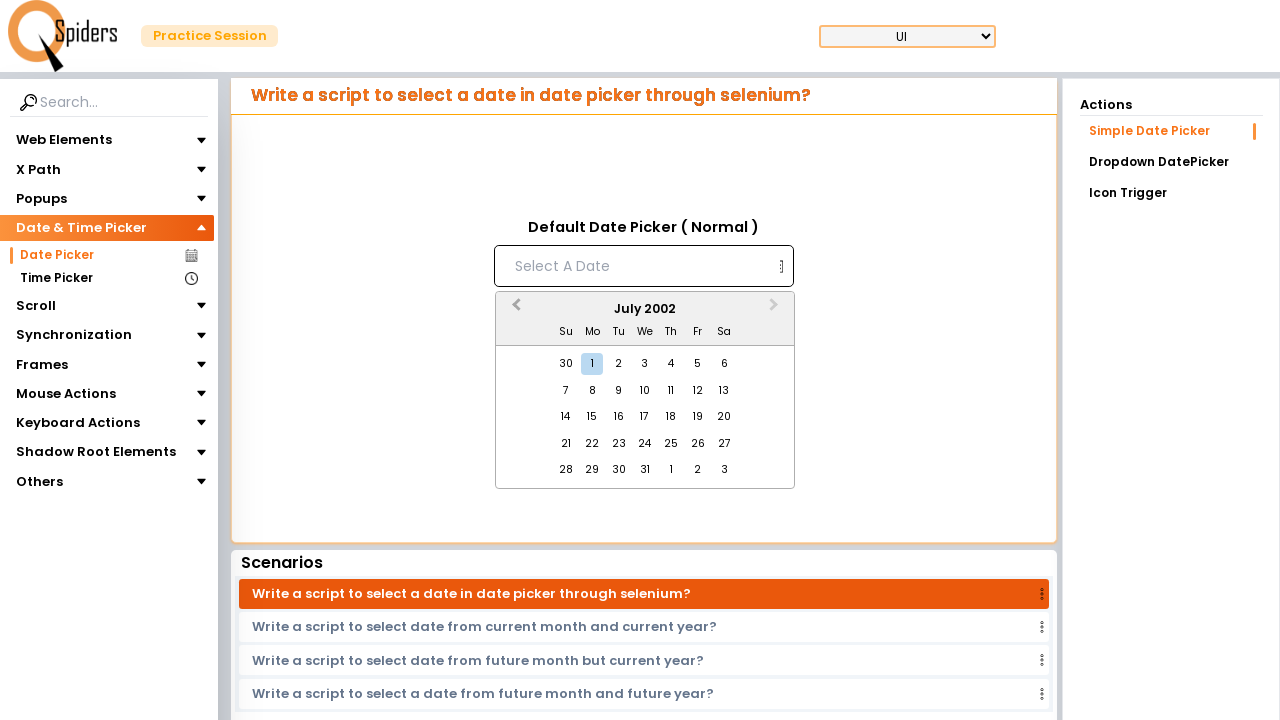

Waited 200ms for month transition
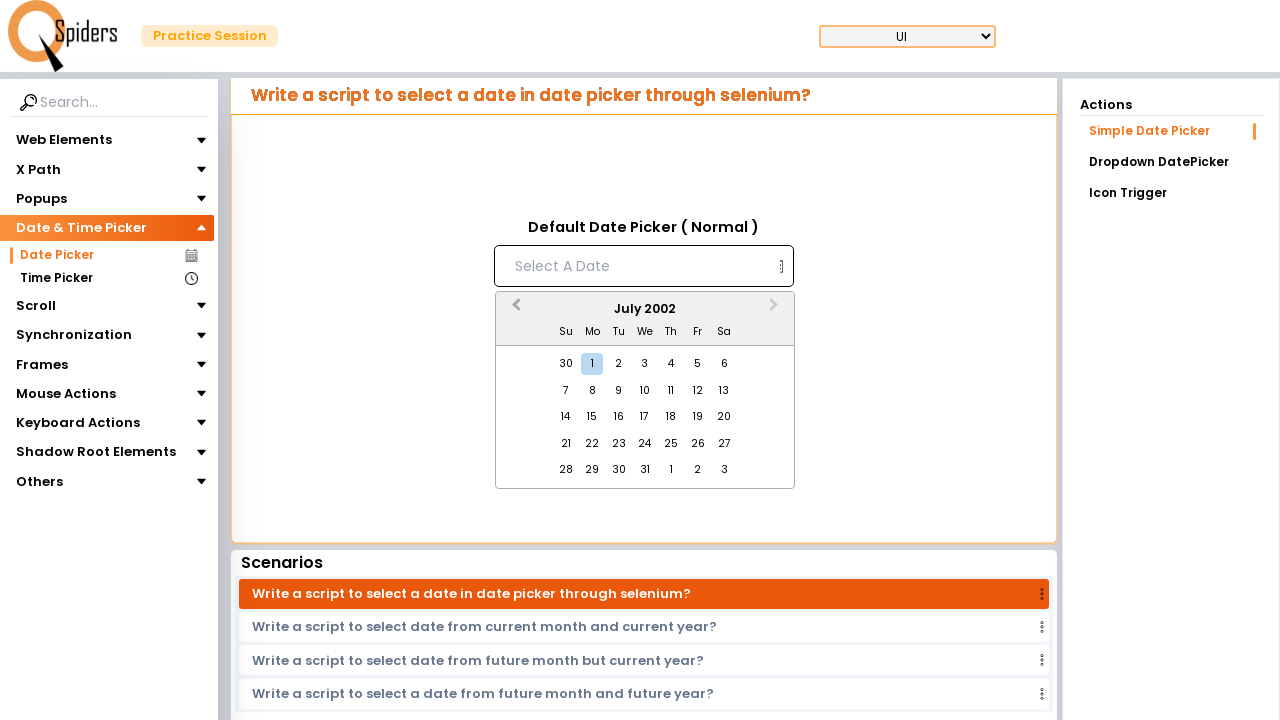

Clicked Previous Month button (currently at July 2002) at (514, 310) on [aria-label='Previous Month']
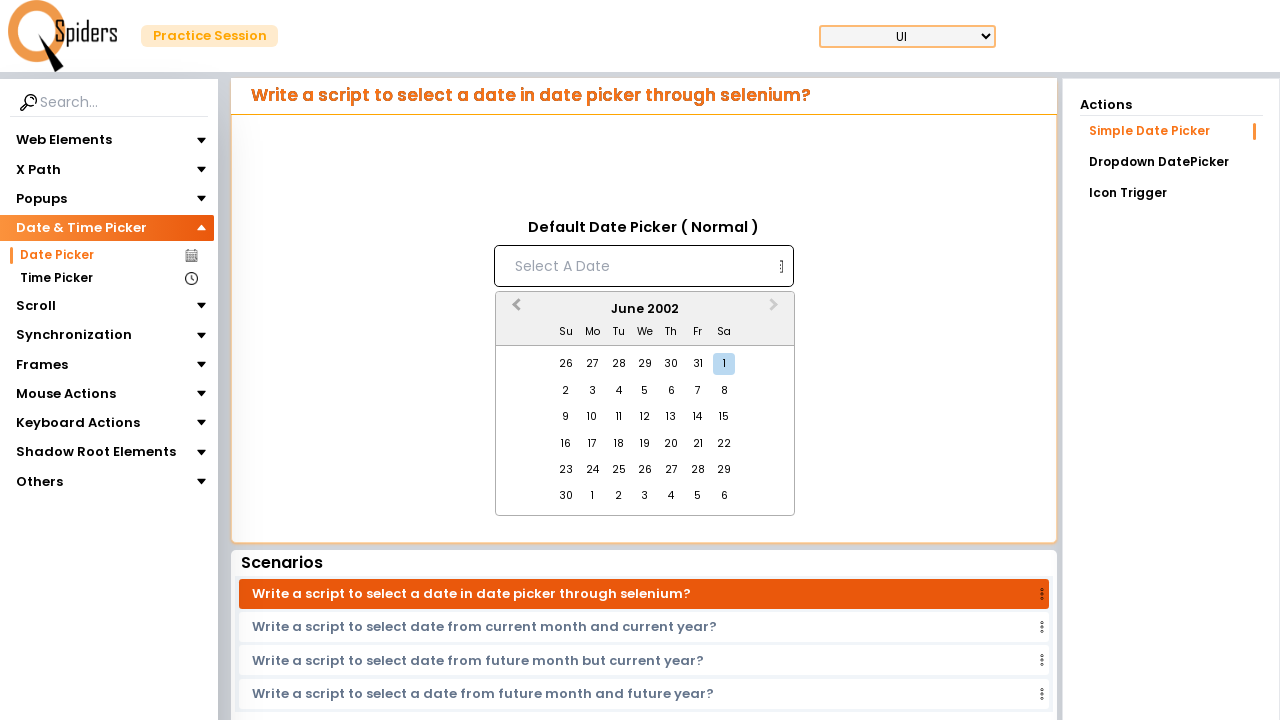

Waited 200ms for month transition
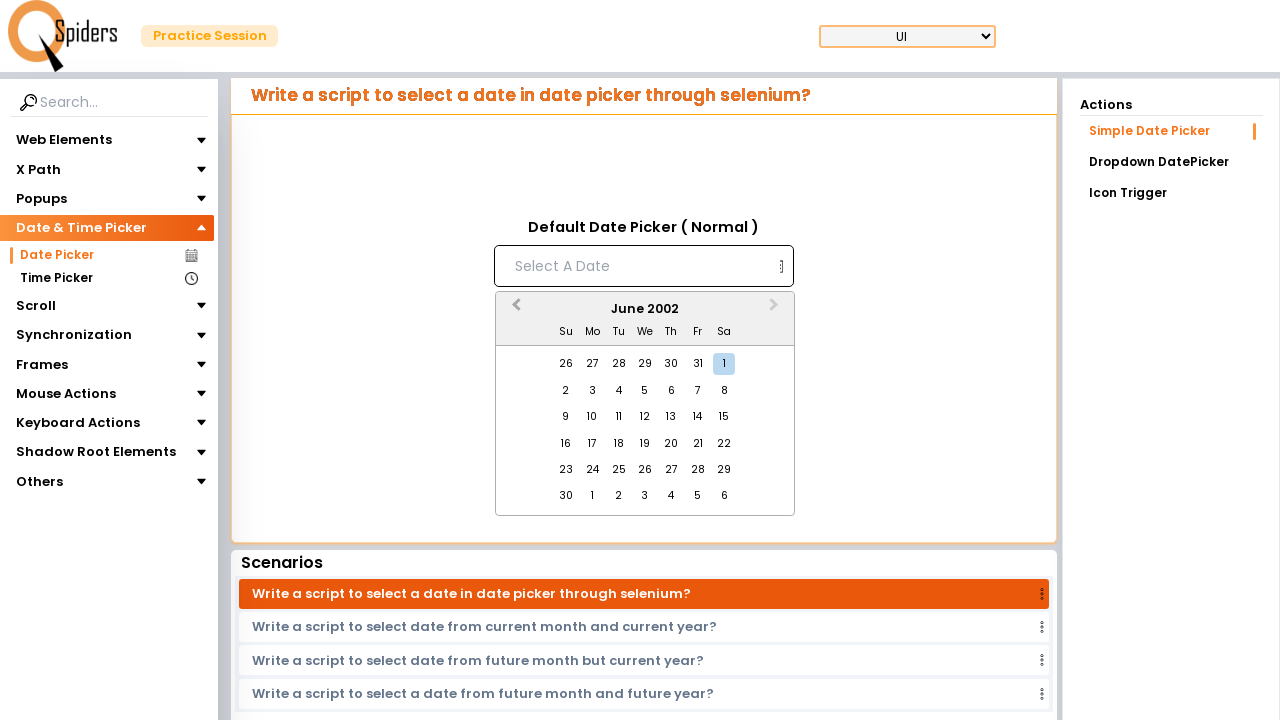

Clicked Previous Month button (currently at June 2002) at (514, 310) on [aria-label='Previous Month']
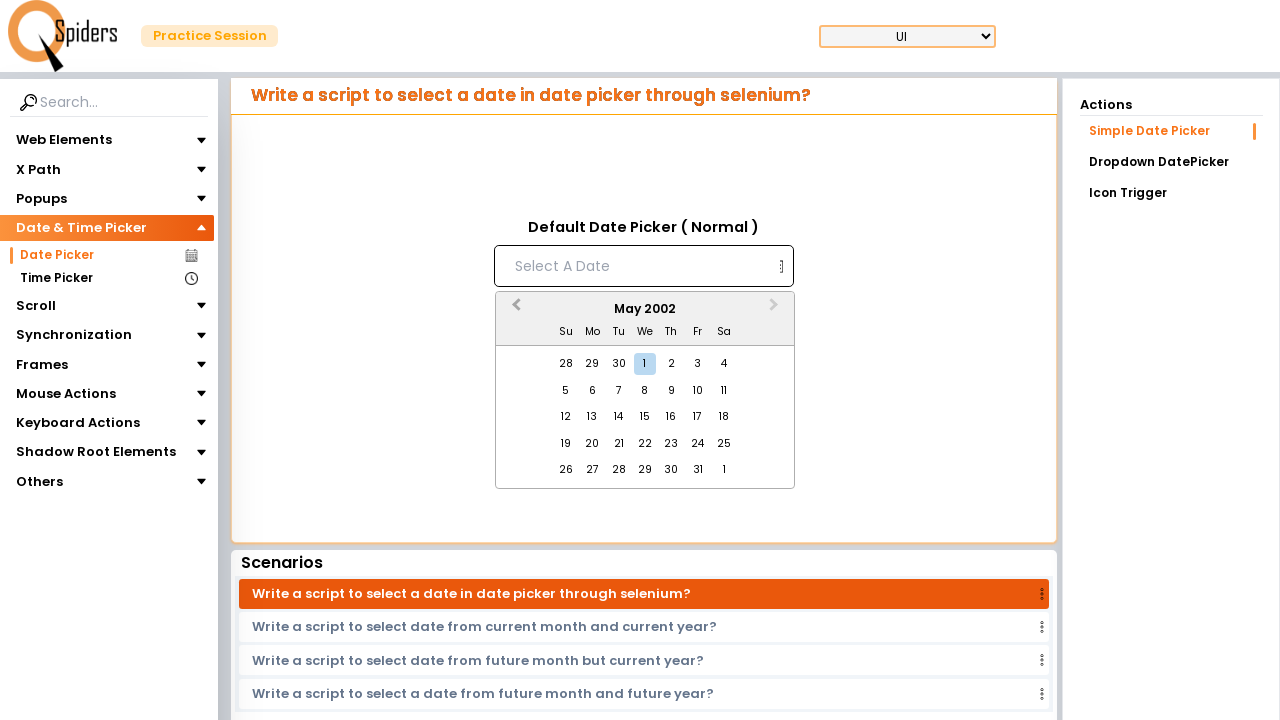

Waited 200ms for month transition
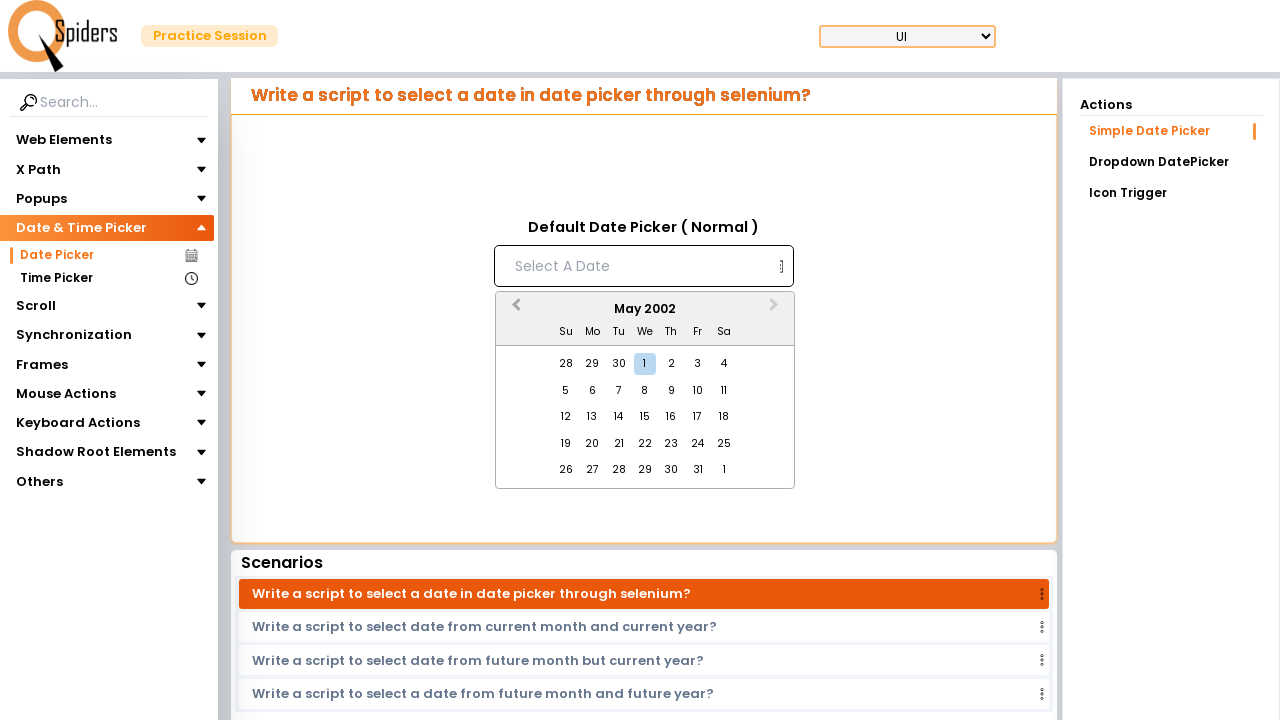

Clicked Previous Month button (currently at May 2002) at (514, 310) on [aria-label='Previous Month']
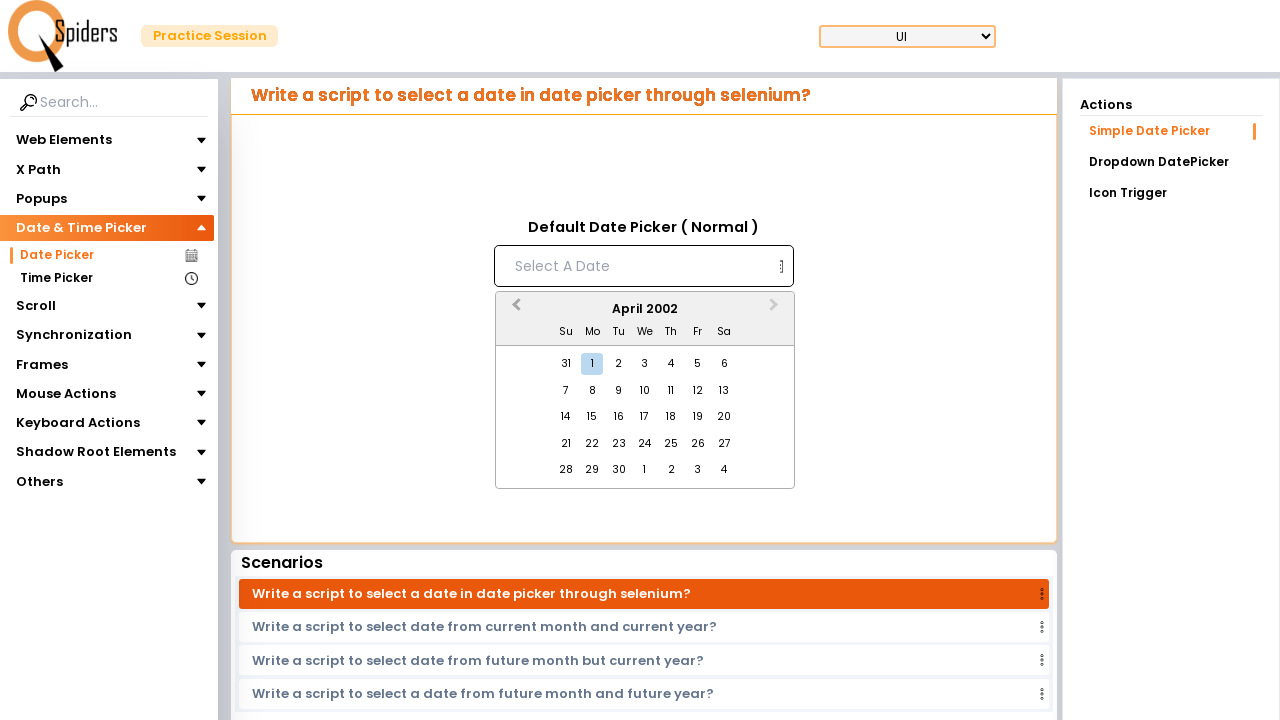

Waited 200ms for month transition
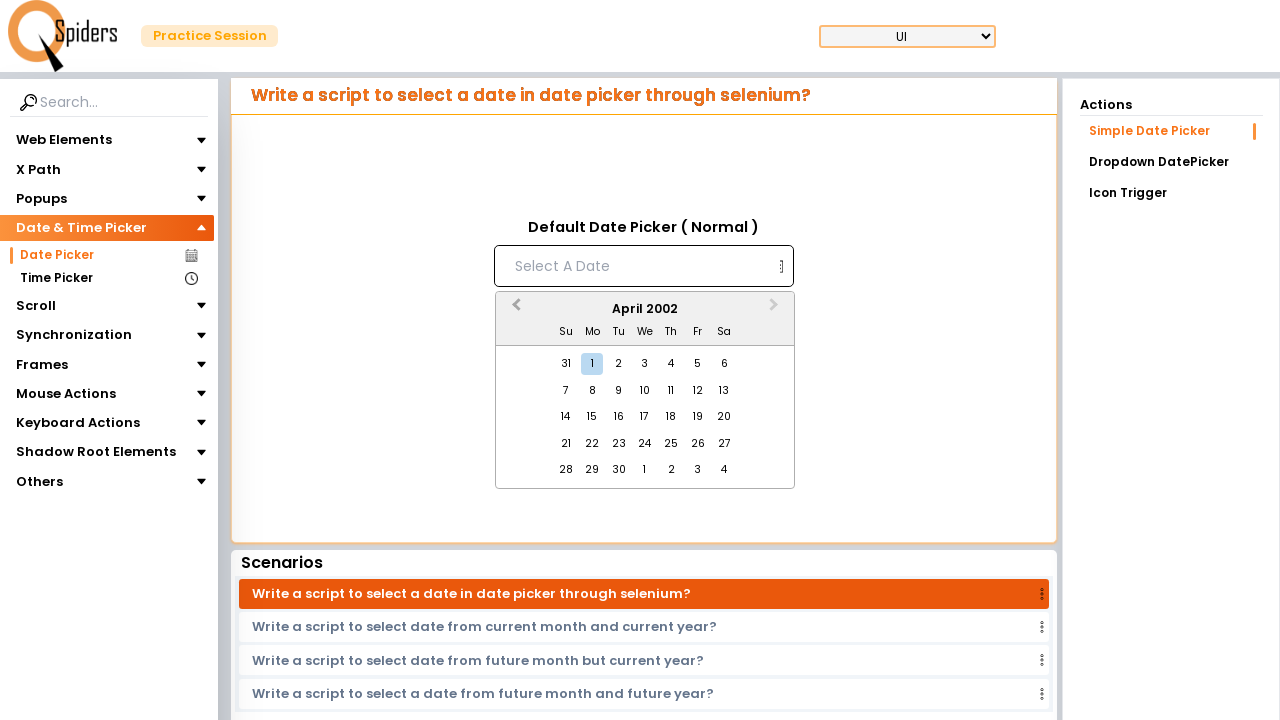

Clicked Previous Month button (currently at April 2002) at (514, 310) on [aria-label='Previous Month']
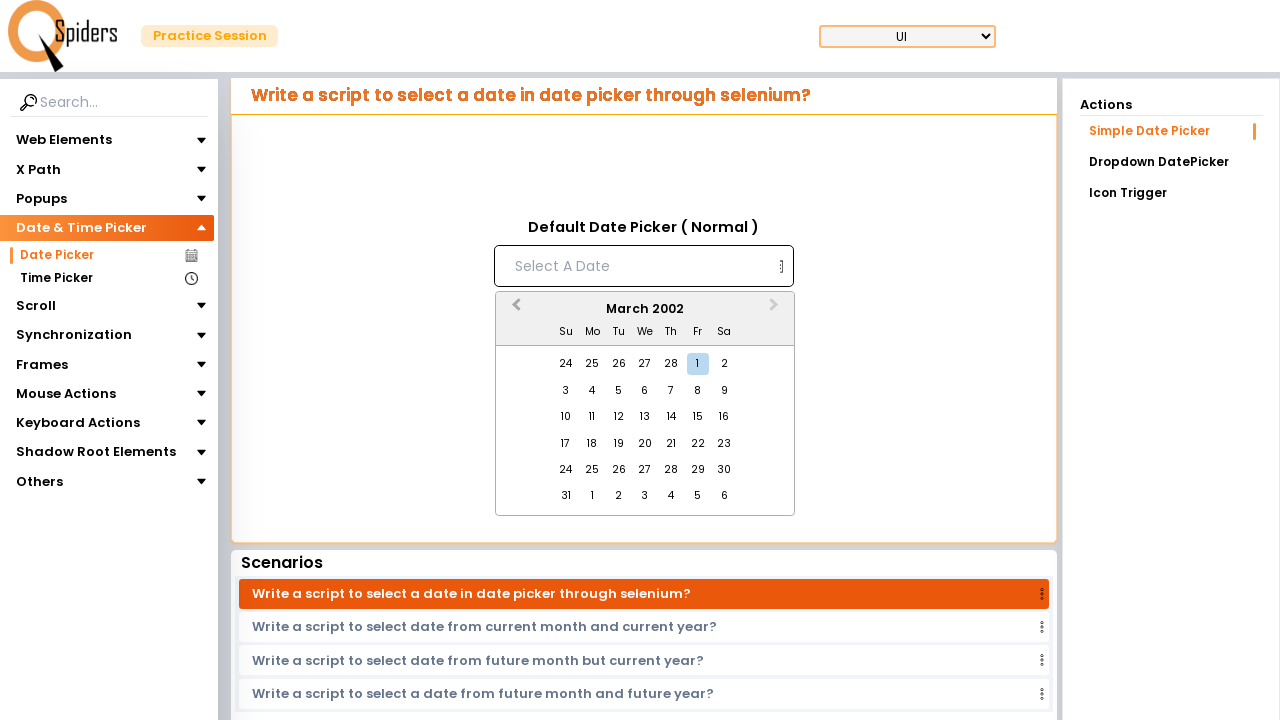

Waited 200ms for month transition
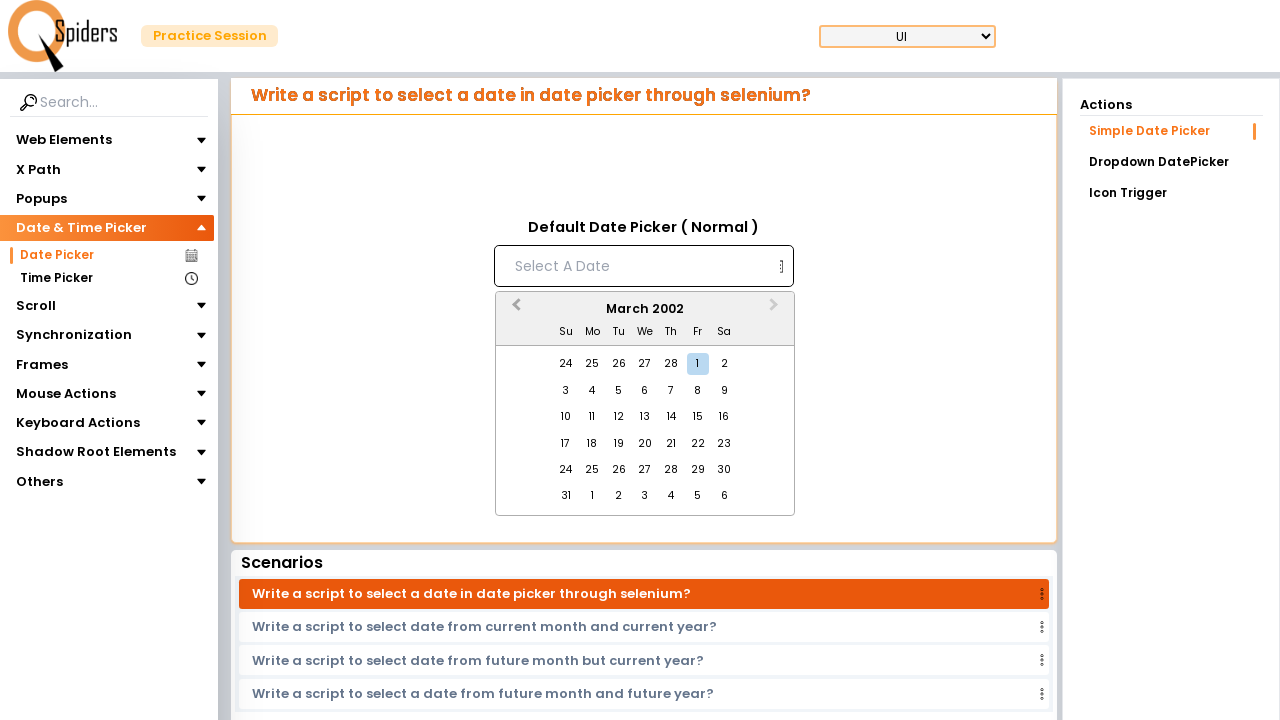

Clicked Previous Month button (currently at March 2002) at (514, 310) on [aria-label='Previous Month']
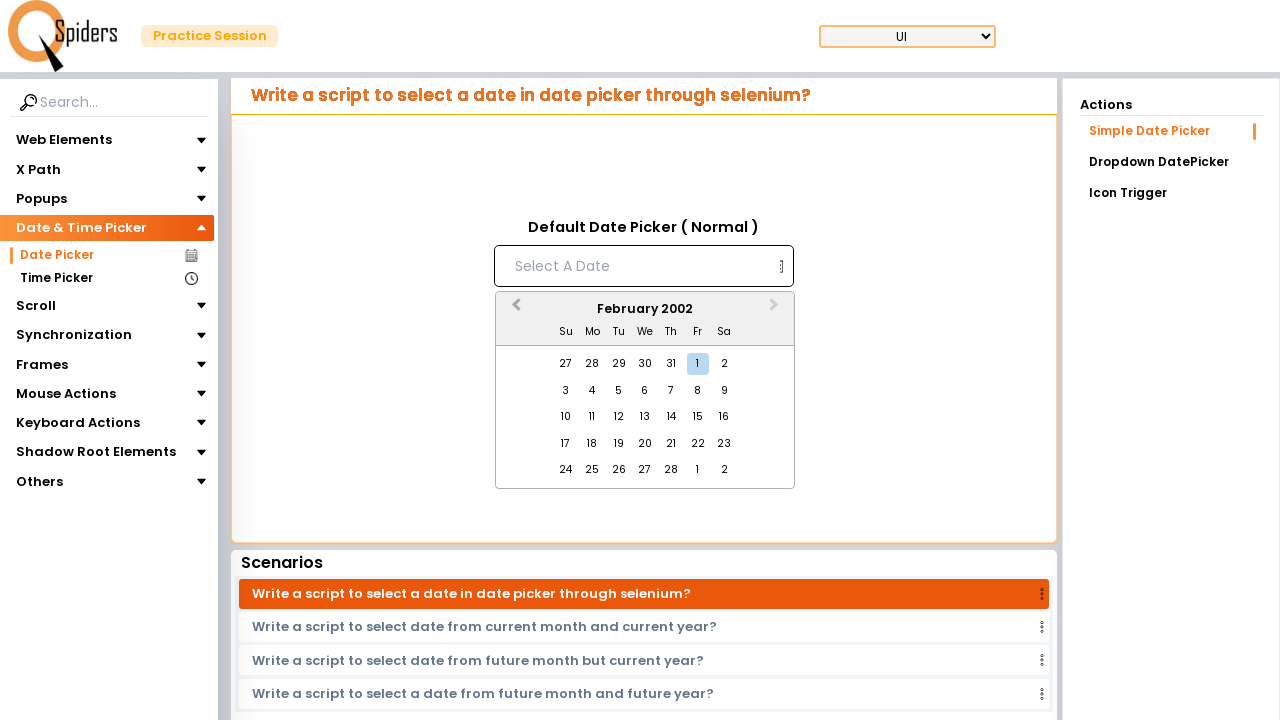

Waited 200ms for month transition
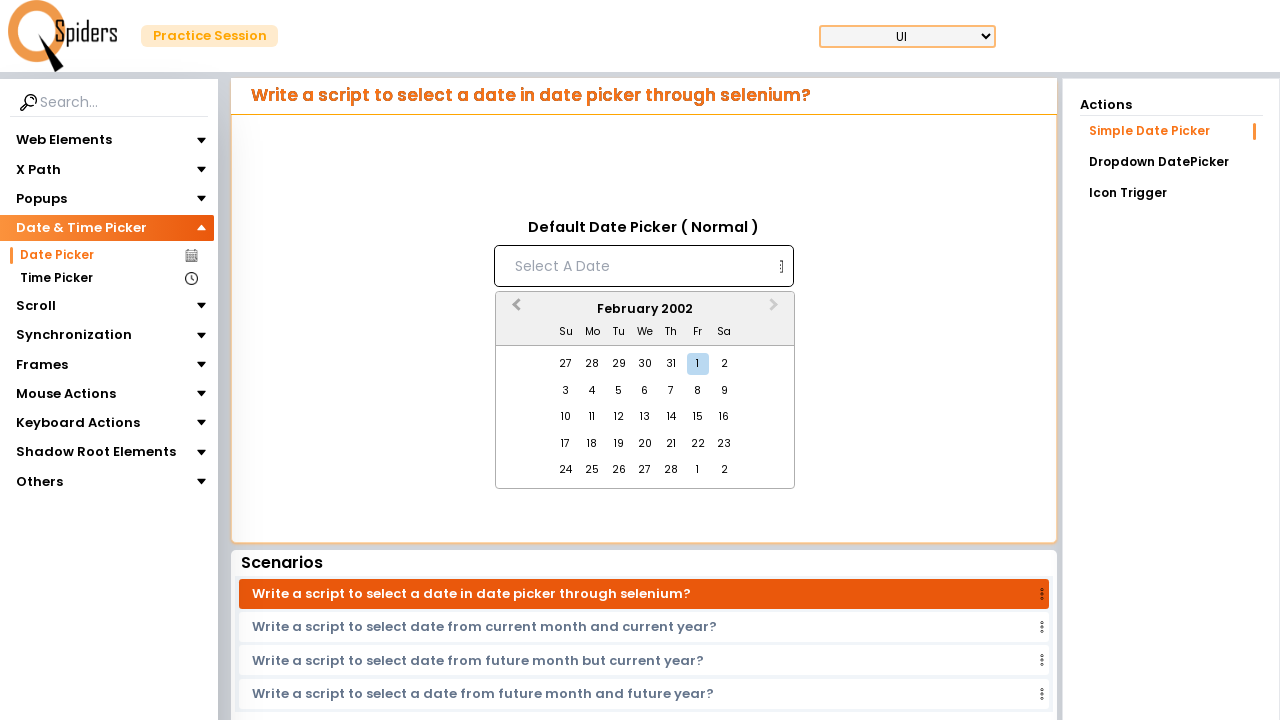

Clicked Previous Month button (currently at February 2002) at (514, 310) on [aria-label='Previous Month']
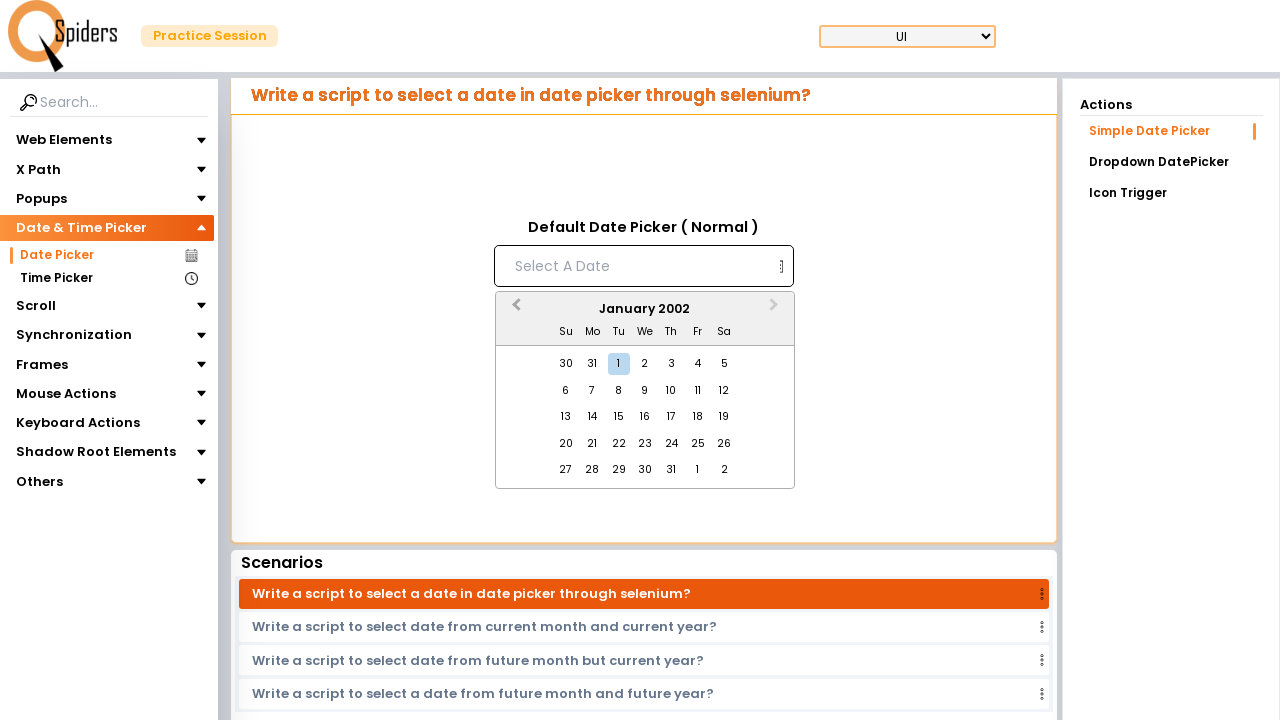

Waited 200ms for month transition
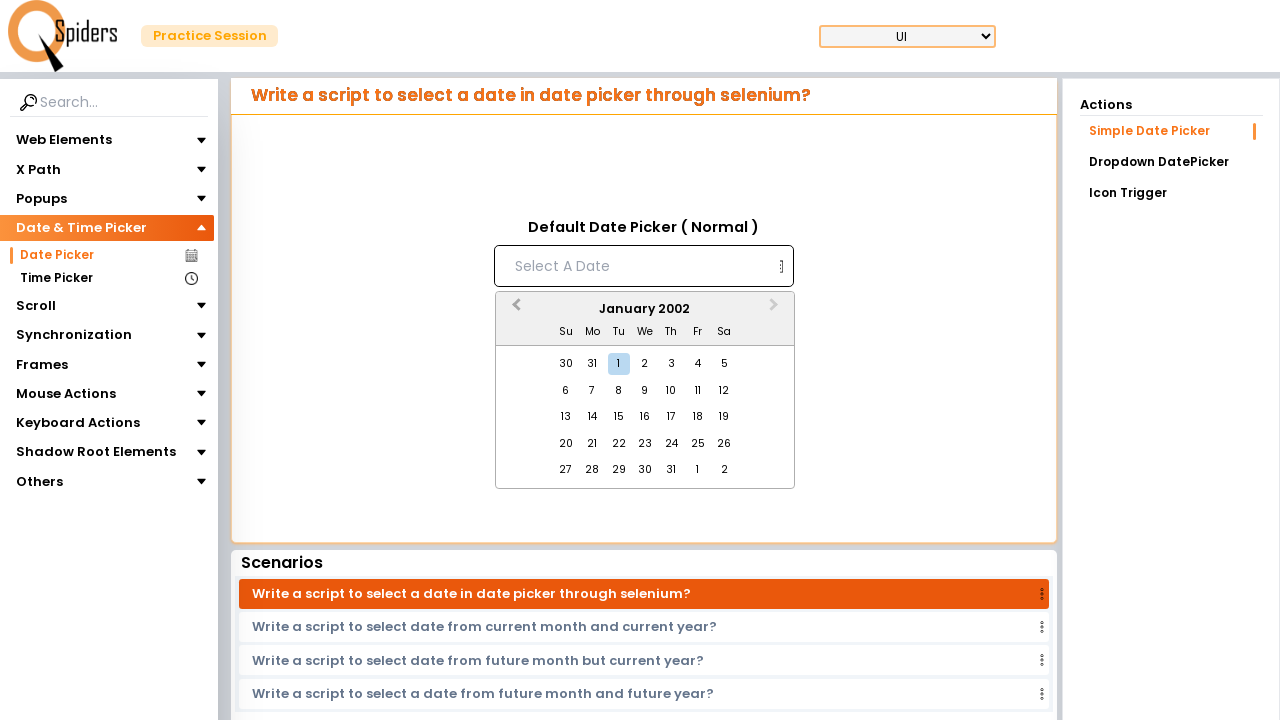

Clicked Previous Month button (currently at January 2002) at (514, 310) on [aria-label='Previous Month']
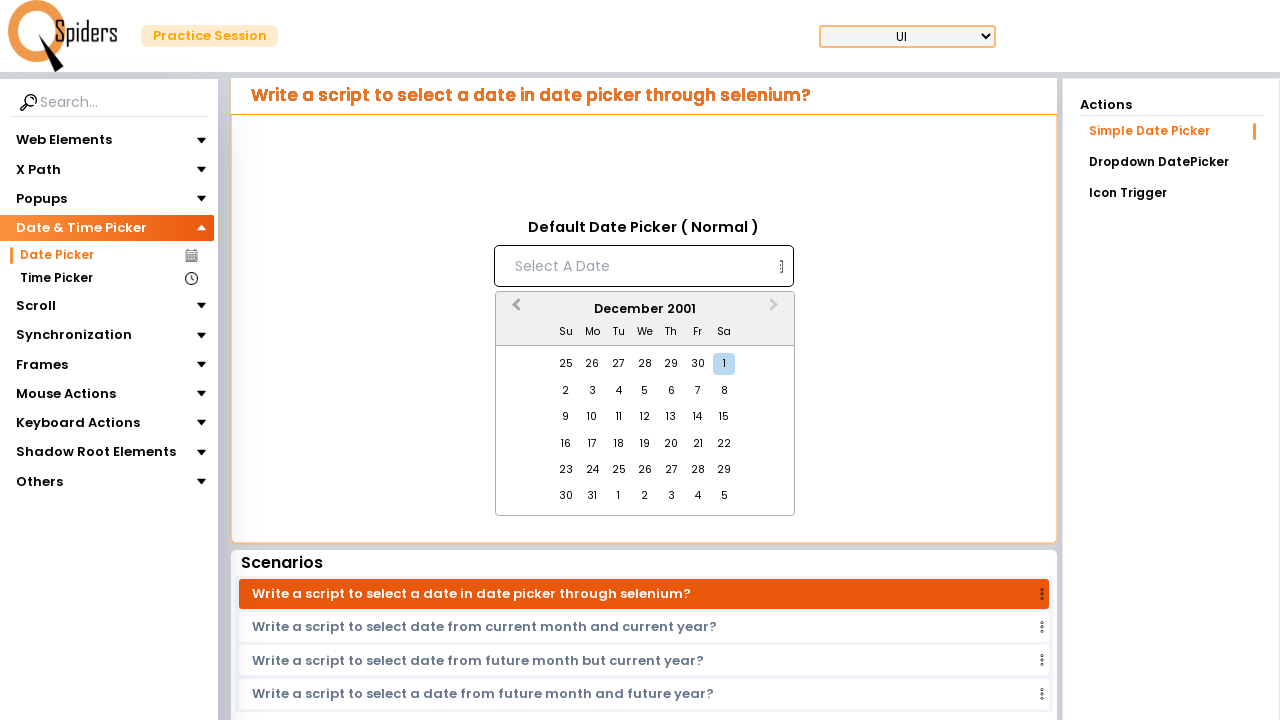

Waited 200ms for month transition
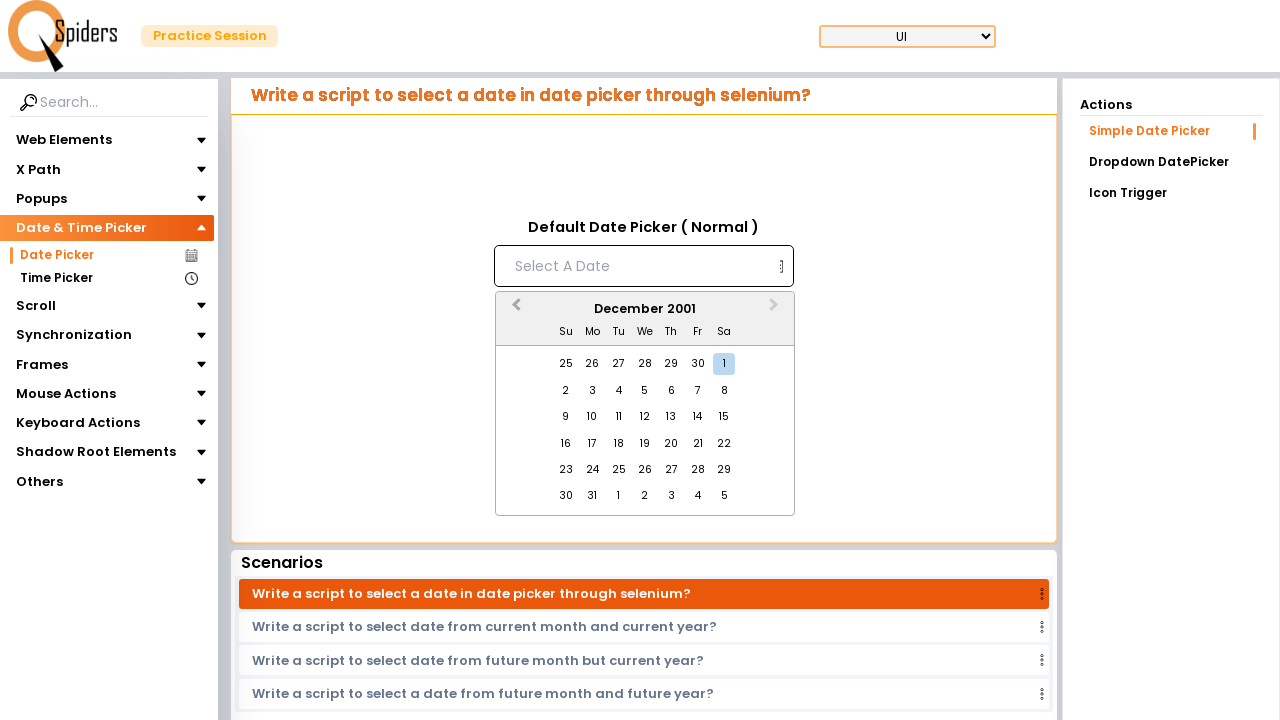

Clicked Previous Month button (currently at December 2001) at (514, 310) on [aria-label='Previous Month']
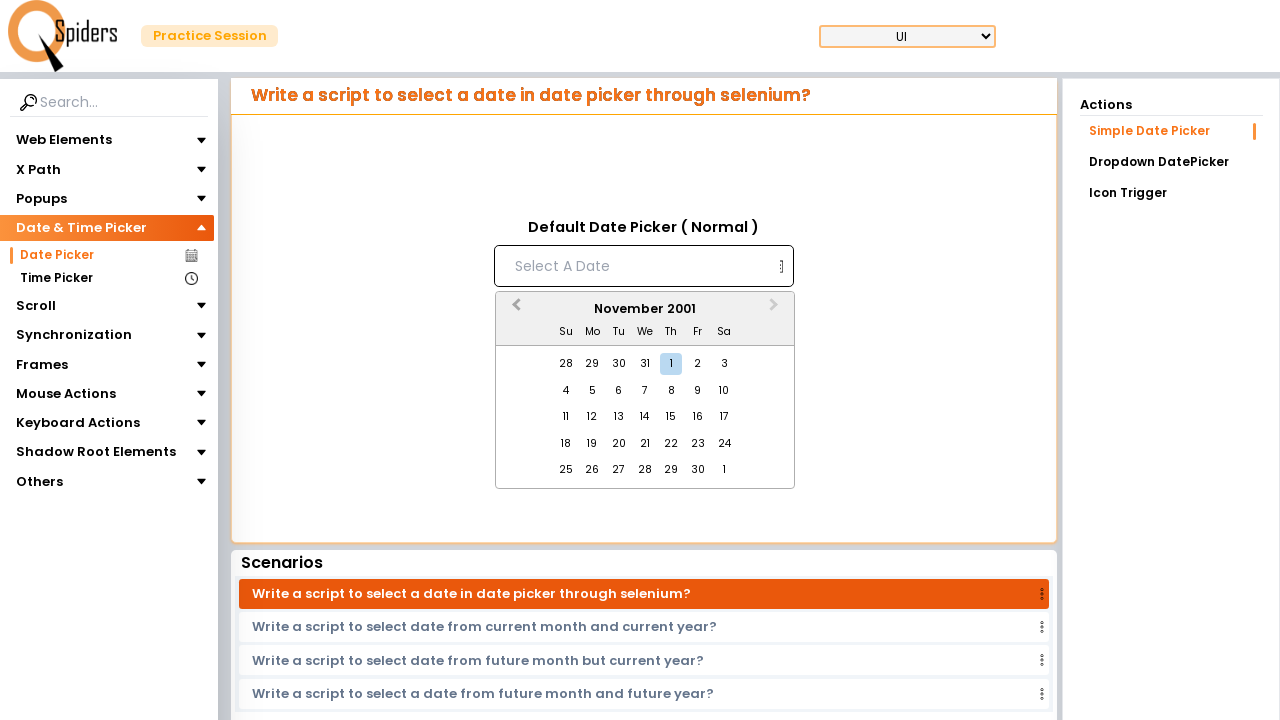

Waited 200ms for month transition
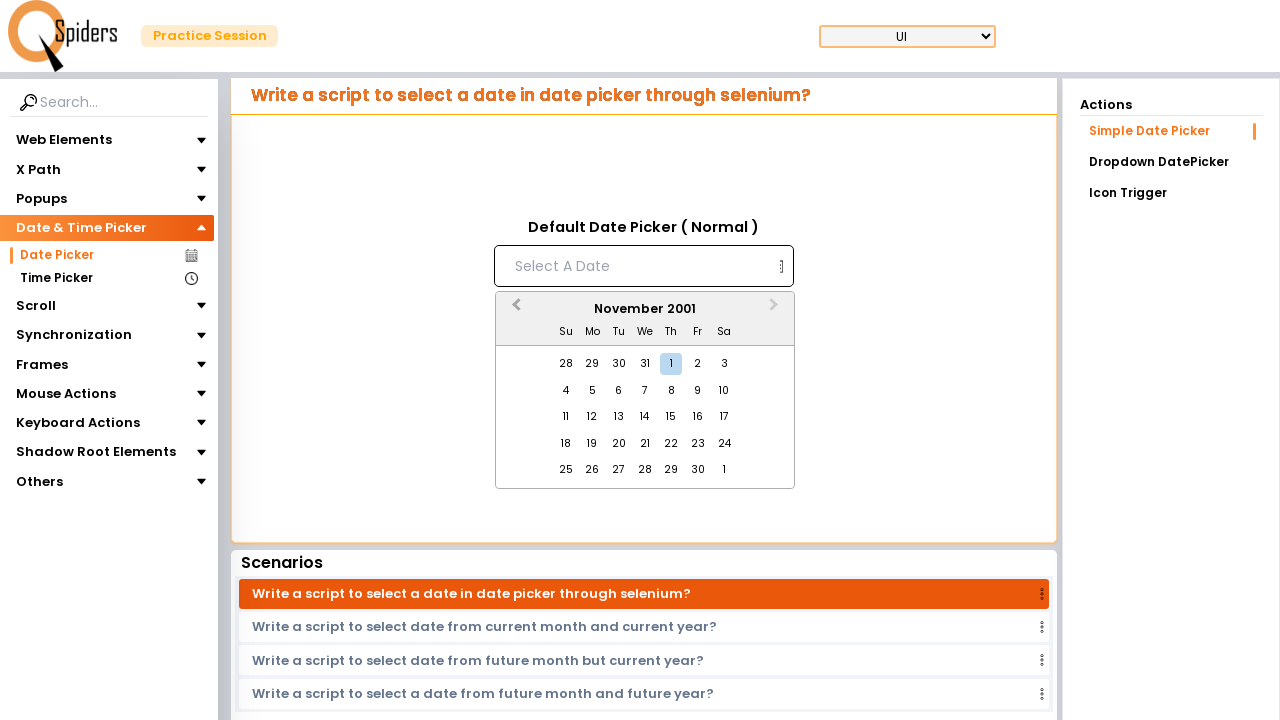

Clicked Previous Month button (currently at November 2001) at (514, 310) on [aria-label='Previous Month']
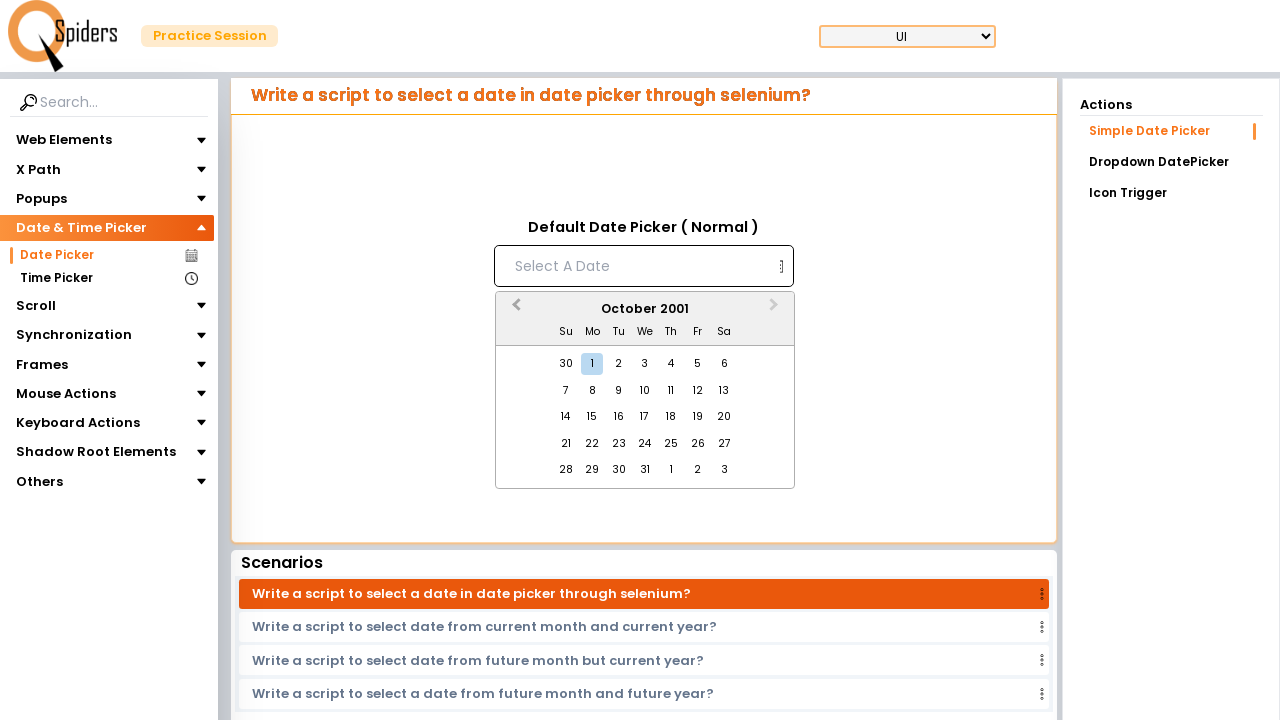

Waited 200ms for month transition
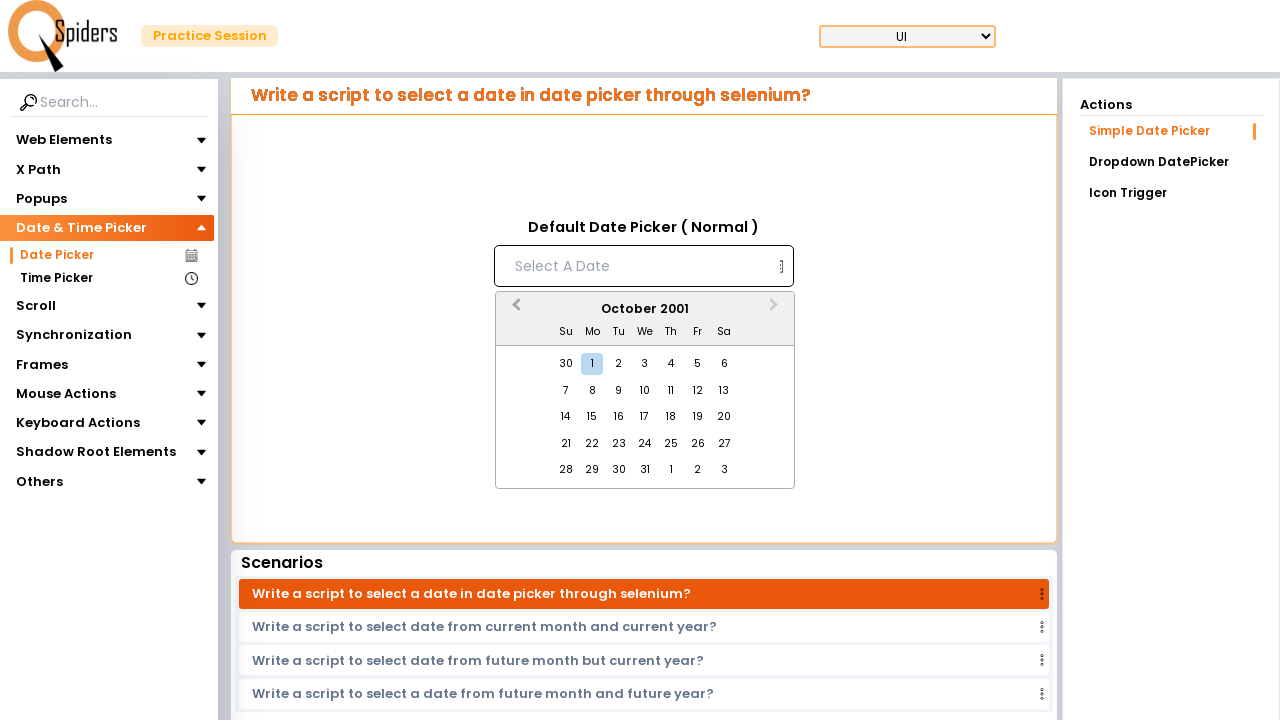

Clicked Previous Month button (currently at October 2001) at (514, 310) on [aria-label='Previous Month']
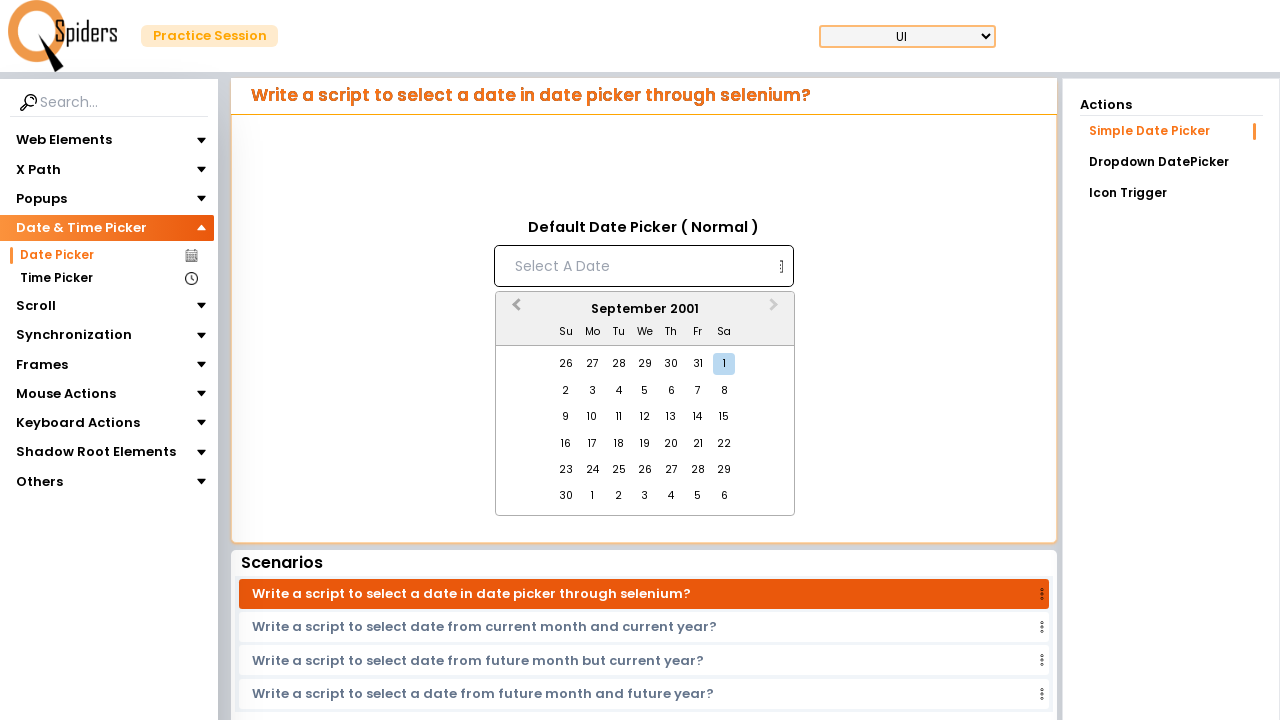

Waited 200ms for month transition
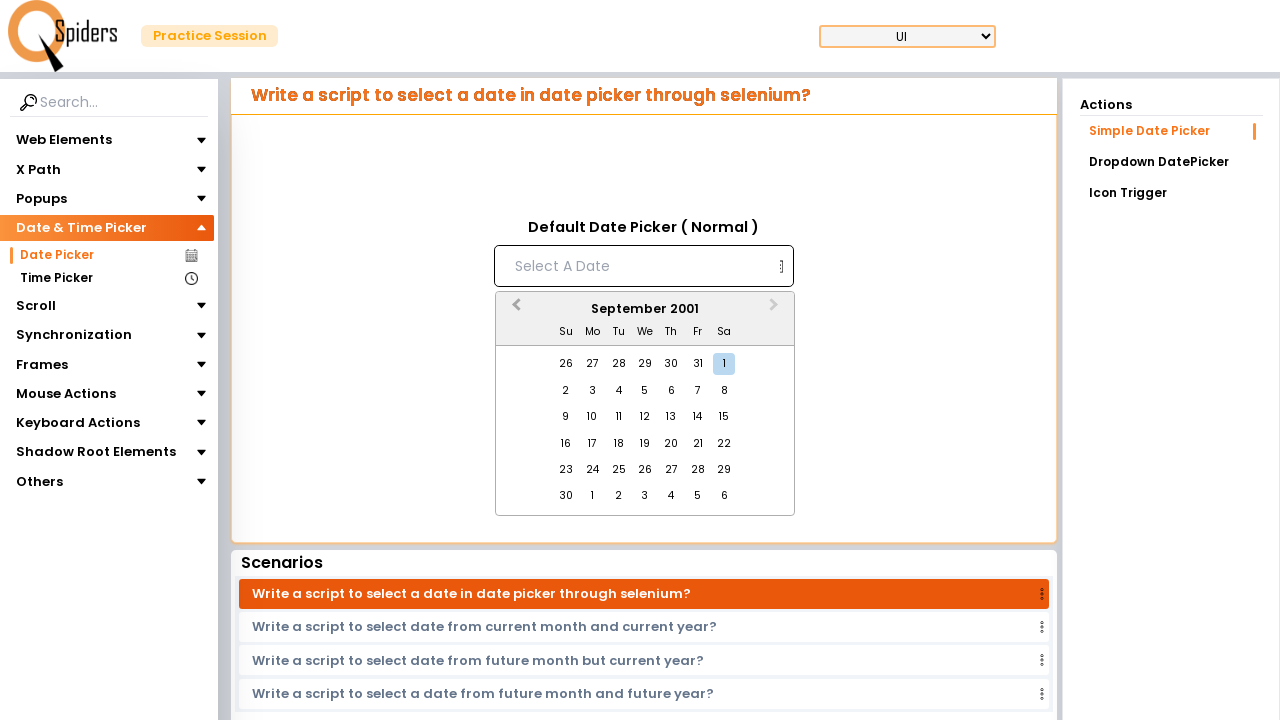

Clicked Previous Month button (currently at September 2001) at (514, 310) on [aria-label='Previous Month']
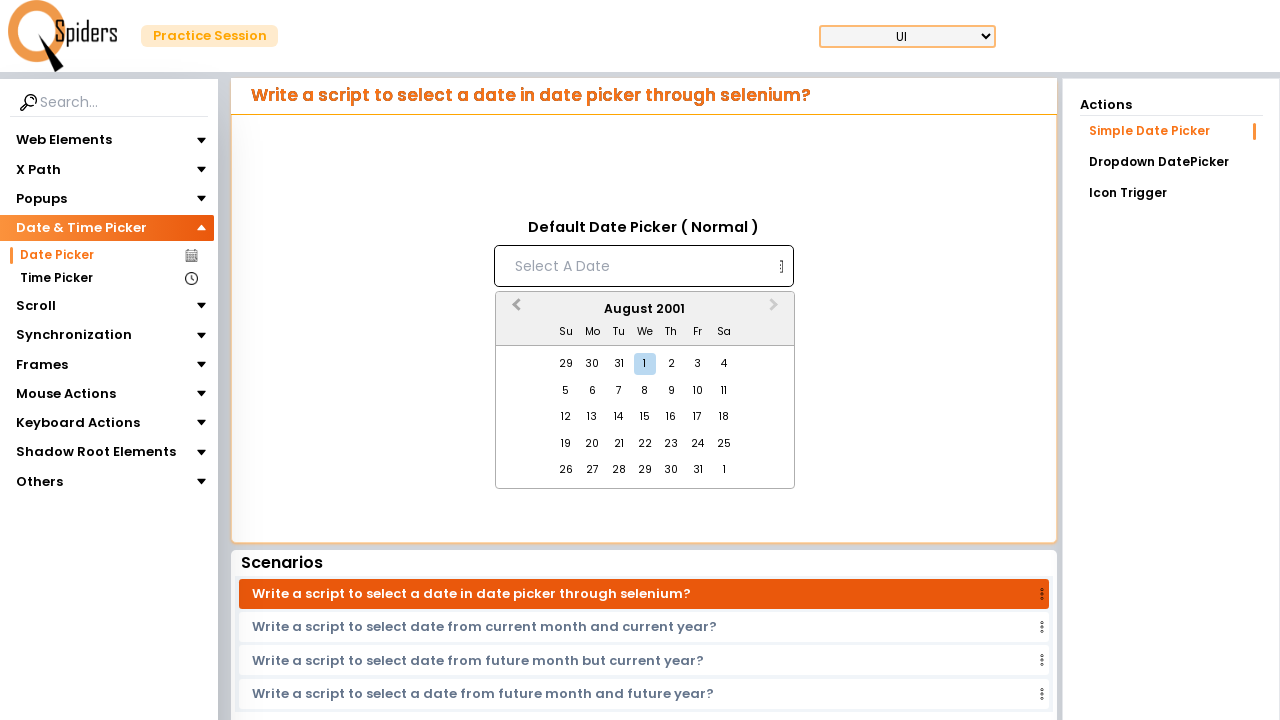

Waited 200ms for month transition
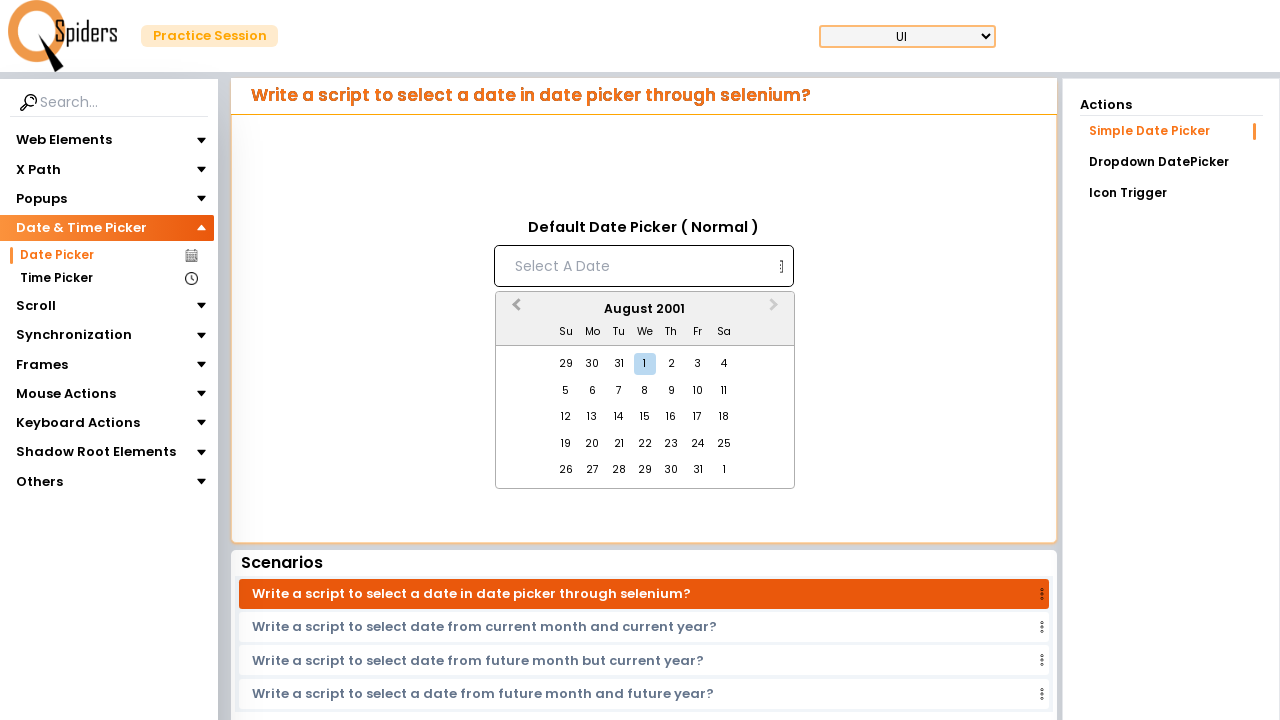

Clicked Previous Month button (currently at August 2001) at (514, 310) on [aria-label='Previous Month']
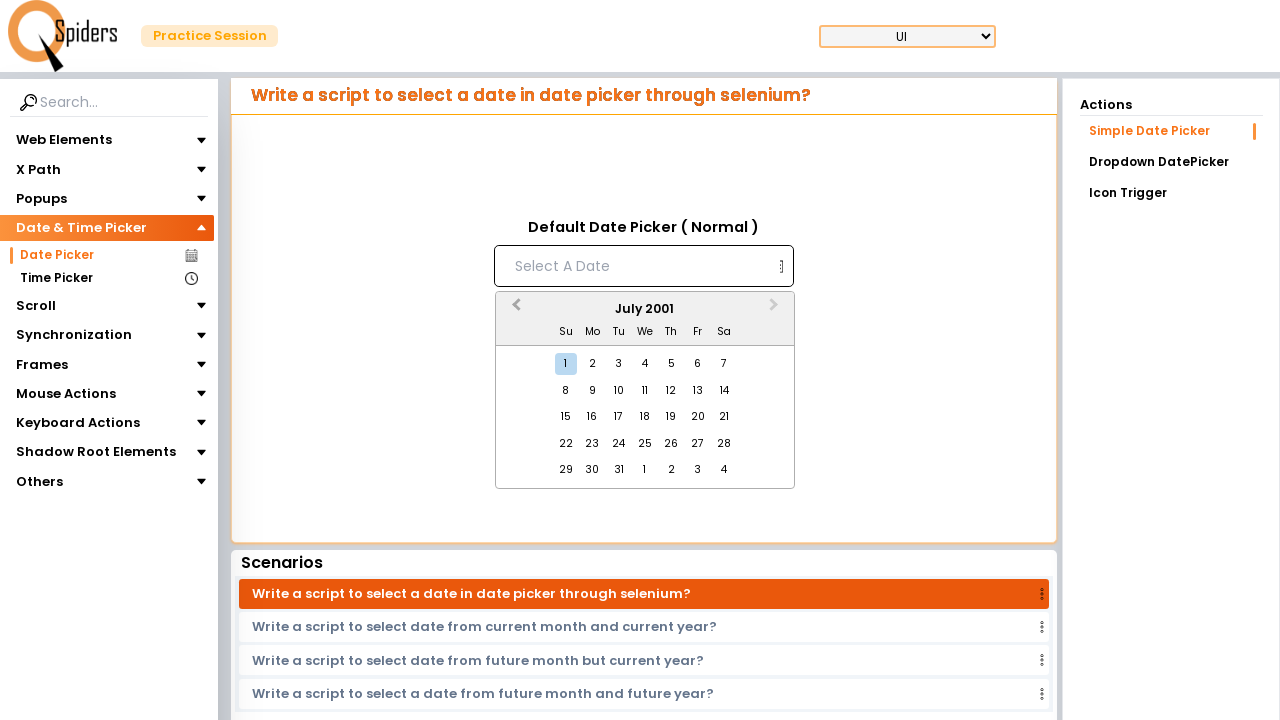

Waited 200ms for month transition
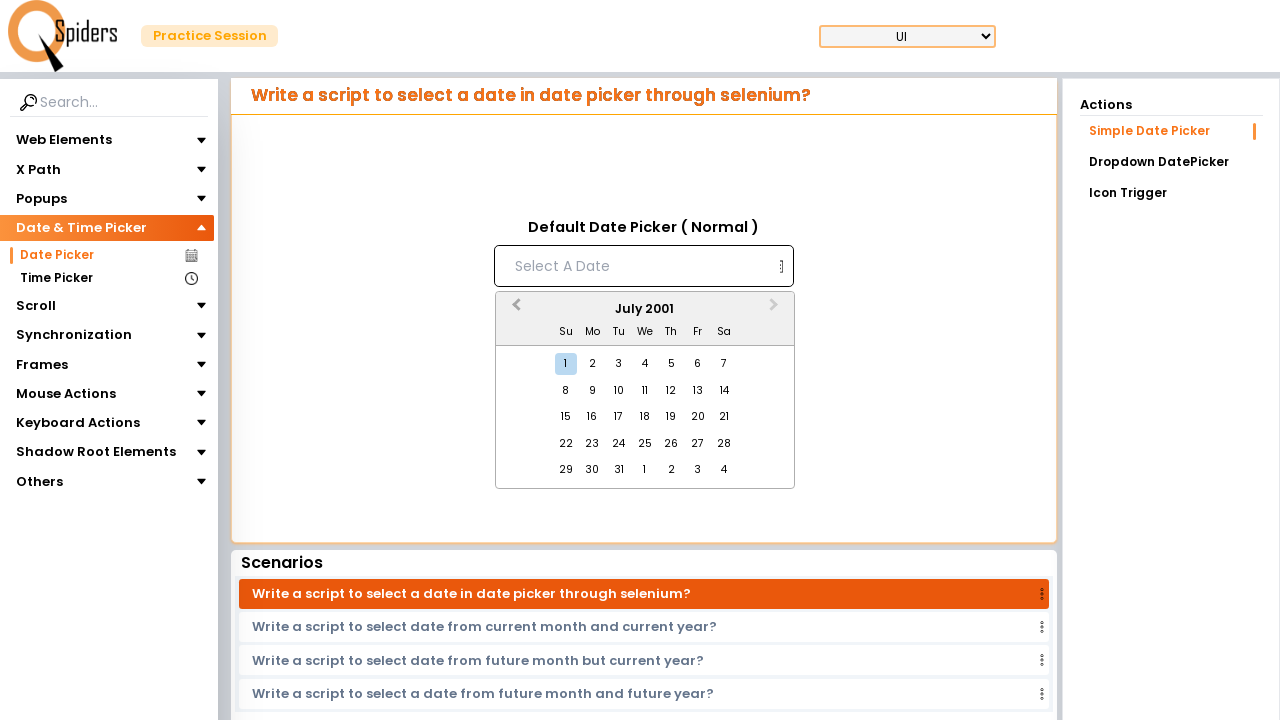

Clicked Previous Month button (currently at July 2001) at (514, 310) on [aria-label='Previous Month']
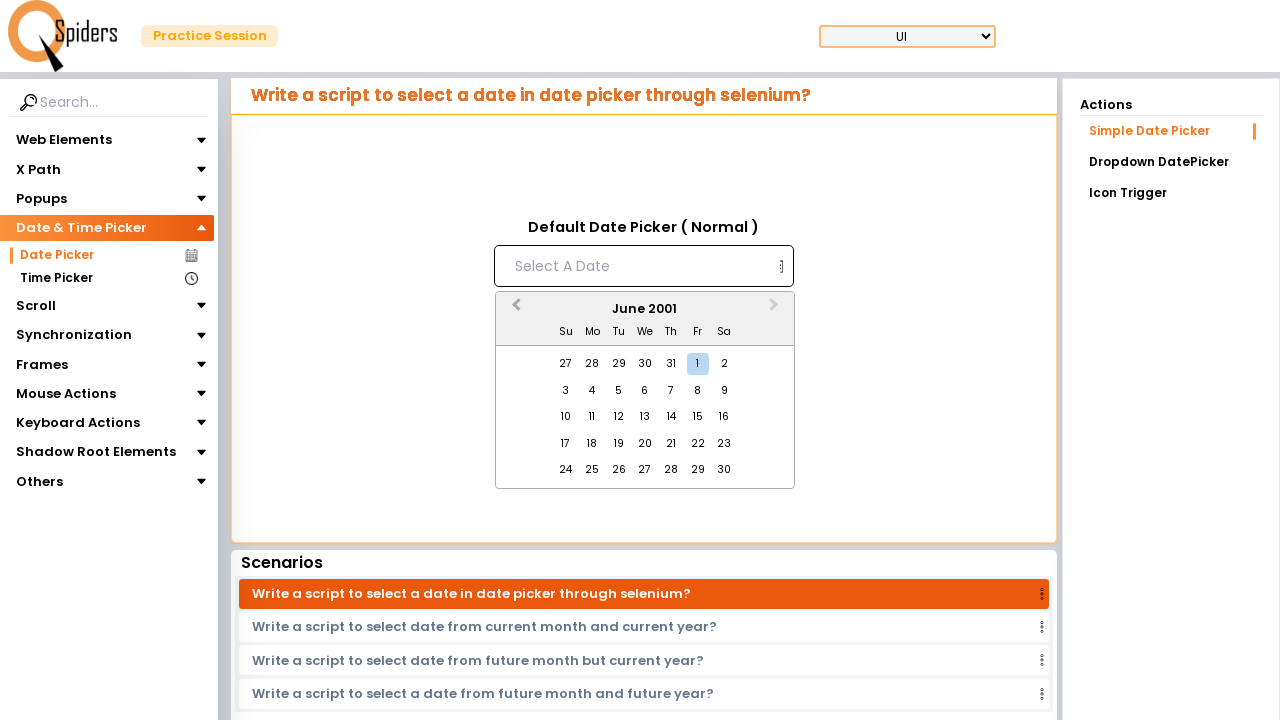

Waited 200ms for month transition
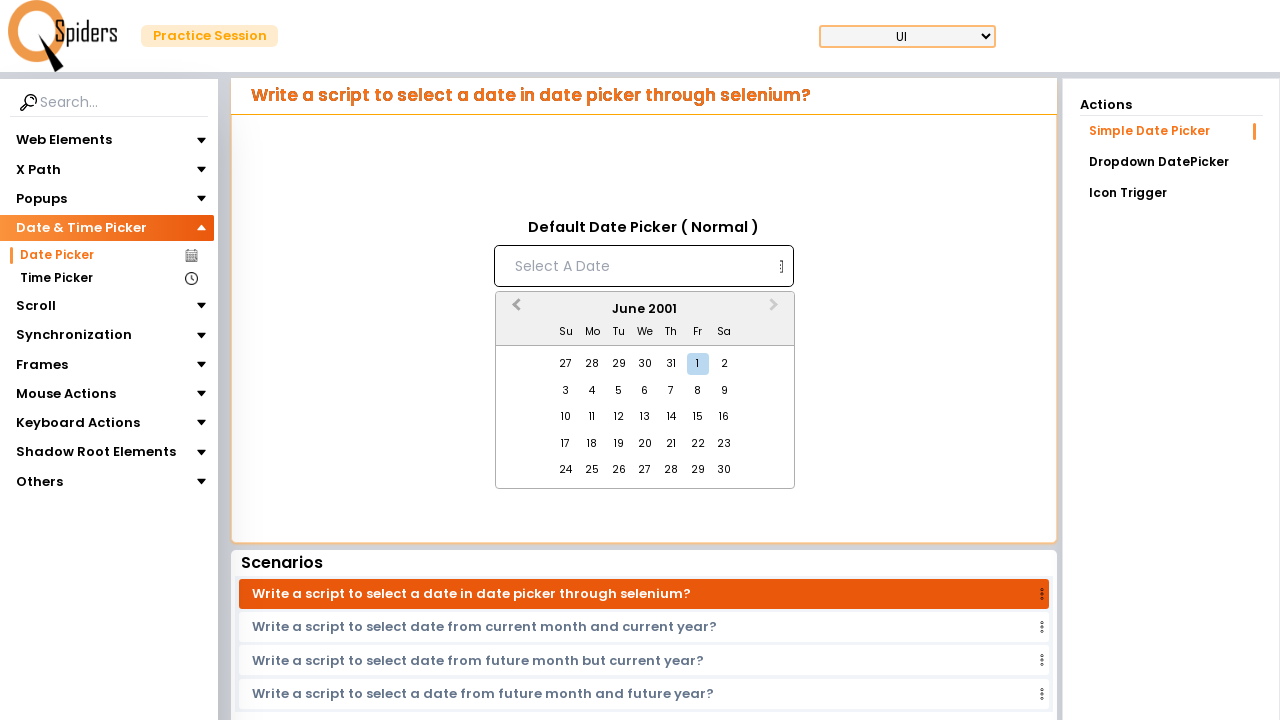

Clicked Previous Month button (currently at June 2001) at (514, 310) on [aria-label='Previous Month']
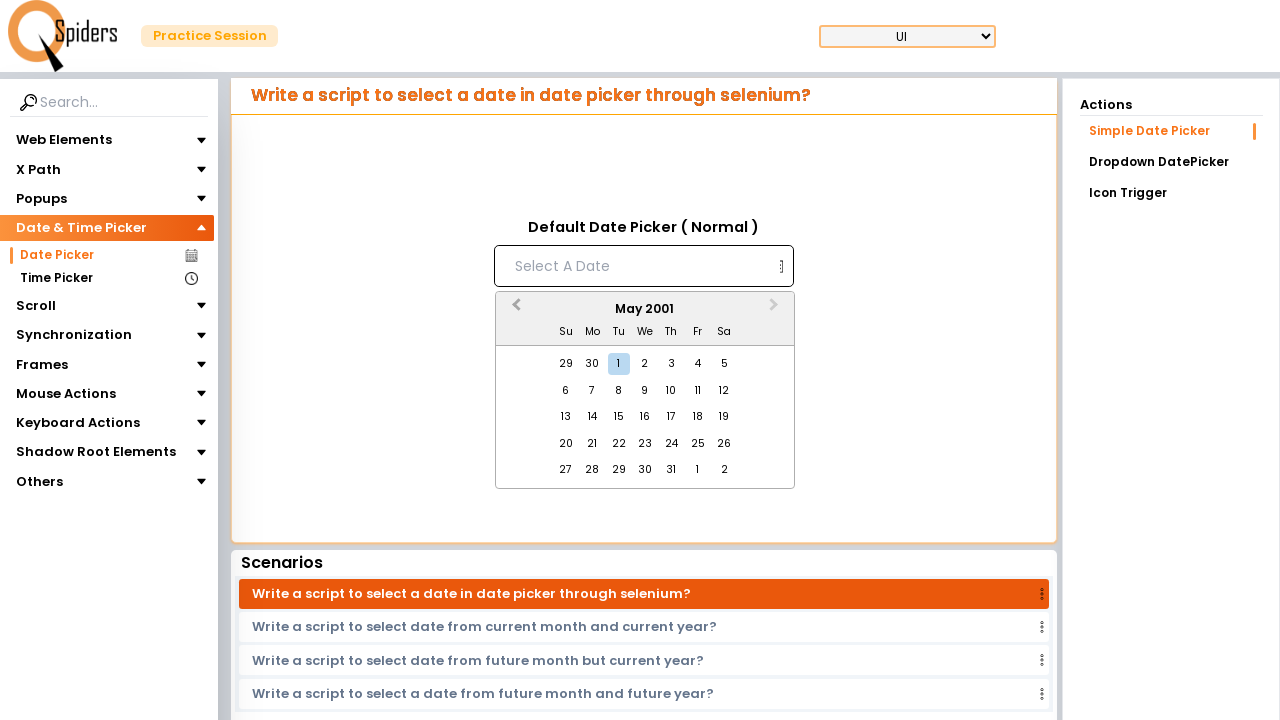

Waited 200ms for month transition
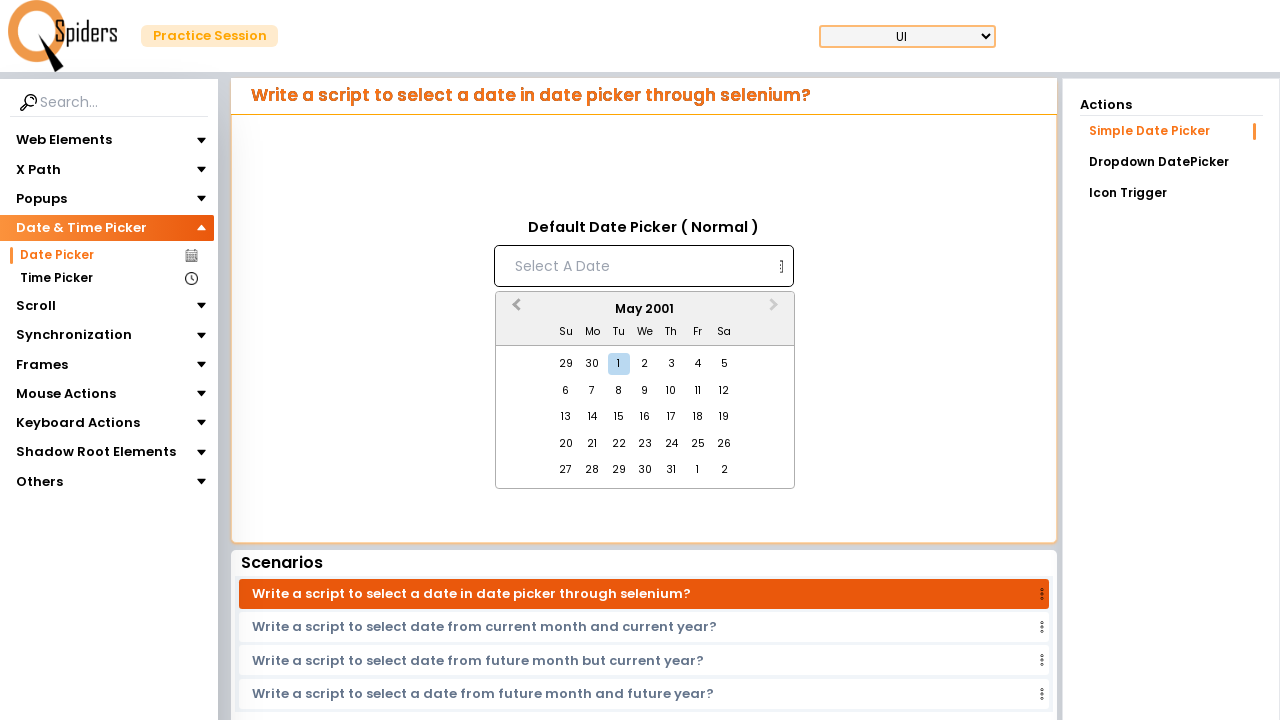

Clicked Previous Month button (currently at May 2001) at (514, 310) on [aria-label='Previous Month']
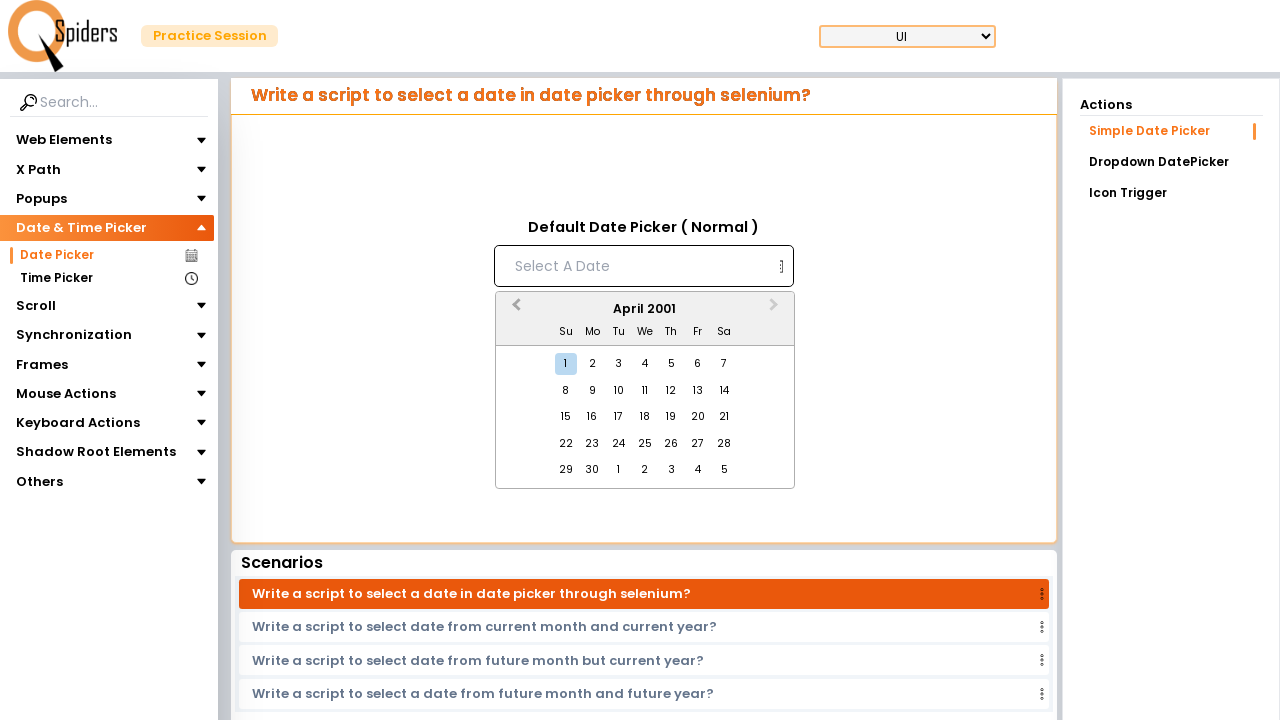

Waited 200ms for month transition
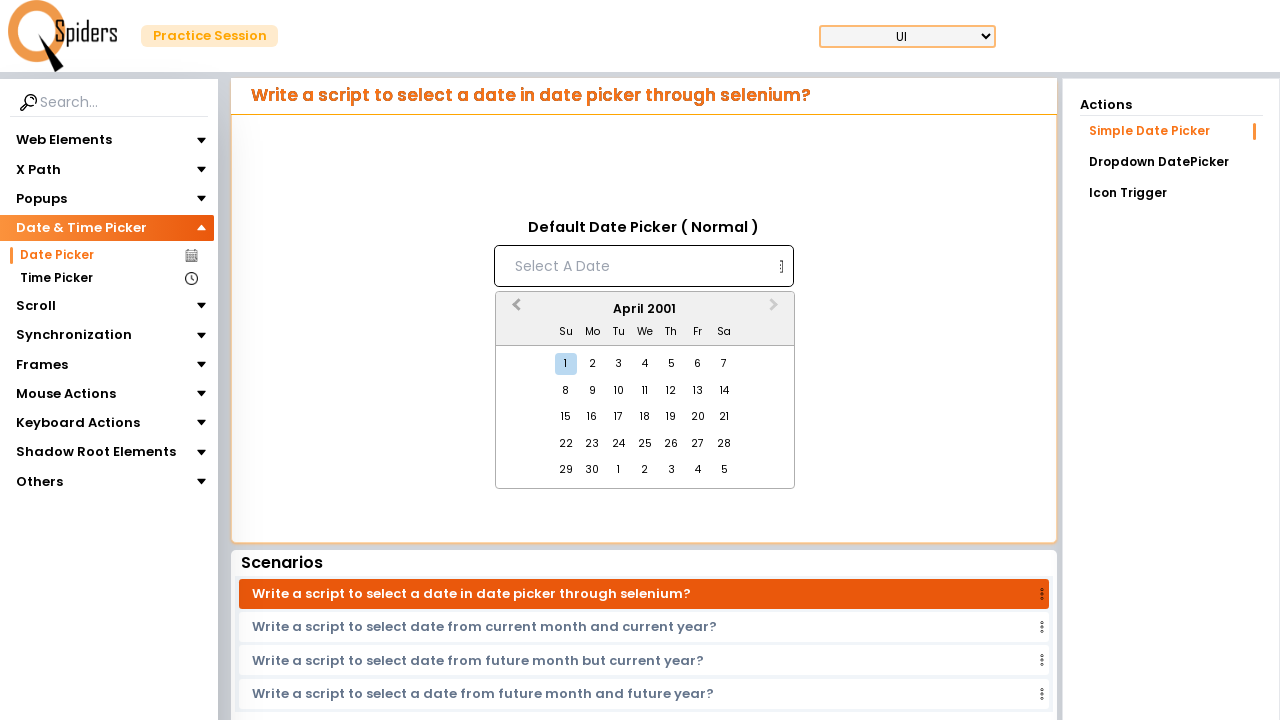

Clicked Previous Month button (currently at April 2001) at (514, 310) on [aria-label='Previous Month']
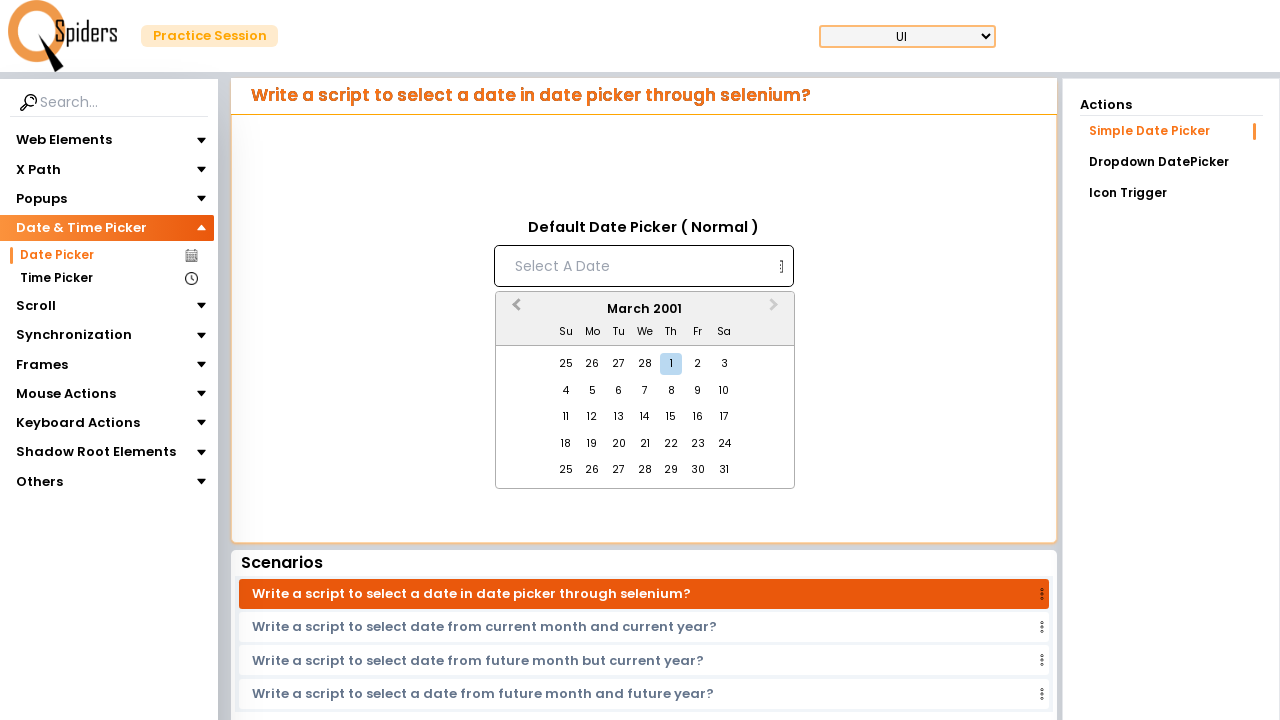

Waited 200ms for month transition
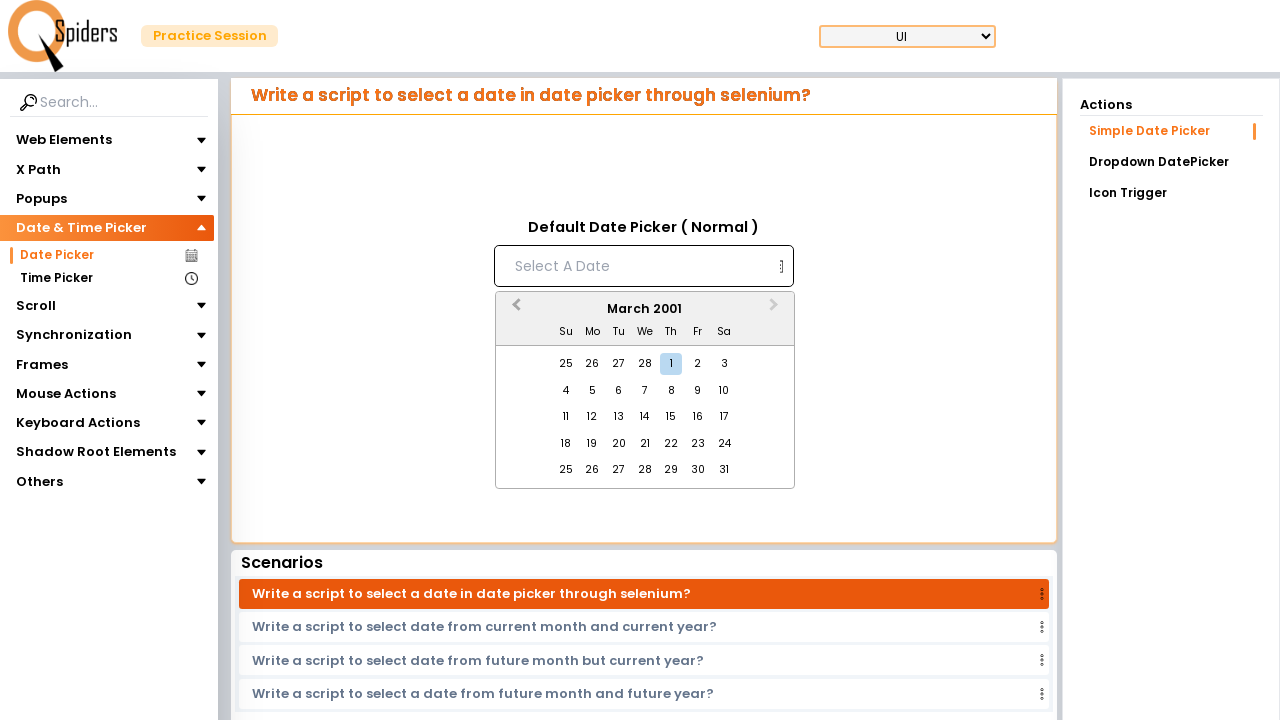

Clicked Previous Month button (currently at March 2001) at (514, 310) on [aria-label='Previous Month']
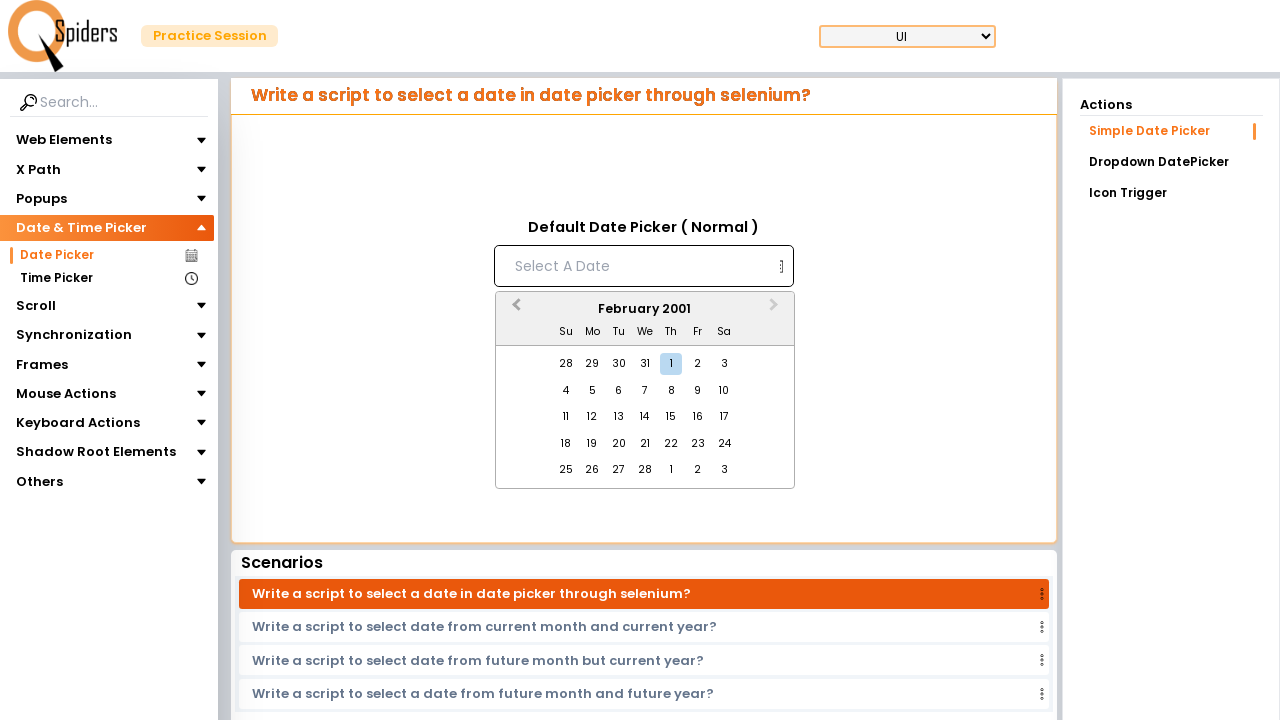

Waited 200ms for month transition
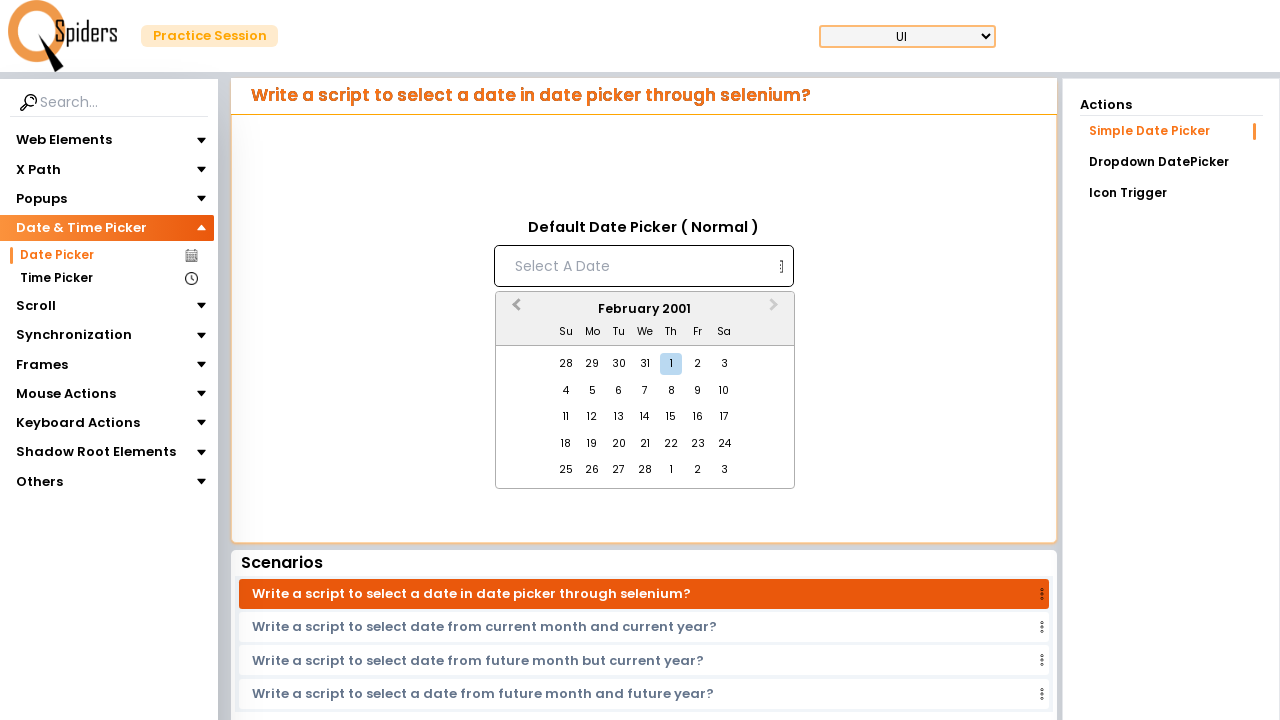

Clicked Previous Month button (currently at February 2001) at (514, 310) on [aria-label='Previous Month']
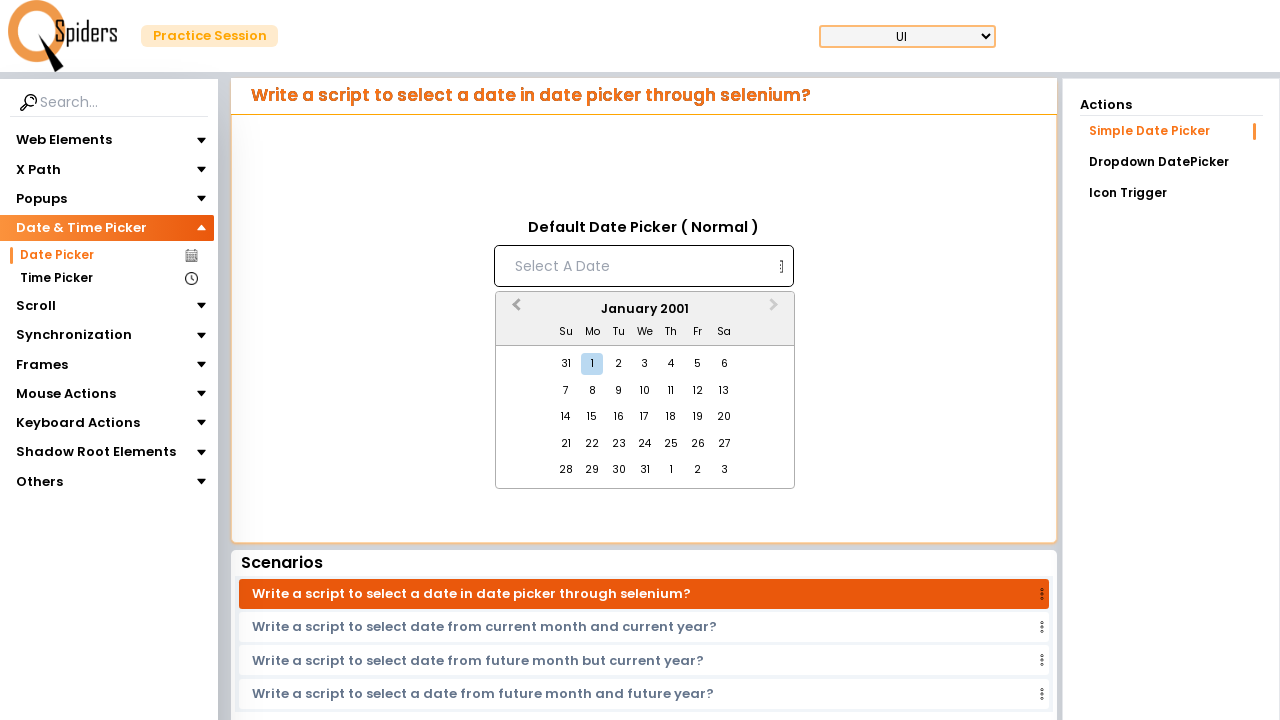

Waited 200ms for month transition
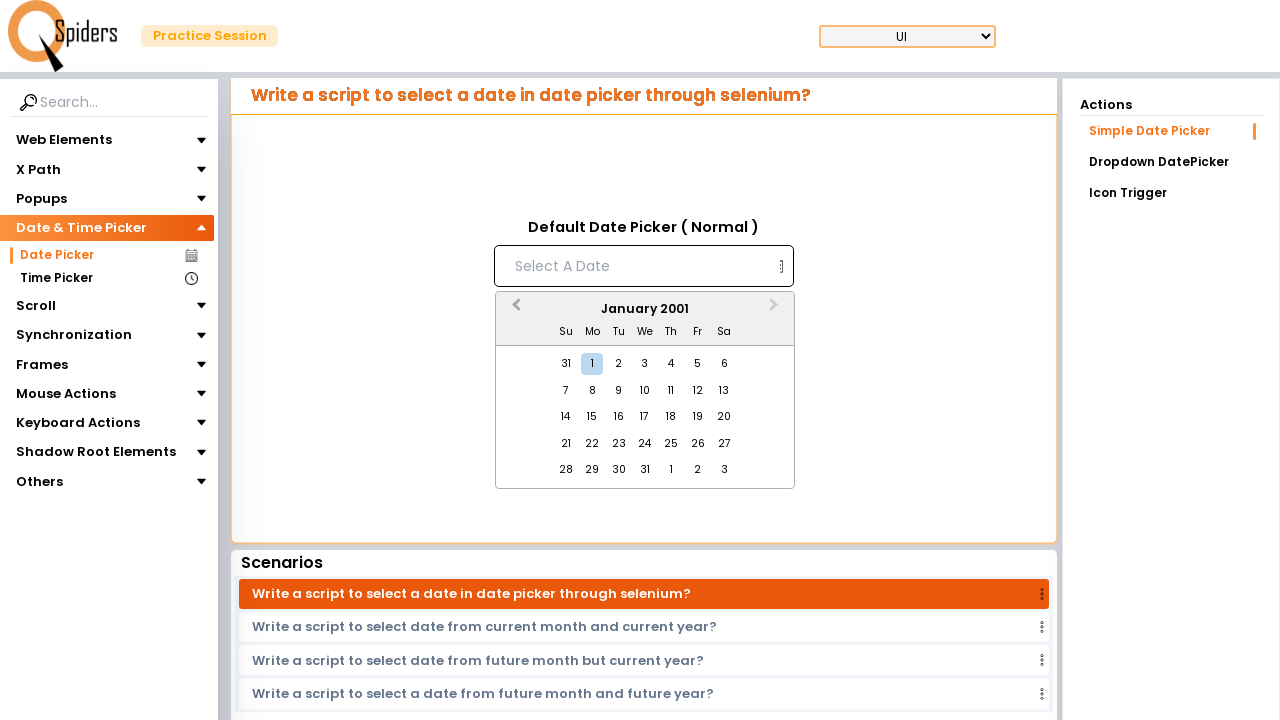

Clicked Previous Month button (currently at January 2001) at (514, 310) on [aria-label='Previous Month']
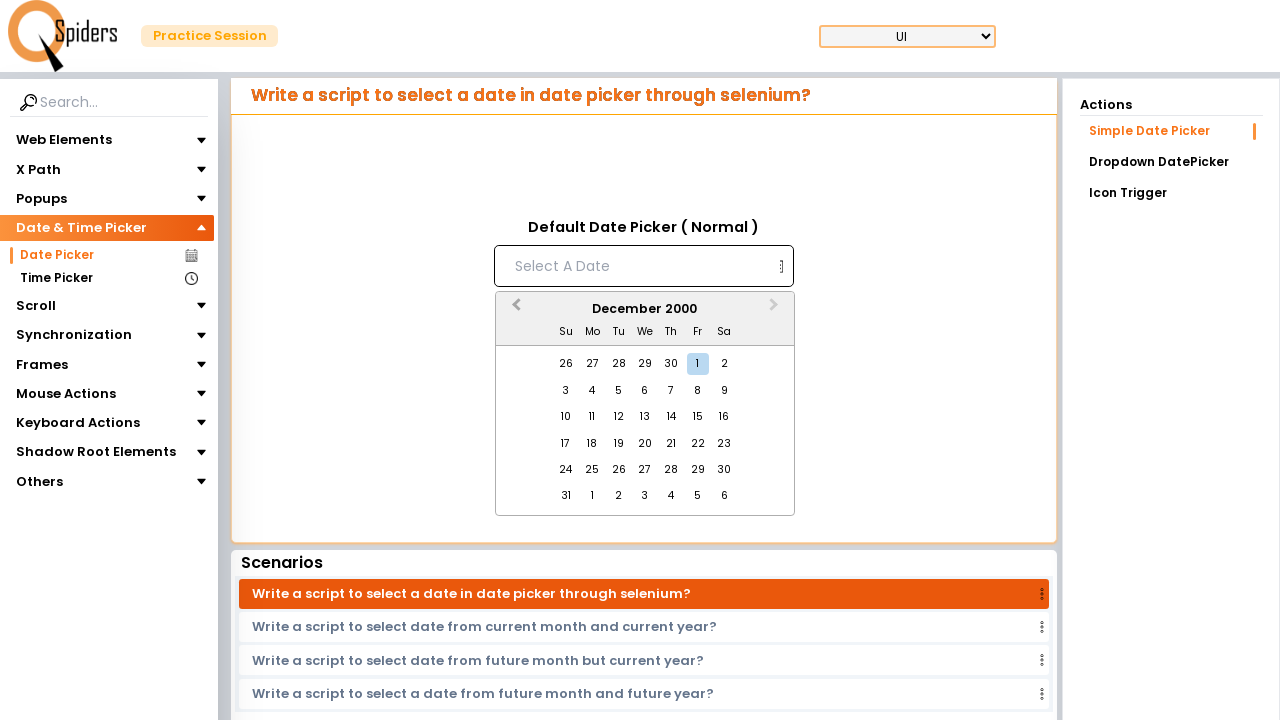

Waited 200ms for month transition
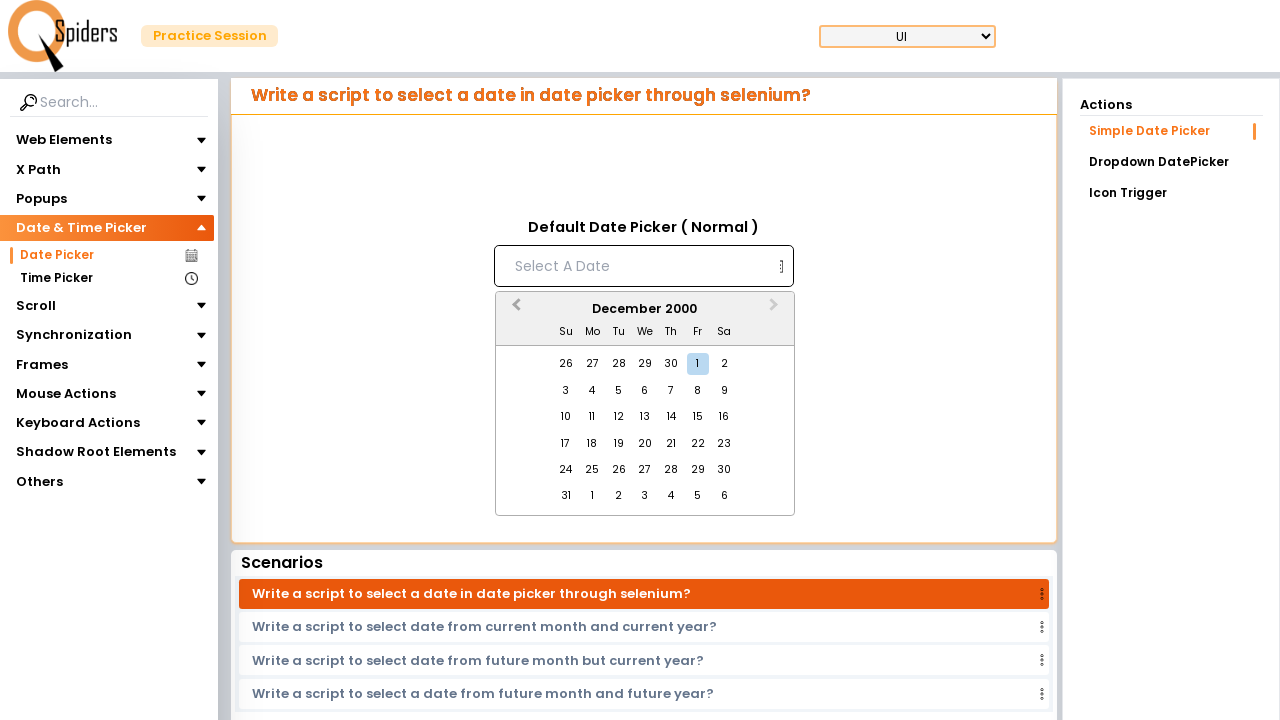

Clicked Previous Month button (currently at December 2000) at (514, 310) on [aria-label='Previous Month']
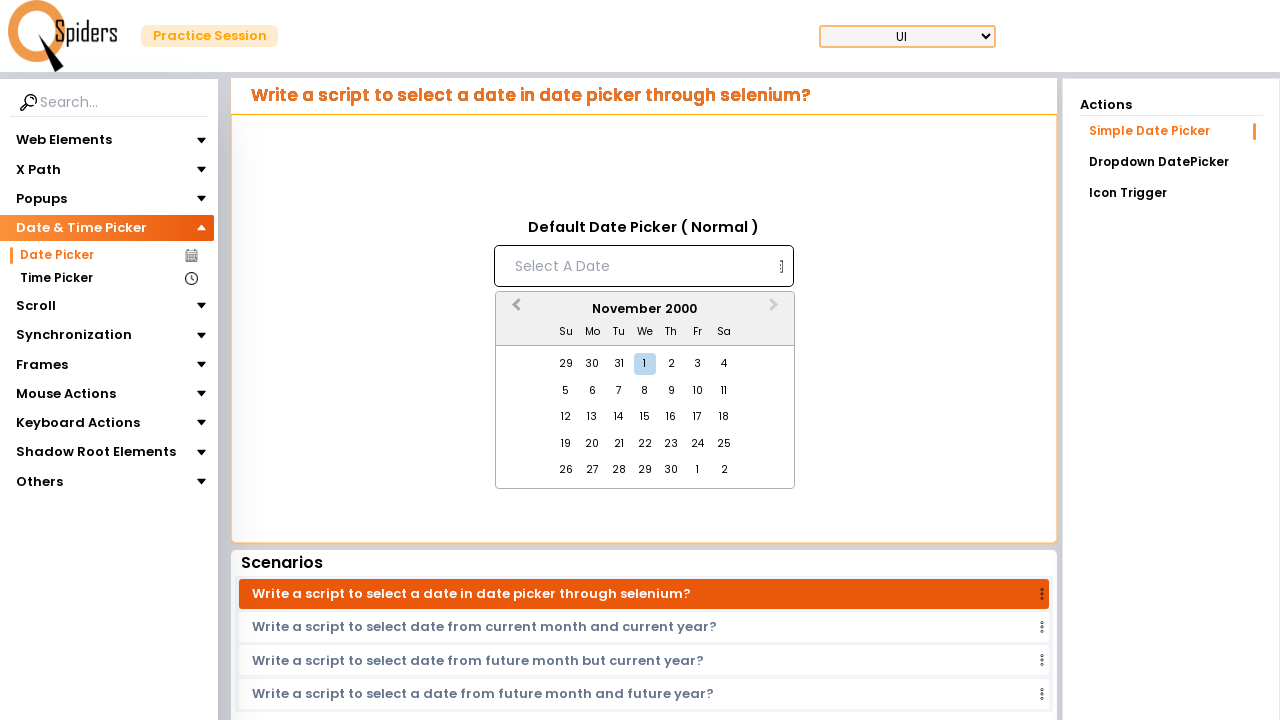

Waited 200ms for month transition
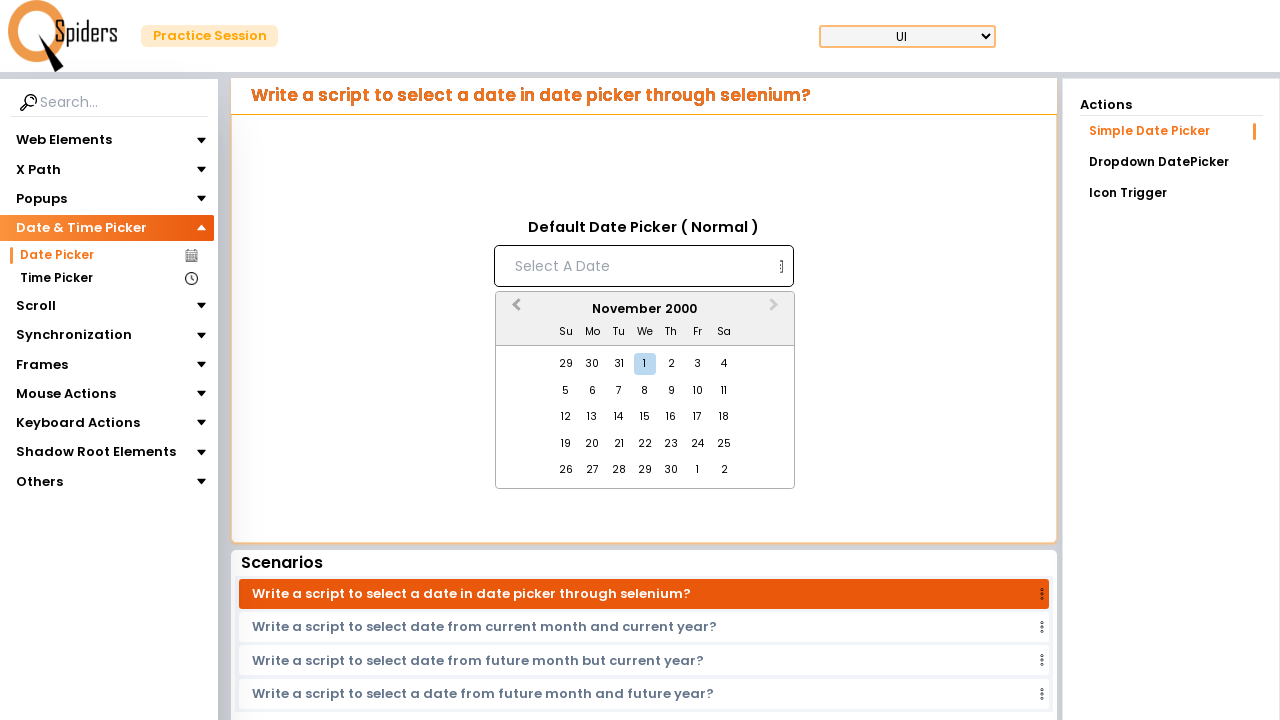

Clicked Previous Month button (currently at November 2000) at (514, 310) on [aria-label='Previous Month']
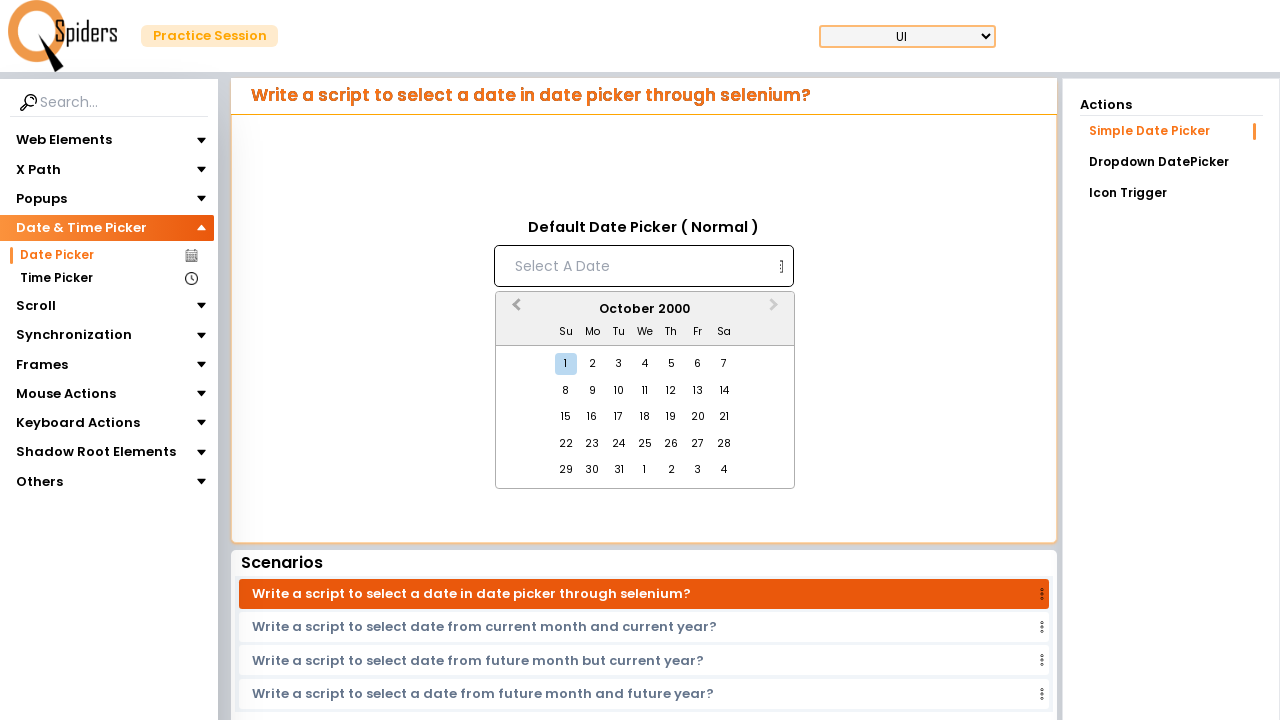

Waited 200ms for month transition
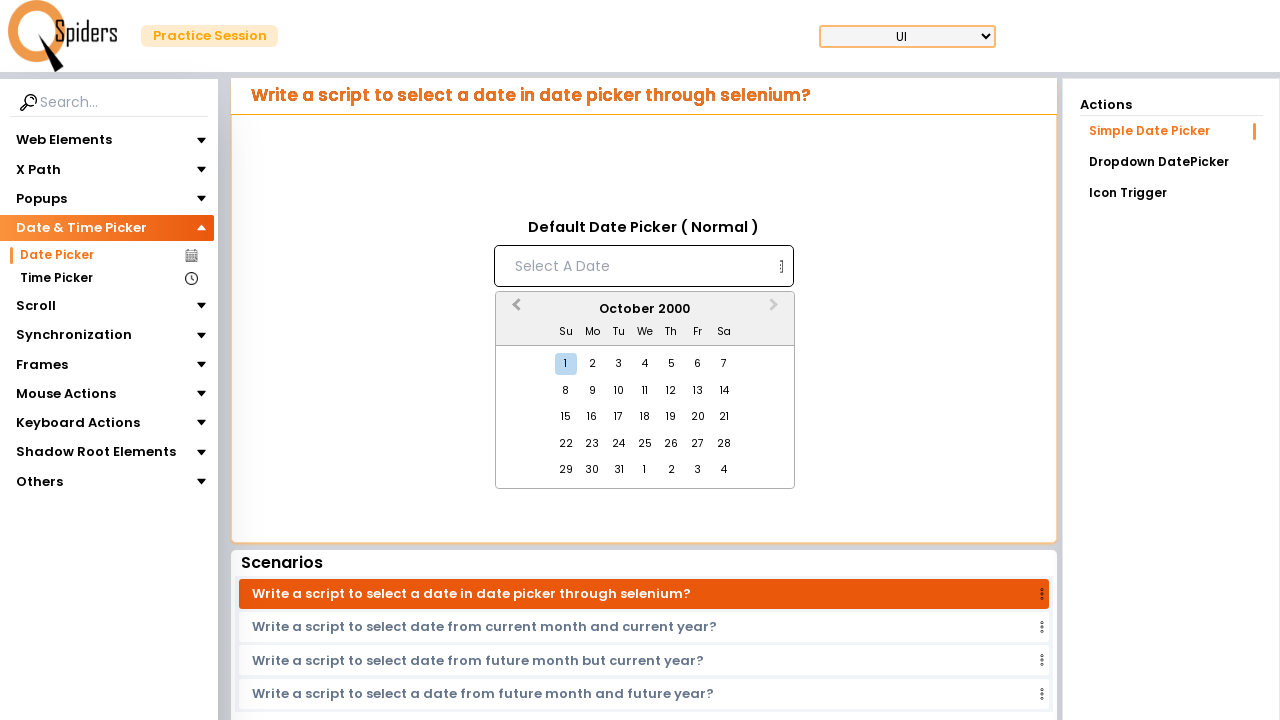

Clicked Previous Month button (currently at October 2000) at (514, 310) on [aria-label='Previous Month']
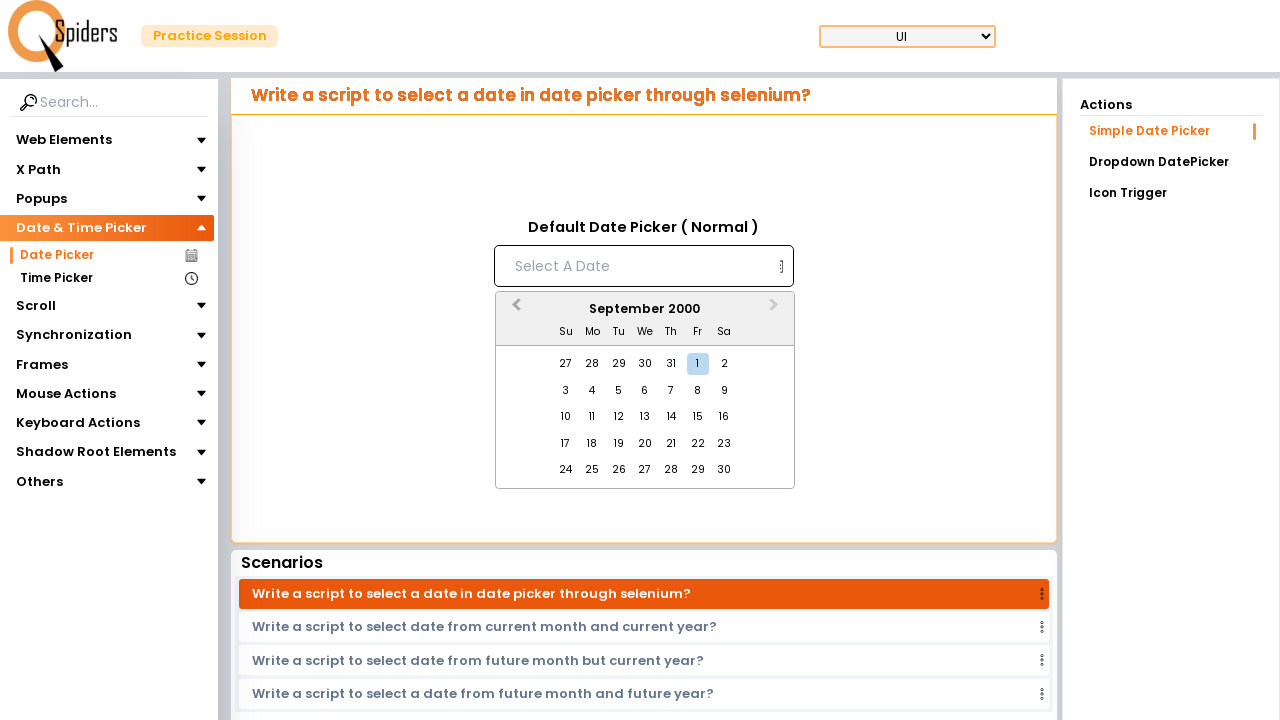

Waited 200ms for month transition
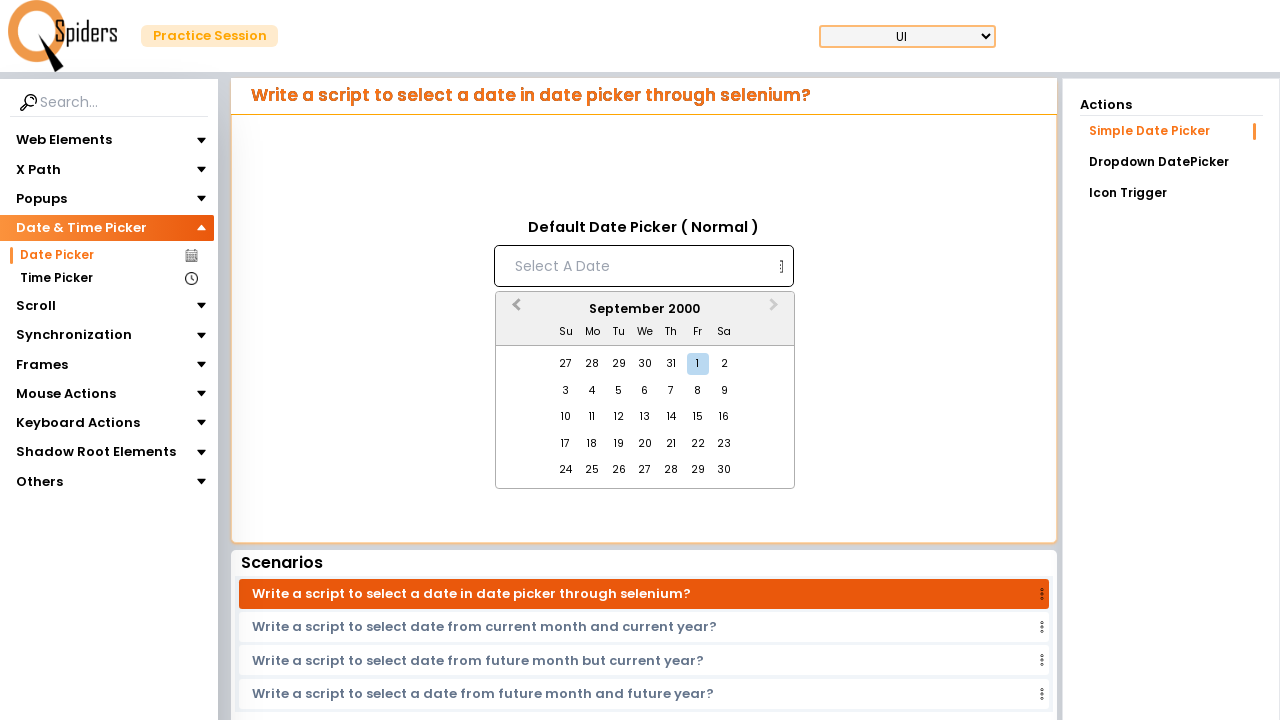

Clicked Previous Month button (currently at September 2000) at (514, 310) on [aria-label='Previous Month']
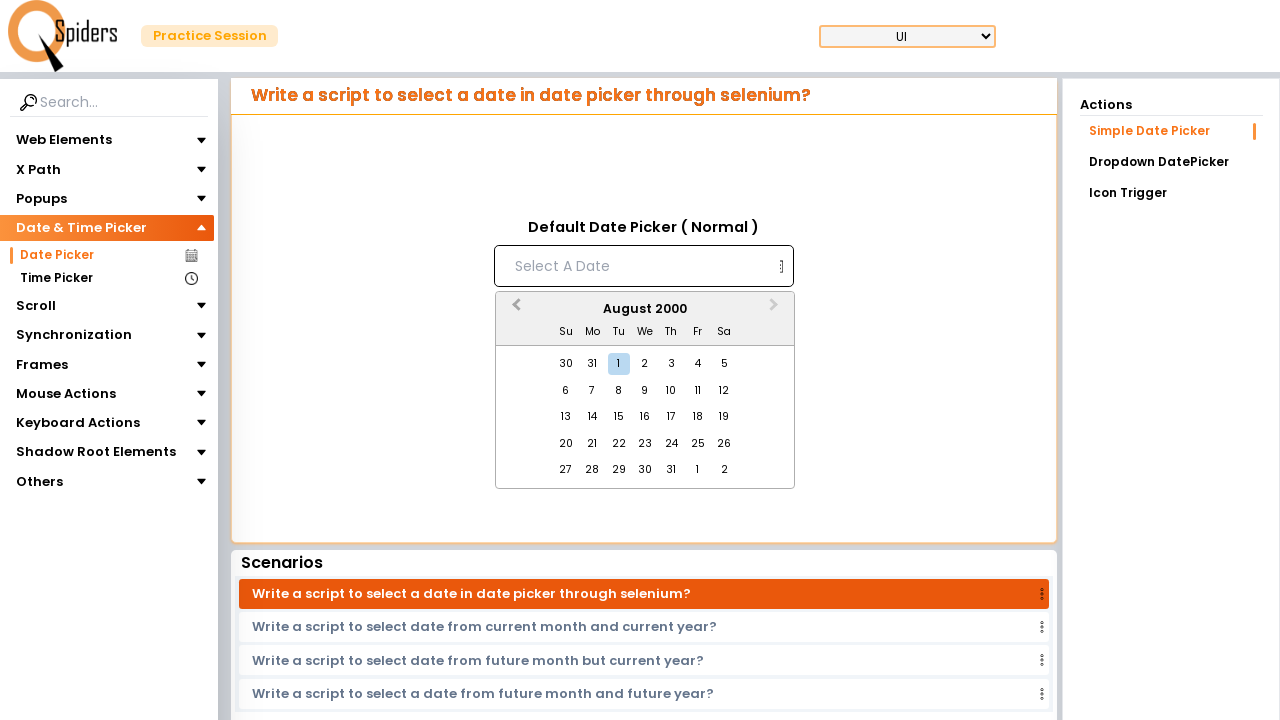

Waited 200ms for month transition
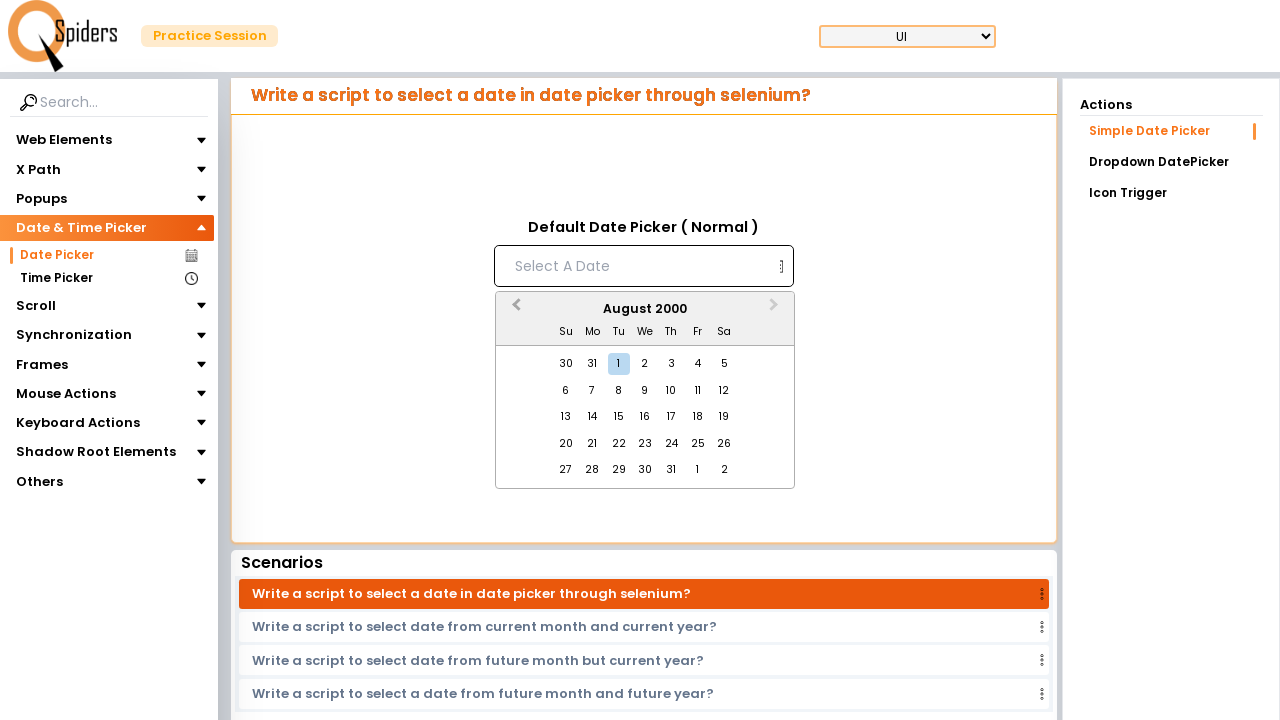

Clicked Previous Month button (currently at August 2000) at (514, 310) on [aria-label='Previous Month']
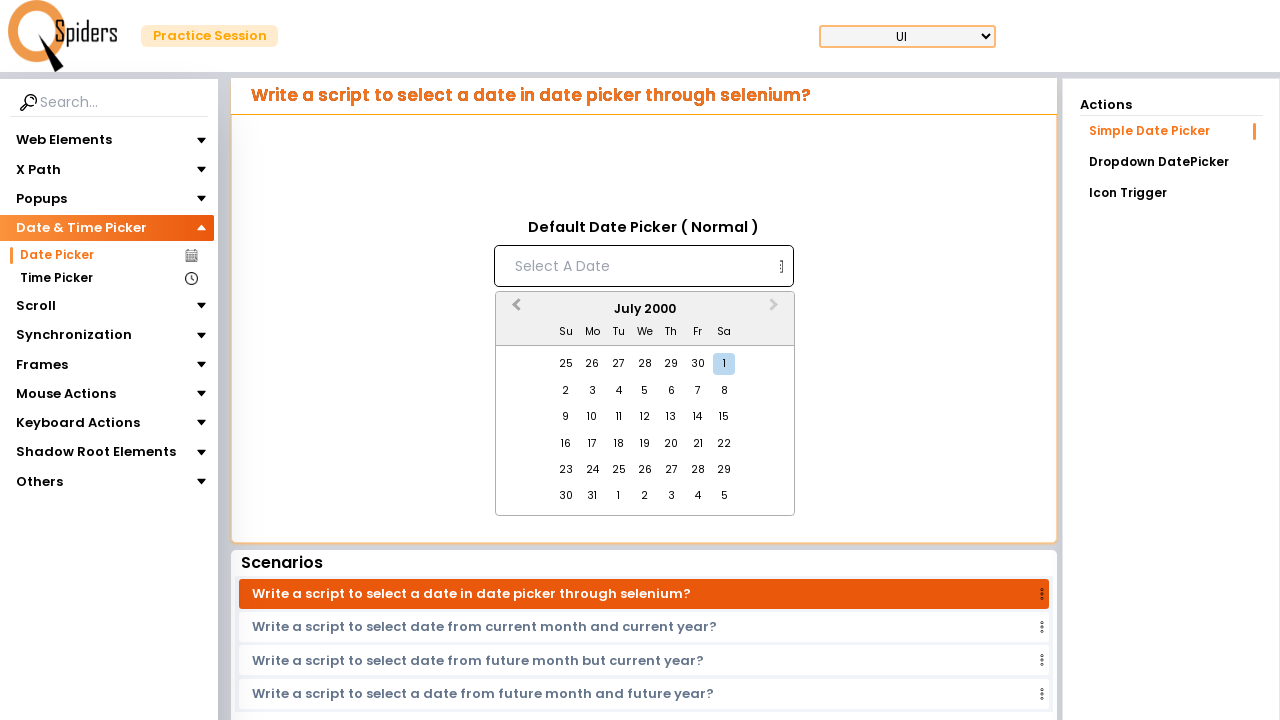

Waited 200ms for month transition
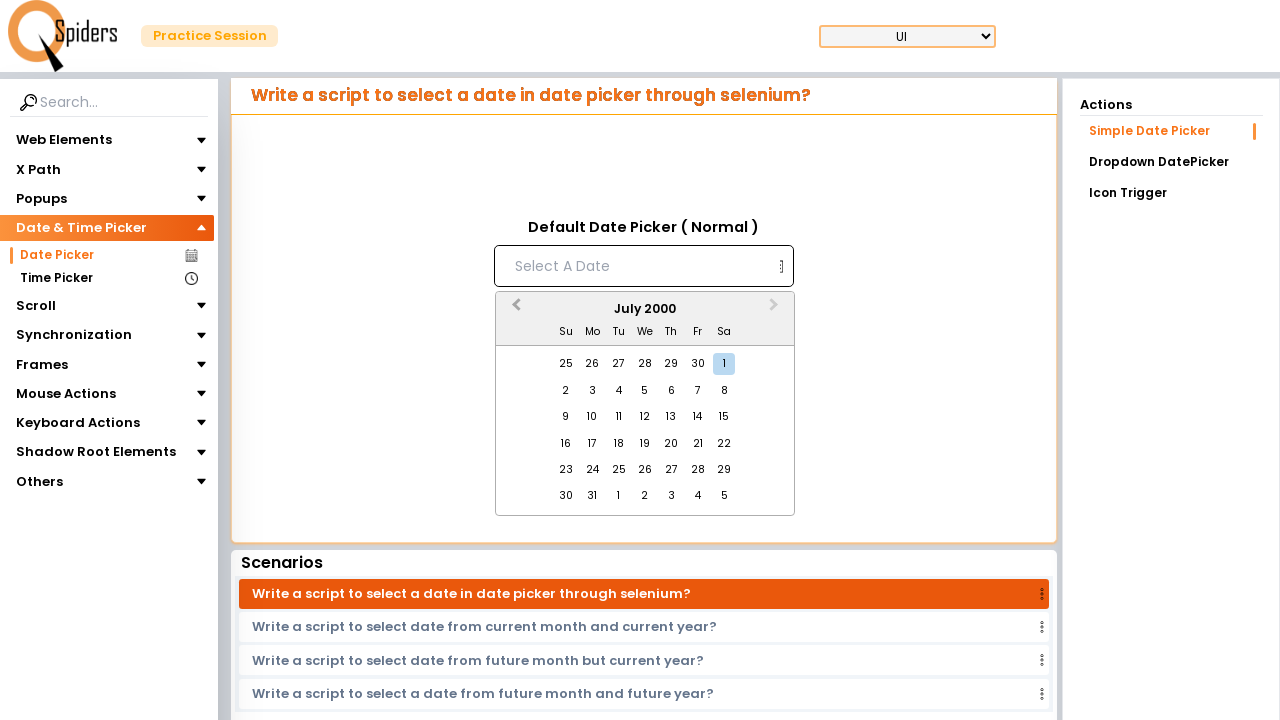

Clicked Previous Month button (currently at July 2000) at (514, 310) on [aria-label='Previous Month']
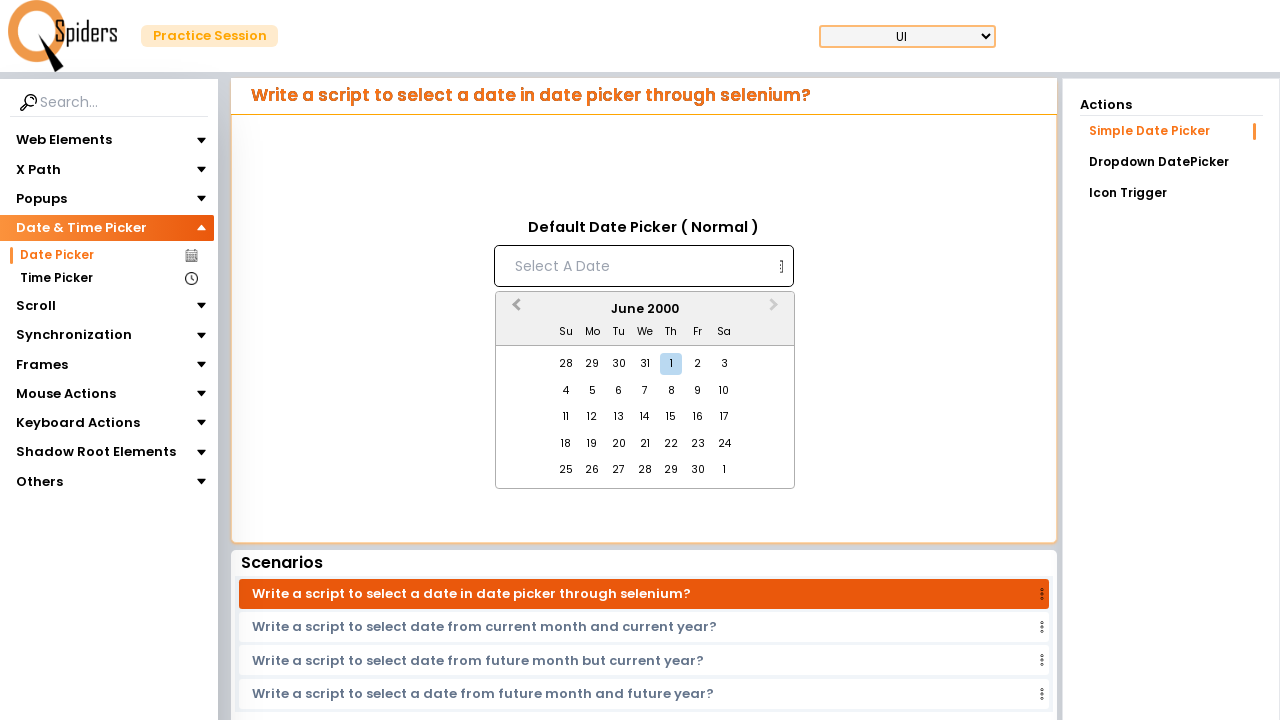

Waited 200ms for month transition
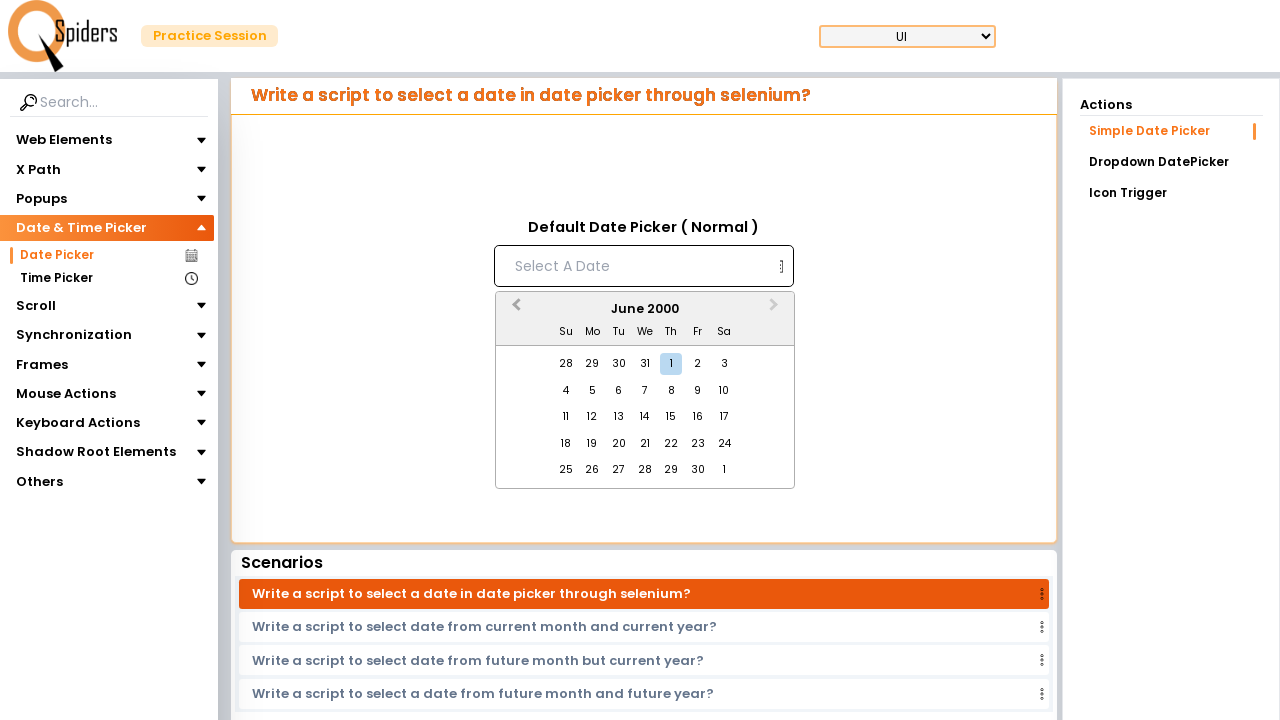

Clicked Previous Month button (currently at June 2000) at (514, 310) on [aria-label='Previous Month']
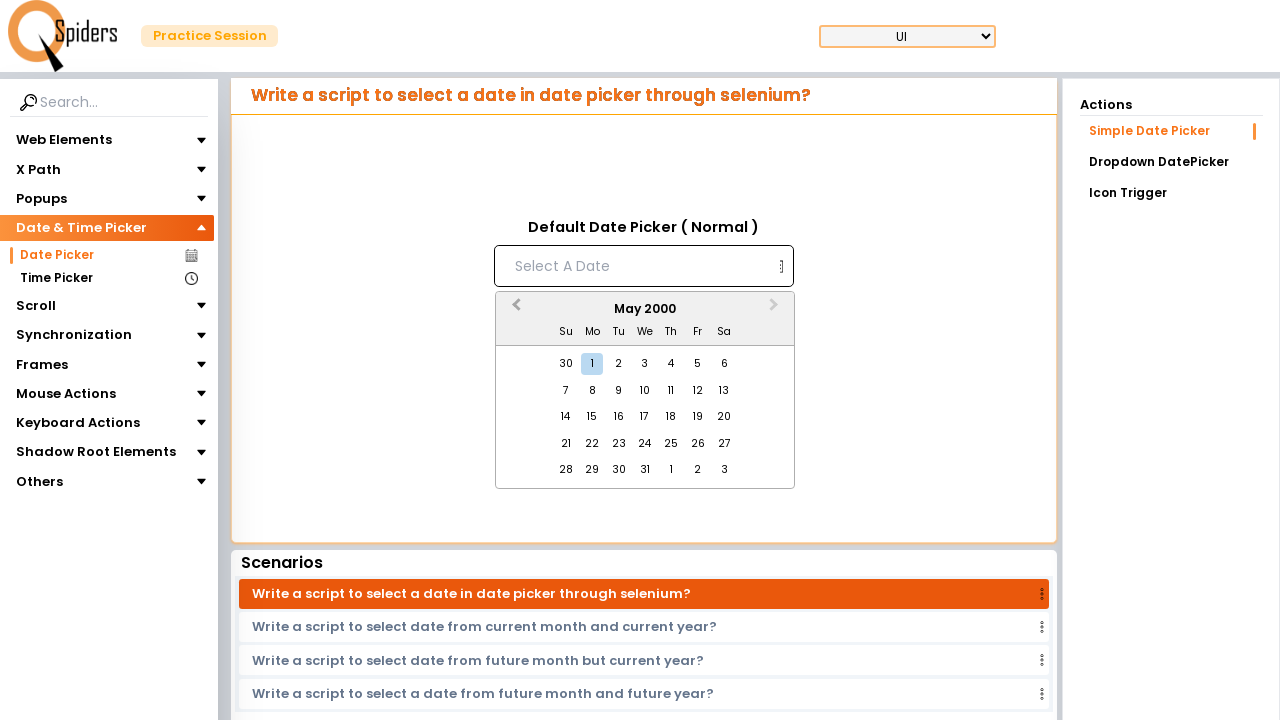

Waited 200ms for month transition
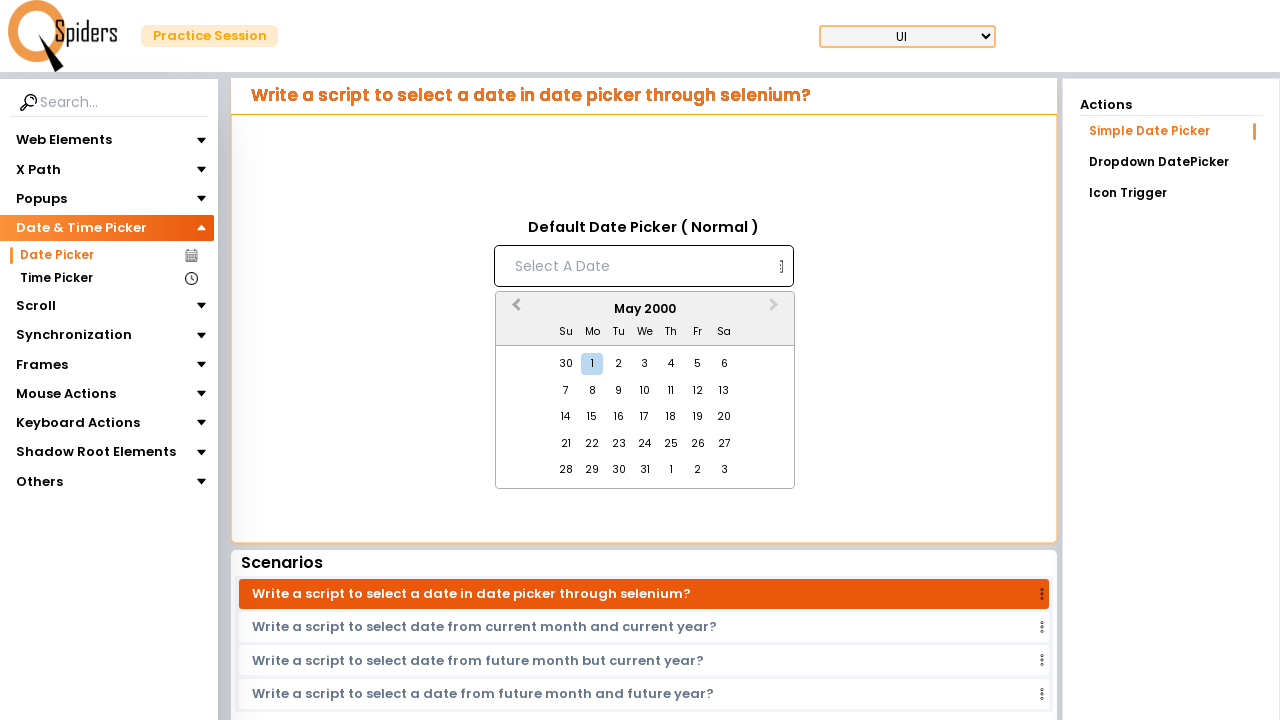

Clicked Previous Month button (currently at May 2000) at (514, 310) on [aria-label='Previous Month']
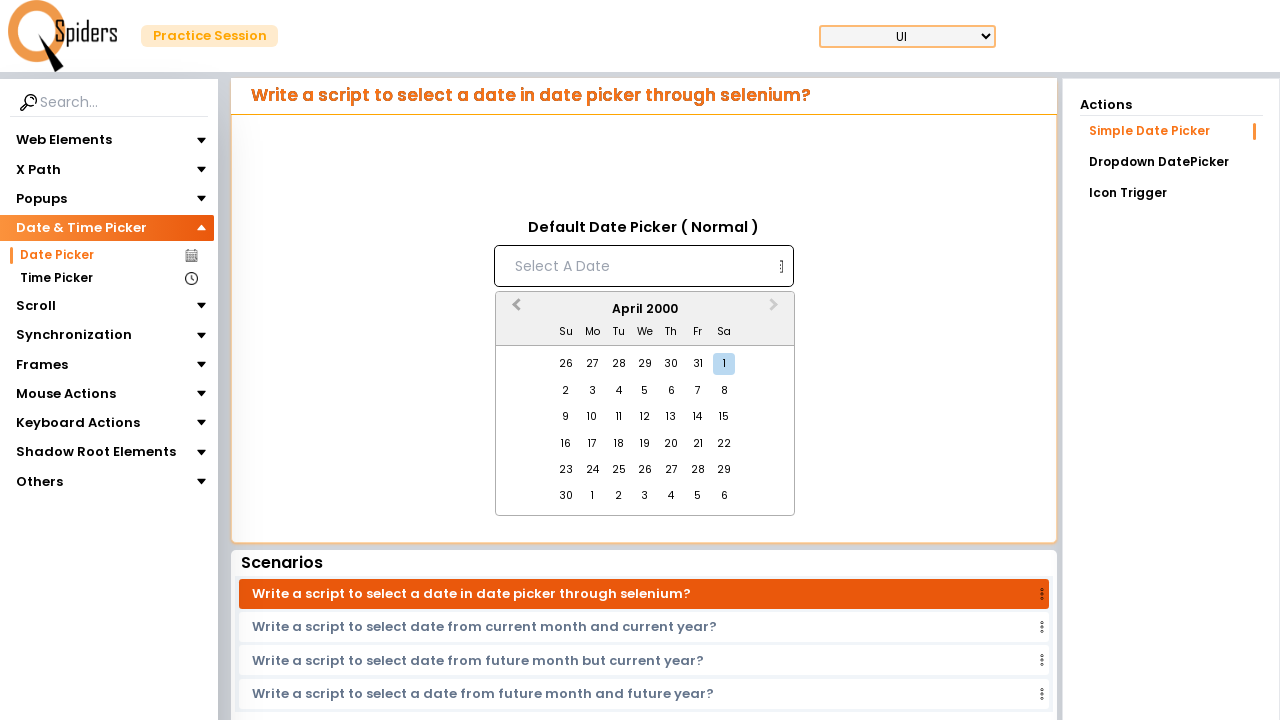

Waited 200ms for month transition
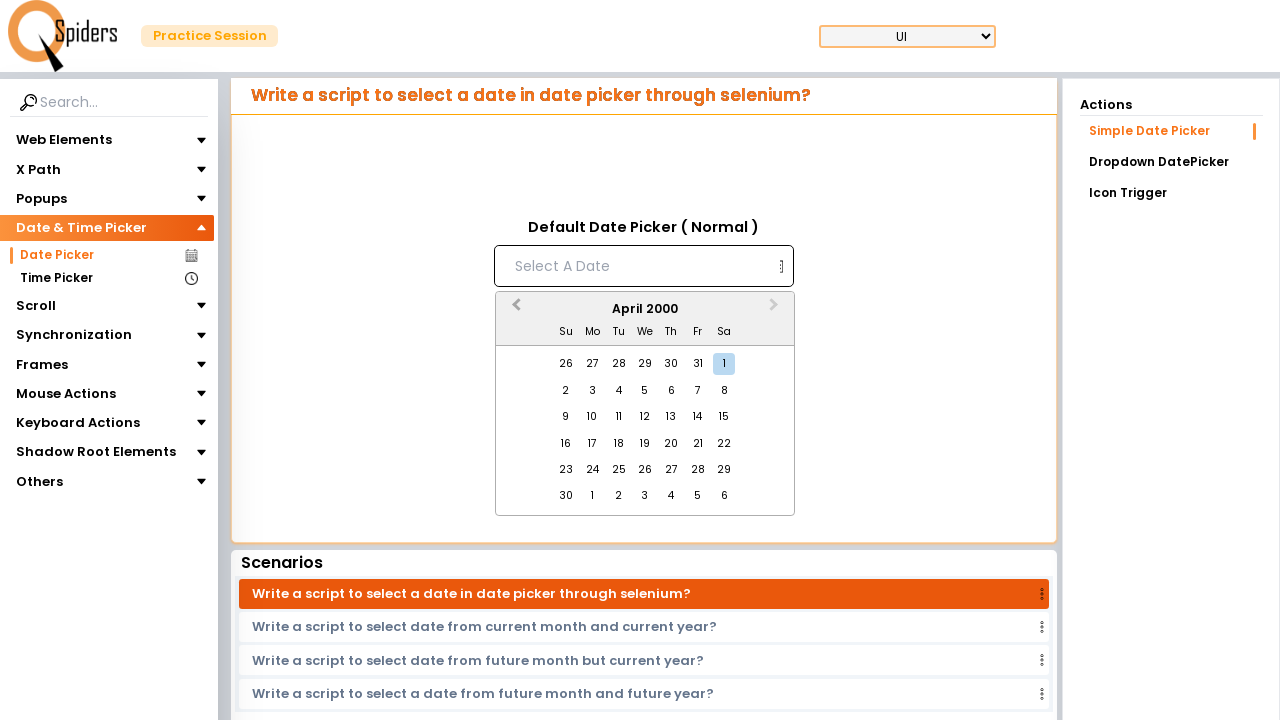

Clicked Previous Month button (currently at April 2000) at (514, 310) on [aria-label='Previous Month']
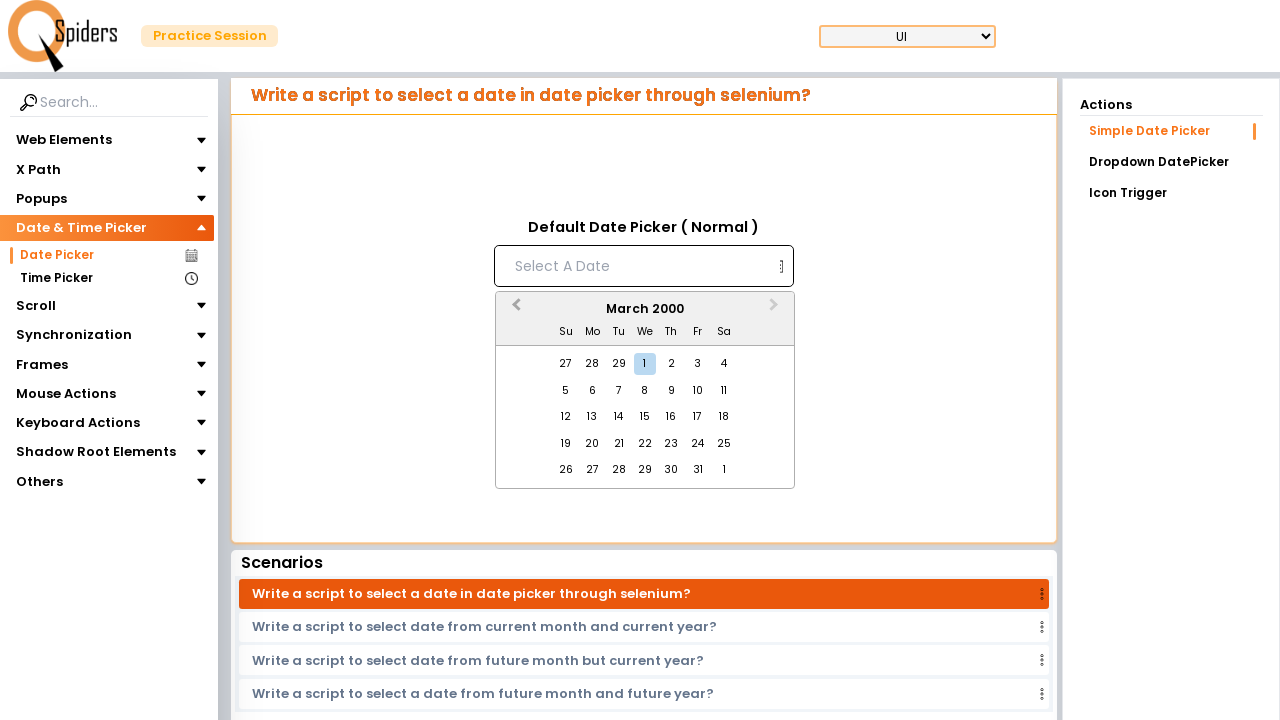

Waited 200ms for month transition
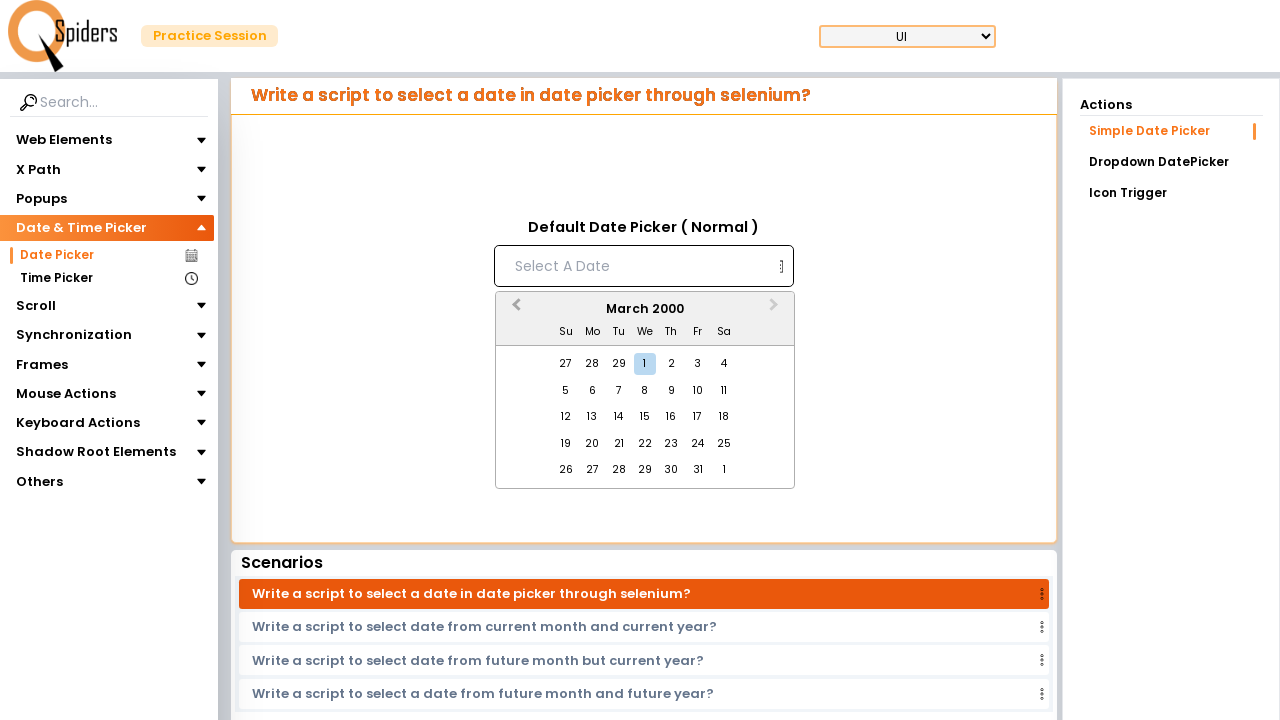

Reached target month: March 2000
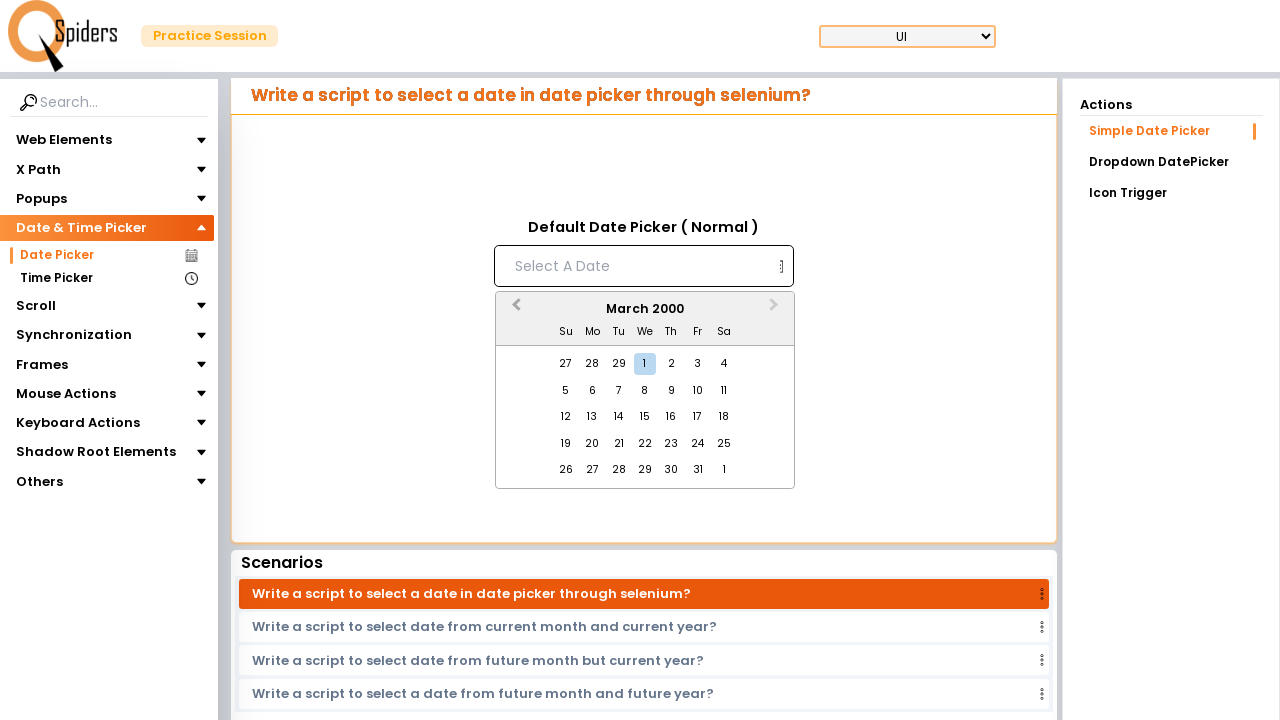

Clicked on day 23 to select March 23, 2000 at (671, 444) on xpath=//div[.='23']
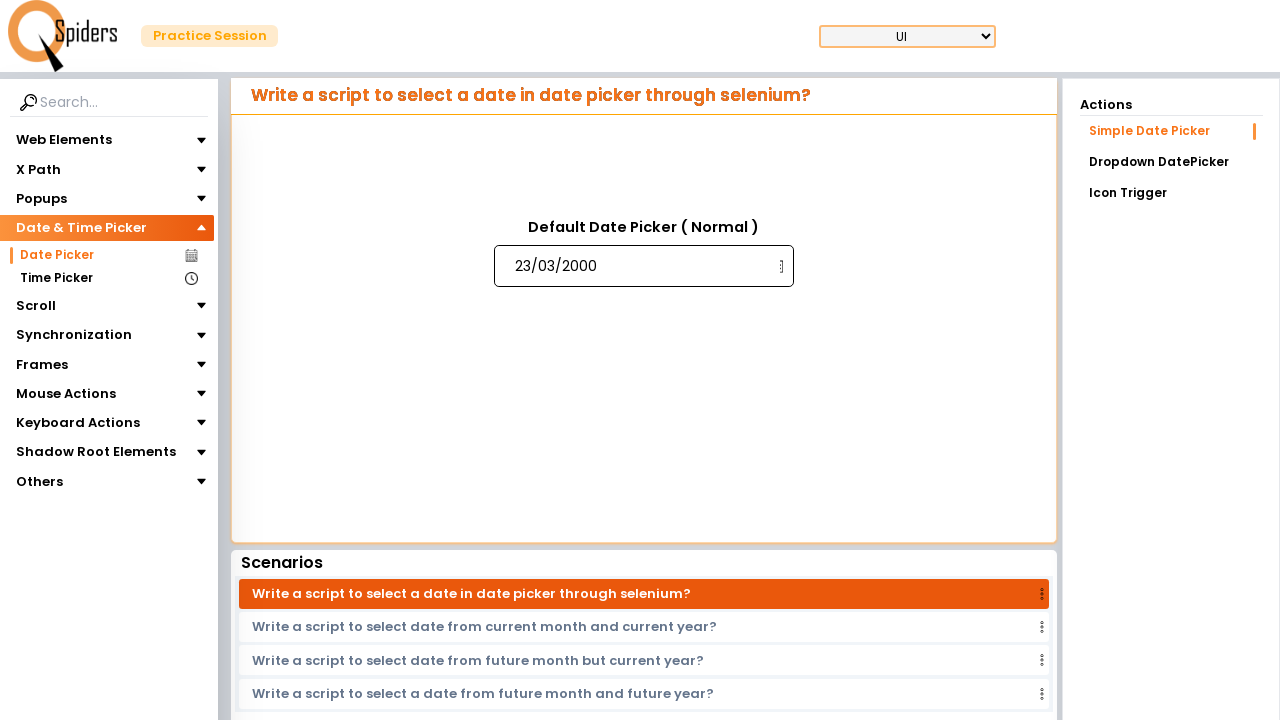

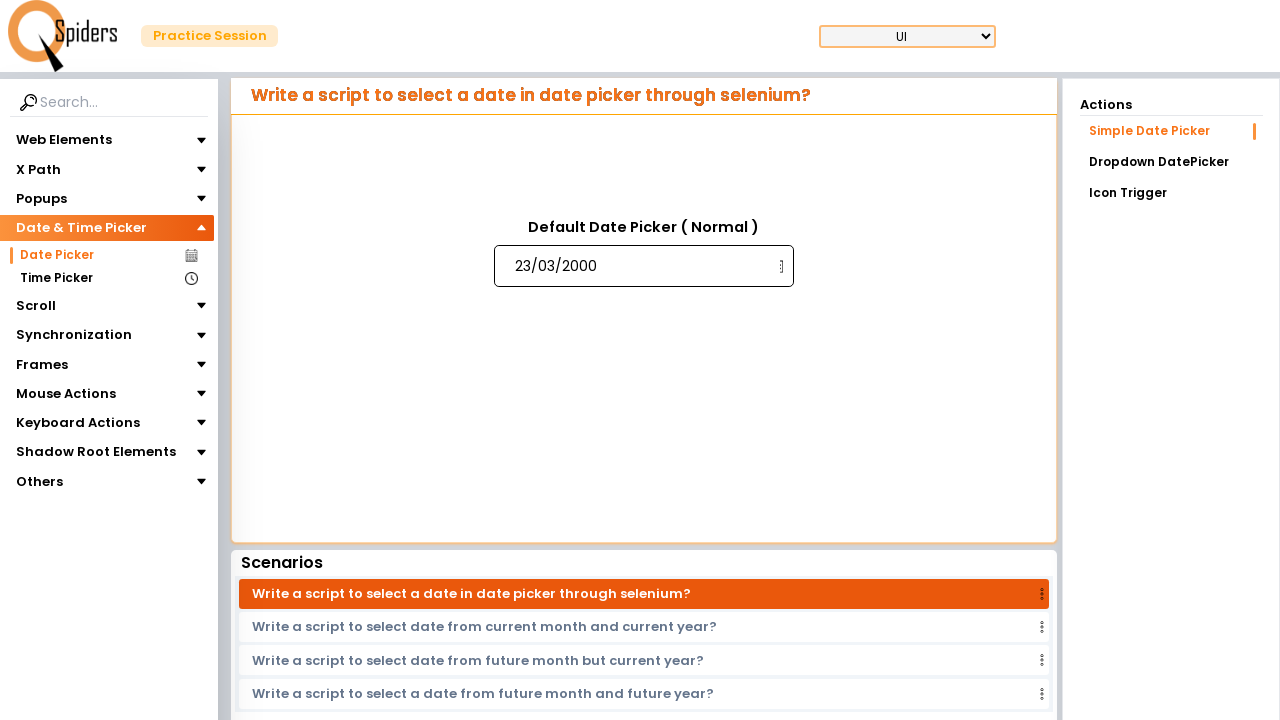